Tests a datepicker calendar widget by clicking the previous month button repeatedly until reaching November 1996, then selecting the 19th day.

Starting URL: https://demo.automationtesting.in/Datepicker.html

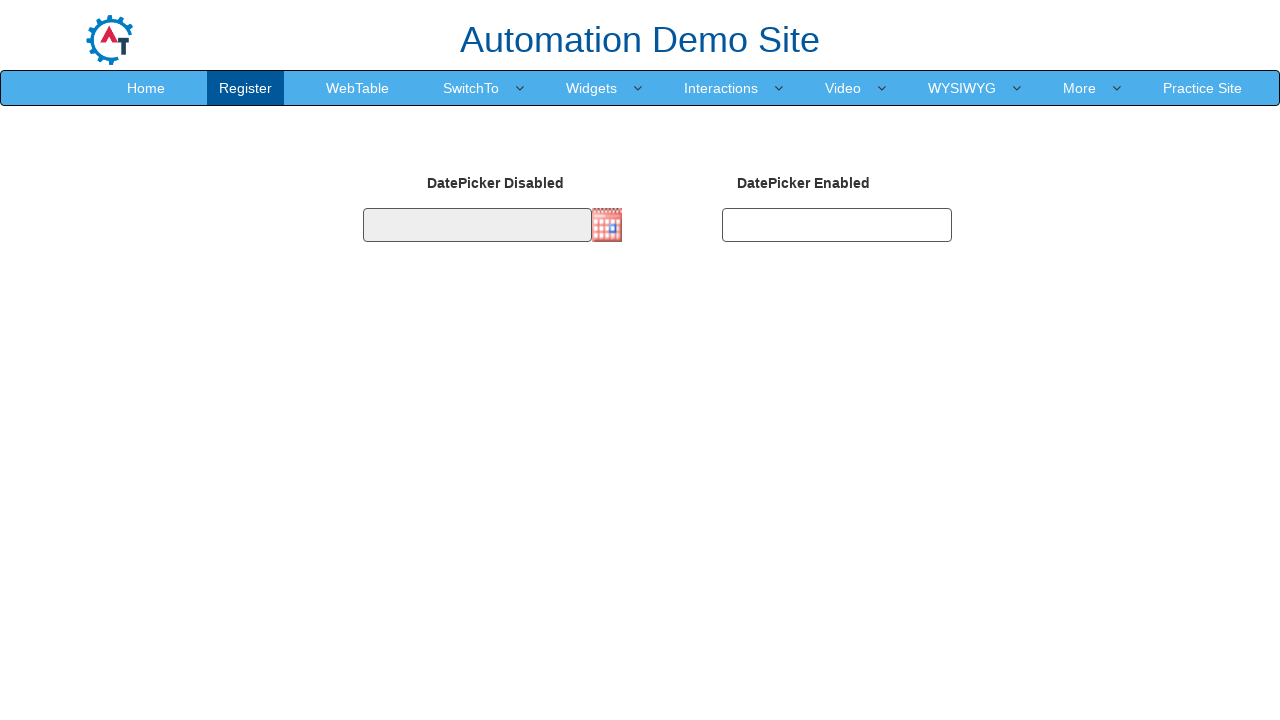

Clicked datepicker input to open calendar widget at (477, 225) on input#datepicker1
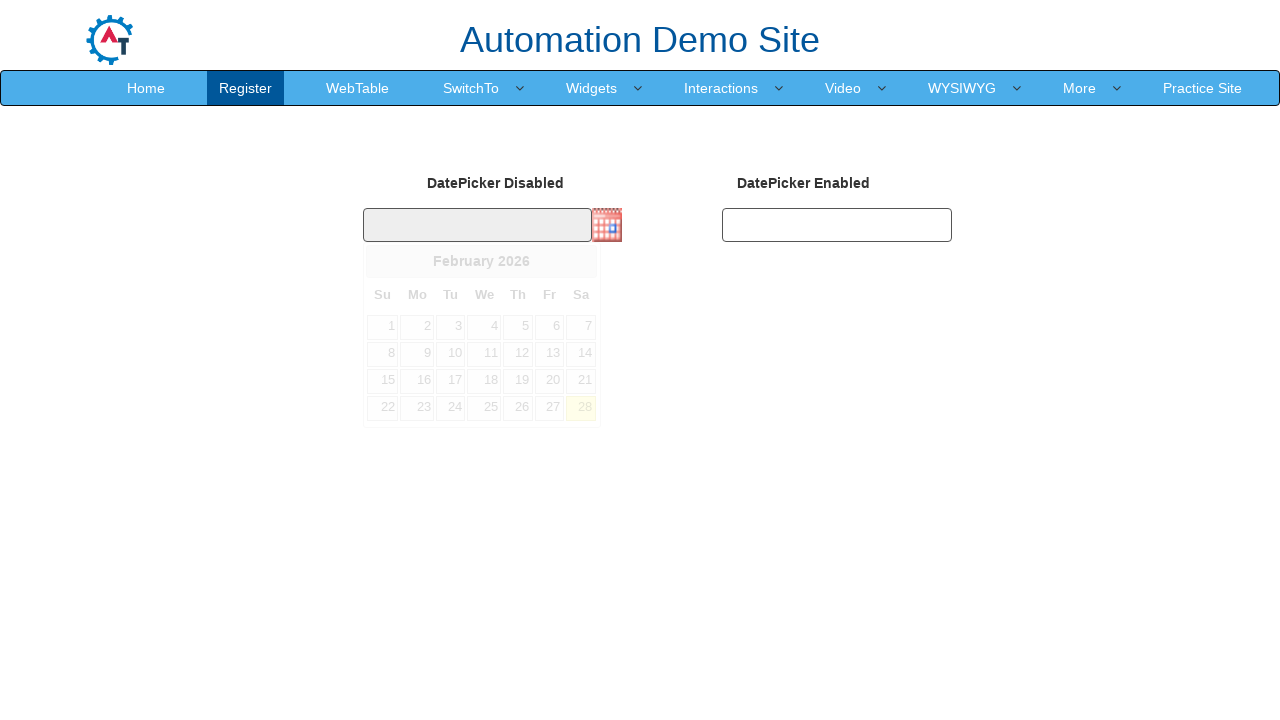

Retrieved current month/year title: February 2026
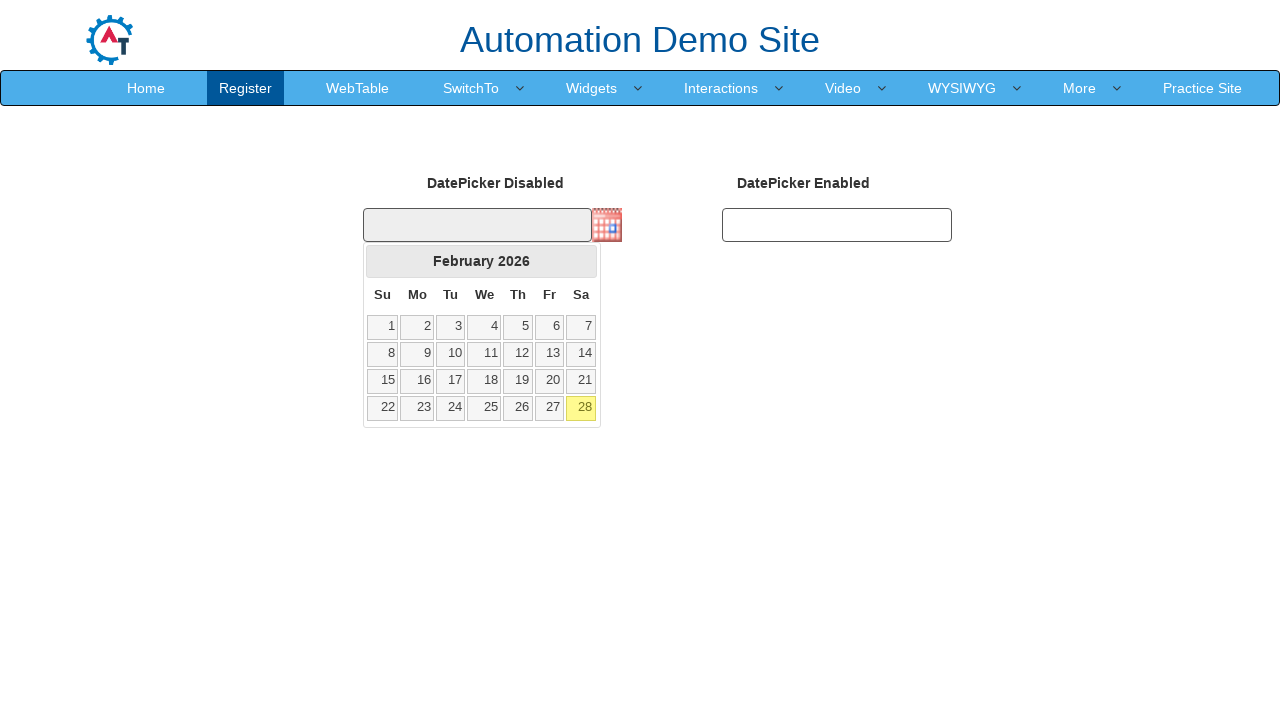

Clicked previous month button to navigate backwards at (382, 261) on .ui-datepicker-prev
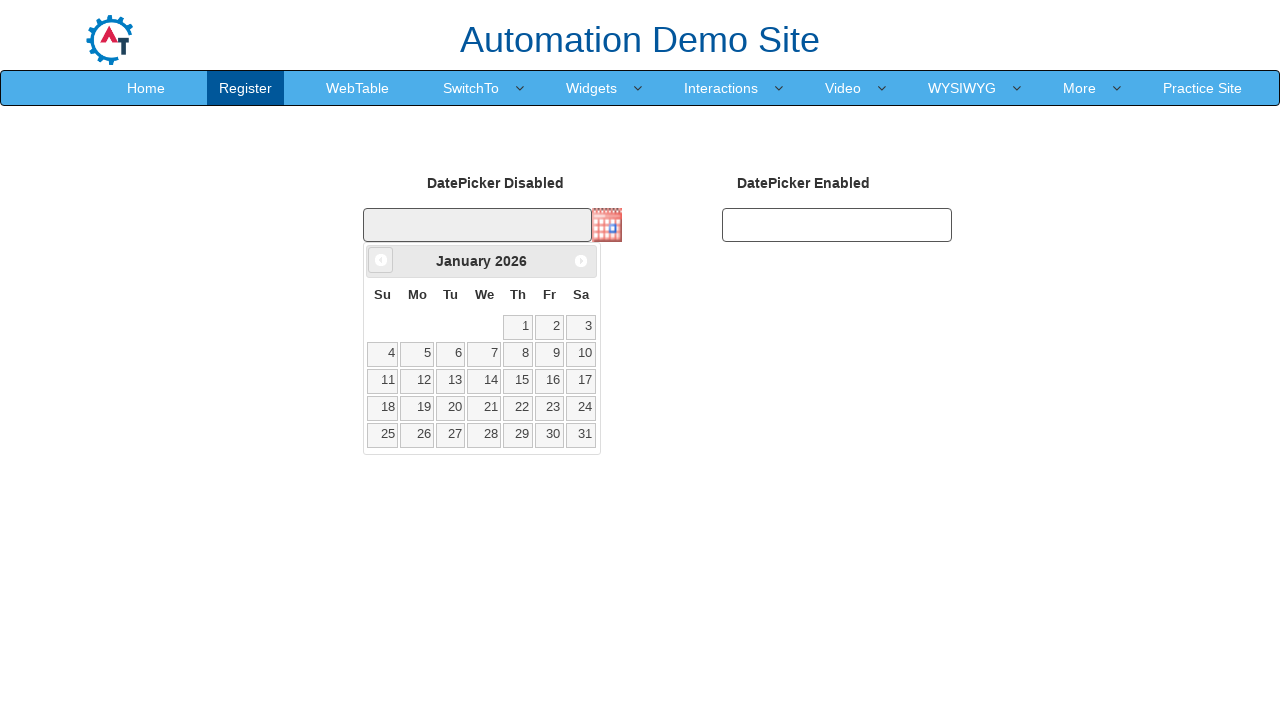

Waited for calendar to update (100ms)
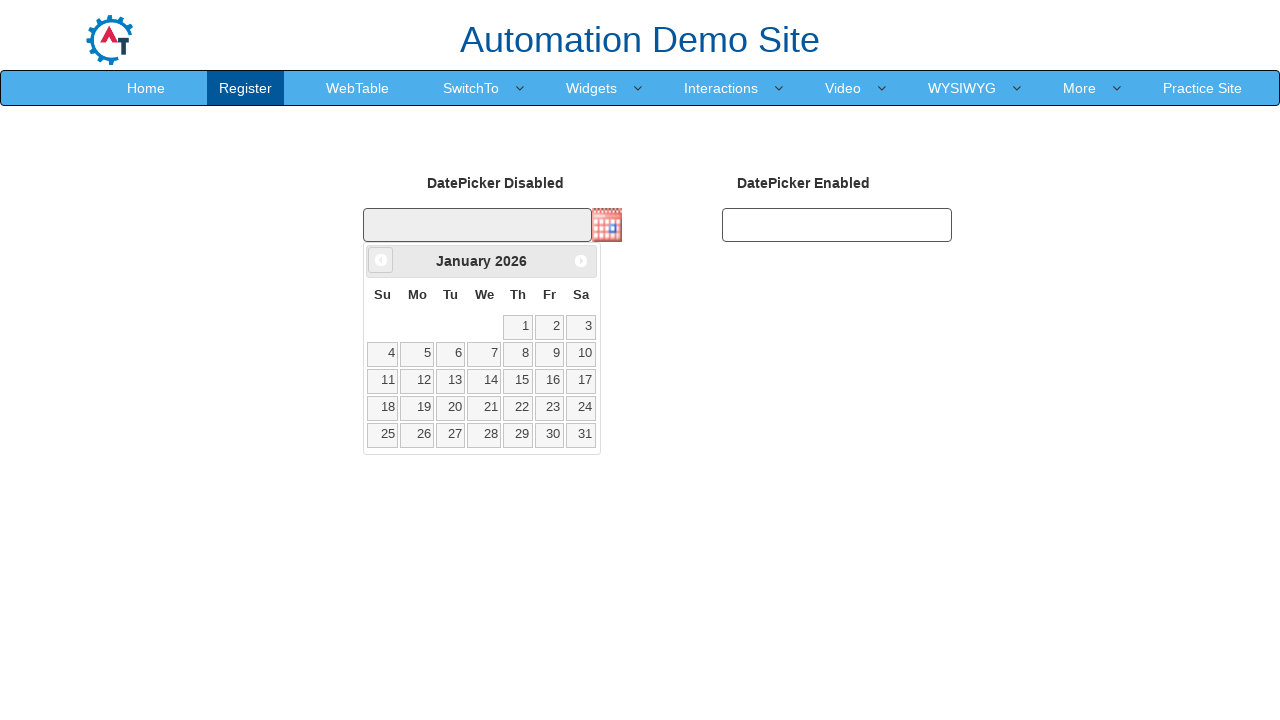

Retrieved current month/year title: January 2026
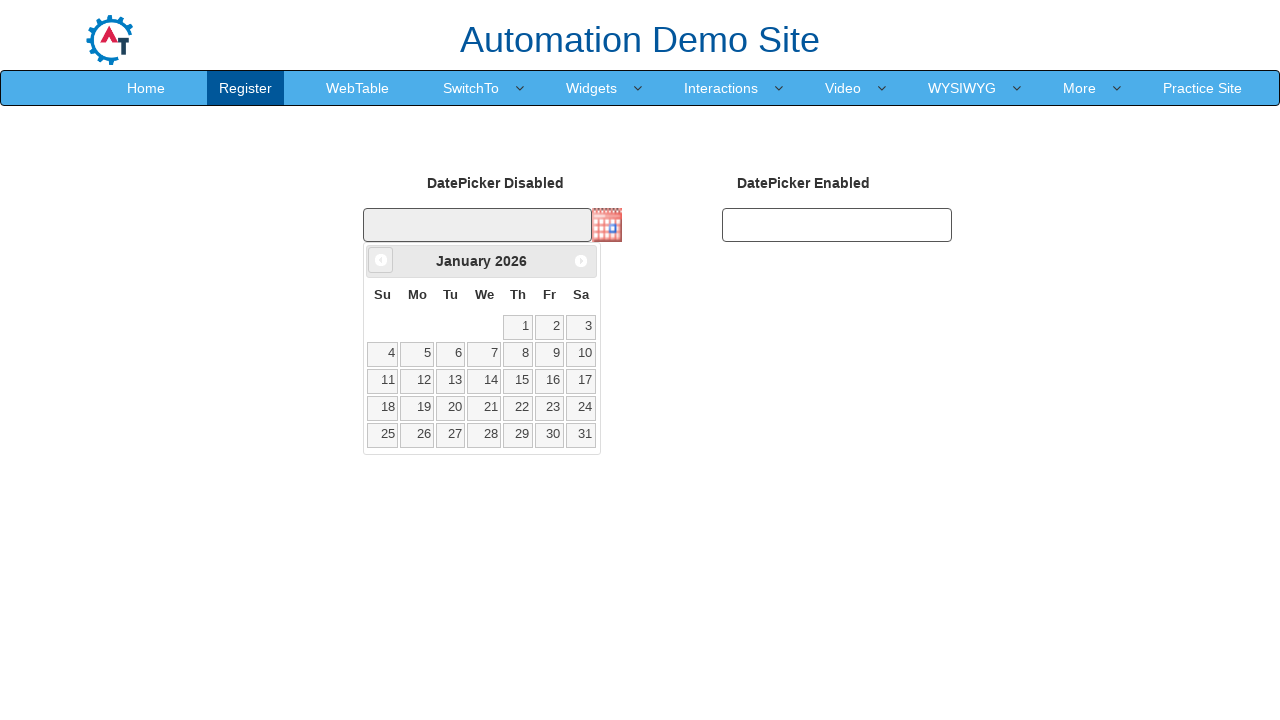

Clicked previous month button to navigate backwards at (381, 260) on .ui-datepicker-prev
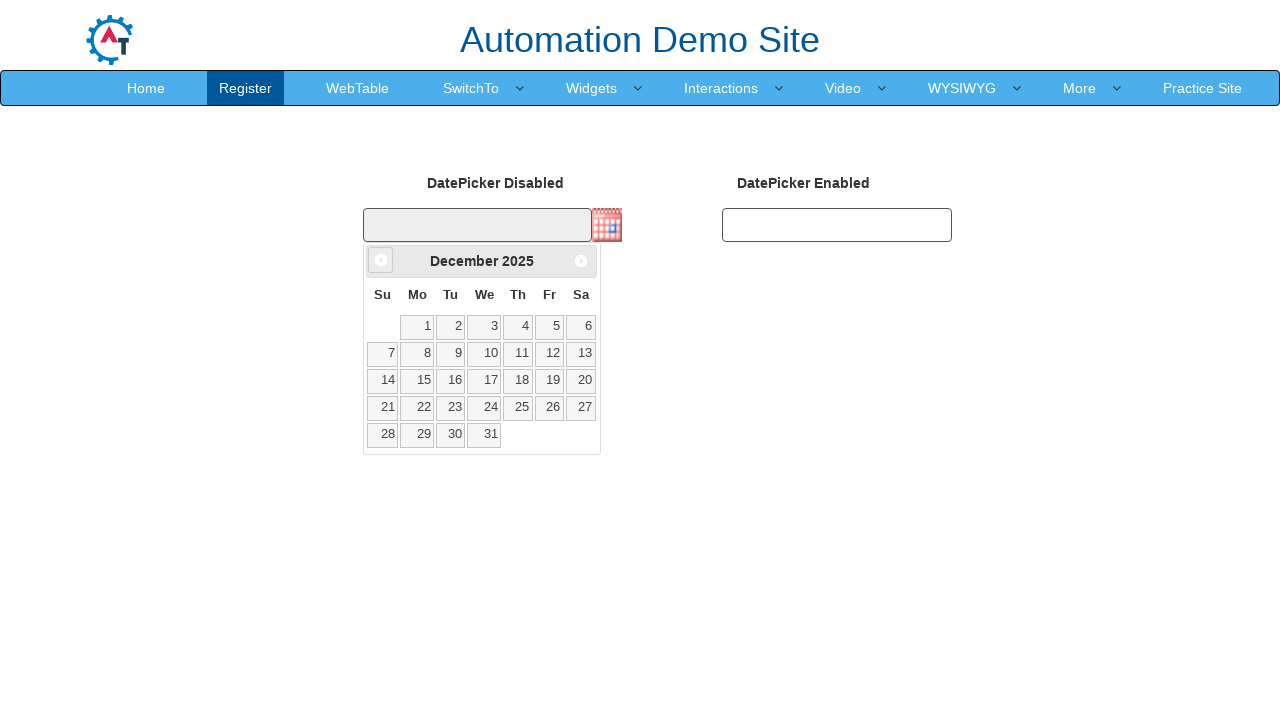

Waited for calendar to update (100ms)
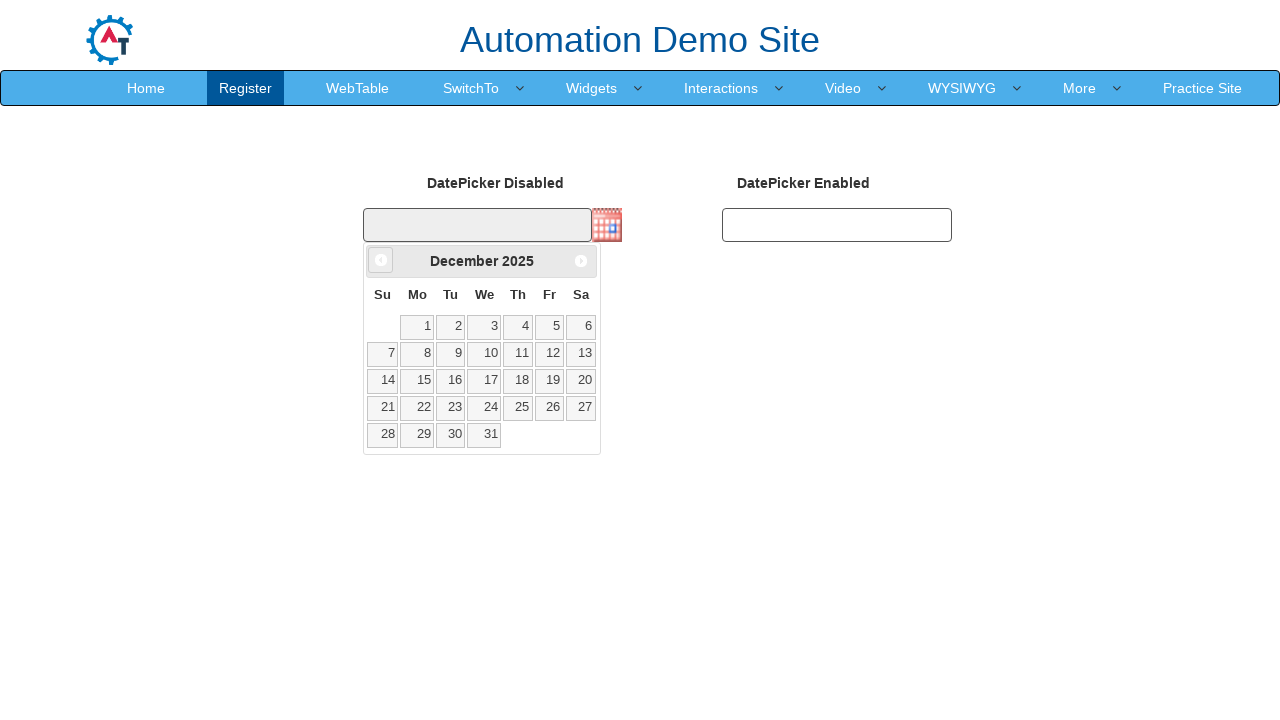

Retrieved current month/year title: December 2025
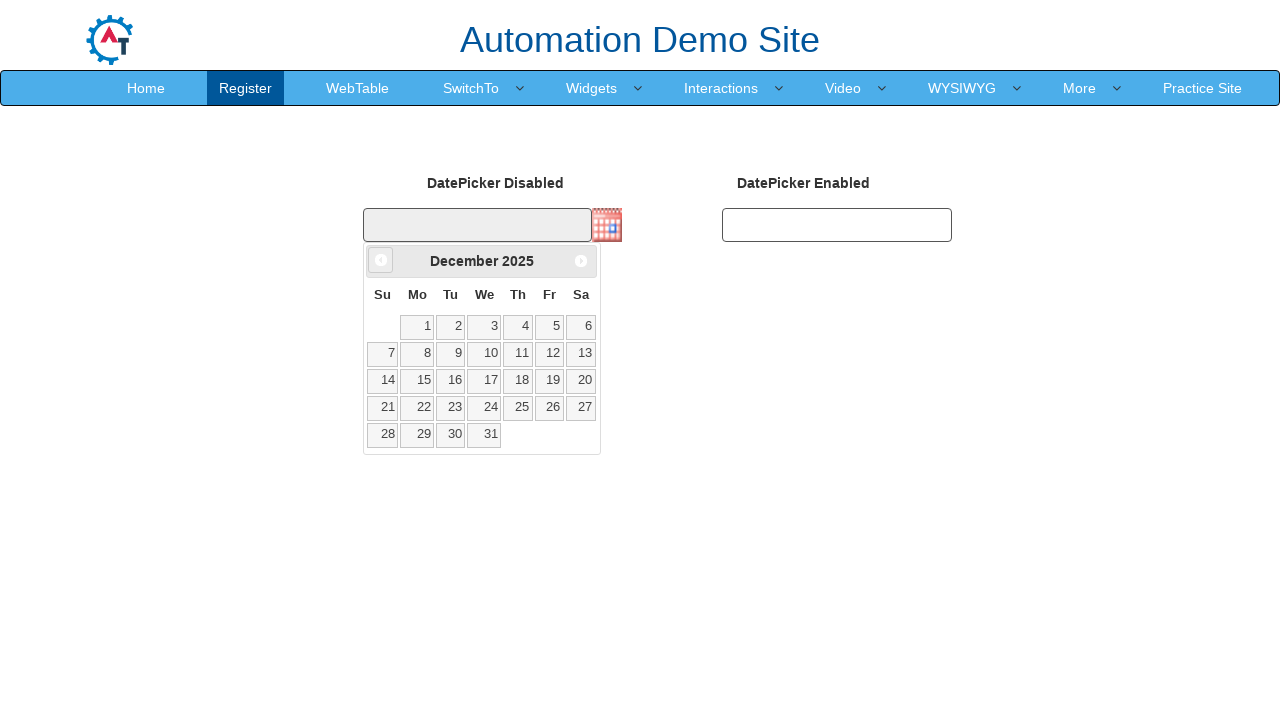

Clicked previous month button to navigate backwards at (381, 260) on .ui-datepicker-prev
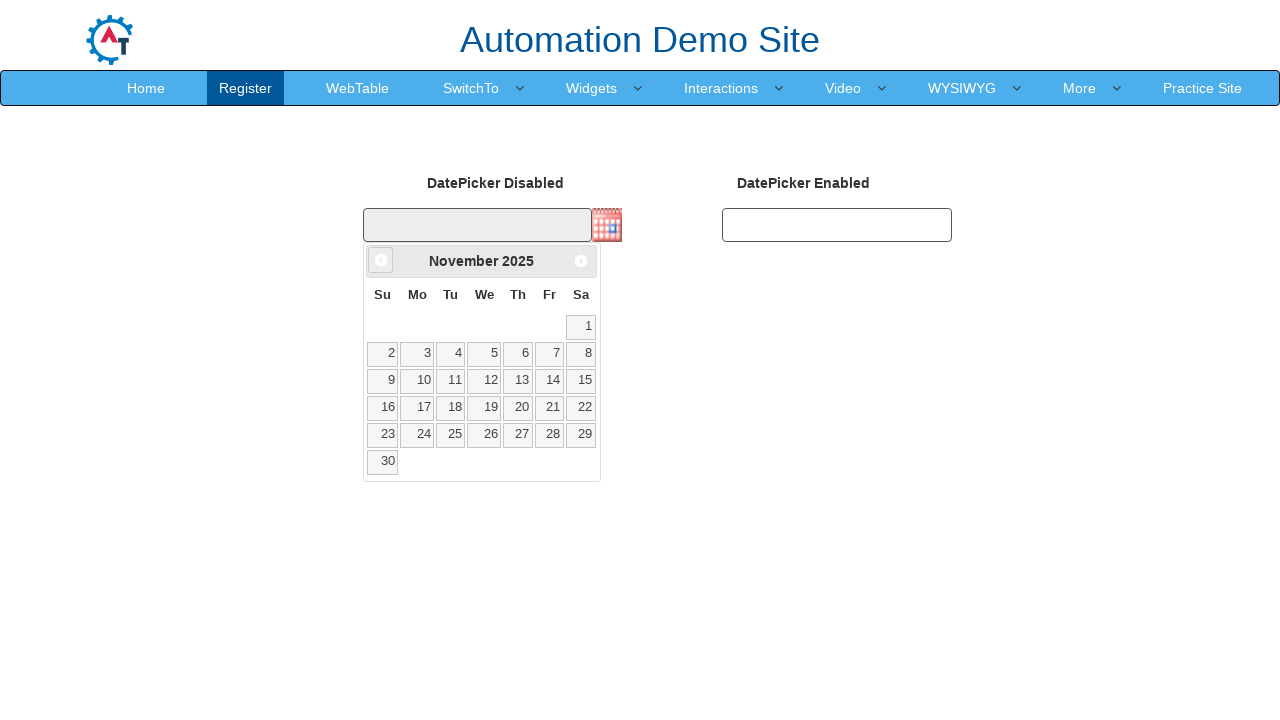

Waited for calendar to update (100ms)
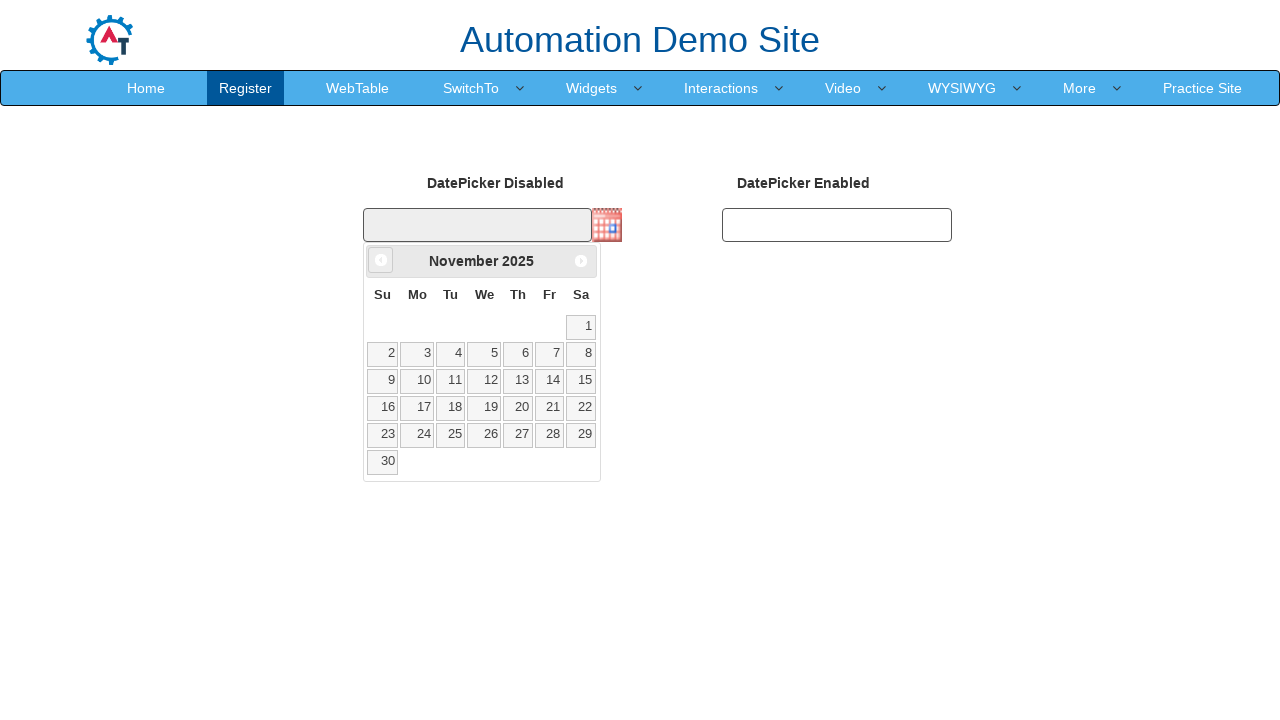

Retrieved current month/year title: November 2025
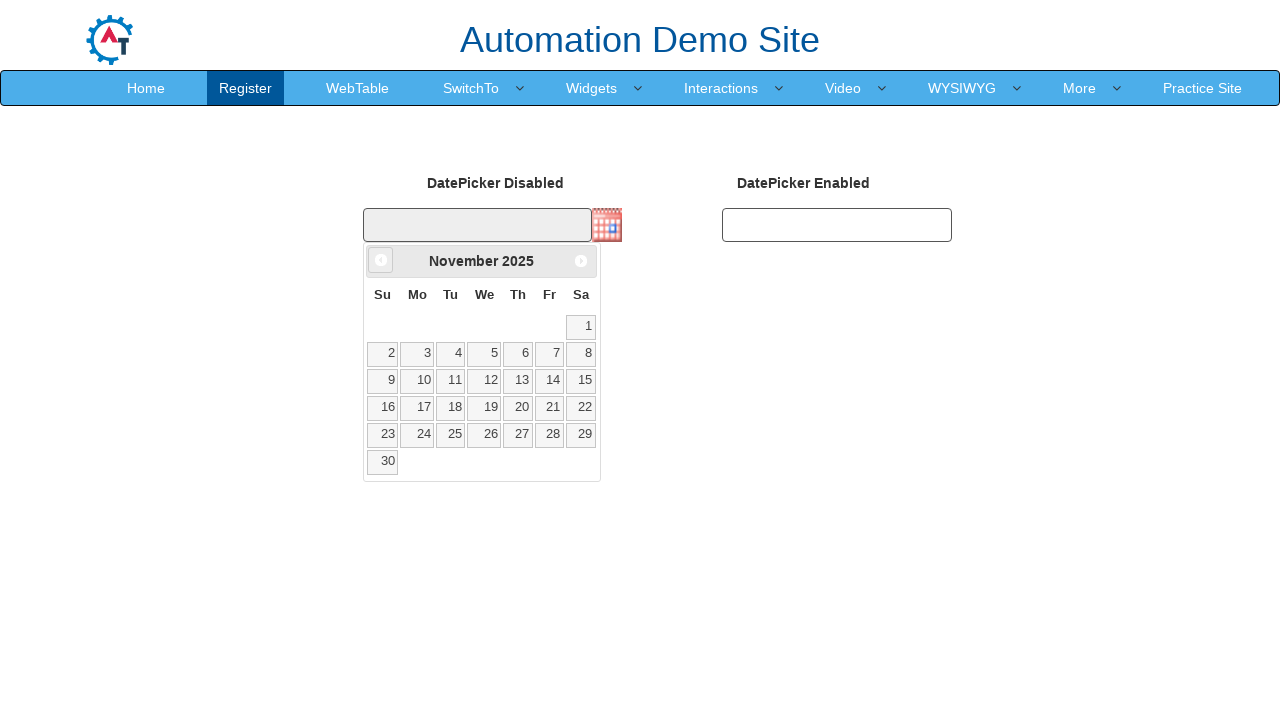

Clicked previous month button to navigate backwards at (381, 260) on .ui-datepicker-prev
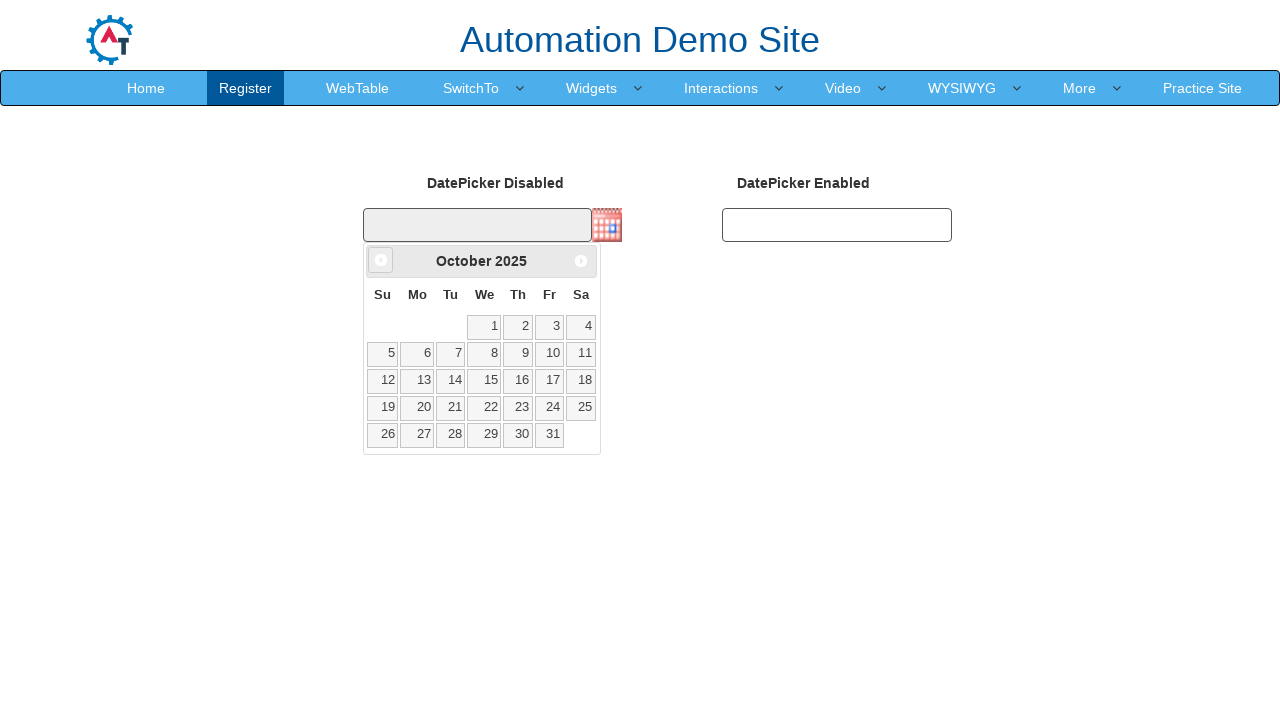

Waited for calendar to update (100ms)
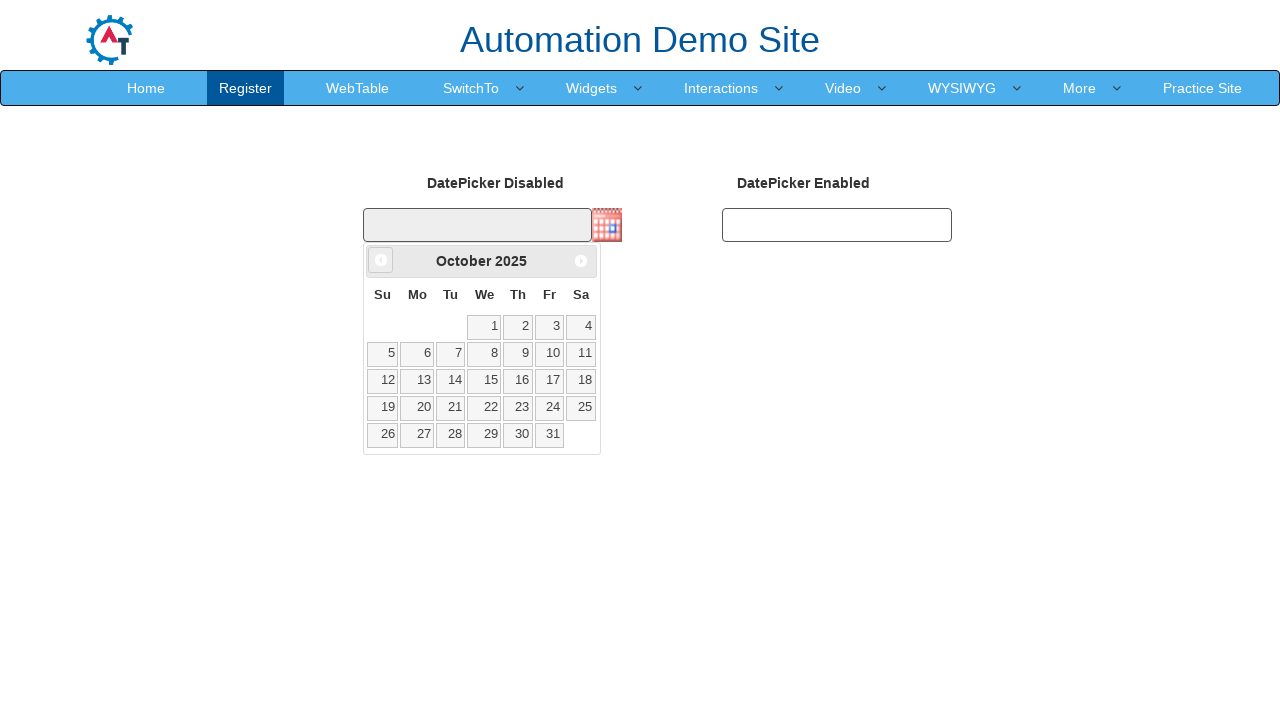

Retrieved current month/year title: October 2025
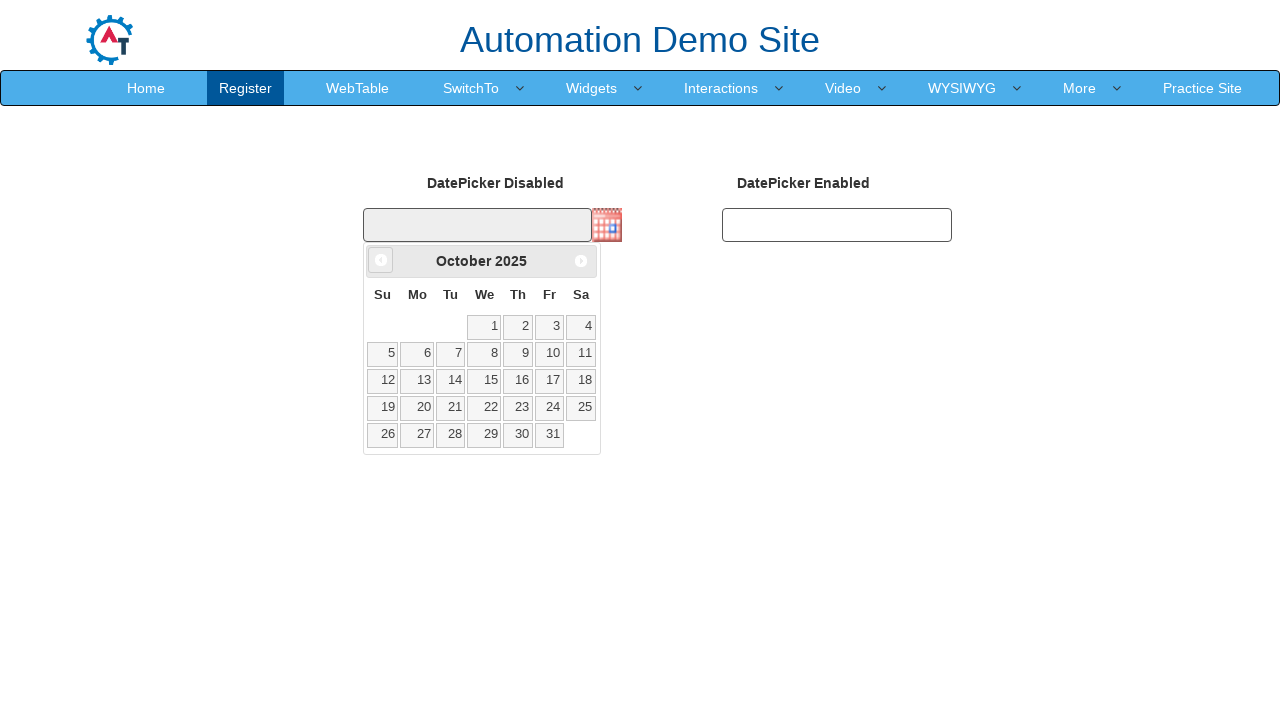

Clicked previous month button to navigate backwards at (381, 260) on .ui-datepicker-prev
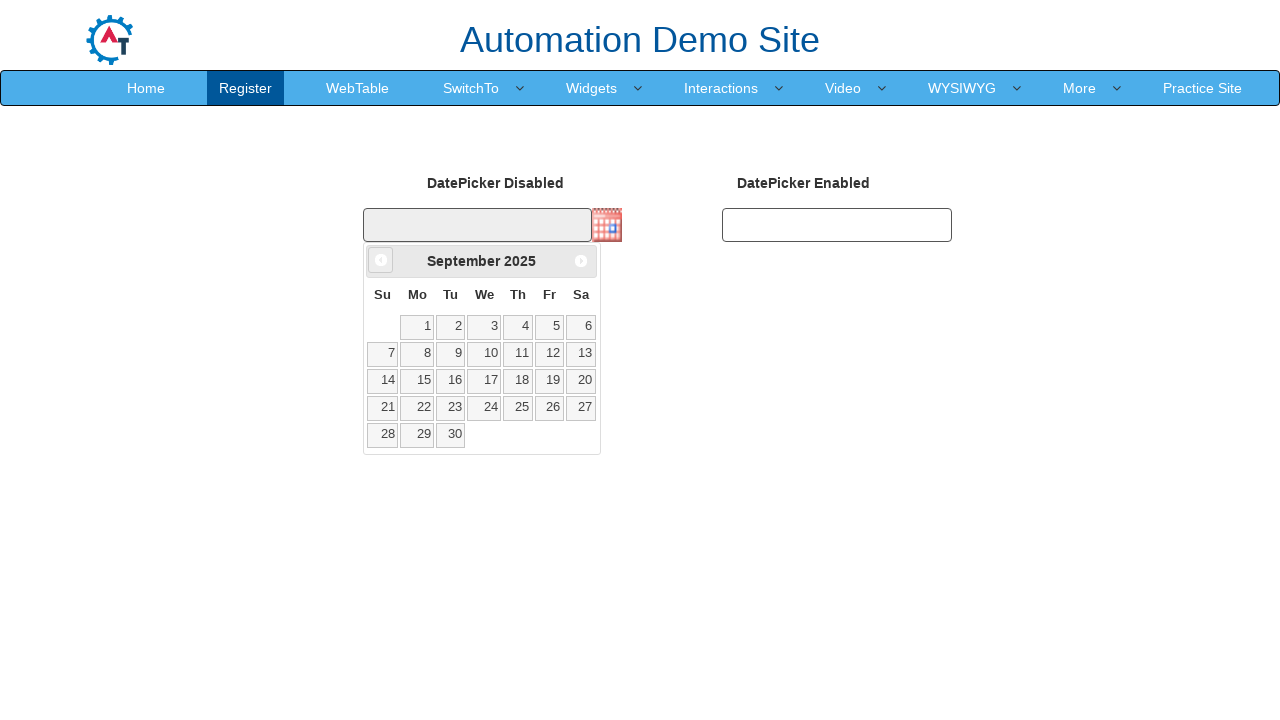

Waited for calendar to update (100ms)
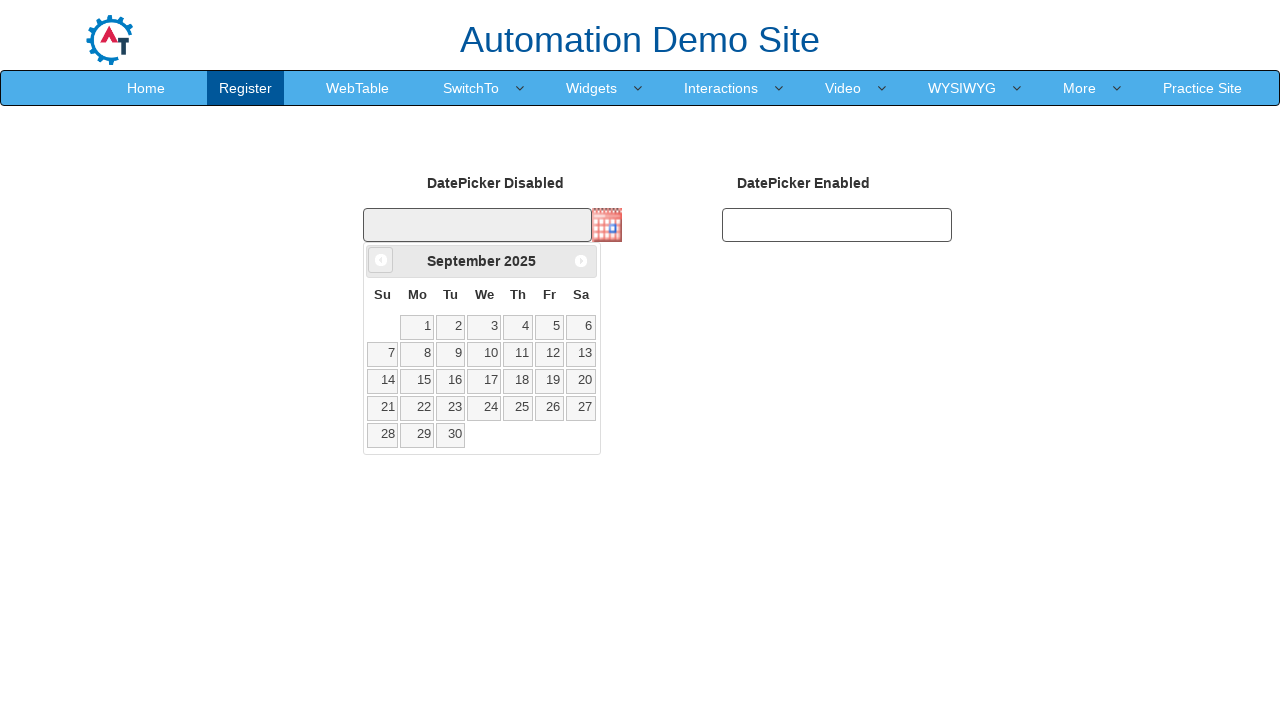

Retrieved current month/year title: September 2025
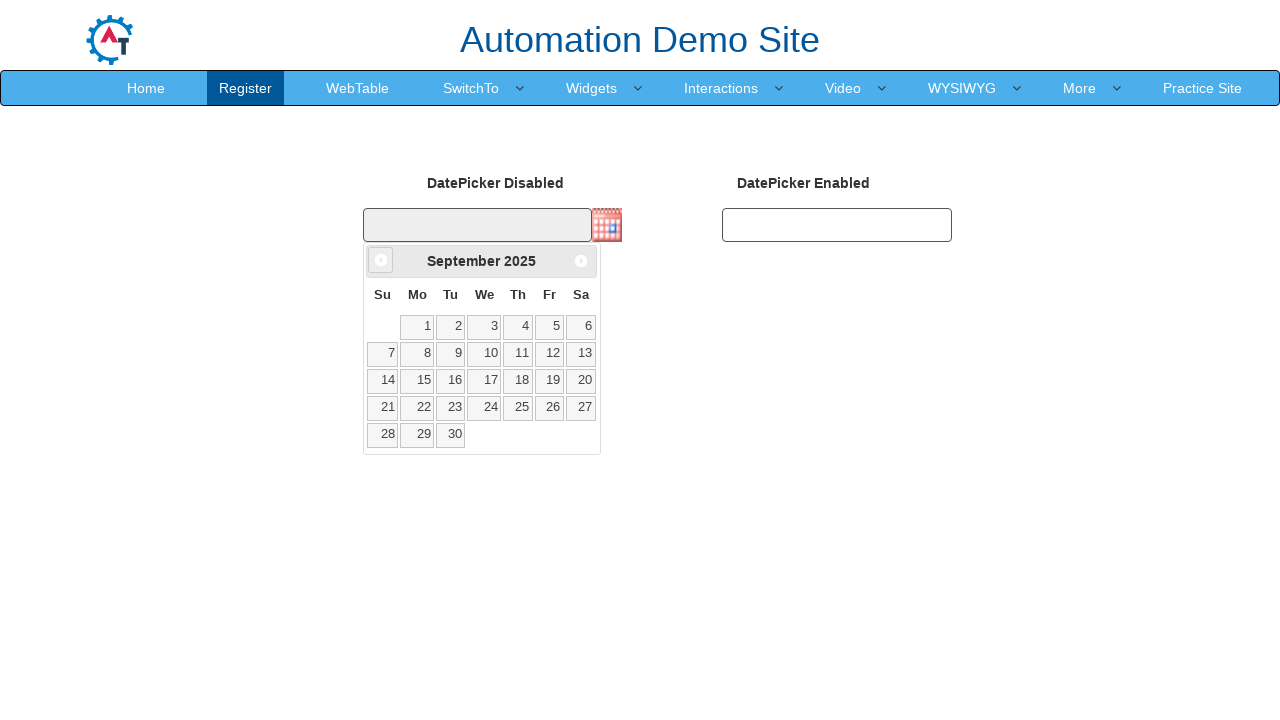

Clicked previous month button to navigate backwards at (381, 260) on .ui-datepicker-prev
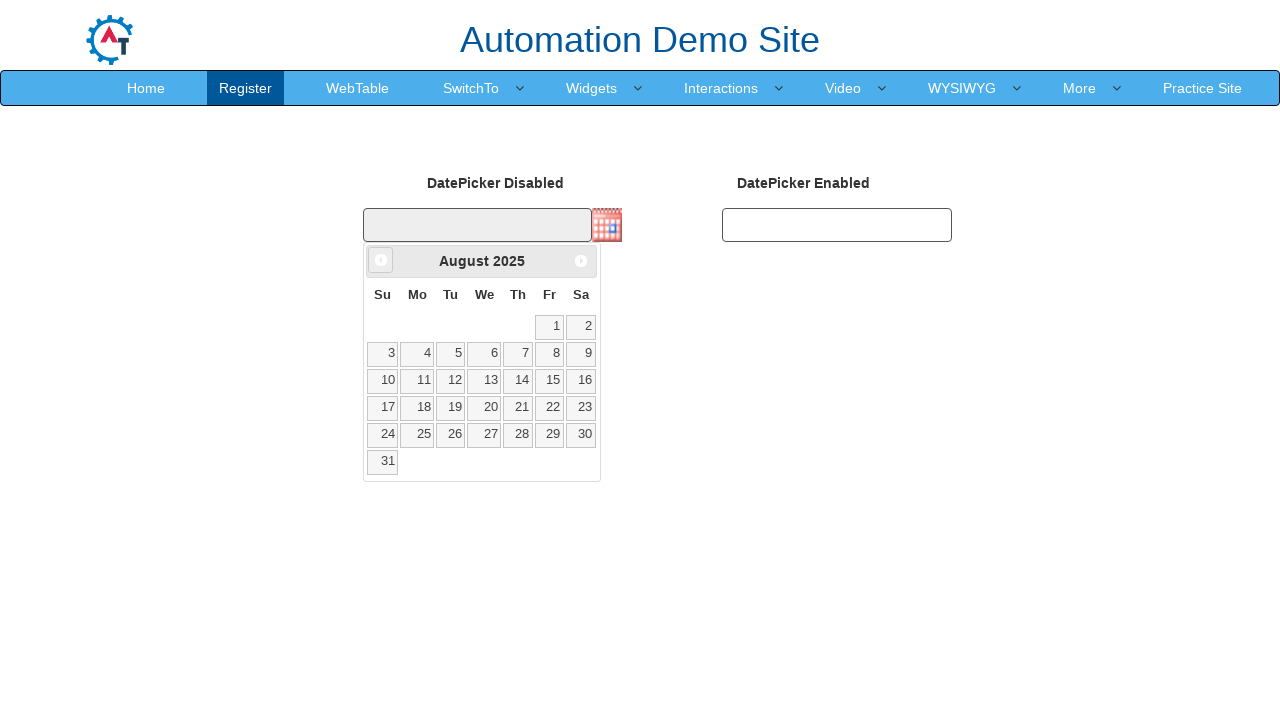

Waited for calendar to update (100ms)
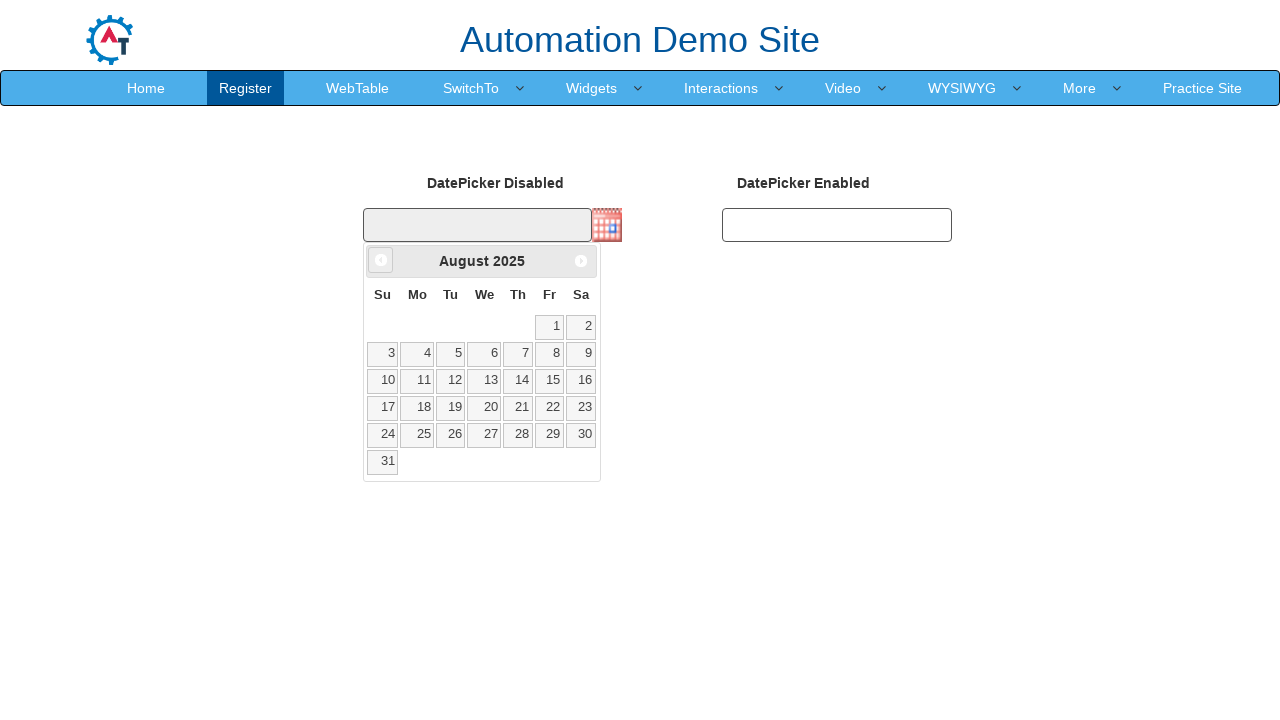

Retrieved current month/year title: August 2025
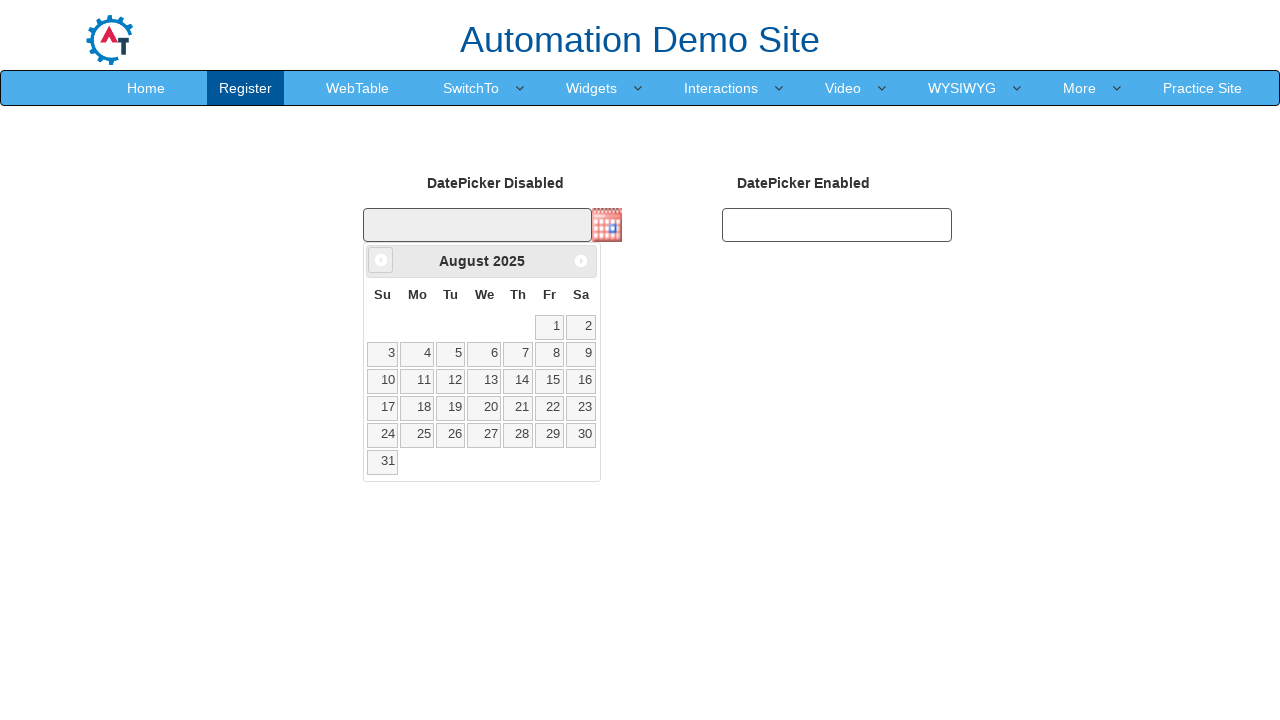

Clicked previous month button to navigate backwards at (381, 260) on .ui-datepicker-prev
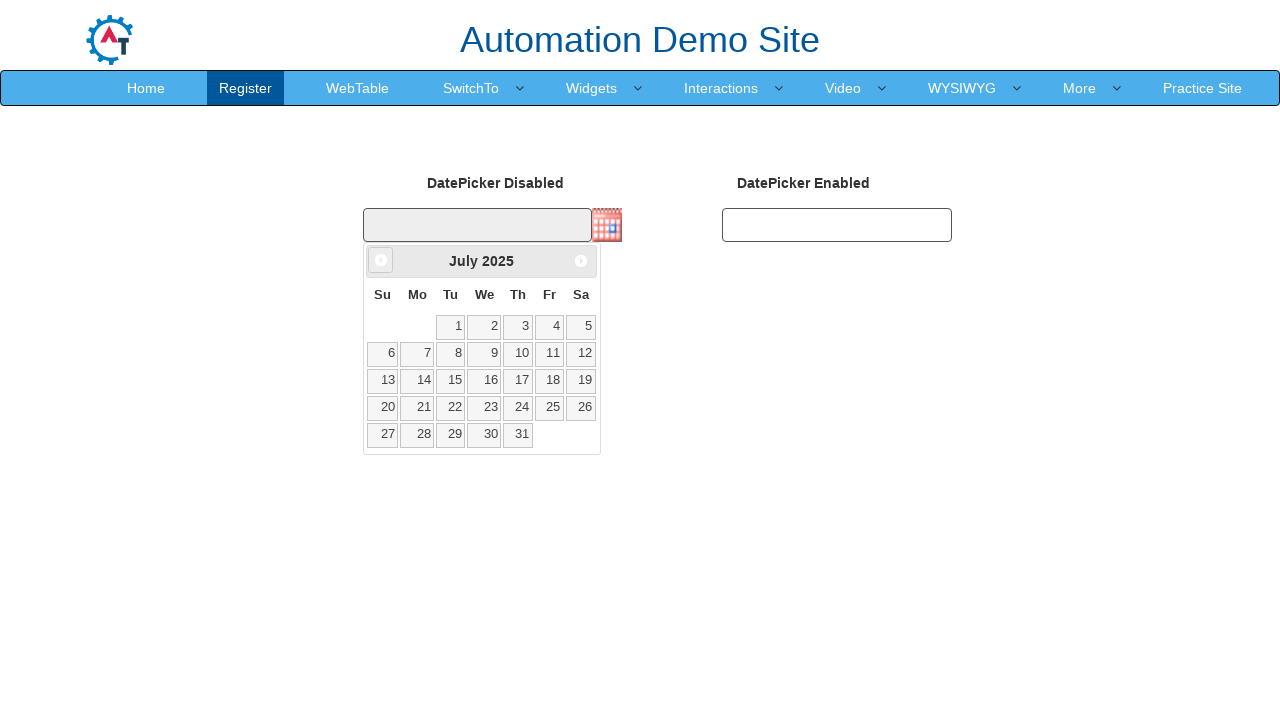

Waited for calendar to update (100ms)
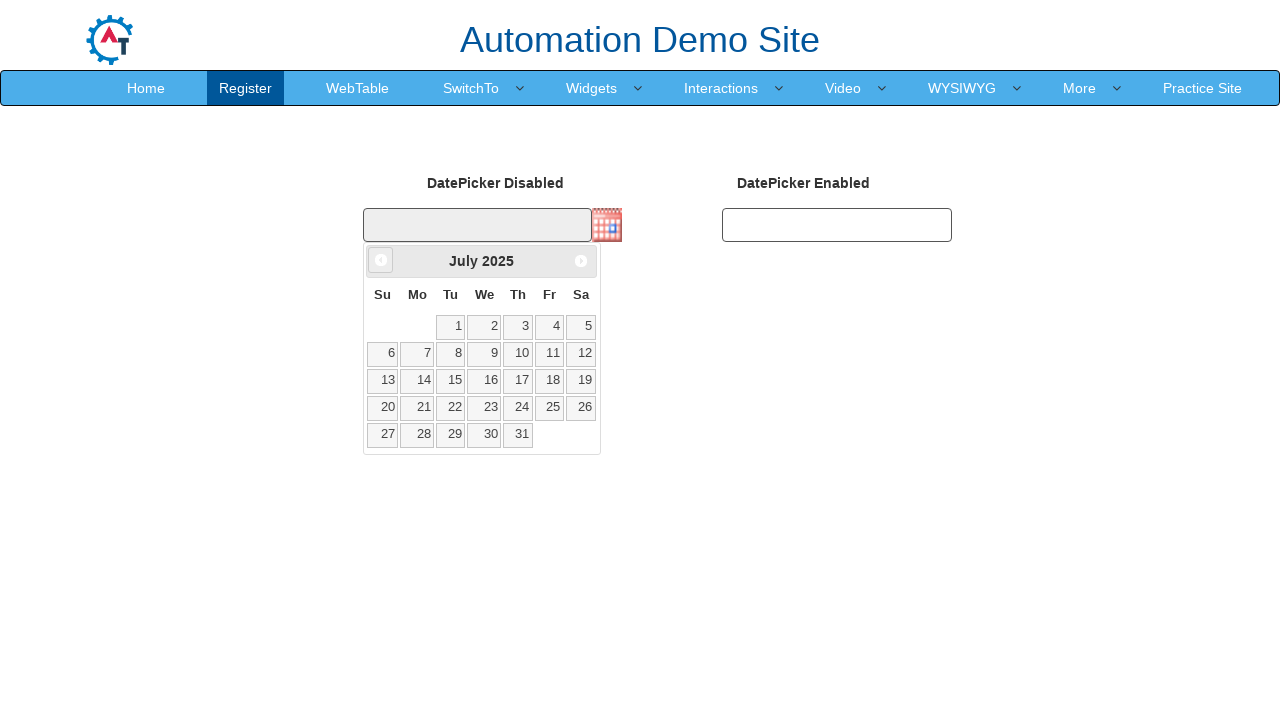

Retrieved current month/year title: July 2025
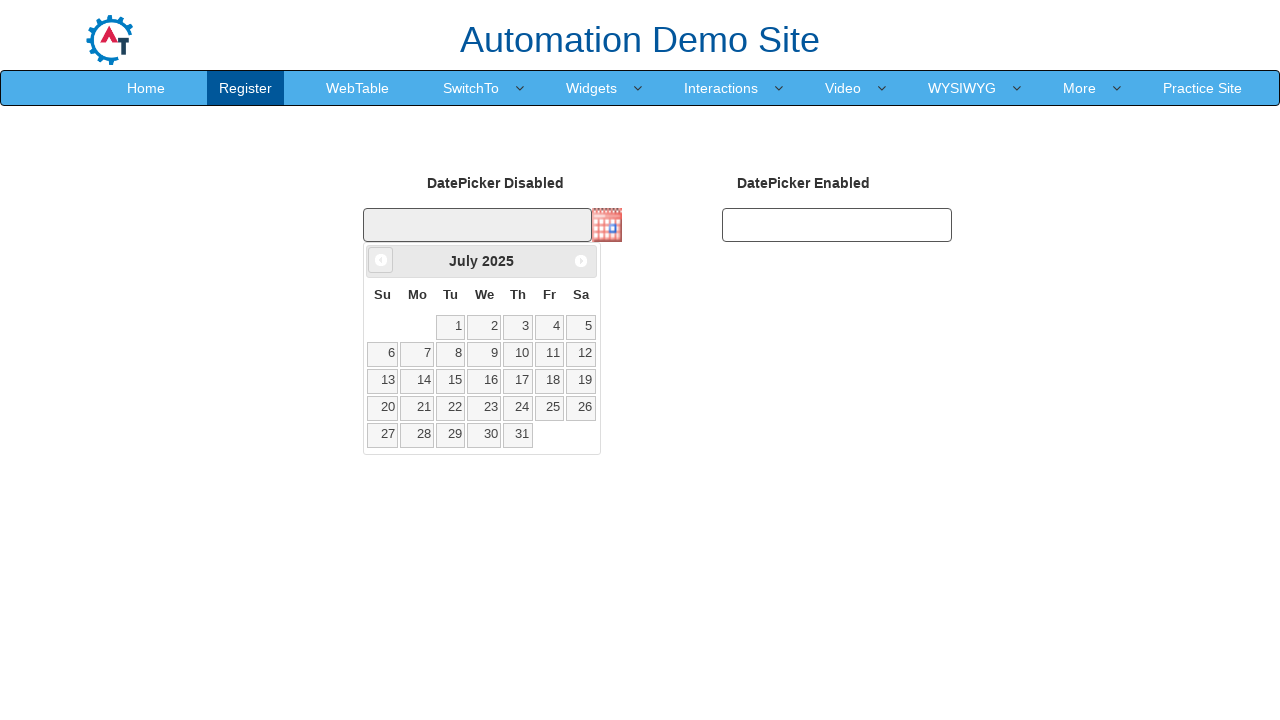

Clicked previous month button to navigate backwards at (381, 260) on .ui-datepicker-prev
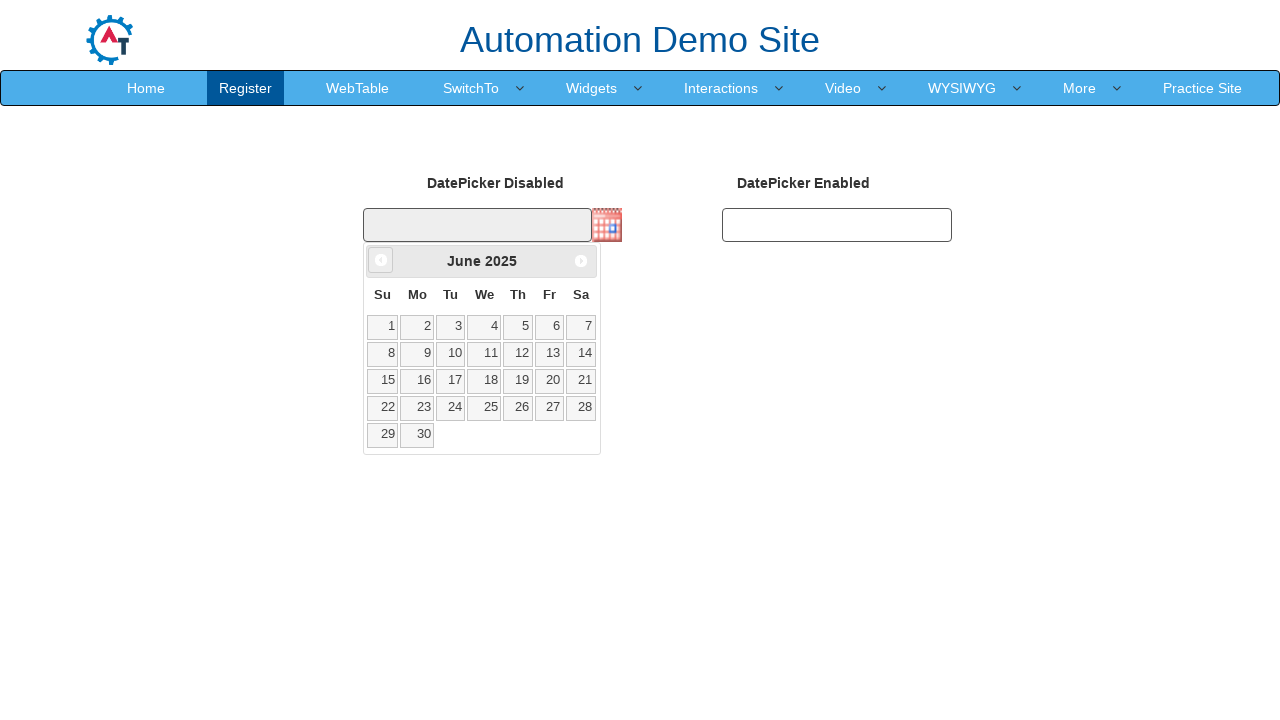

Waited for calendar to update (100ms)
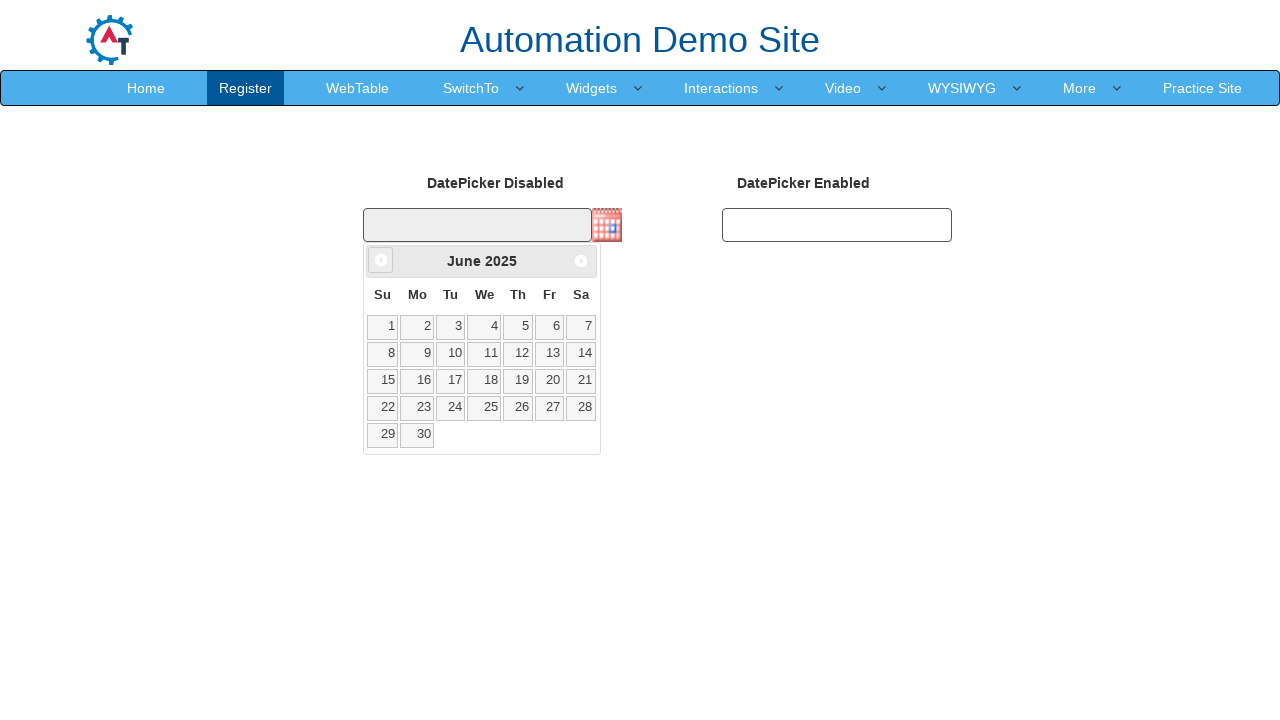

Retrieved current month/year title: June 2025
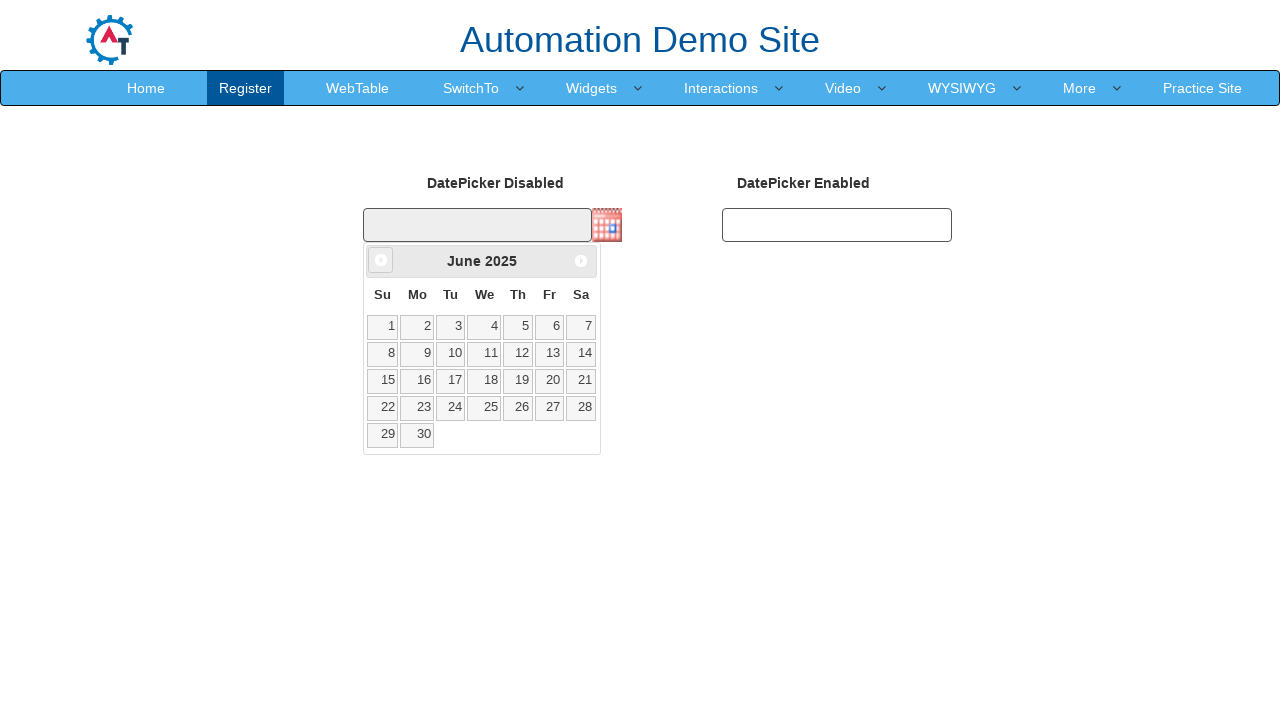

Clicked previous month button to navigate backwards at (381, 260) on .ui-datepicker-prev
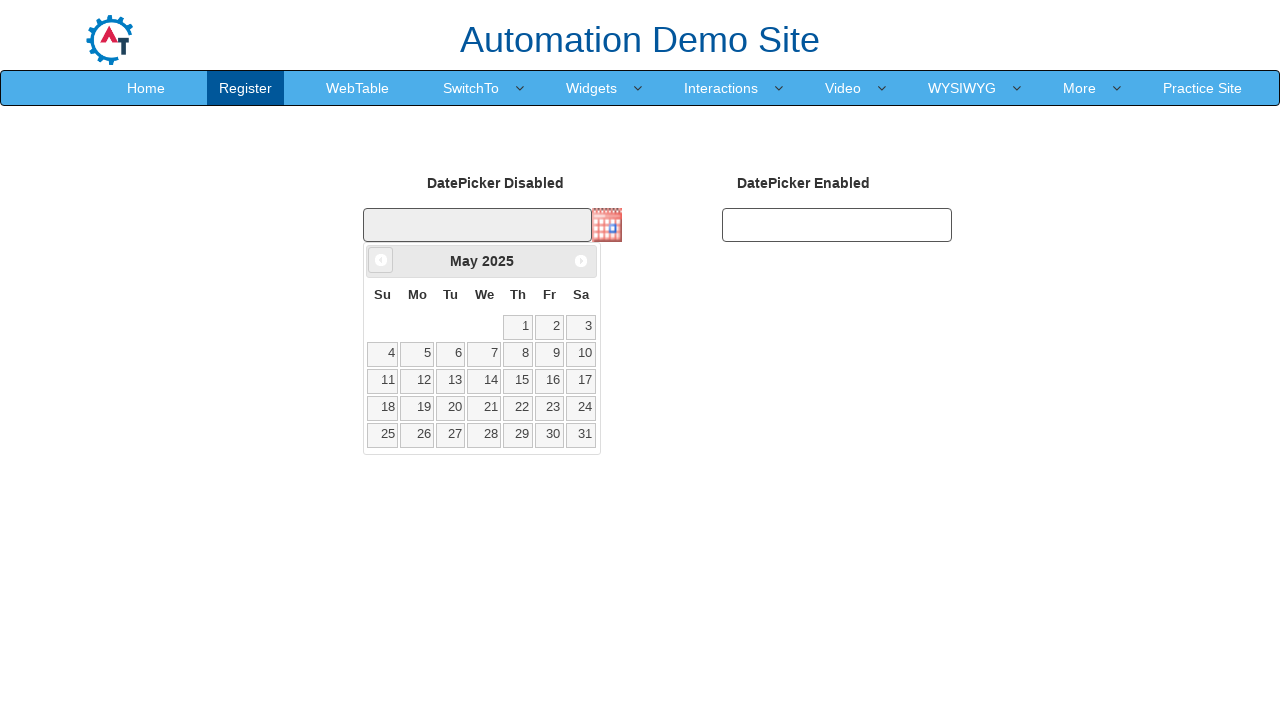

Waited for calendar to update (100ms)
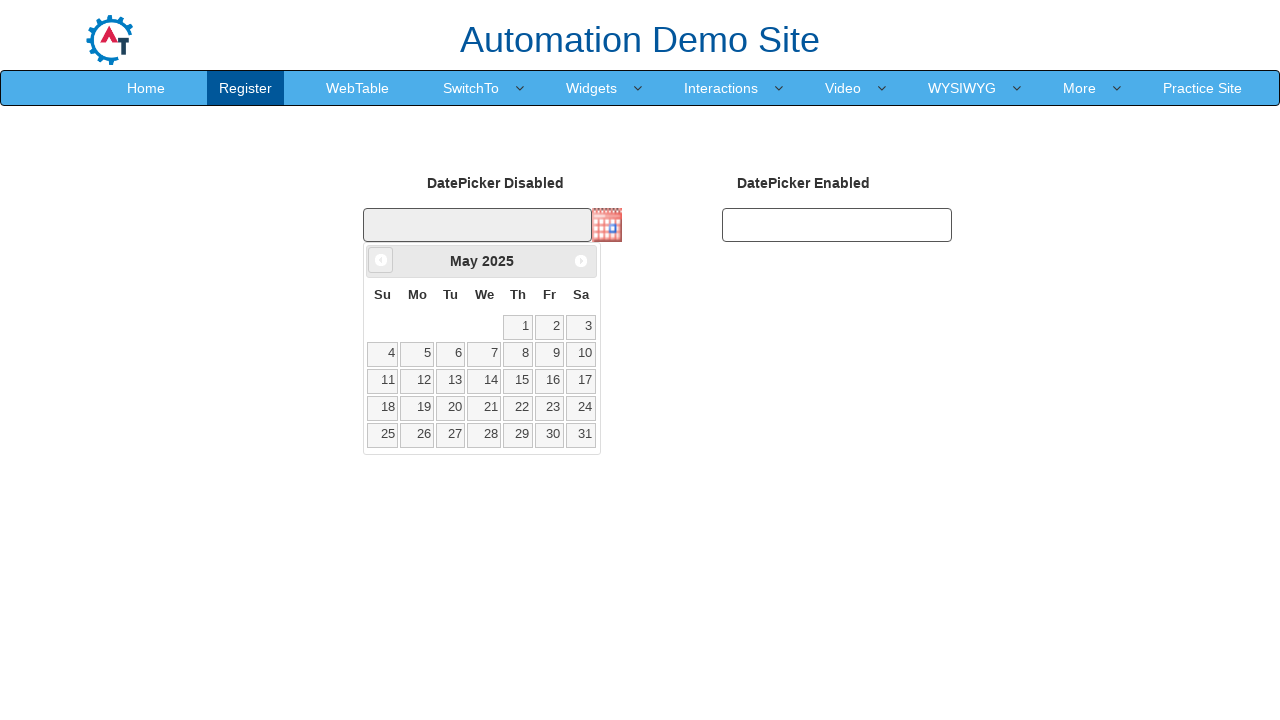

Retrieved current month/year title: May 2025
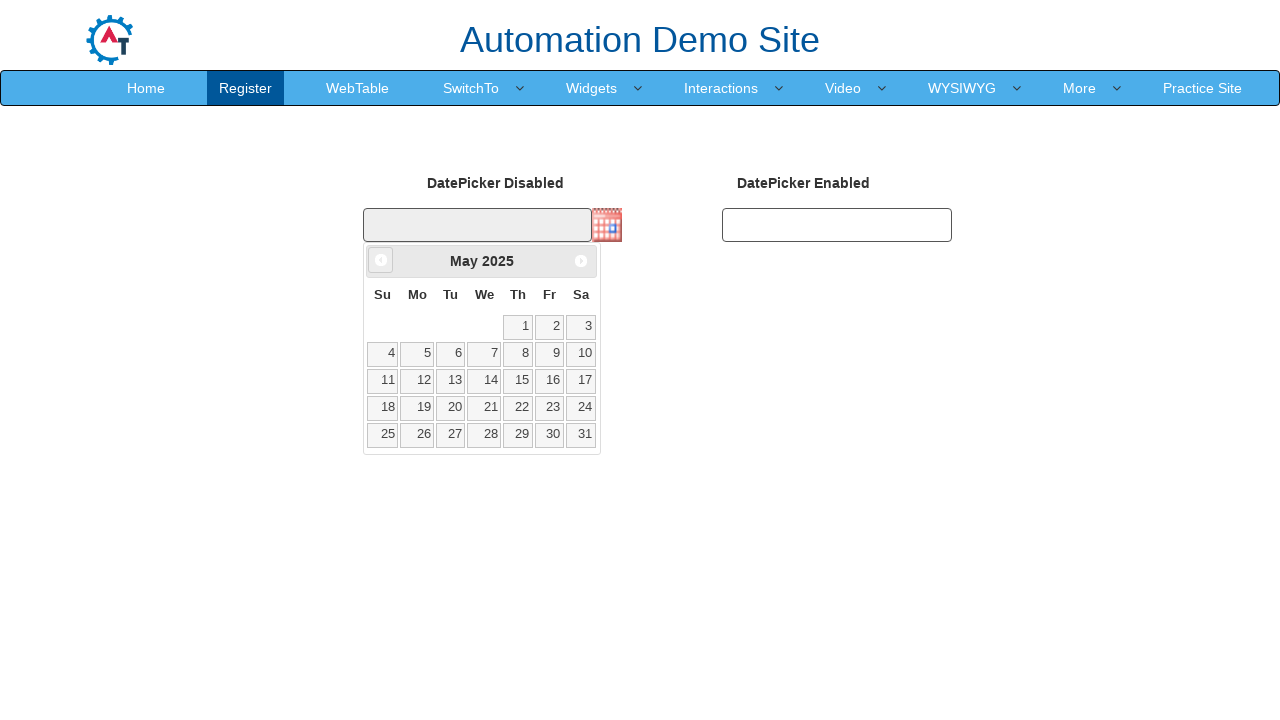

Clicked previous month button to navigate backwards at (381, 260) on .ui-datepicker-prev
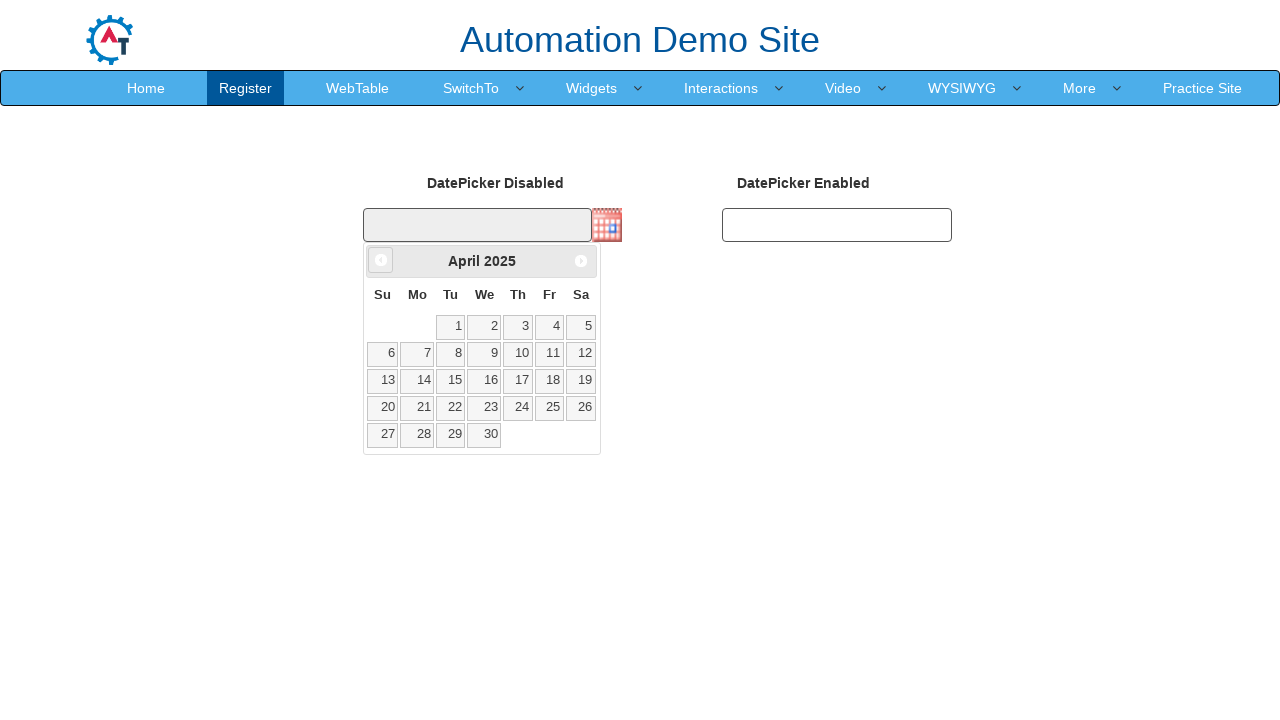

Waited for calendar to update (100ms)
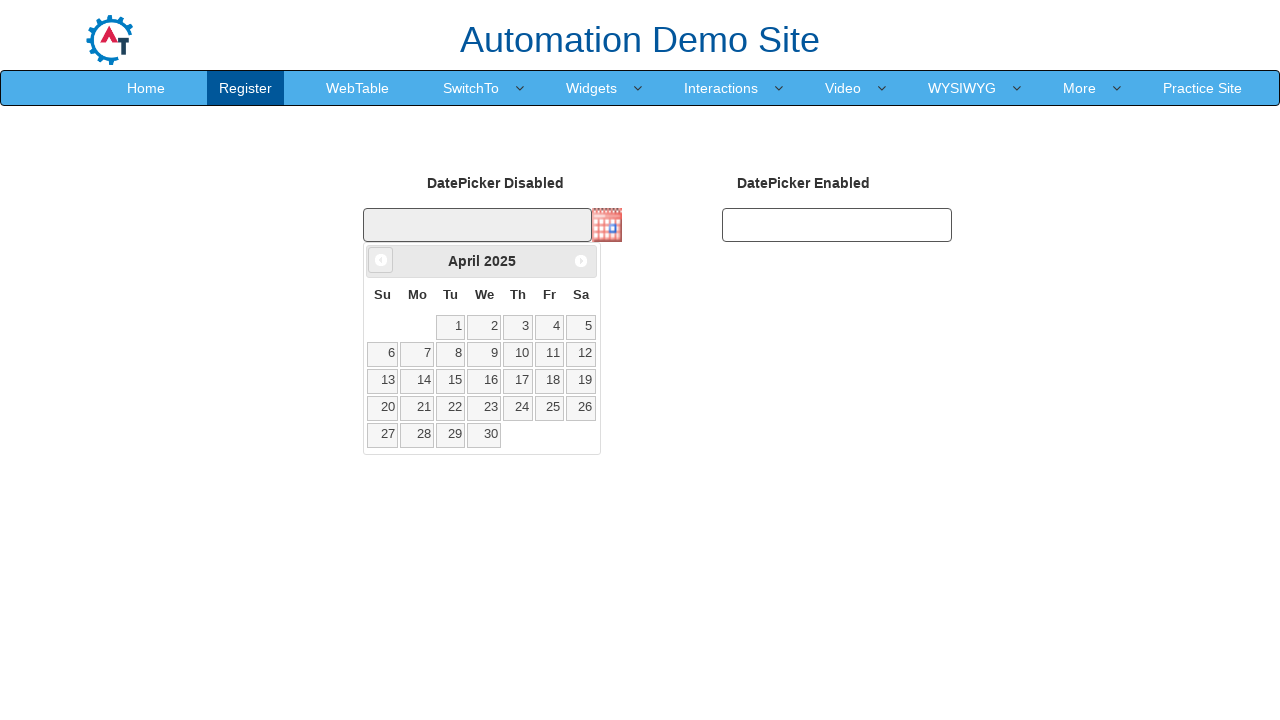

Retrieved current month/year title: April 2025
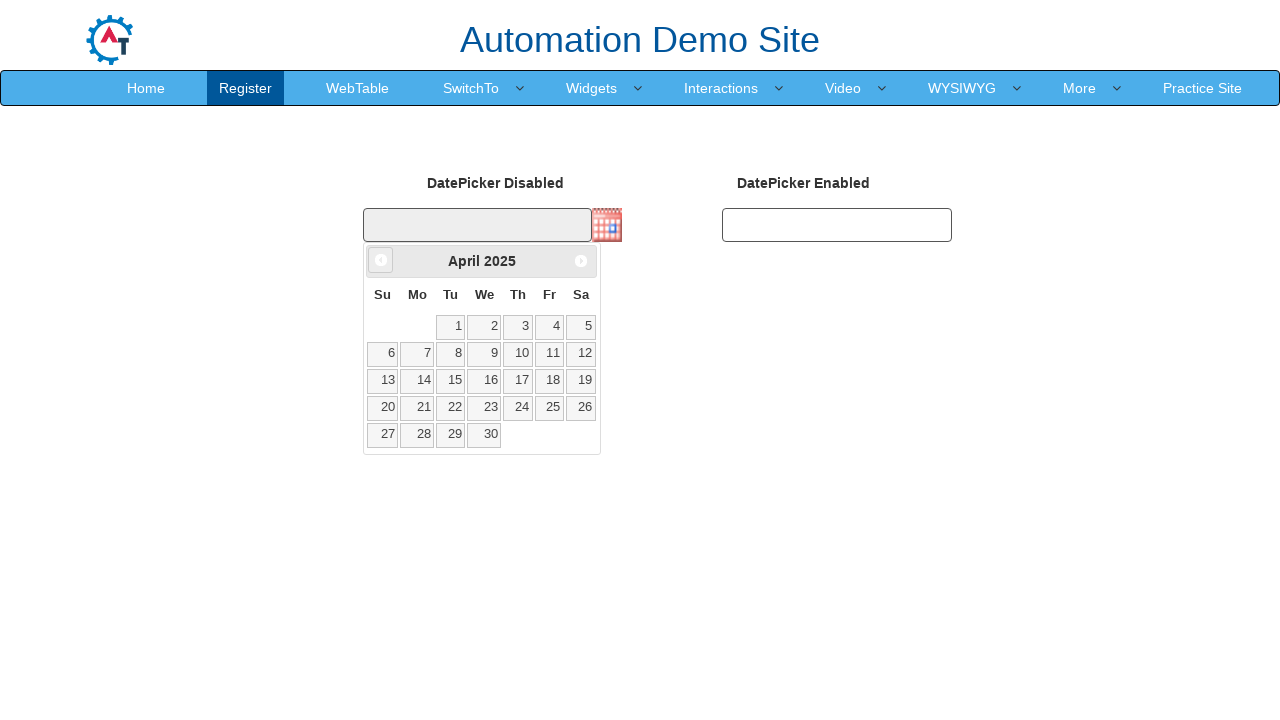

Clicked previous month button to navigate backwards at (381, 260) on .ui-datepicker-prev
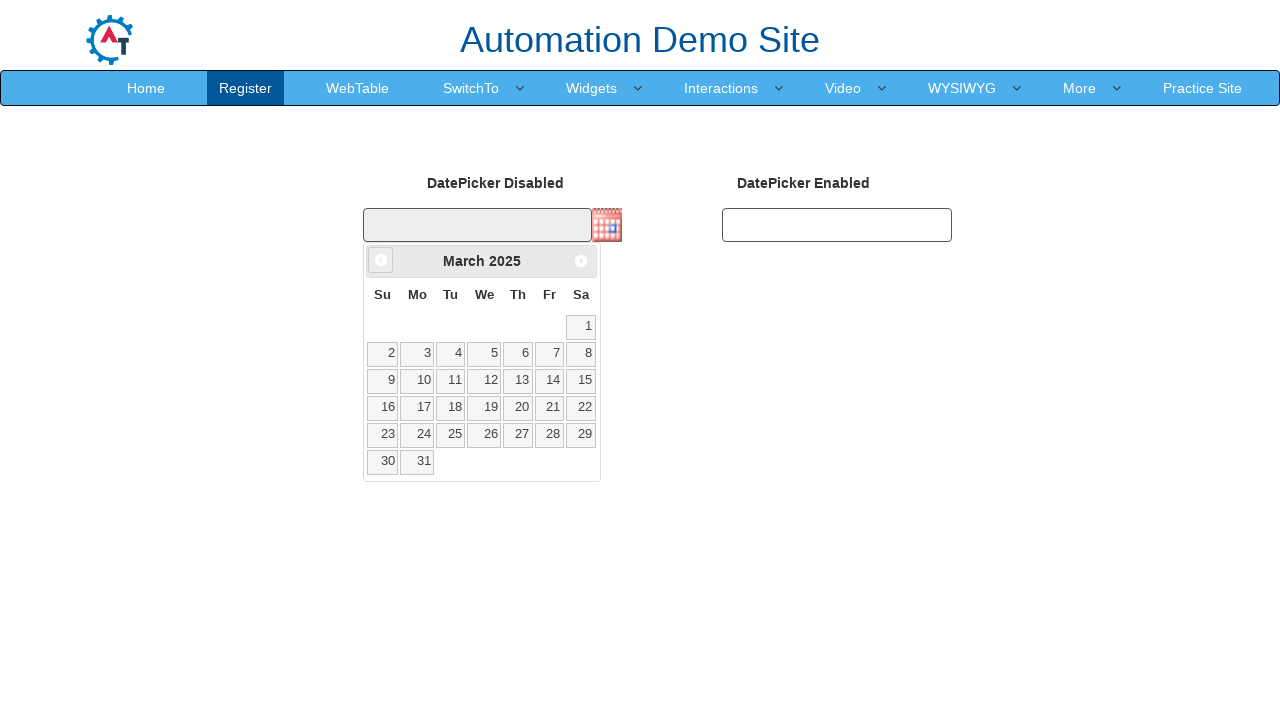

Waited for calendar to update (100ms)
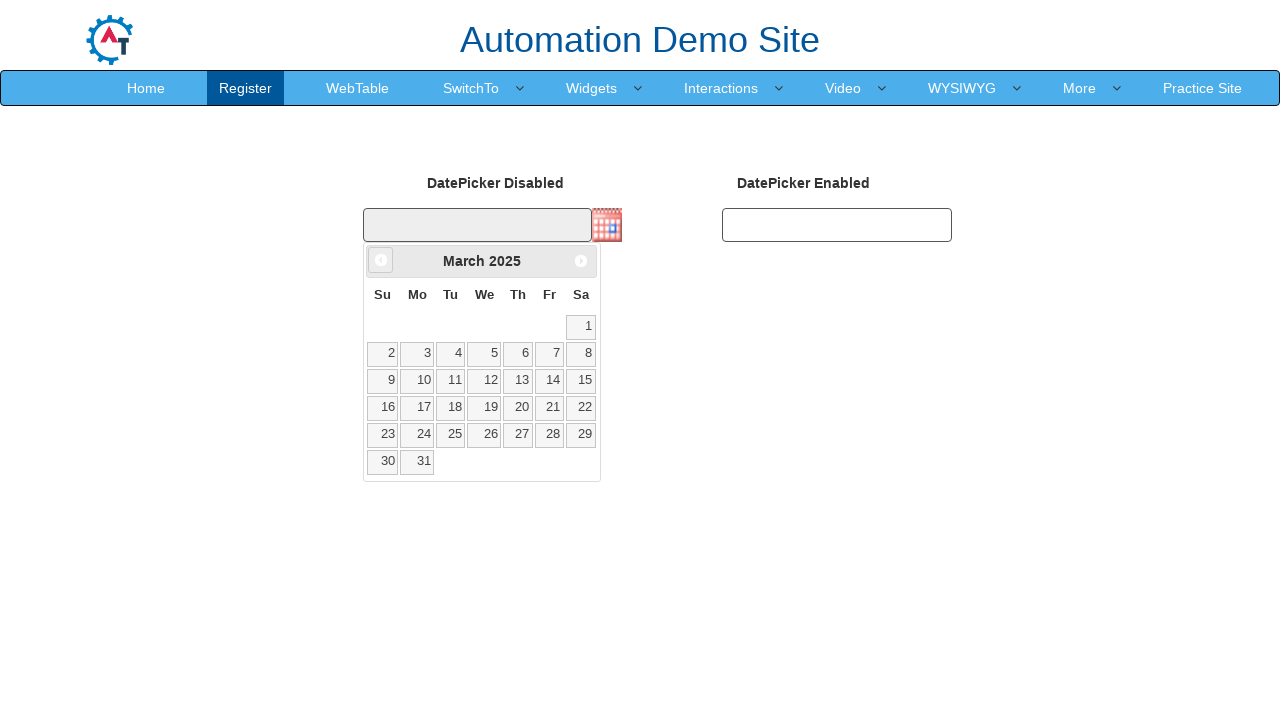

Retrieved current month/year title: March 2025
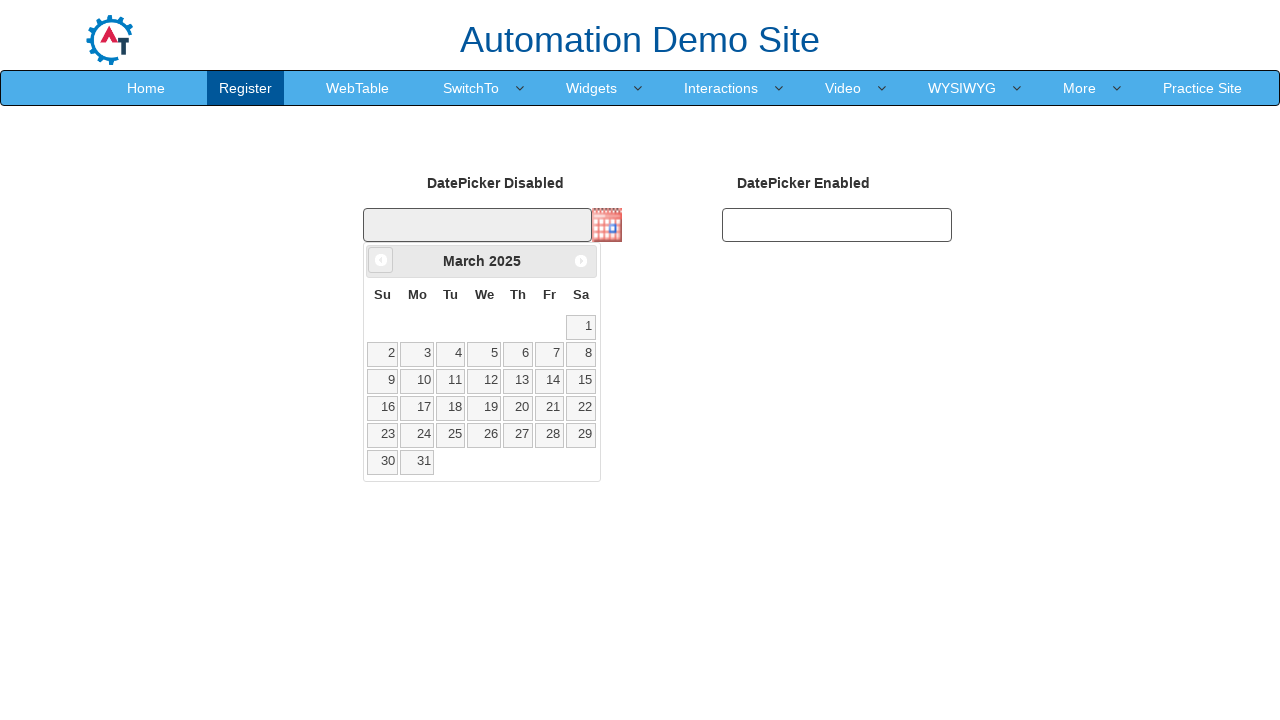

Clicked previous month button to navigate backwards at (381, 260) on .ui-datepicker-prev
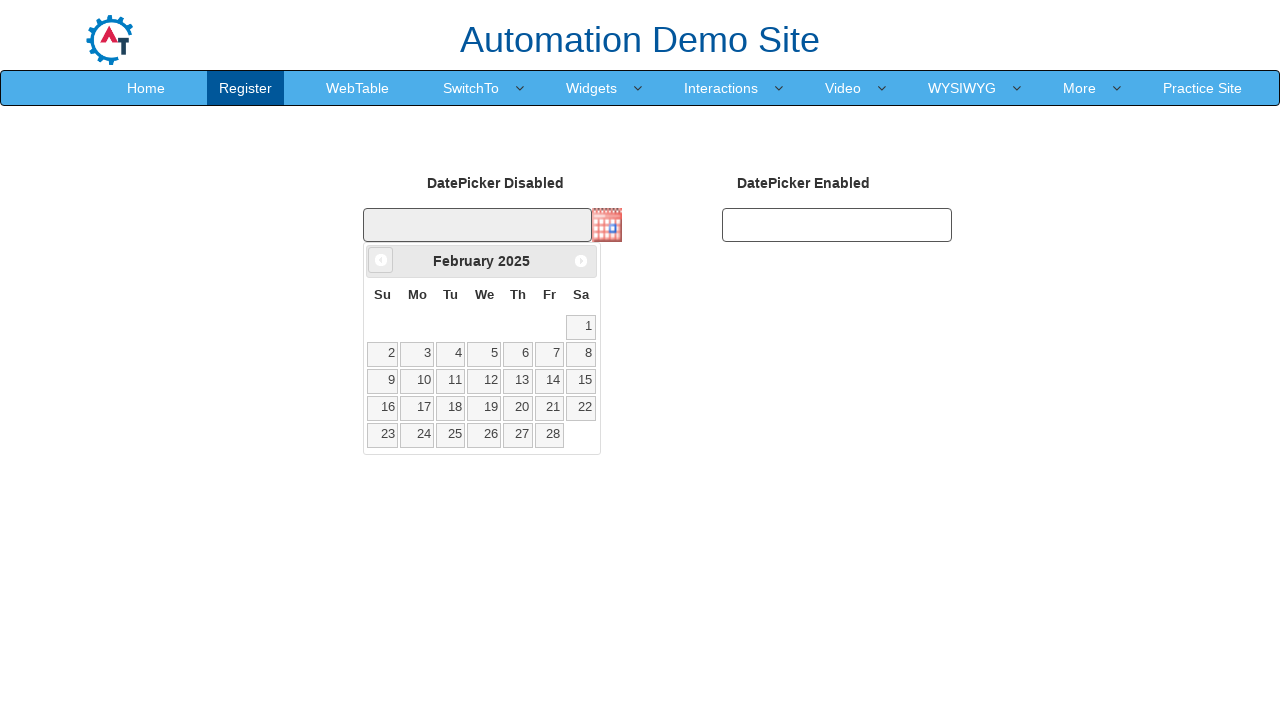

Waited for calendar to update (100ms)
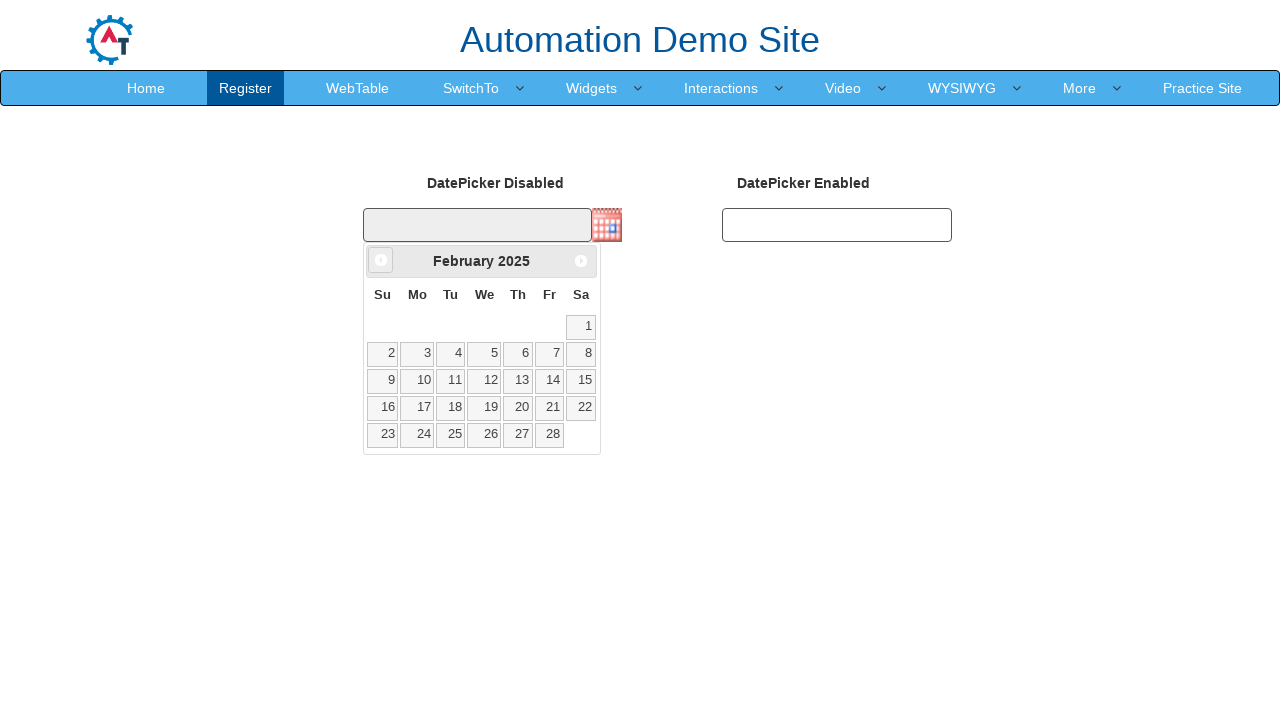

Retrieved current month/year title: February 2025
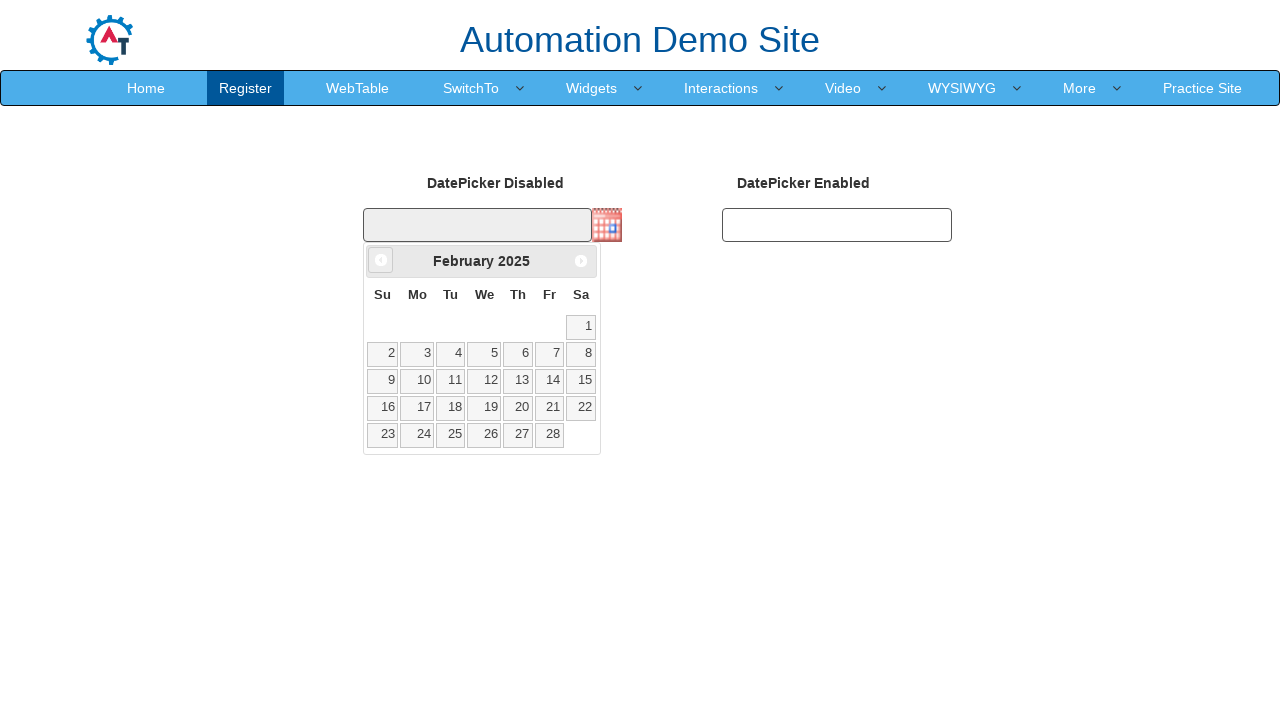

Clicked previous month button to navigate backwards at (381, 260) on .ui-datepicker-prev
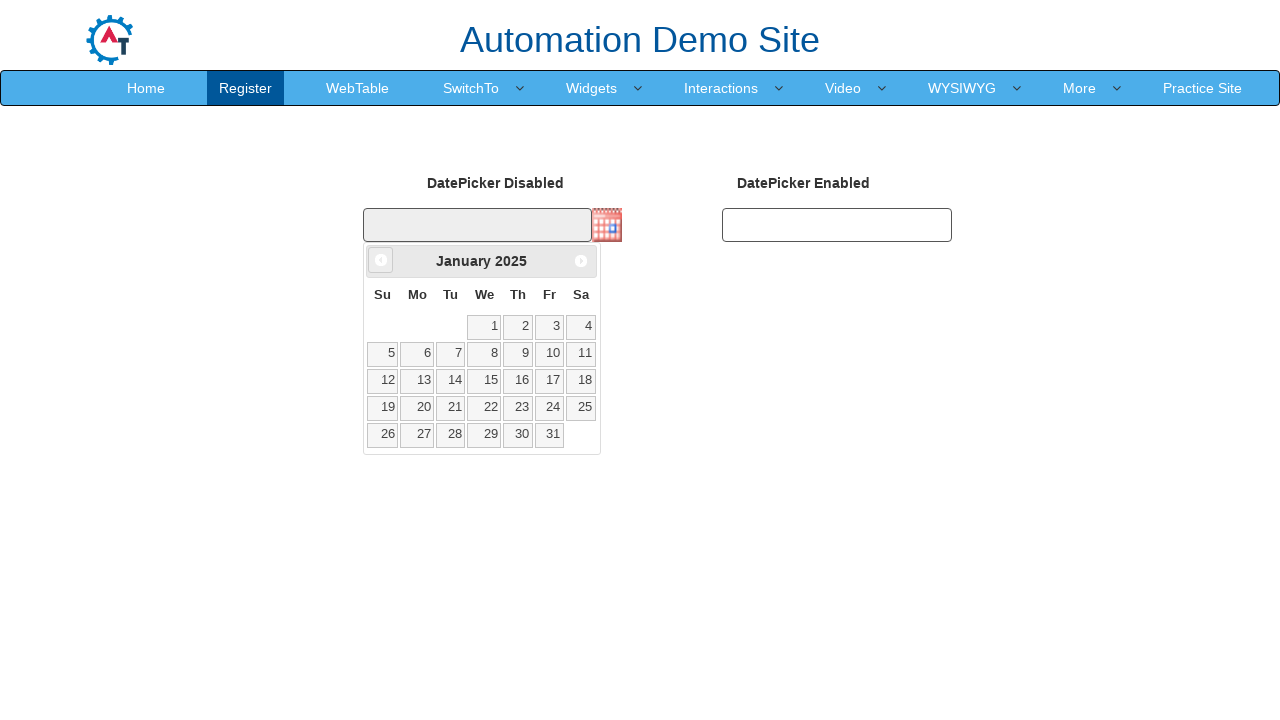

Waited for calendar to update (100ms)
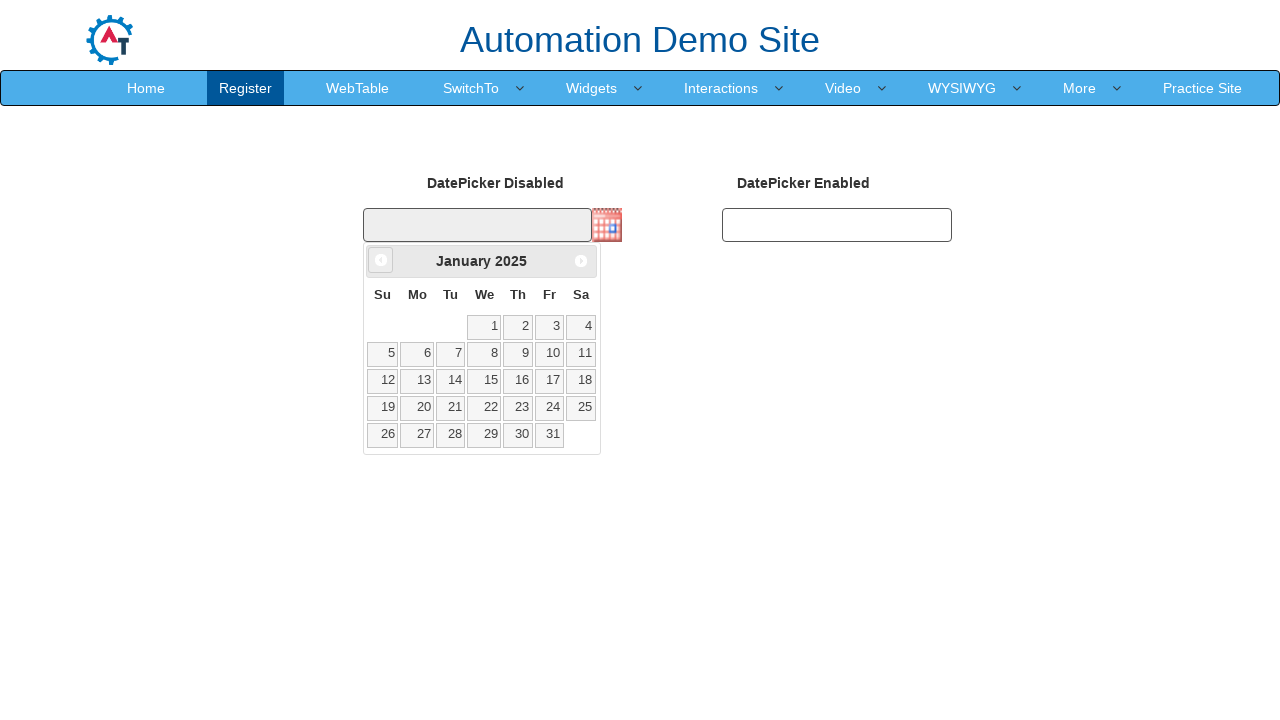

Retrieved current month/year title: January 2025
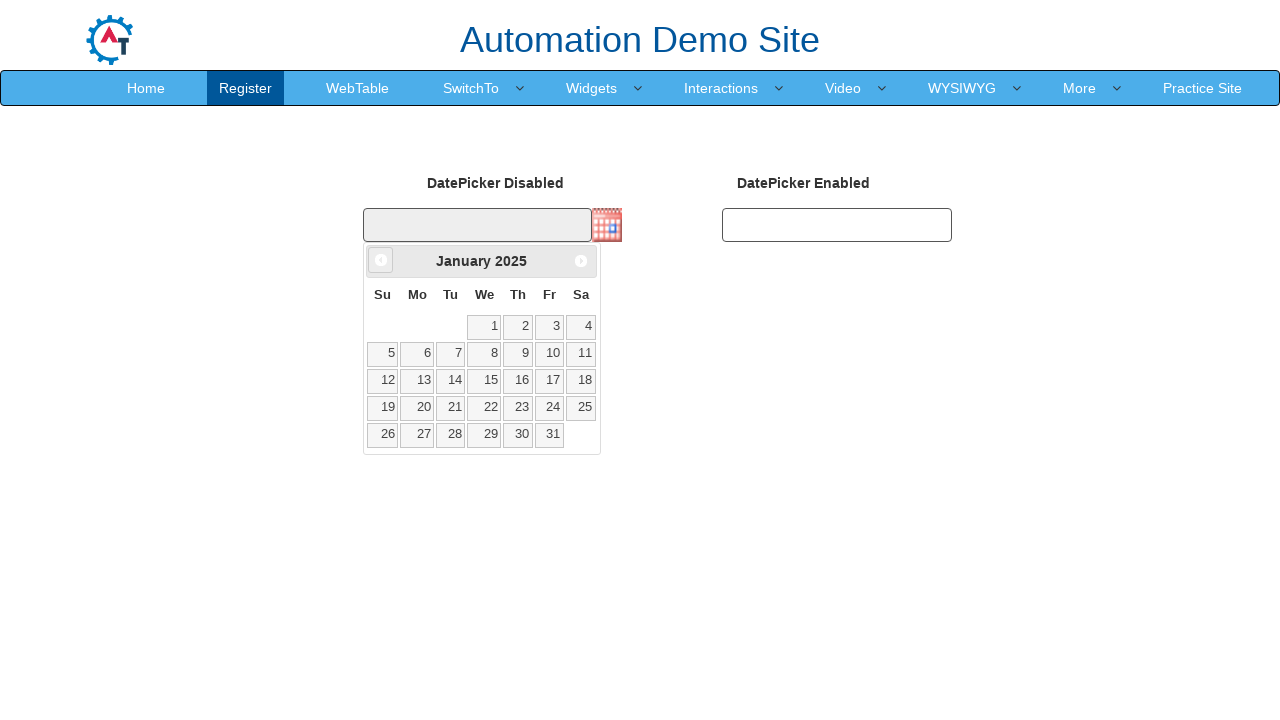

Clicked previous month button to navigate backwards at (381, 260) on .ui-datepicker-prev
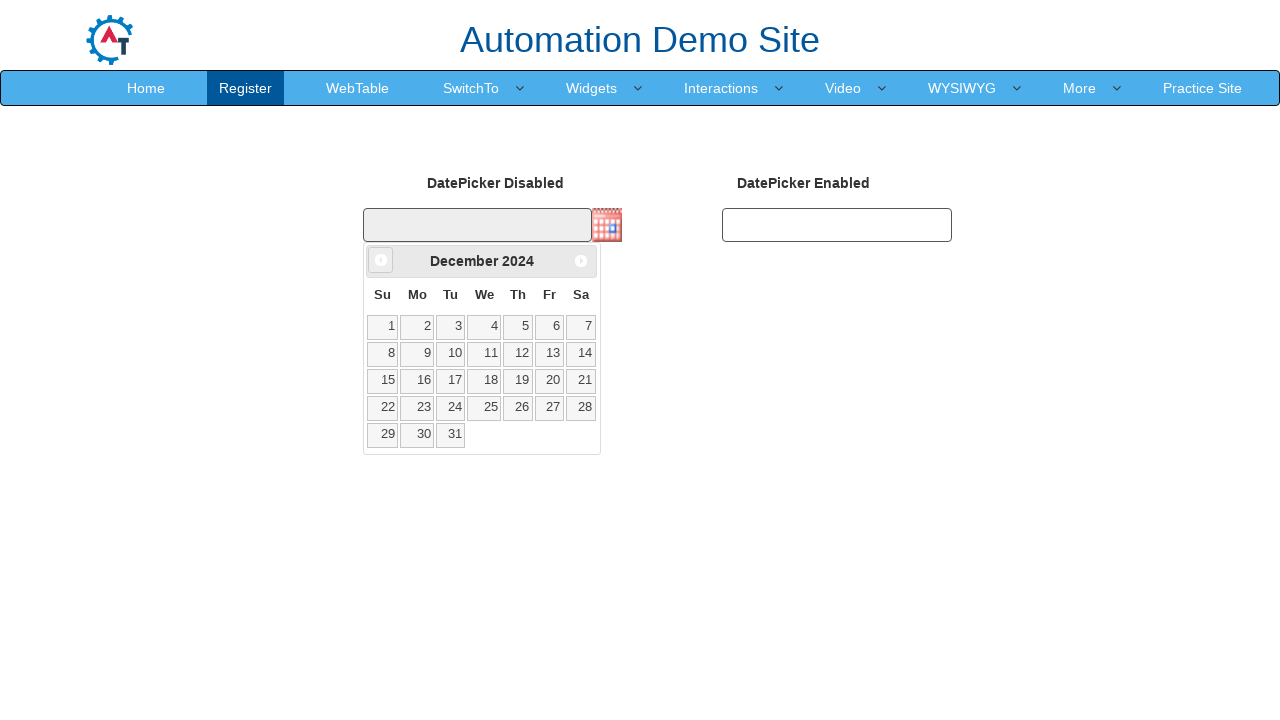

Waited for calendar to update (100ms)
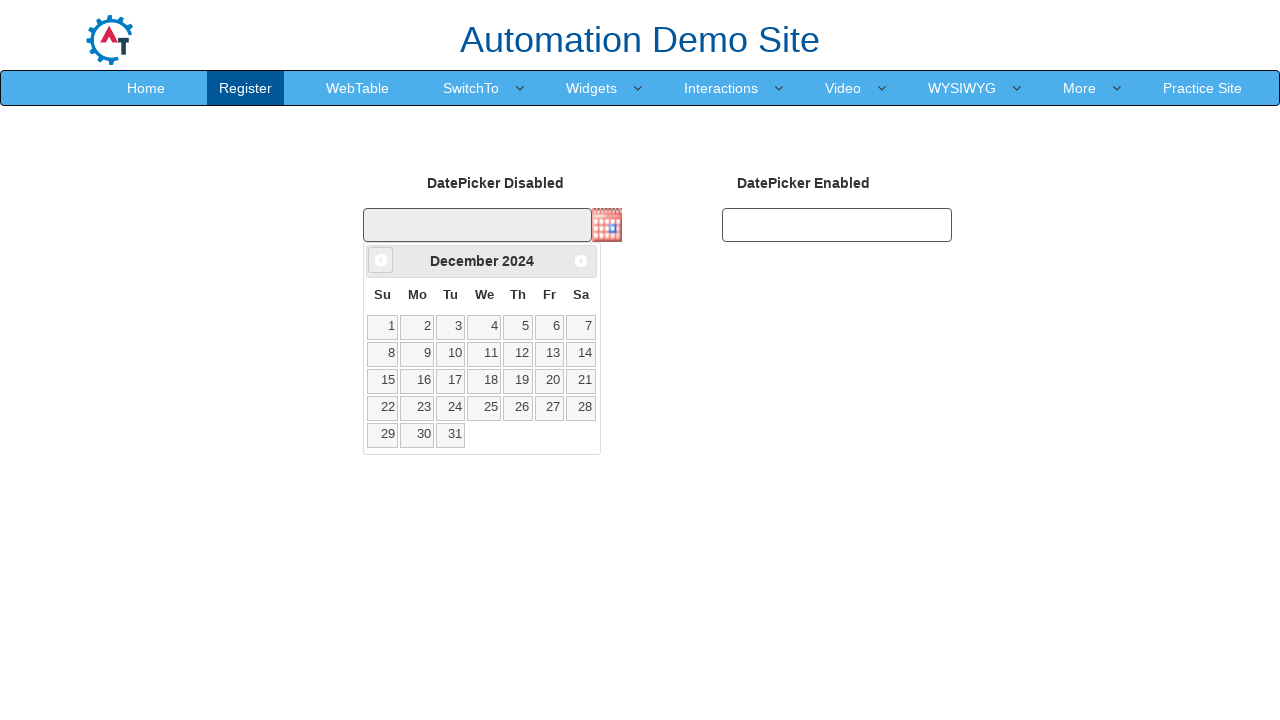

Retrieved current month/year title: December 2024
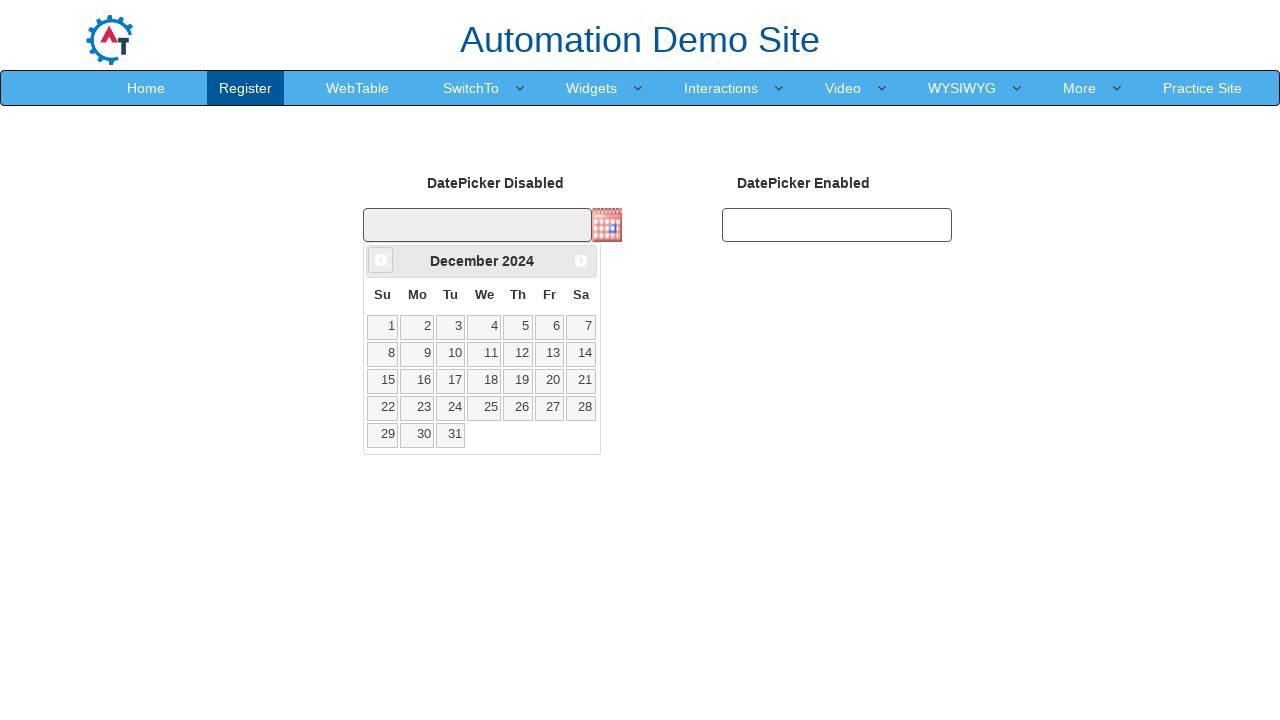

Clicked previous month button to navigate backwards at (381, 260) on .ui-datepicker-prev
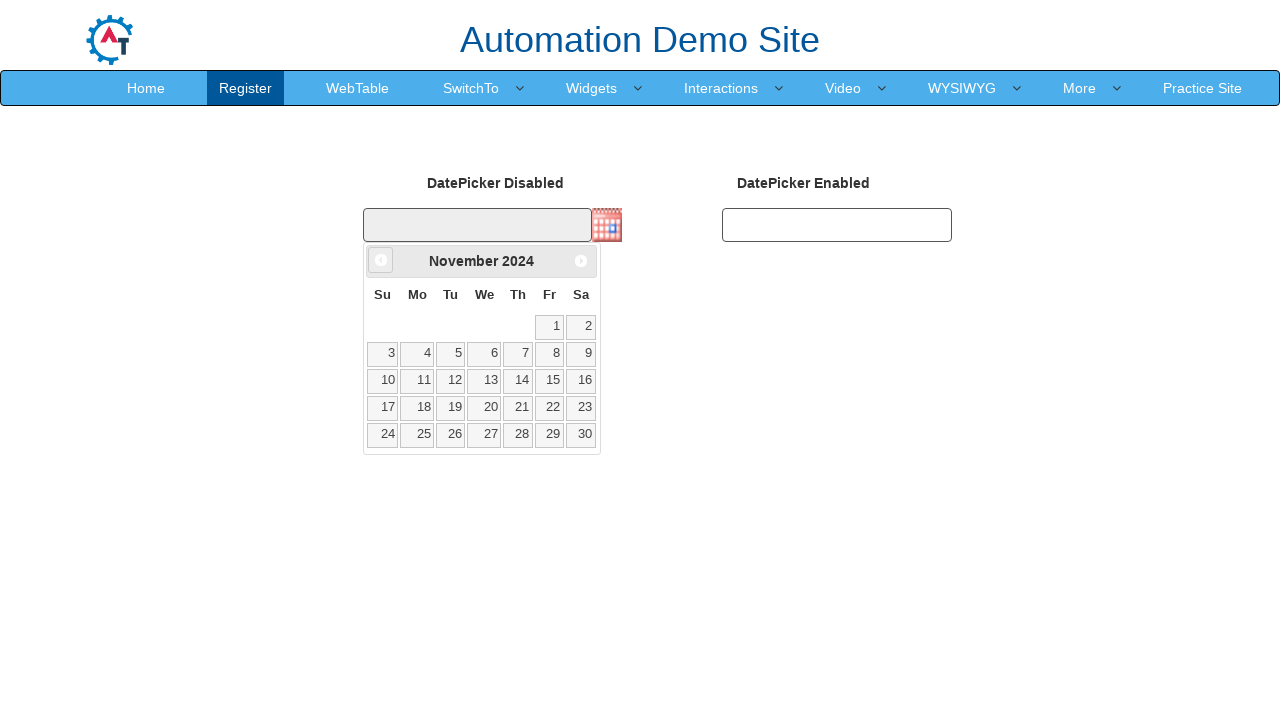

Waited for calendar to update (100ms)
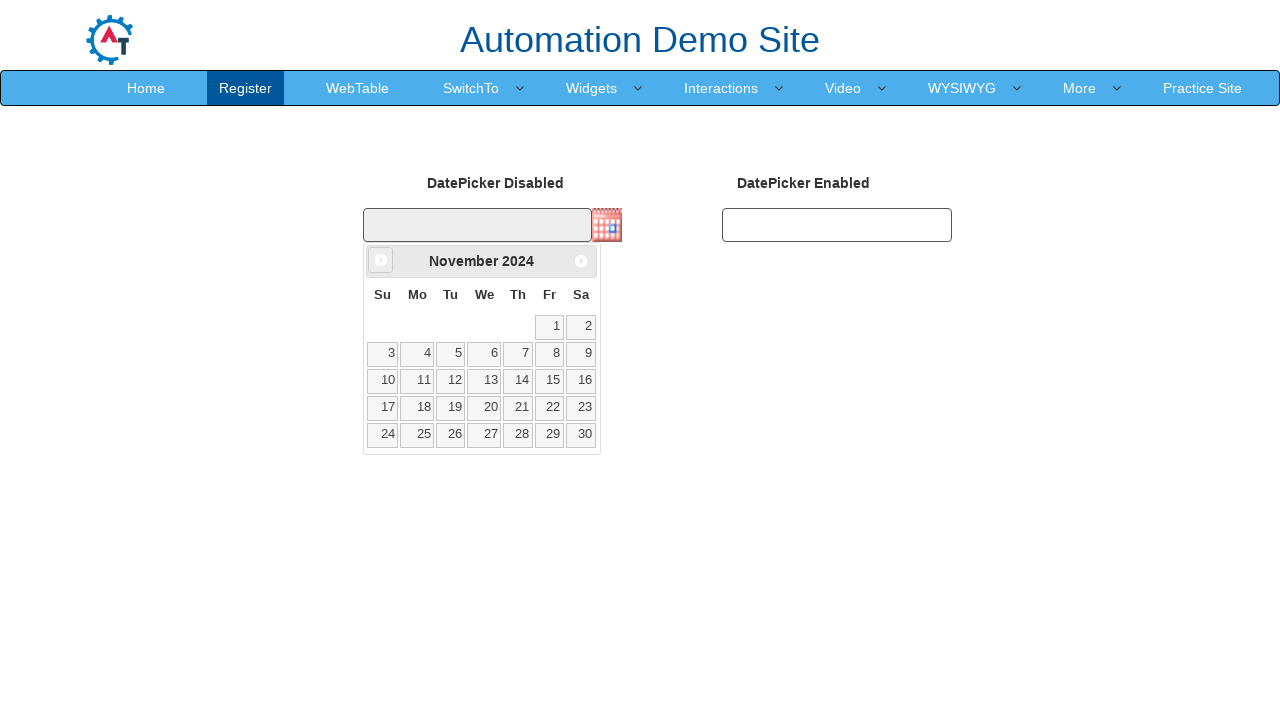

Retrieved current month/year title: November 2024
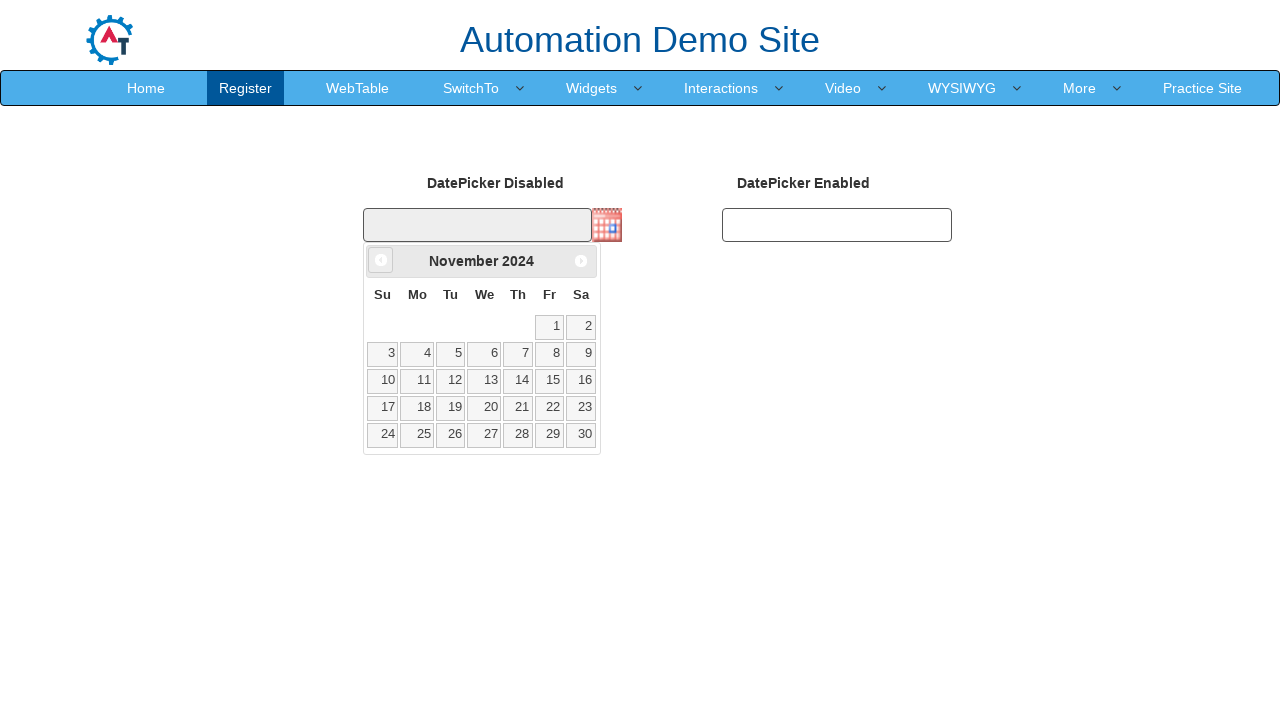

Clicked previous month button to navigate backwards at (381, 260) on .ui-datepicker-prev
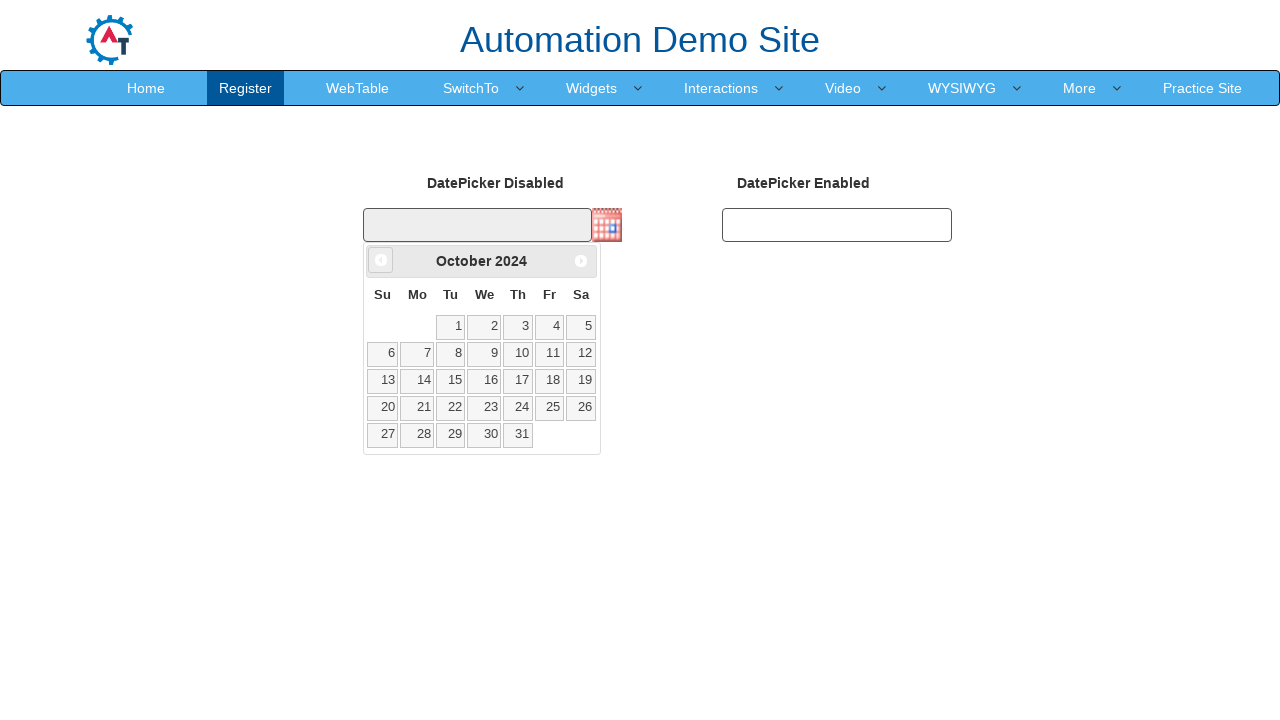

Waited for calendar to update (100ms)
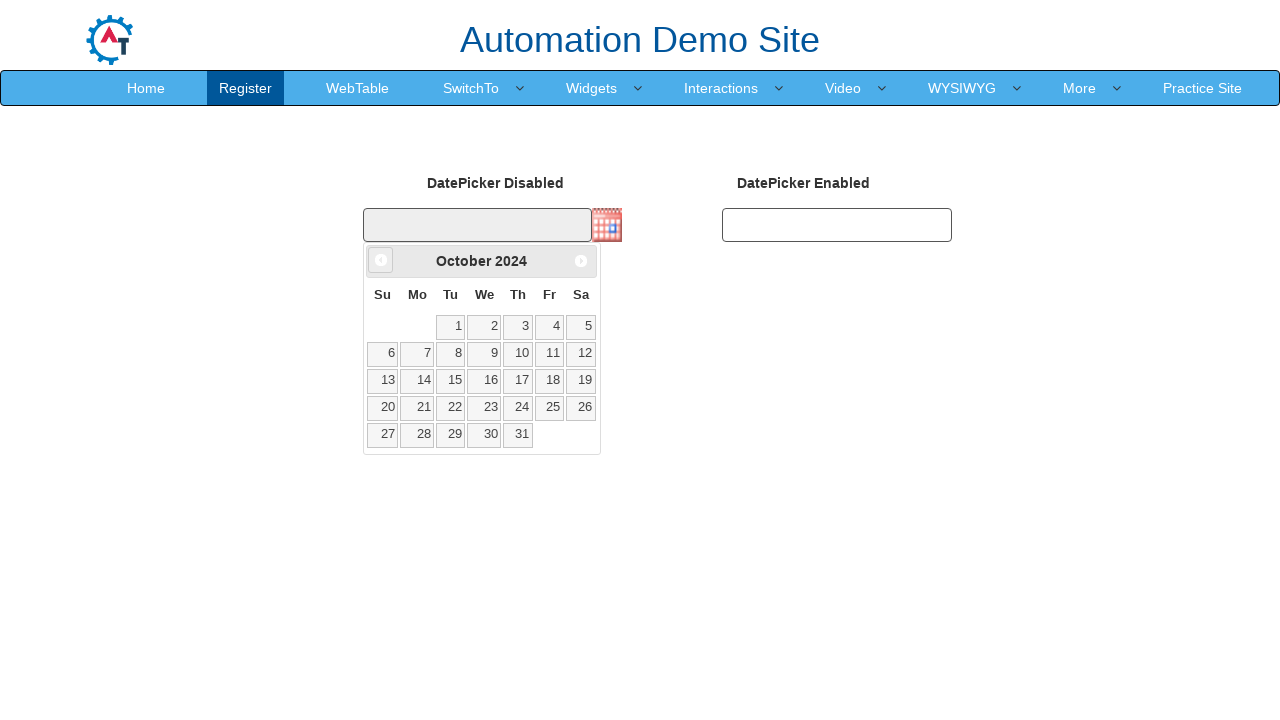

Retrieved current month/year title: October 2024
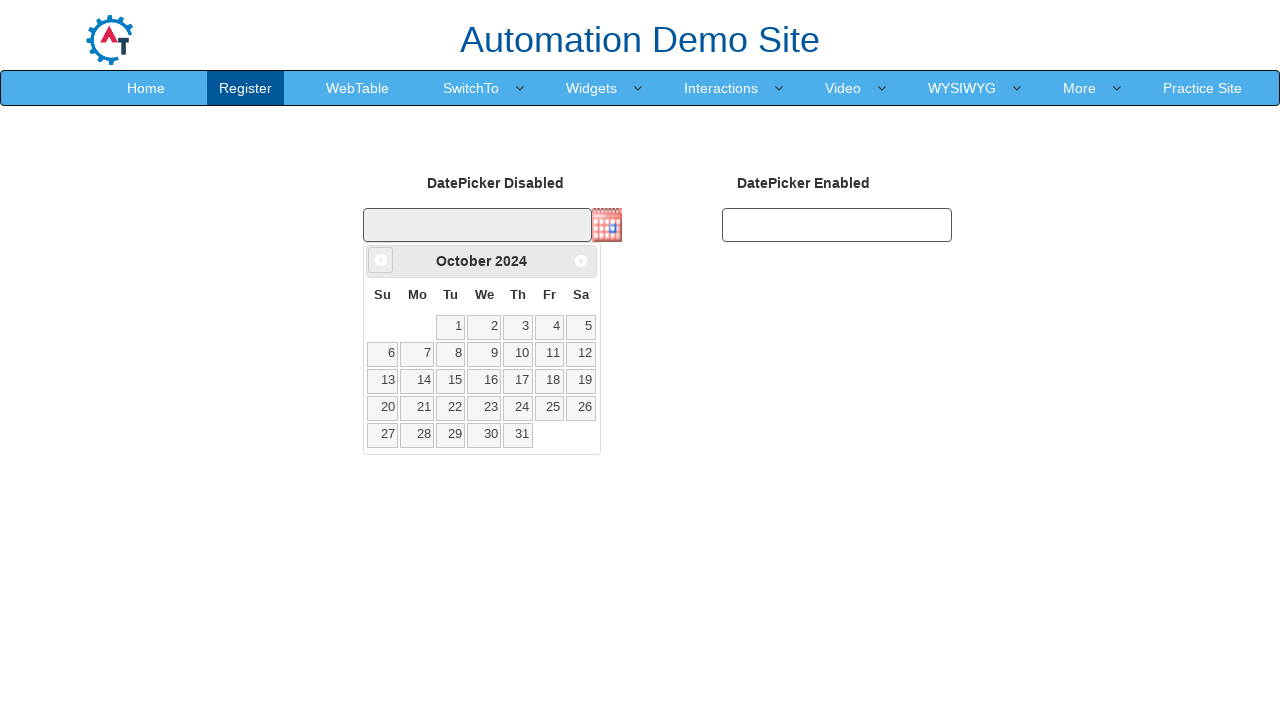

Clicked previous month button to navigate backwards at (381, 260) on .ui-datepicker-prev
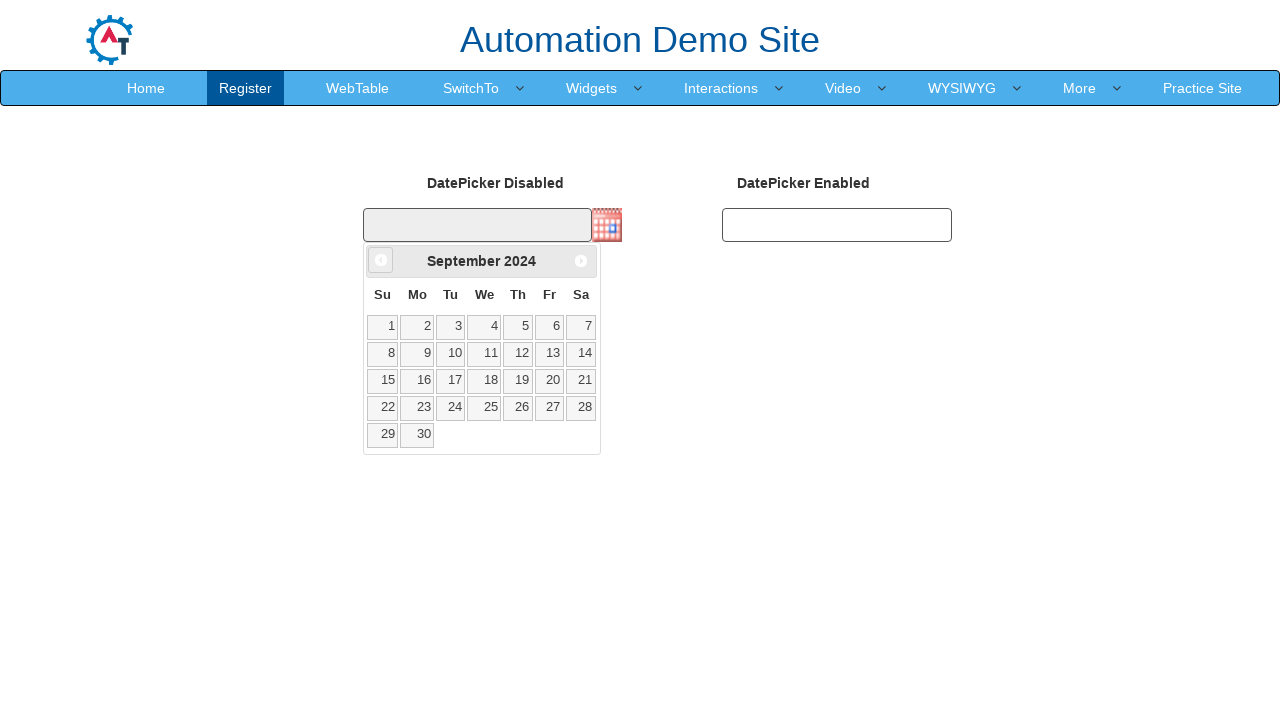

Waited for calendar to update (100ms)
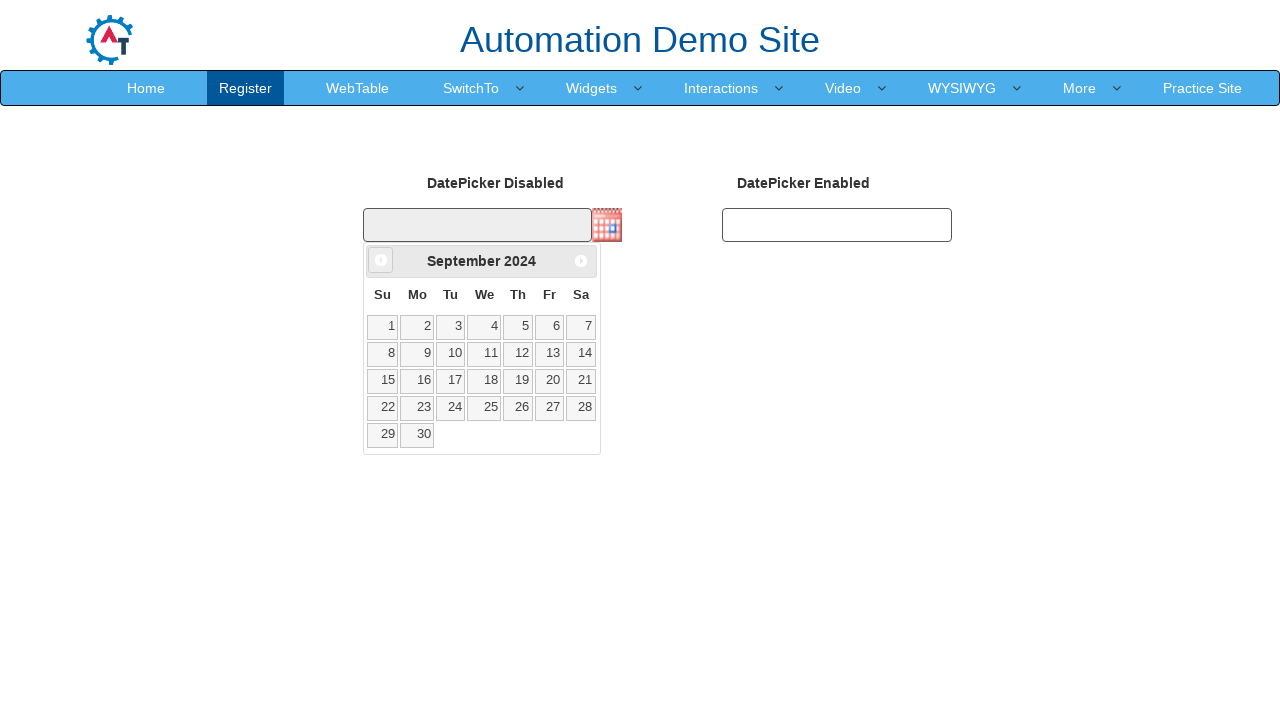

Retrieved current month/year title: September 2024
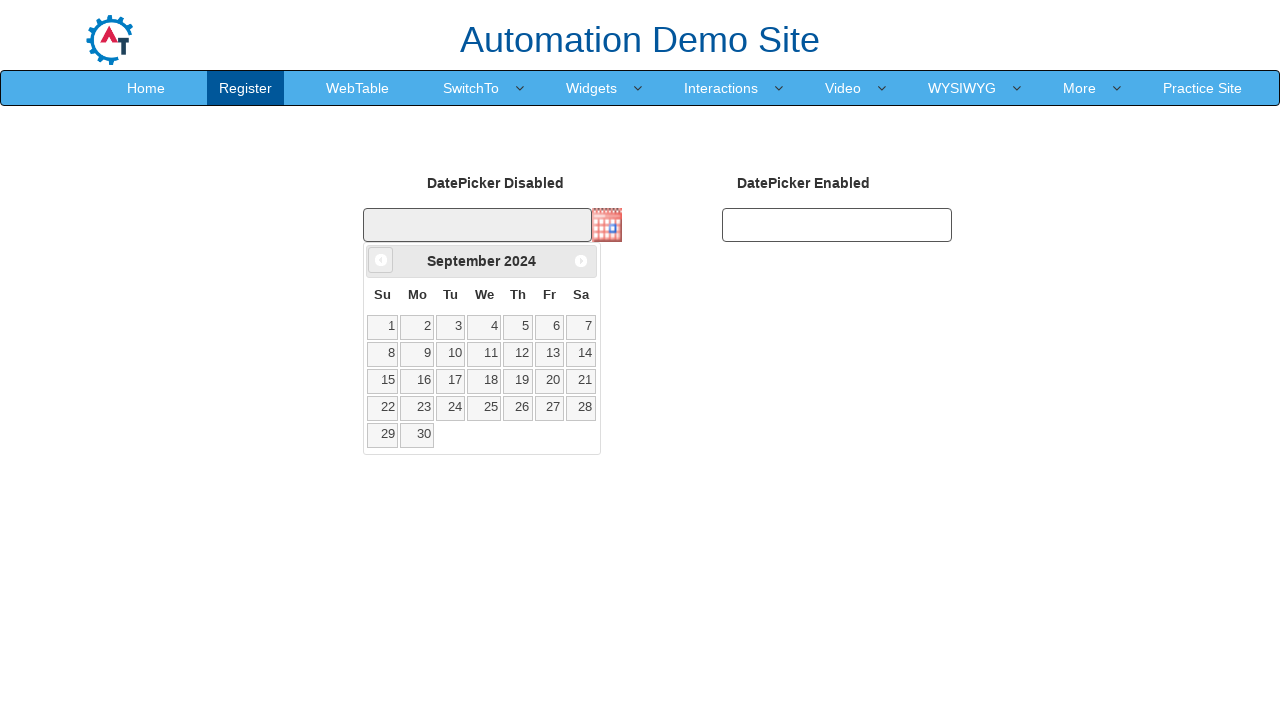

Clicked previous month button to navigate backwards at (381, 260) on .ui-datepicker-prev
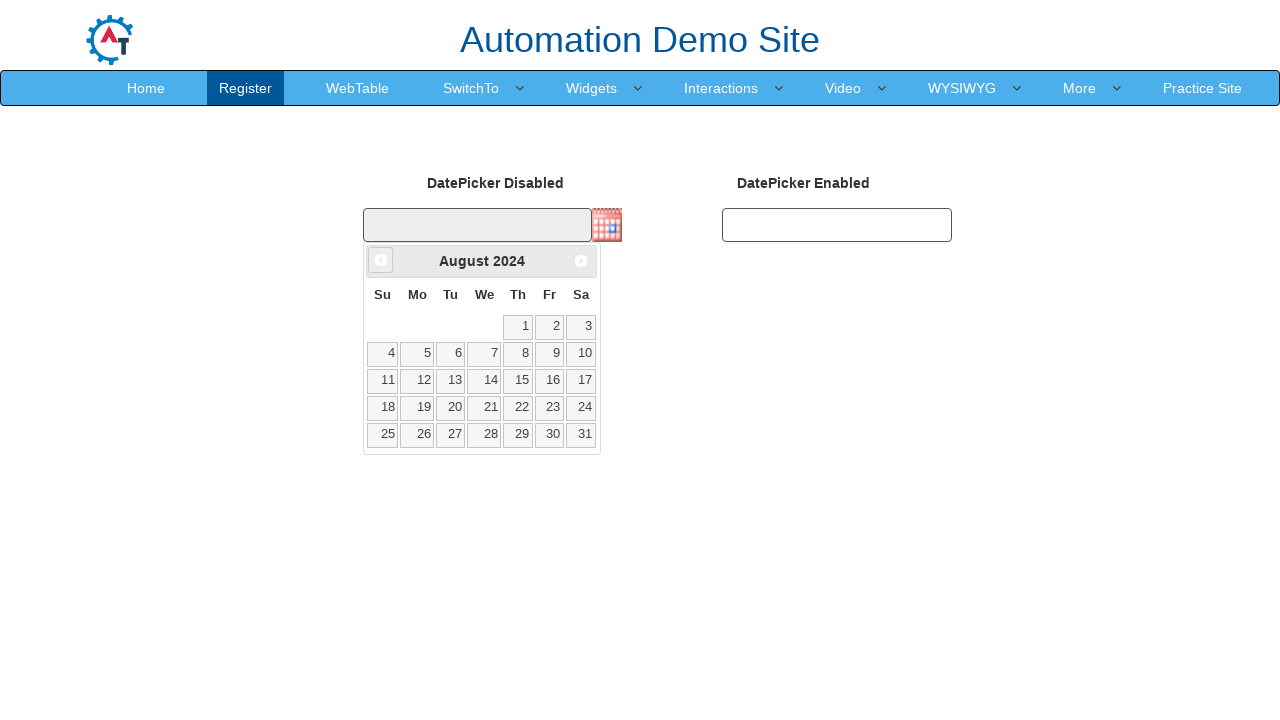

Waited for calendar to update (100ms)
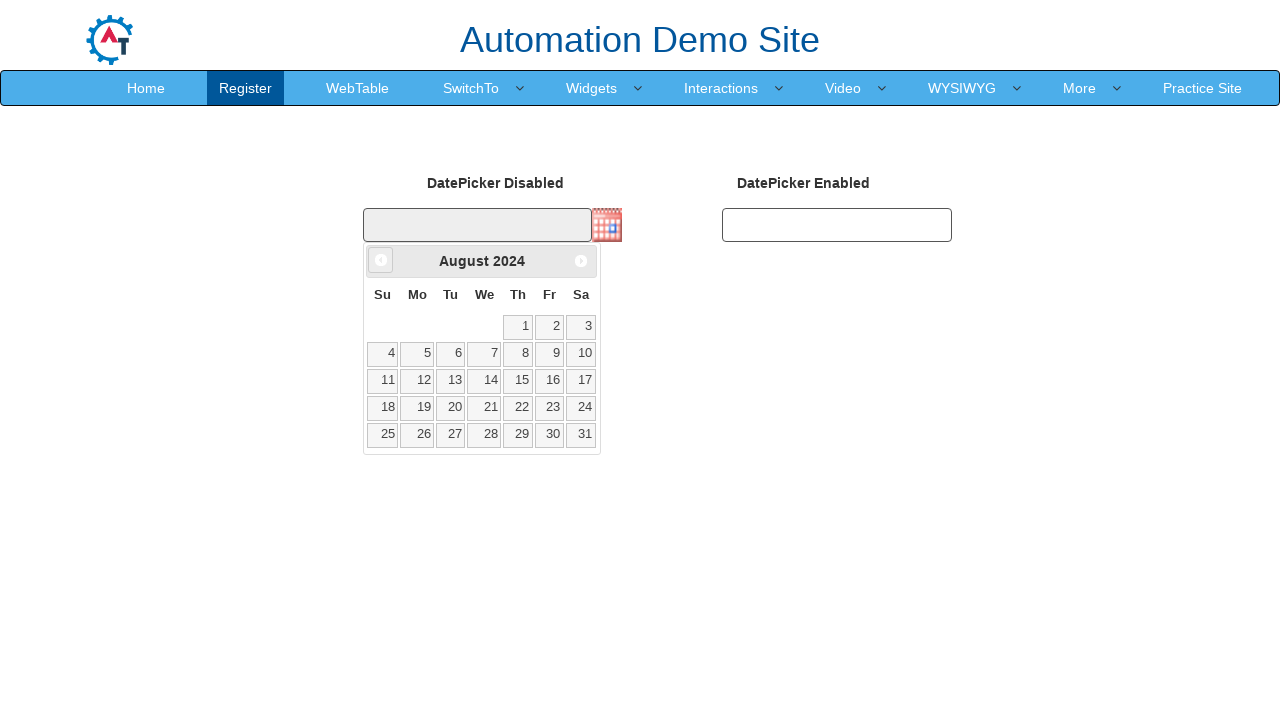

Retrieved current month/year title: August 2024
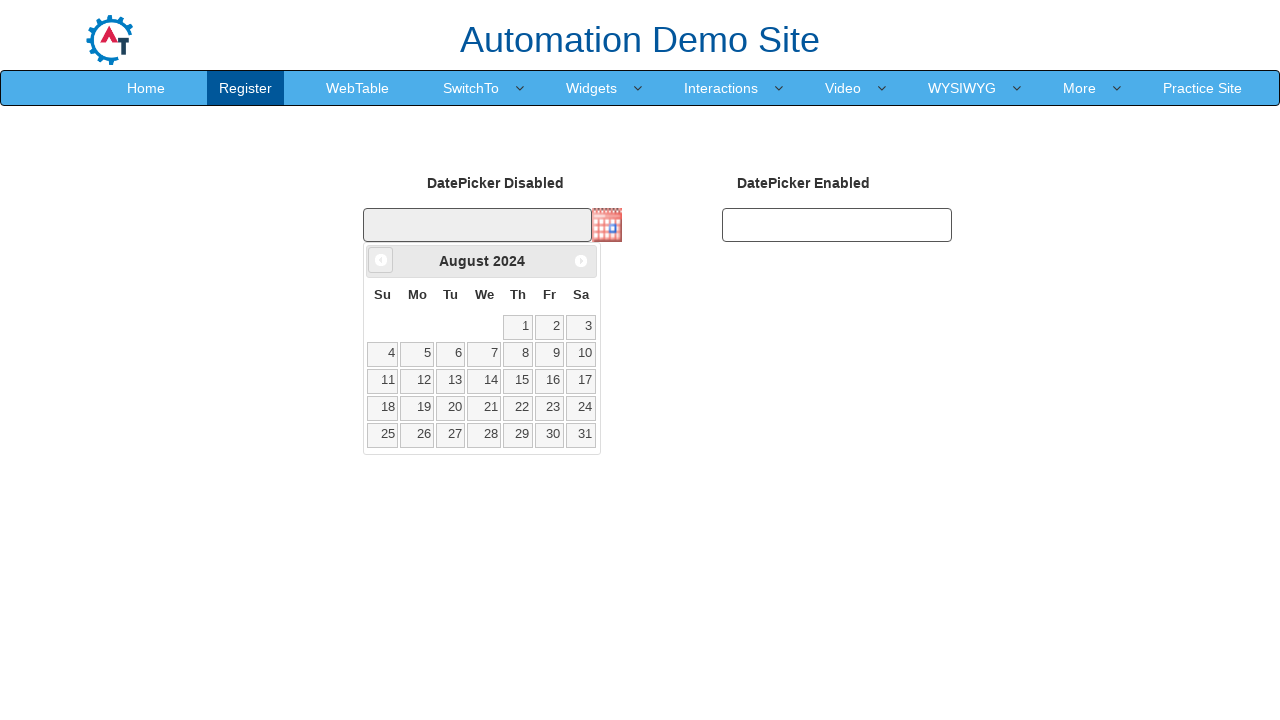

Clicked previous month button to navigate backwards at (381, 260) on .ui-datepicker-prev
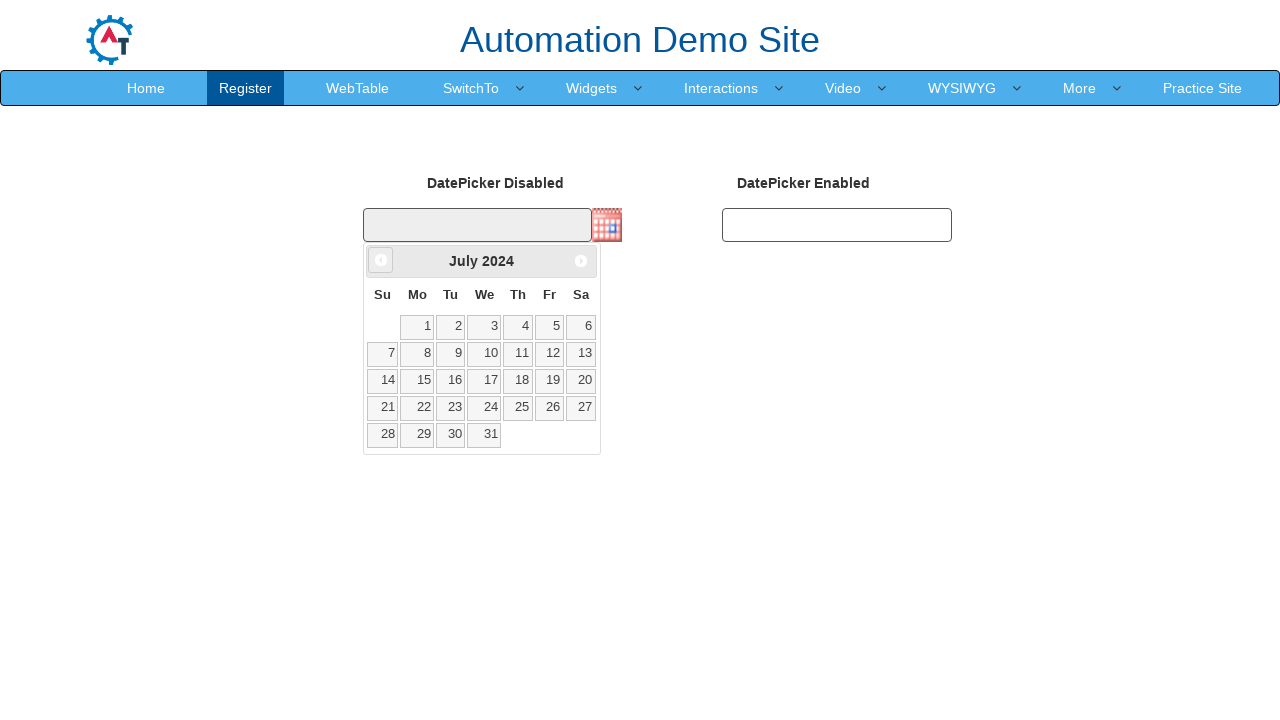

Waited for calendar to update (100ms)
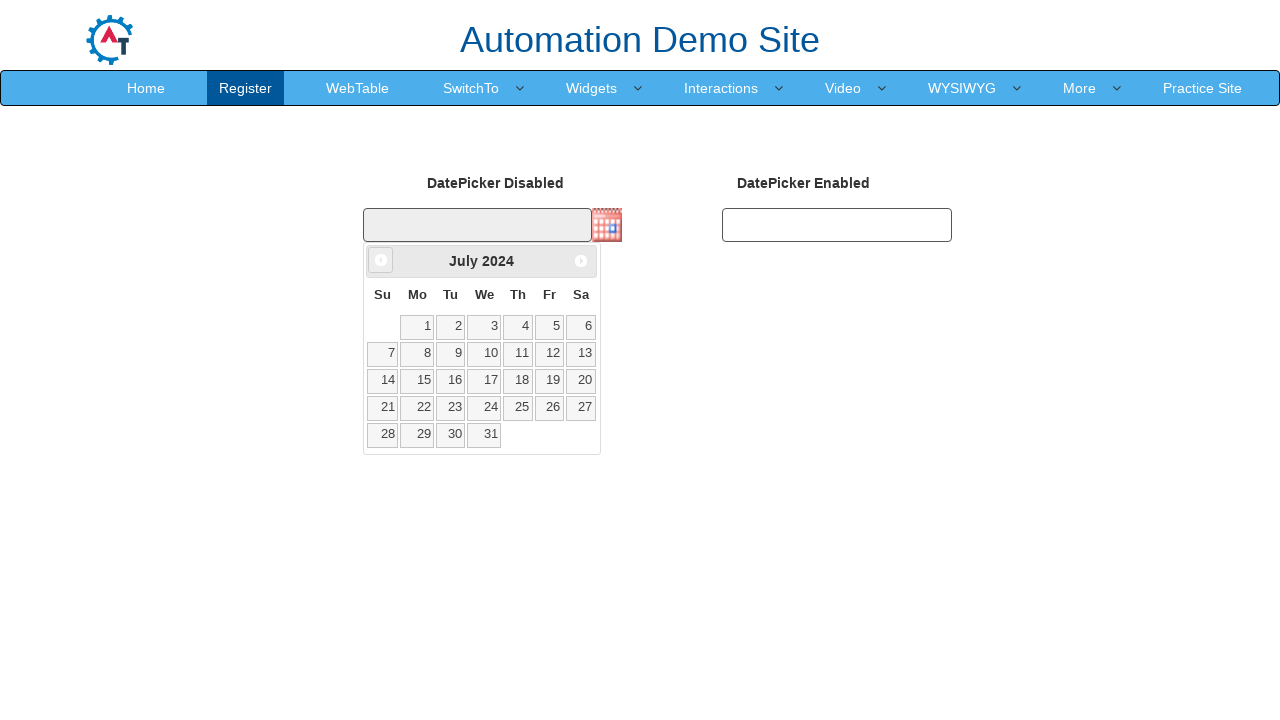

Retrieved current month/year title: July 2024
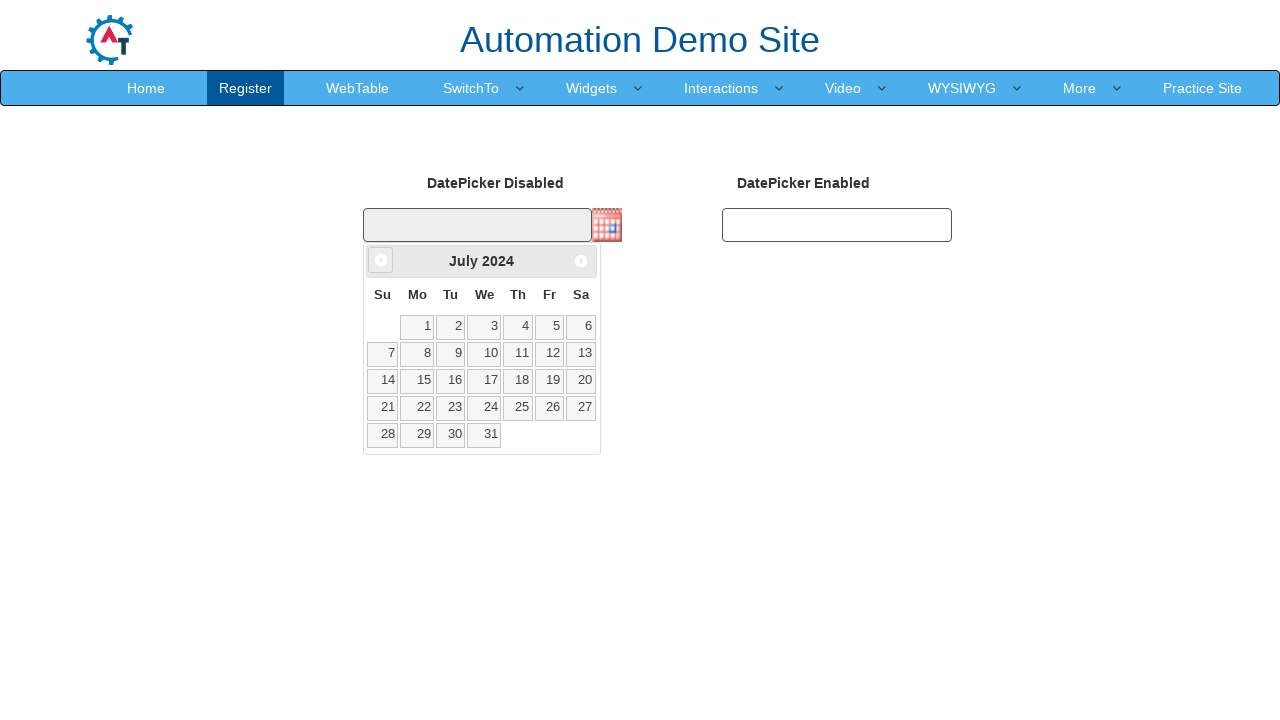

Clicked previous month button to navigate backwards at (381, 260) on .ui-datepicker-prev
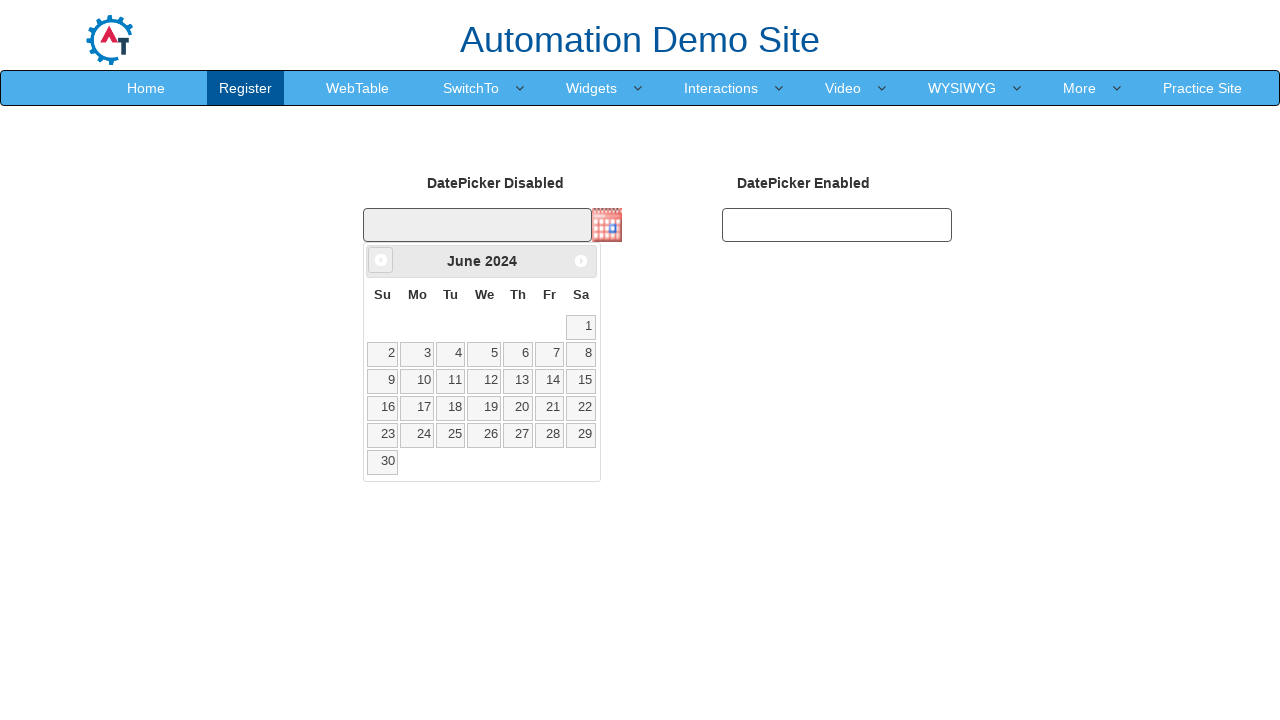

Waited for calendar to update (100ms)
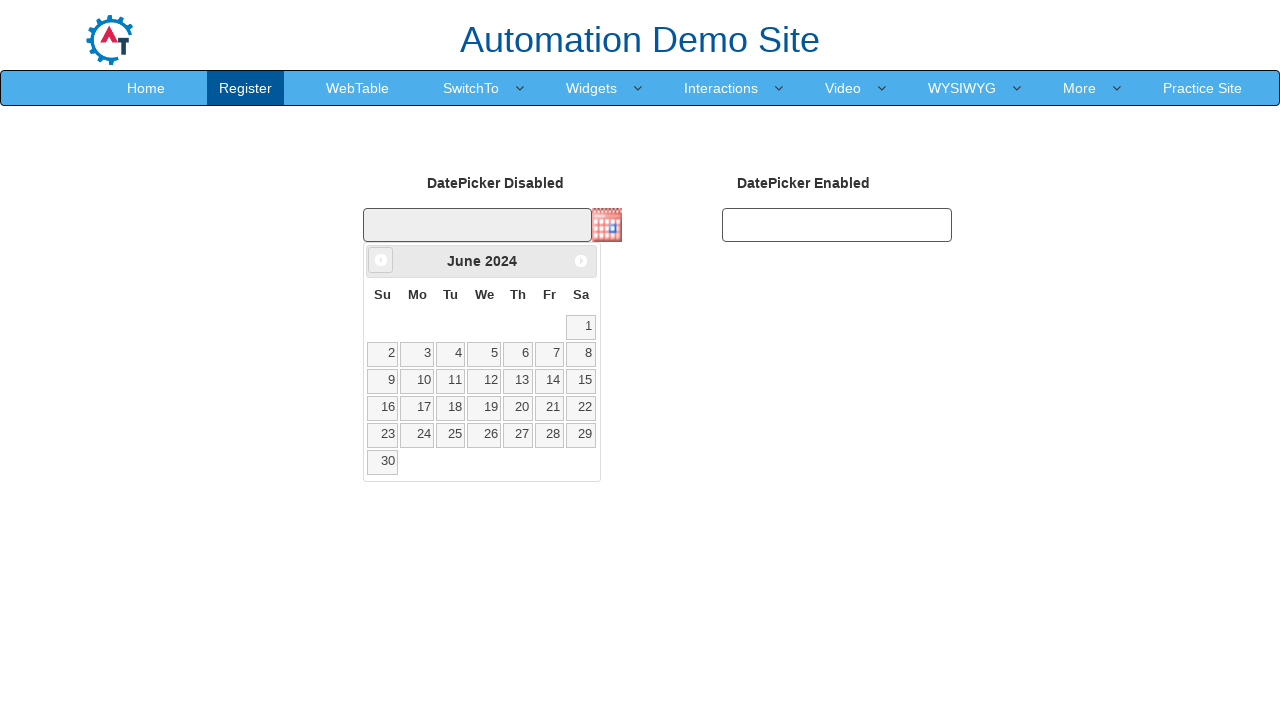

Retrieved current month/year title: June 2024
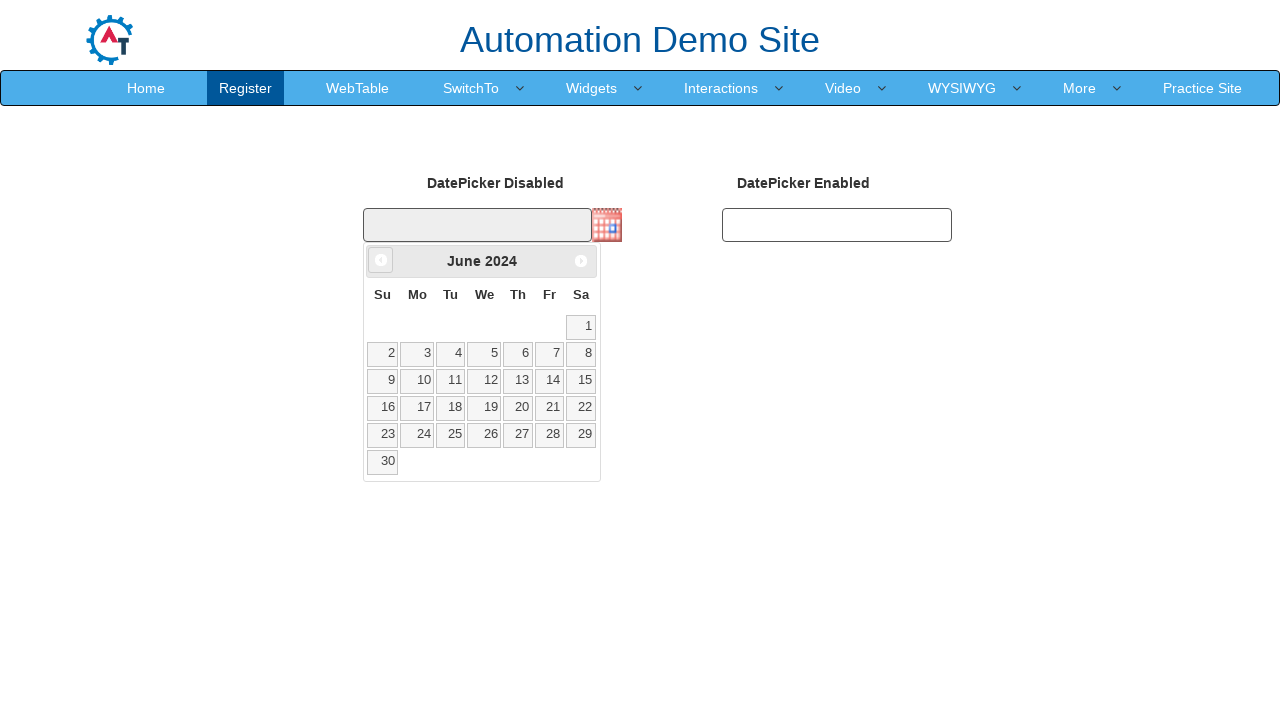

Clicked previous month button to navigate backwards at (381, 260) on .ui-datepicker-prev
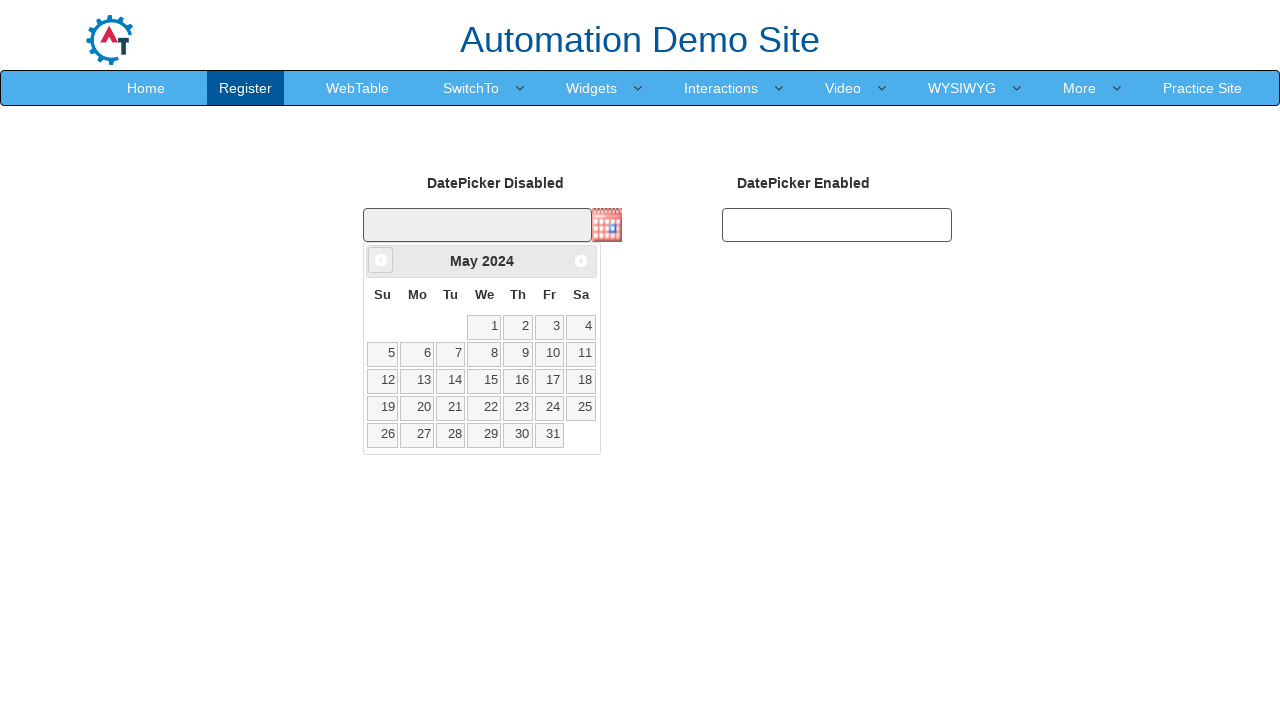

Waited for calendar to update (100ms)
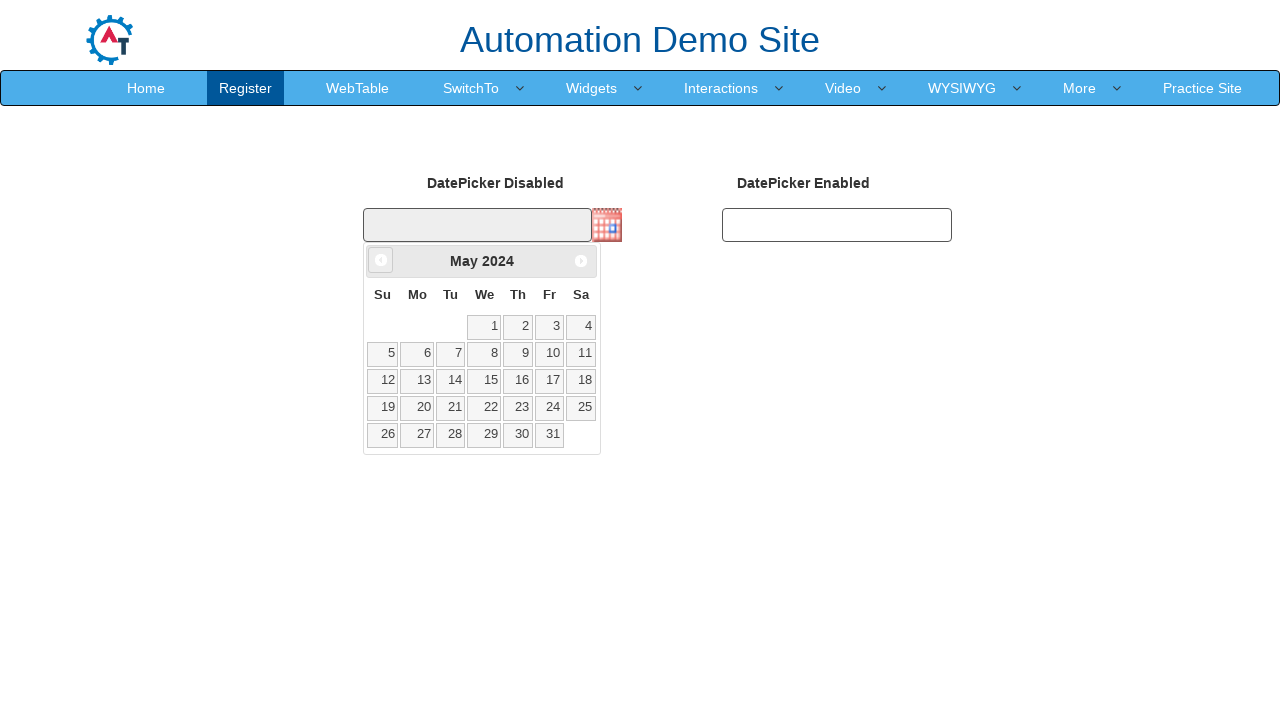

Retrieved current month/year title: May 2024
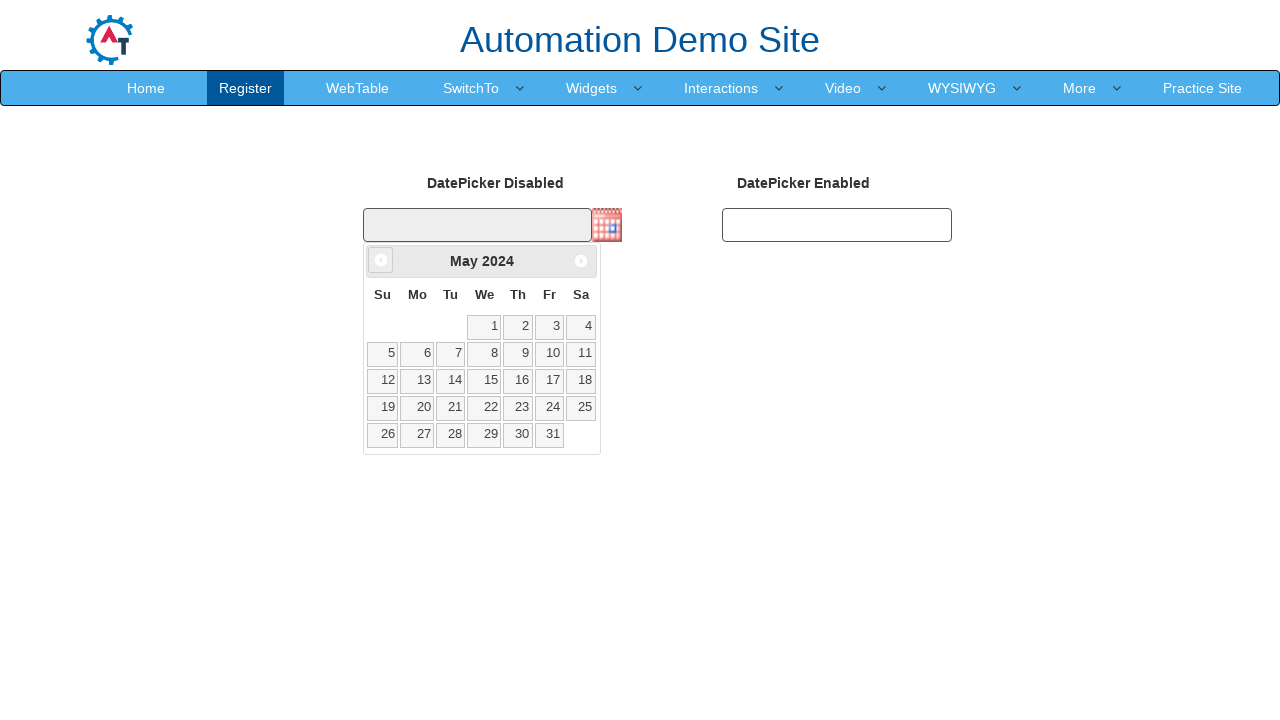

Clicked previous month button to navigate backwards at (381, 260) on .ui-datepicker-prev
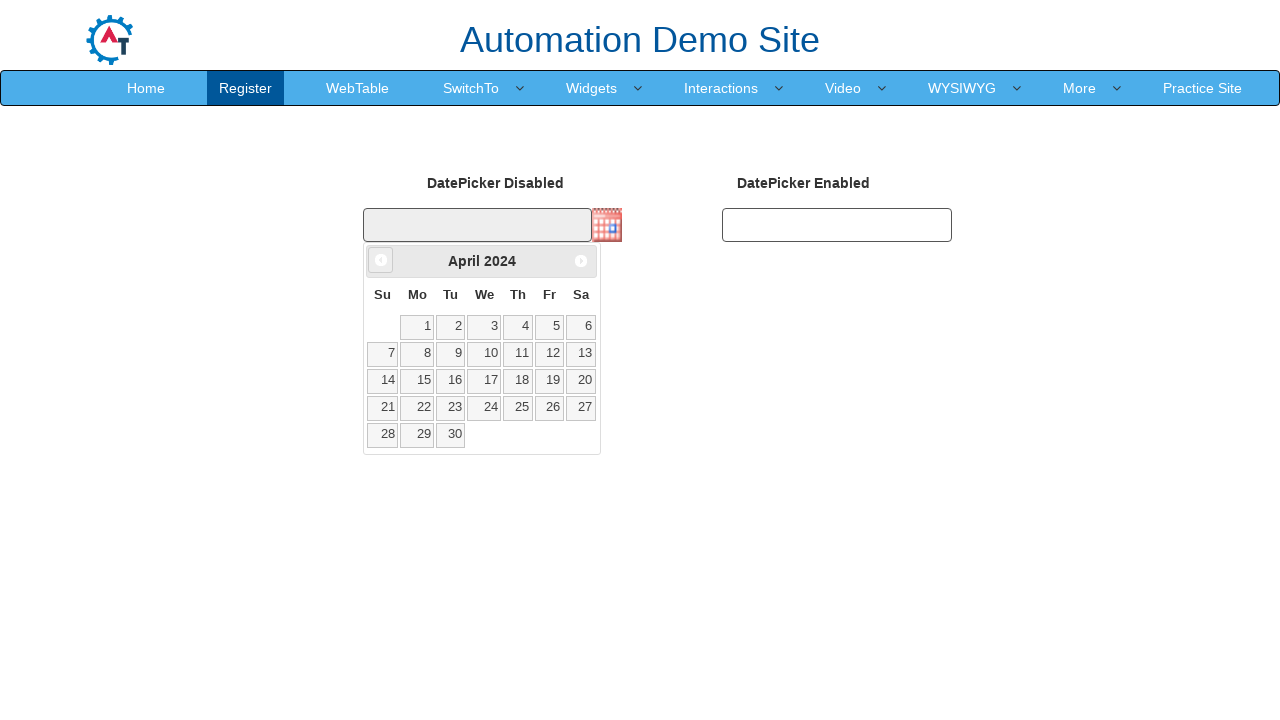

Waited for calendar to update (100ms)
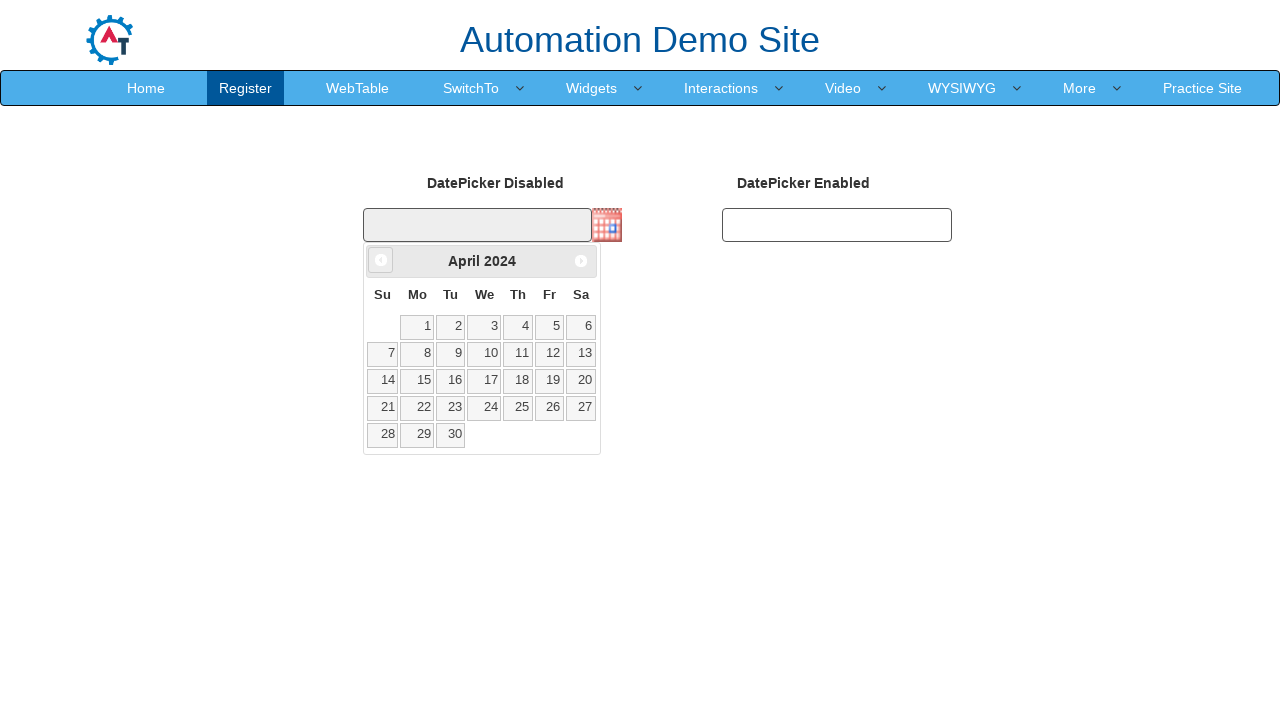

Retrieved current month/year title: April 2024
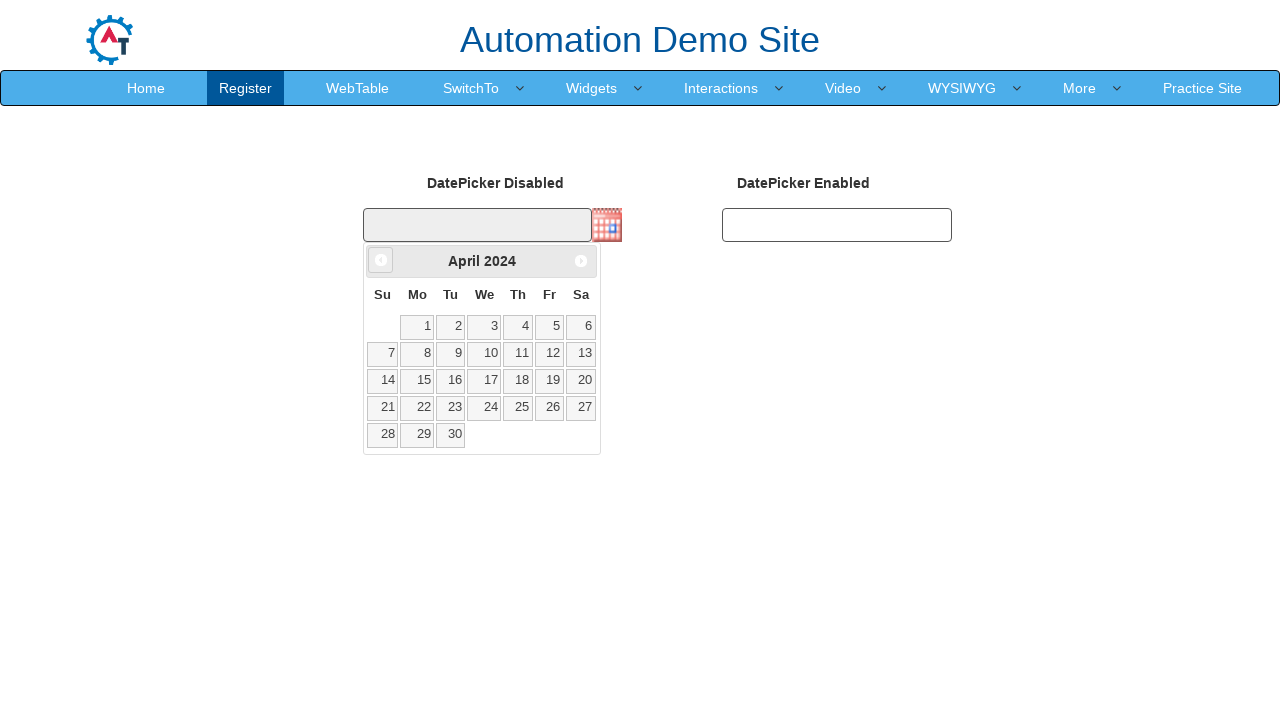

Clicked previous month button to navigate backwards at (381, 260) on .ui-datepicker-prev
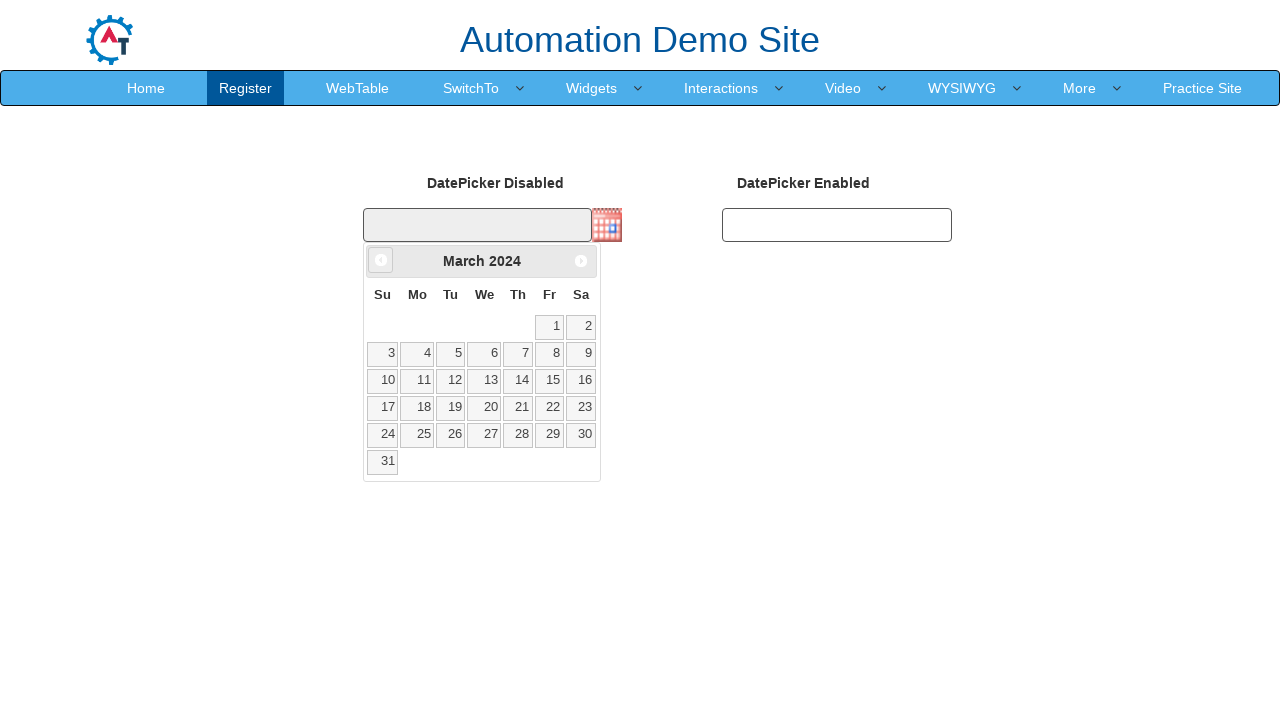

Waited for calendar to update (100ms)
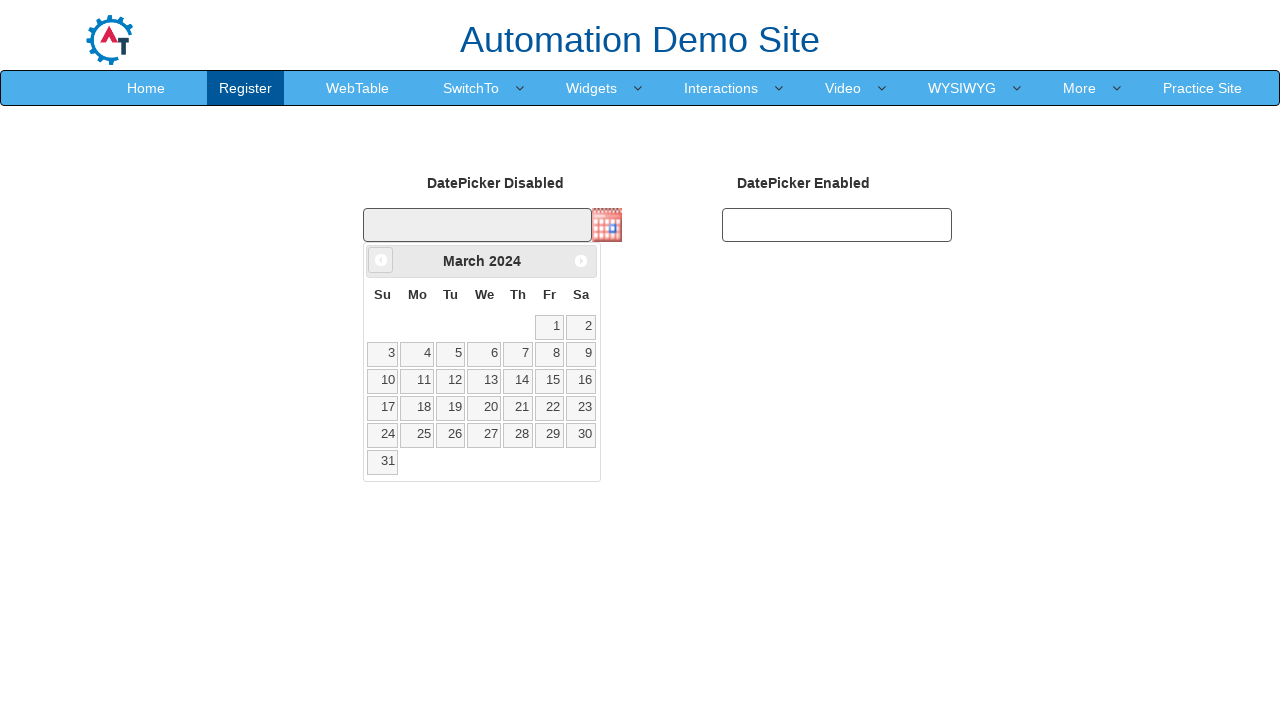

Retrieved current month/year title: March 2024
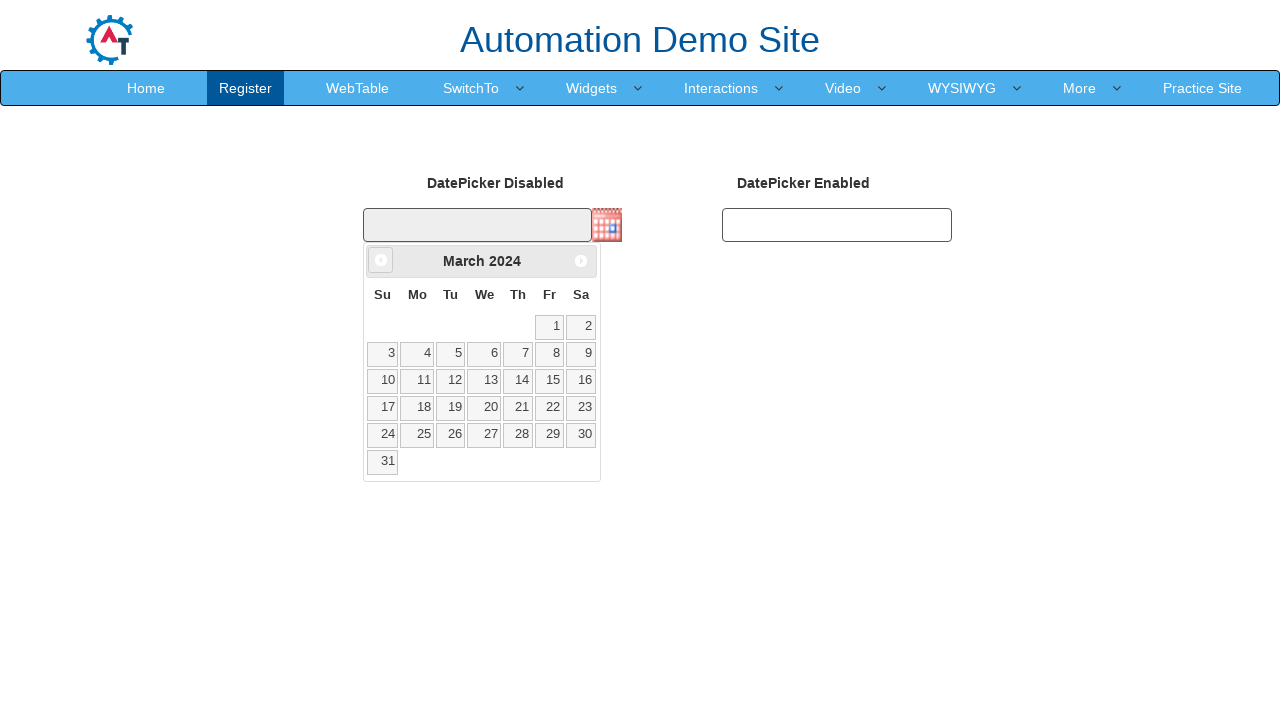

Clicked previous month button to navigate backwards at (381, 260) on .ui-datepicker-prev
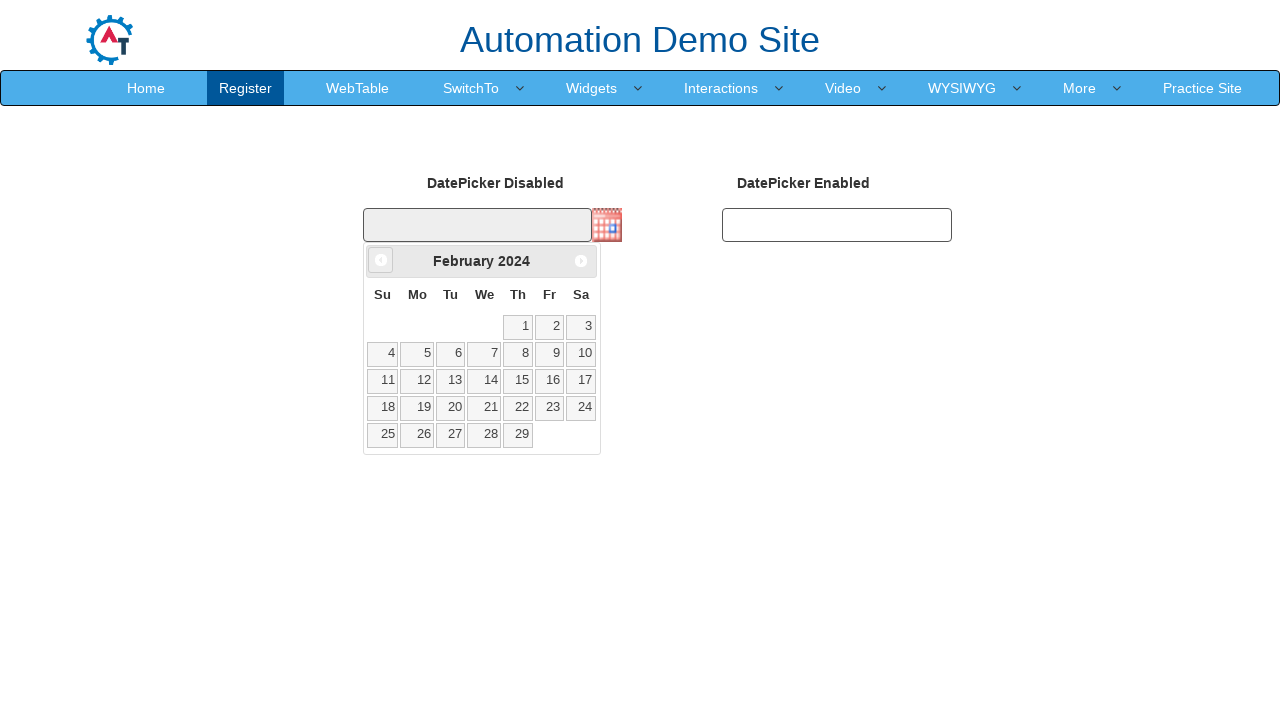

Waited for calendar to update (100ms)
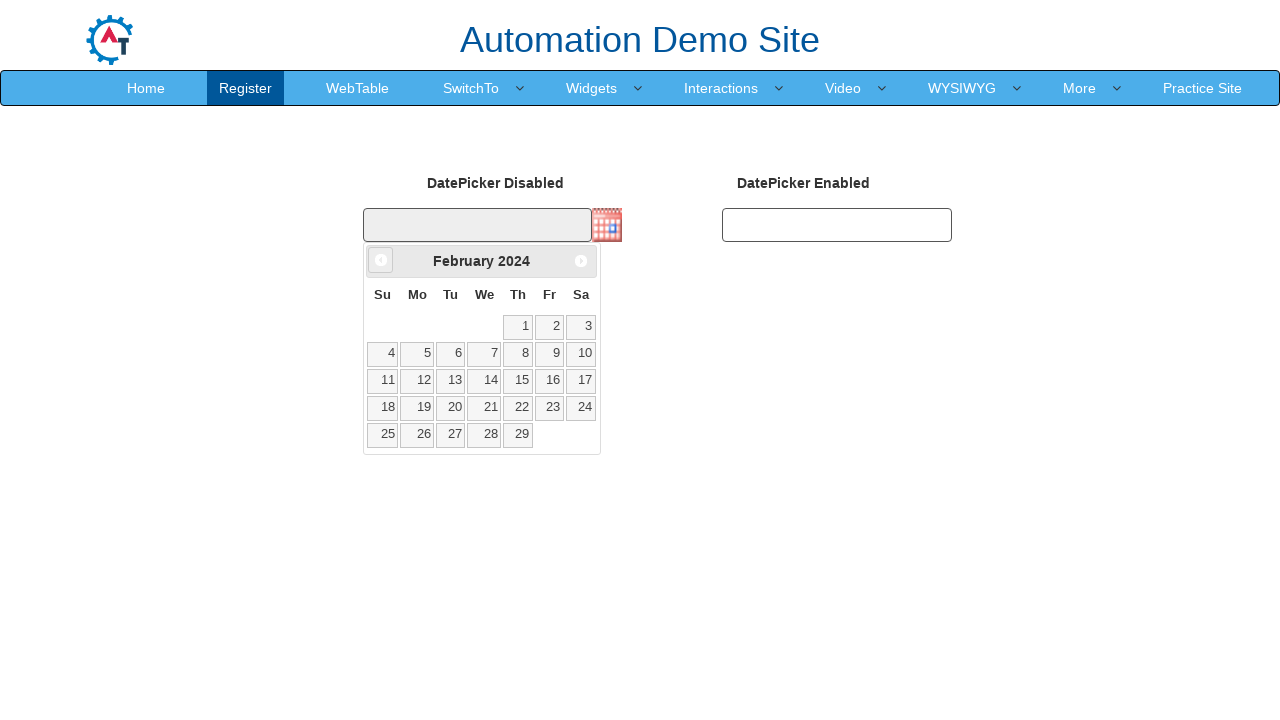

Retrieved current month/year title: February 2024
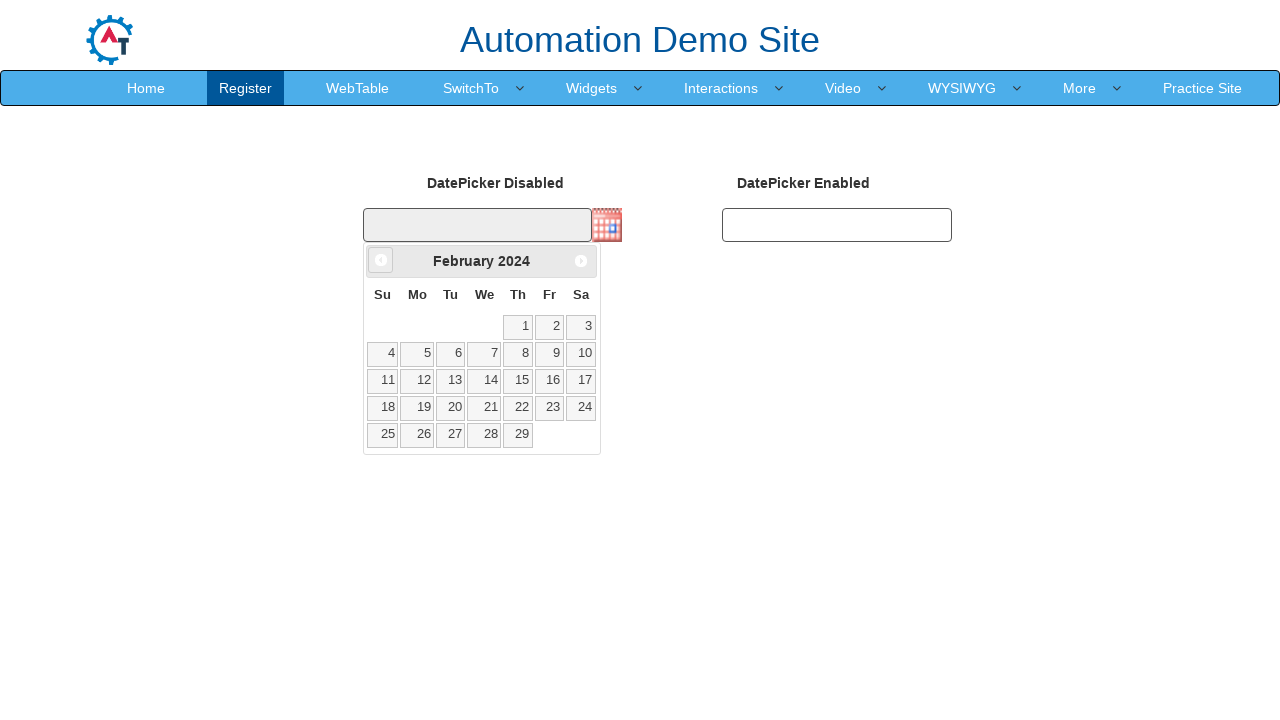

Clicked previous month button to navigate backwards at (381, 260) on .ui-datepicker-prev
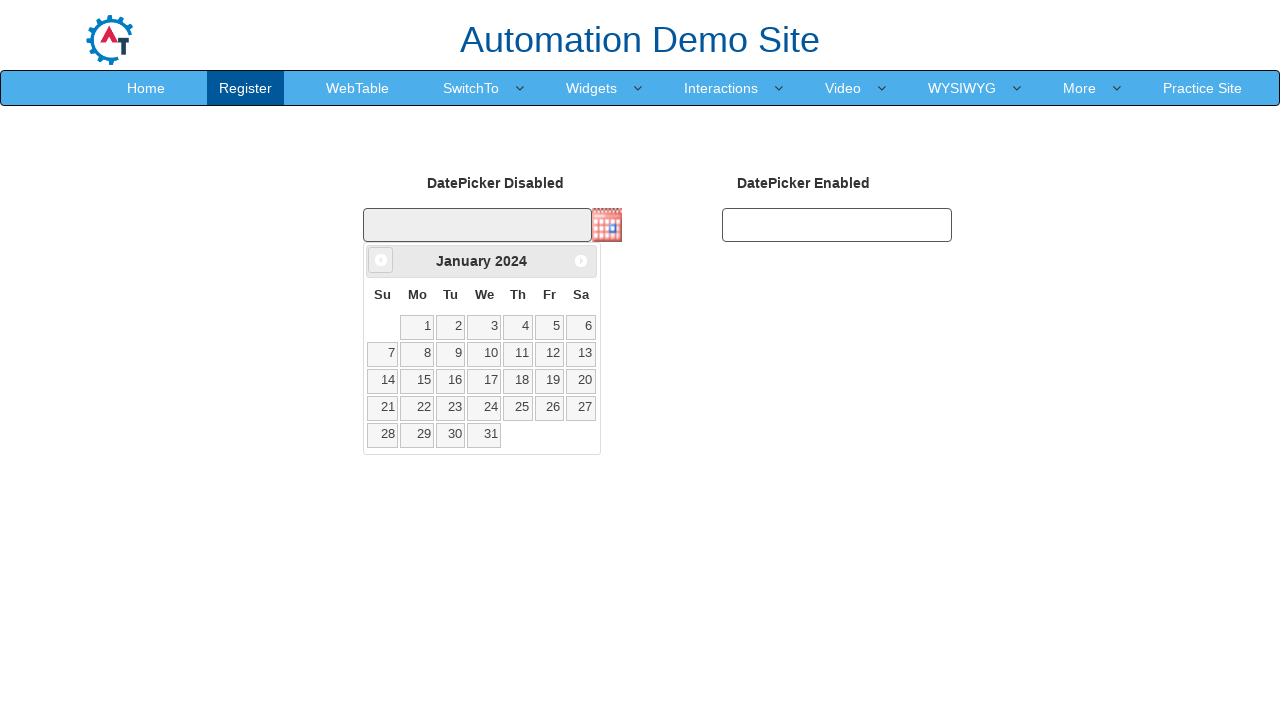

Waited for calendar to update (100ms)
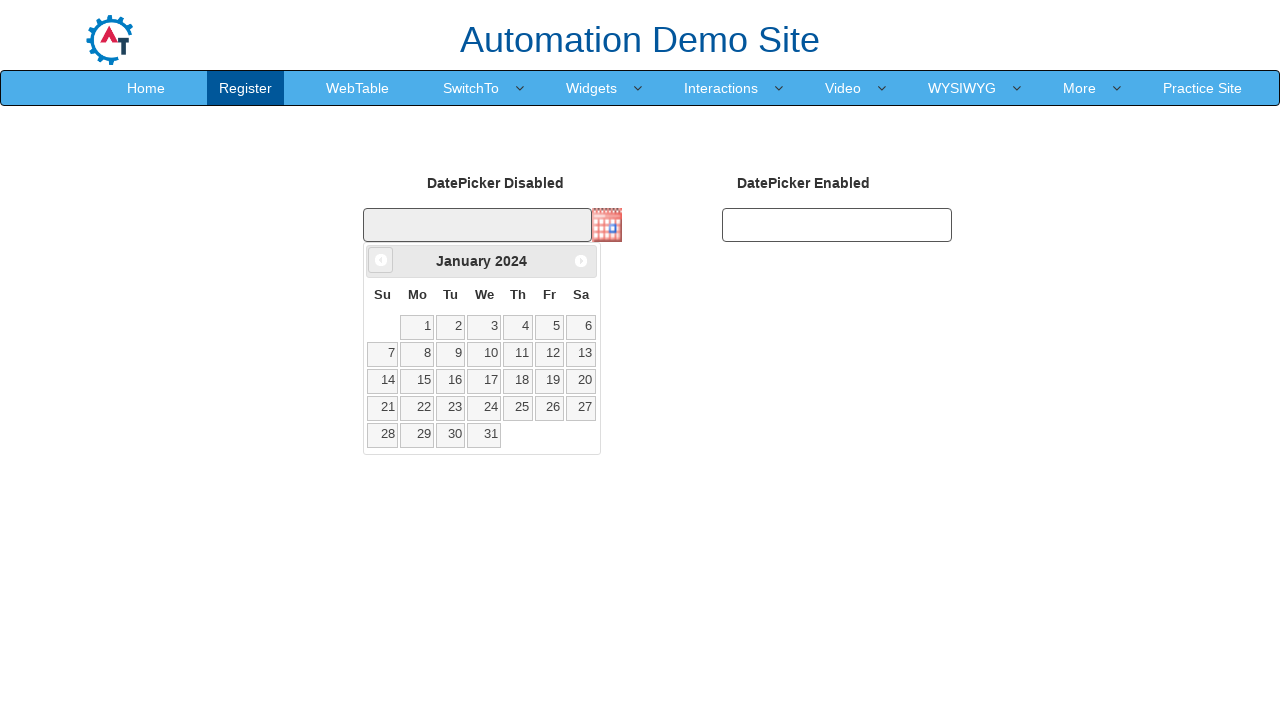

Retrieved current month/year title: January 2024
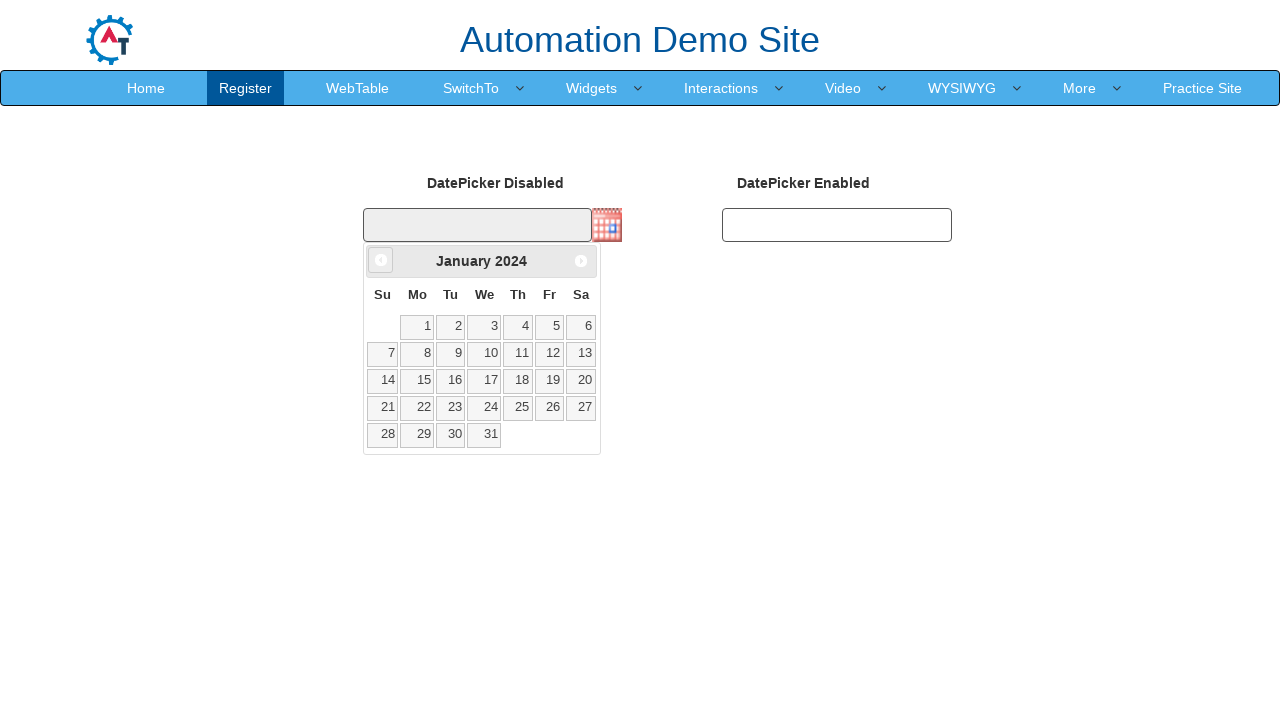

Clicked previous month button to navigate backwards at (381, 260) on .ui-datepicker-prev
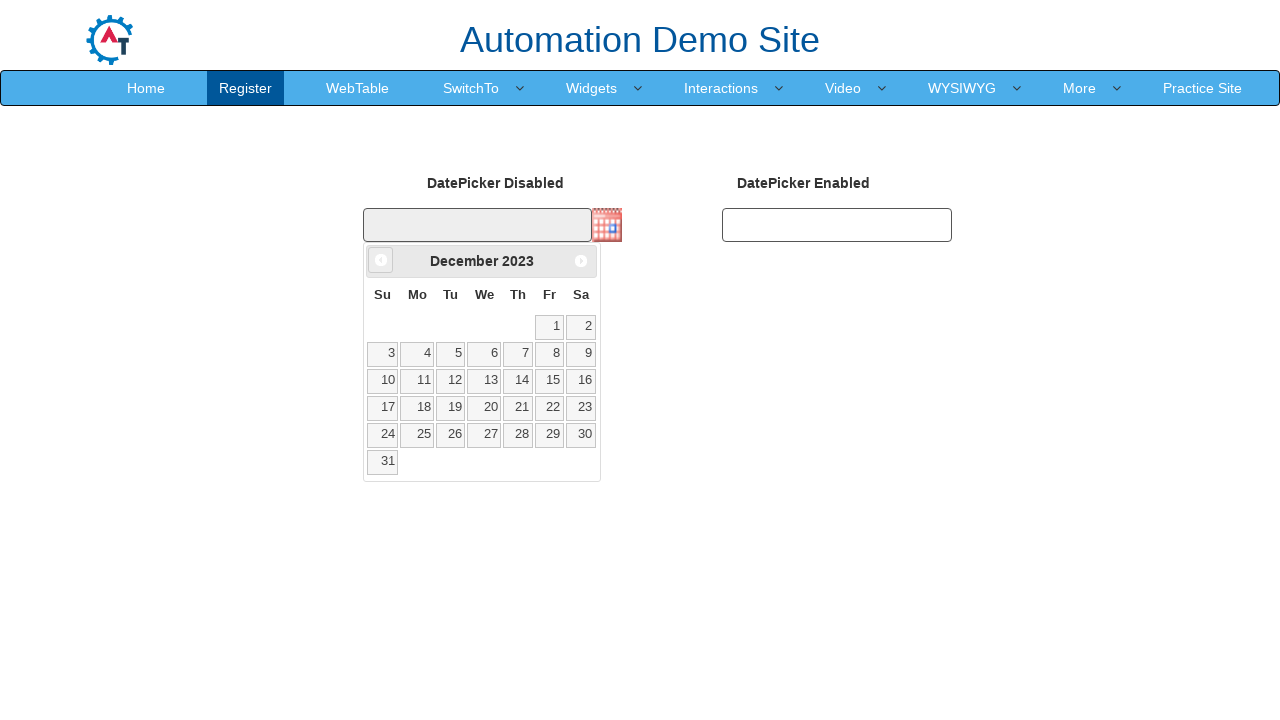

Waited for calendar to update (100ms)
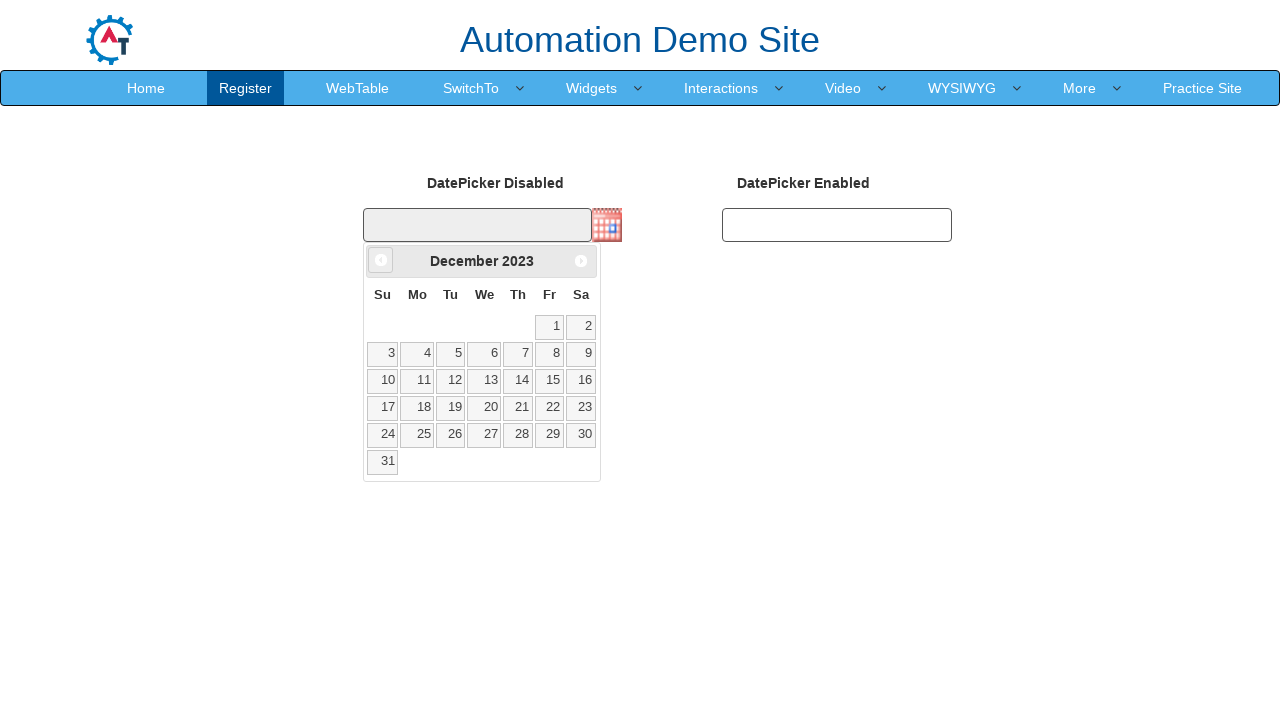

Retrieved current month/year title: December 2023
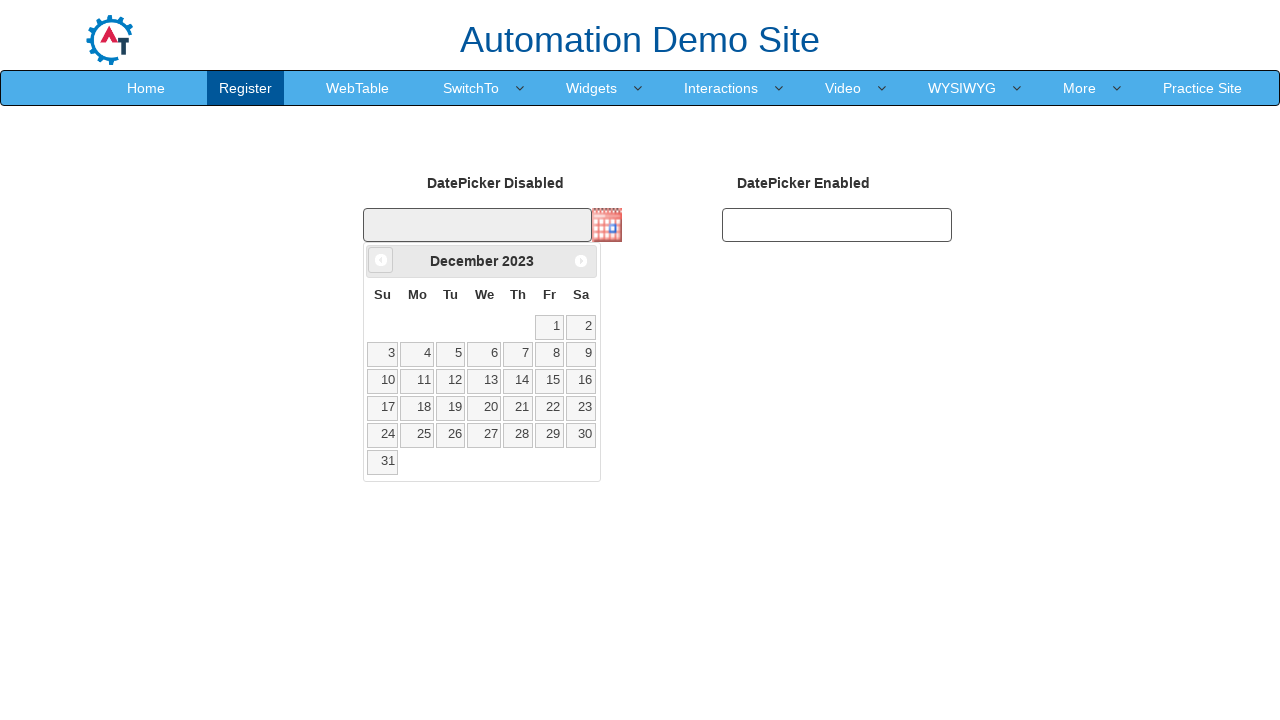

Clicked previous month button to navigate backwards at (381, 260) on .ui-datepicker-prev
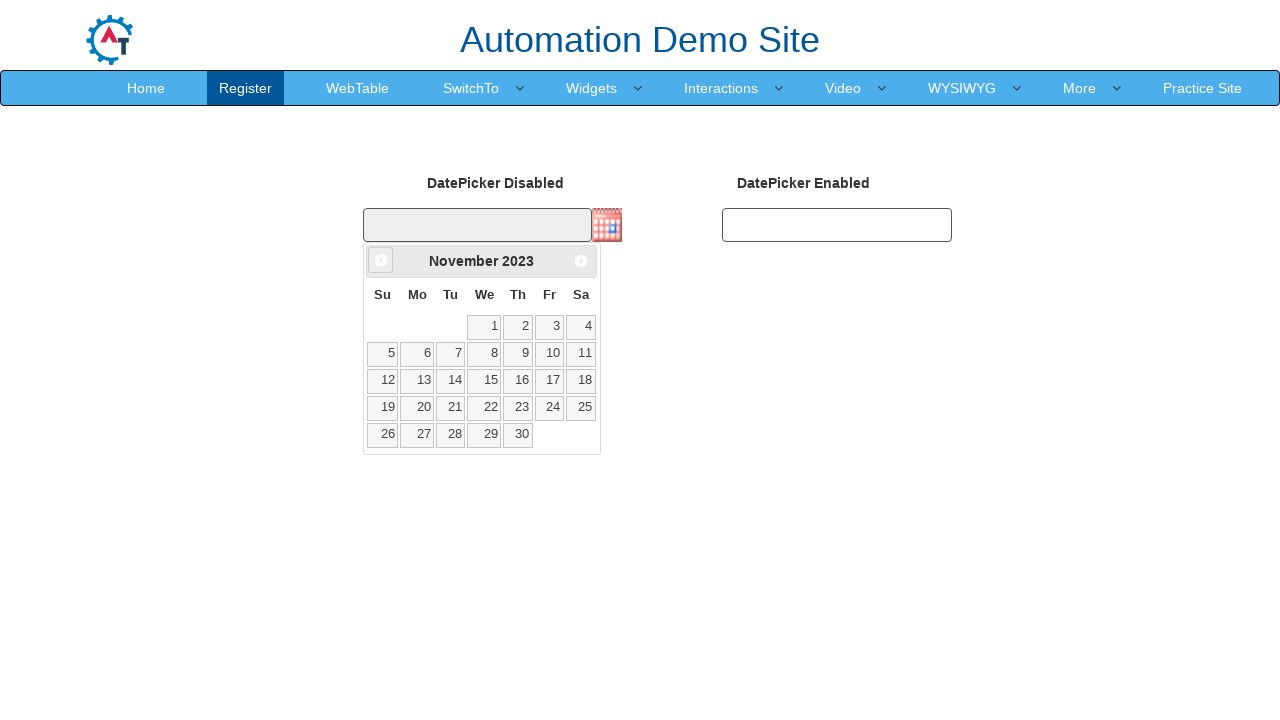

Waited for calendar to update (100ms)
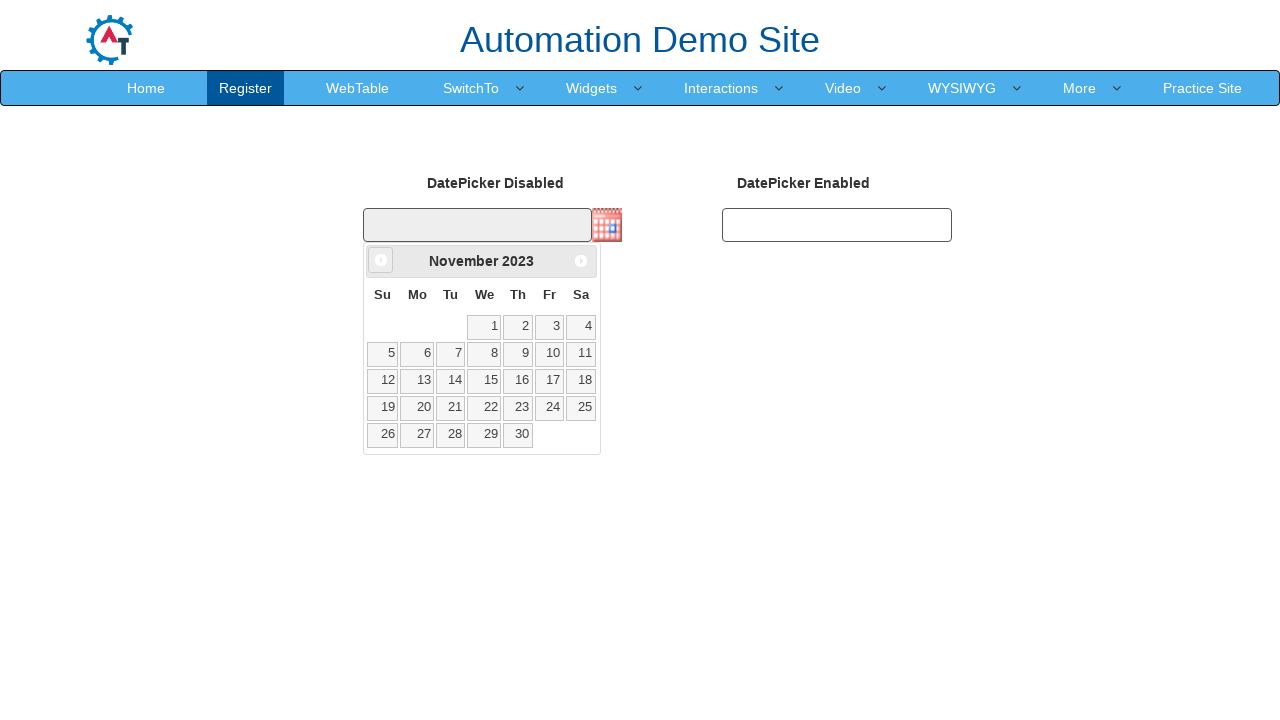

Retrieved current month/year title: November 2023
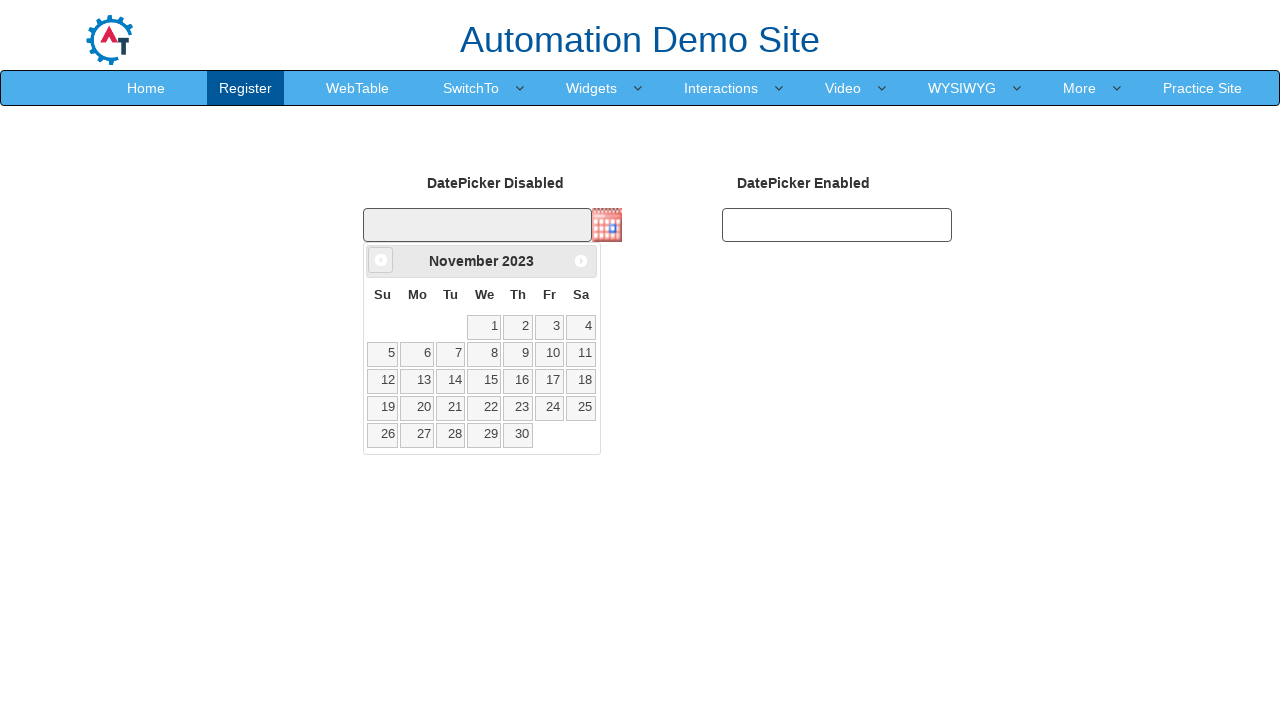

Clicked previous month button to navigate backwards at (381, 260) on .ui-datepicker-prev
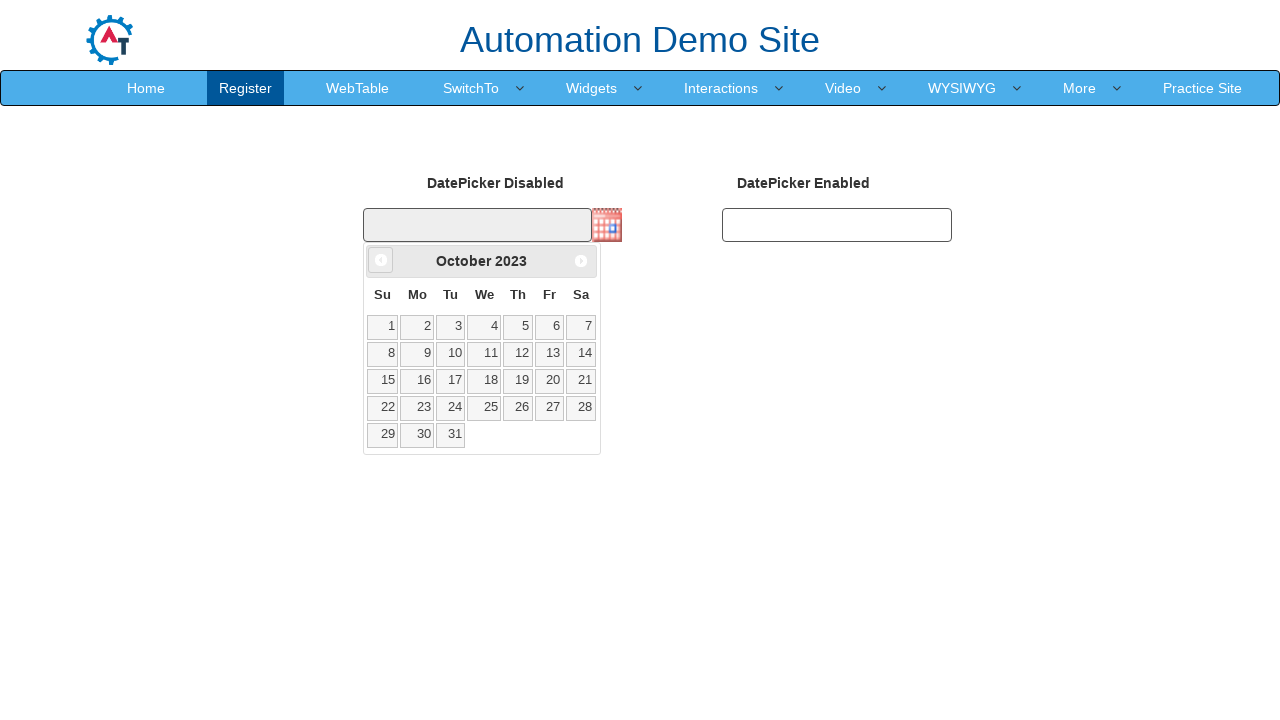

Waited for calendar to update (100ms)
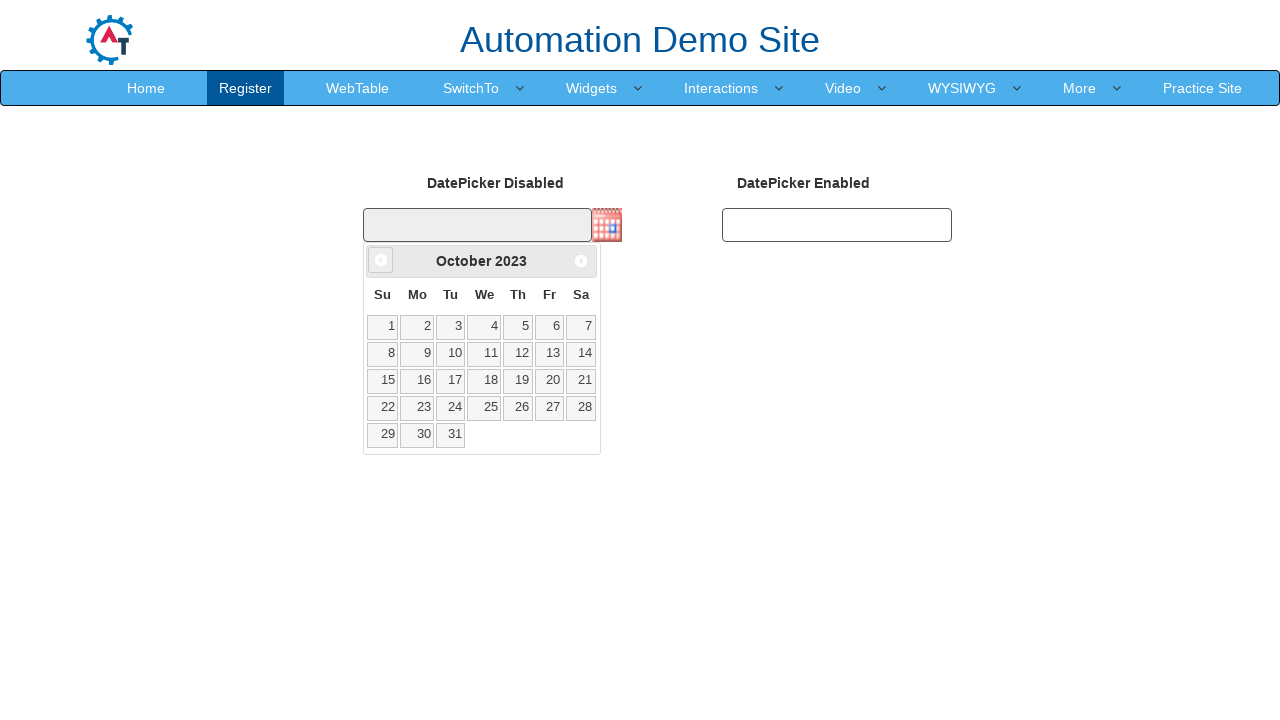

Retrieved current month/year title: October 2023
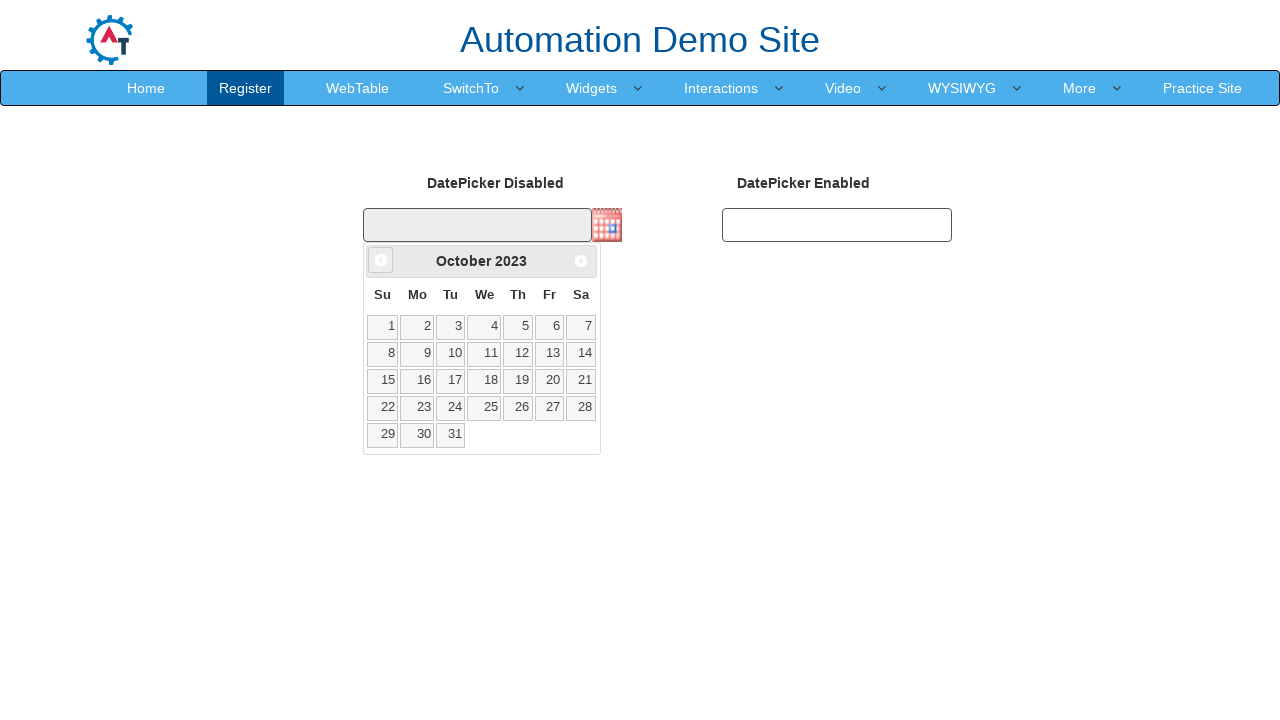

Clicked previous month button to navigate backwards at (381, 260) on .ui-datepicker-prev
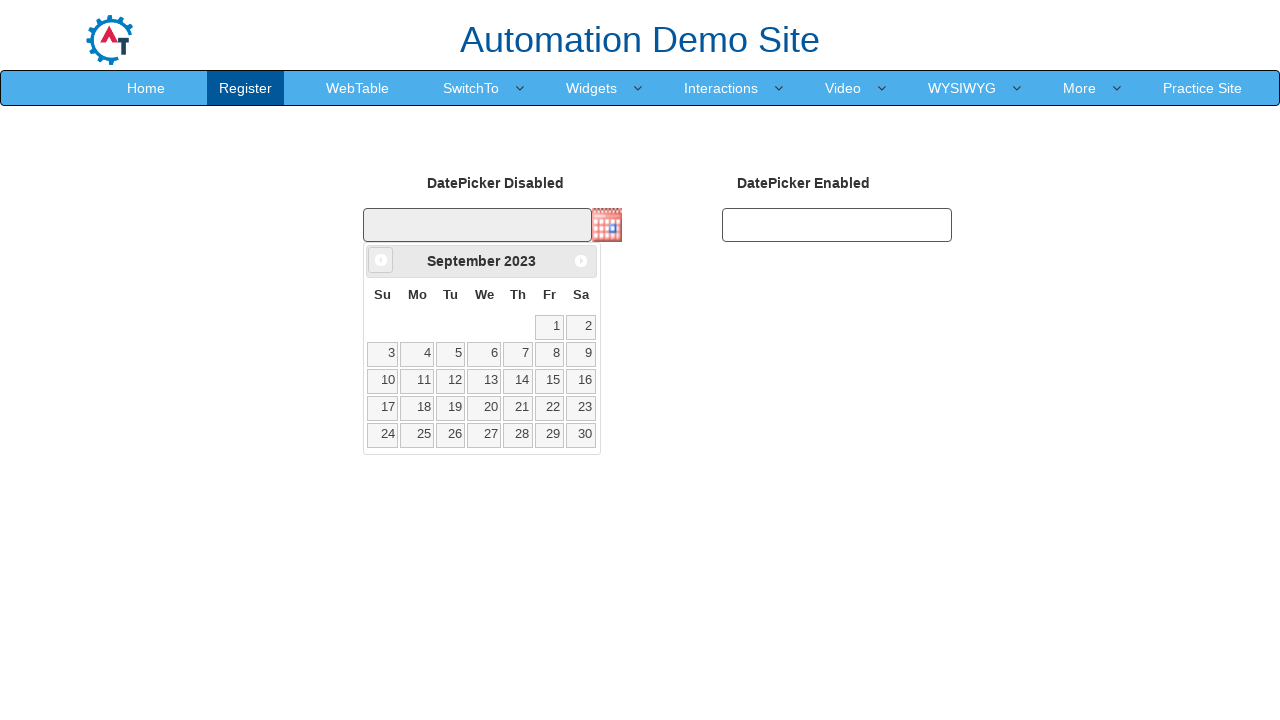

Waited for calendar to update (100ms)
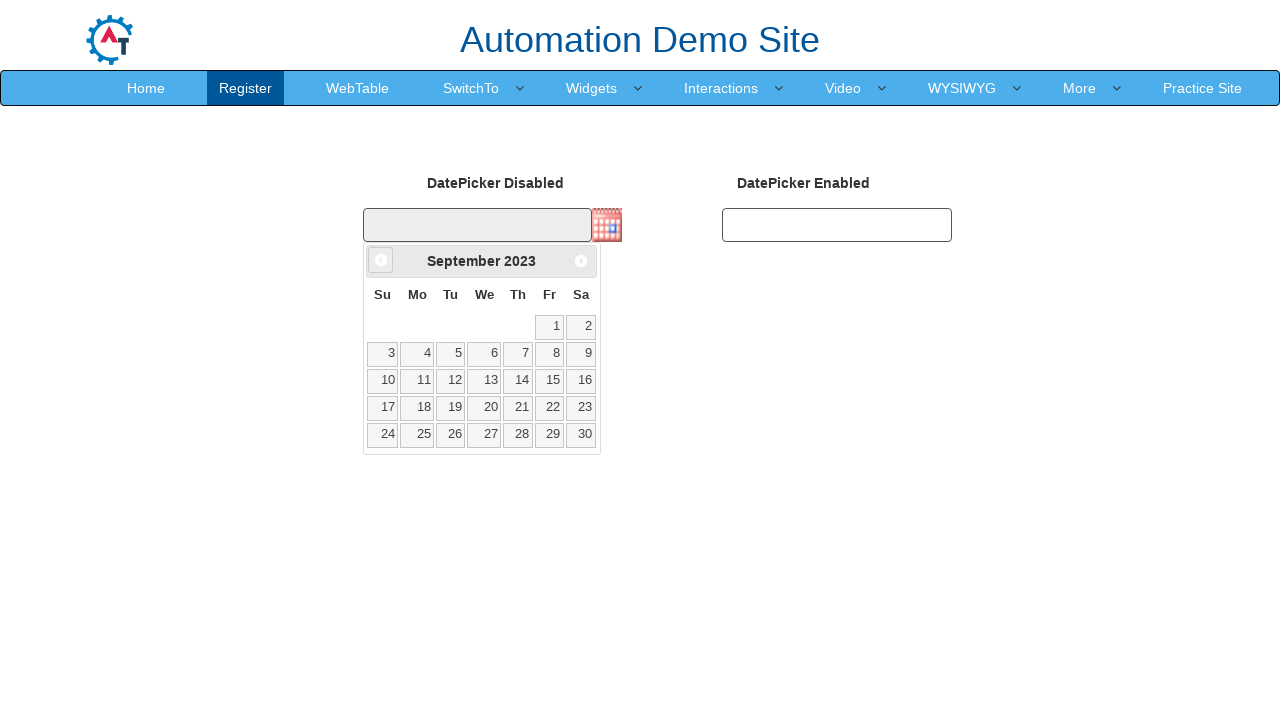

Retrieved current month/year title: September 2023
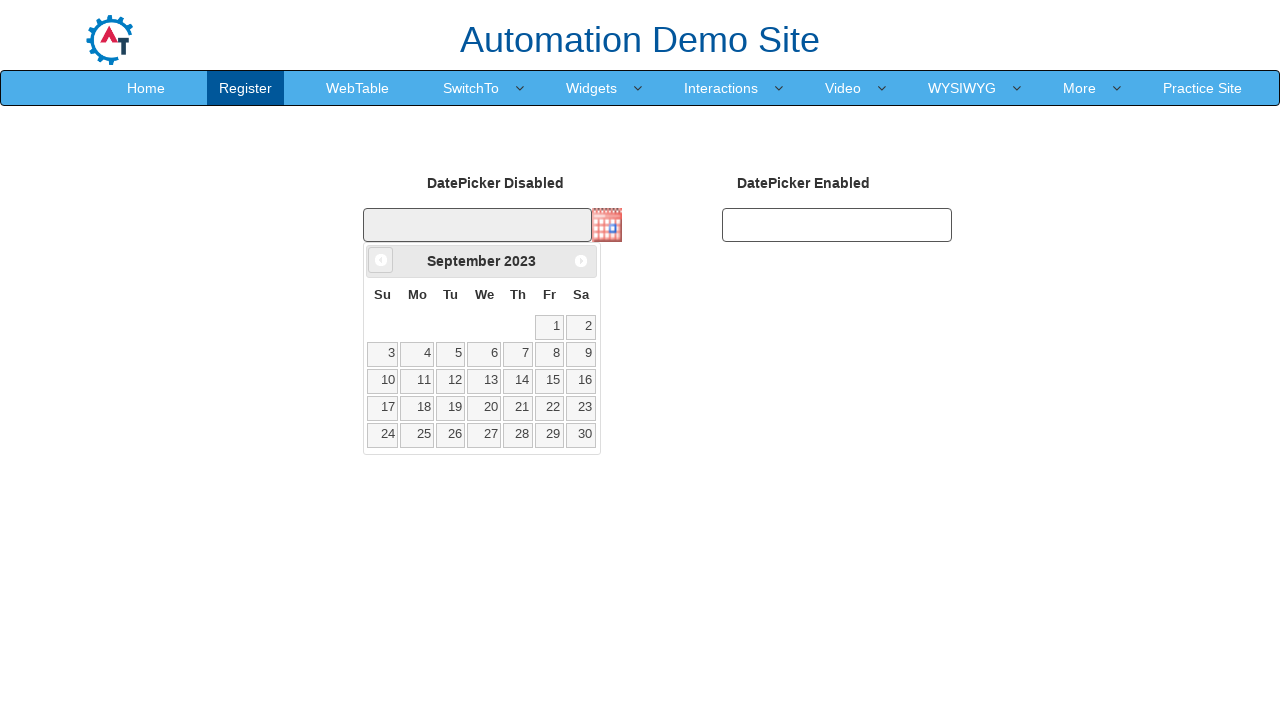

Clicked previous month button to navigate backwards at (381, 260) on .ui-datepicker-prev
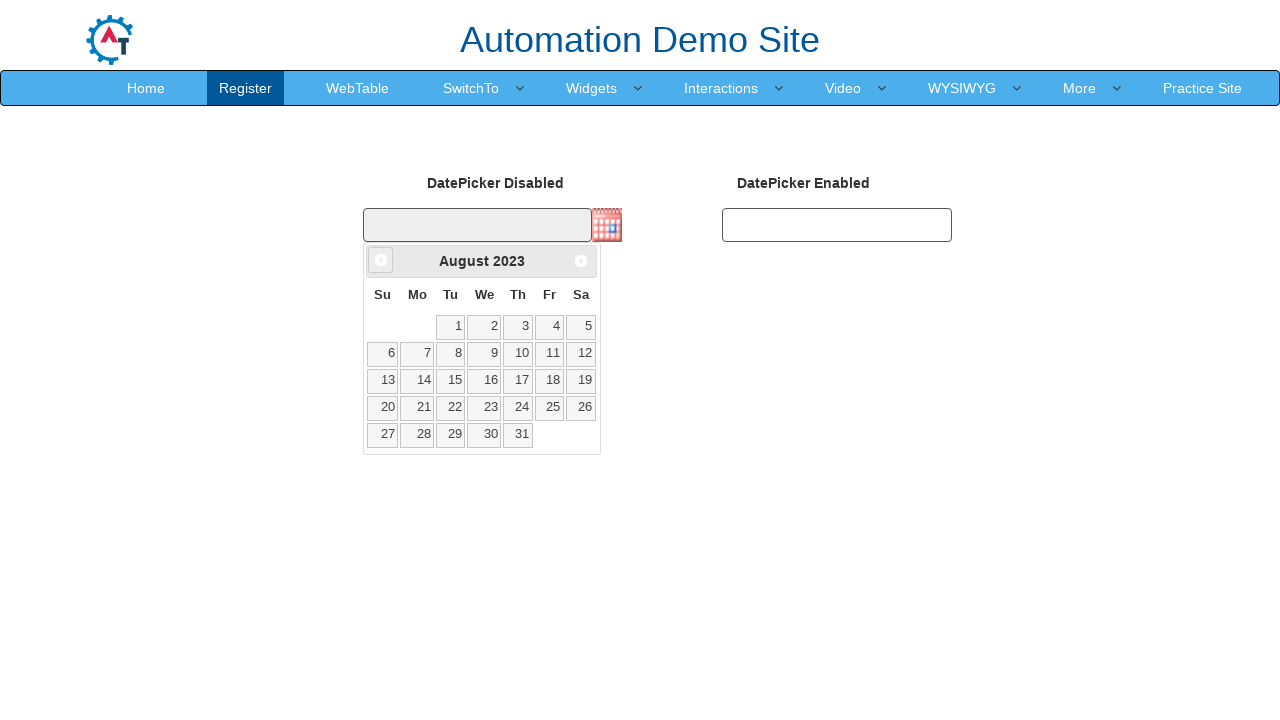

Waited for calendar to update (100ms)
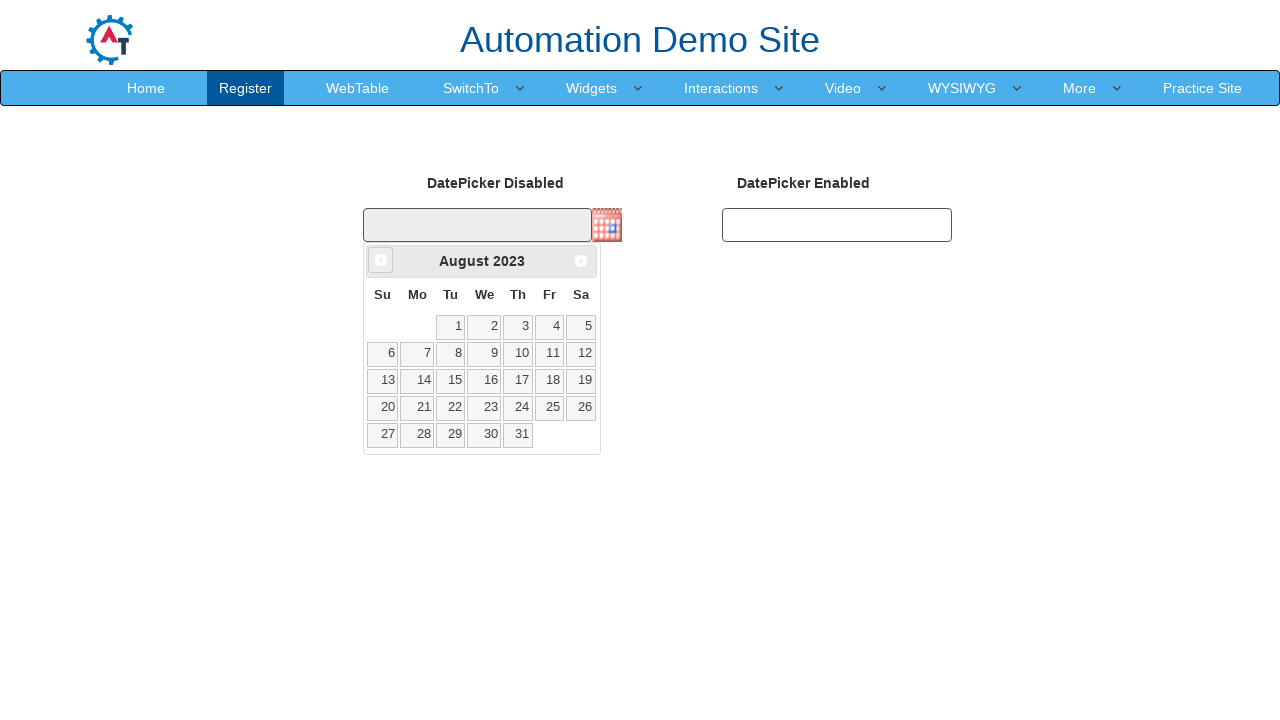

Retrieved current month/year title: August 2023
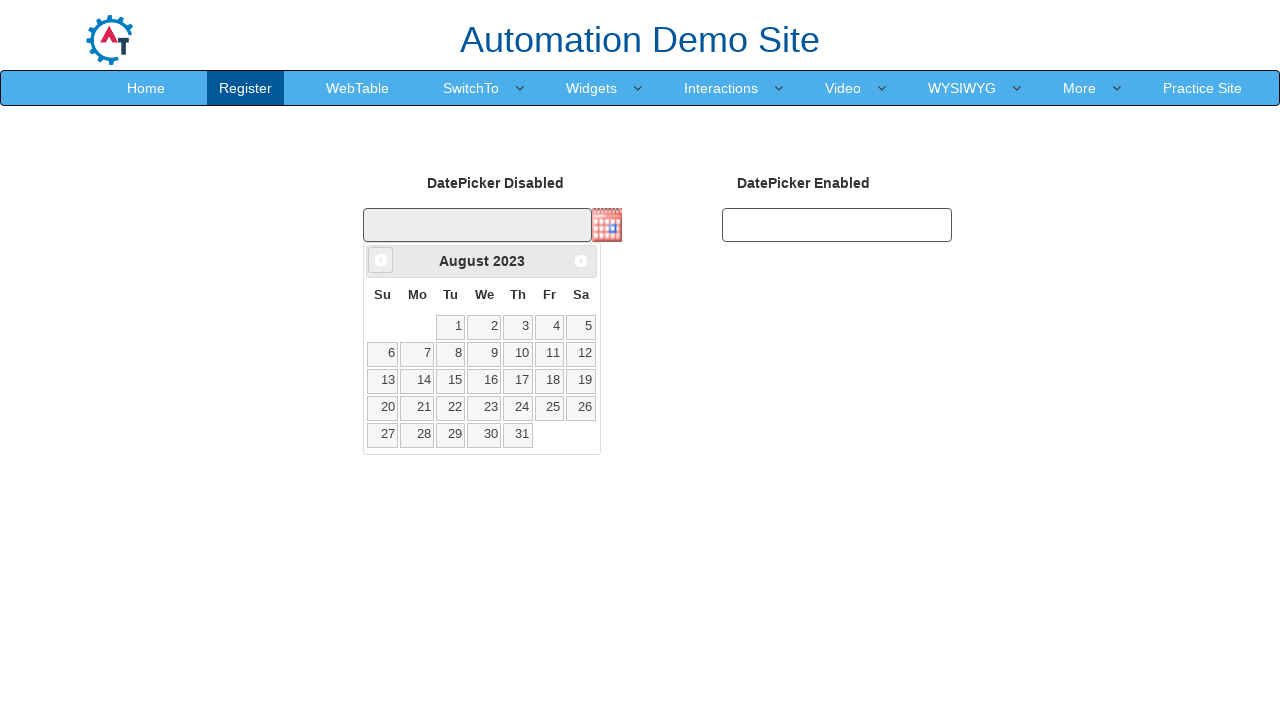

Clicked previous month button to navigate backwards at (381, 260) on .ui-datepicker-prev
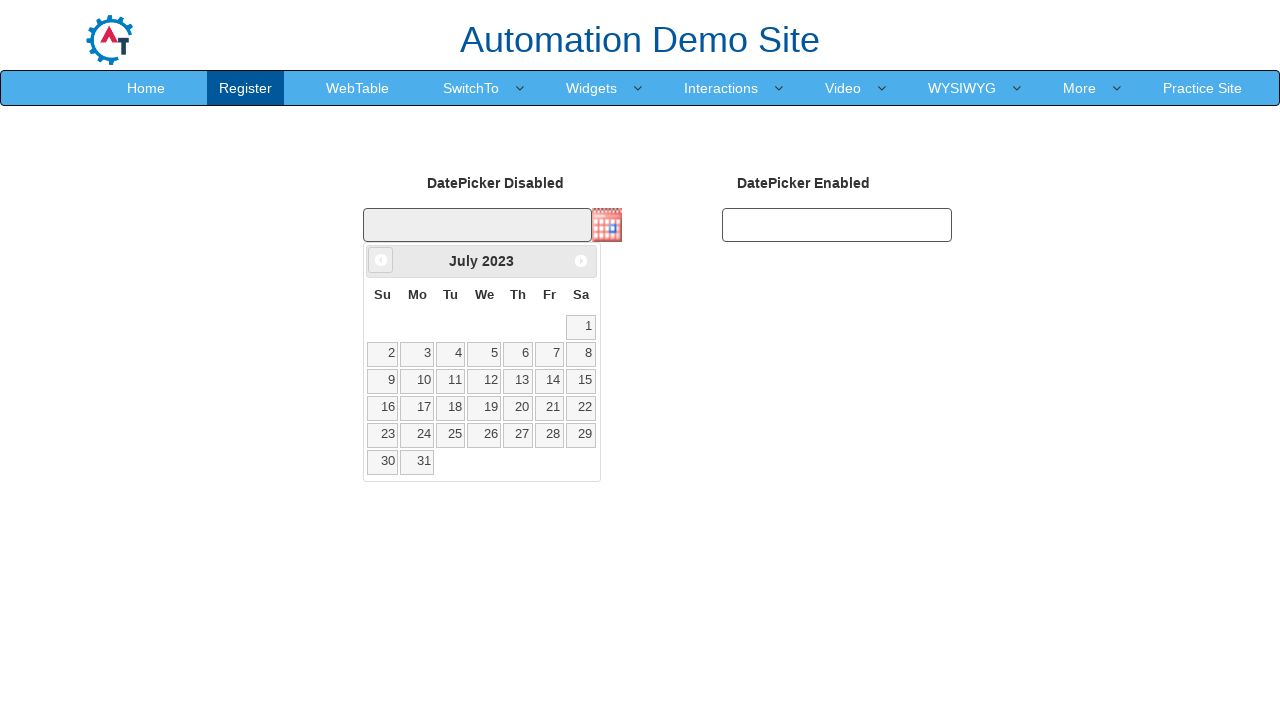

Waited for calendar to update (100ms)
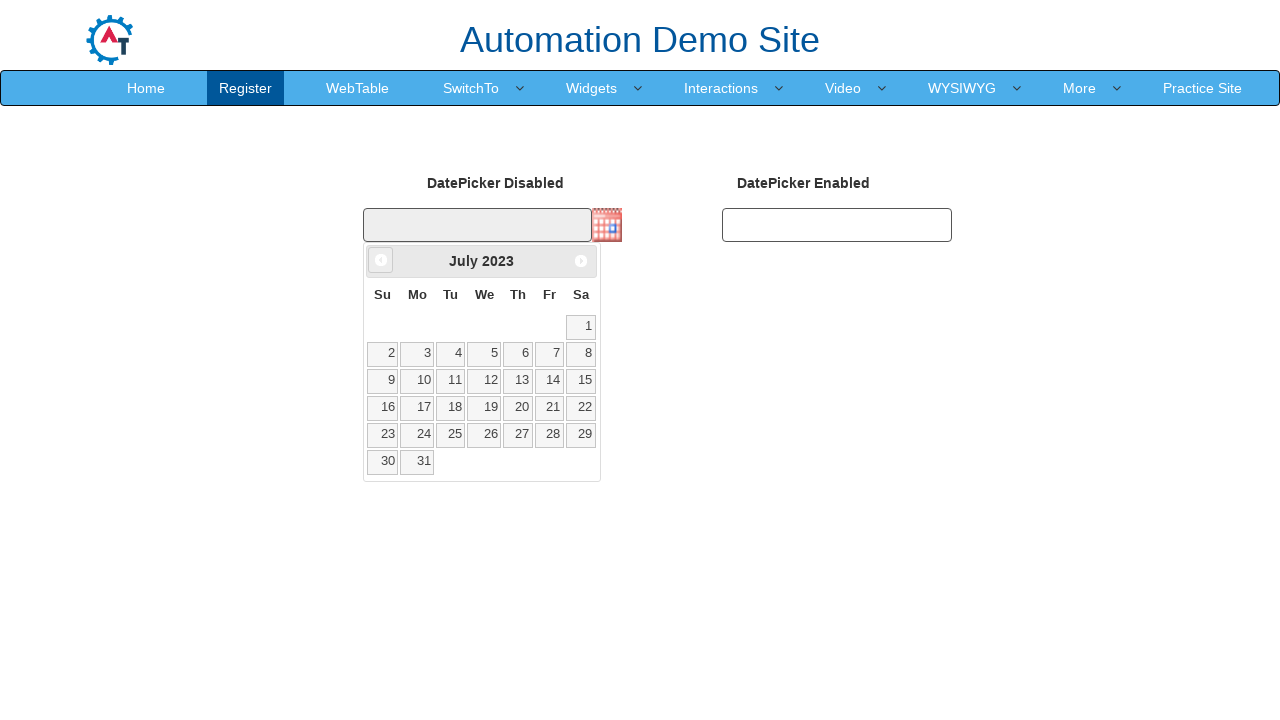

Retrieved current month/year title: July 2023
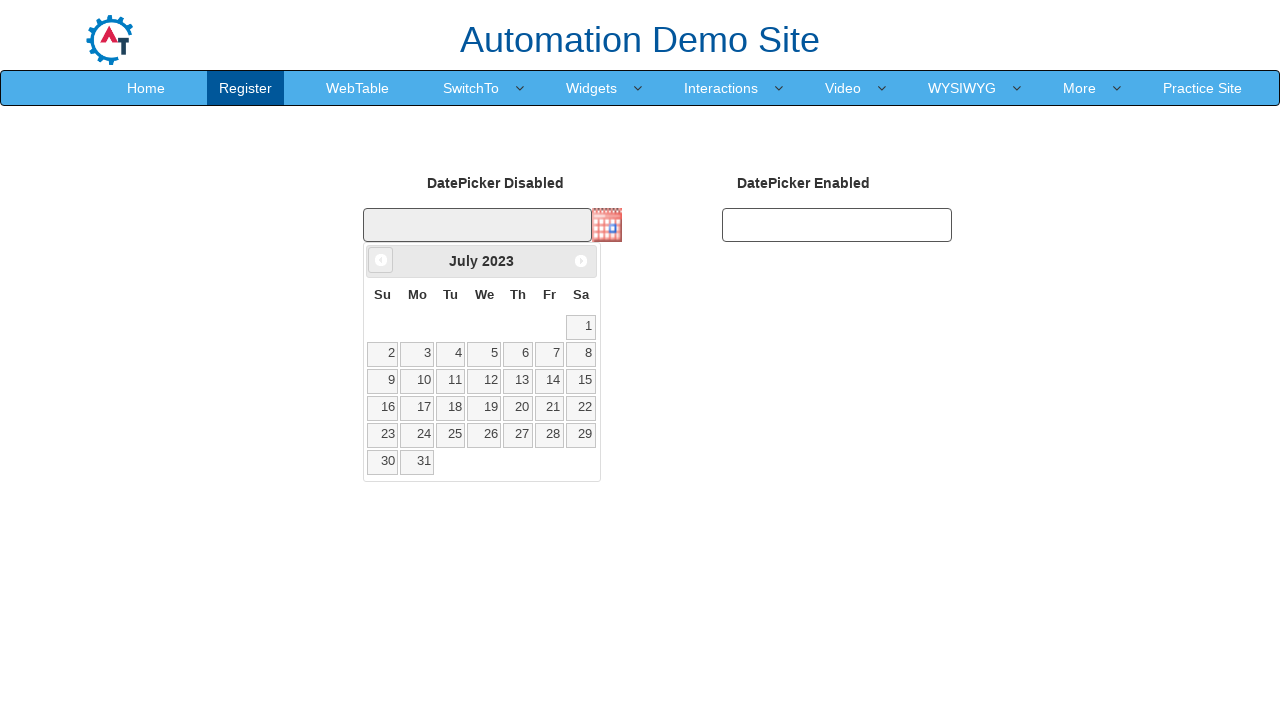

Clicked previous month button to navigate backwards at (381, 260) on .ui-datepicker-prev
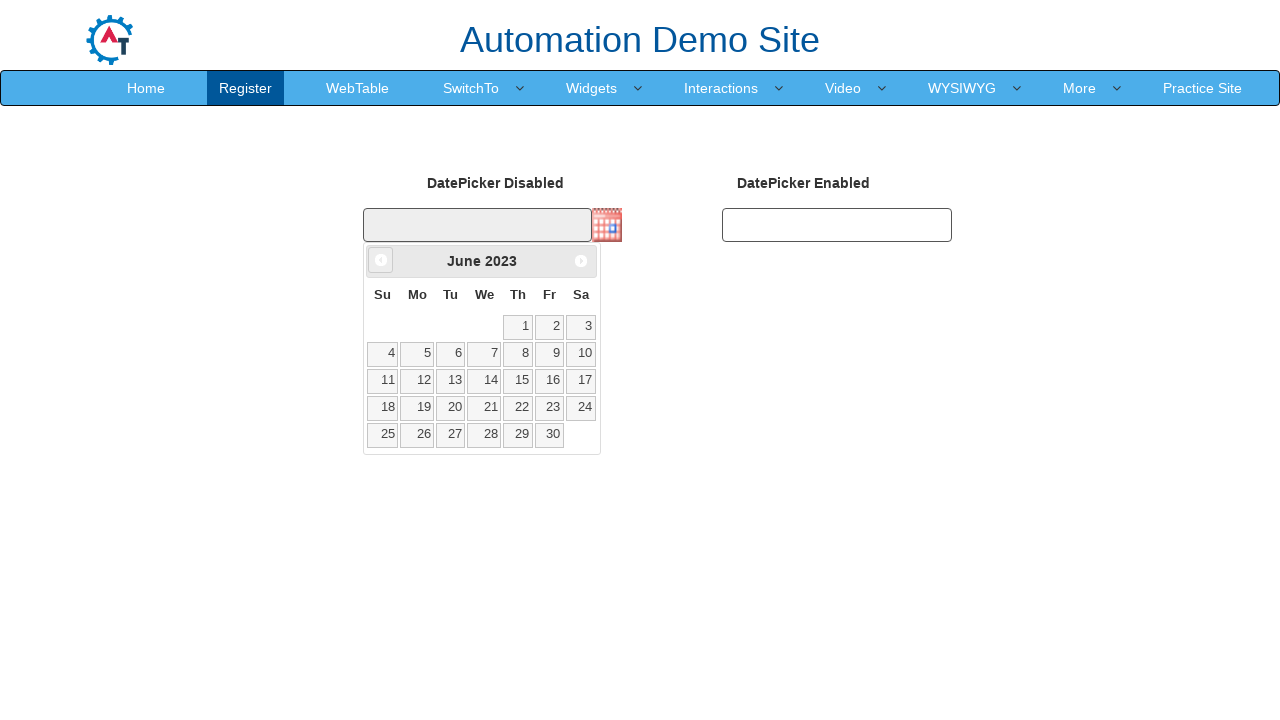

Waited for calendar to update (100ms)
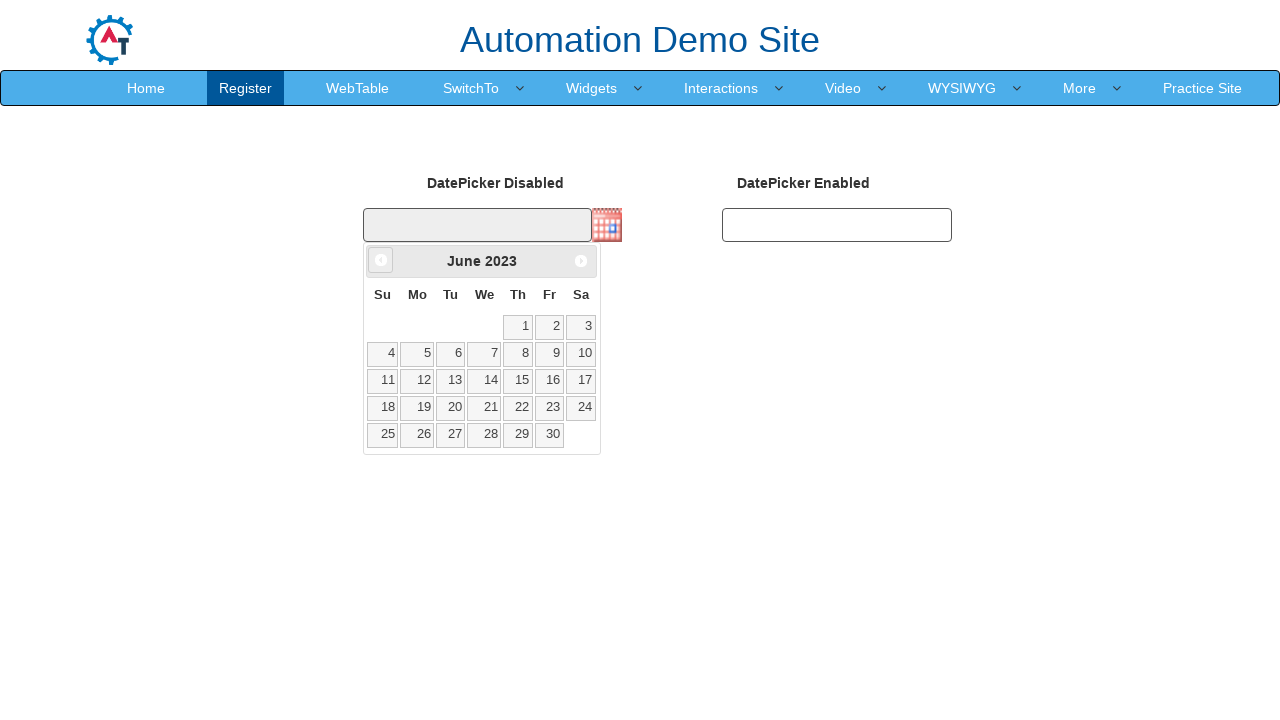

Retrieved current month/year title: June 2023
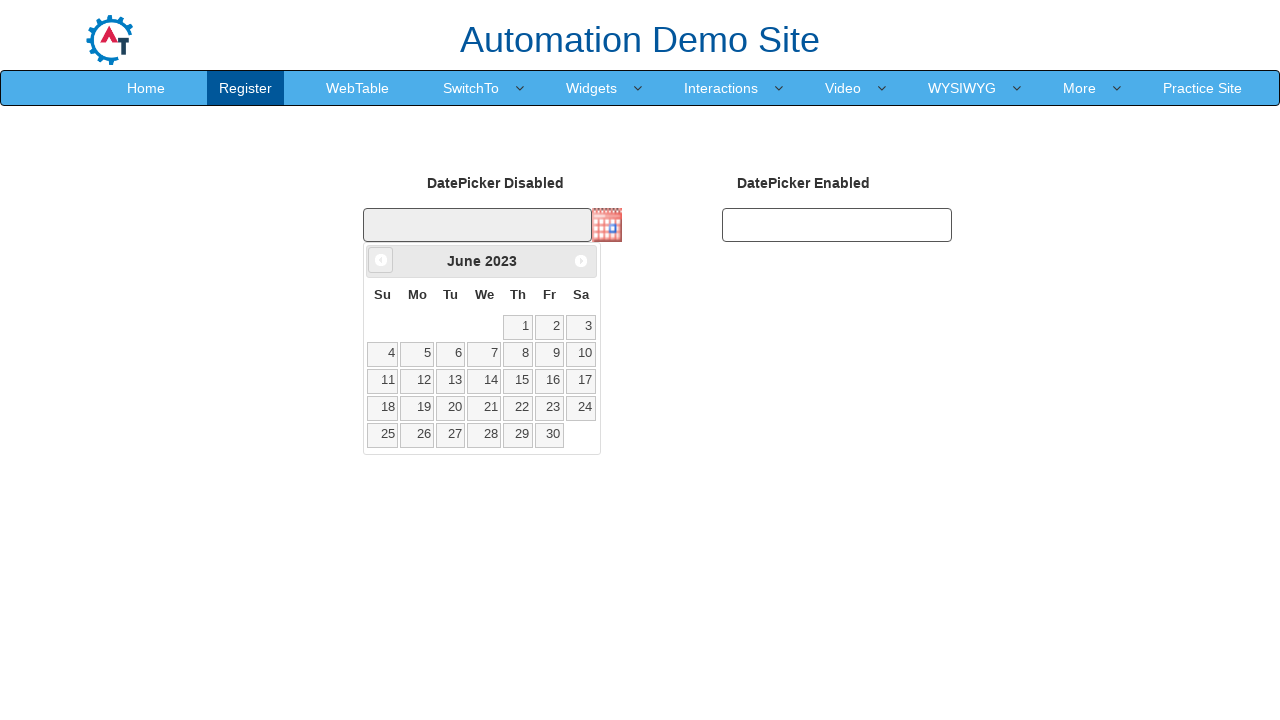

Clicked previous month button to navigate backwards at (381, 260) on .ui-datepicker-prev
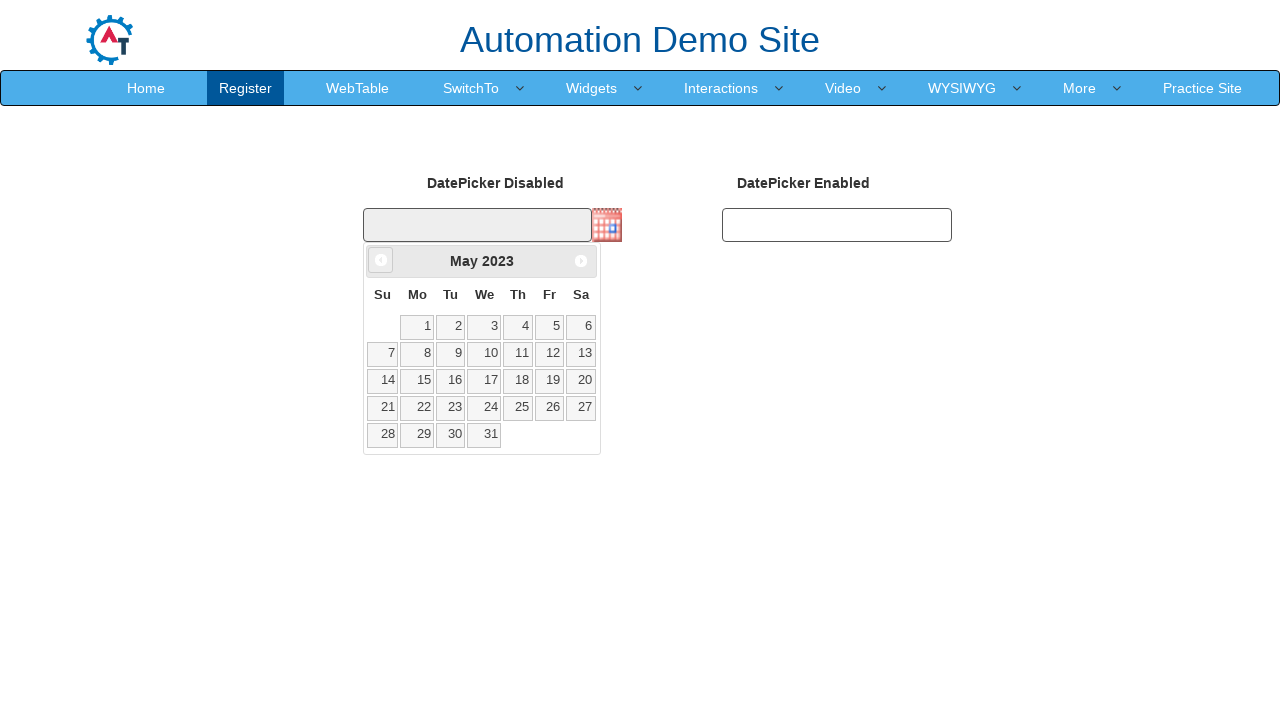

Waited for calendar to update (100ms)
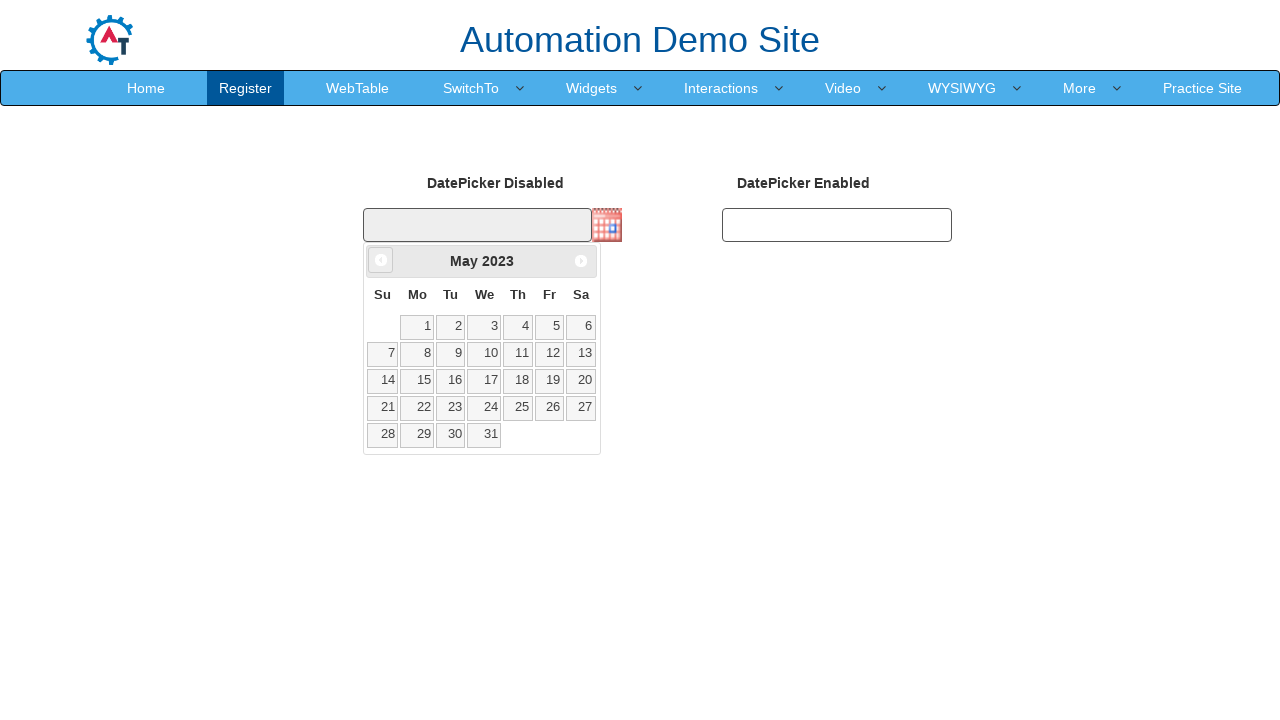

Retrieved current month/year title: May 2023
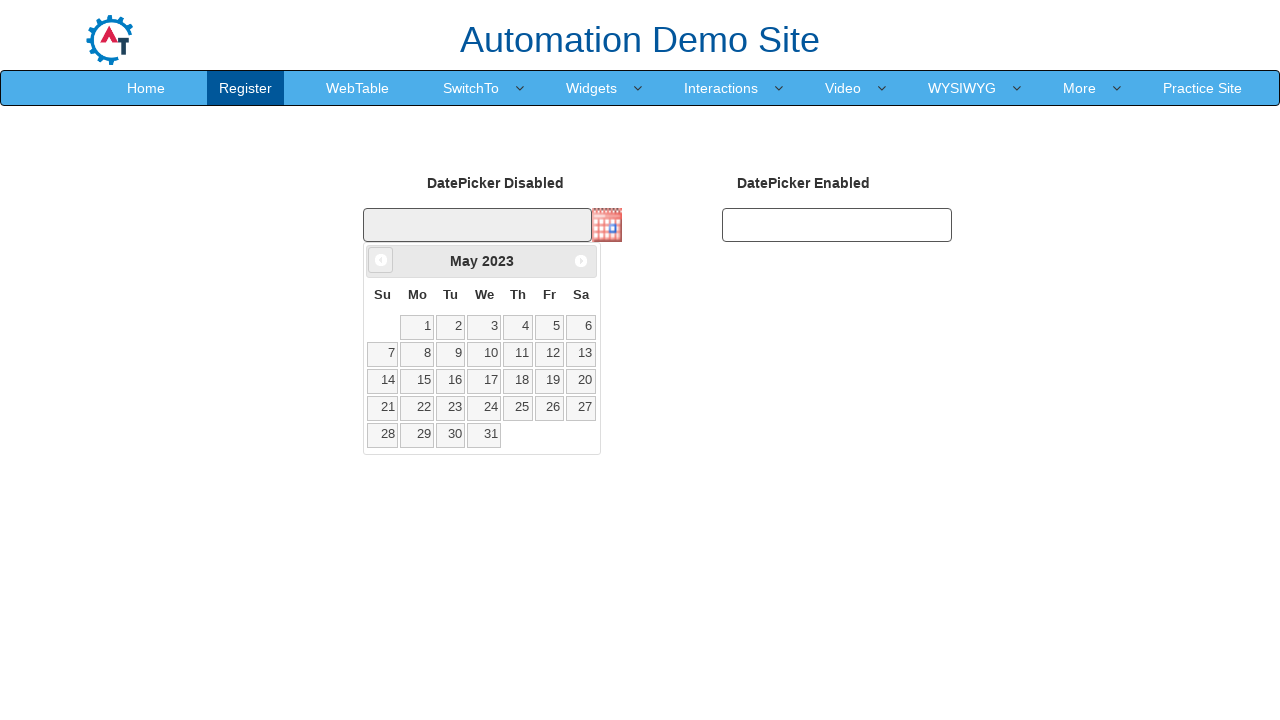

Clicked previous month button to navigate backwards at (381, 260) on .ui-datepicker-prev
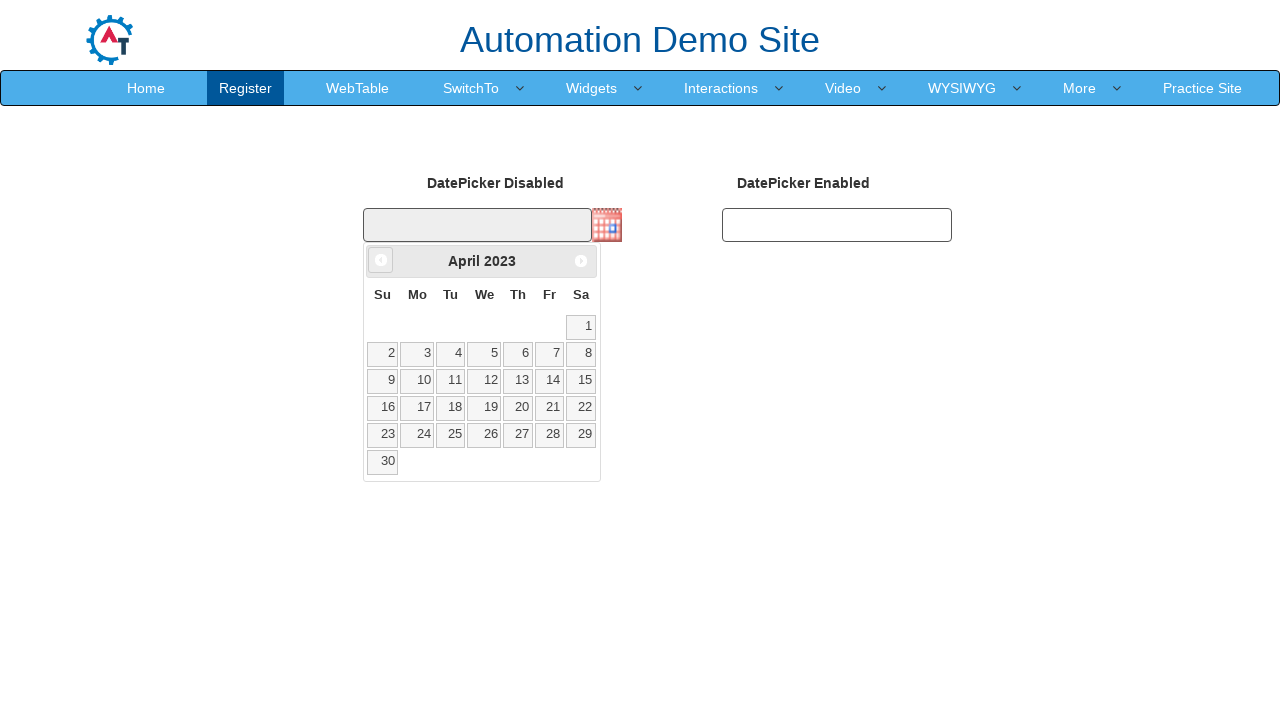

Waited for calendar to update (100ms)
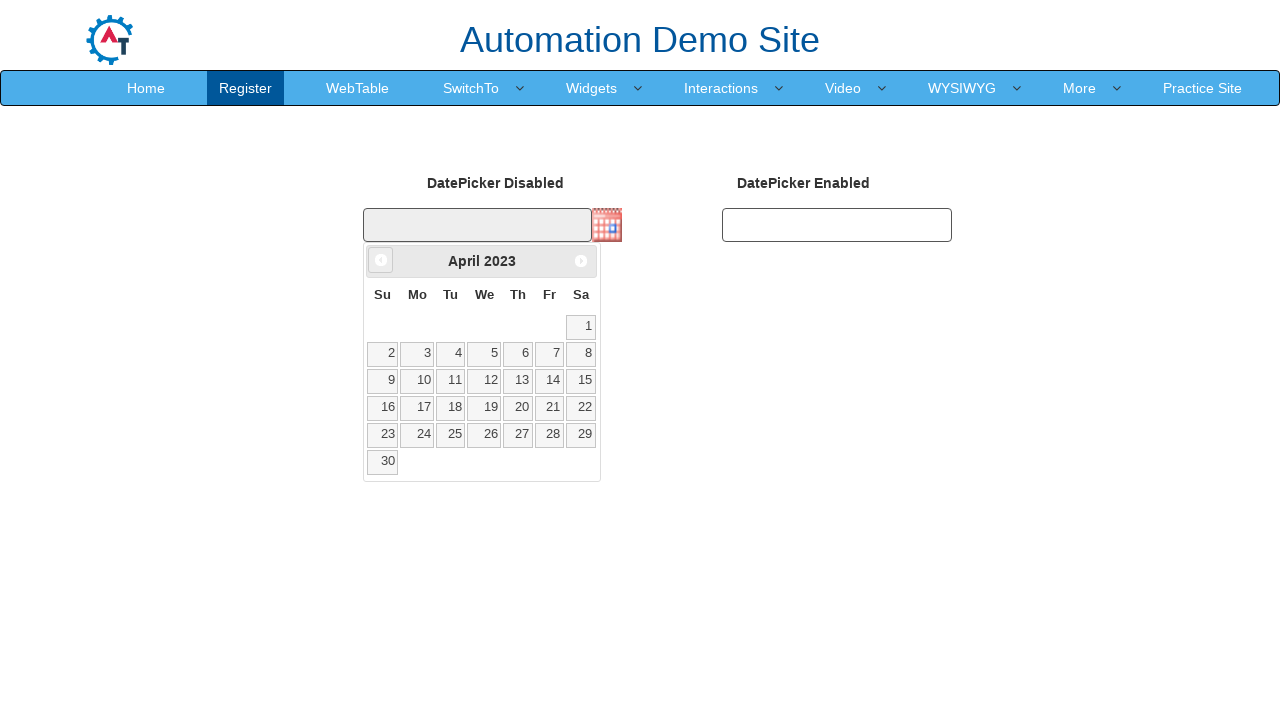

Retrieved current month/year title: April 2023
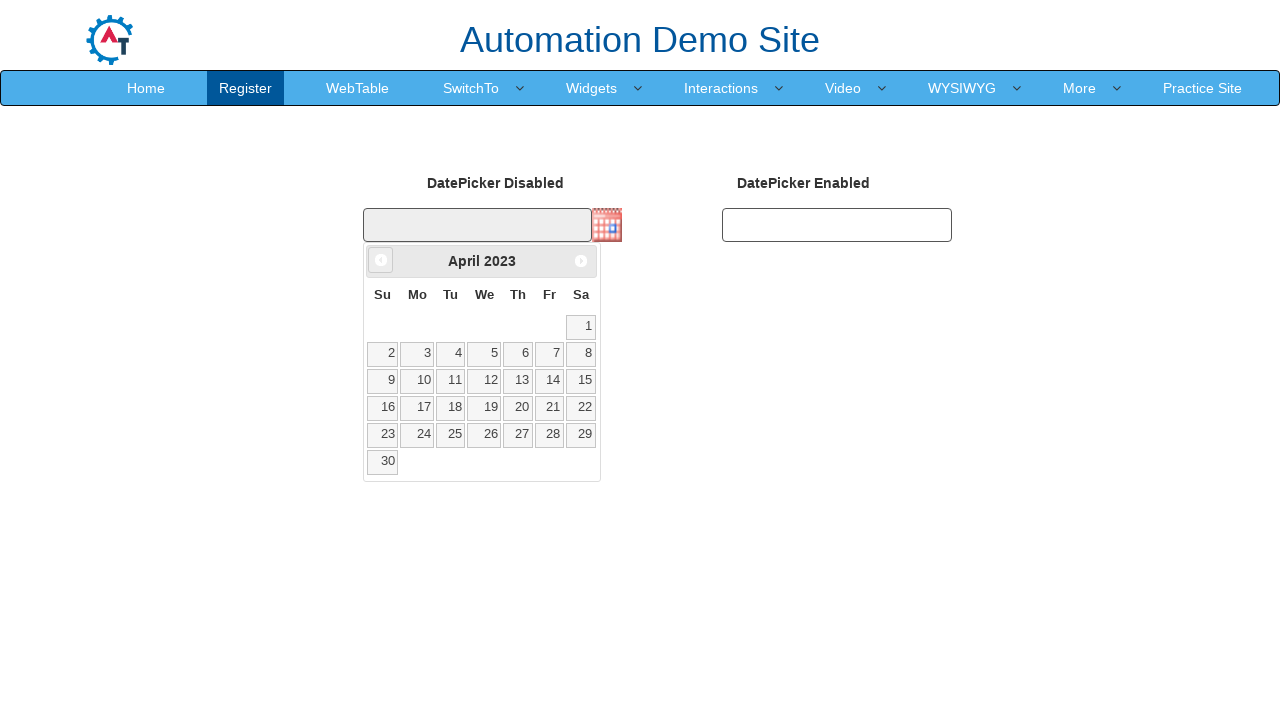

Clicked previous month button to navigate backwards at (381, 260) on .ui-datepicker-prev
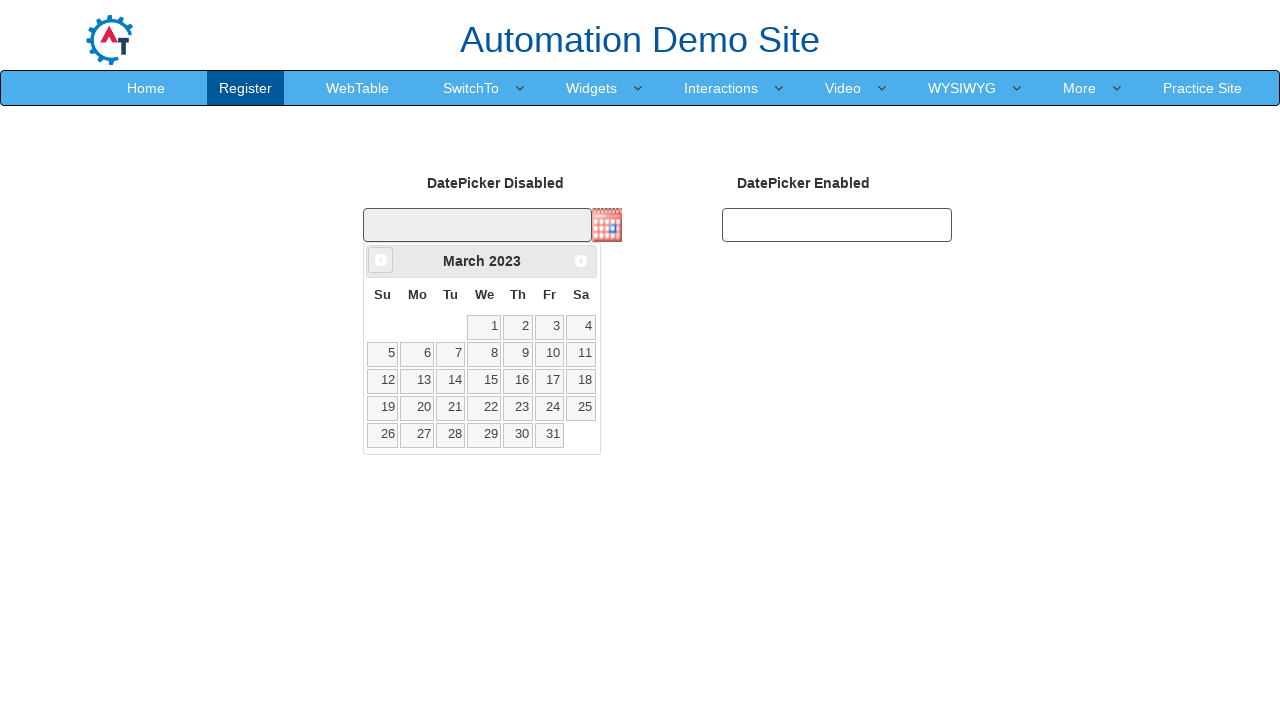

Waited for calendar to update (100ms)
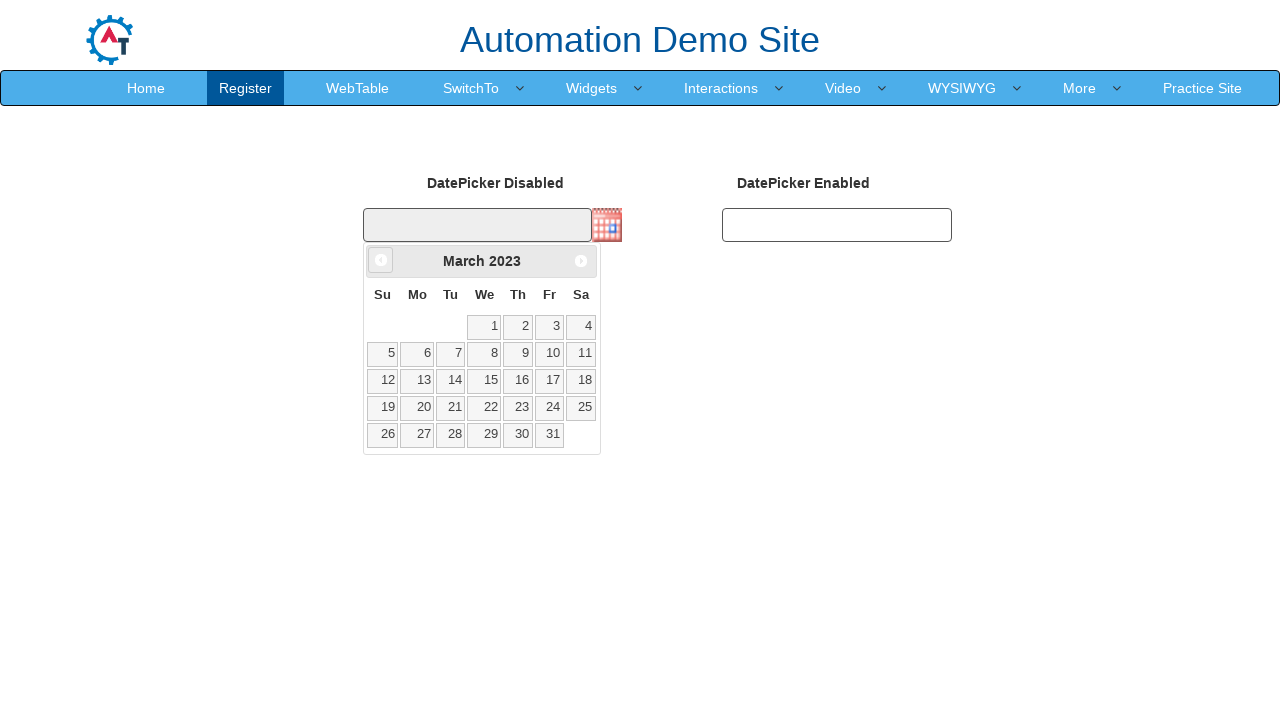

Retrieved current month/year title: March 2023
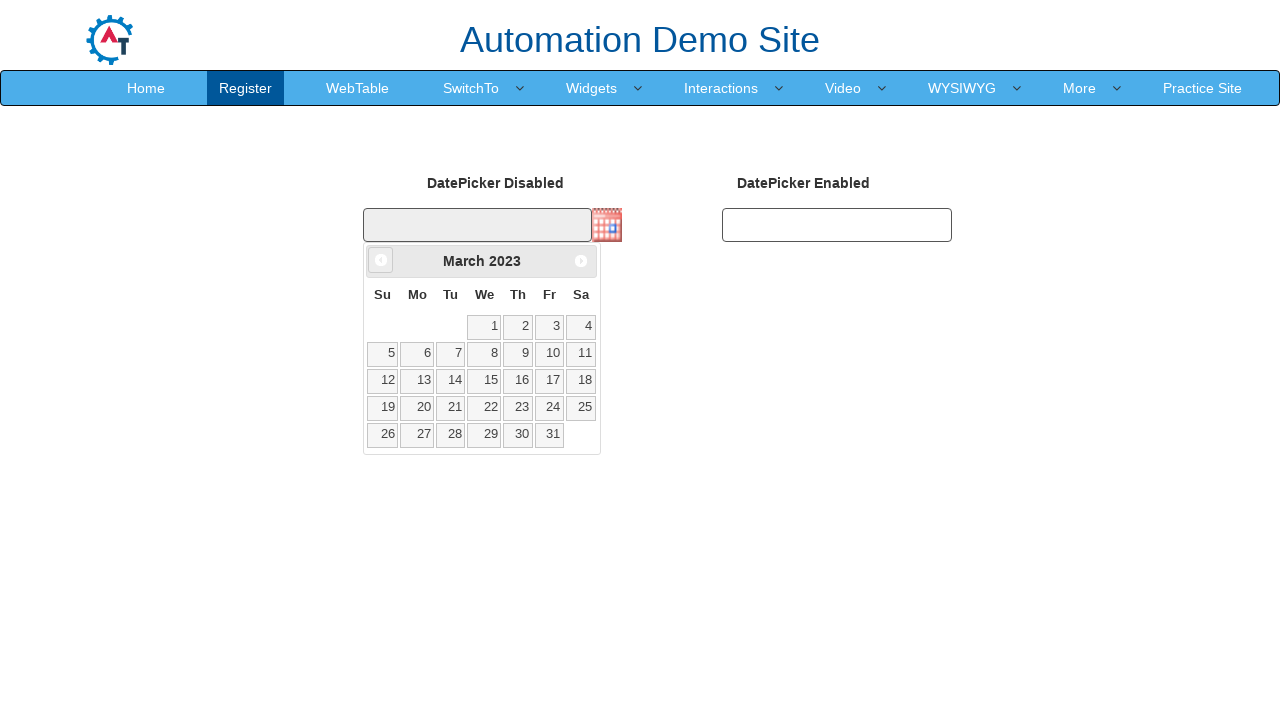

Clicked previous month button to navigate backwards at (381, 260) on .ui-datepicker-prev
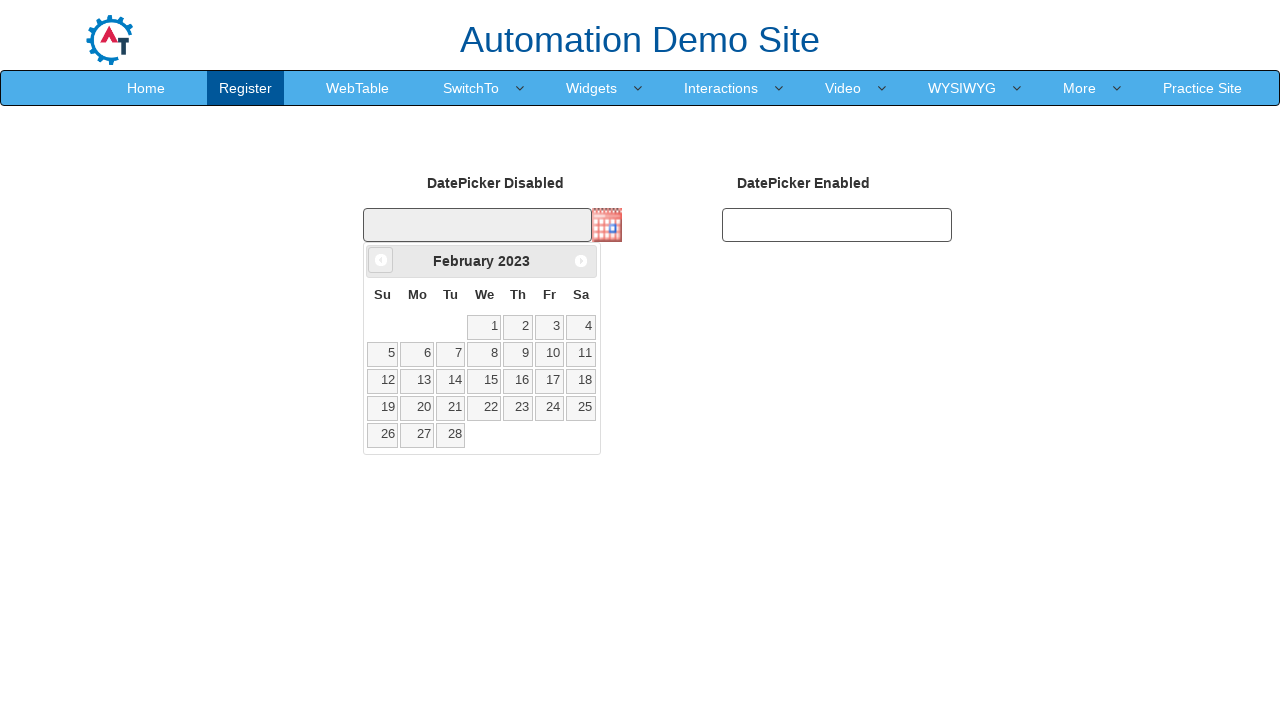

Waited for calendar to update (100ms)
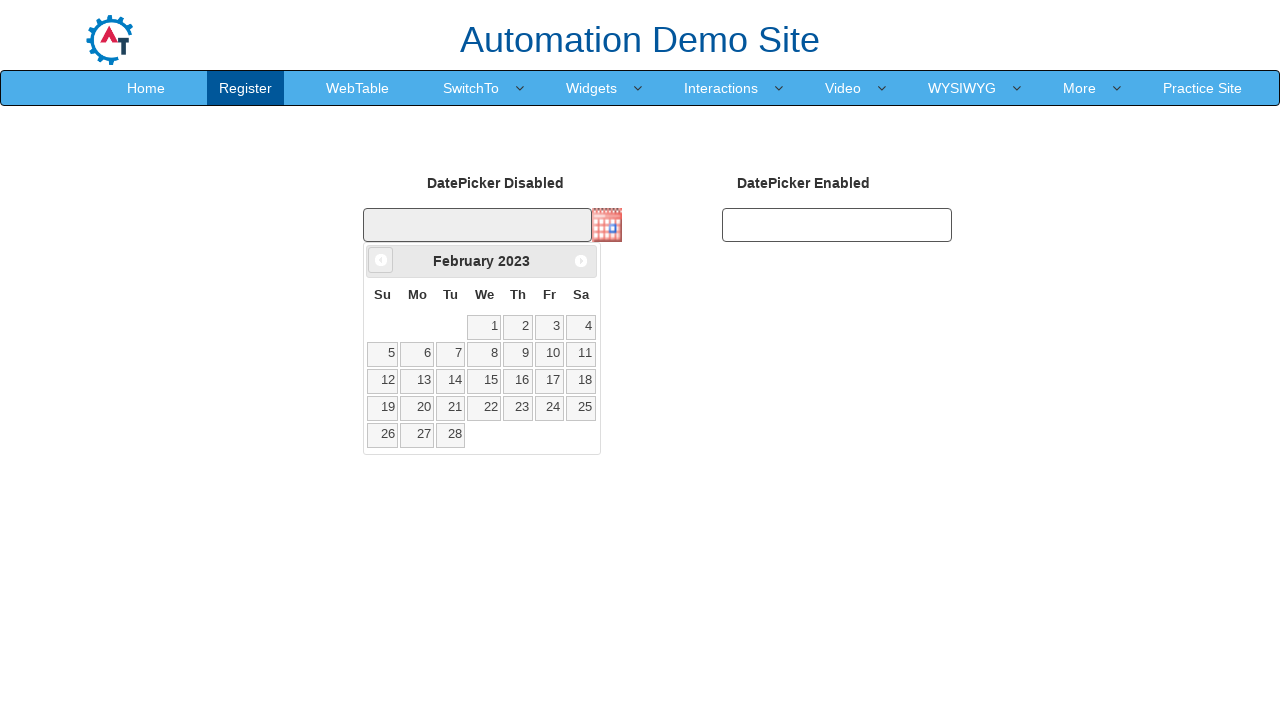

Retrieved current month/year title: February 2023
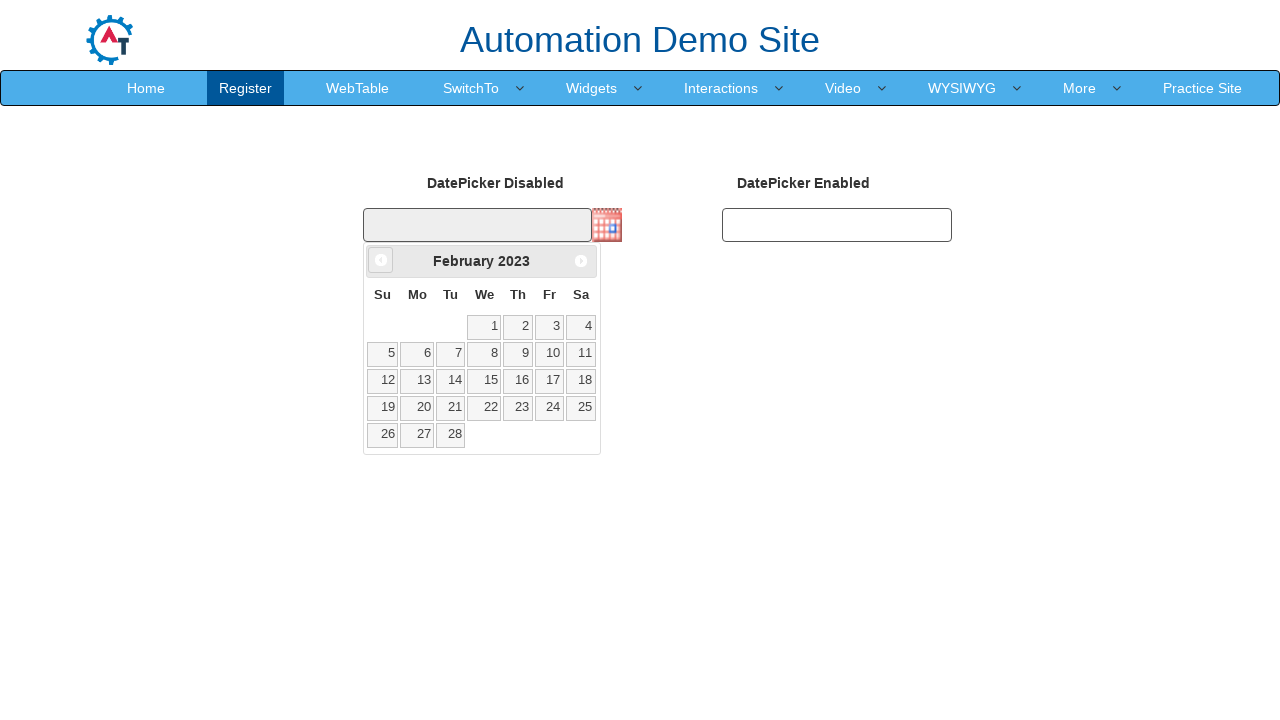

Clicked previous month button to navigate backwards at (381, 260) on .ui-datepicker-prev
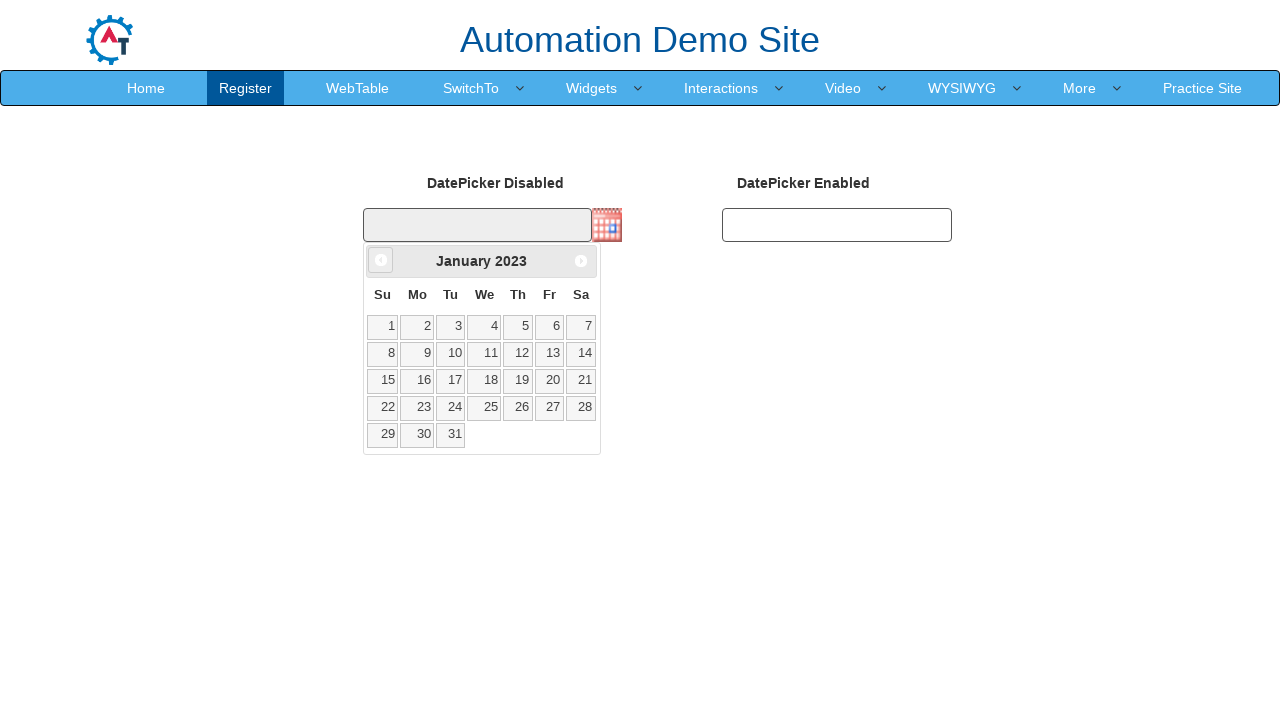

Waited for calendar to update (100ms)
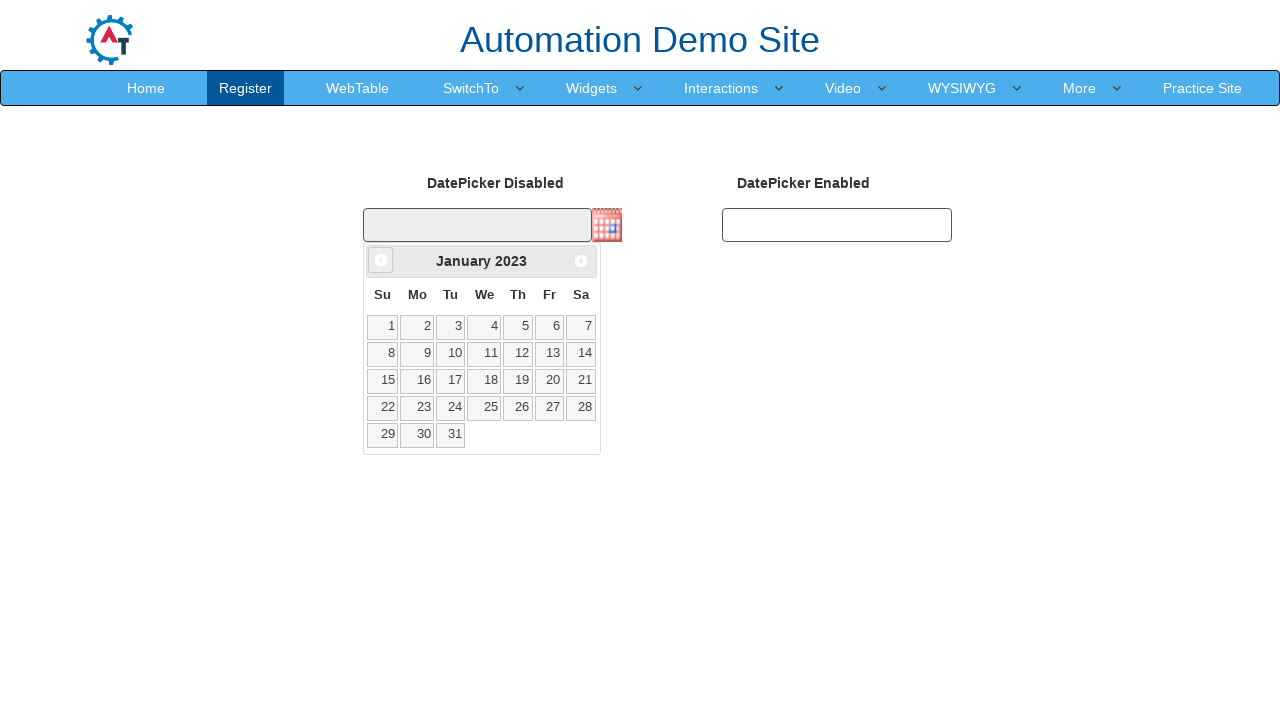

Retrieved current month/year title: January 2023
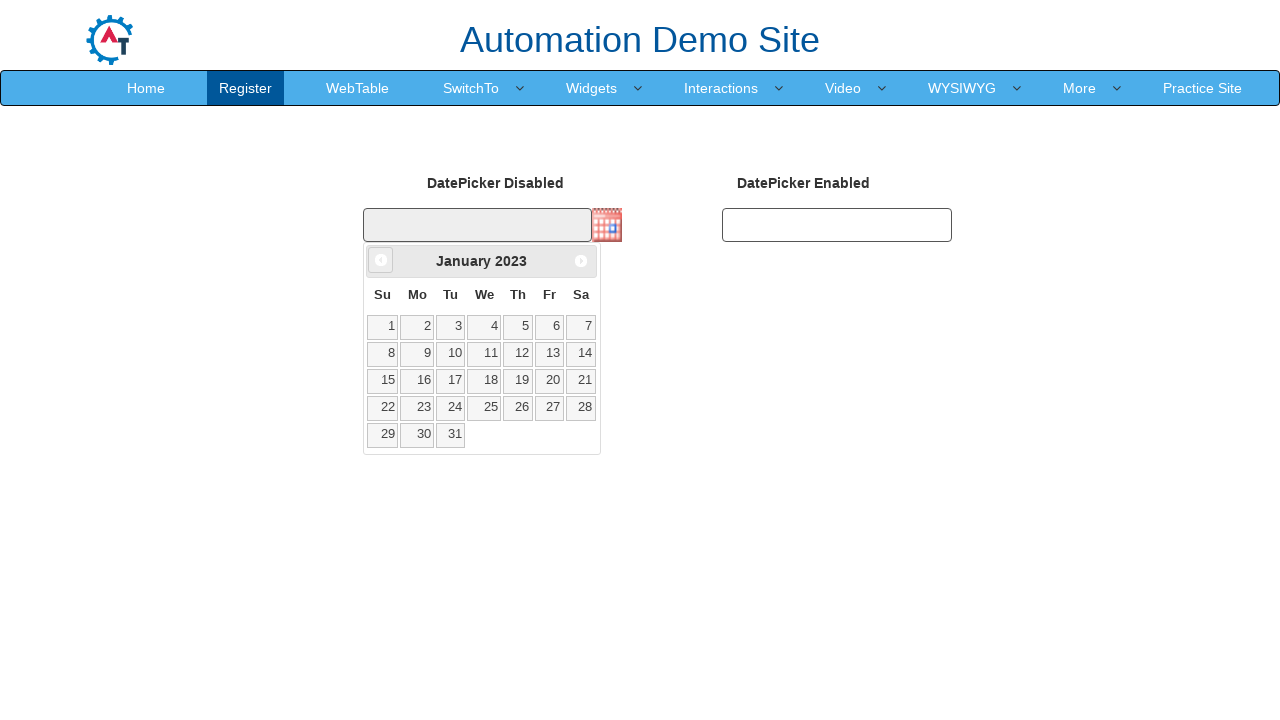

Clicked previous month button to navigate backwards at (381, 260) on .ui-datepicker-prev
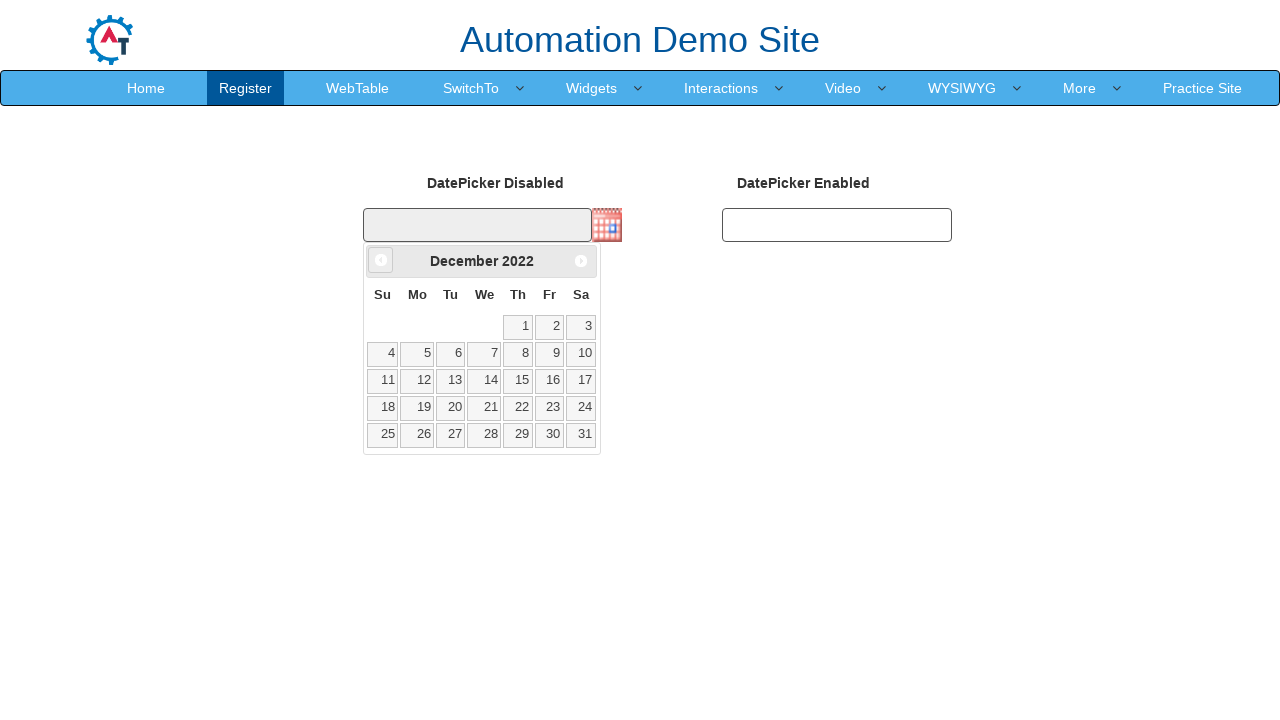

Waited for calendar to update (100ms)
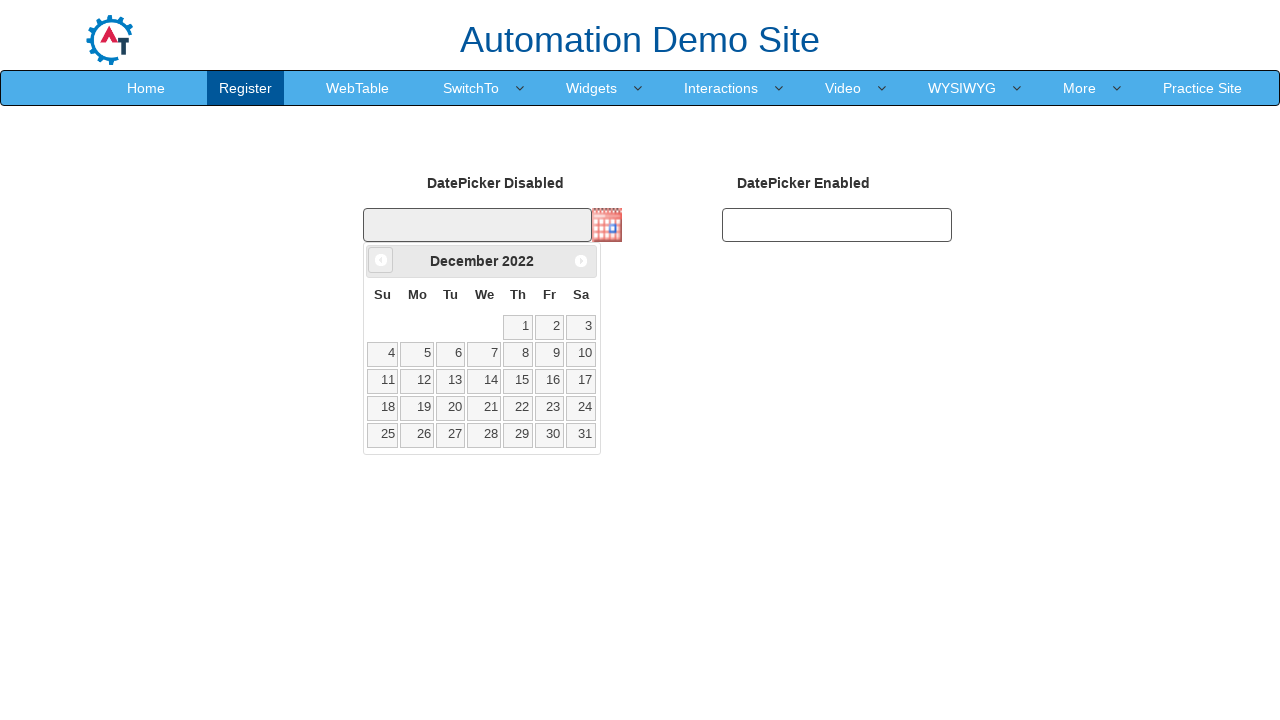

Retrieved current month/year title: December 2022
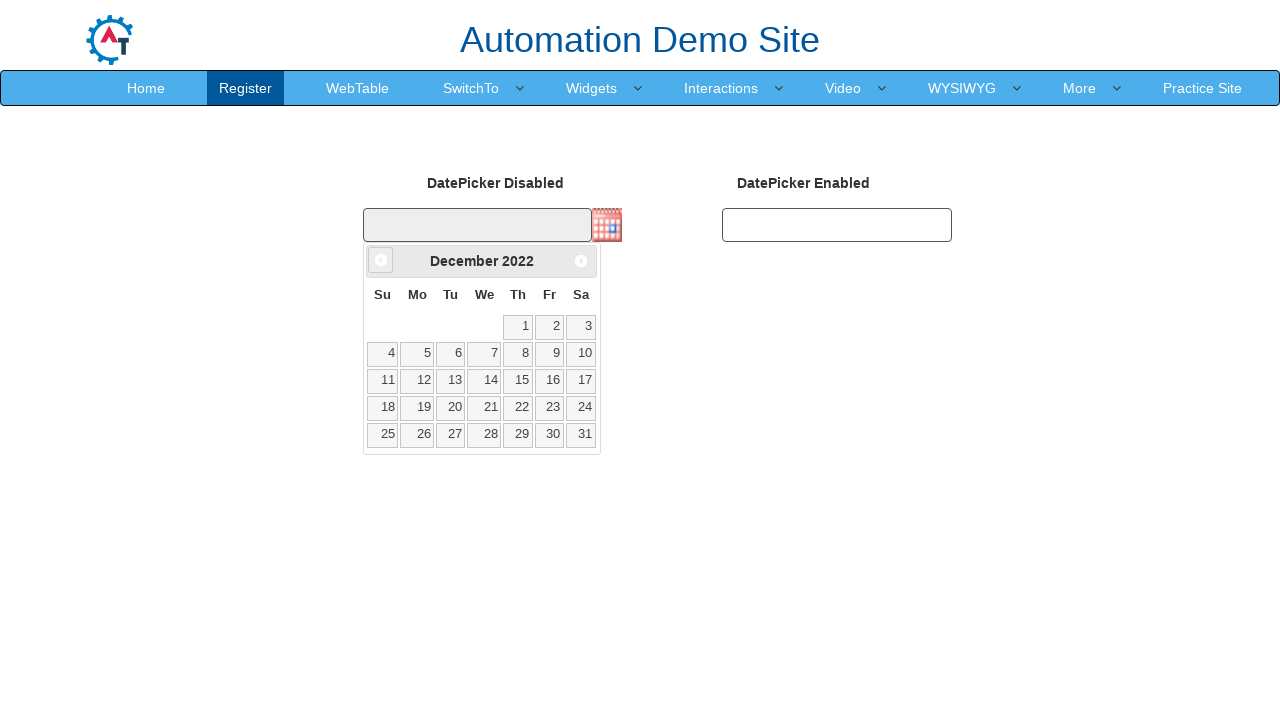

Clicked previous month button to navigate backwards at (381, 260) on .ui-datepicker-prev
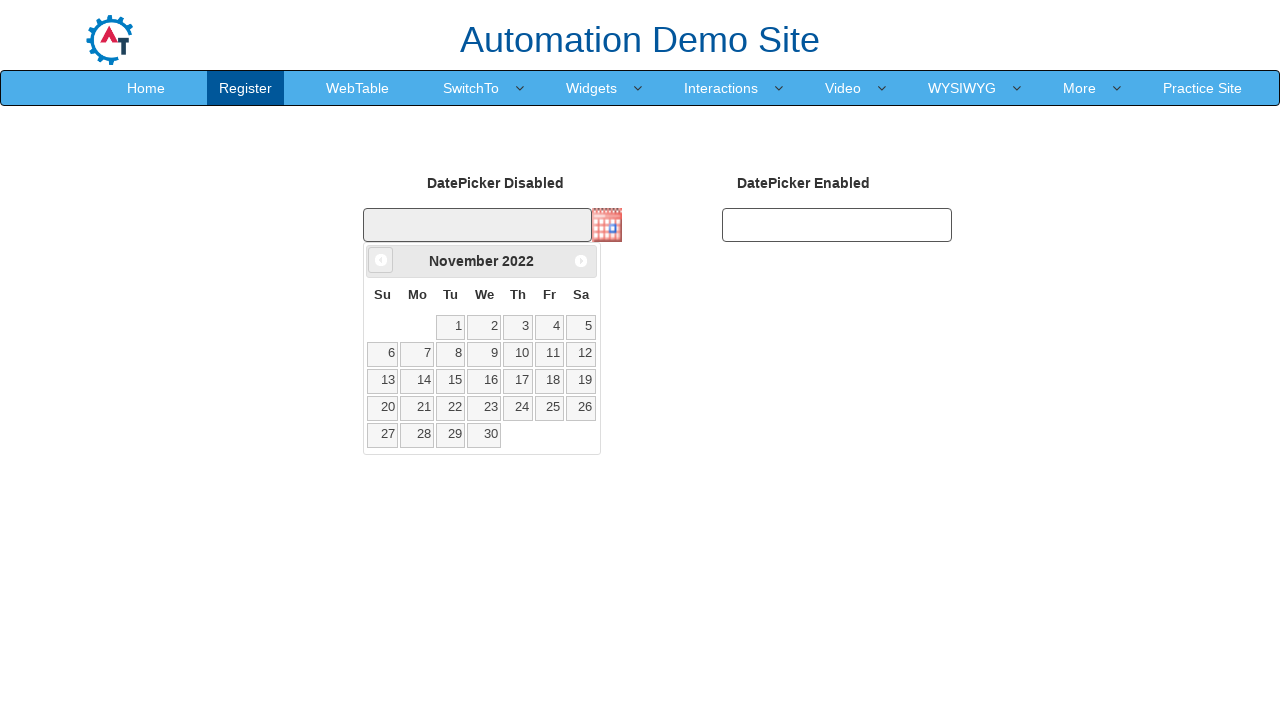

Waited for calendar to update (100ms)
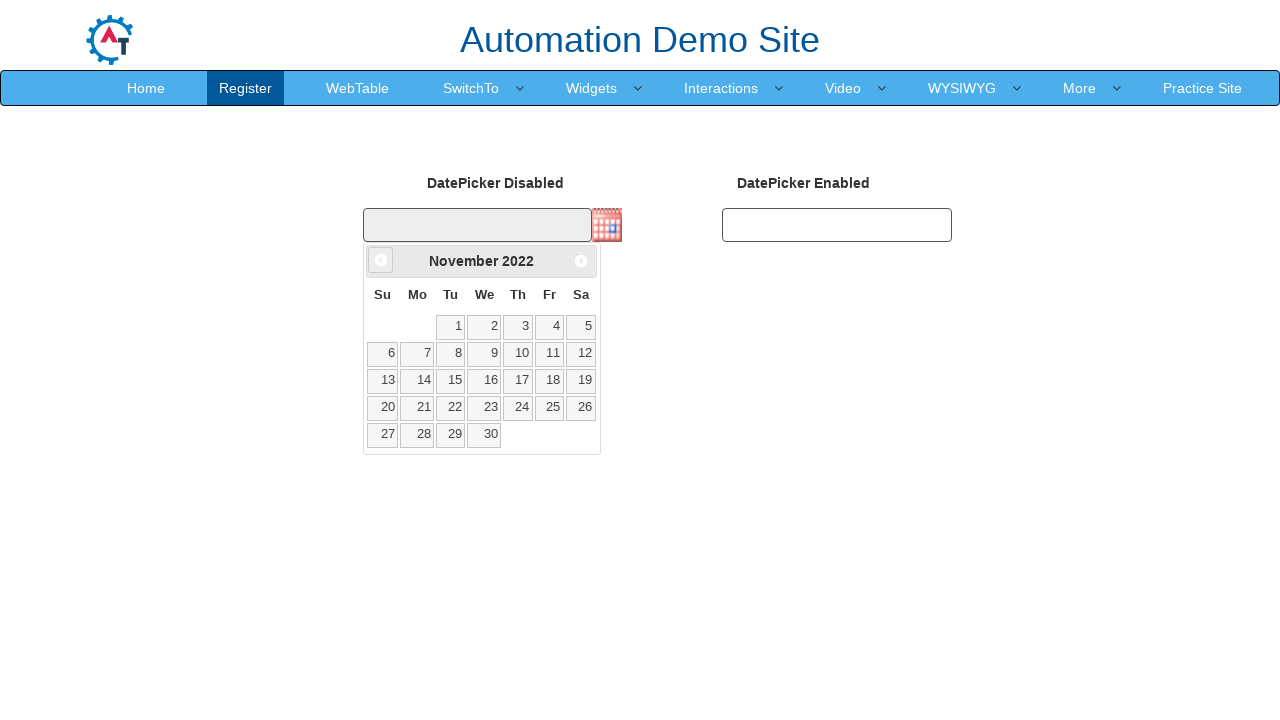

Retrieved current month/year title: November 2022
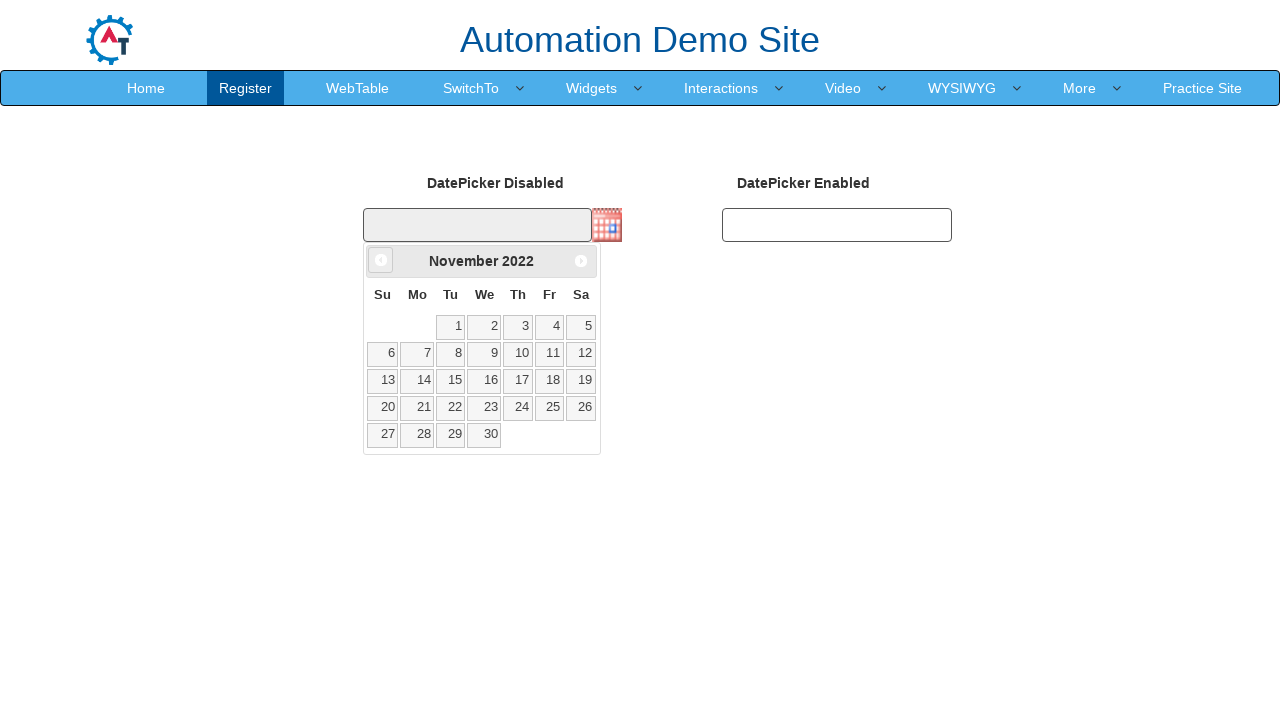

Clicked previous month button to navigate backwards at (381, 260) on .ui-datepicker-prev
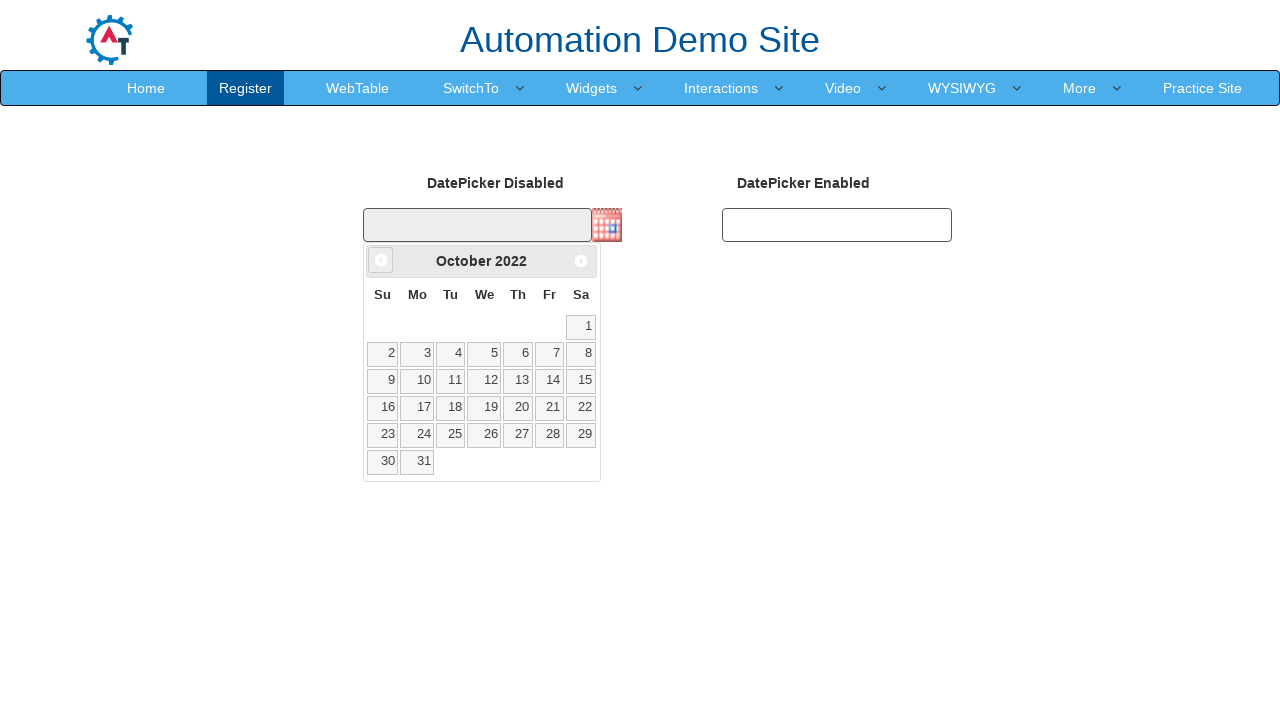

Waited for calendar to update (100ms)
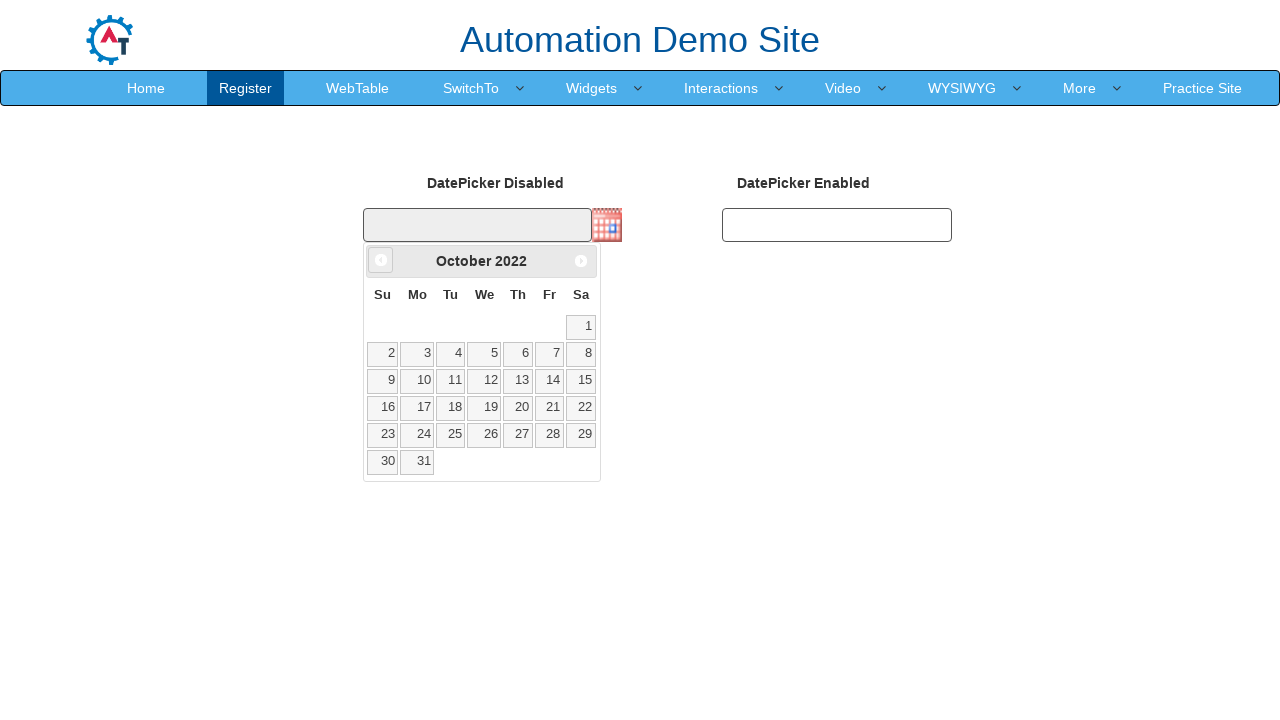

Retrieved current month/year title: October 2022
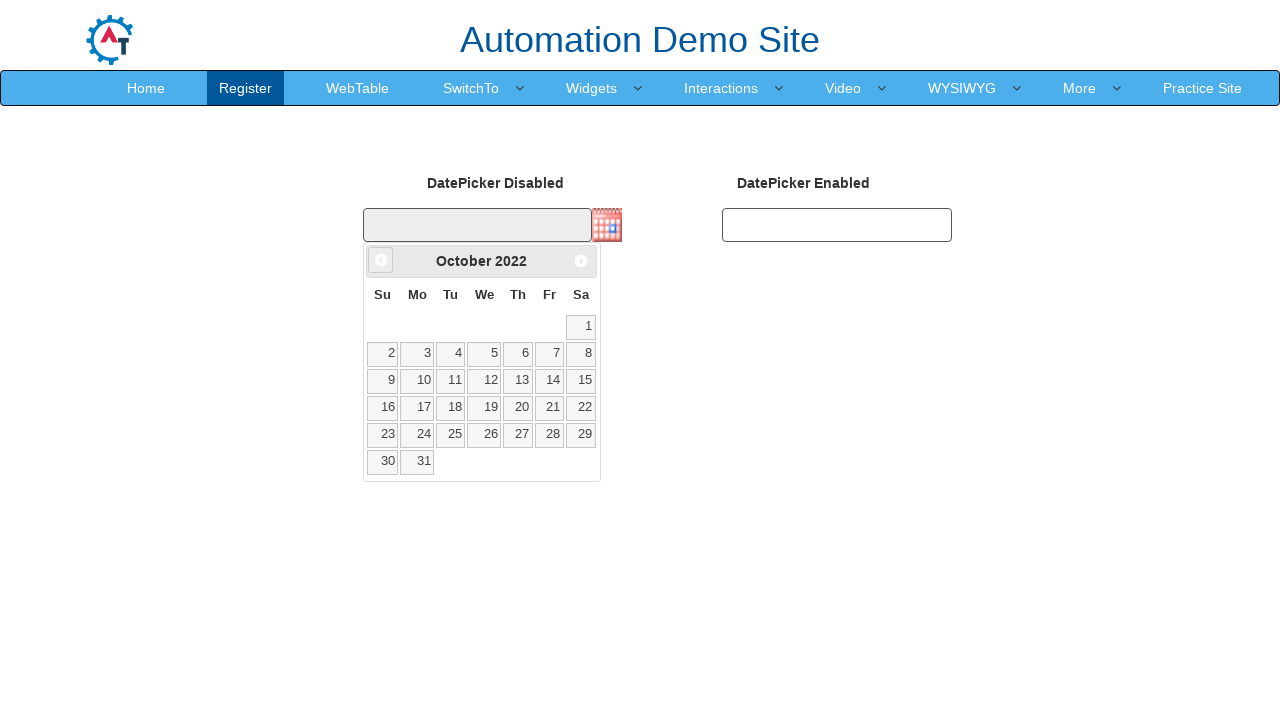

Clicked previous month button to navigate backwards at (381, 260) on .ui-datepicker-prev
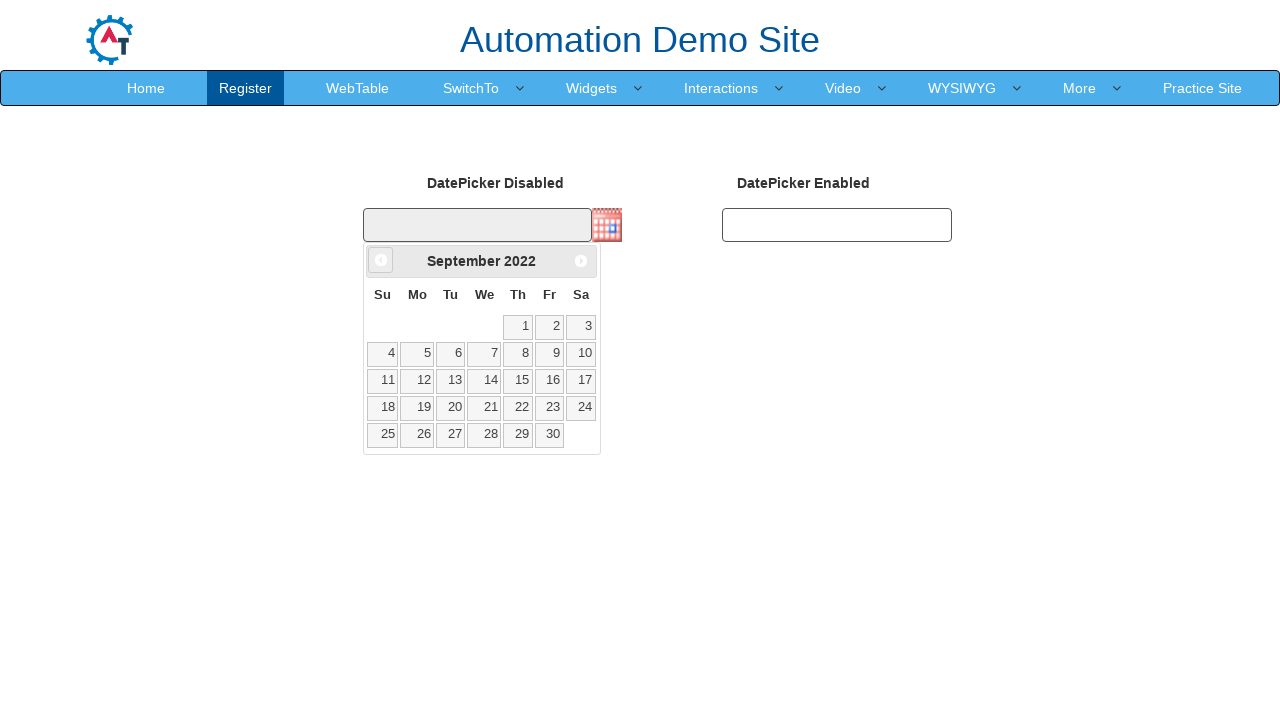

Waited for calendar to update (100ms)
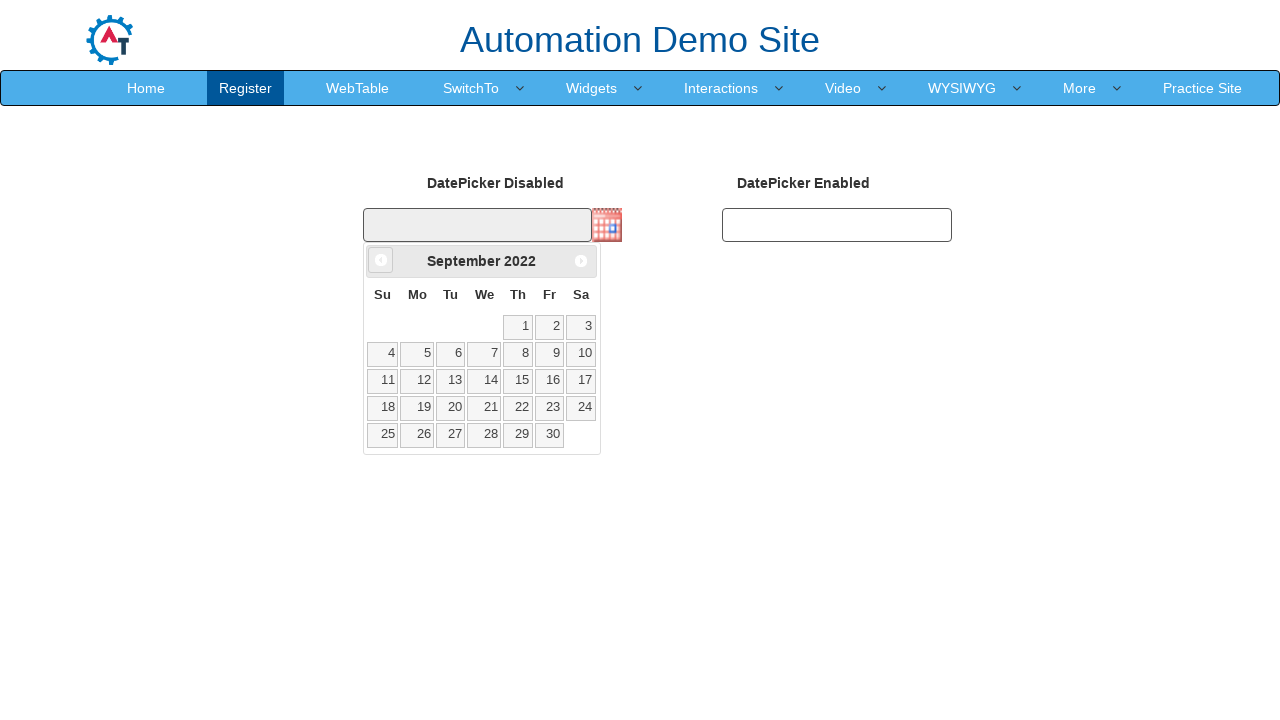

Retrieved current month/year title: September 2022
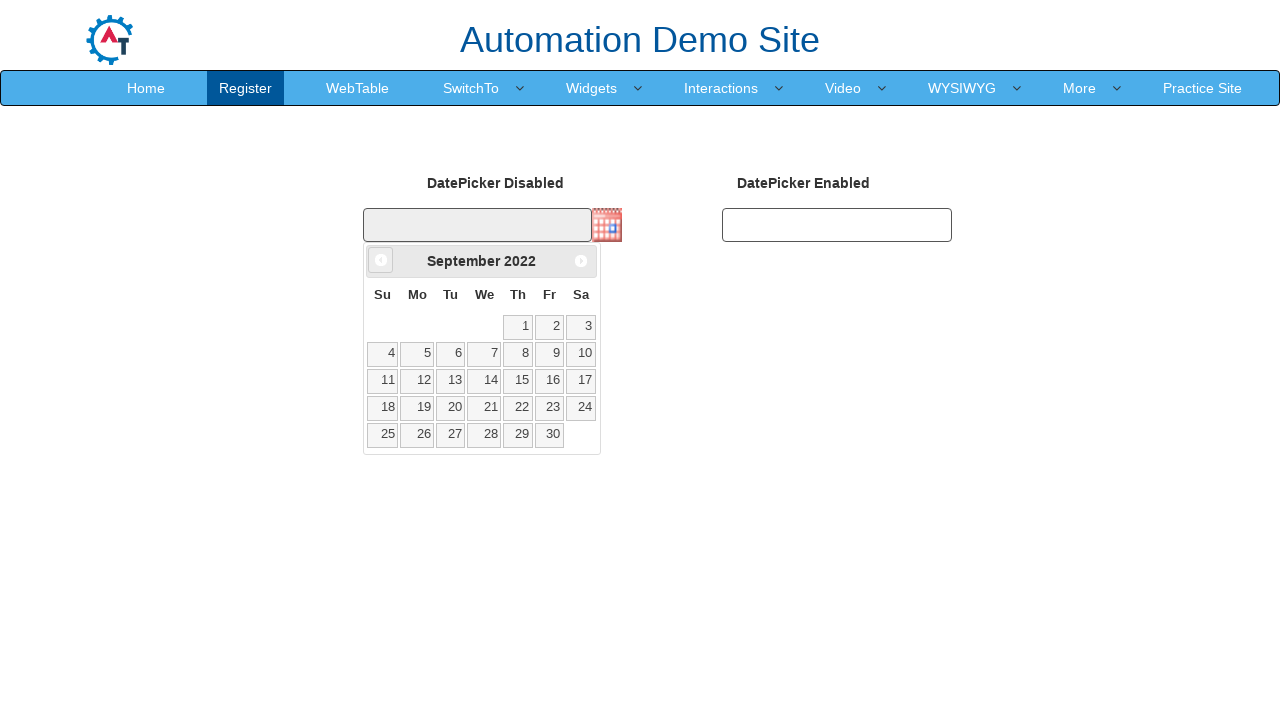

Clicked previous month button to navigate backwards at (381, 260) on .ui-datepicker-prev
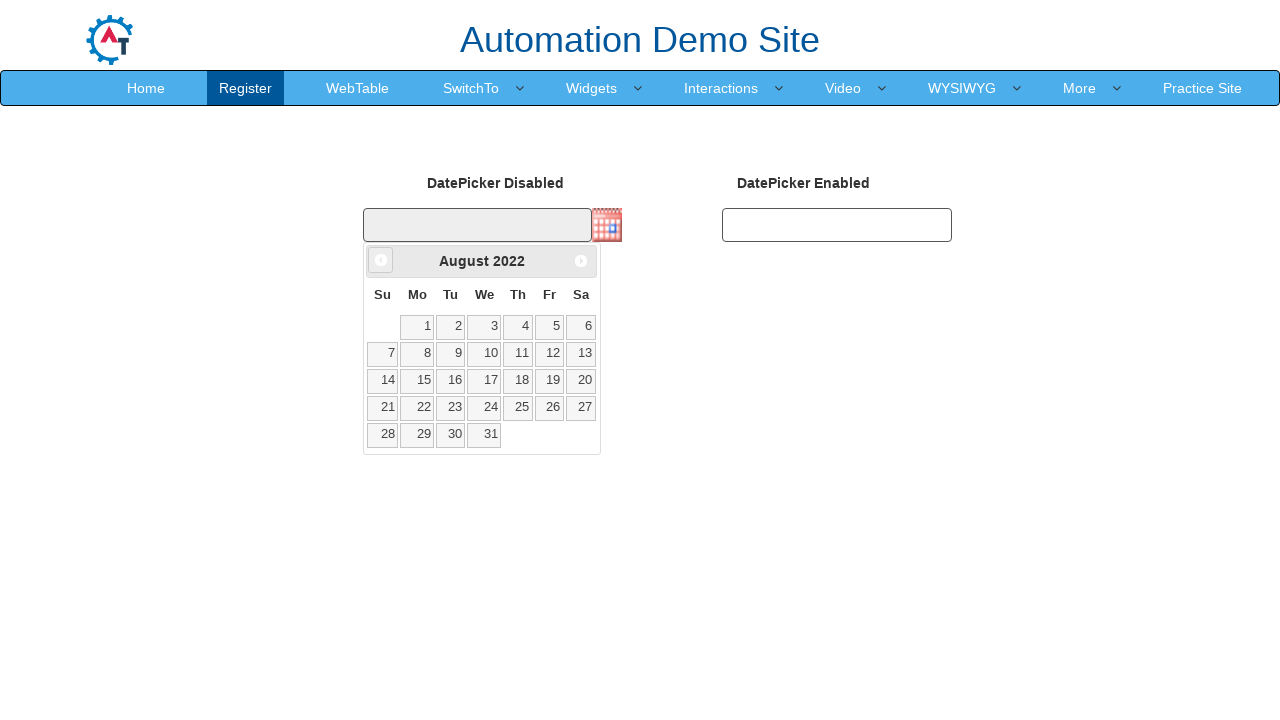

Waited for calendar to update (100ms)
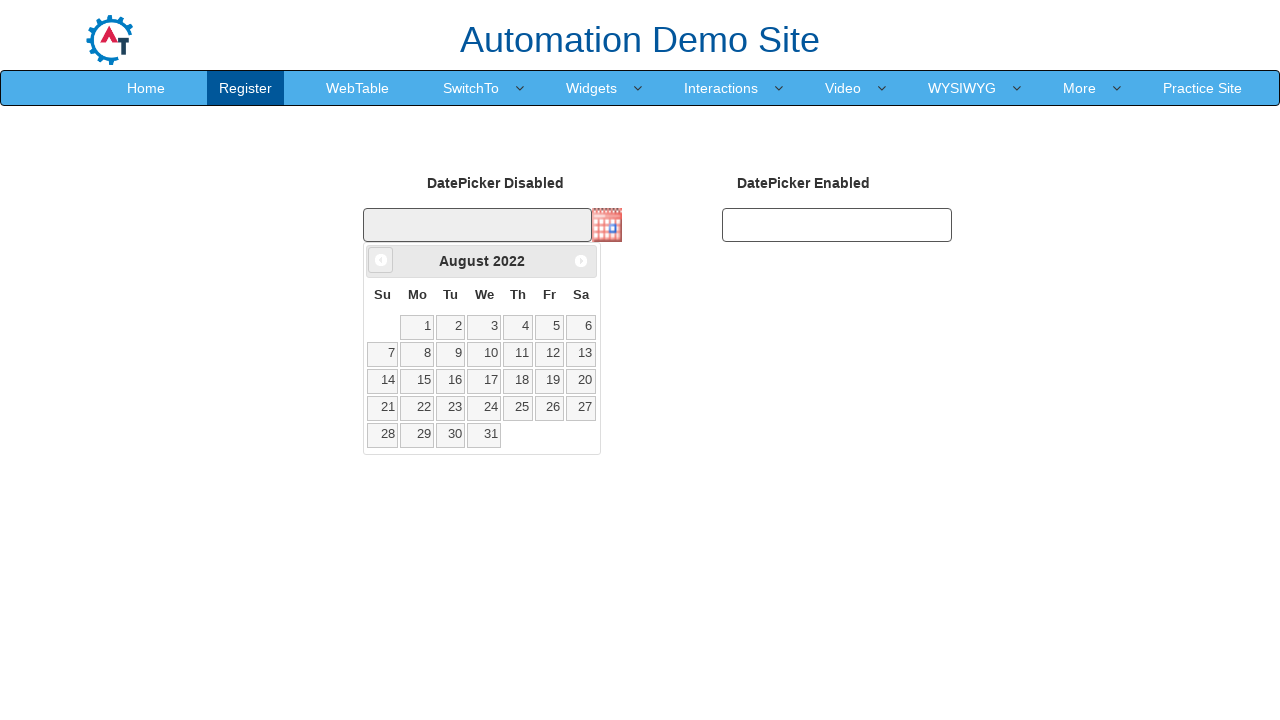

Retrieved current month/year title: August 2022
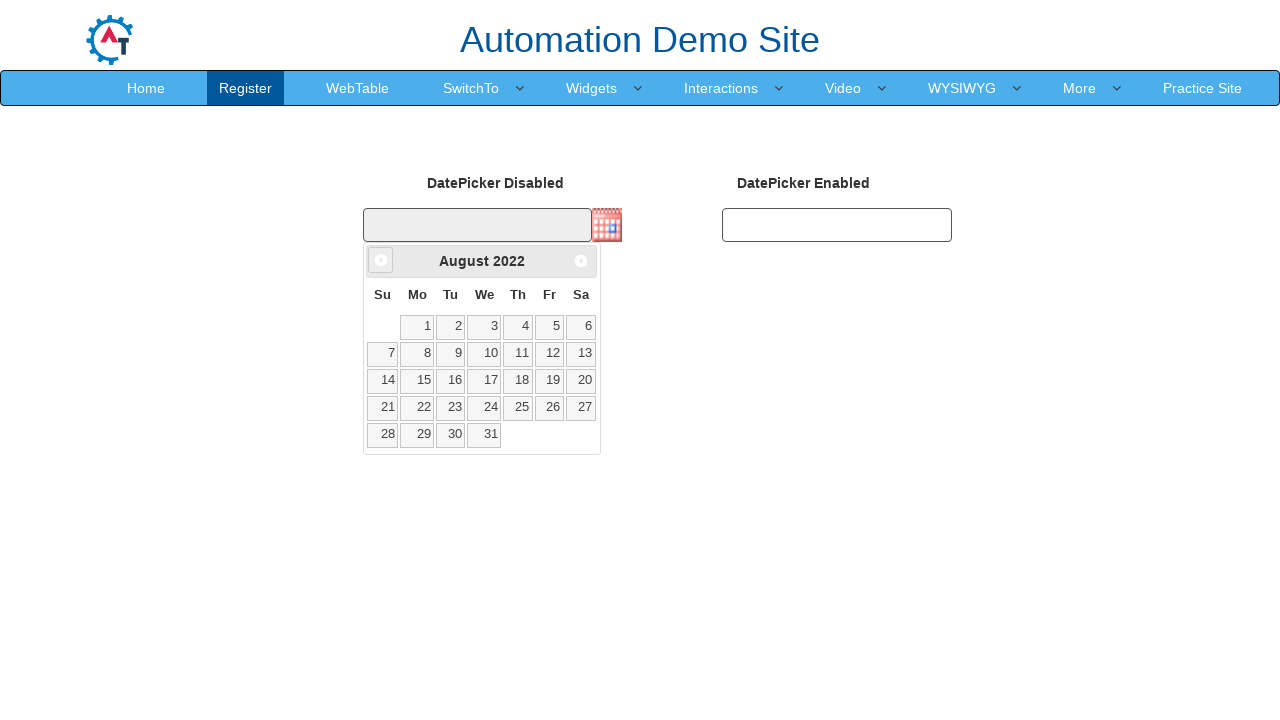

Clicked previous month button to navigate backwards at (381, 260) on .ui-datepicker-prev
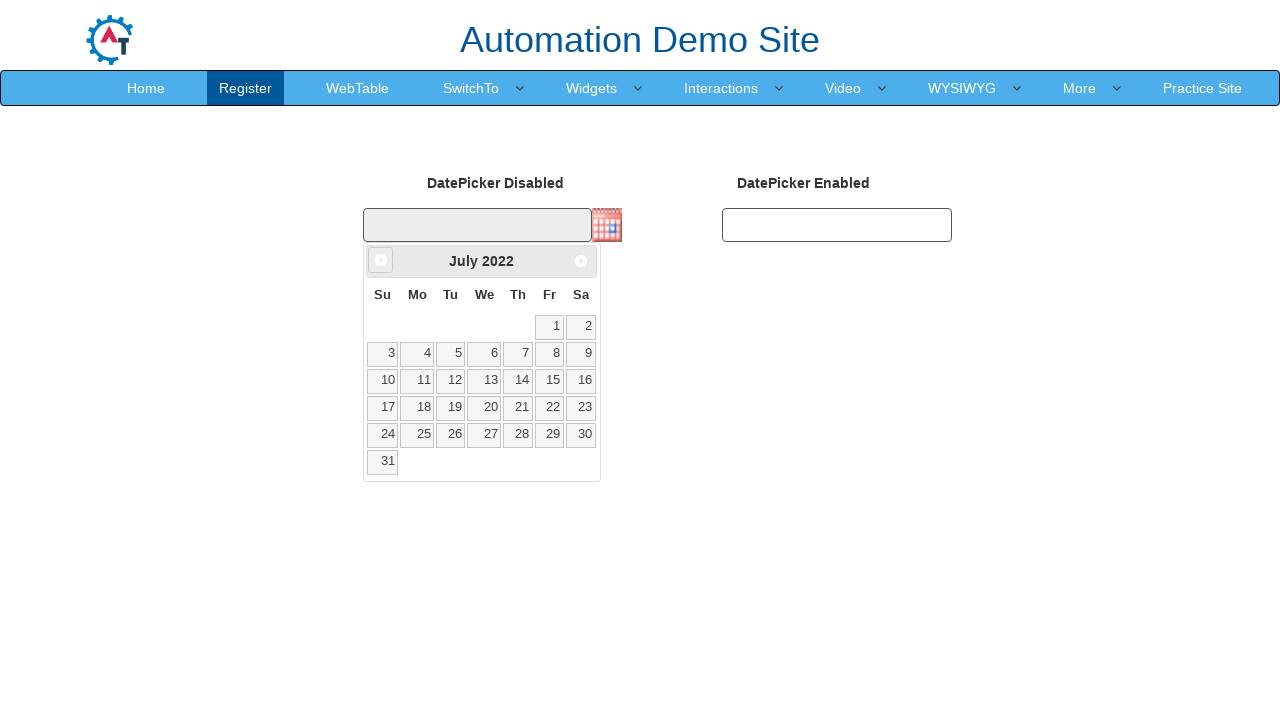

Waited for calendar to update (100ms)
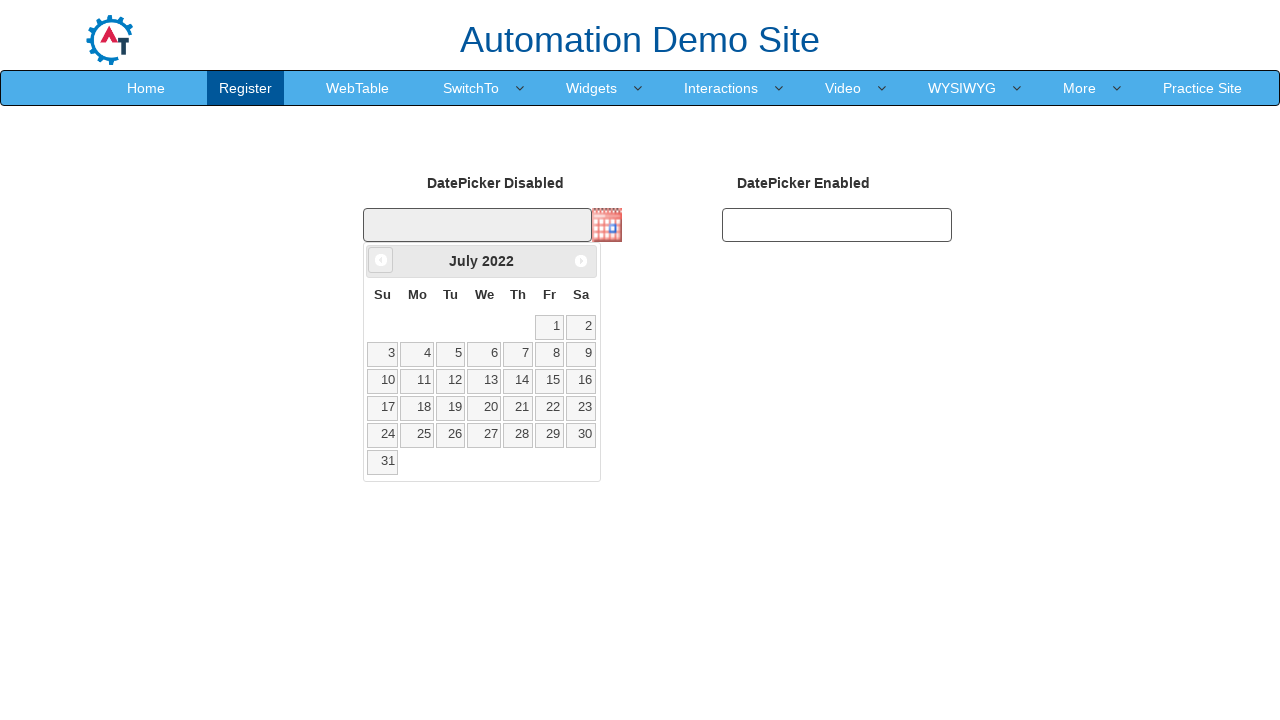

Retrieved current month/year title: July 2022
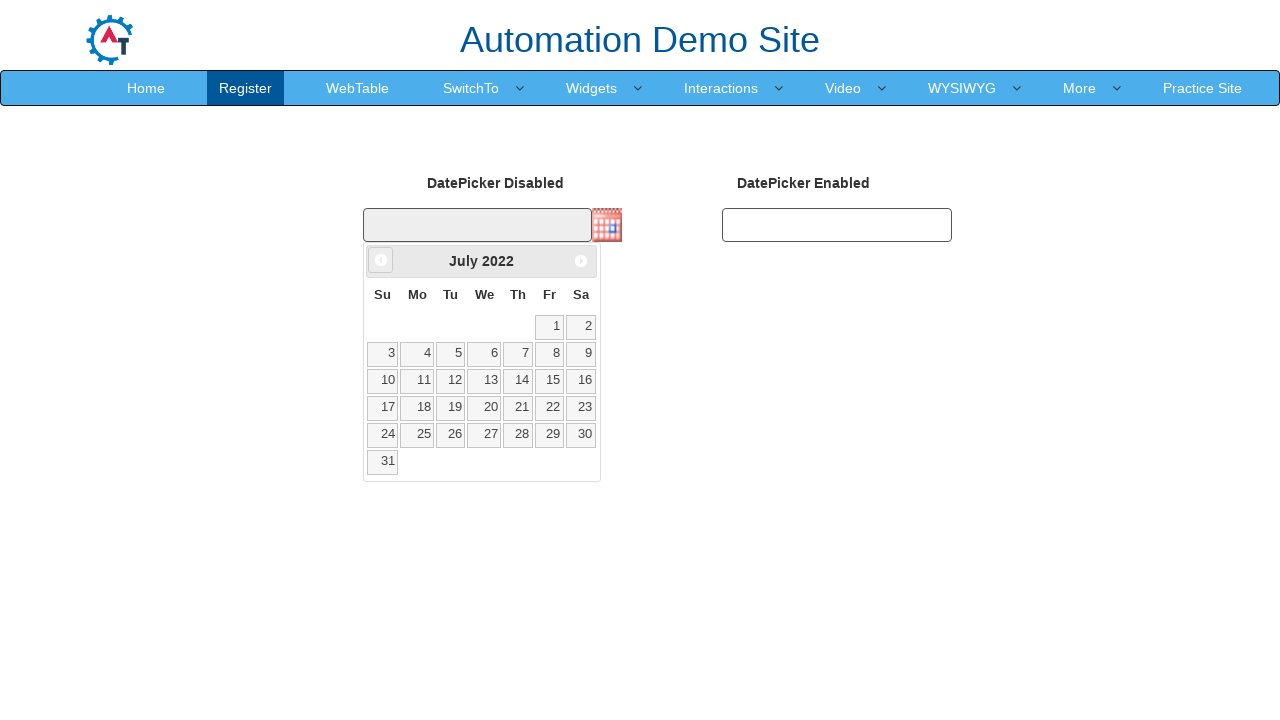

Clicked previous month button to navigate backwards at (381, 260) on .ui-datepicker-prev
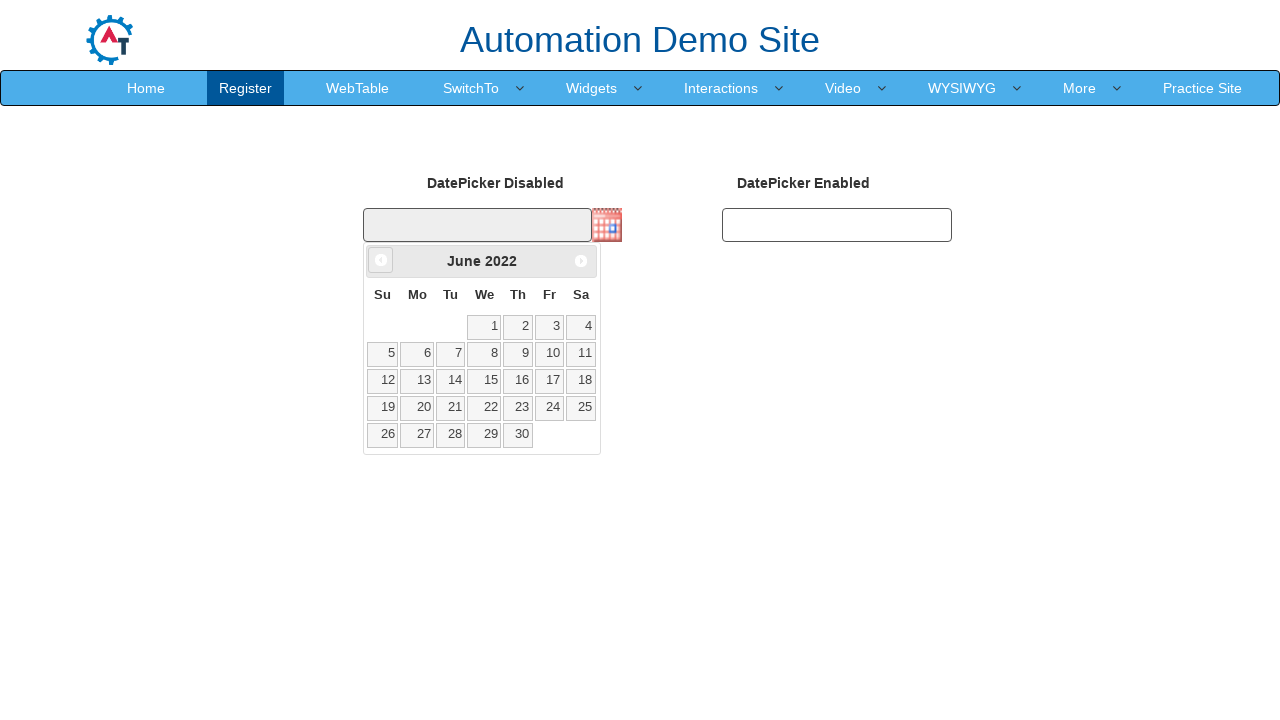

Waited for calendar to update (100ms)
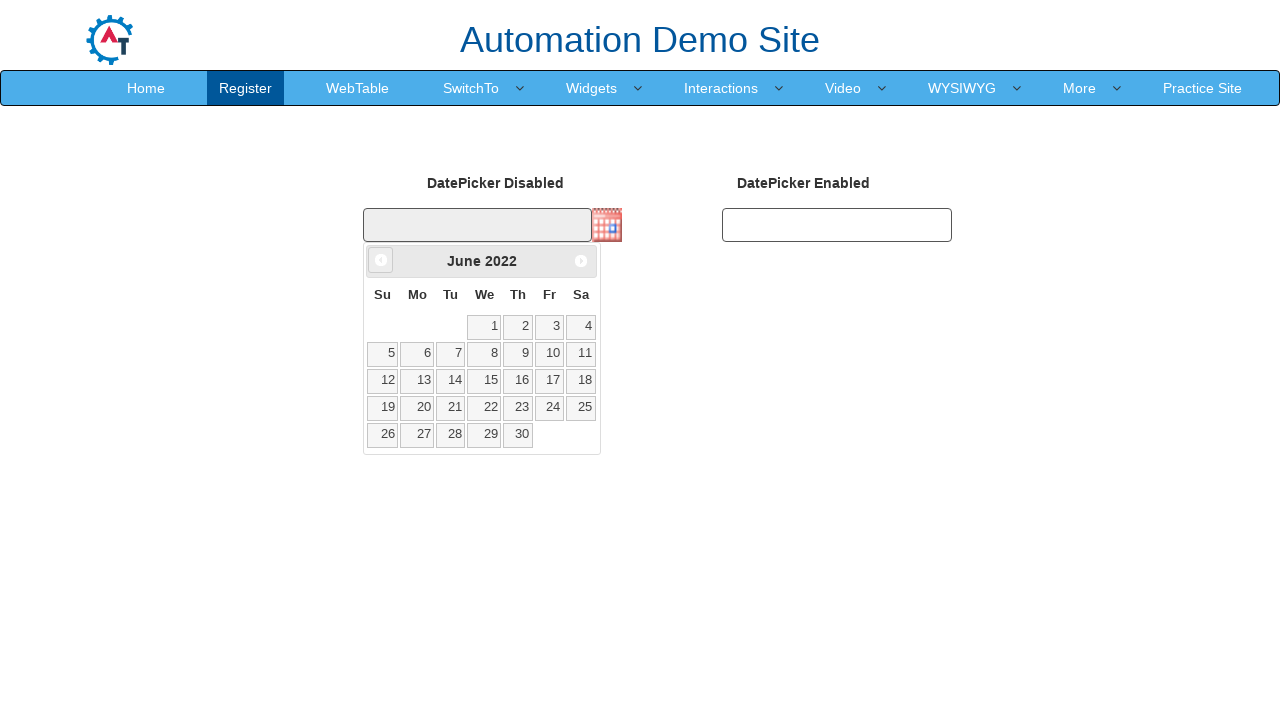

Retrieved current month/year title: June 2022
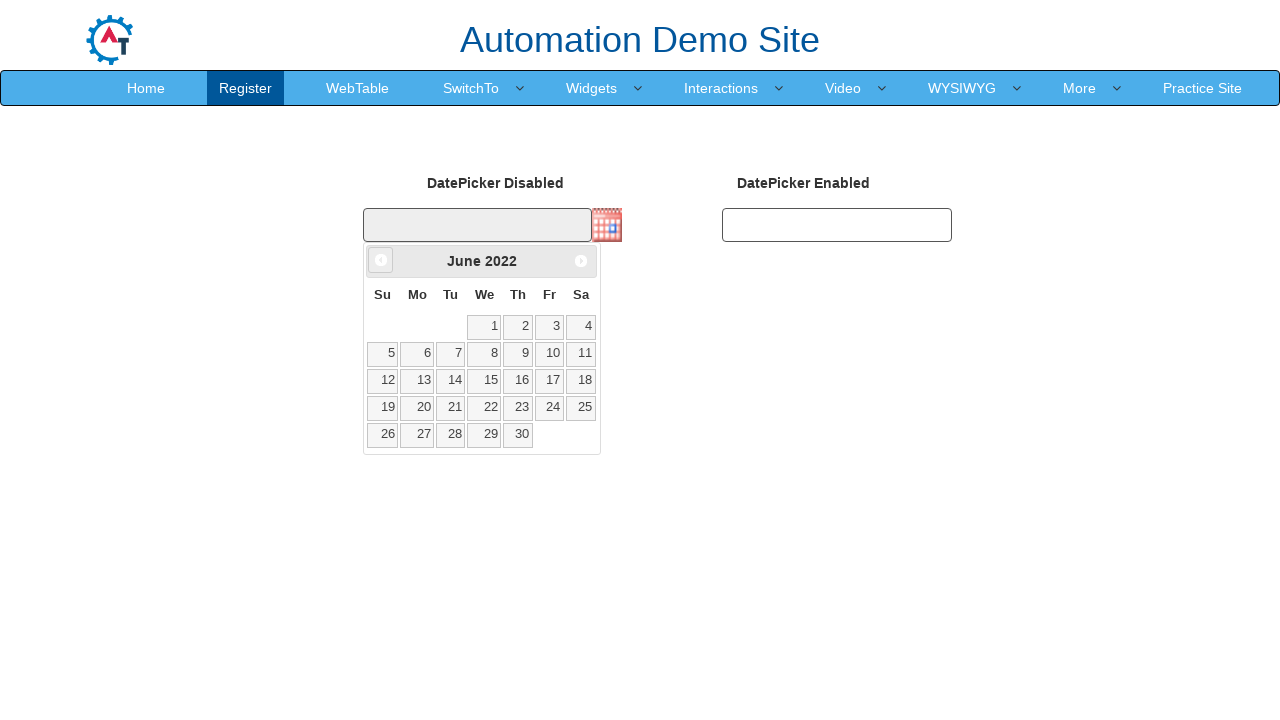

Clicked previous month button to navigate backwards at (381, 260) on .ui-datepicker-prev
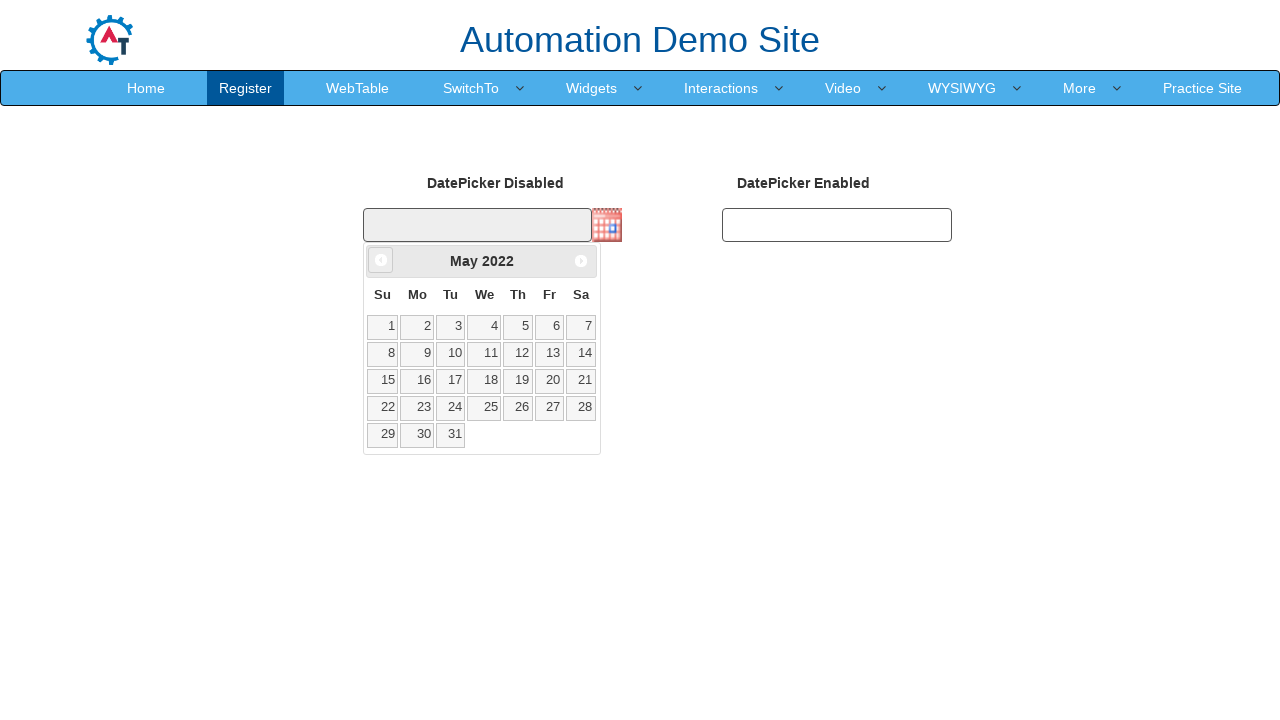

Waited for calendar to update (100ms)
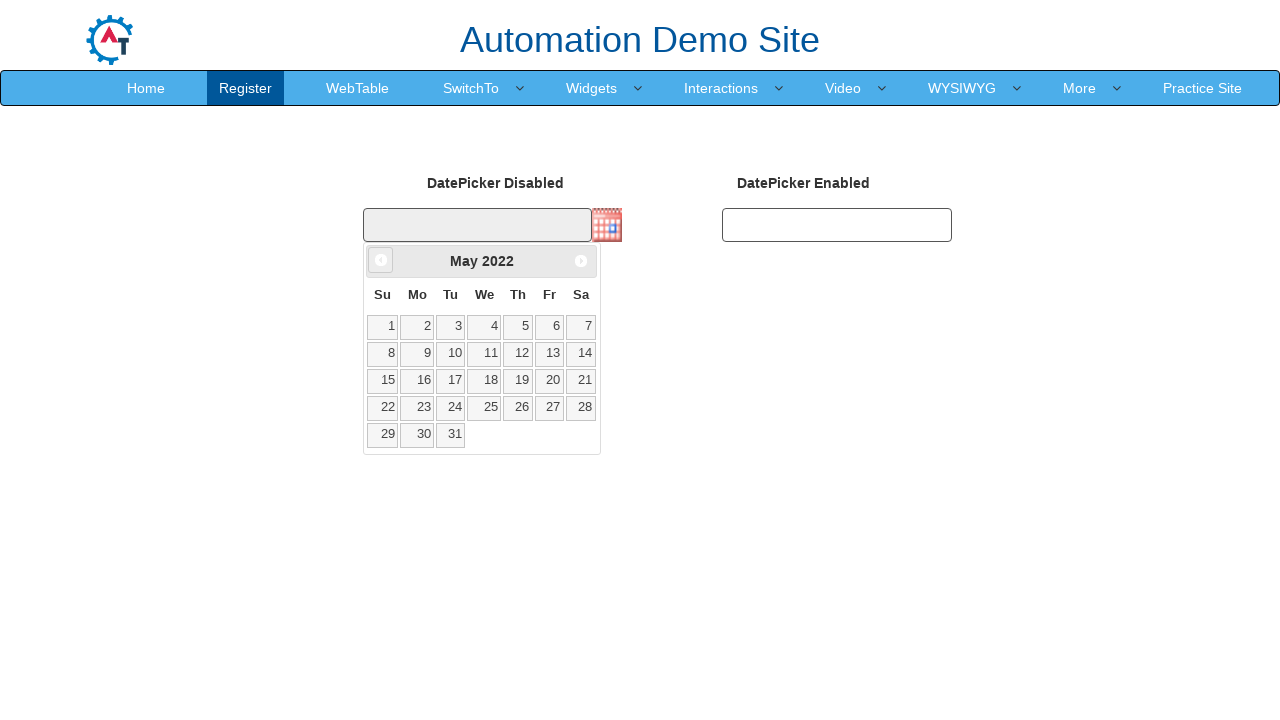

Retrieved current month/year title: May 2022
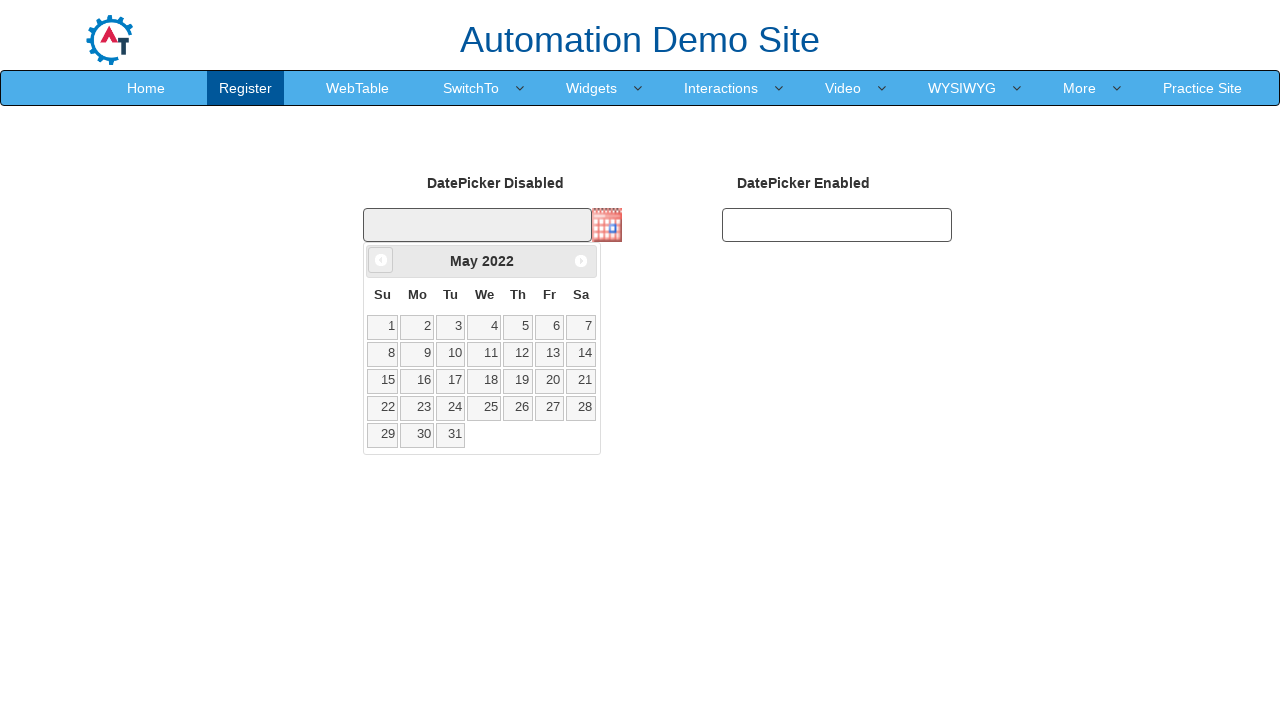

Clicked previous month button to navigate backwards at (381, 260) on .ui-datepicker-prev
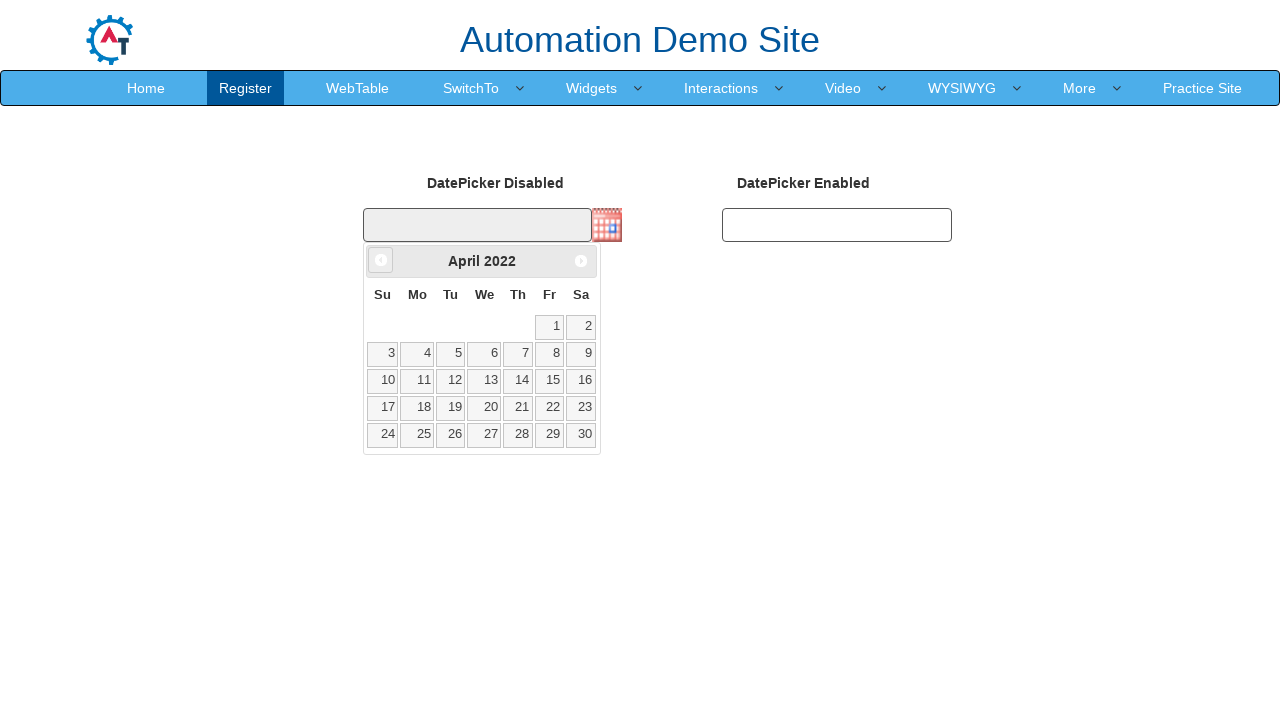

Waited for calendar to update (100ms)
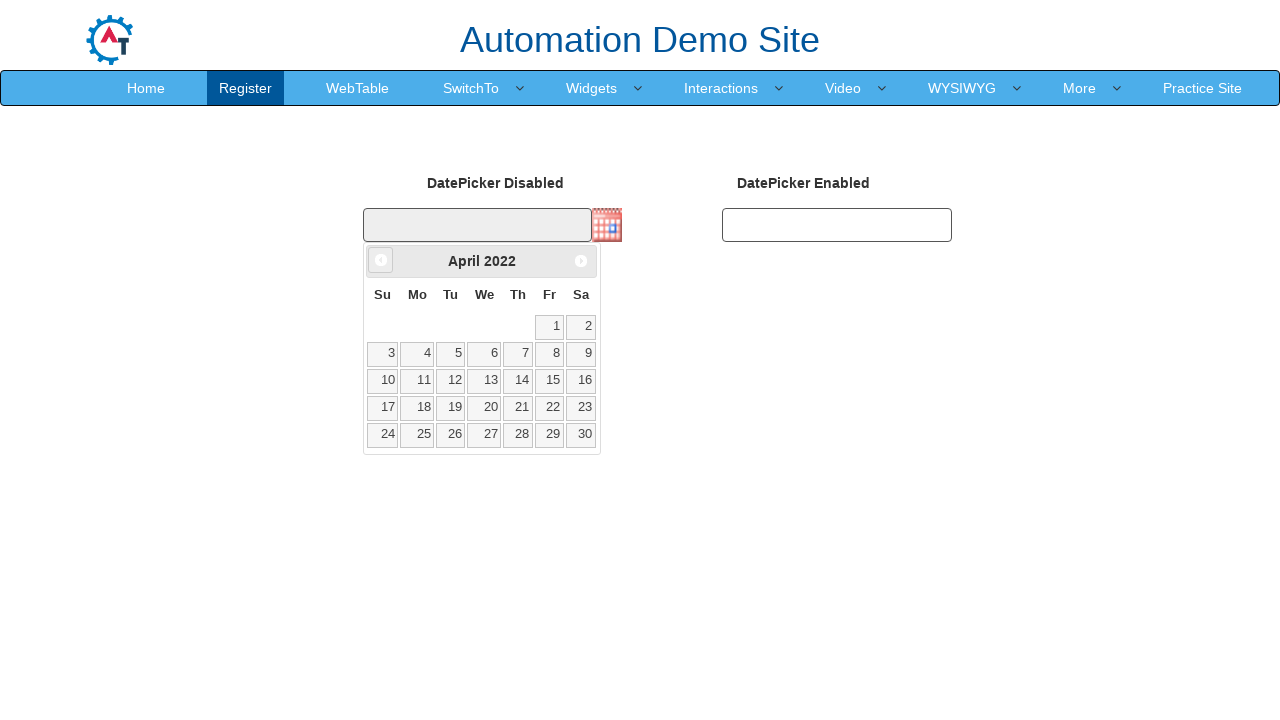

Retrieved current month/year title: April 2022
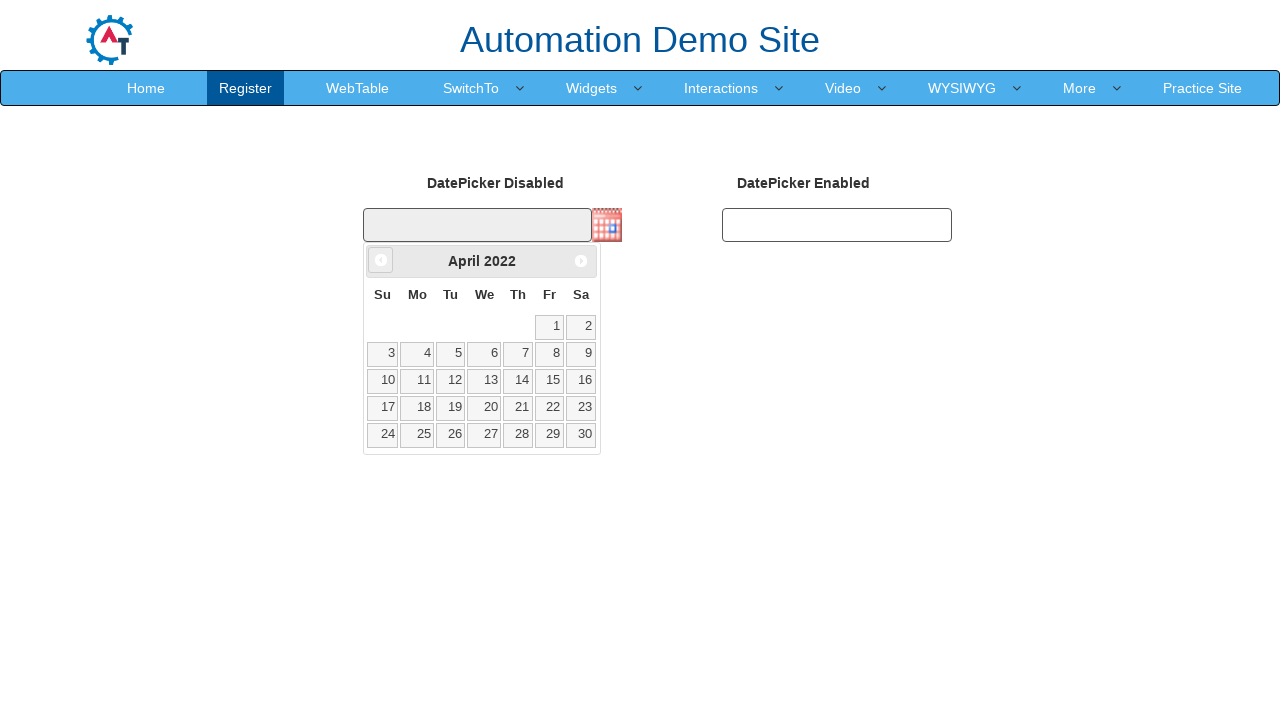

Clicked previous month button to navigate backwards at (381, 260) on .ui-datepicker-prev
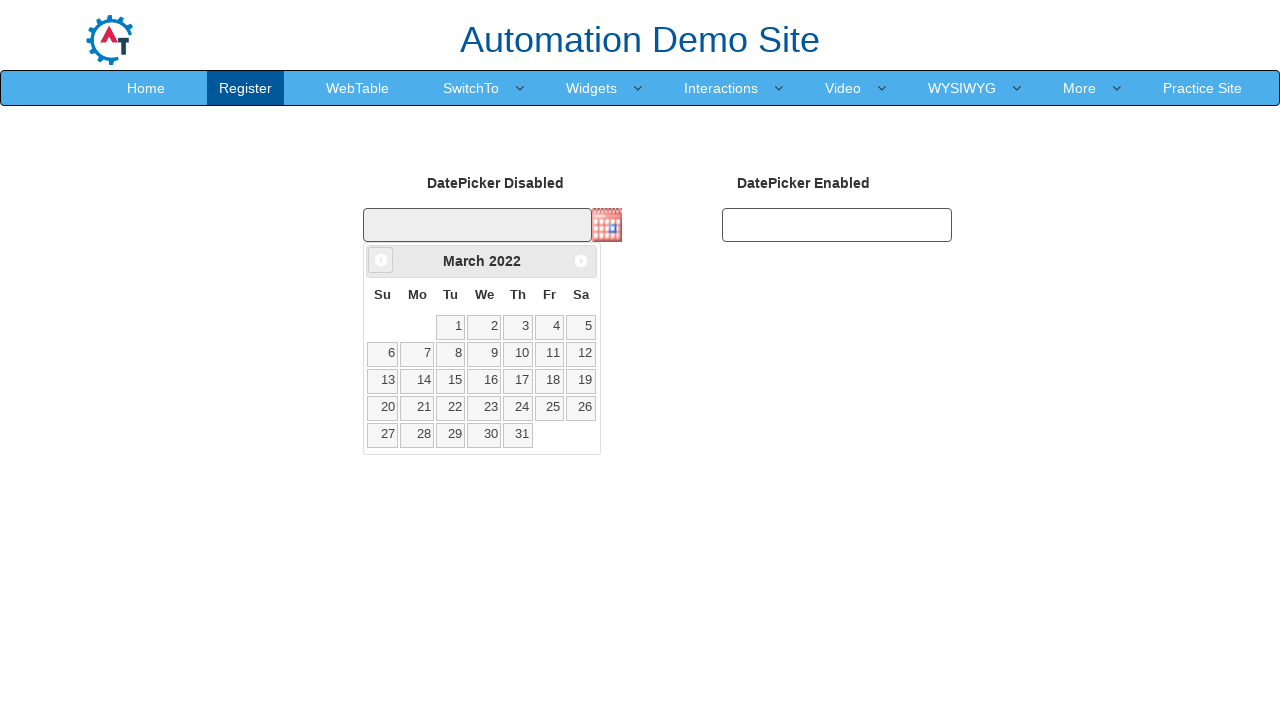

Waited for calendar to update (100ms)
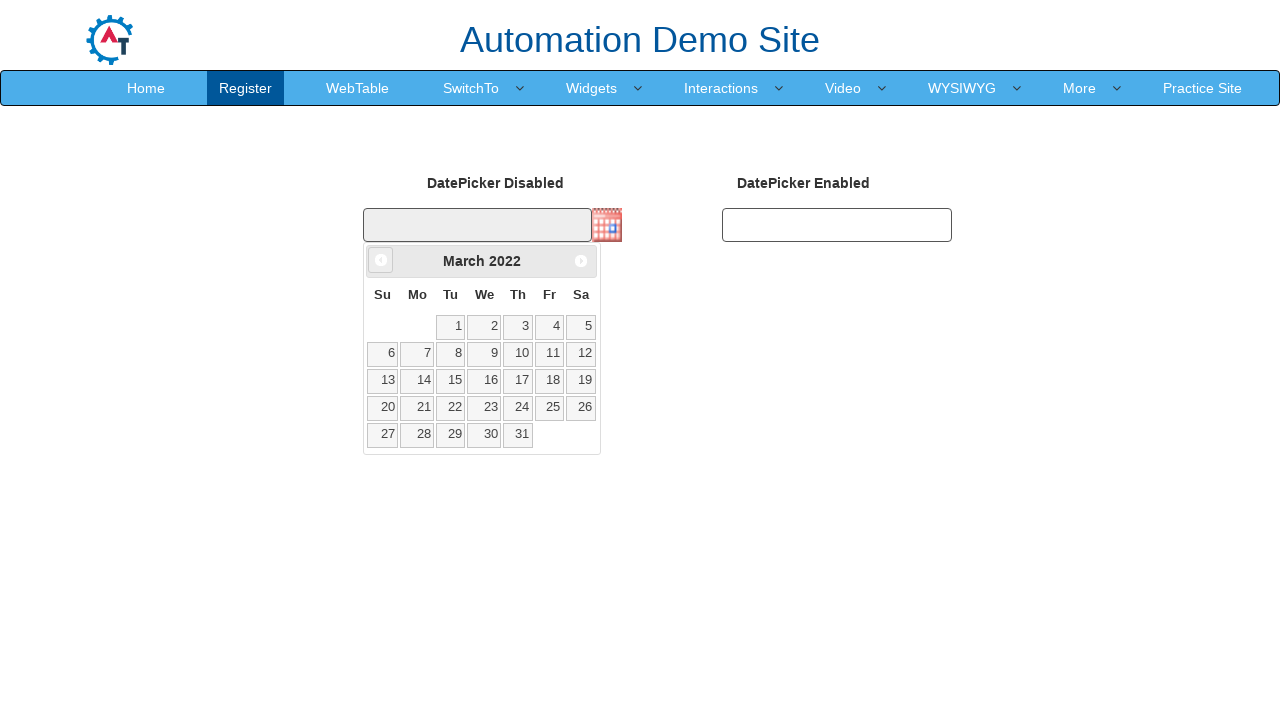

Retrieved current month/year title: March 2022
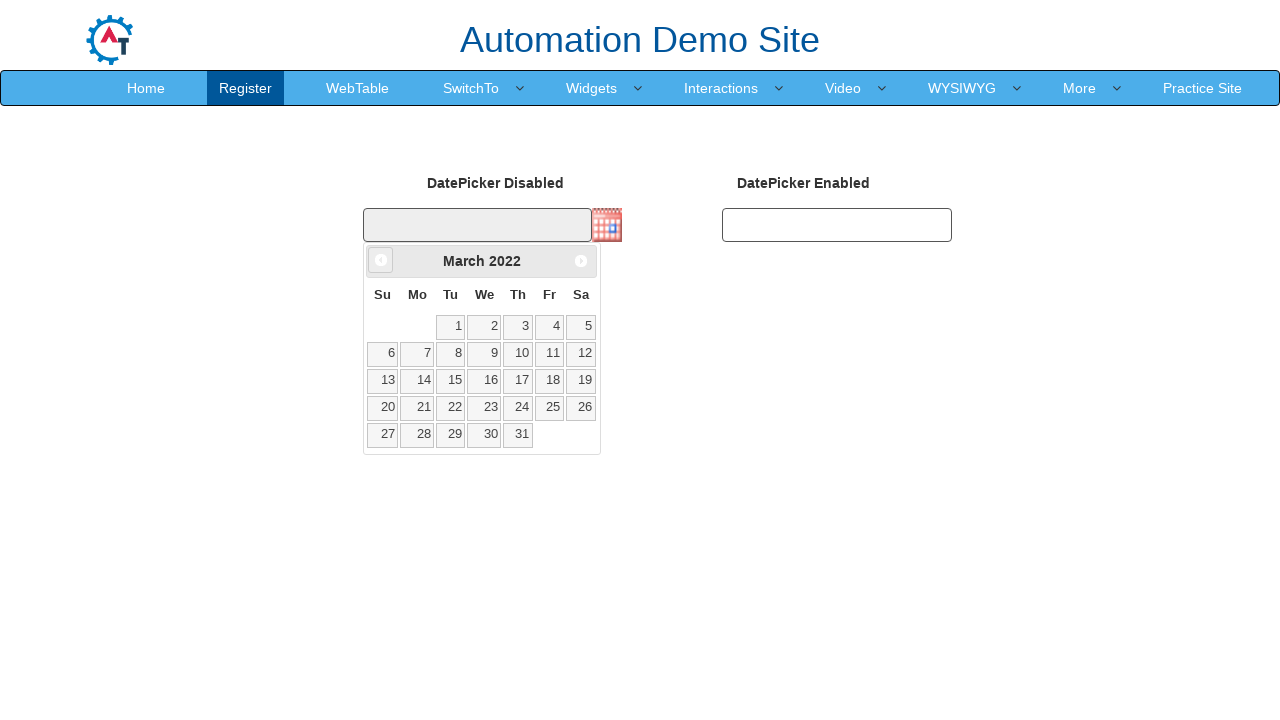

Clicked previous month button to navigate backwards at (381, 260) on .ui-datepicker-prev
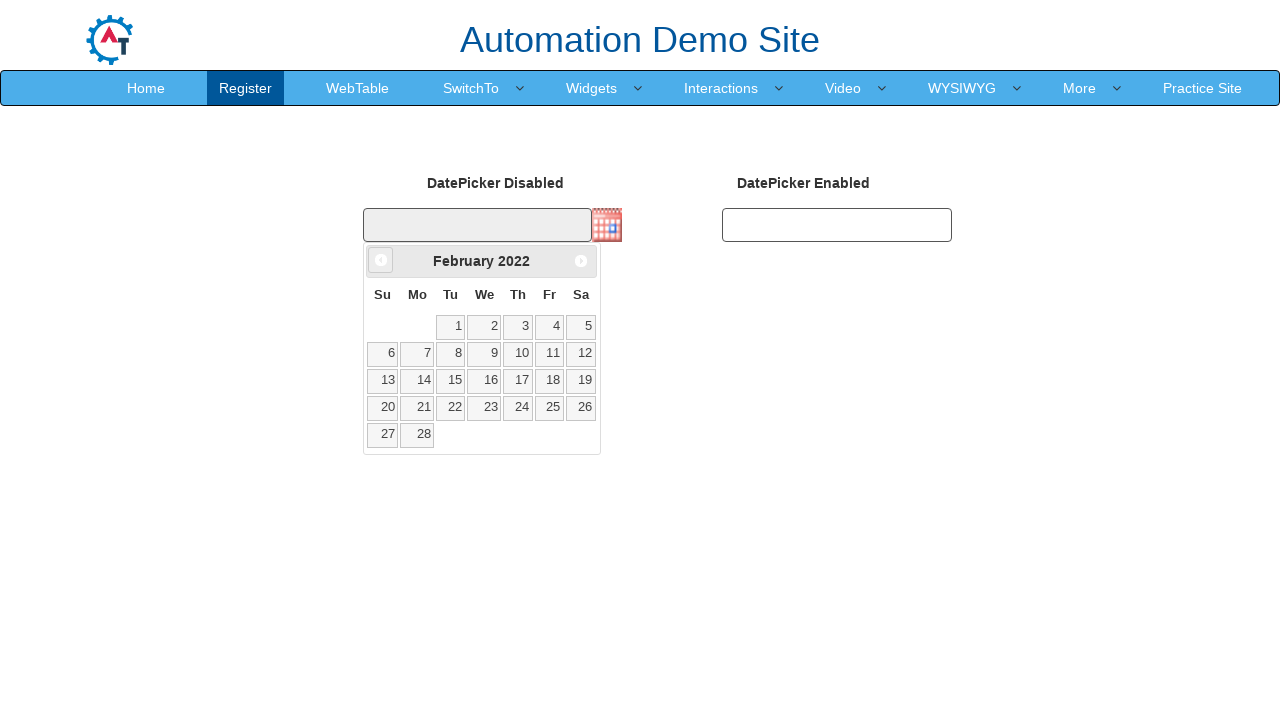

Waited for calendar to update (100ms)
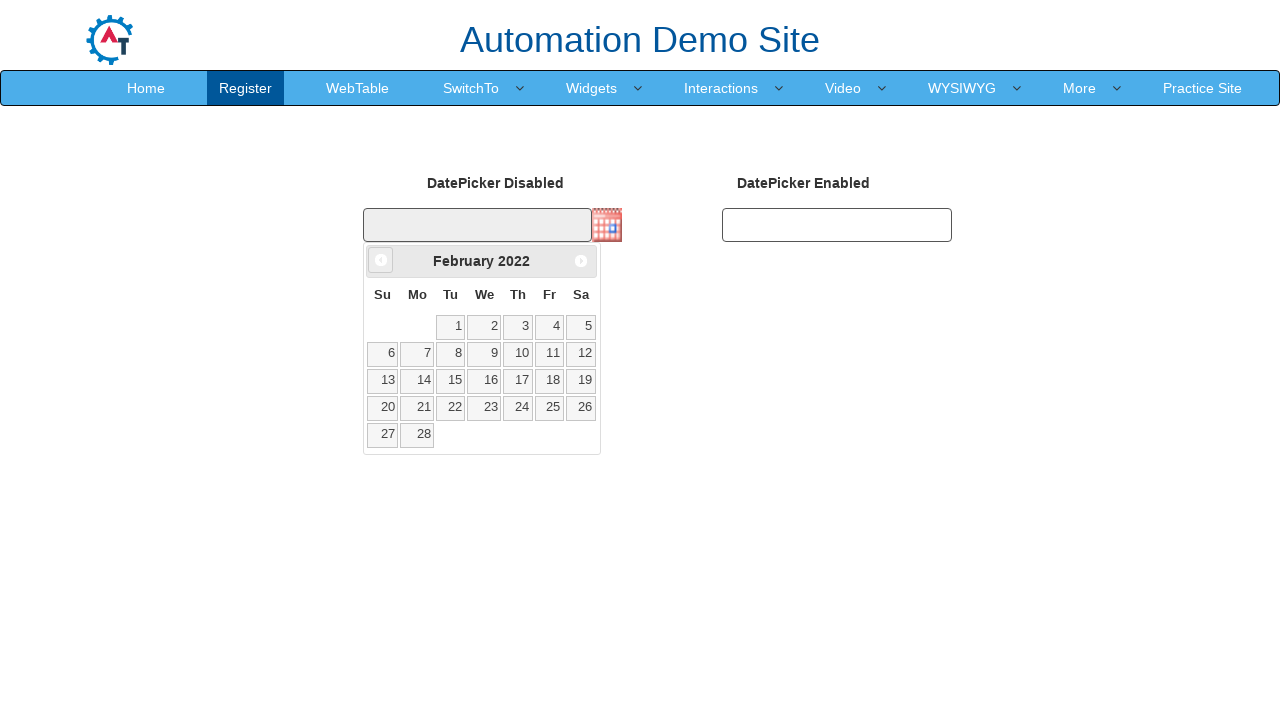

Retrieved current month/year title: February 2022
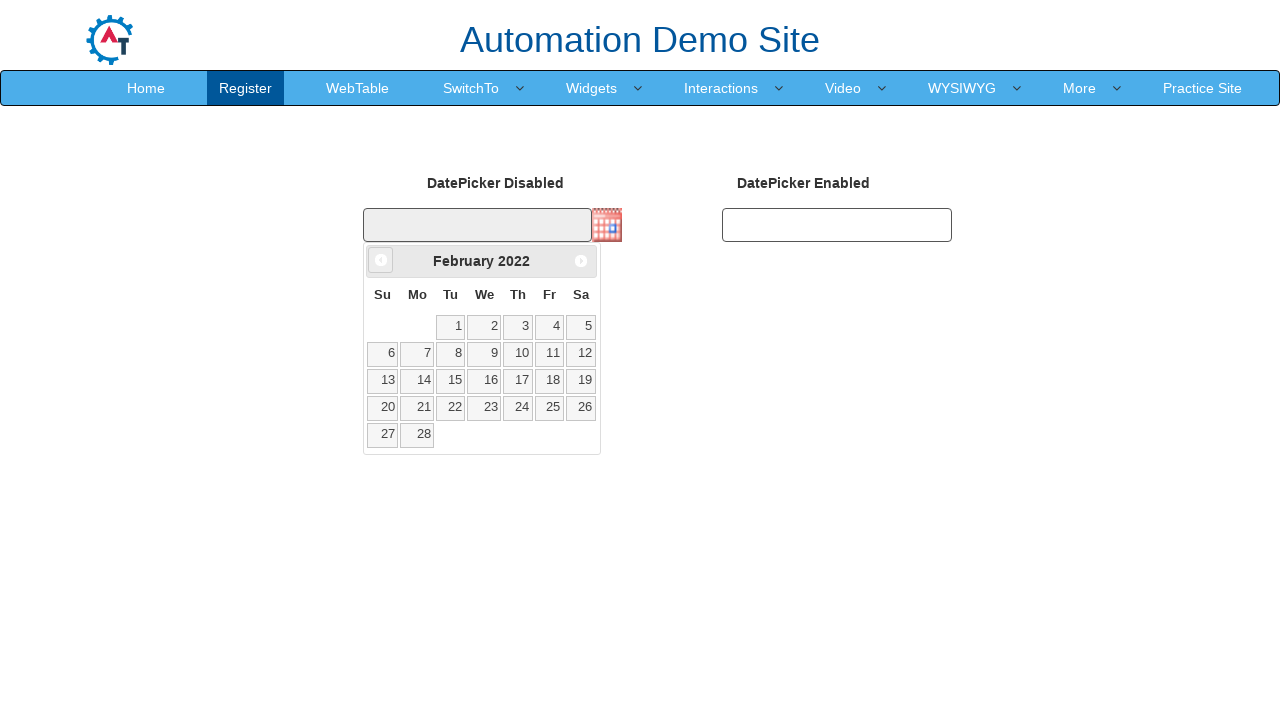

Clicked previous month button to navigate backwards at (381, 260) on .ui-datepicker-prev
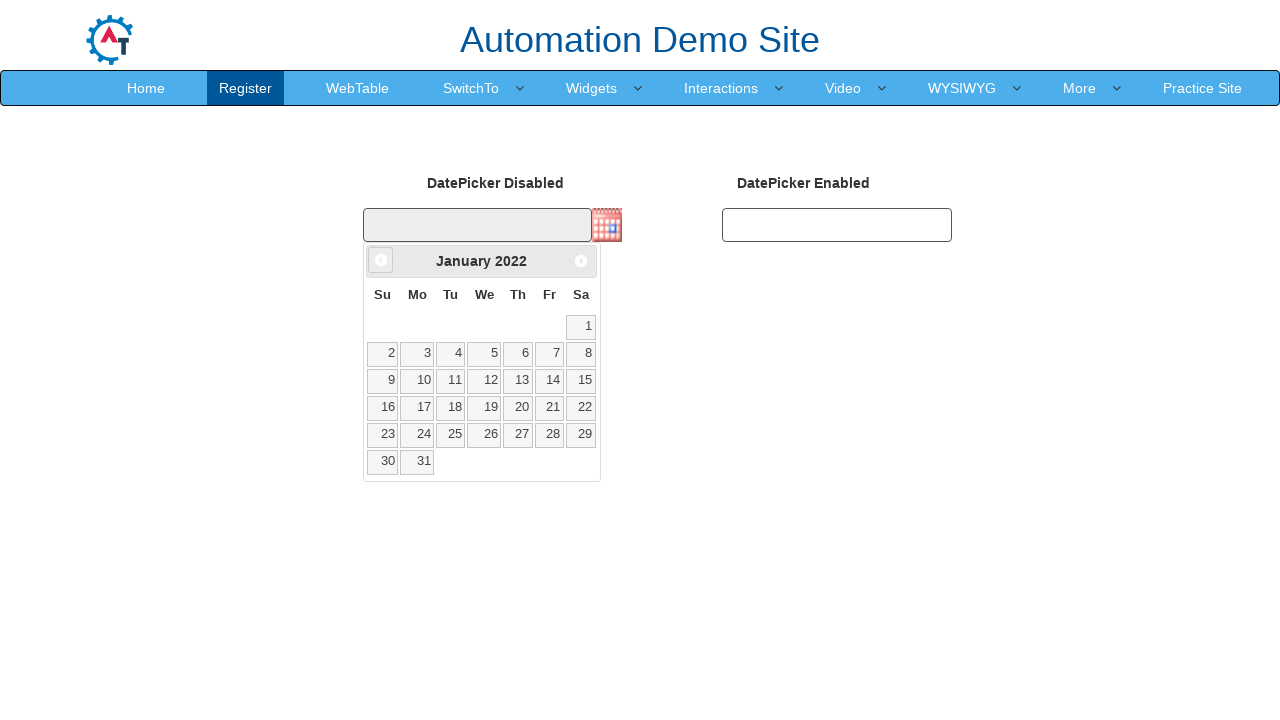

Waited for calendar to update (100ms)
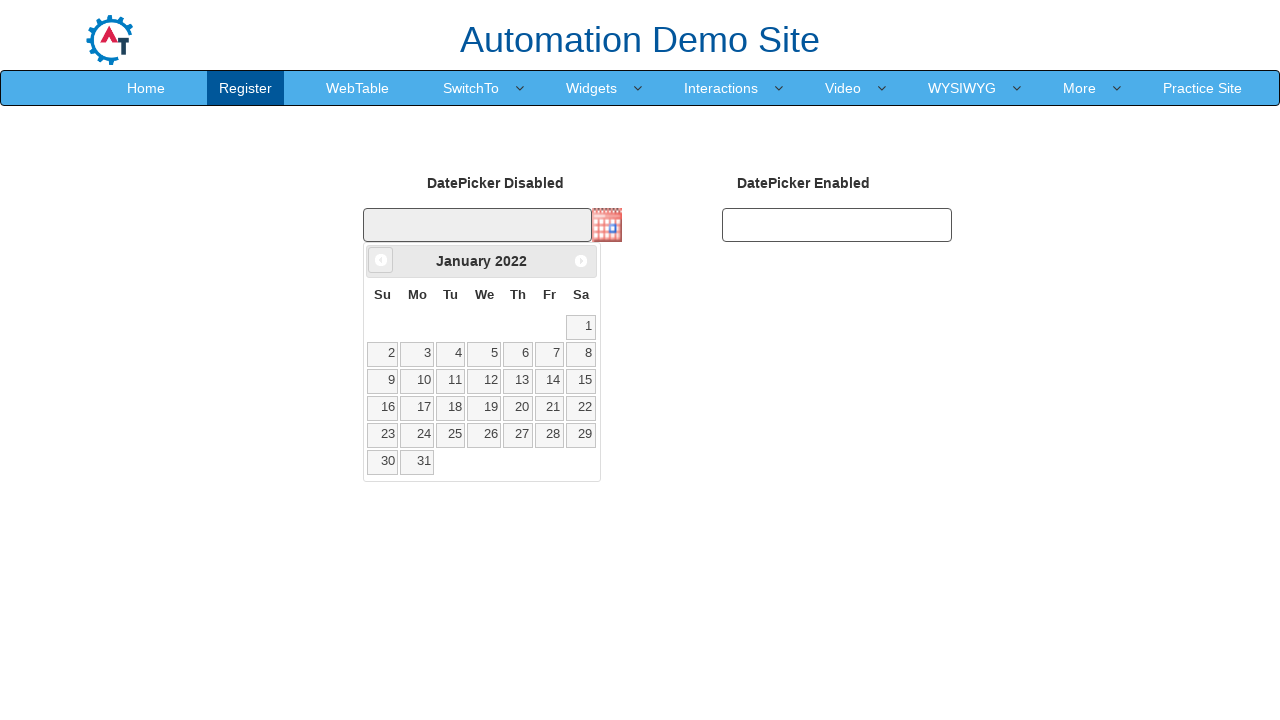

Retrieved current month/year title: January 2022
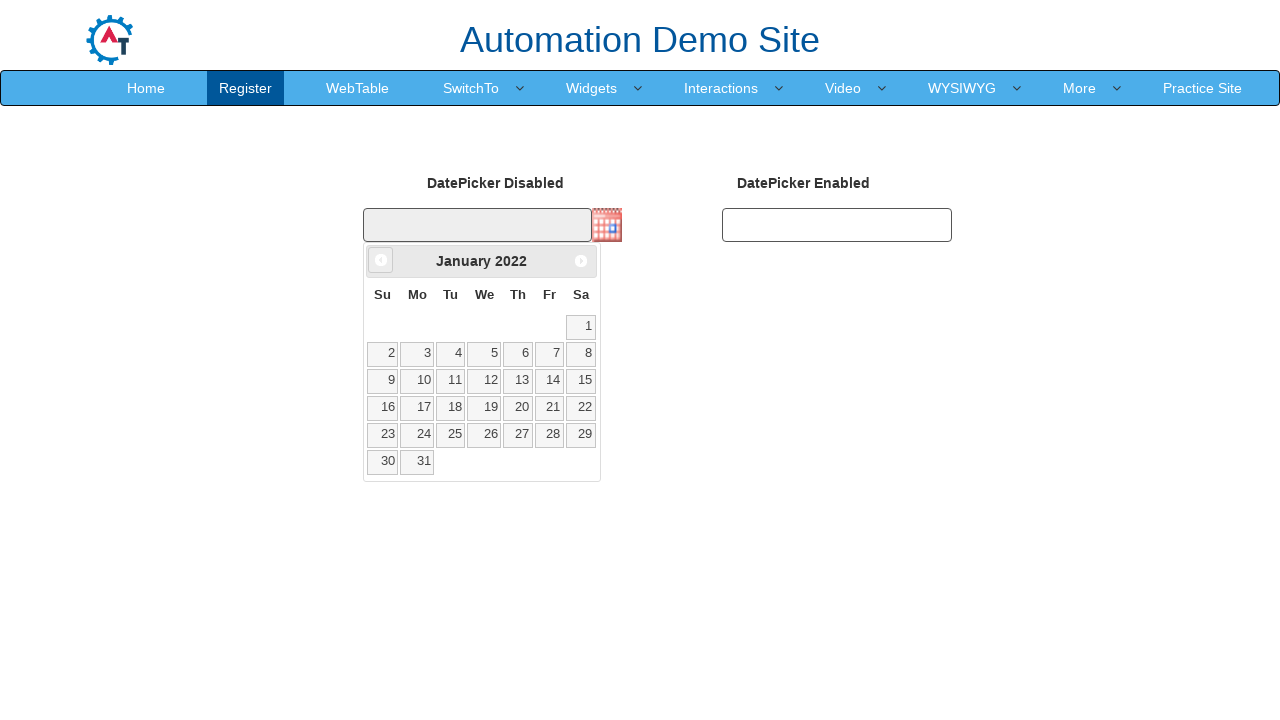

Clicked previous month button to navigate backwards at (381, 260) on .ui-datepicker-prev
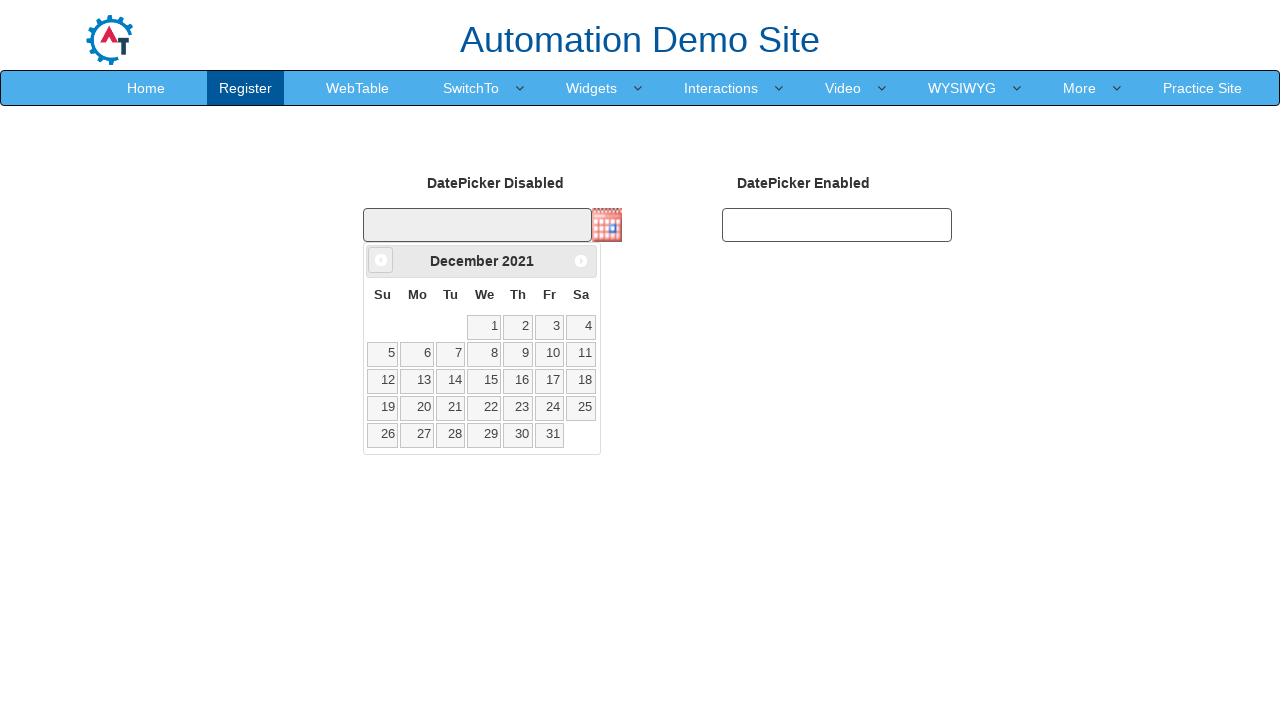

Waited for calendar to update (100ms)
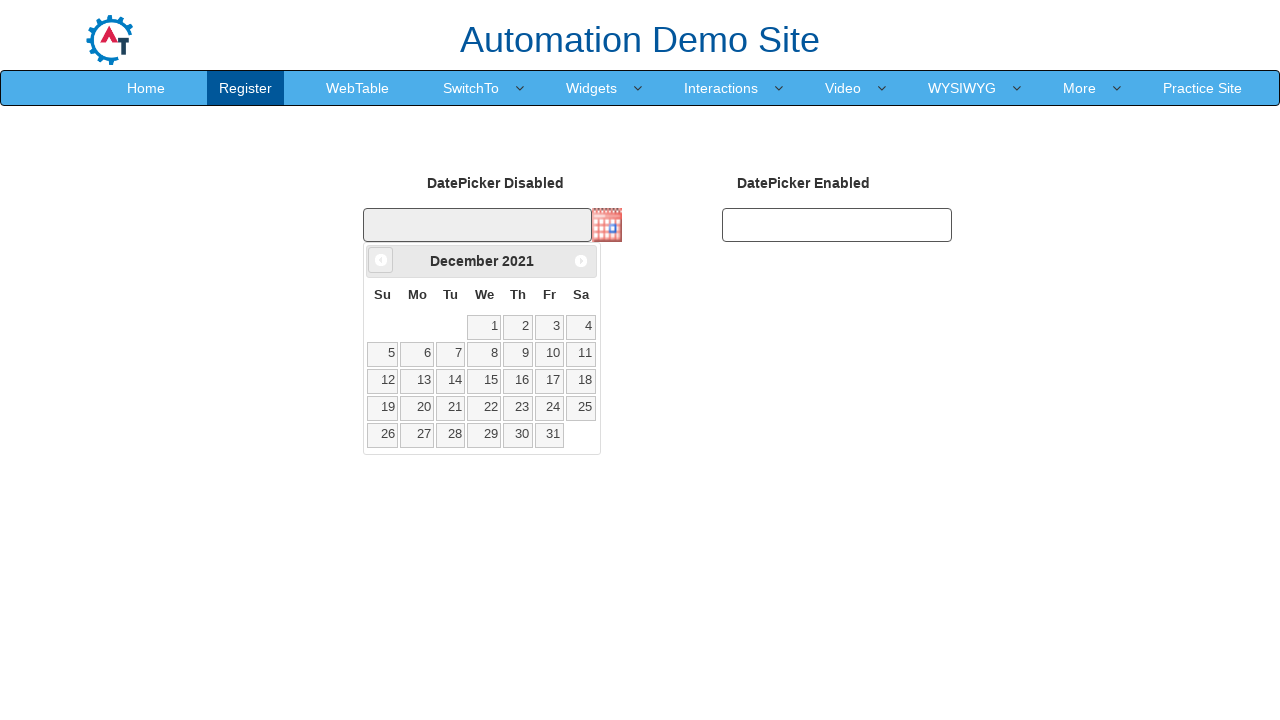

Retrieved current month/year title: December 2021
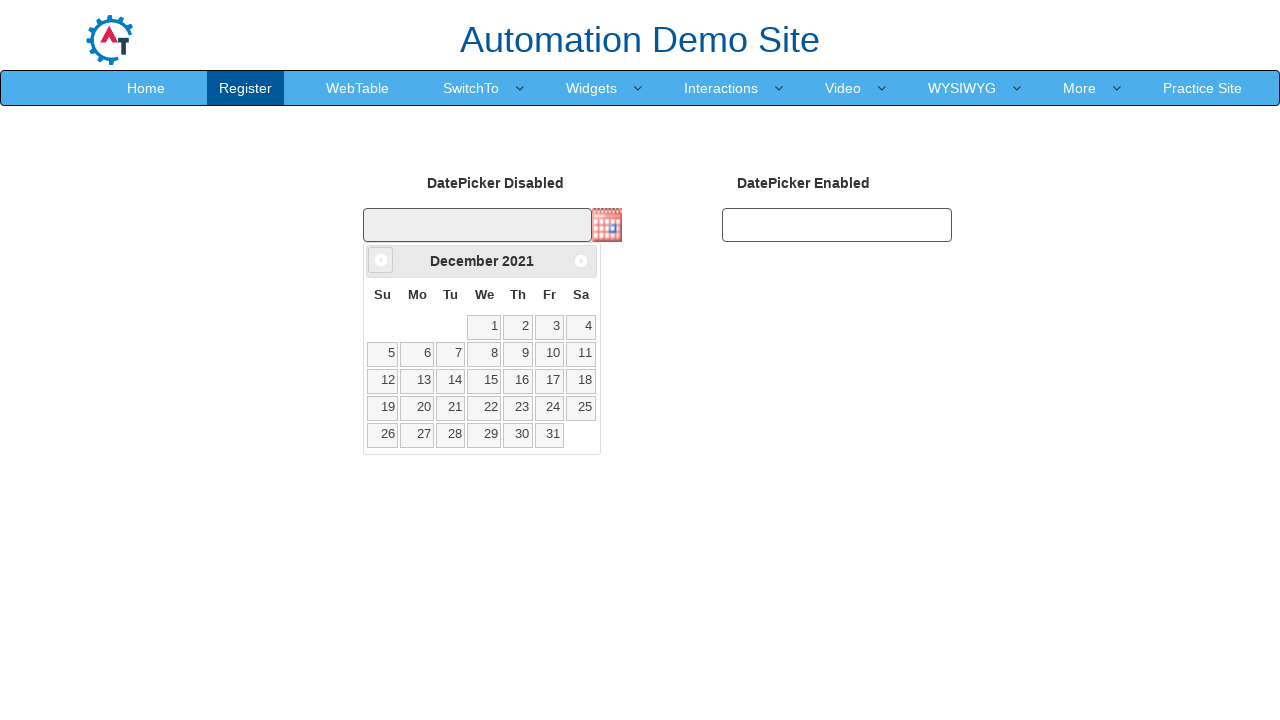

Clicked previous month button to navigate backwards at (381, 260) on .ui-datepicker-prev
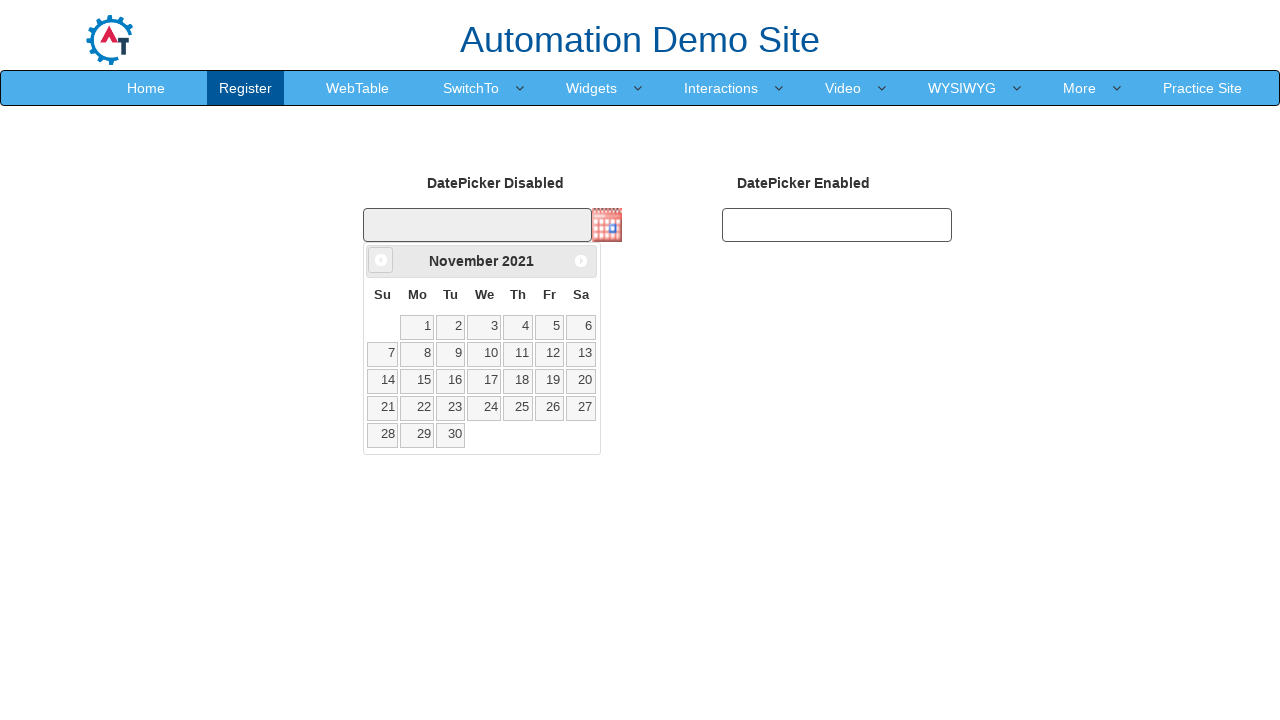

Waited for calendar to update (100ms)
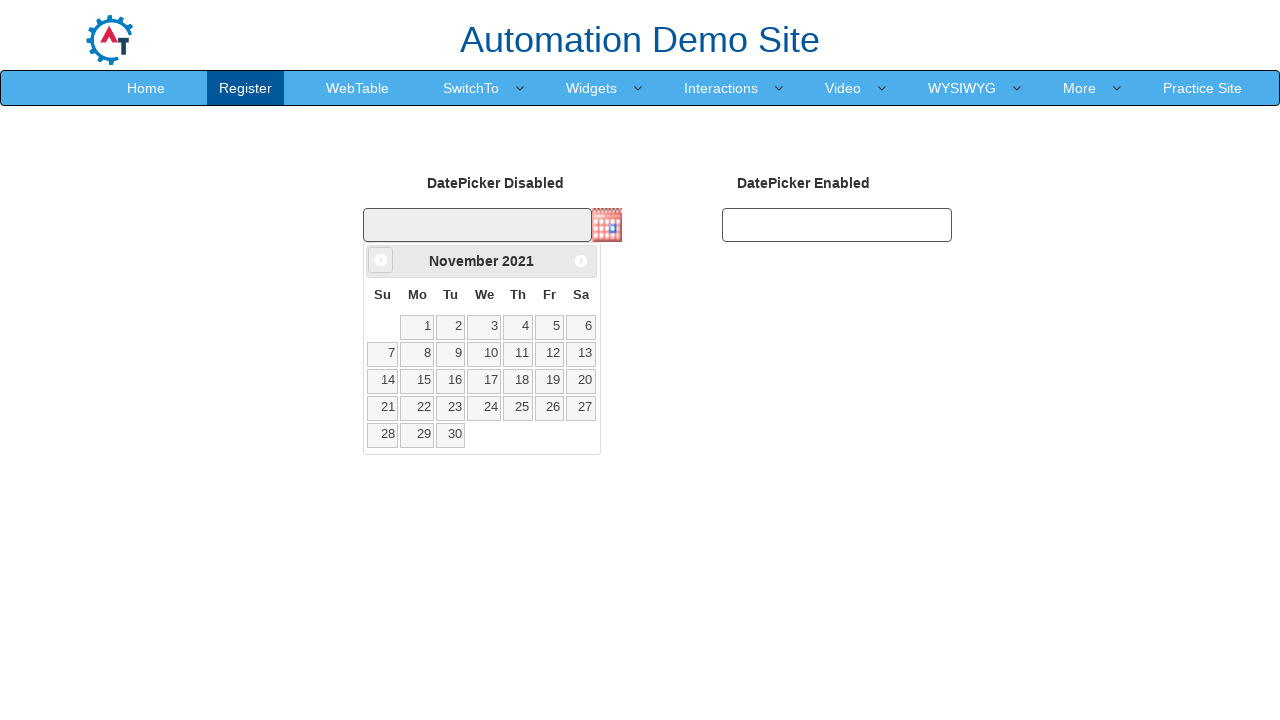

Retrieved current month/year title: November 2021
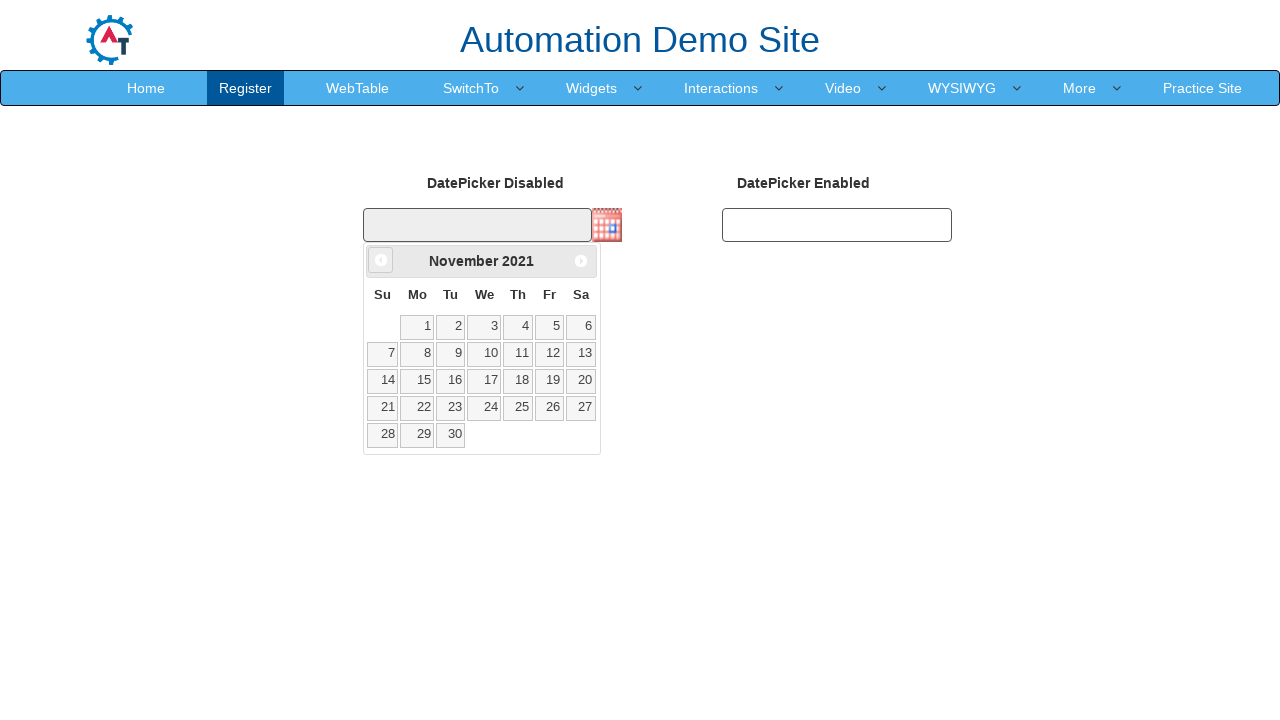

Clicked previous month button to navigate backwards at (381, 260) on .ui-datepicker-prev
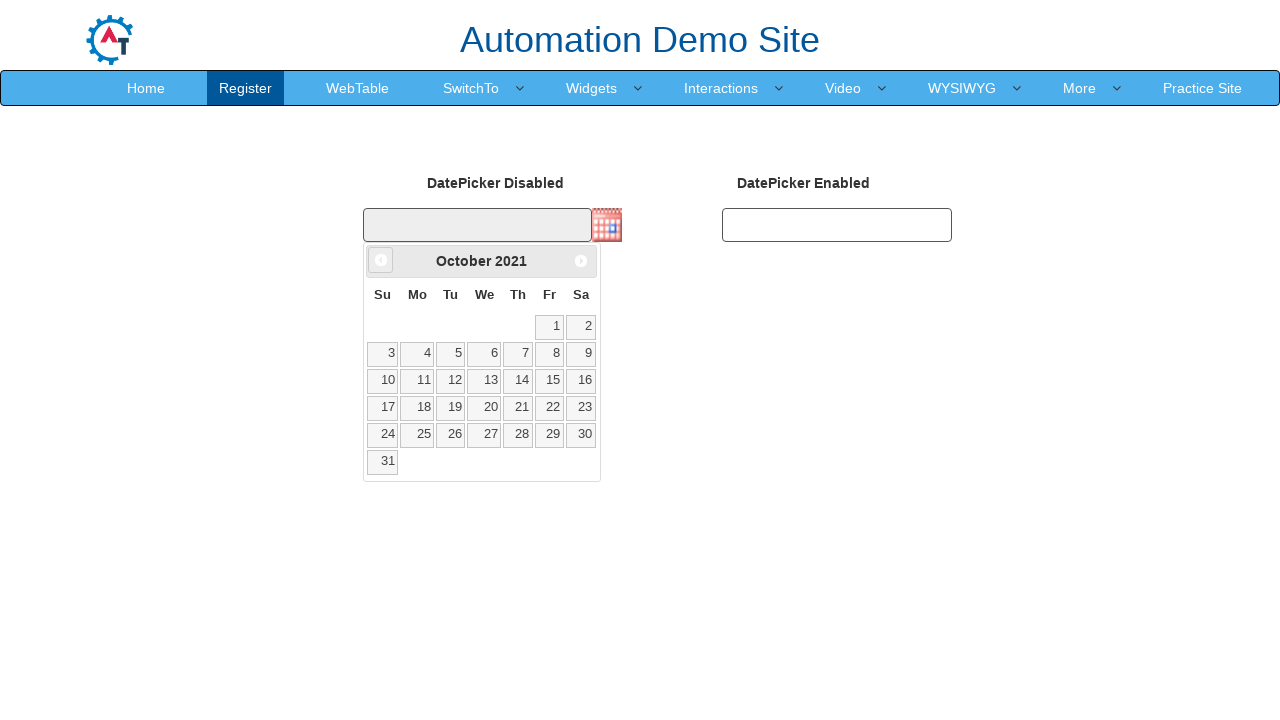

Waited for calendar to update (100ms)
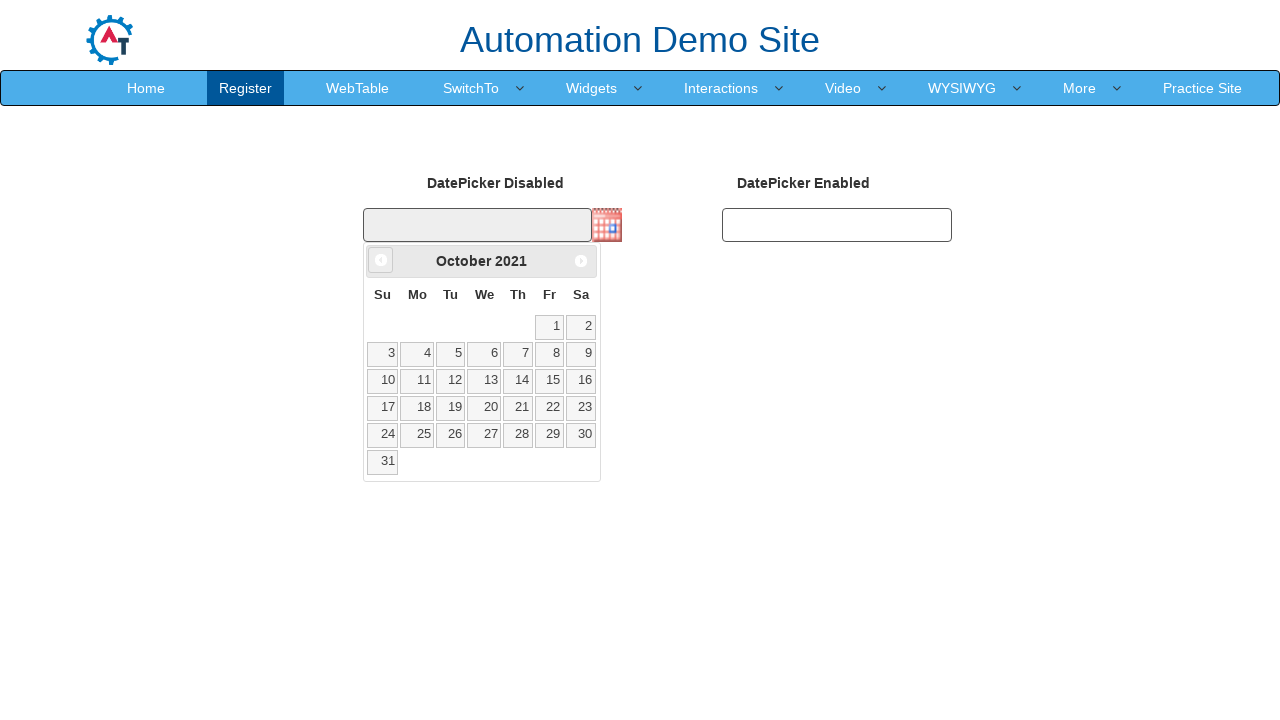

Retrieved current month/year title: October 2021
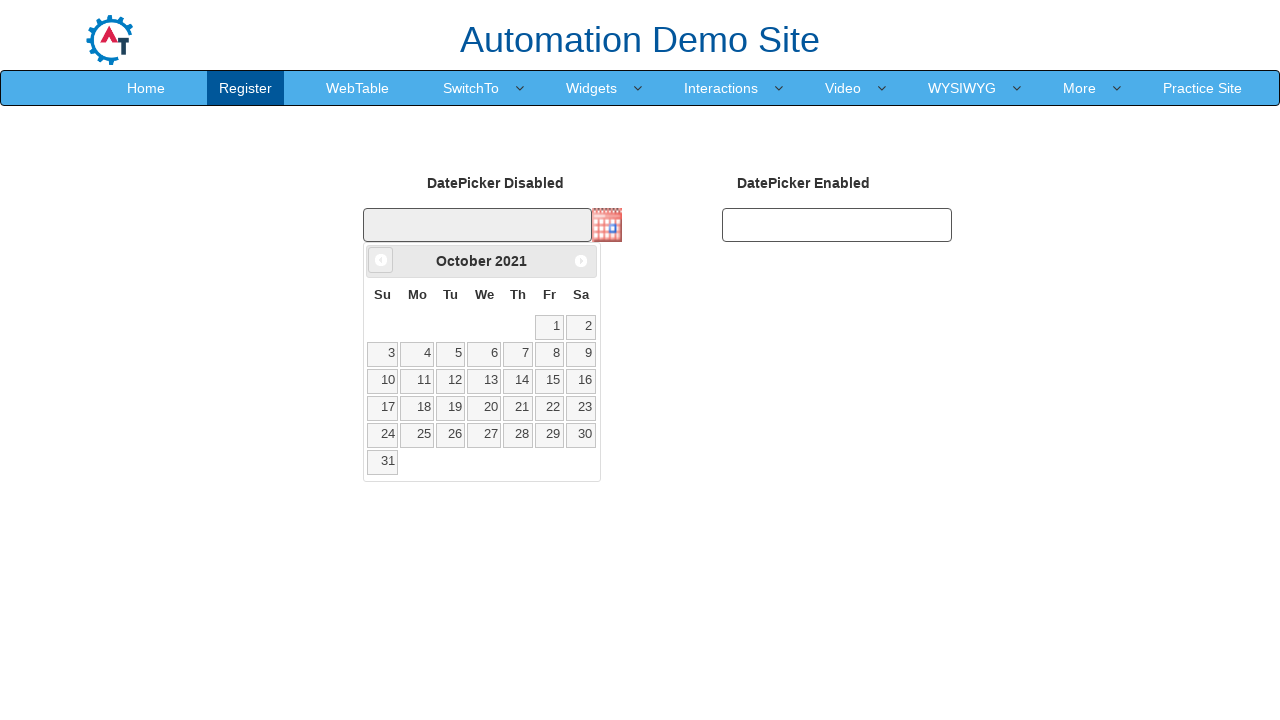

Clicked previous month button to navigate backwards at (381, 260) on .ui-datepicker-prev
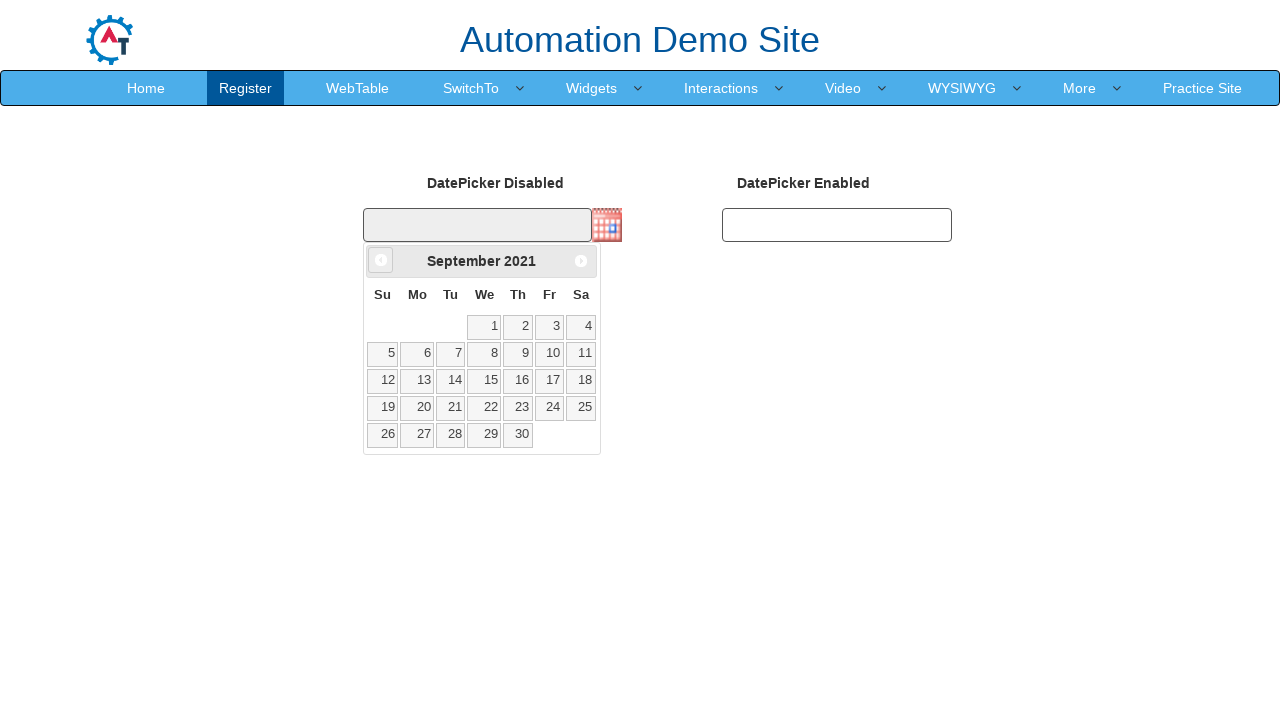

Waited for calendar to update (100ms)
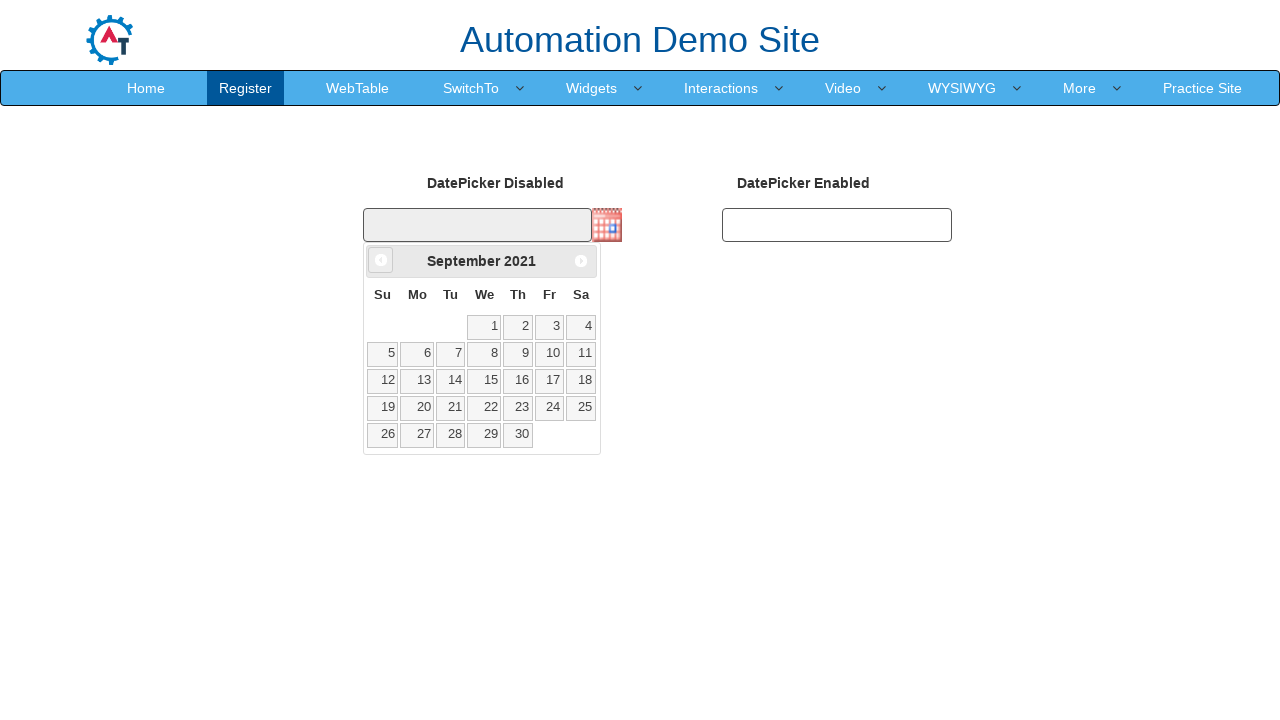

Retrieved current month/year title: September 2021
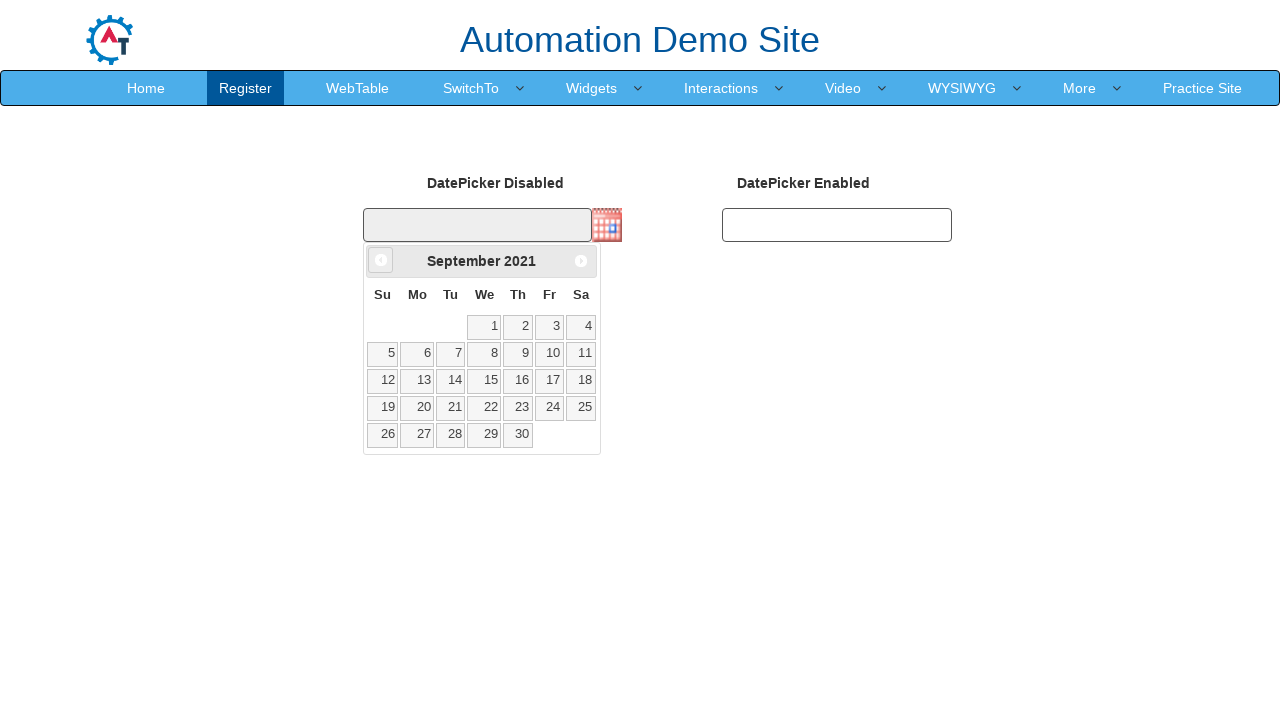

Clicked previous month button to navigate backwards at (381, 260) on .ui-datepicker-prev
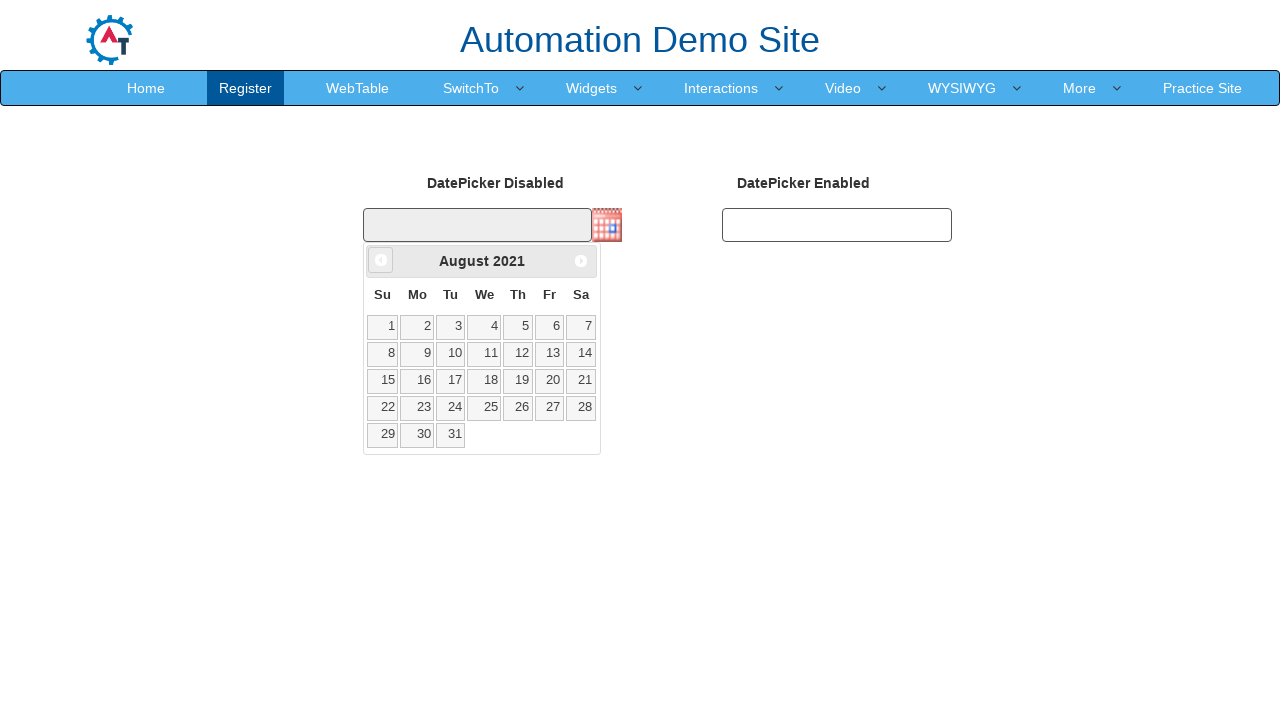

Waited for calendar to update (100ms)
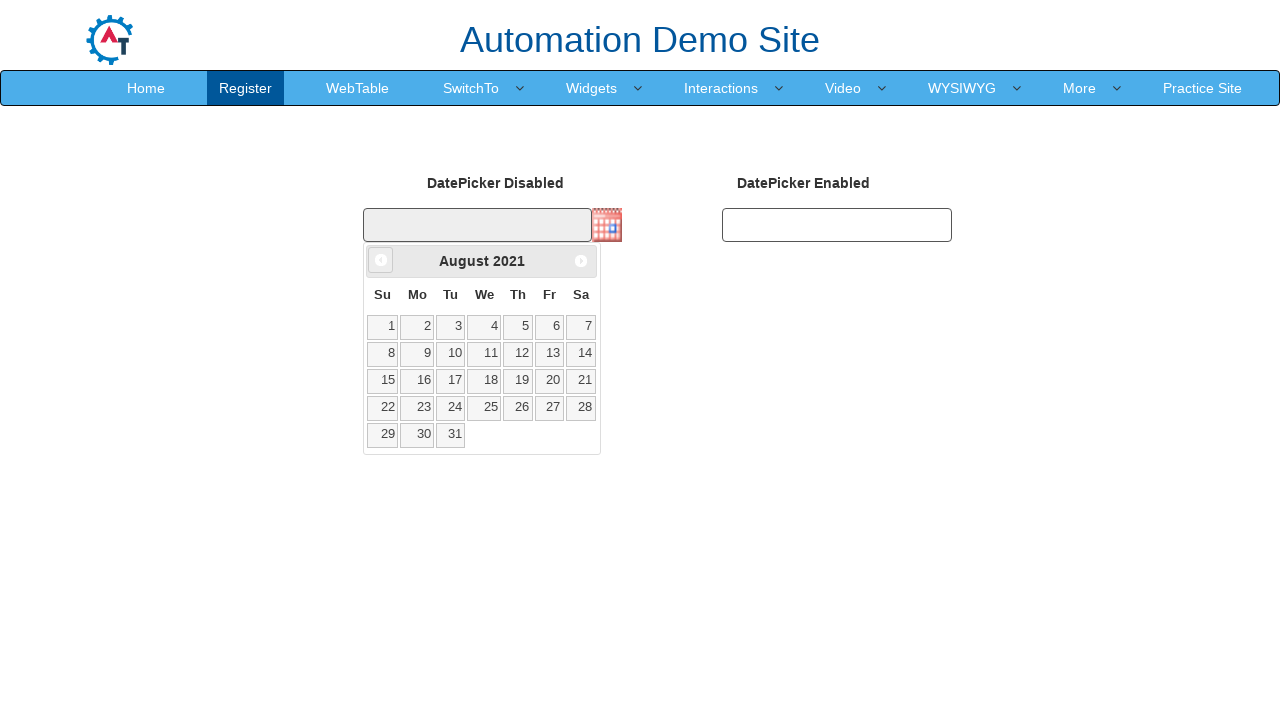

Retrieved current month/year title: August 2021
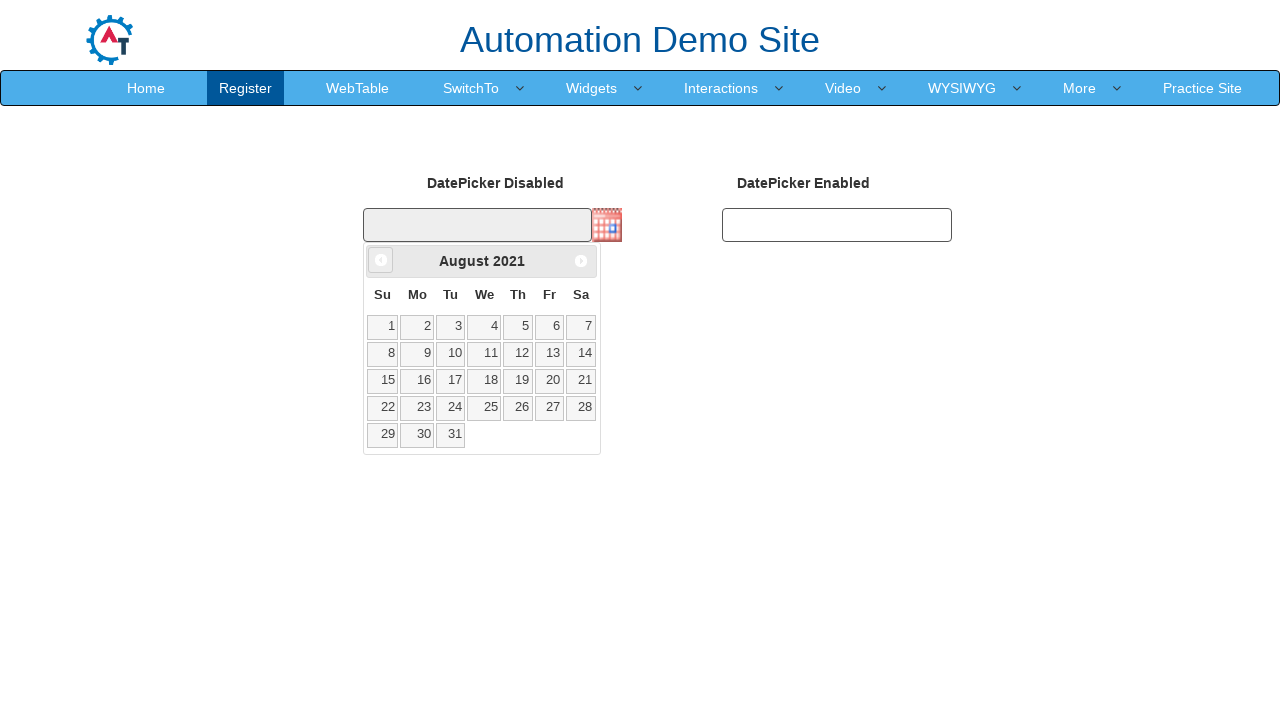

Clicked previous month button to navigate backwards at (381, 260) on .ui-datepicker-prev
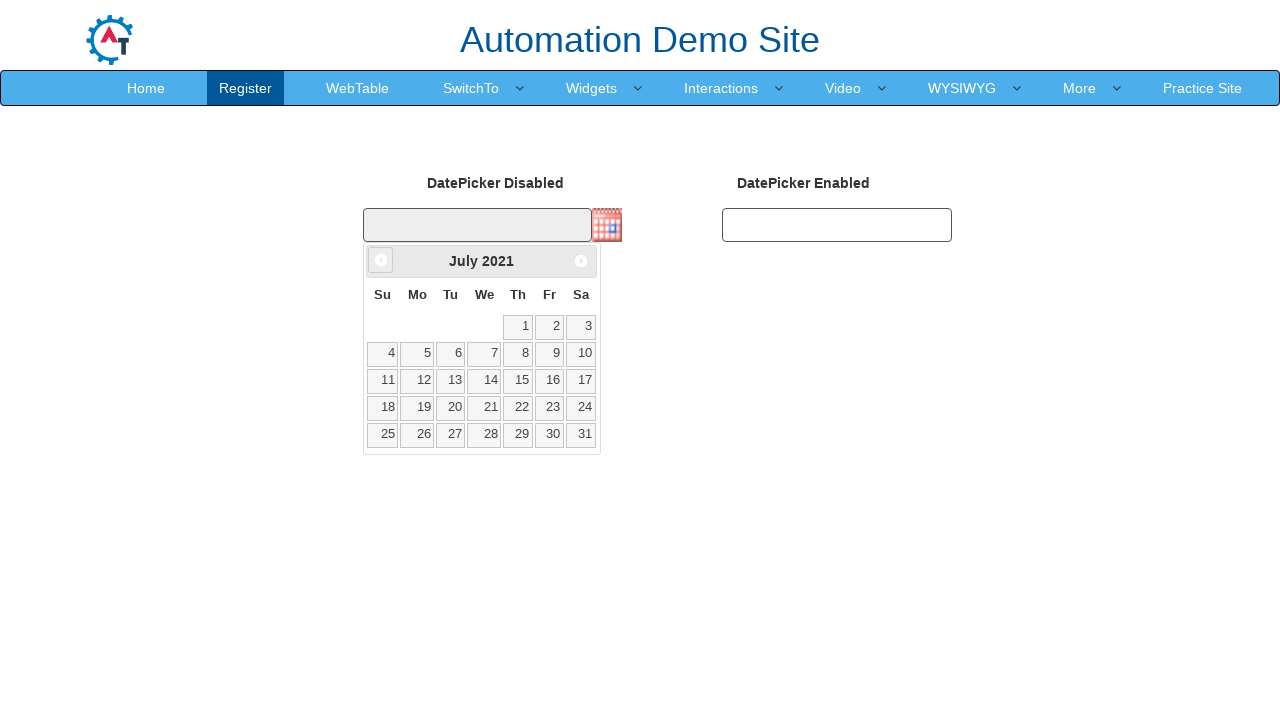

Waited for calendar to update (100ms)
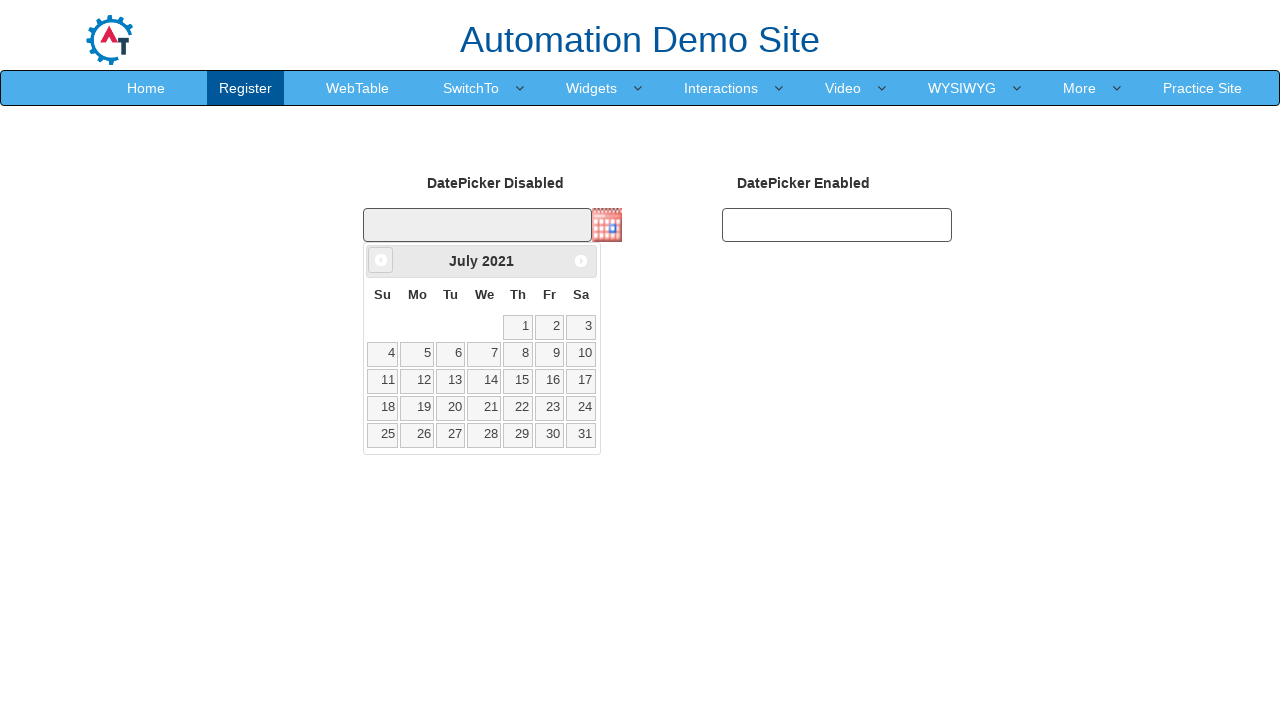

Retrieved current month/year title: July 2021
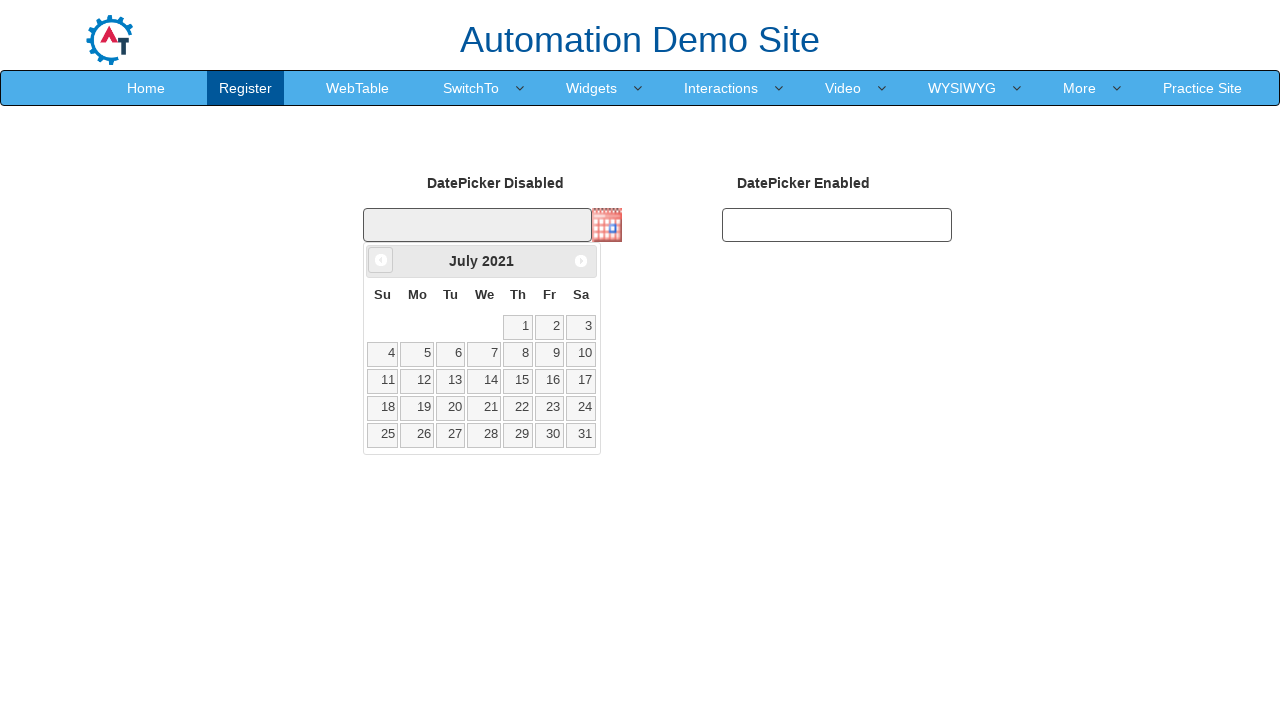

Clicked previous month button to navigate backwards at (381, 260) on .ui-datepicker-prev
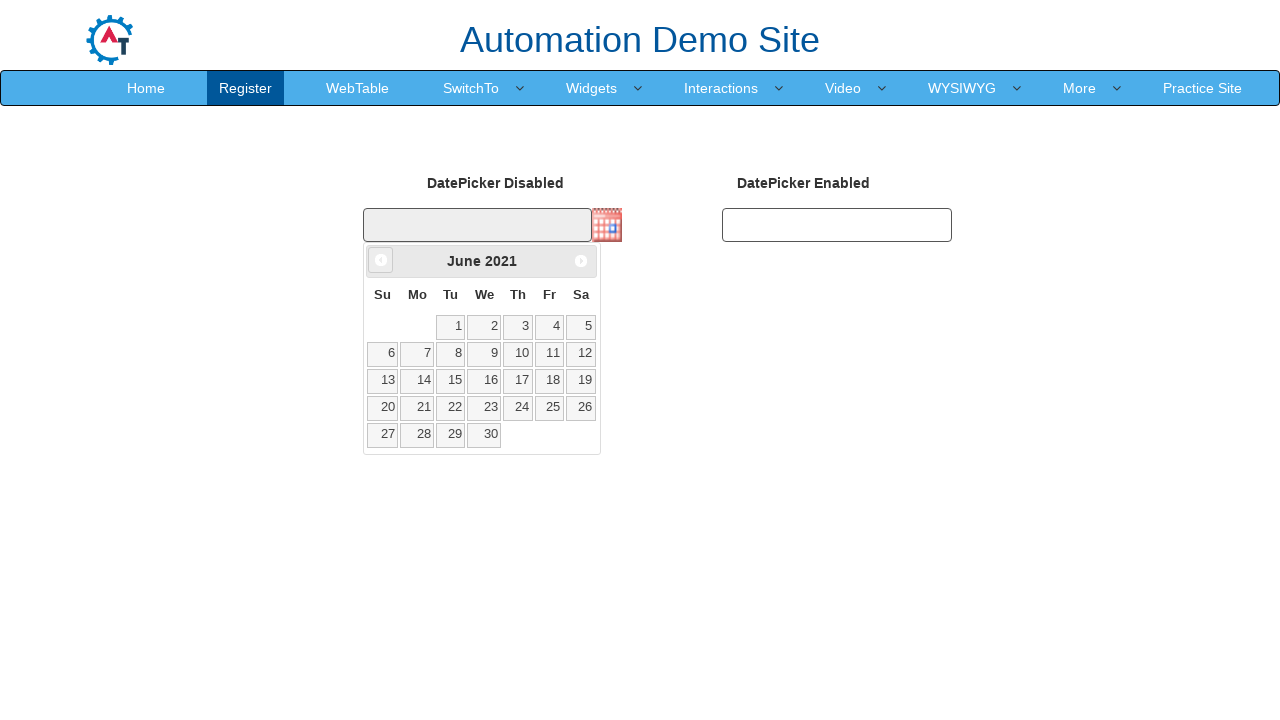

Waited for calendar to update (100ms)
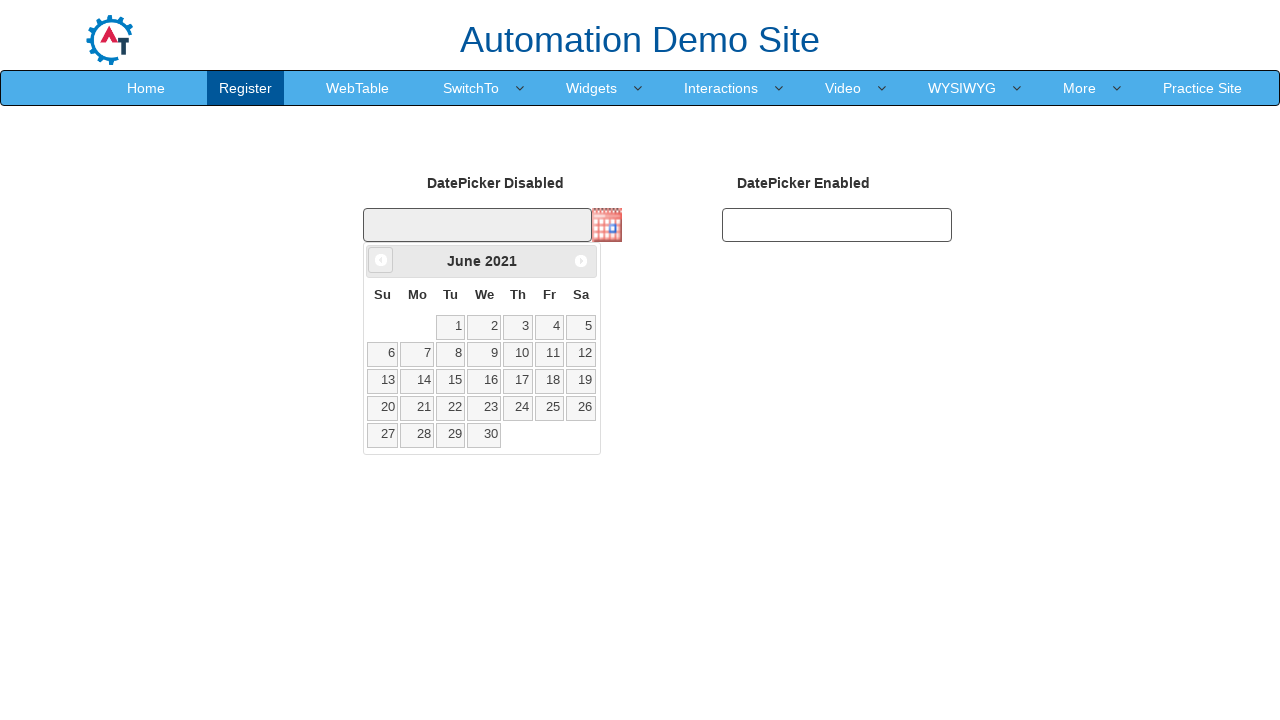

Retrieved current month/year title: June 2021
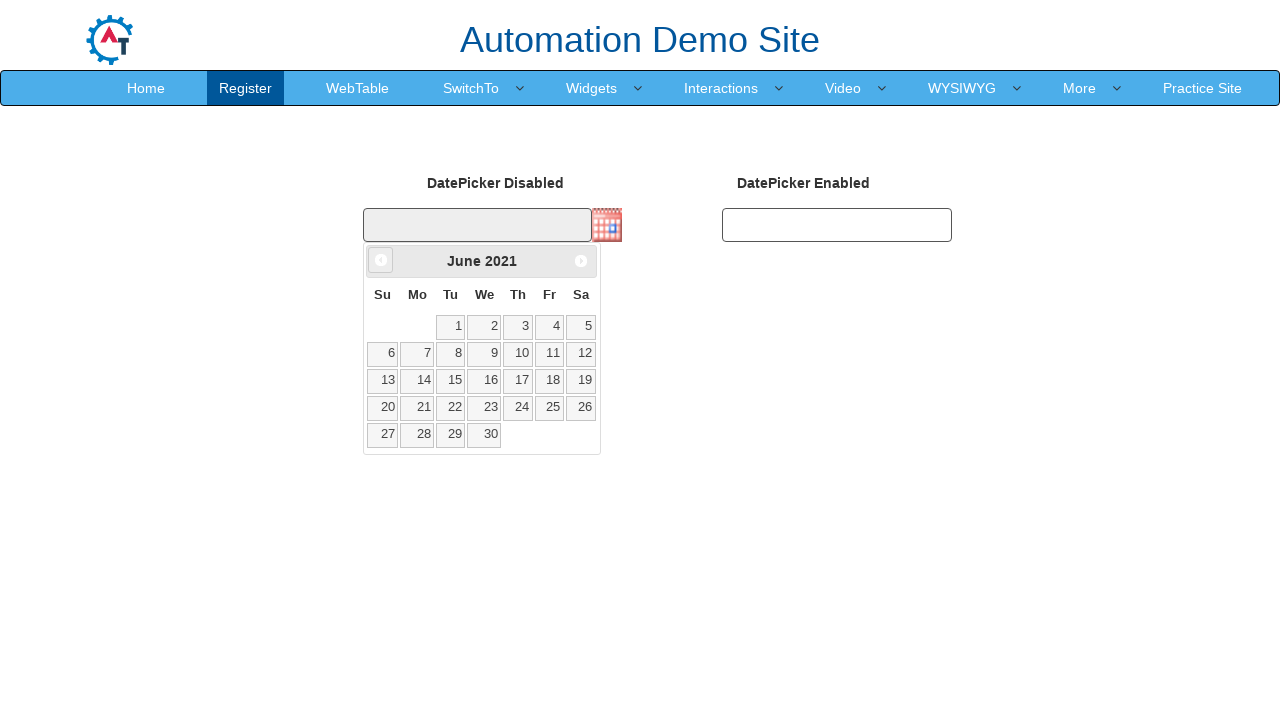

Clicked previous month button to navigate backwards at (381, 260) on .ui-datepicker-prev
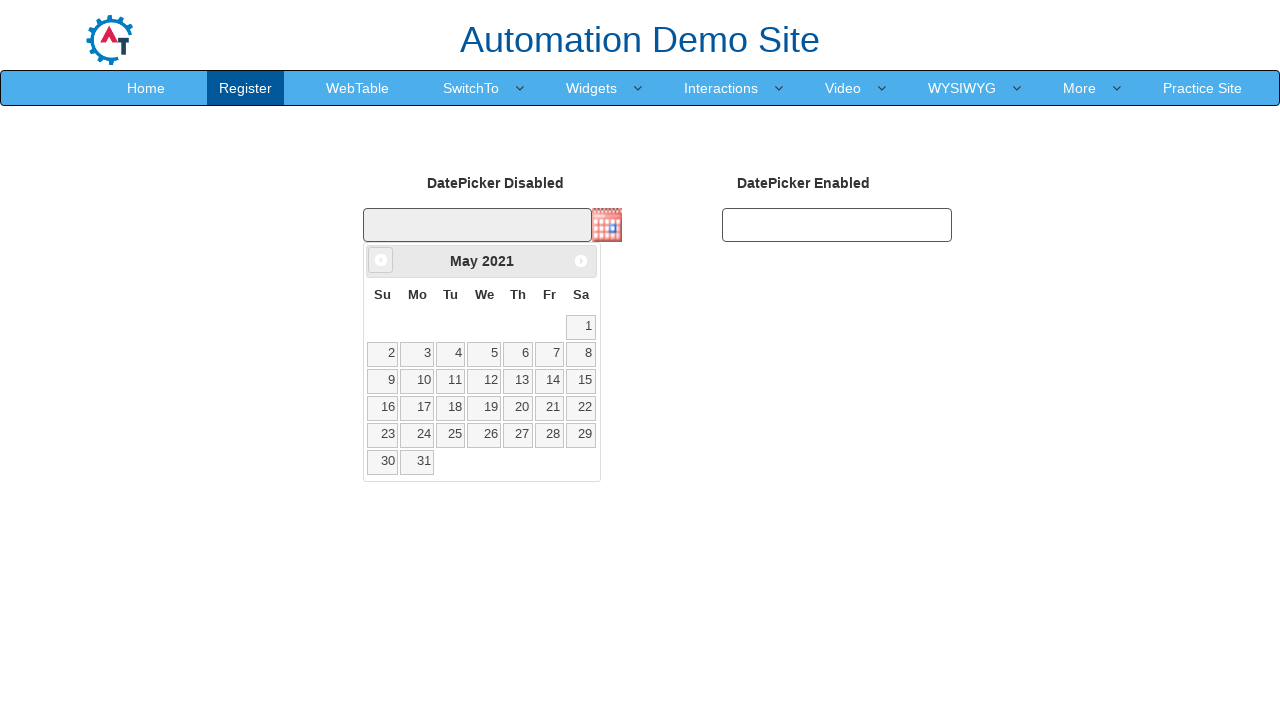

Waited for calendar to update (100ms)
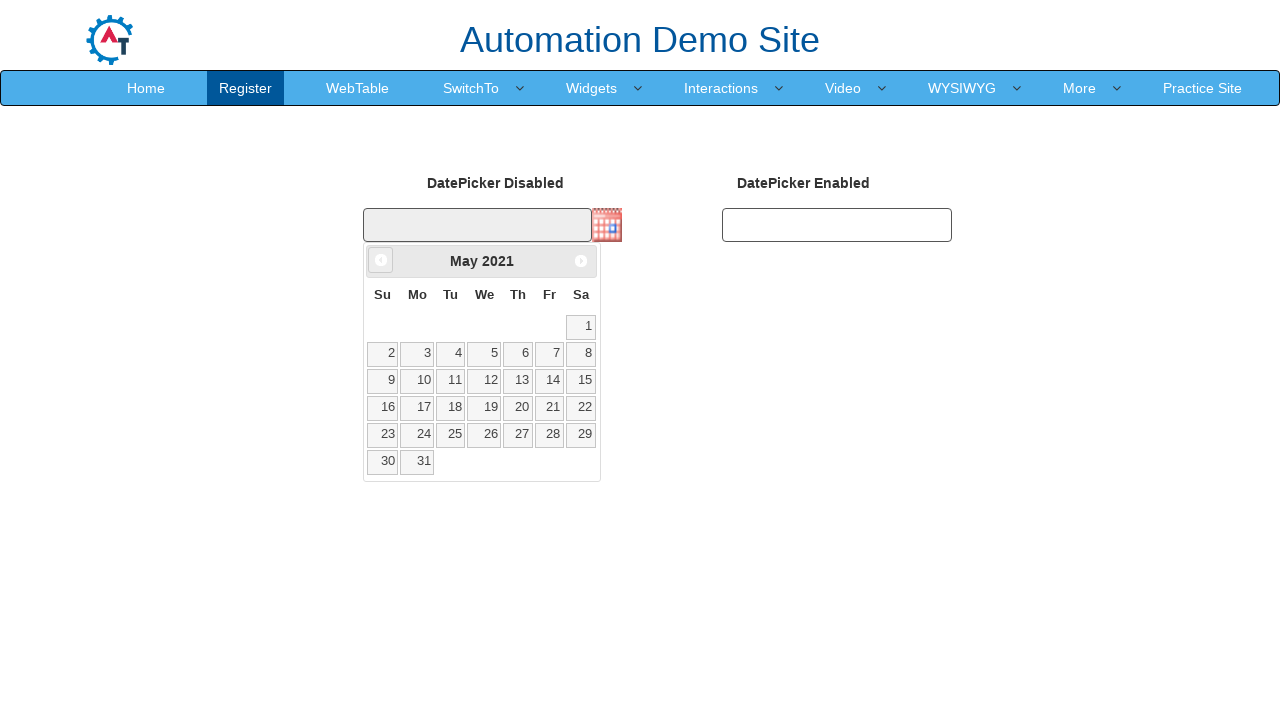

Retrieved current month/year title: May 2021
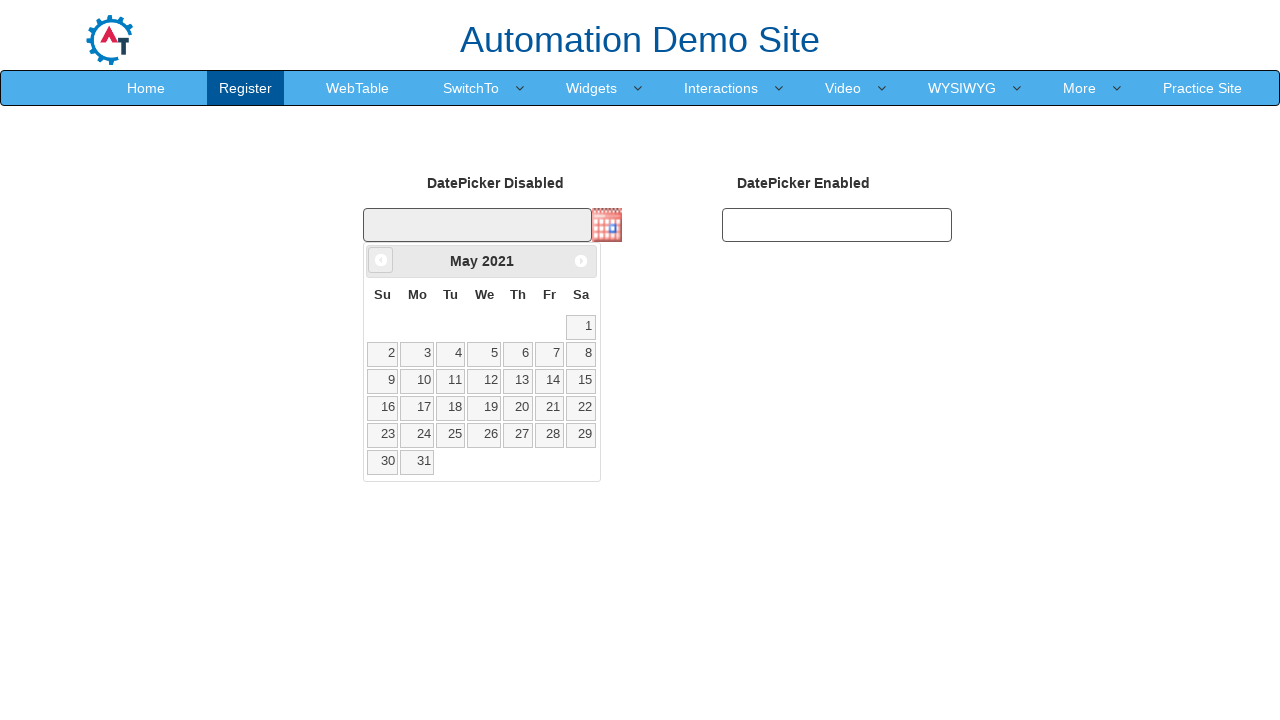

Clicked previous month button to navigate backwards at (381, 260) on .ui-datepicker-prev
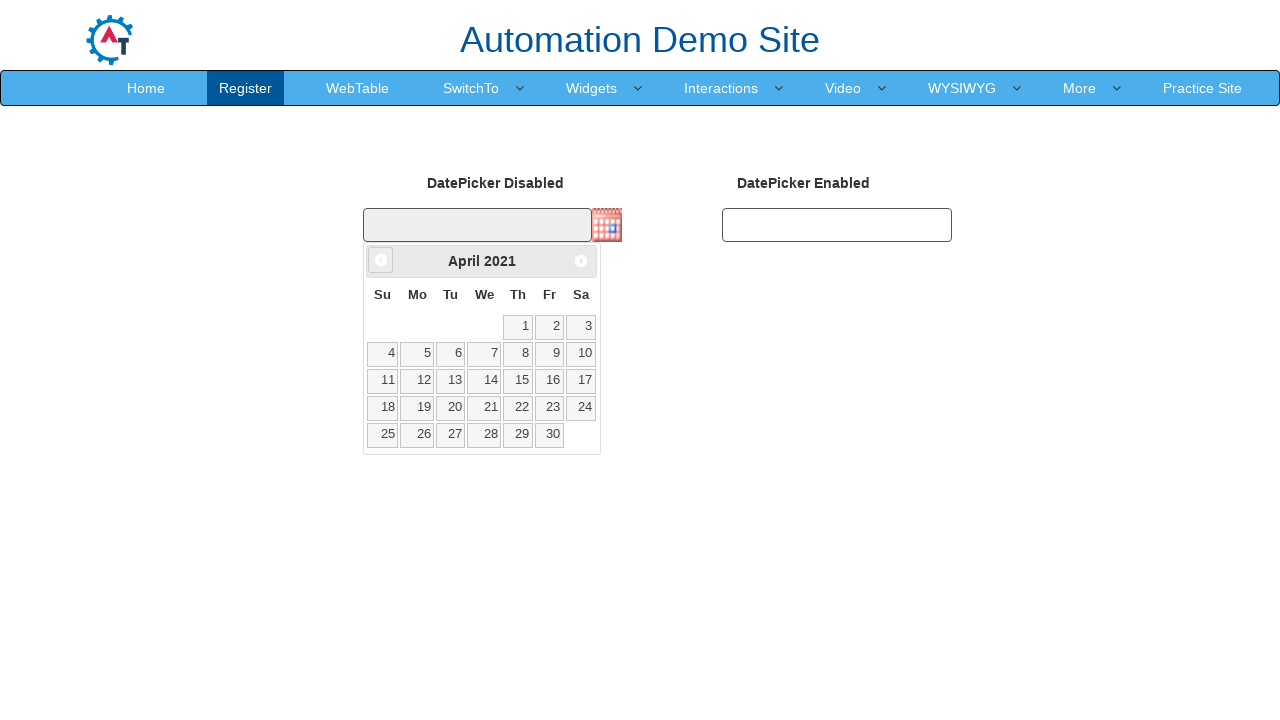

Waited for calendar to update (100ms)
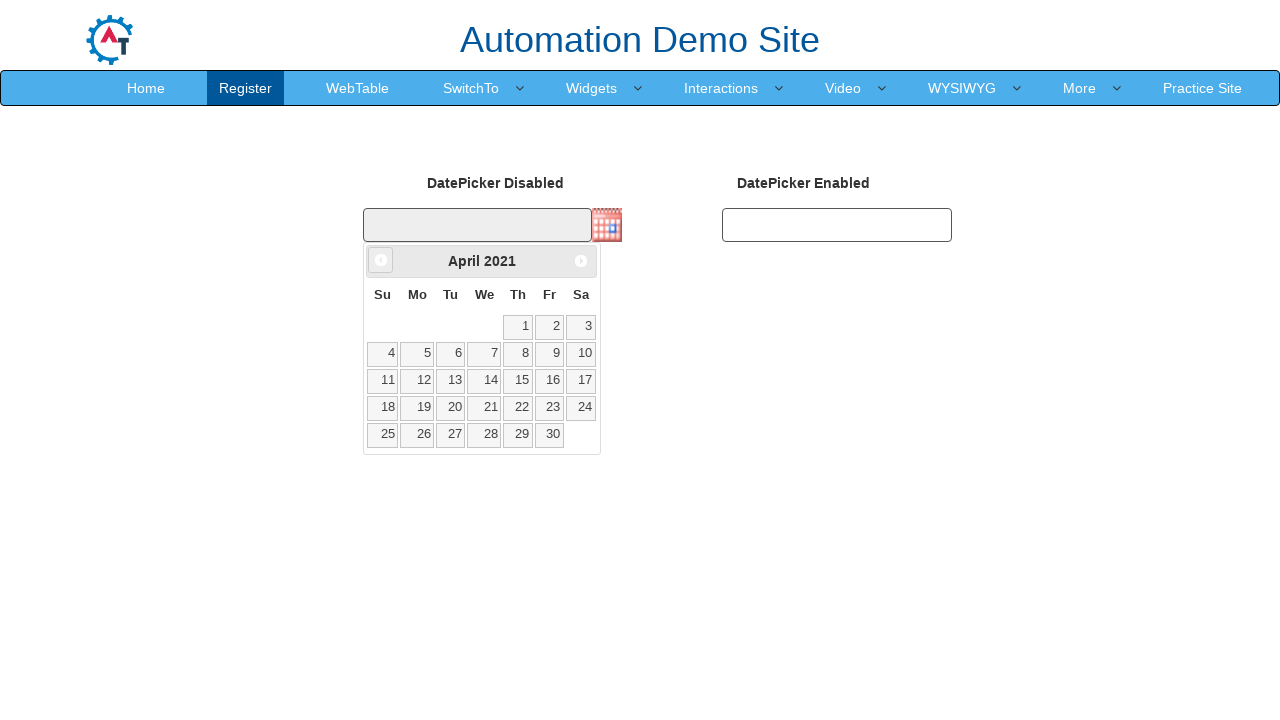

Retrieved current month/year title: April 2021
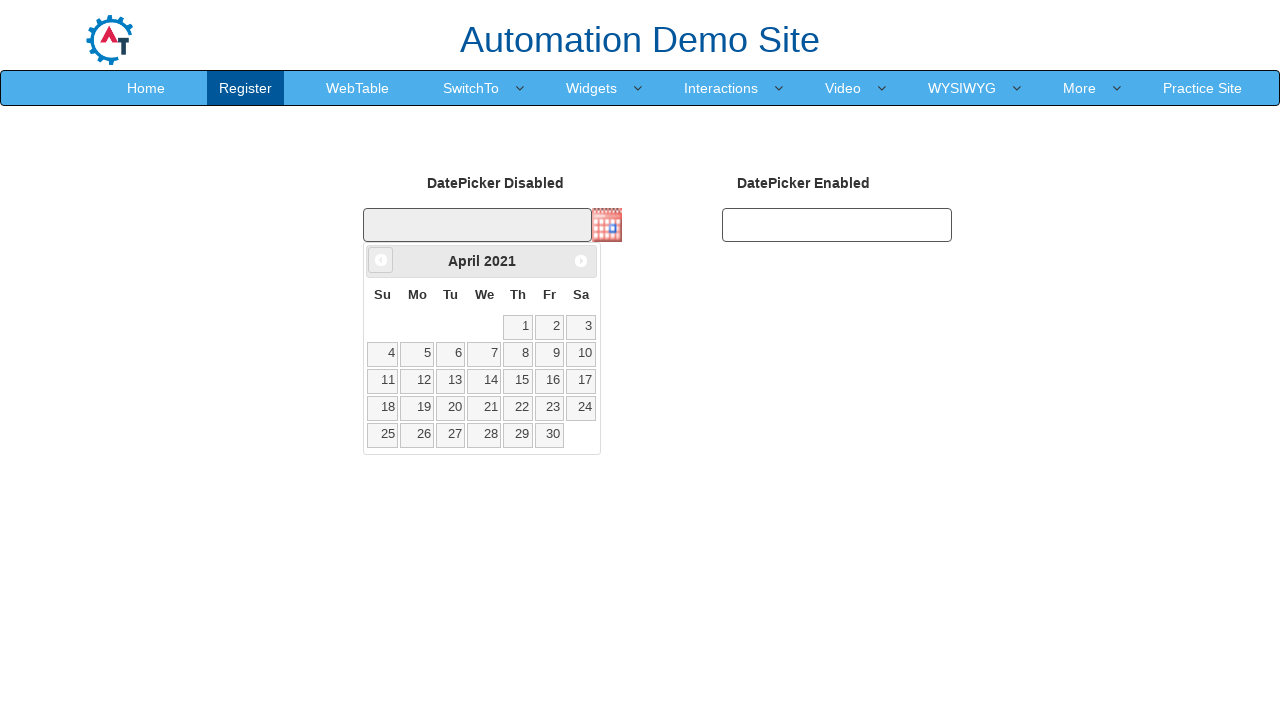

Clicked previous month button to navigate backwards at (381, 260) on .ui-datepicker-prev
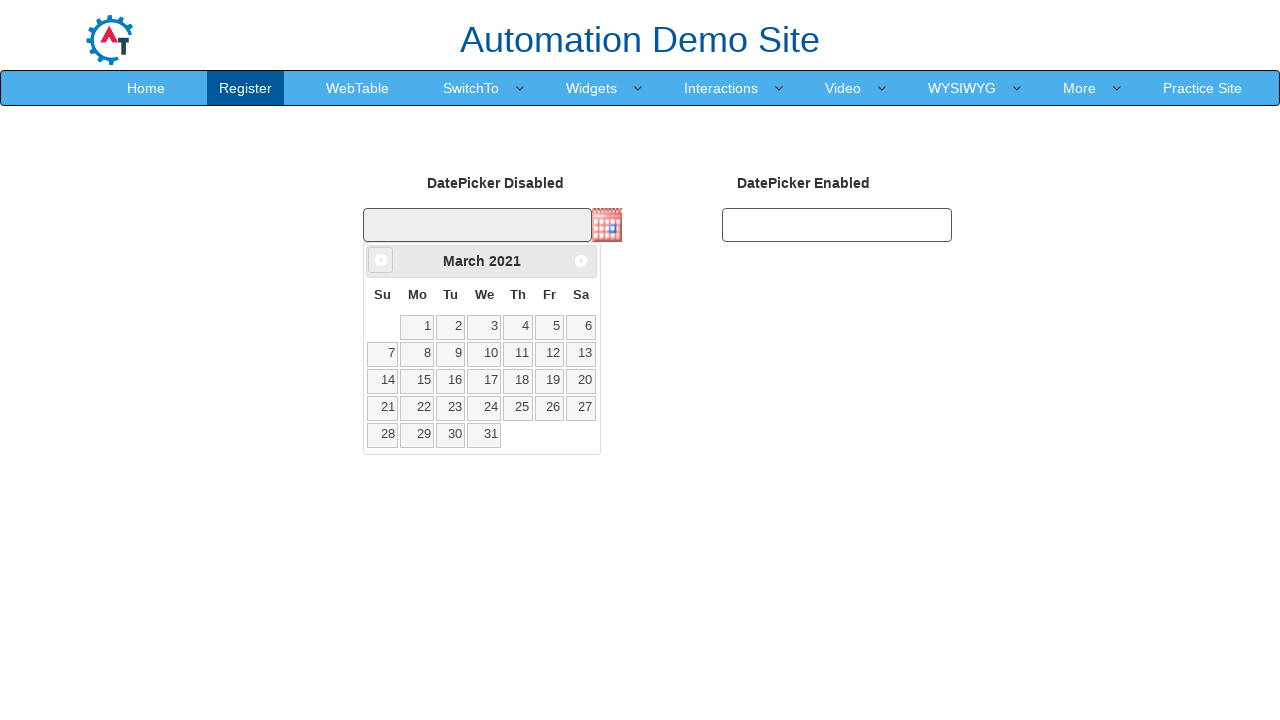

Waited for calendar to update (100ms)
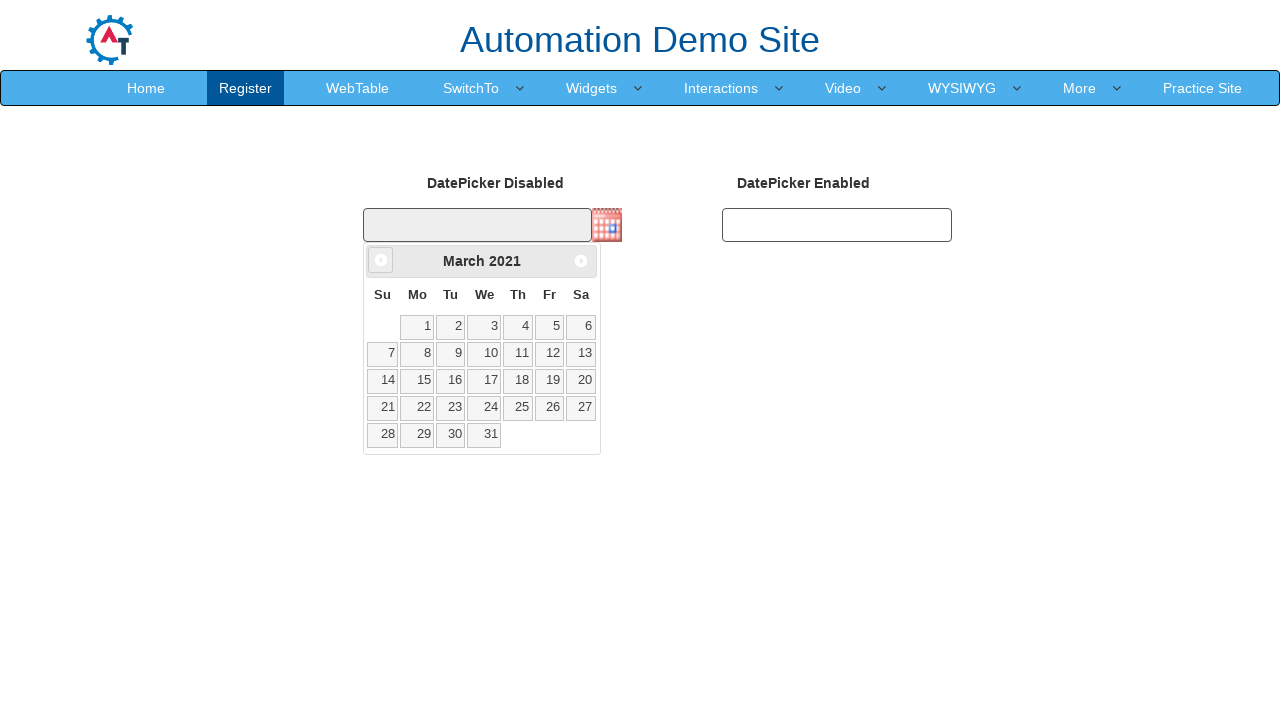

Retrieved current month/year title: March 2021
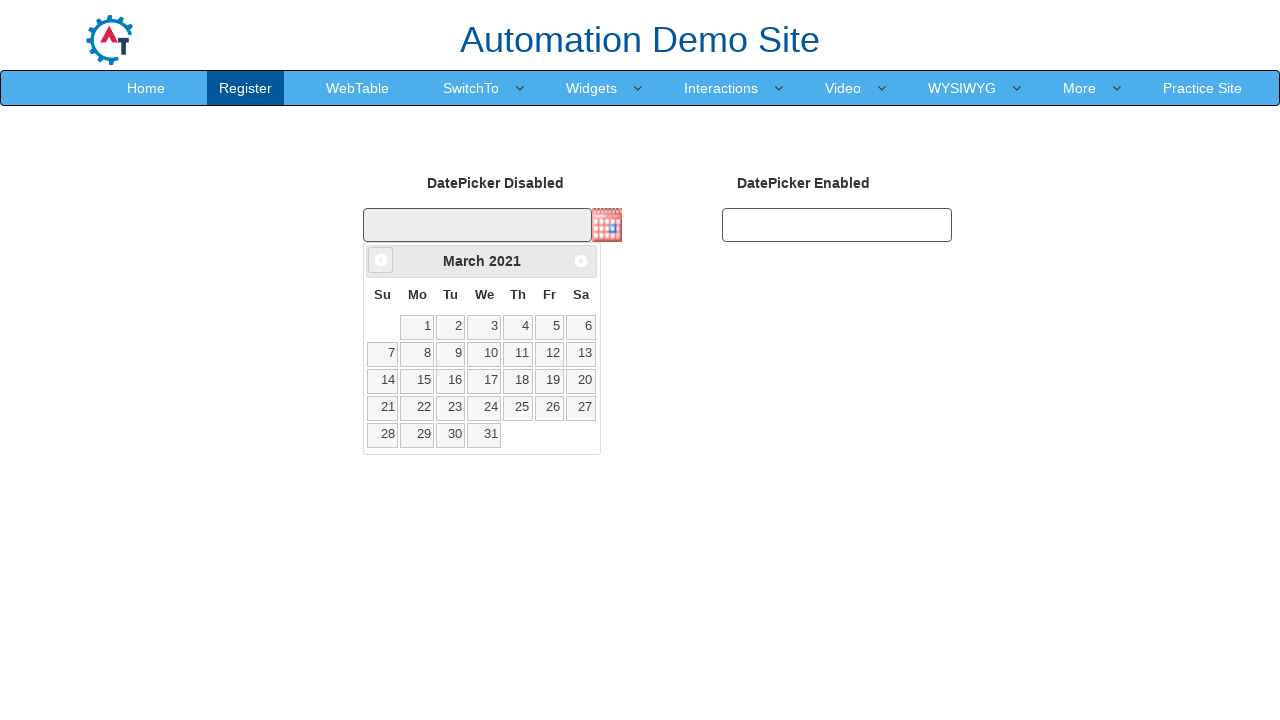

Clicked previous month button to navigate backwards at (381, 260) on .ui-datepicker-prev
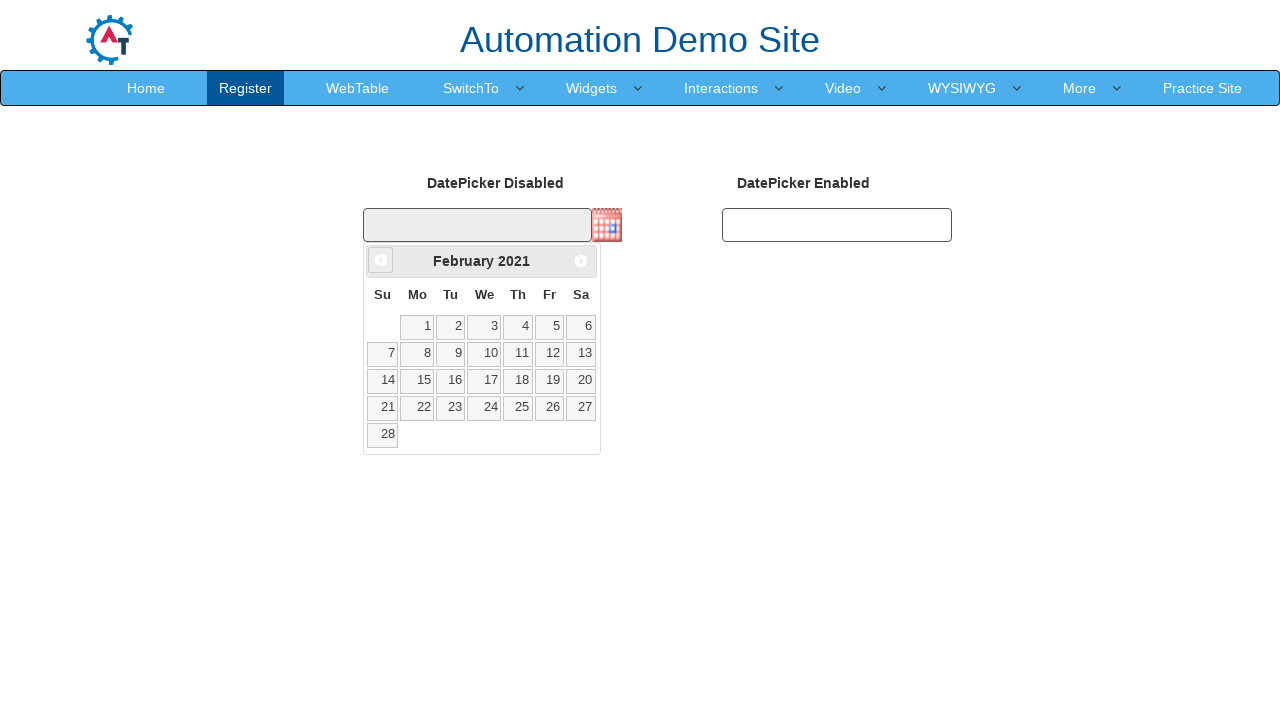

Waited for calendar to update (100ms)
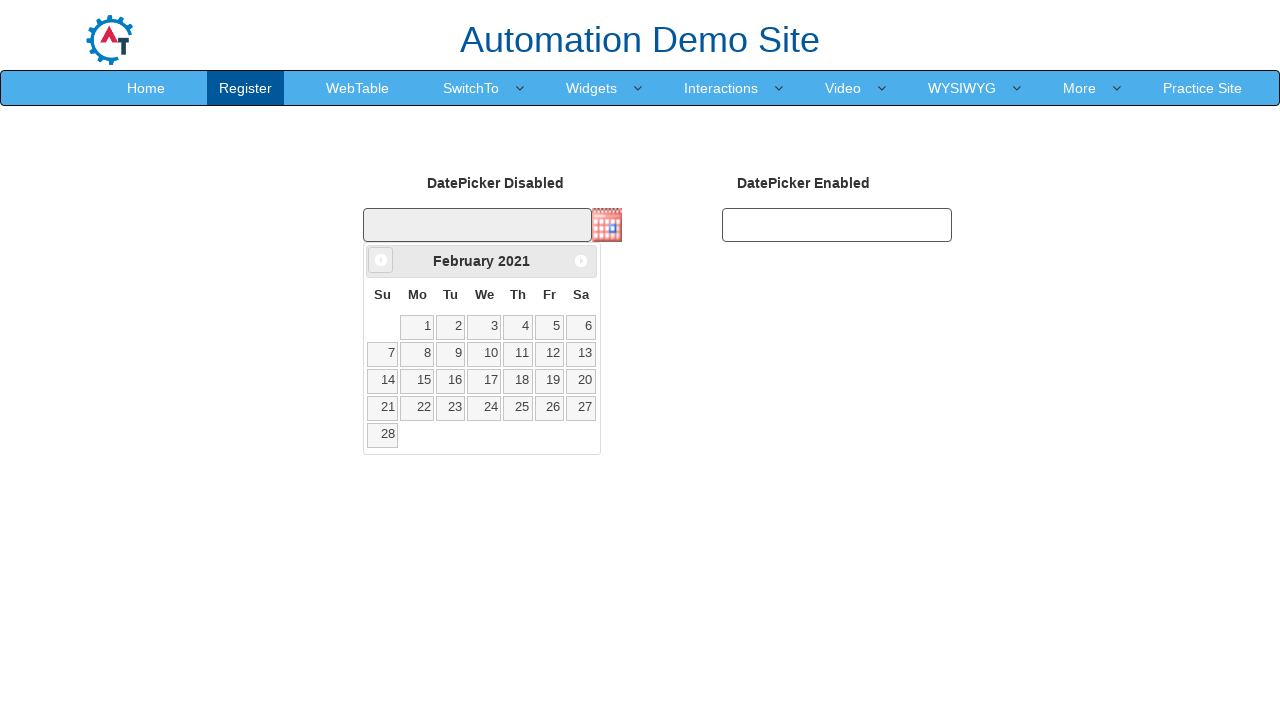

Retrieved current month/year title: February 2021
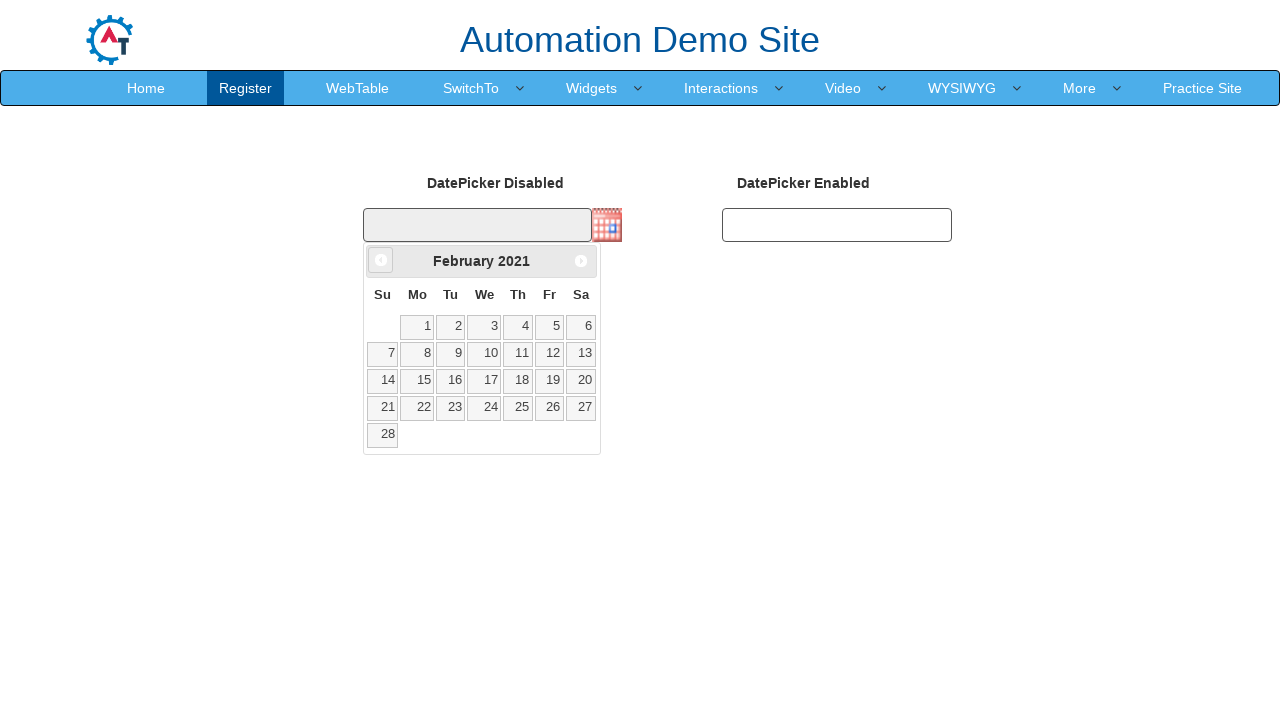

Clicked previous month button to navigate backwards at (381, 260) on .ui-datepicker-prev
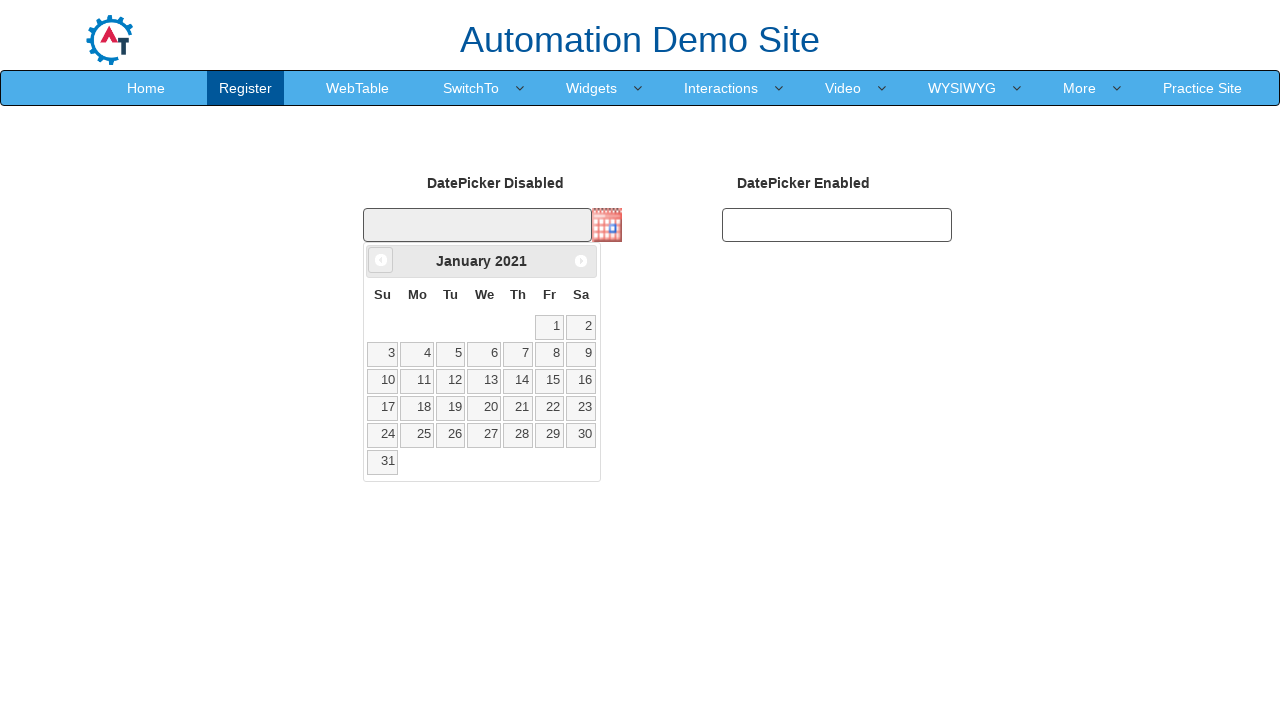

Waited for calendar to update (100ms)
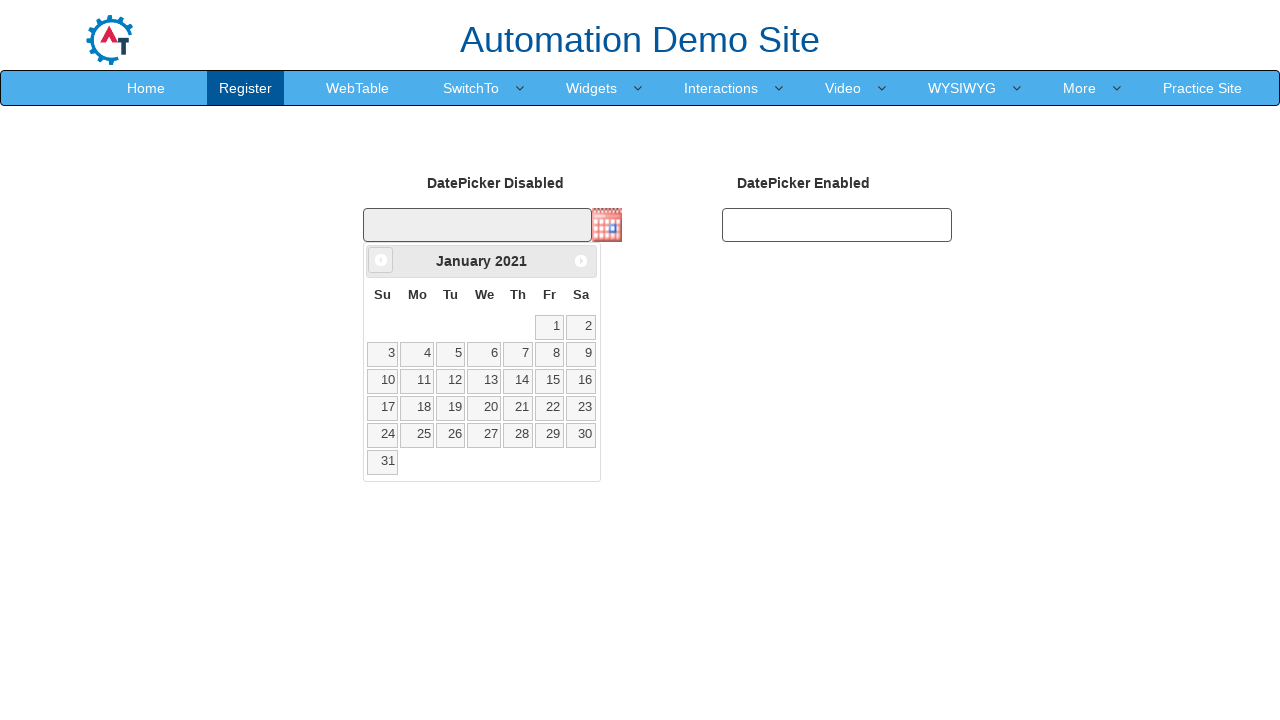

Retrieved current month/year title: January 2021
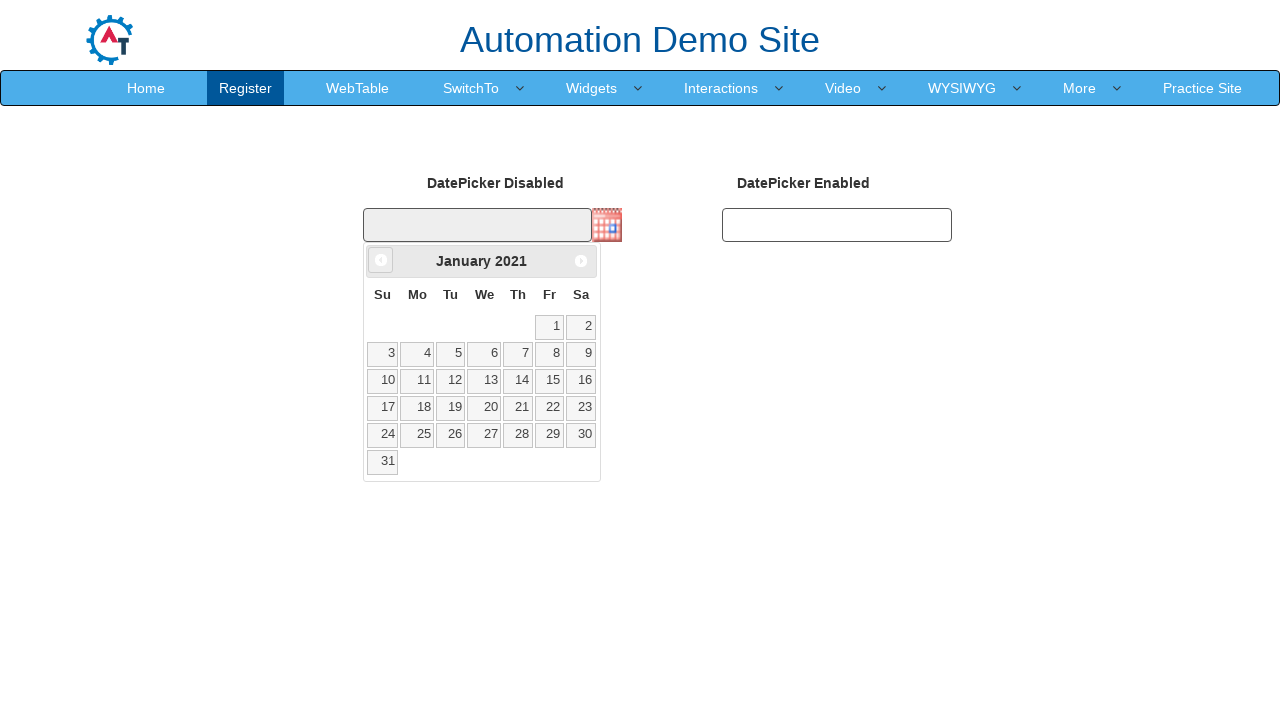

Clicked previous month button to navigate backwards at (381, 260) on .ui-datepicker-prev
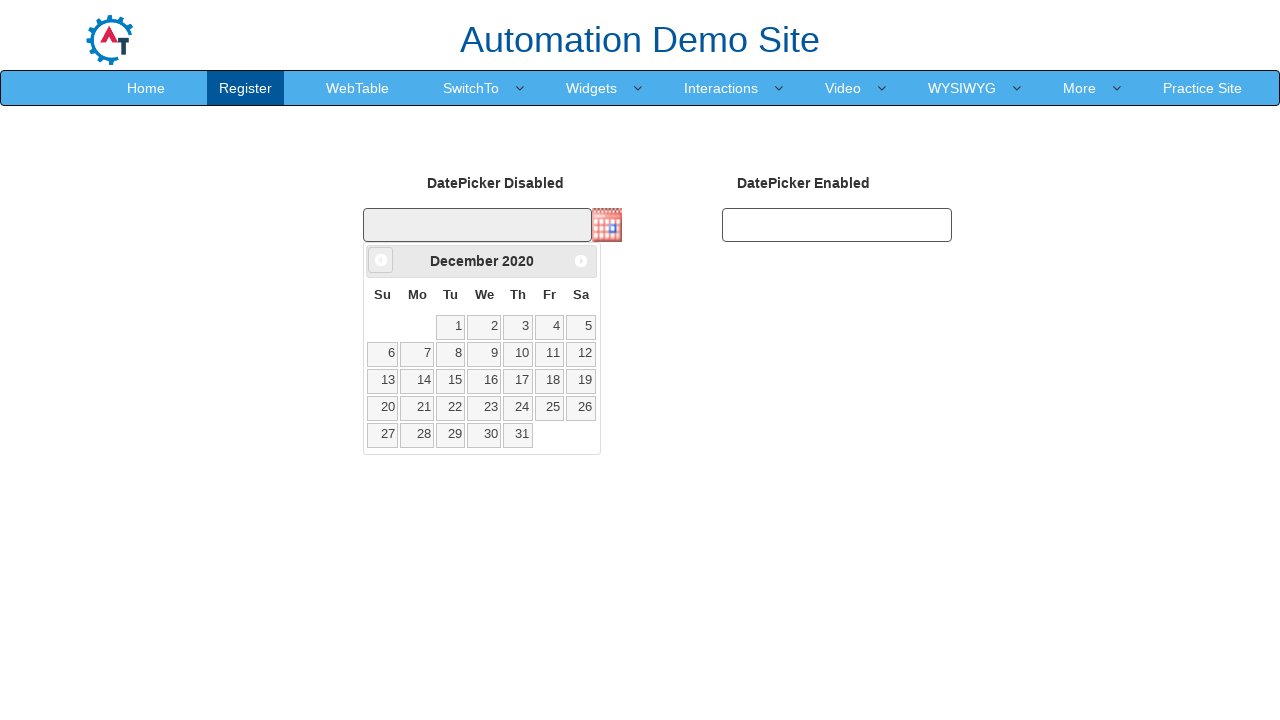

Waited for calendar to update (100ms)
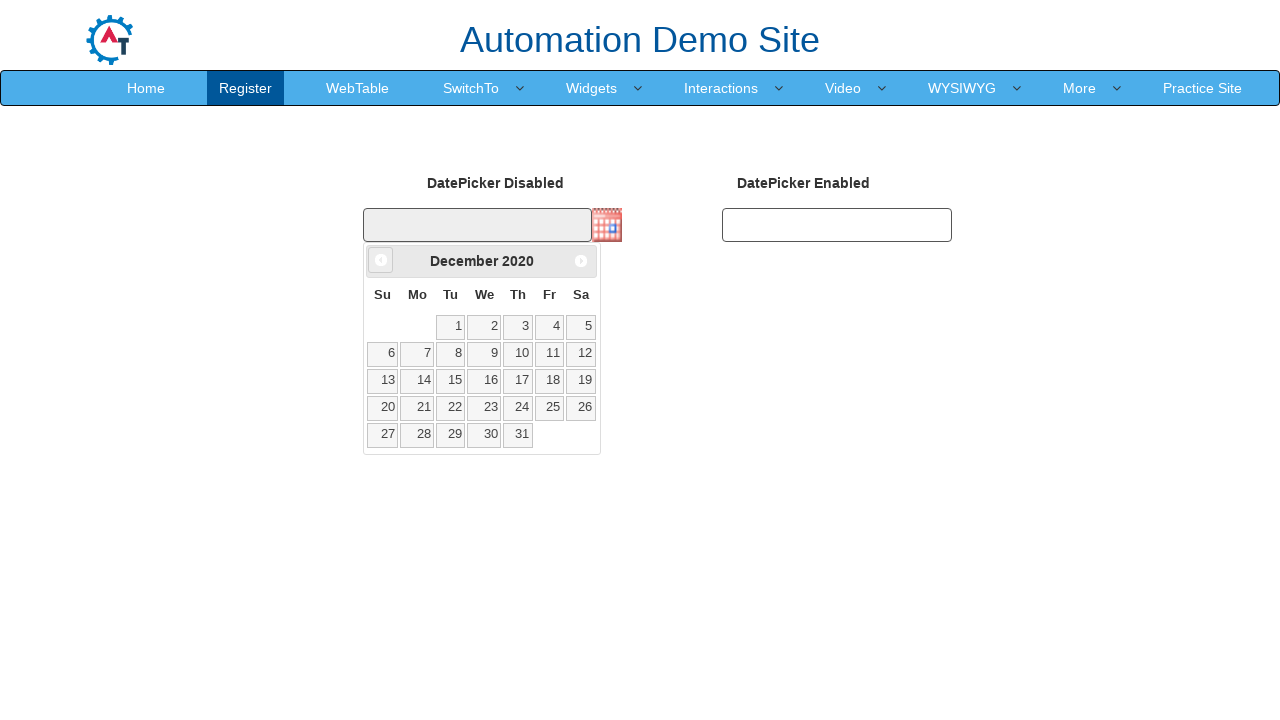

Retrieved current month/year title: December 2020
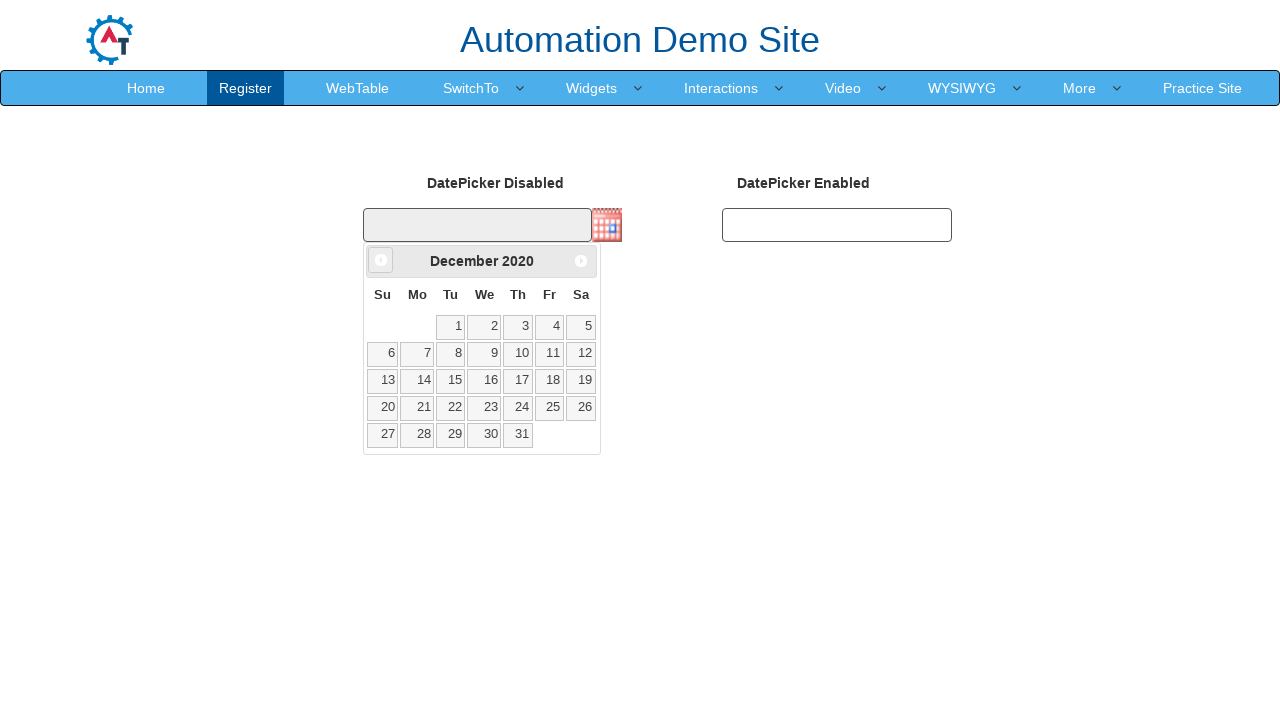

Clicked previous month button to navigate backwards at (381, 260) on .ui-datepicker-prev
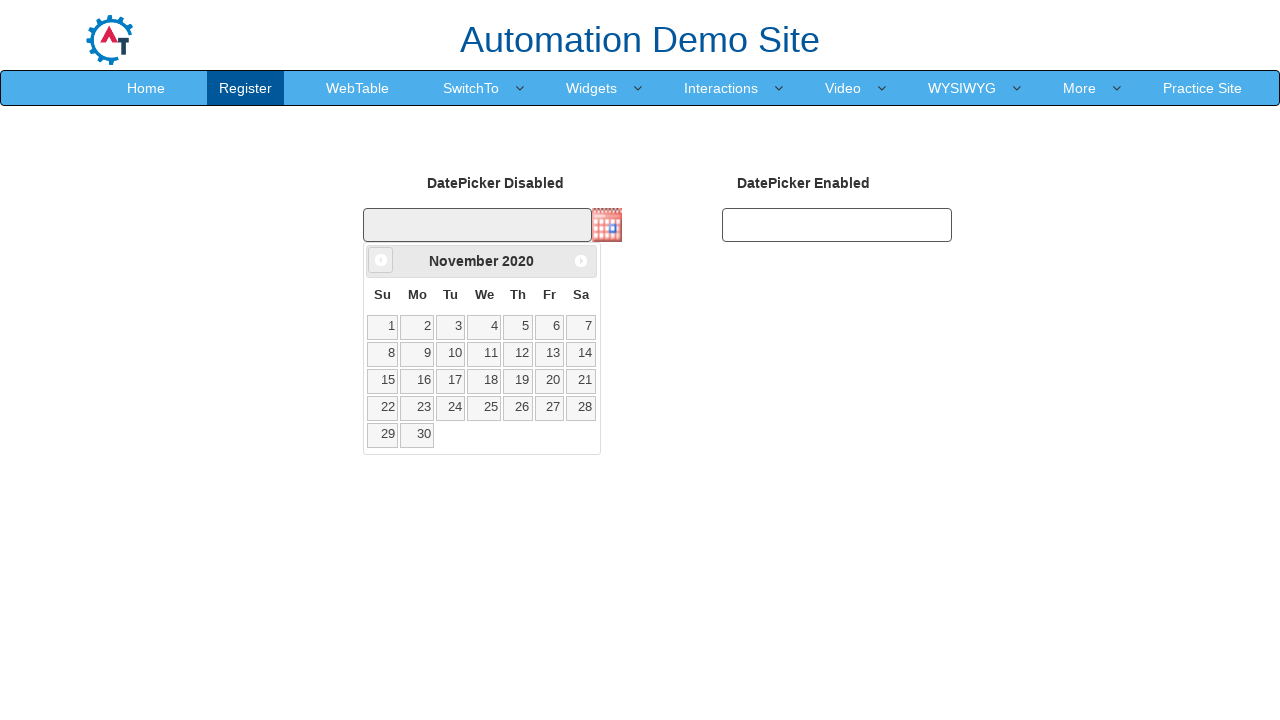

Waited for calendar to update (100ms)
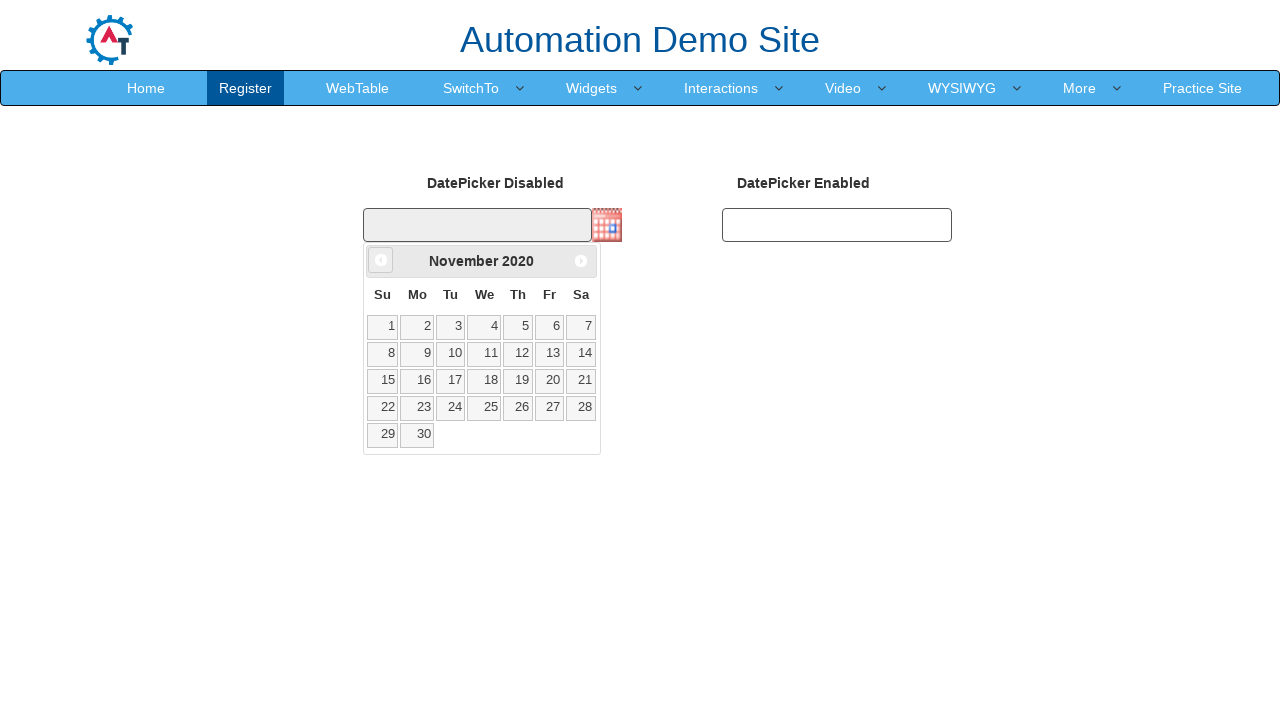

Retrieved current month/year title: November 2020
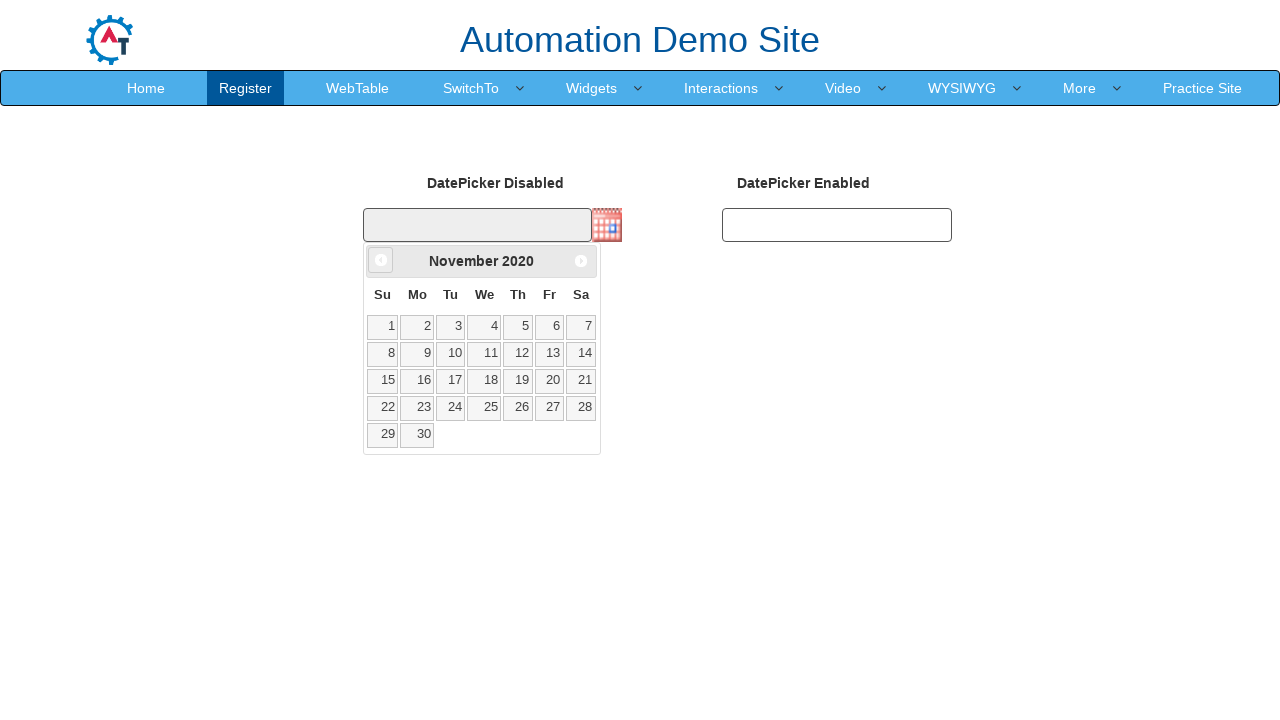

Clicked previous month button to navigate backwards at (381, 260) on .ui-datepicker-prev
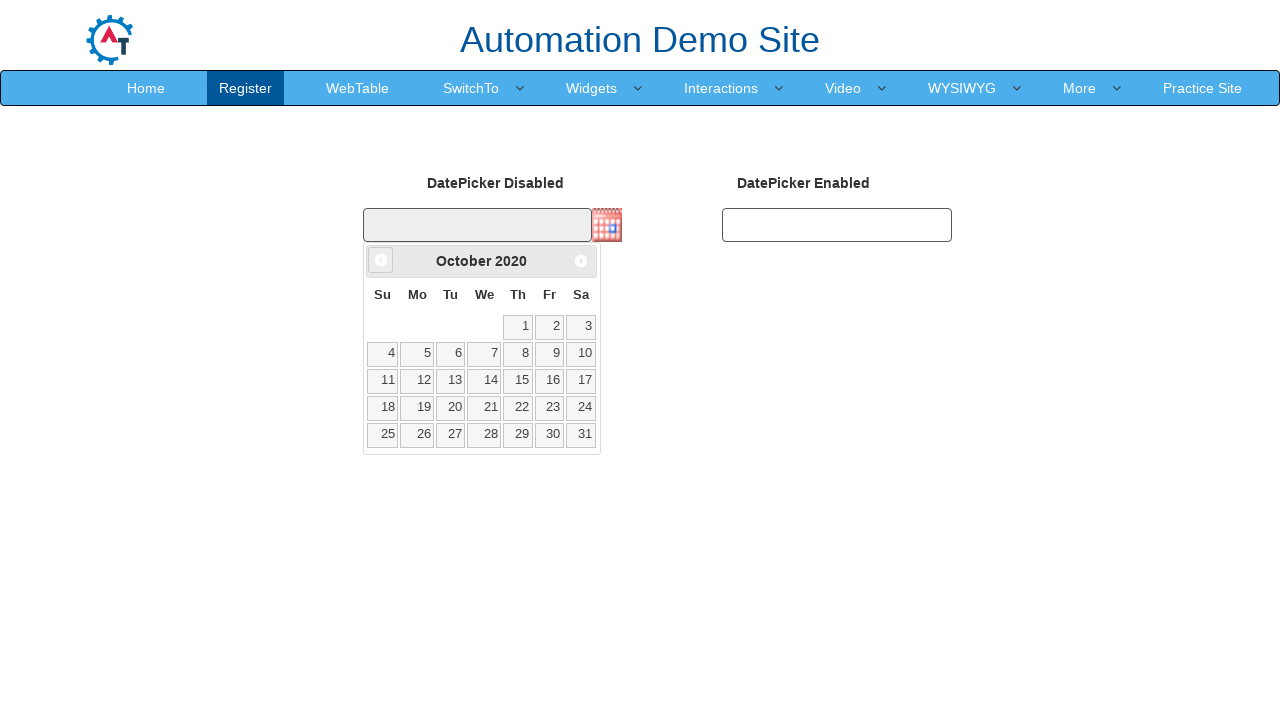

Waited for calendar to update (100ms)
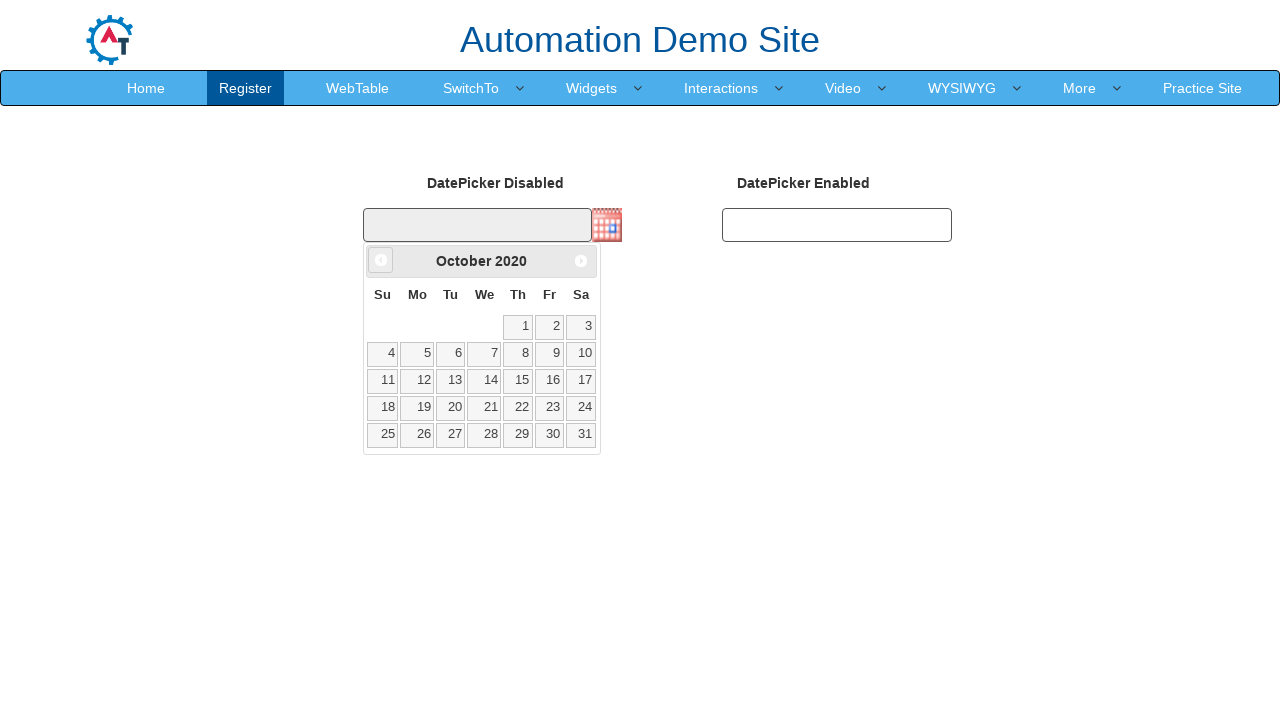

Retrieved current month/year title: October 2020
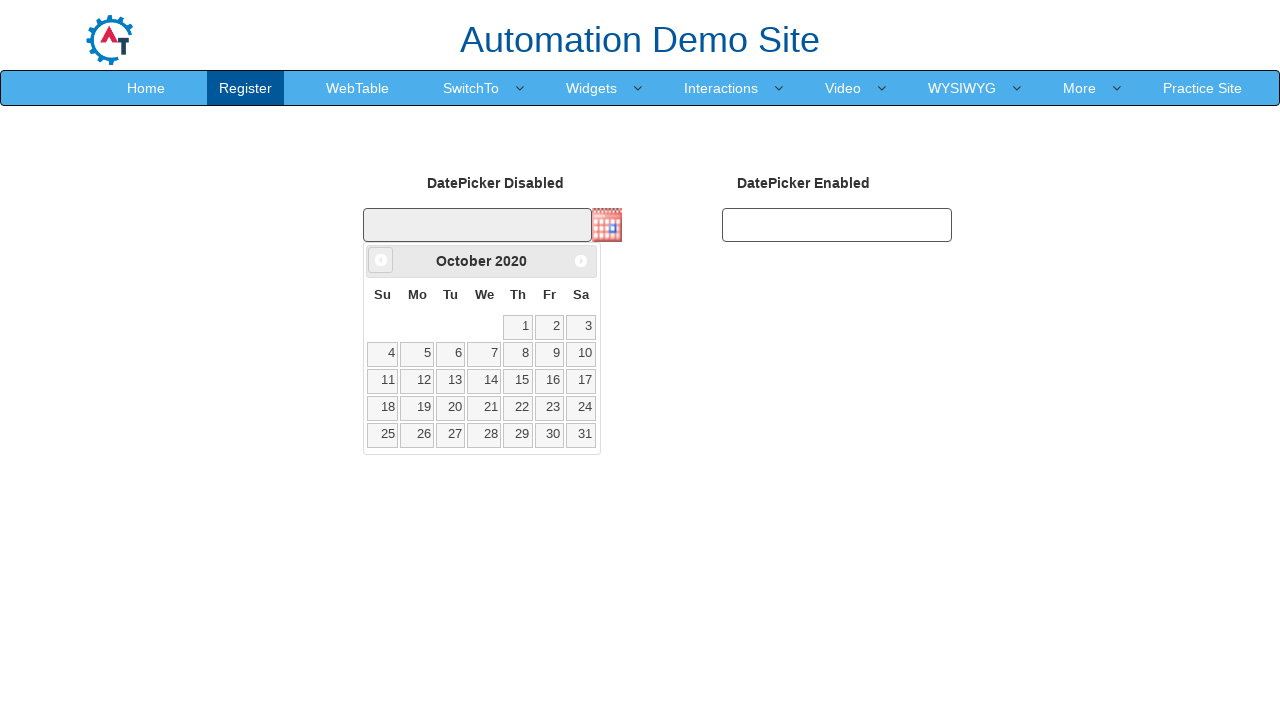

Clicked previous month button to navigate backwards at (381, 260) on .ui-datepicker-prev
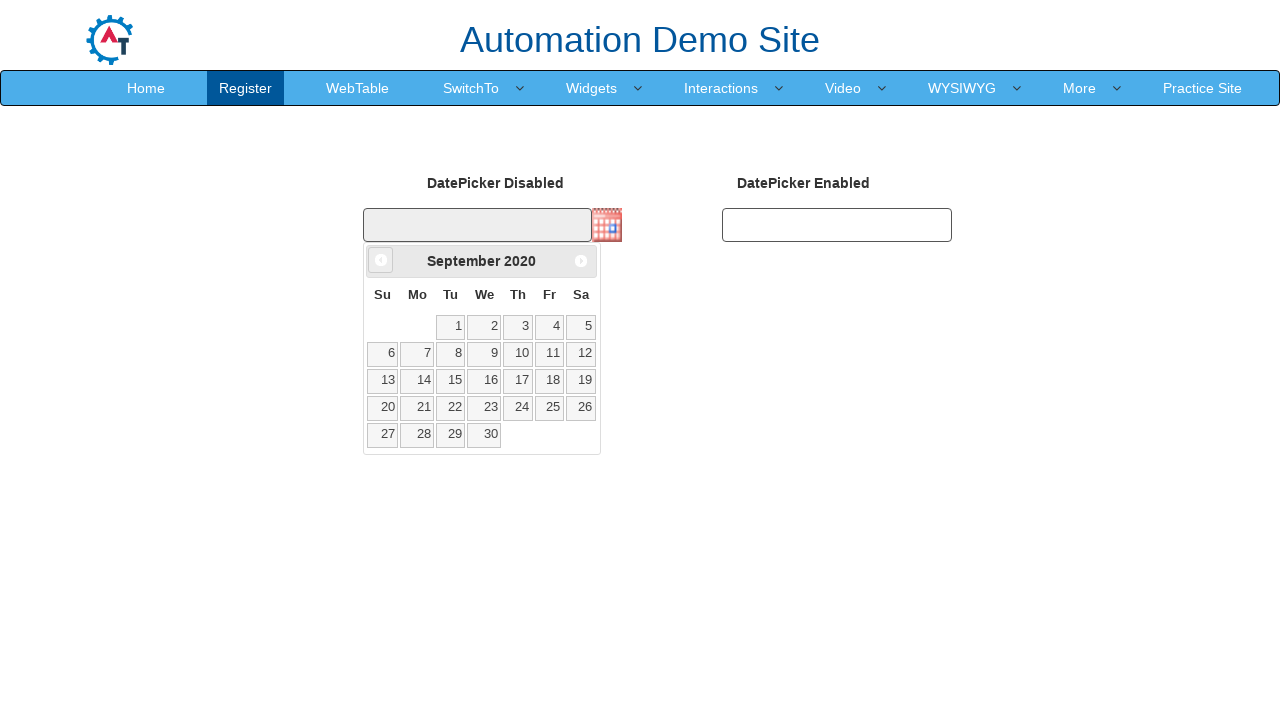

Waited for calendar to update (100ms)
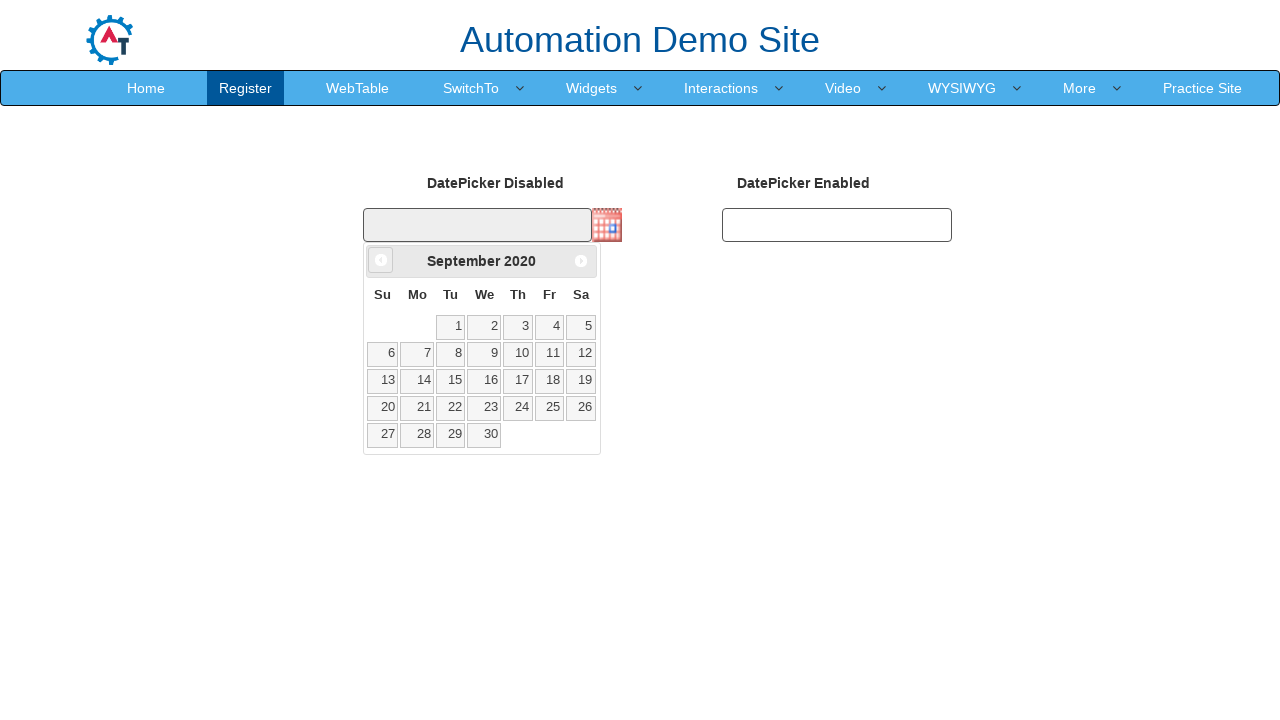

Retrieved current month/year title: September 2020
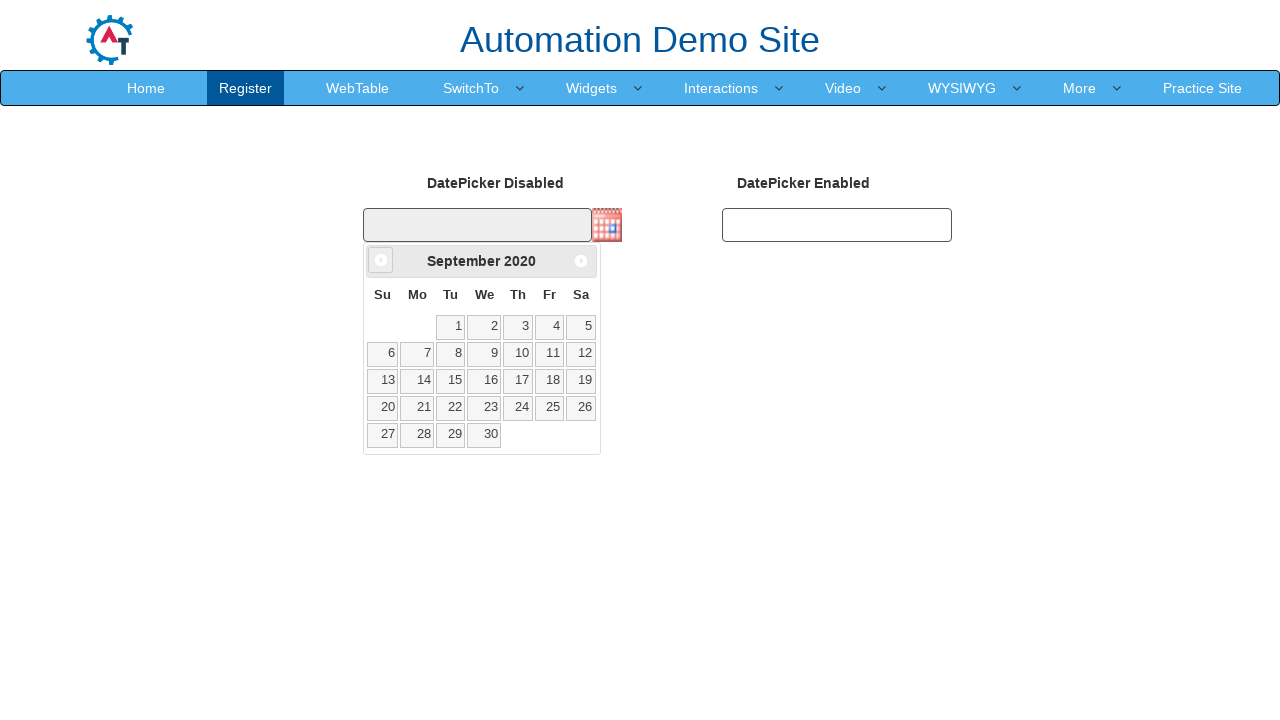

Clicked previous month button to navigate backwards at (381, 260) on .ui-datepicker-prev
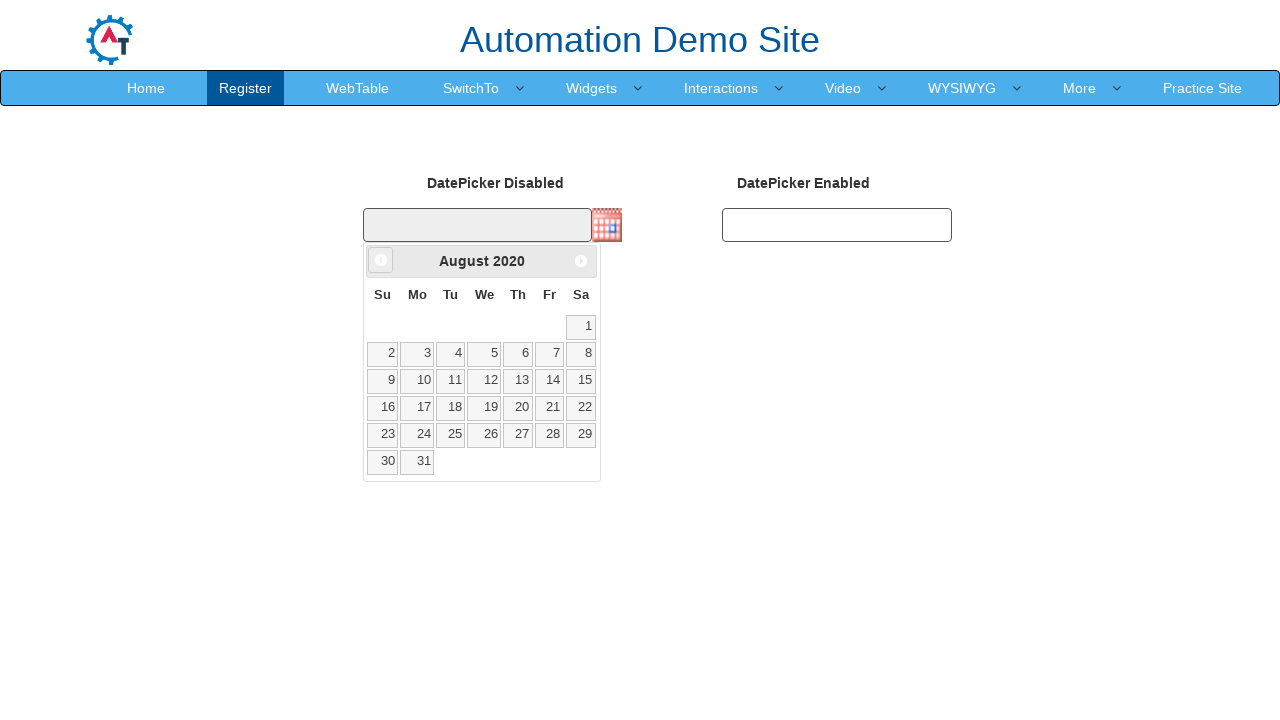

Waited for calendar to update (100ms)
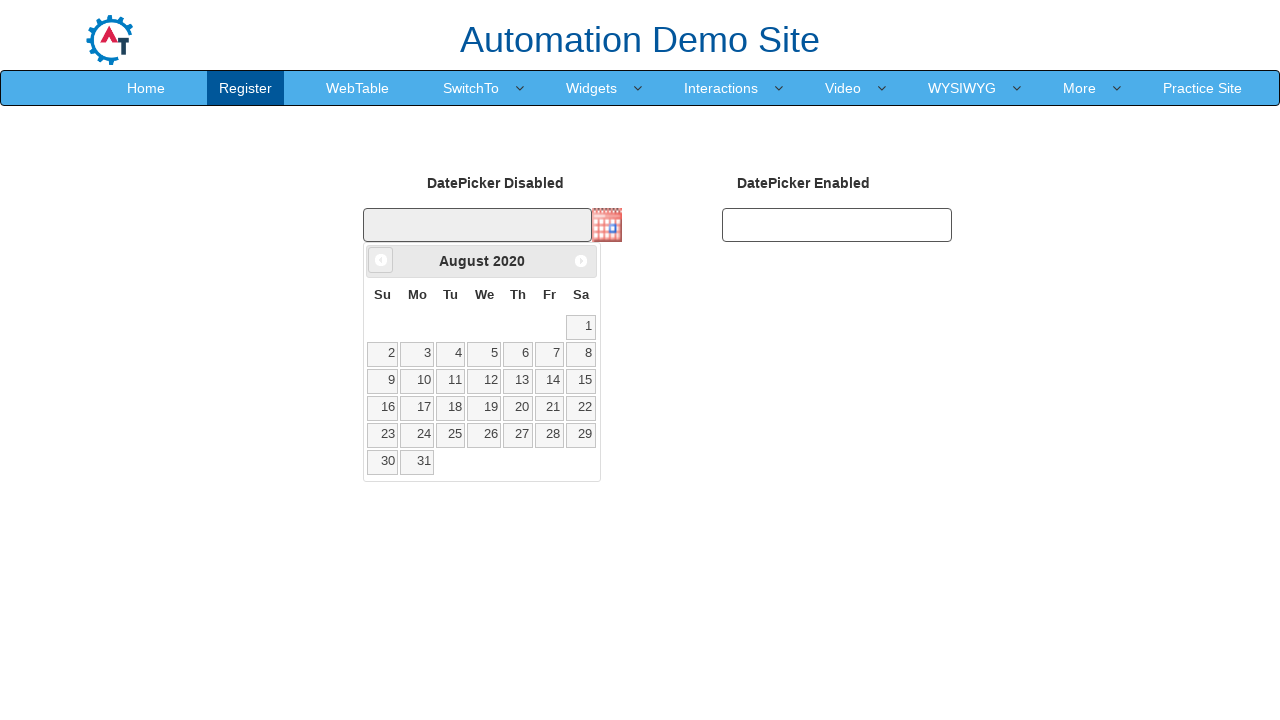

Retrieved current month/year title: August 2020
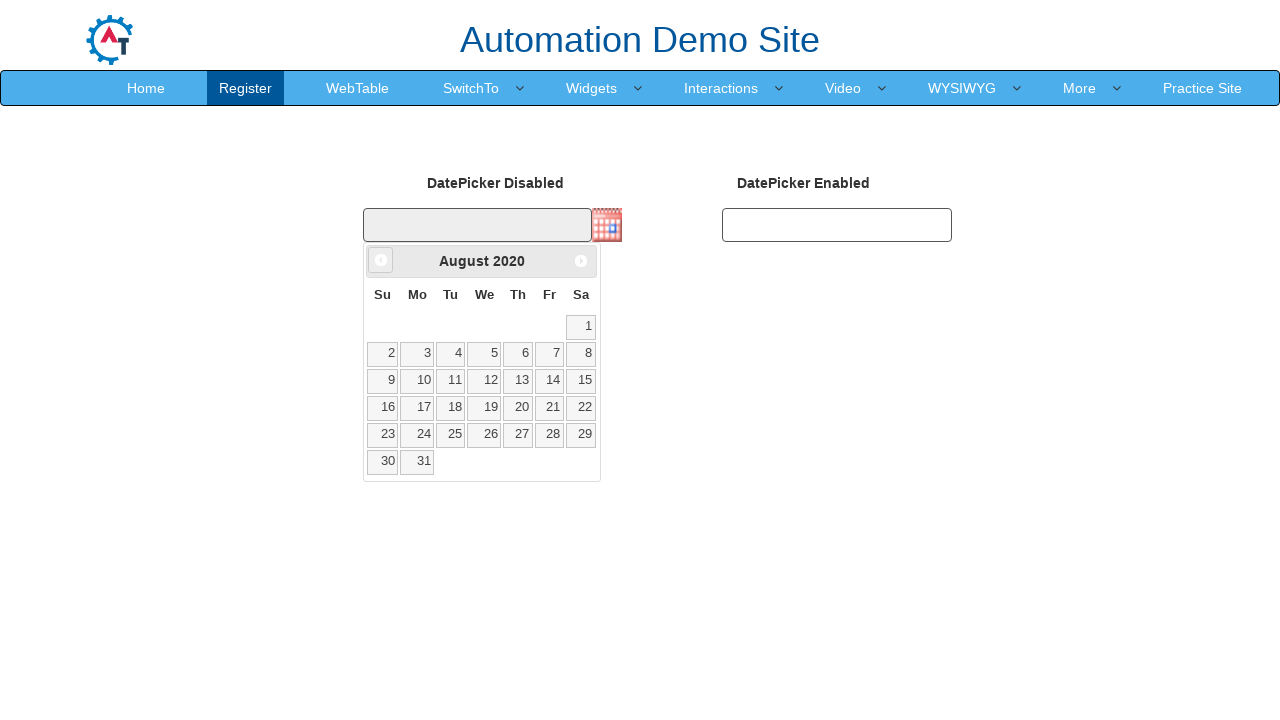

Clicked previous month button to navigate backwards at (381, 260) on .ui-datepicker-prev
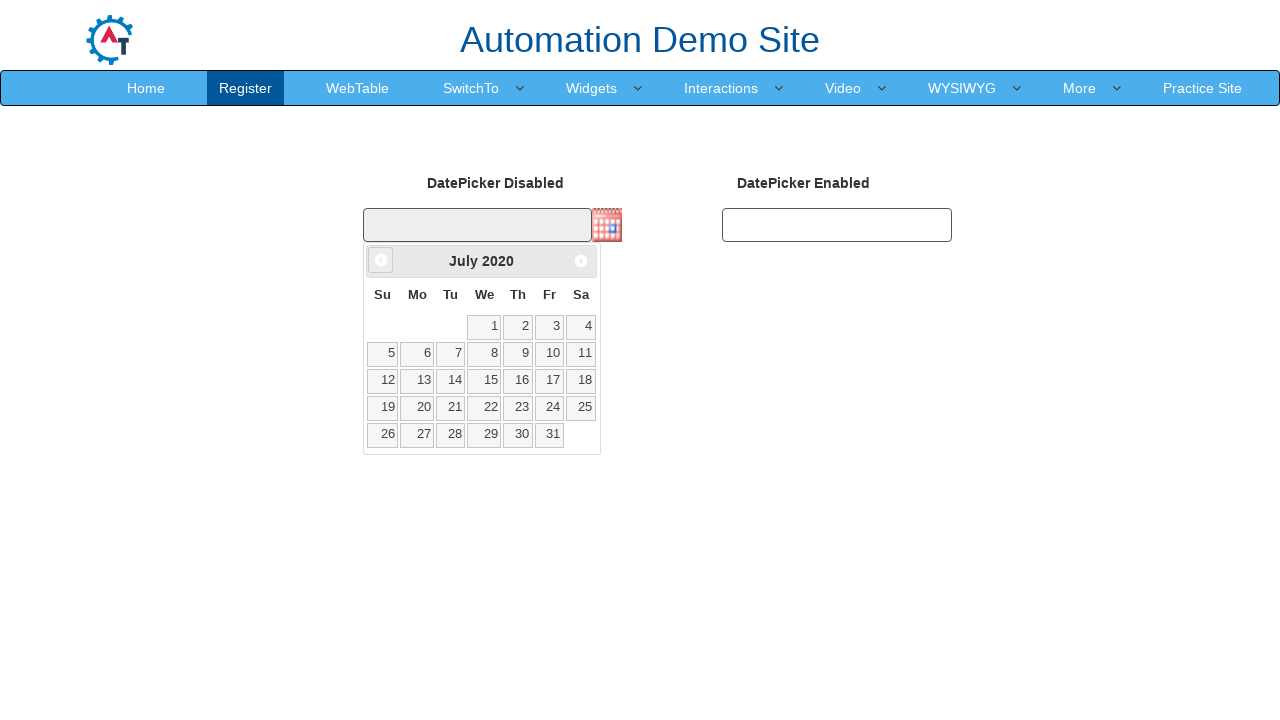

Waited for calendar to update (100ms)
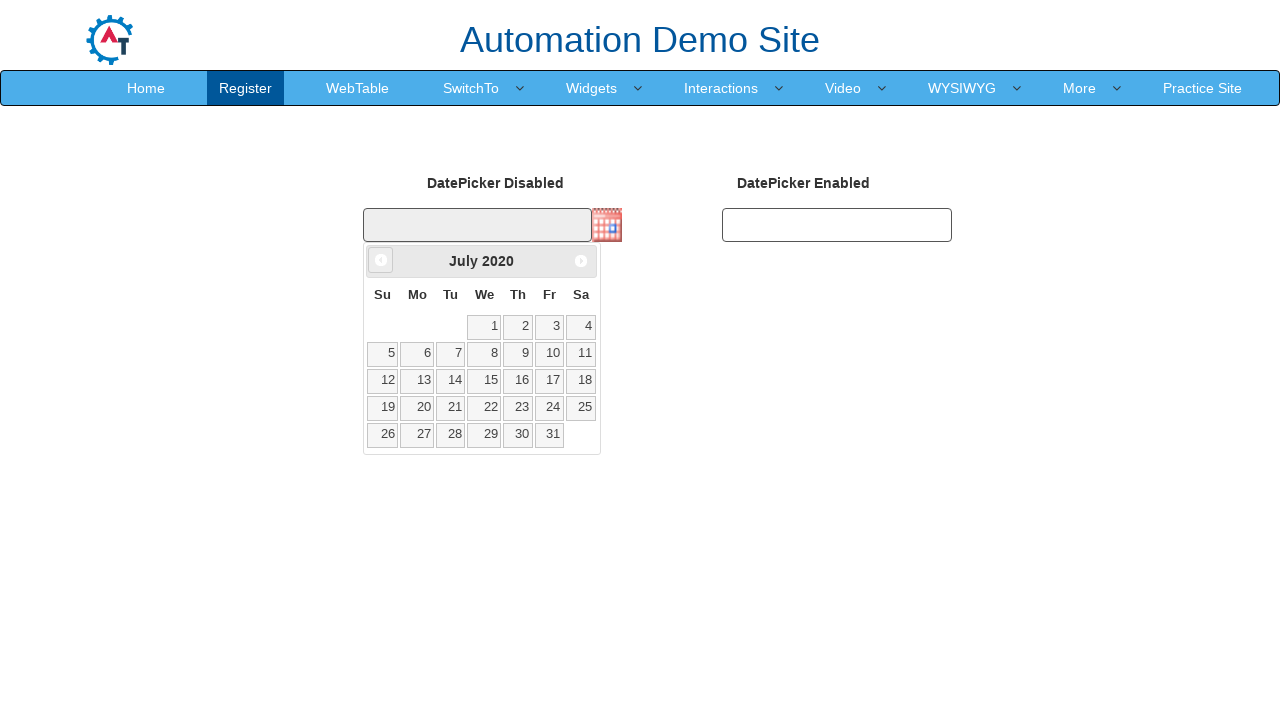

Retrieved current month/year title: July 2020
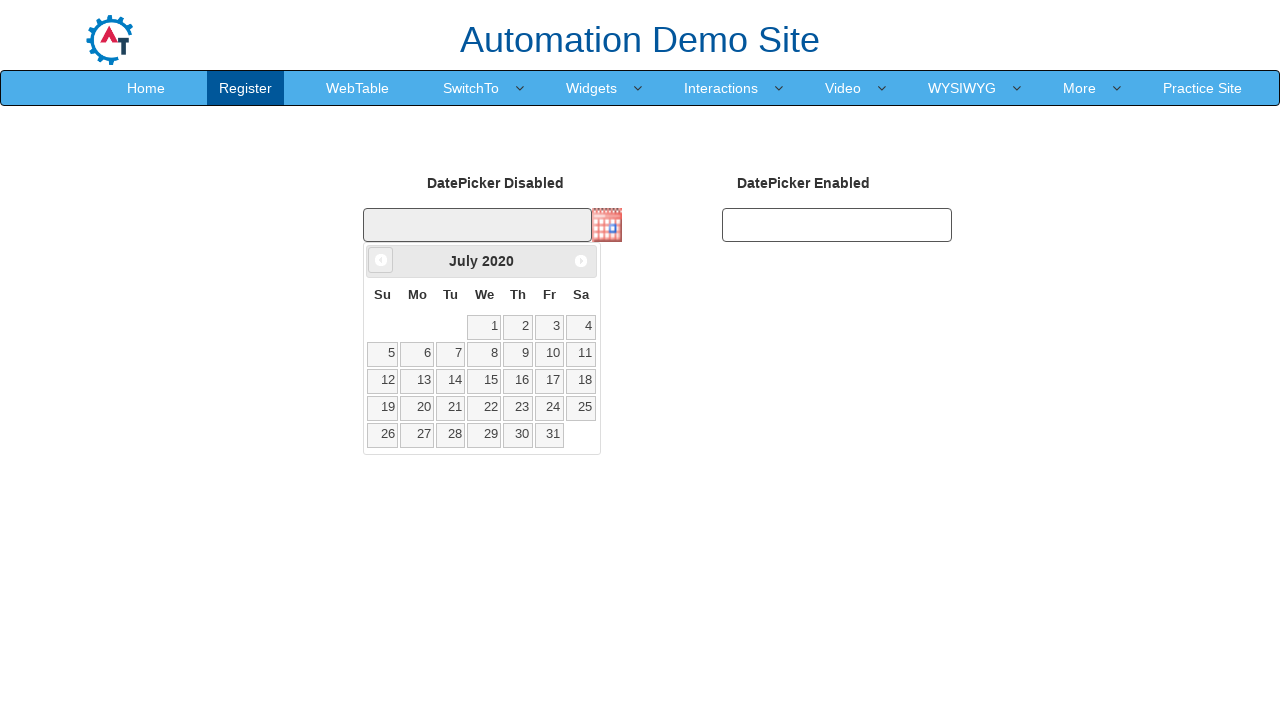

Clicked previous month button to navigate backwards at (381, 260) on .ui-datepicker-prev
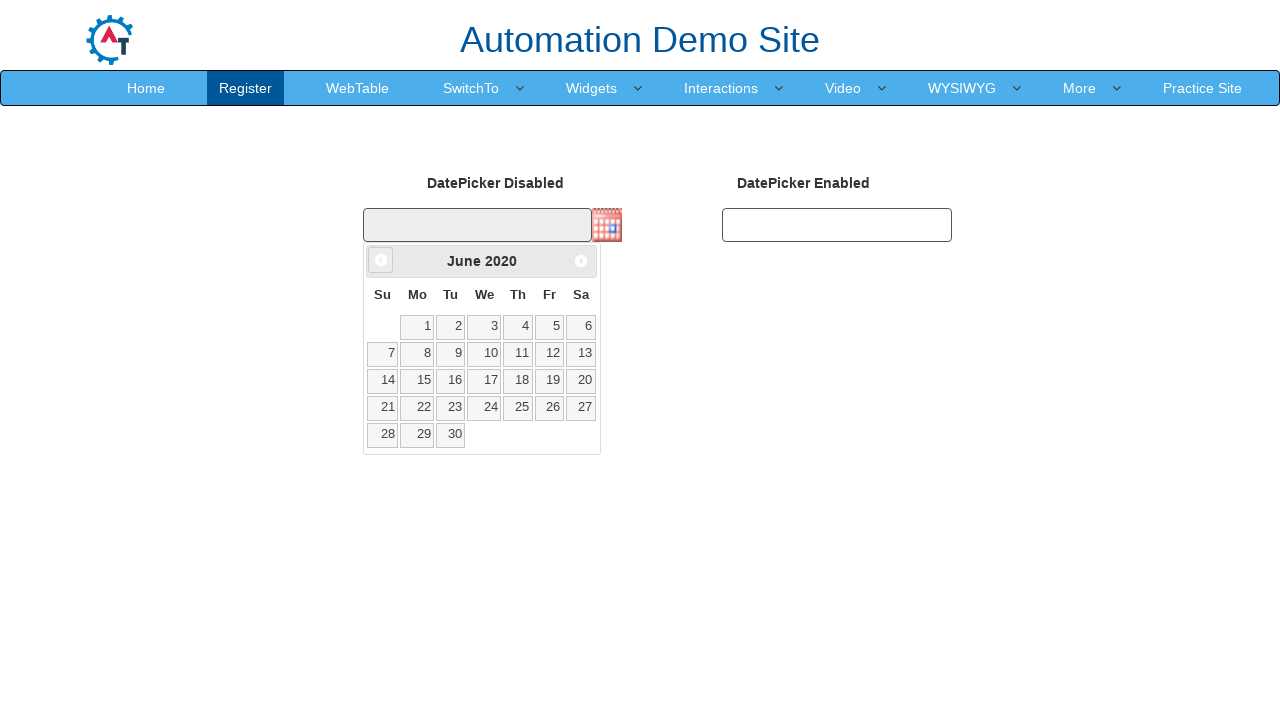

Waited for calendar to update (100ms)
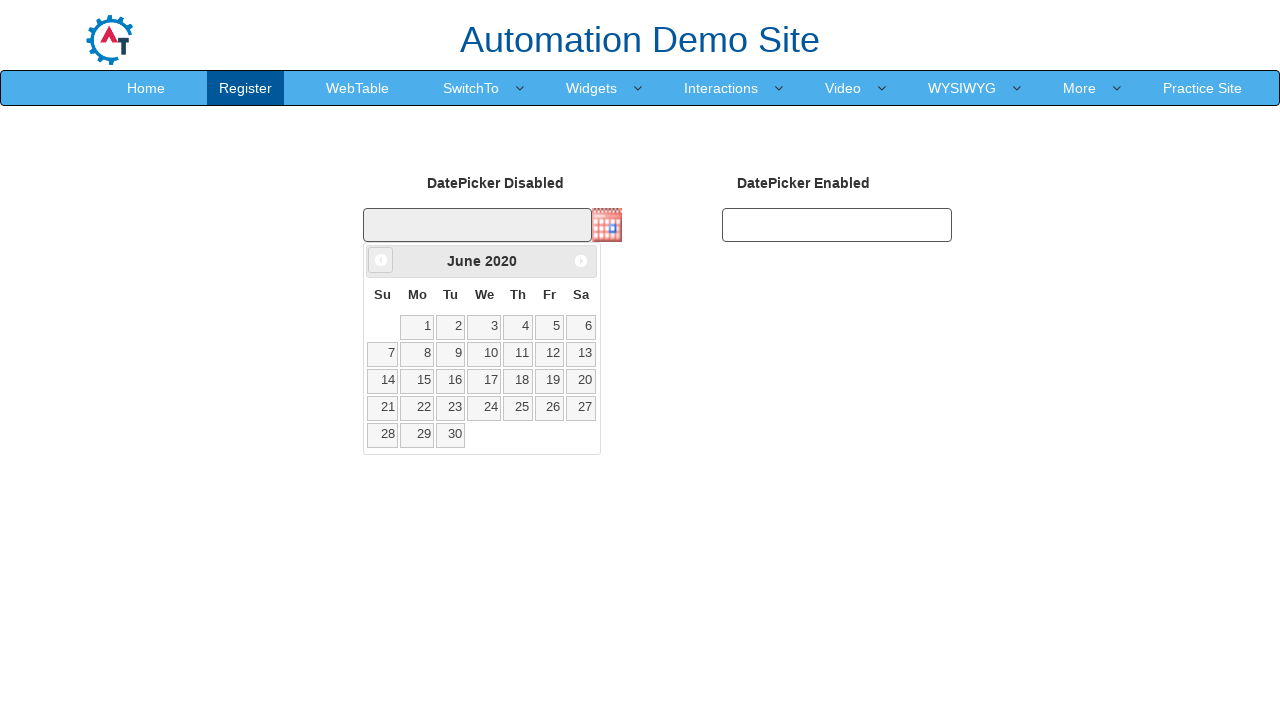

Retrieved current month/year title: June 2020
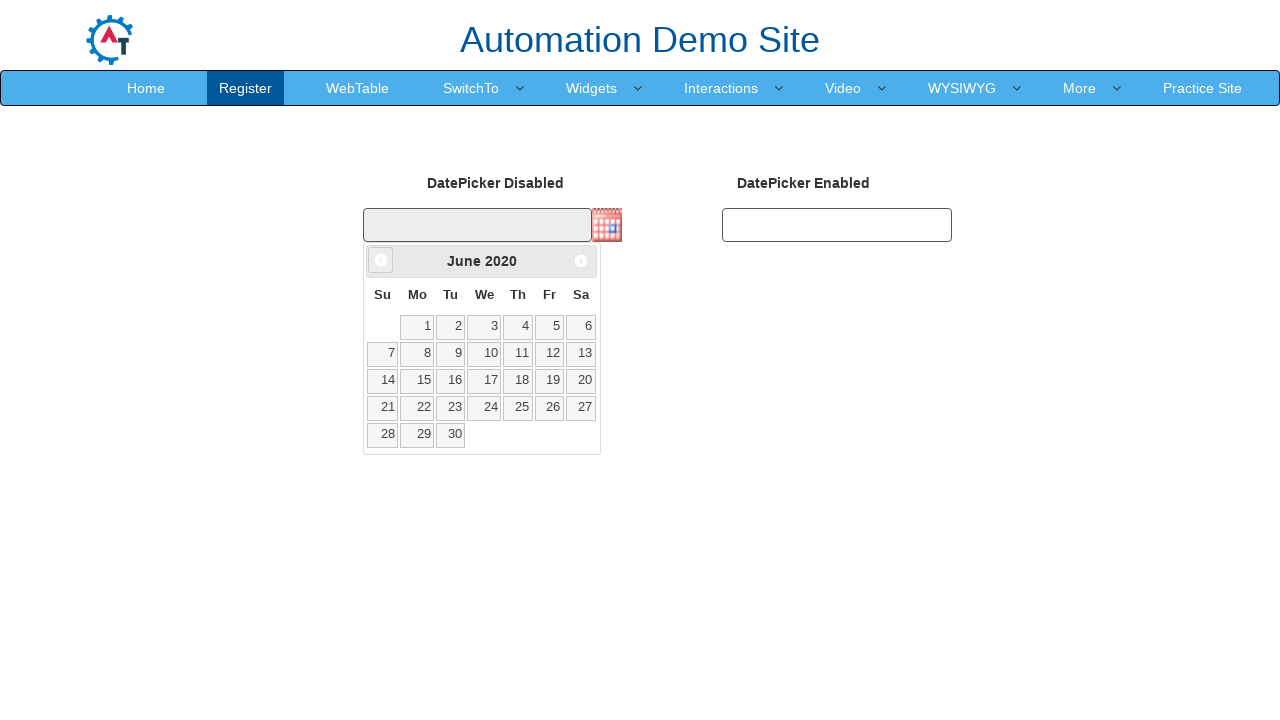

Clicked previous month button to navigate backwards at (381, 260) on .ui-datepicker-prev
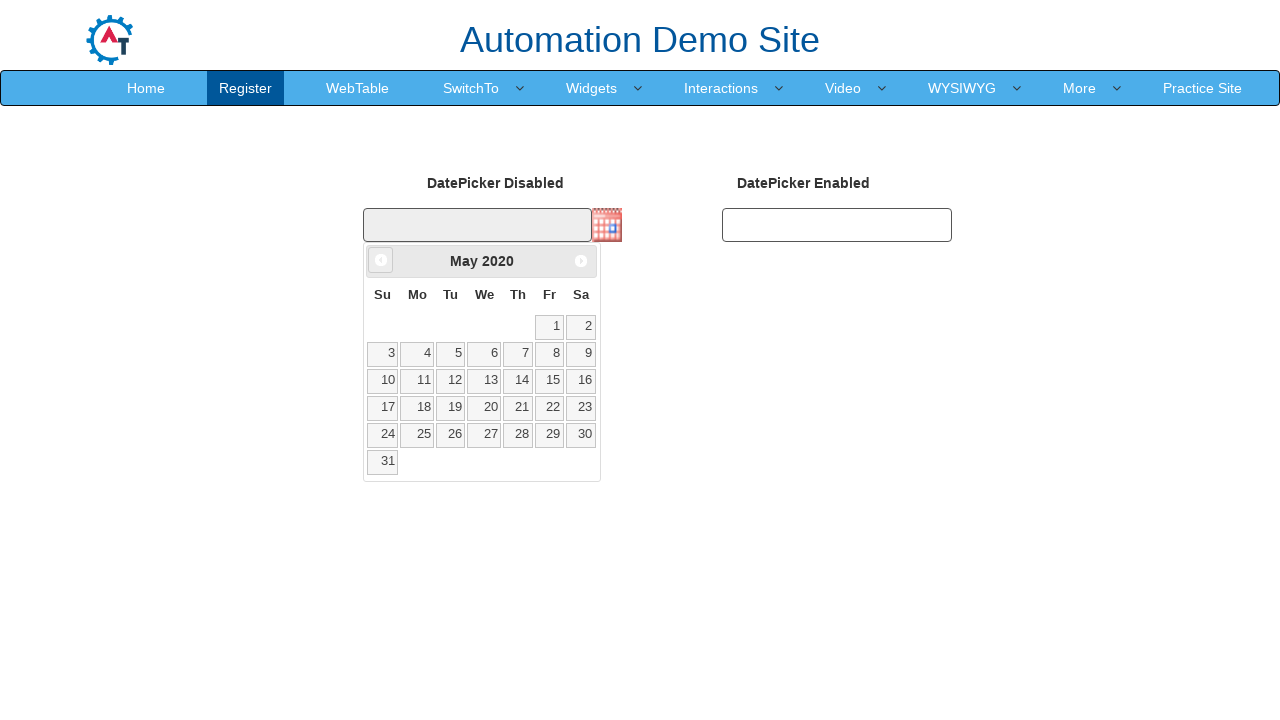

Waited for calendar to update (100ms)
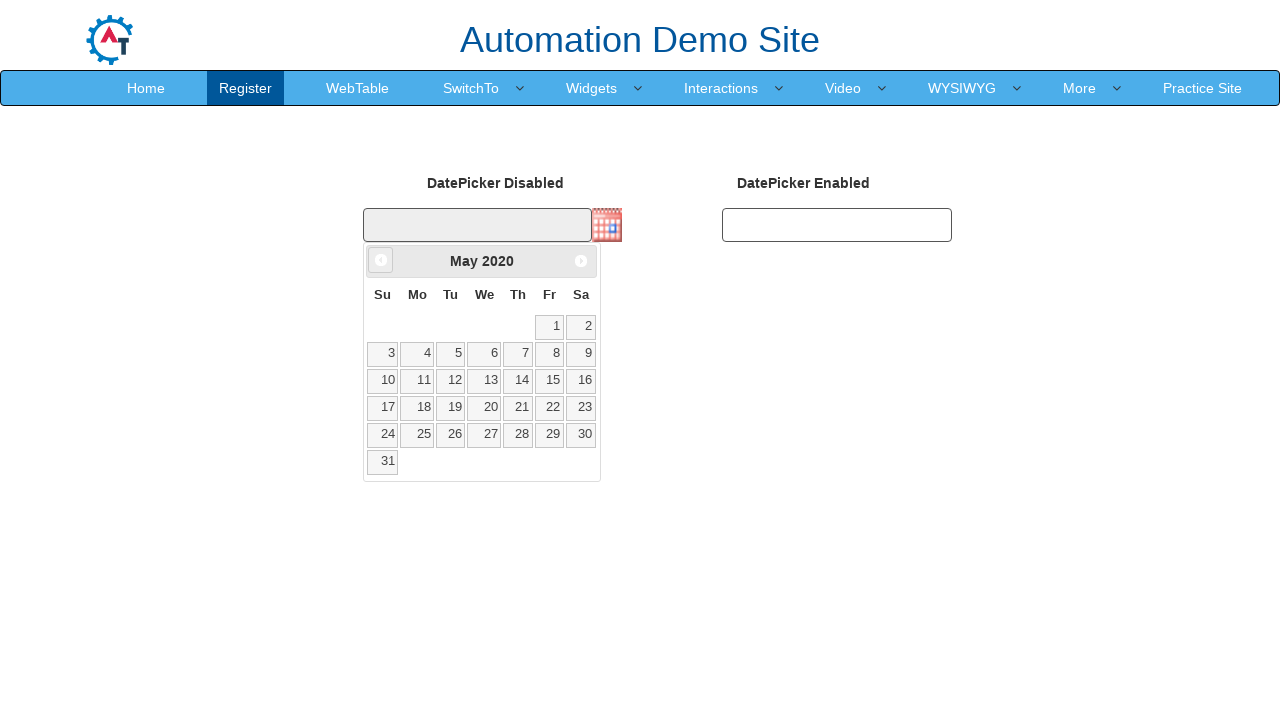

Retrieved current month/year title: May 2020
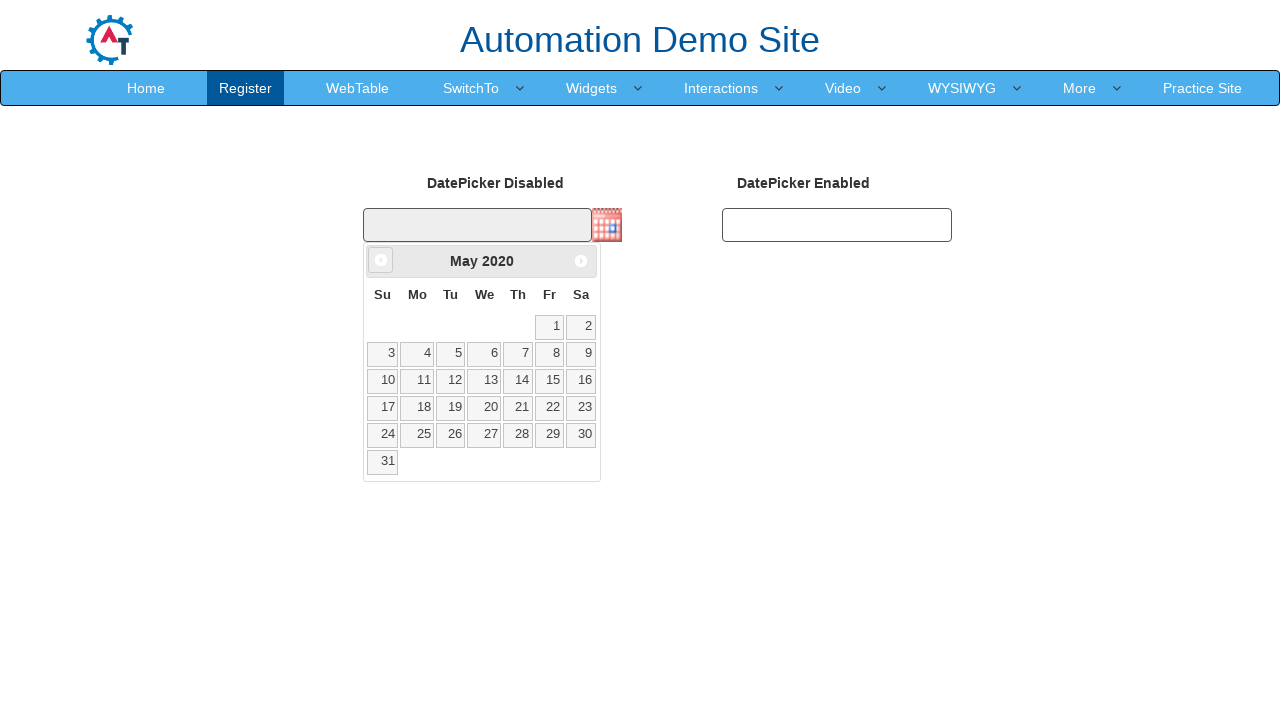

Clicked previous month button to navigate backwards at (381, 260) on .ui-datepicker-prev
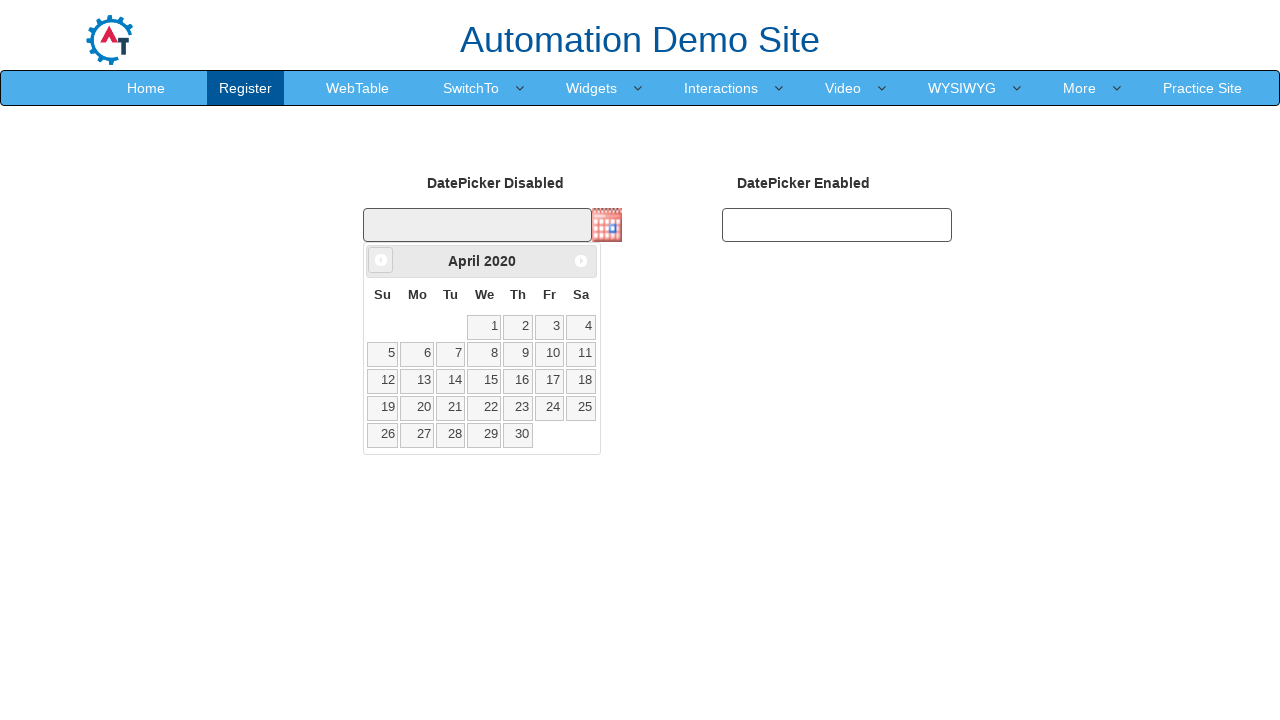

Waited for calendar to update (100ms)
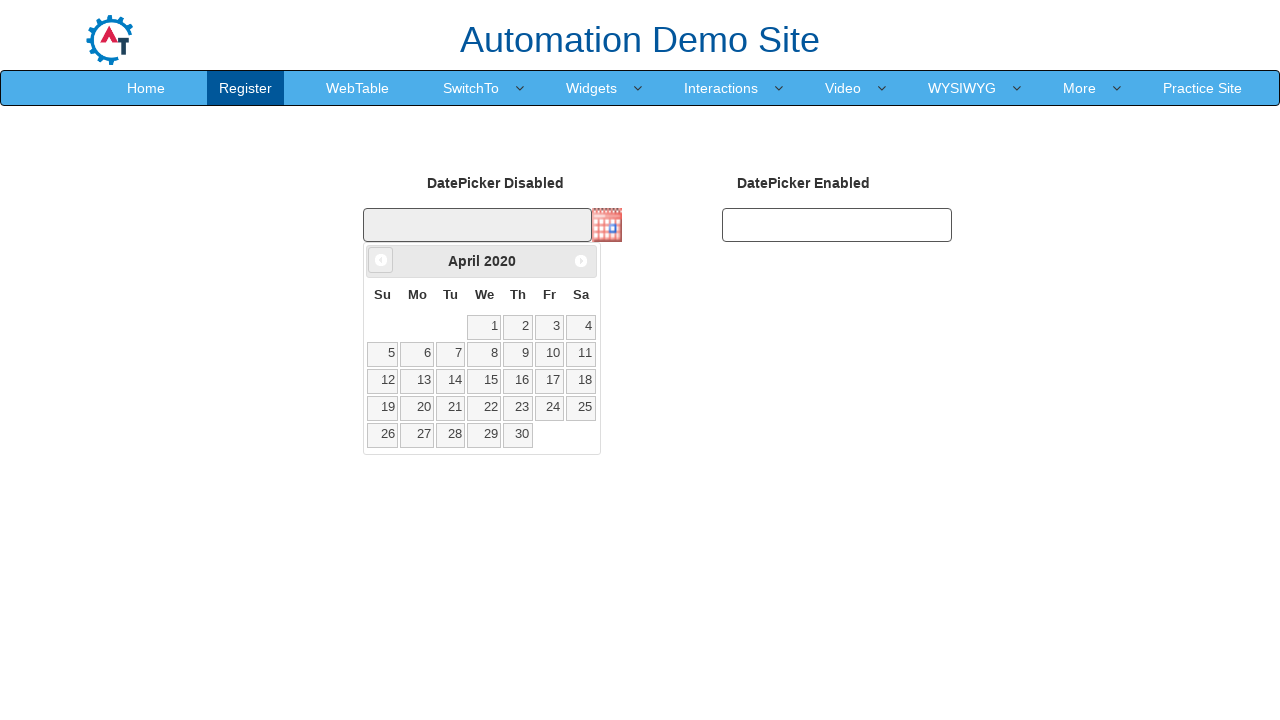

Retrieved current month/year title: April 2020
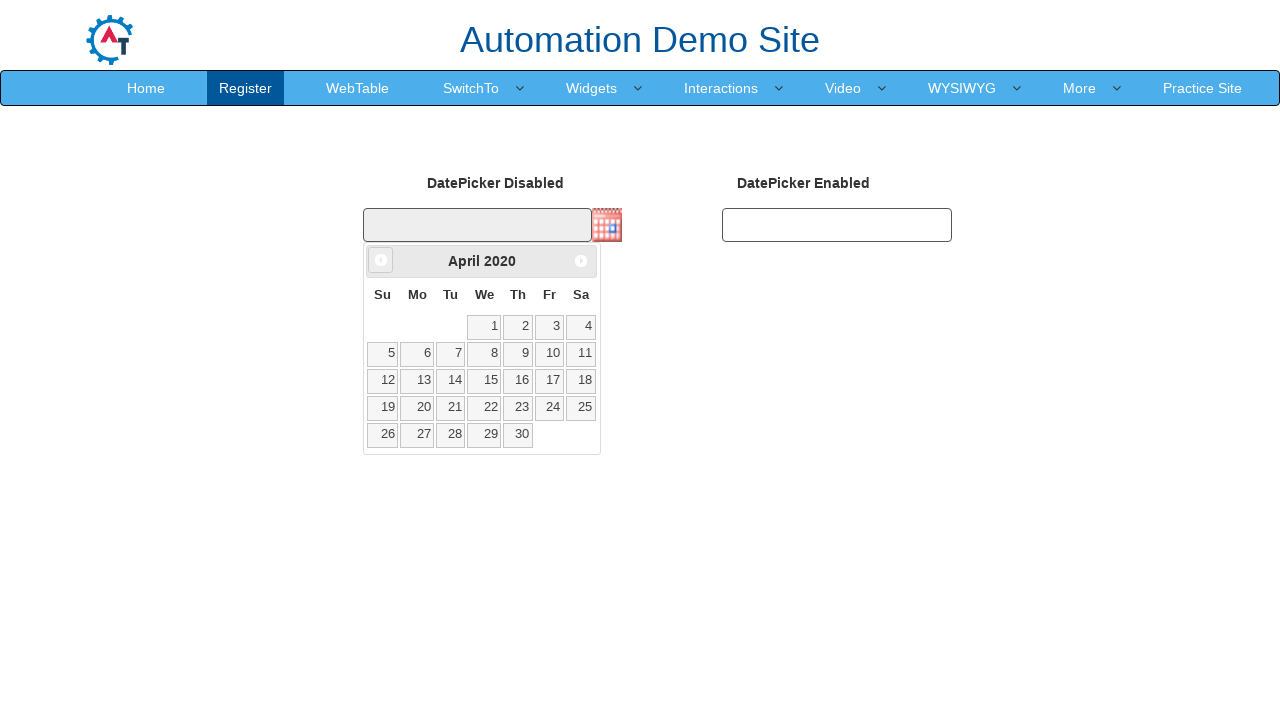

Clicked previous month button to navigate backwards at (381, 260) on .ui-datepicker-prev
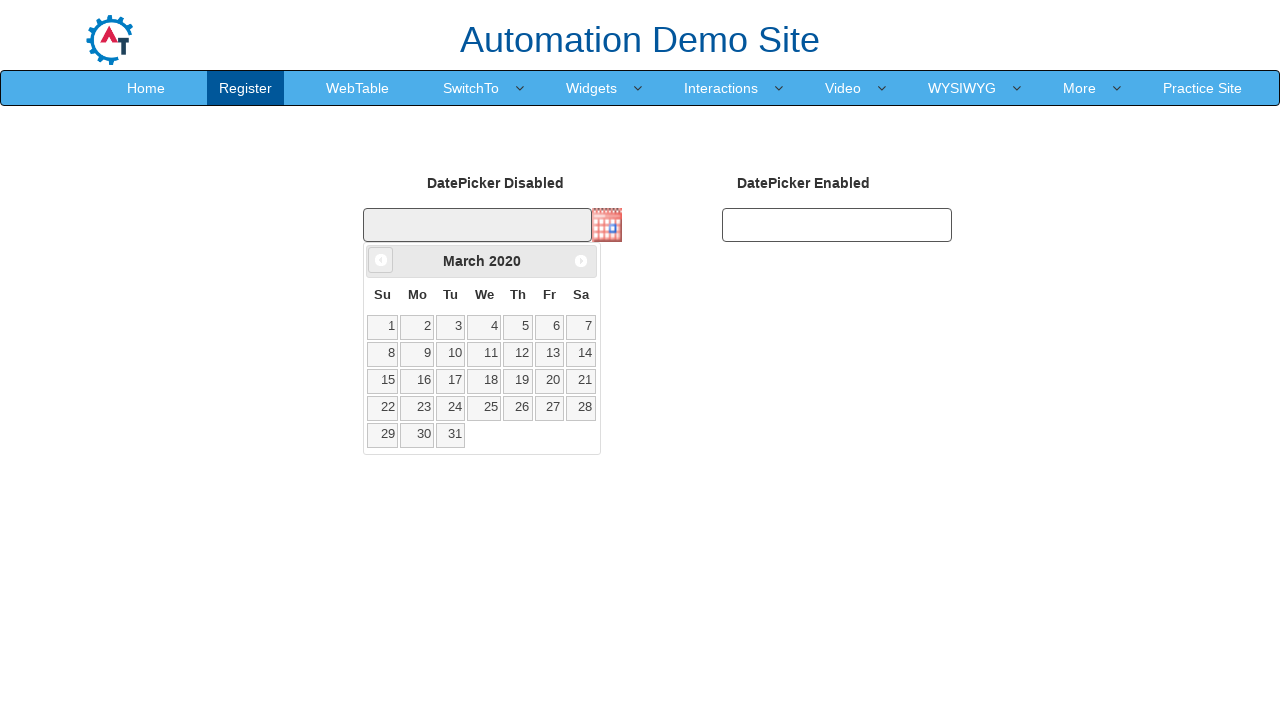

Waited for calendar to update (100ms)
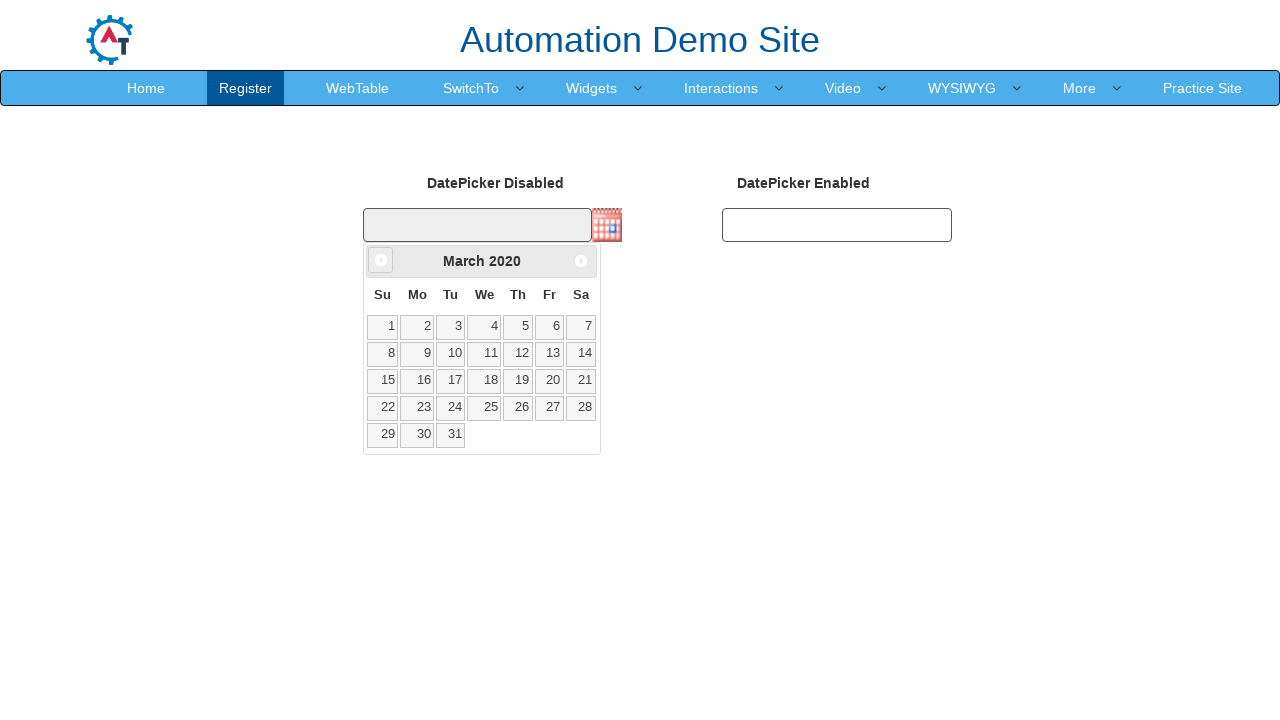

Retrieved current month/year title: March 2020
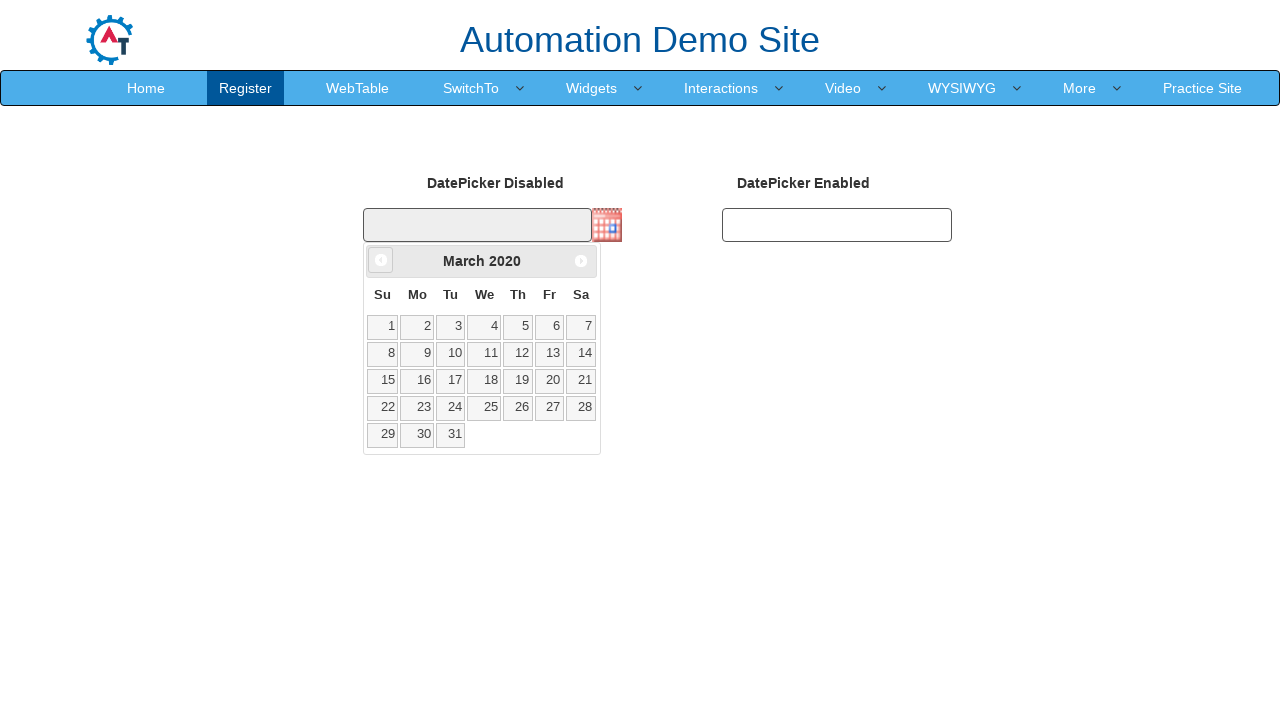

Clicked previous month button to navigate backwards at (381, 260) on .ui-datepicker-prev
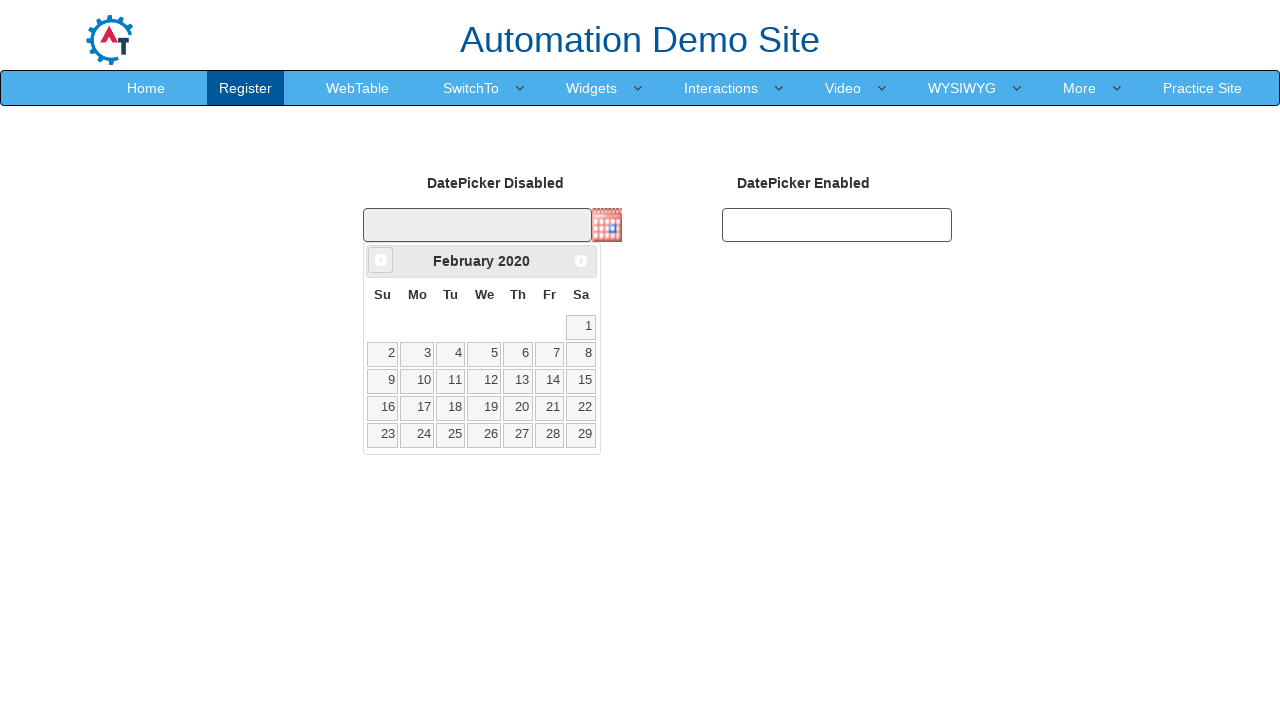

Waited for calendar to update (100ms)
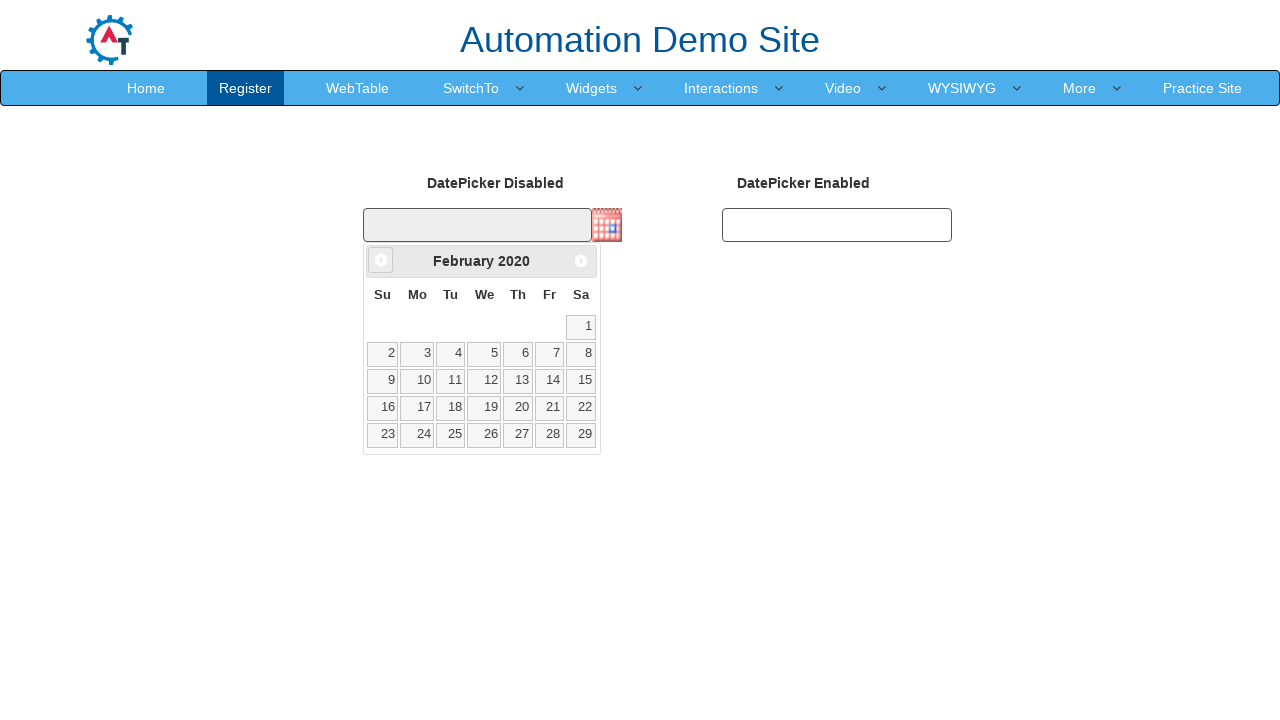

Retrieved current month/year title: February 2020
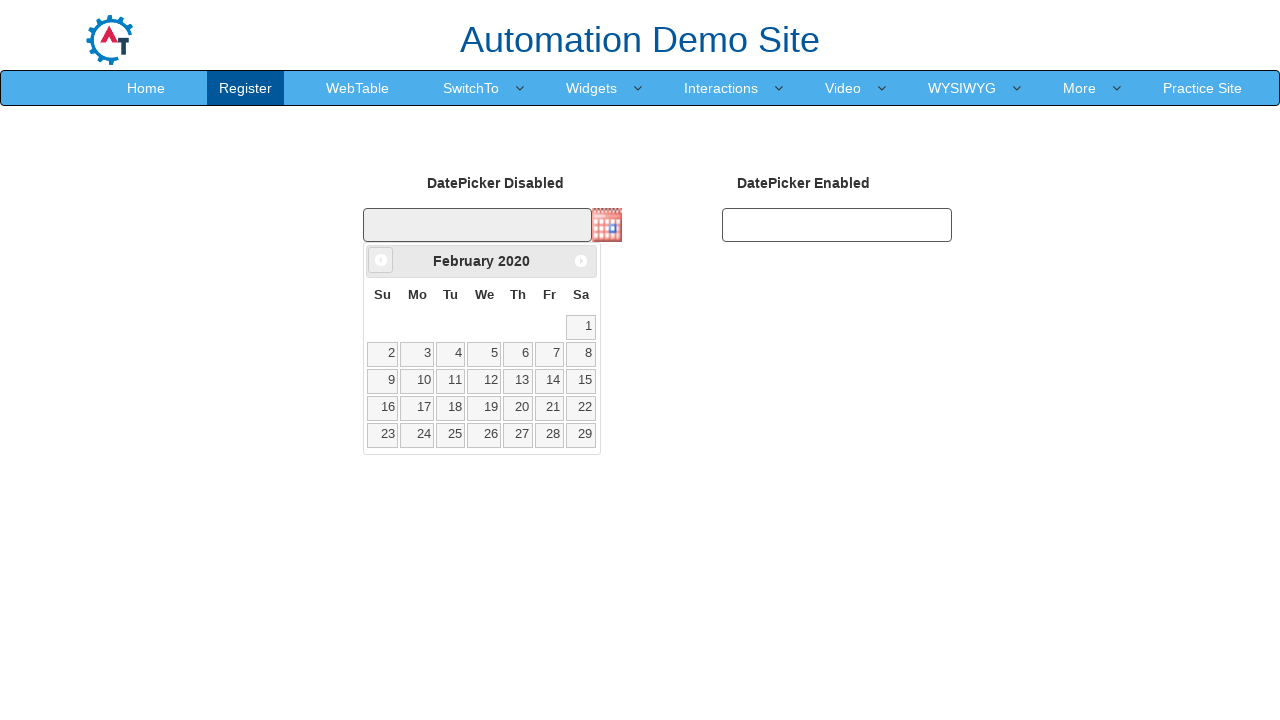

Clicked previous month button to navigate backwards at (381, 260) on .ui-datepicker-prev
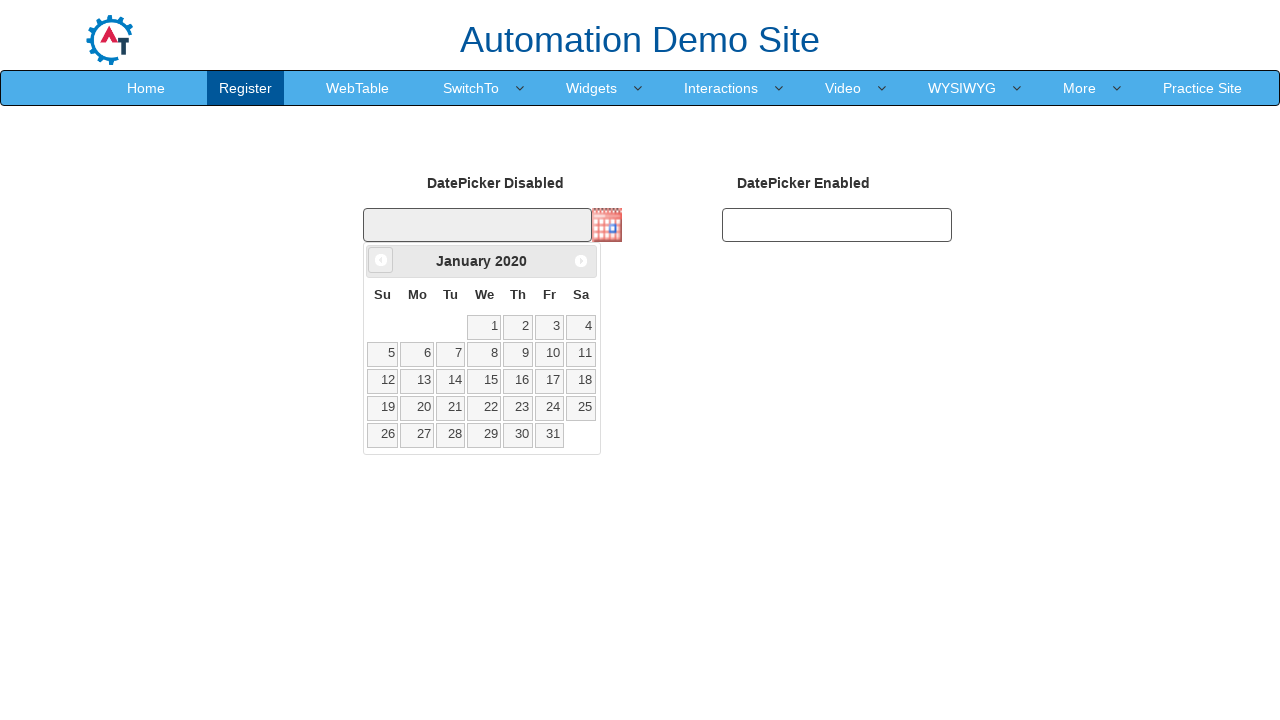

Waited for calendar to update (100ms)
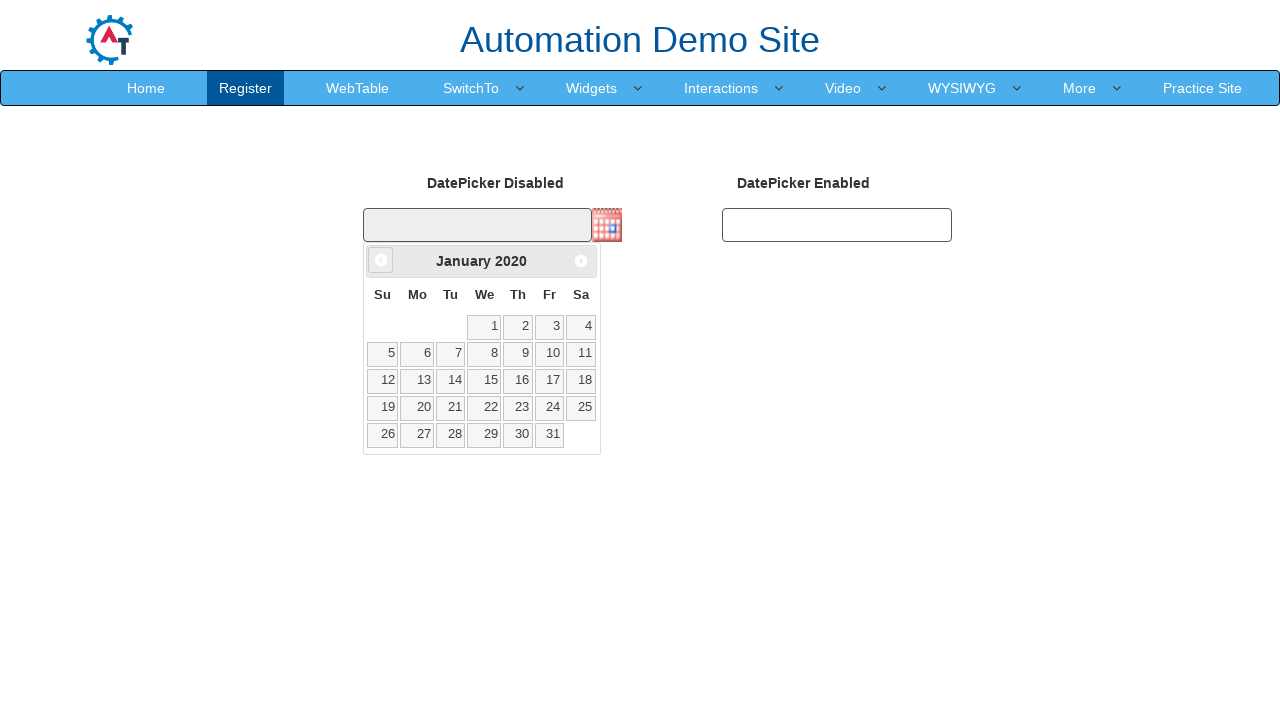

Retrieved current month/year title: January 2020
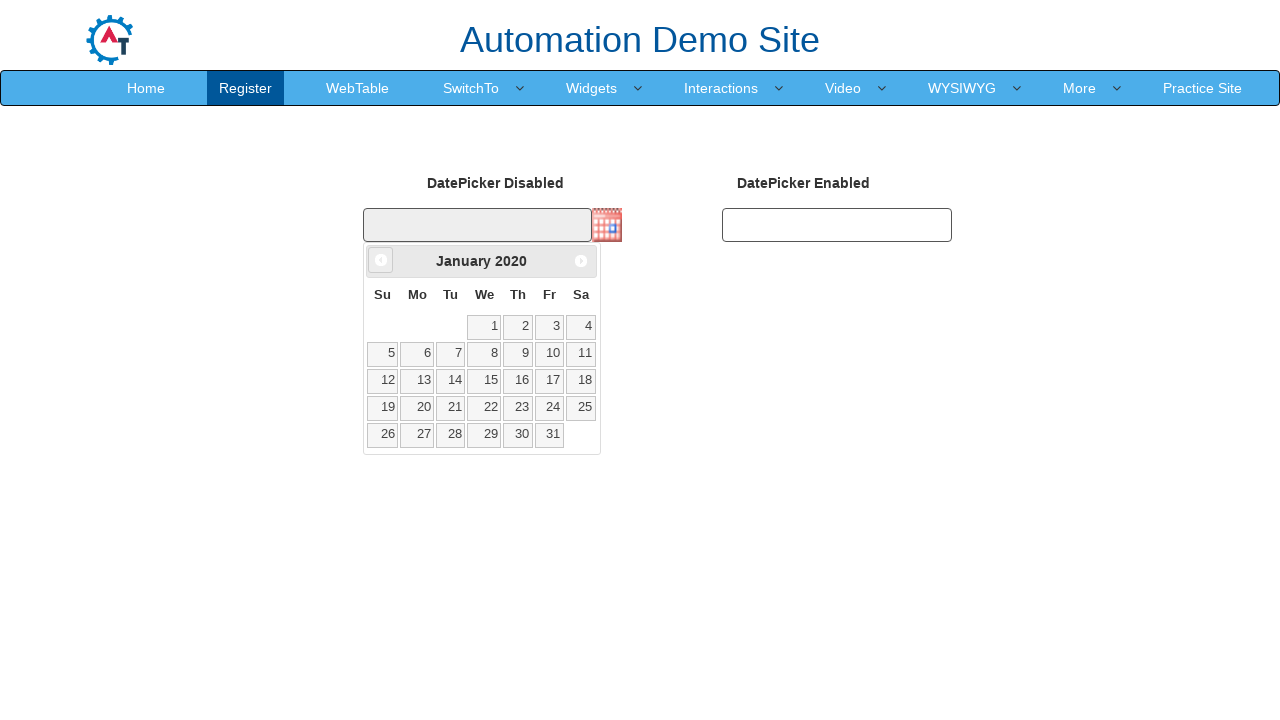

Clicked previous month button to navigate backwards at (381, 260) on .ui-datepicker-prev
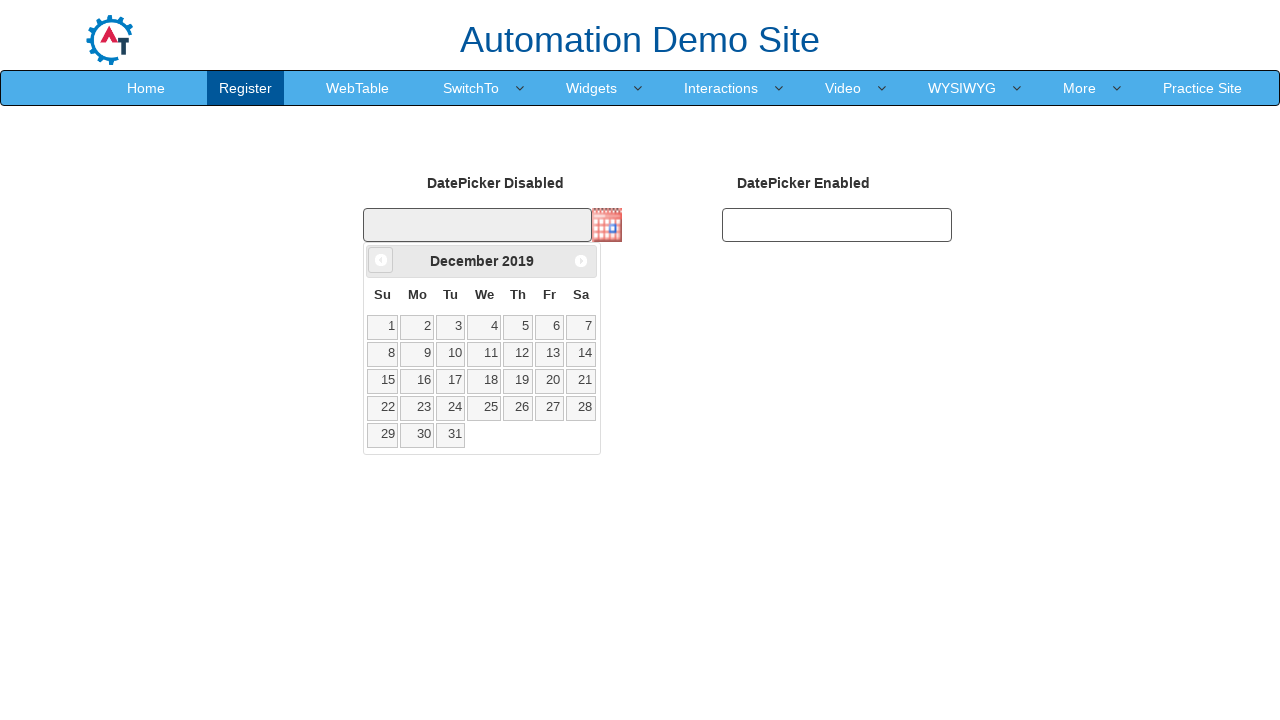

Waited for calendar to update (100ms)
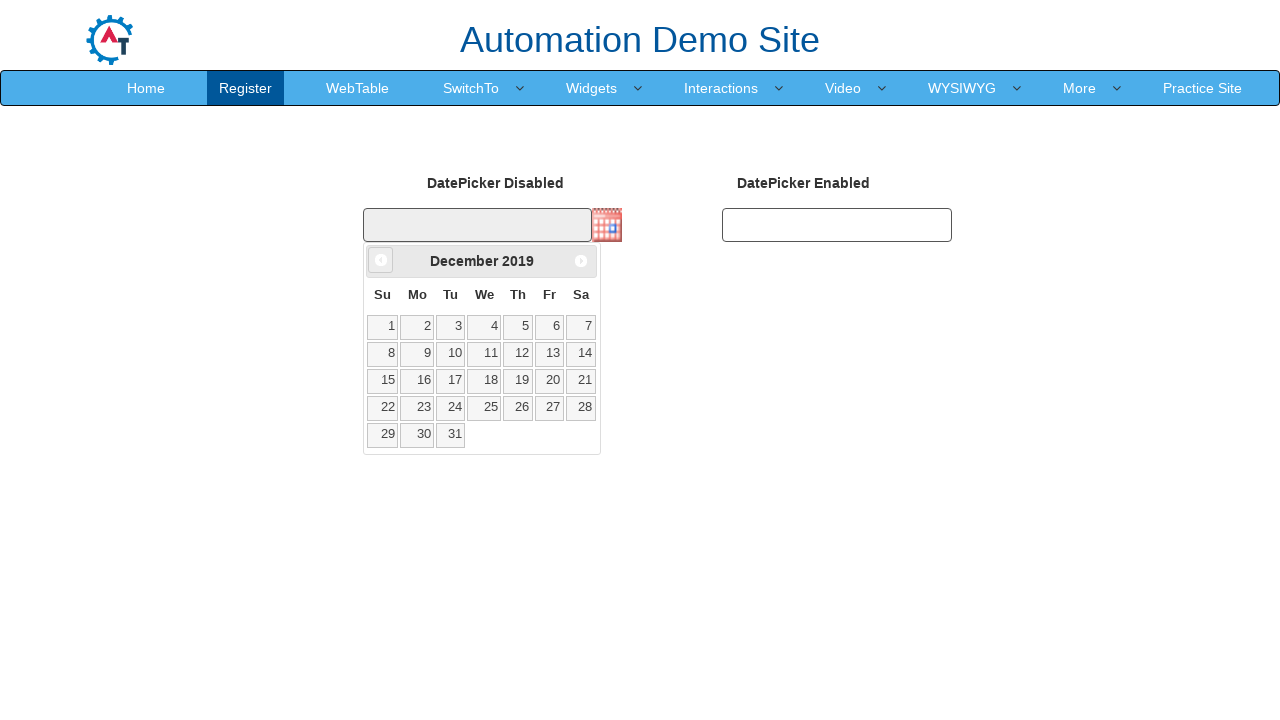

Retrieved current month/year title: December 2019
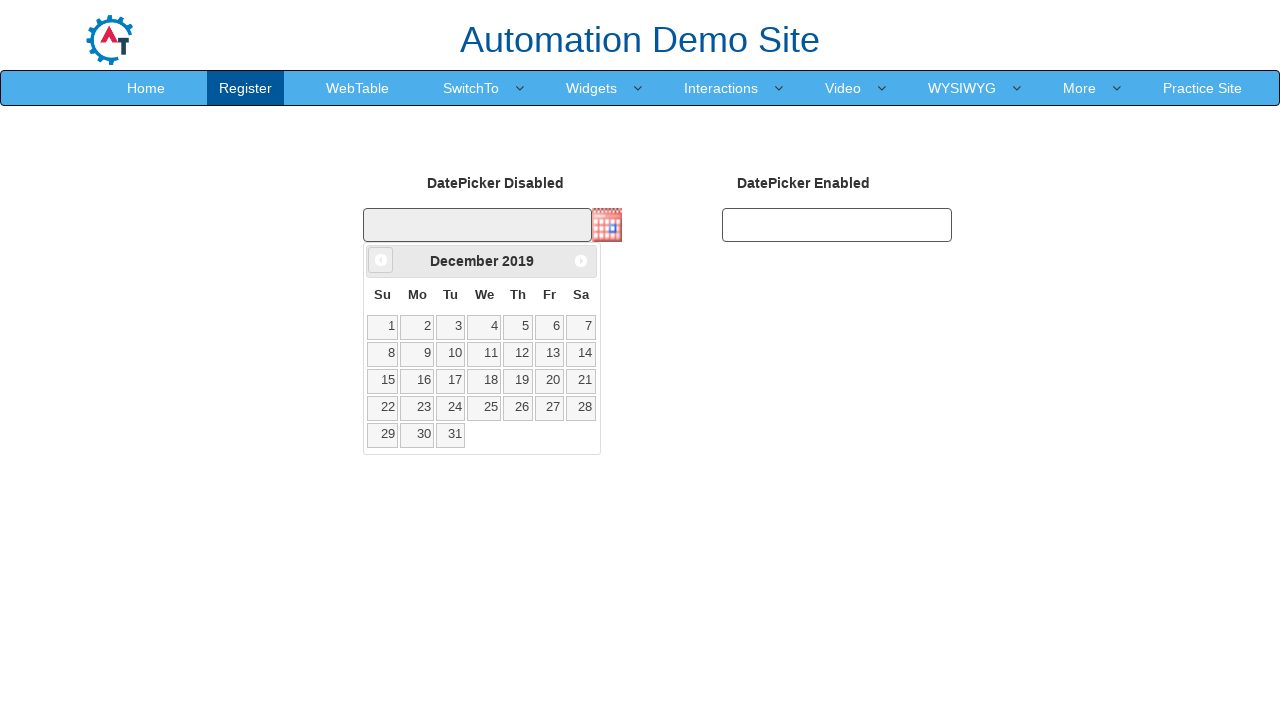

Clicked previous month button to navigate backwards at (381, 260) on .ui-datepicker-prev
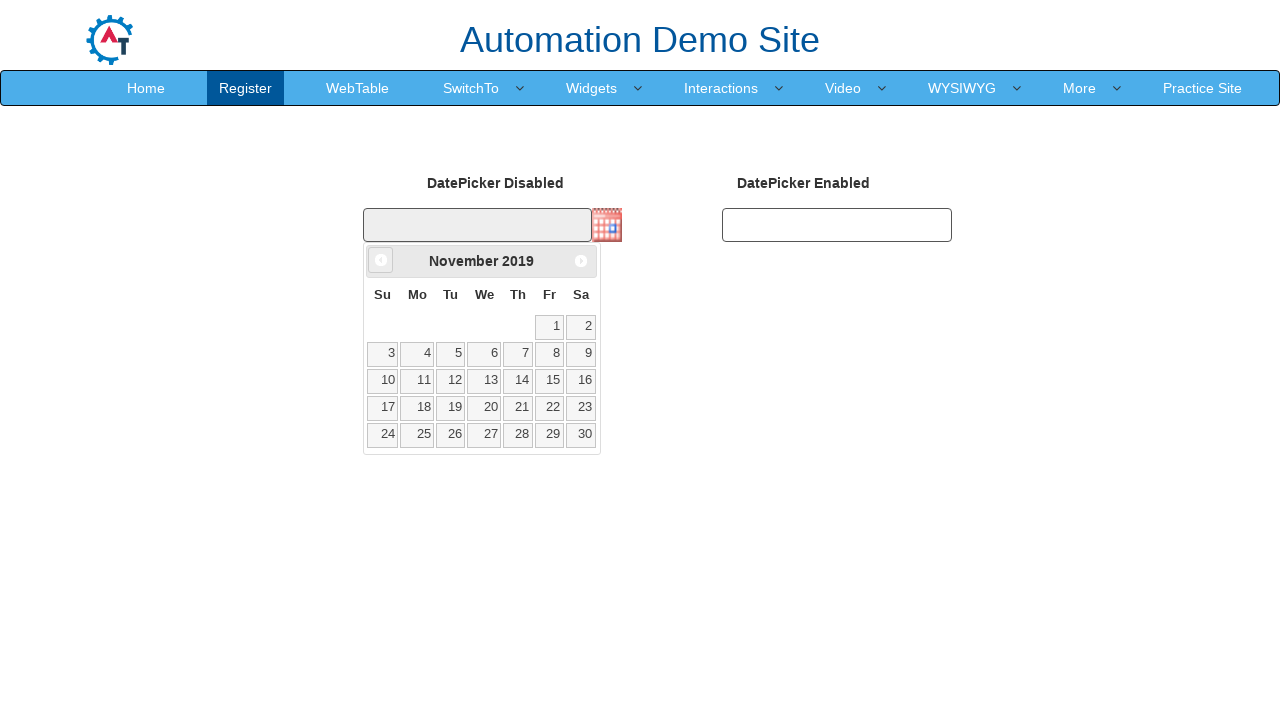

Waited for calendar to update (100ms)
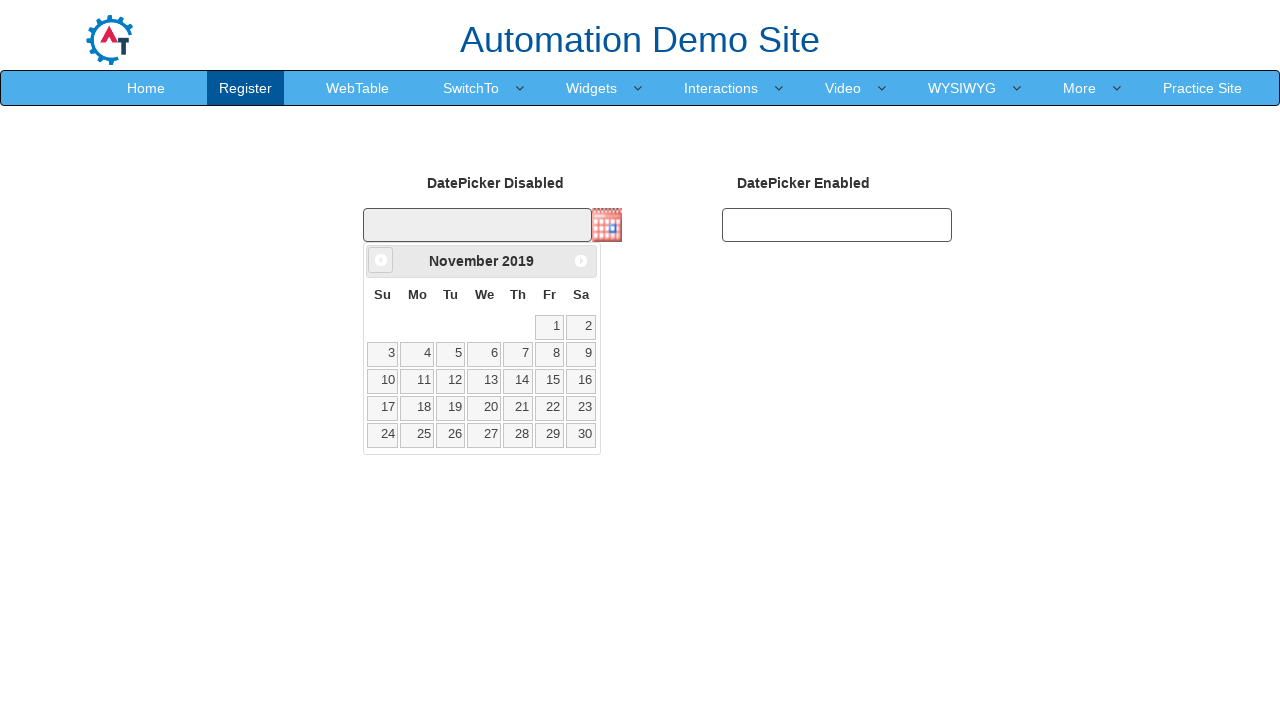

Retrieved current month/year title: November 2019
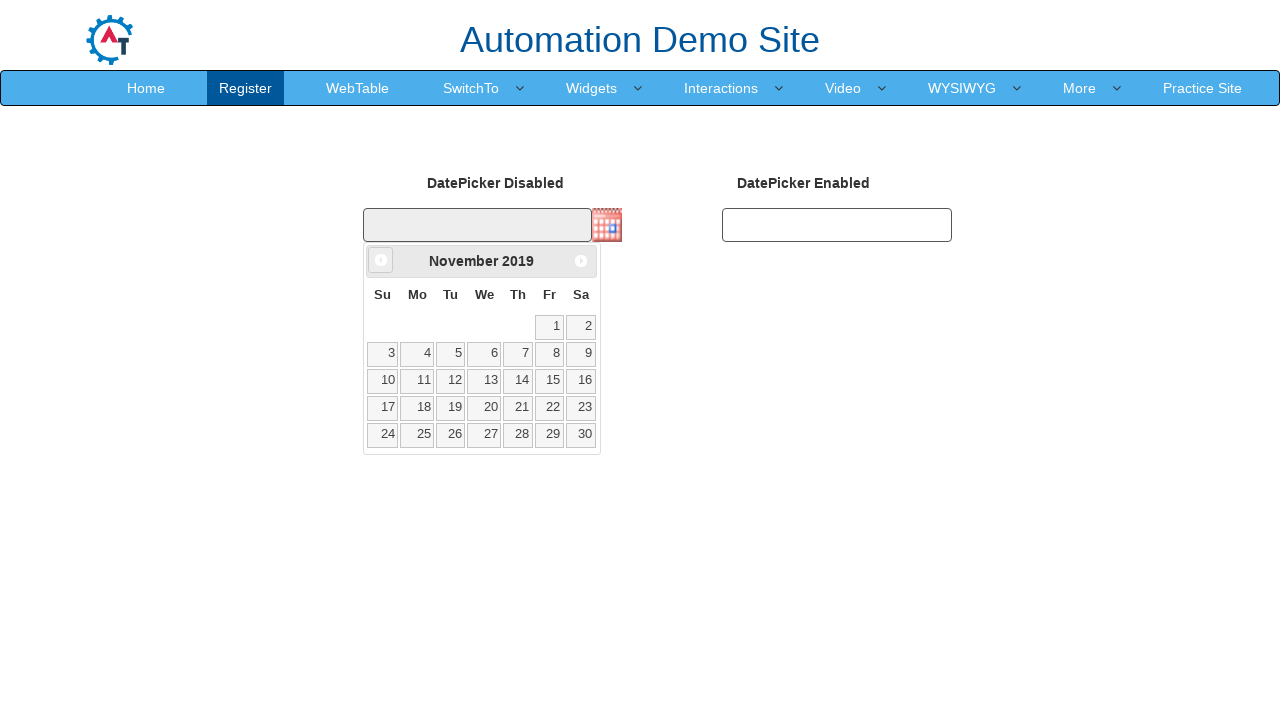

Clicked previous month button to navigate backwards at (381, 260) on .ui-datepicker-prev
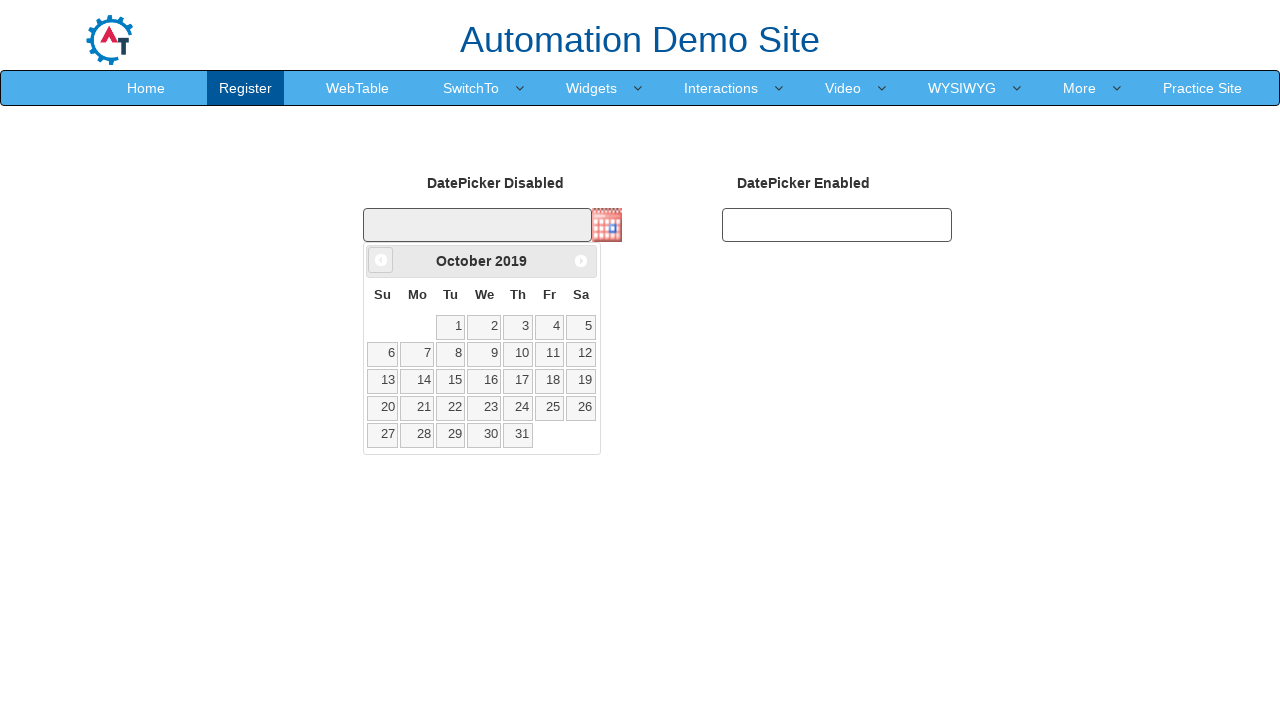

Waited for calendar to update (100ms)
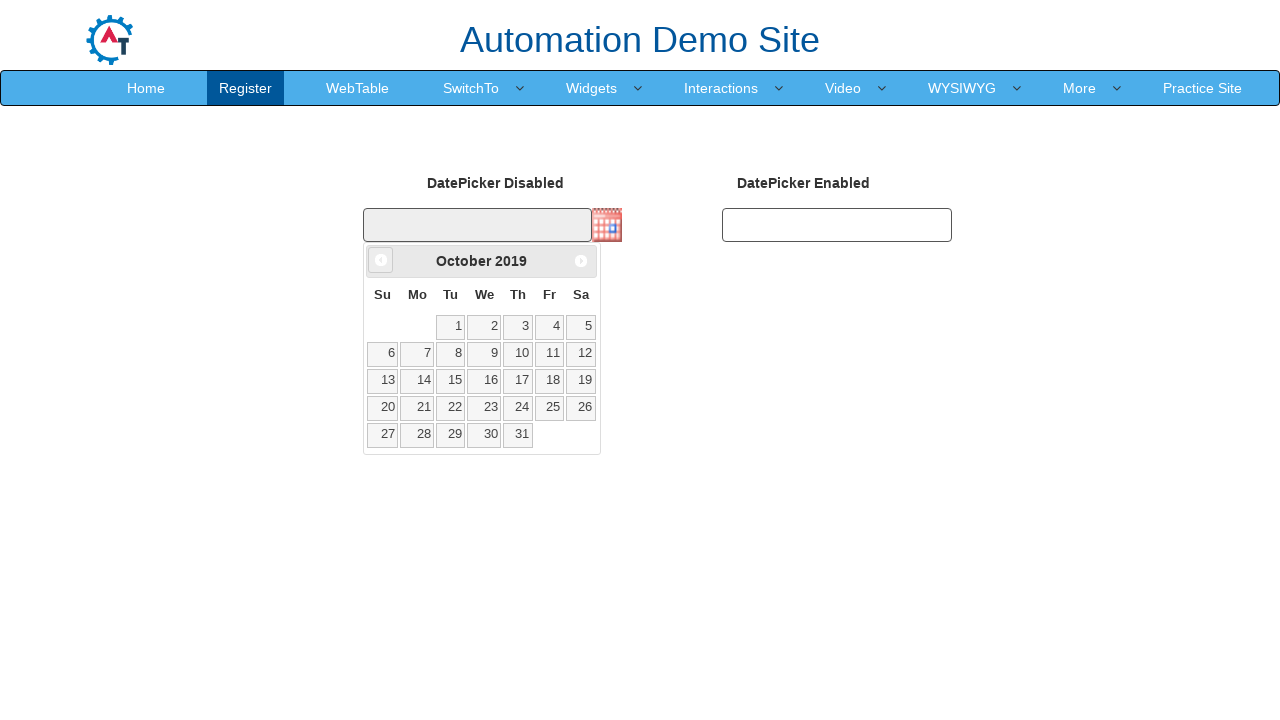

Retrieved current month/year title: October 2019
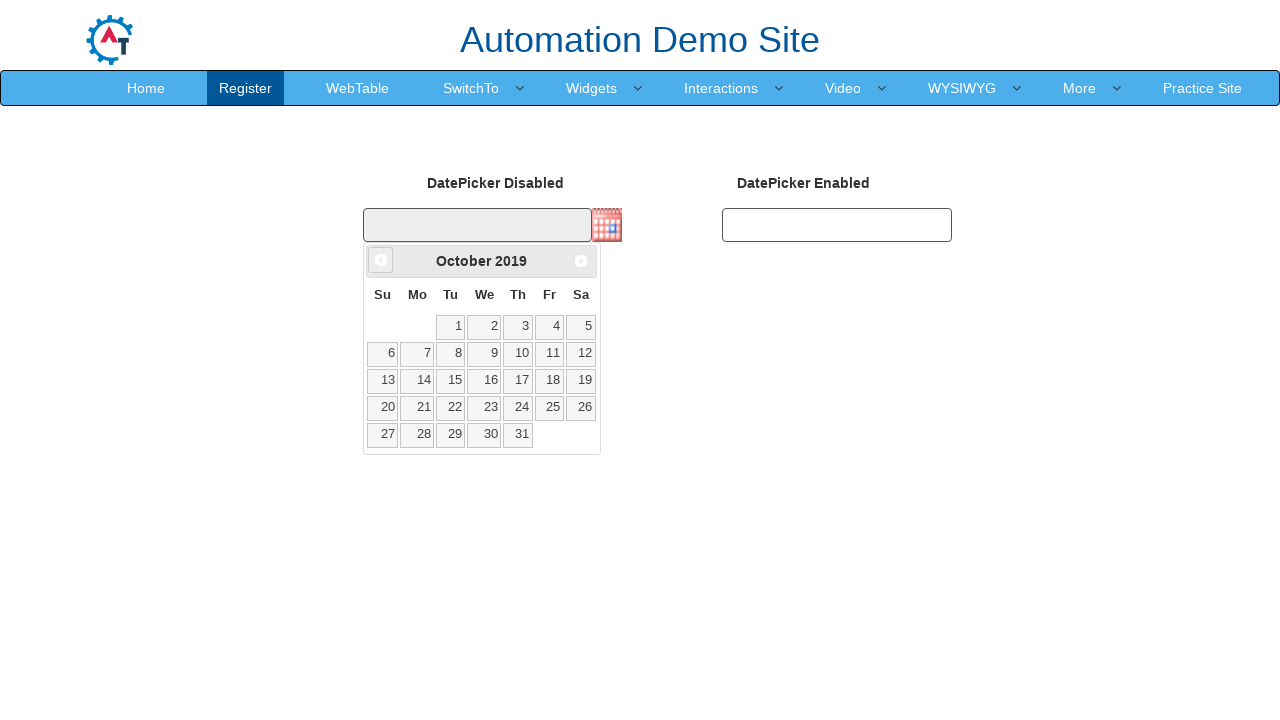

Clicked previous month button to navigate backwards at (381, 260) on .ui-datepicker-prev
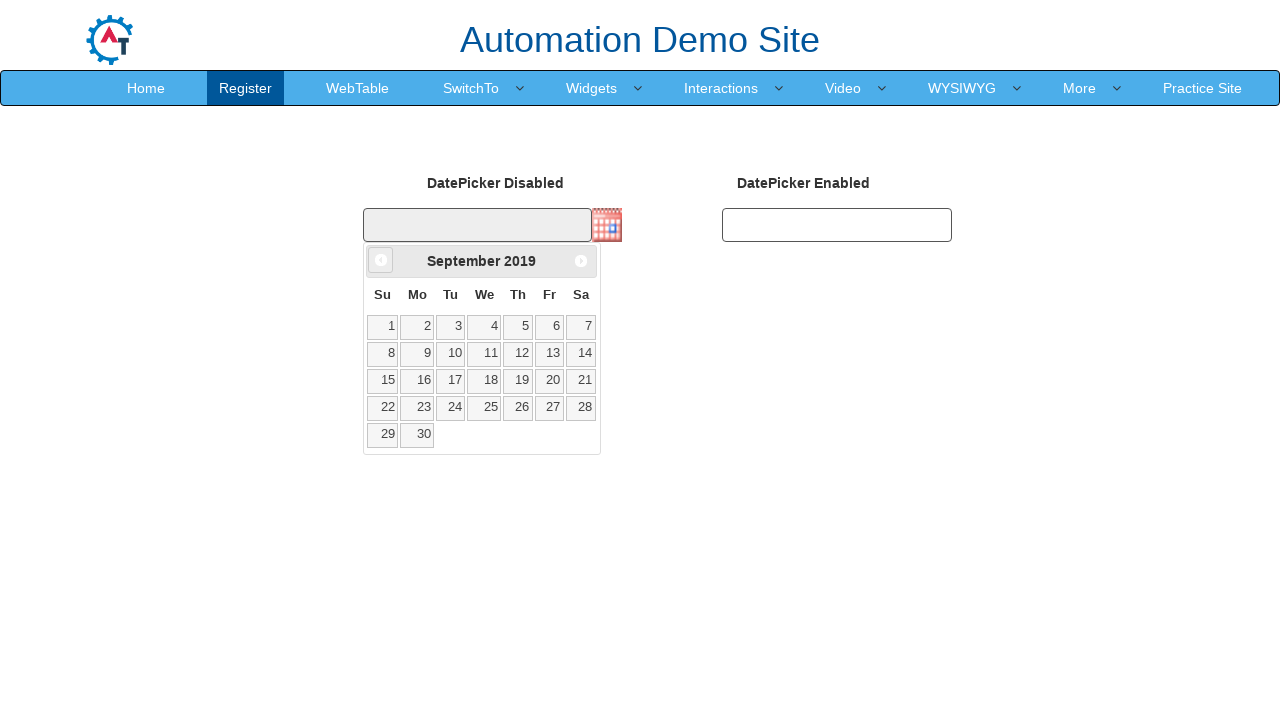

Waited for calendar to update (100ms)
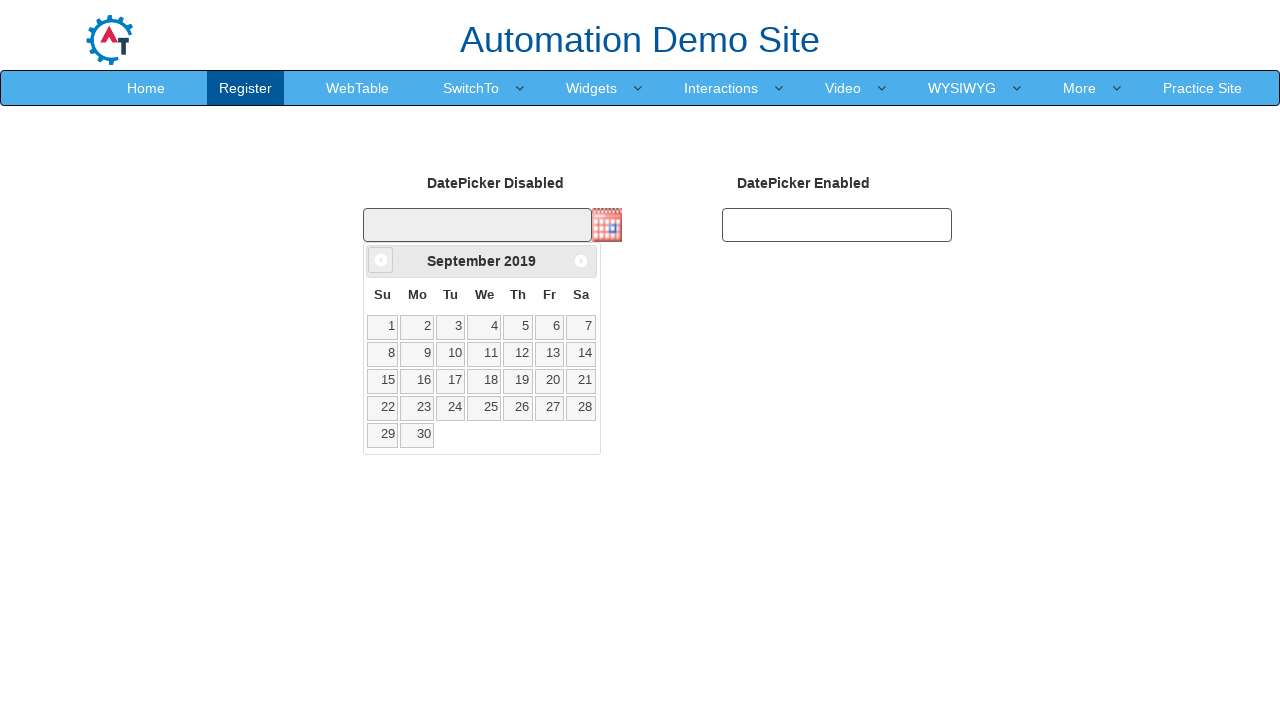

Retrieved current month/year title: September 2019
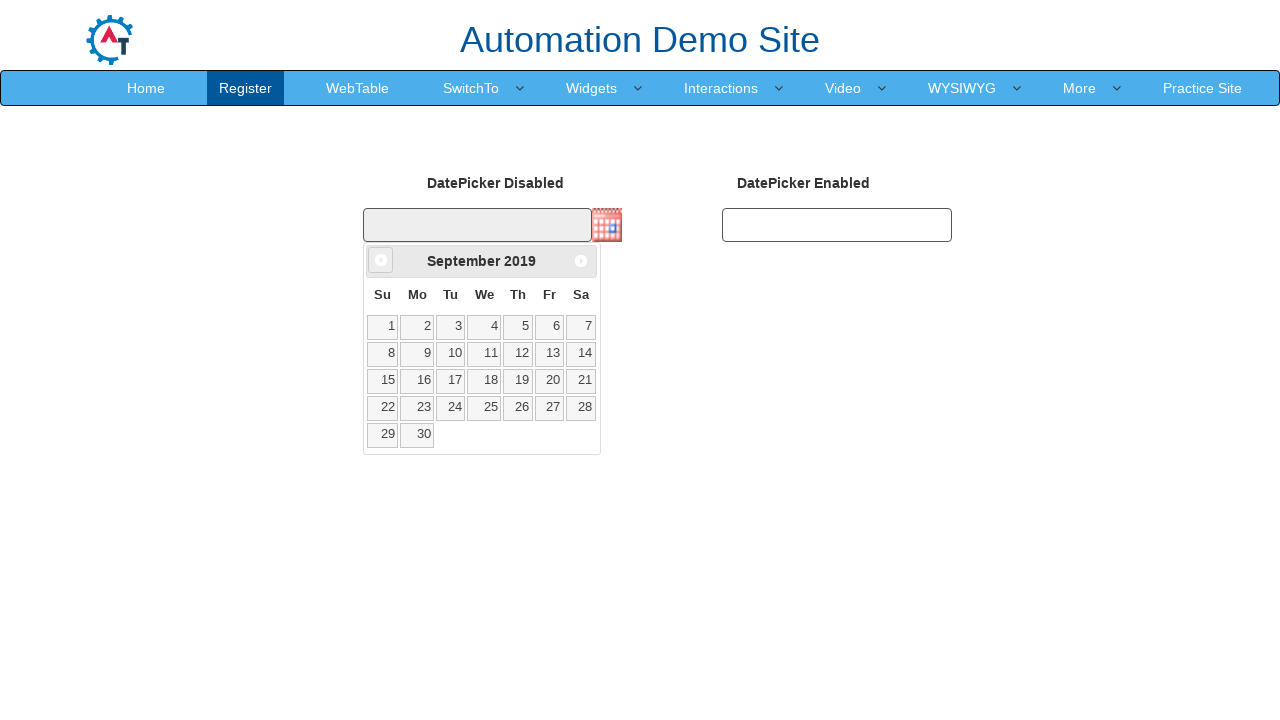

Clicked previous month button to navigate backwards at (381, 260) on .ui-datepicker-prev
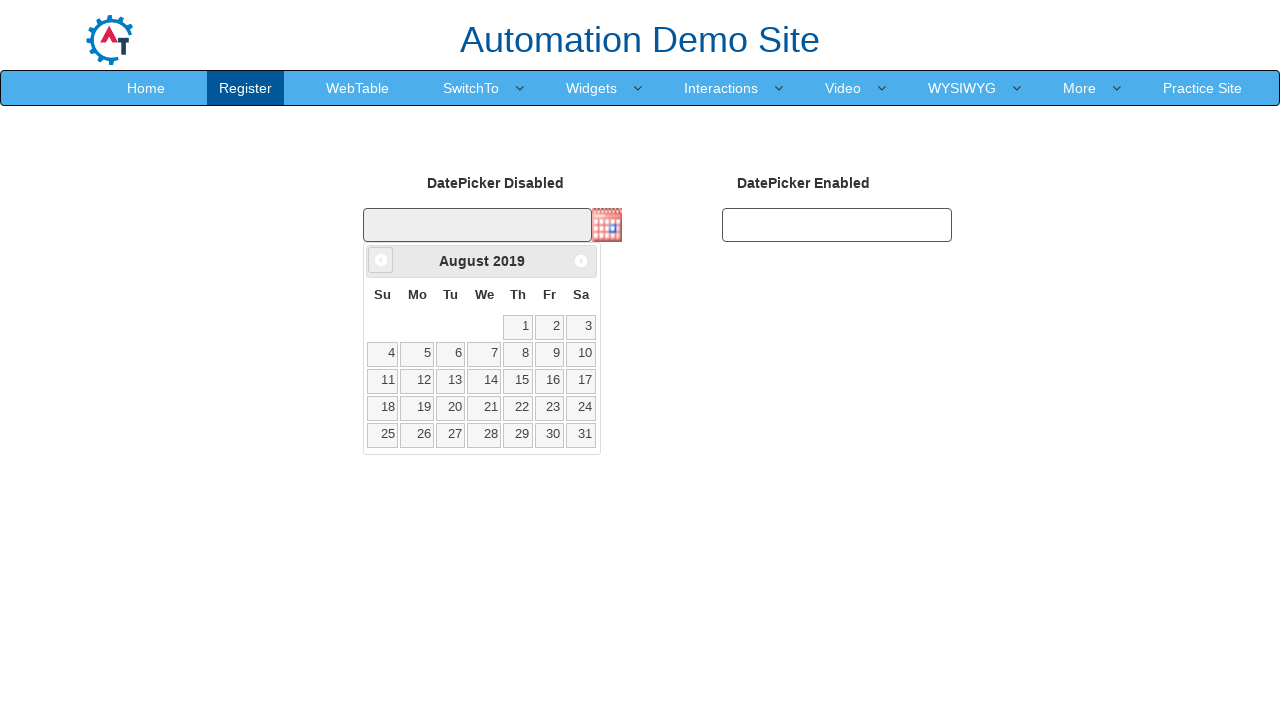

Waited for calendar to update (100ms)
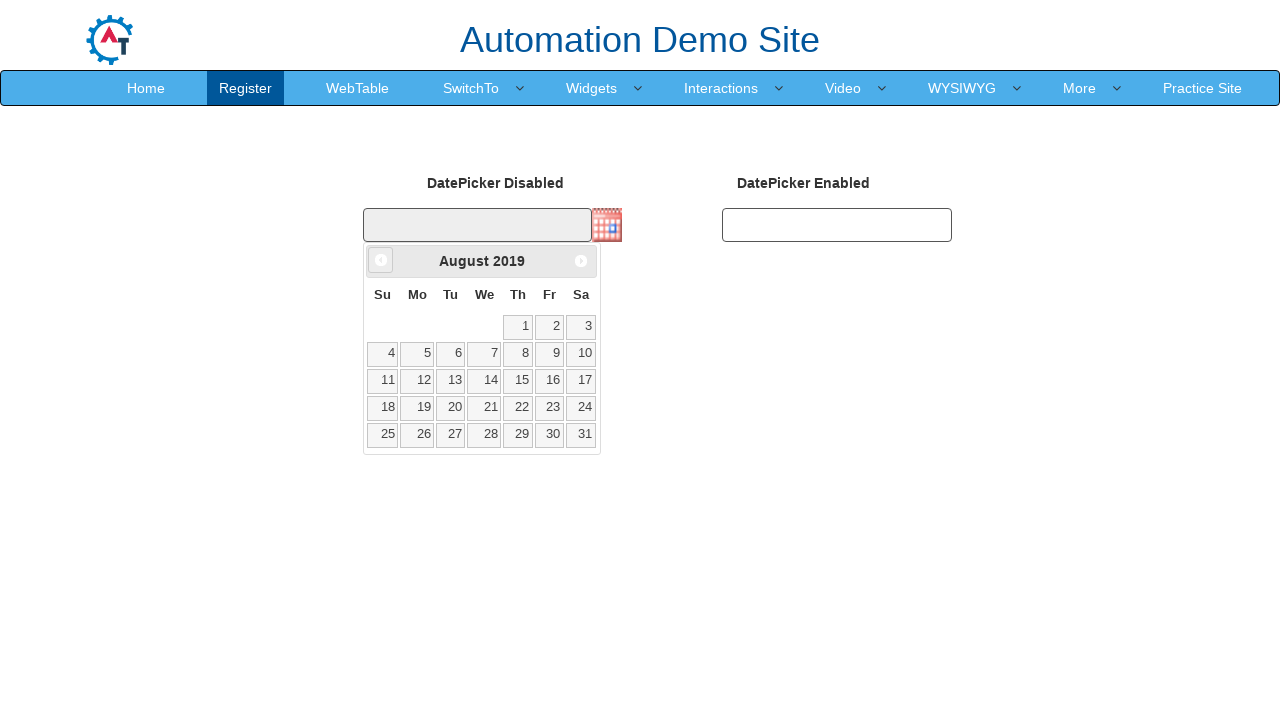

Retrieved current month/year title: August 2019
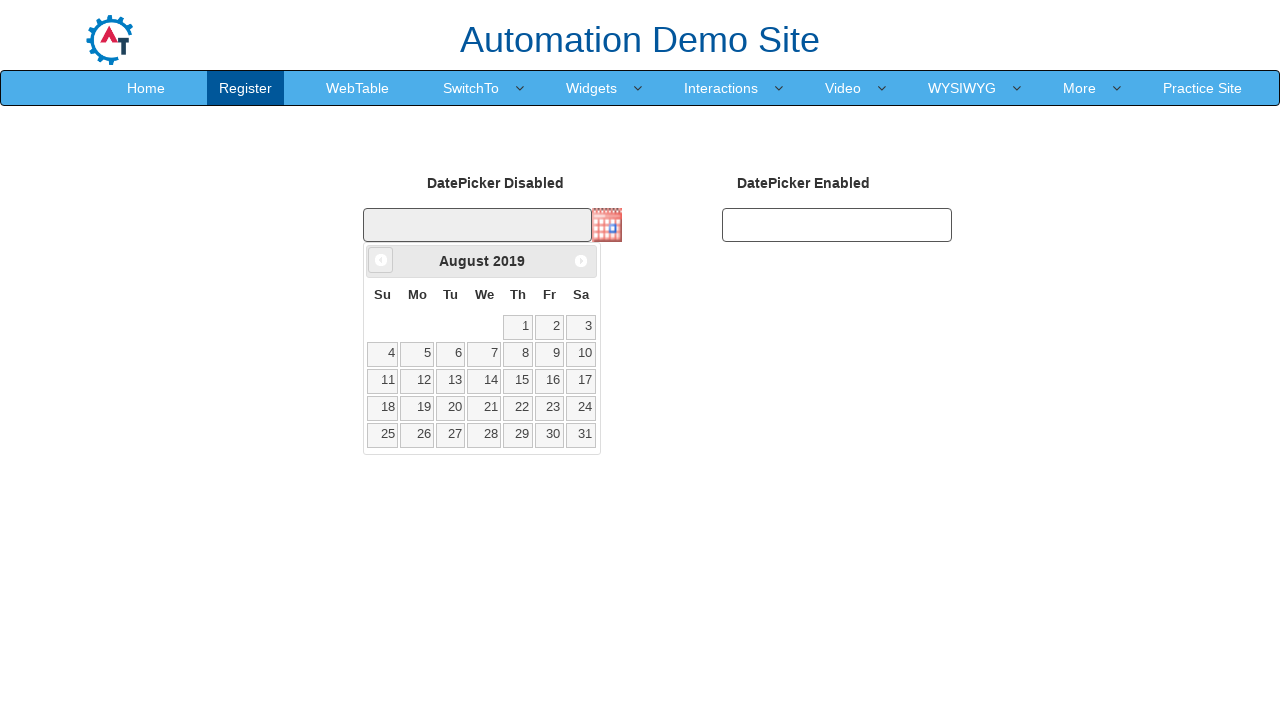

Clicked previous month button to navigate backwards at (381, 260) on .ui-datepicker-prev
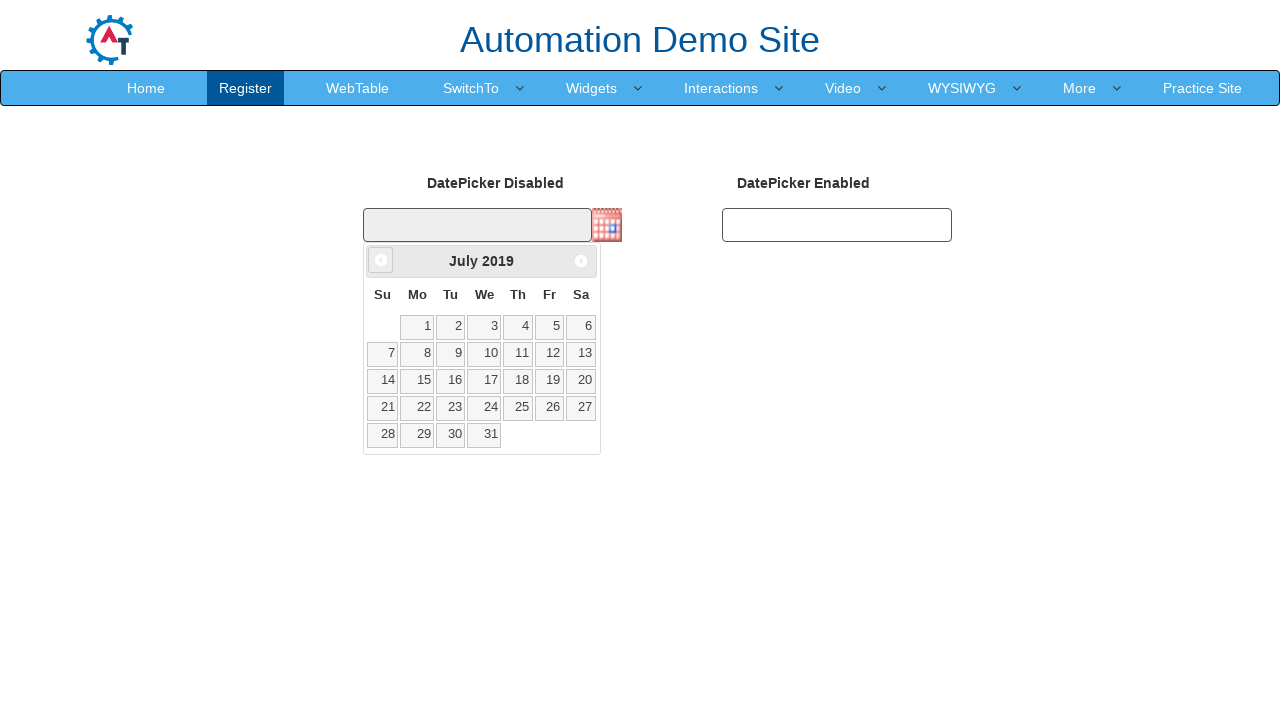

Waited for calendar to update (100ms)
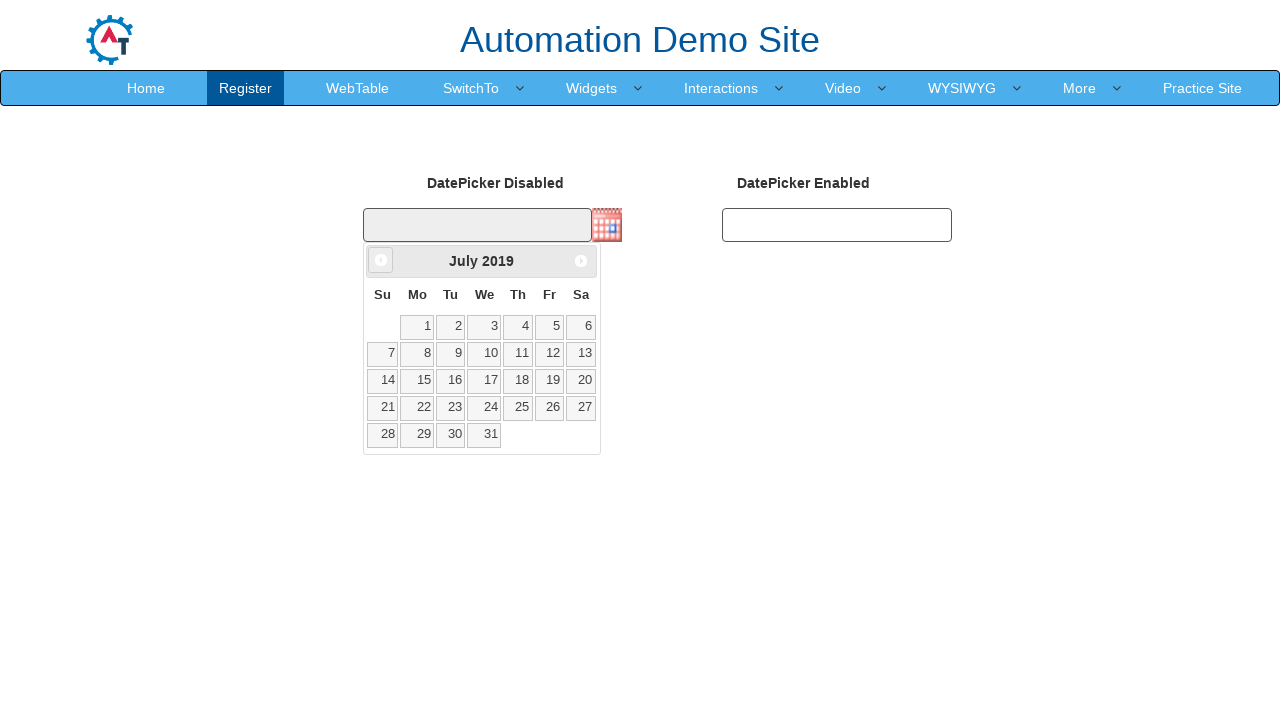

Retrieved current month/year title: July 2019
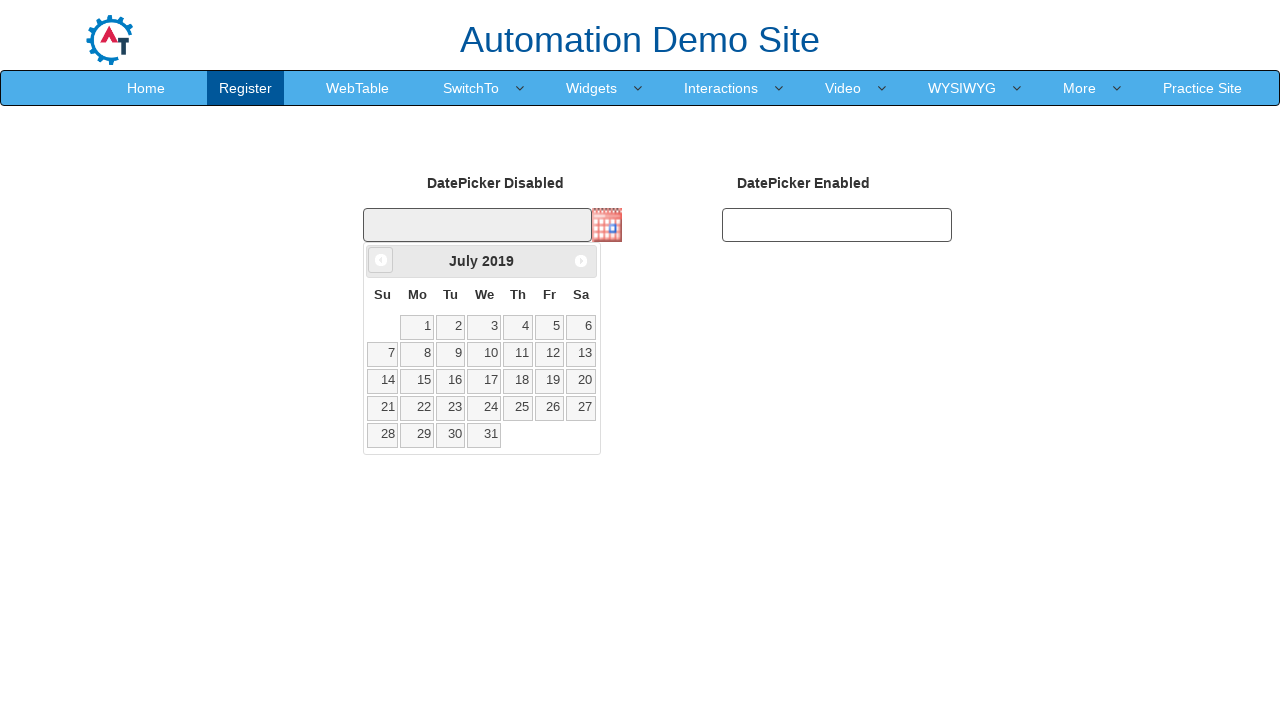

Clicked previous month button to navigate backwards at (381, 260) on .ui-datepicker-prev
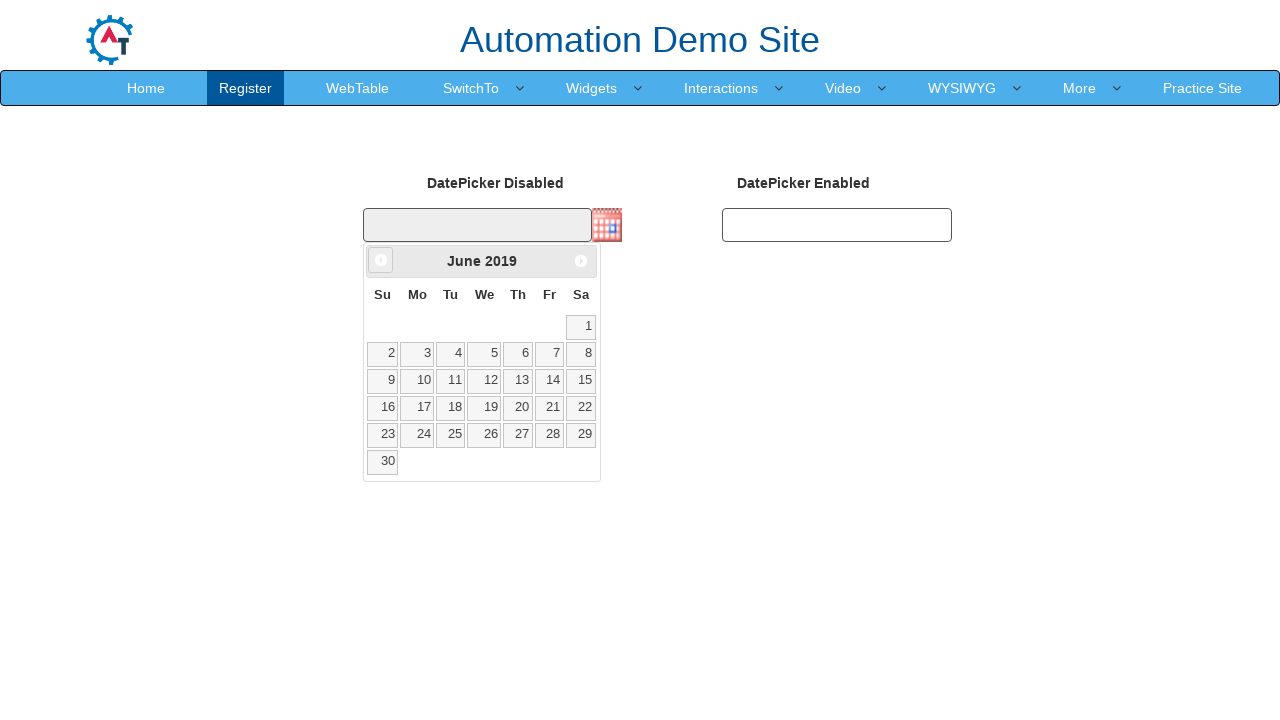

Waited for calendar to update (100ms)
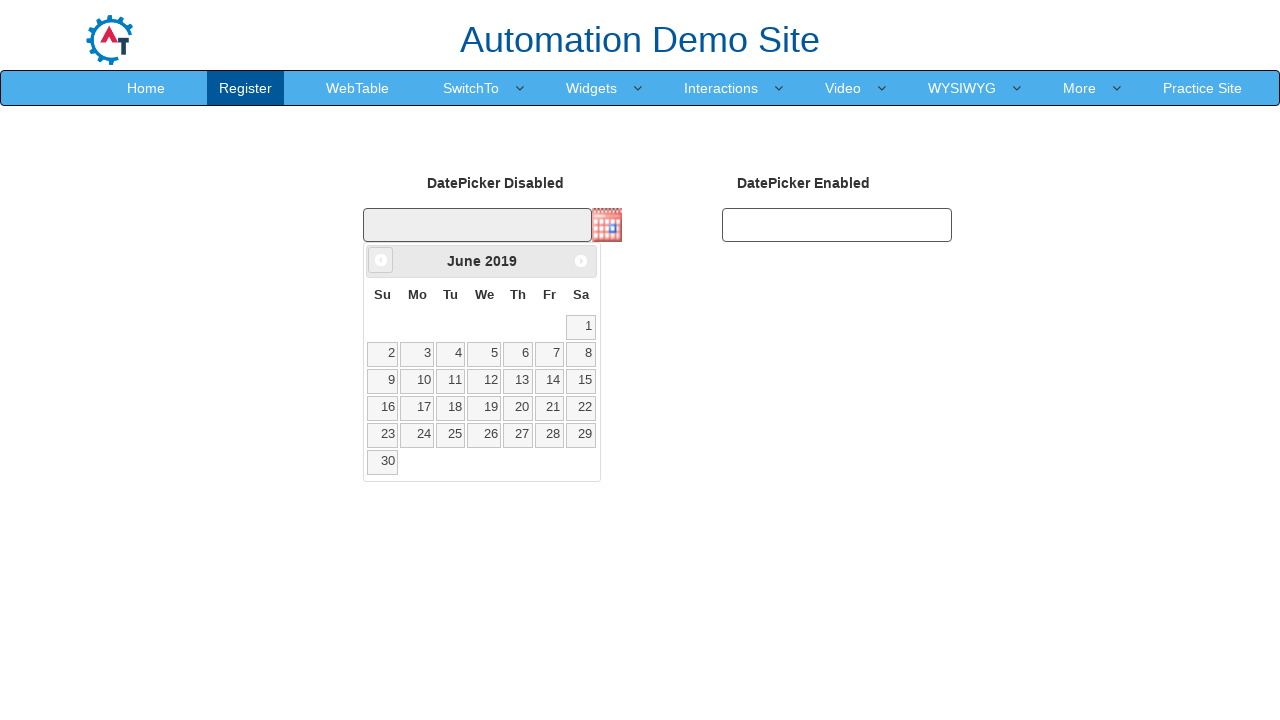

Retrieved current month/year title: June 2019
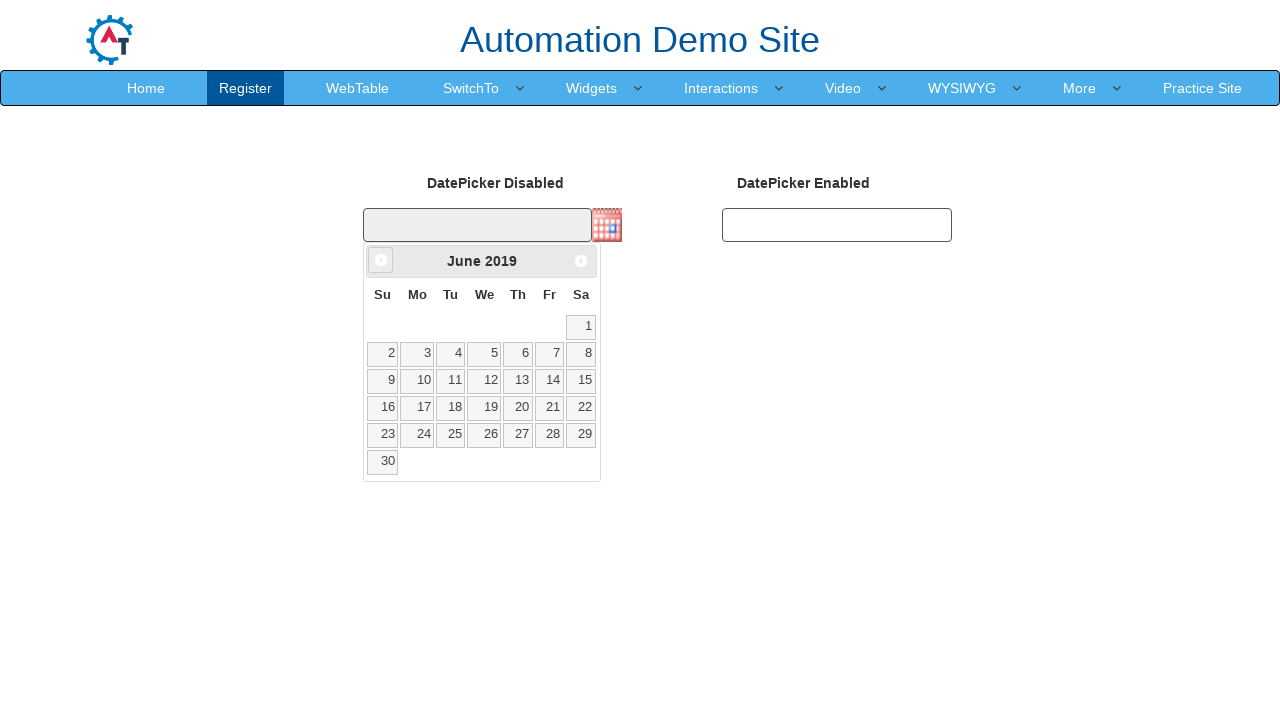

Clicked previous month button to navigate backwards at (381, 260) on .ui-datepicker-prev
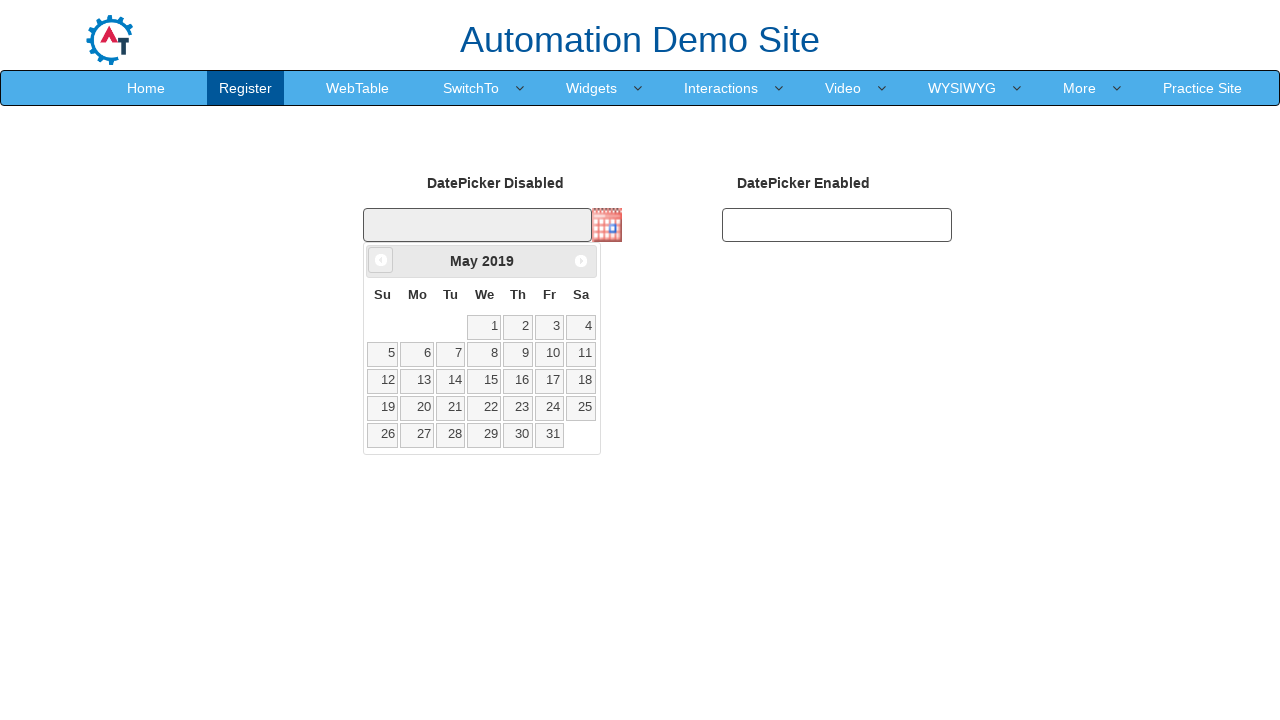

Waited for calendar to update (100ms)
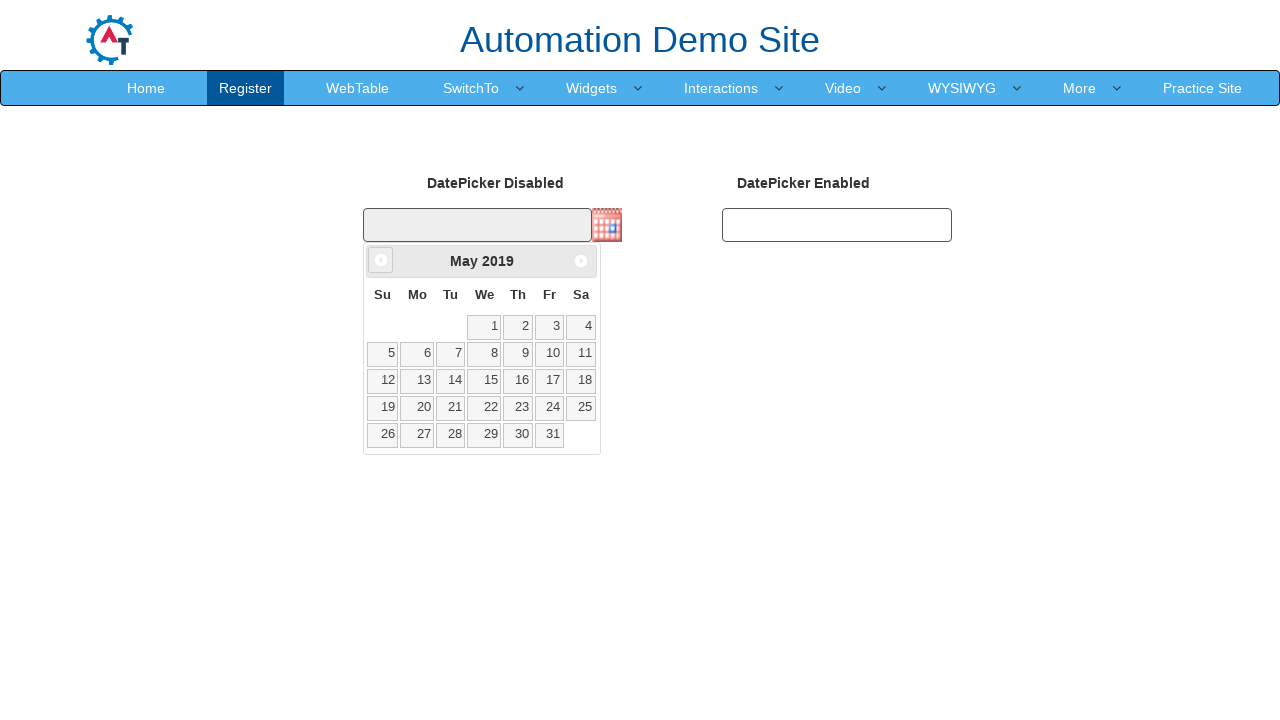

Retrieved current month/year title: May 2019
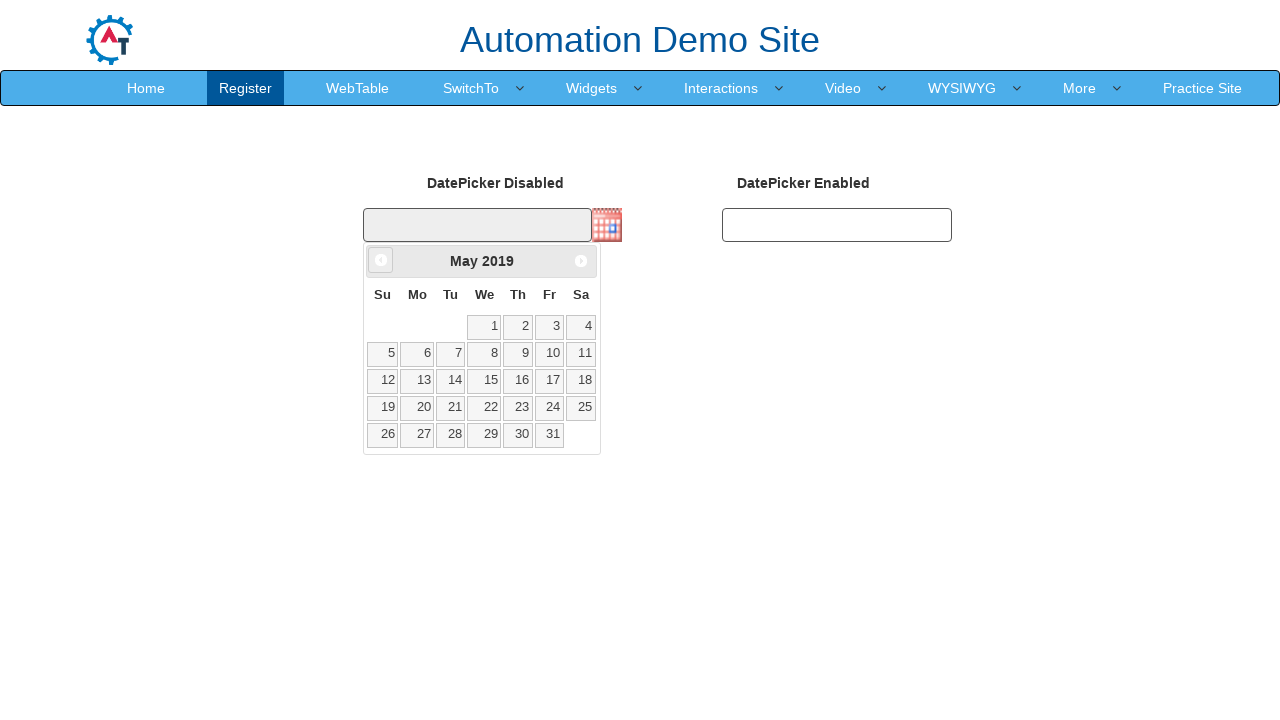

Clicked previous month button to navigate backwards at (381, 260) on .ui-datepicker-prev
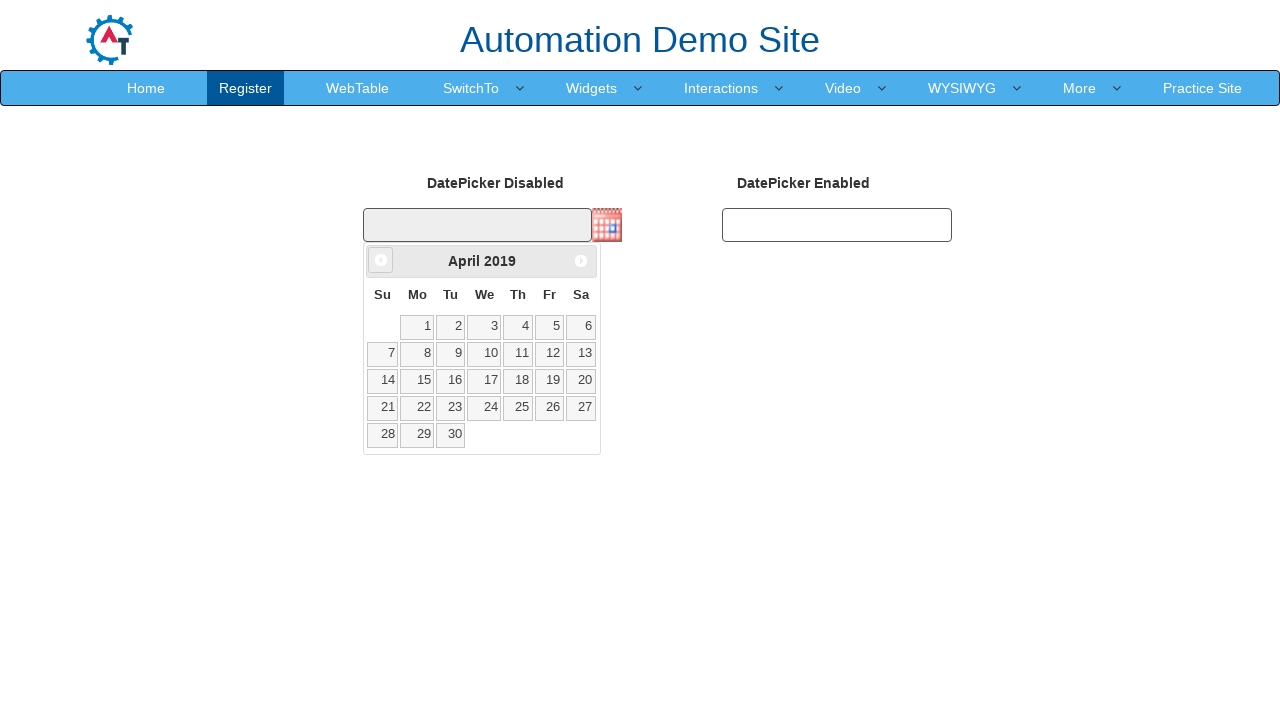

Waited for calendar to update (100ms)
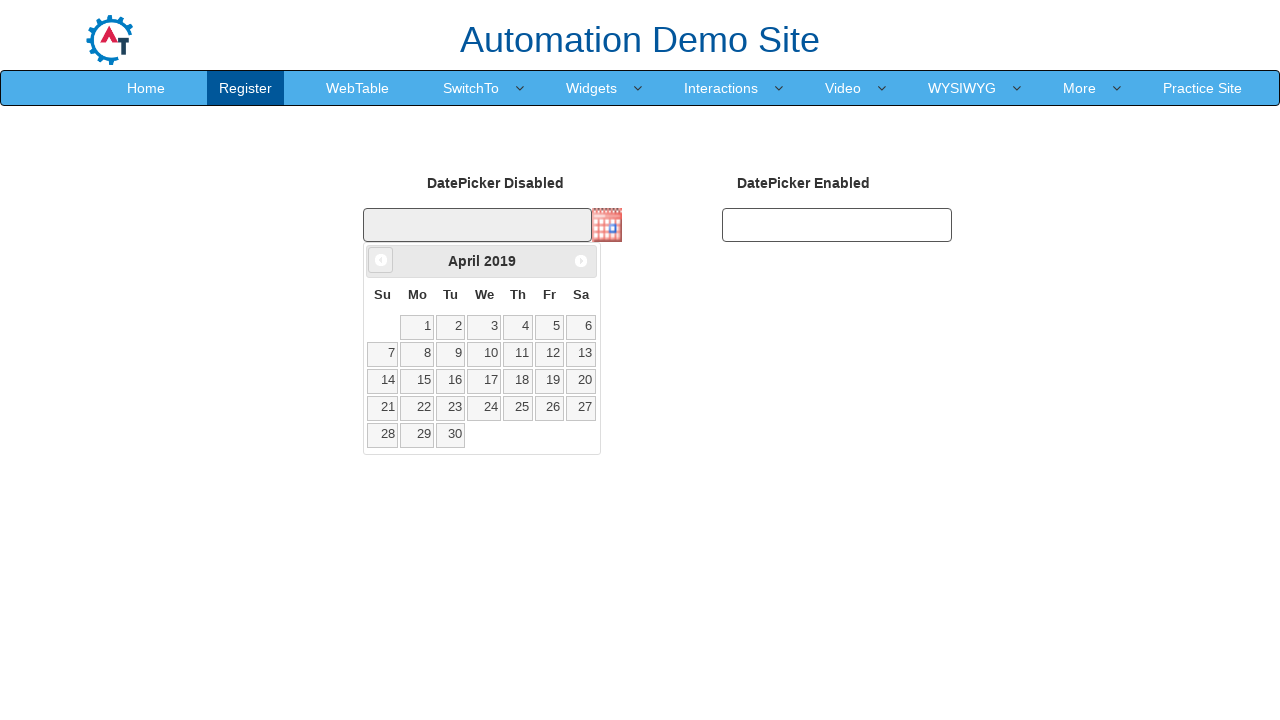

Retrieved current month/year title: April 2019
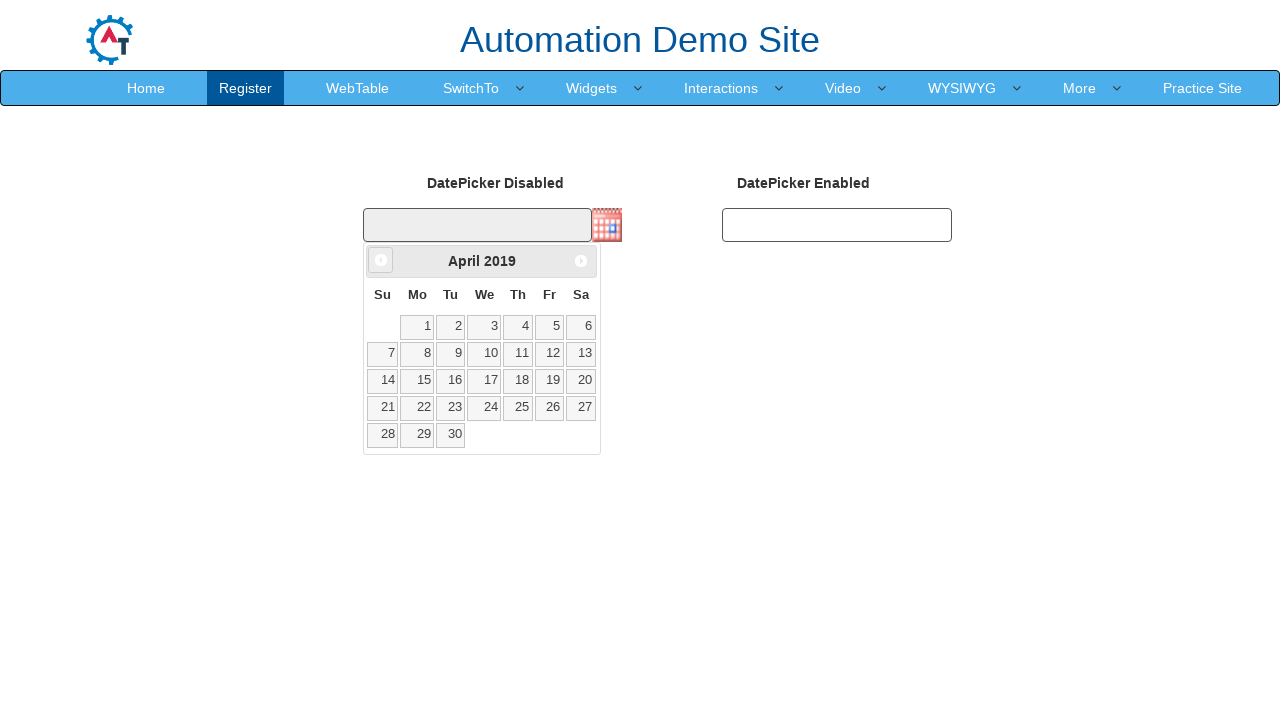

Clicked previous month button to navigate backwards at (381, 260) on .ui-datepicker-prev
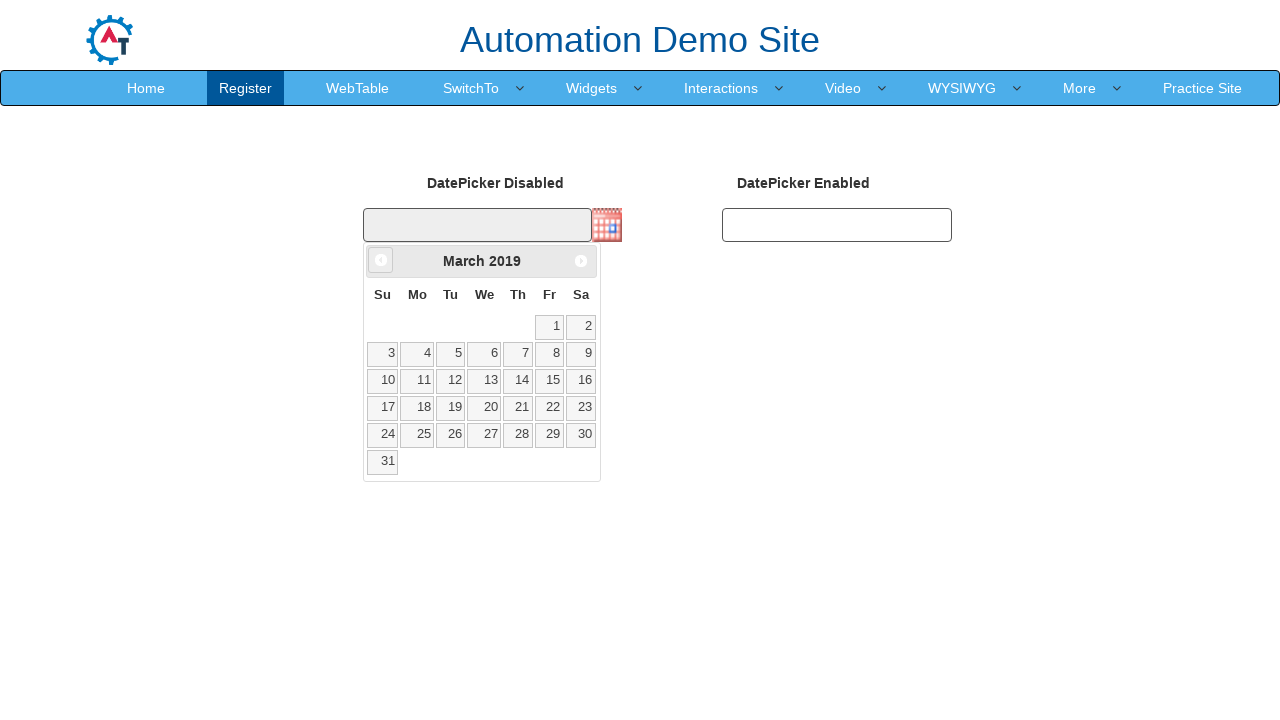

Waited for calendar to update (100ms)
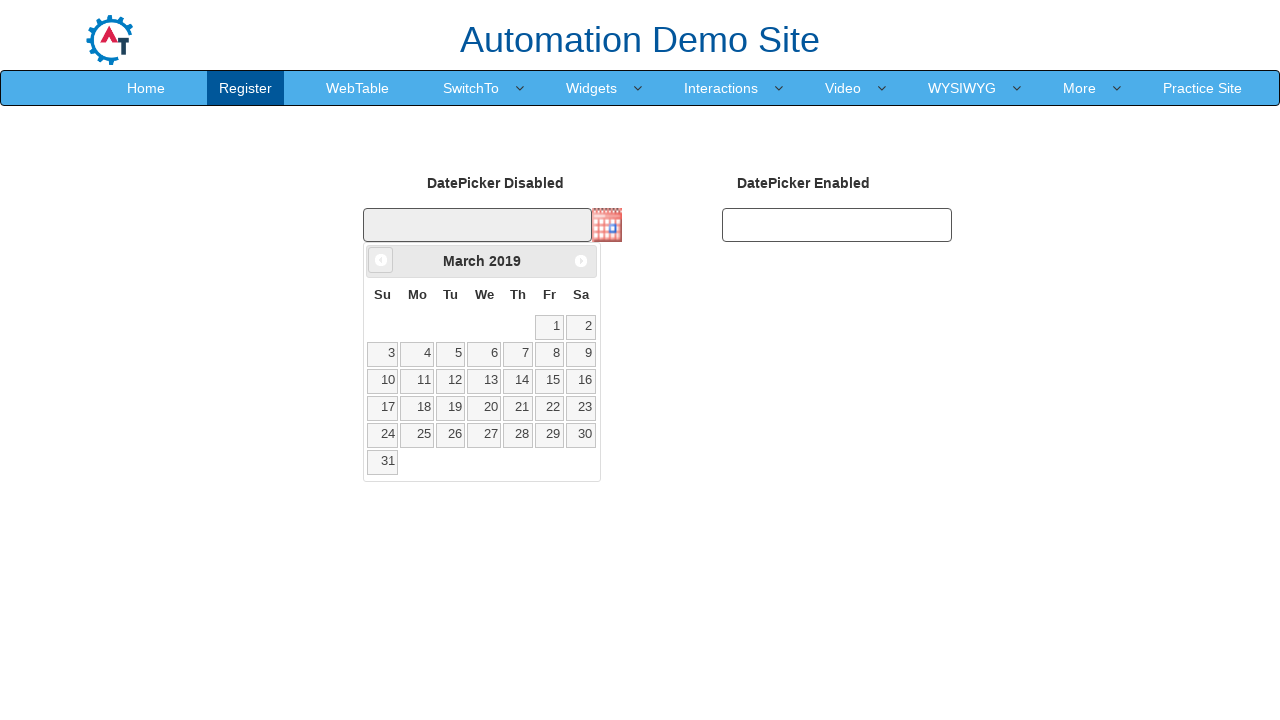

Retrieved current month/year title: March 2019
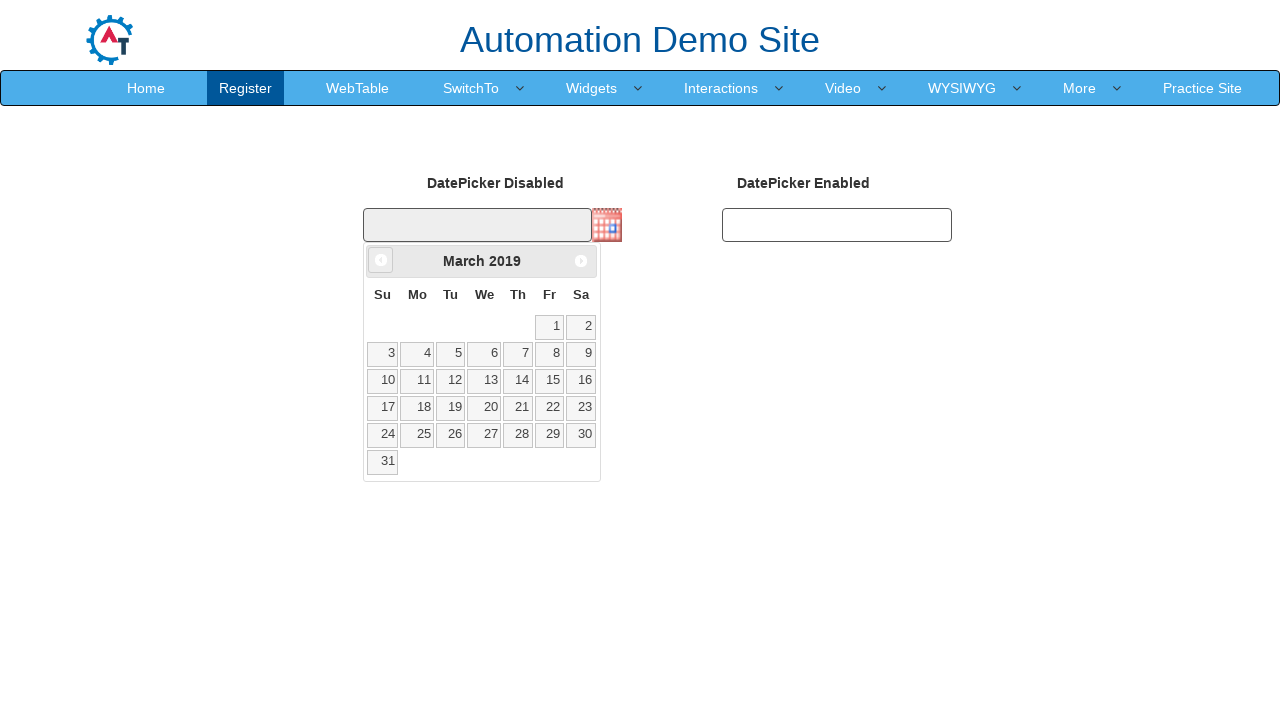

Clicked previous month button to navigate backwards at (381, 260) on .ui-datepicker-prev
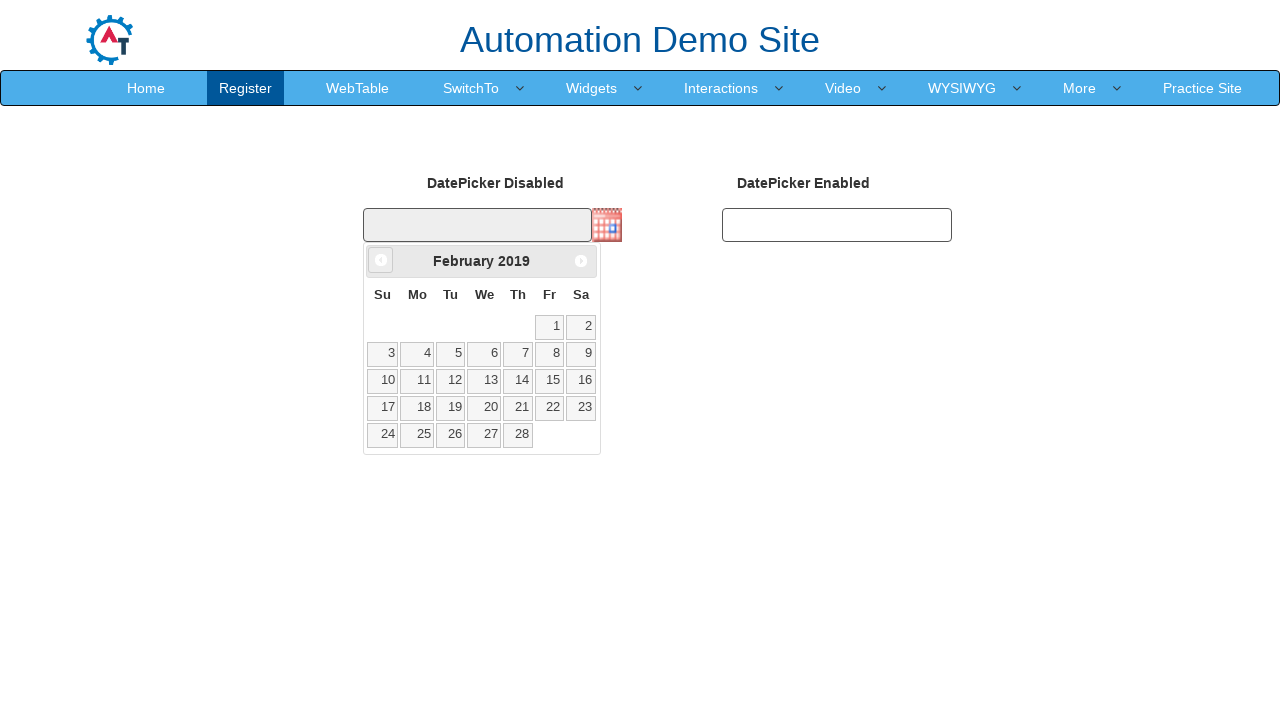

Waited for calendar to update (100ms)
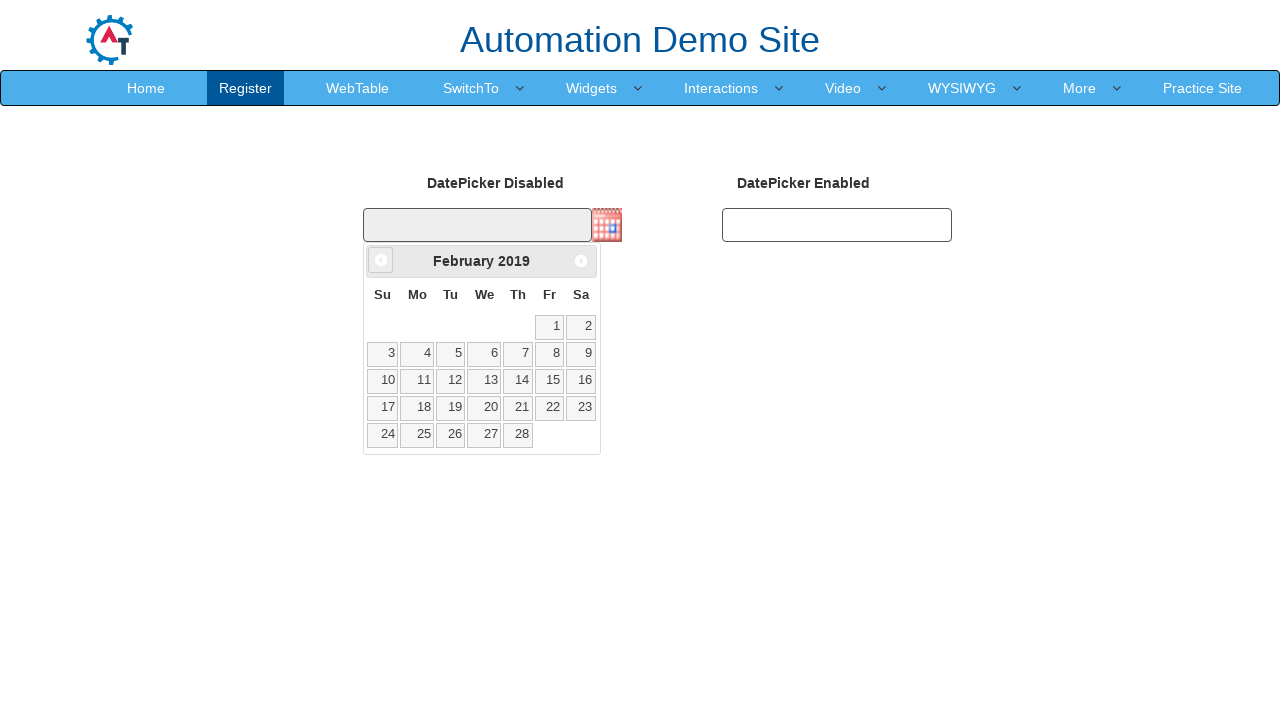

Retrieved current month/year title: February 2019
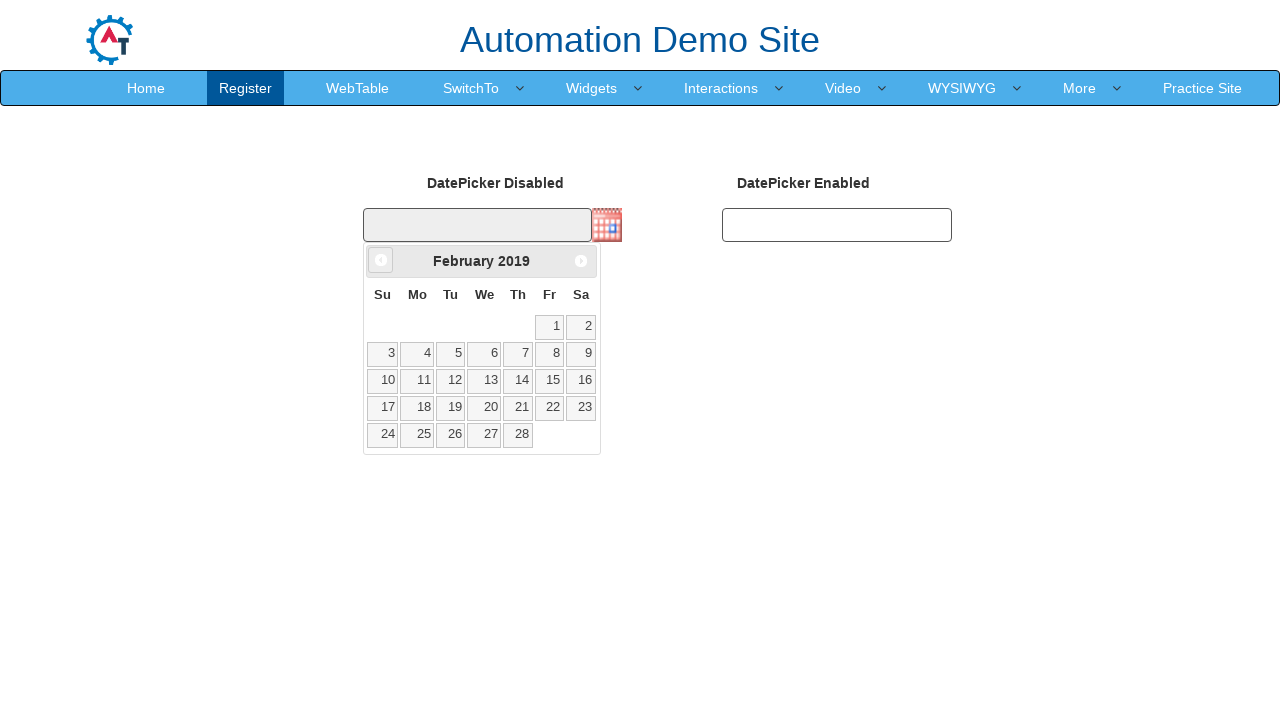

Clicked previous month button to navigate backwards at (381, 260) on .ui-datepicker-prev
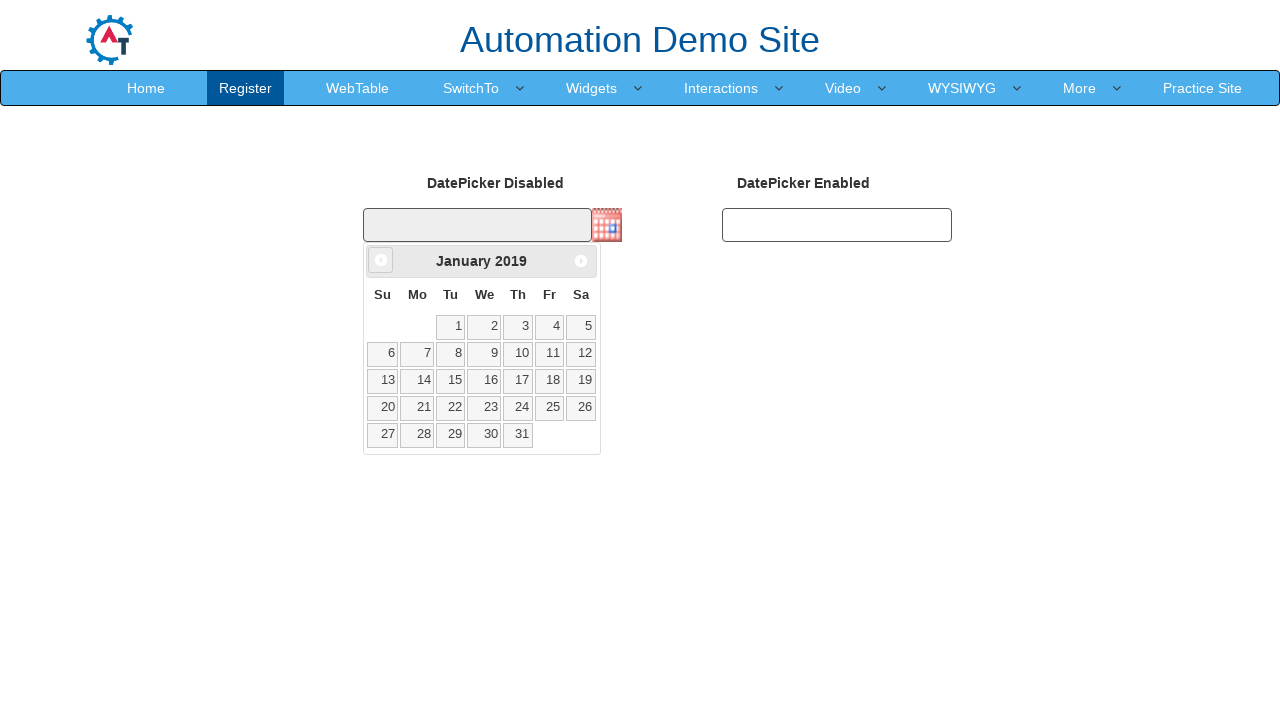

Waited for calendar to update (100ms)
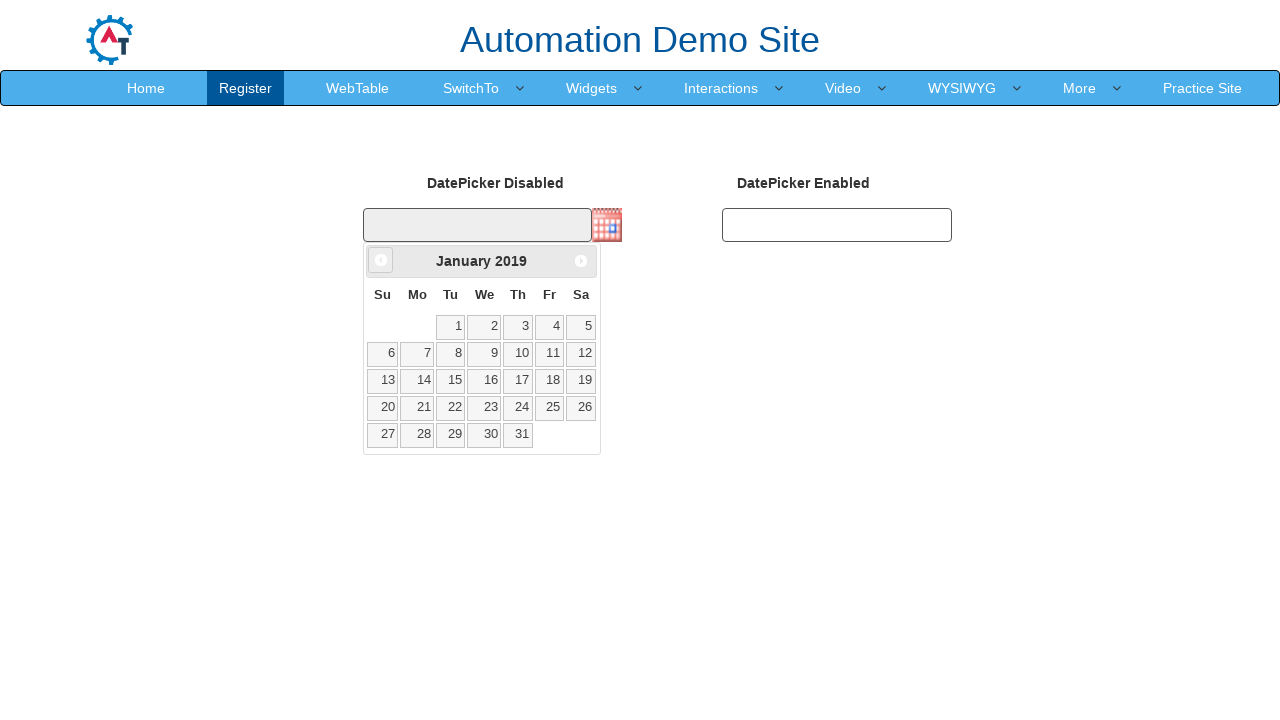

Retrieved current month/year title: January 2019
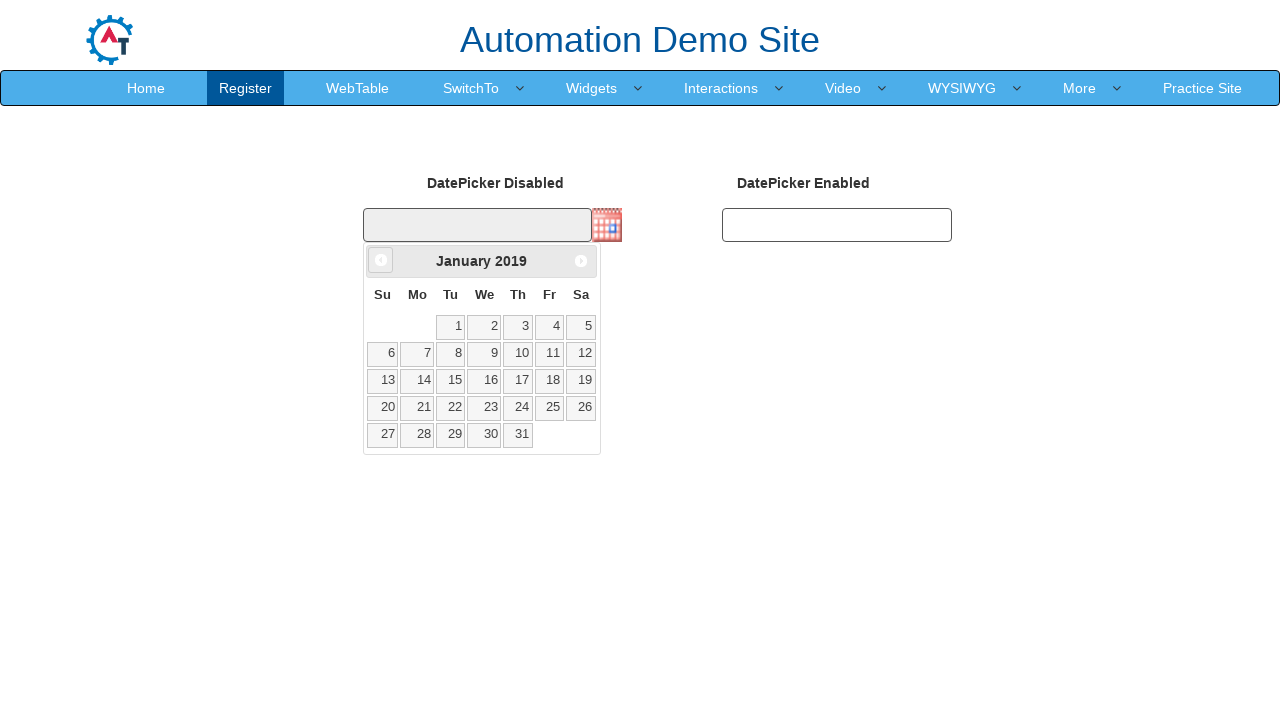

Clicked previous month button to navigate backwards at (381, 260) on .ui-datepicker-prev
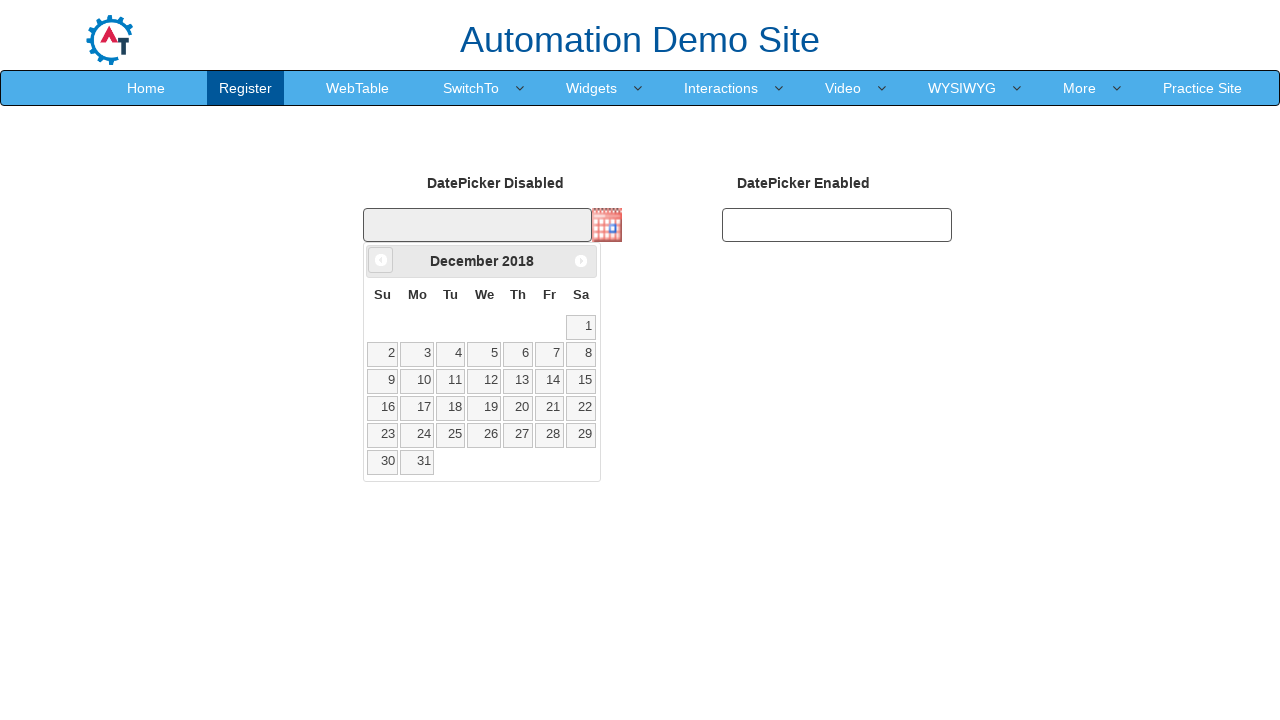

Waited for calendar to update (100ms)
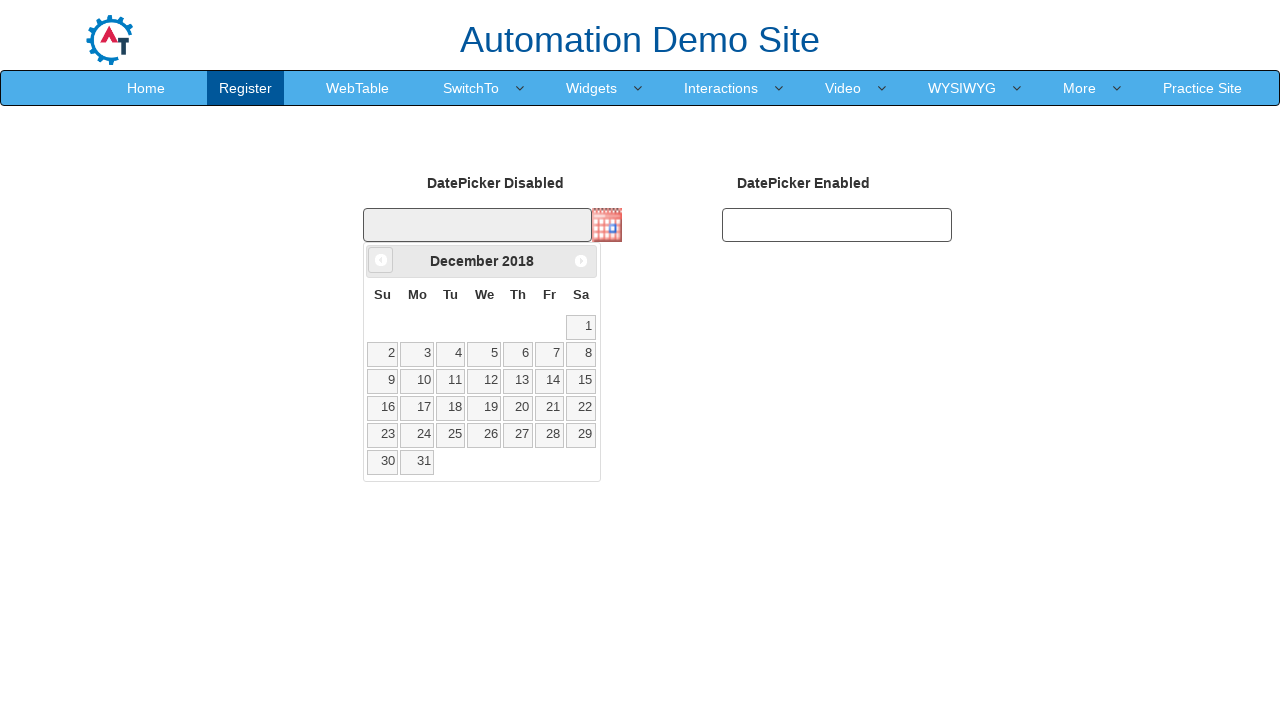

Retrieved current month/year title: December 2018
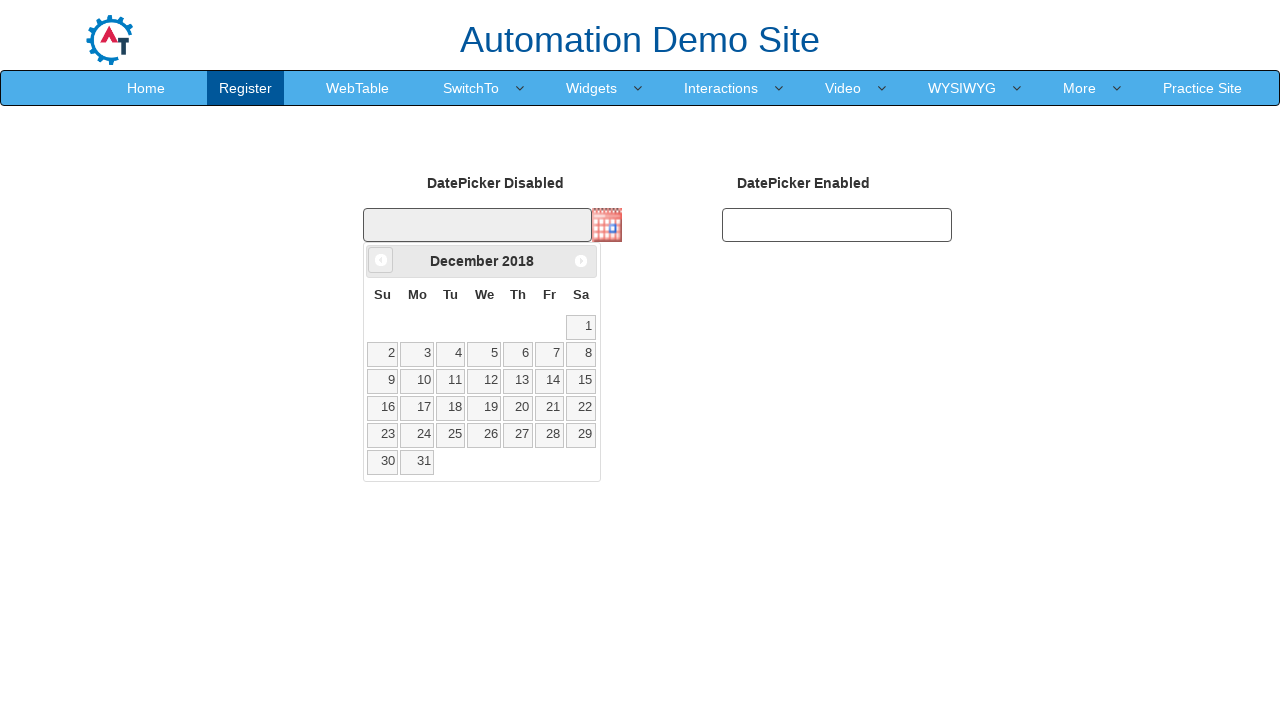

Clicked previous month button to navigate backwards at (381, 260) on .ui-datepicker-prev
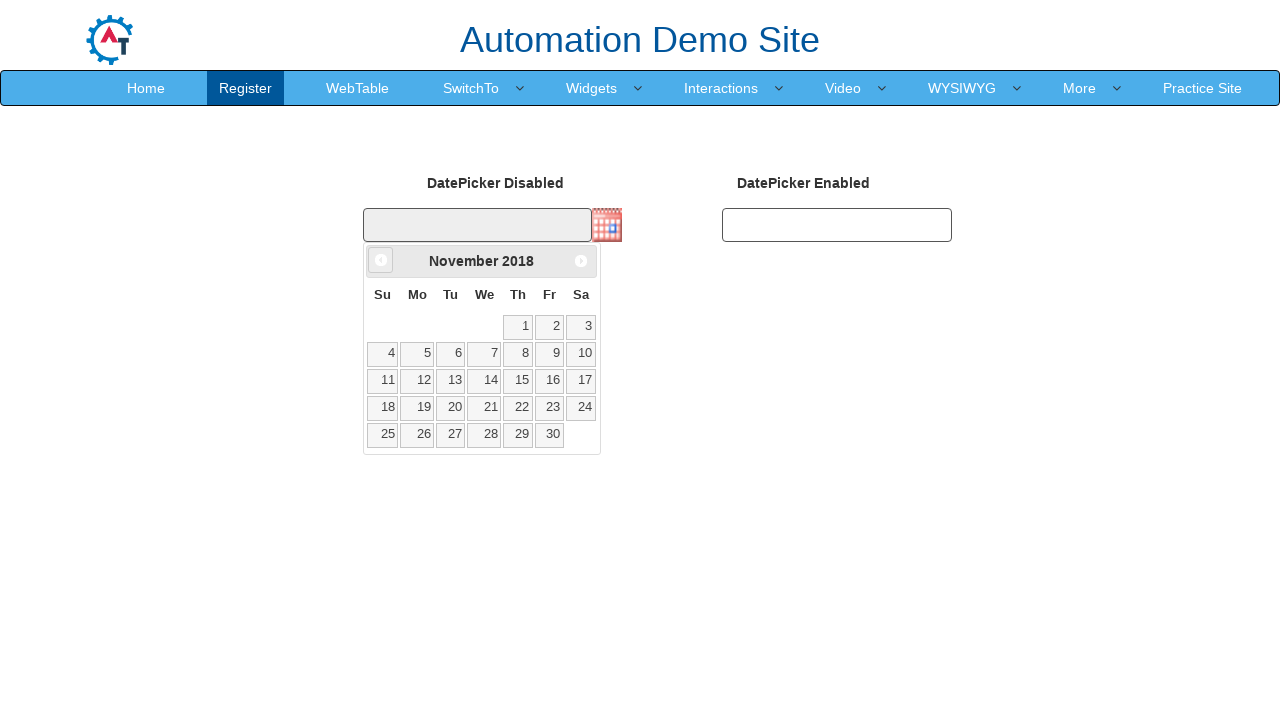

Waited for calendar to update (100ms)
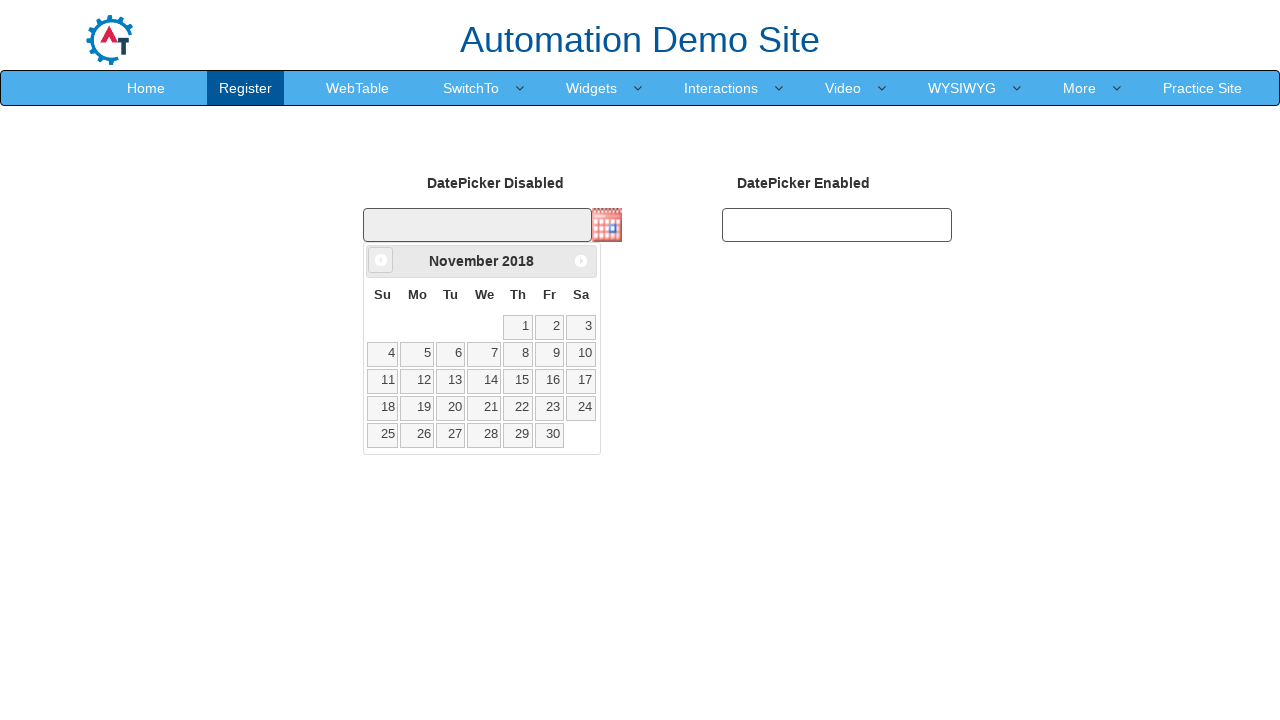

Retrieved current month/year title: November 2018
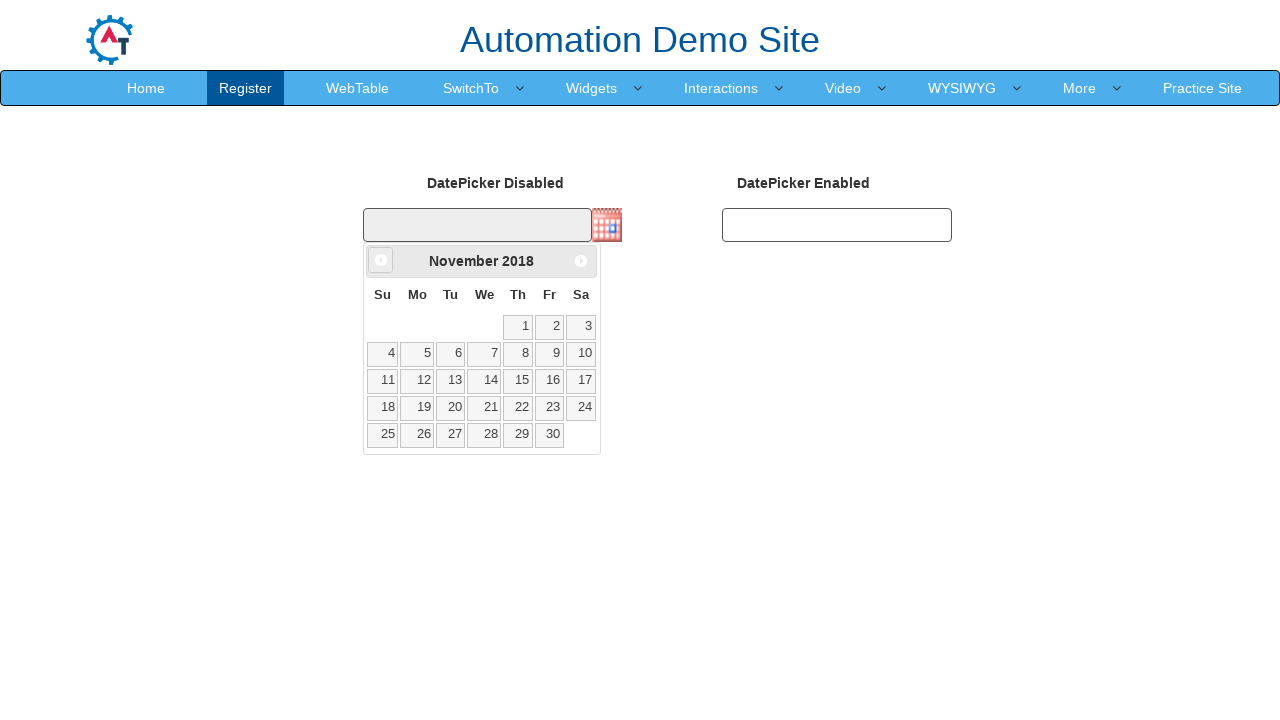

Clicked previous month button to navigate backwards at (381, 260) on .ui-datepicker-prev
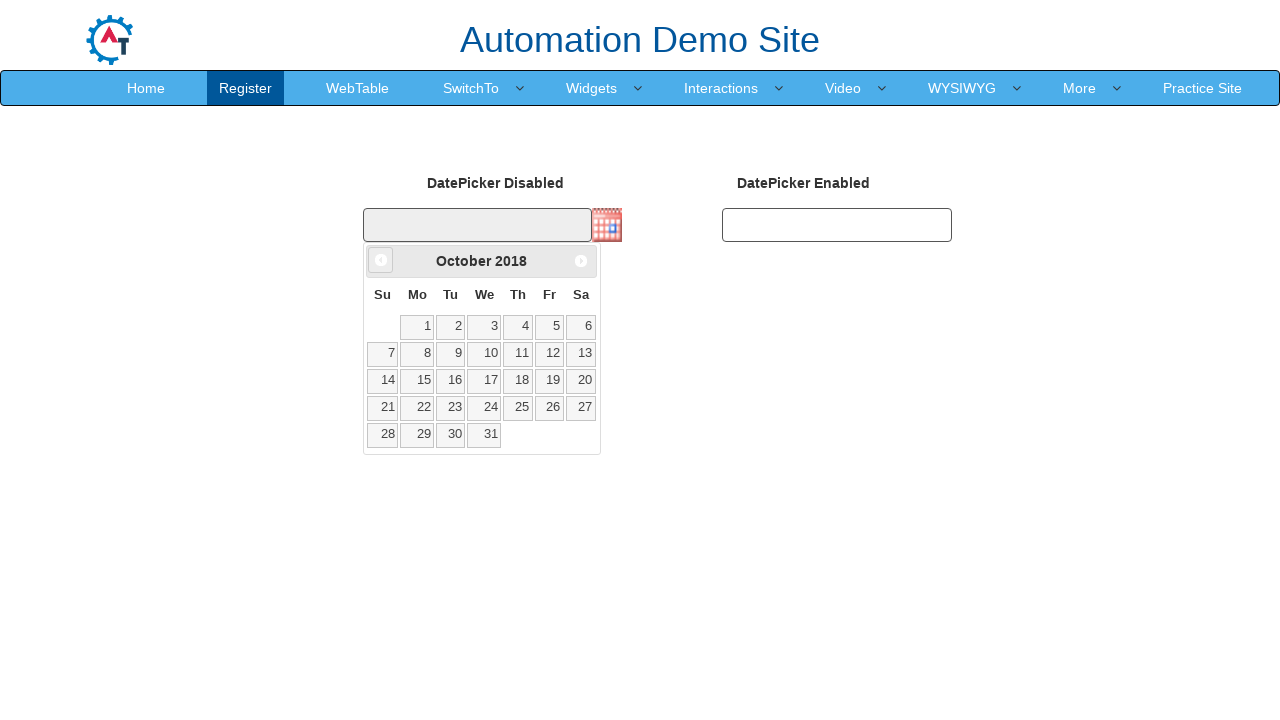

Waited for calendar to update (100ms)
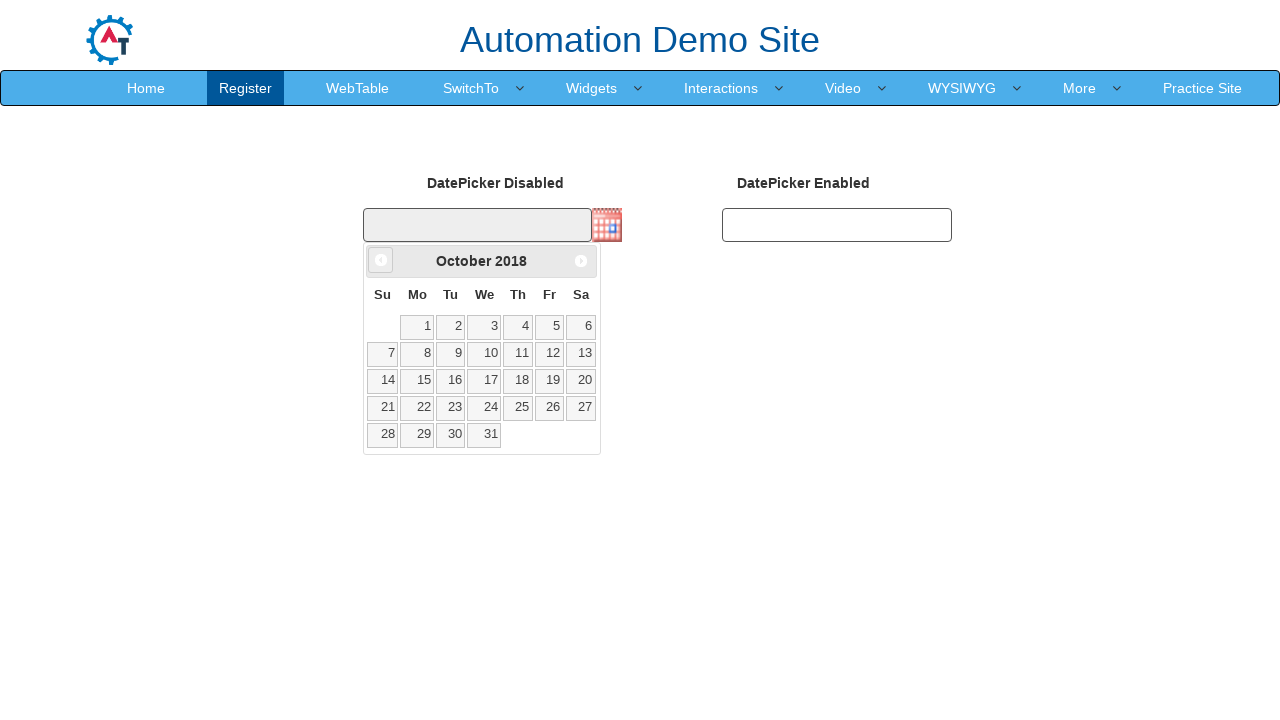

Retrieved current month/year title: October 2018
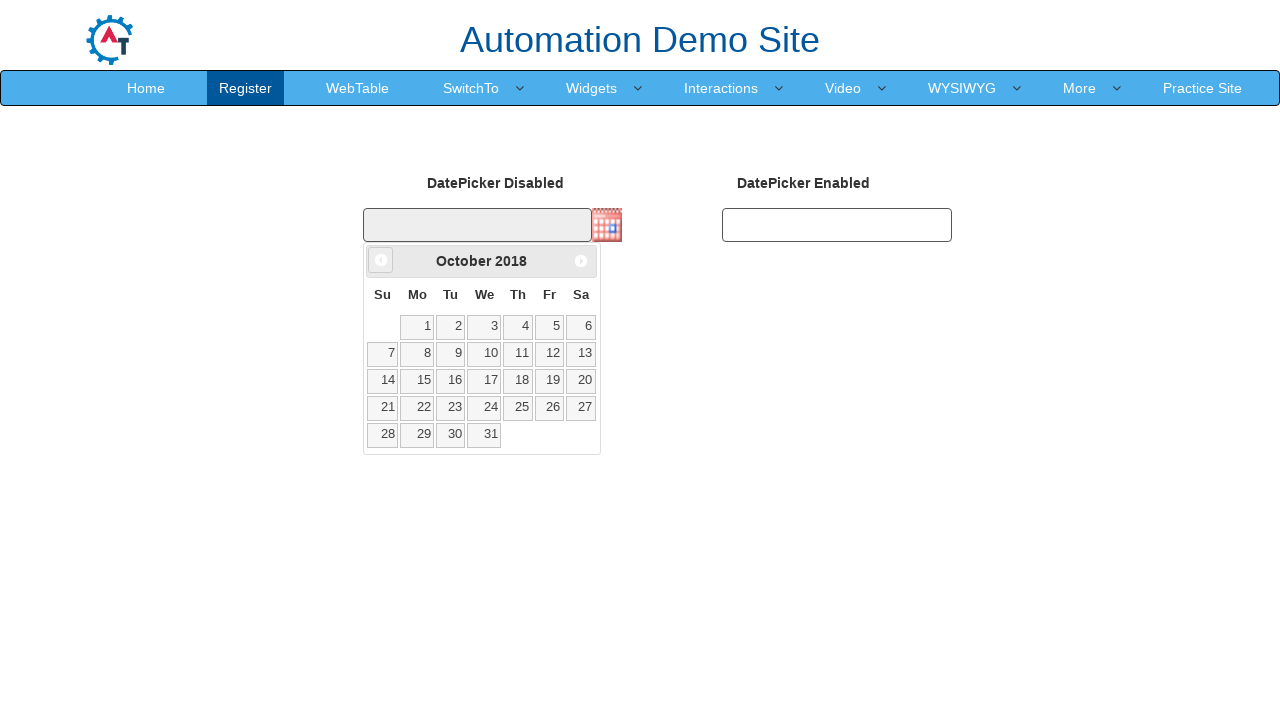

Clicked previous month button to navigate backwards at (381, 260) on .ui-datepicker-prev
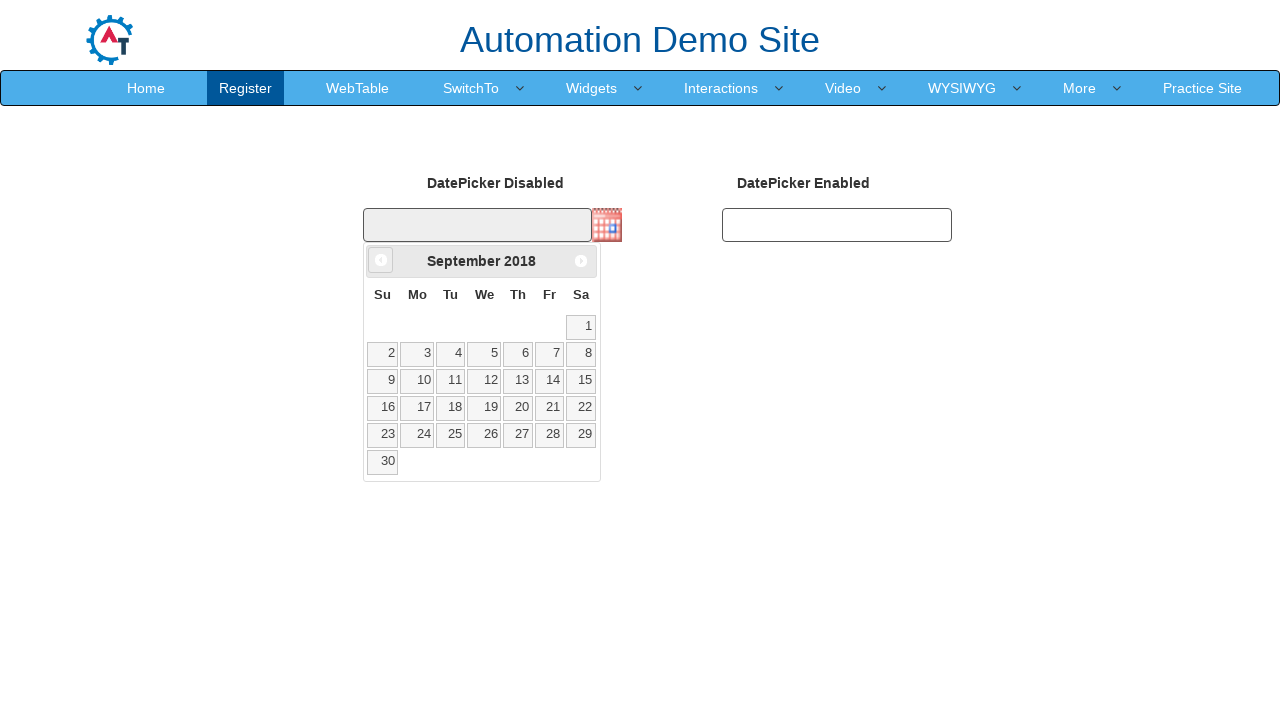

Waited for calendar to update (100ms)
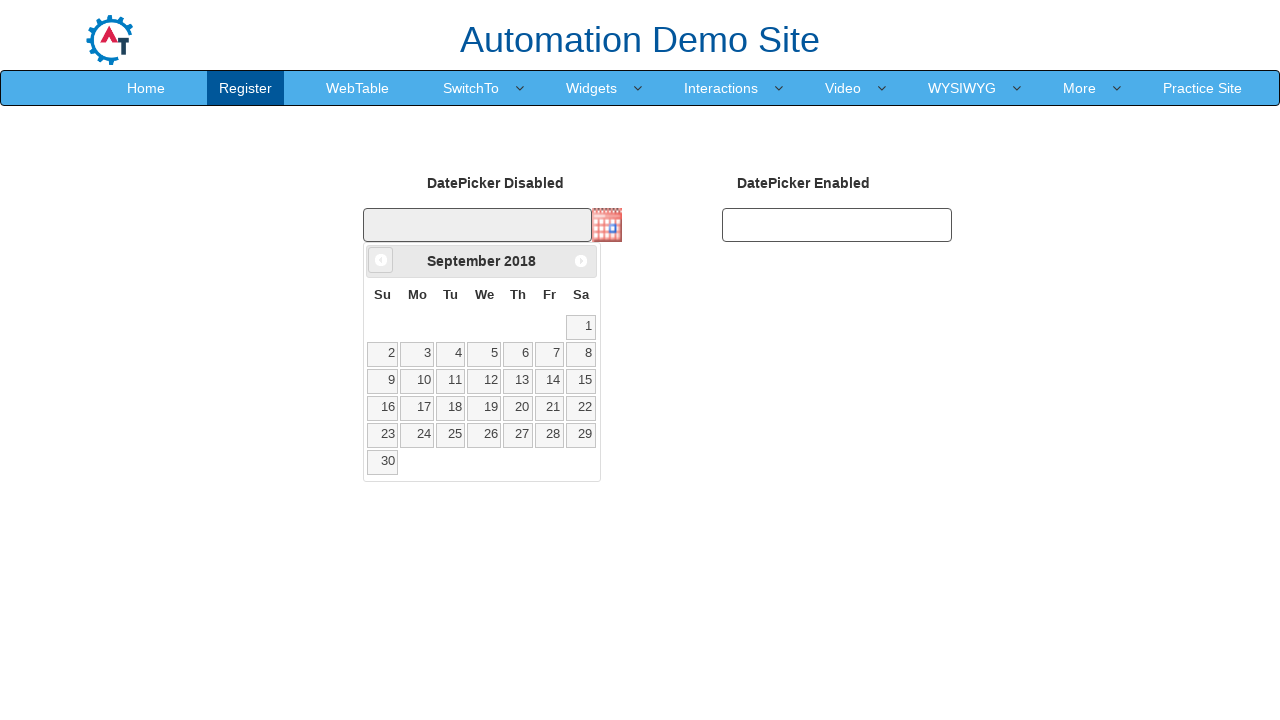

Retrieved current month/year title: September 2018
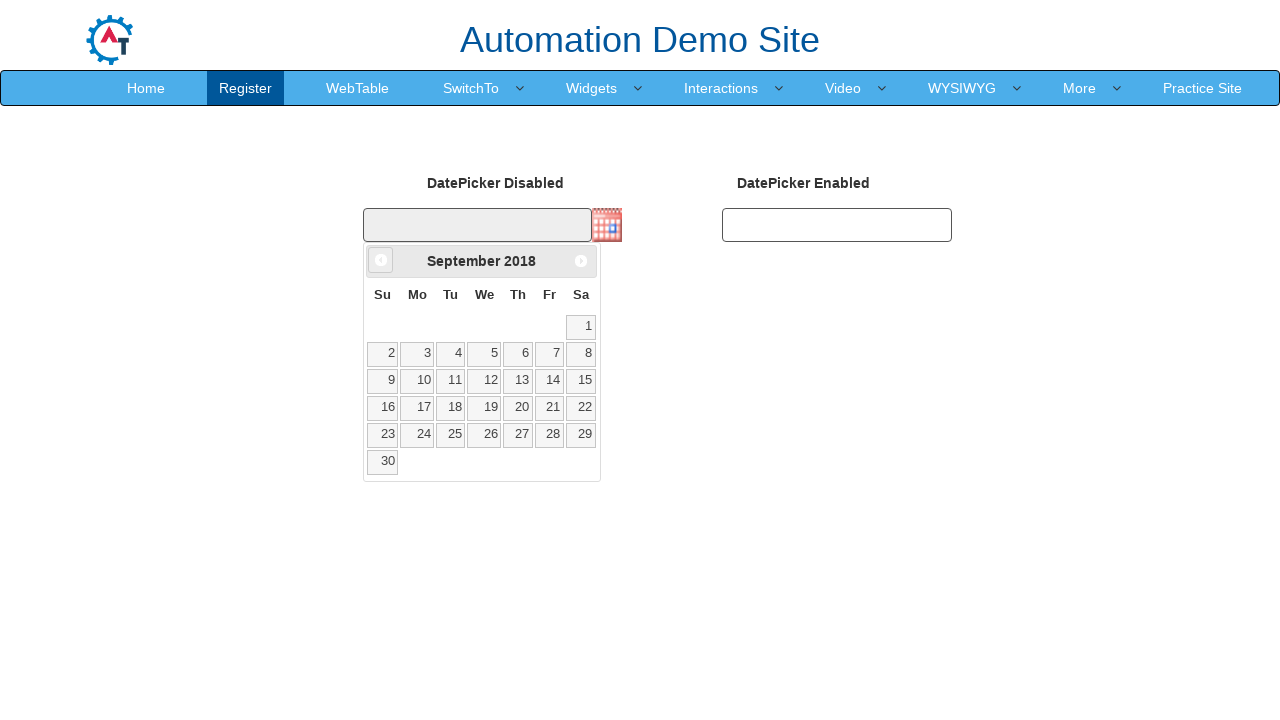

Clicked previous month button to navigate backwards at (381, 260) on .ui-datepicker-prev
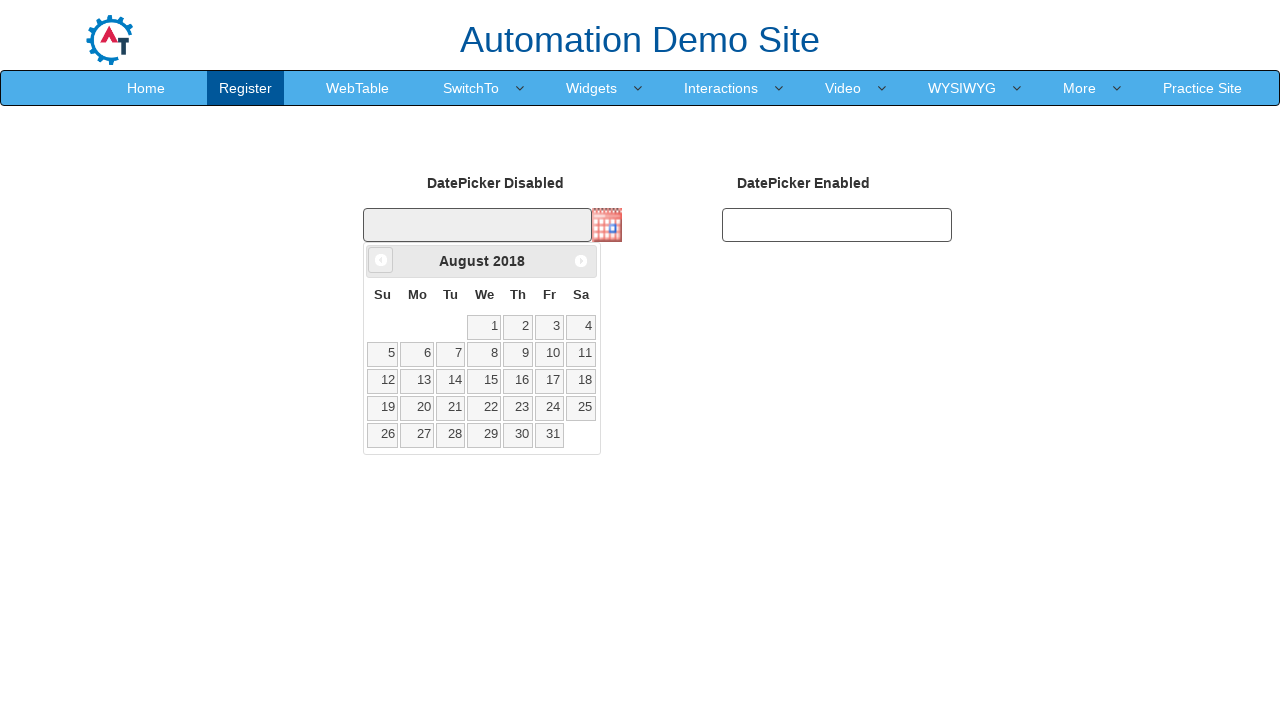

Waited for calendar to update (100ms)
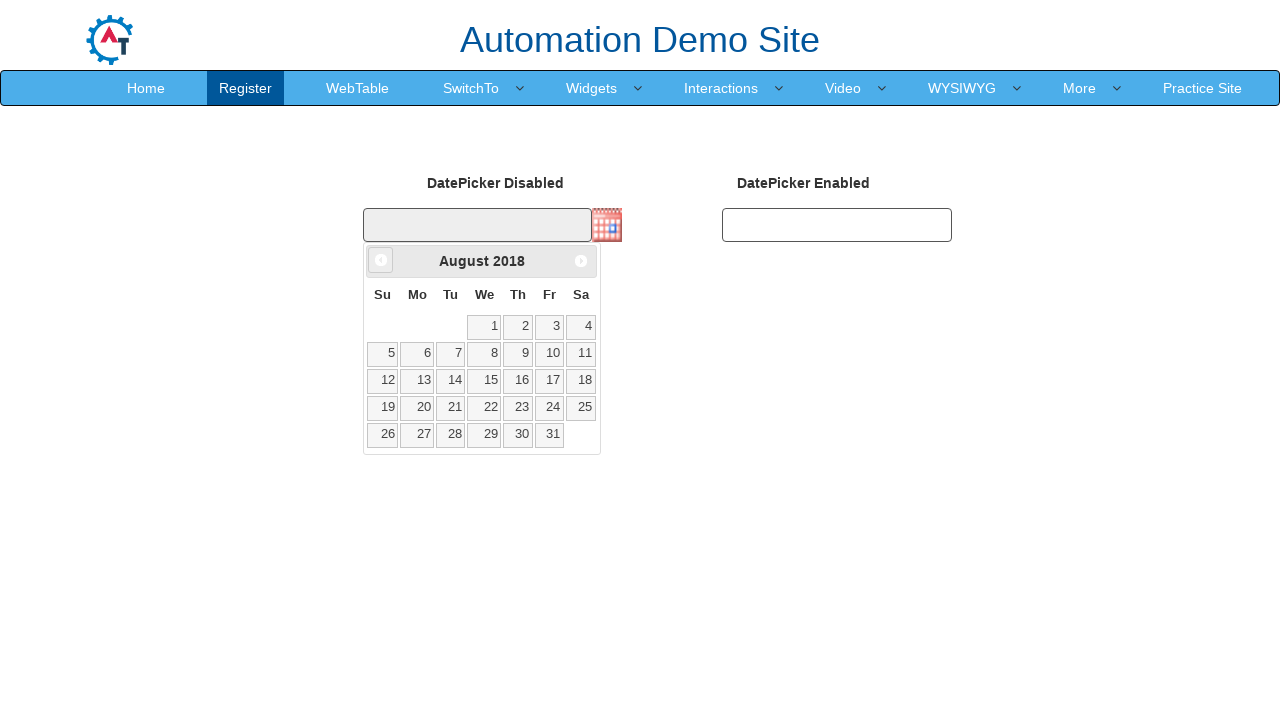

Retrieved current month/year title: August 2018
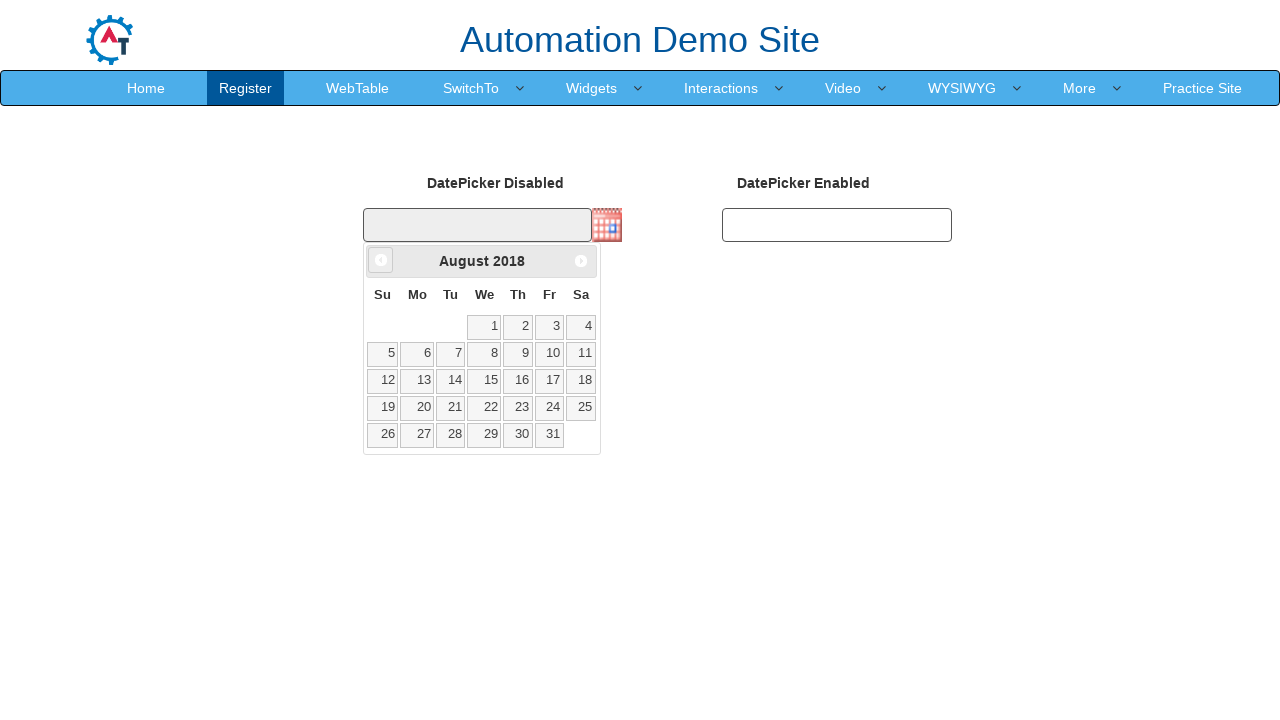

Clicked previous month button to navigate backwards at (381, 260) on .ui-datepicker-prev
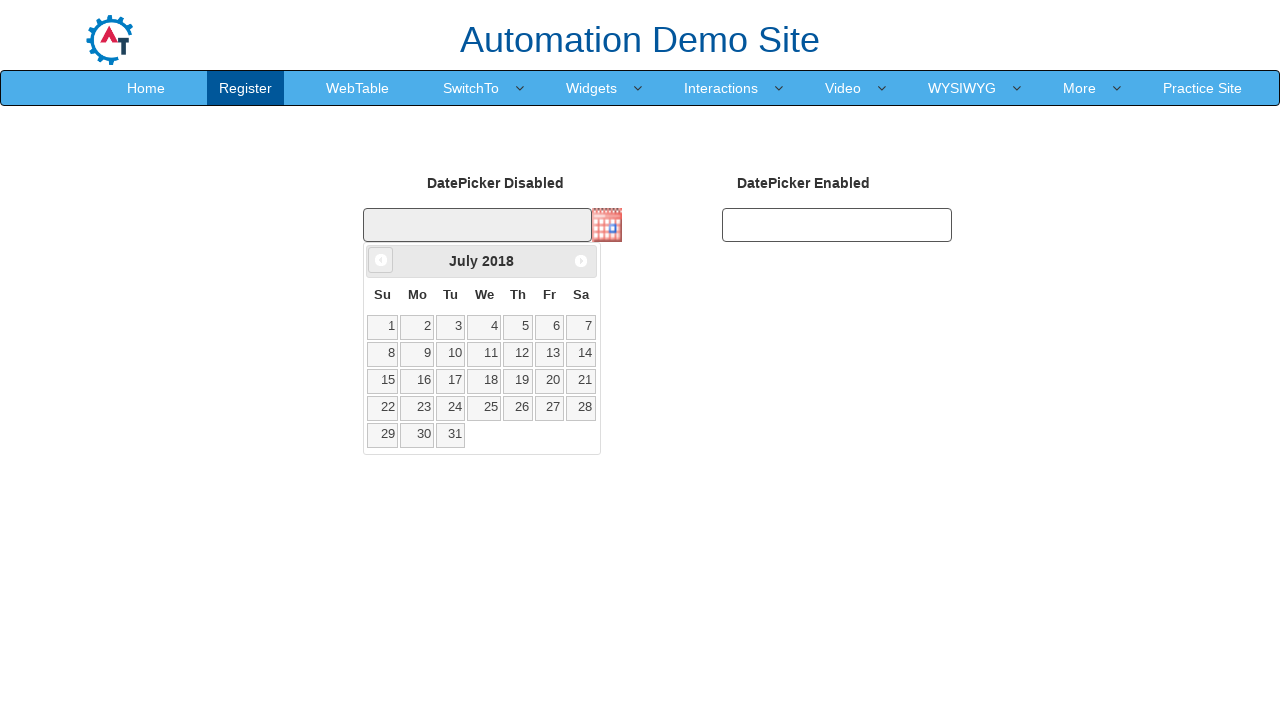

Waited for calendar to update (100ms)
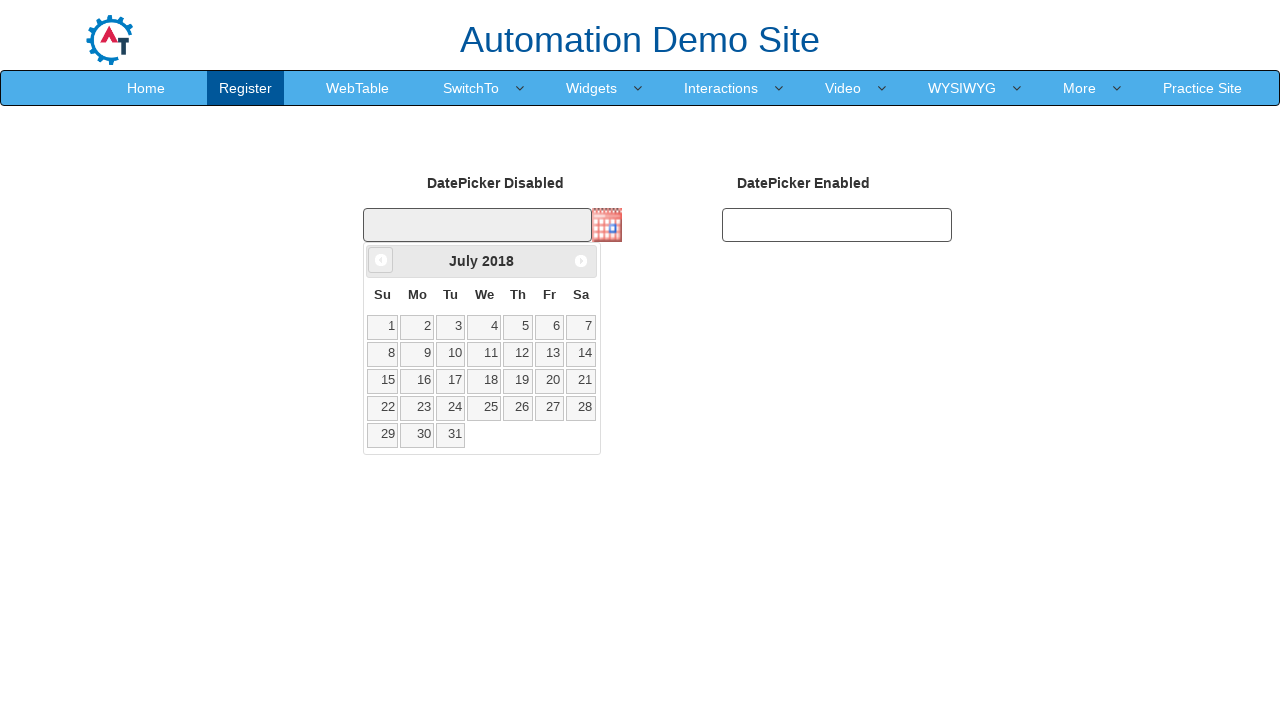

Retrieved current month/year title: July 2018
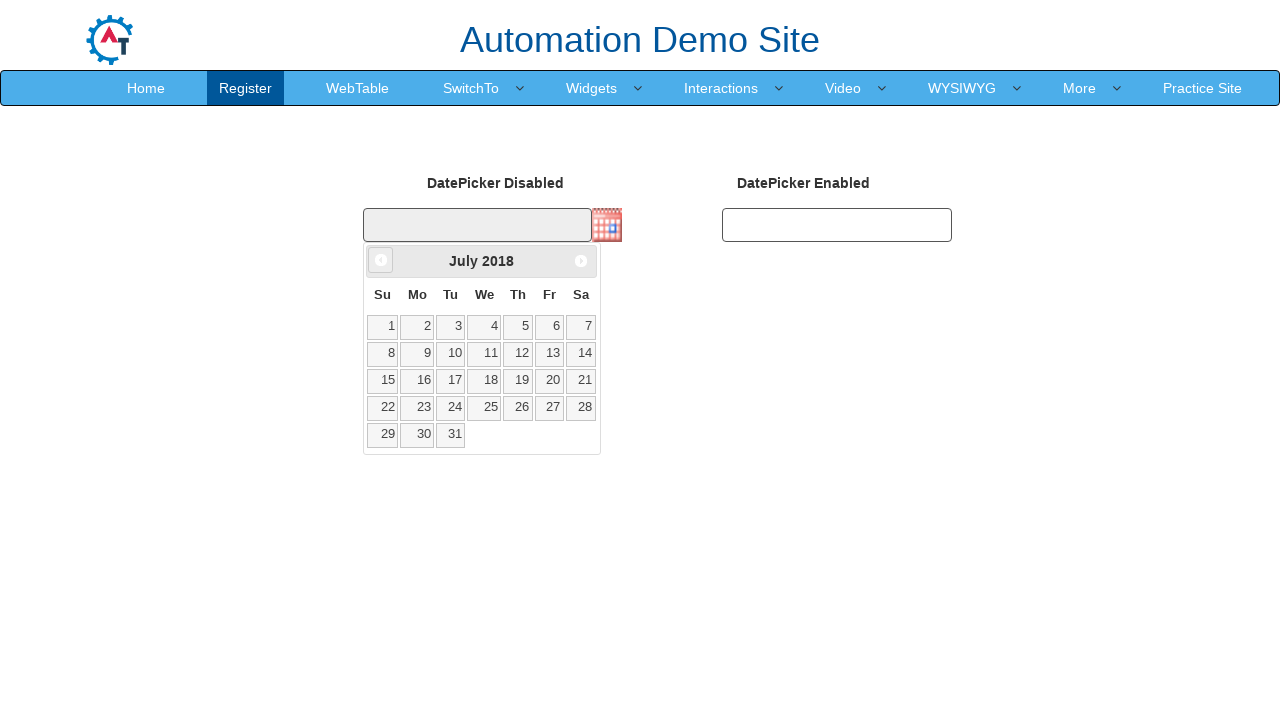

Clicked previous month button to navigate backwards at (381, 260) on .ui-datepicker-prev
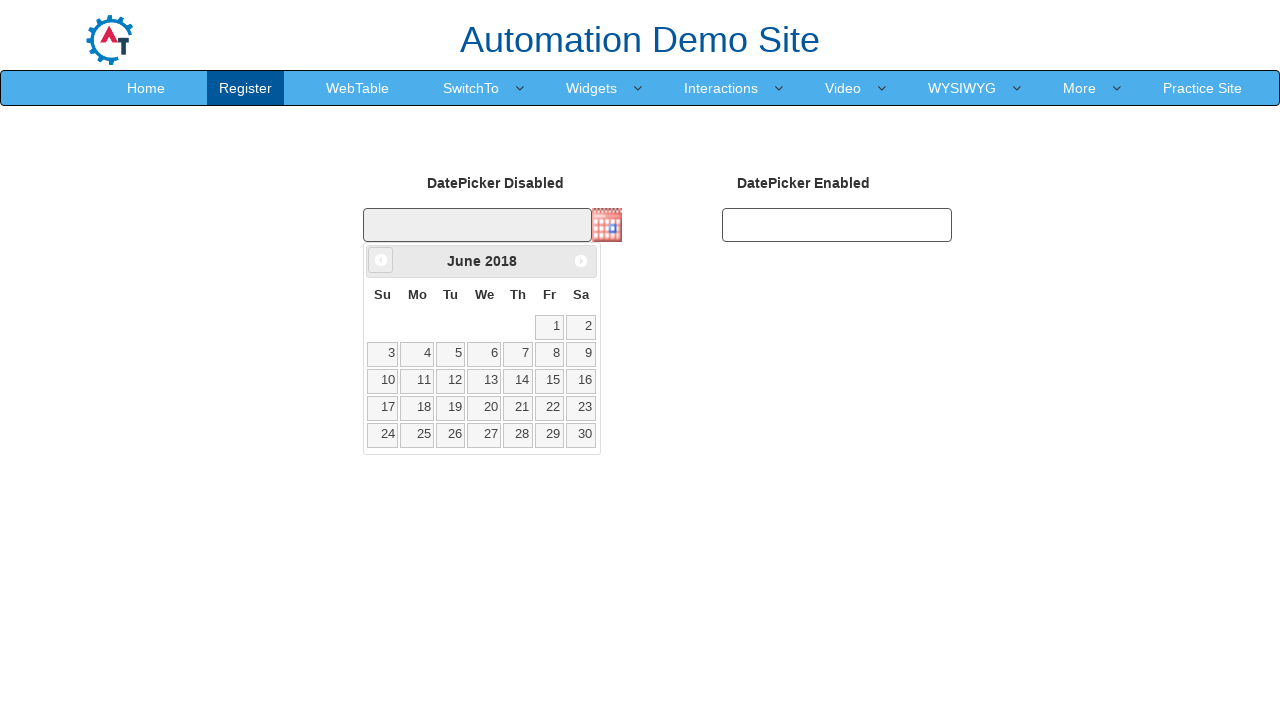

Waited for calendar to update (100ms)
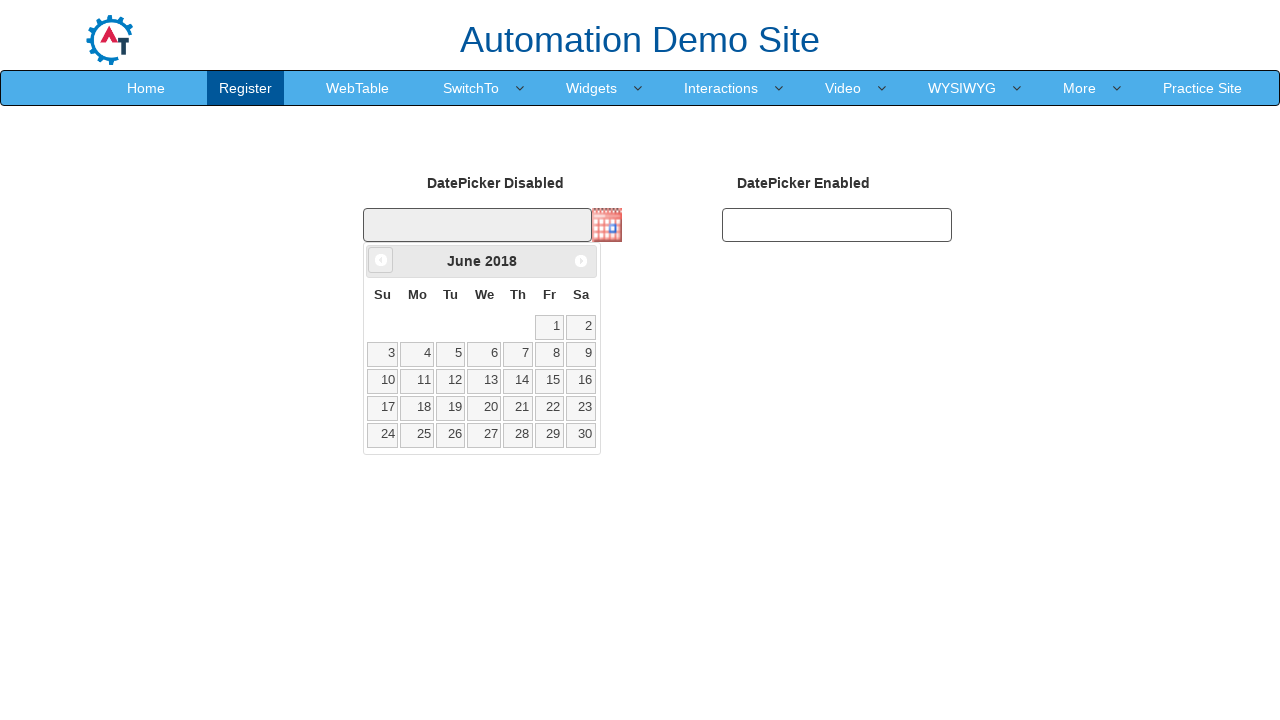

Retrieved current month/year title: June 2018
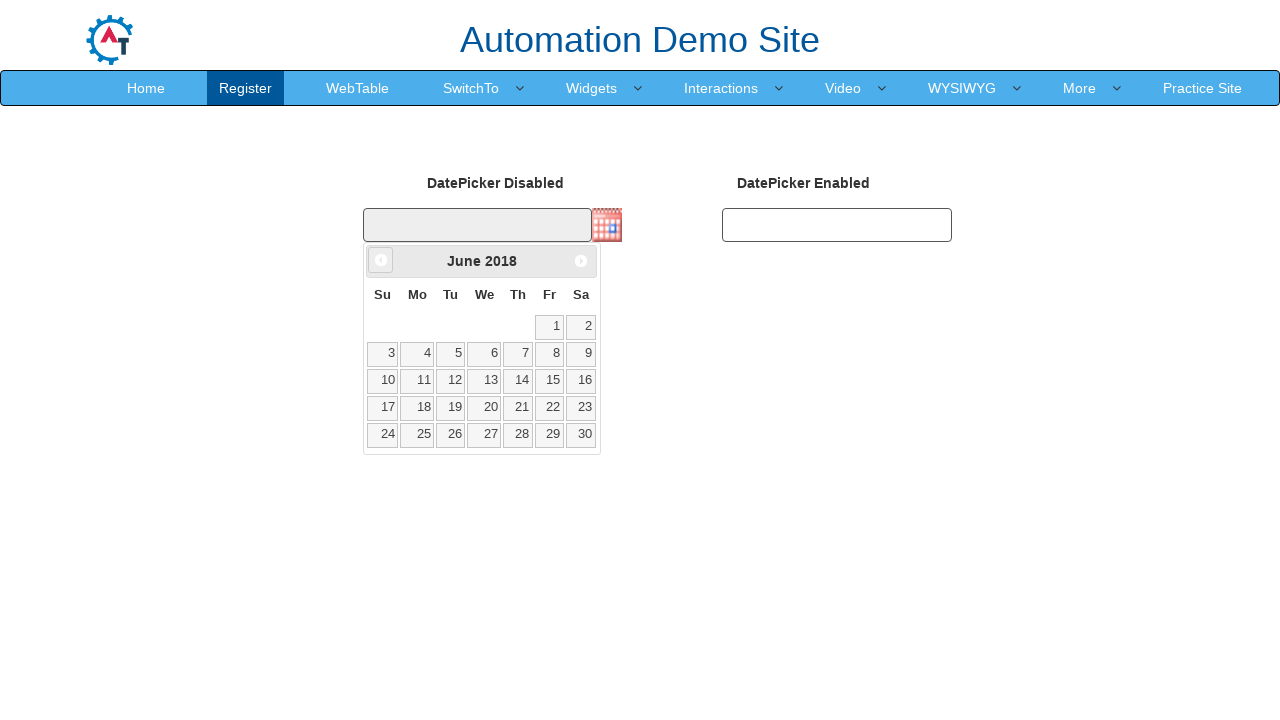

Clicked previous month button to navigate backwards at (381, 260) on .ui-datepicker-prev
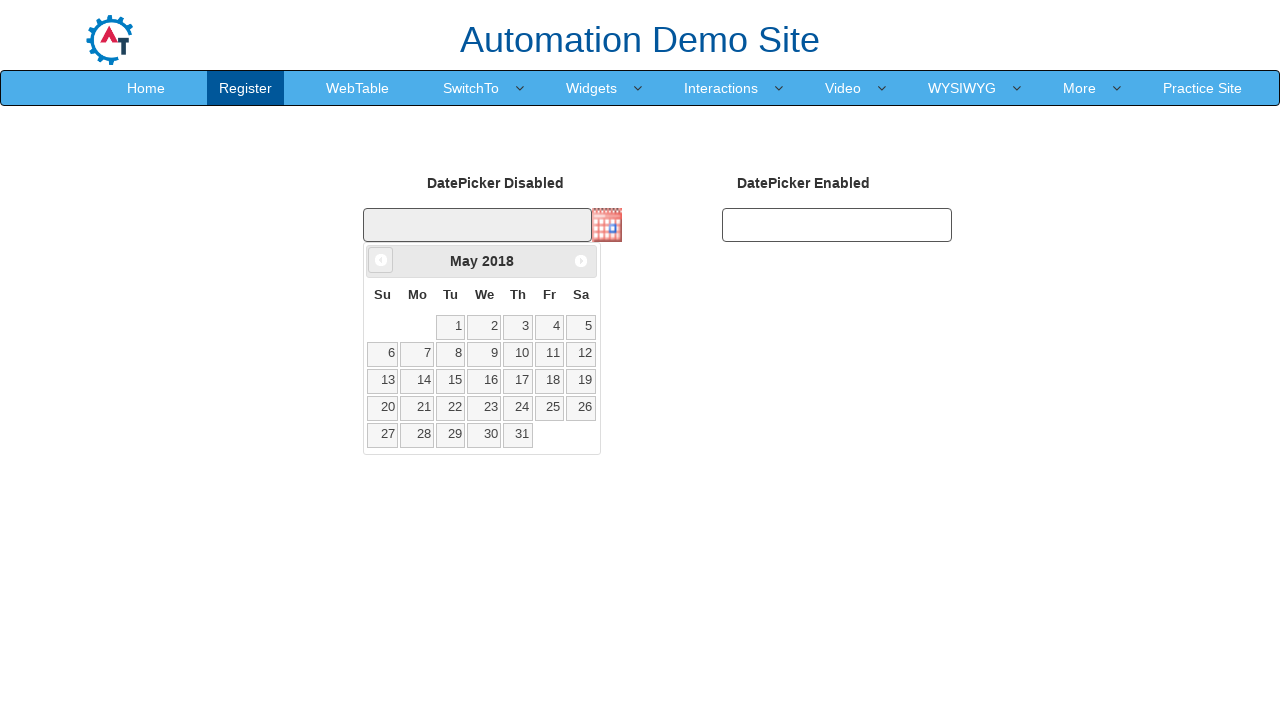

Waited for calendar to update (100ms)
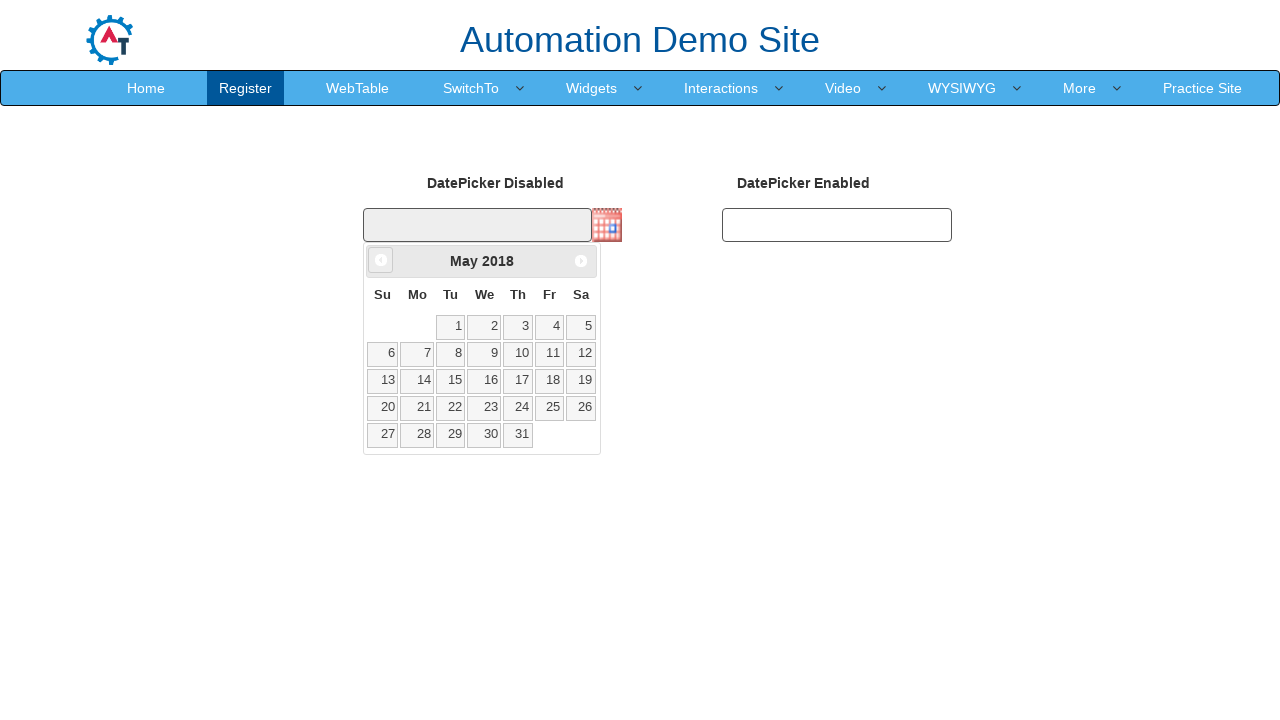

Retrieved current month/year title: May 2018
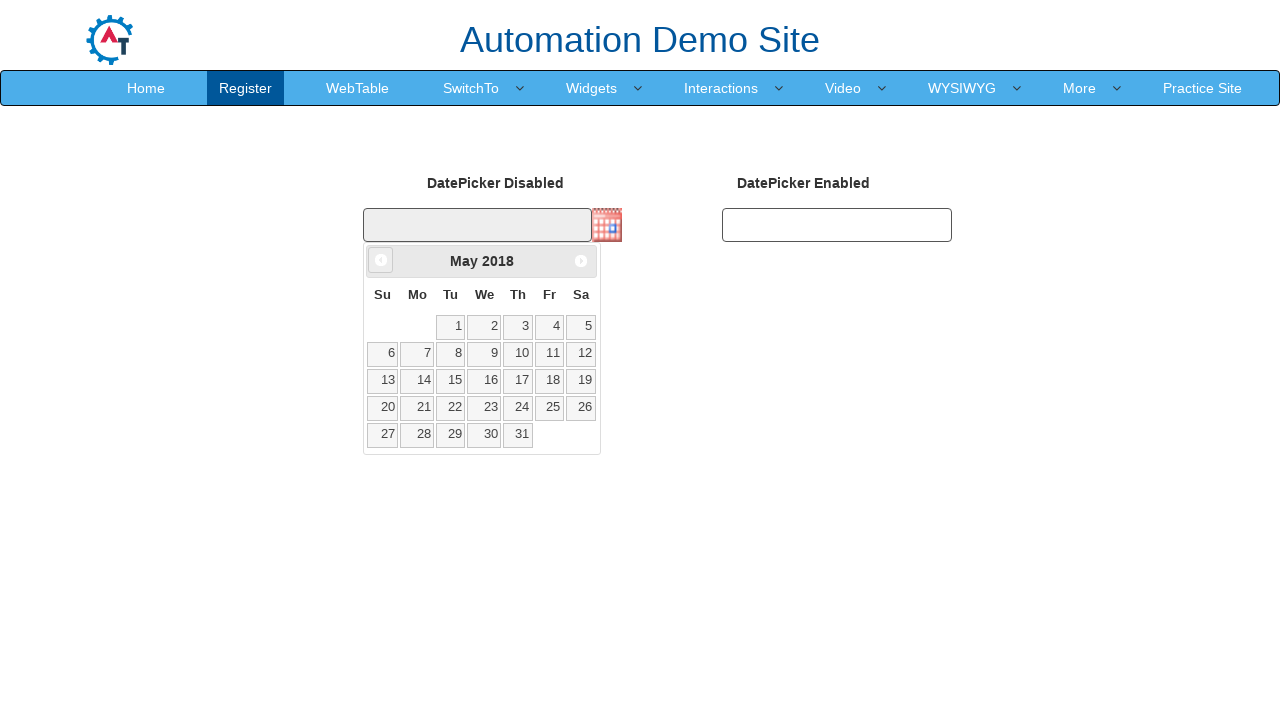

Clicked previous month button to navigate backwards at (381, 260) on .ui-datepicker-prev
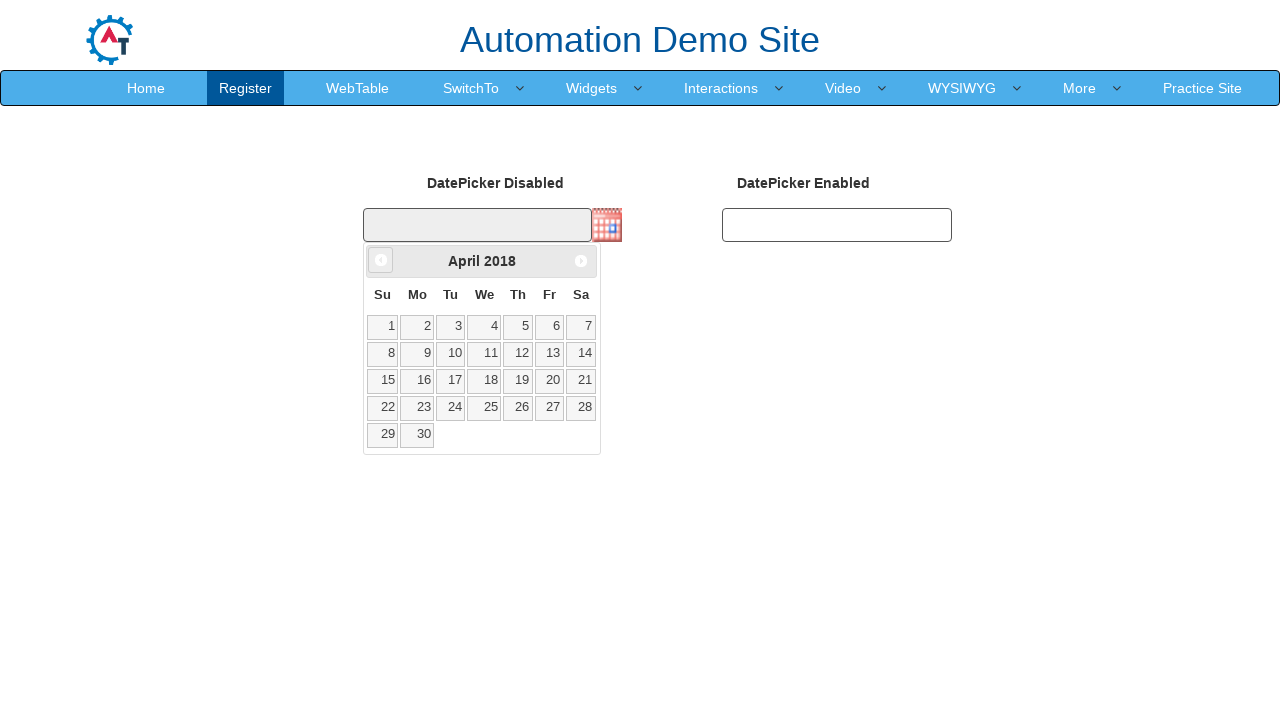

Waited for calendar to update (100ms)
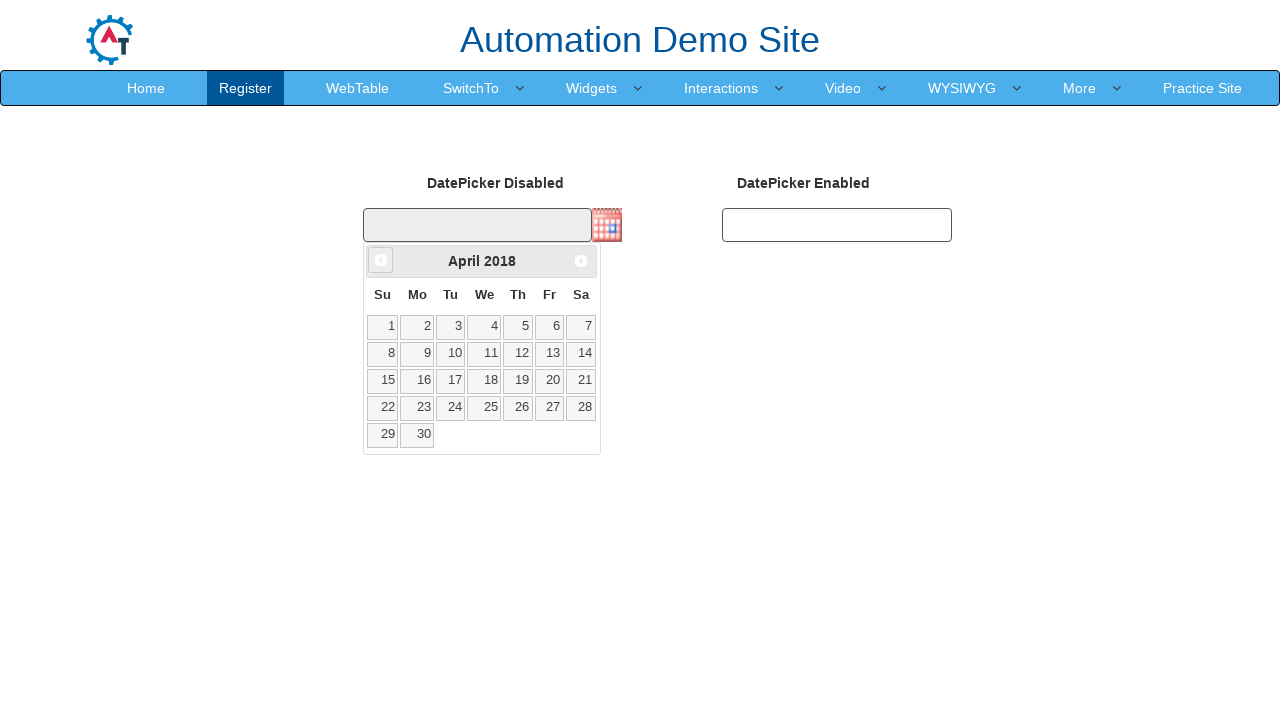

Retrieved current month/year title: April 2018
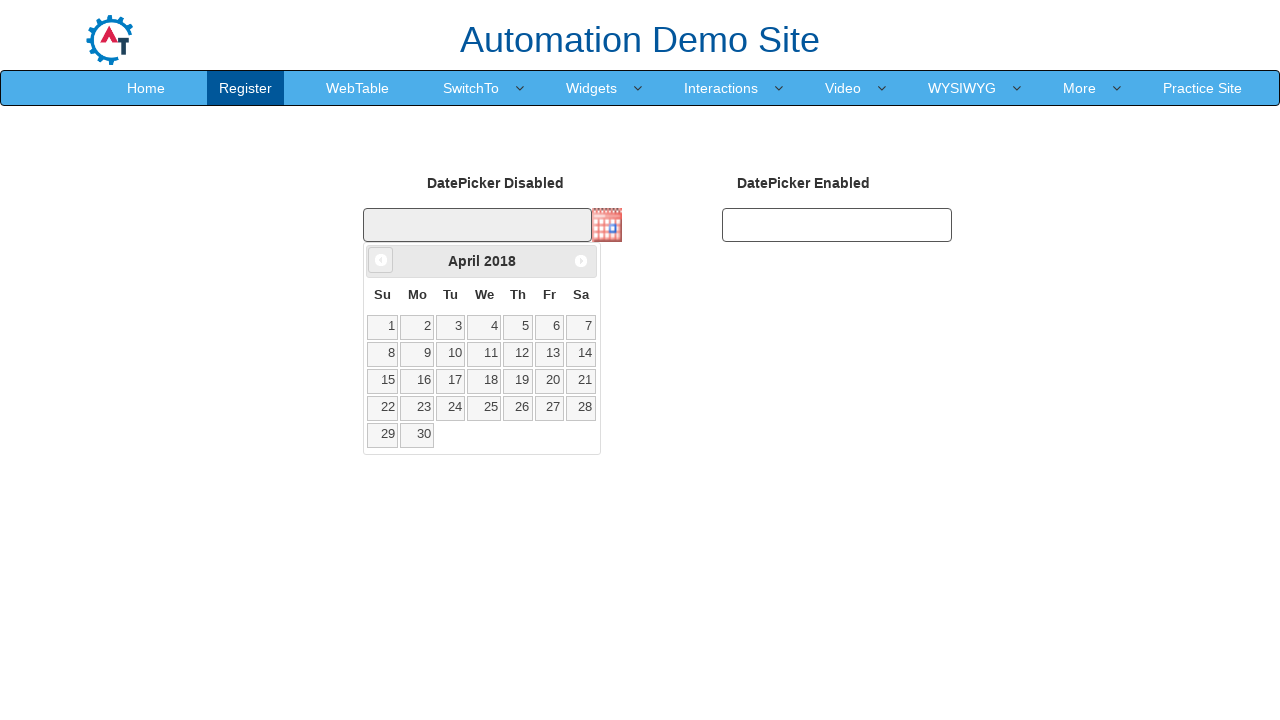

Clicked previous month button to navigate backwards at (381, 260) on .ui-datepicker-prev
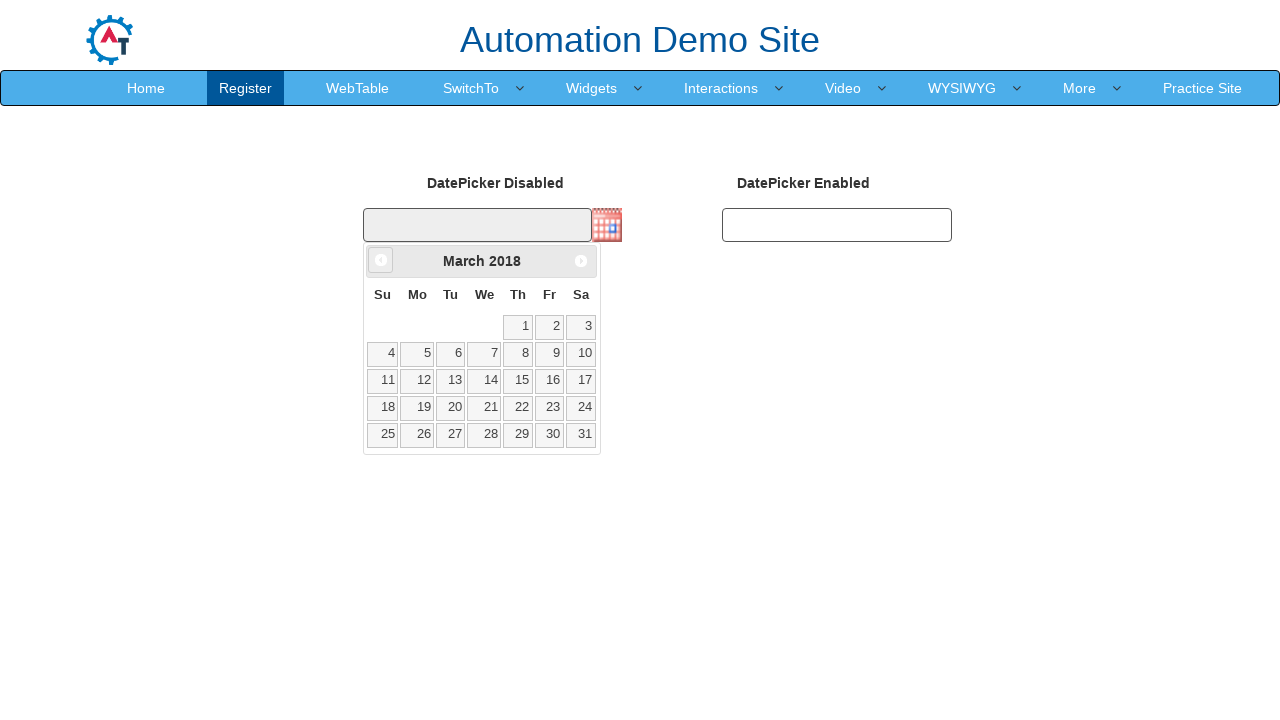

Waited for calendar to update (100ms)
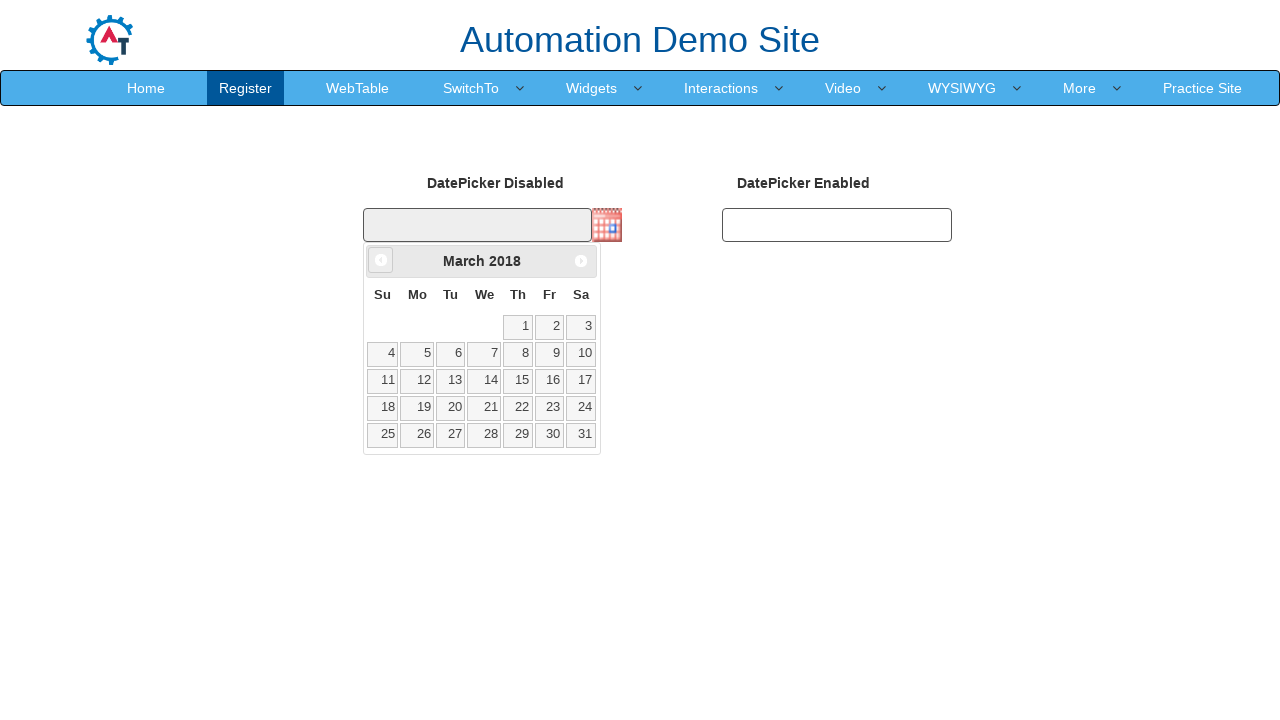

Retrieved current month/year title: March 2018
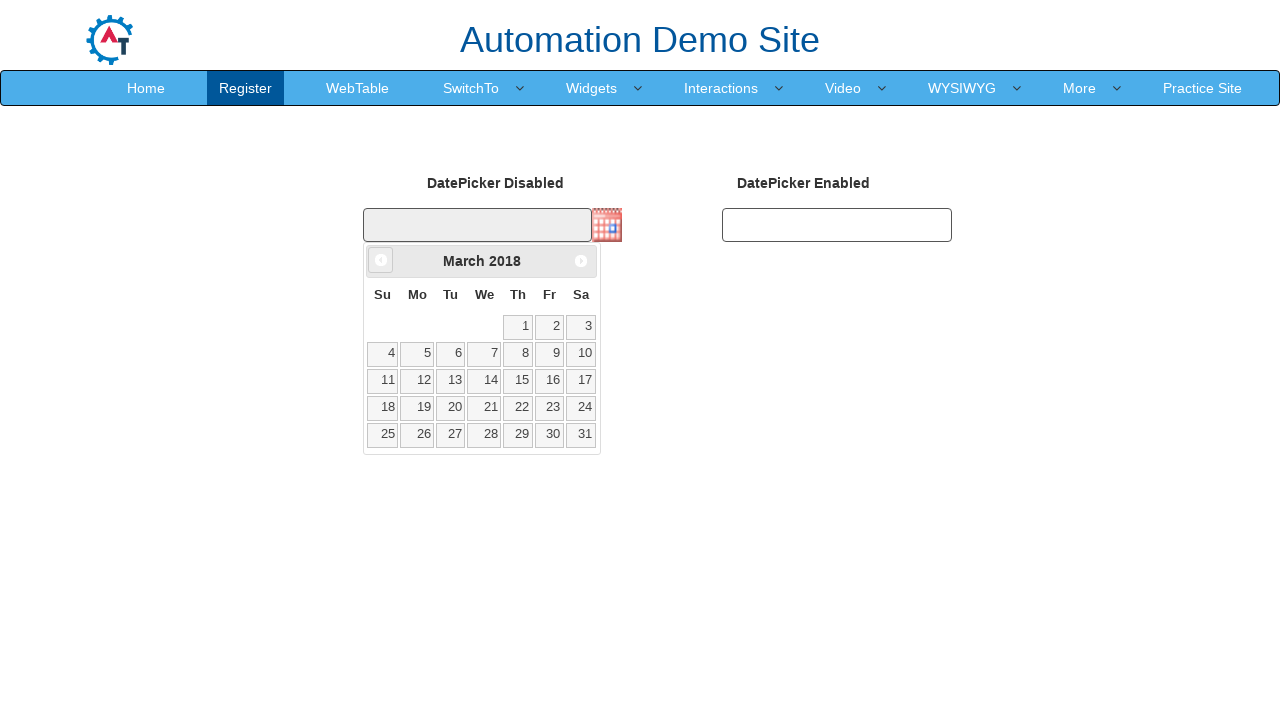

Clicked previous month button to navigate backwards at (381, 260) on .ui-datepicker-prev
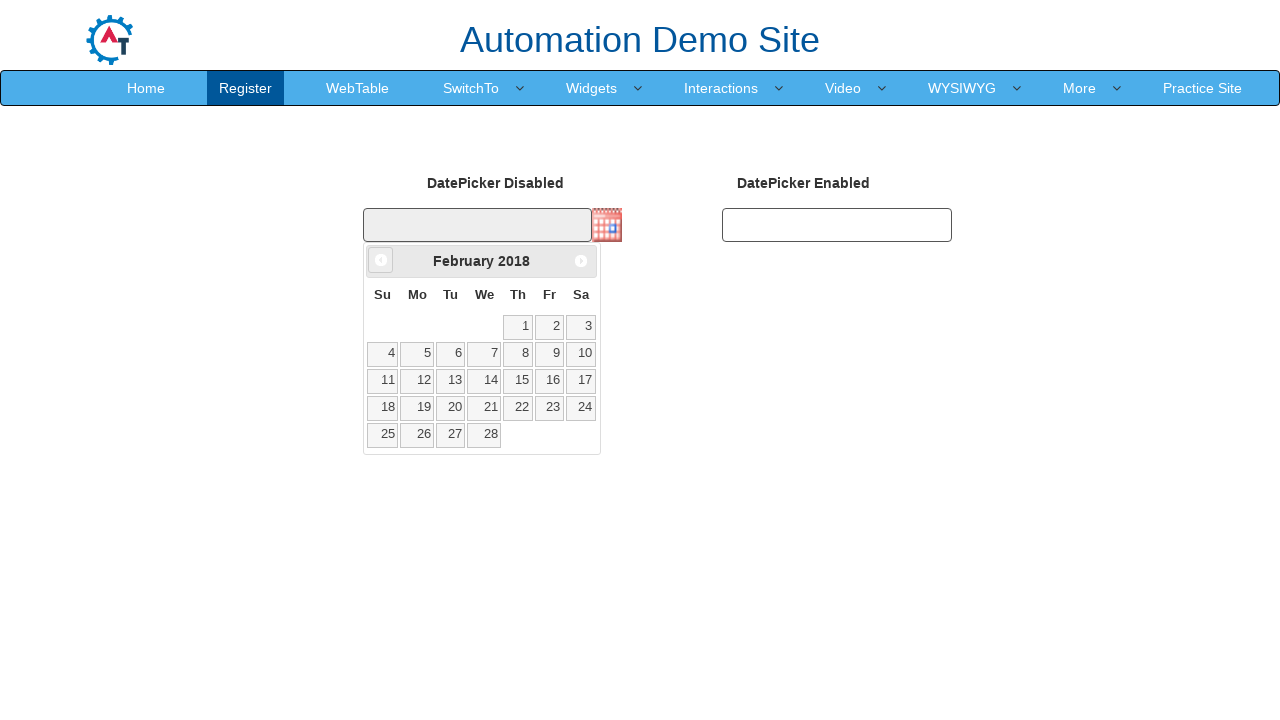

Waited for calendar to update (100ms)
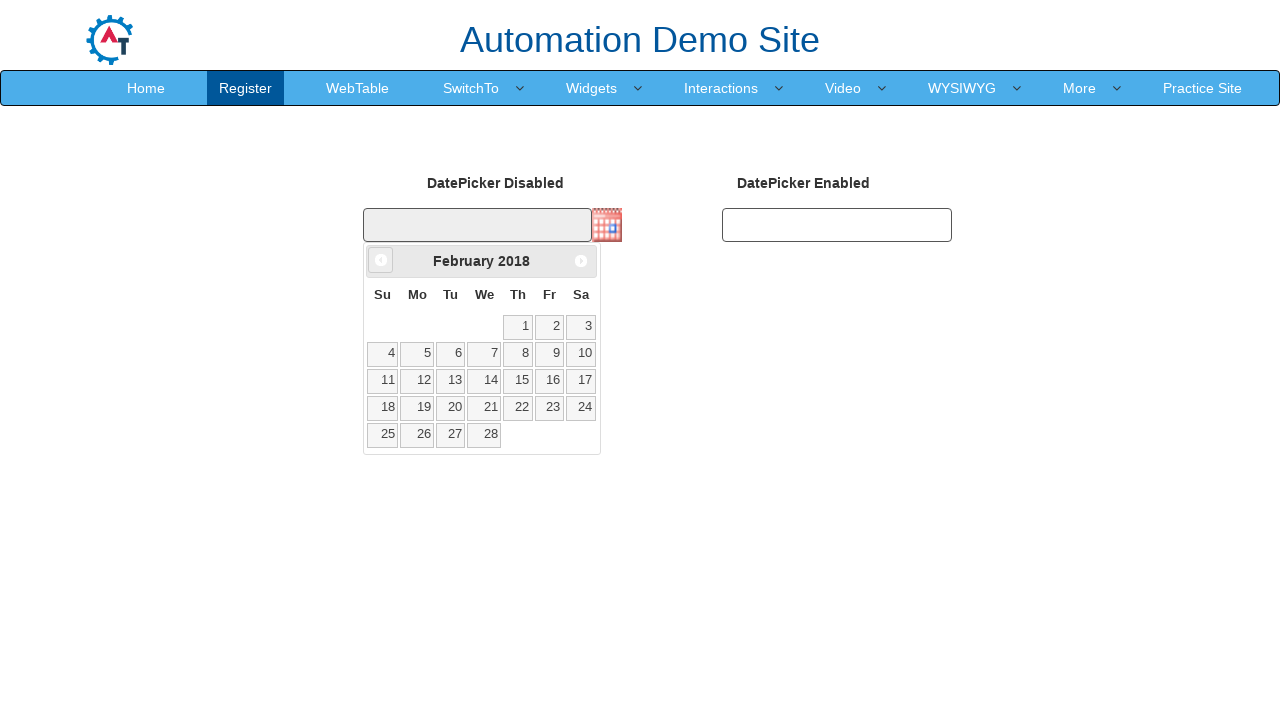

Retrieved current month/year title: February 2018
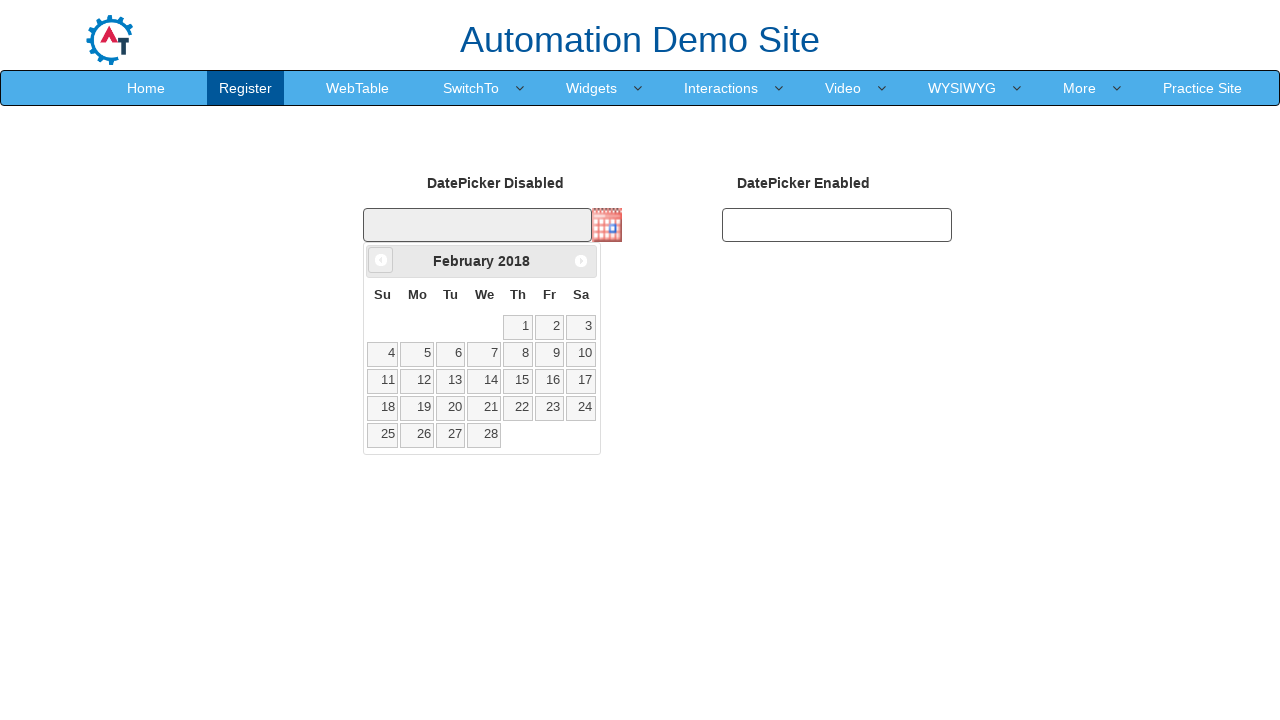

Clicked previous month button to navigate backwards at (381, 260) on .ui-datepicker-prev
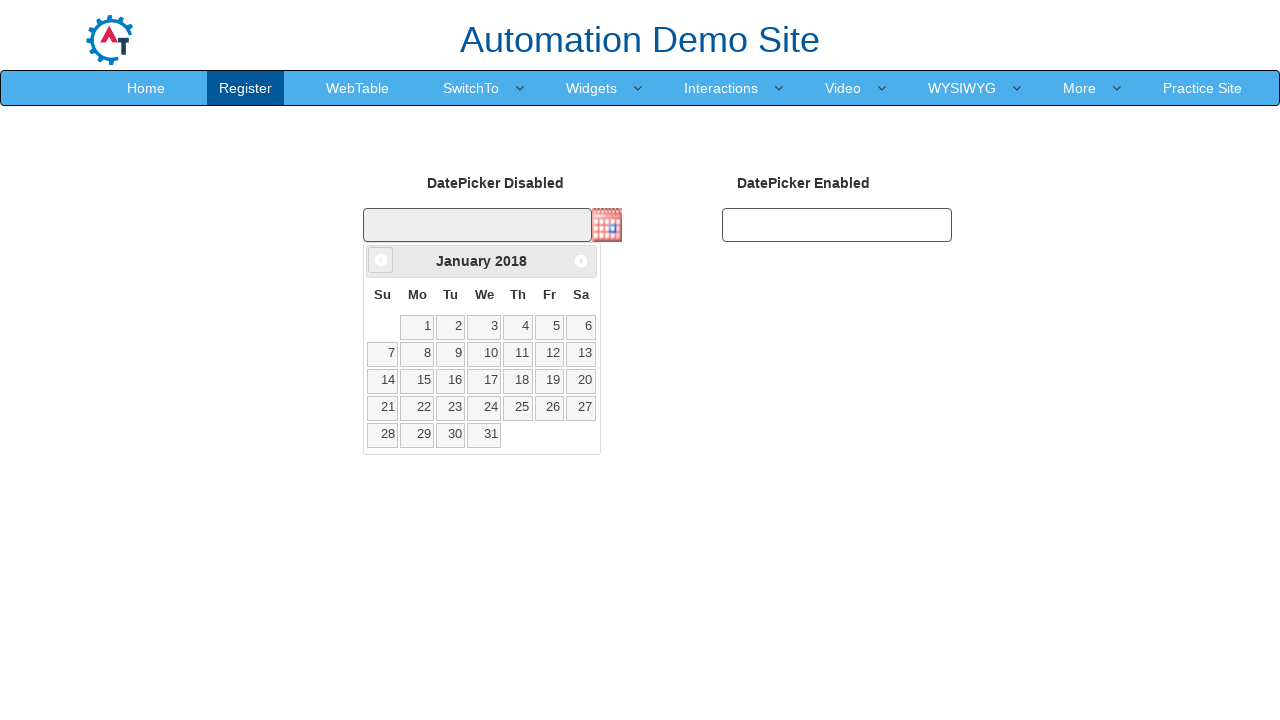

Waited for calendar to update (100ms)
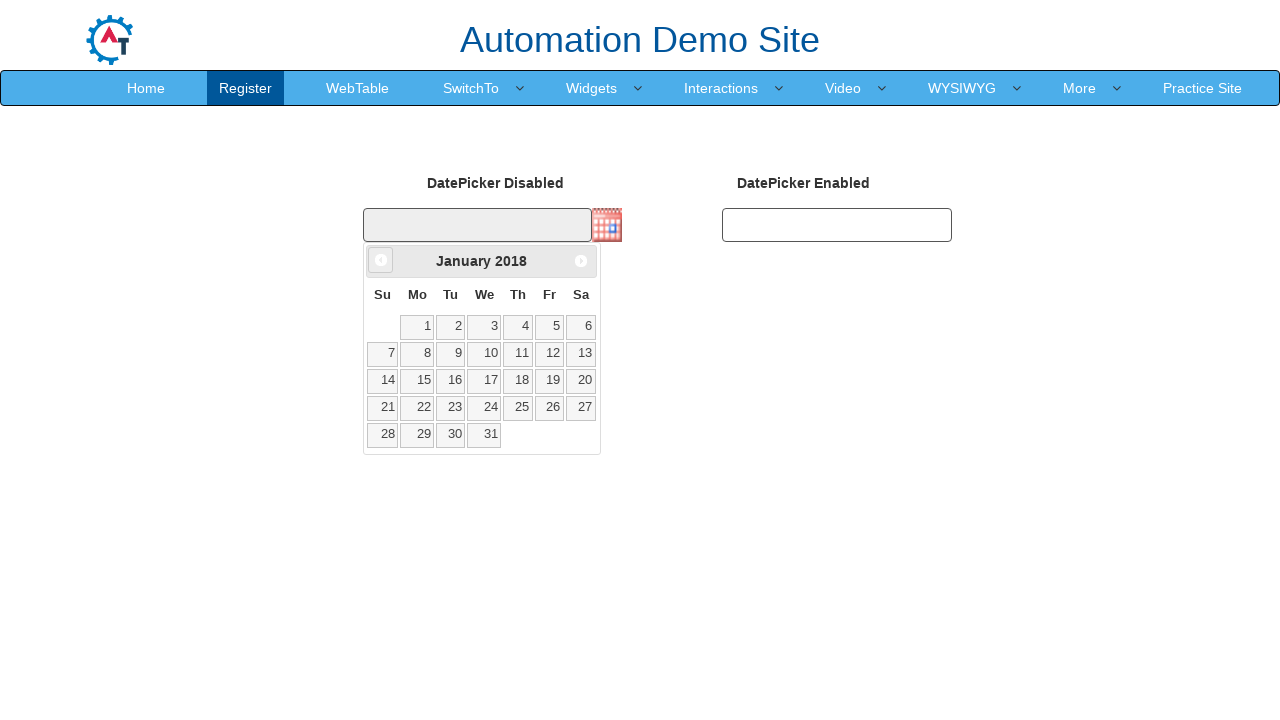

Retrieved current month/year title: January 2018
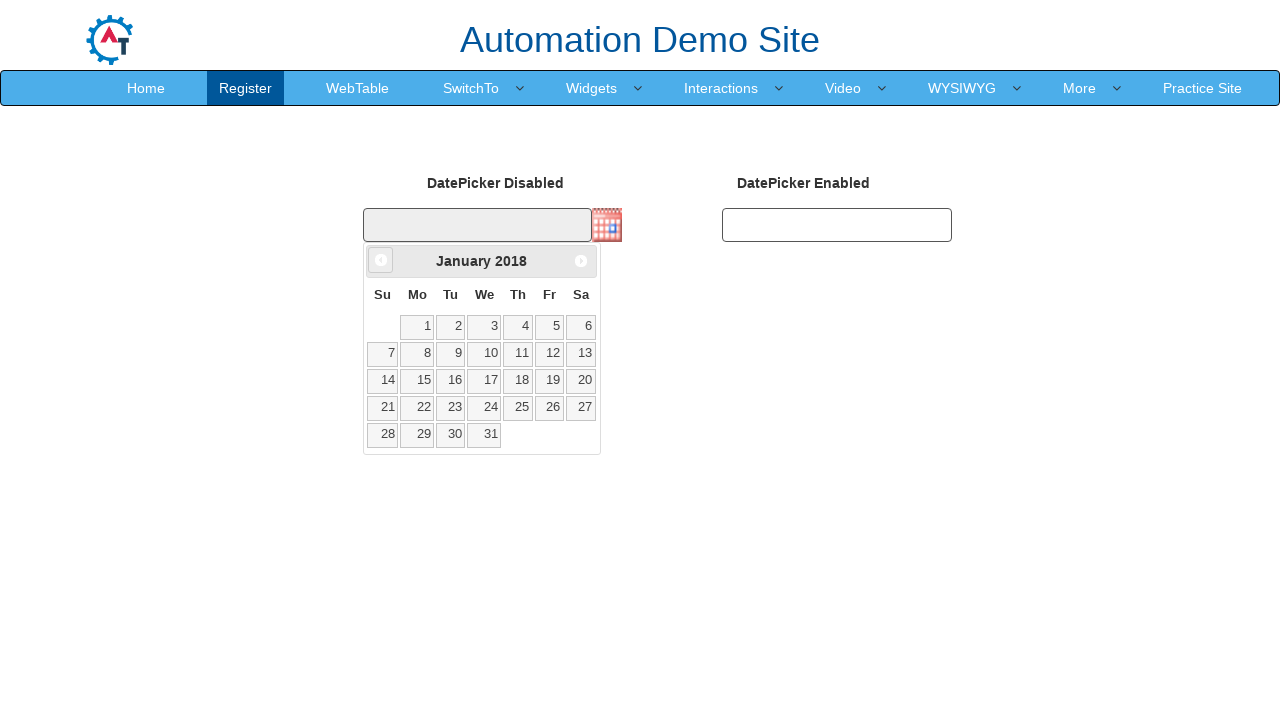

Clicked previous month button to navigate backwards at (381, 260) on .ui-datepicker-prev
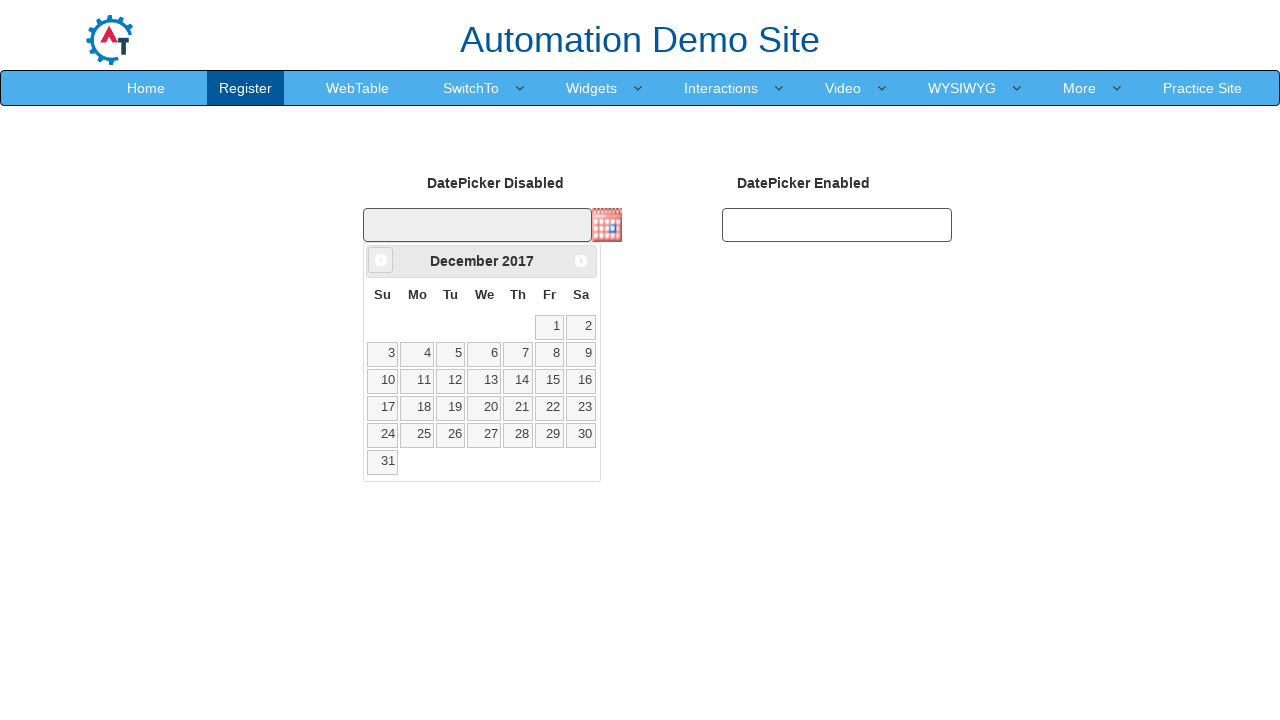

Waited for calendar to update (100ms)
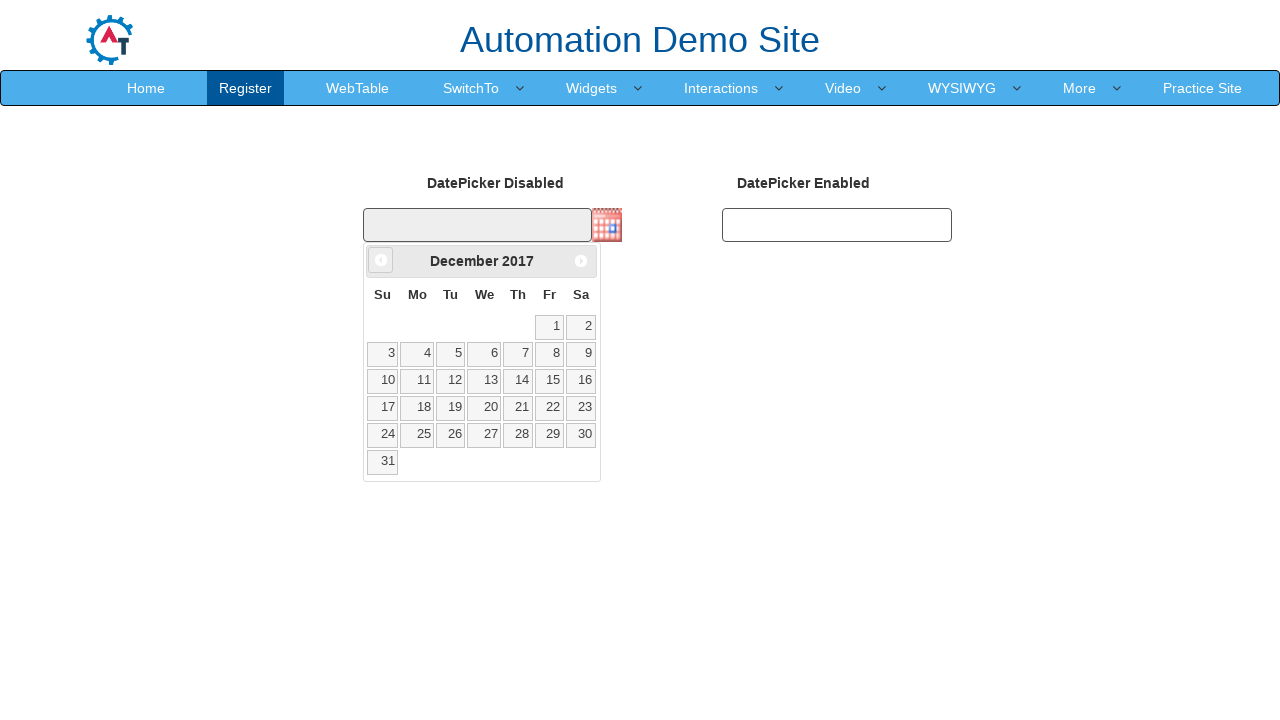

Retrieved current month/year title: December 2017
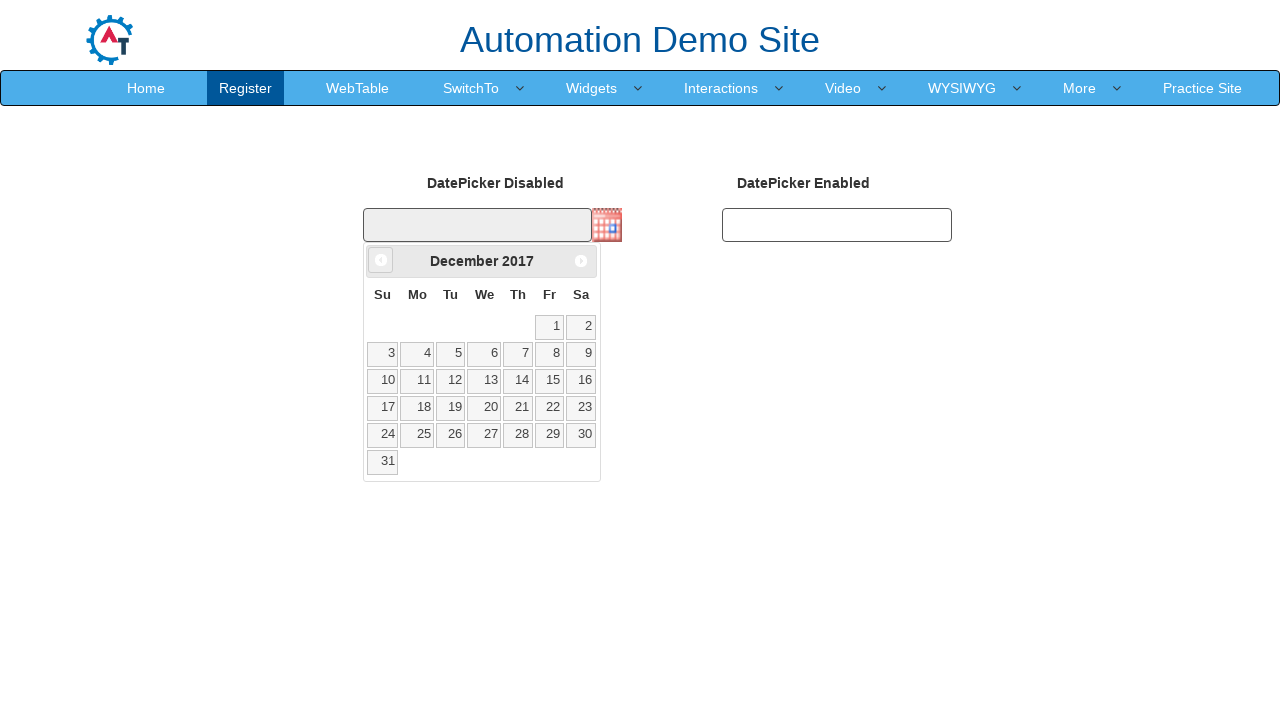

Clicked previous month button to navigate backwards at (381, 260) on .ui-datepicker-prev
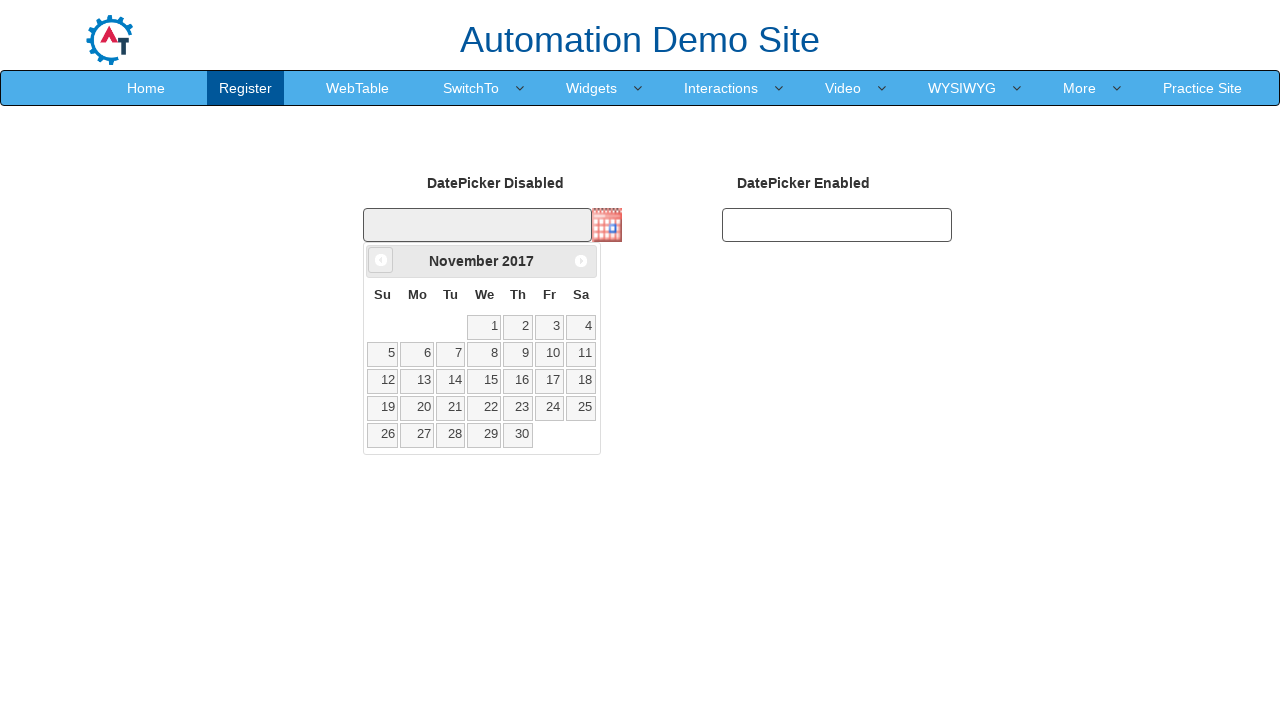

Waited for calendar to update (100ms)
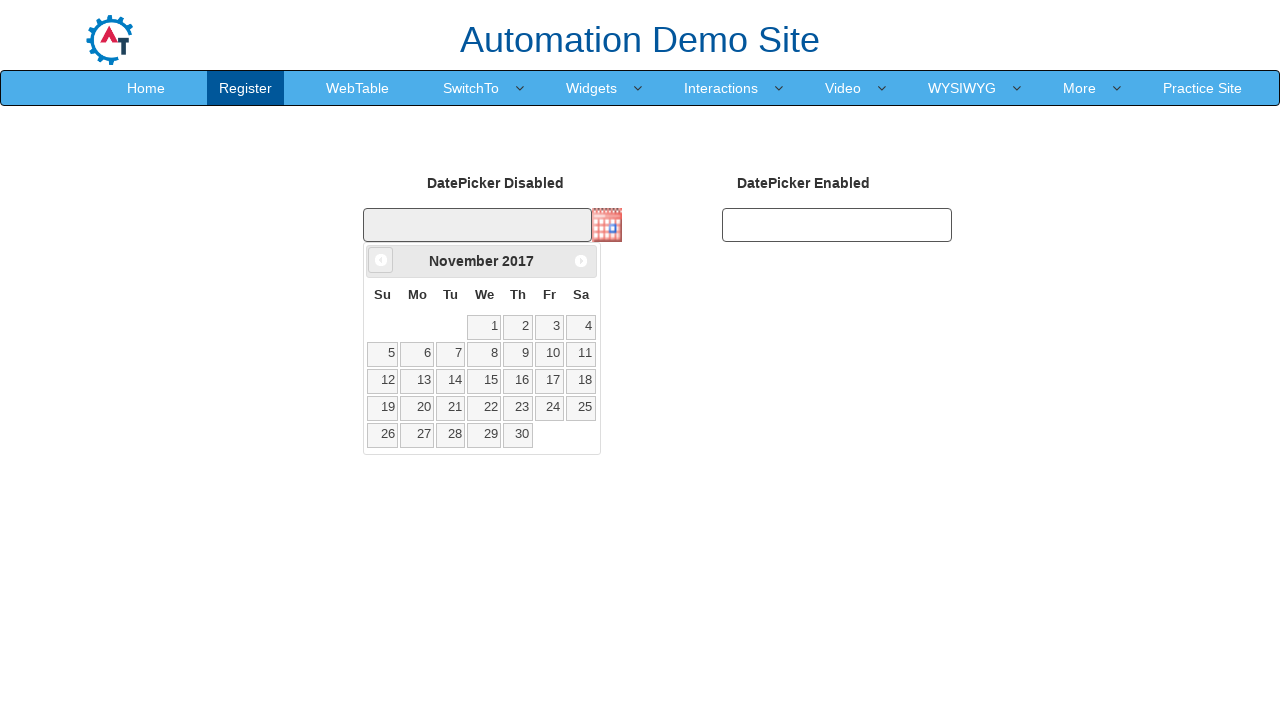

Retrieved current month/year title: November 2017
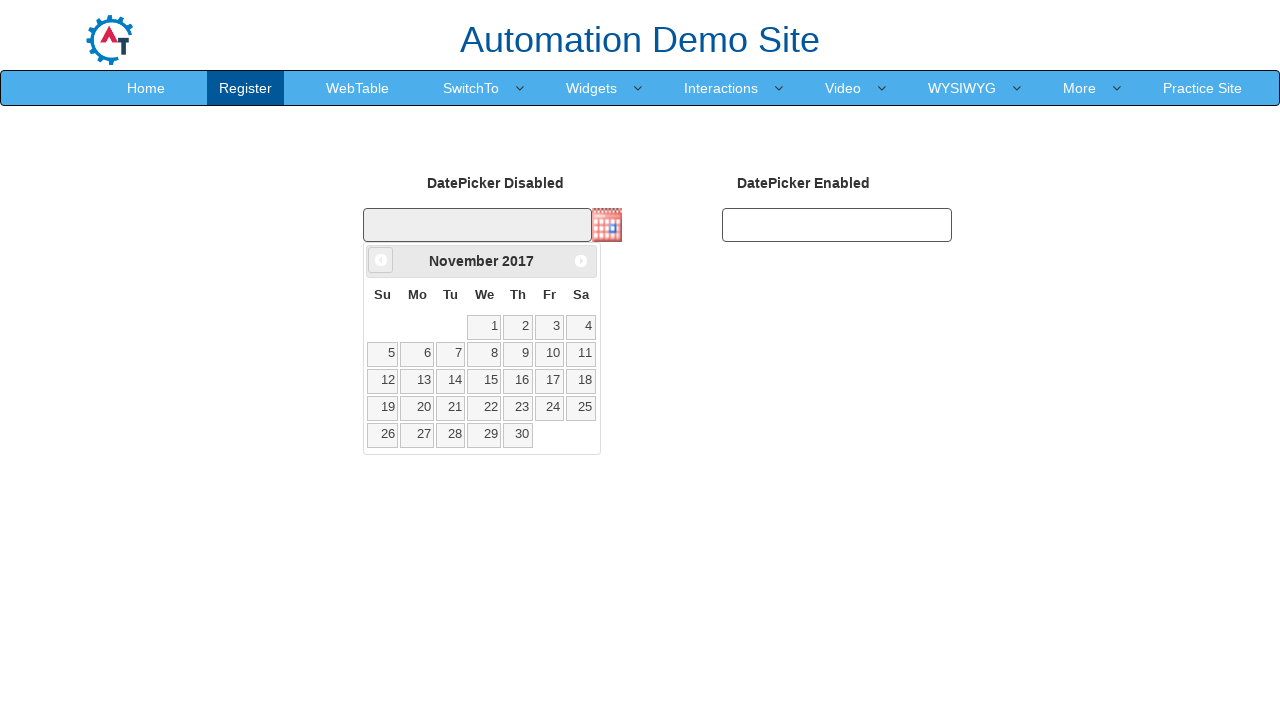

Clicked previous month button to navigate backwards at (381, 260) on .ui-datepicker-prev
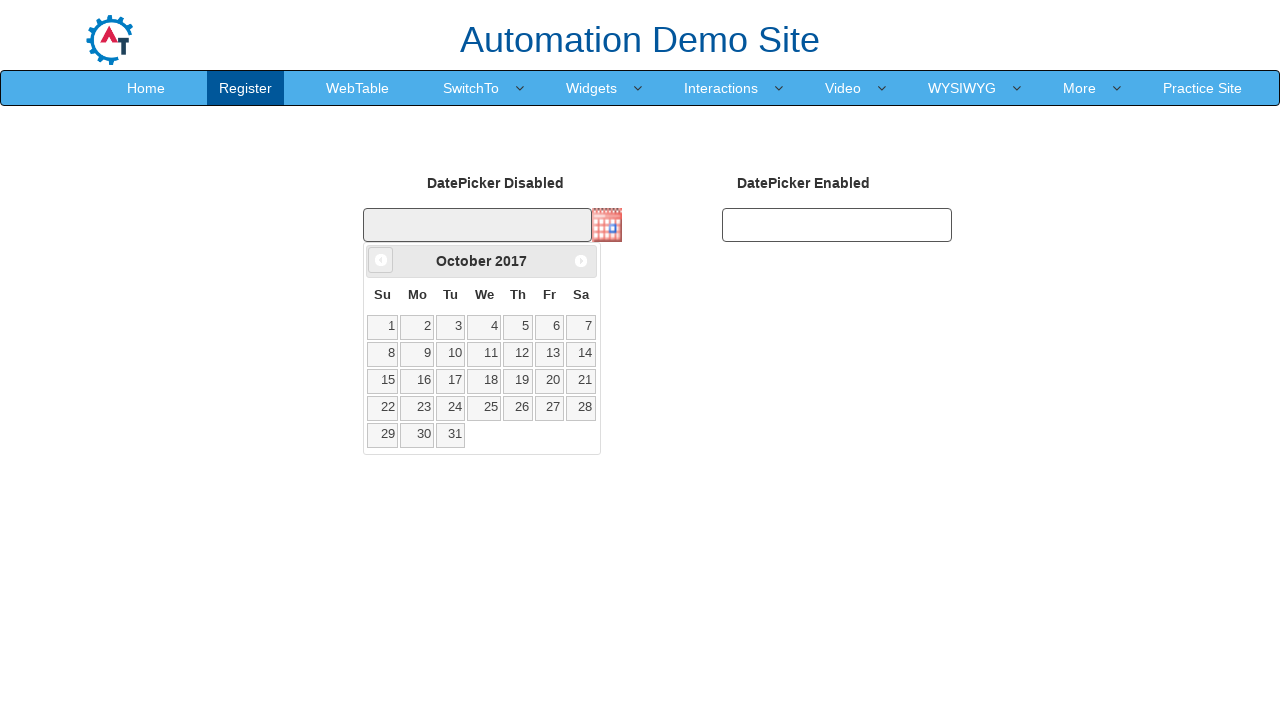

Waited for calendar to update (100ms)
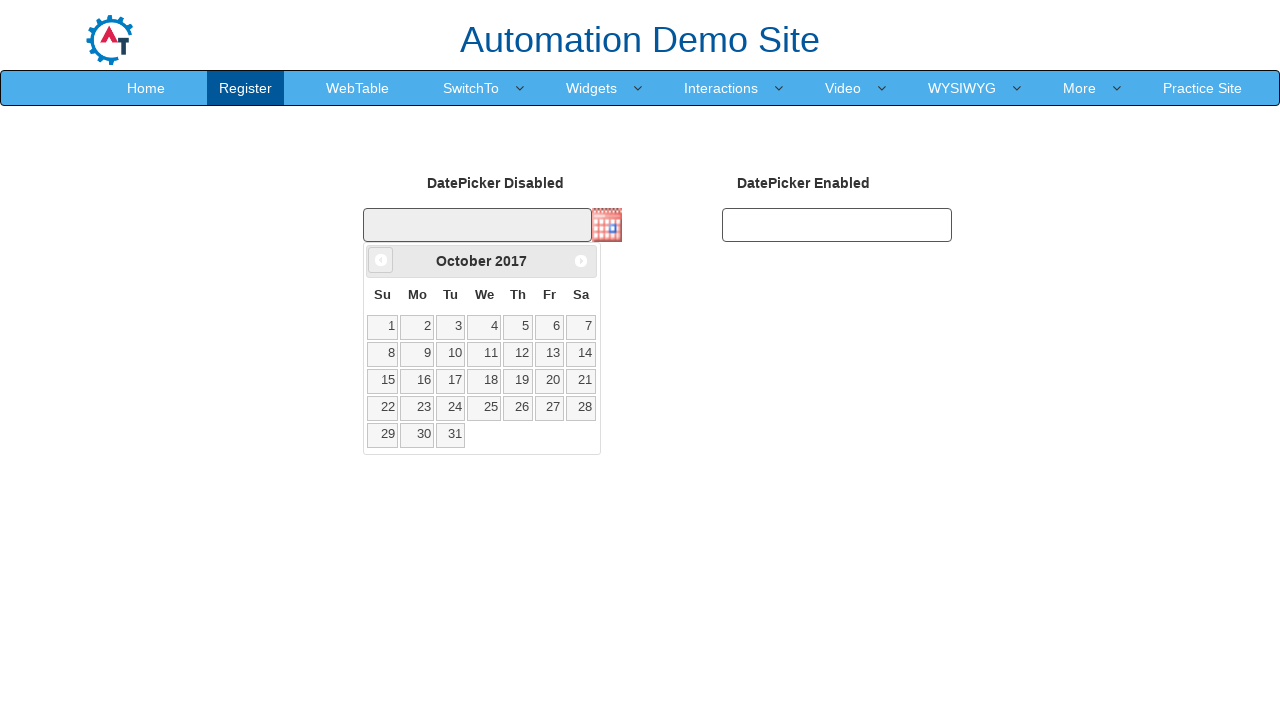

Retrieved current month/year title: October 2017
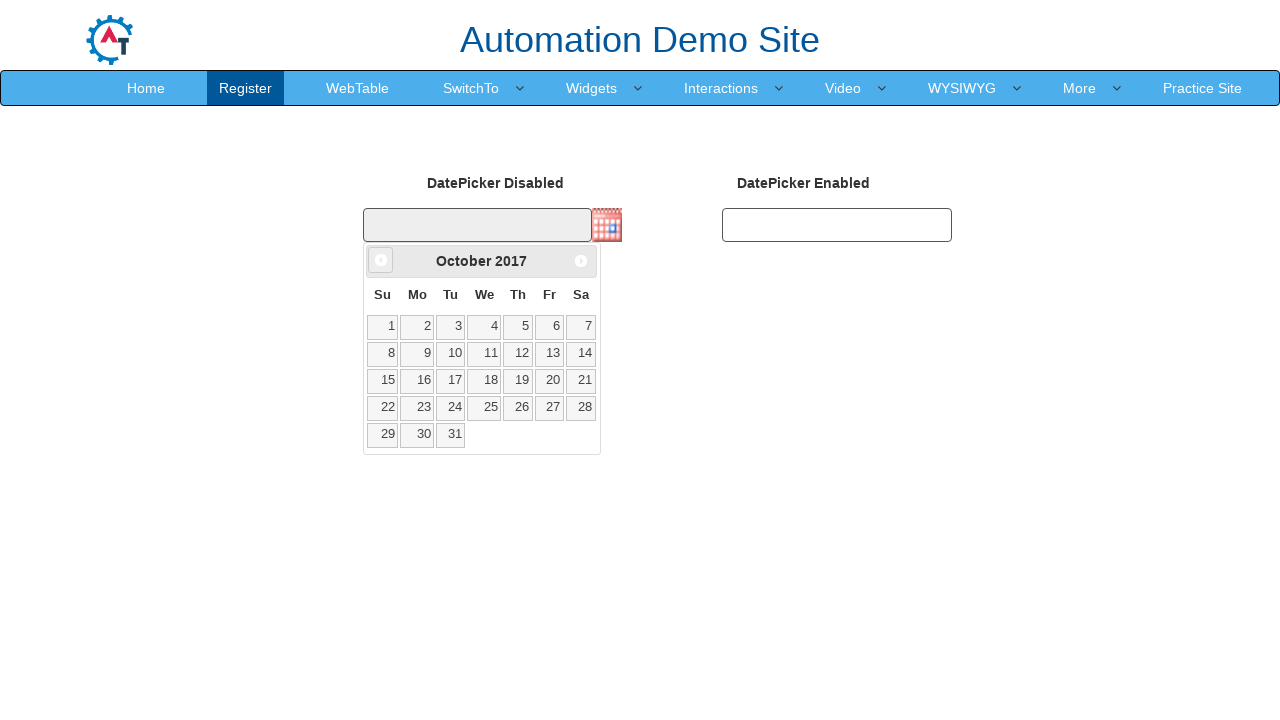

Clicked previous month button to navigate backwards at (381, 260) on .ui-datepicker-prev
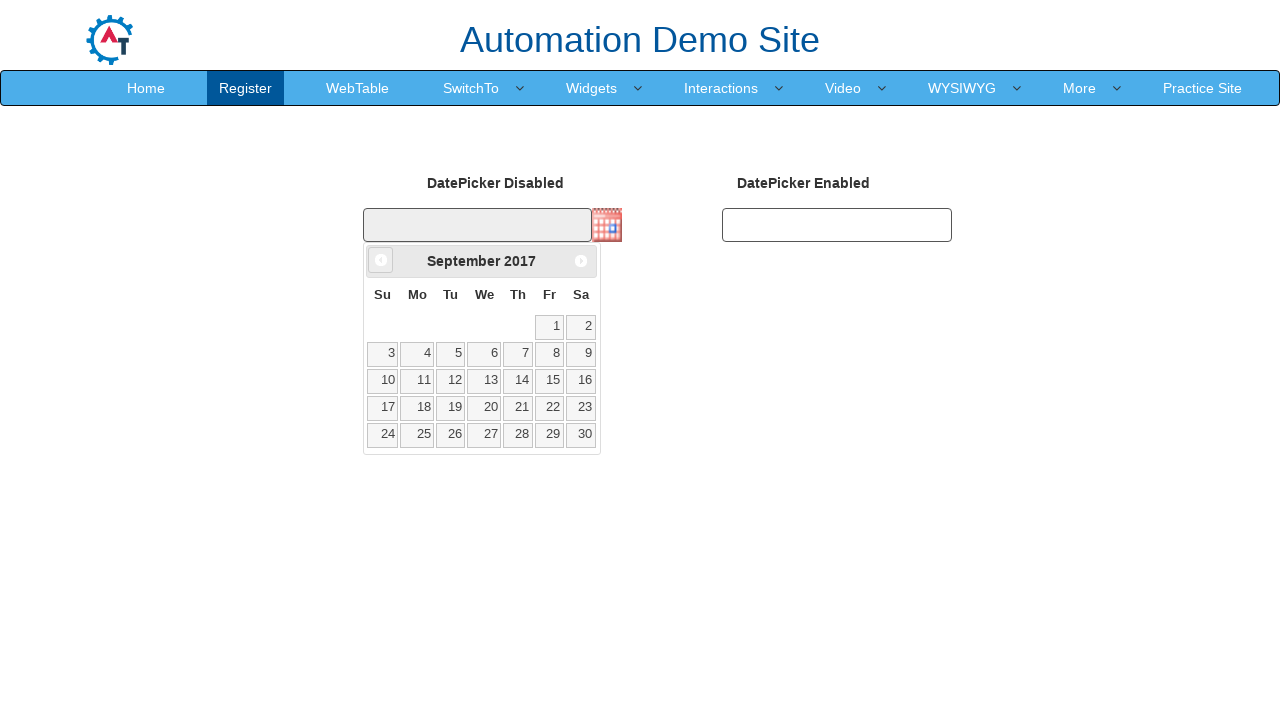

Waited for calendar to update (100ms)
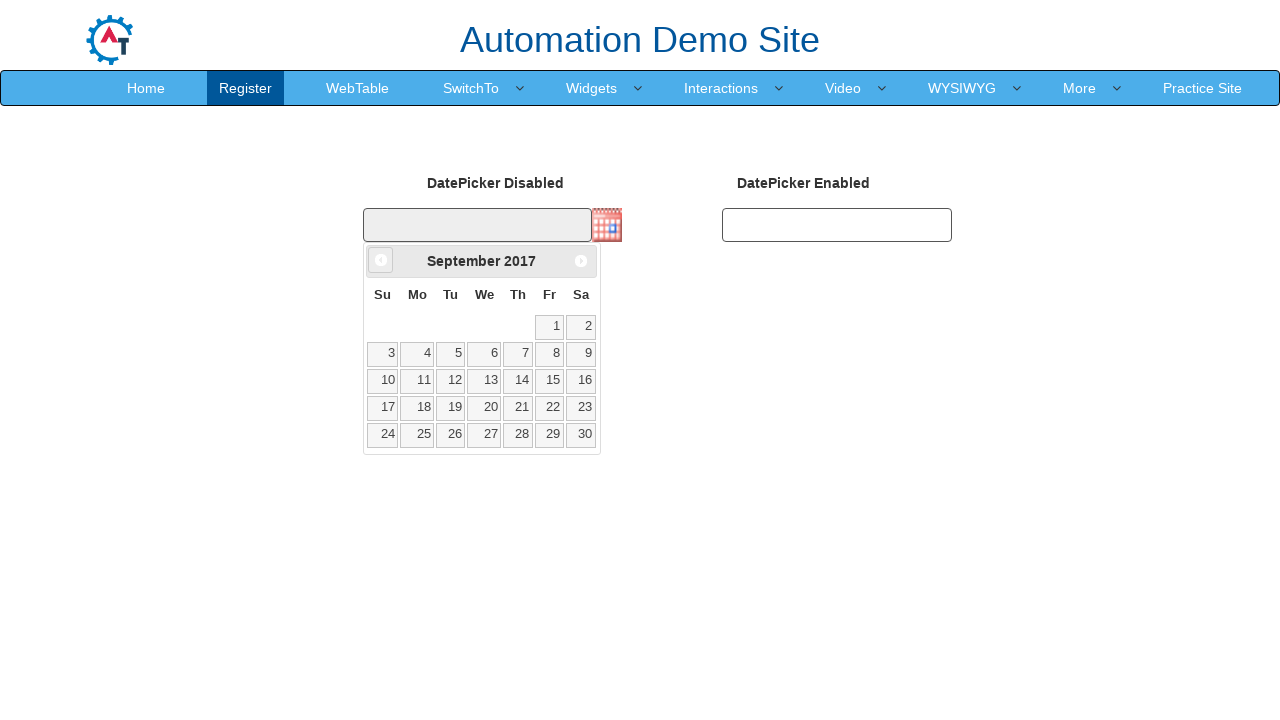

Retrieved current month/year title: September 2017
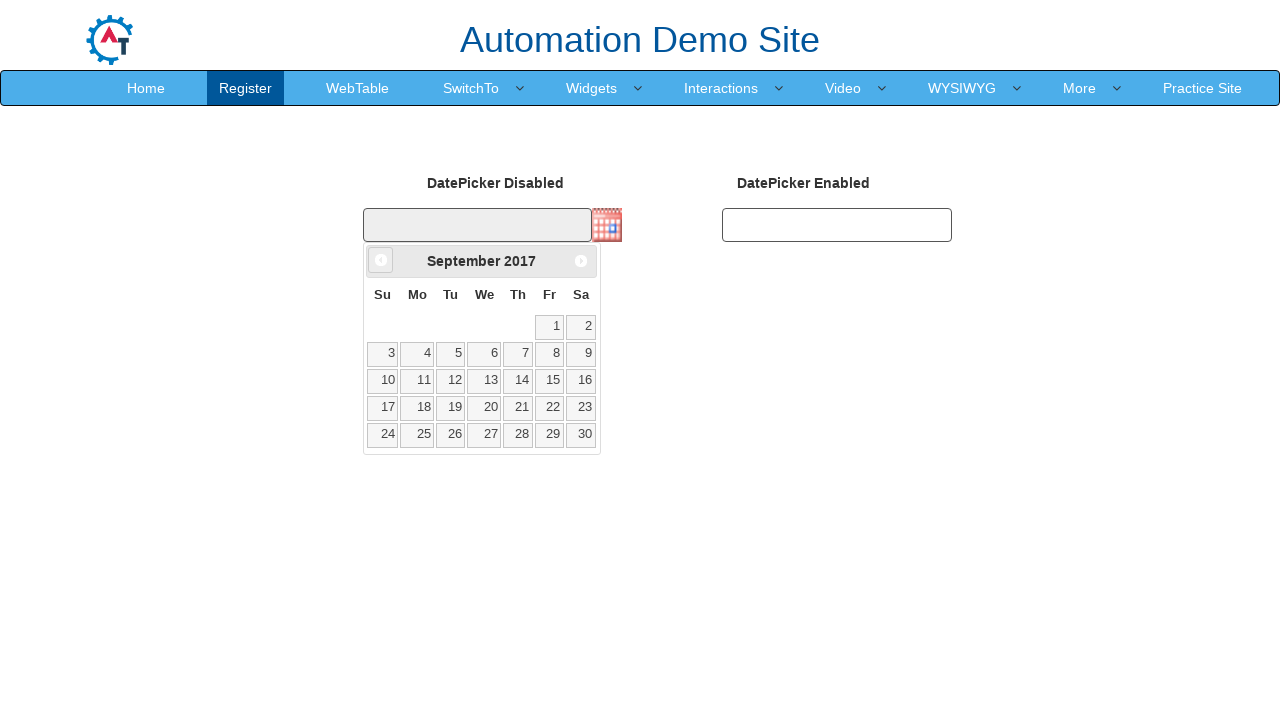

Clicked previous month button to navigate backwards at (381, 260) on .ui-datepicker-prev
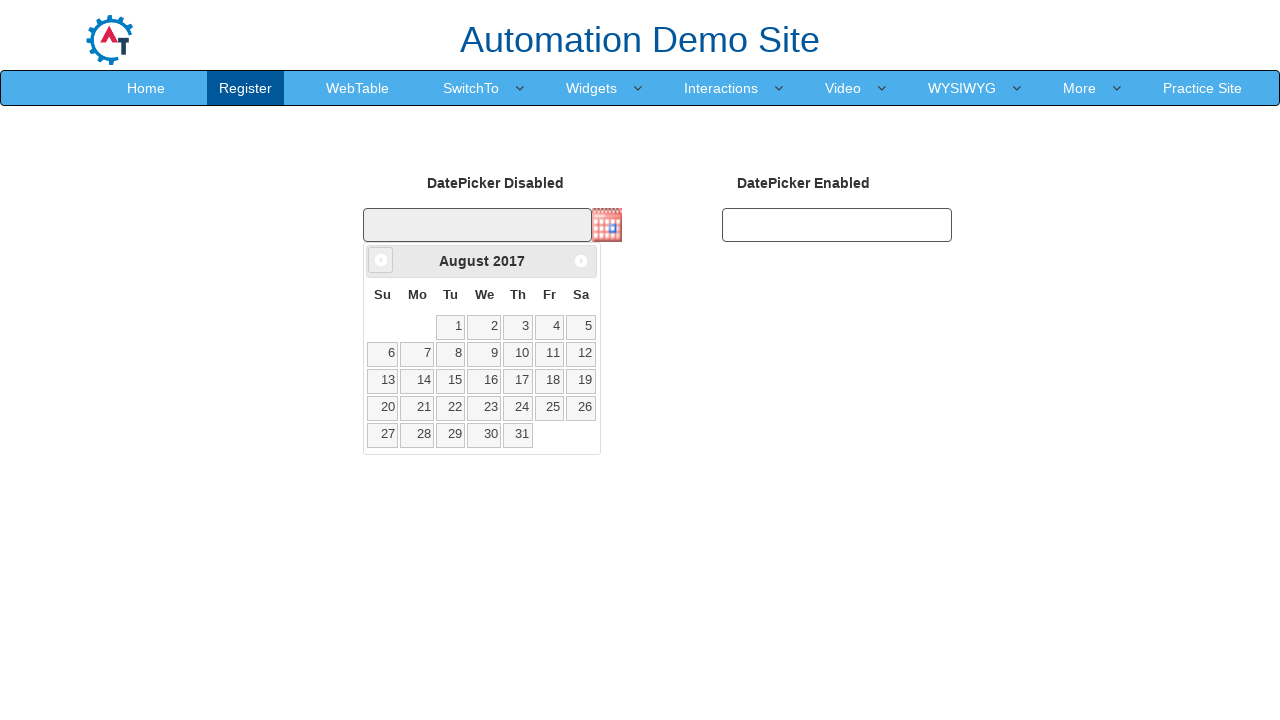

Waited for calendar to update (100ms)
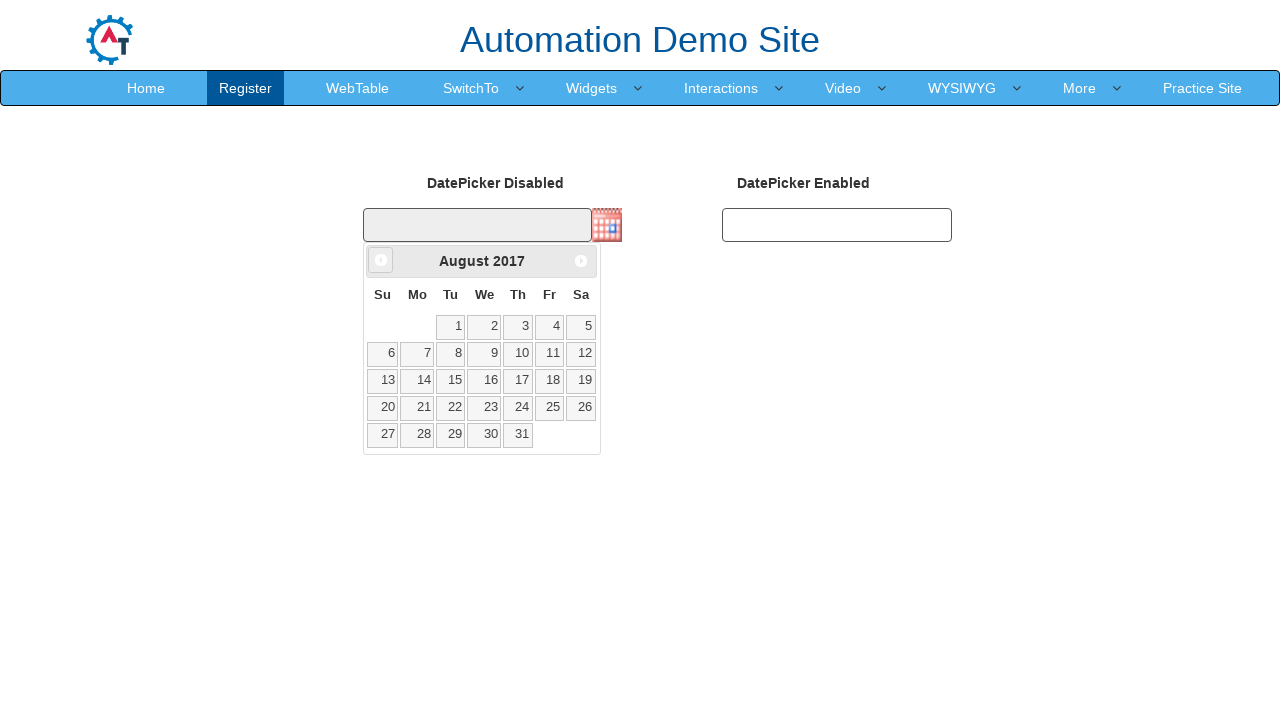

Retrieved current month/year title: August 2017
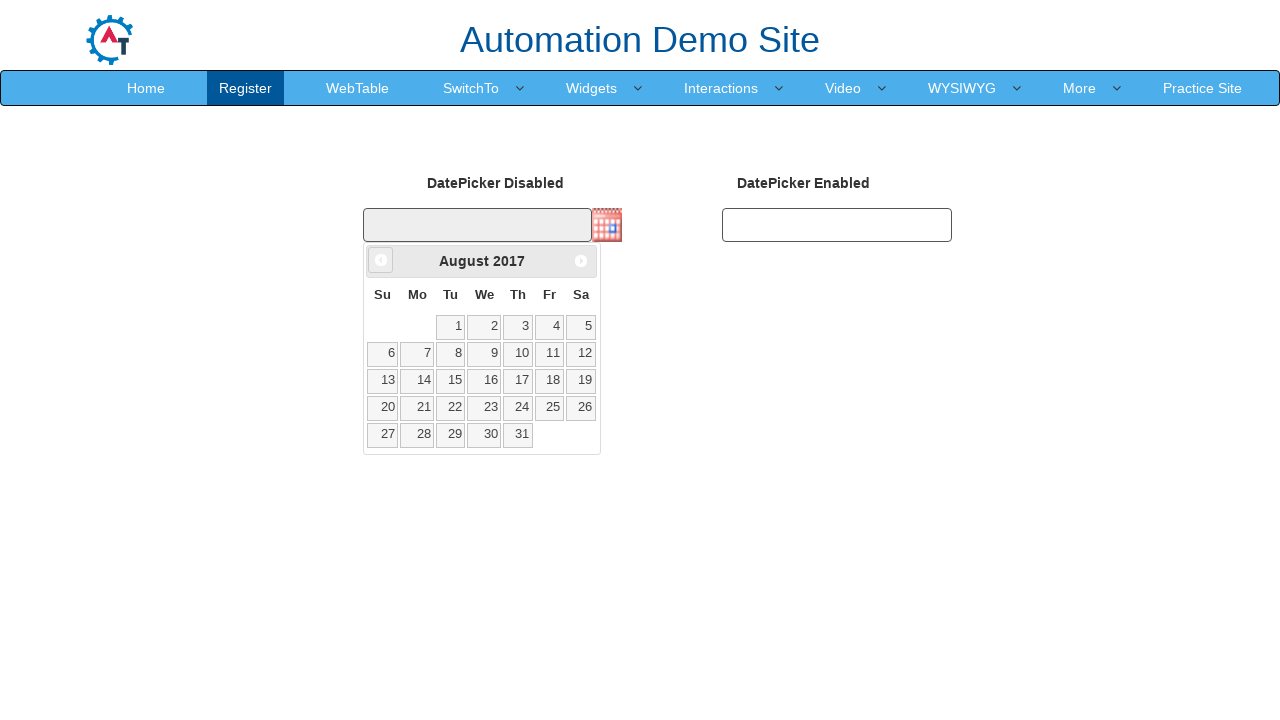

Clicked previous month button to navigate backwards at (381, 260) on .ui-datepicker-prev
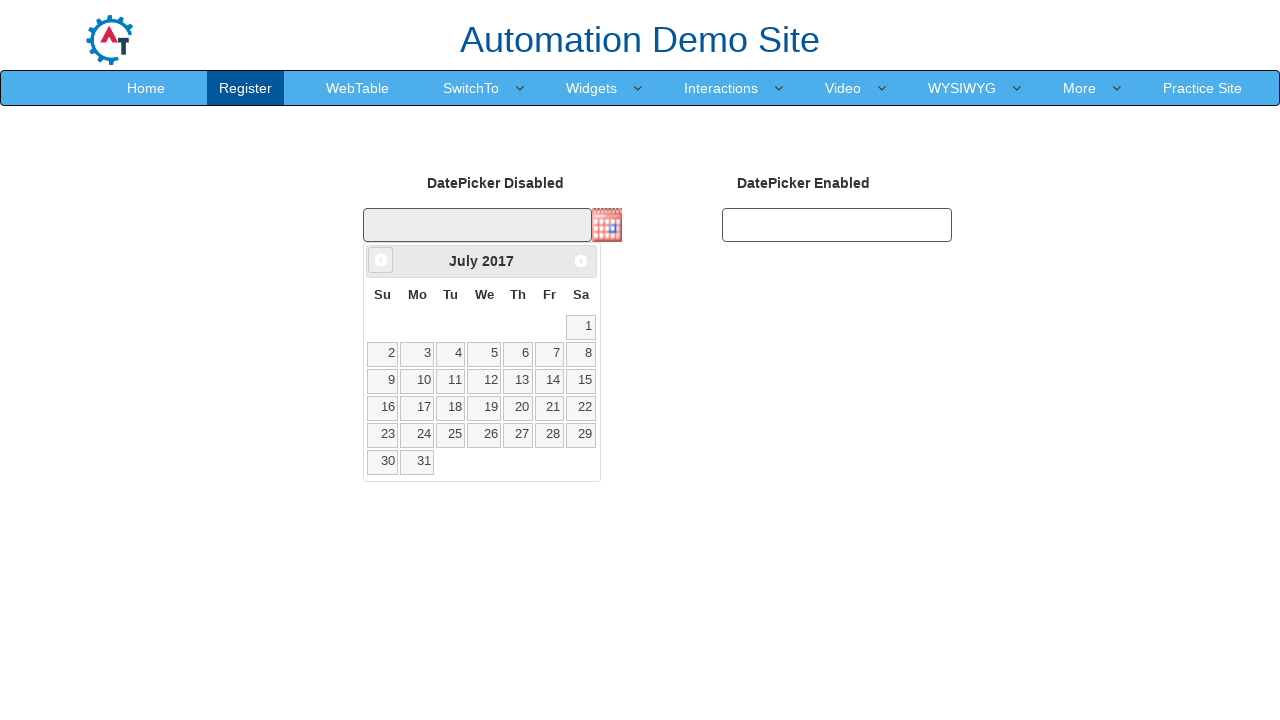

Waited for calendar to update (100ms)
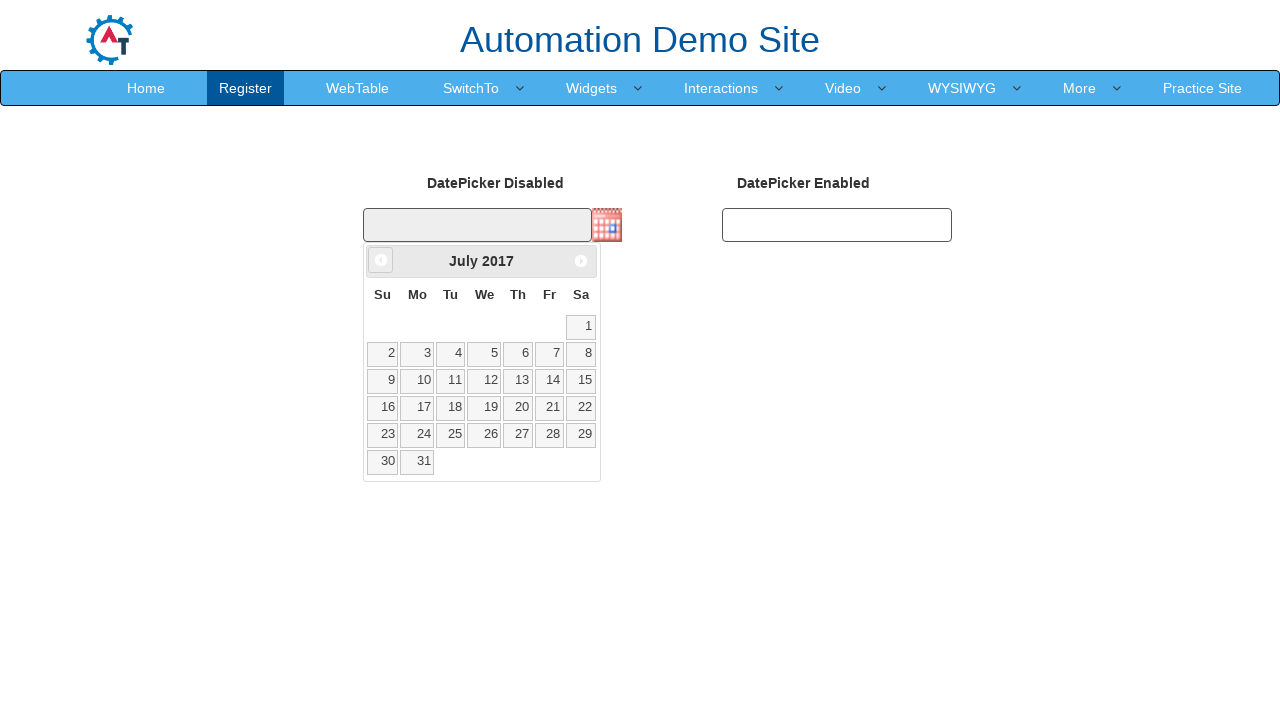

Retrieved current month/year title: July 2017
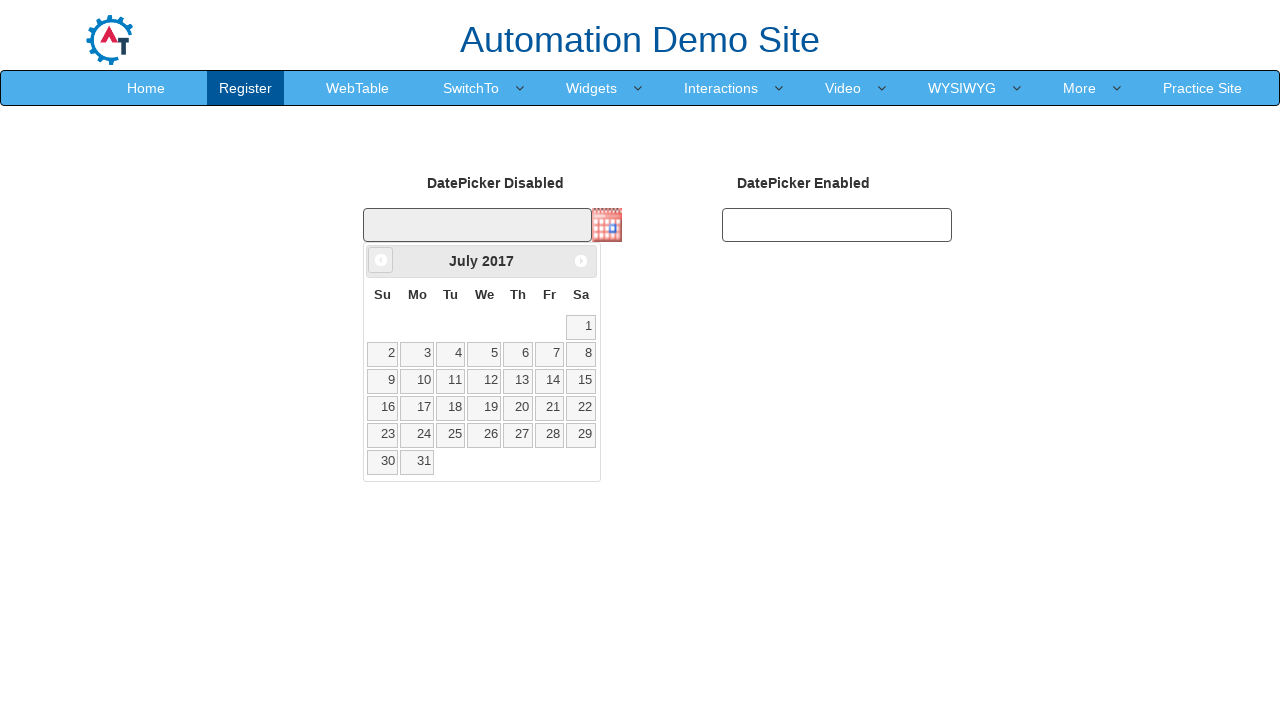

Clicked previous month button to navigate backwards at (381, 260) on .ui-datepicker-prev
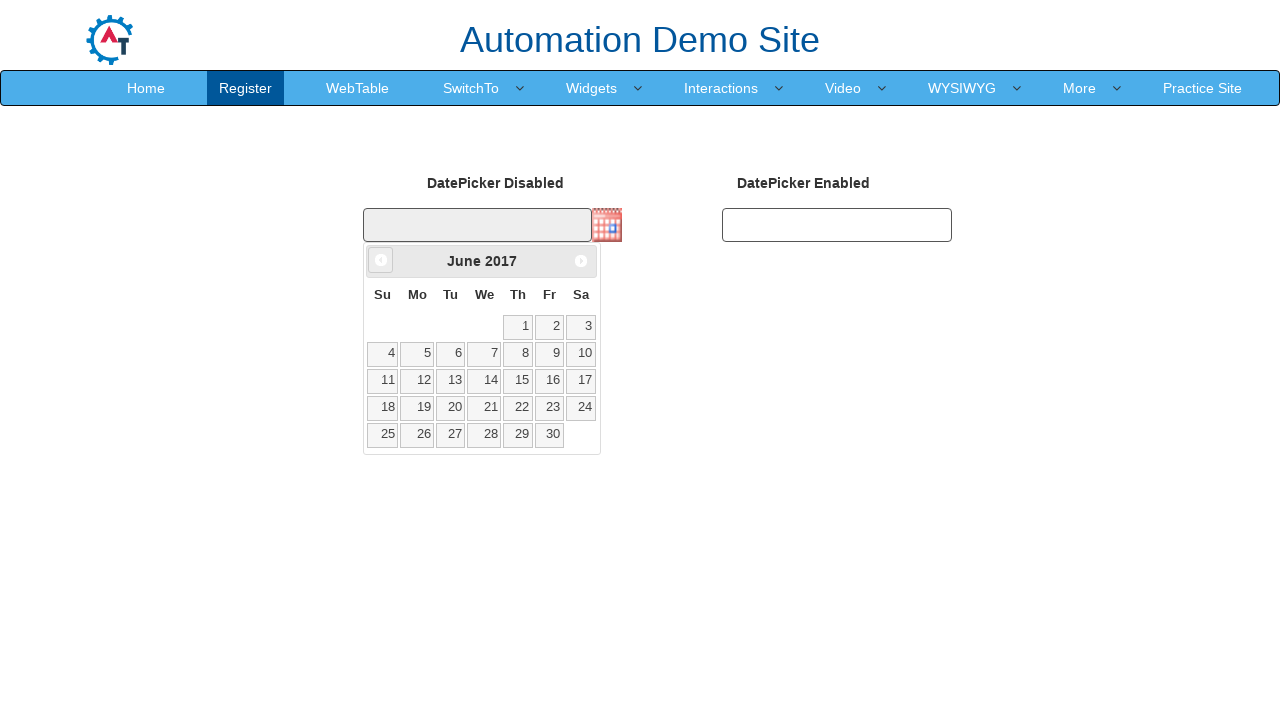

Waited for calendar to update (100ms)
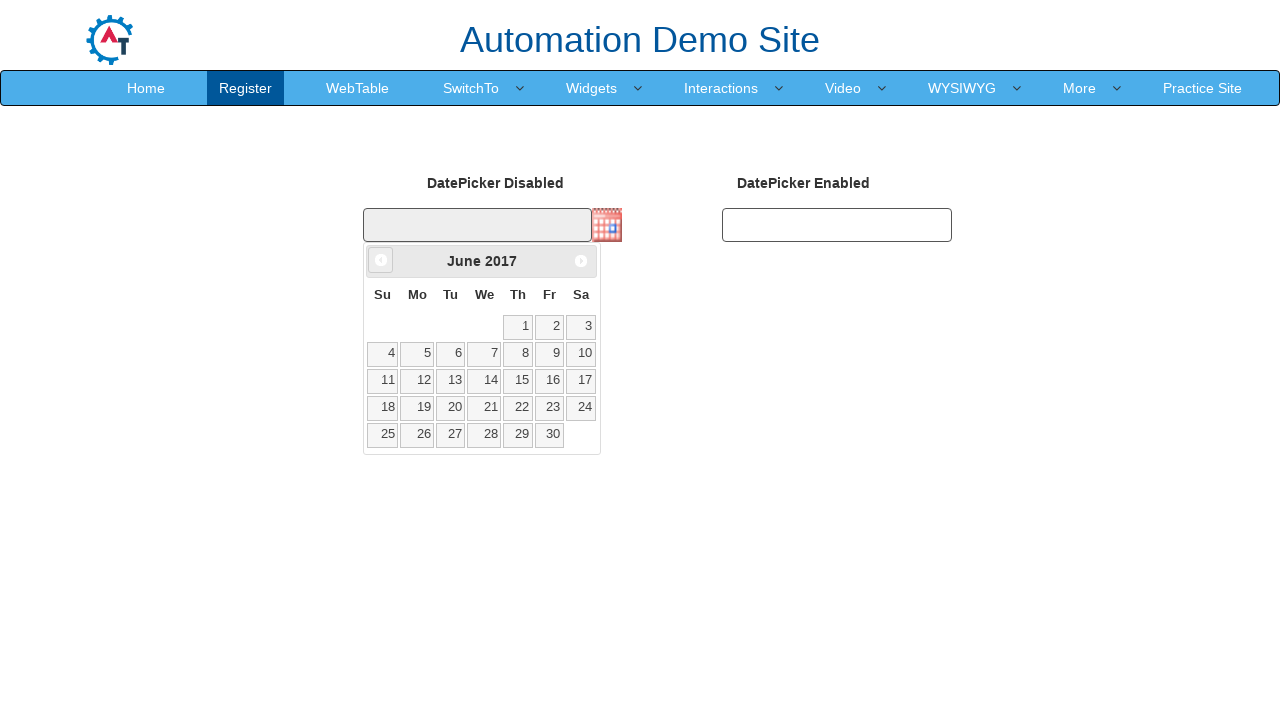

Retrieved current month/year title: June 2017
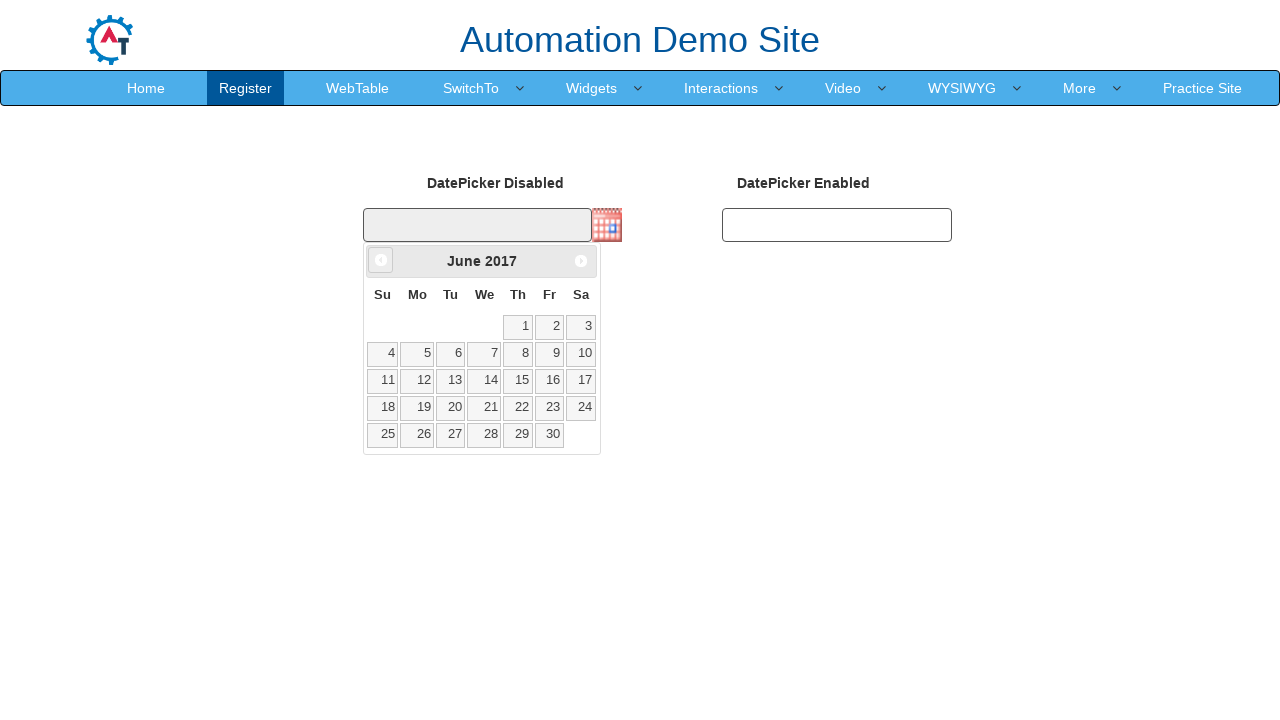

Clicked previous month button to navigate backwards at (381, 260) on .ui-datepicker-prev
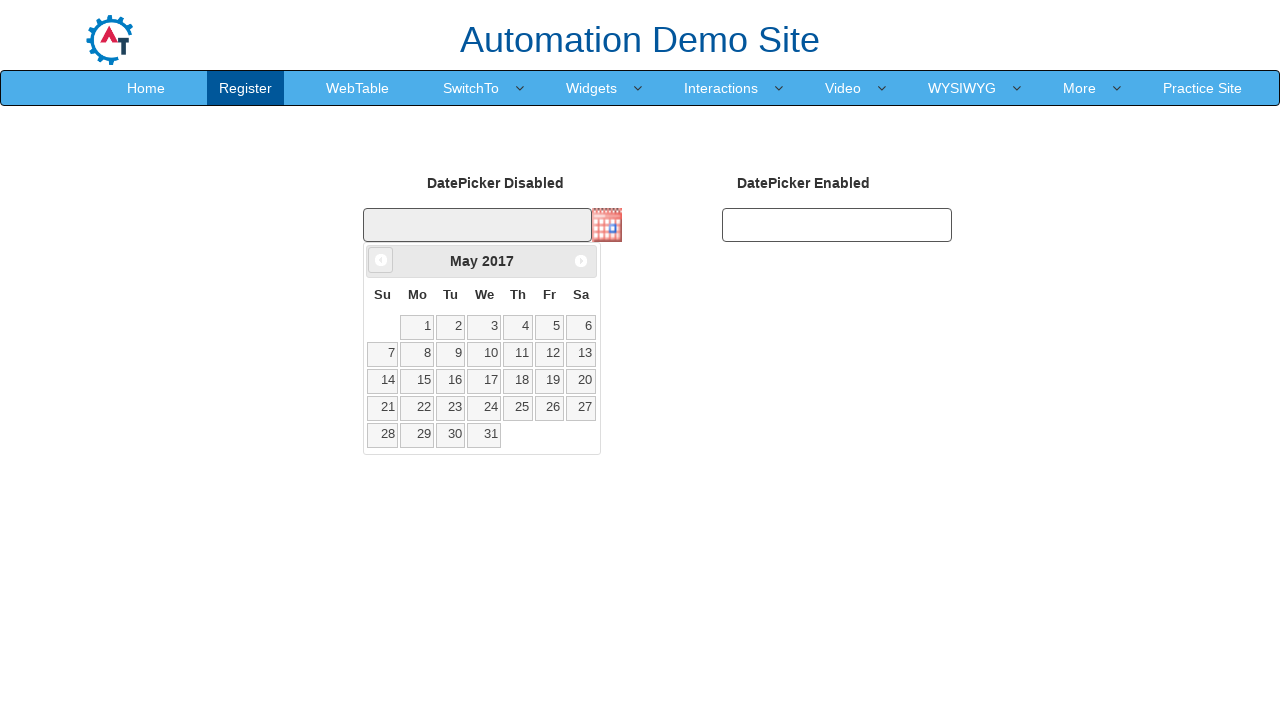

Waited for calendar to update (100ms)
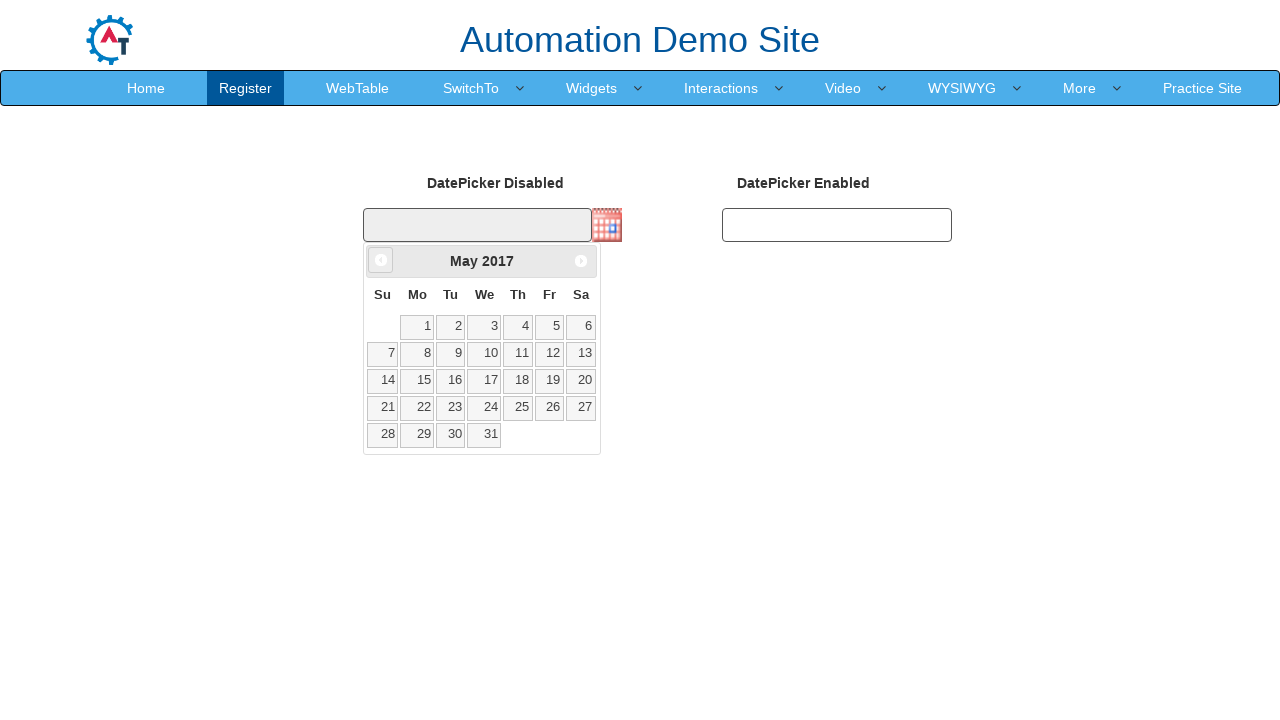

Retrieved current month/year title: May 2017
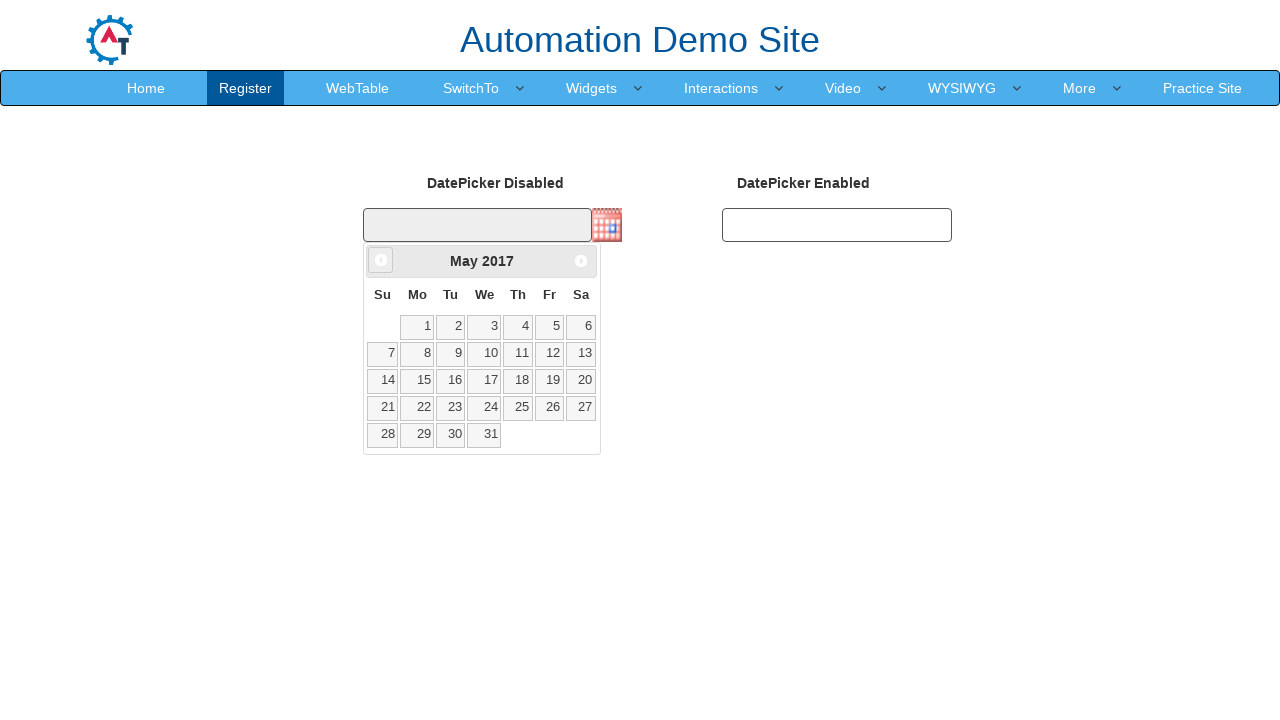

Clicked previous month button to navigate backwards at (381, 260) on .ui-datepicker-prev
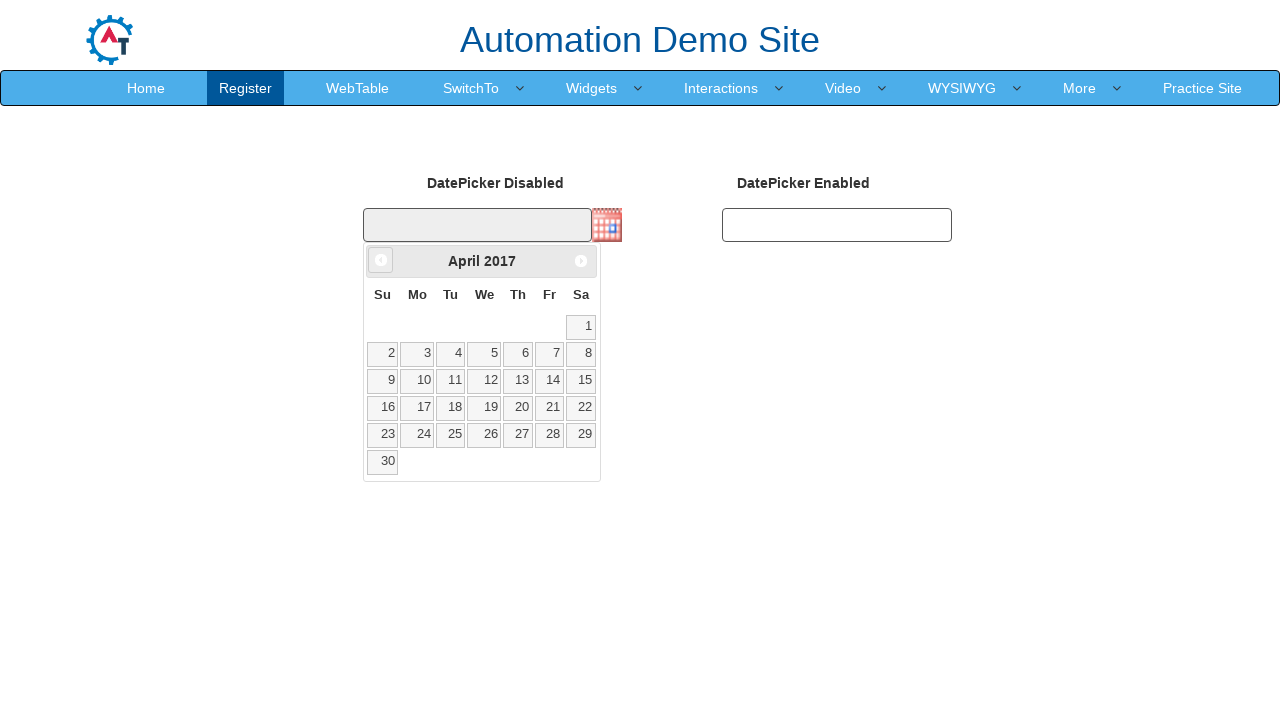

Waited for calendar to update (100ms)
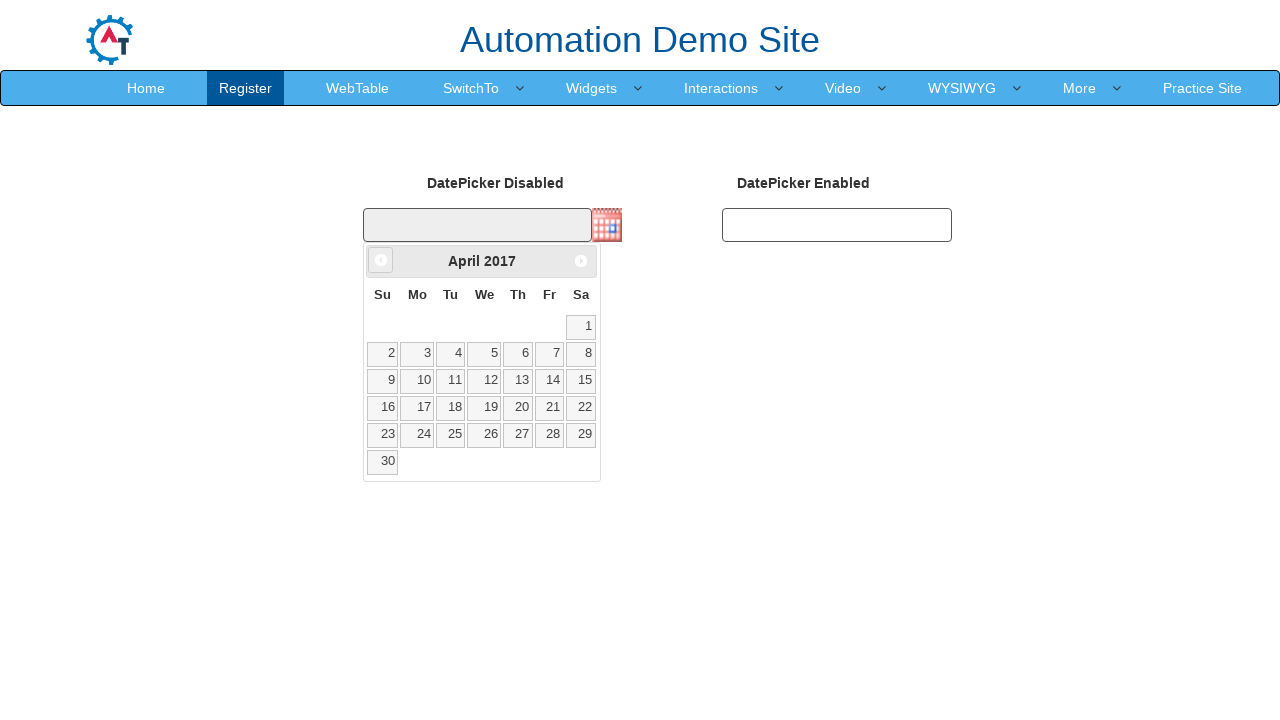

Retrieved current month/year title: April 2017
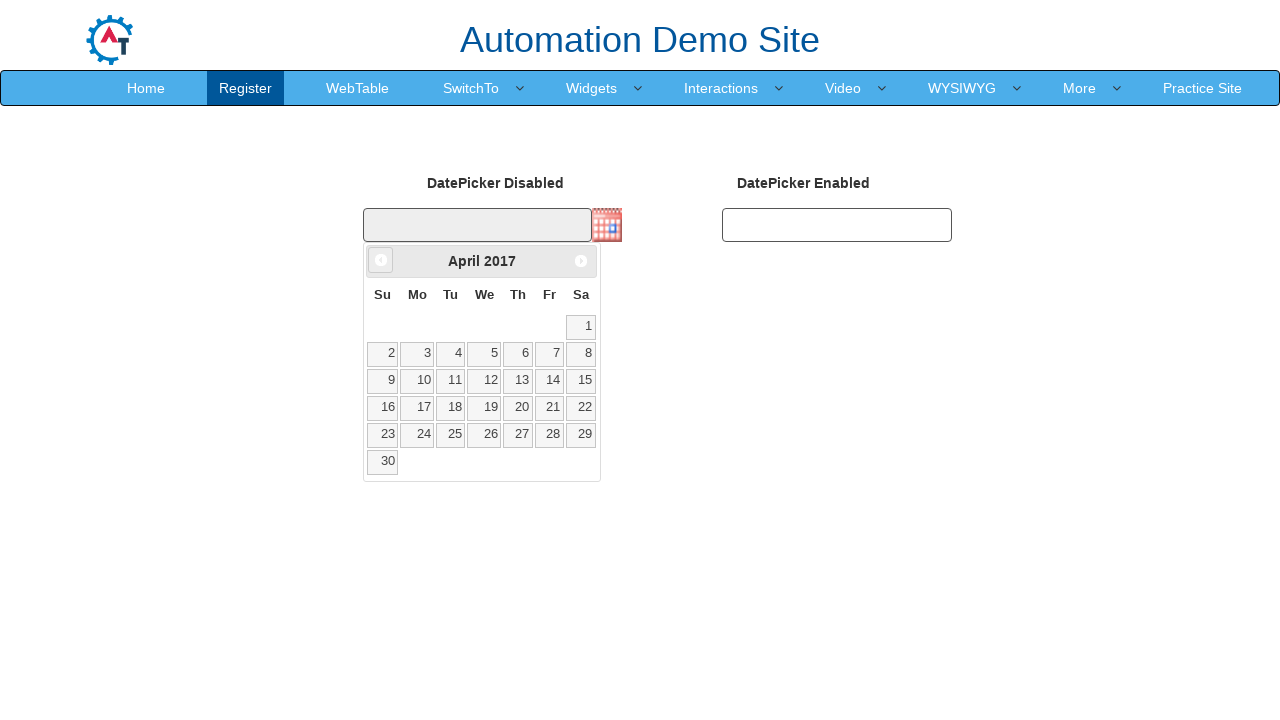

Clicked previous month button to navigate backwards at (381, 260) on .ui-datepicker-prev
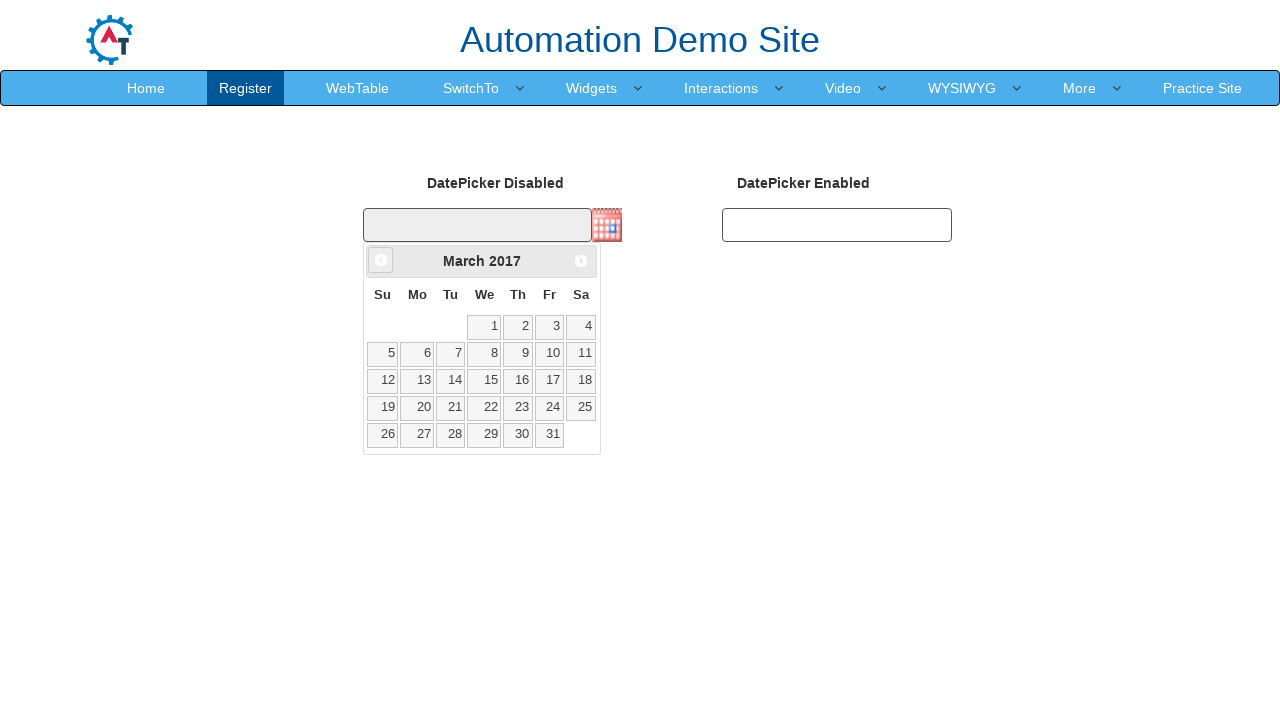

Waited for calendar to update (100ms)
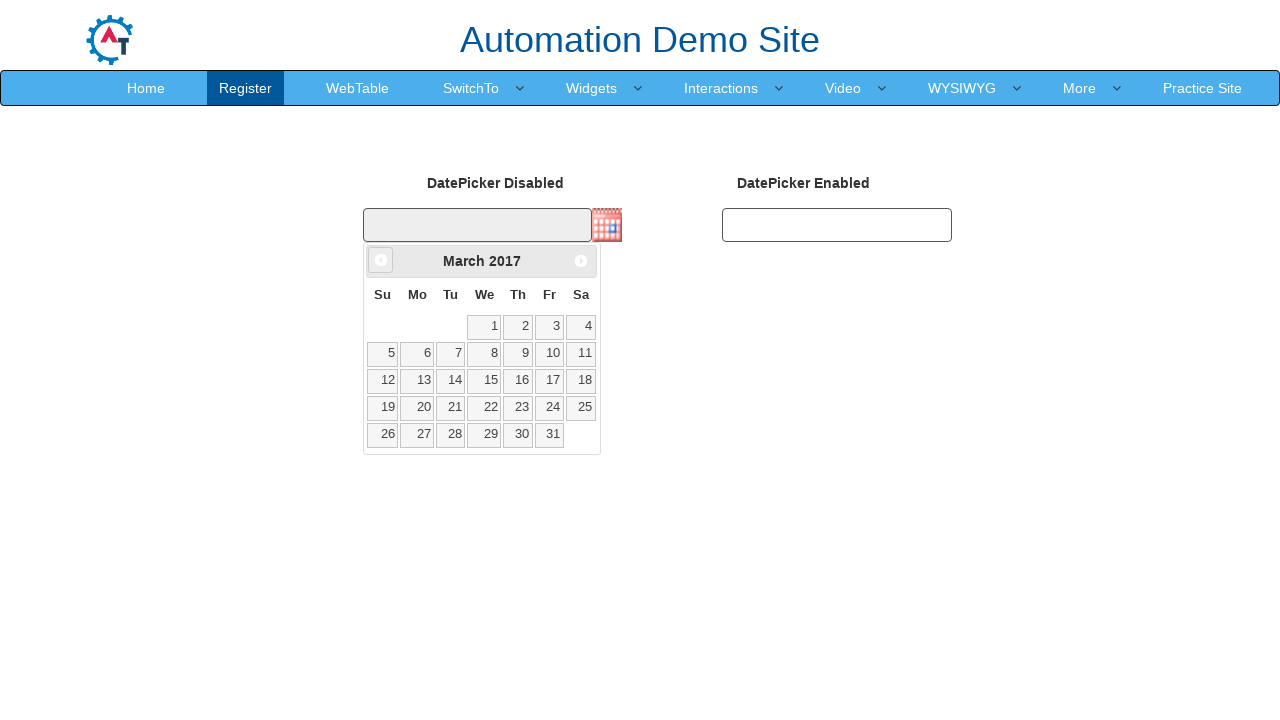

Retrieved current month/year title: March 2017
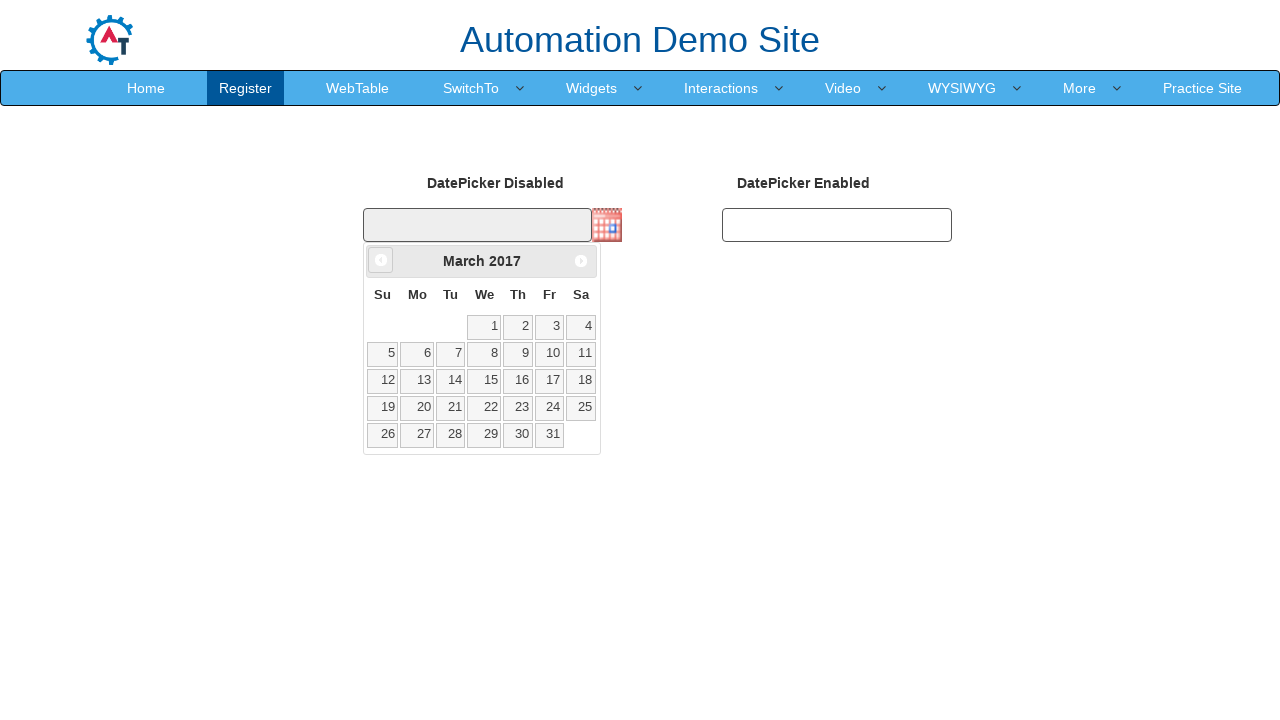

Clicked previous month button to navigate backwards at (381, 260) on .ui-datepicker-prev
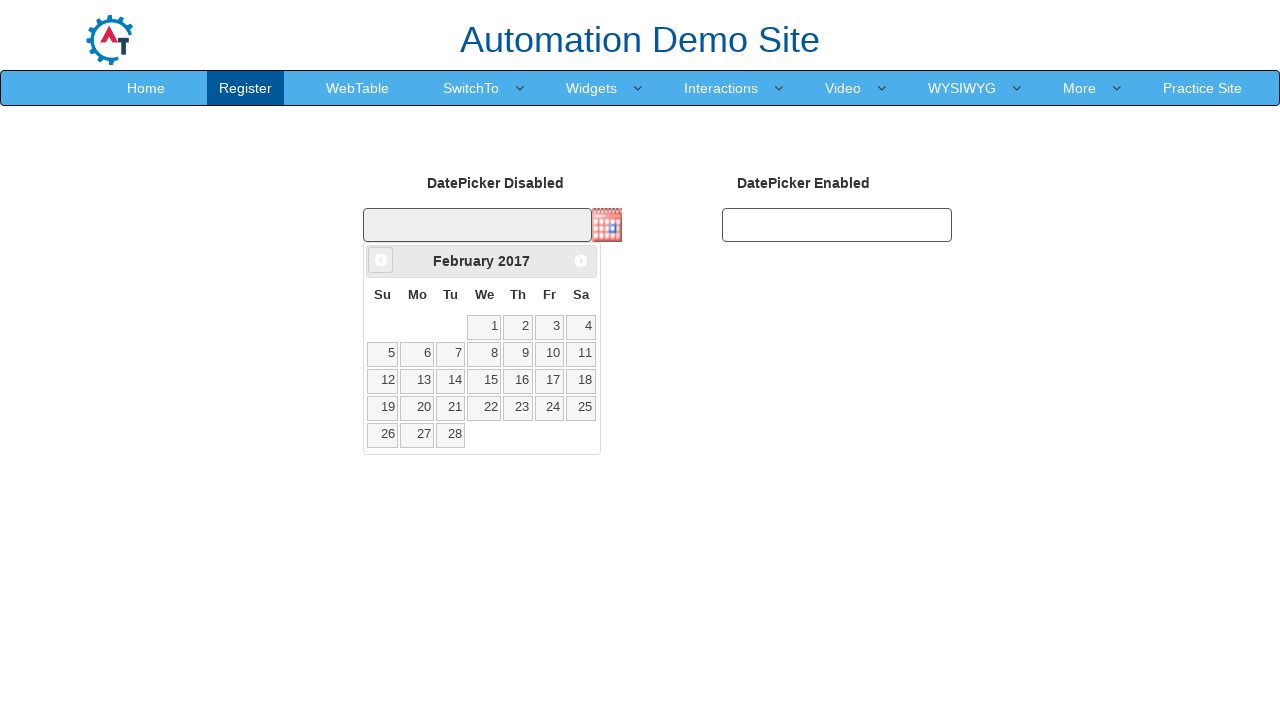

Waited for calendar to update (100ms)
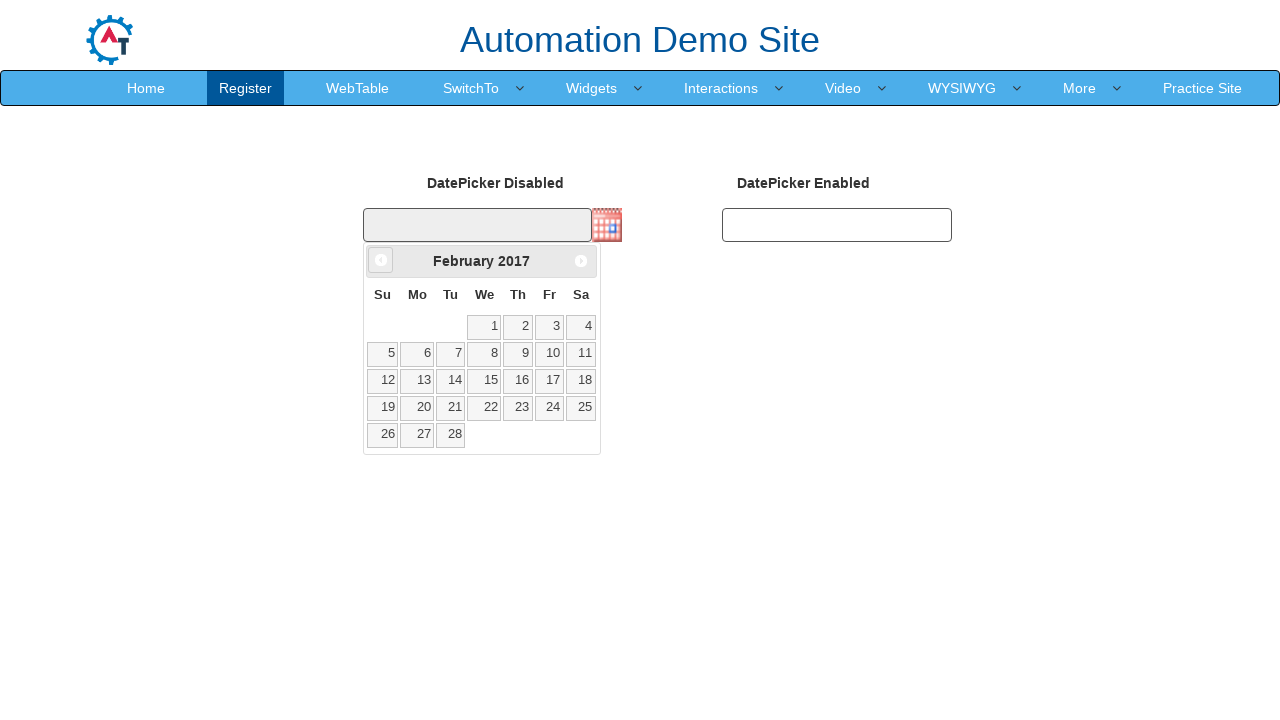

Retrieved current month/year title: February 2017
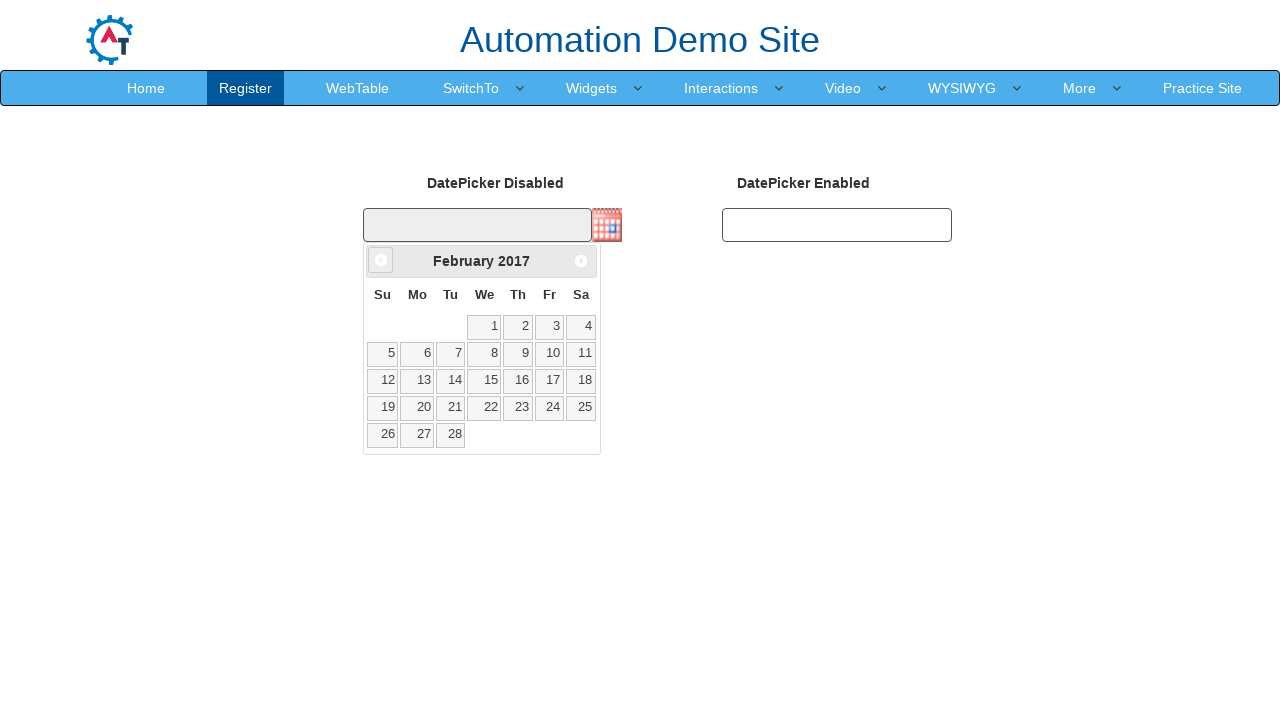

Clicked previous month button to navigate backwards at (381, 260) on .ui-datepicker-prev
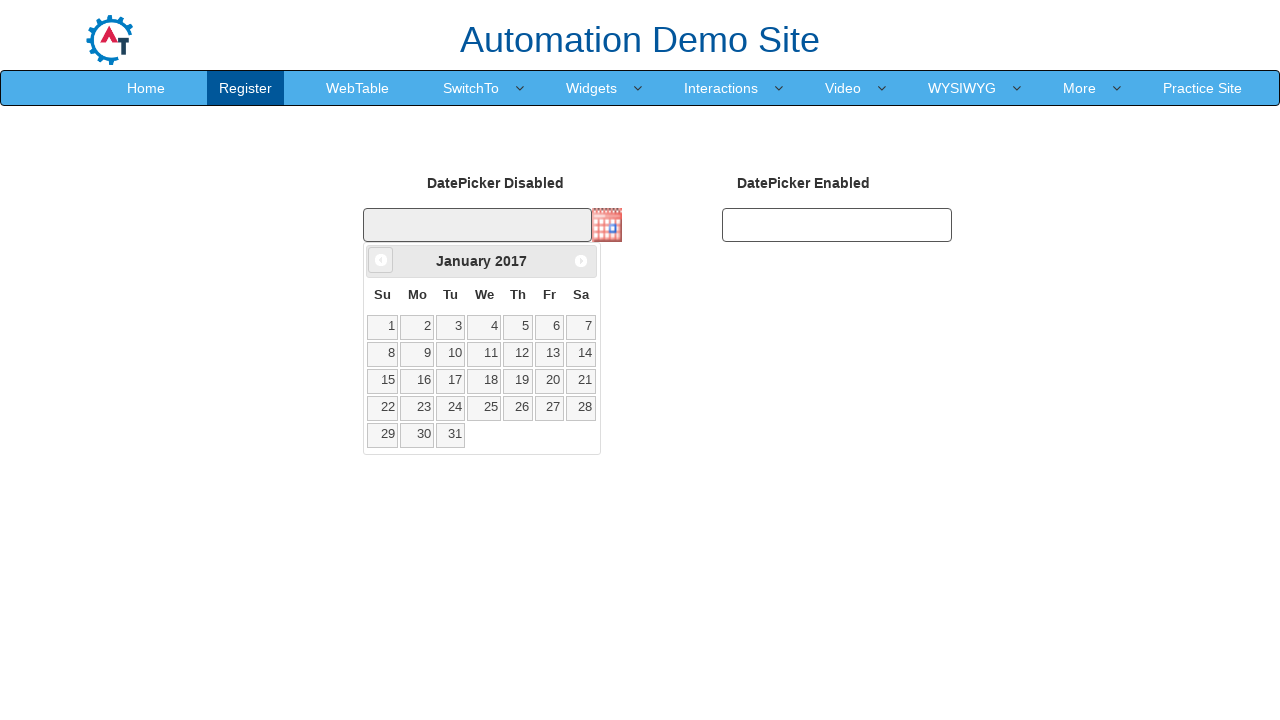

Waited for calendar to update (100ms)
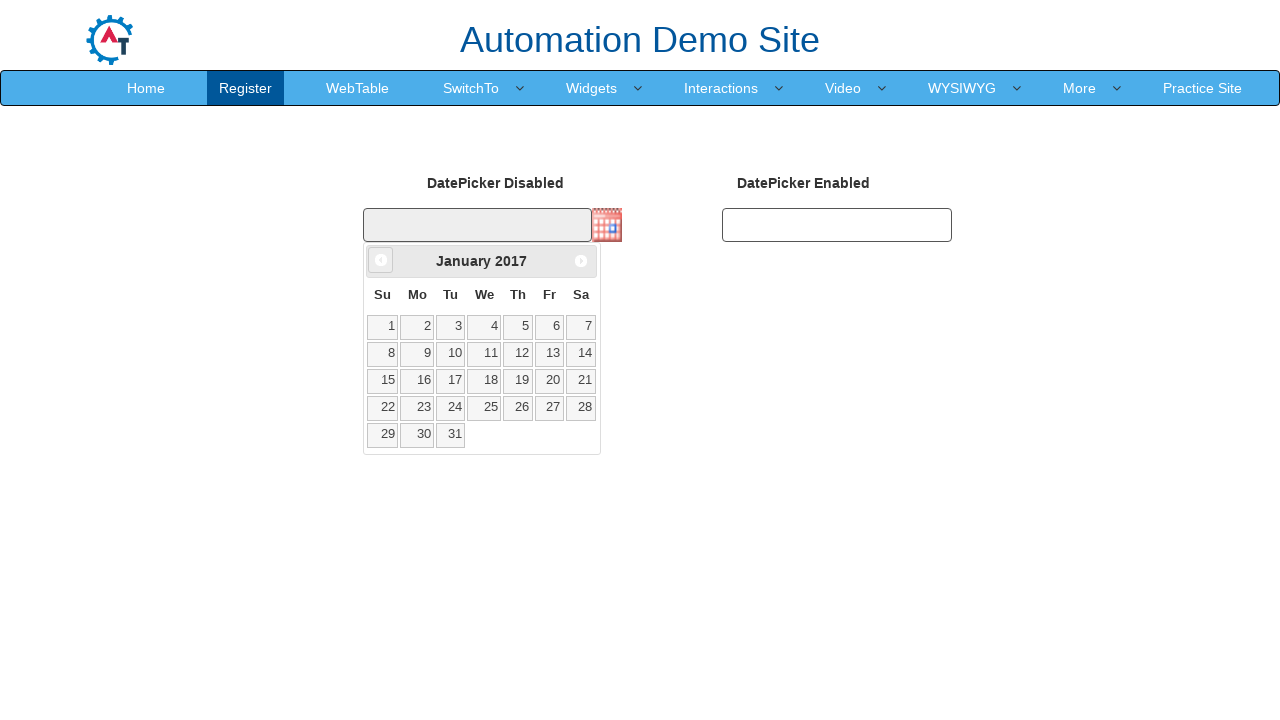

Retrieved current month/year title: January 2017
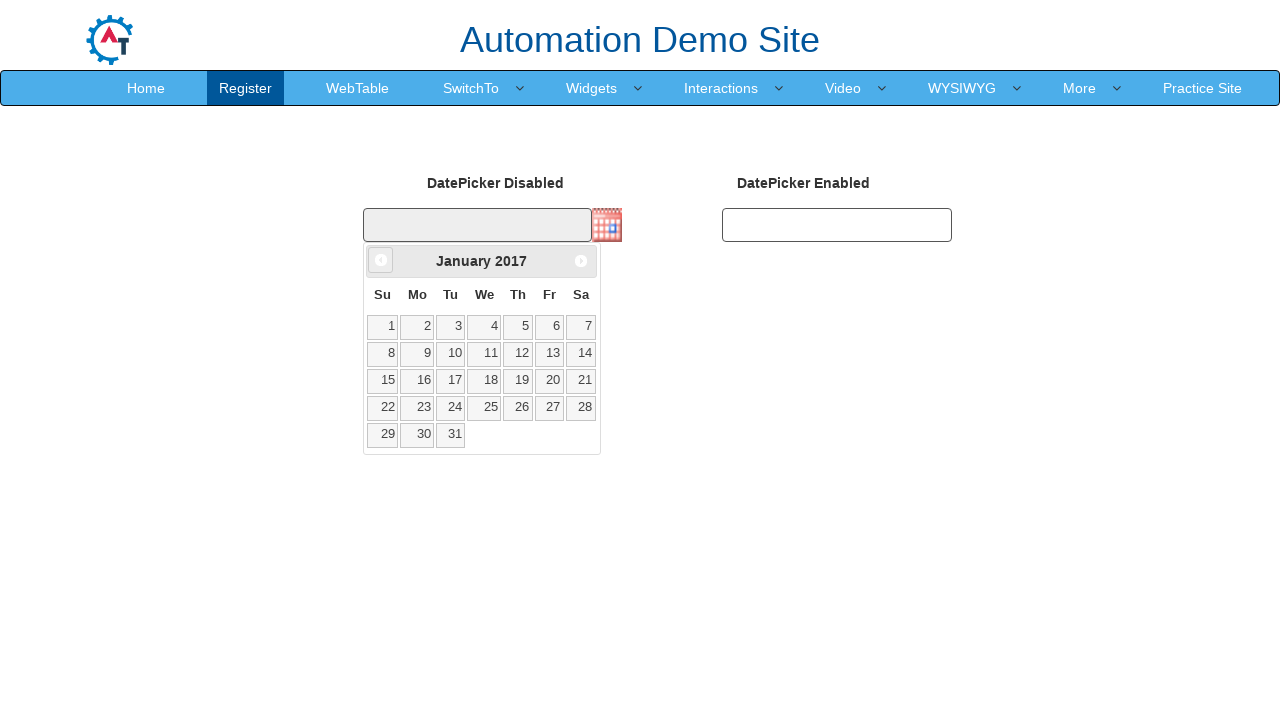

Clicked previous month button to navigate backwards at (381, 260) on .ui-datepicker-prev
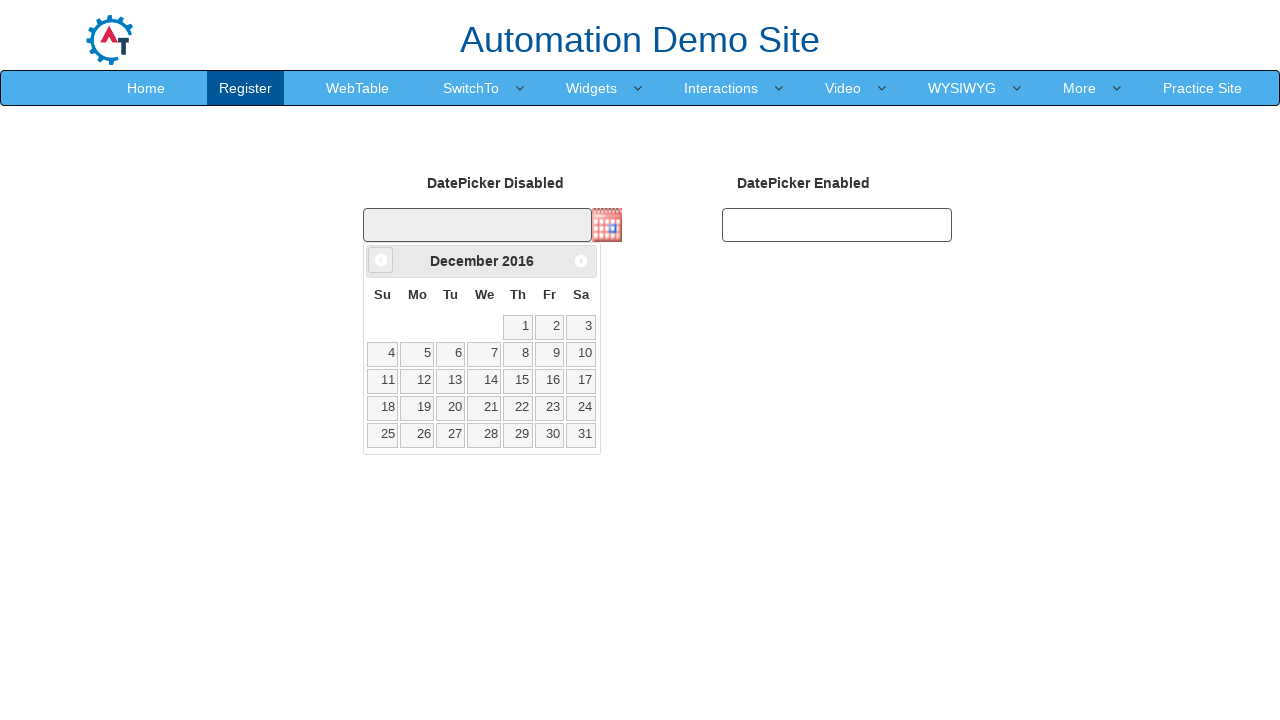

Waited for calendar to update (100ms)
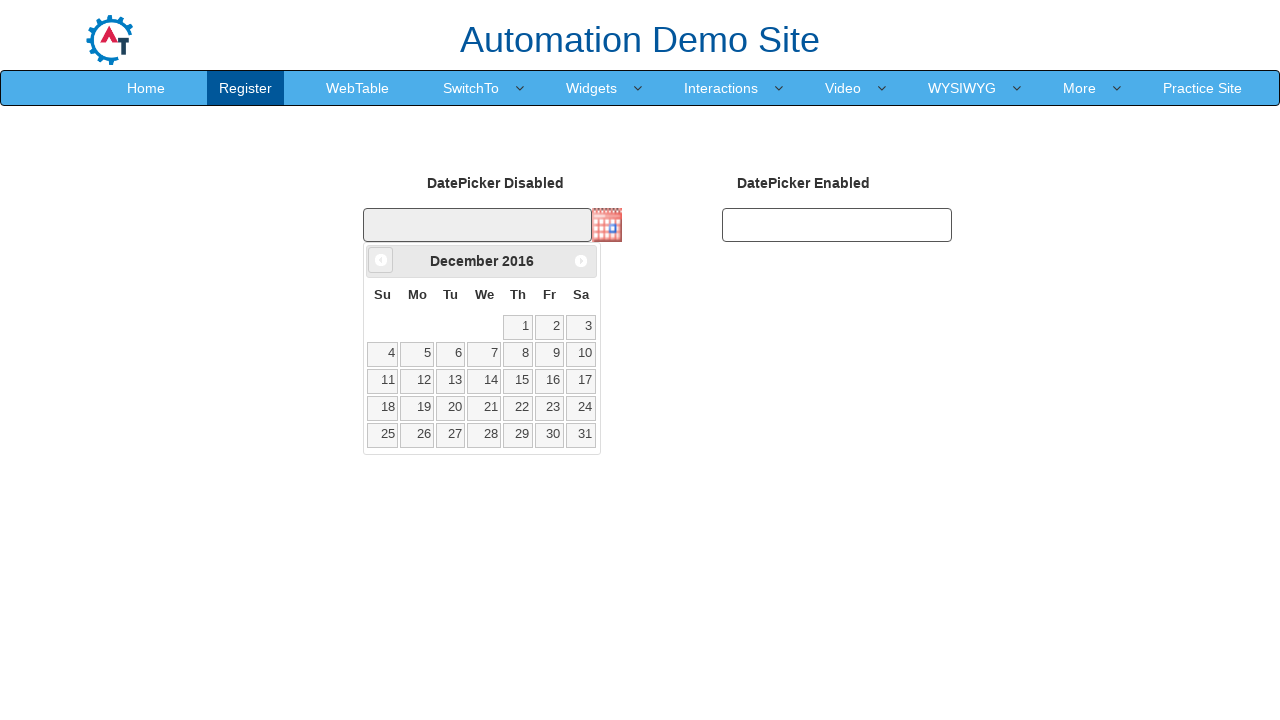

Retrieved current month/year title: December 2016
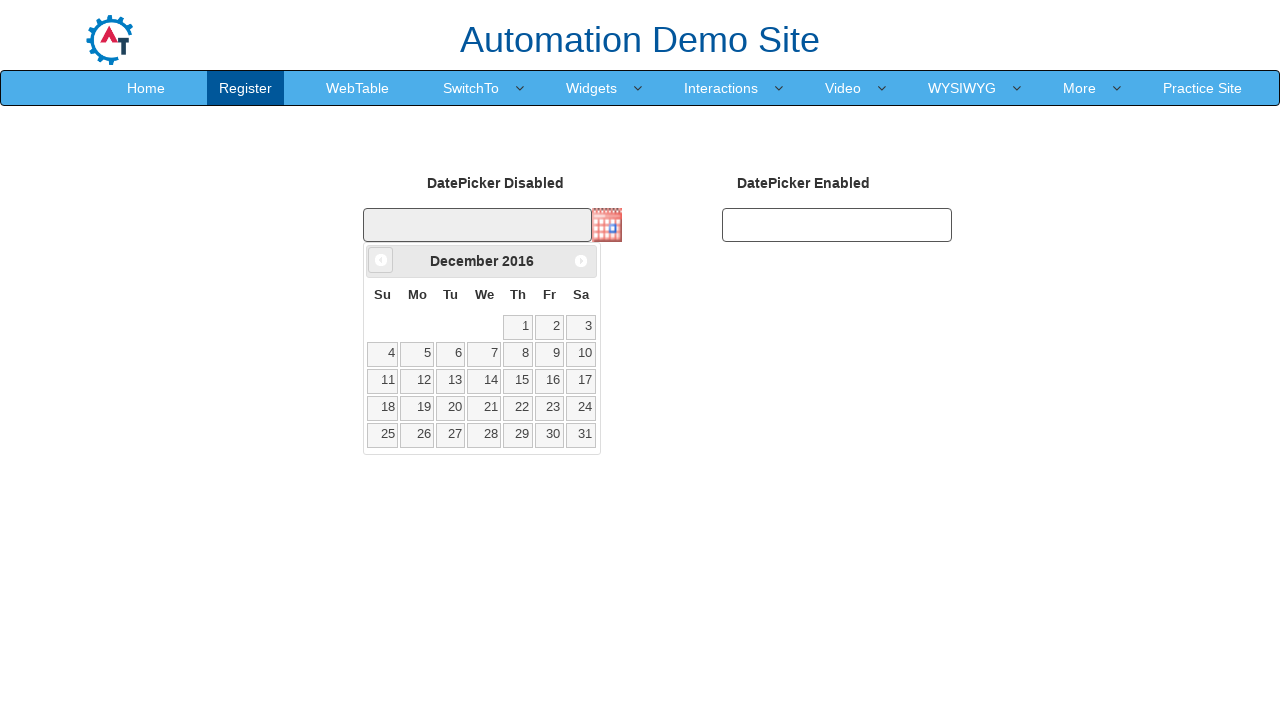

Clicked previous month button to navigate backwards at (381, 260) on .ui-datepicker-prev
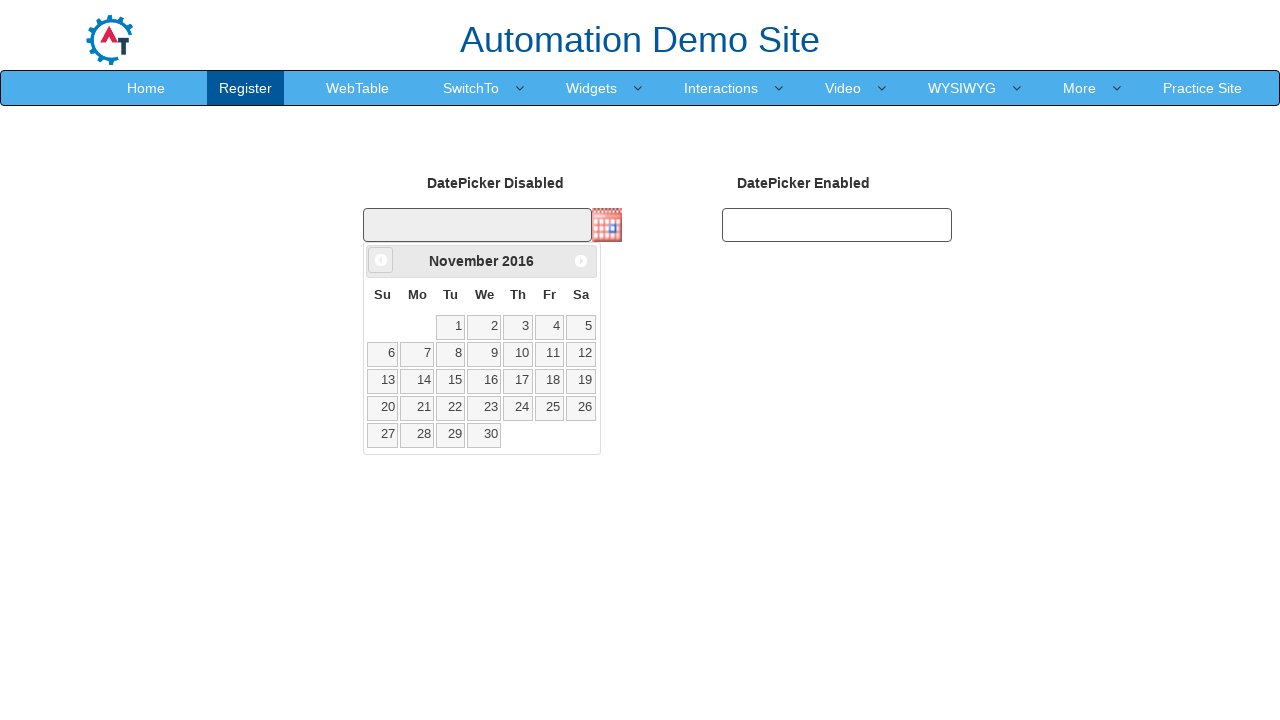

Waited for calendar to update (100ms)
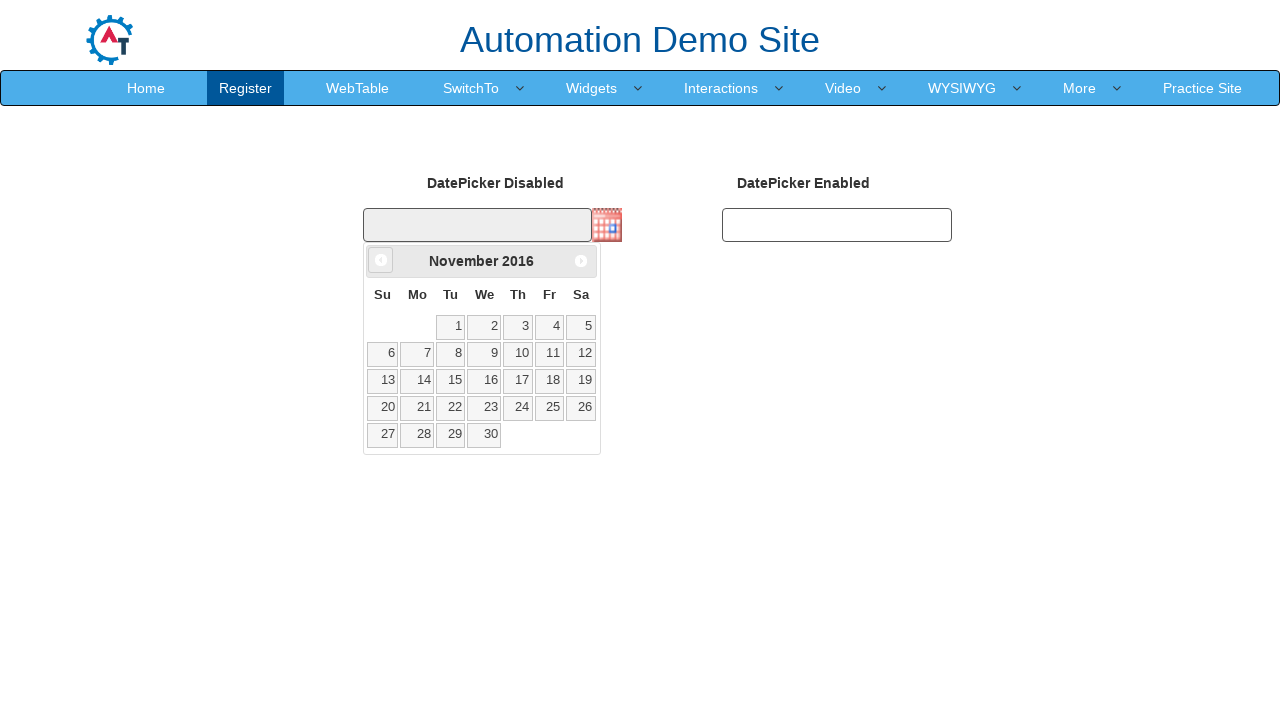

Retrieved current month/year title: November 2016
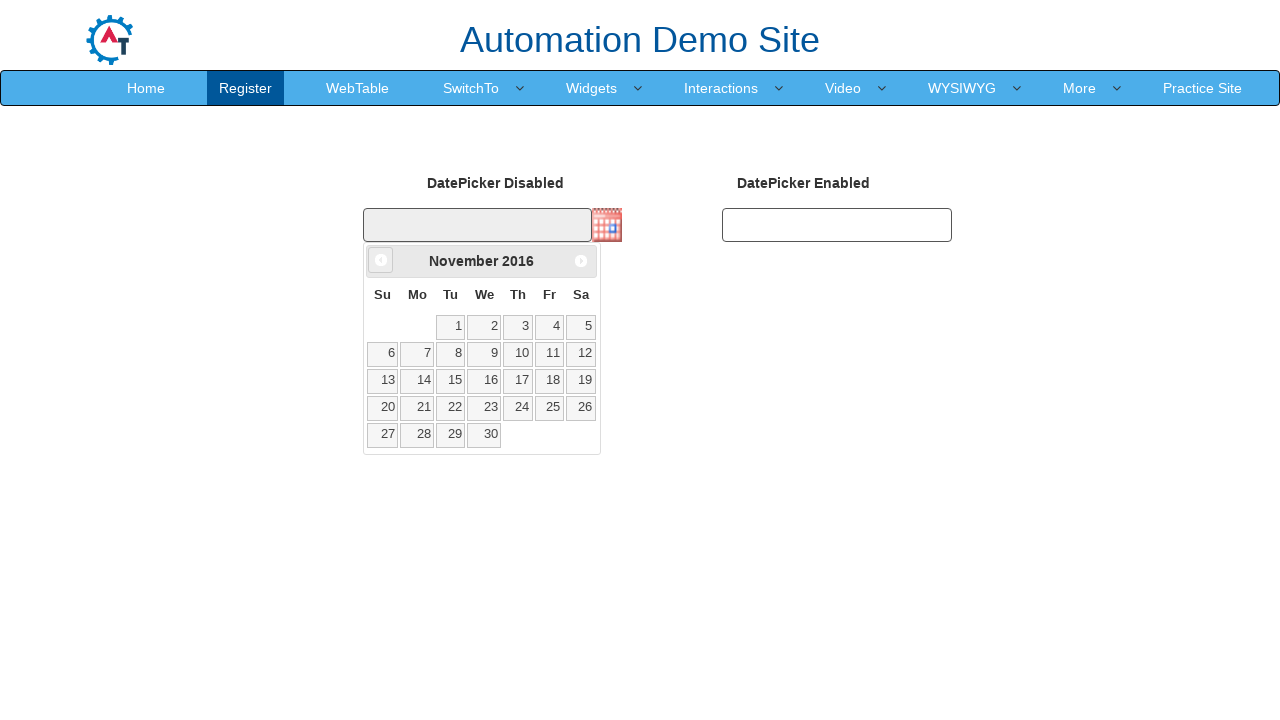

Clicked previous month button to navigate backwards at (381, 260) on .ui-datepicker-prev
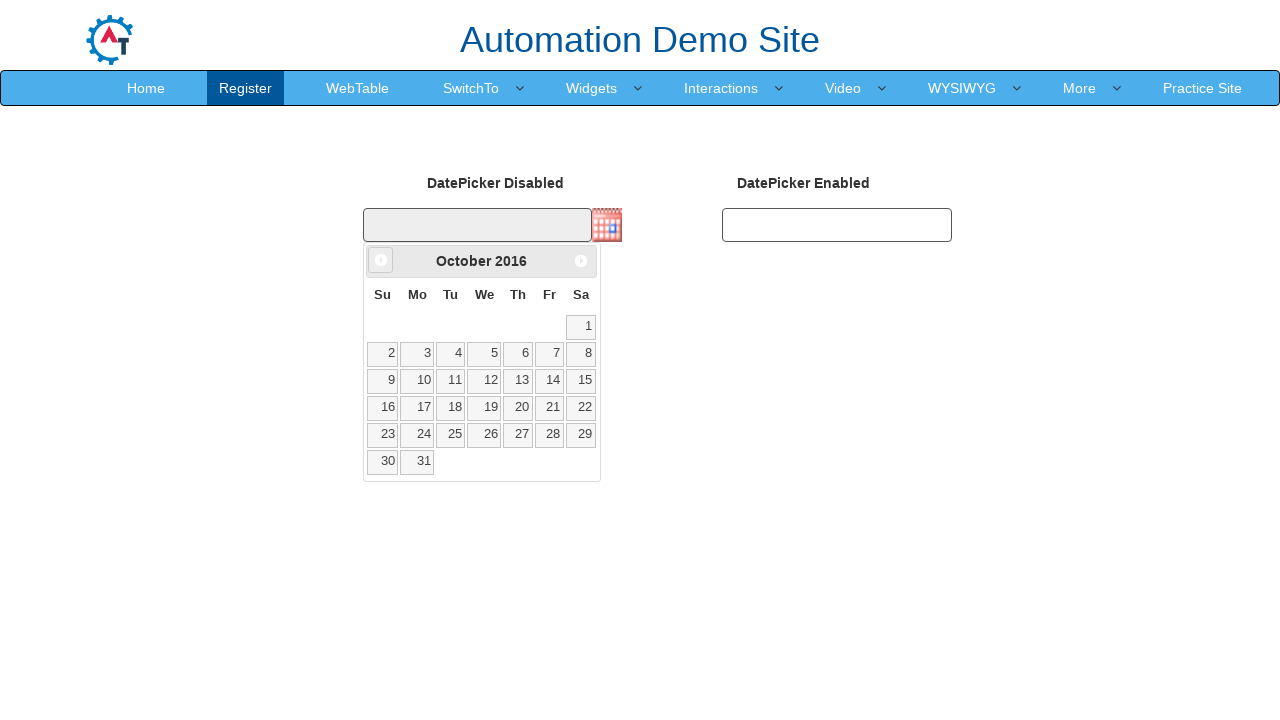

Waited for calendar to update (100ms)
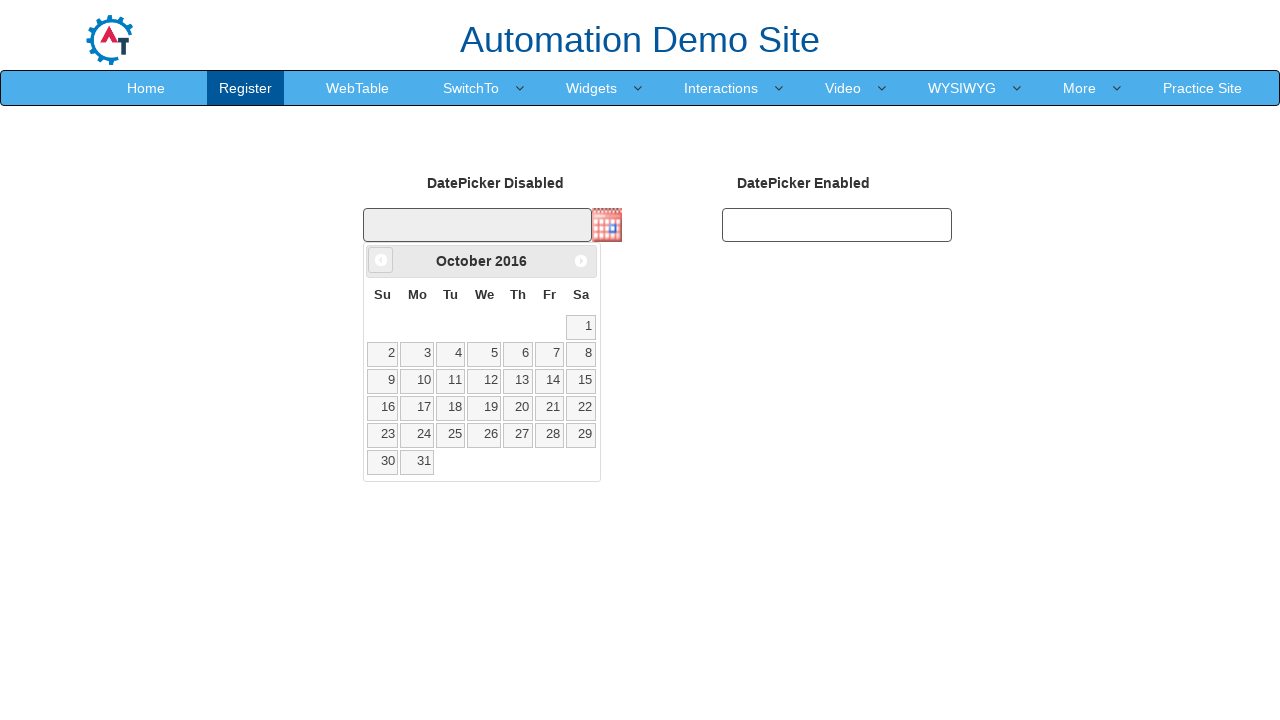

Retrieved current month/year title: October 2016
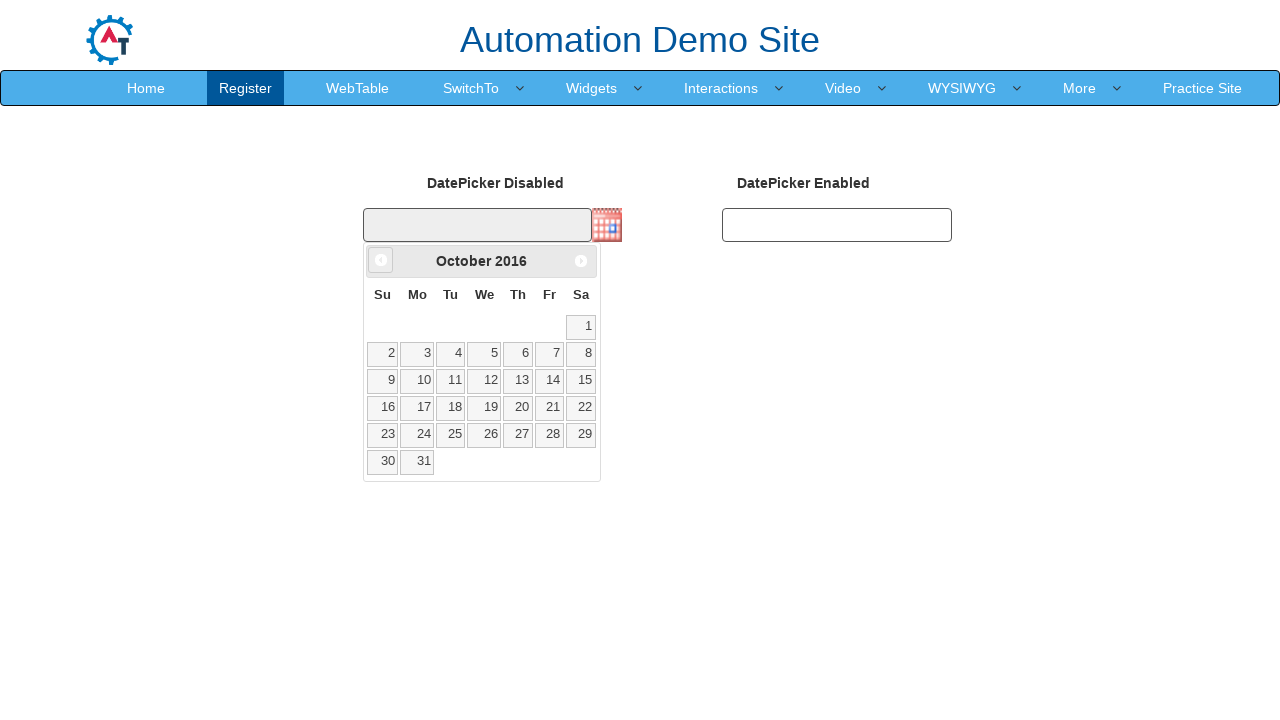

Clicked previous month button to navigate backwards at (381, 260) on .ui-datepicker-prev
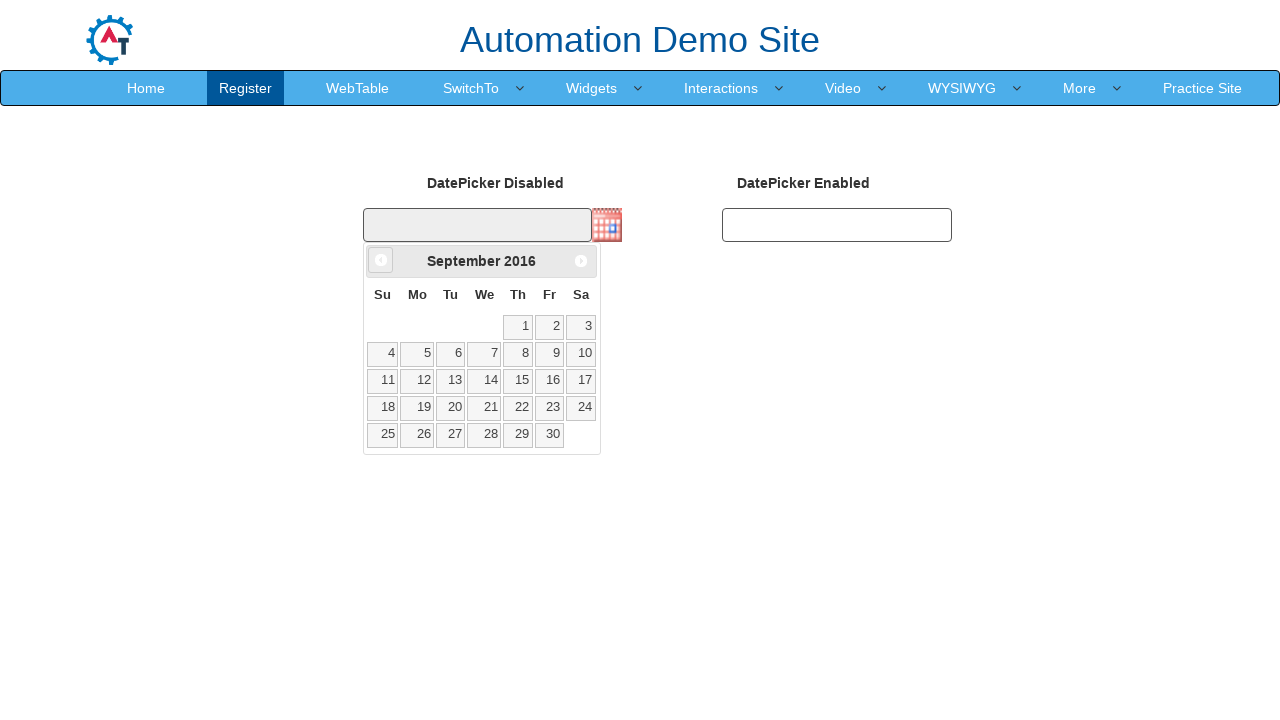

Waited for calendar to update (100ms)
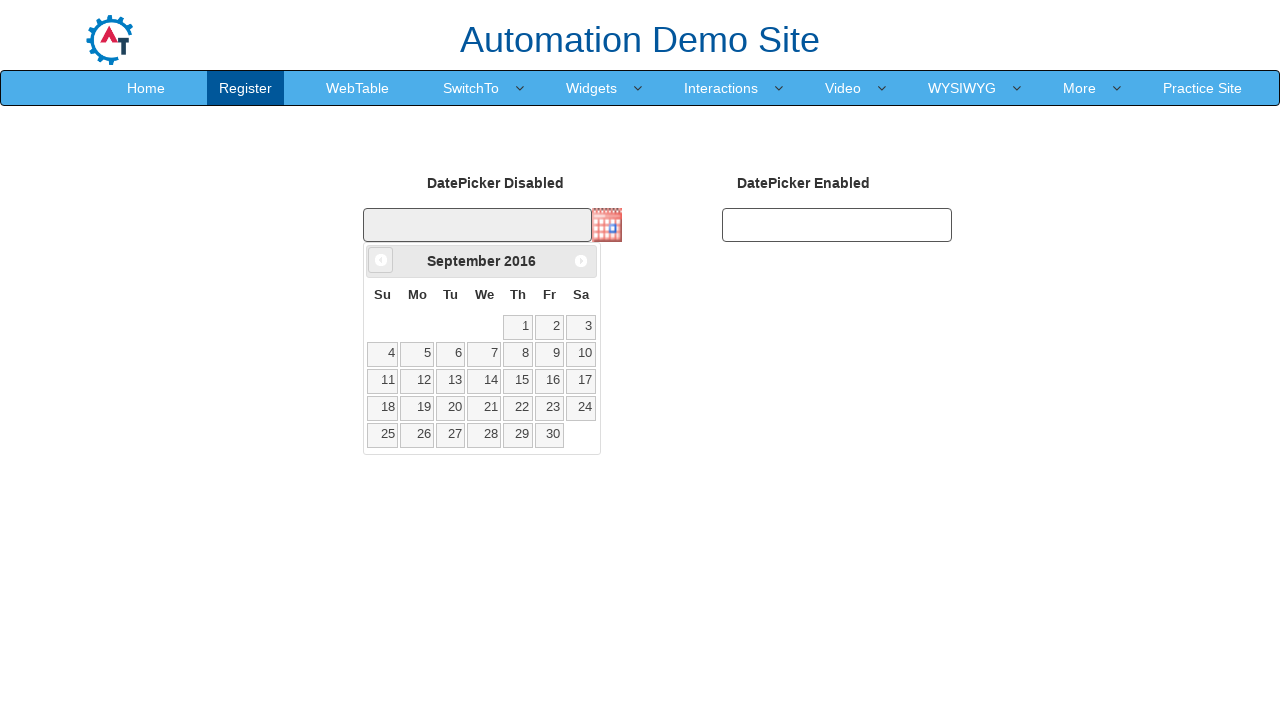

Retrieved current month/year title: September 2016
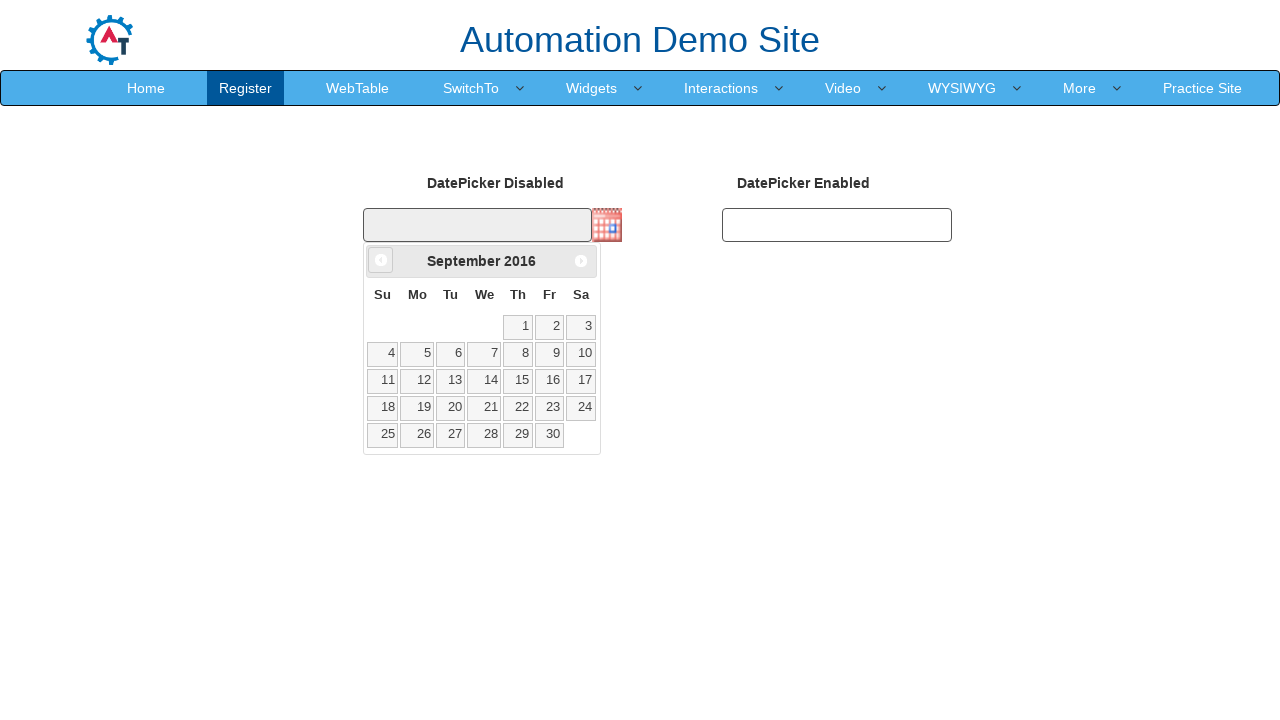

Clicked previous month button to navigate backwards at (381, 260) on .ui-datepicker-prev
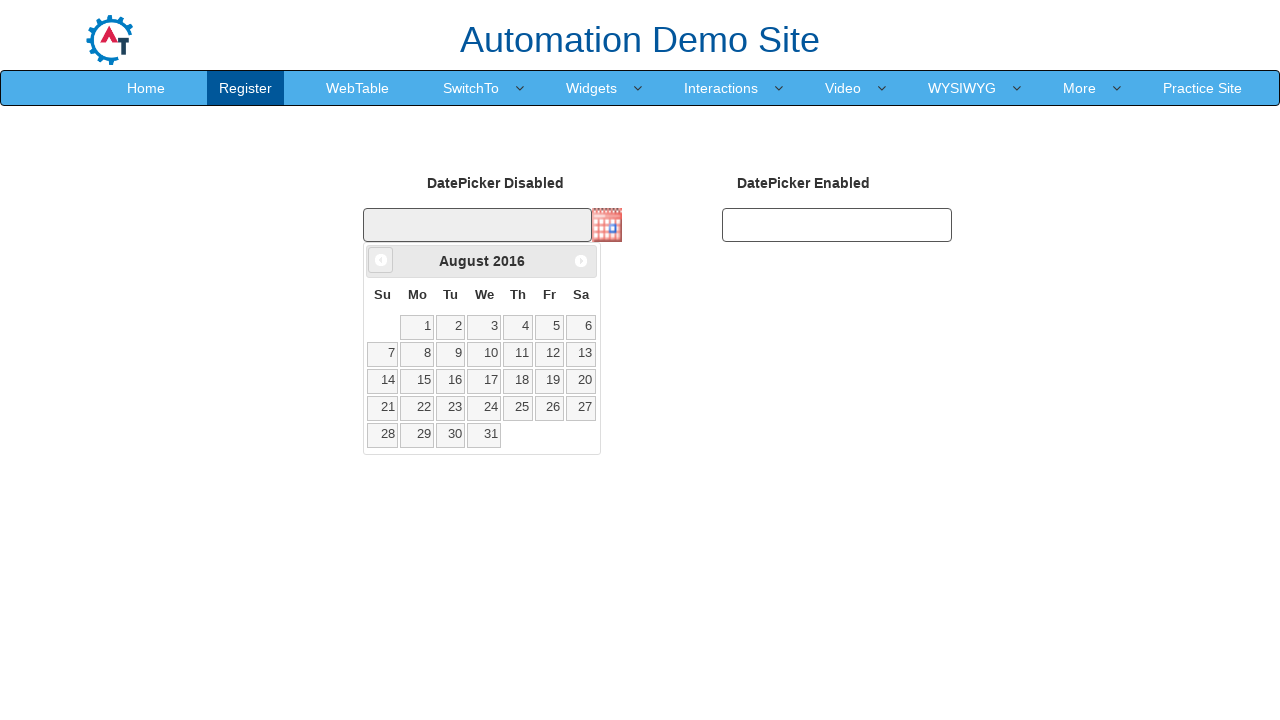

Waited for calendar to update (100ms)
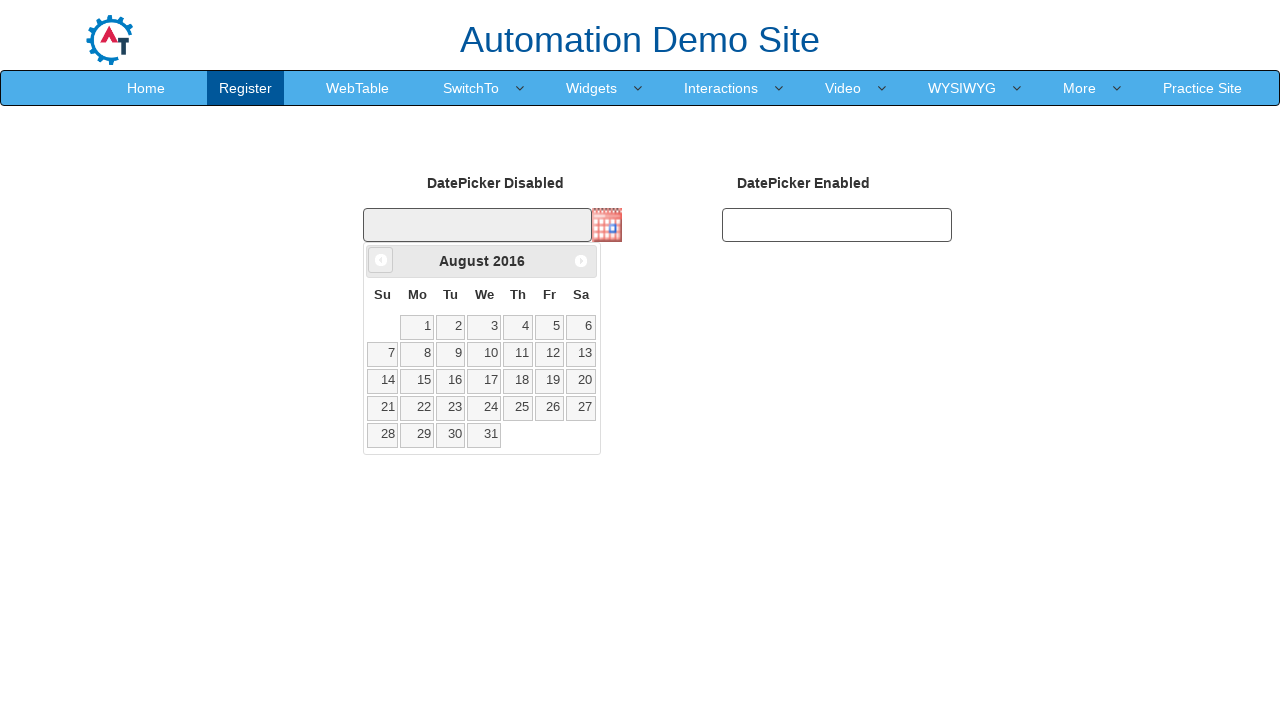

Retrieved current month/year title: August 2016
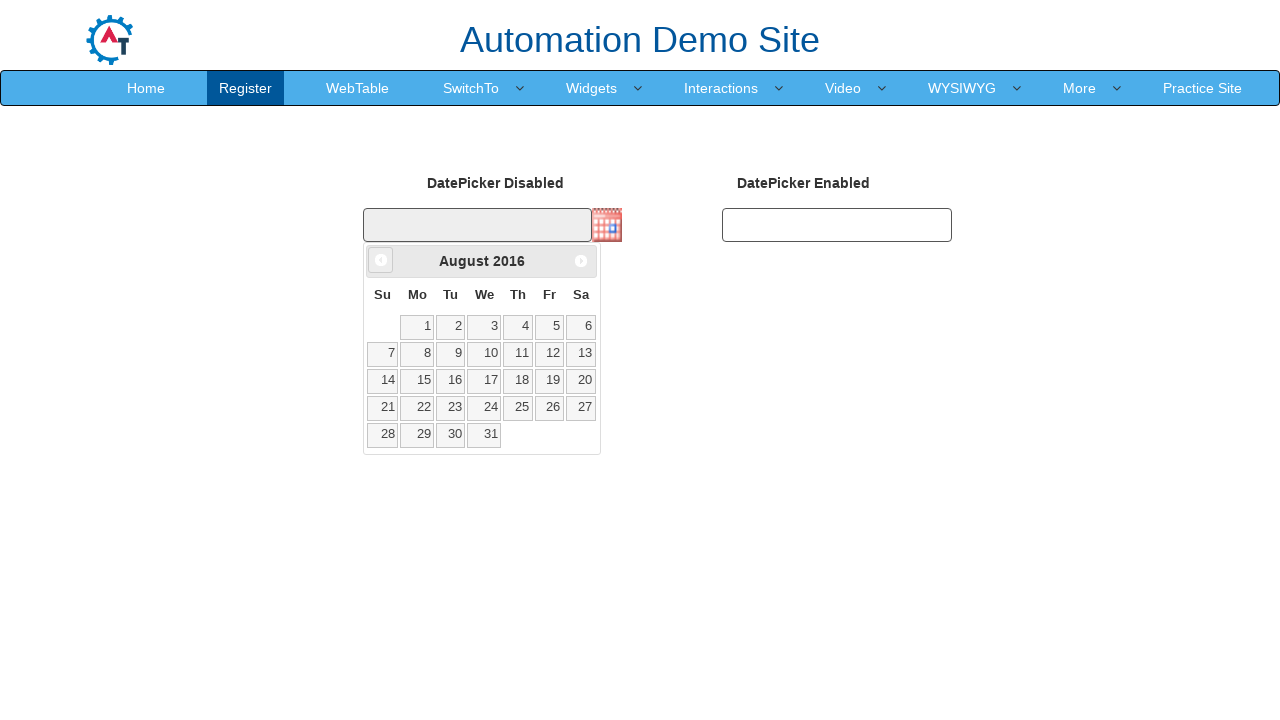

Clicked previous month button to navigate backwards at (381, 260) on .ui-datepicker-prev
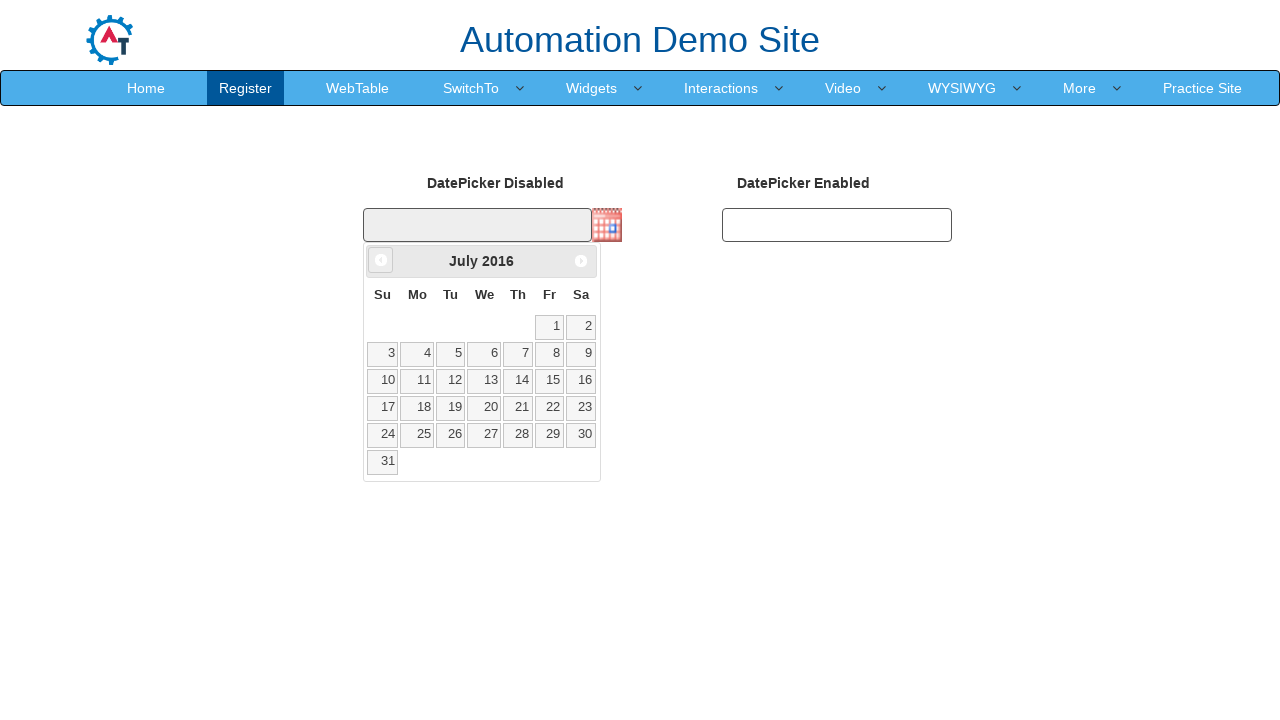

Waited for calendar to update (100ms)
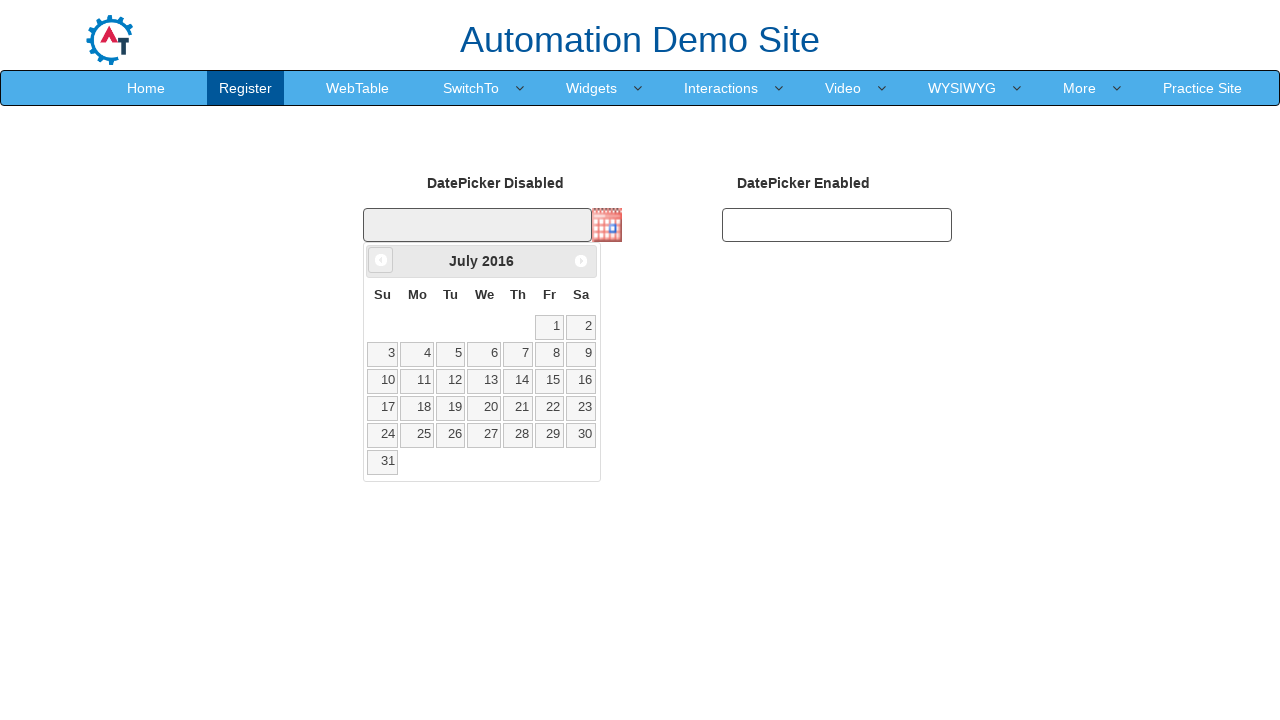

Retrieved current month/year title: July 2016
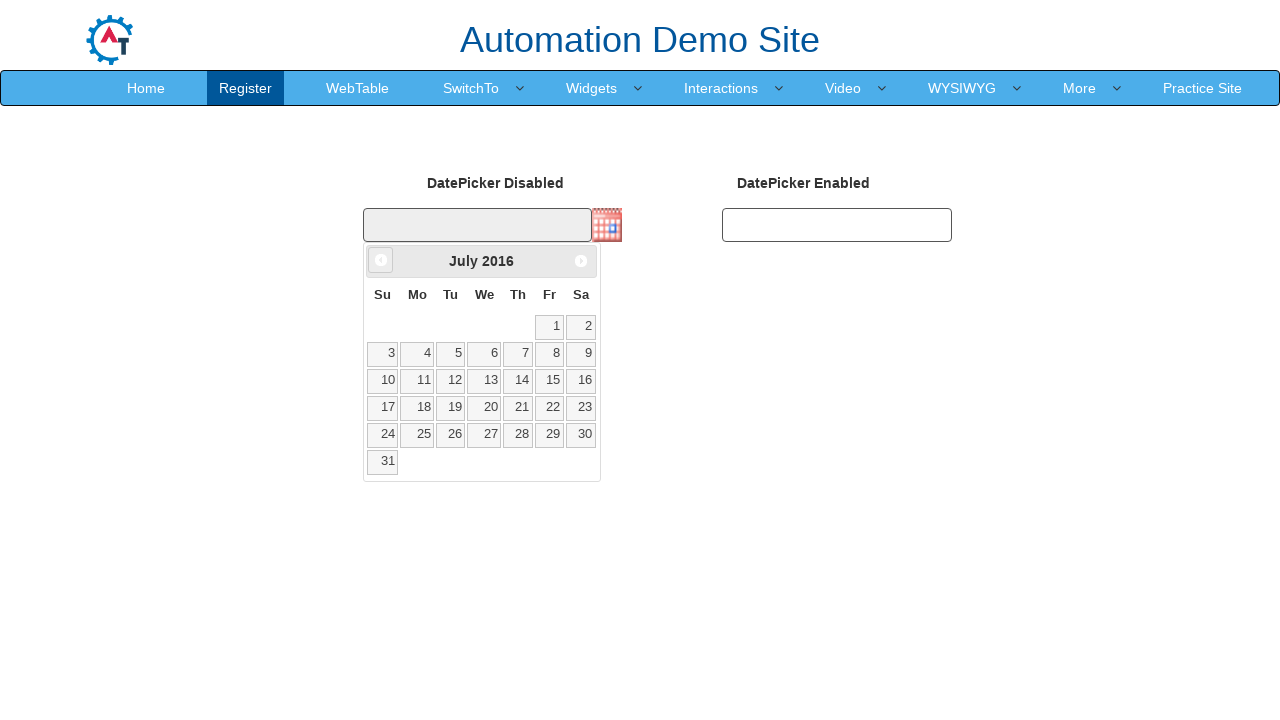

Clicked previous month button to navigate backwards at (381, 260) on .ui-datepicker-prev
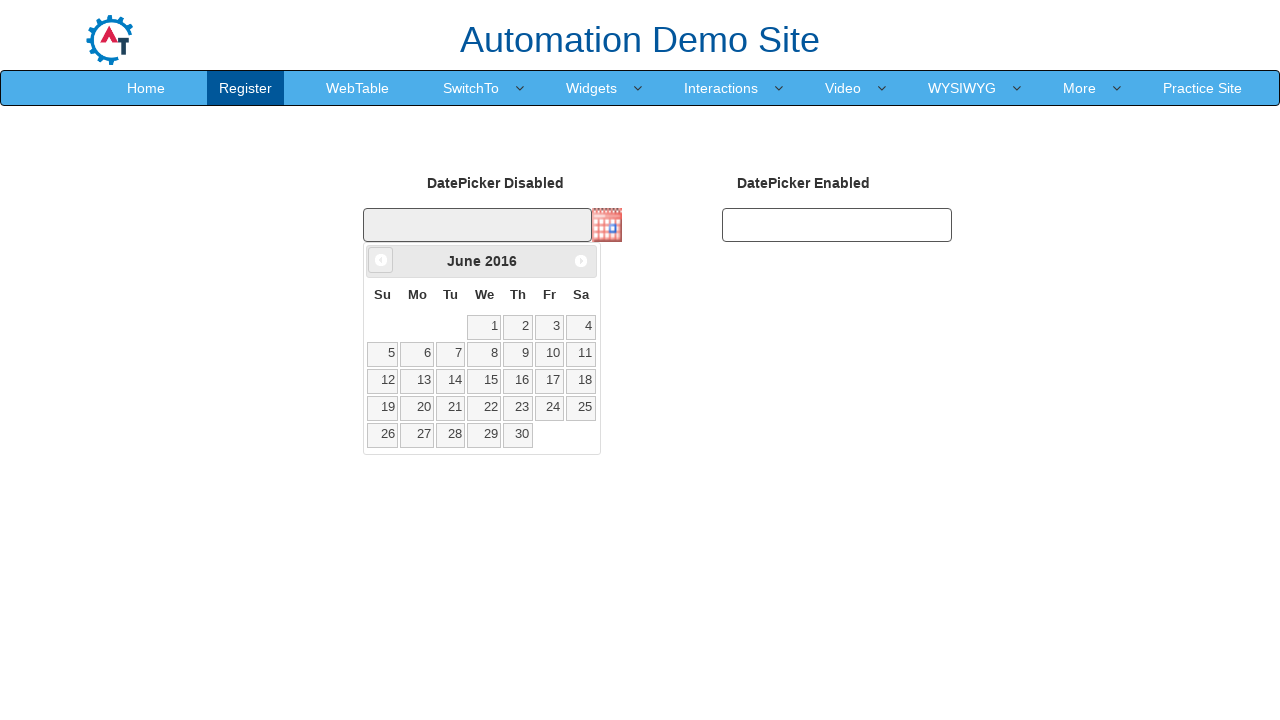

Waited for calendar to update (100ms)
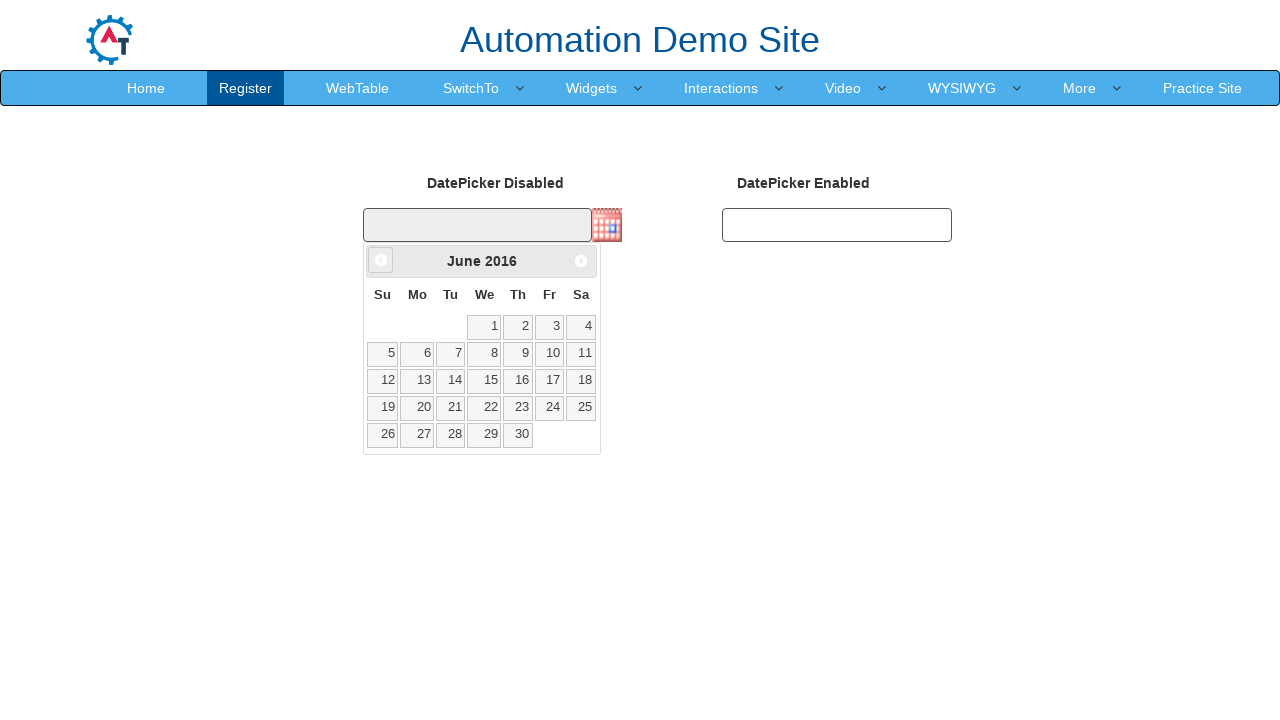

Retrieved current month/year title: June 2016
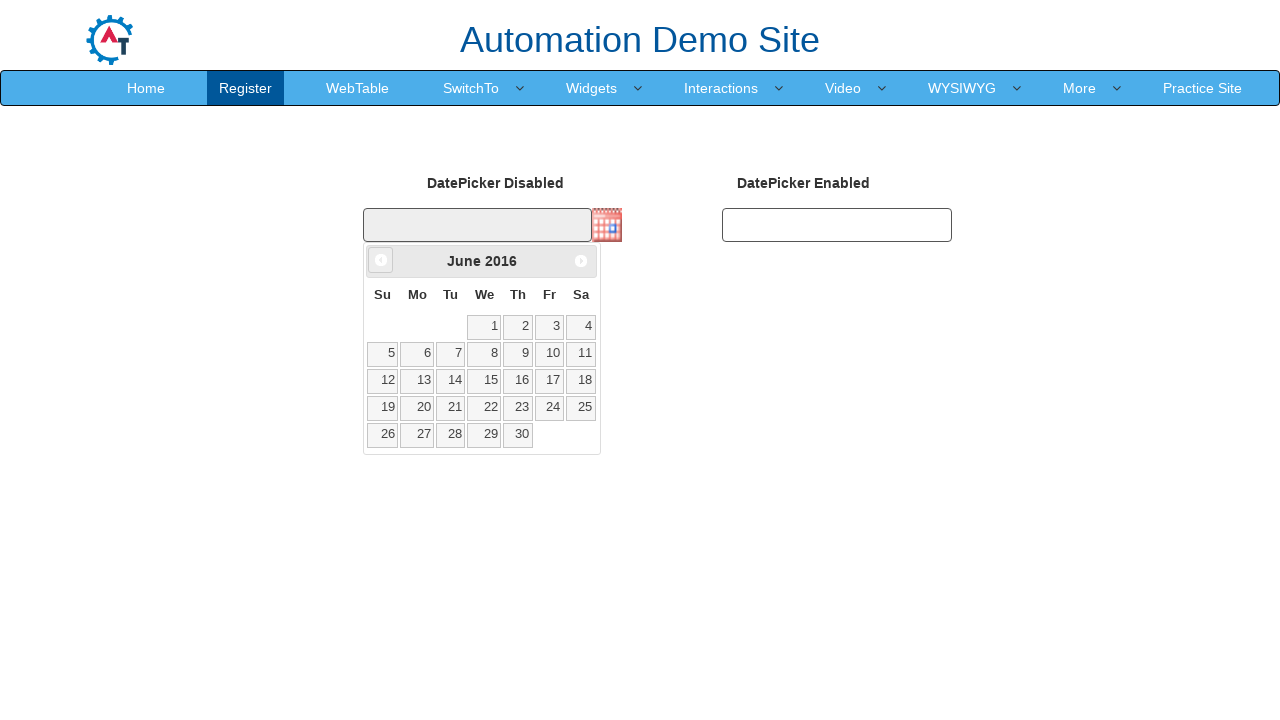

Clicked previous month button to navigate backwards at (381, 260) on .ui-datepicker-prev
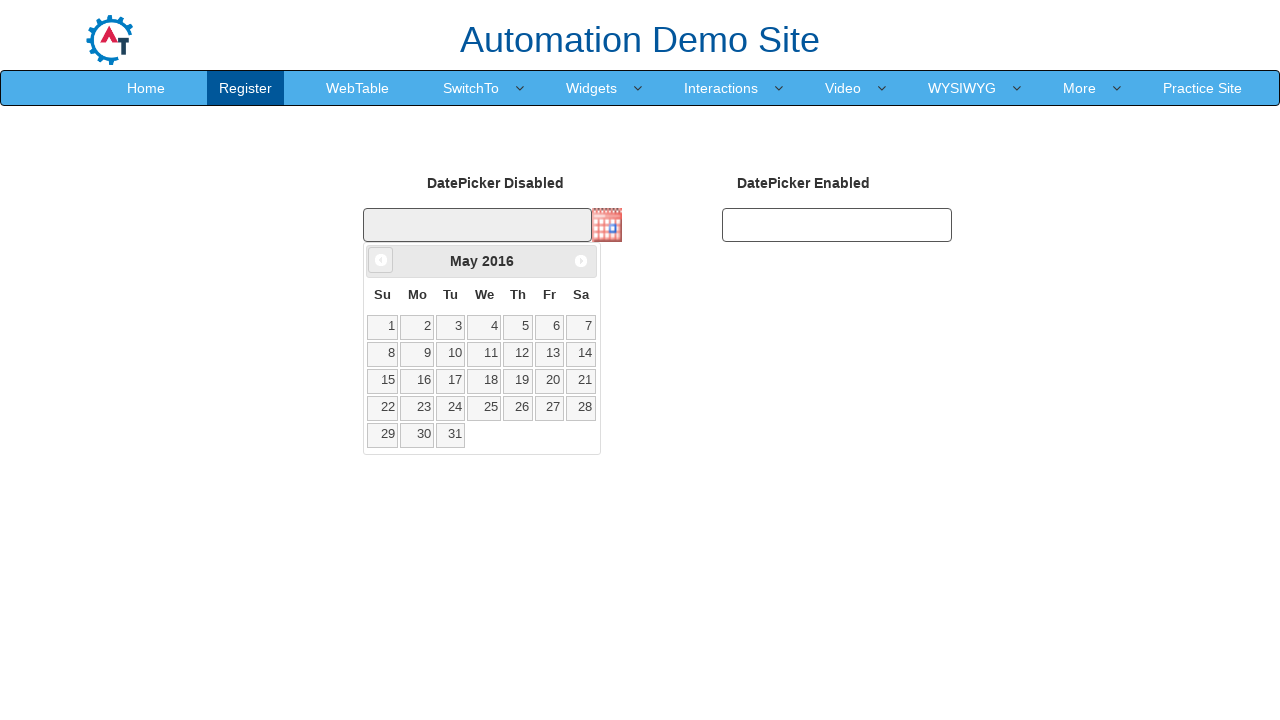

Waited for calendar to update (100ms)
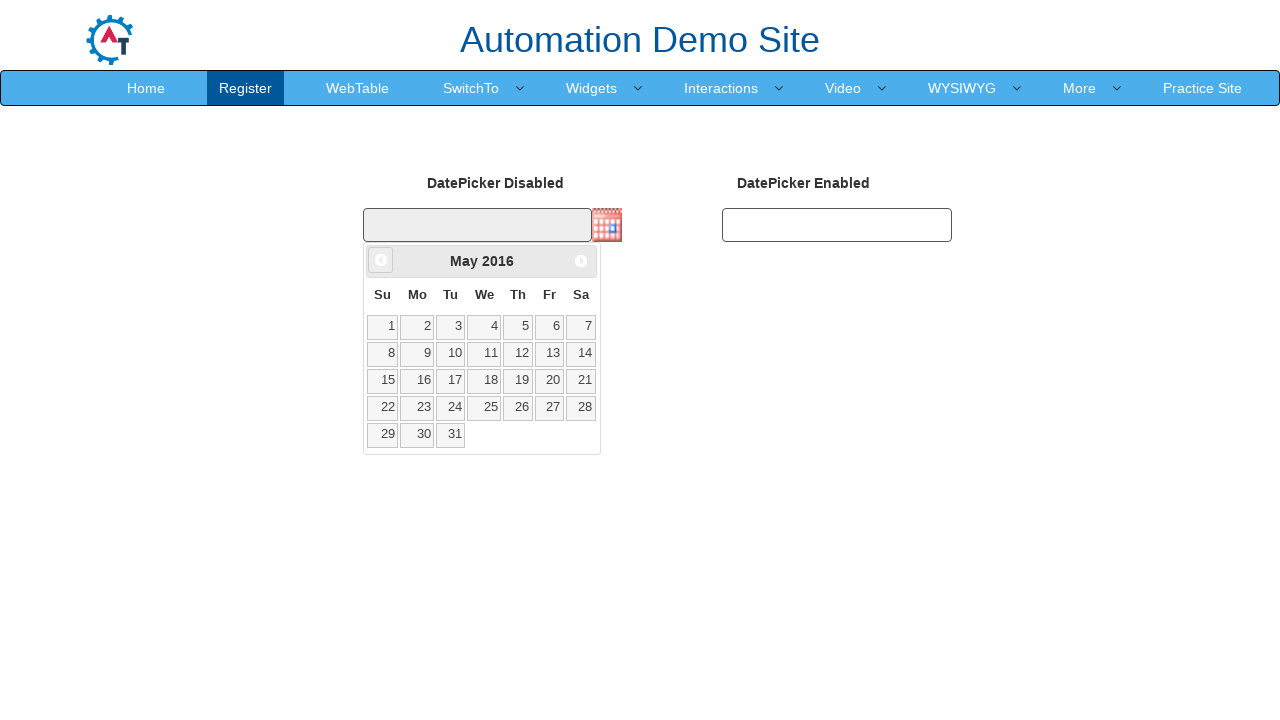

Retrieved current month/year title: May 2016
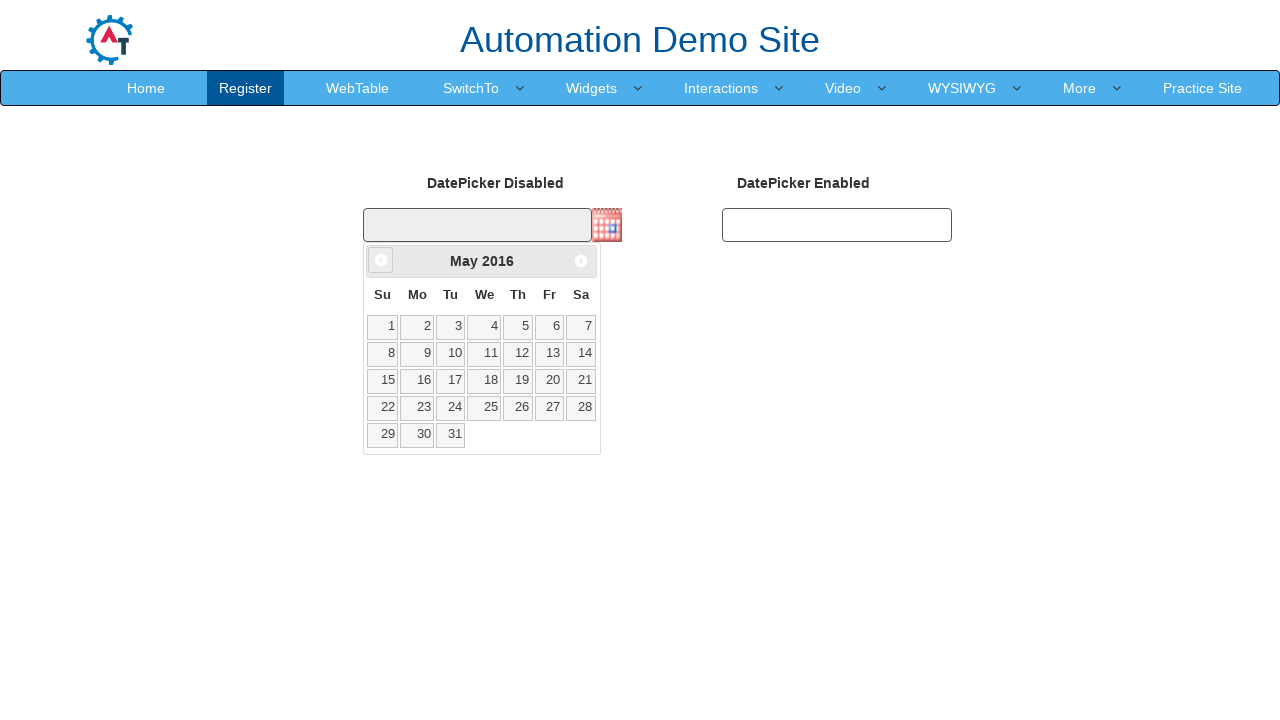

Clicked previous month button to navigate backwards at (381, 260) on .ui-datepicker-prev
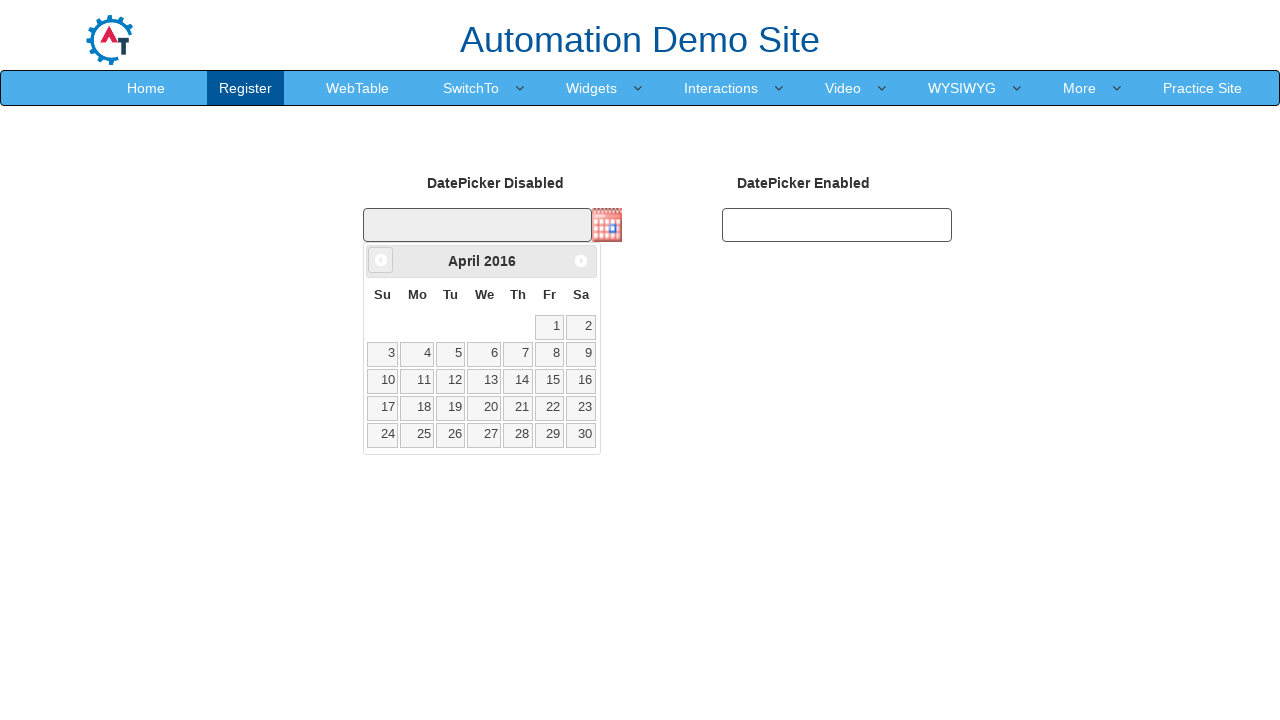

Waited for calendar to update (100ms)
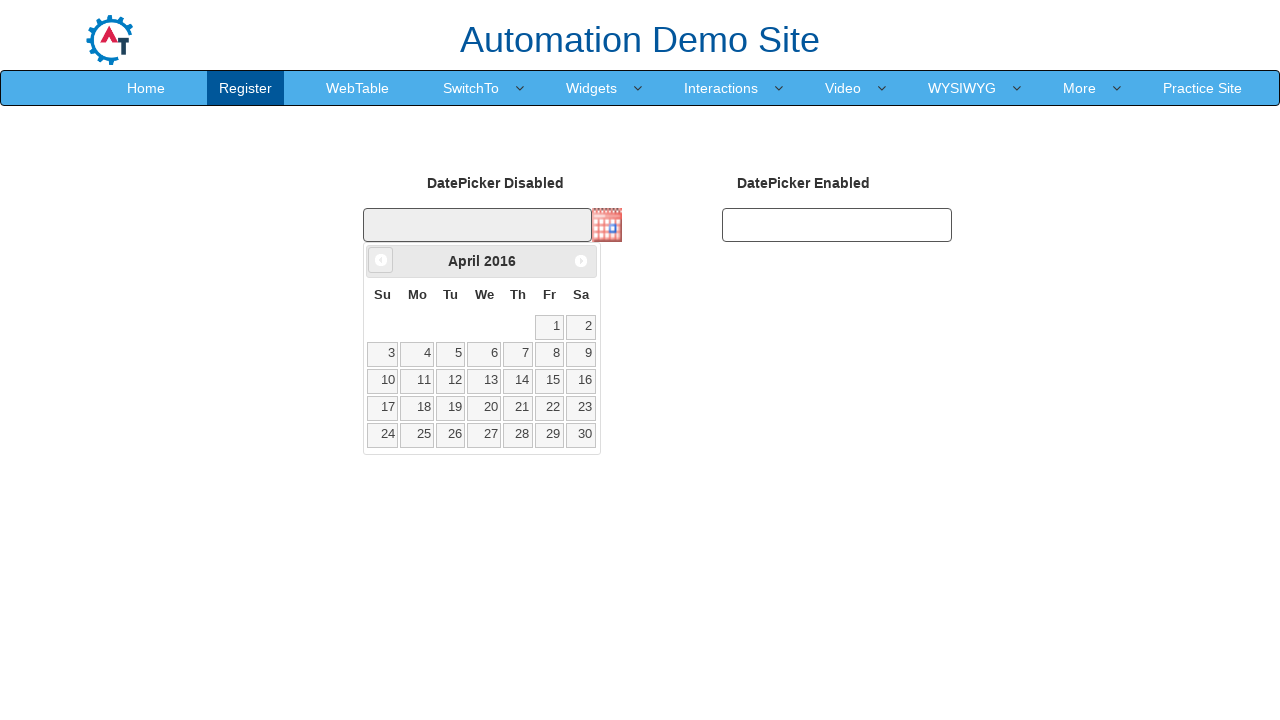

Retrieved current month/year title: April 2016
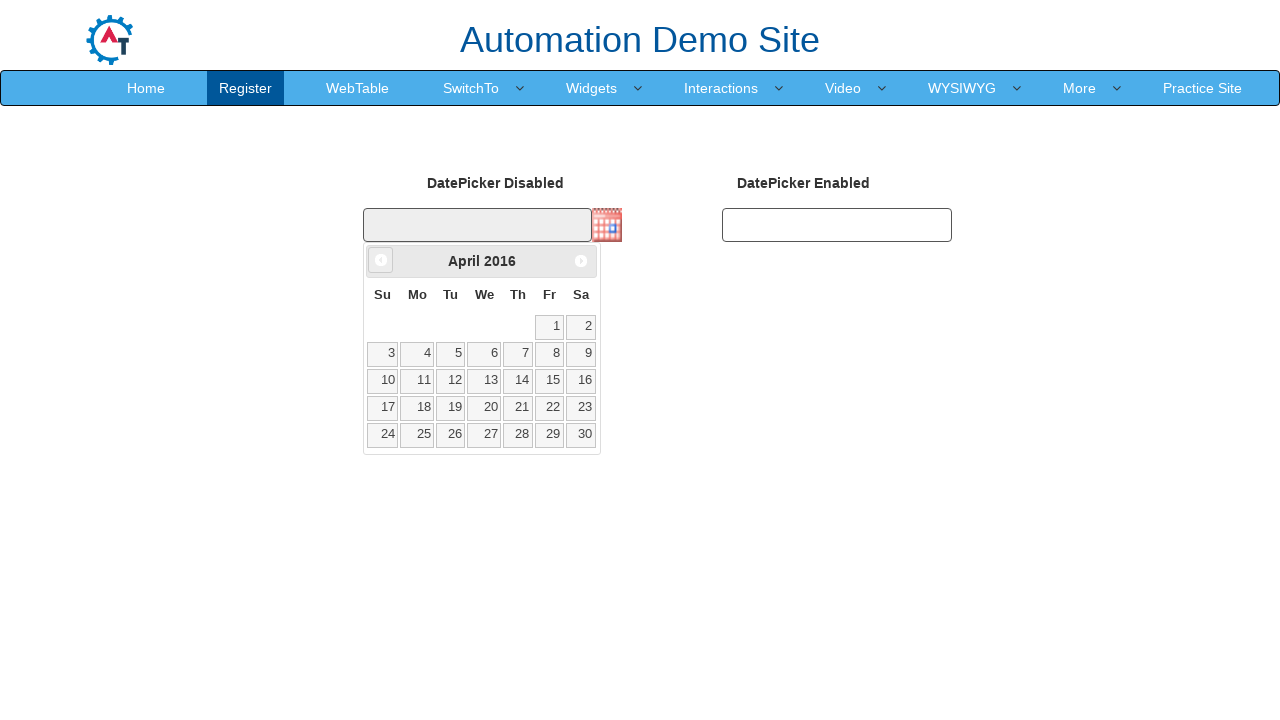

Clicked previous month button to navigate backwards at (381, 260) on .ui-datepicker-prev
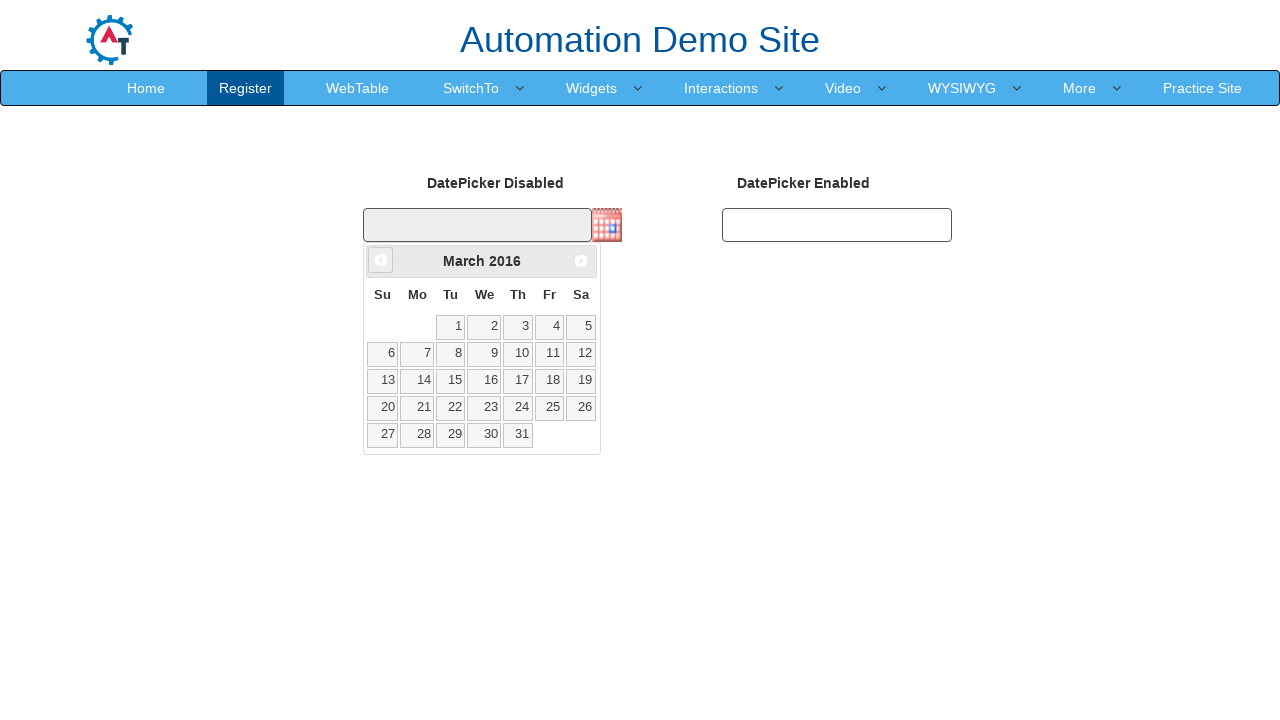

Waited for calendar to update (100ms)
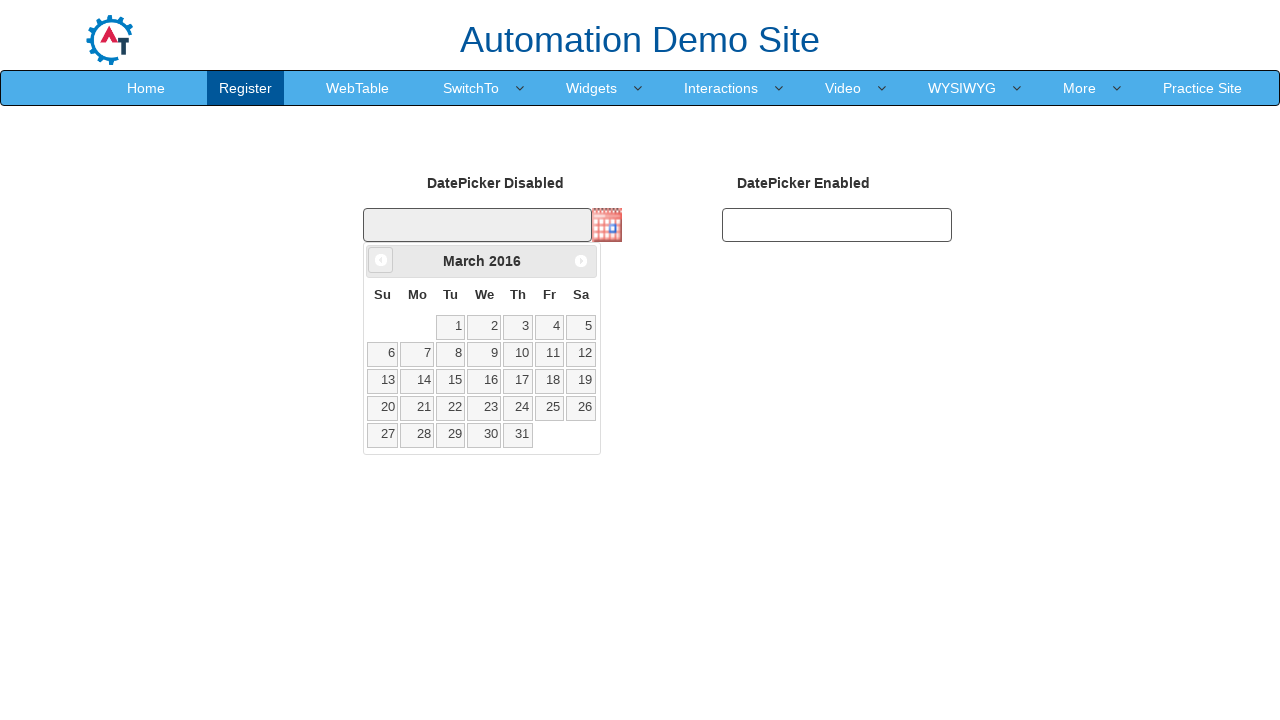

Retrieved current month/year title: March 2016
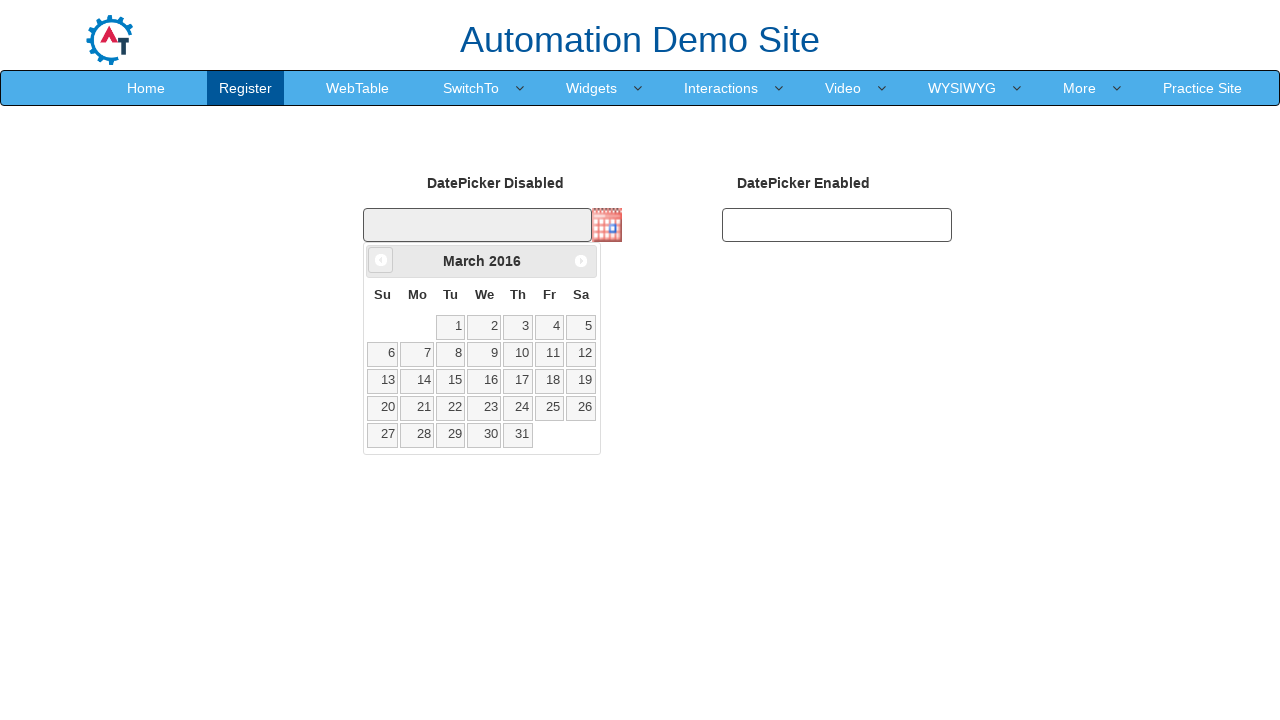

Clicked previous month button to navigate backwards at (381, 260) on .ui-datepicker-prev
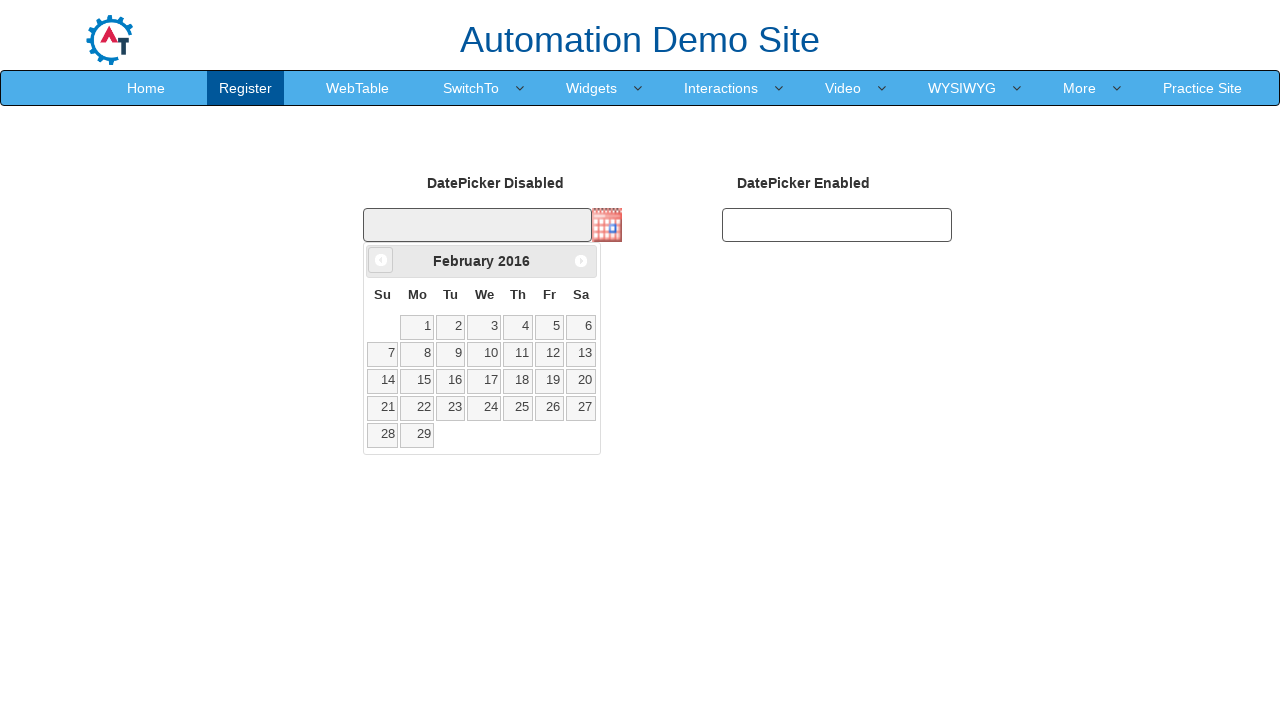

Waited for calendar to update (100ms)
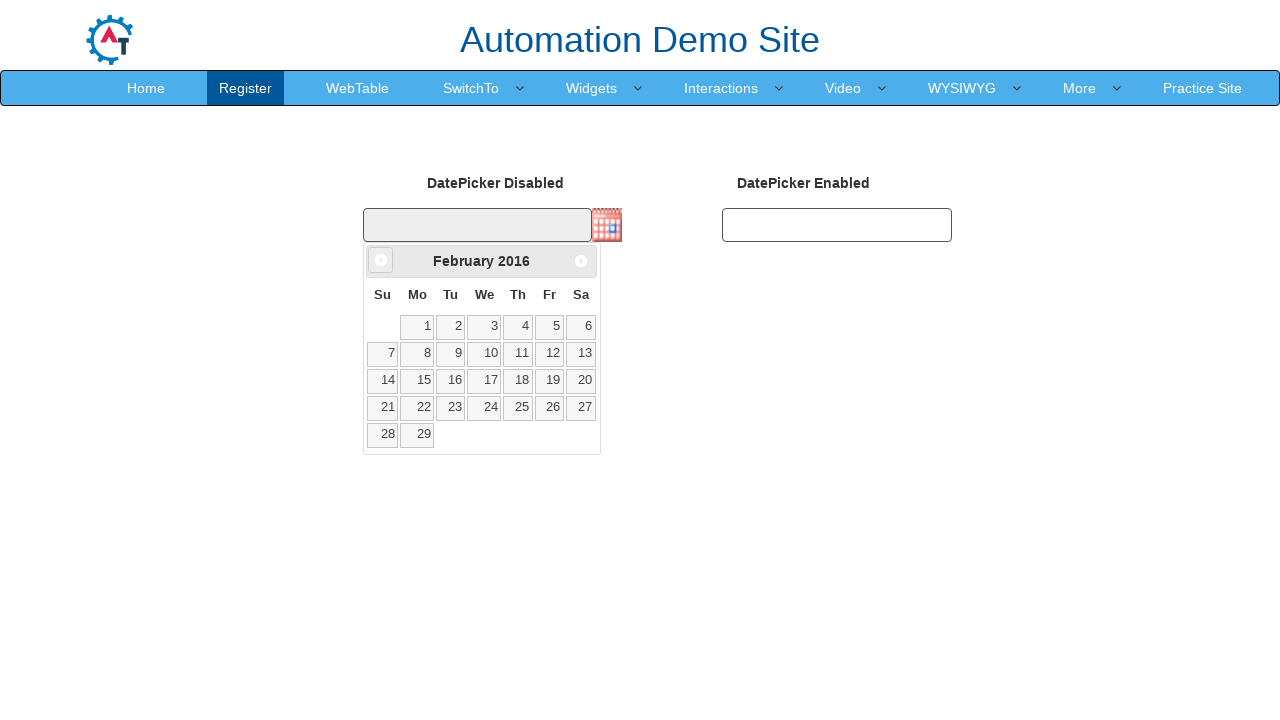

Retrieved current month/year title: February 2016
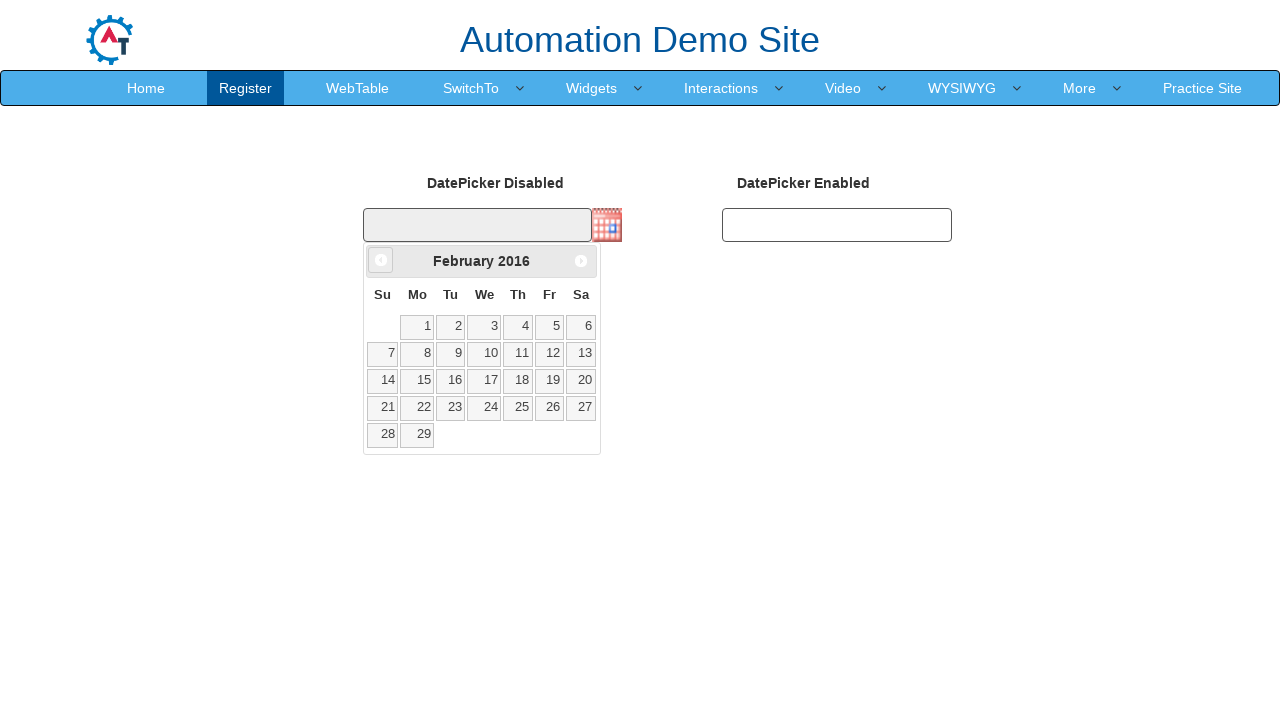

Clicked previous month button to navigate backwards at (381, 260) on .ui-datepicker-prev
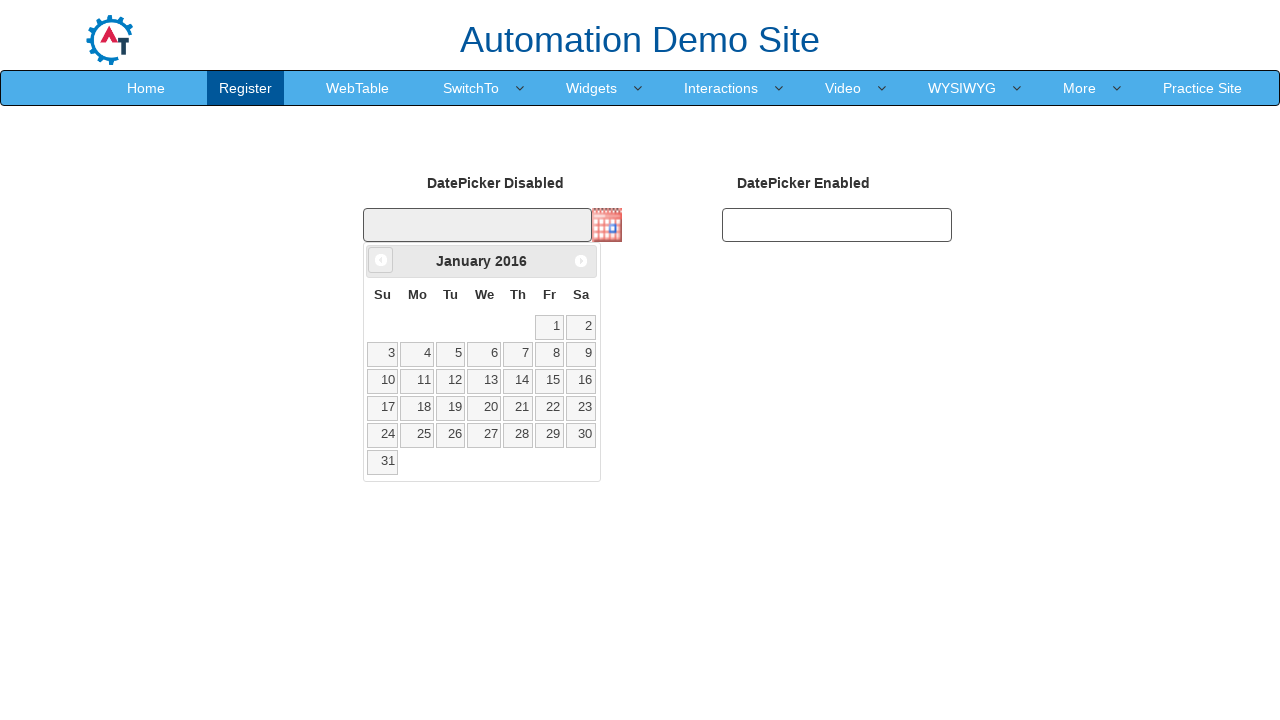

Waited for calendar to update (100ms)
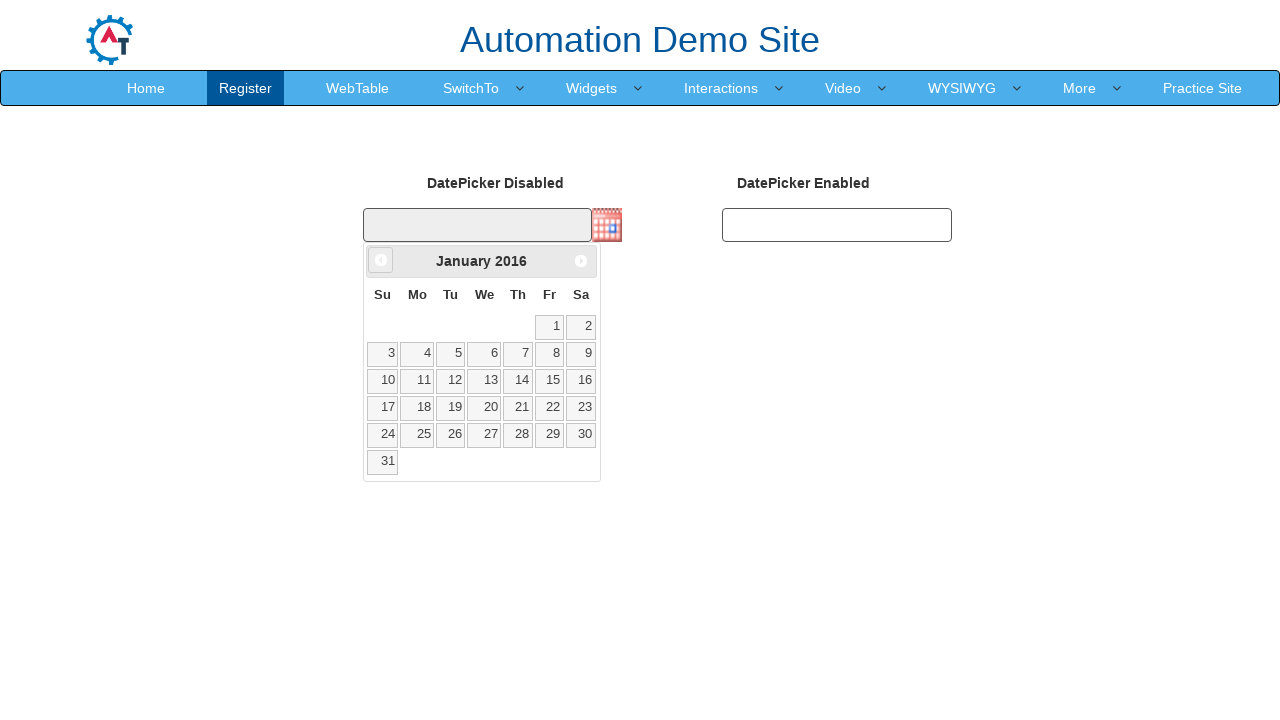

Retrieved current month/year title: January 2016
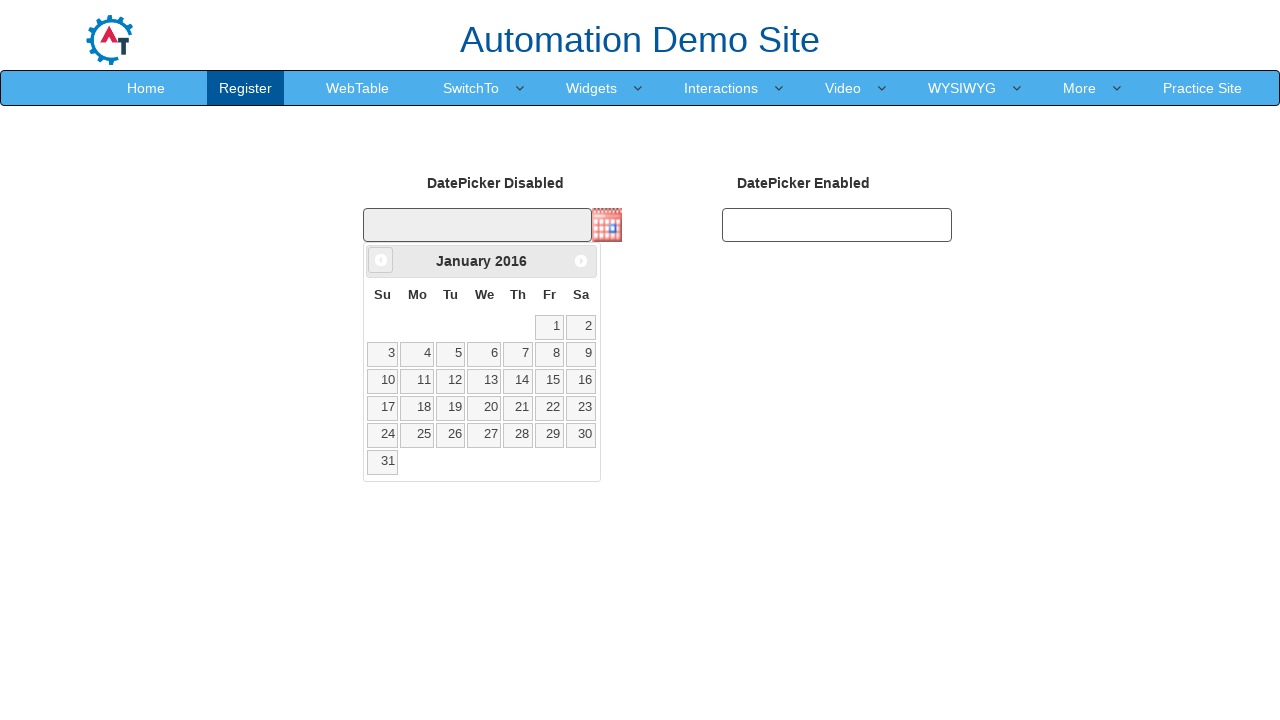

Clicked previous month button to navigate backwards at (381, 260) on .ui-datepicker-prev
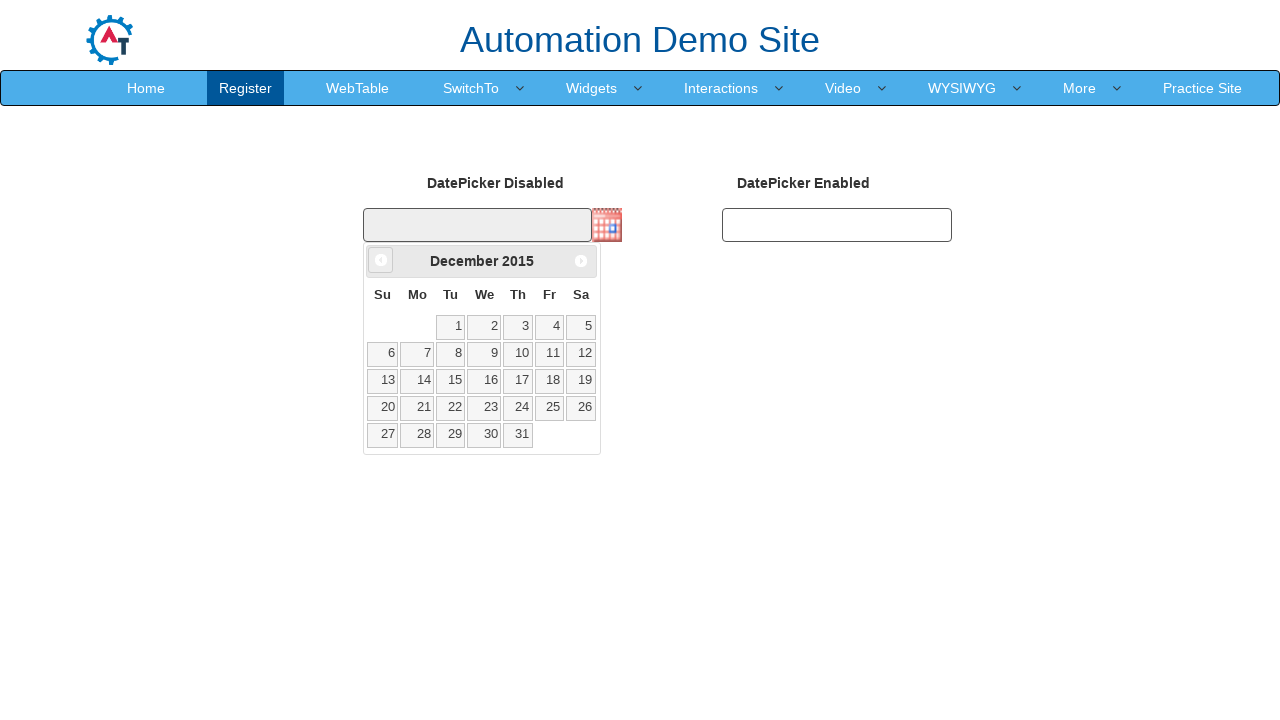

Waited for calendar to update (100ms)
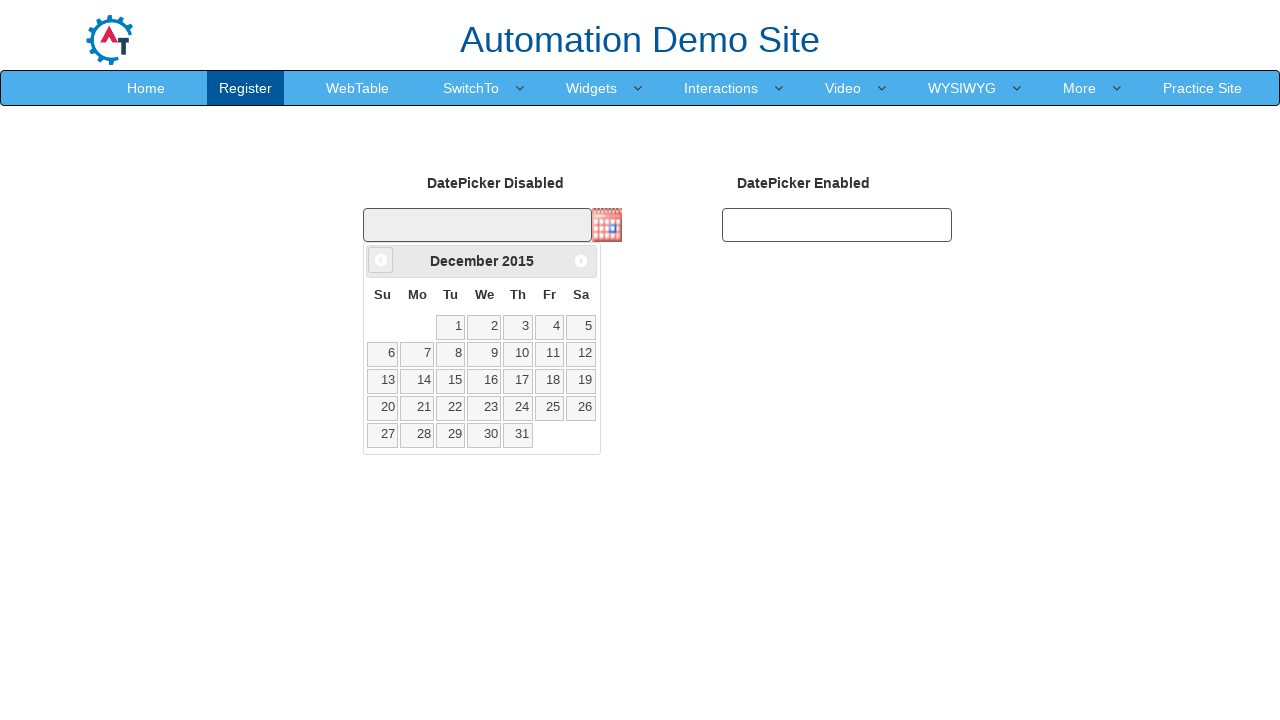

Retrieved current month/year title: December 2015
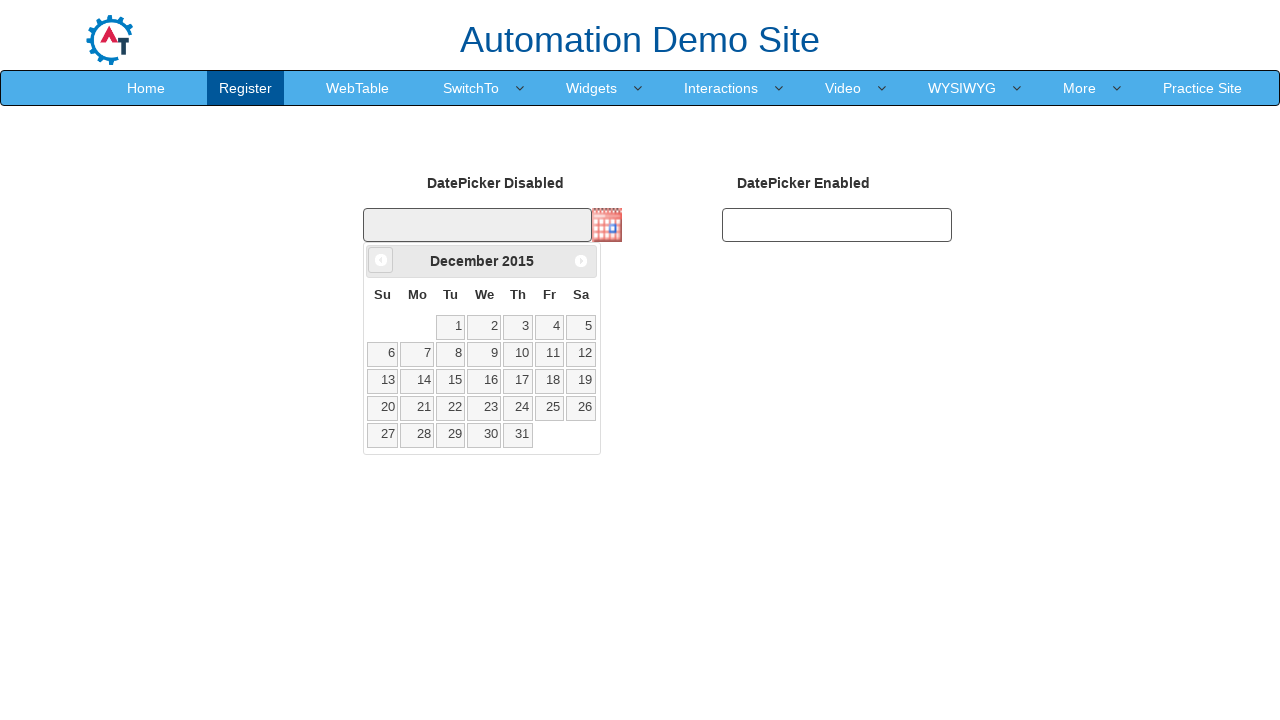

Clicked previous month button to navigate backwards at (381, 260) on .ui-datepicker-prev
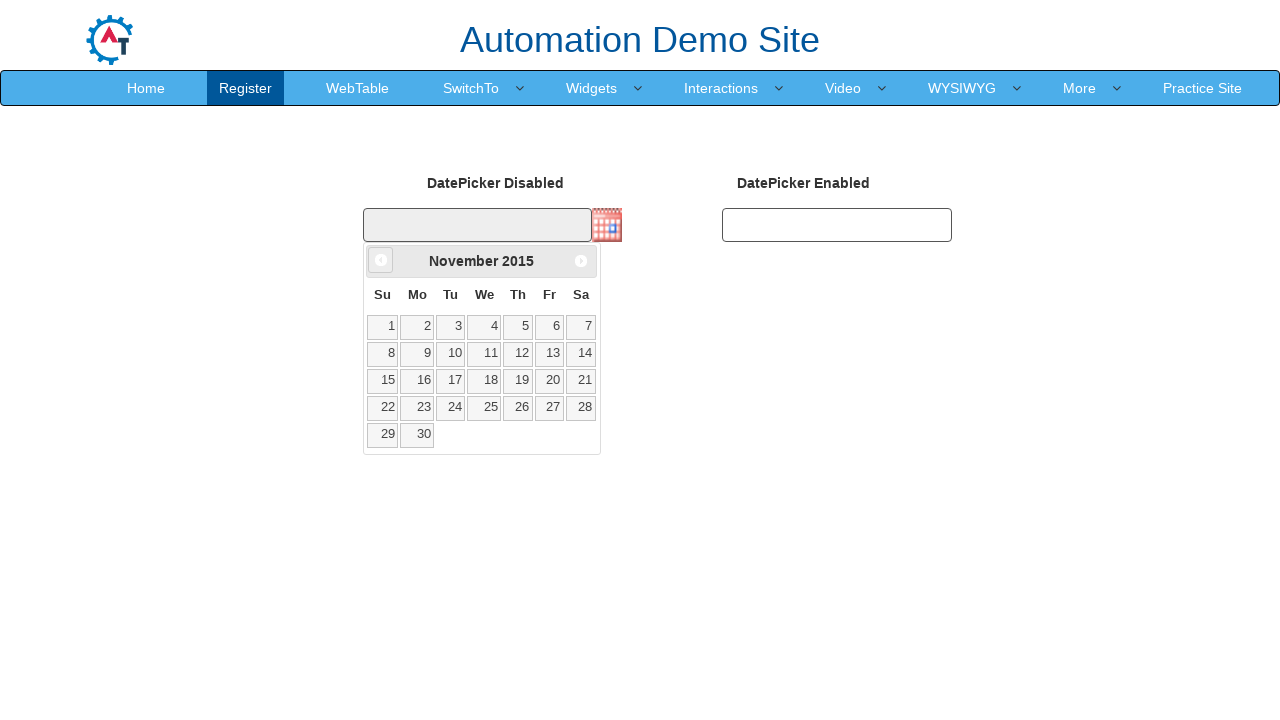

Waited for calendar to update (100ms)
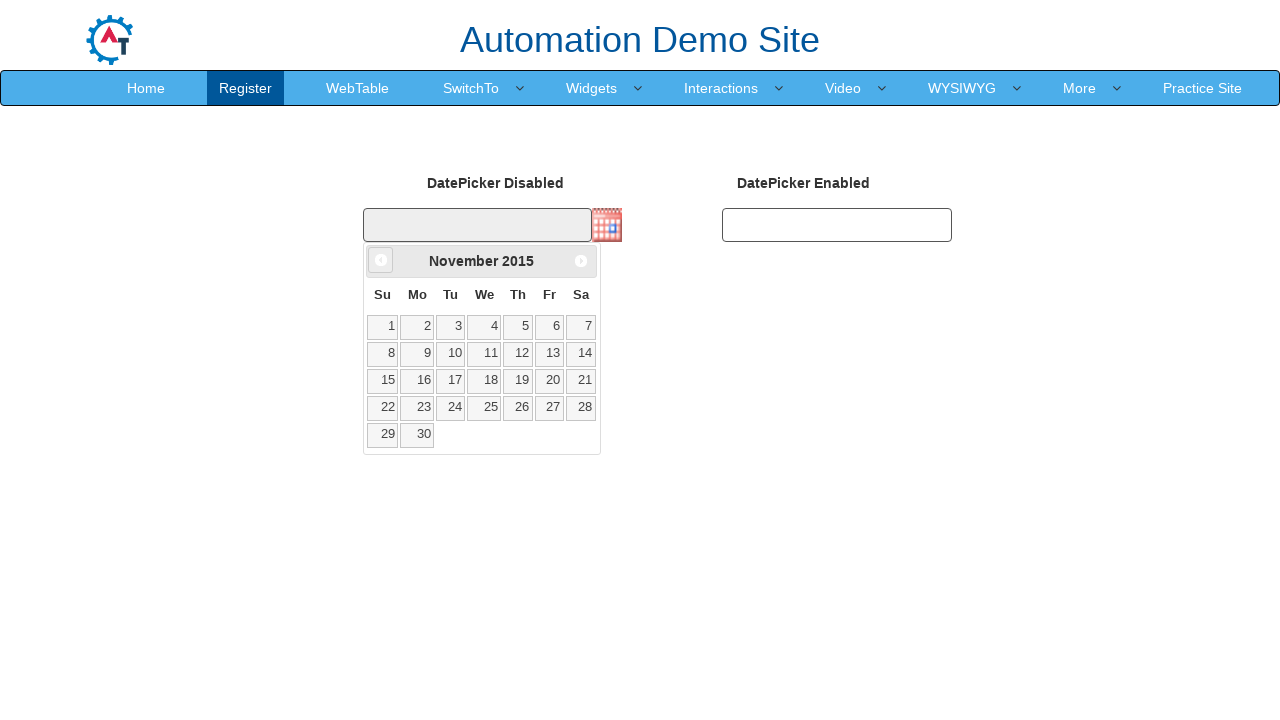

Retrieved current month/year title: November 2015
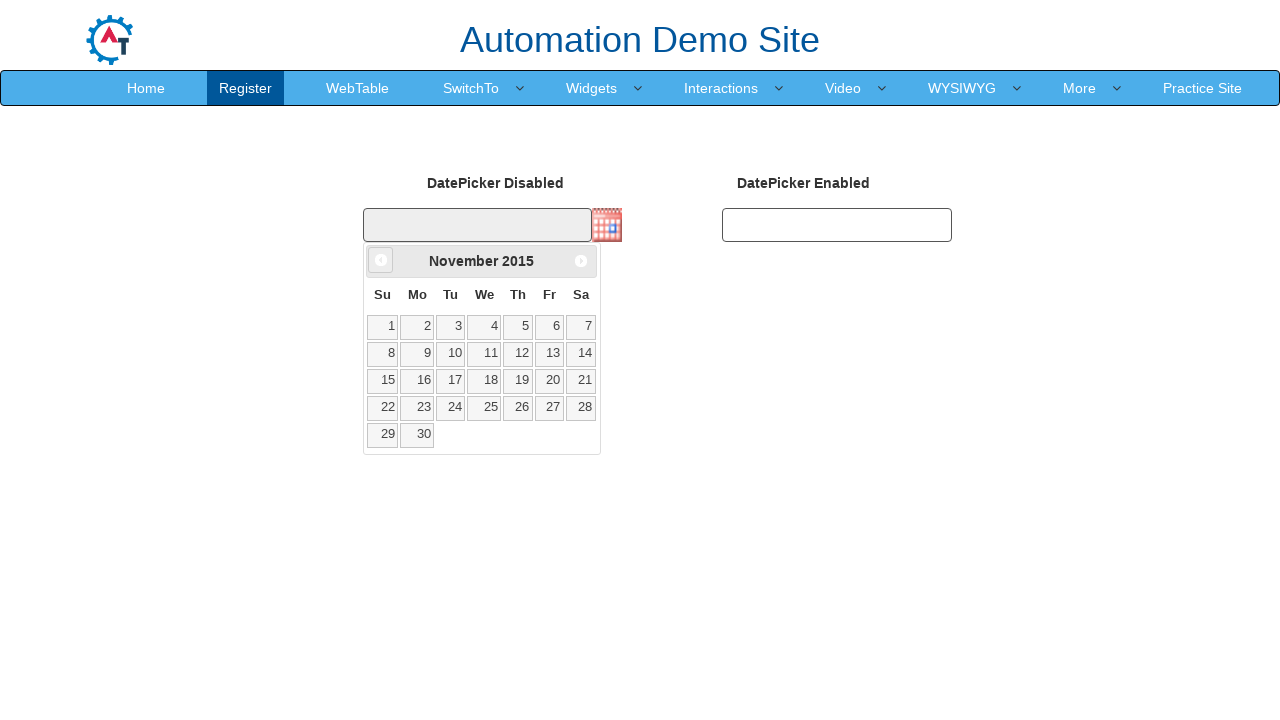

Clicked previous month button to navigate backwards at (381, 260) on .ui-datepicker-prev
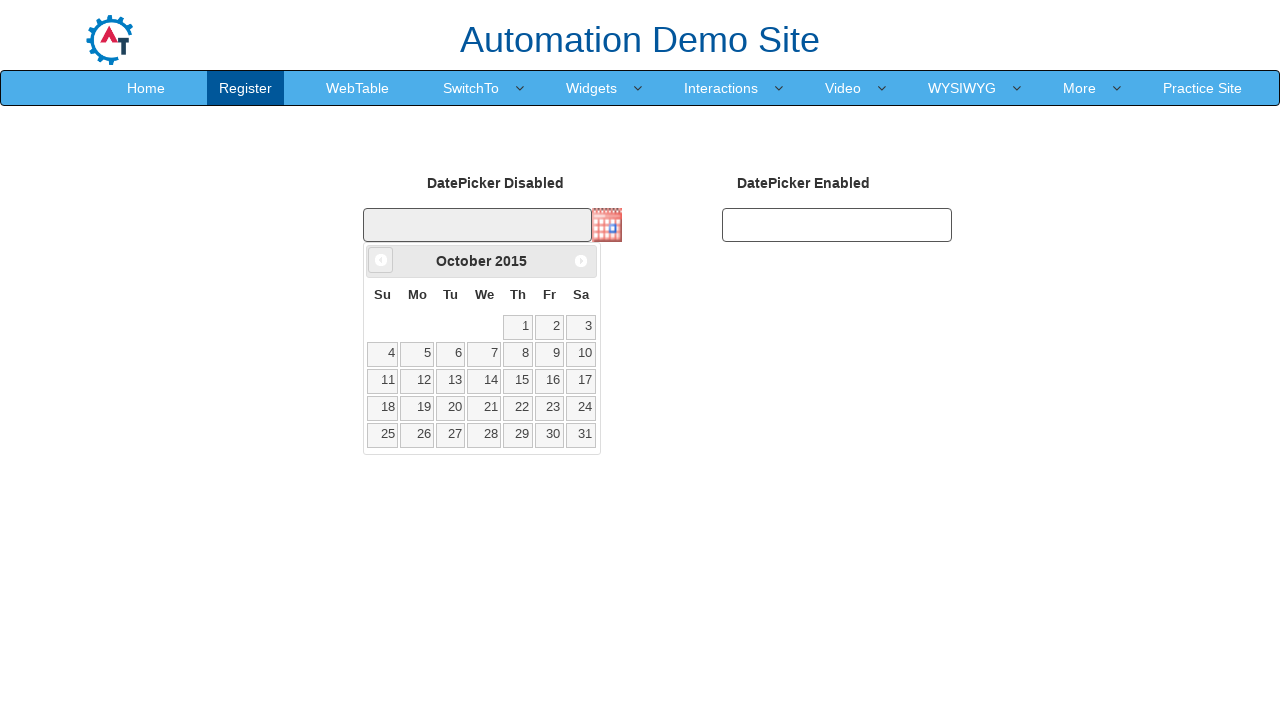

Waited for calendar to update (100ms)
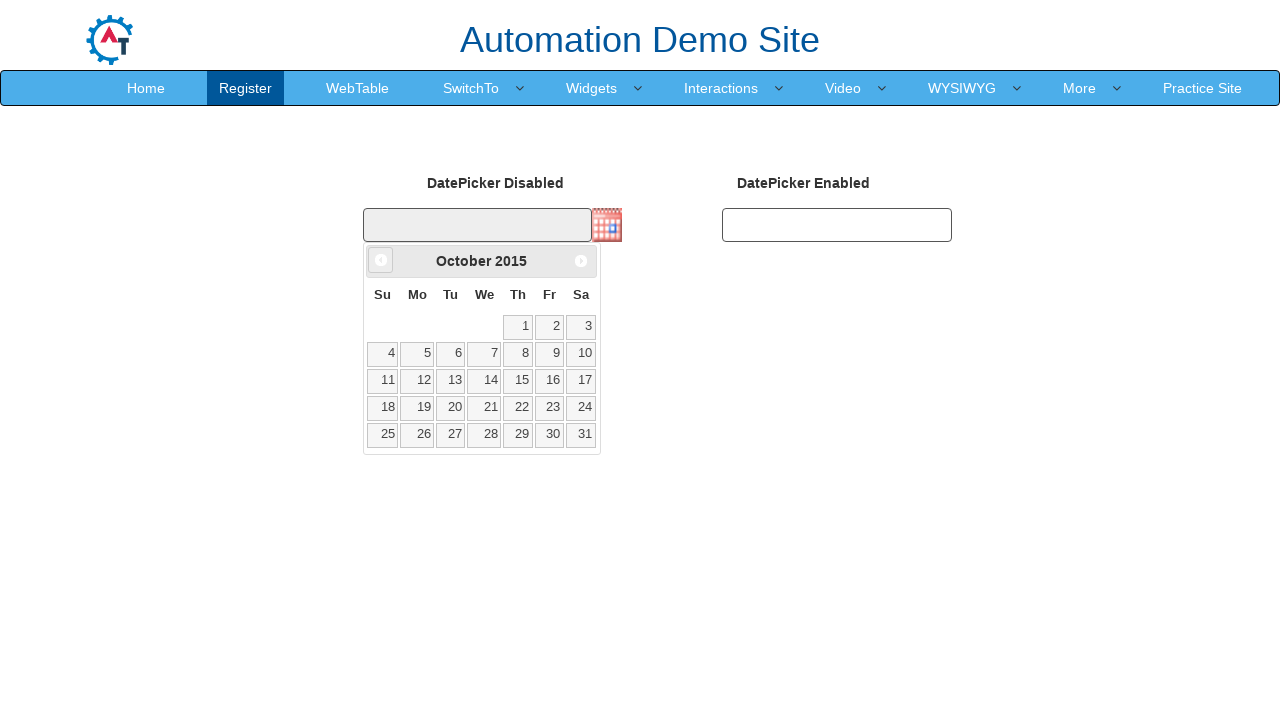

Retrieved current month/year title: October 2015
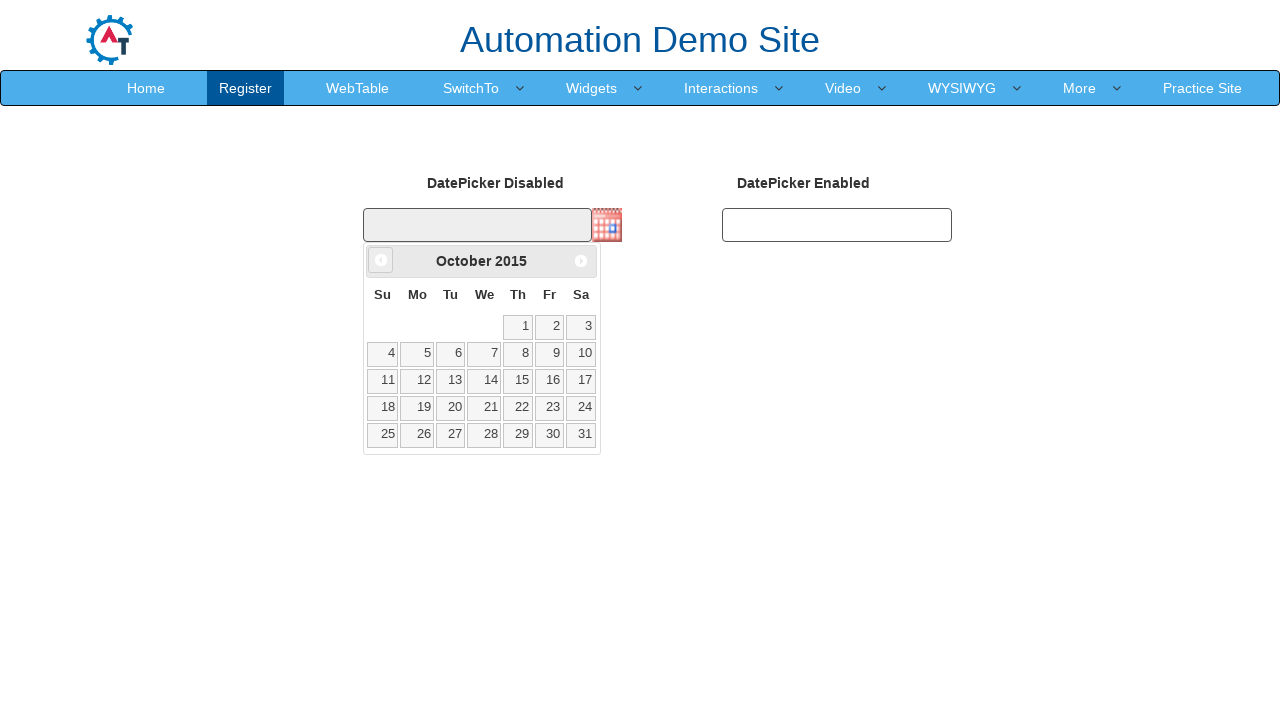

Clicked previous month button to navigate backwards at (381, 260) on .ui-datepicker-prev
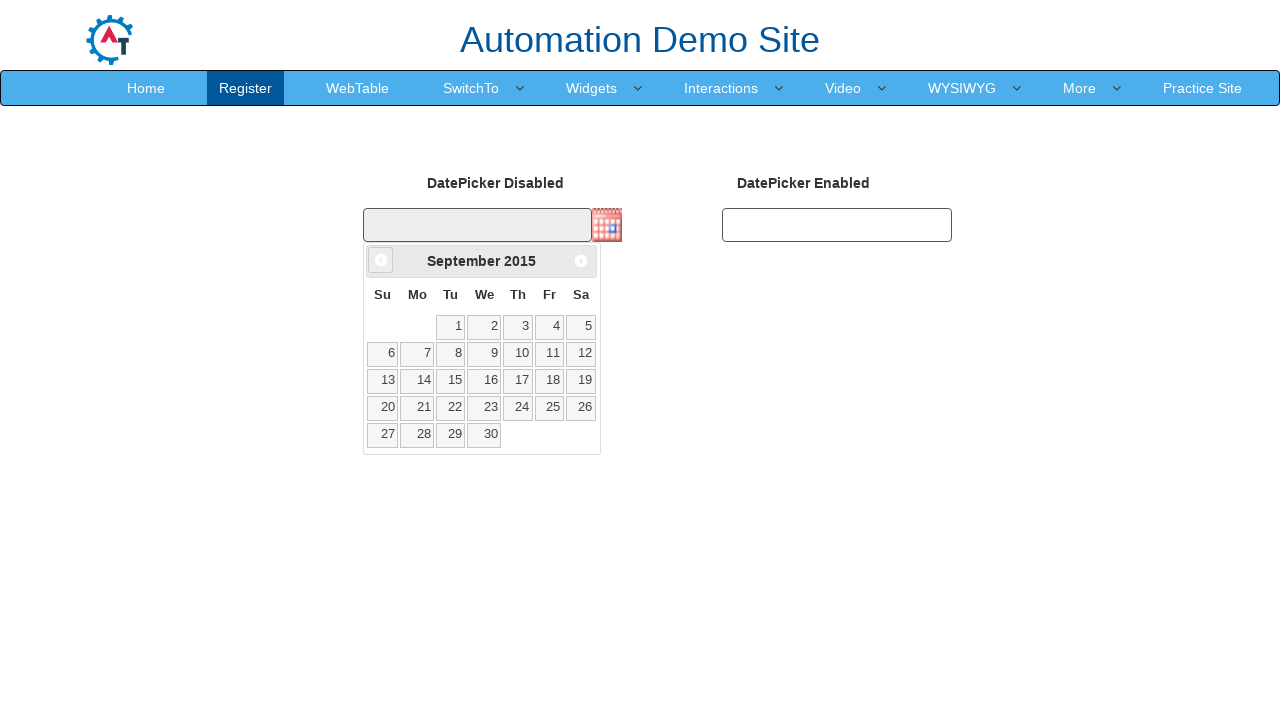

Waited for calendar to update (100ms)
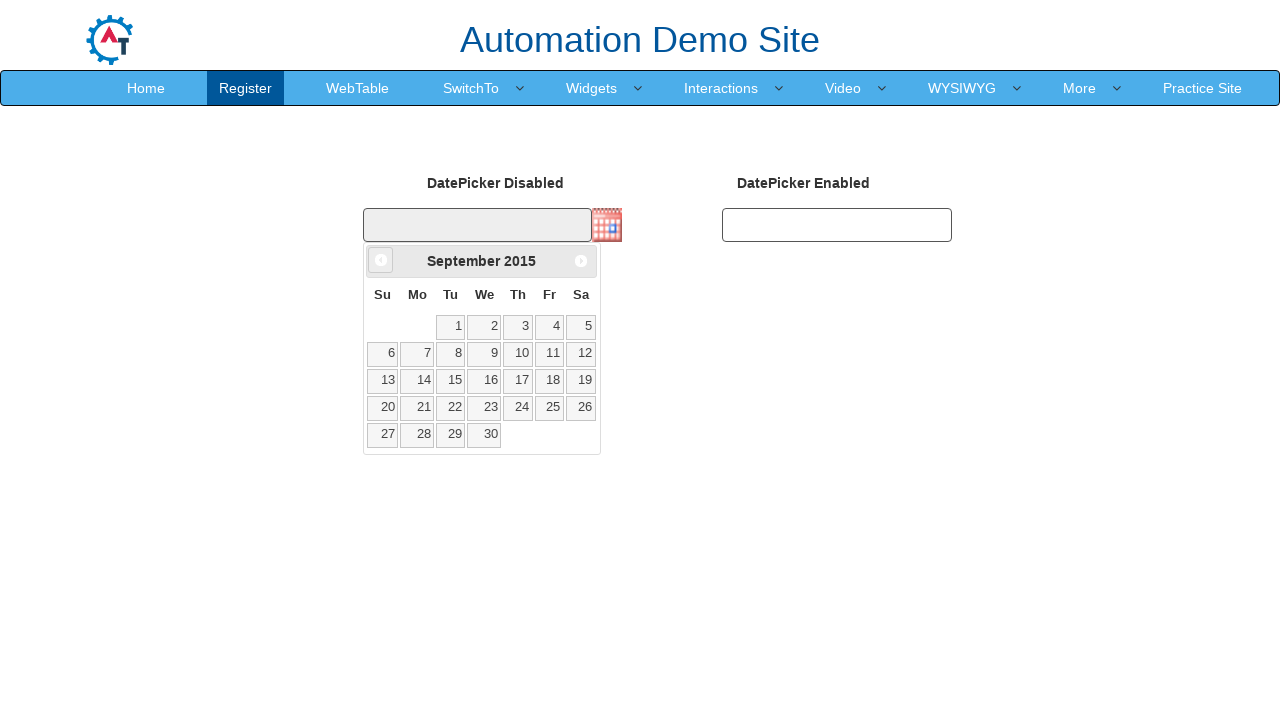

Retrieved current month/year title: September 2015
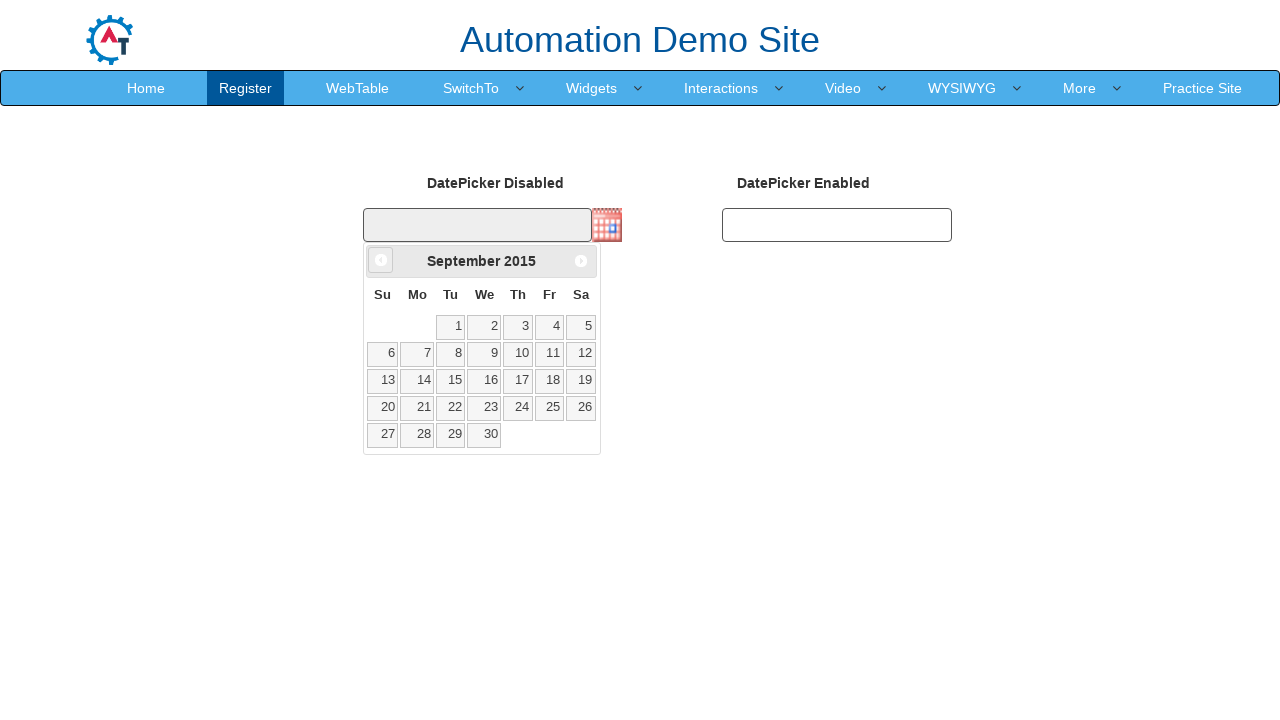

Clicked previous month button to navigate backwards at (381, 260) on .ui-datepicker-prev
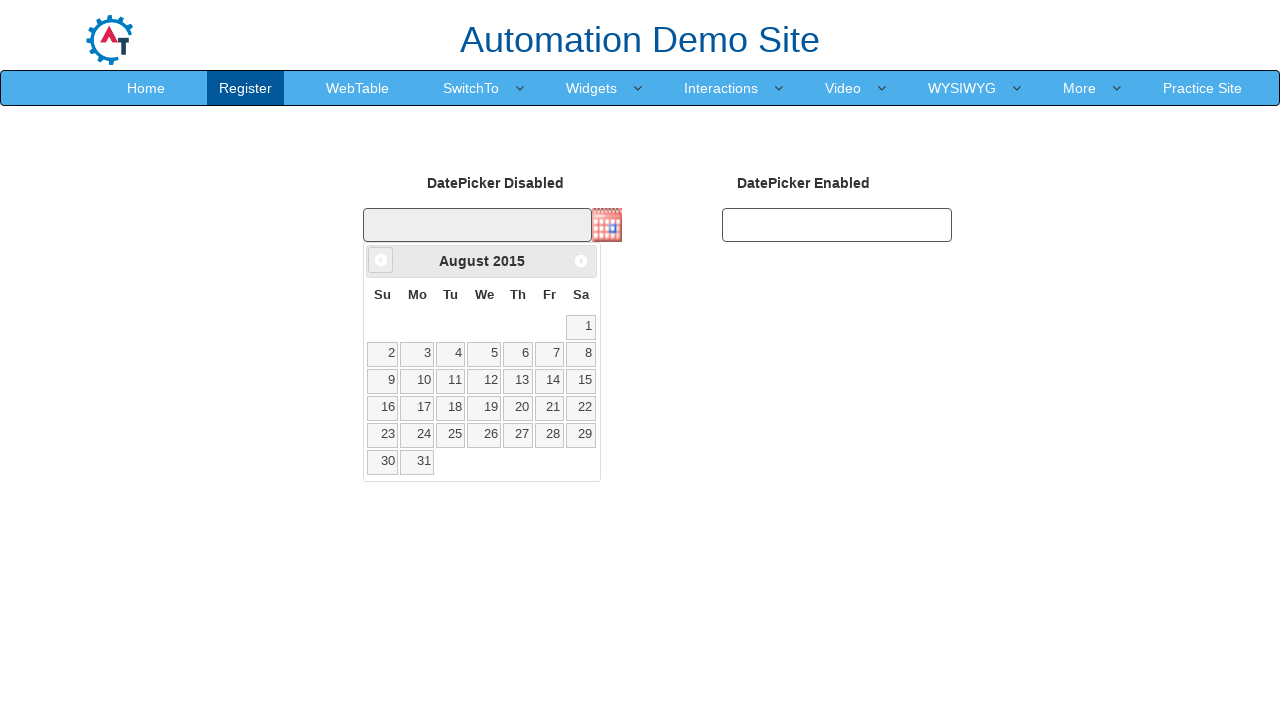

Waited for calendar to update (100ms)
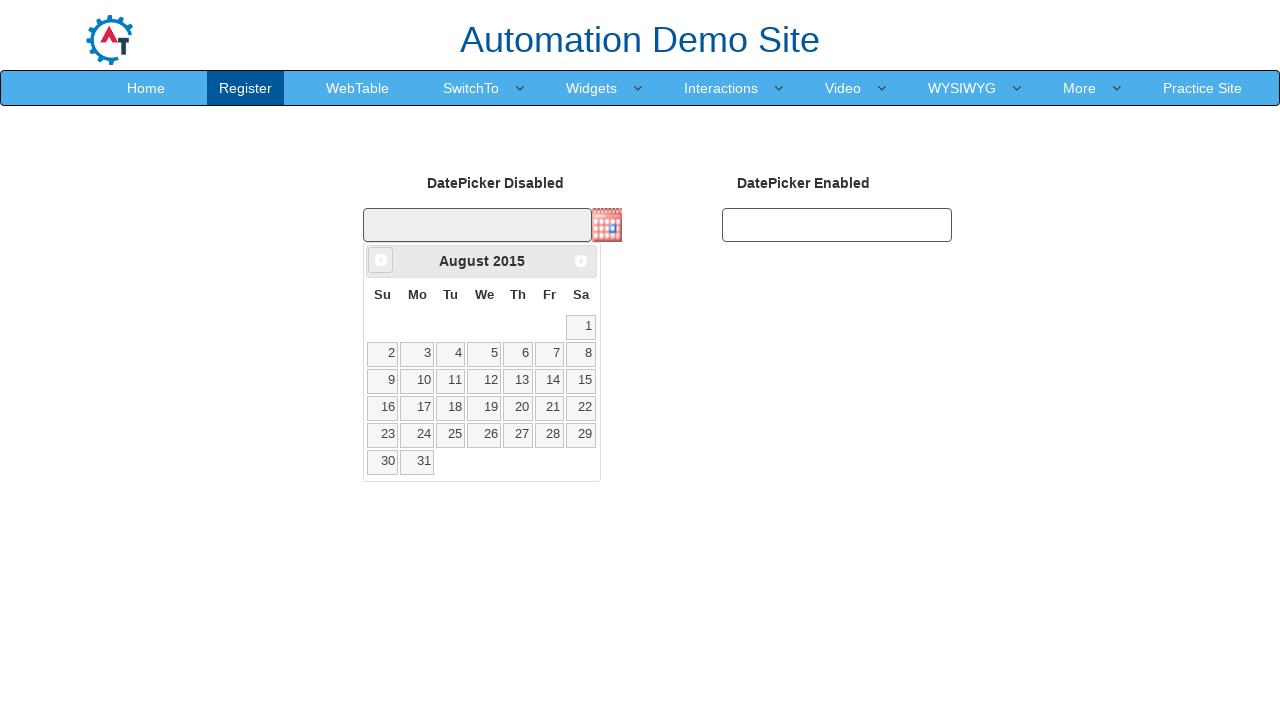

Retrieved current month/year title: August 2015
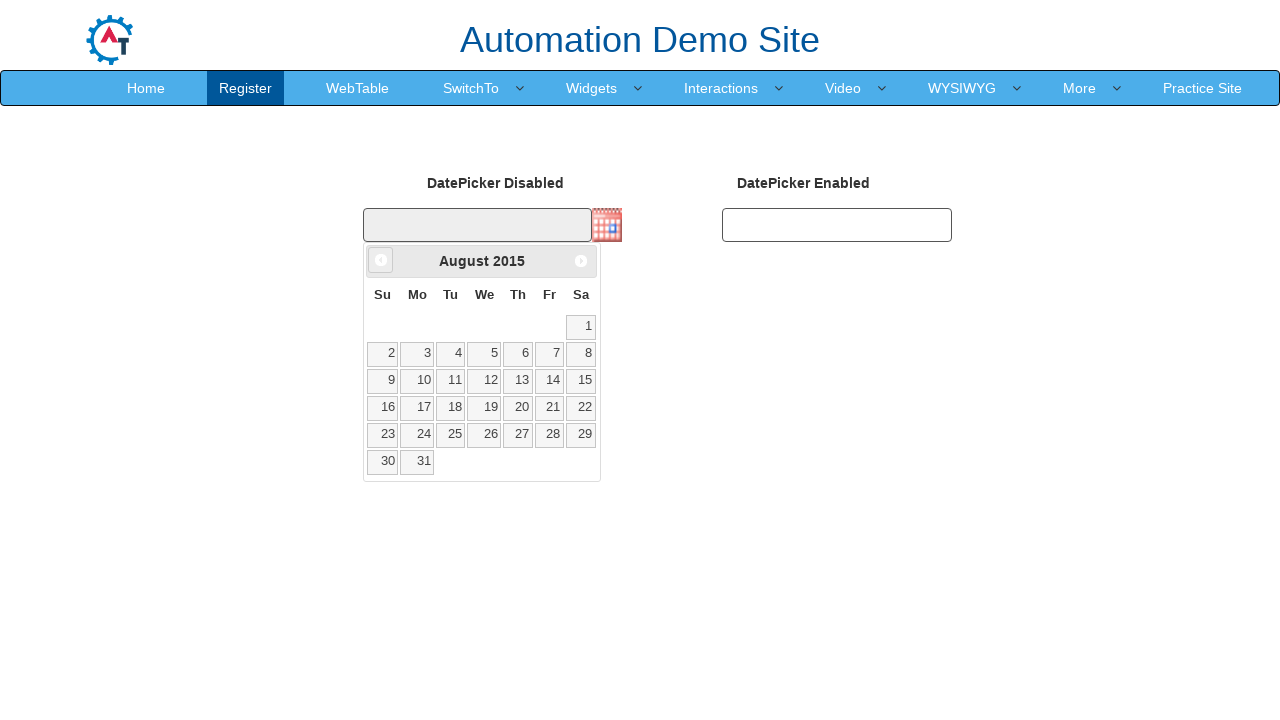

Clicked previous month button to navigate backwards at (381, 260) on .ui-datepicker-prev
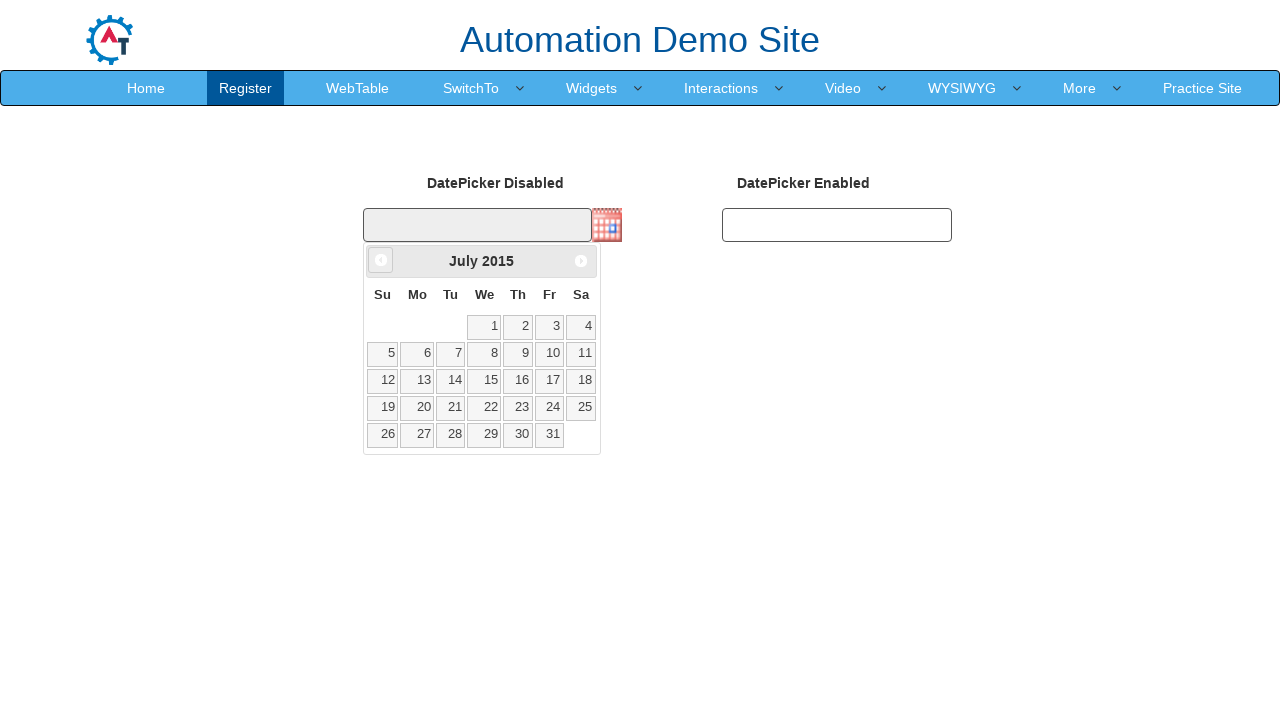

Waited for calendar to update (100ms)
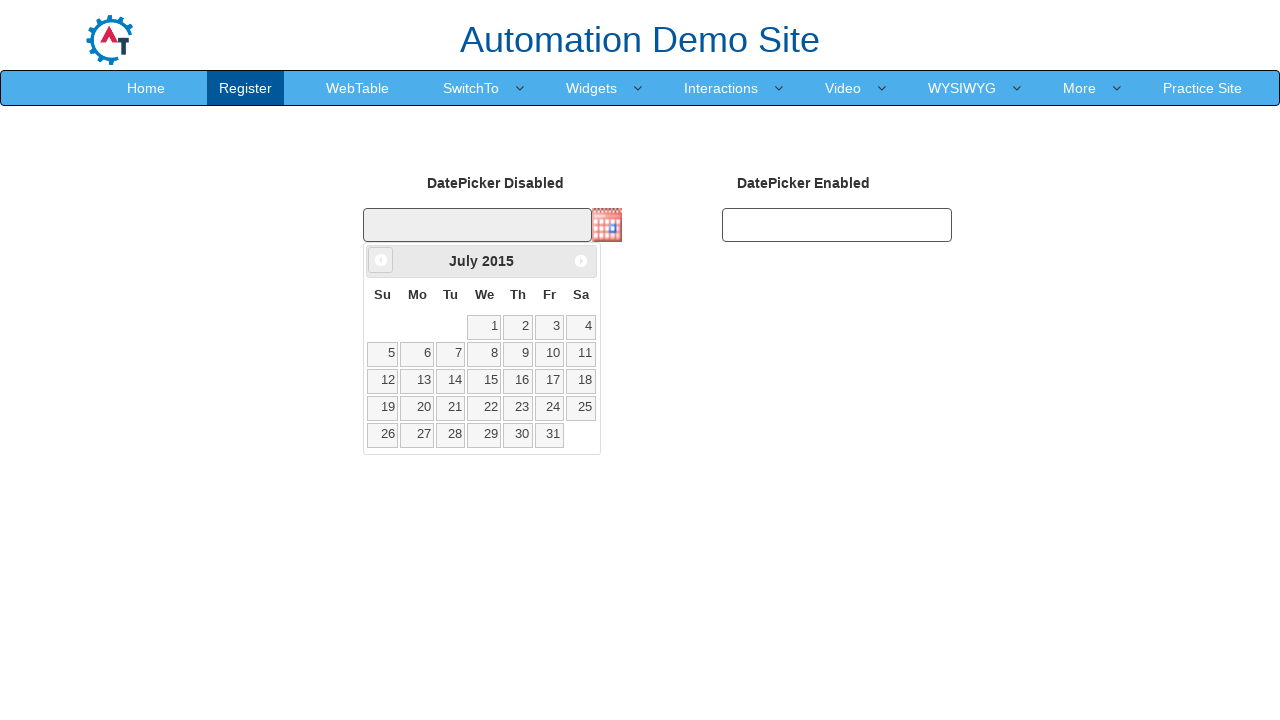

Retrieved current month/year title: July 2015
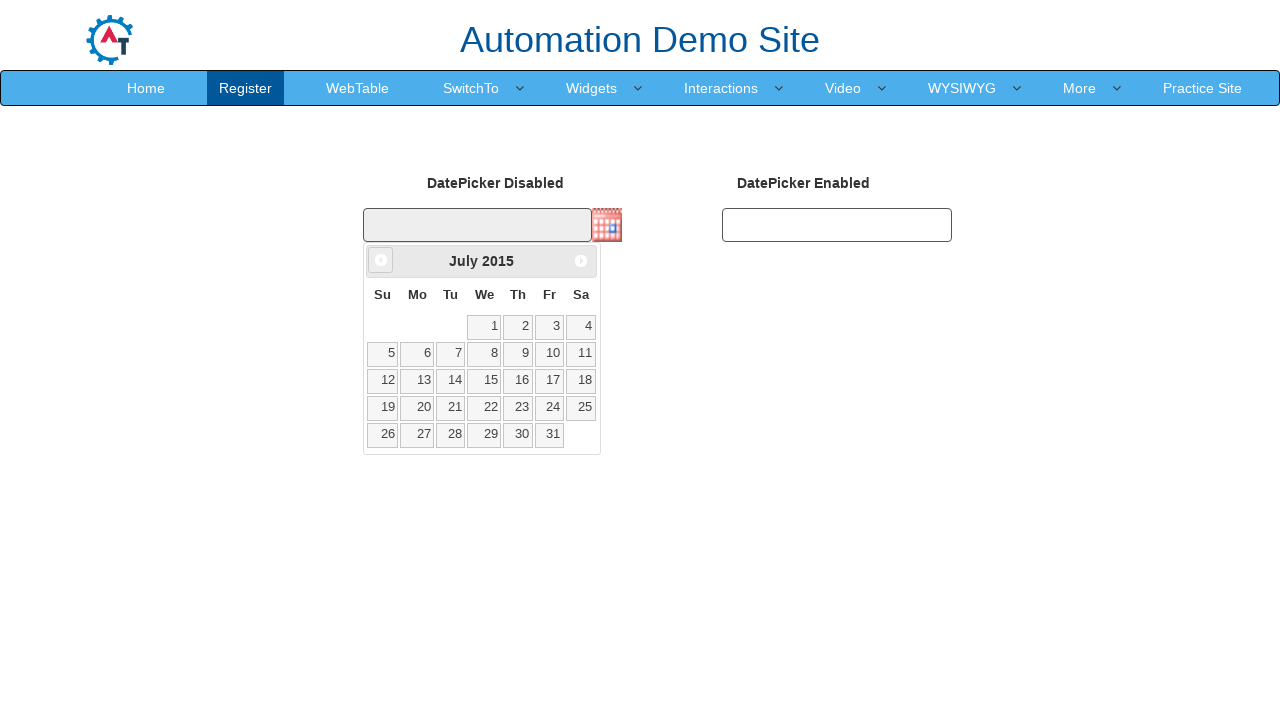

Clicked previous month button to navigate backwards at (381, 260) on .ui-datepicker-prev
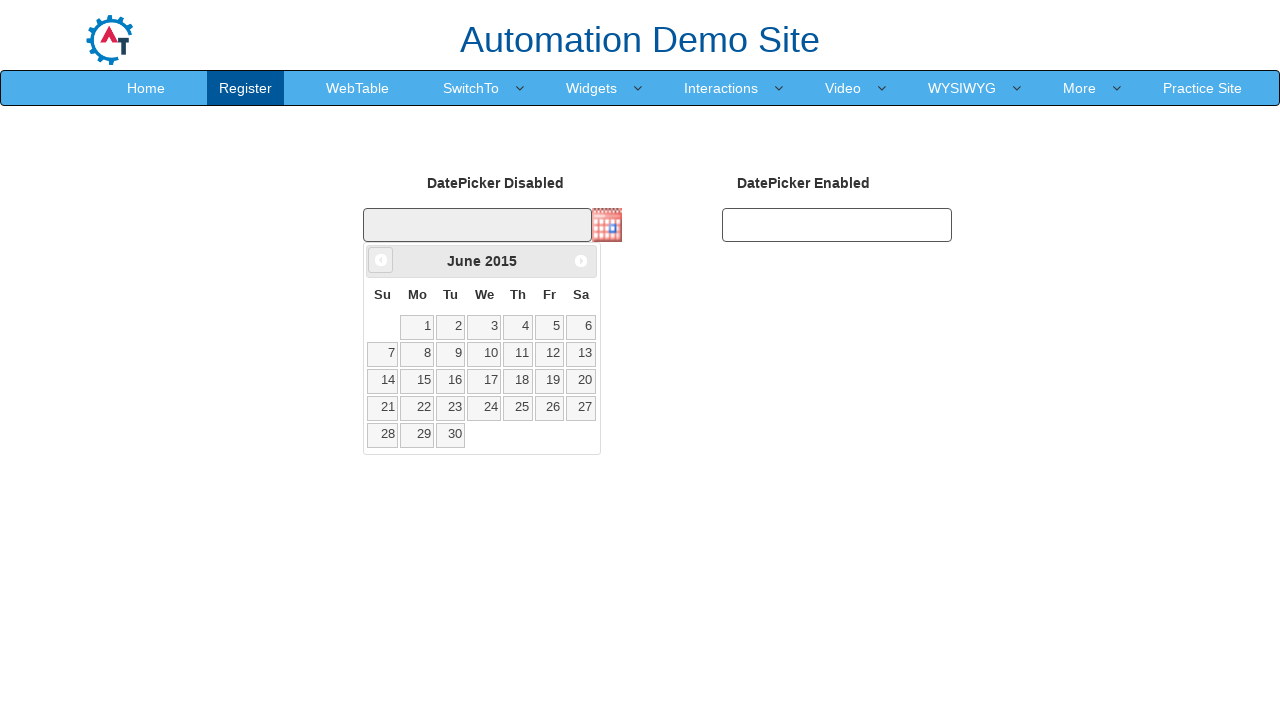

Waited for calendar to update (100ms)
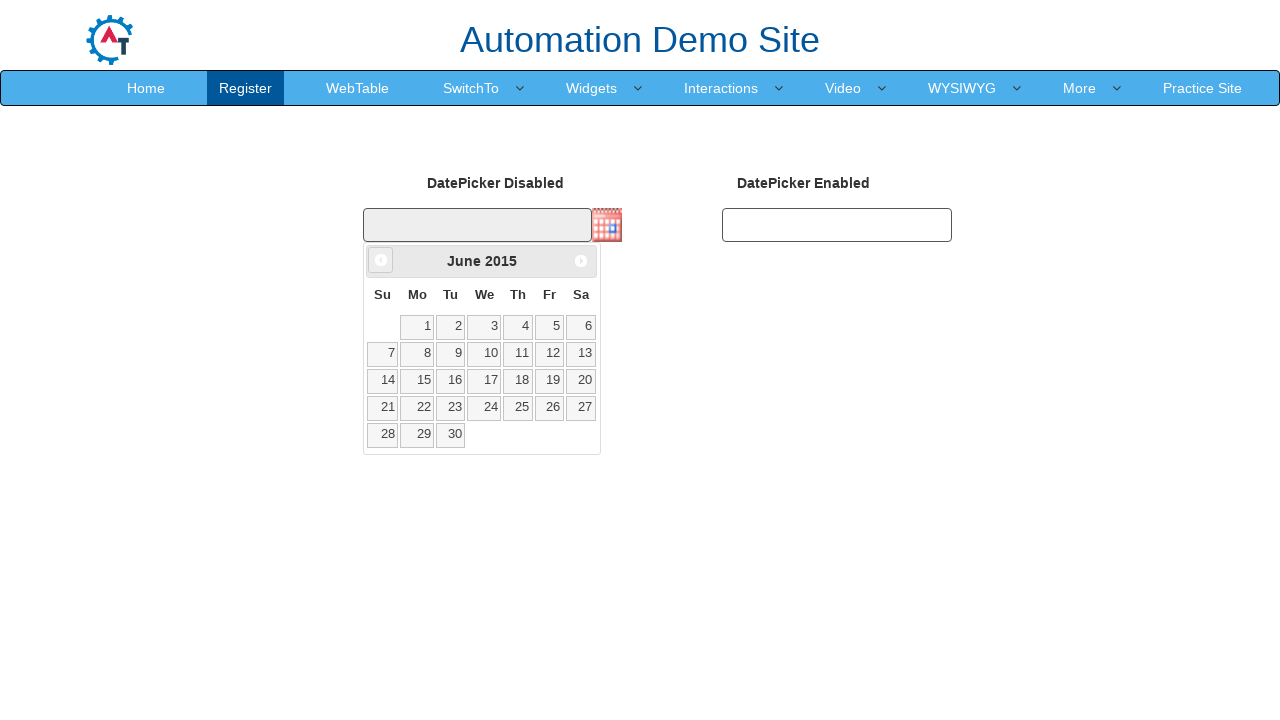

Retrieved current month/year title: June 2015
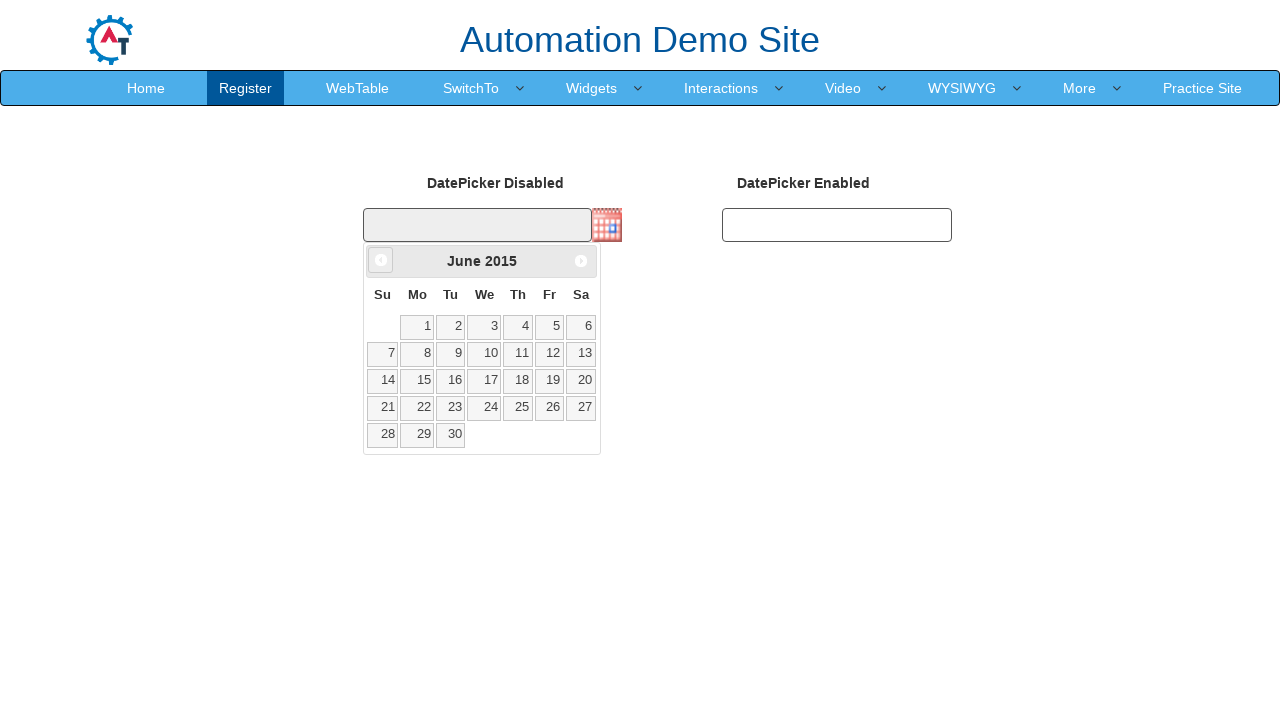

Clicked previous month button to navigate backwards at (381, 260) on .ui-datepicker-prev
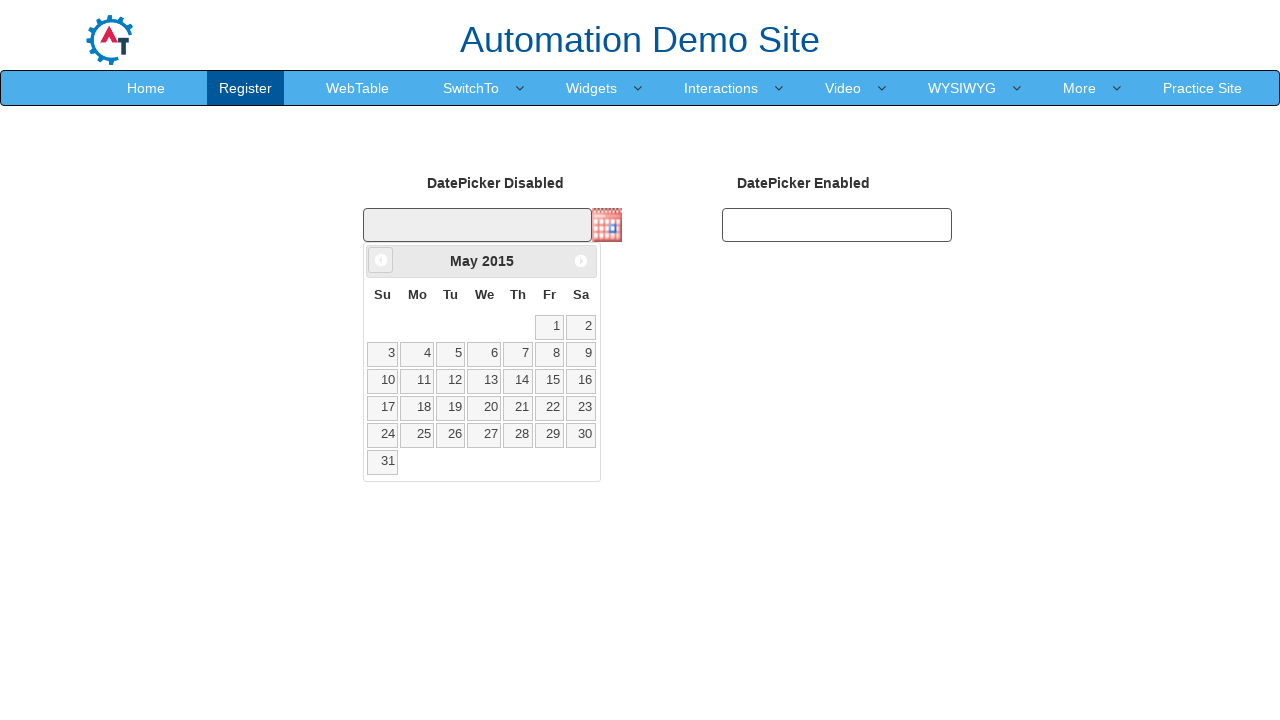

Waited for calendar to update (100ms)
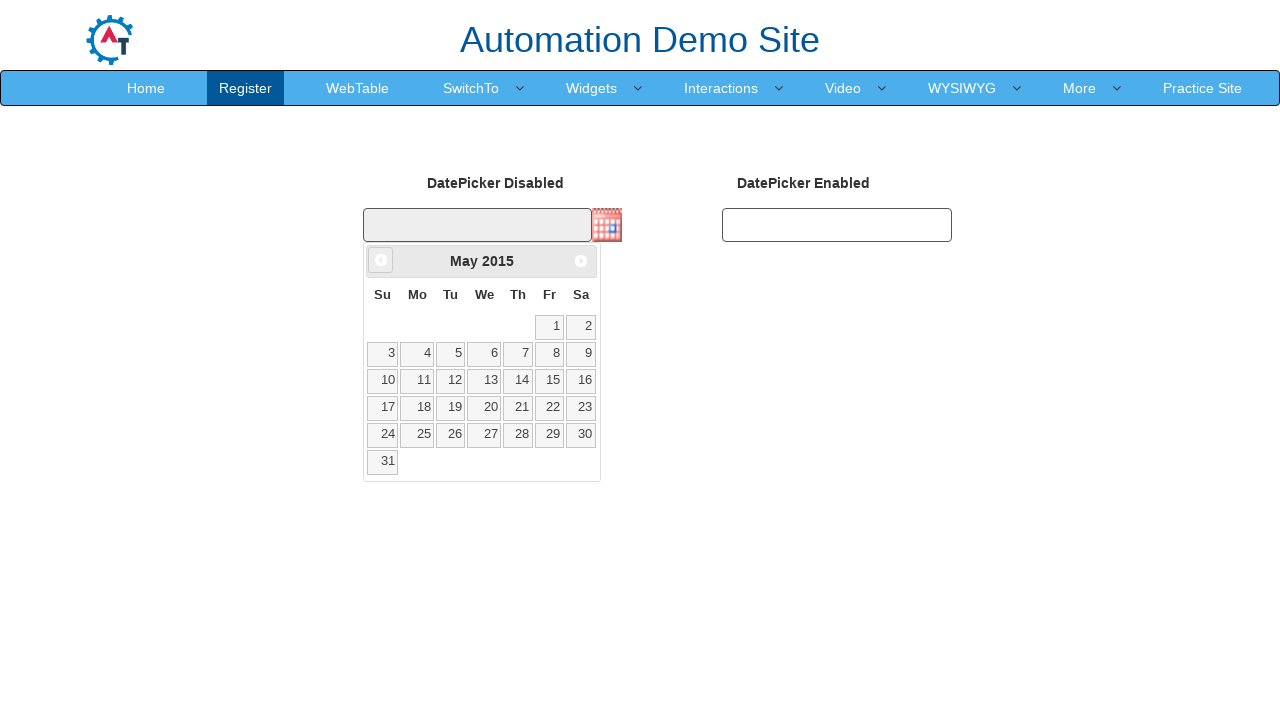

Retrieved current month/year title: May 2015
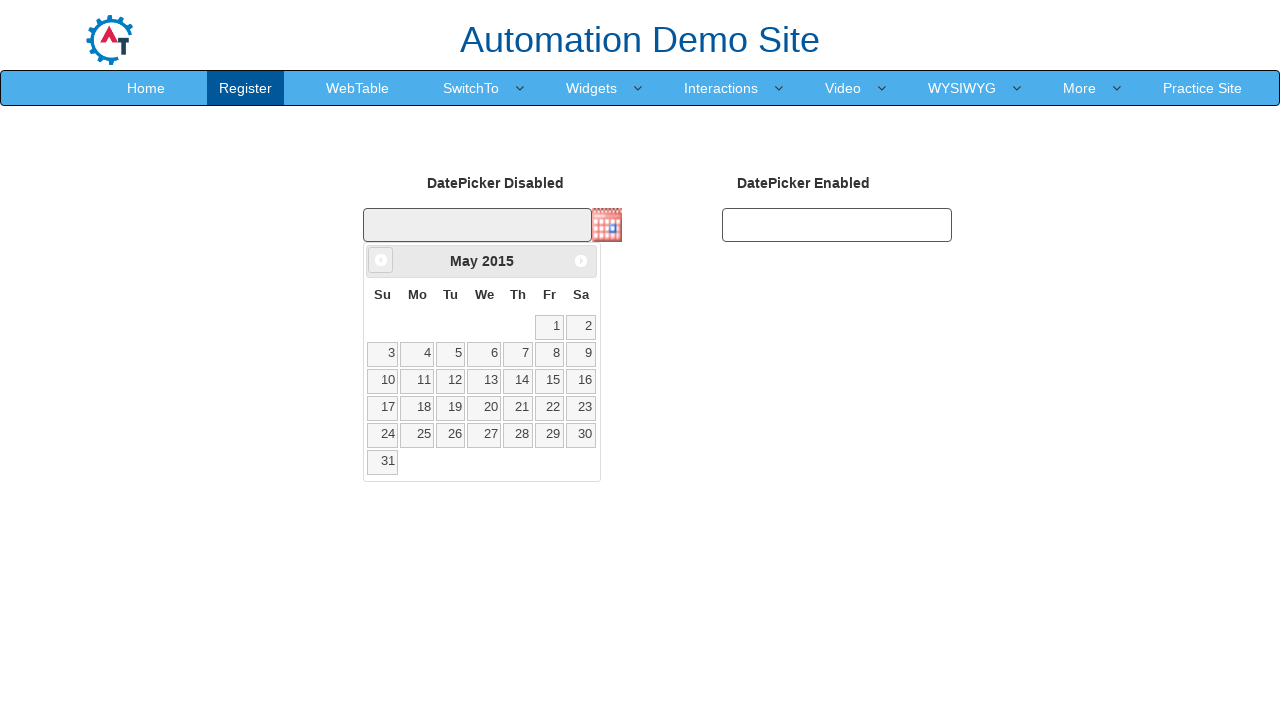

Clicked previous month button to navigate backwards at (381, 260) on .ui-datepicker-prev
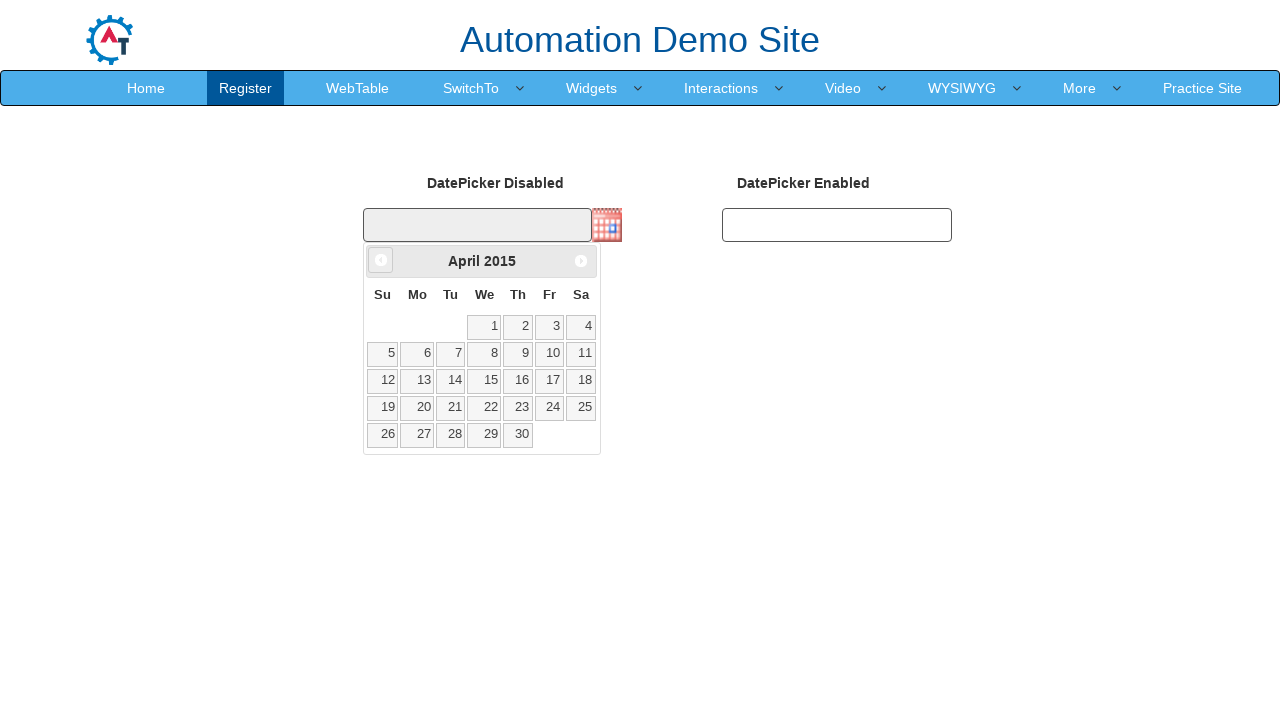

Waited for calendar to update (100ms)
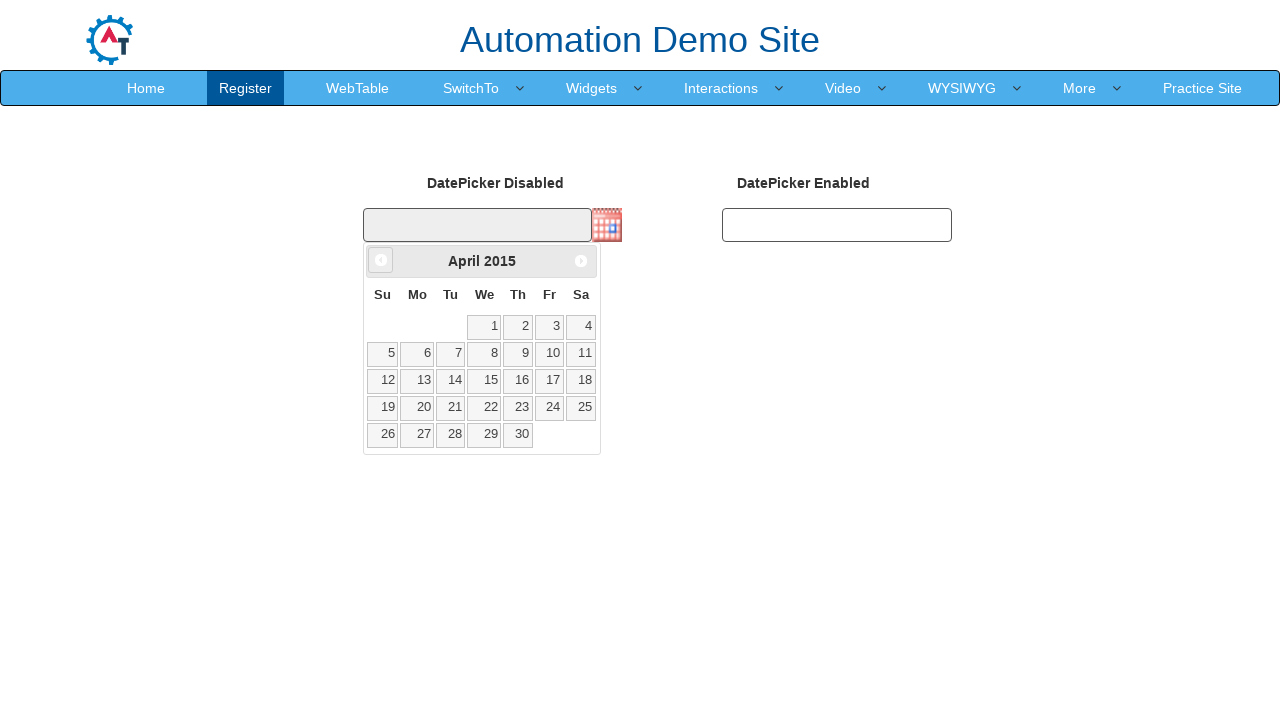

Retrieved current month/year title: April 2015
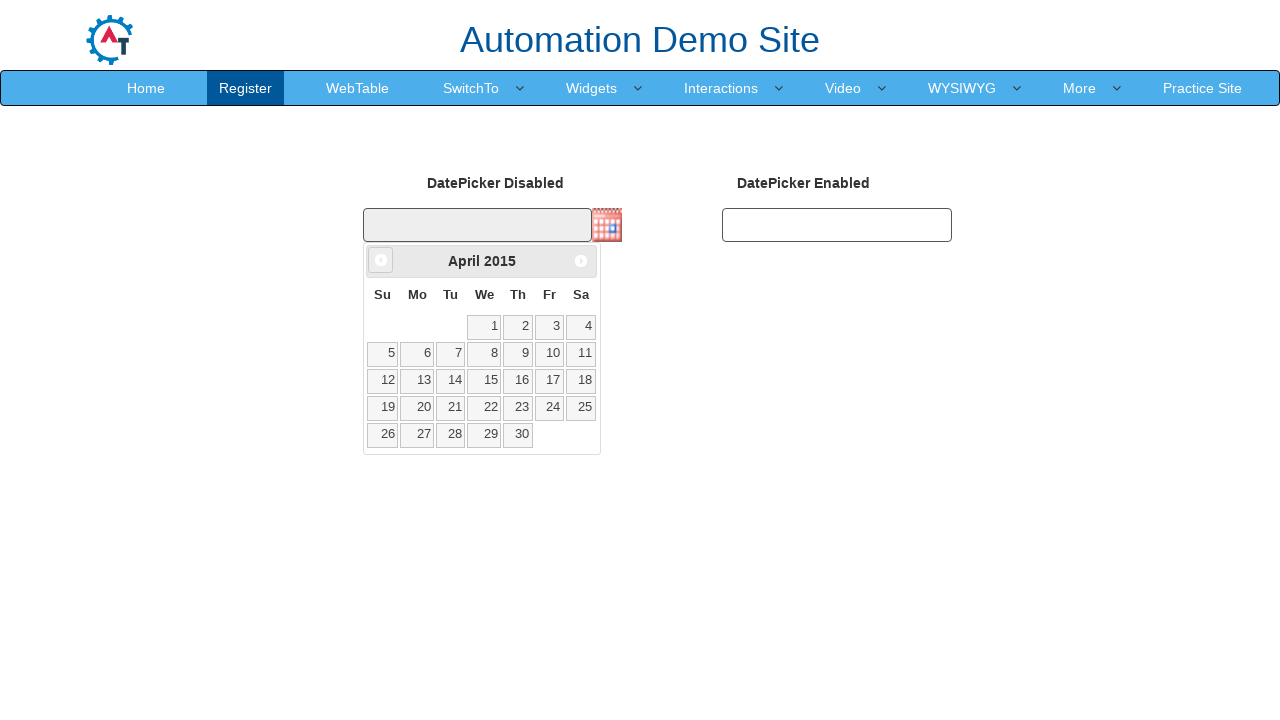

Clicked previous month button to navigate backwards at (381, 260) on .ui-datepicker-prev
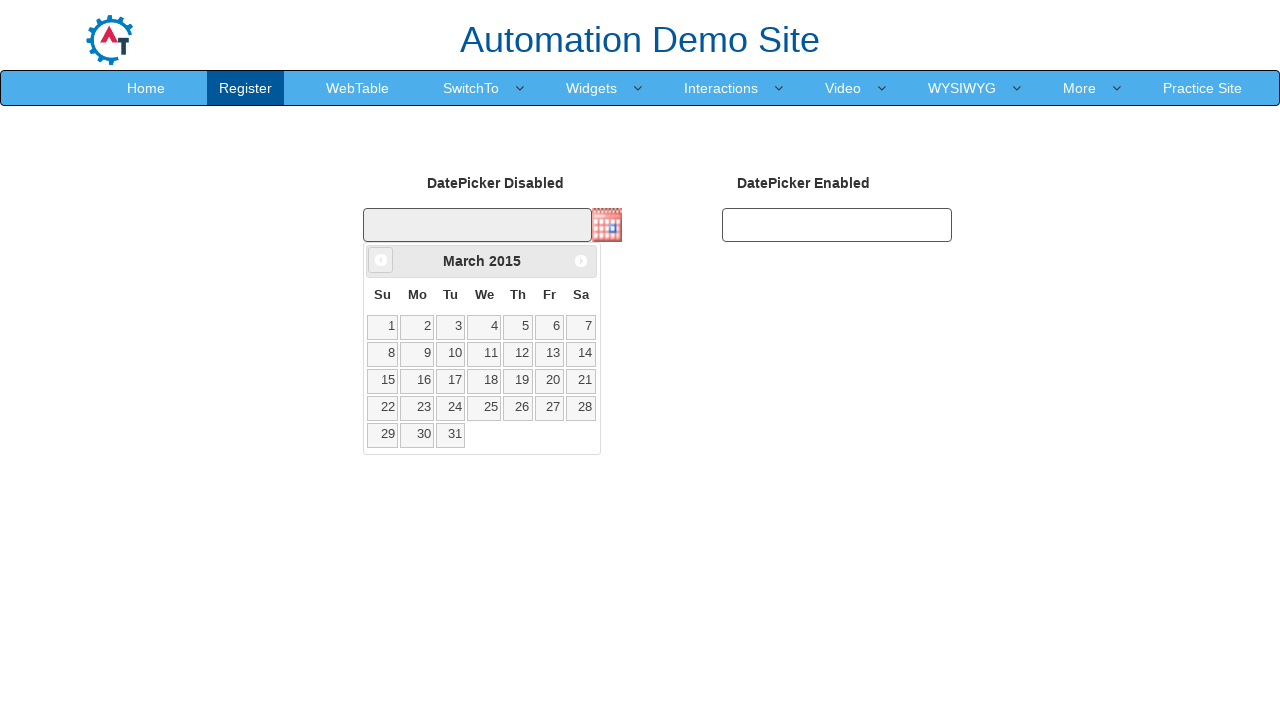

Waited for calendar to update (100ms)
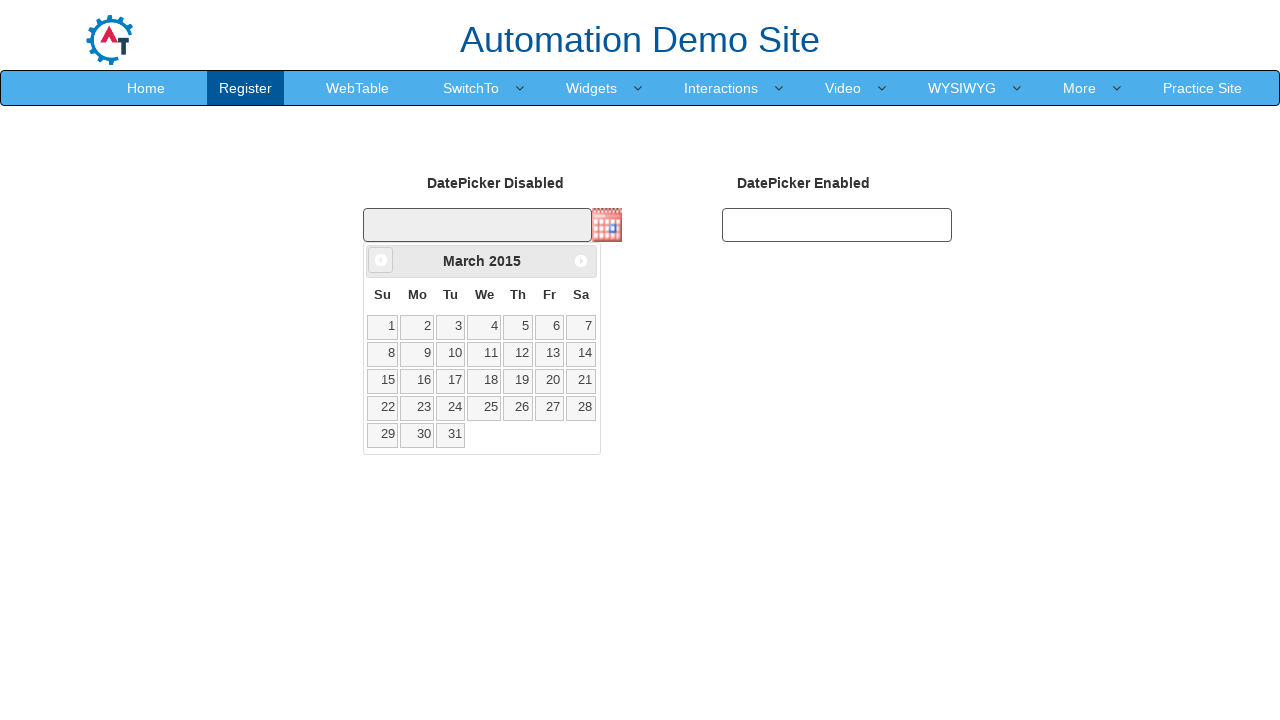

Retrieved current month/year title: March 2015
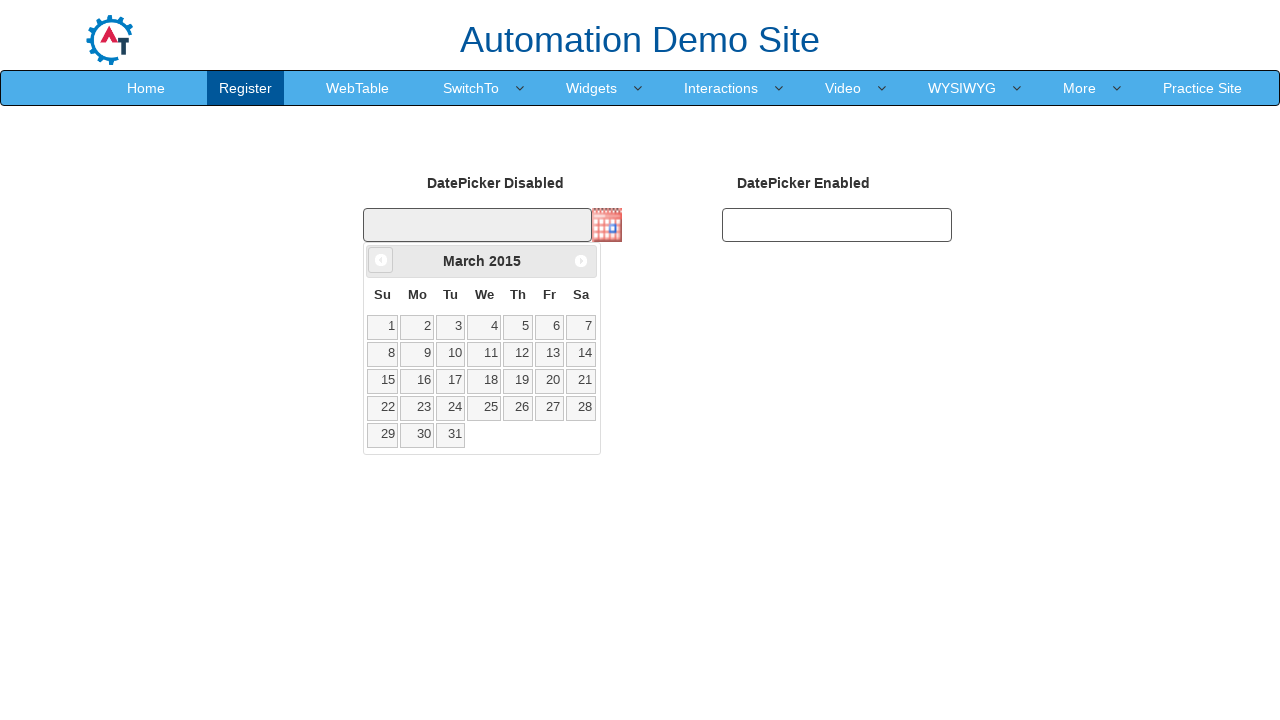

Clicked previous month button to navigate backwards at (381, 260) on .ui-datepicker-prev
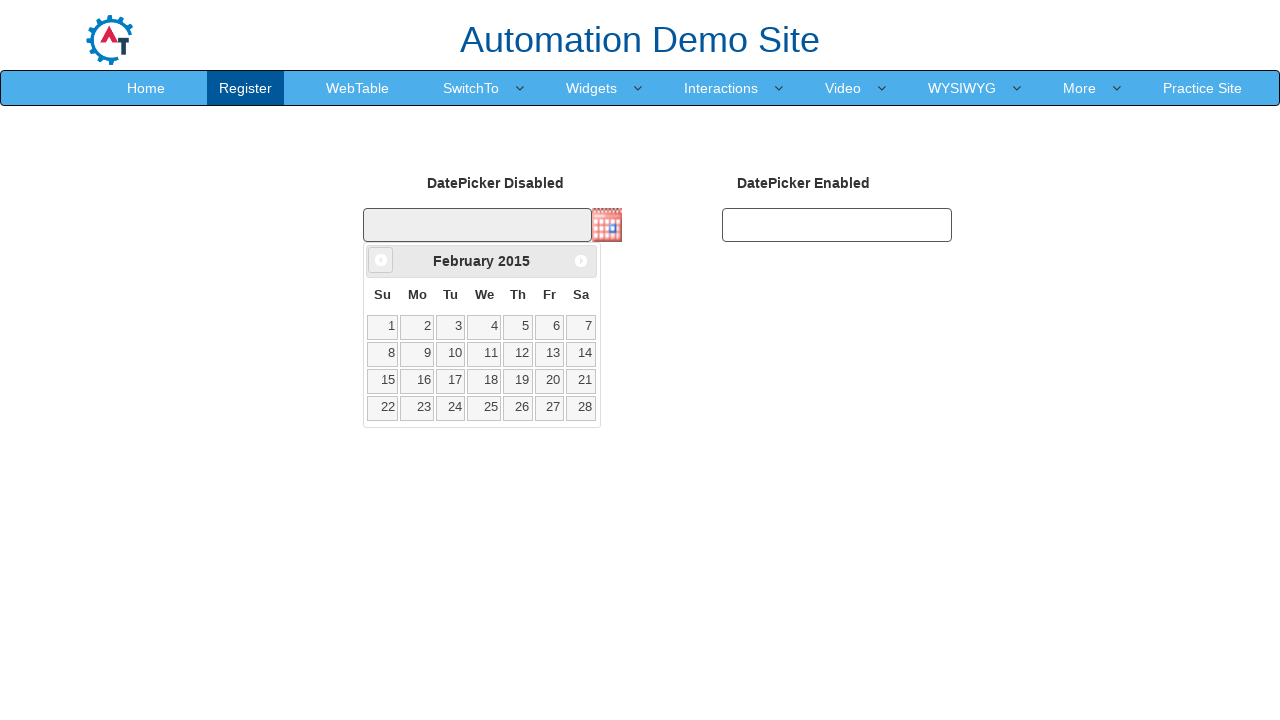

Waited for calendar to update (100ms)
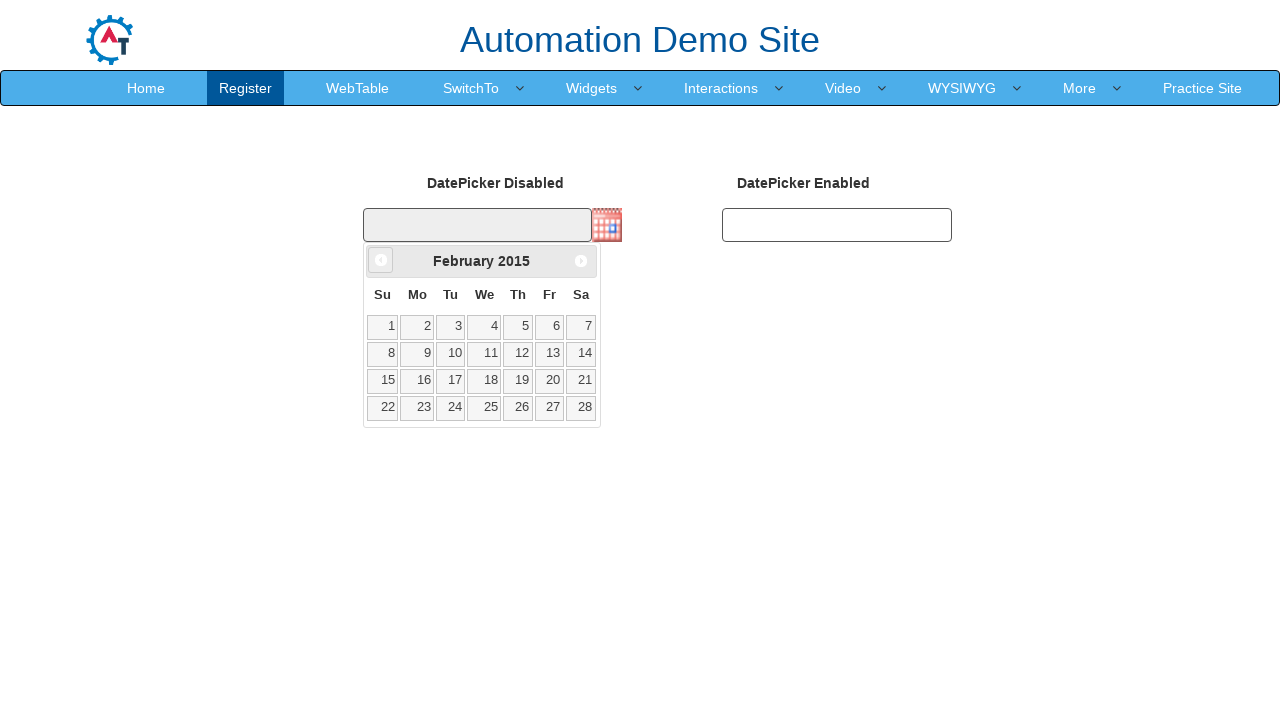

Retrieved current month/year title: February 2015
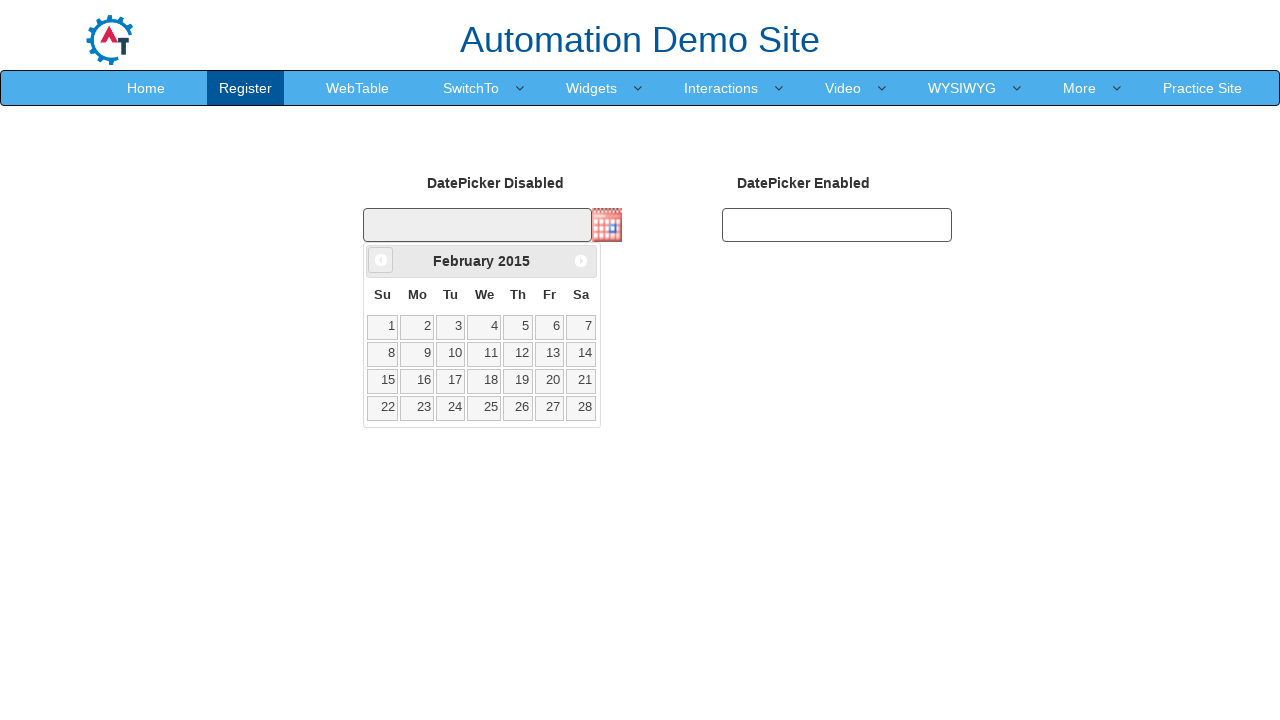

Clicked previous month button to navigate backwards at (381, 260) on .ui-datepicker-prev
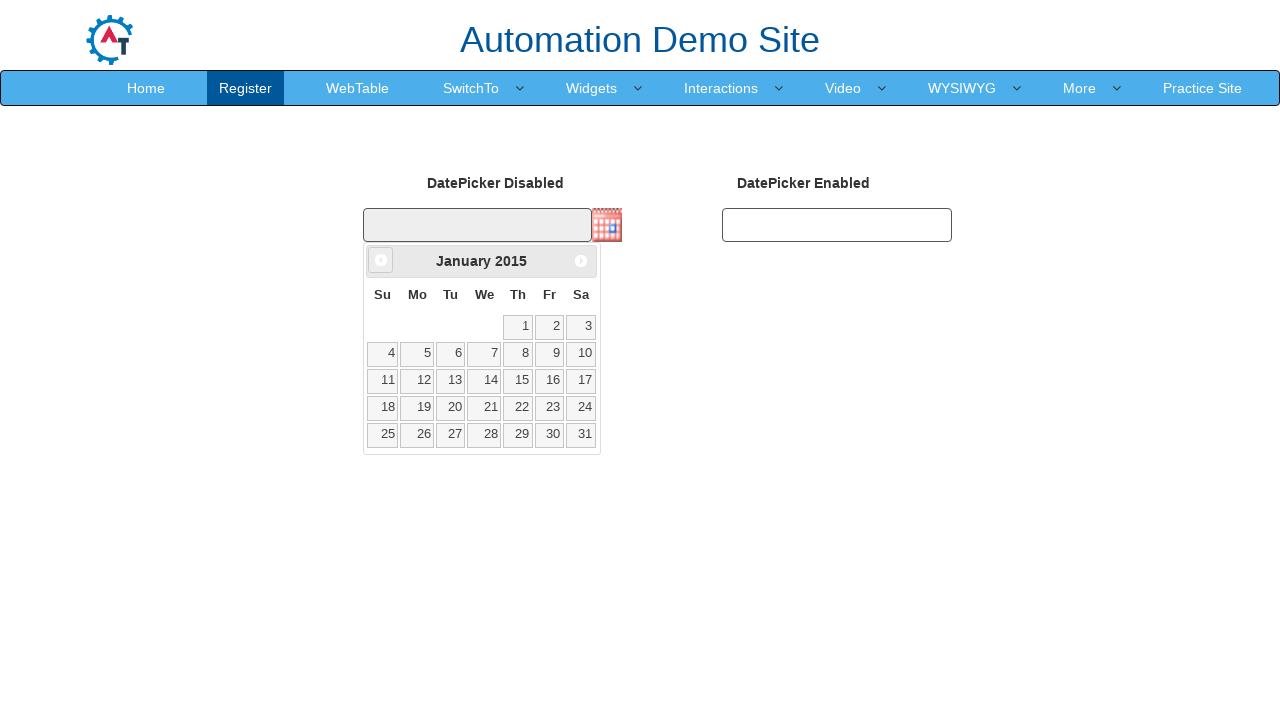

Waited for calendar to update (100ms)
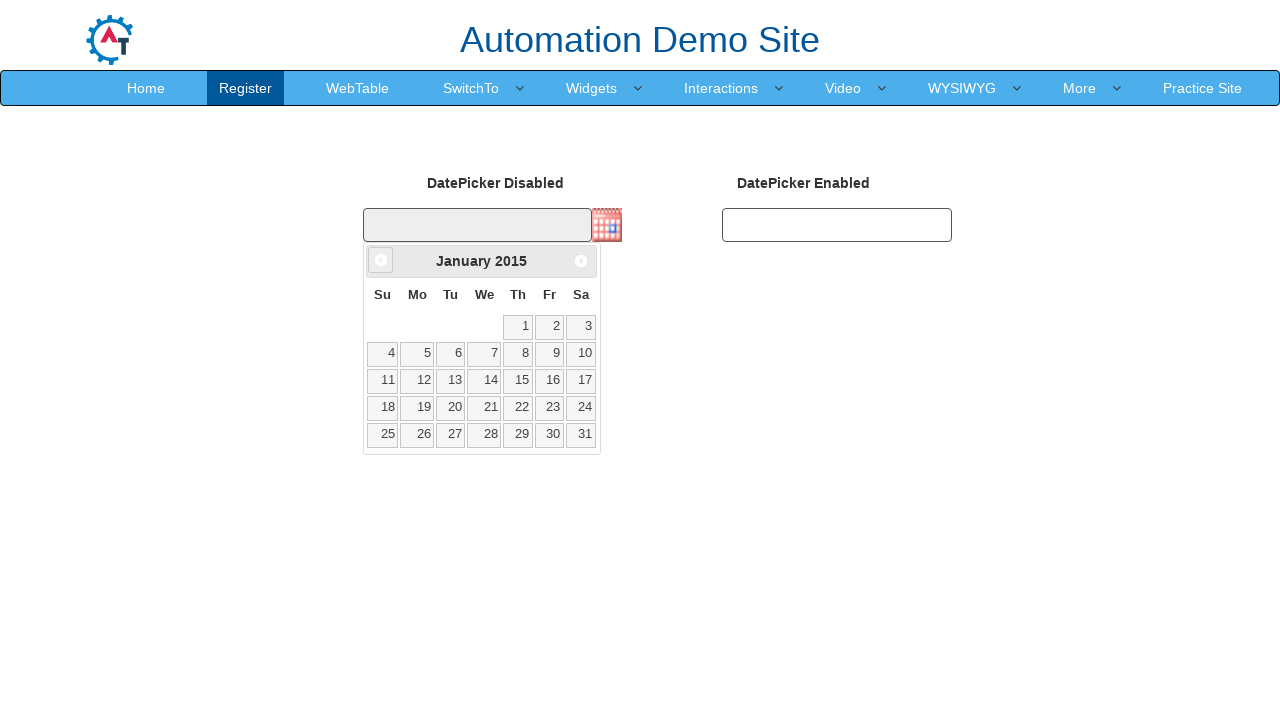

Retrieved current month/year title: January 2015
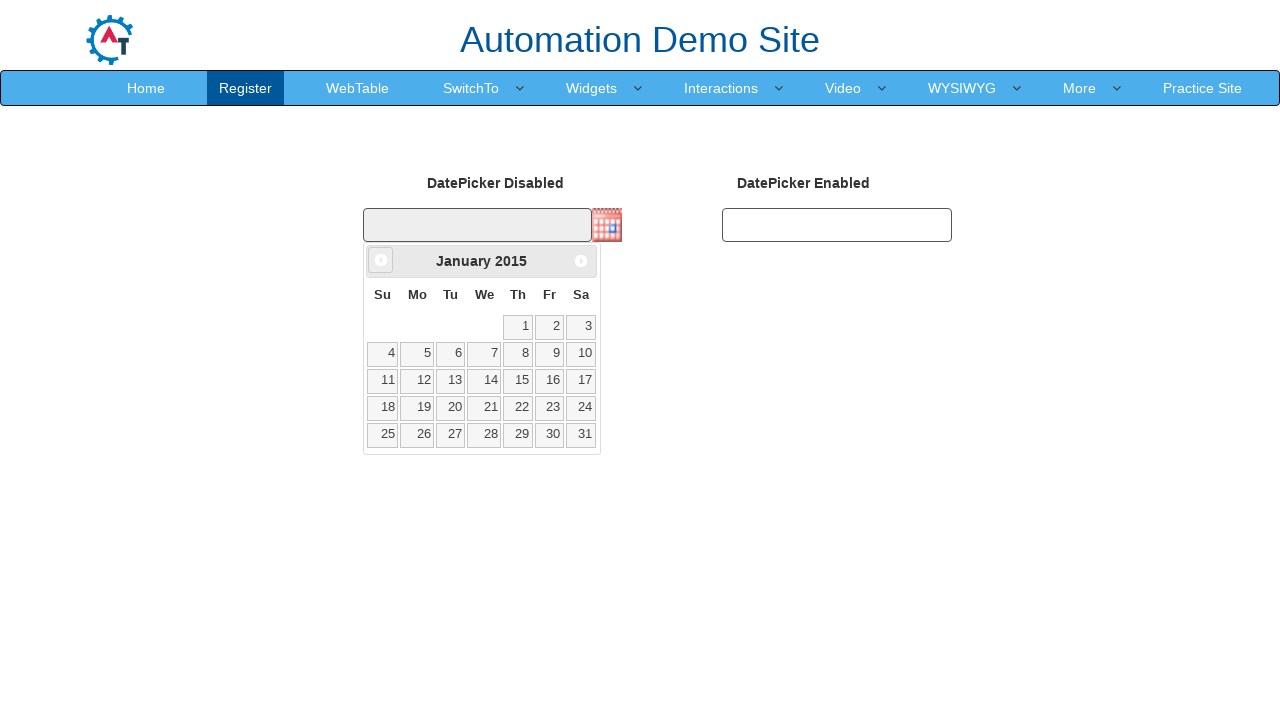

Clicked previous month button to navigate backwards at (381, 260) on .ui-datepicker-prev
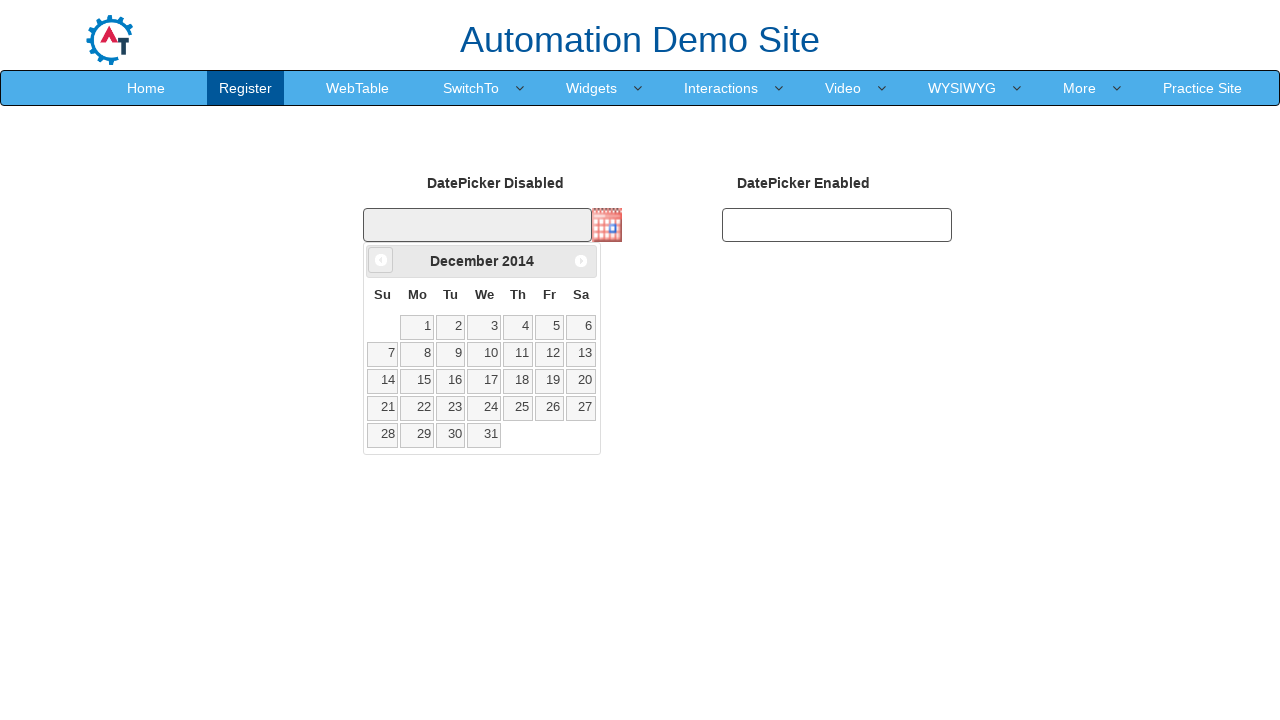

Waited for calendar to update (100ms)
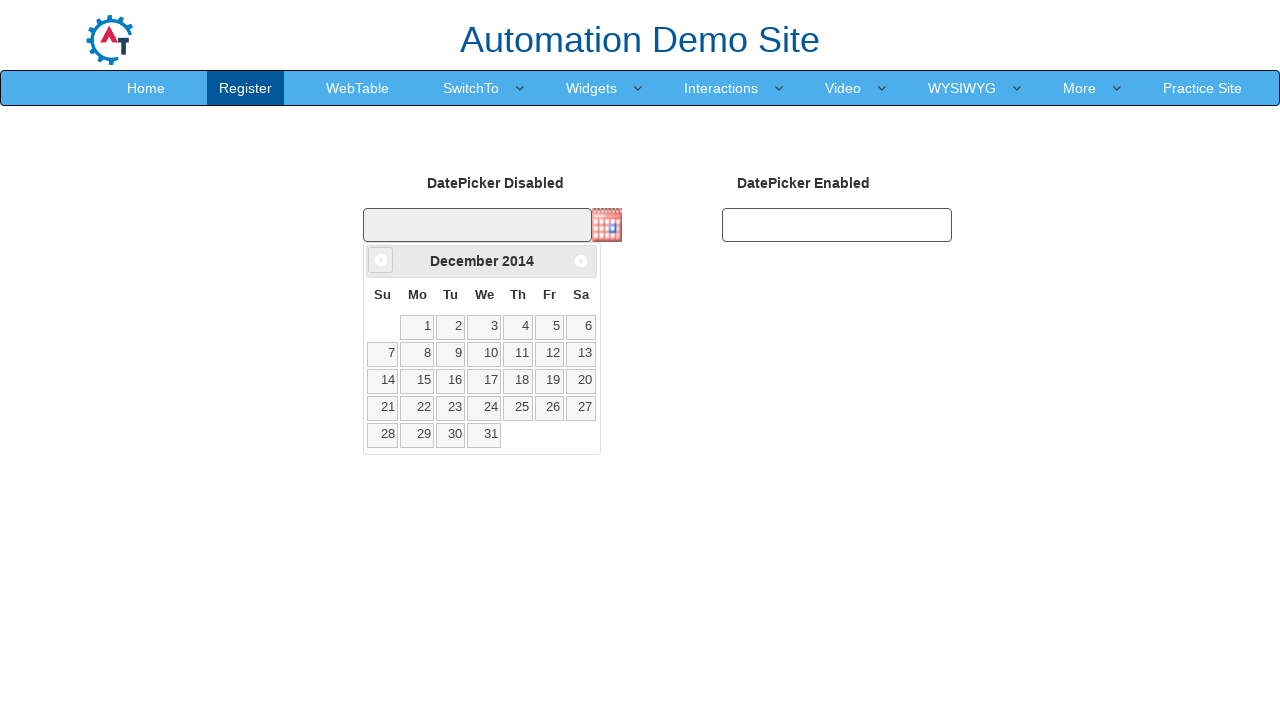

Retrieved current month/year title: December 2014
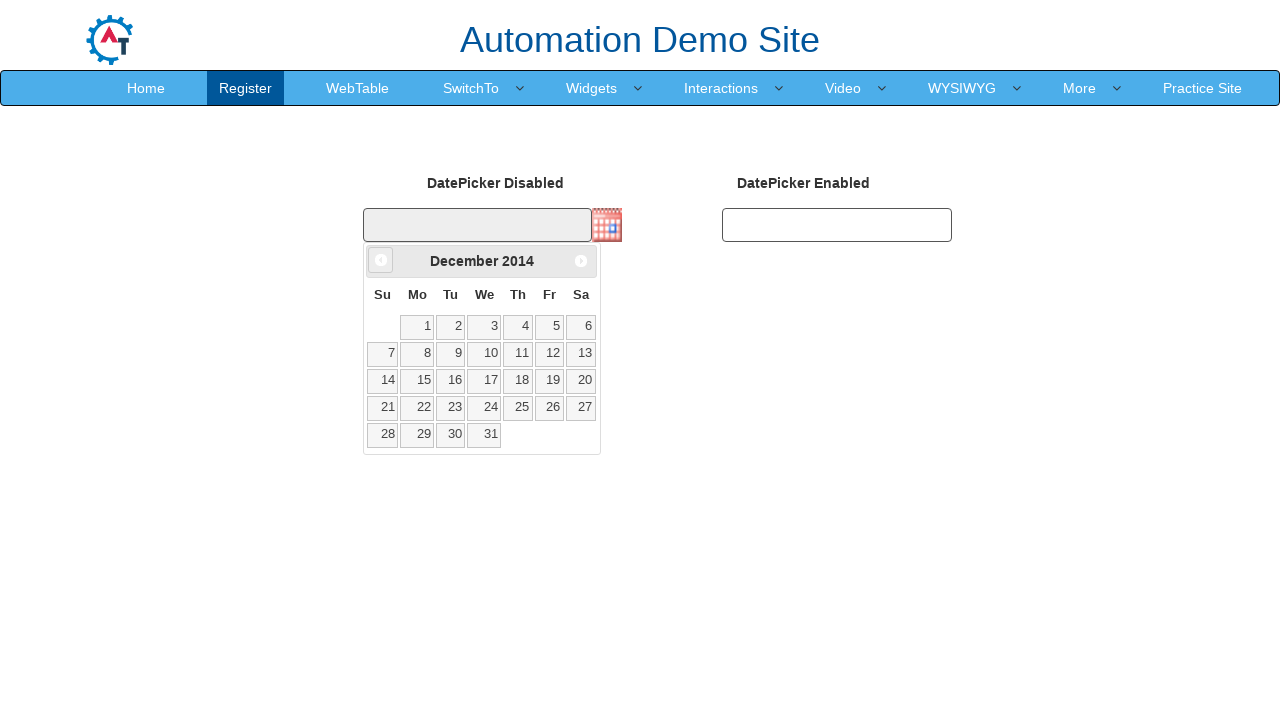

Clicked previous month button to navigate backwards at (381, 260) on .ui-datepicker-prev
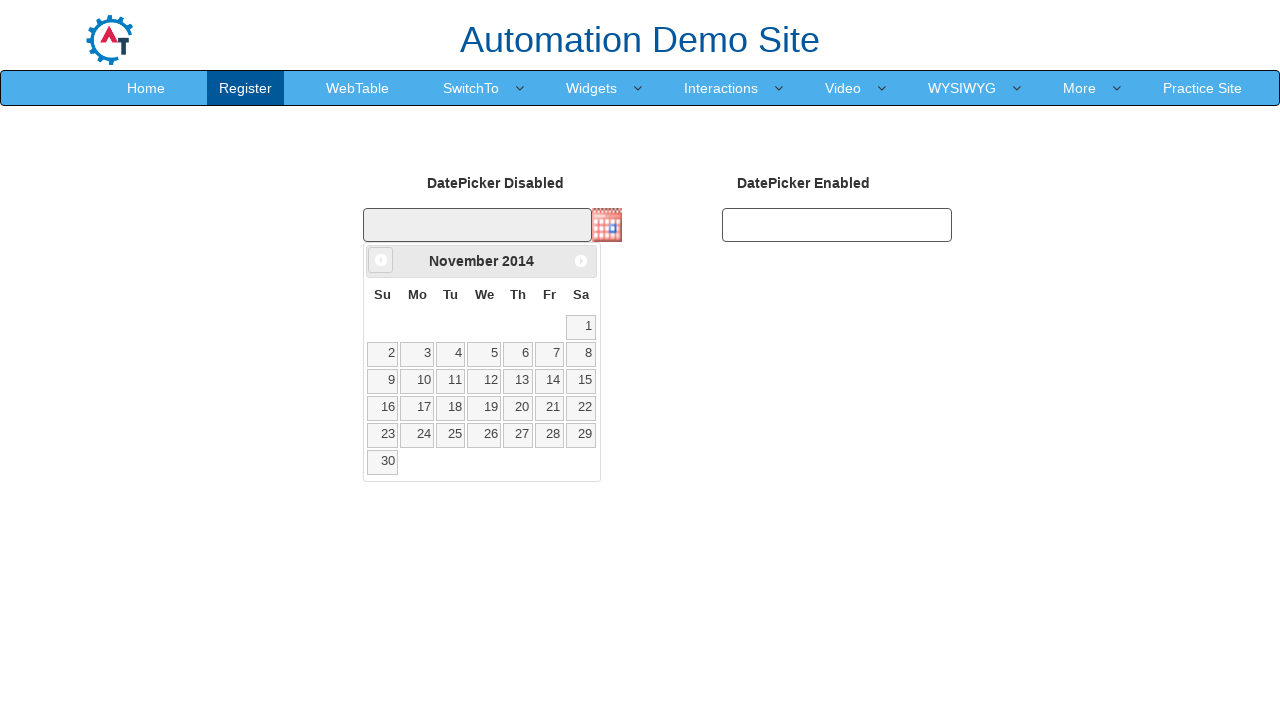

Waited for calendar to update (100ms)
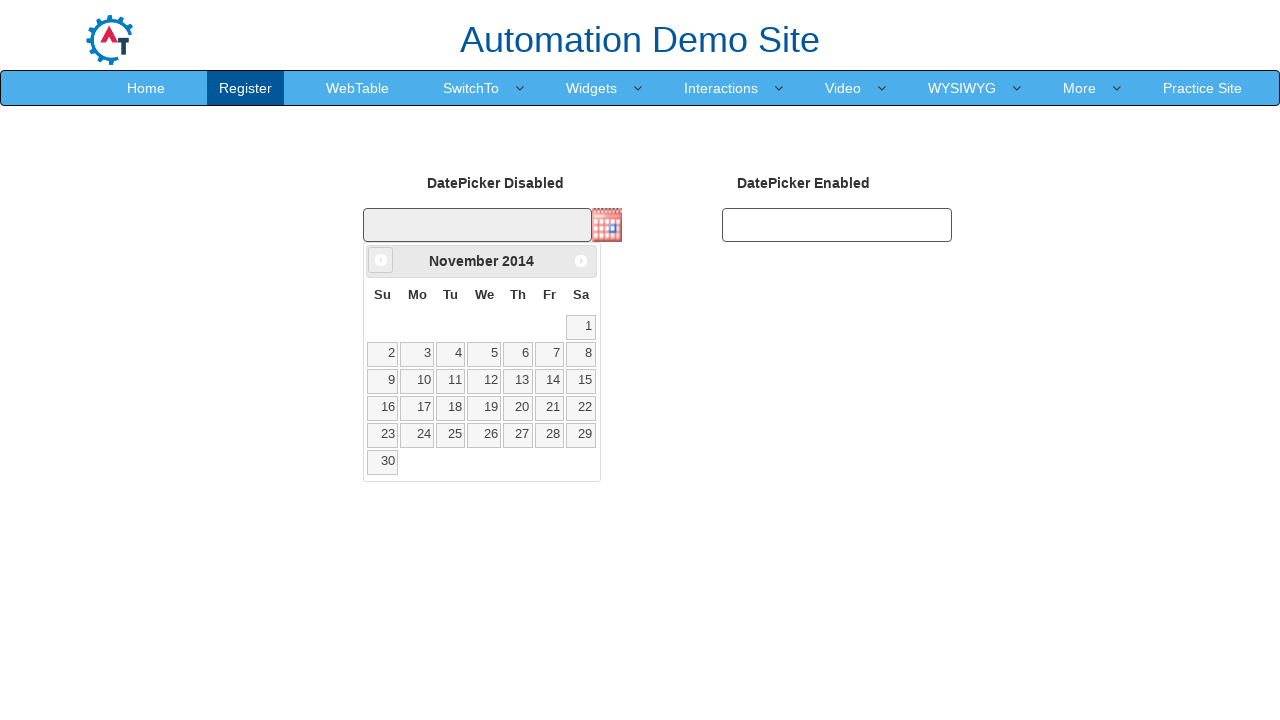

Retrieved current month/year title: November 2014
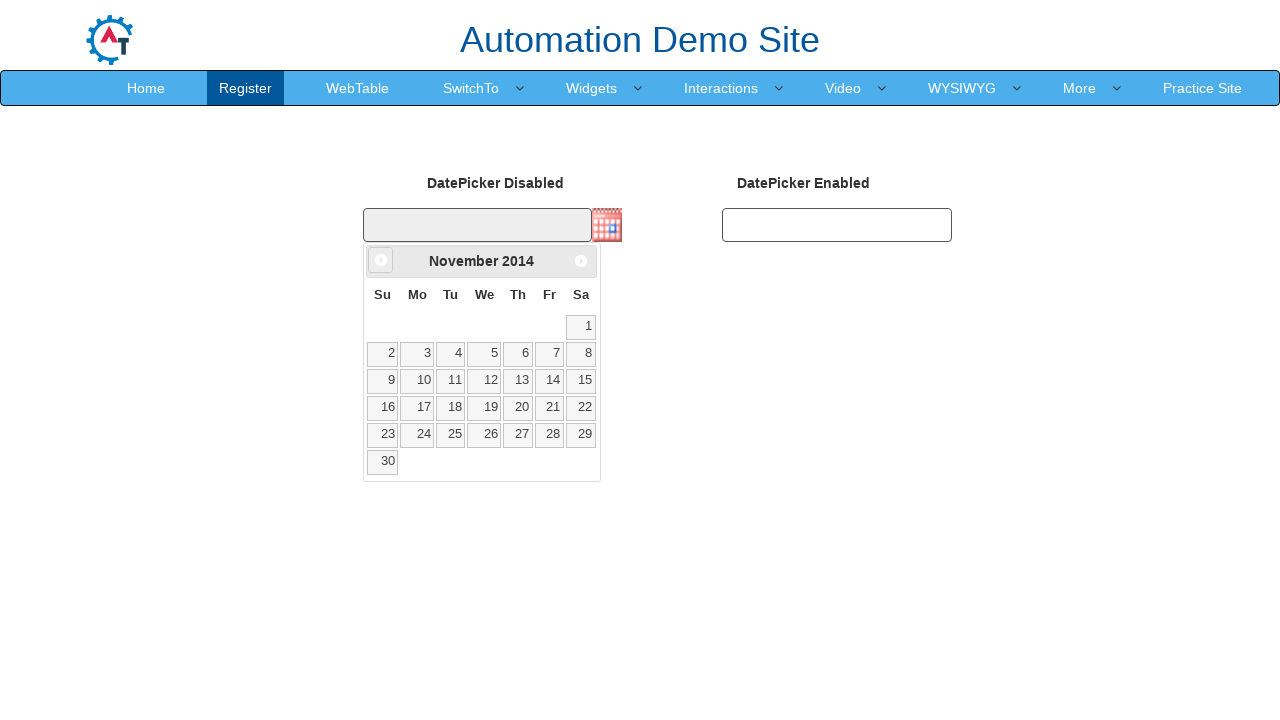

Clicked previous month button to navigate backwards at (381, 260) on .ui-datepicker-prev
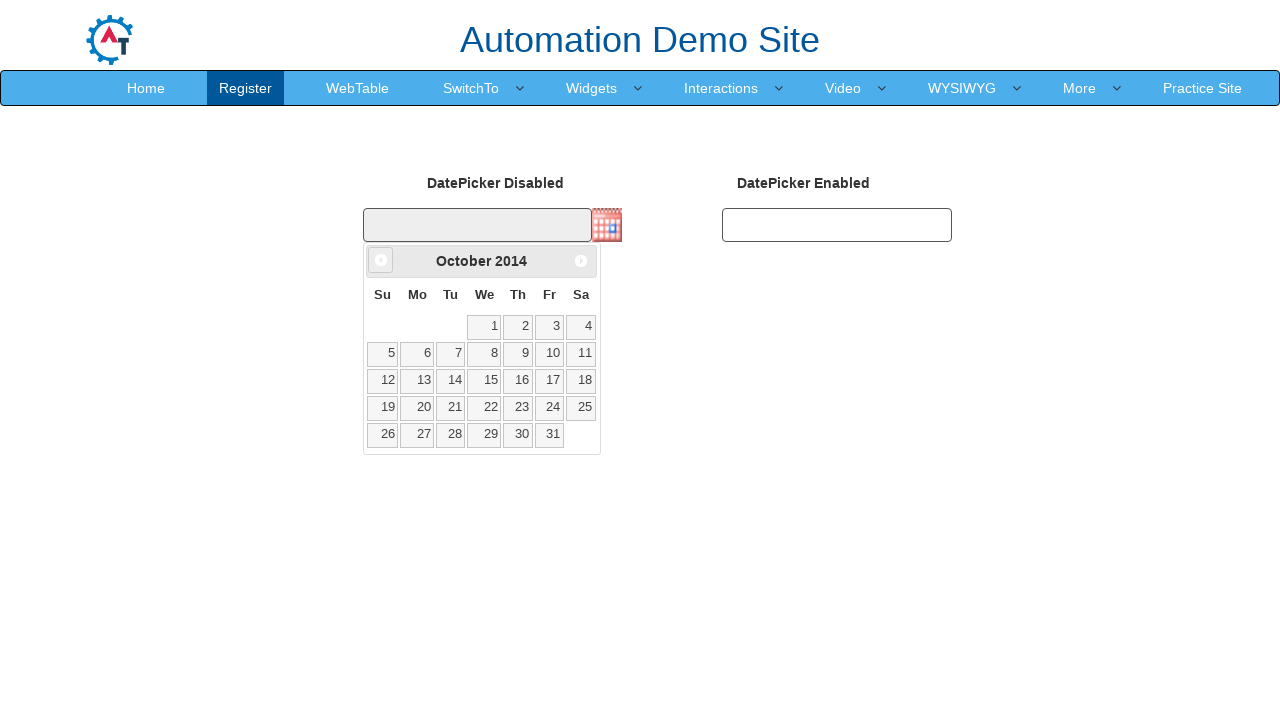

Waited for calendar to update (100ms)
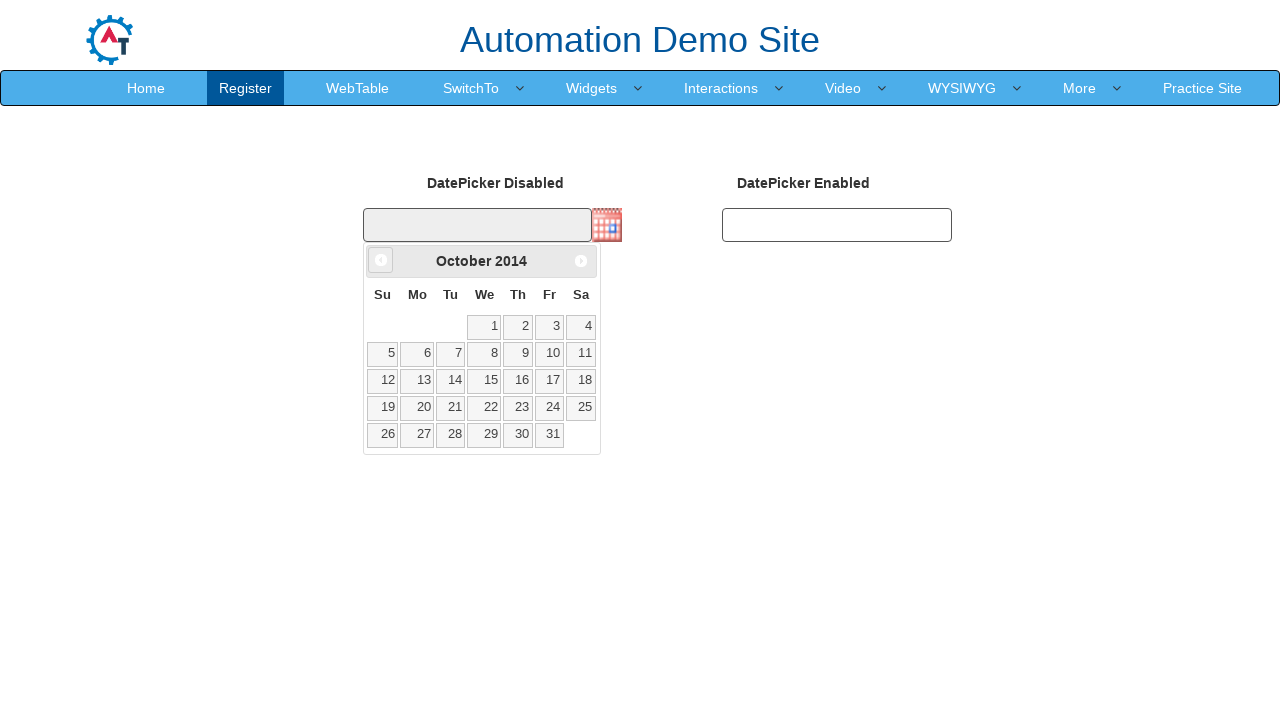

Retrieved current month/year title: October 2014
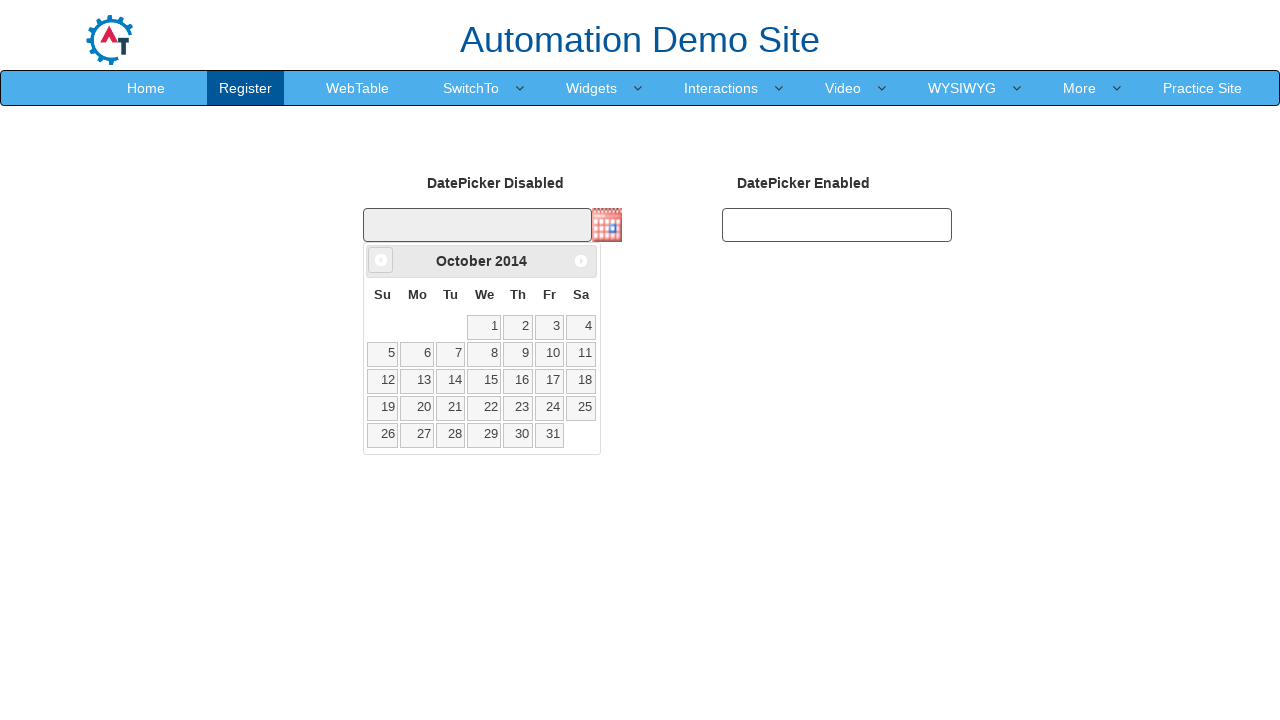

Clicked previous month button to navigate backwards at (381, 260) on .ui-datepicker-prev
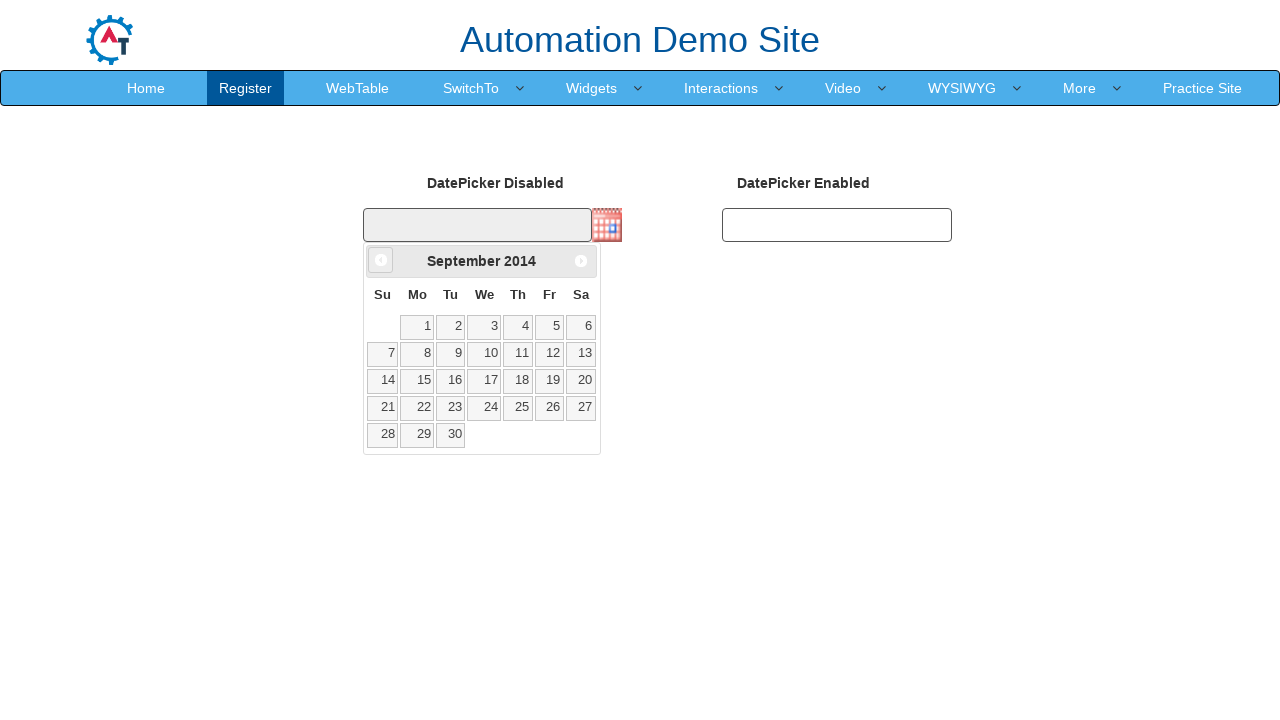

Waited for calendar to update (100ms)
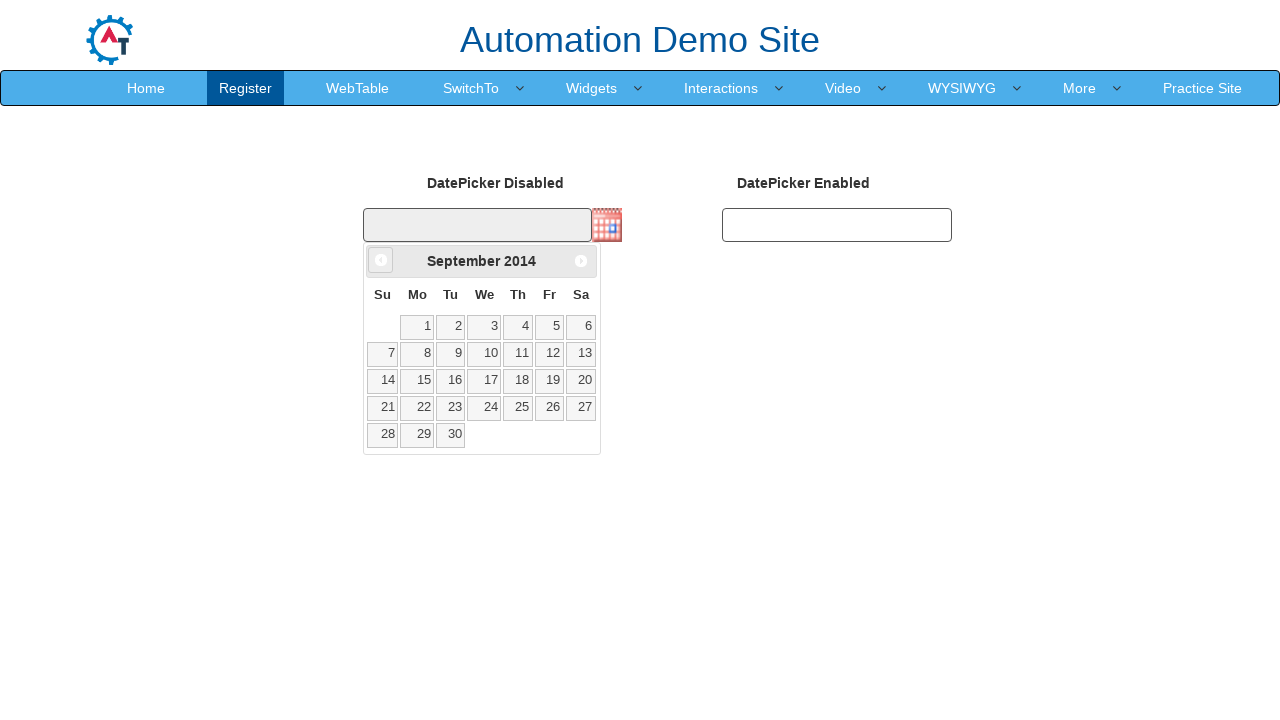

Retrieved current month/year title: September 2014
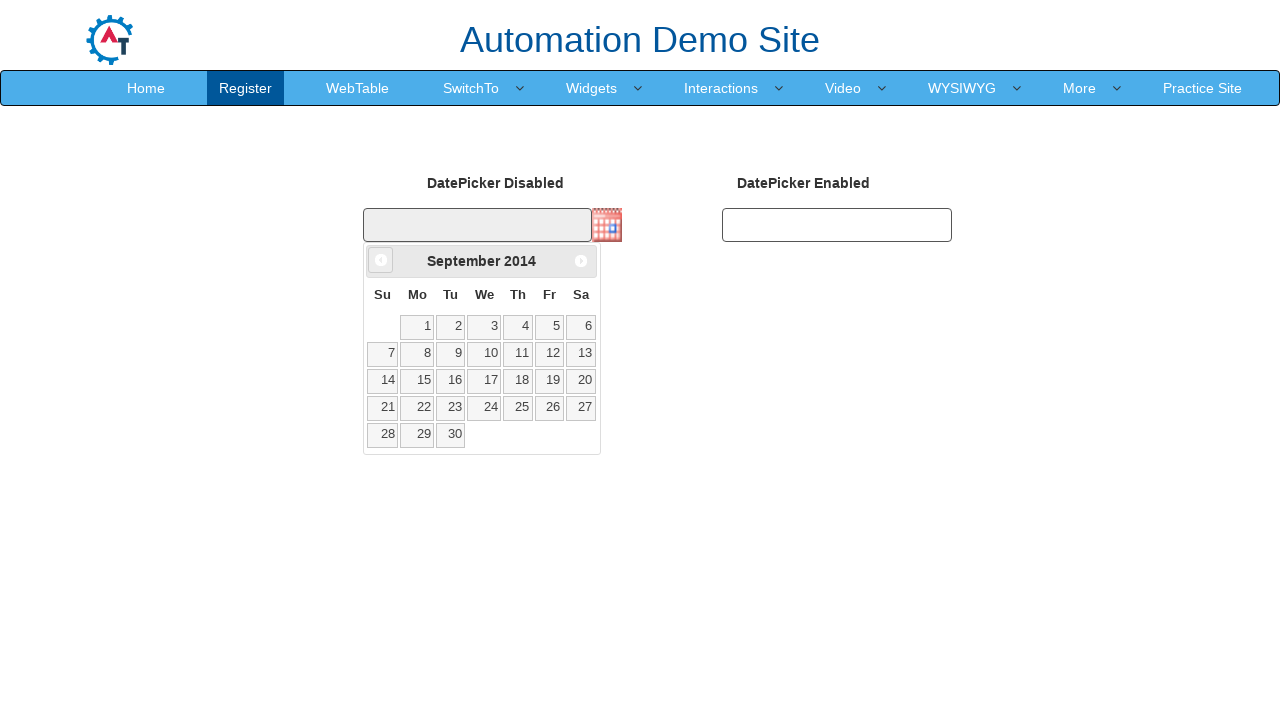

Clicked previous month button to navigate backwards at (381, 260) on .ui-datepicker-prev
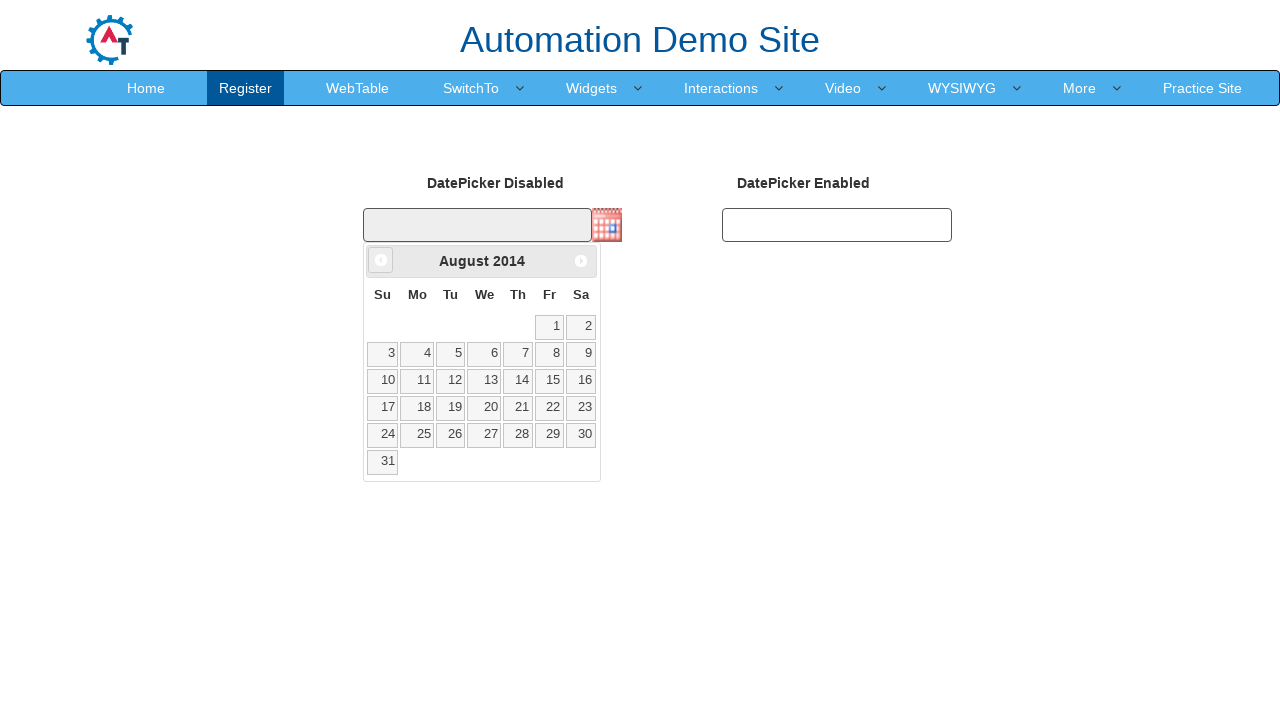

Waited for calendar to update (100ms)
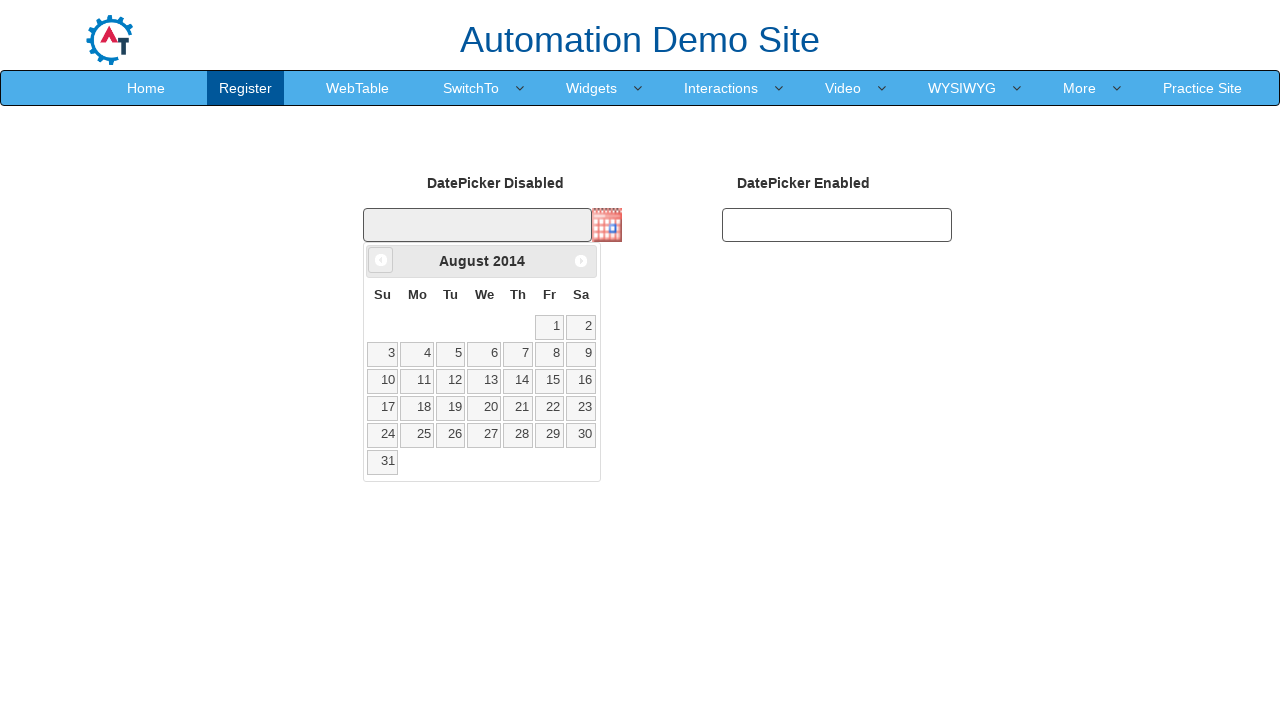

Retrieved current month/year title: August 2014
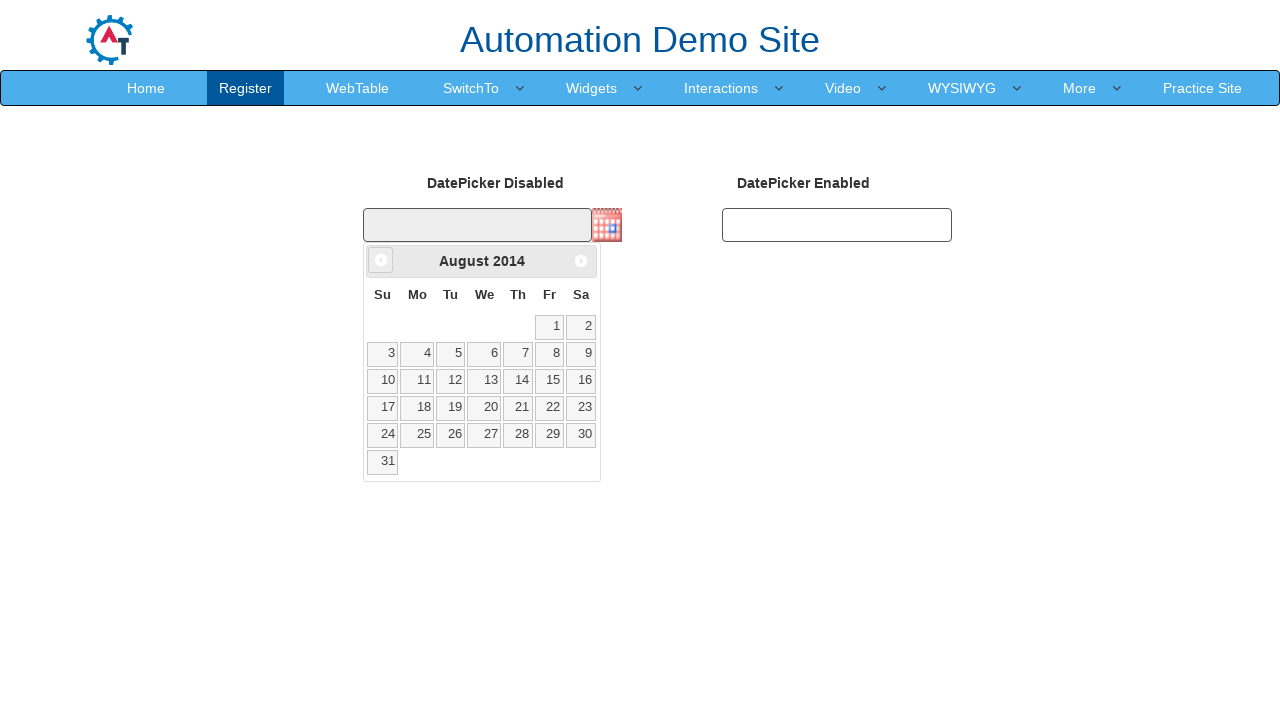

Clicked previous month button to navigate backwards at (381, 260) on .ui-datepicker-prev
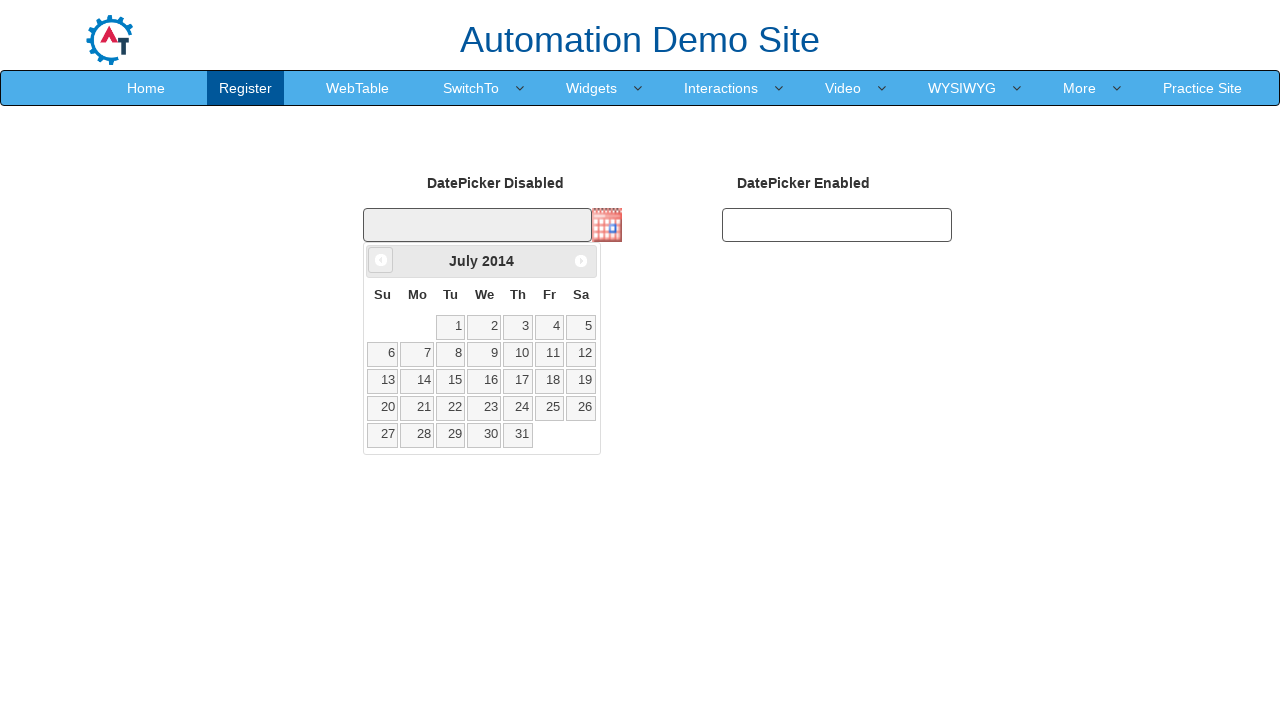

Waited for calendar to update (100ms)
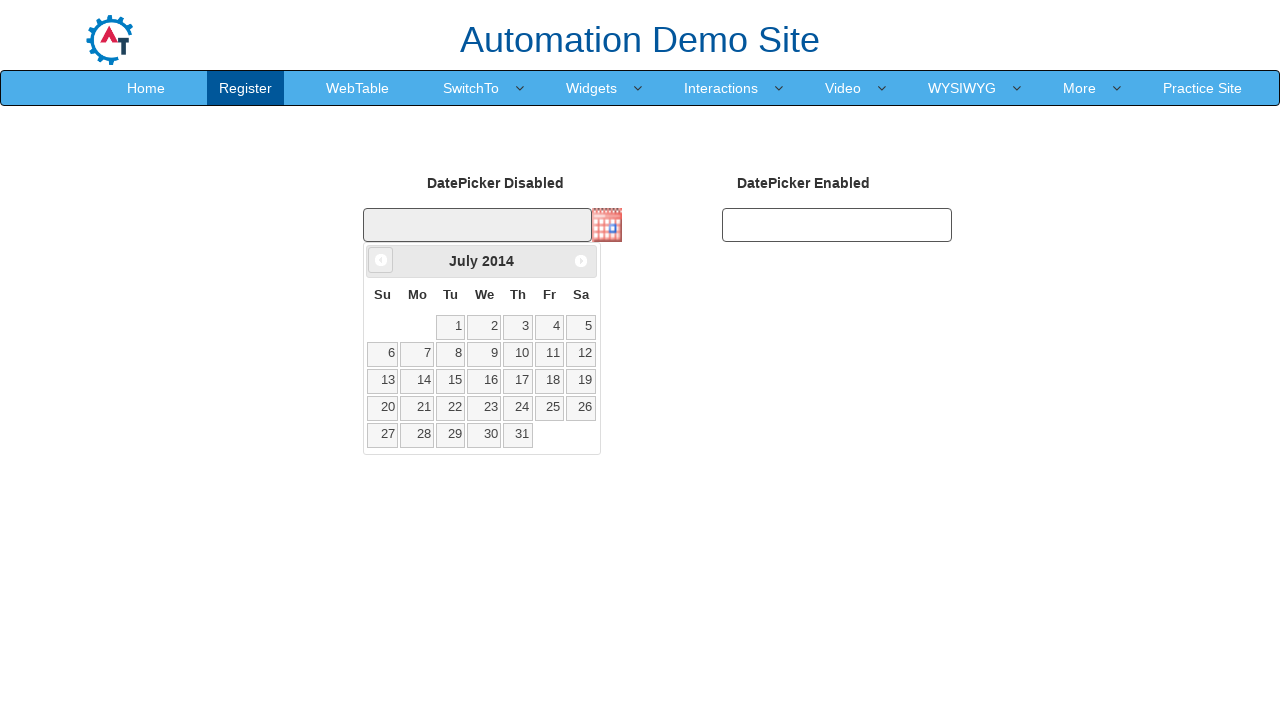

Retrieved current month/year title: July 2014
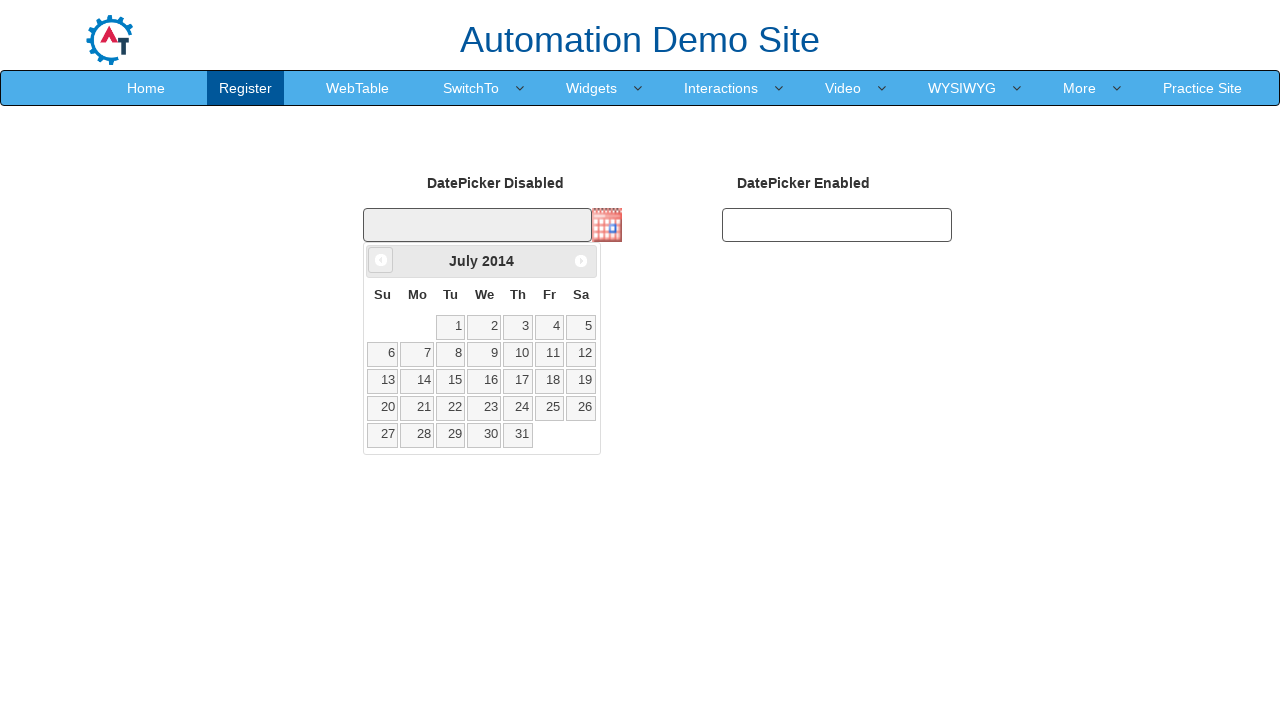

Clicked previous month button to navigate backwards at (381, 260) on .ui-datepicker-prev
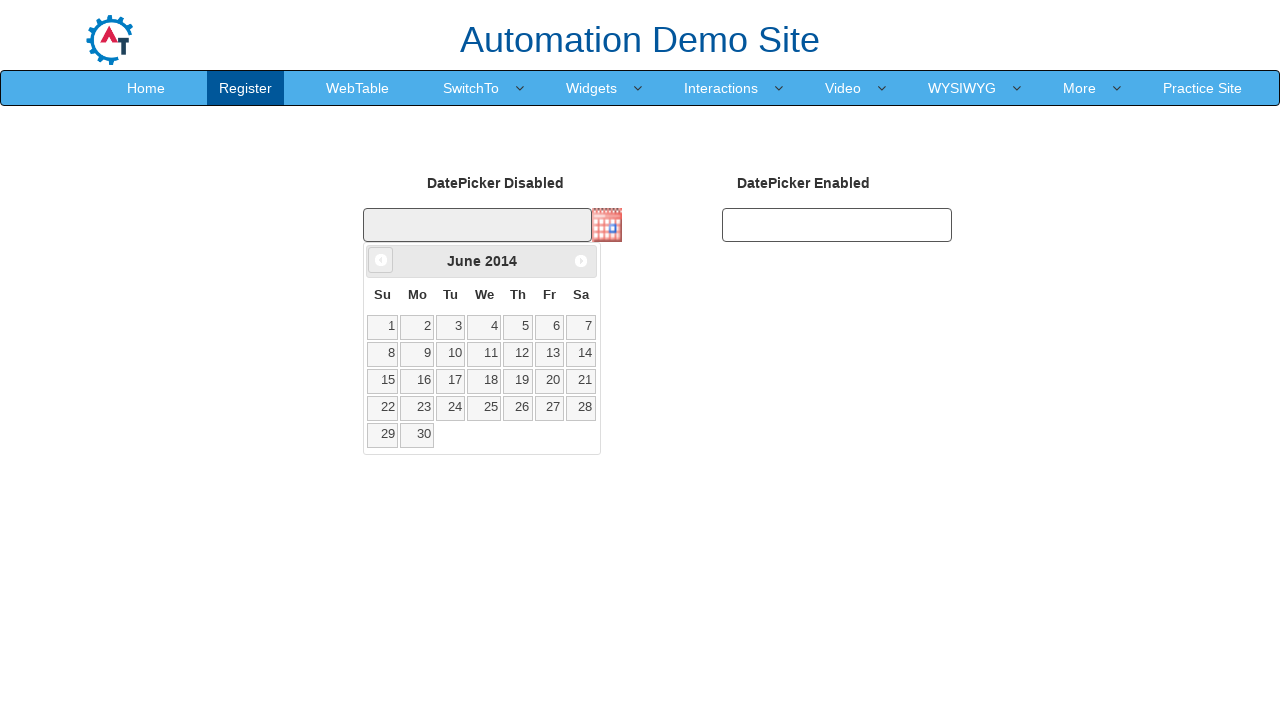

Waited for calendar to update (100ms)
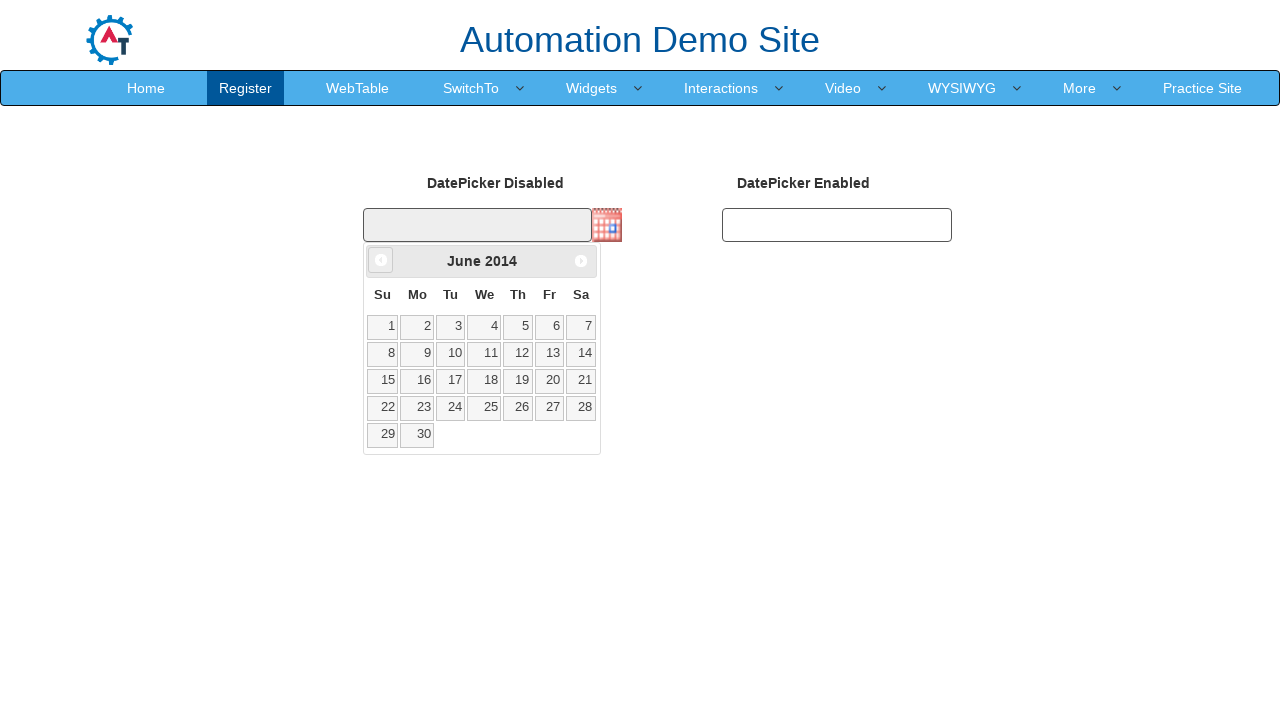

Retrieved current month/year title: June 2014
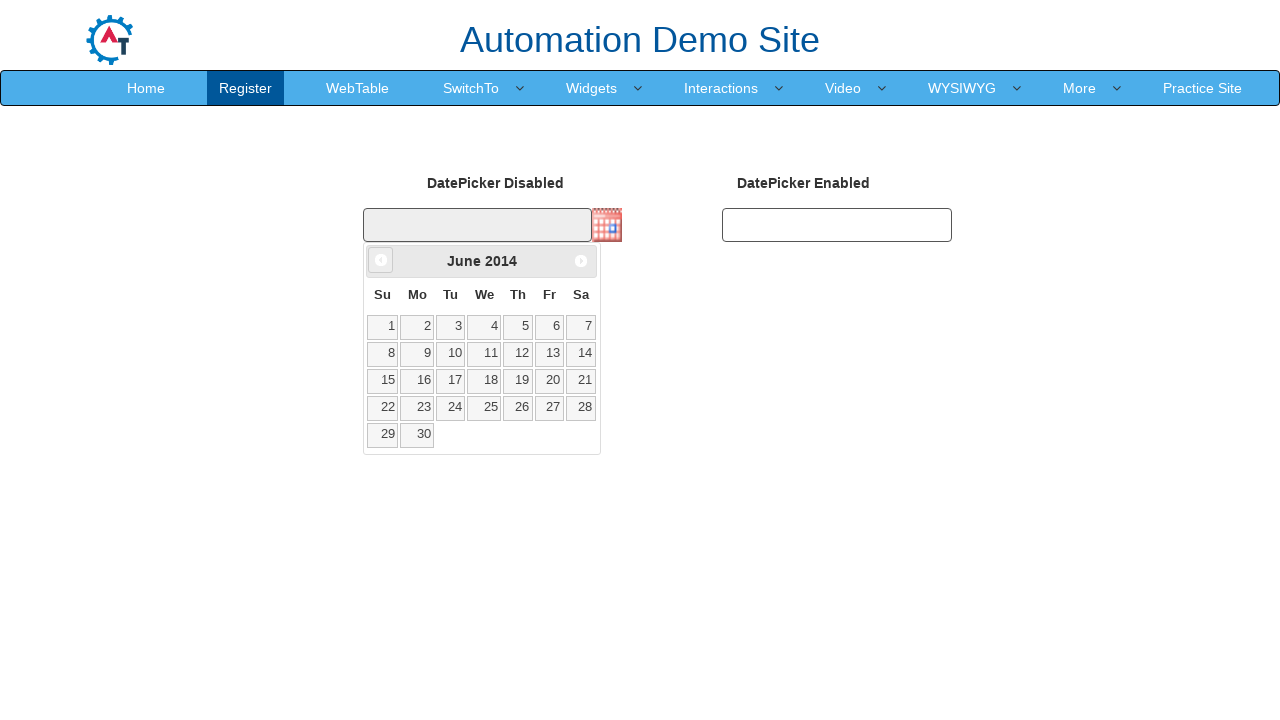

Clicked previous month button to navigate backwards at (381, 260) on .ui-datepicker-prev
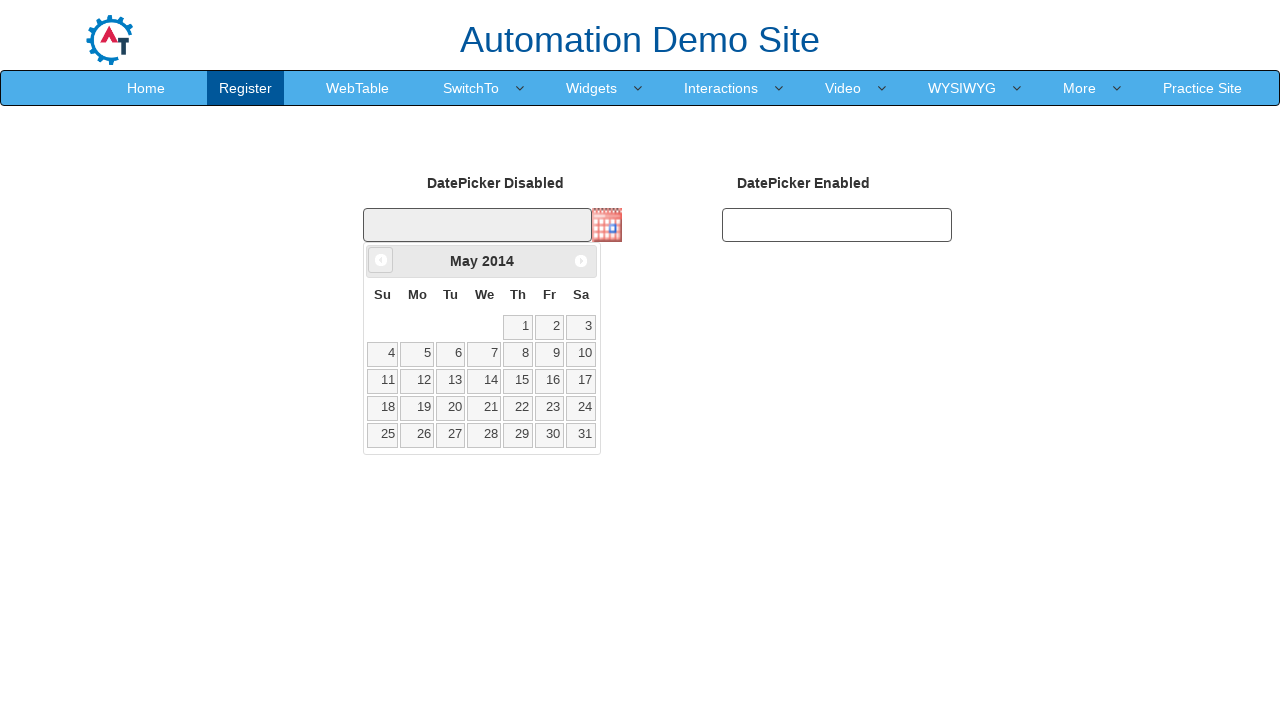

Waited for calendar to update (100ms)
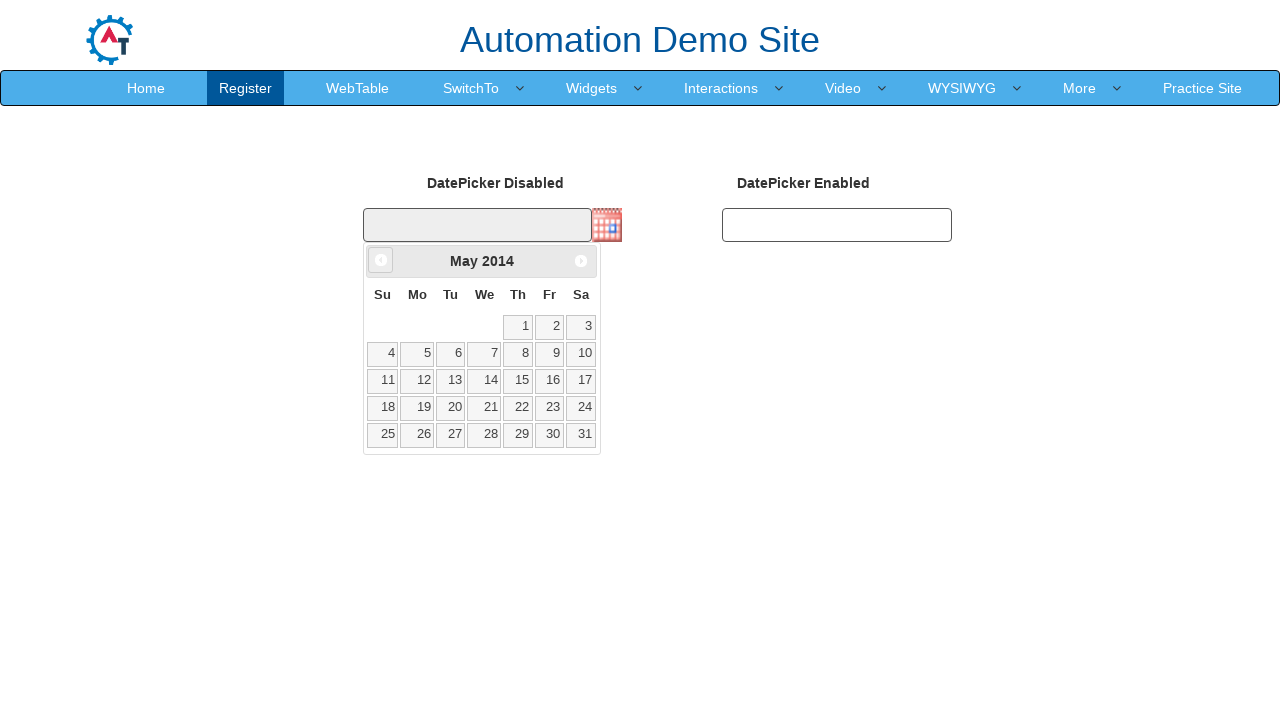

Retrieved current month/year title: May 2014
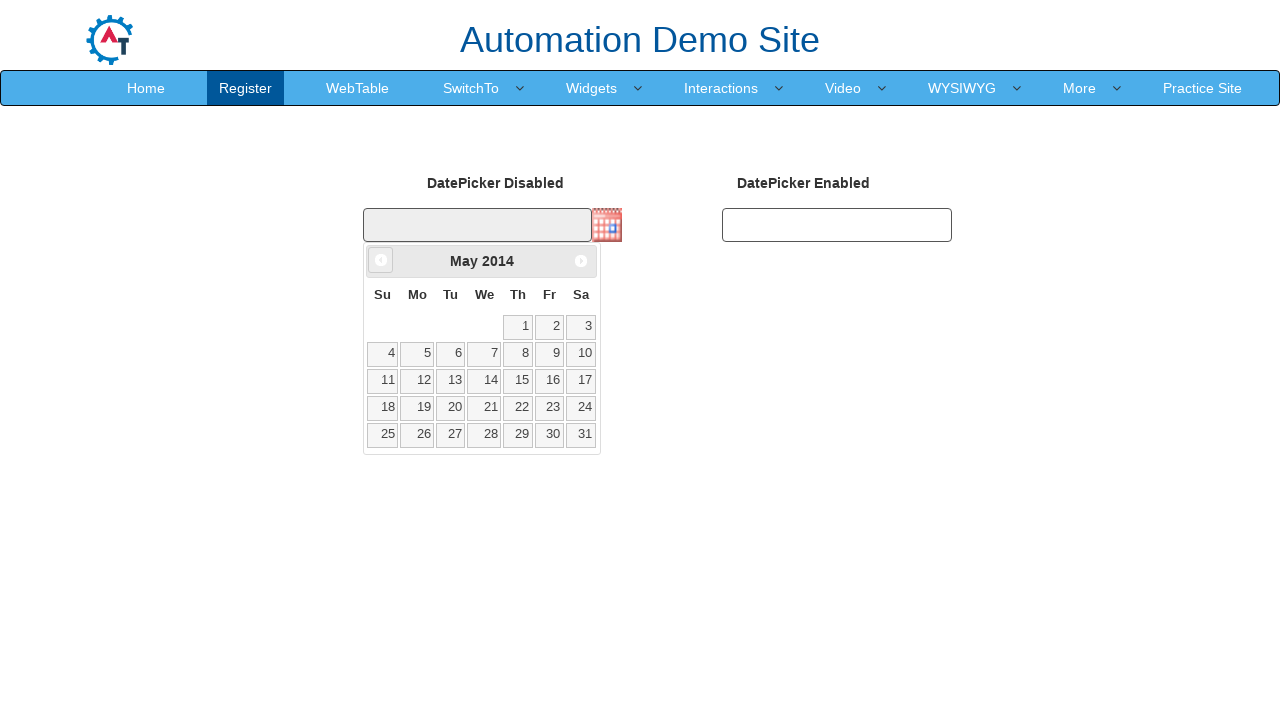

Clicked previous month button to navigate backwards at (381, 260) on .ui-datepicker-prev
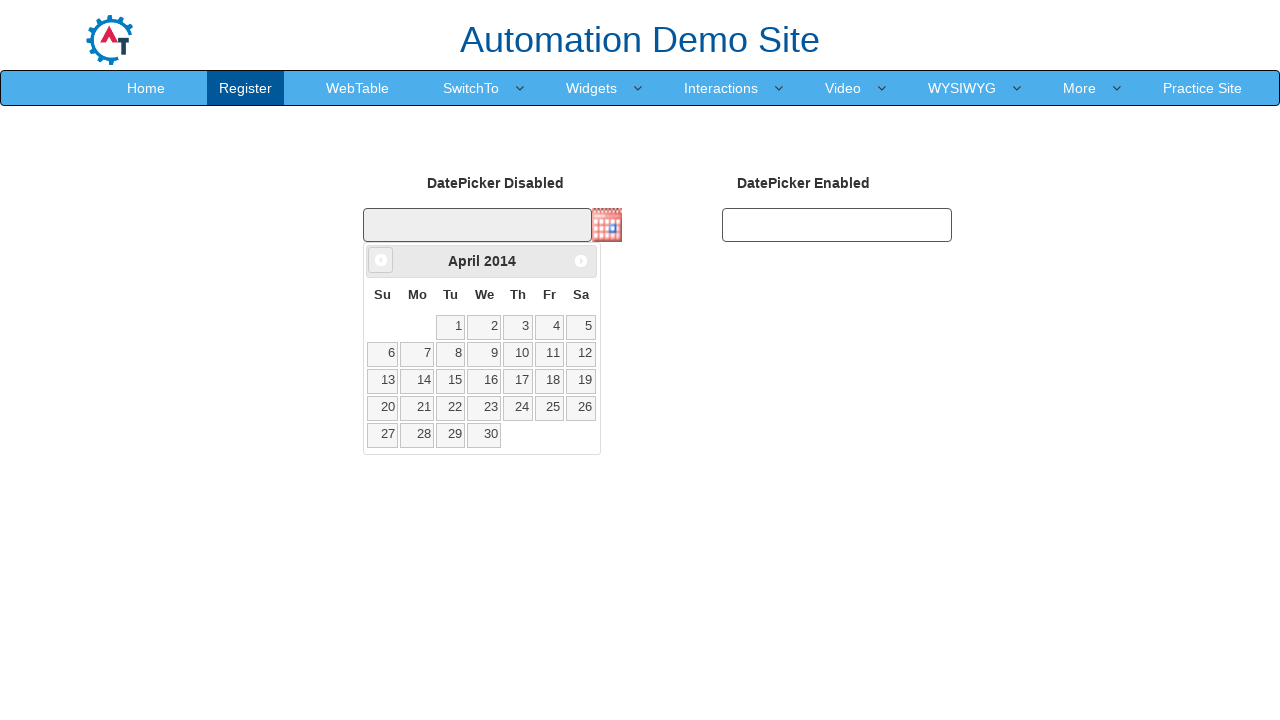

Waited for calendar to update (100ms)
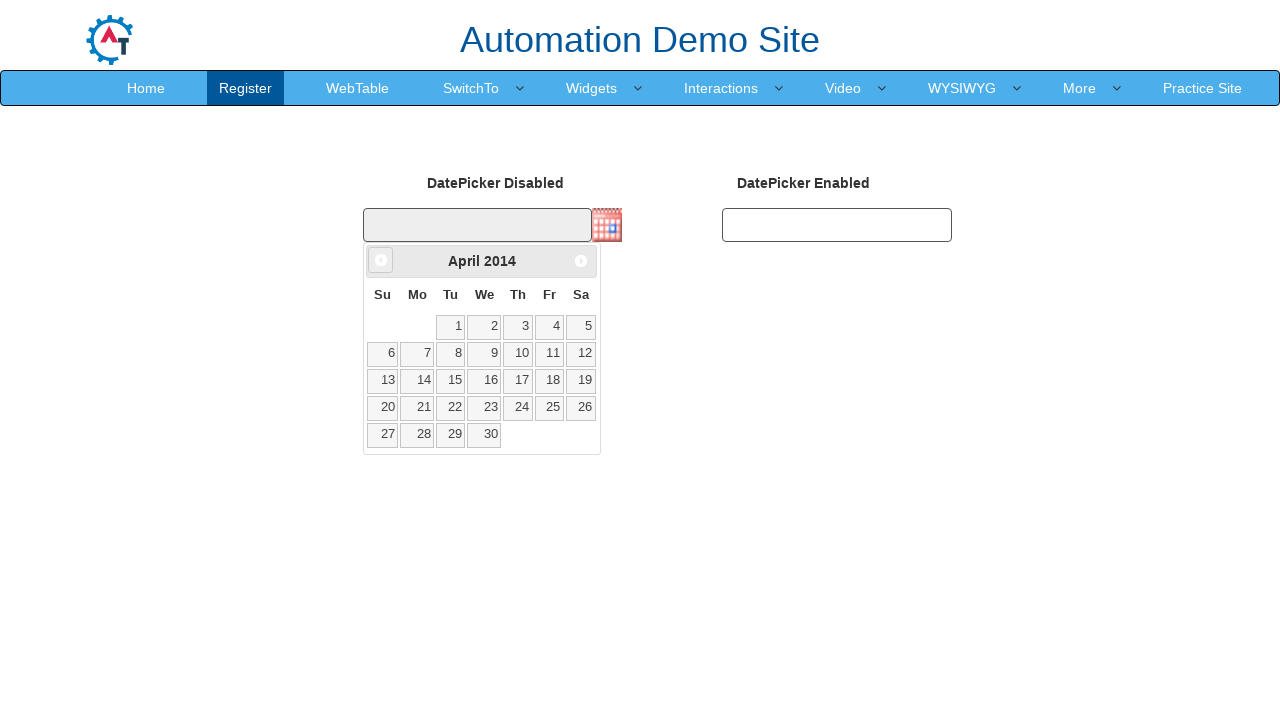

Retrieved current month/year title: April 2014
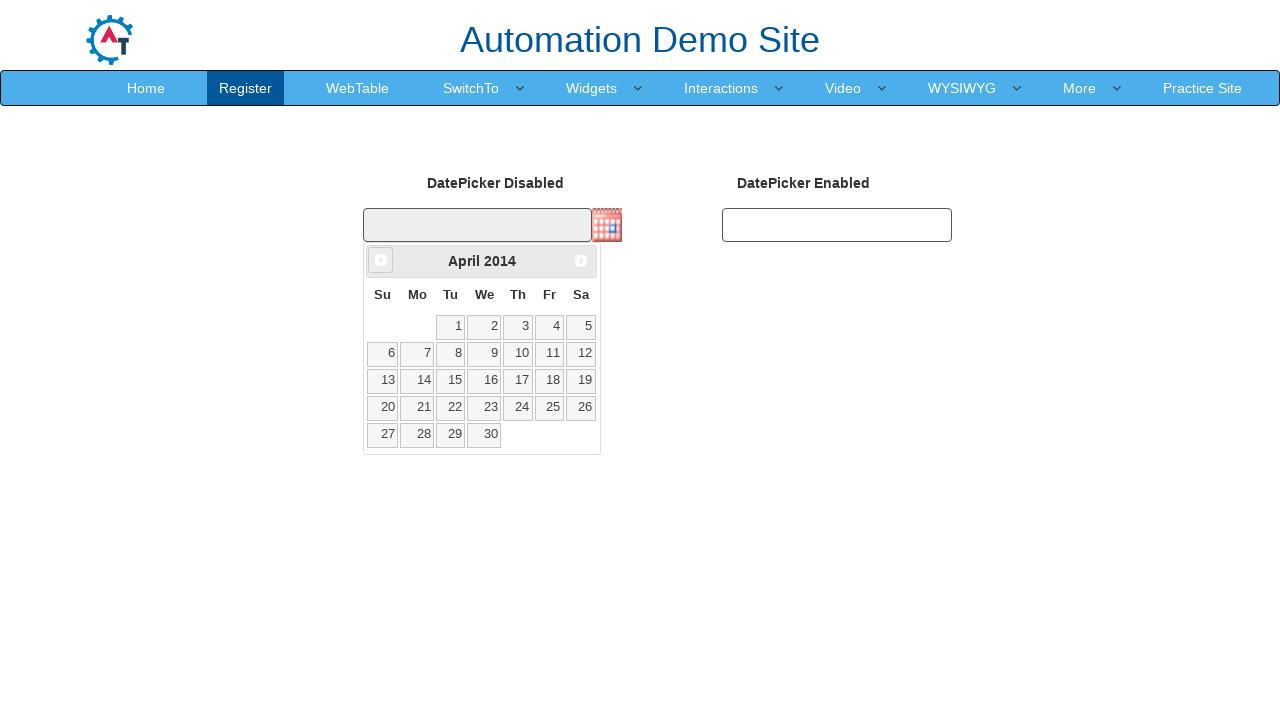

Clicked previous month button to navigate backwards at (381, 260) on .ui-datepicker-prev
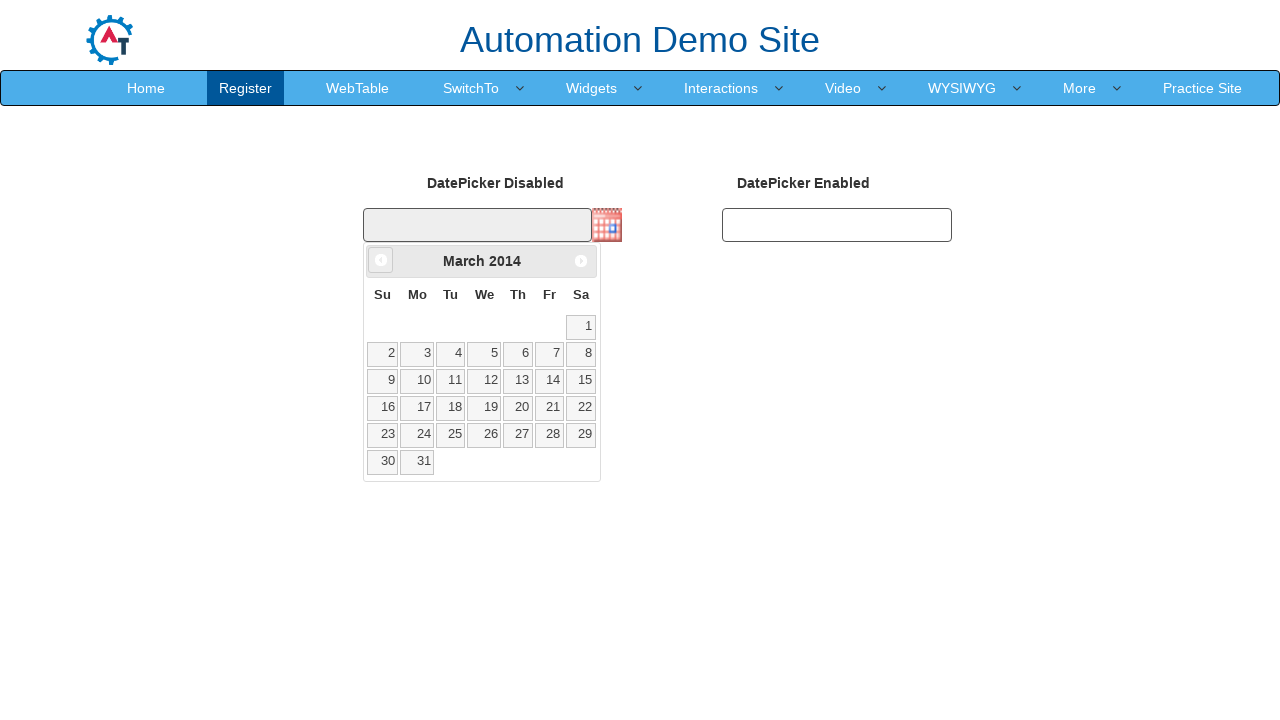

Waited for calendar to update (100ms)
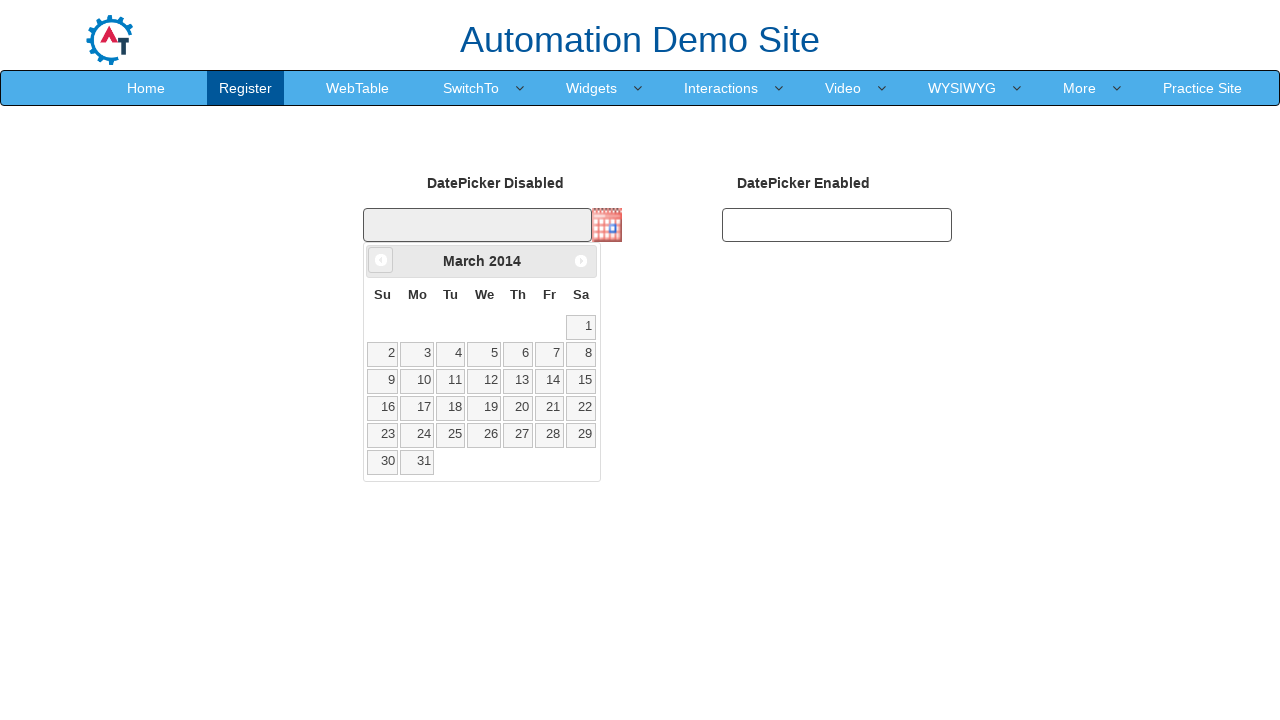

Retrieved current month/year title: March 2014
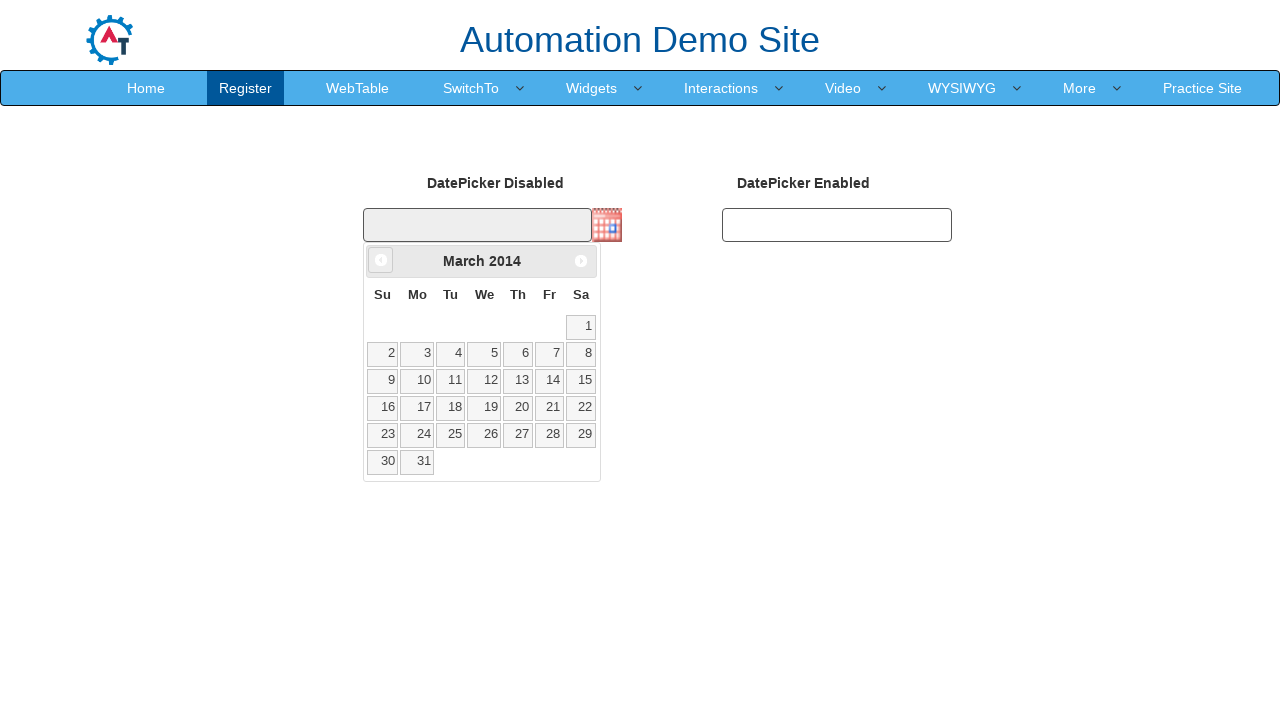

Clicked previous month button to navigate backwards at (381, 260) on .ui-datepicker-prev
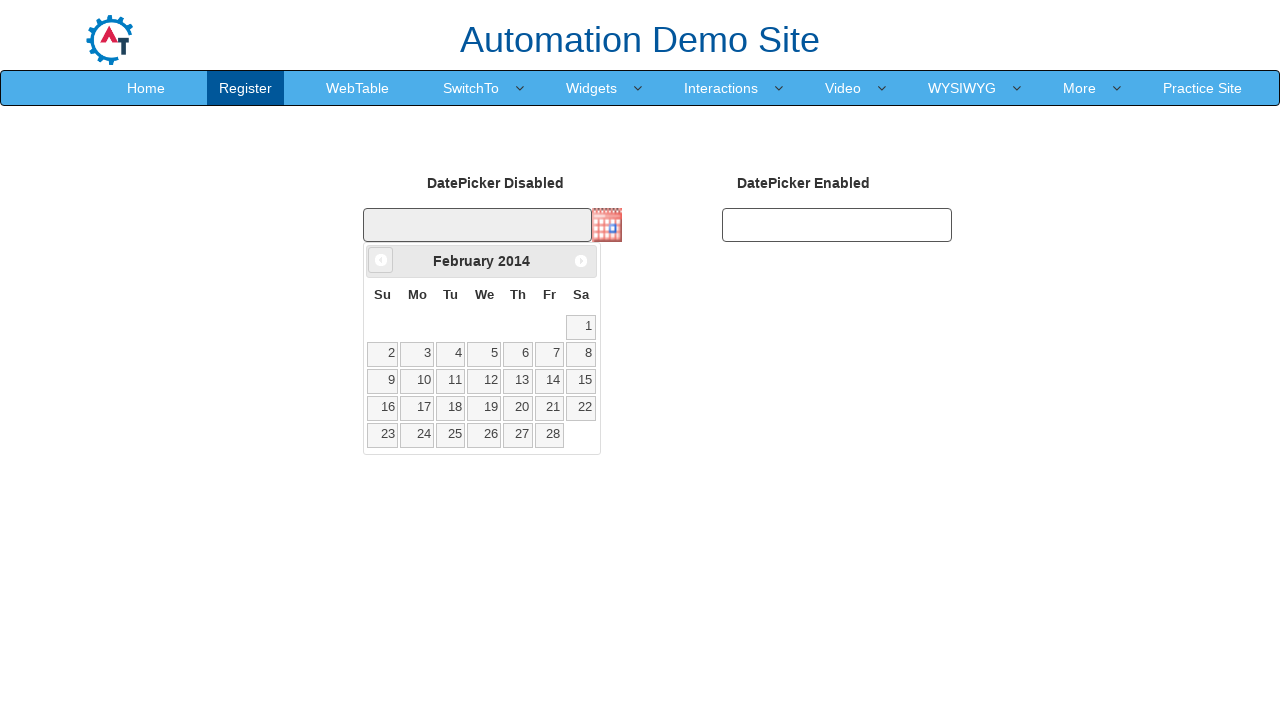

Waited for calendar to update (100ms)
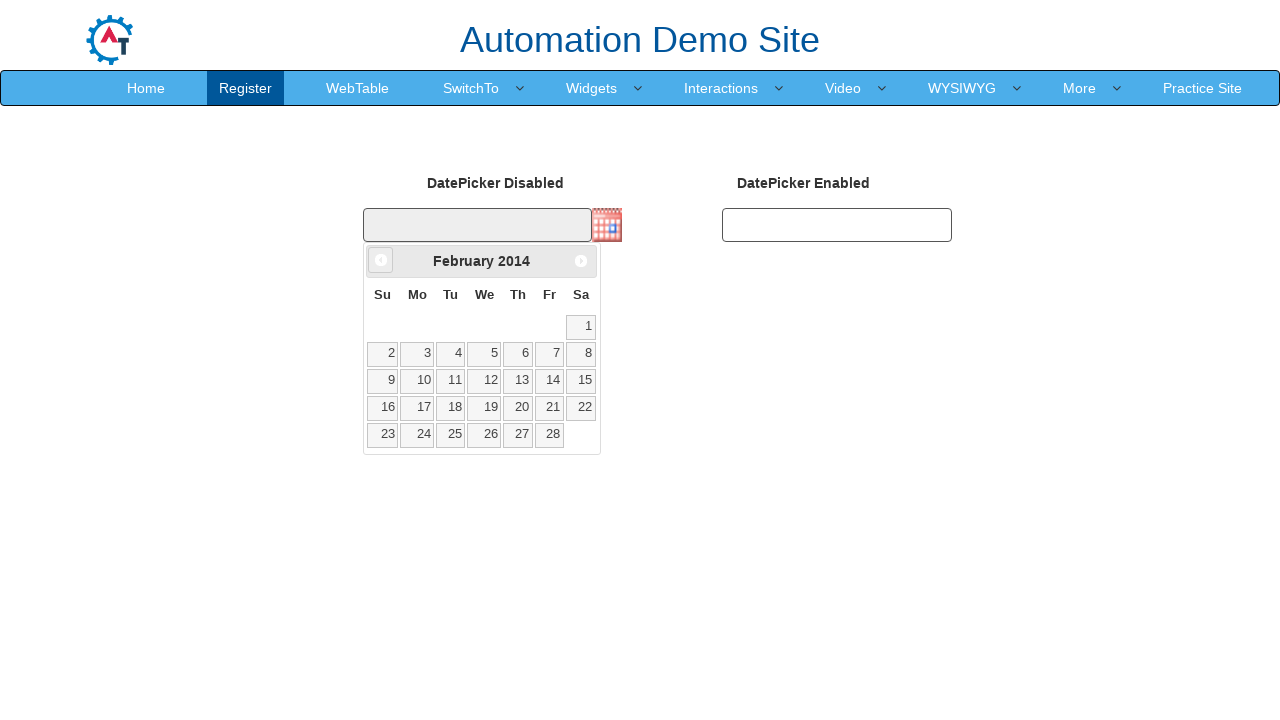

Retrieved current month/year title: February 2014
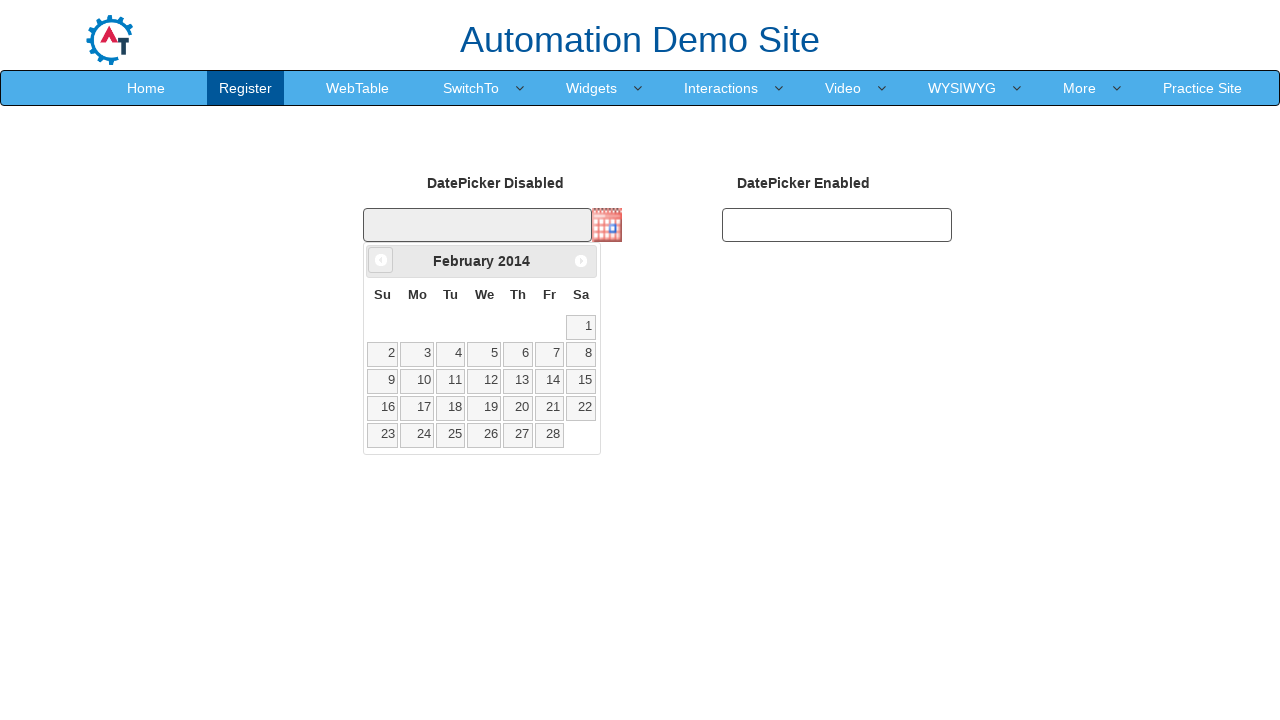

Clicked previous month button to navigate backwards at (381, 260) on .ui-datepicker-prev
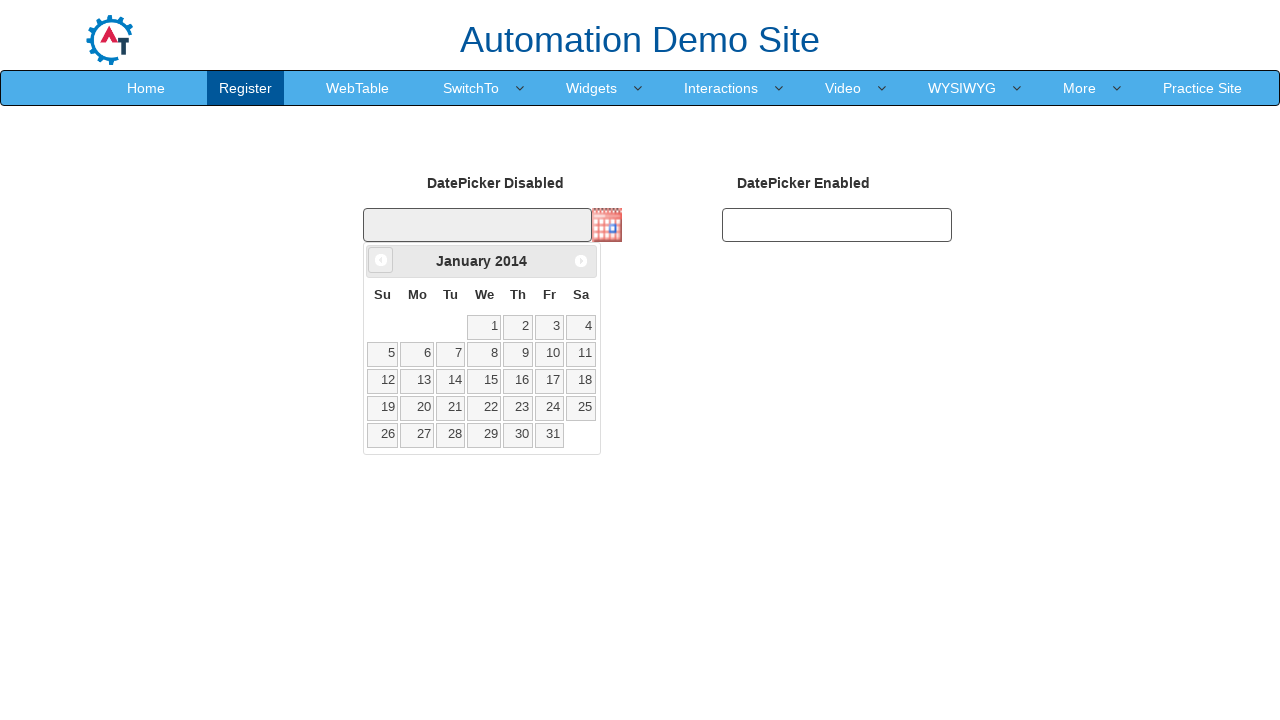

Waited for calendar to update (100ms)
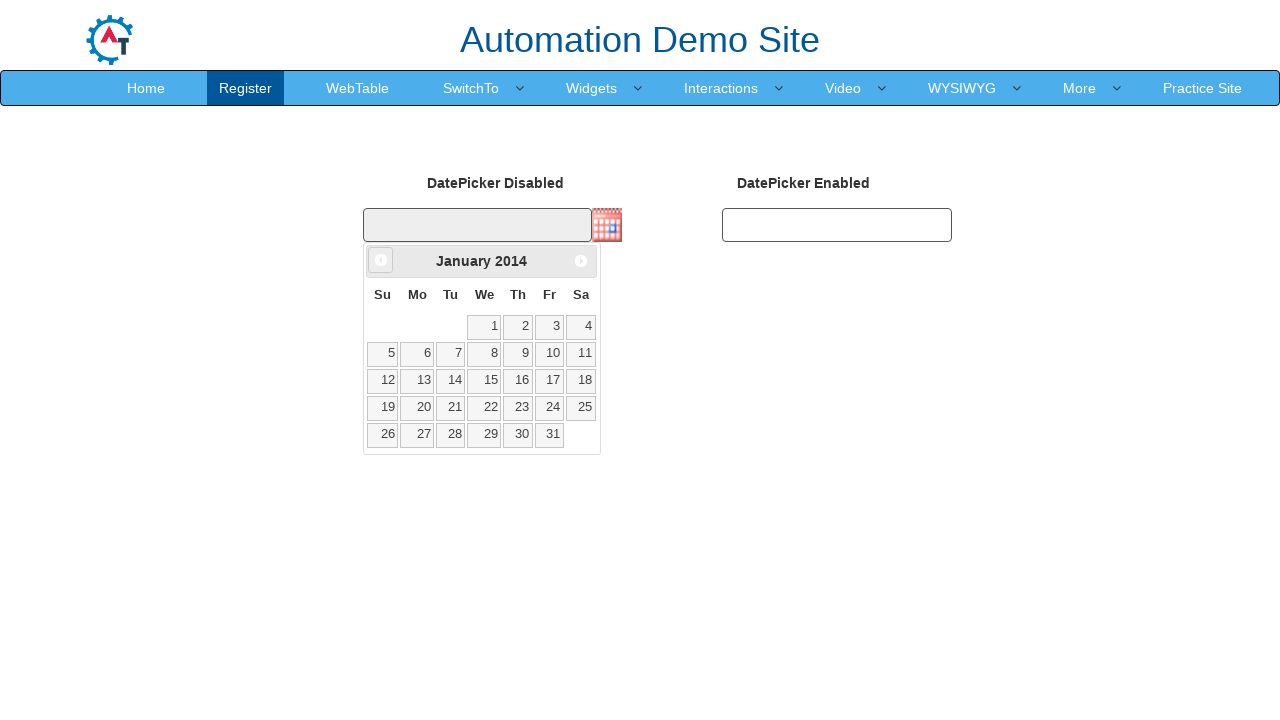

Retrieved current month/year title: January 2014
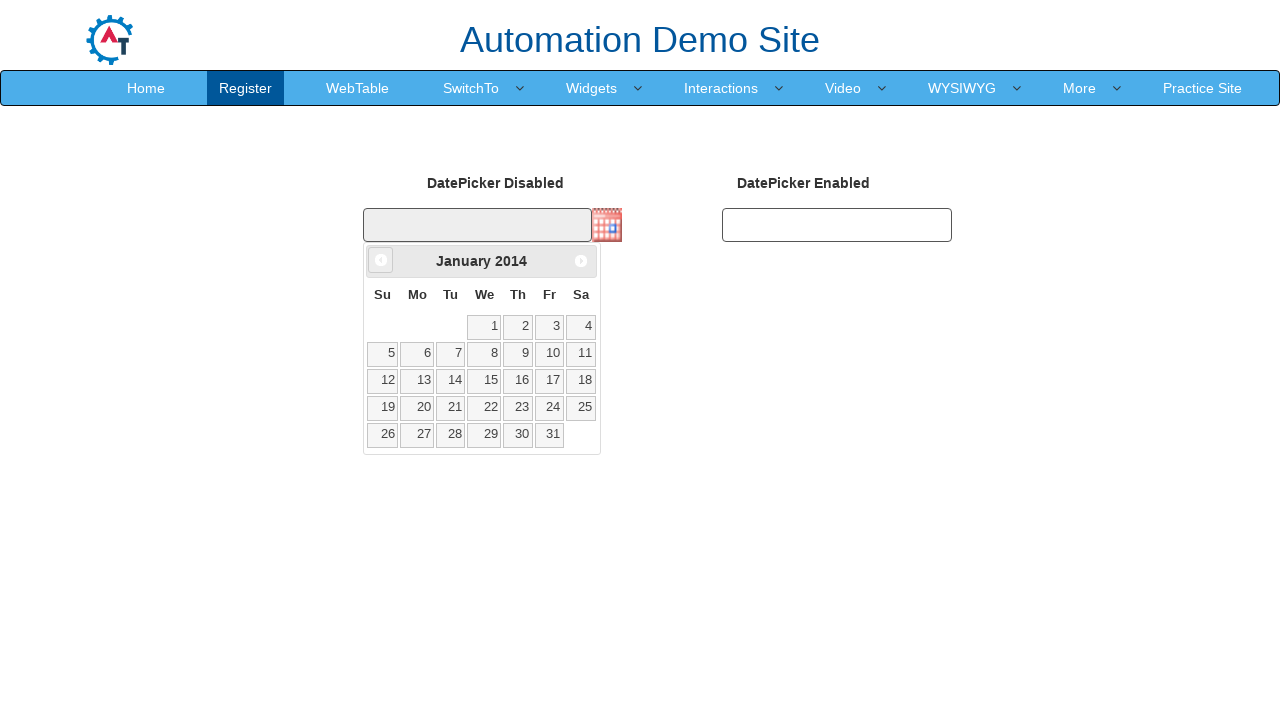

Clicked previous month button to navigate backwards at (381, 260) on .ui-datepicker-prev
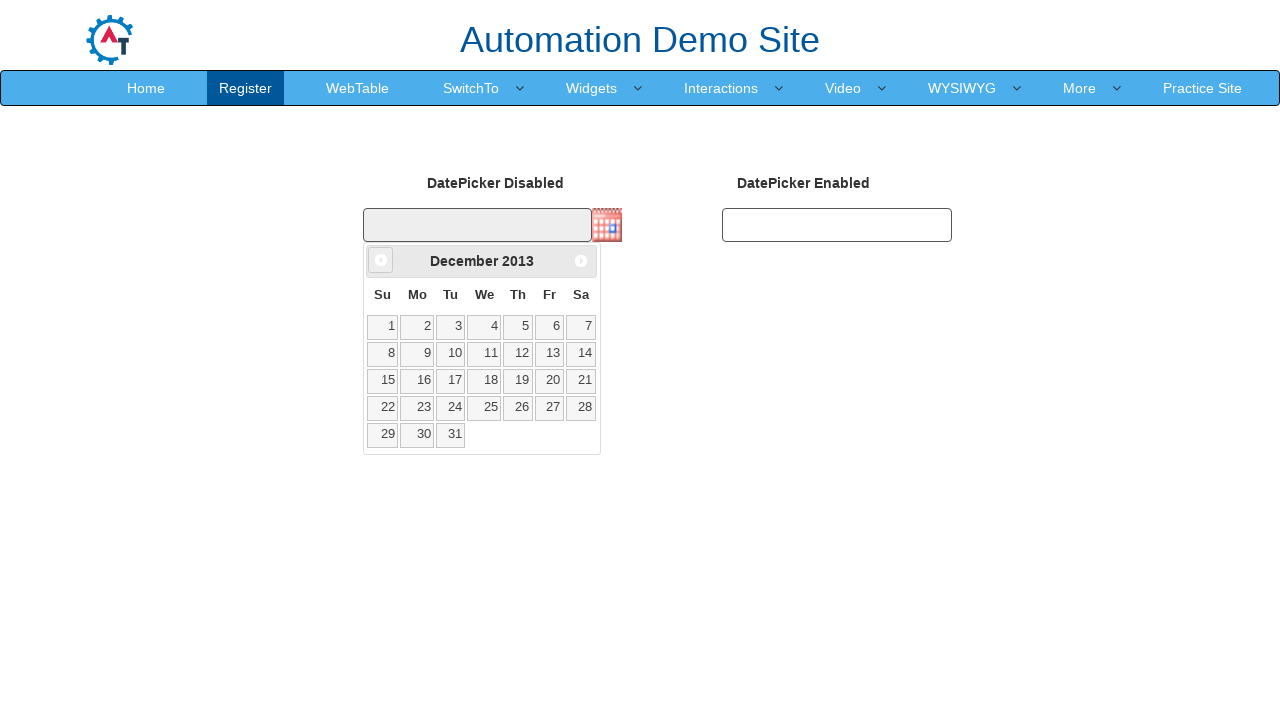

Waited for calendar to update (100ms)
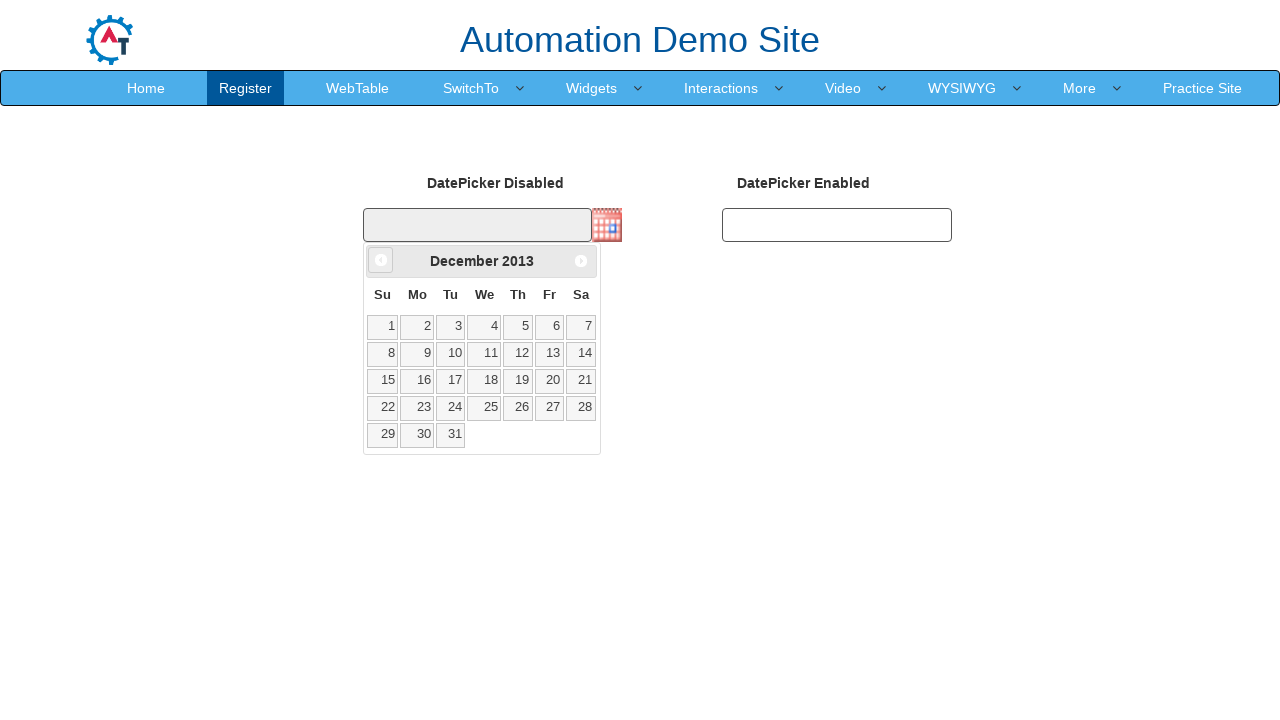

Retrieved current month/year title: December 2013
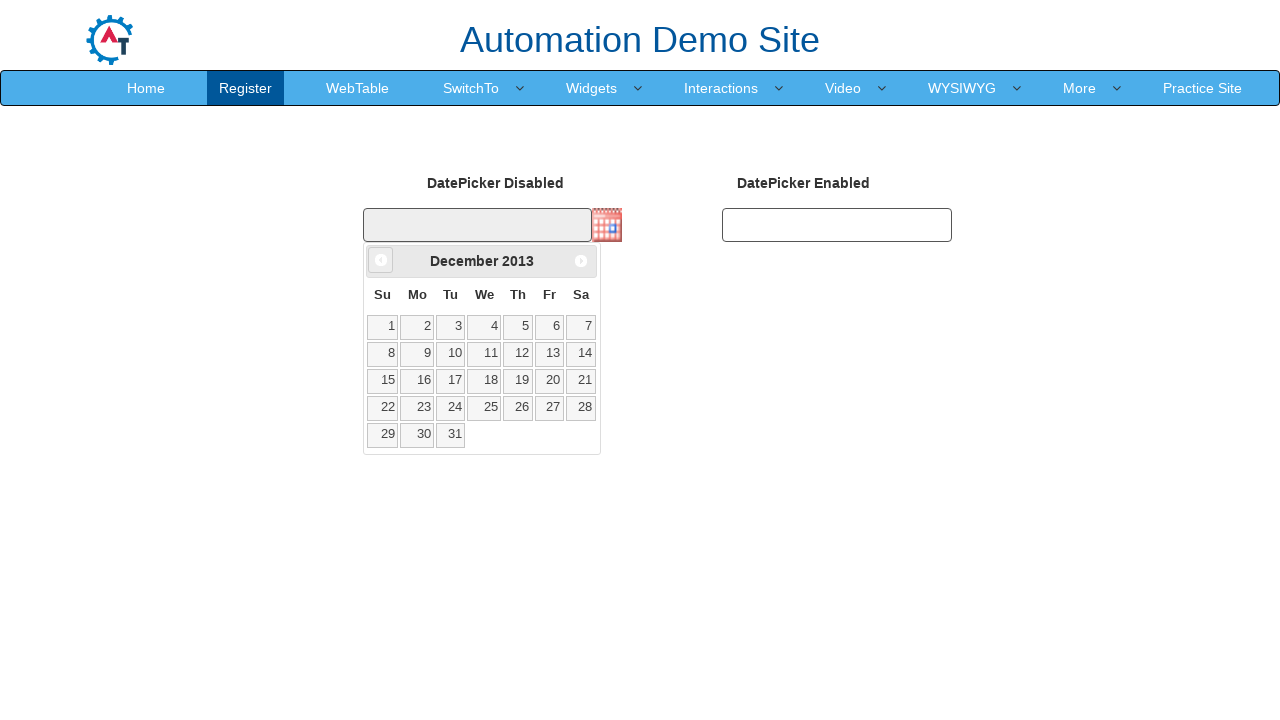

Clicked previous month button to navigate backwards at (381, 260) on .ui-datepicker-prev
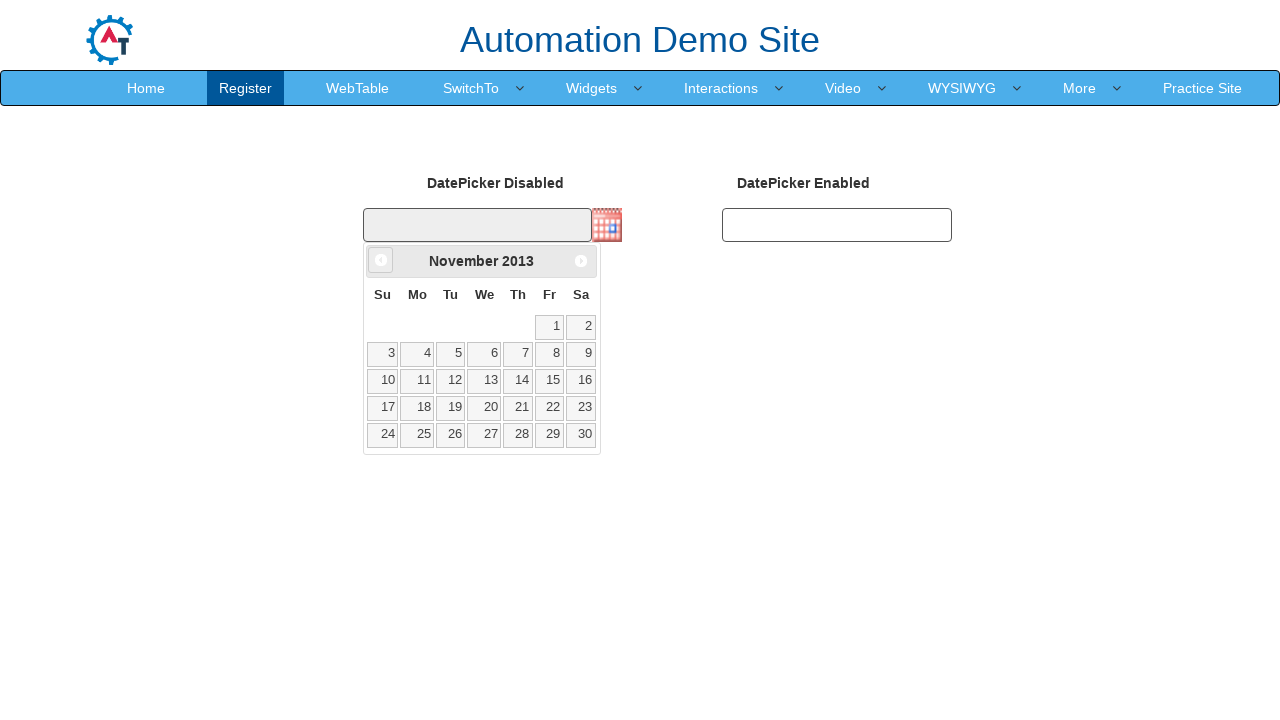

Waited for calendar to update (100ms)
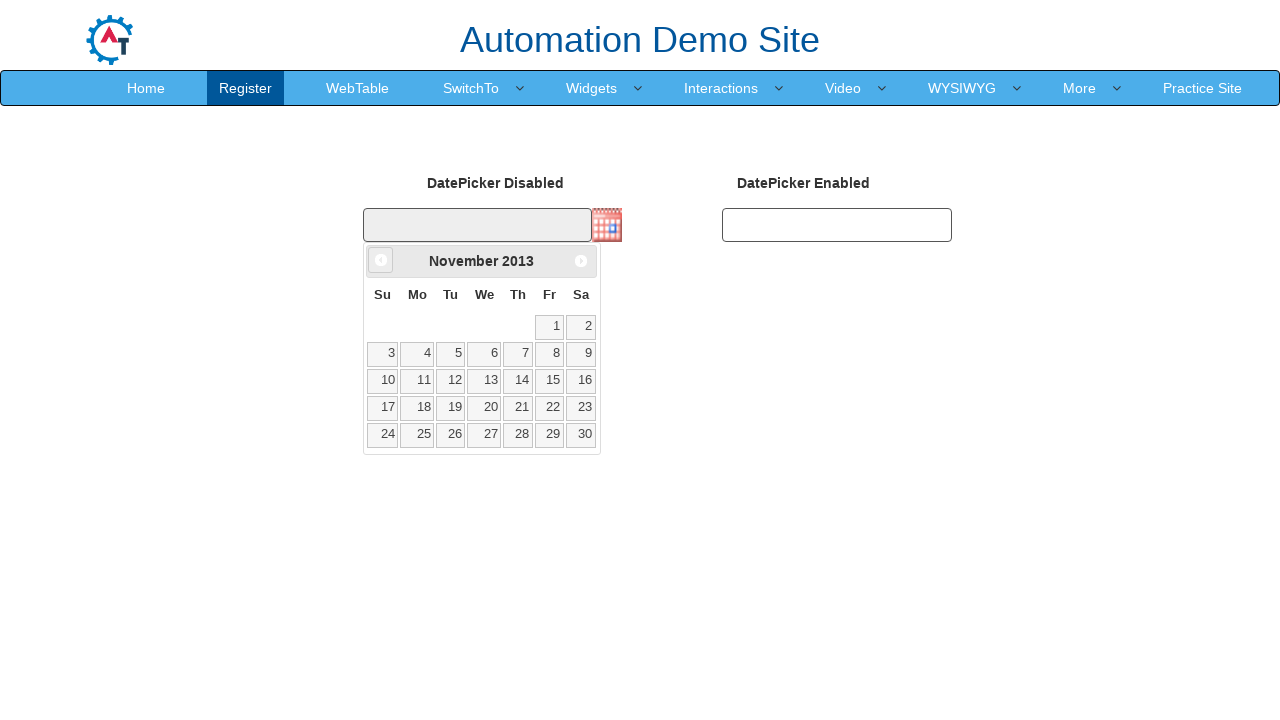

Retrieved current month/year title: November 2013
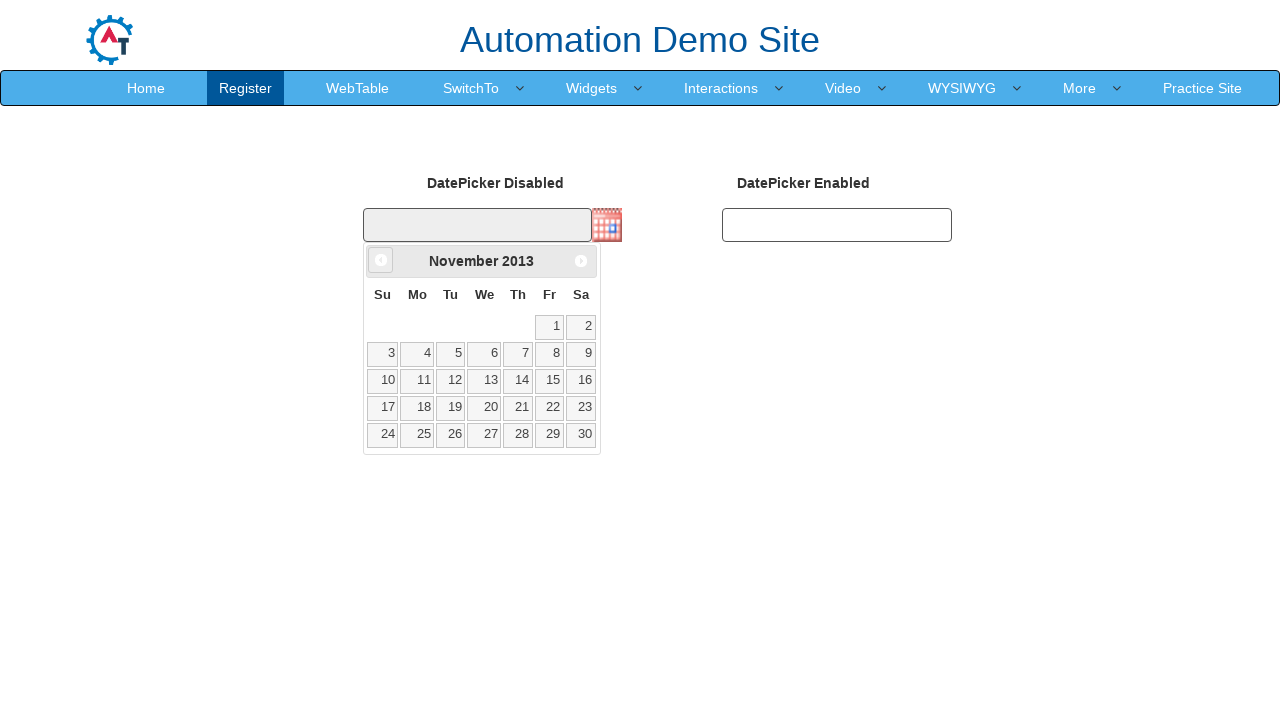

Clicked previous month button to navigate backwards at (381, 260) on .ui-datepicker-prev
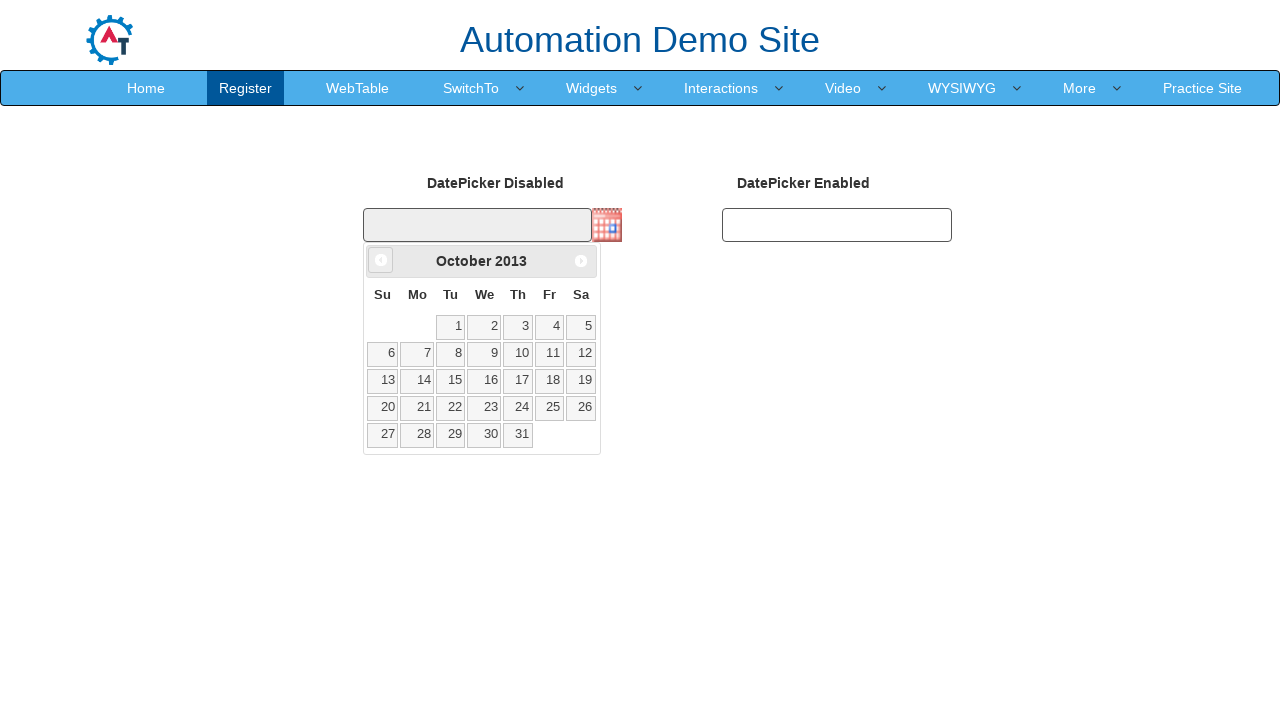

Waited for calendar to update (100ms)
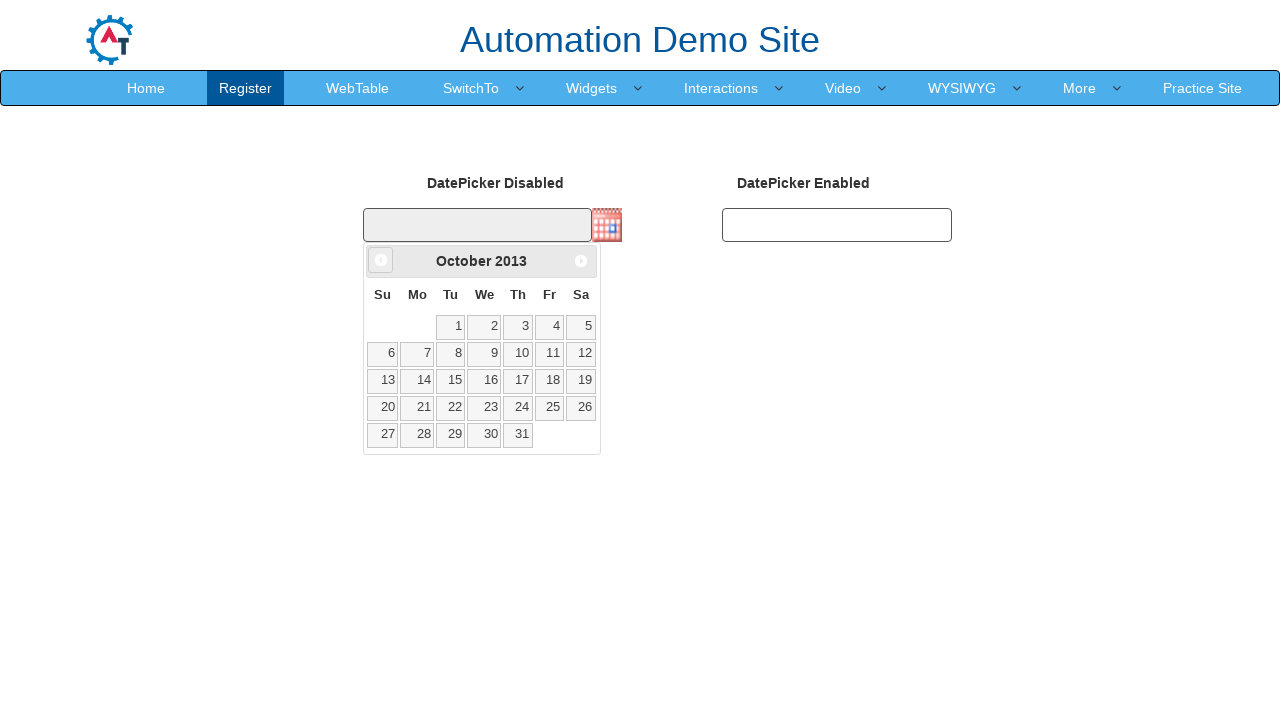

Retrieved current month/year title: October 2013
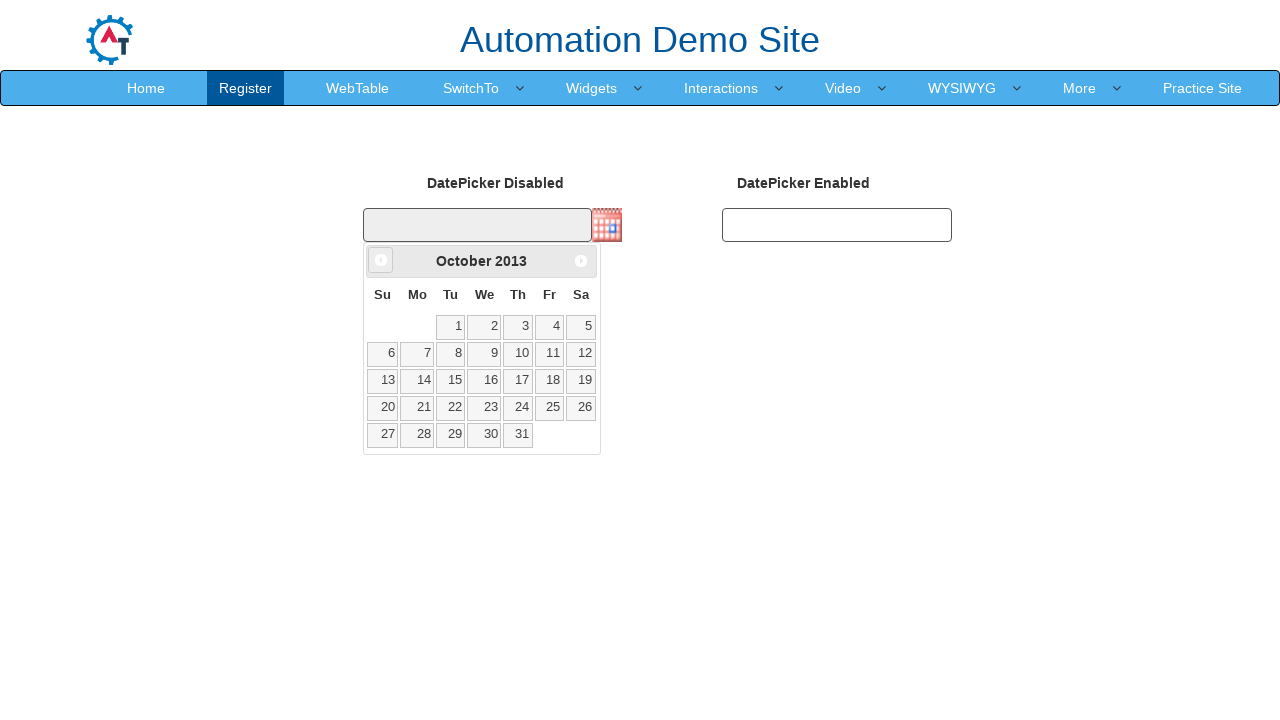

Clicked previous month button to navigate backwards at (381, 260) on .ui-datepicker-prev
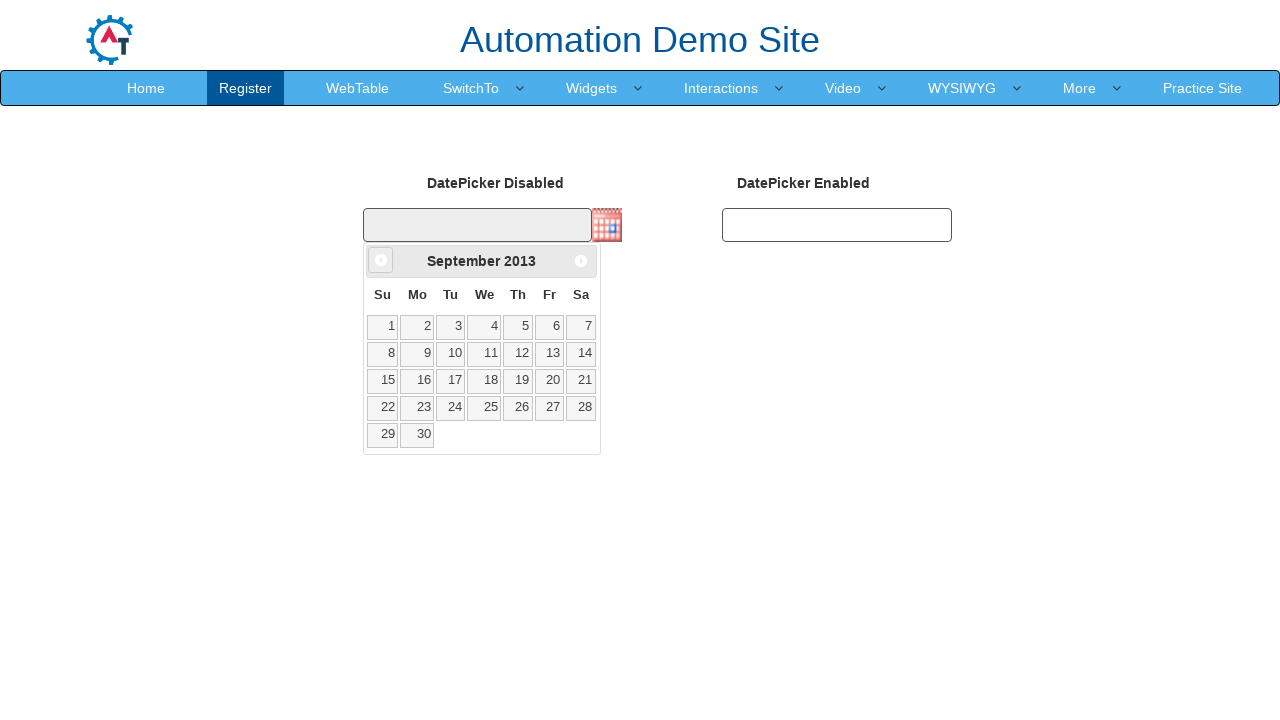

Waited for calendar to update (100ms)
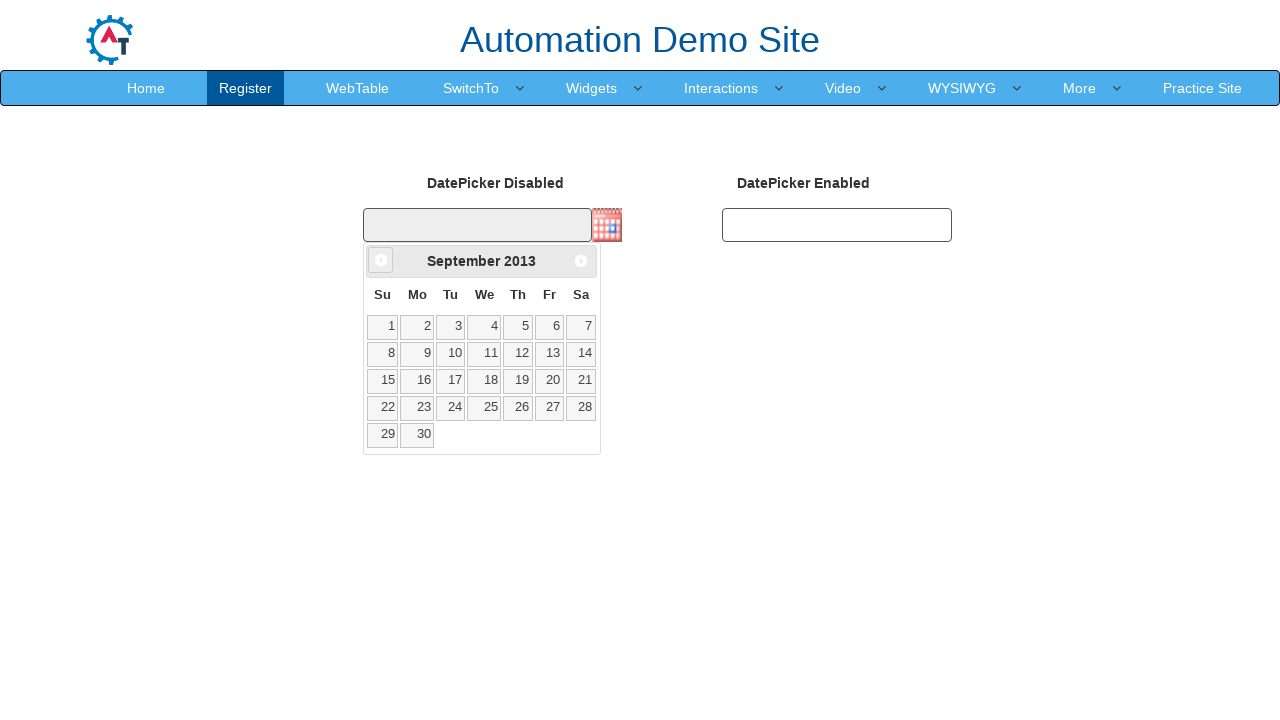

Retrieved current month/year title: September 2013
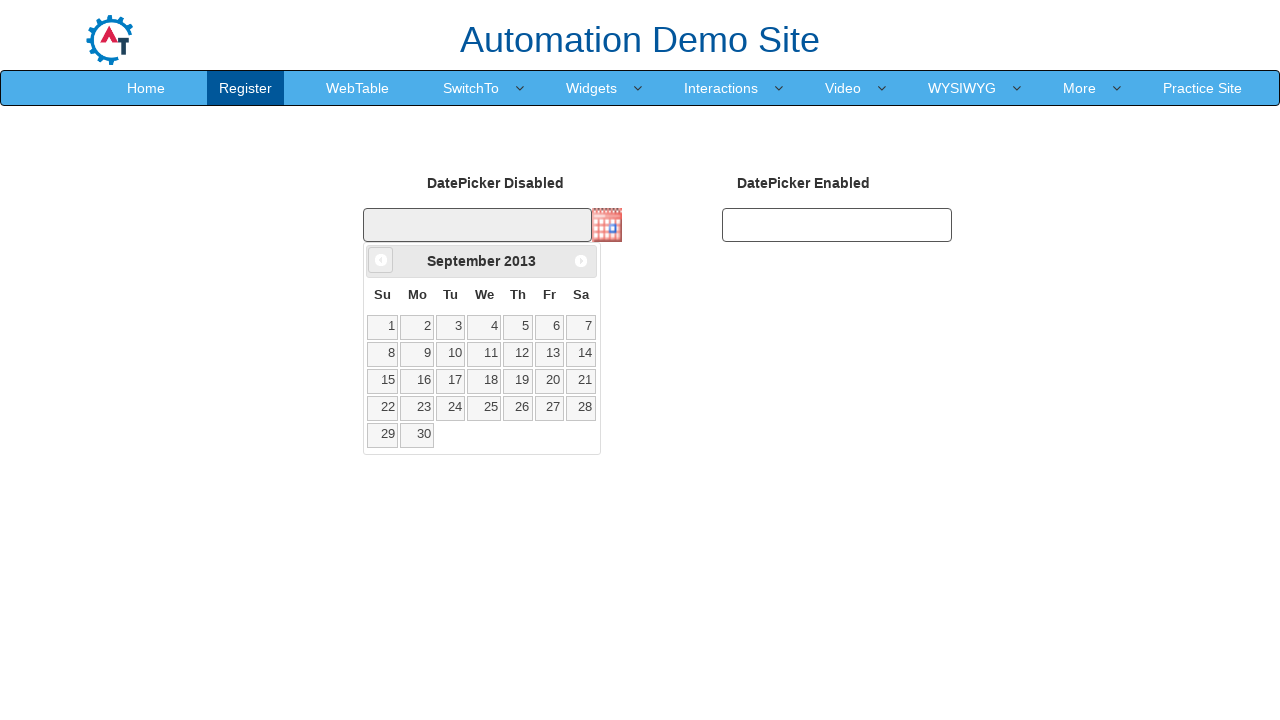

Clicked previous month button to navigate backwards at (381, 260) on .ui-datepicker-prev
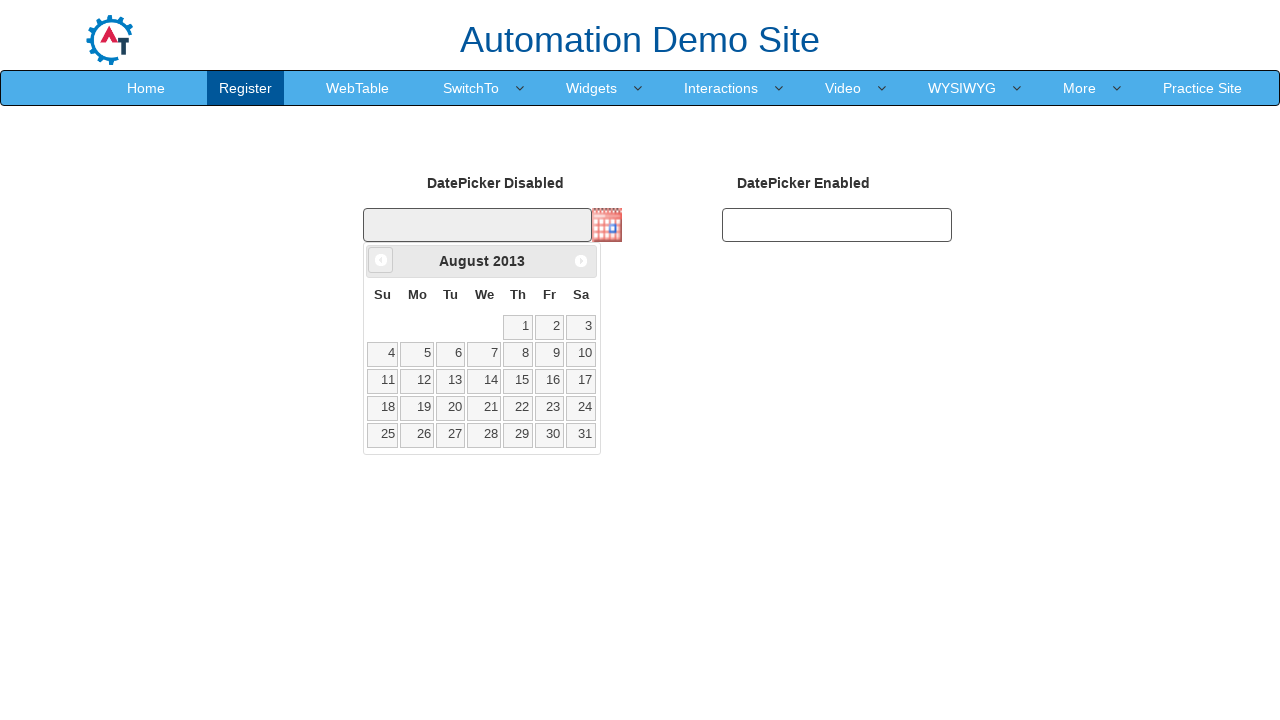

Waited for calendar to update (100ms)
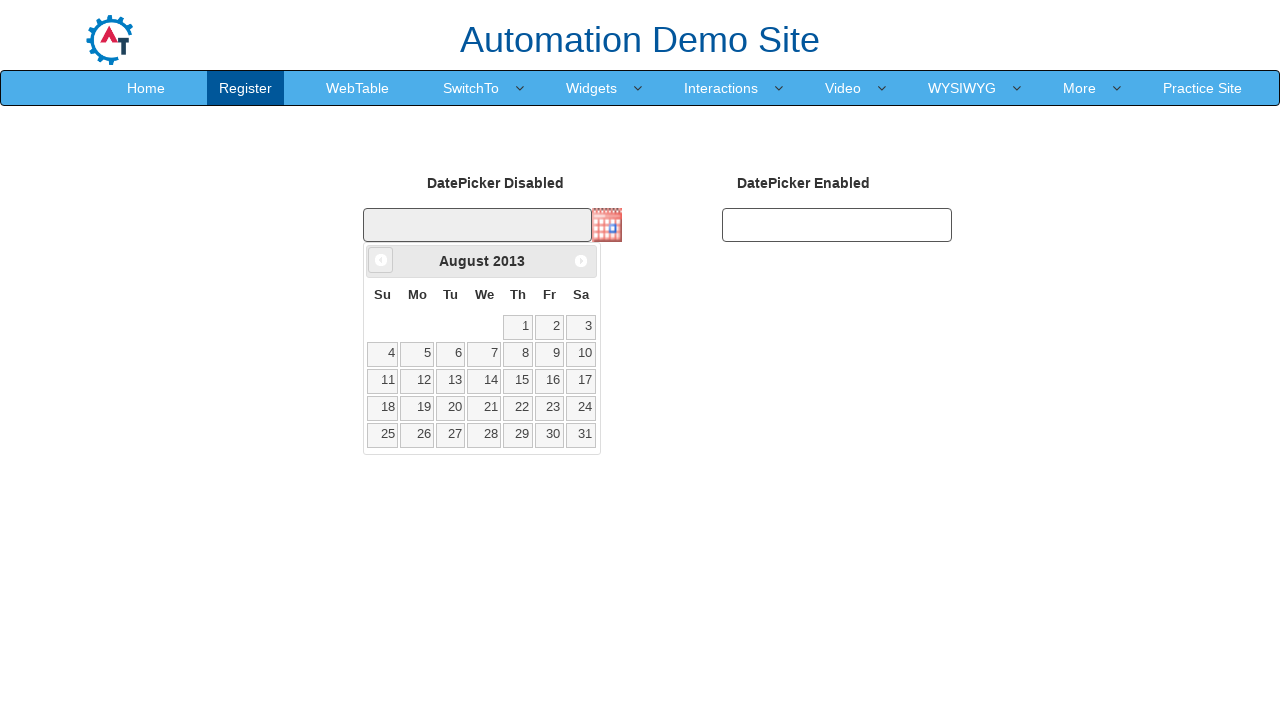

Retrieved current month/year title: August 2013
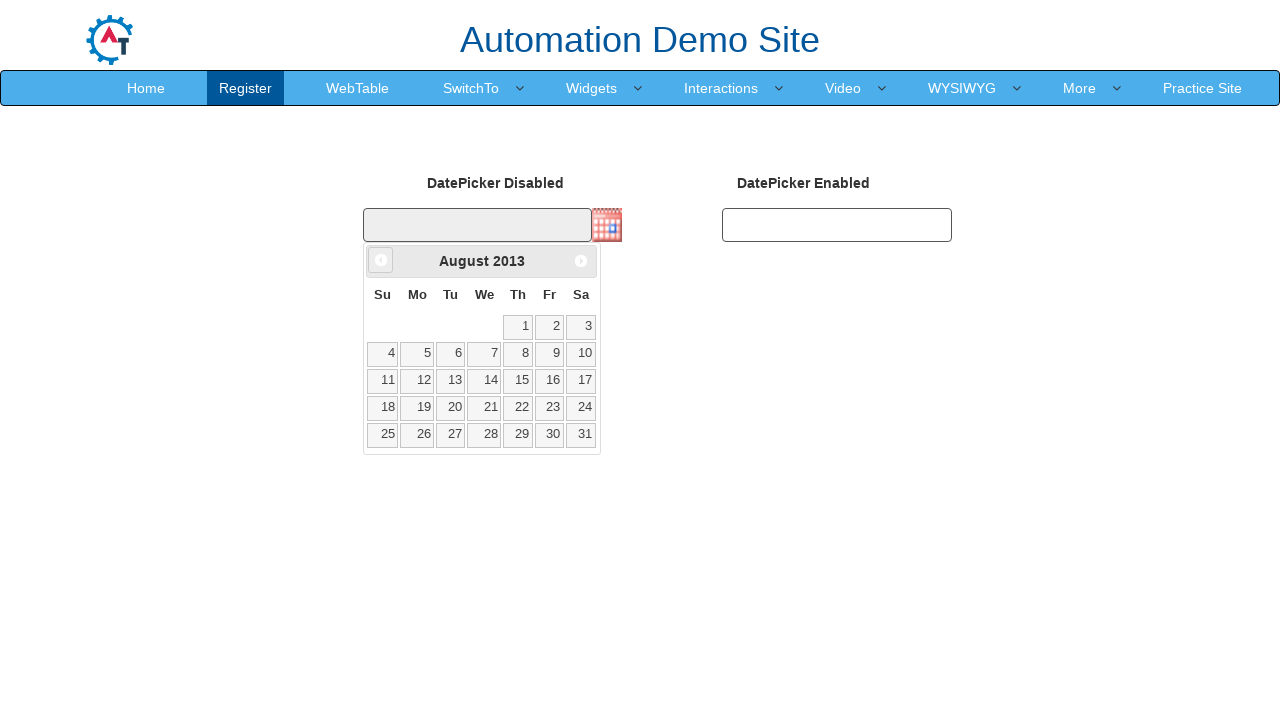

Clicked previous month button to navigate backwards at (381, 260) on .ui-datepicker-prev
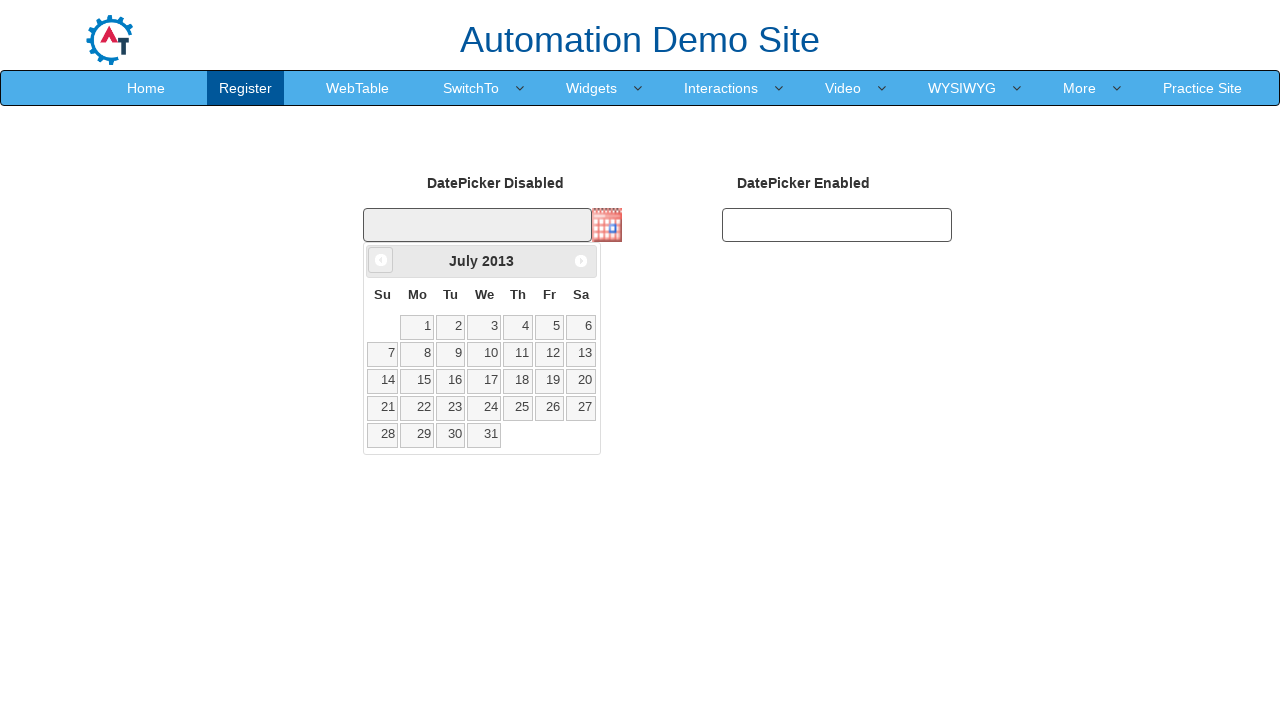

Waited for calendar to update (100ms)
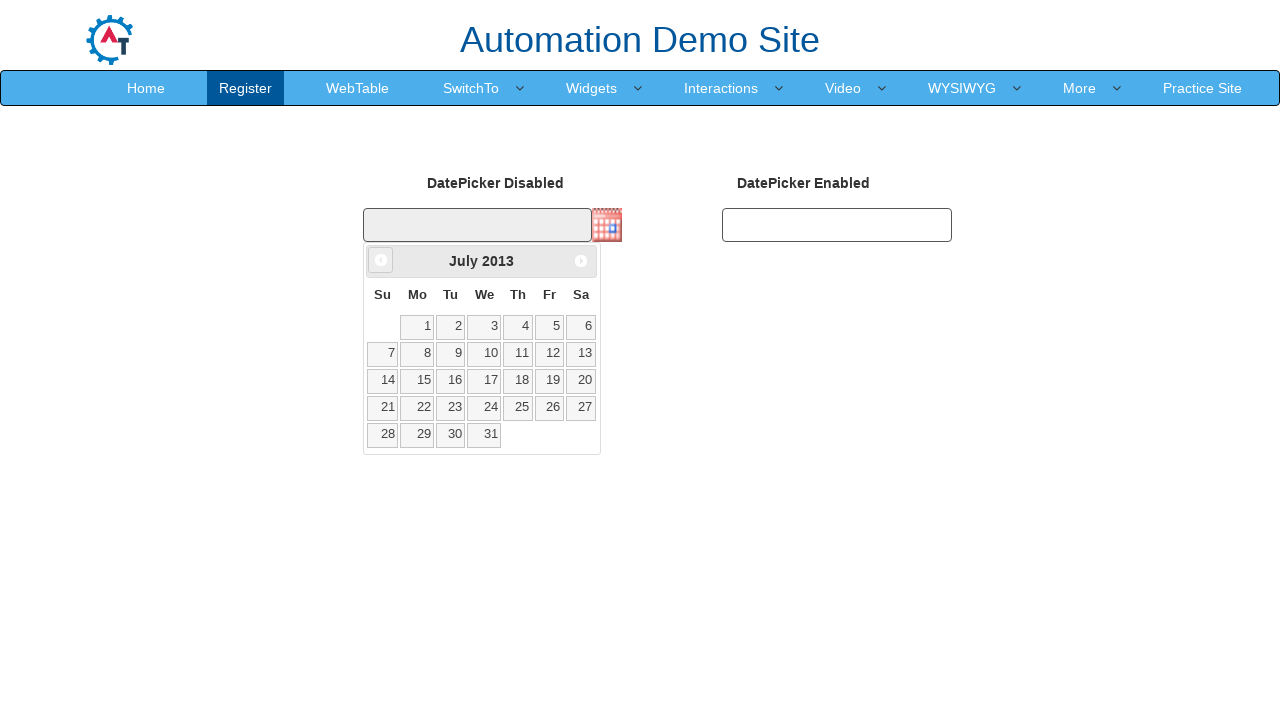

Retrieved current month/year title: July 2013
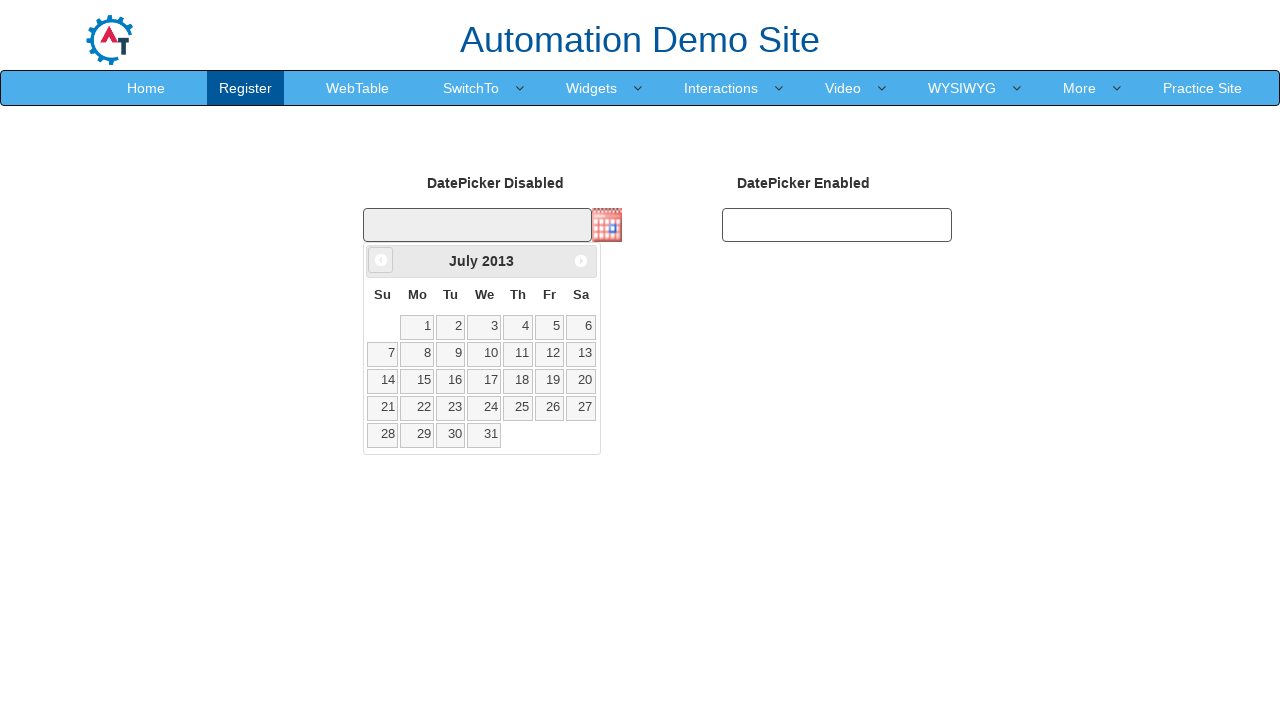

Clicked previous month button to navigate backwards at (381, 260) on .ui-datepicker-prev
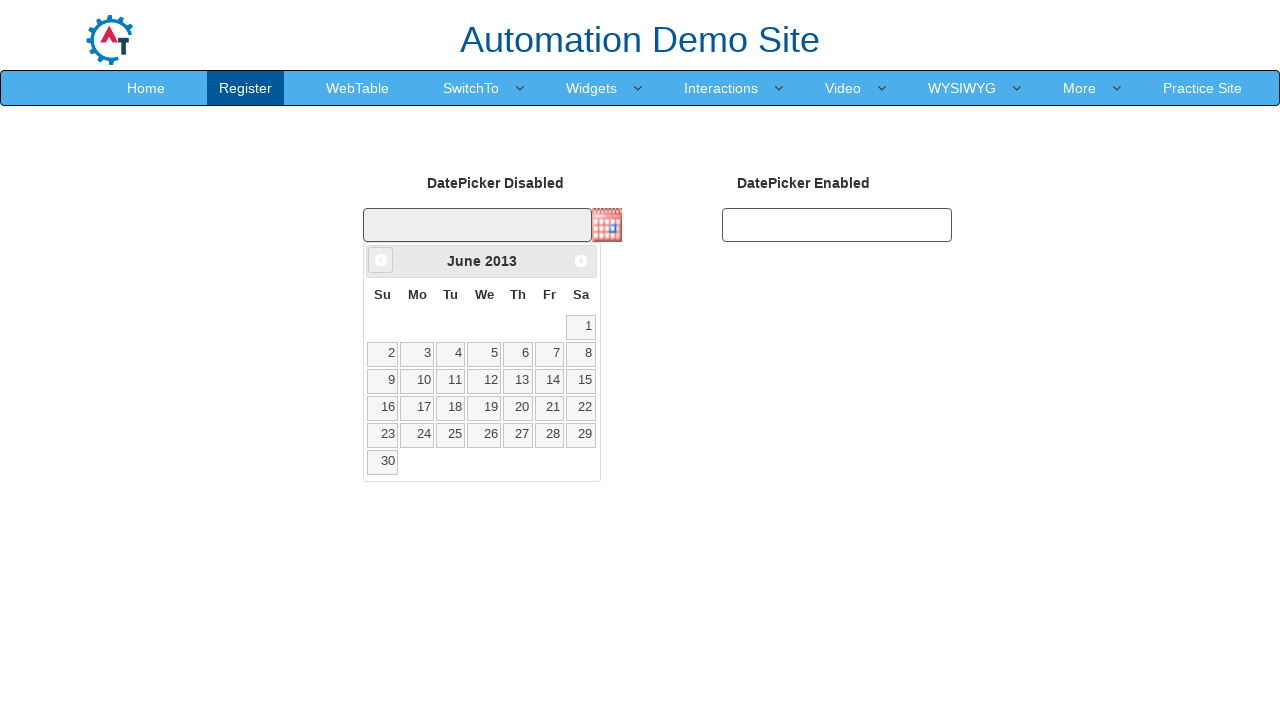

Waited for calendar to update (100ms)
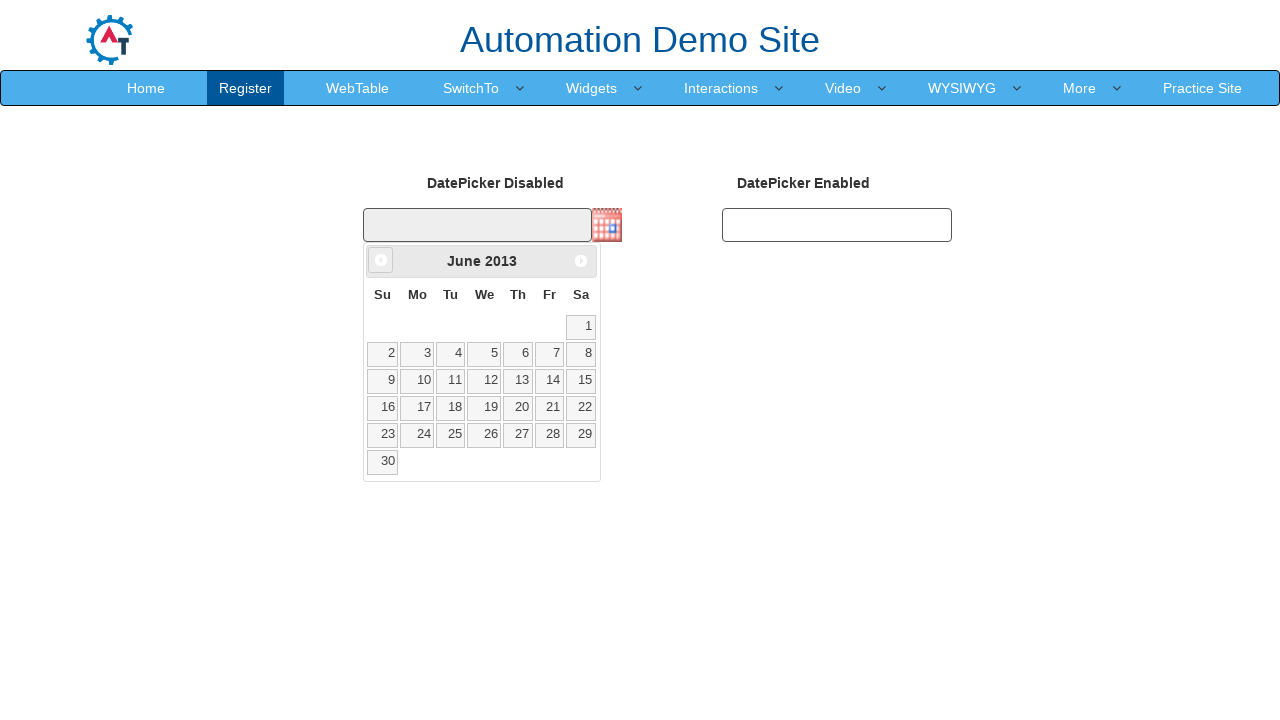

Retrieved current month/year title: June 2013
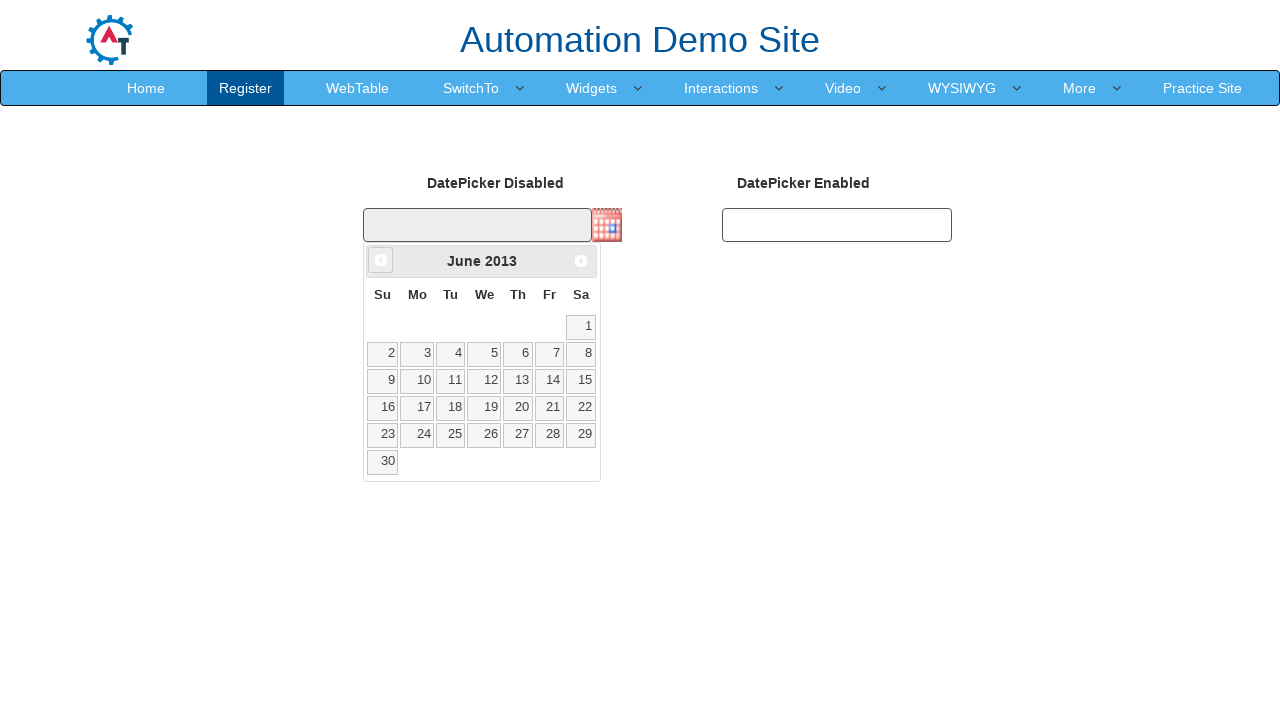

Clicked previous month button to navigate backwards at (381, 260) on .ui-datepicker-prev
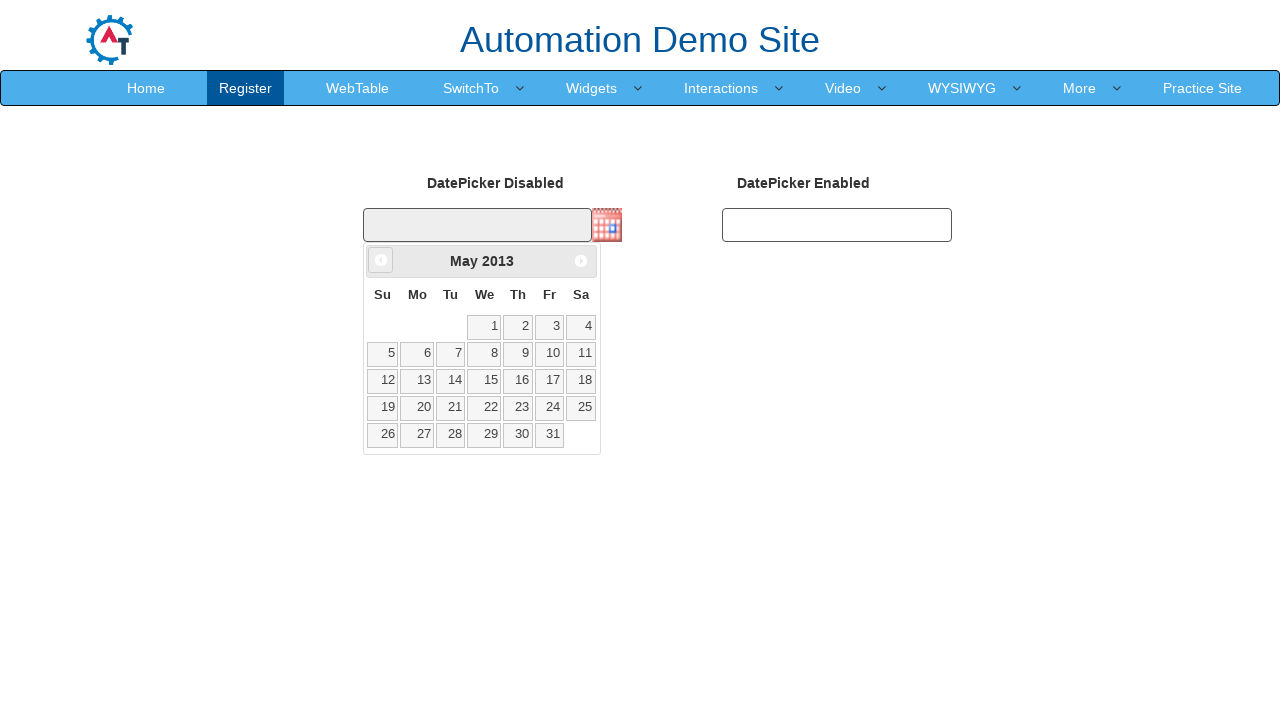

Waited for calendar to update (100ms)
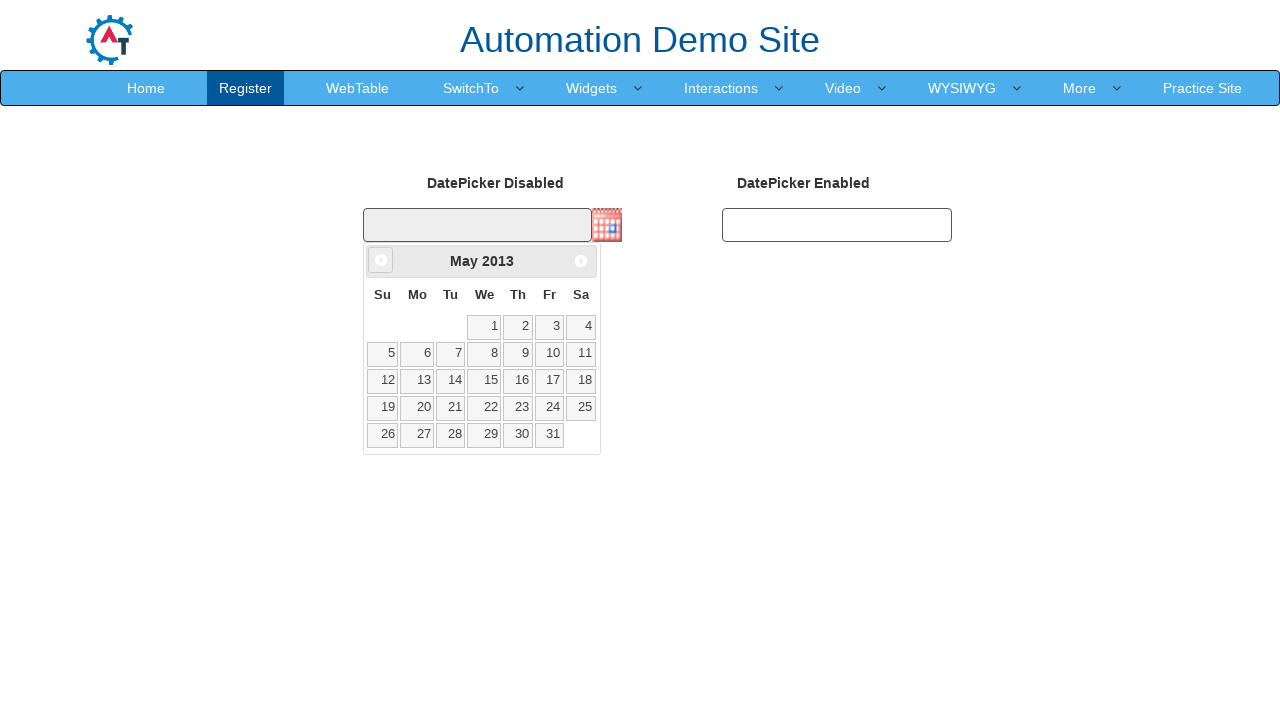

Retrieved current month/year title: May 2013
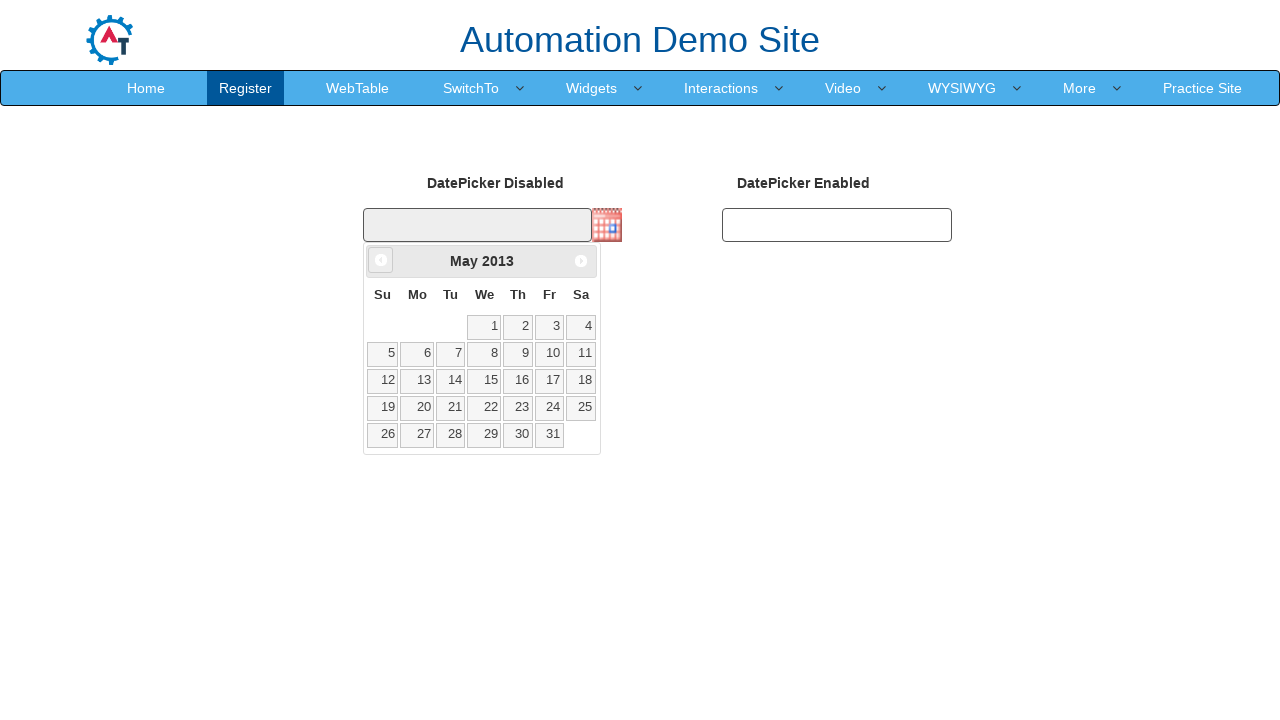

Clicked previous month button to navigate backwards at (381, 260) on .ui-datepicker-prev
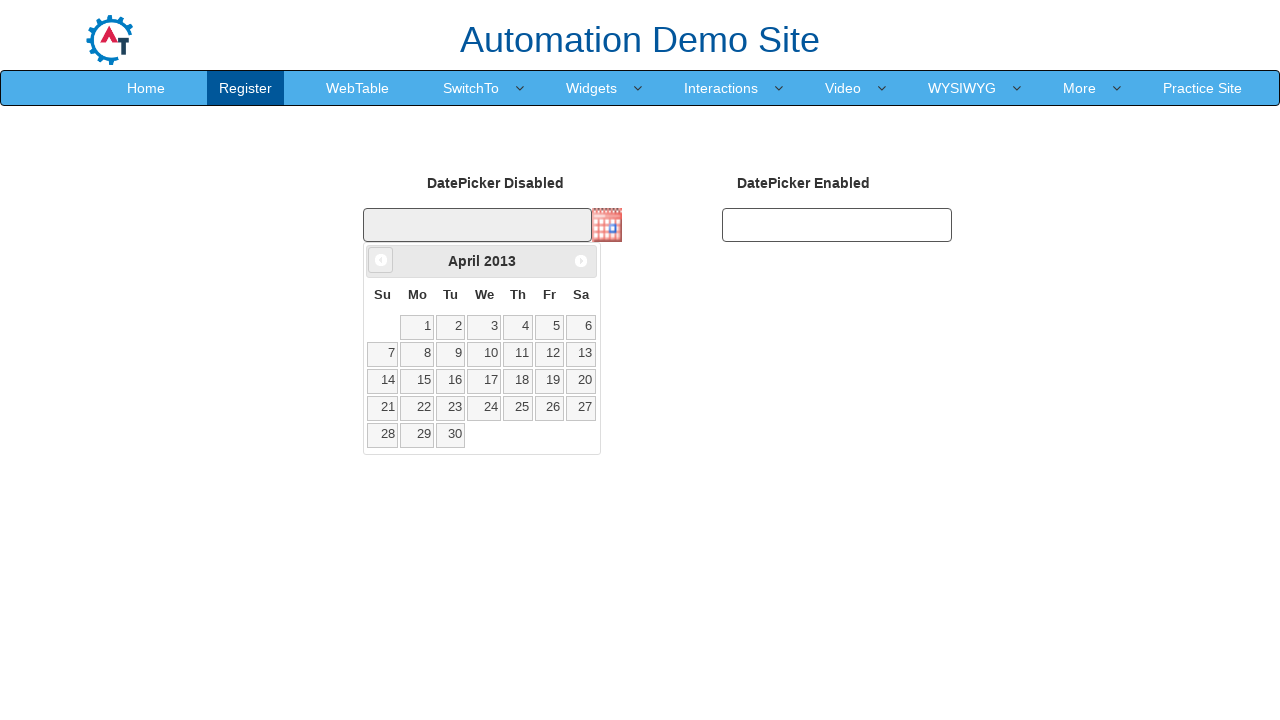

Waited for calendar to update (100ms)
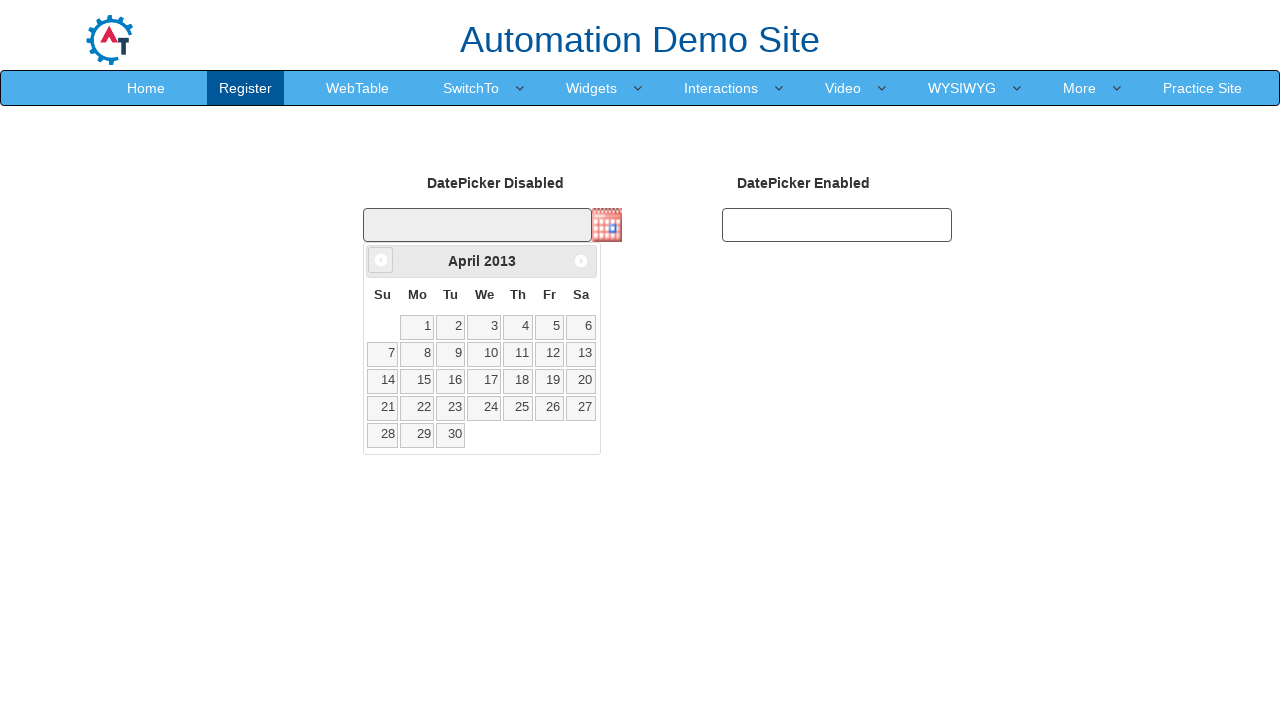

Retrieved current month/year title: April 2013
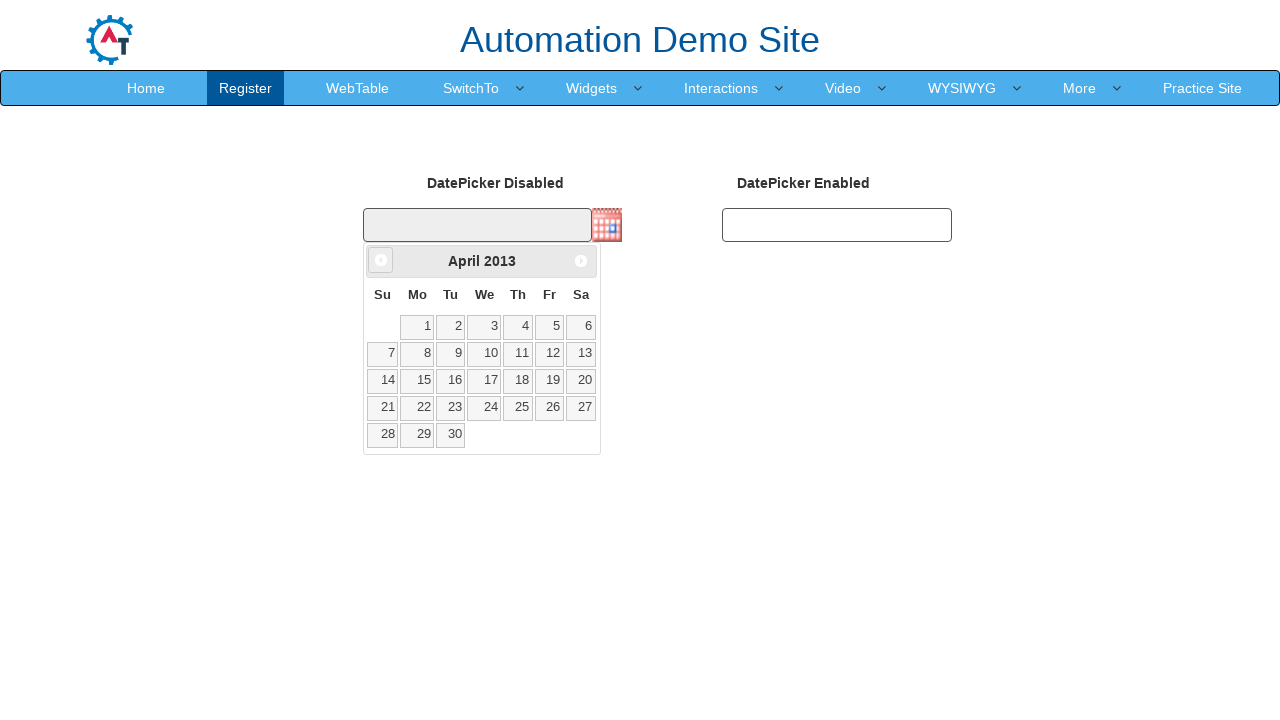

Clicked previous month button to navigate backwards at (381, 260) on .ui-datepicker-prev
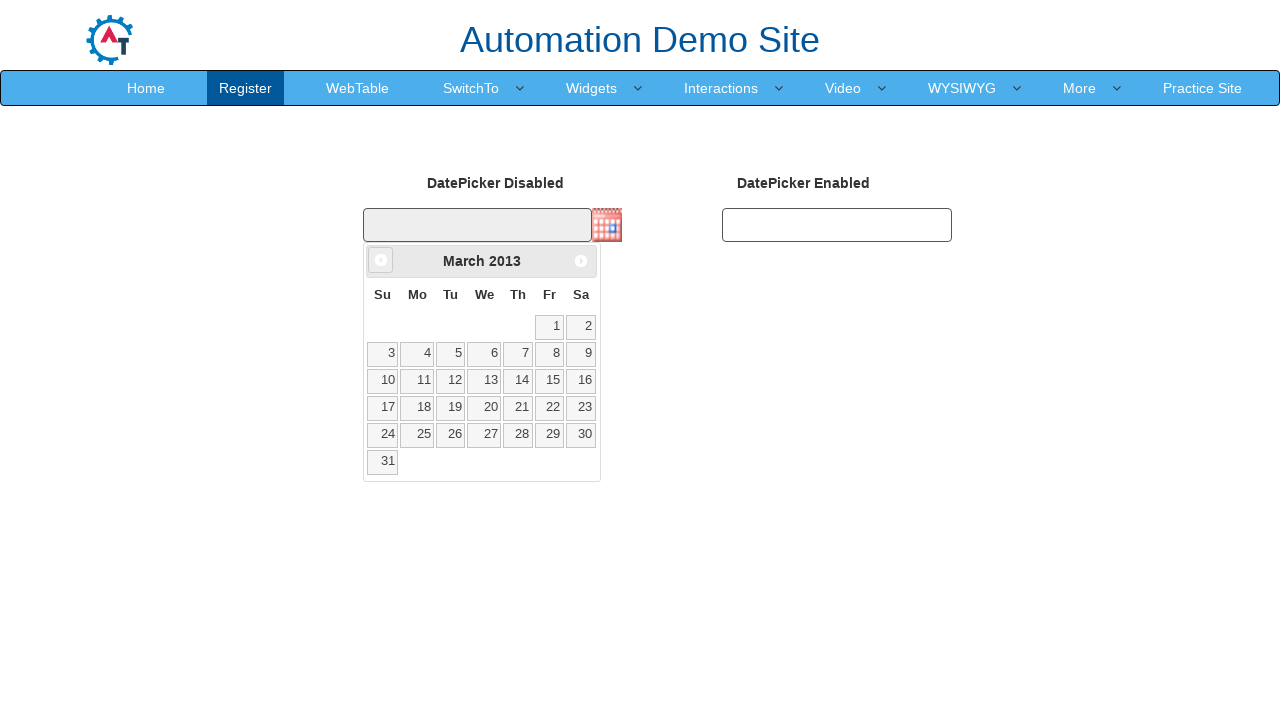

Waited for calendar to update (100ms)
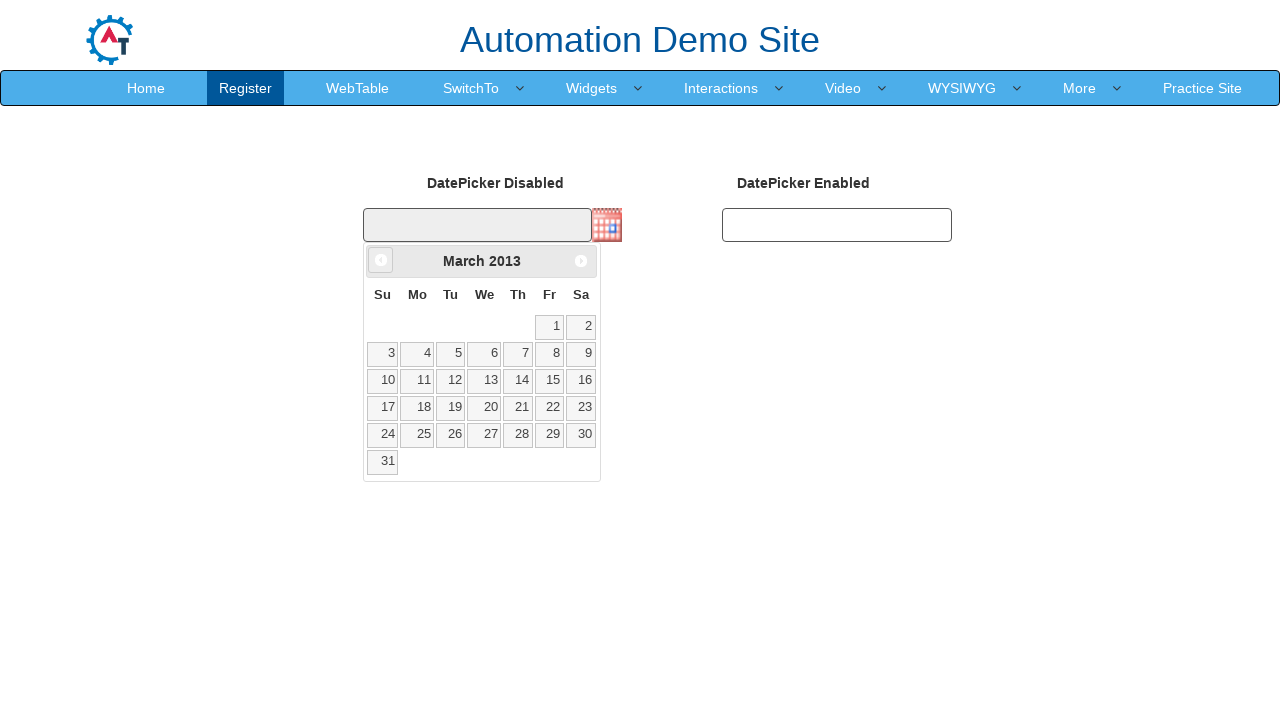

Retrieved current month/year title: March 2013
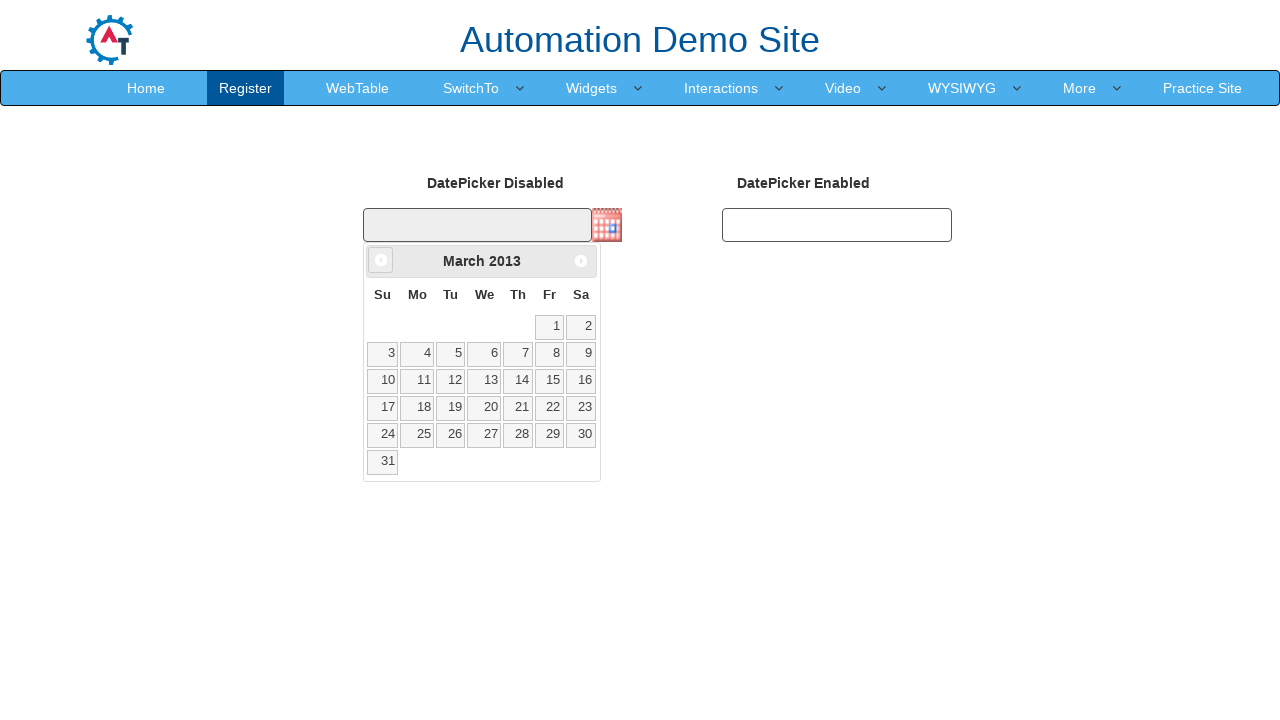

Clicked previous month button to navigate backwards at (381, 260) on .ui-datepicker-prev
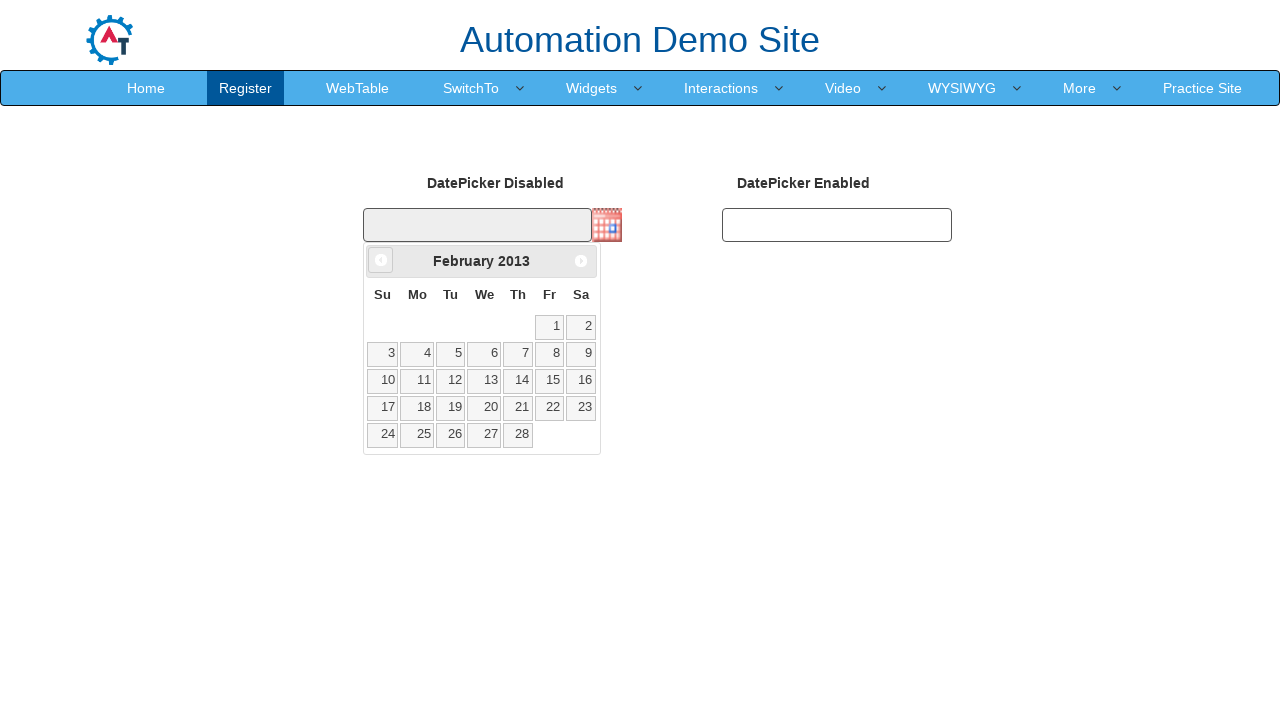

Waited for calendar to update (100ms)
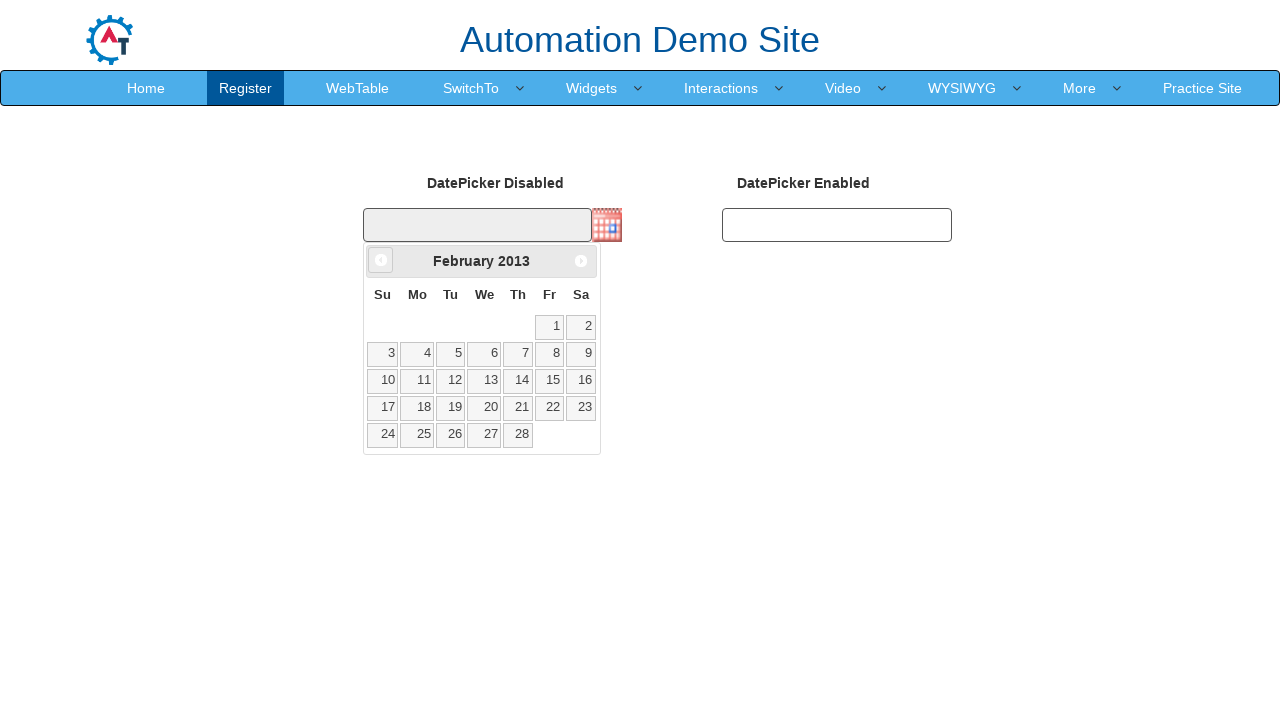

Retrieved current month/year title: February 2013
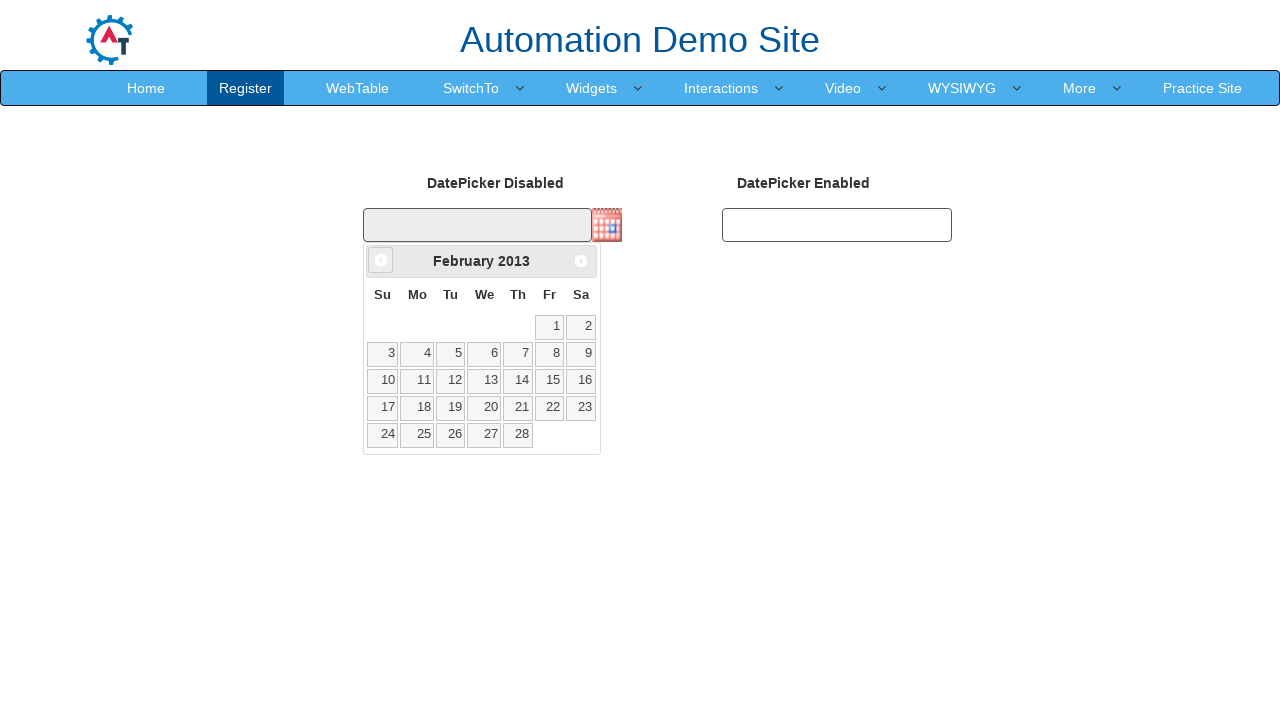

Clicked previous month button to navigate backwards at (381, 260) on .ui-datepicker-prev
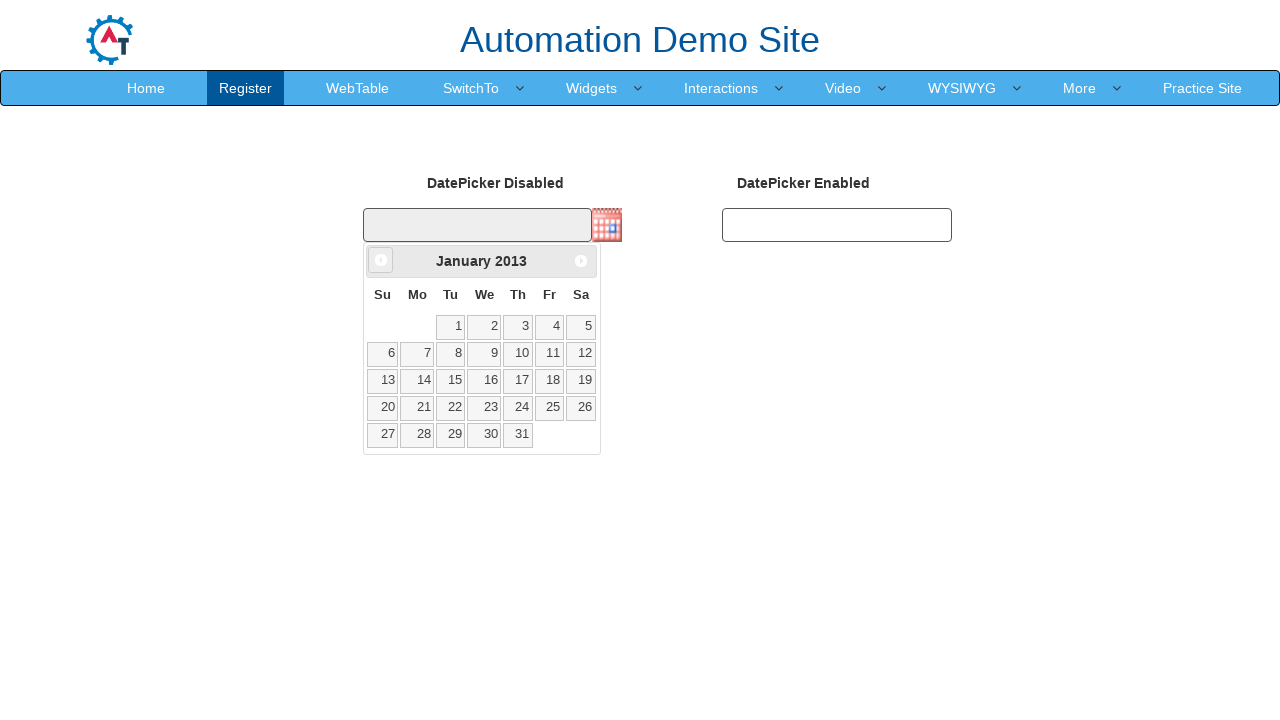

Waited for calendar to update (100ms)
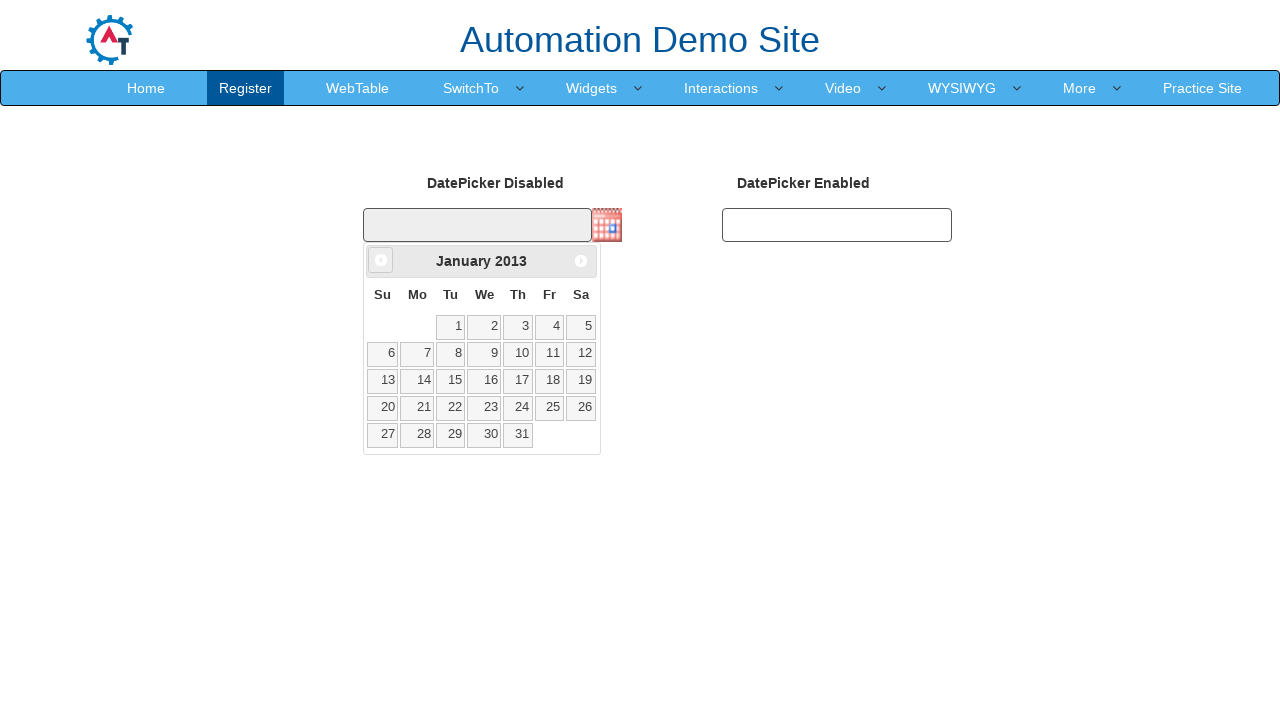

Retrieved current month/year title: January 2013
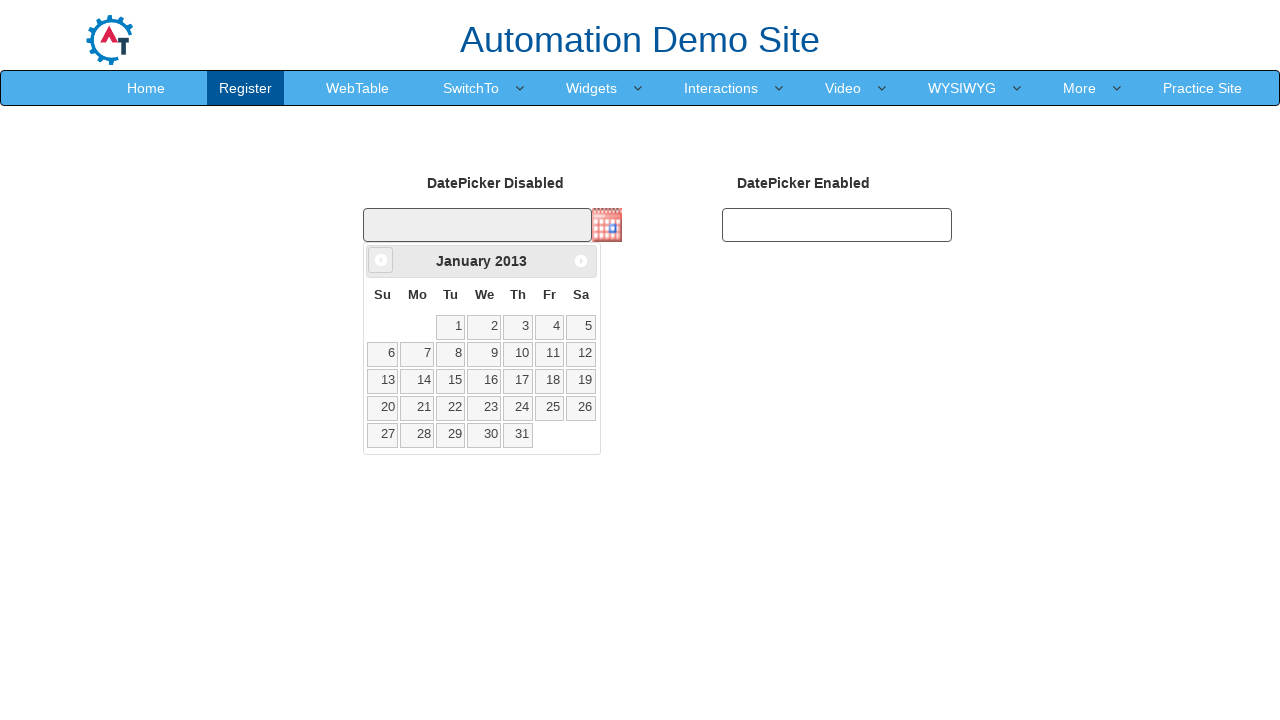

Clicked previous month button to navigate backwards at (381, 260) on .ui-datepicker-prev
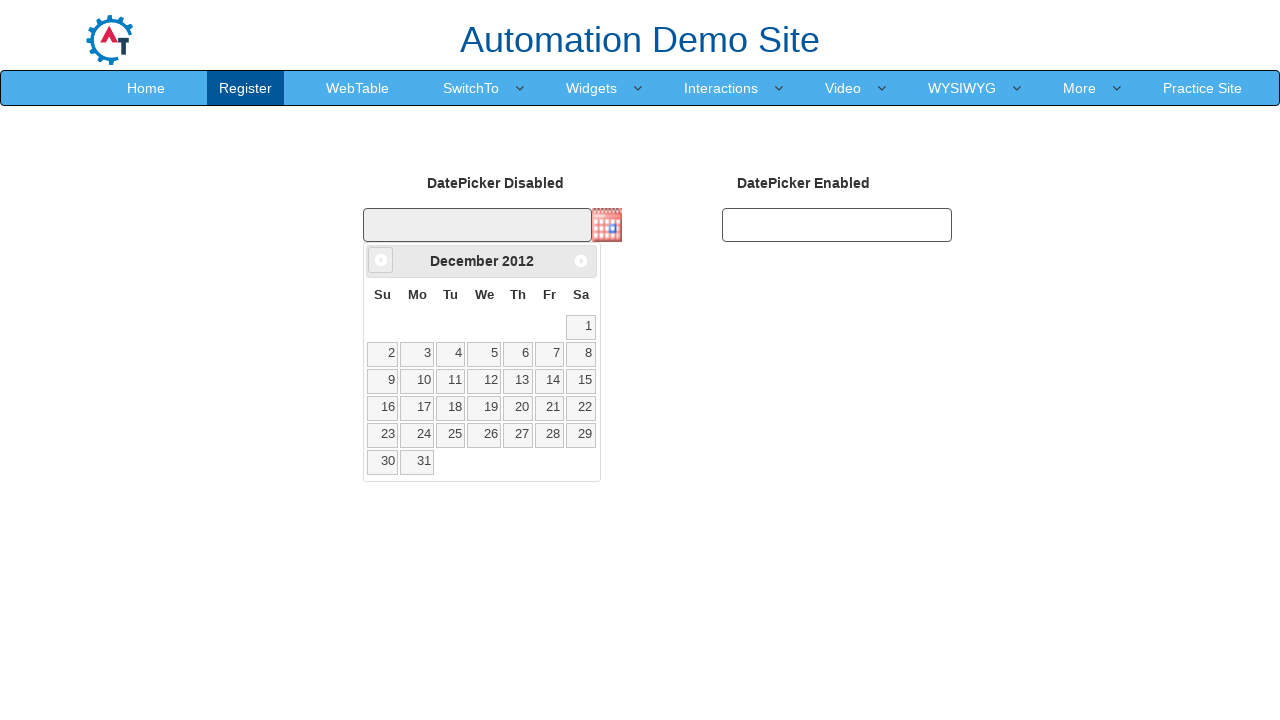

Waited for calendar to update (100ms)
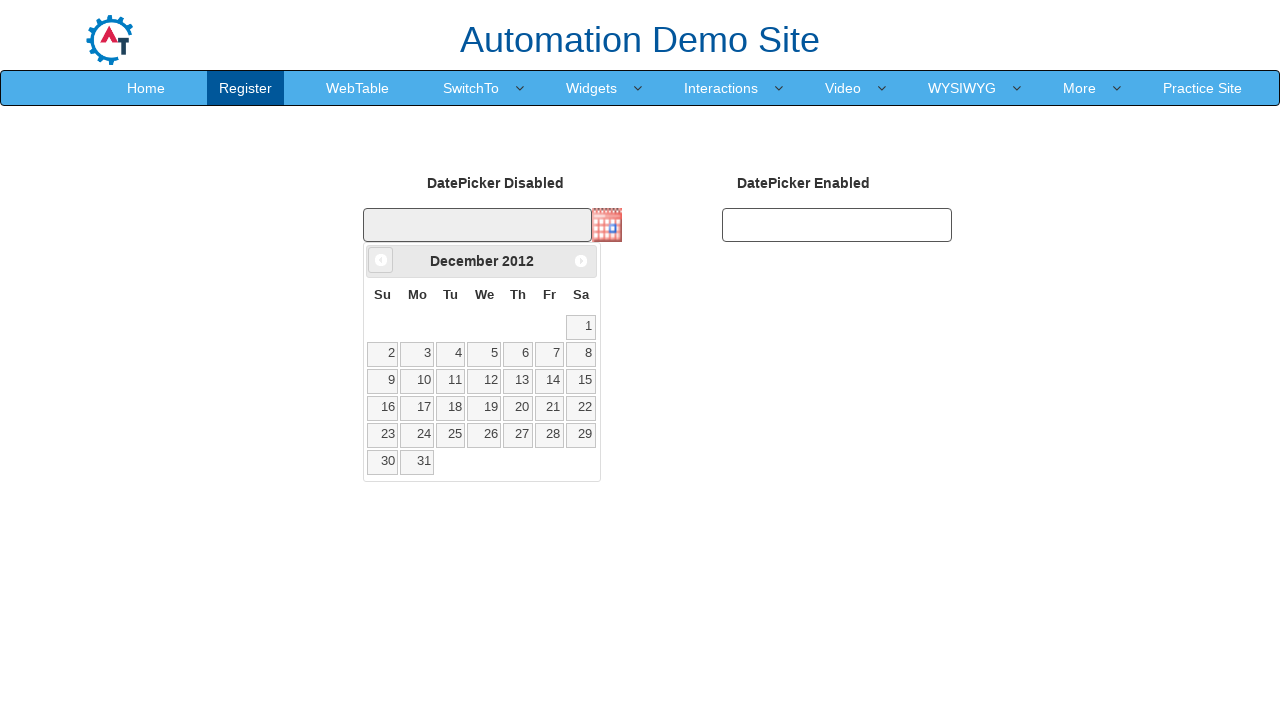

Retrieved current month/year title: December 2012
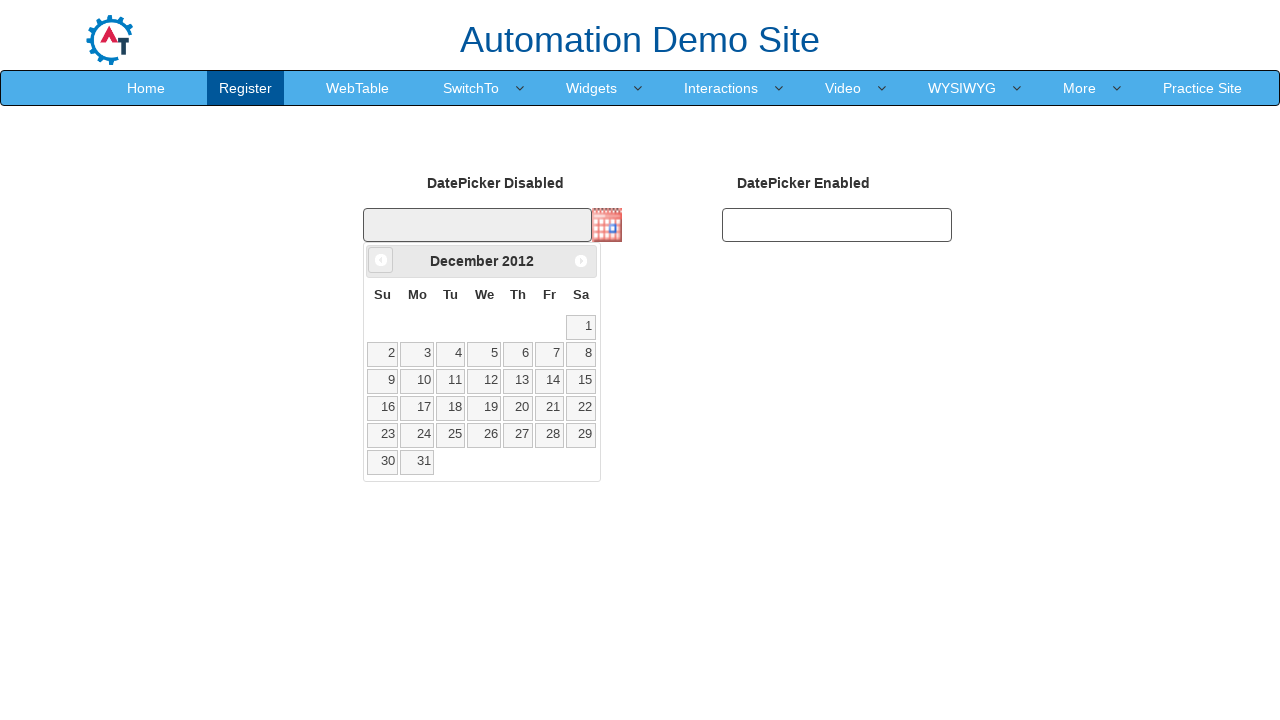

Clicked previous month button to navigate backwards at (381, 260) on .ui-datepicker-prev
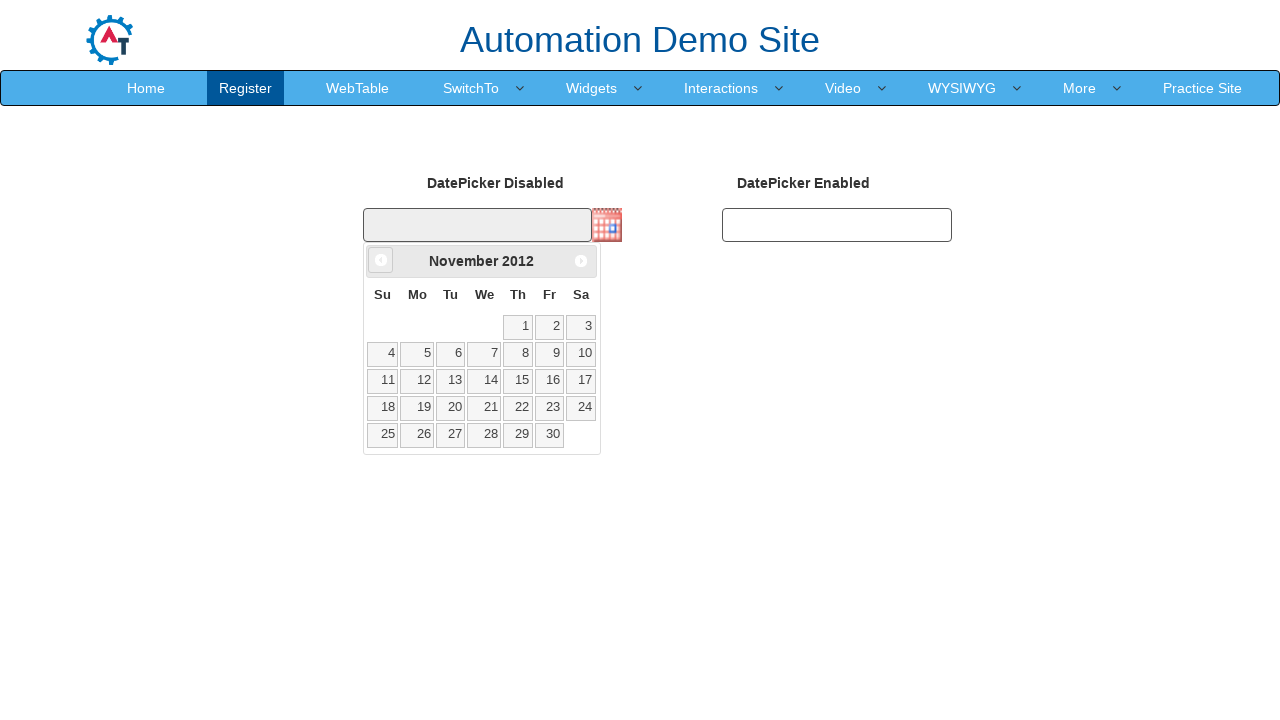

Waited for calendar to update (100ms)
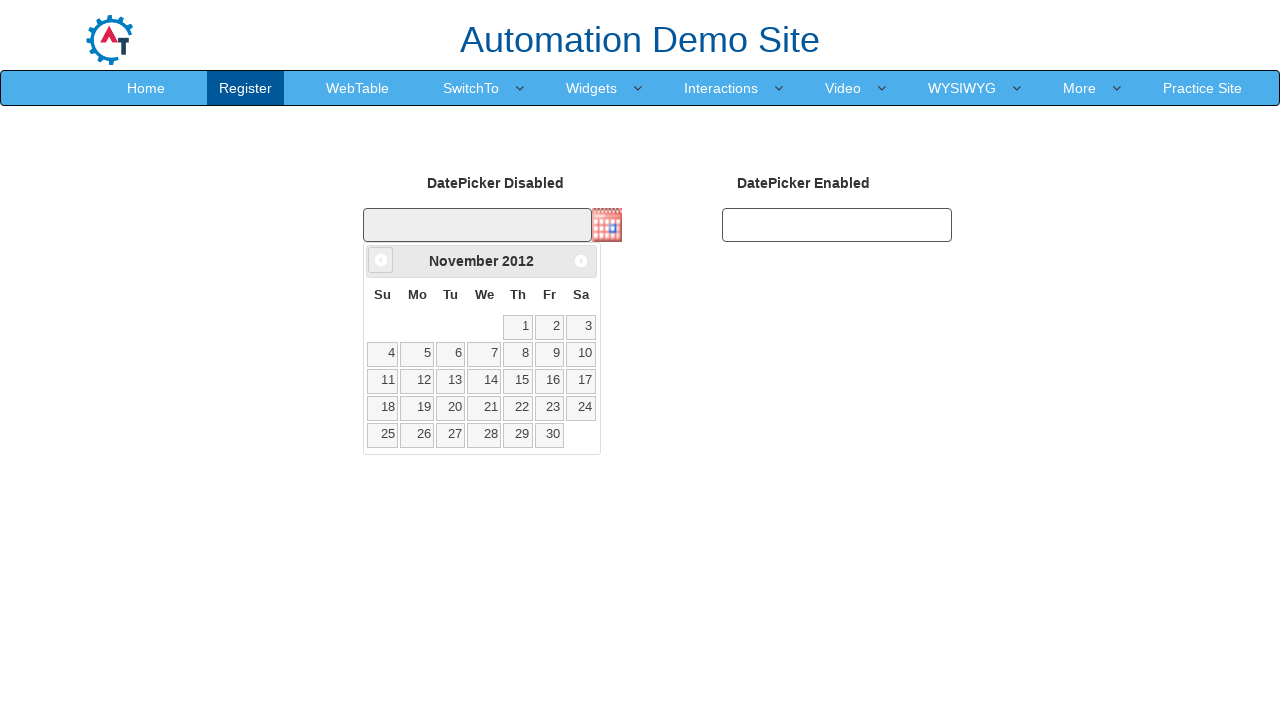

Retrieved current month/year title: November 2012
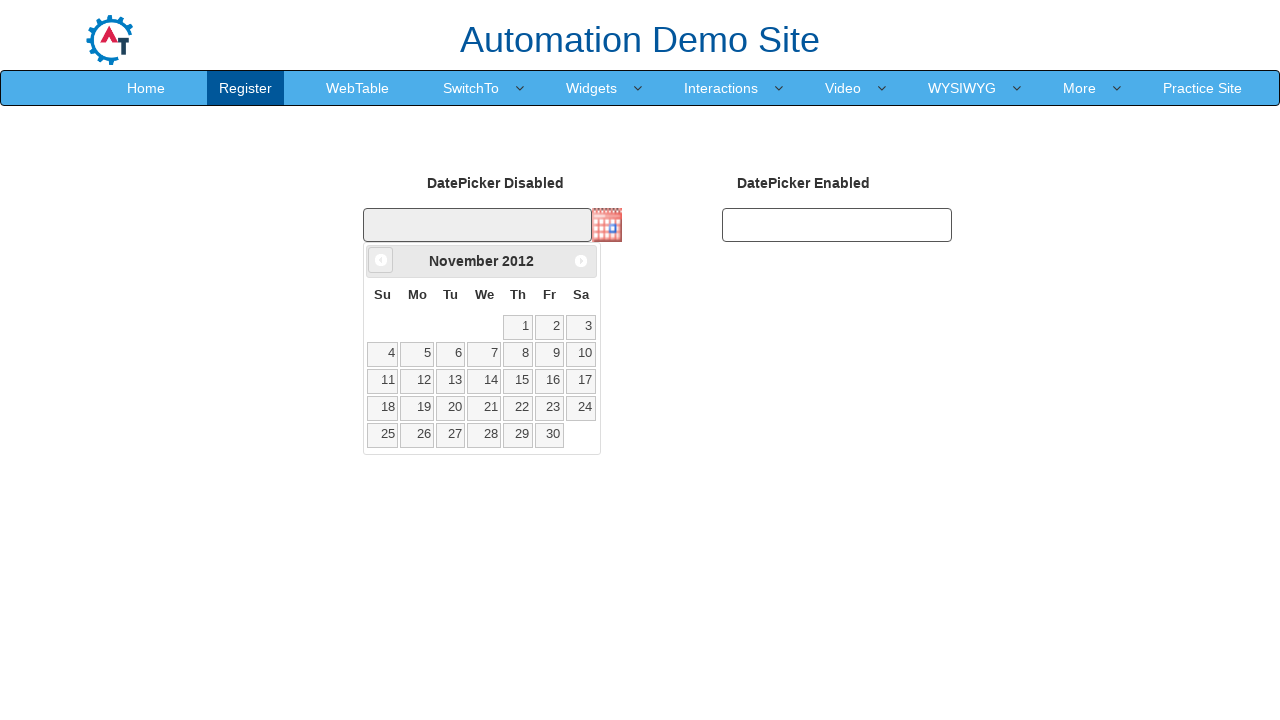

Clicked previous month button to navigate backwards at (381, 260) on .ui-datepicker-prev
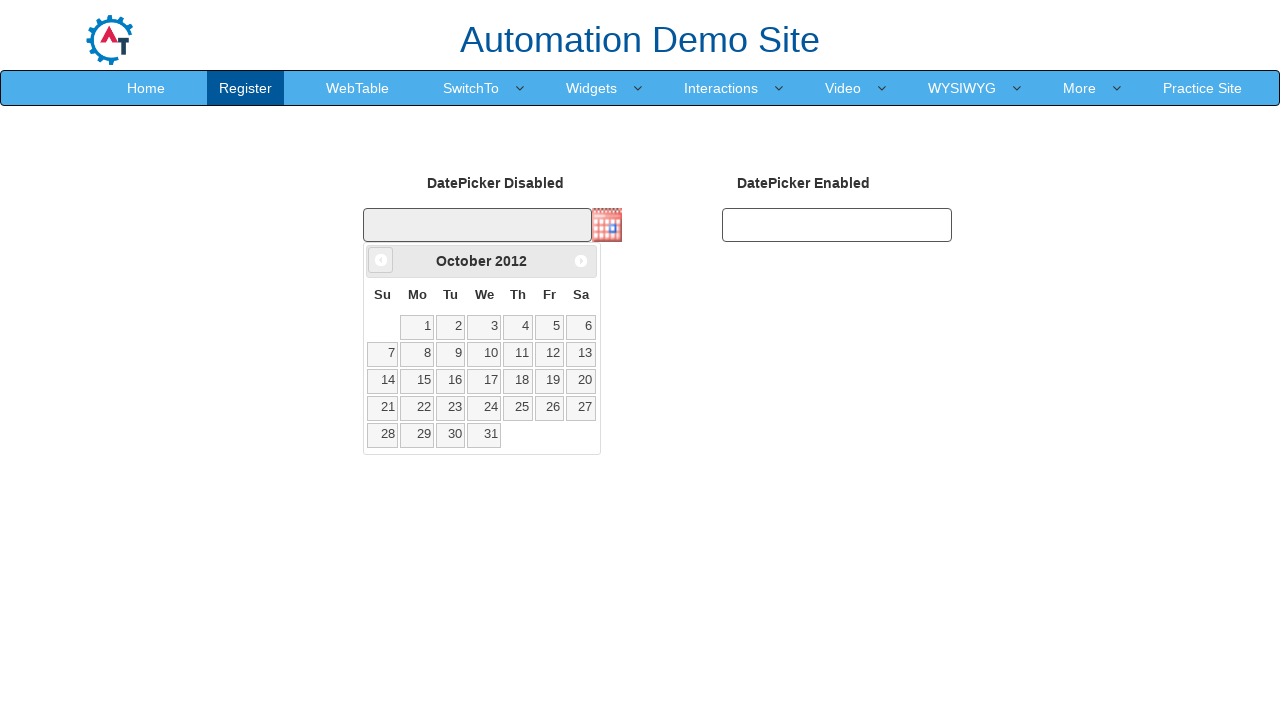

Waited for calendar to update (100ms)
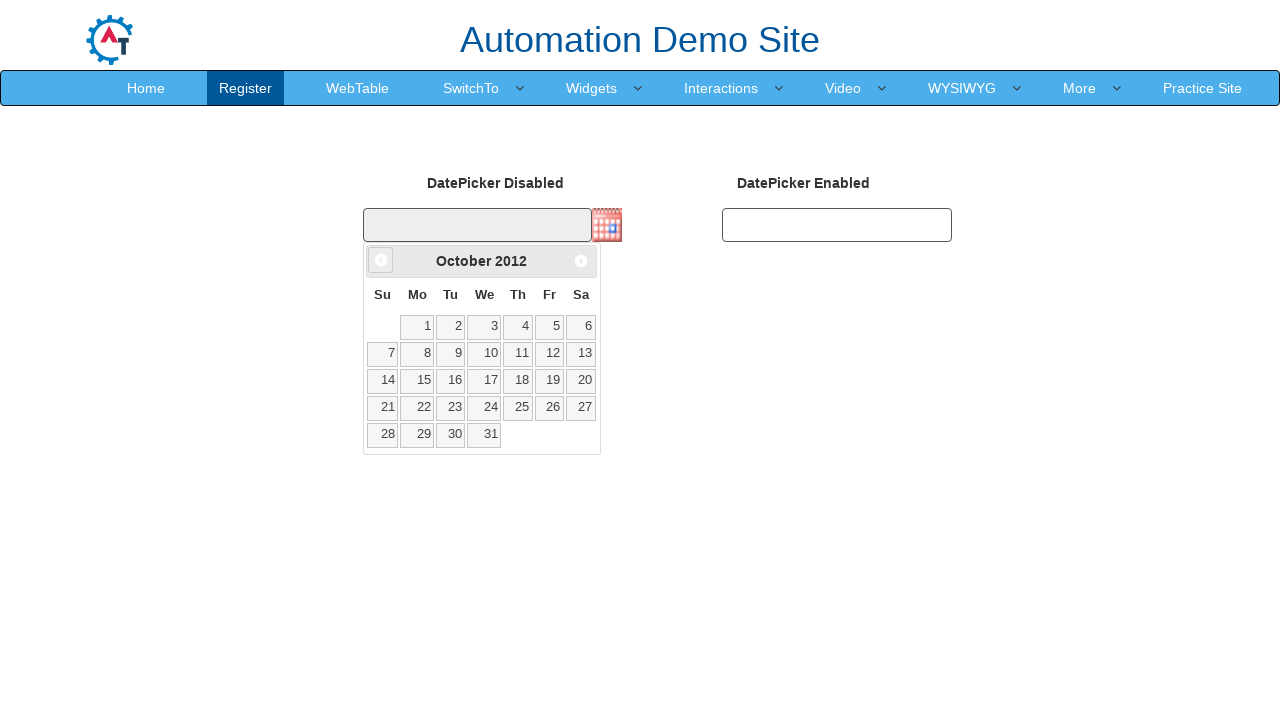

Retrieved current month/year title: October 2012
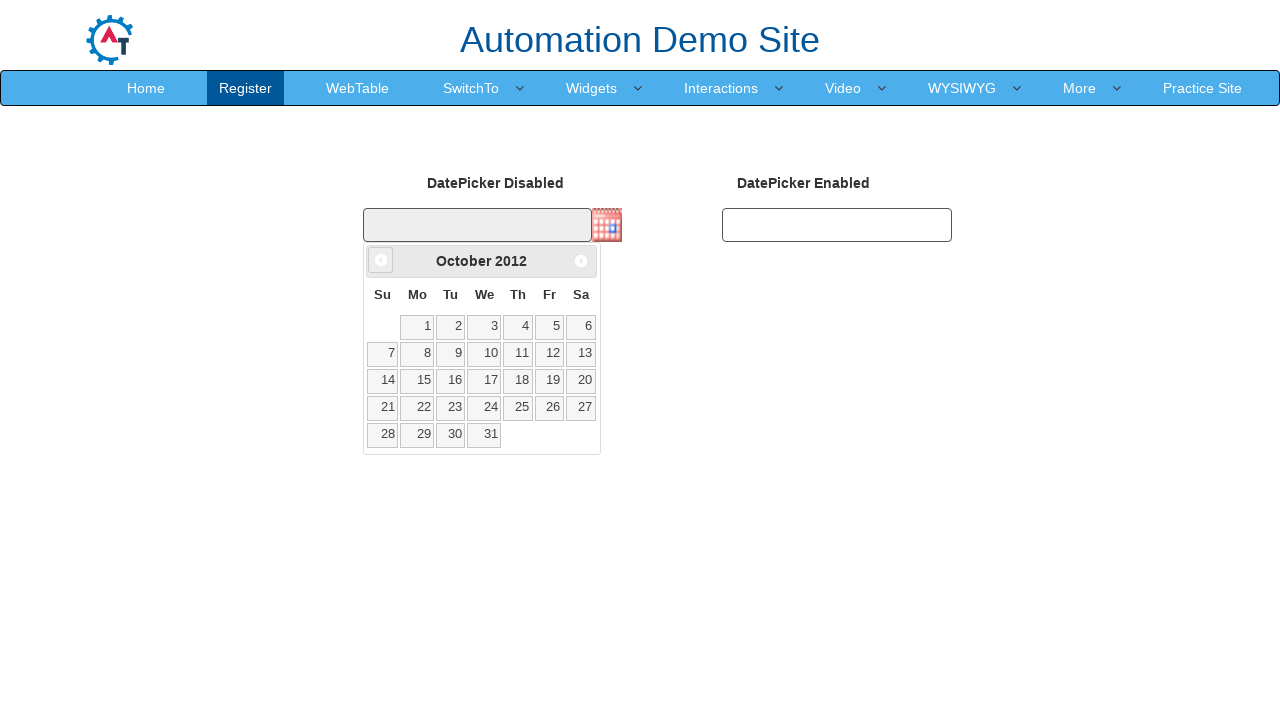

Clicked previous month button to navigate backwards at (381, 260) on .ui-datepicker-prev
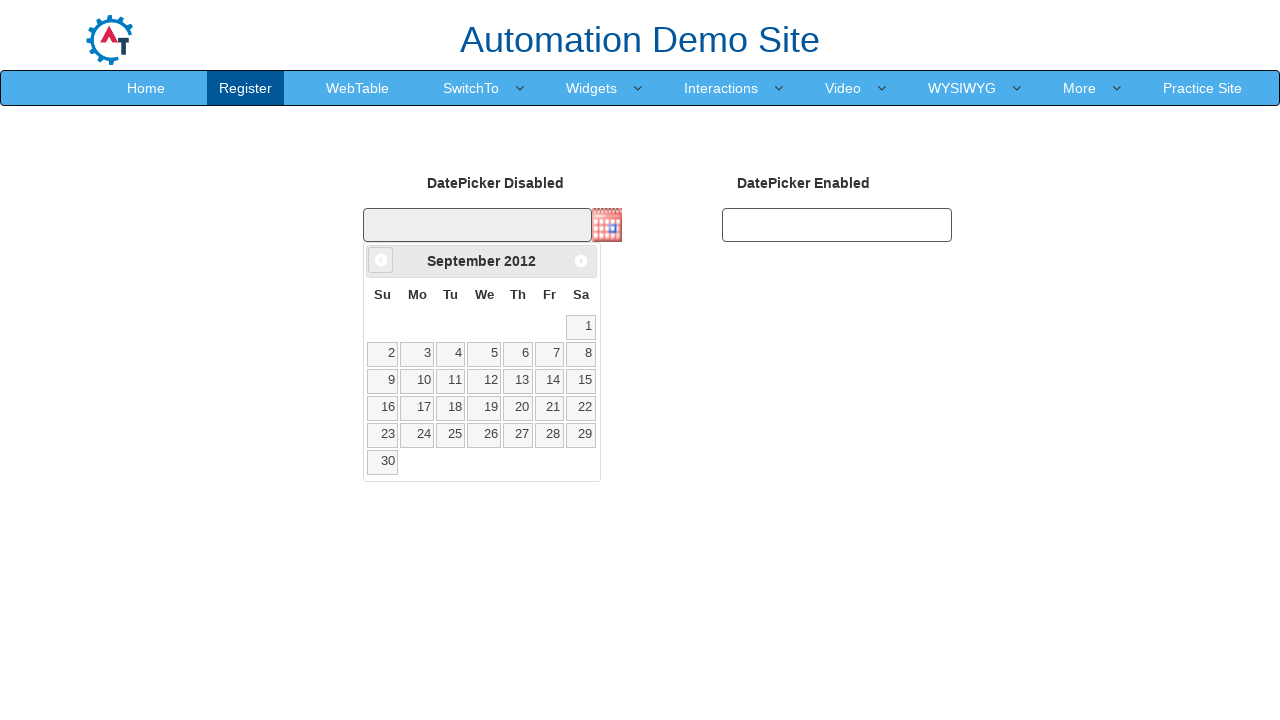

Waited for calendar to update (100ms)
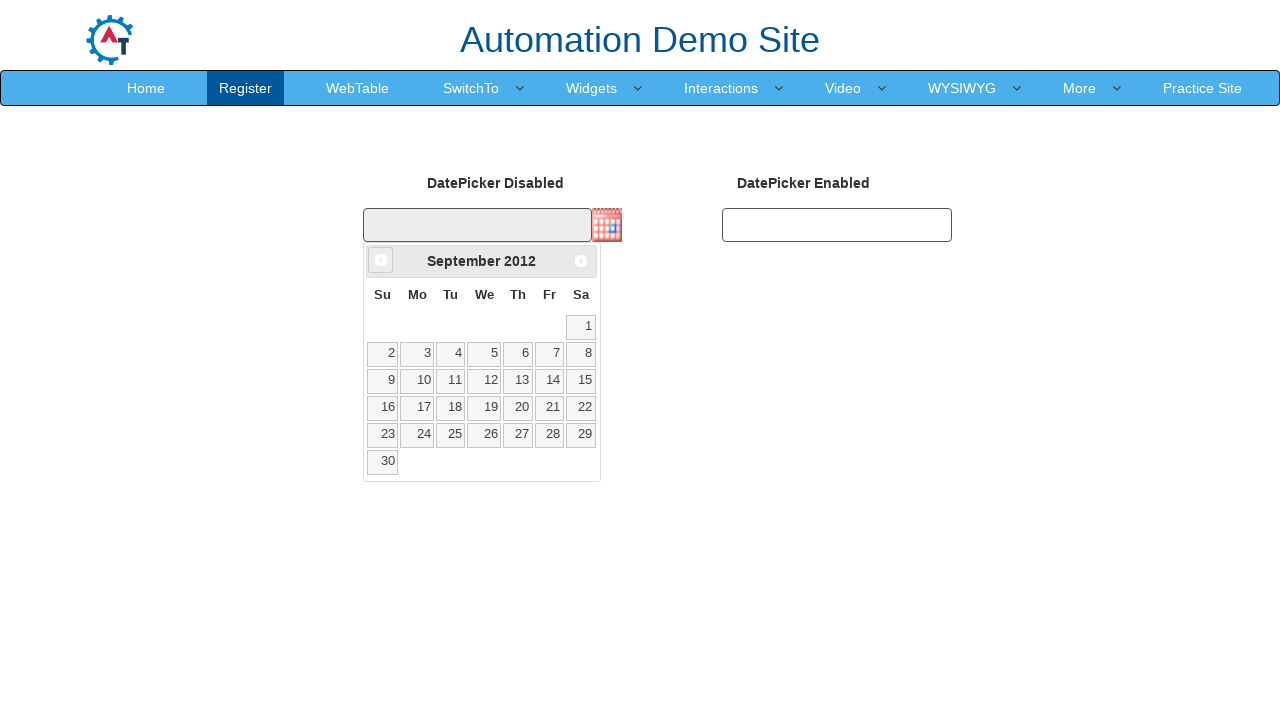

Retrieved current month/year title: September 2012
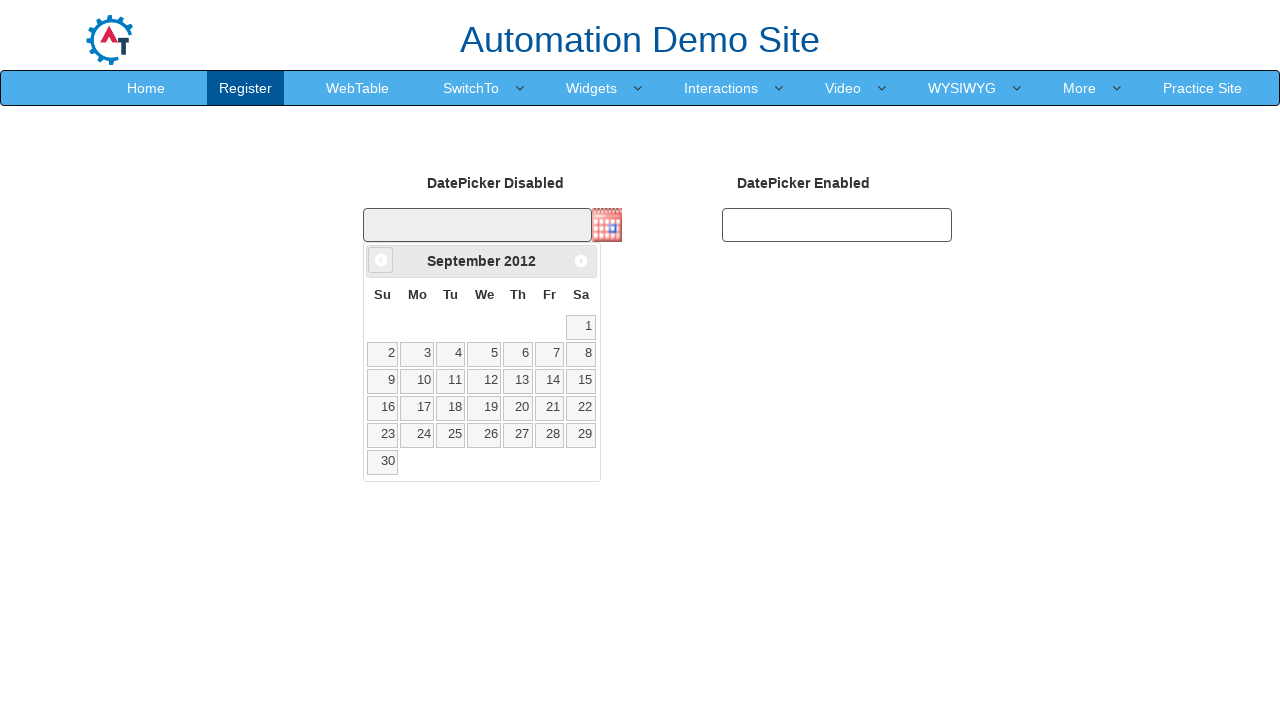

Clicked previous month button to navigate backwards at (381, 260) on .ui-datepicker-prev
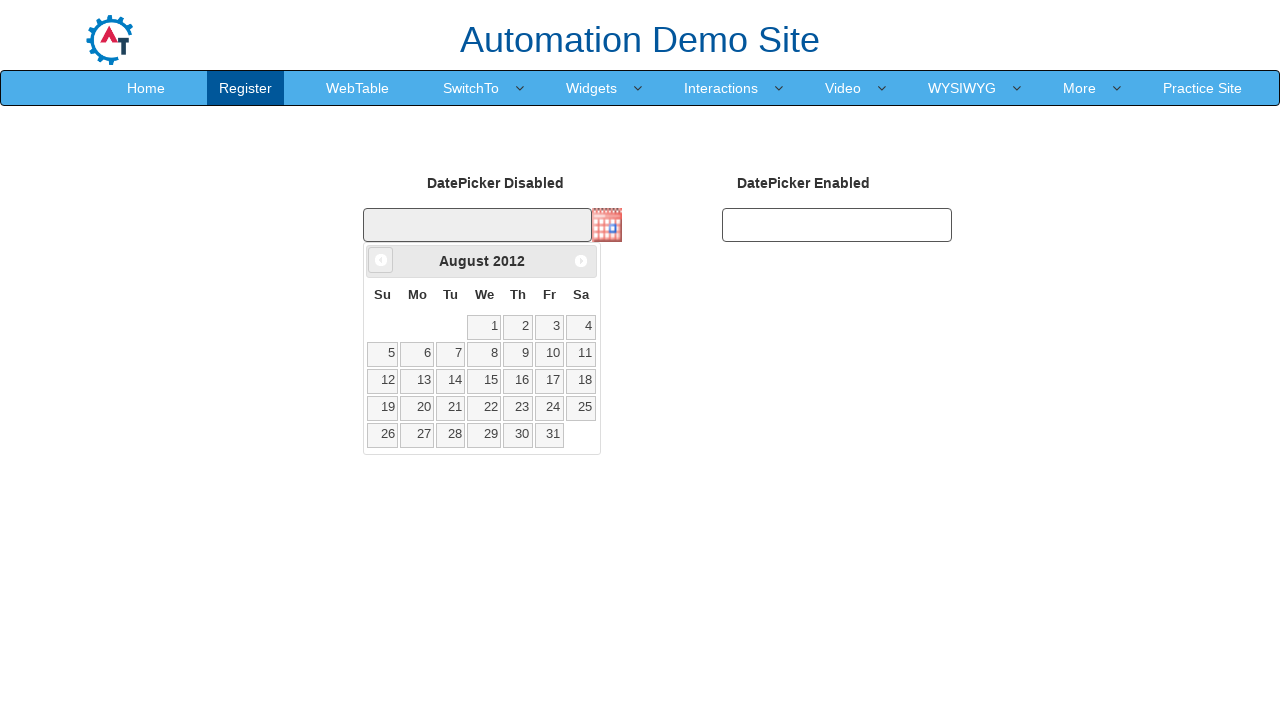

Waited for calendar to update (100ms)
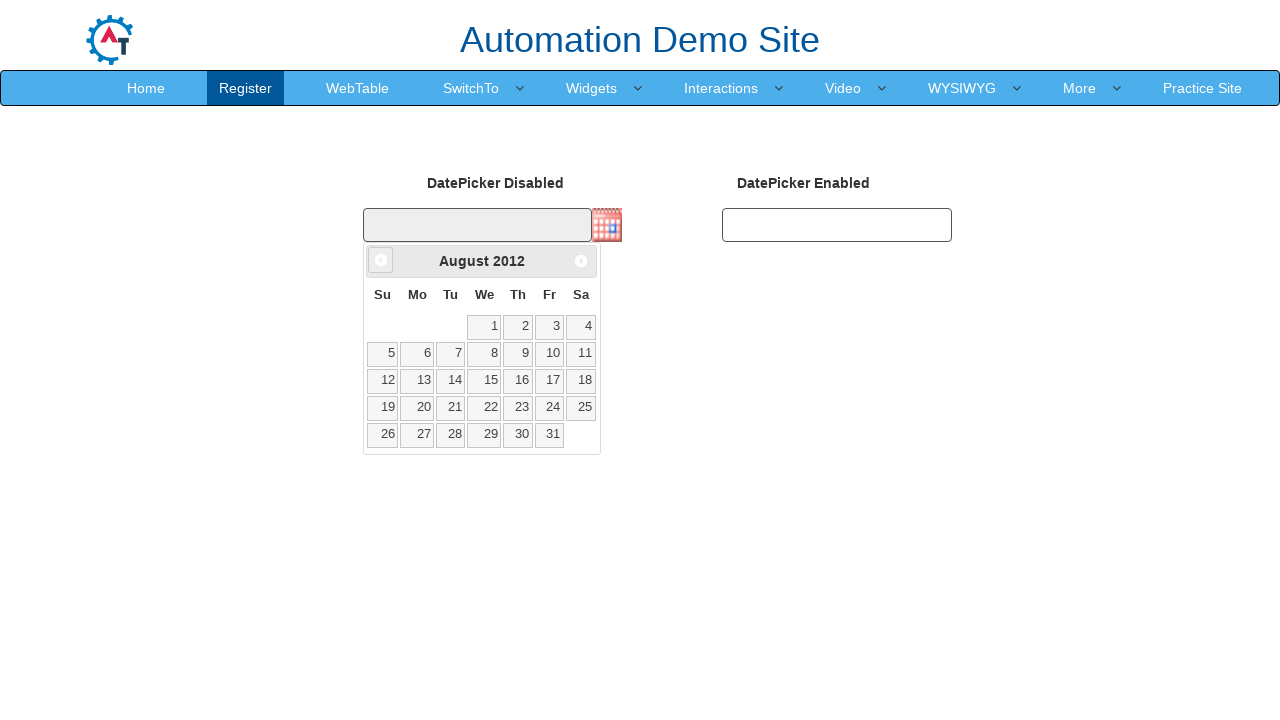

Retrieved current month/year title: August 2012
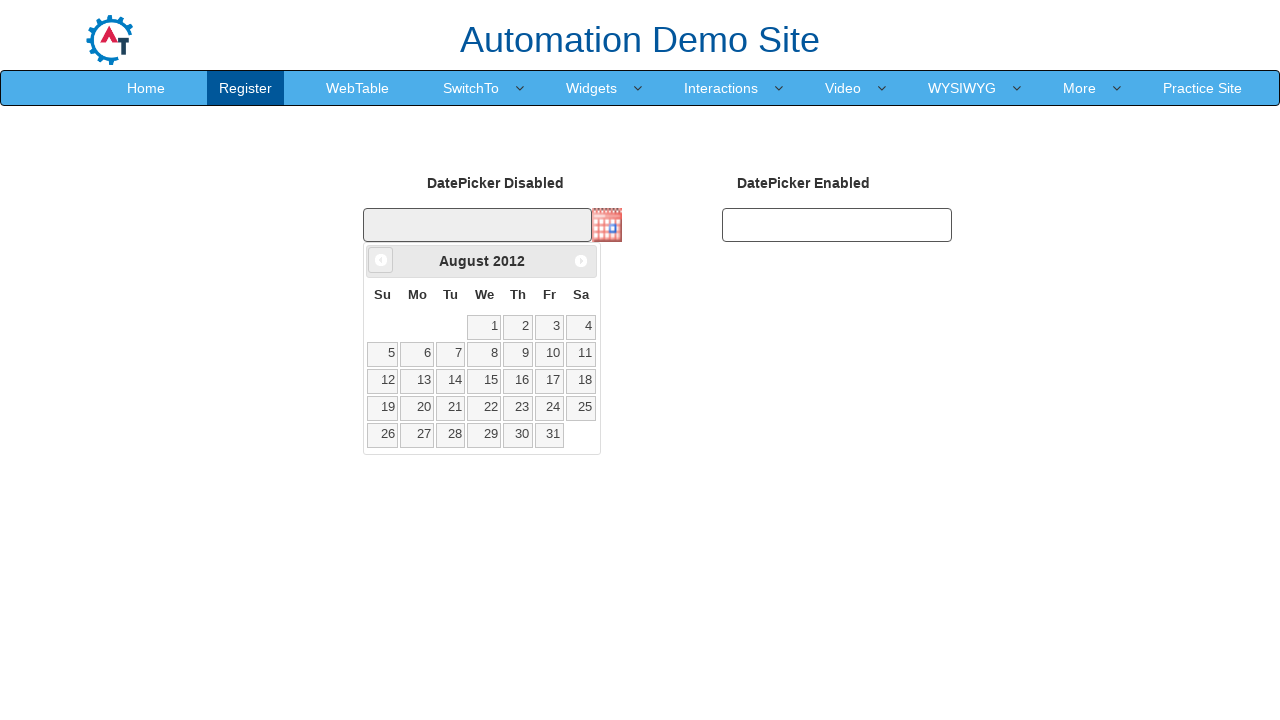

Clicked previous month button to navigate backwards at (381, 260) on .ui-datepicker-prev
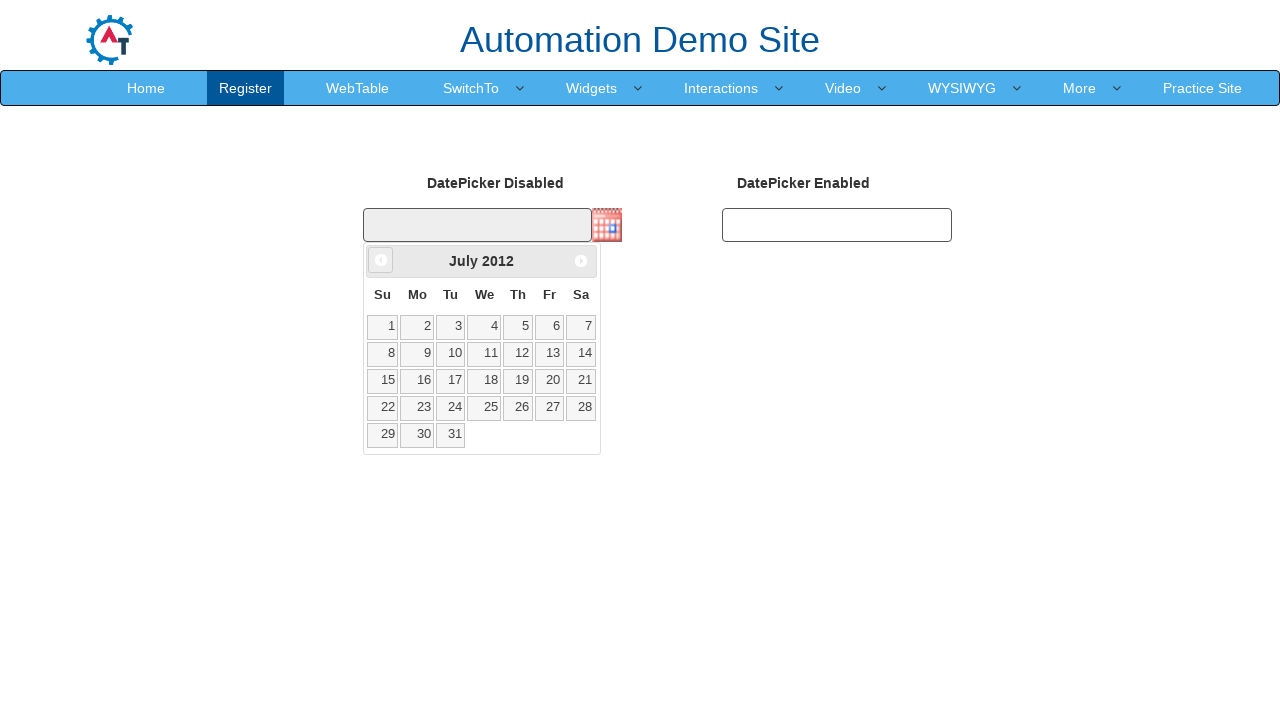

Waited for calendar to update (100ms)
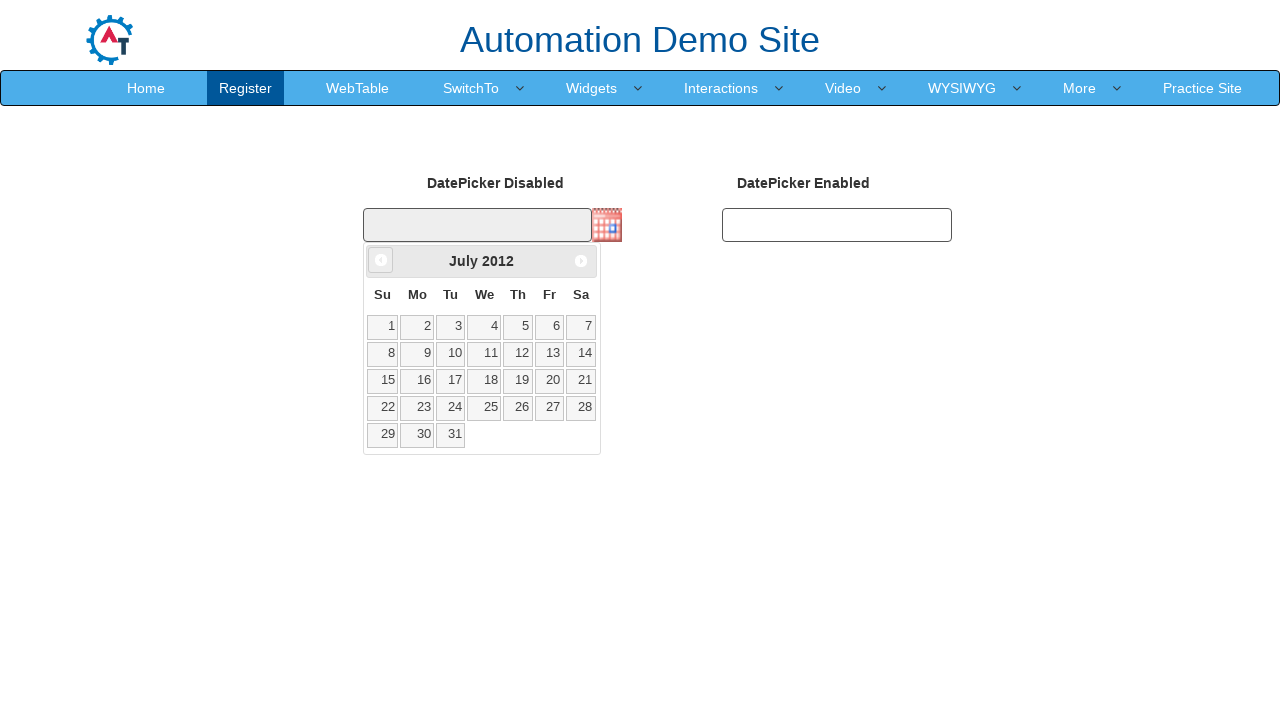

Retrieved current month/year title: July 2012
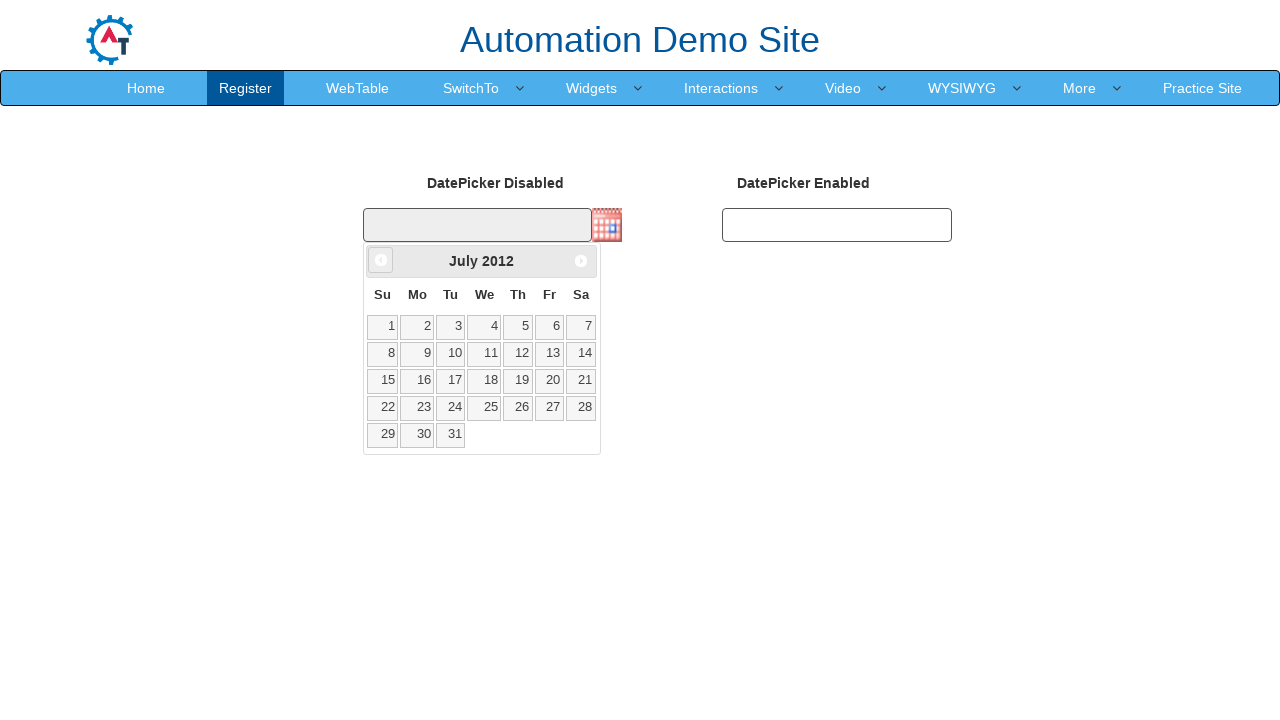

Clicked previous month button to navigate backwards at (381, 260) on .ui-datepicker-prev
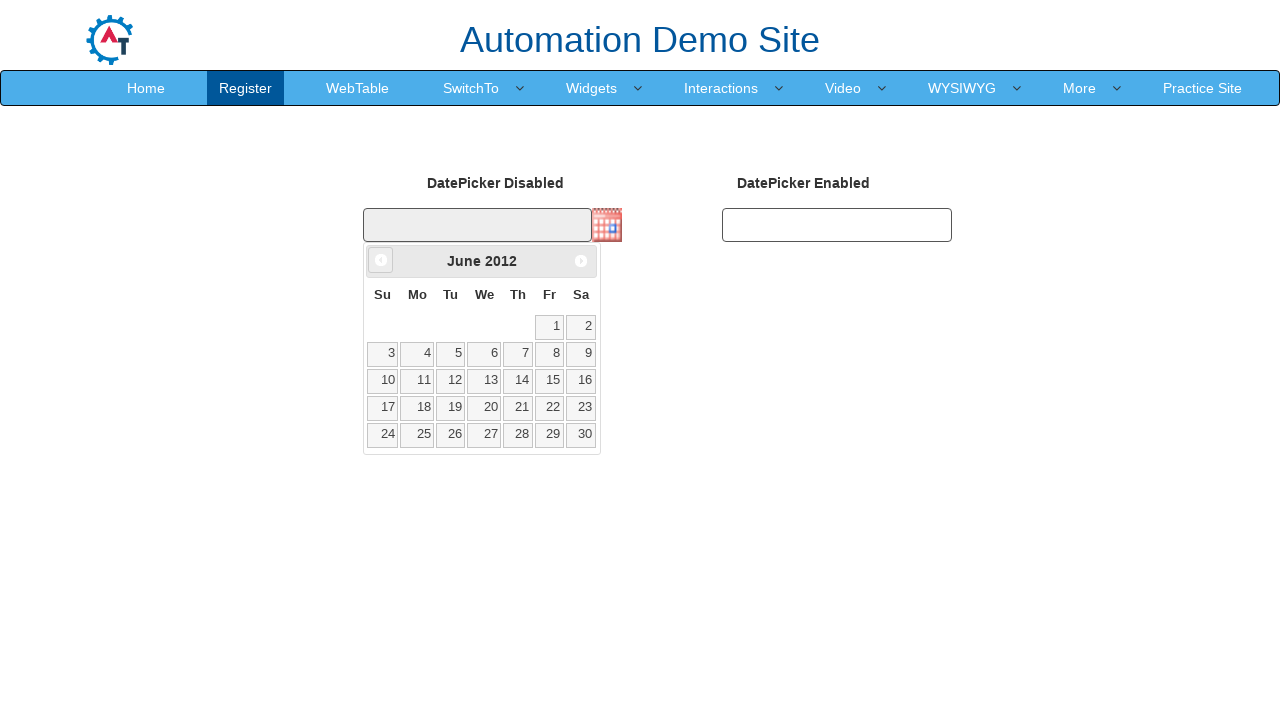

Waited for calendar to update (100ms)
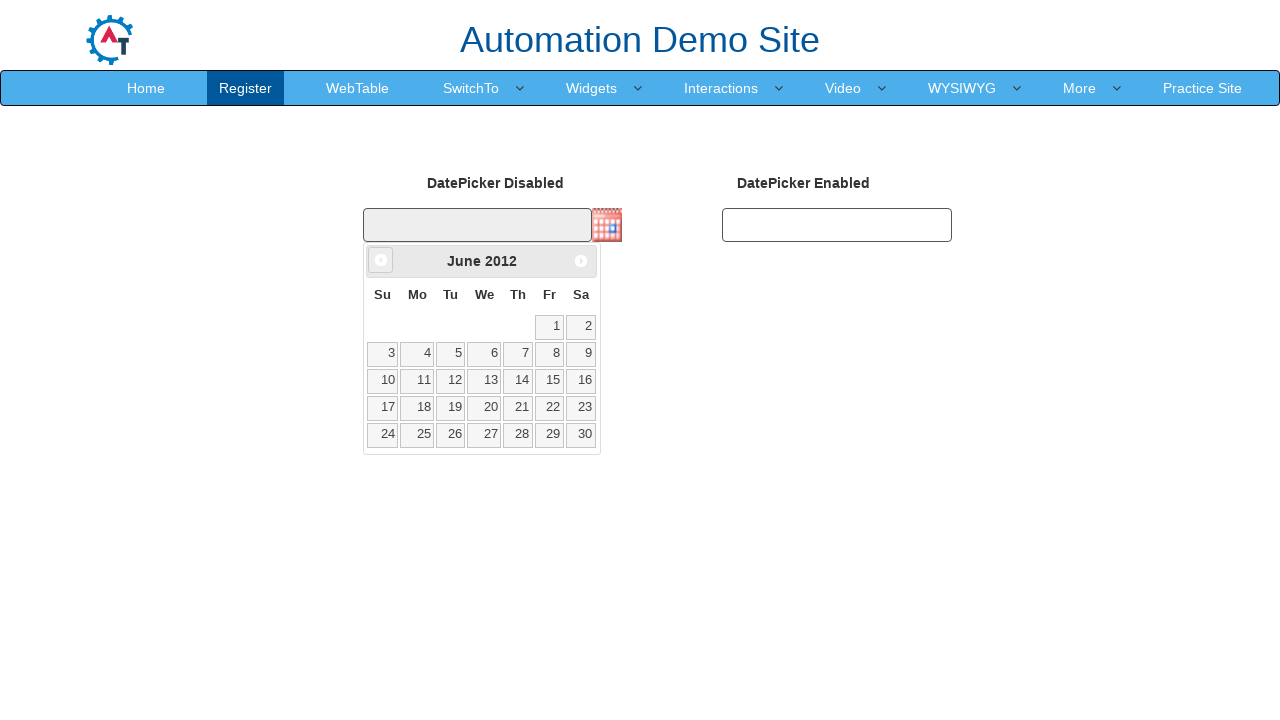

Retrieved current month/year title: June 2012
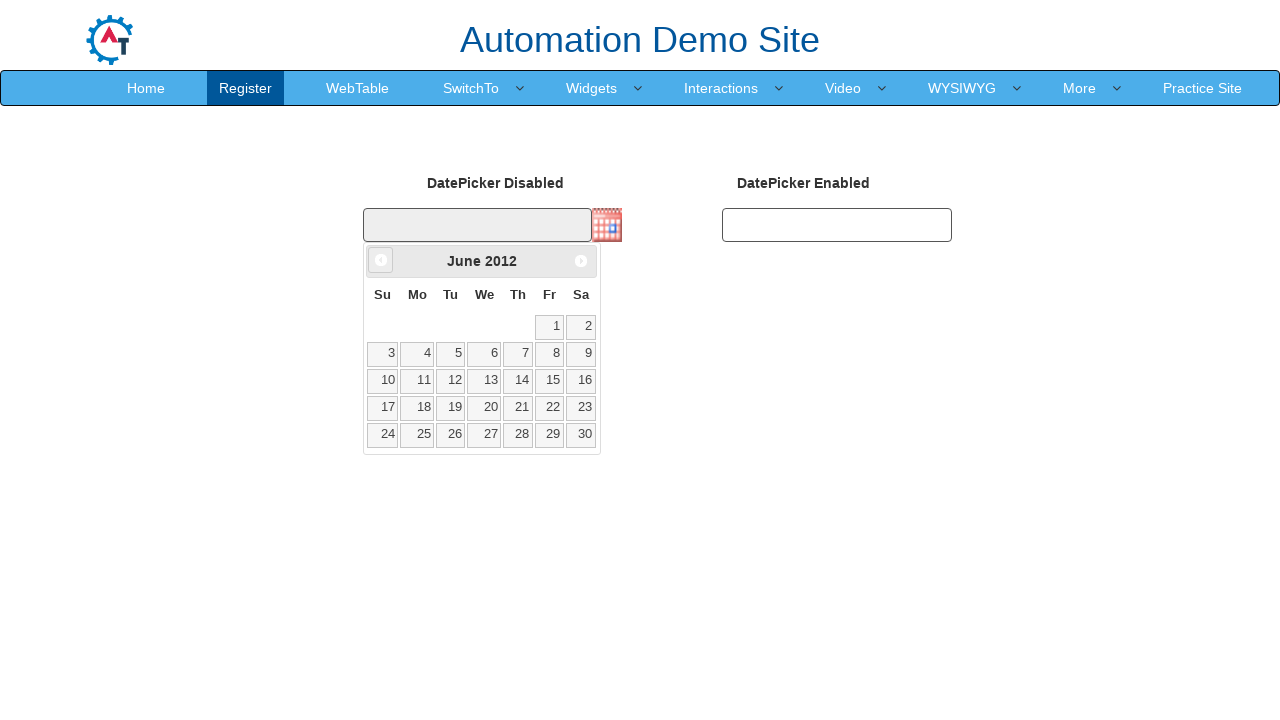

Clicked previous month button to navigate backwards at (381, 260) on .ui-datepicker-prev
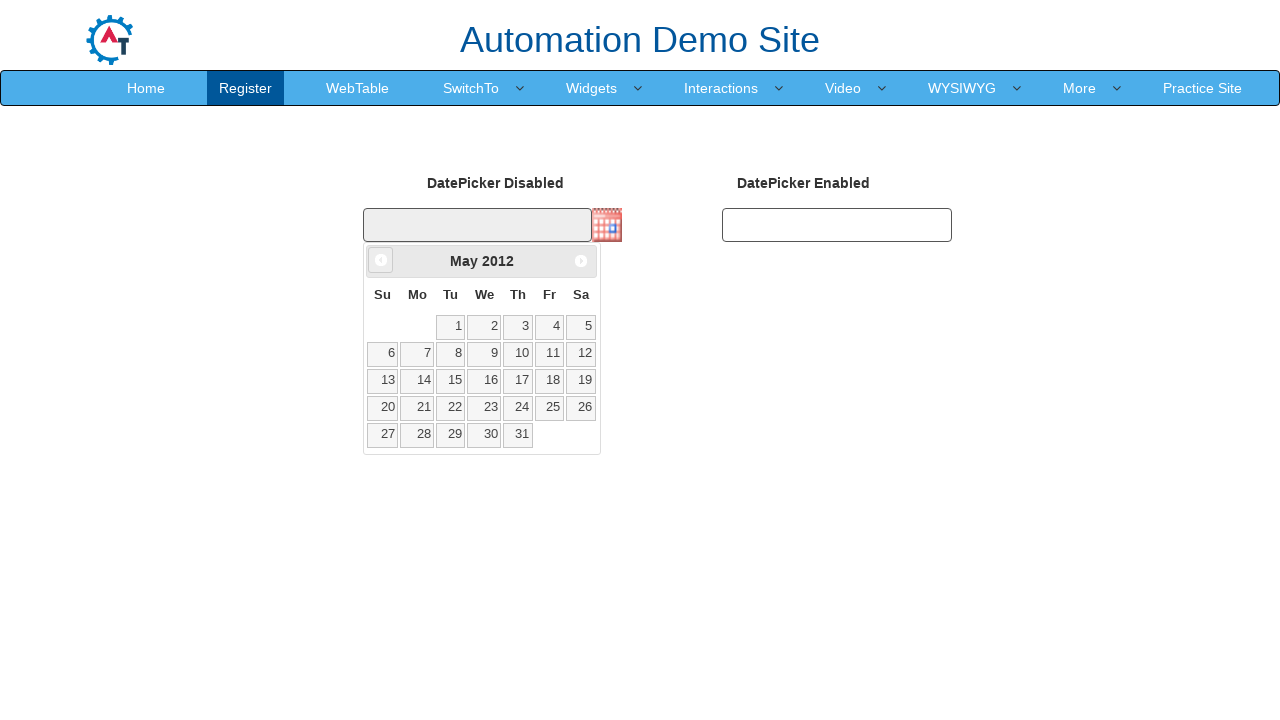

Waited for calendar to update (100ms)
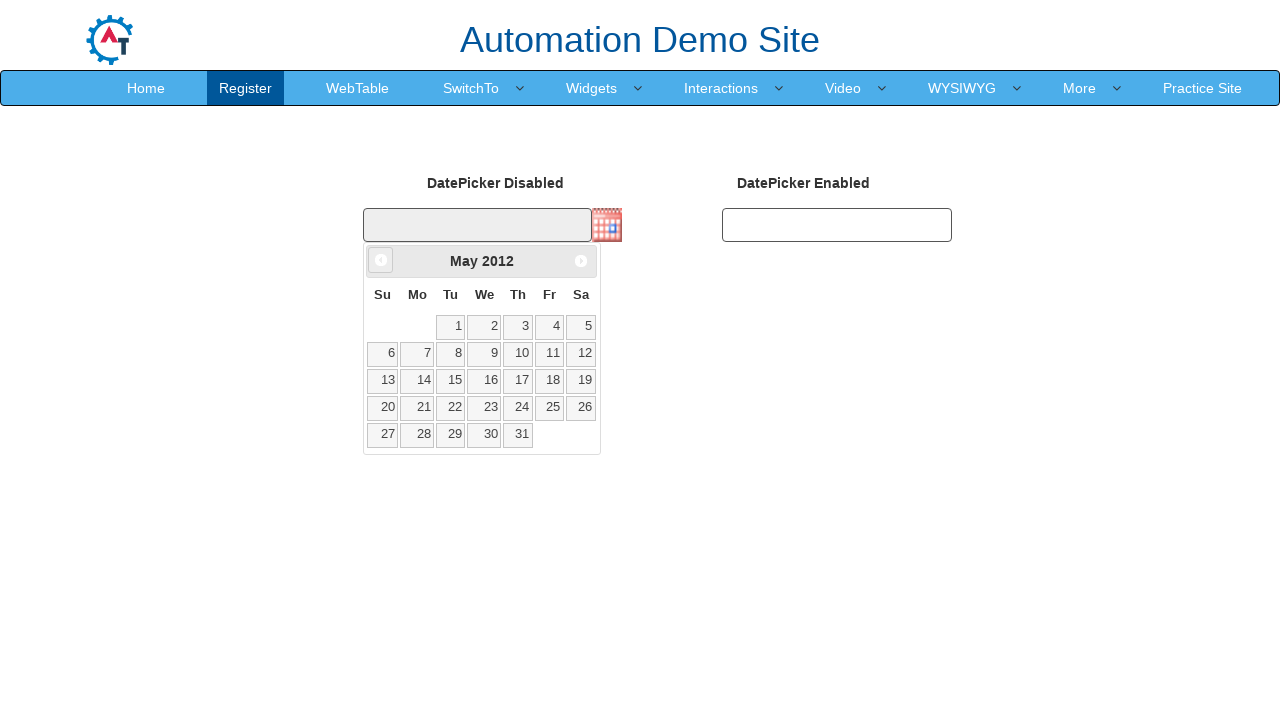

Retrieved current month/year title: May 2012
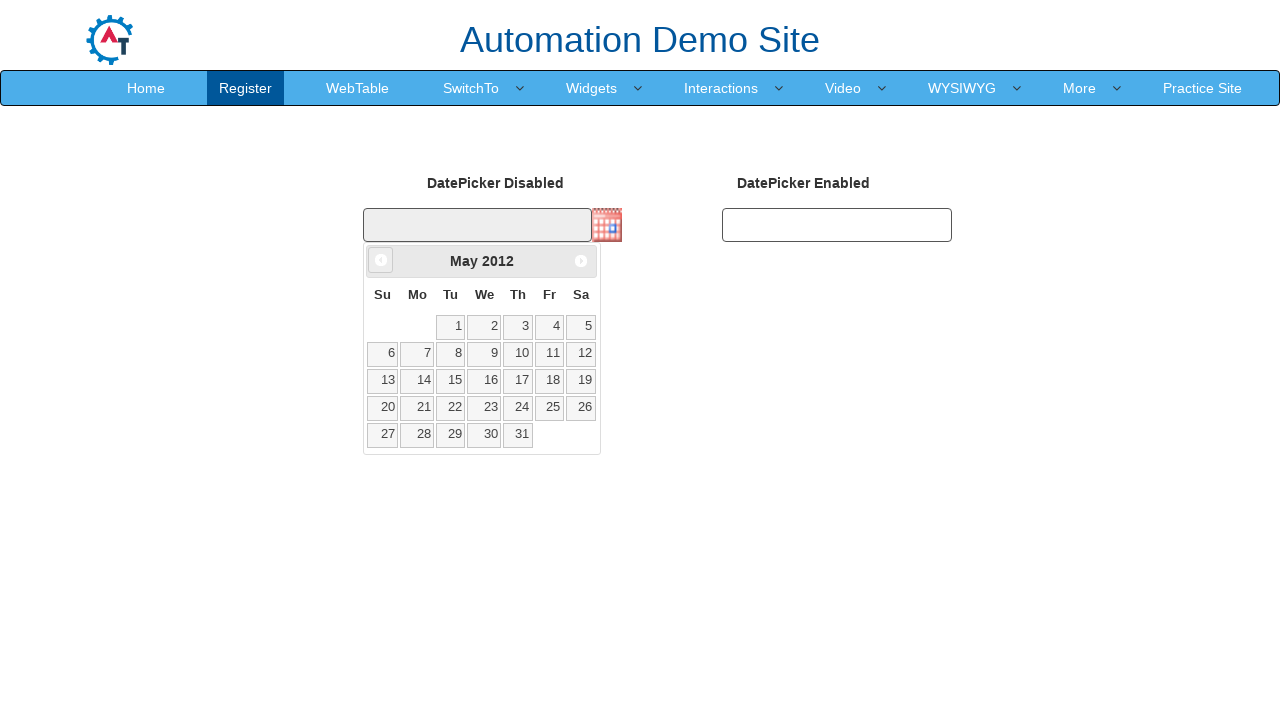

Clicked previous month button to navigate backwards at (381, 260) on .ui-datepicker-prev
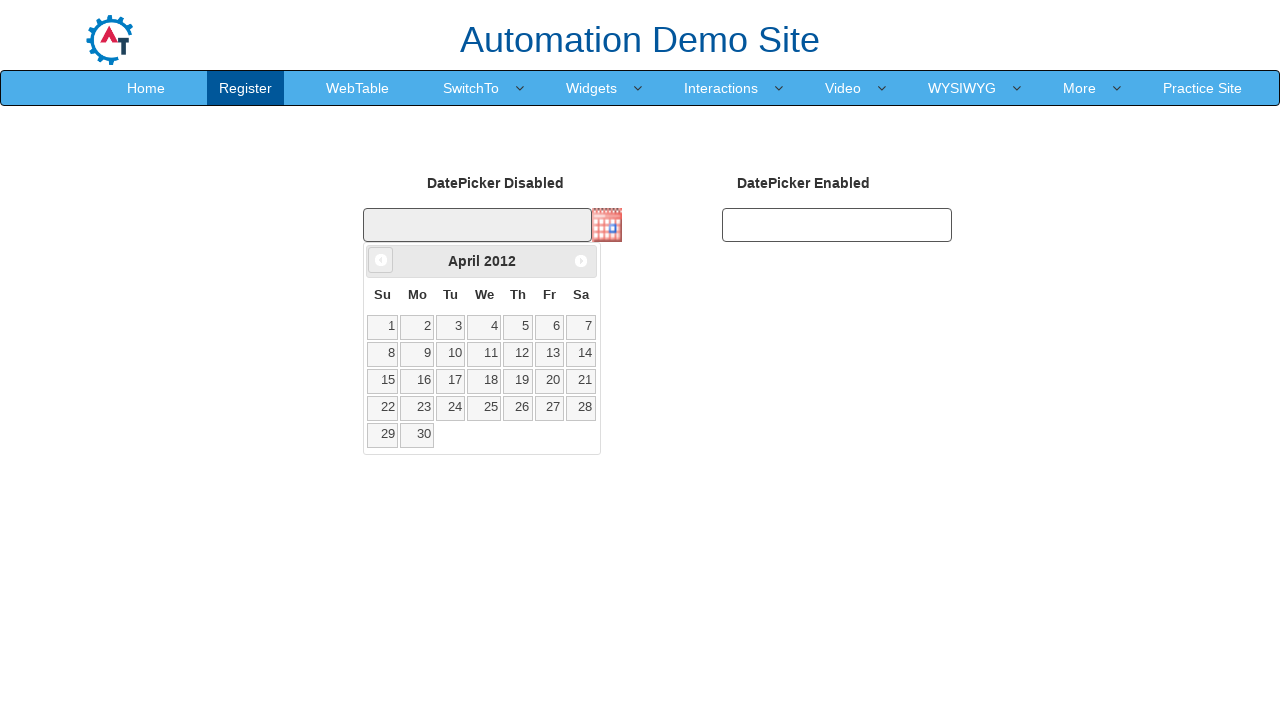

Waited for calendar to update (100ms)
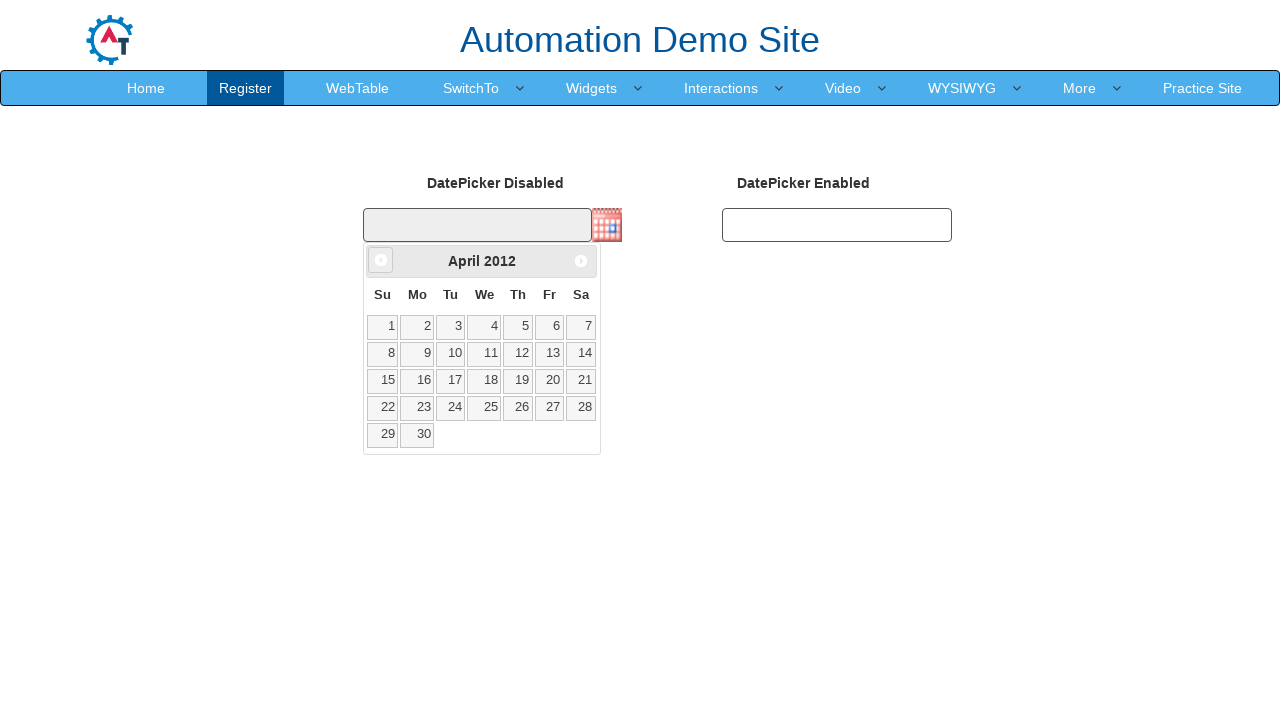

Retrieved current month/year title: April 2012
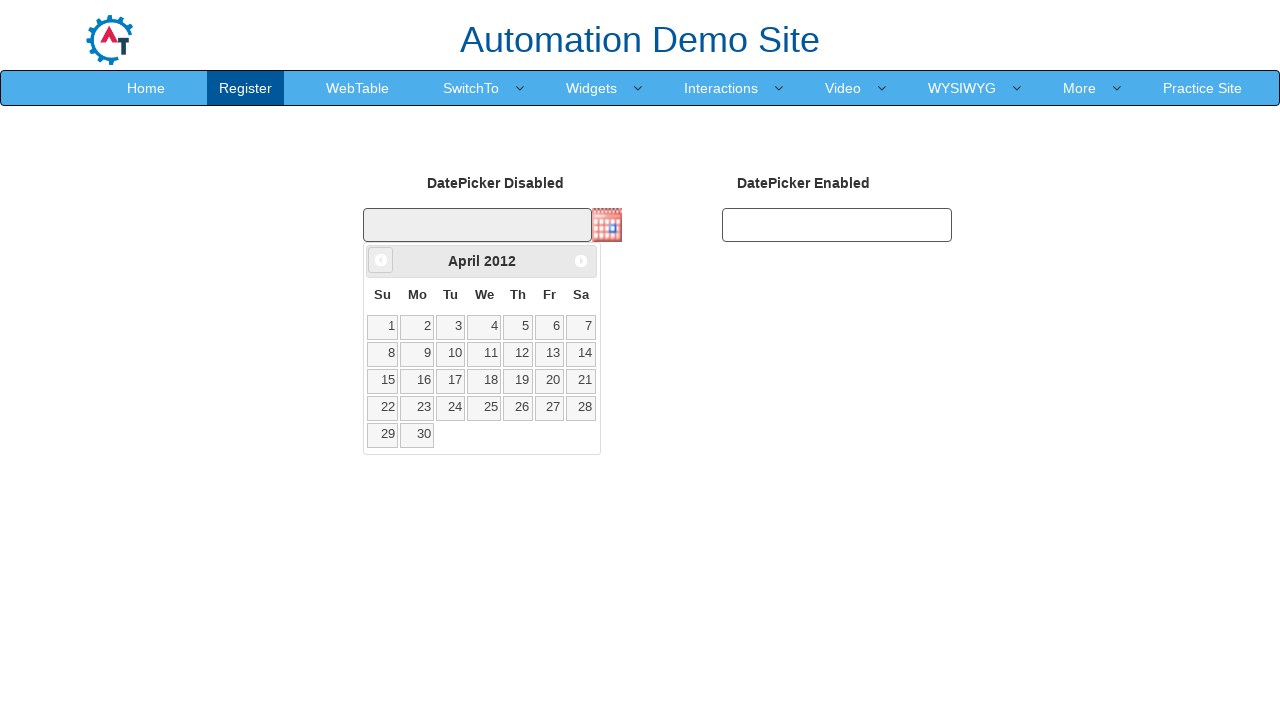

Clicked previous month button to navigate backwards at (381, 260) on .ui-datepicker-prev
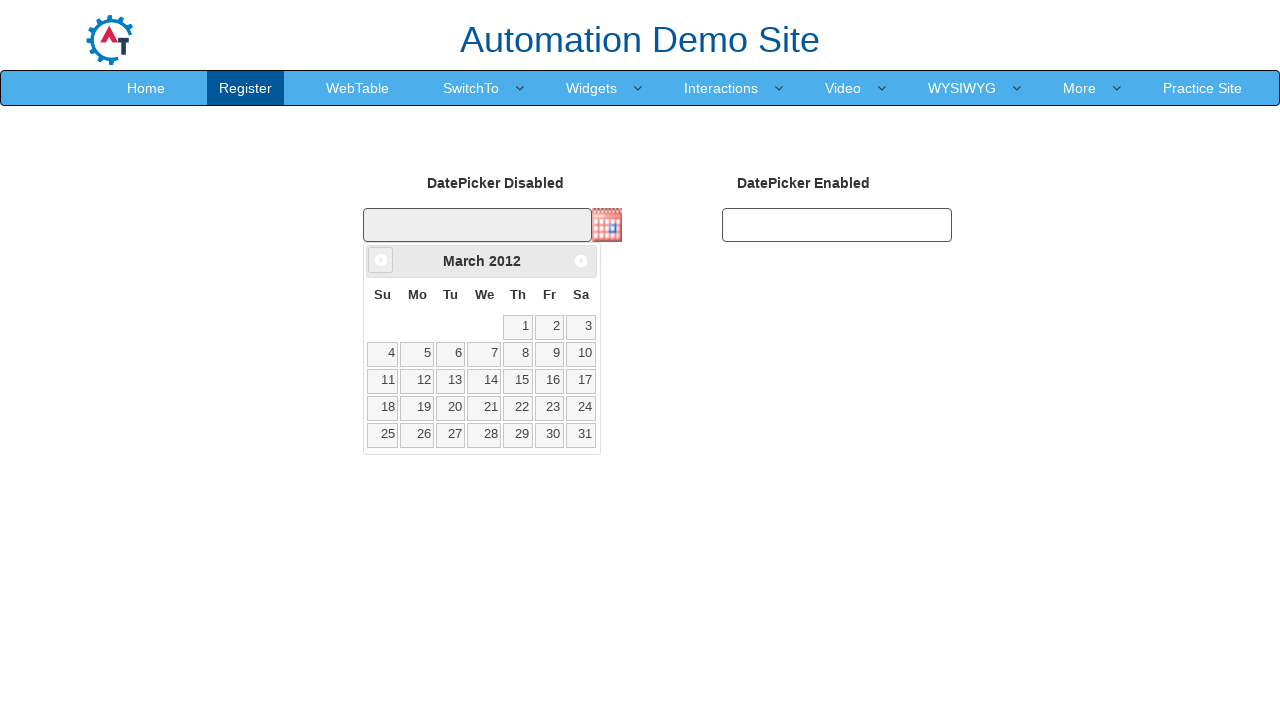

Waited for calendar to update (100ms)
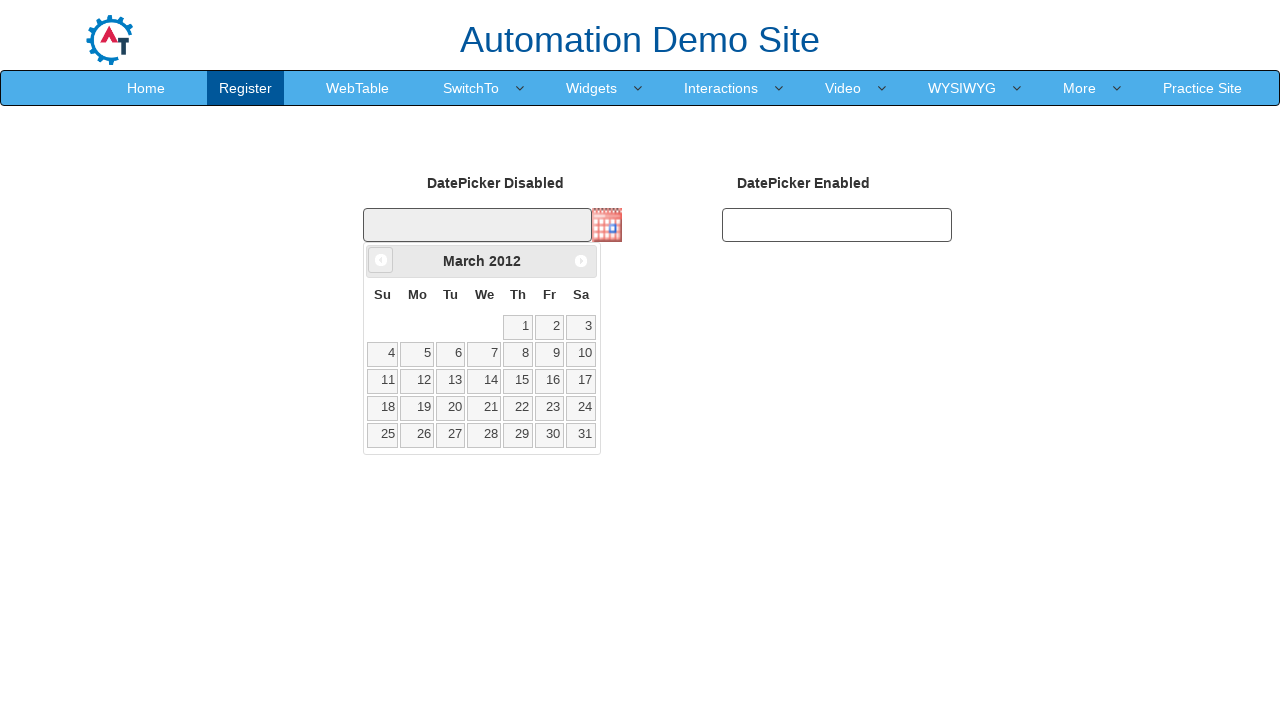

Retrieved current month/year title: March 2012
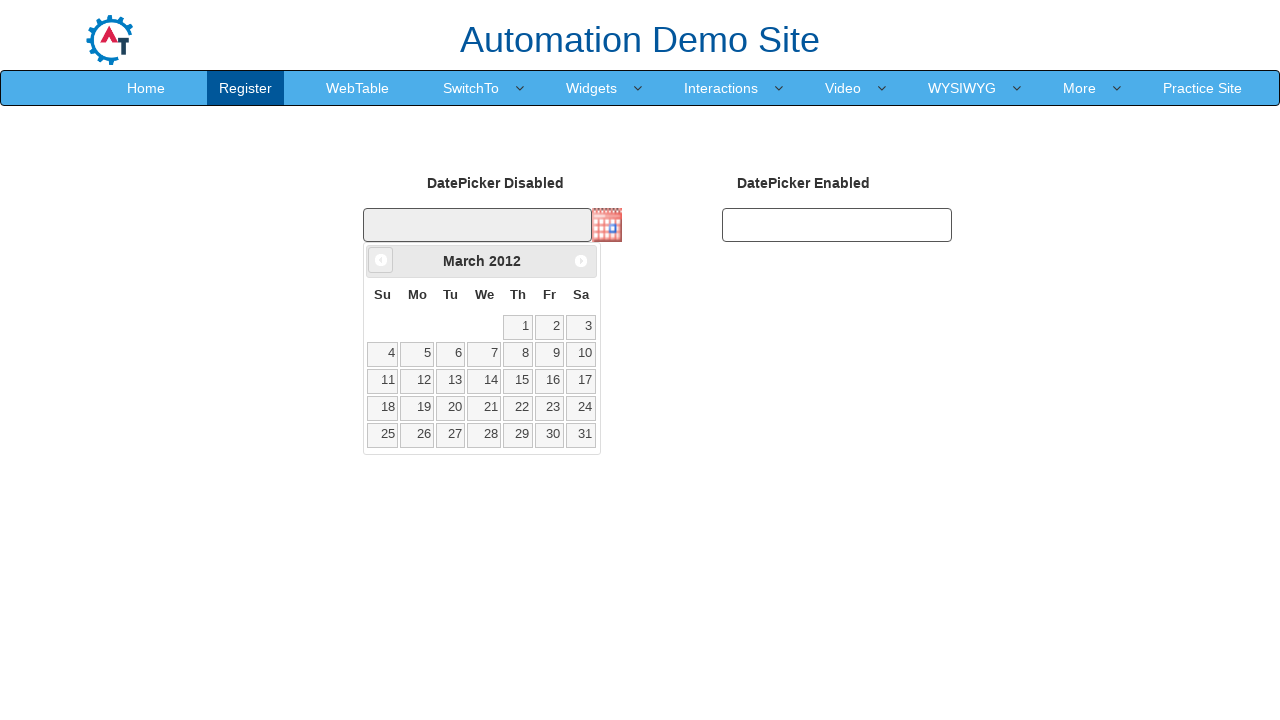

Clicked previous month button to navigate backwards at (381, 260) on .ui-datepicker-prev
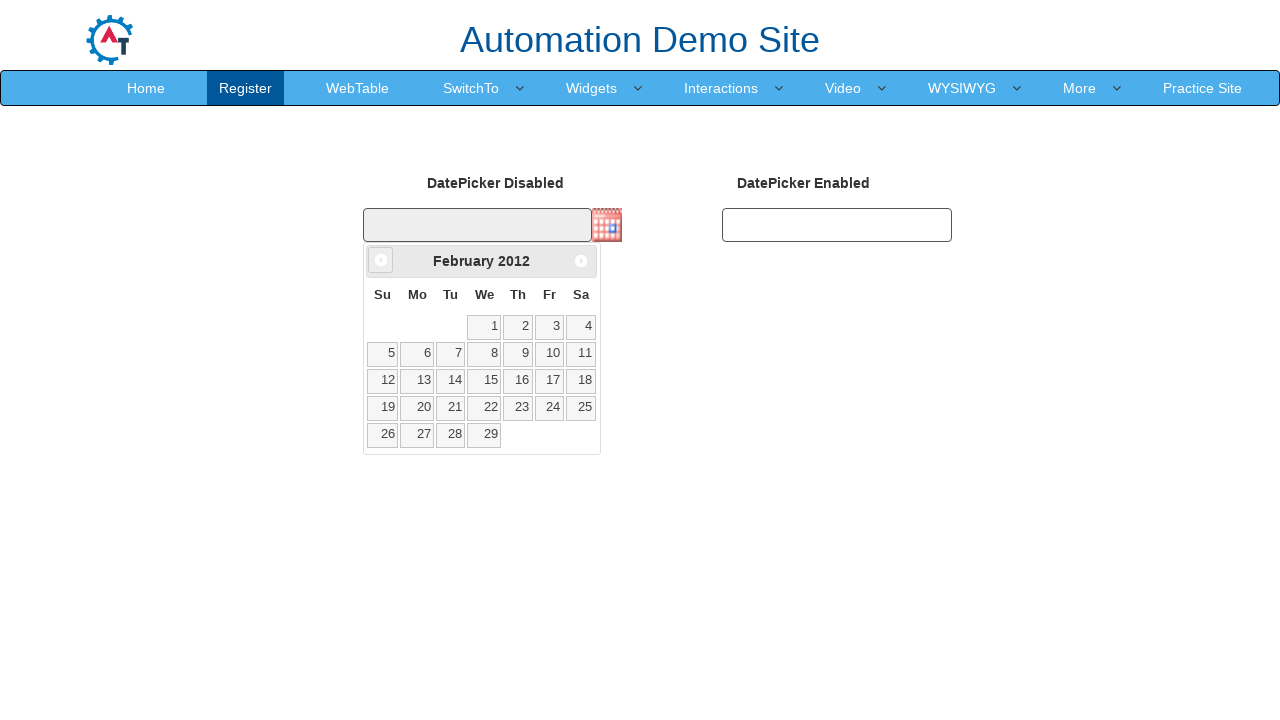

Waited for calendar to update (100ms)
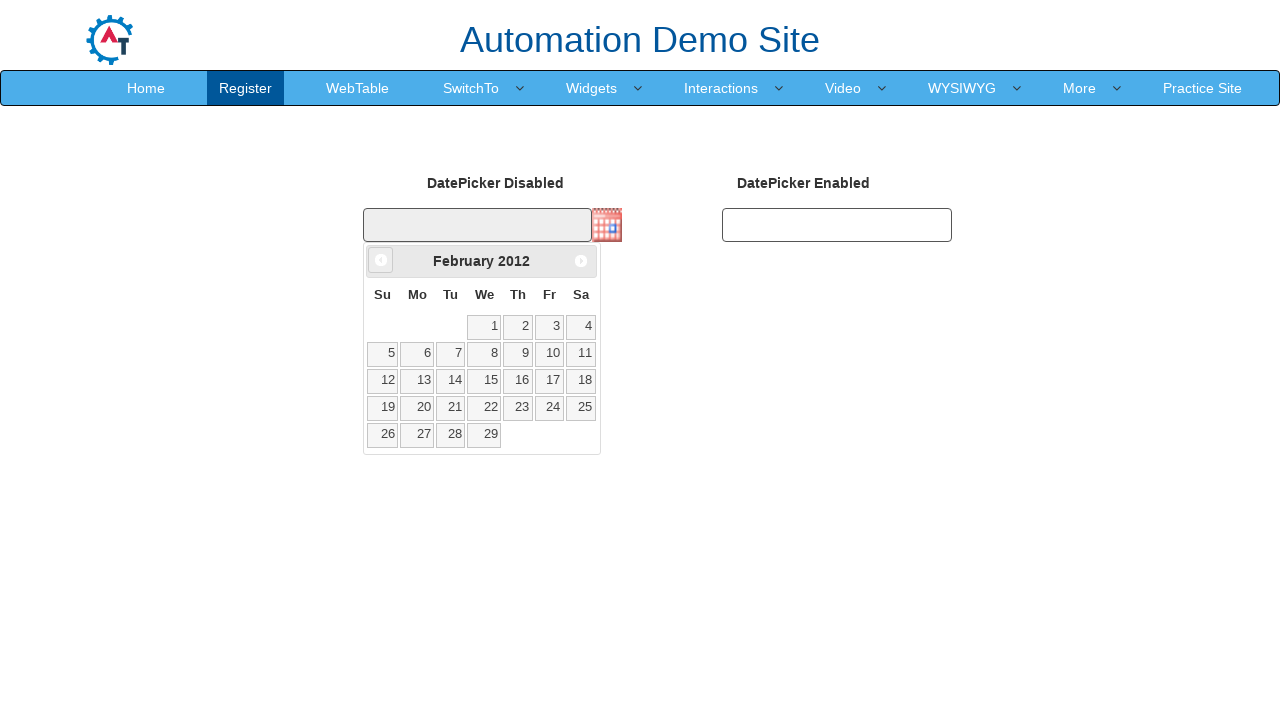

Retrieved current month/year title: February 2012
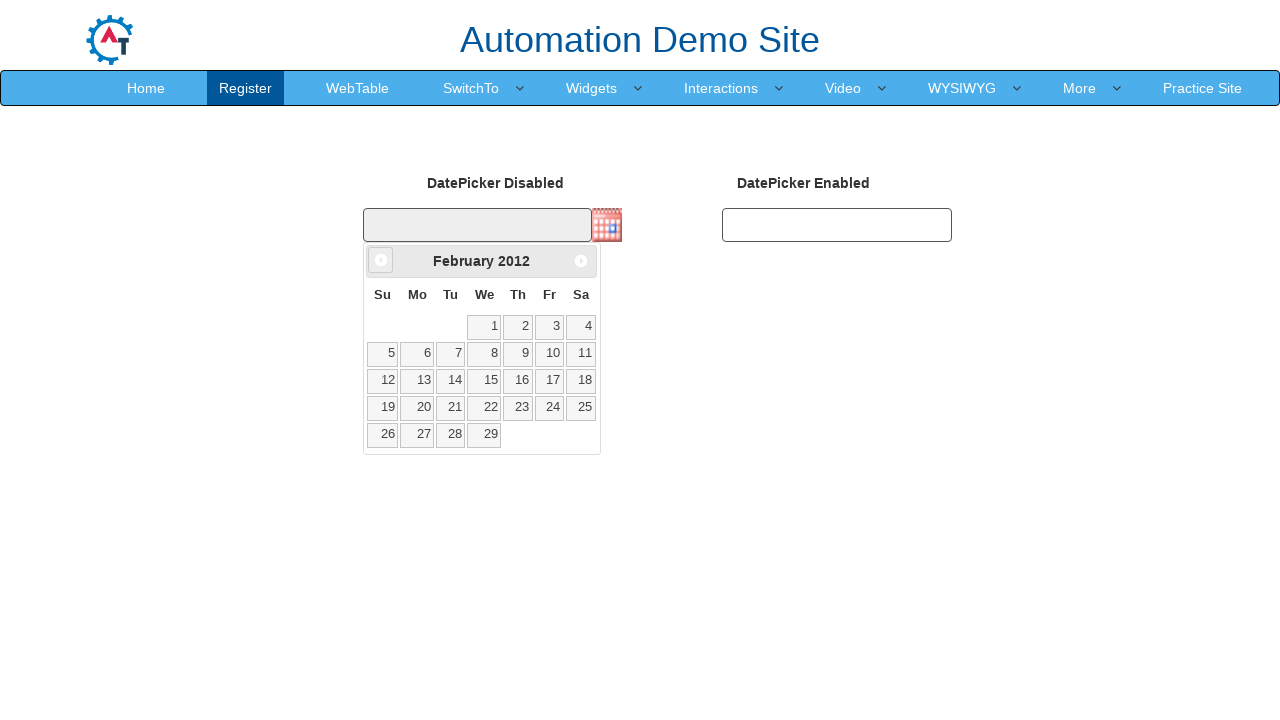

Clicked previous month button to navigate backwards at (381, 260) on .ui-datepicker-prev
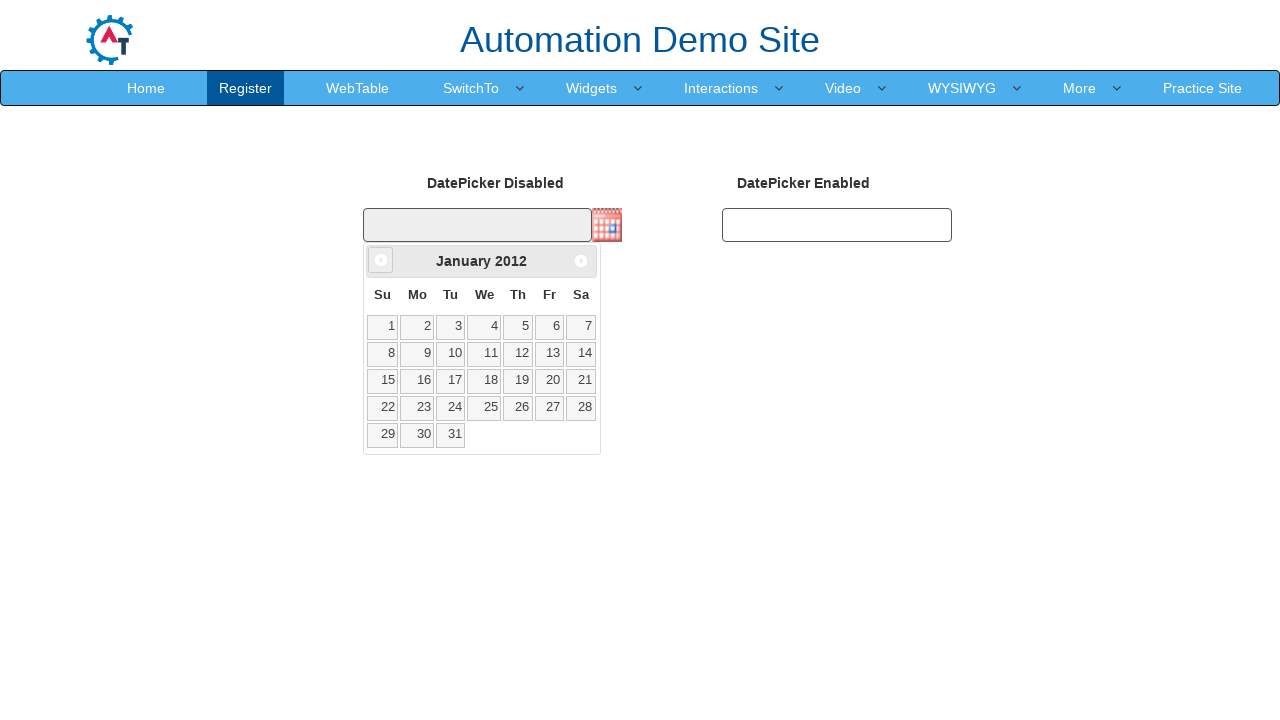

Waited for calendar to update (100ms)
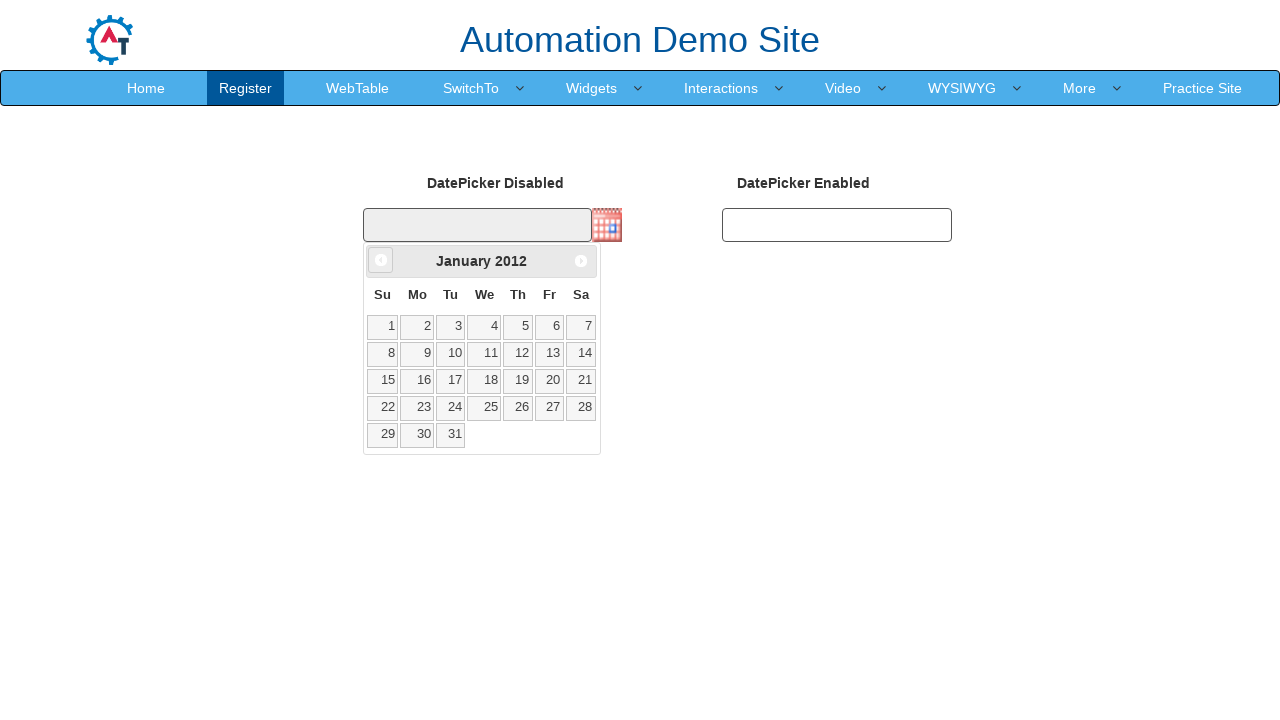

Retrieved current month/year title: January 2012
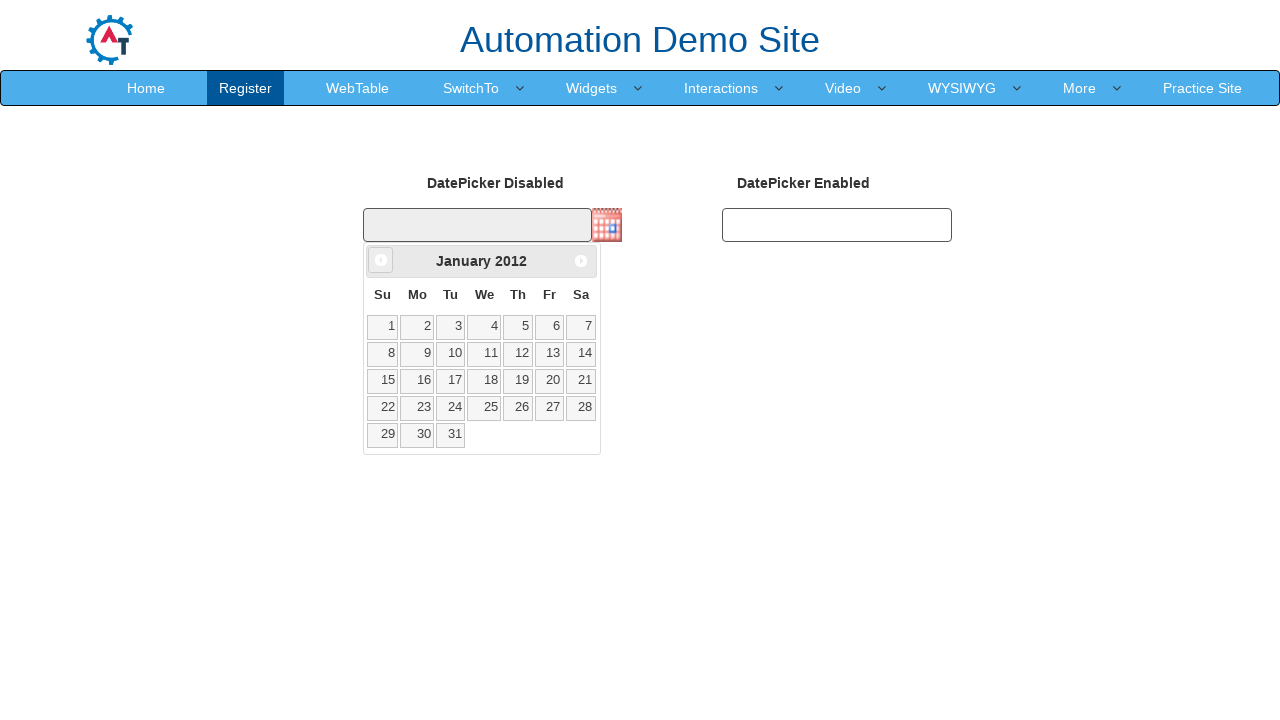

Clicked previous month button to navigate backwards at (381, 260) on .ui-datepicker-prev
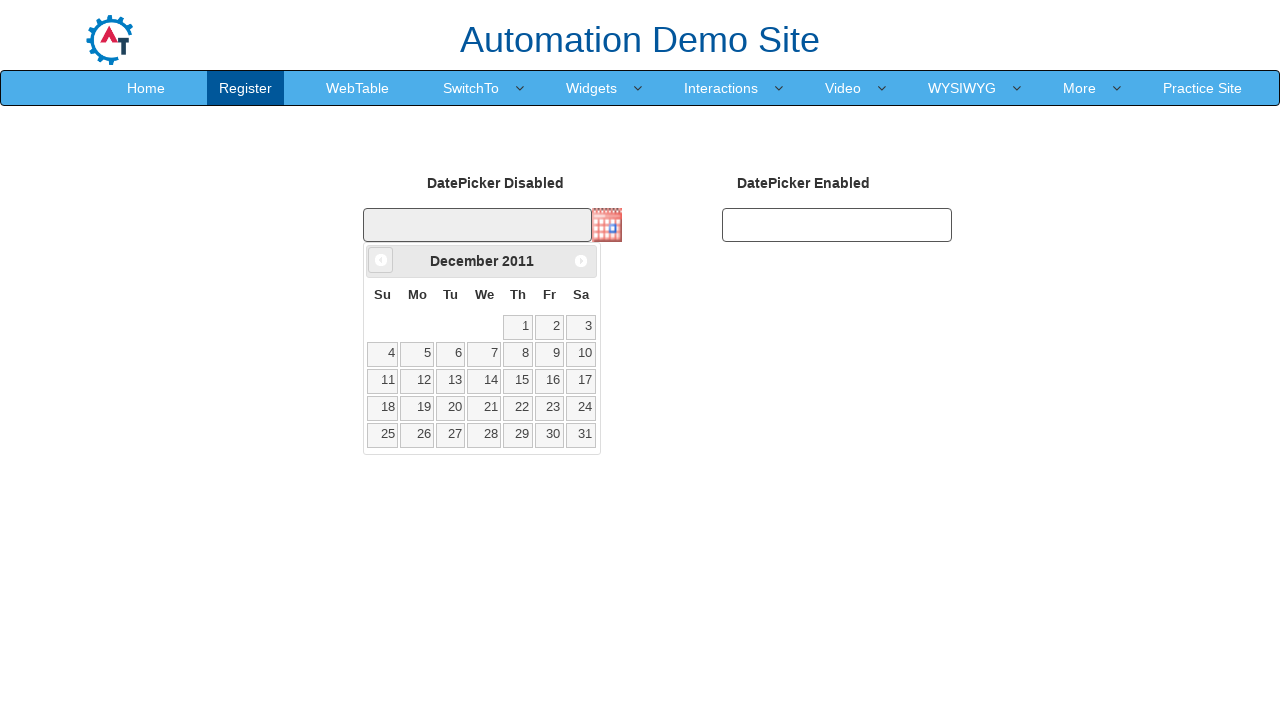

Waited for calendar to update (100ms)
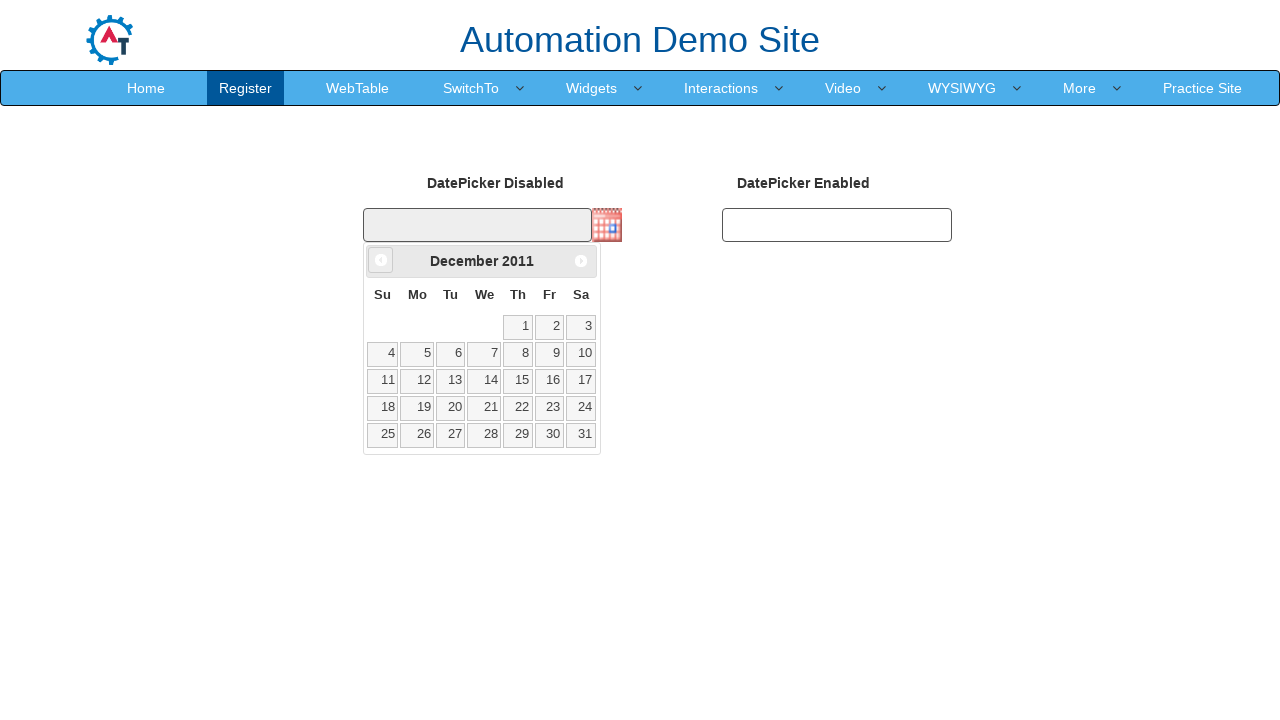

Retrieved current month/year title: December 2011
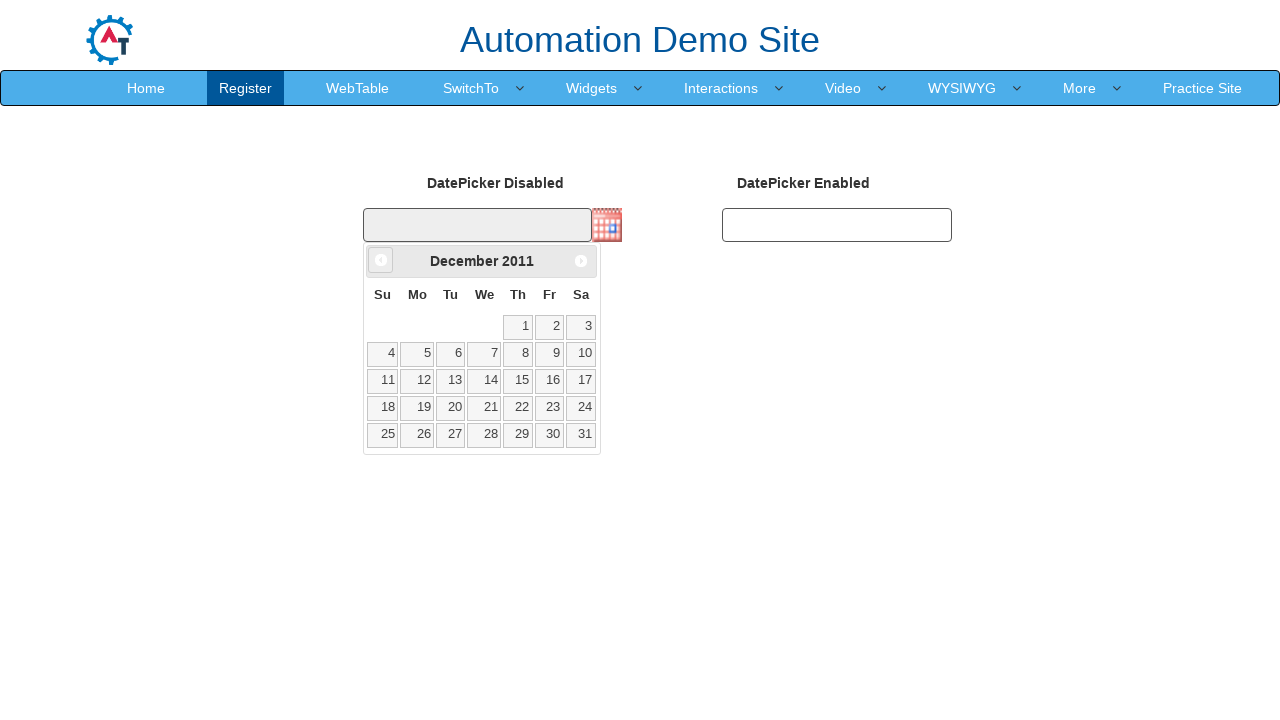

Clicked previous month button to navigate backwards at (381, 260) on .ui-datepicker-prev
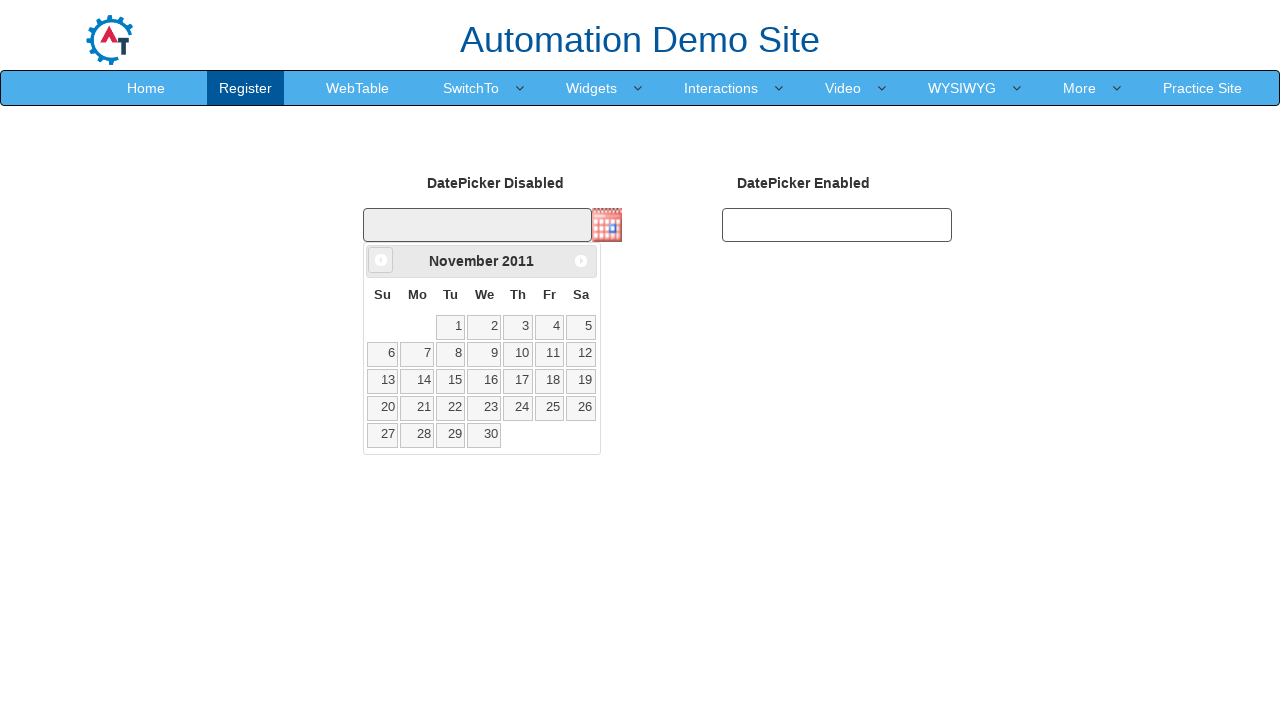

Waited for calendar to update (100ms)
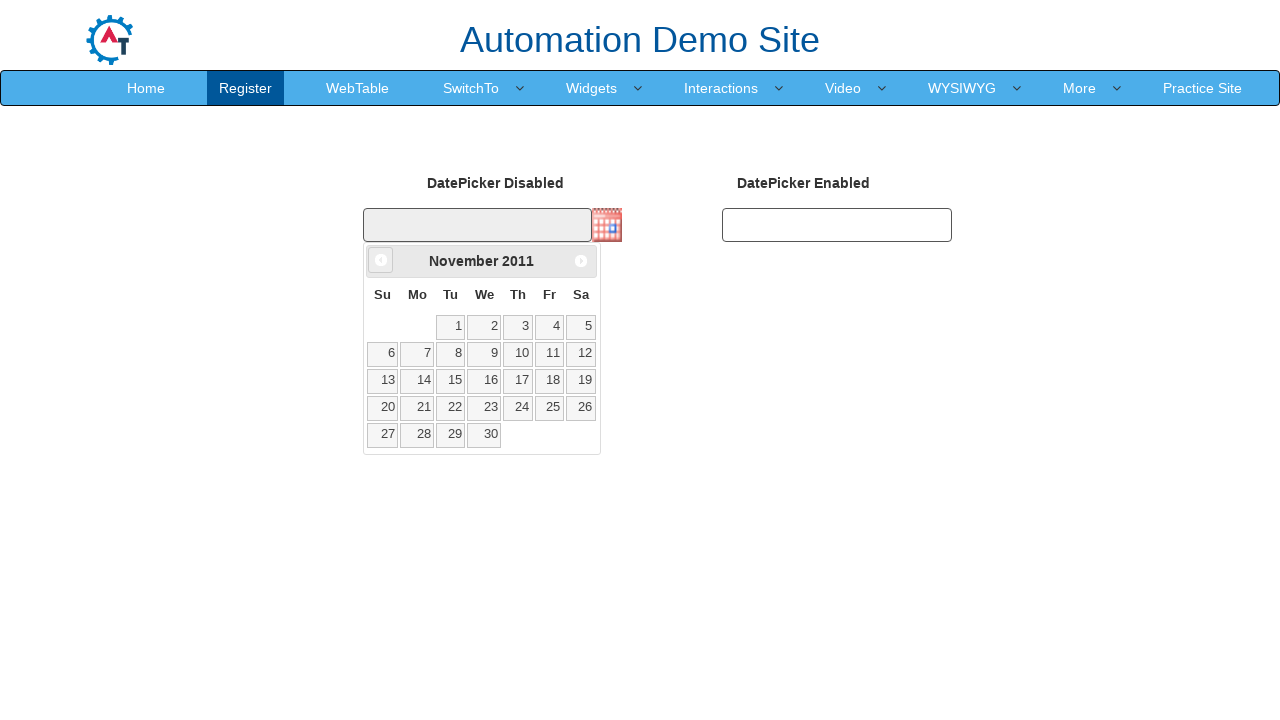

Retrieved current month/year title: November 2011
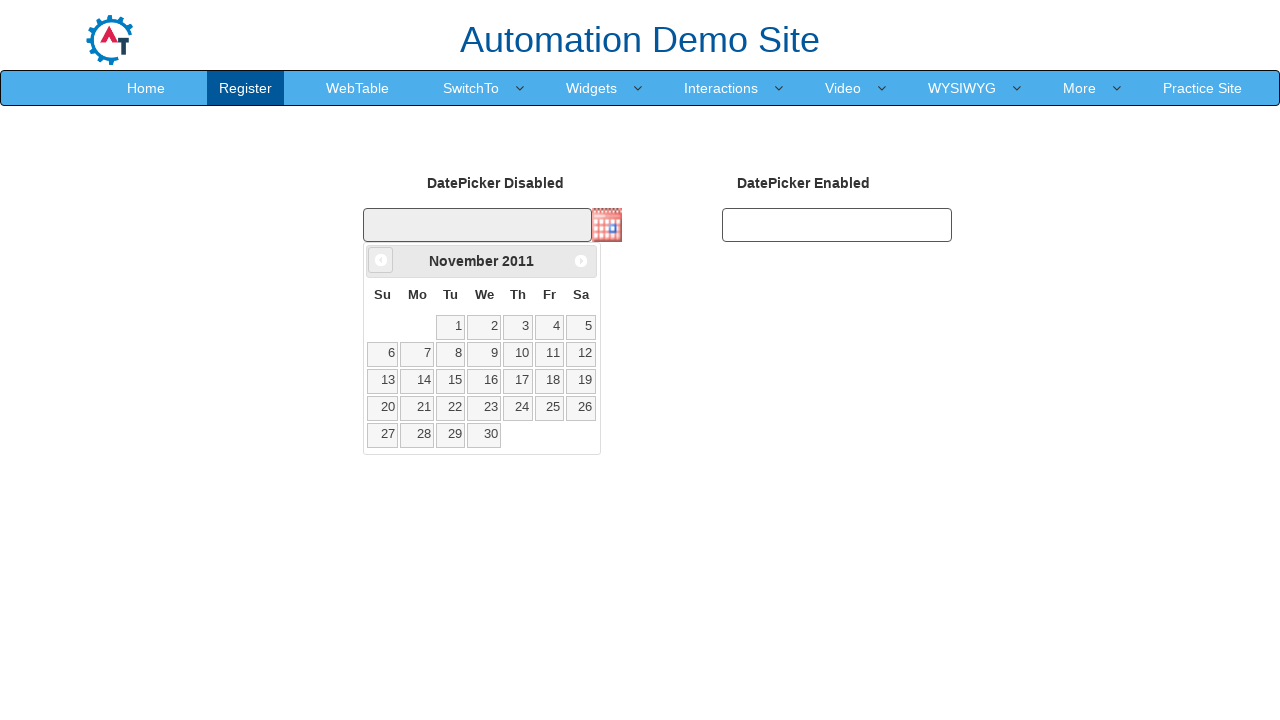

Clicked previous month button to navigate backwards at (381, 260) on .ui-datepicker-prev
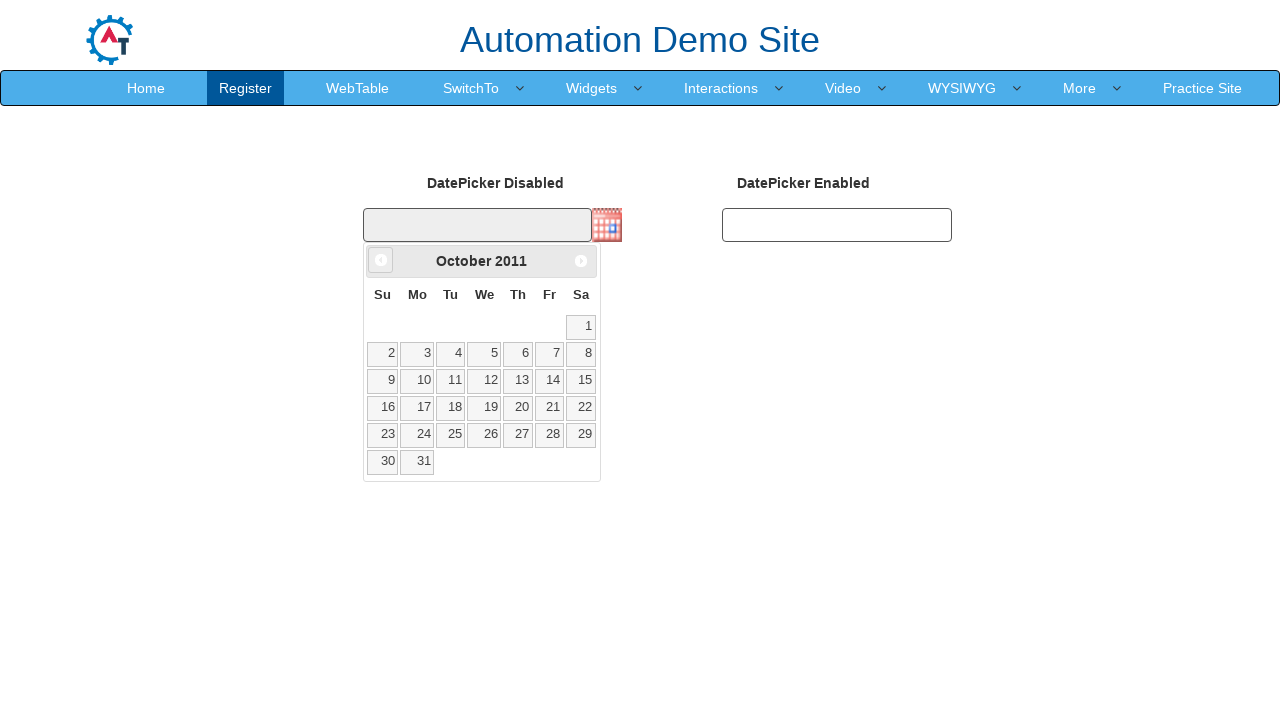

Waited for calendar to update (100ms)
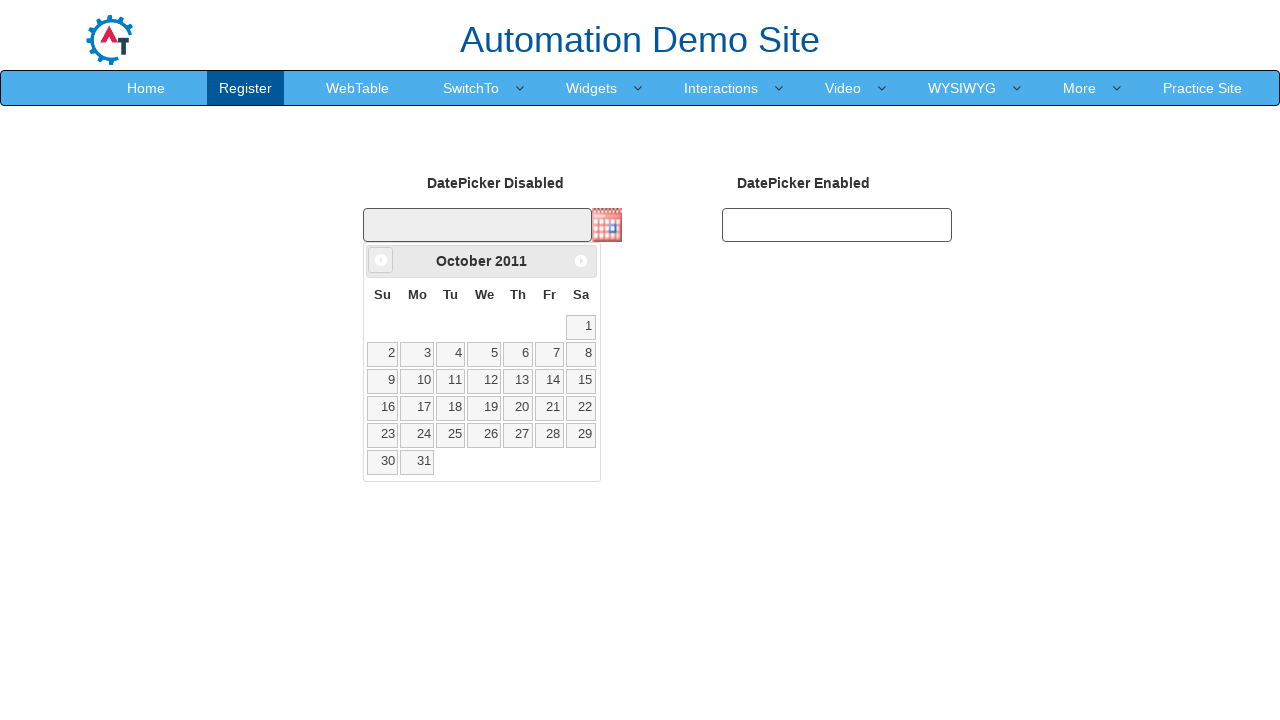

Retrieved current month/year title: October 2011
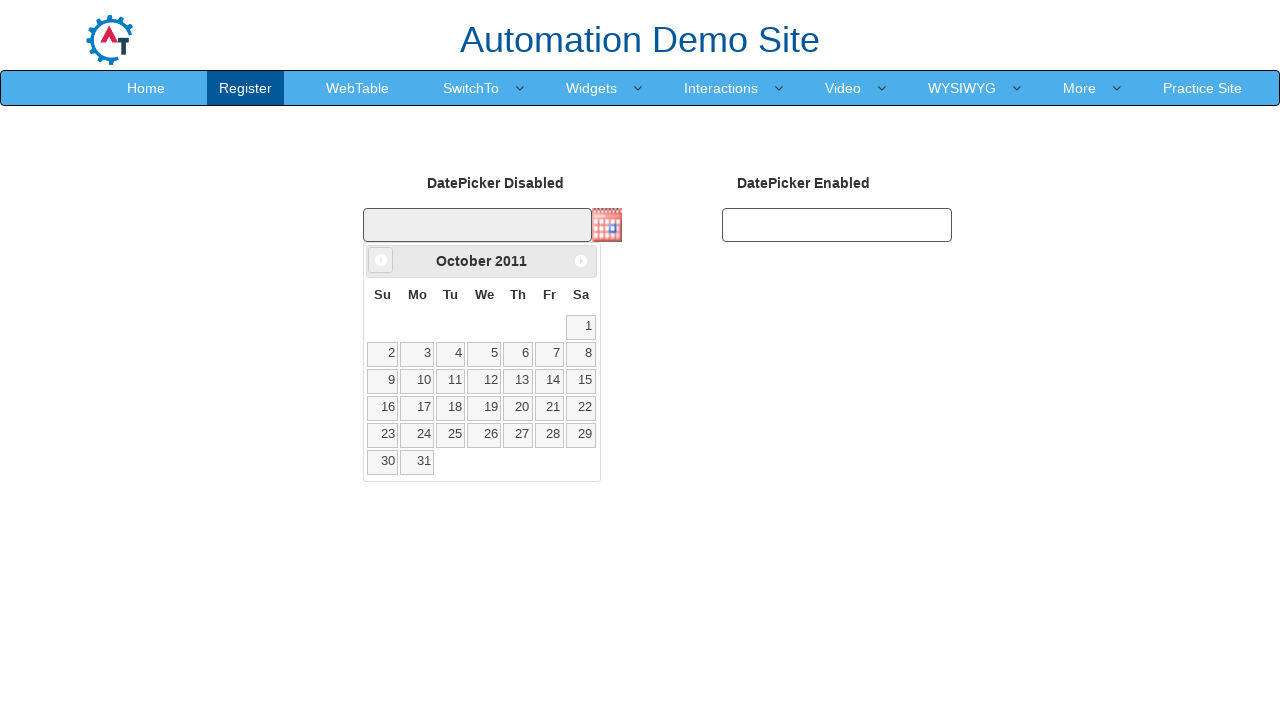

Clicked previous month button to navigate backwards at (381, 260) on .ui-datepicker-prev
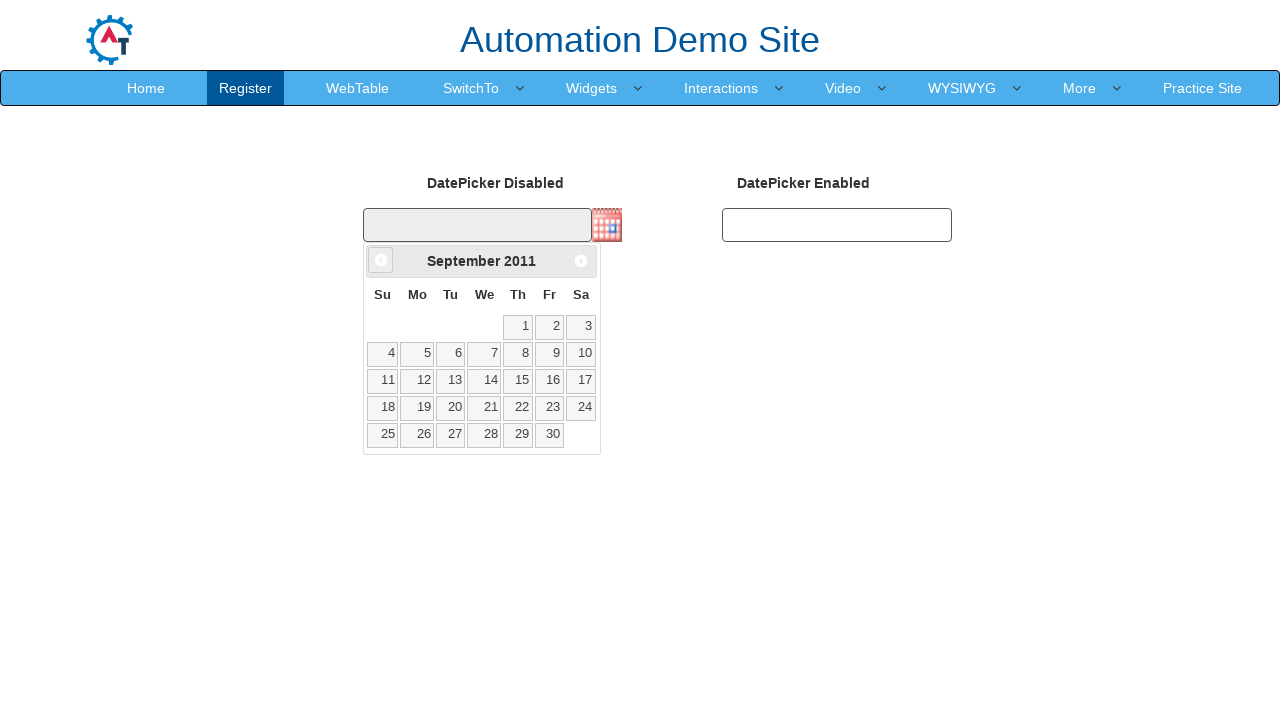

Waited for calendar to update (100ms)
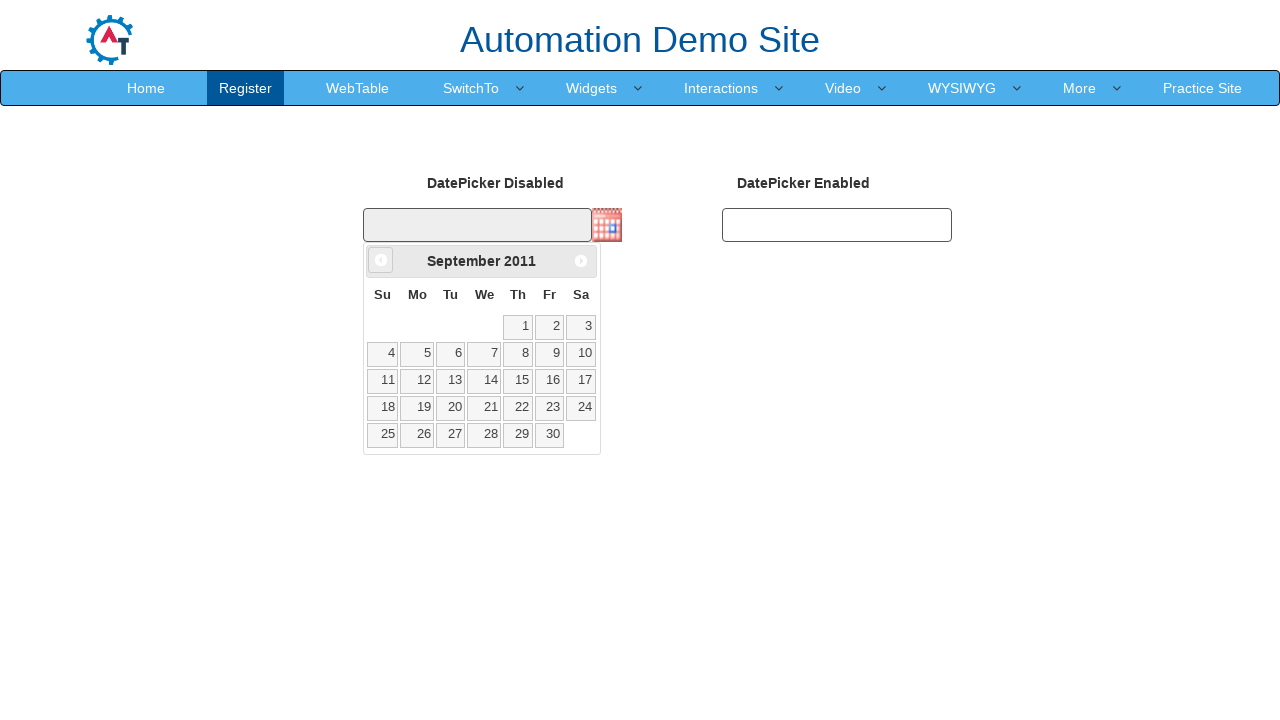

Retrieved current month/year title: September 2011
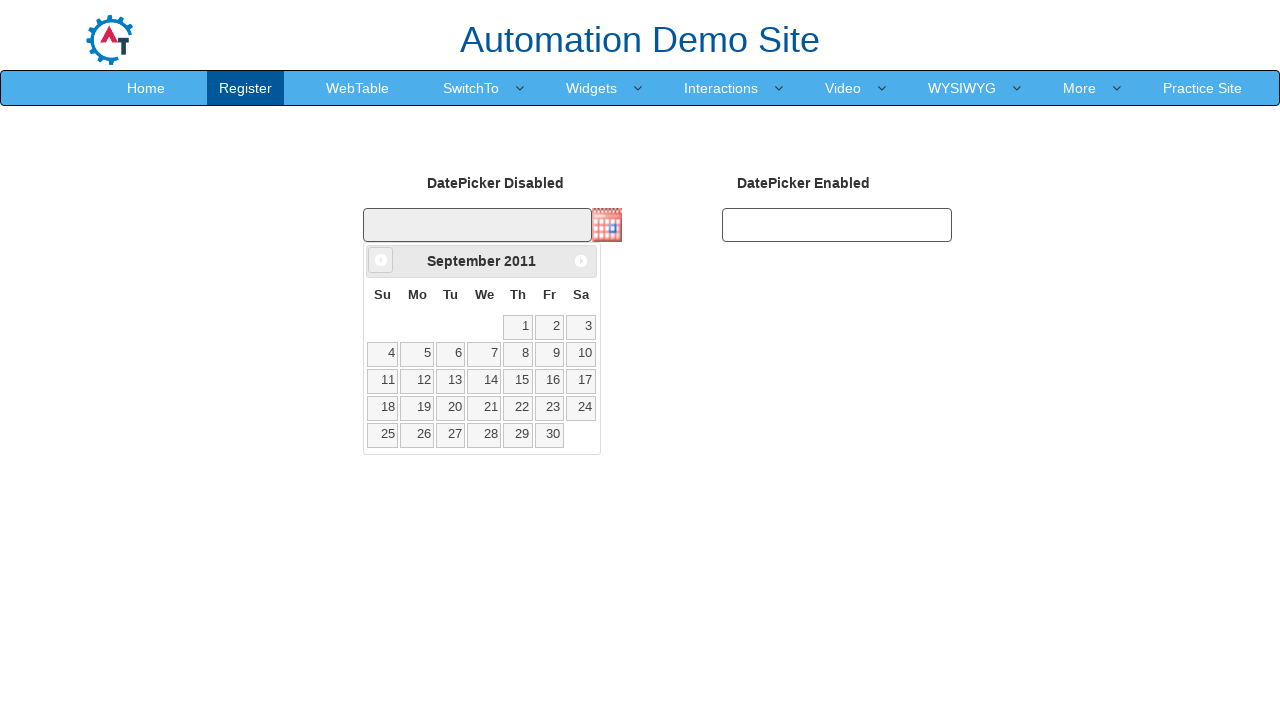

Clicked previous month button to navigate backwards at (381, 260) on .ui-datepicker-prev
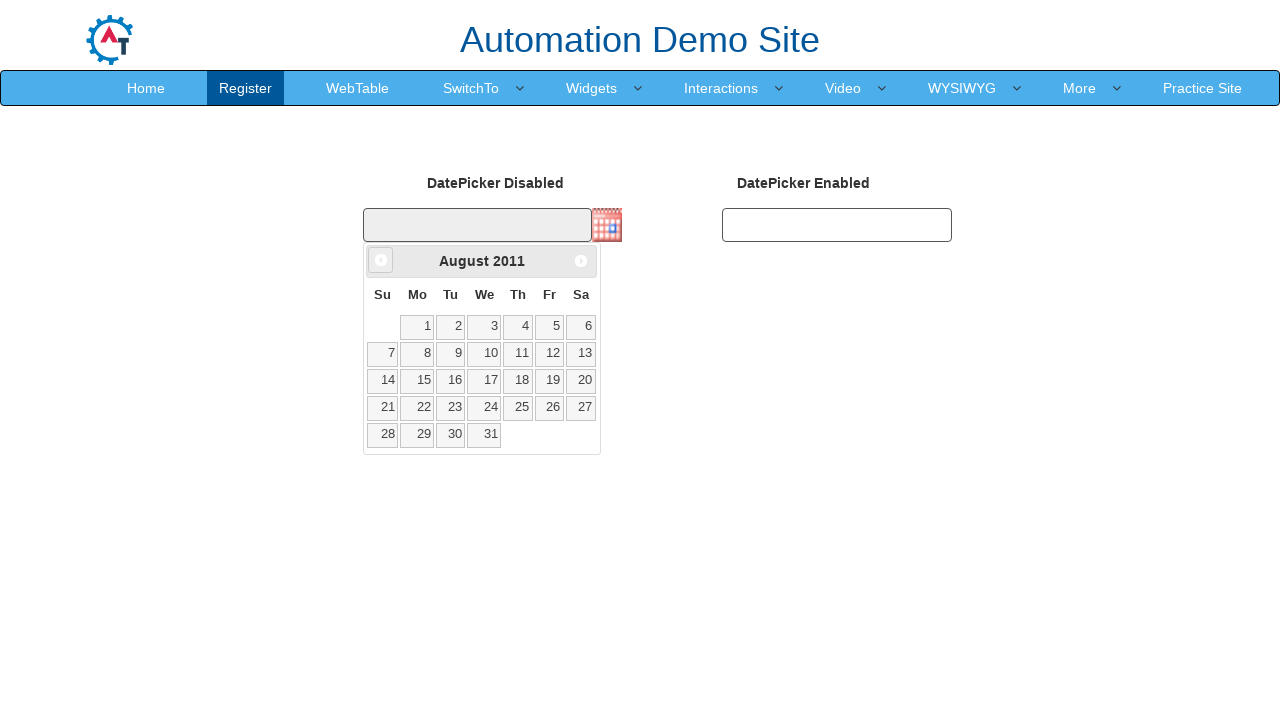

Waited for calendar to update (100ms)
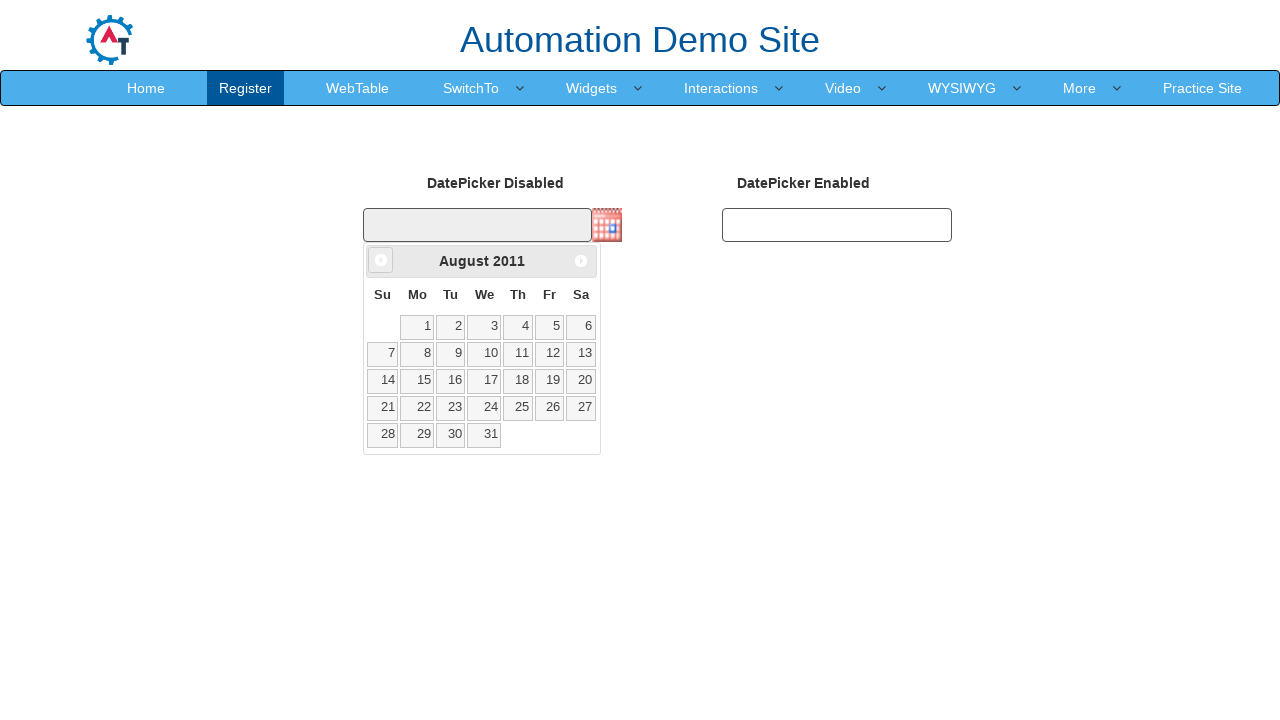

Retrieved current month/year title: August 2011
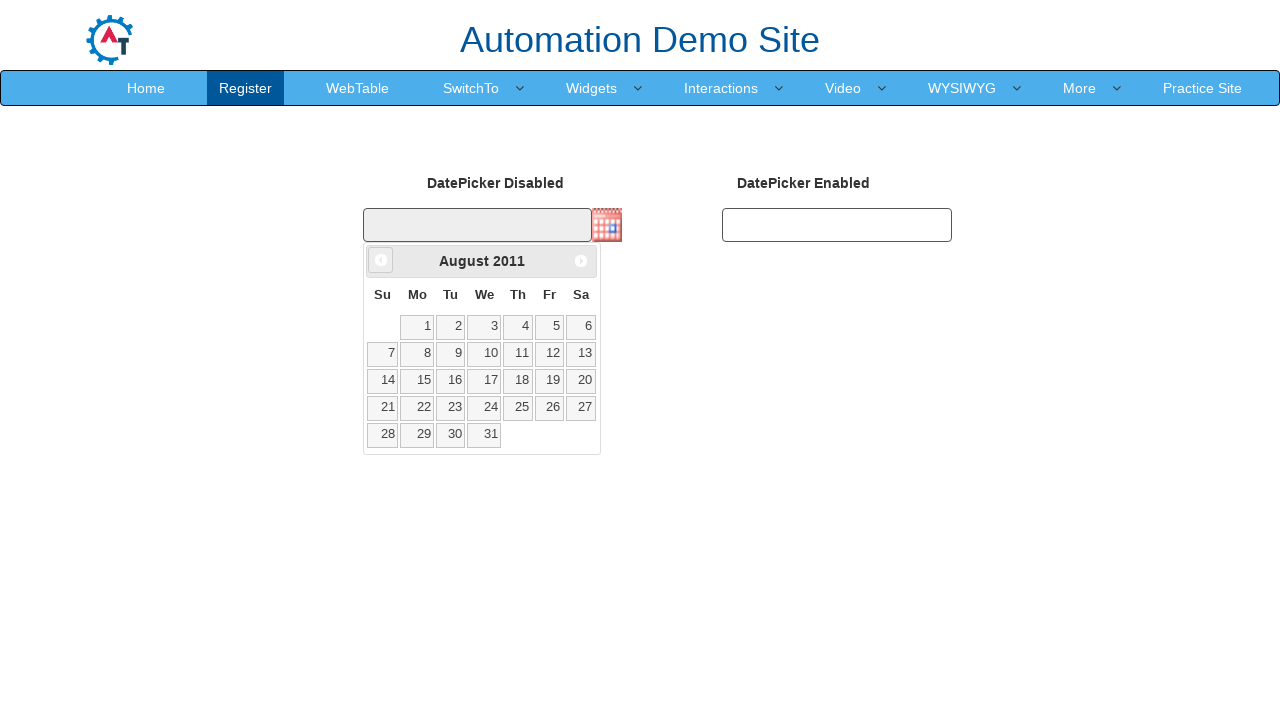

Clicked previous month button to navigate backwards at (381, 260) on .ui-datepicker-prev
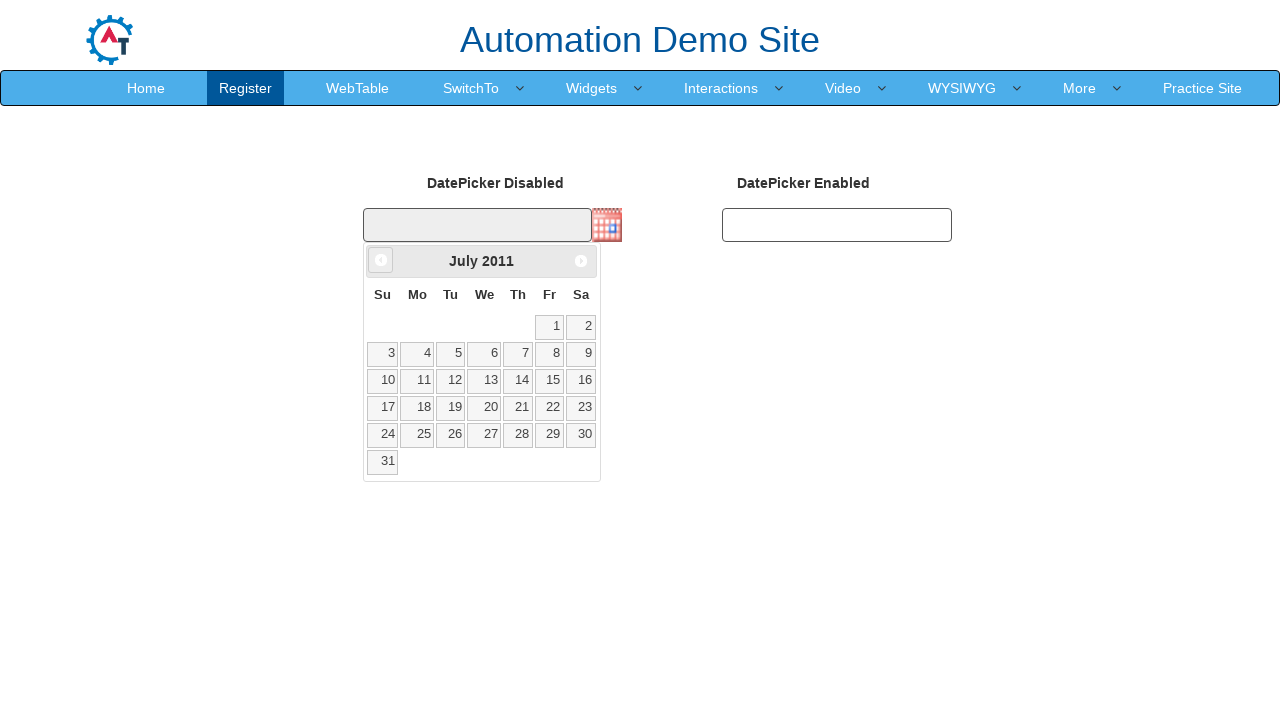

Waited for calendar to update (100ms)
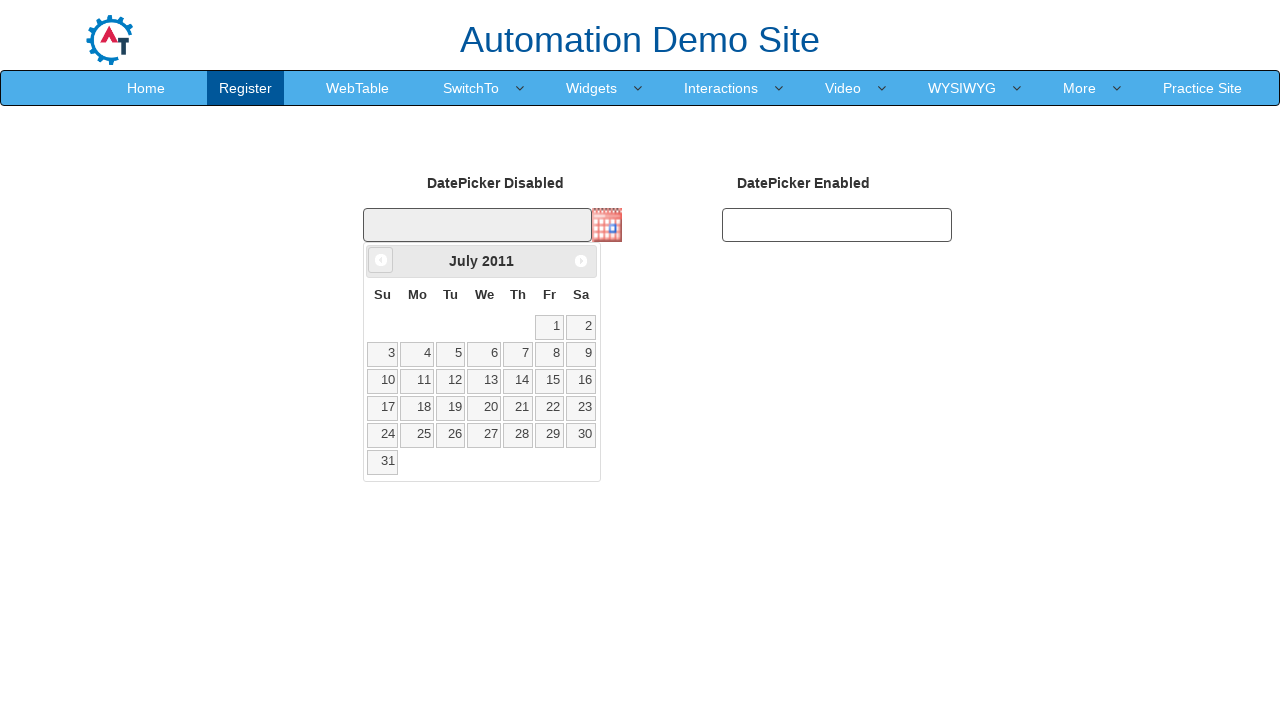

Retrieved current month/year title: July 2011
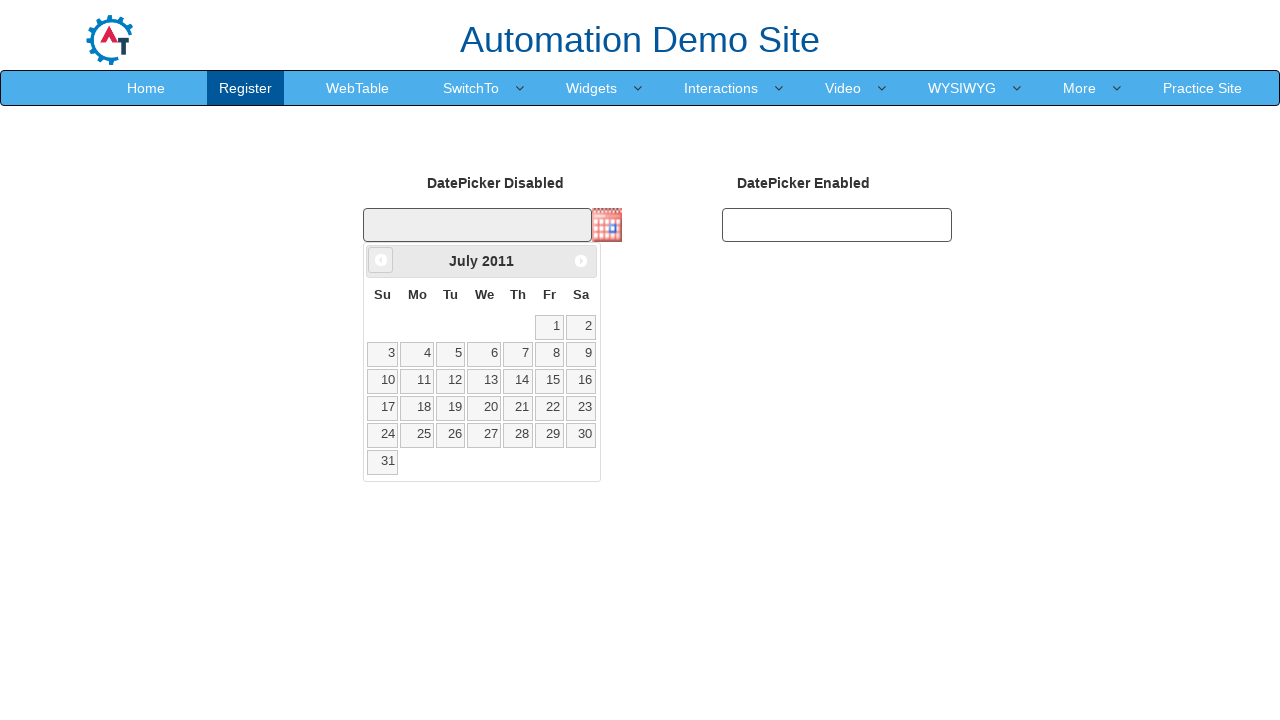

Clicked previous month button to navigate backwards at (381, 260) on .ui-datepicker-prev
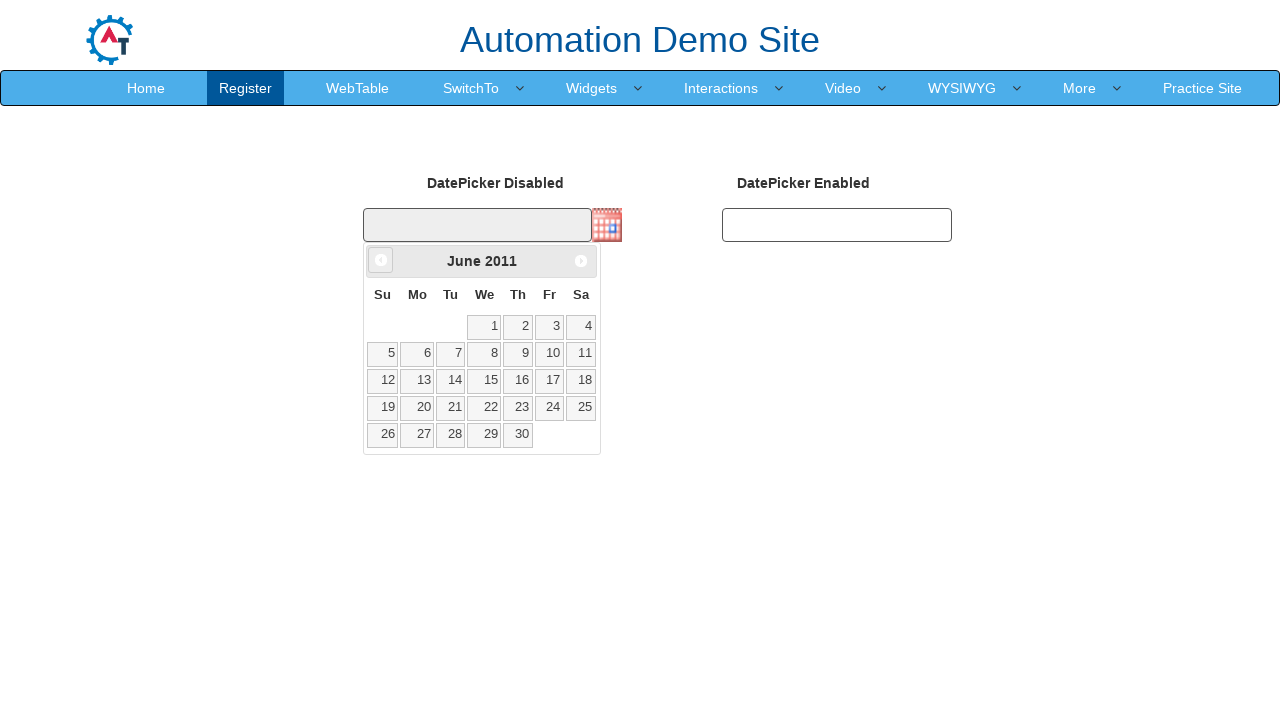

Waited for calendar to update (100ms)
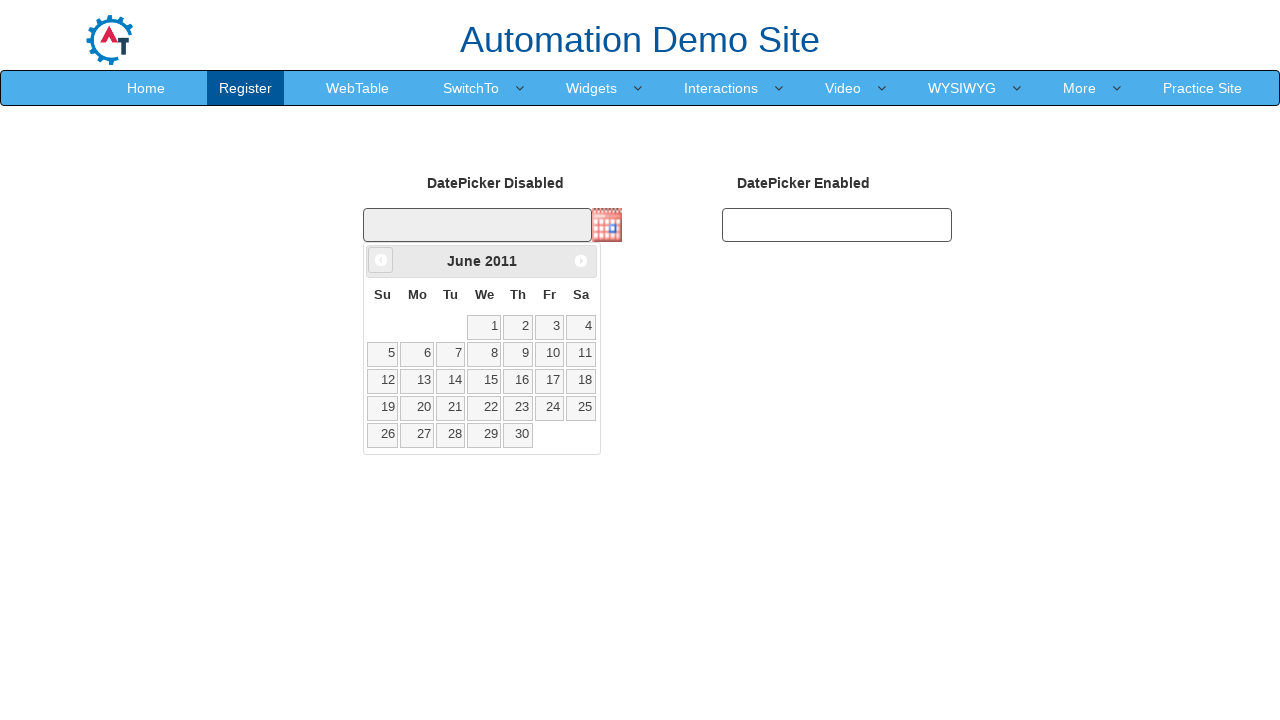

Retrieved current month/year title: June 2011
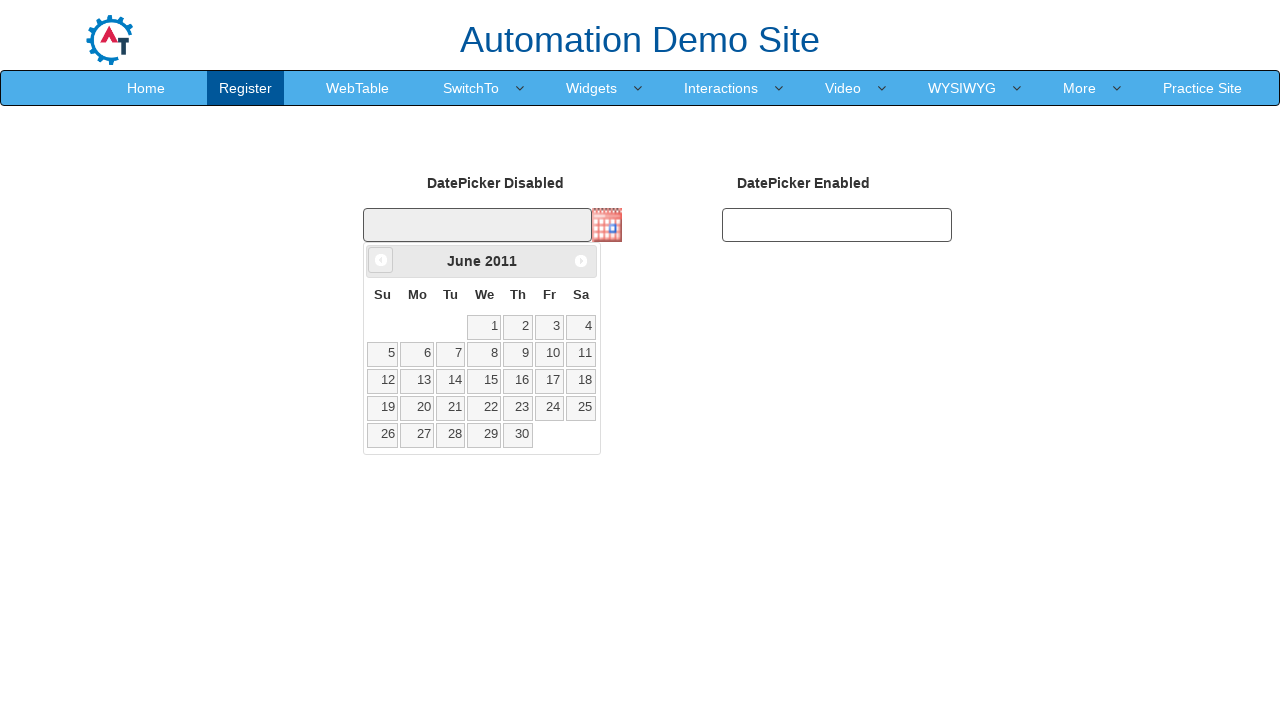

Clicked previous month button to navigate backwards at (381, 260) on .ui-datepicker-prev
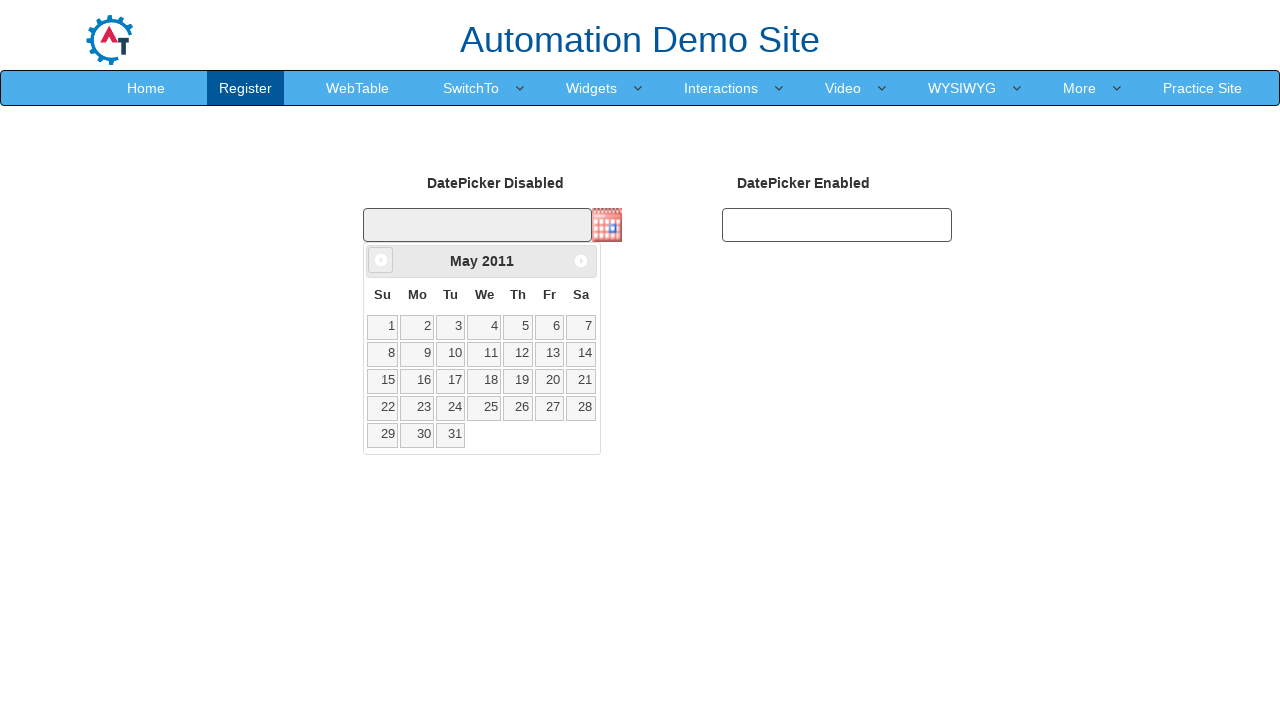

Waited for calendar to update (100ms)
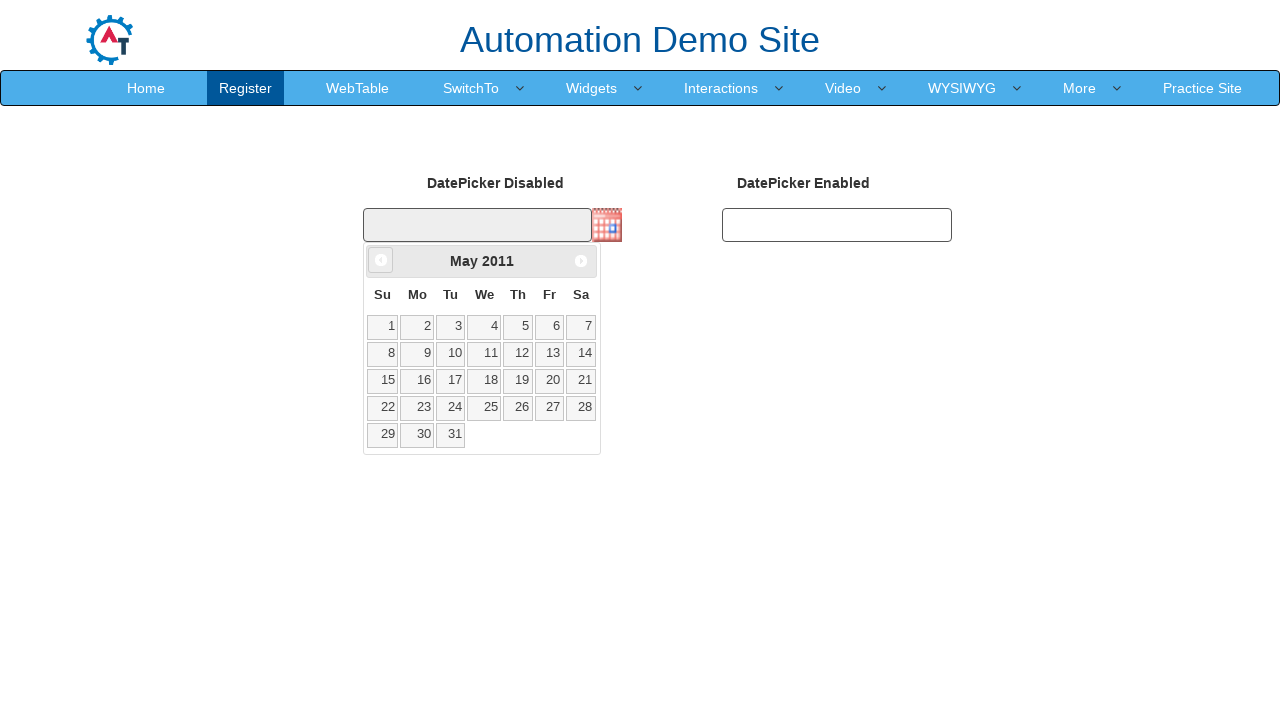

Retrieved current month/year title: May 2011
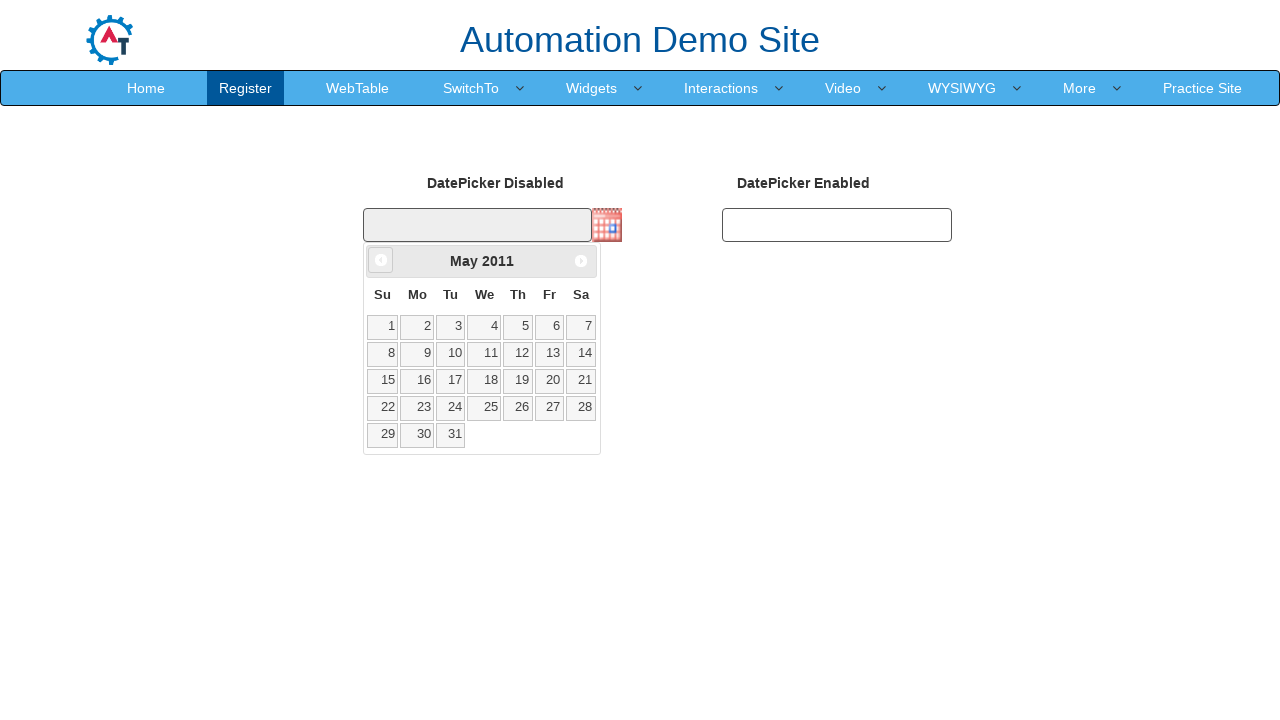

Clicked previous month button to navigate backwards at (381, 260) on .ui-datepicker-prev
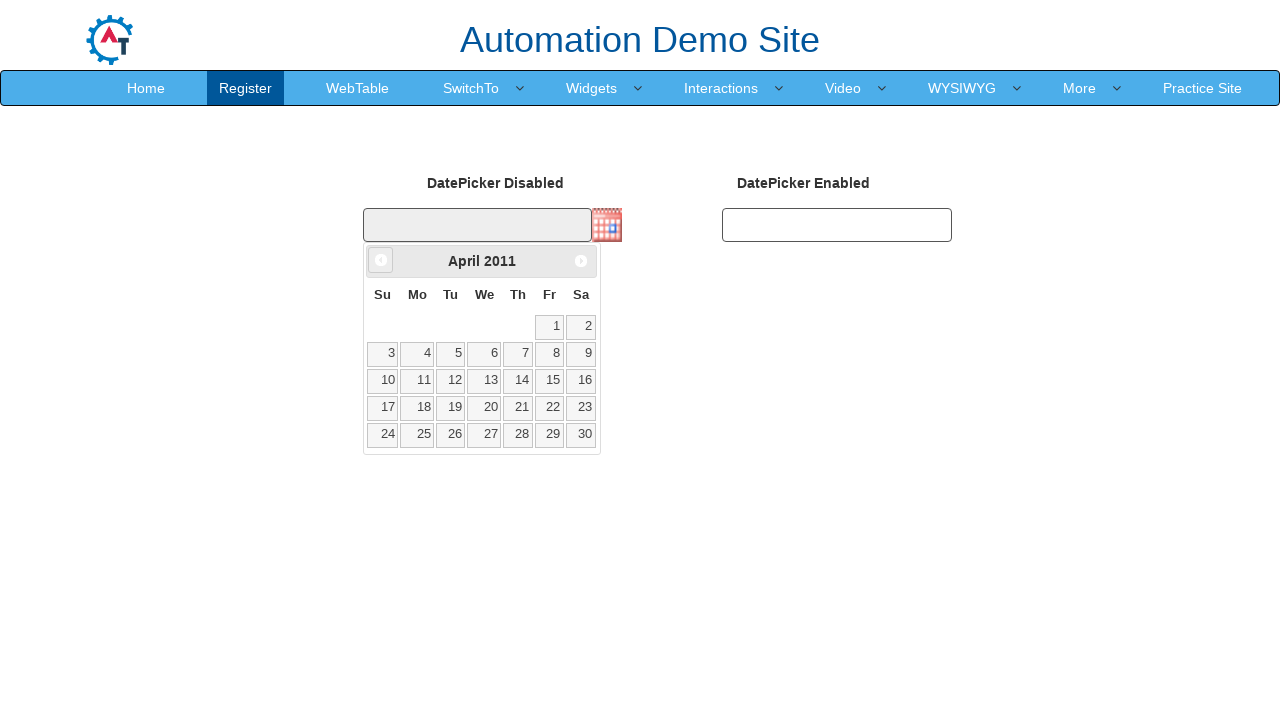

Waited for calendar to update (100ms)
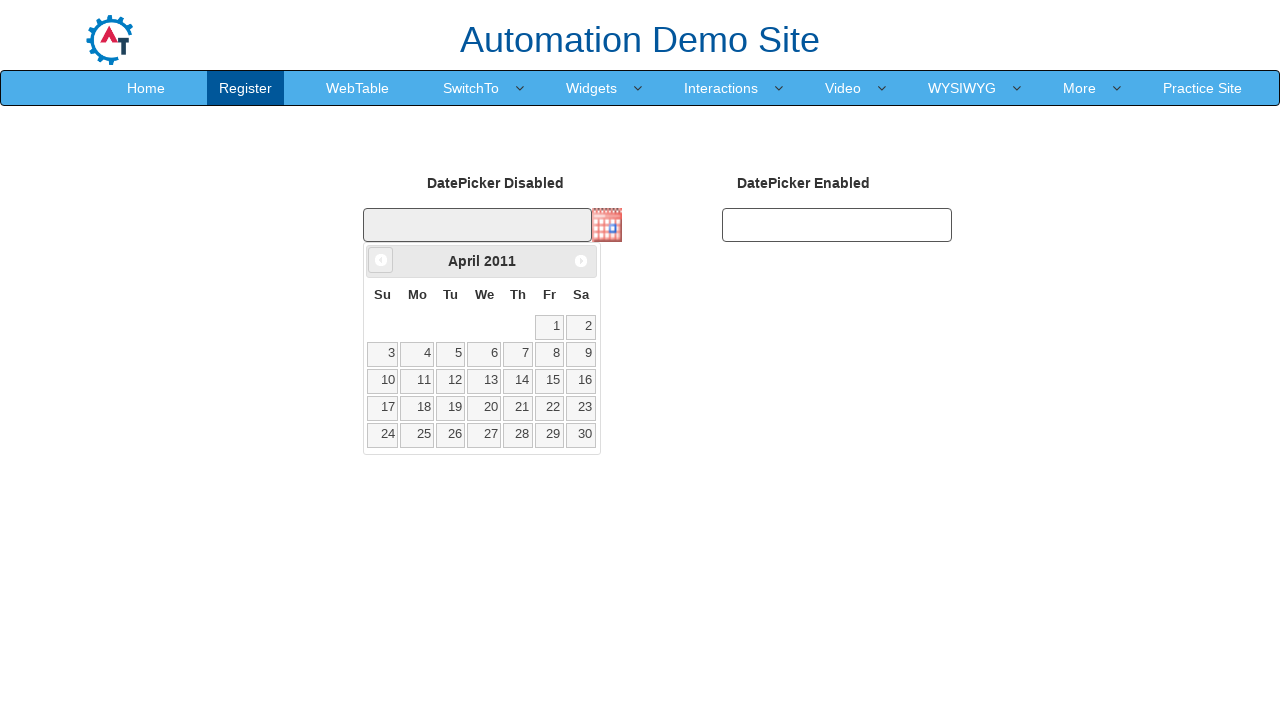

Retrieved current month/year title: April 2011
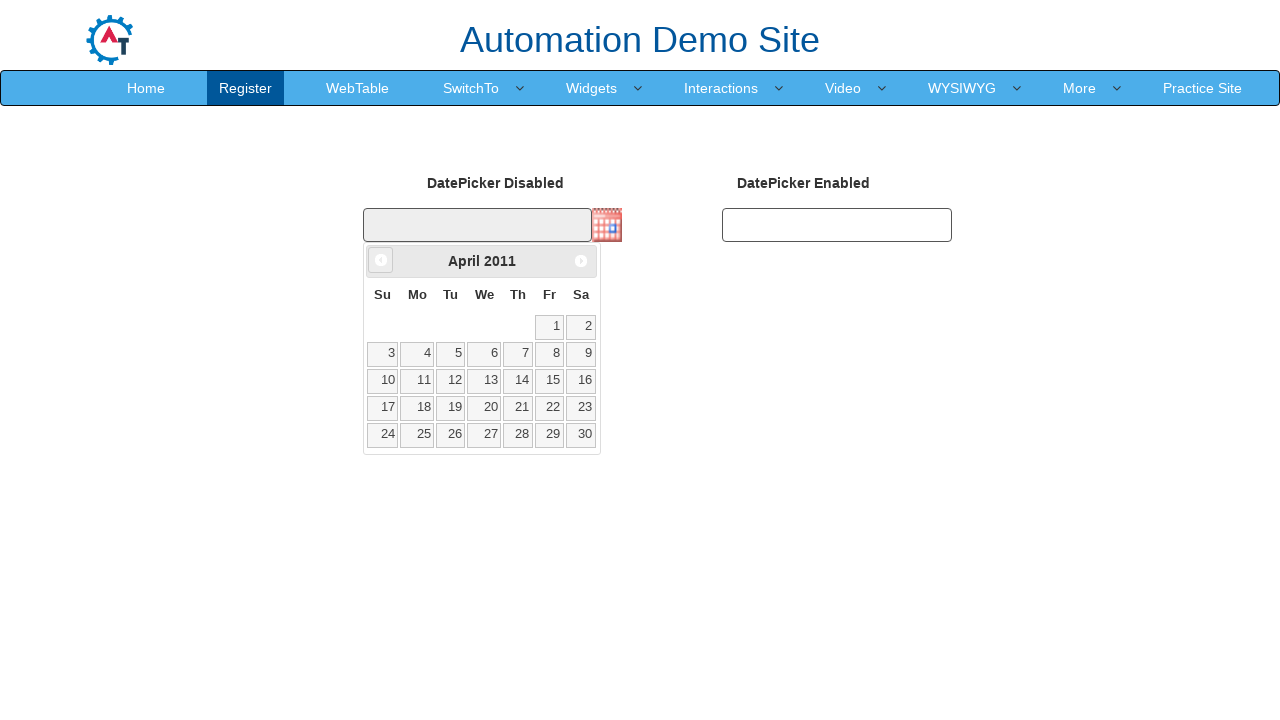

Clicked previous month button to navigate backwards at (381, 260) on .ui-datepicker-prev
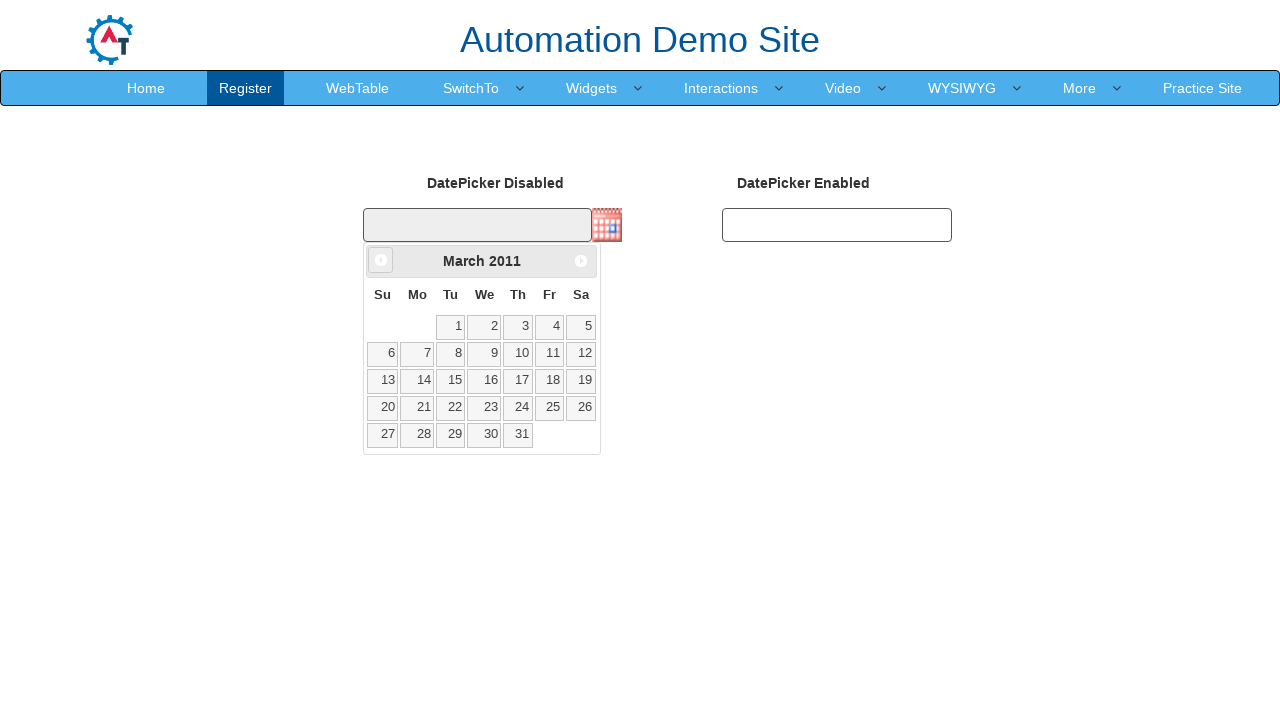

Waited for calendar to update (100ms)
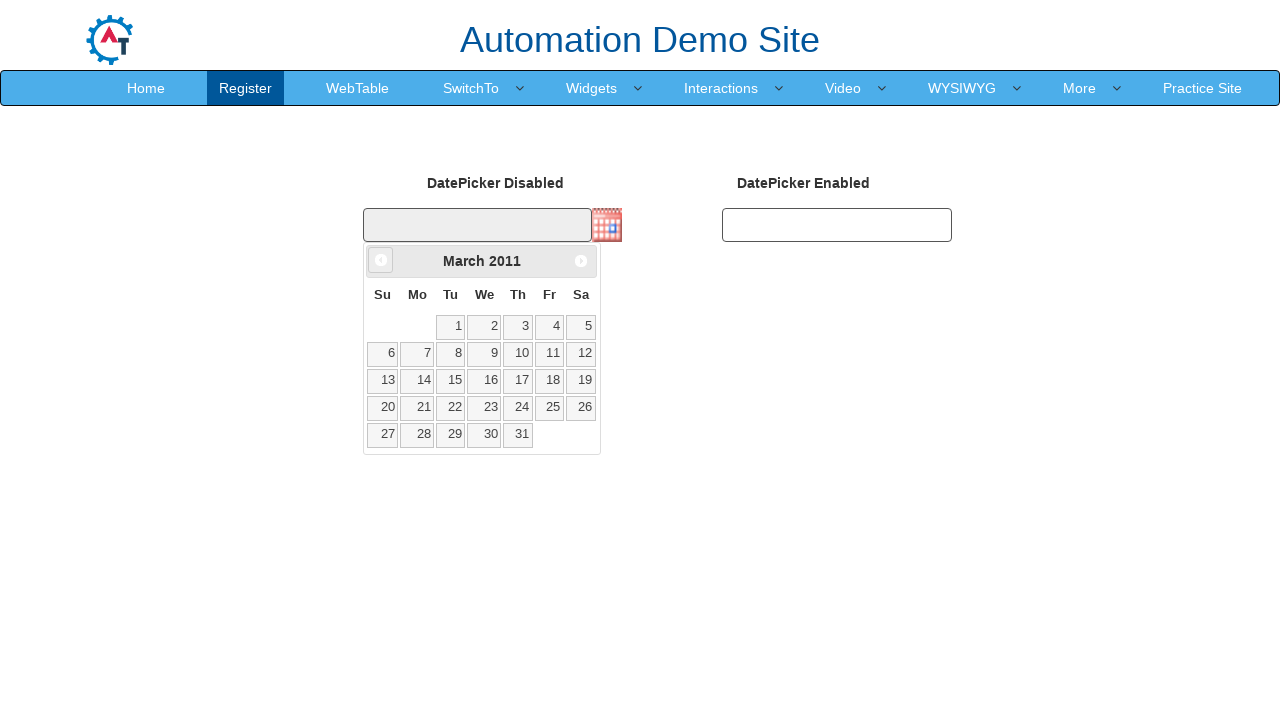

Retrieved current month/year title: March 2011
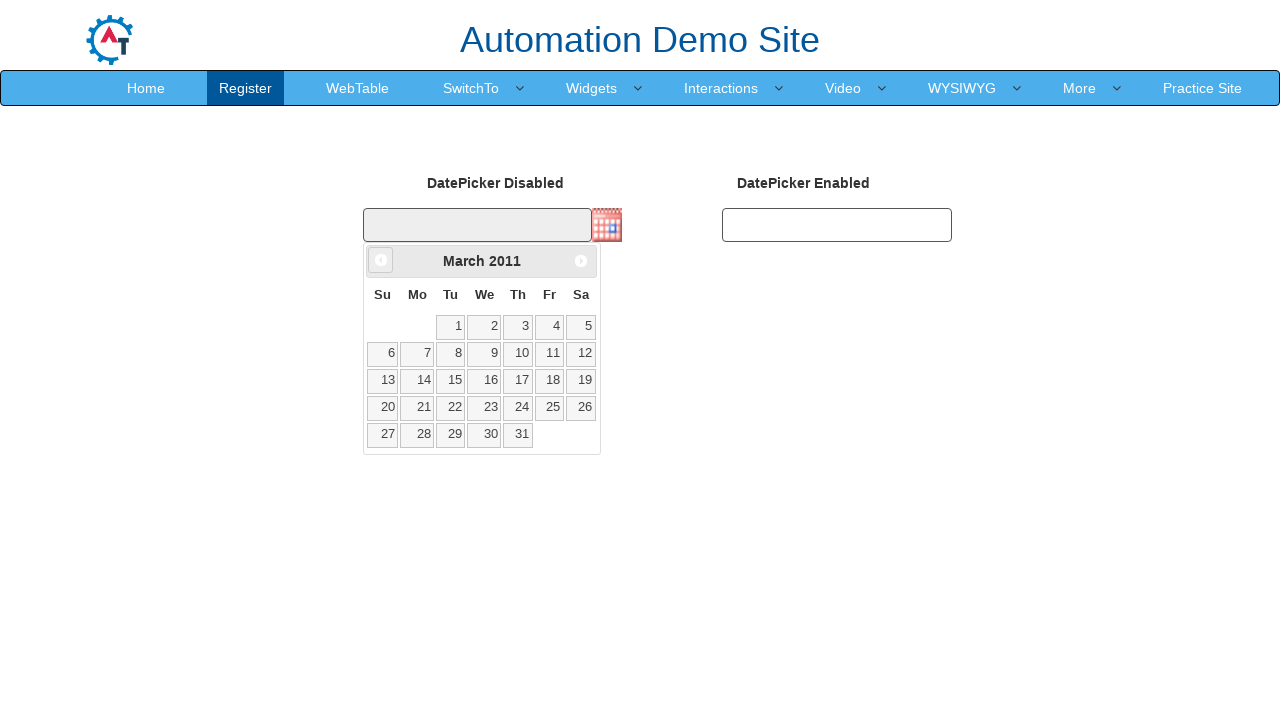

Clicked previous month button to navigate backwards at (381, 260) on .ui-datepicker-prev
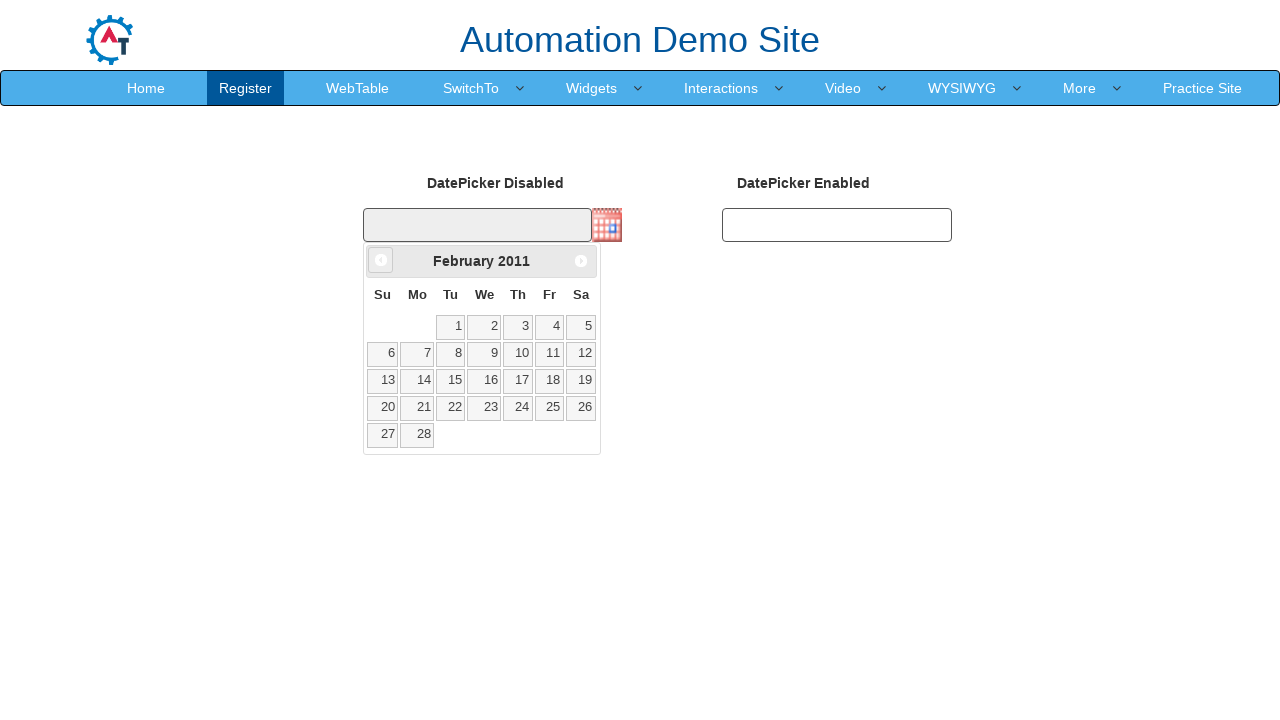

Waited for calendar to update (100ms)
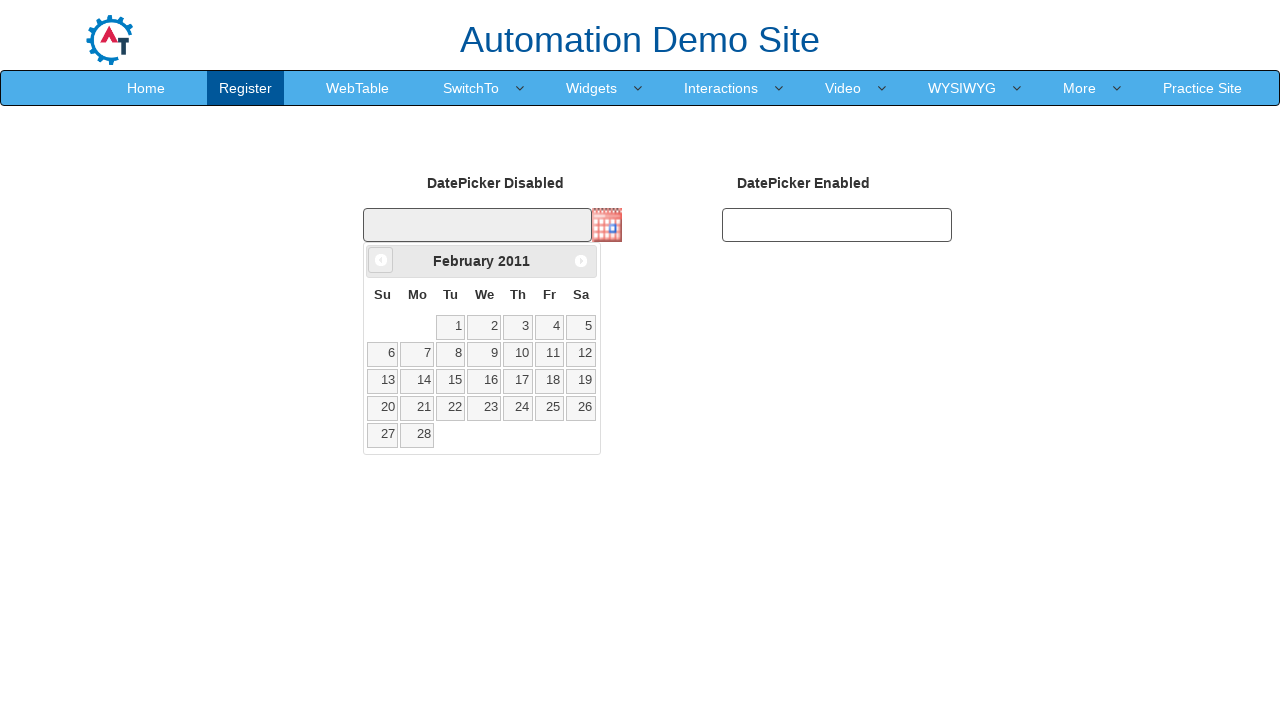

Retrieved current month/year title: February 2011
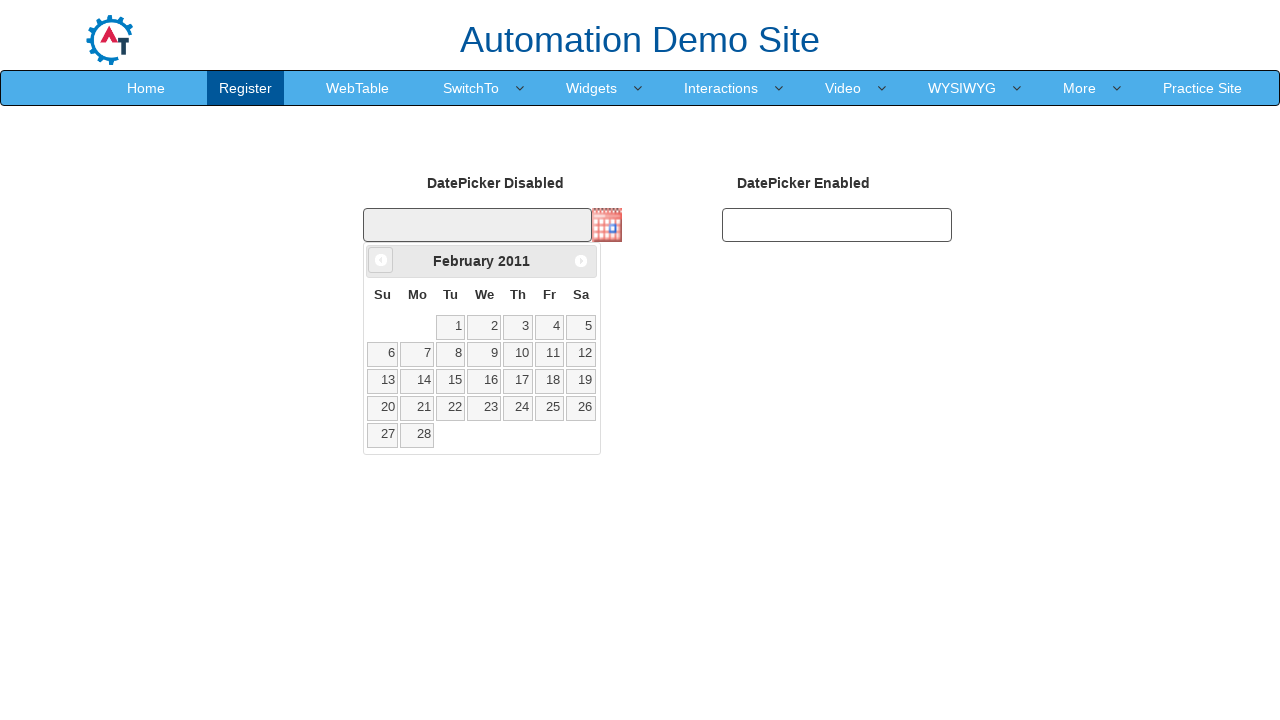

Clicked previous month button to navigate backwards at (381, 260) on .ui-datepicker-prev
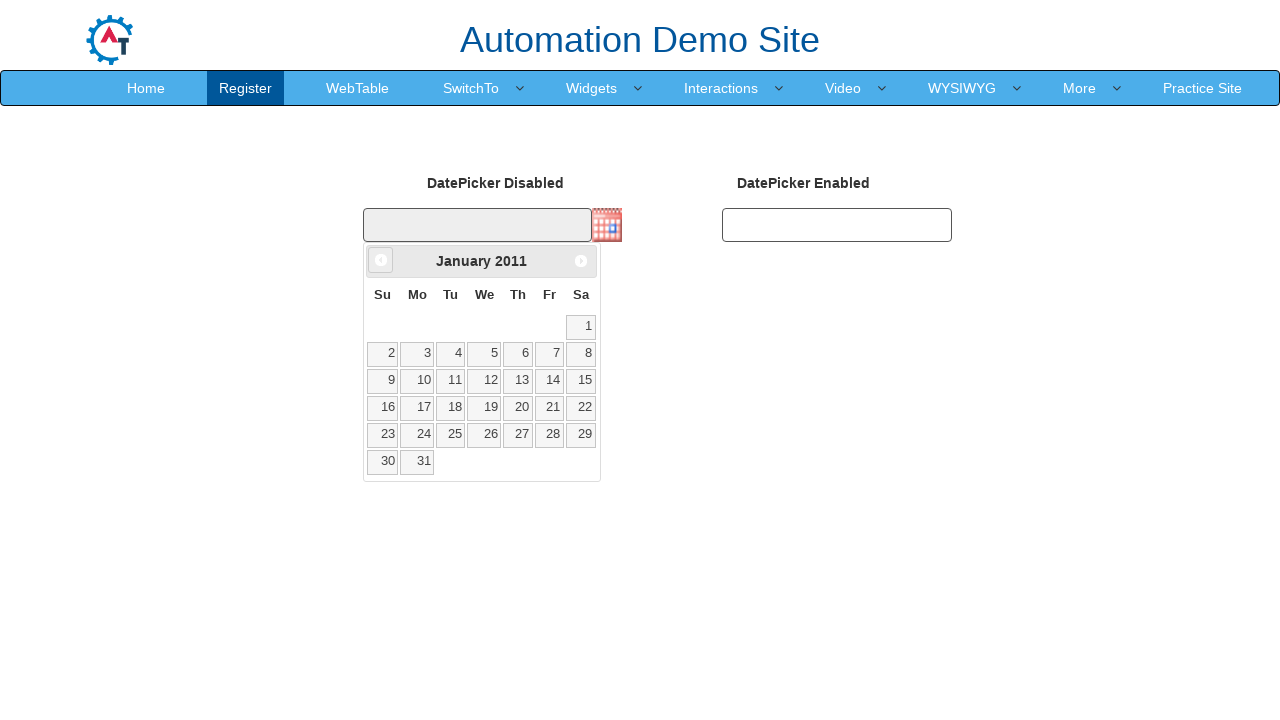

Waited for calendar to update (100ms)
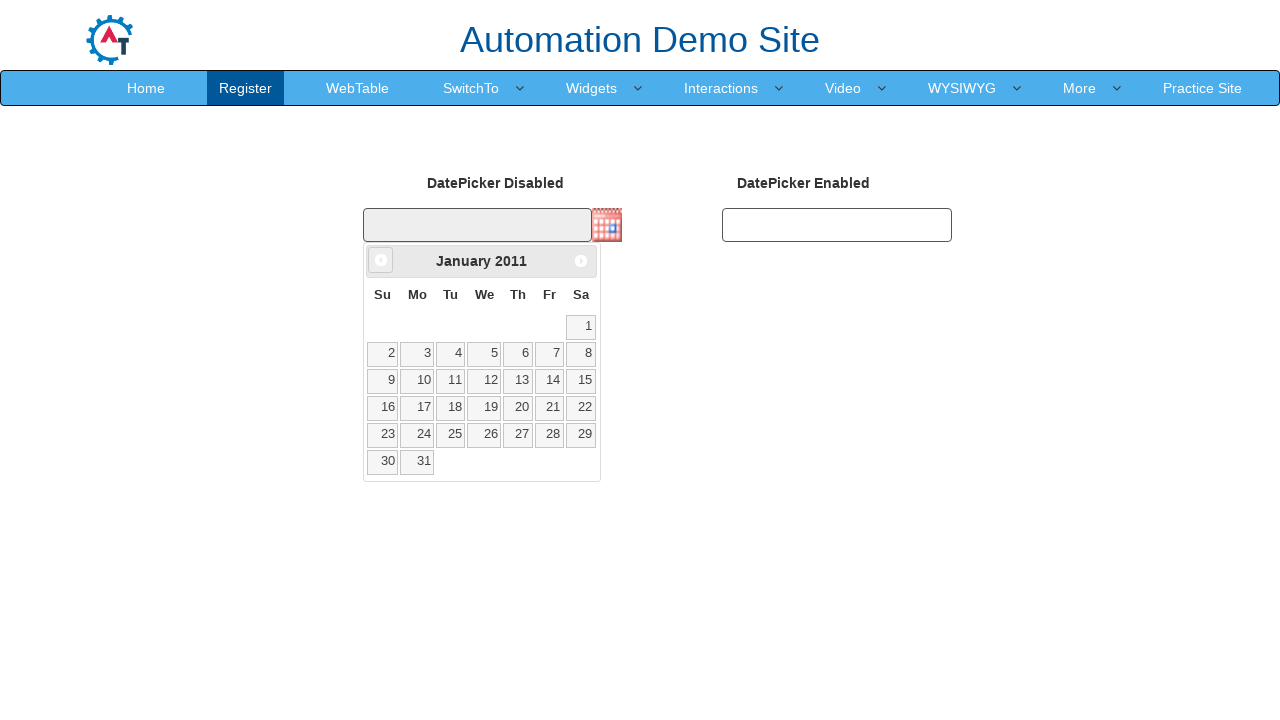

Retrieved current month/year title: January 2011
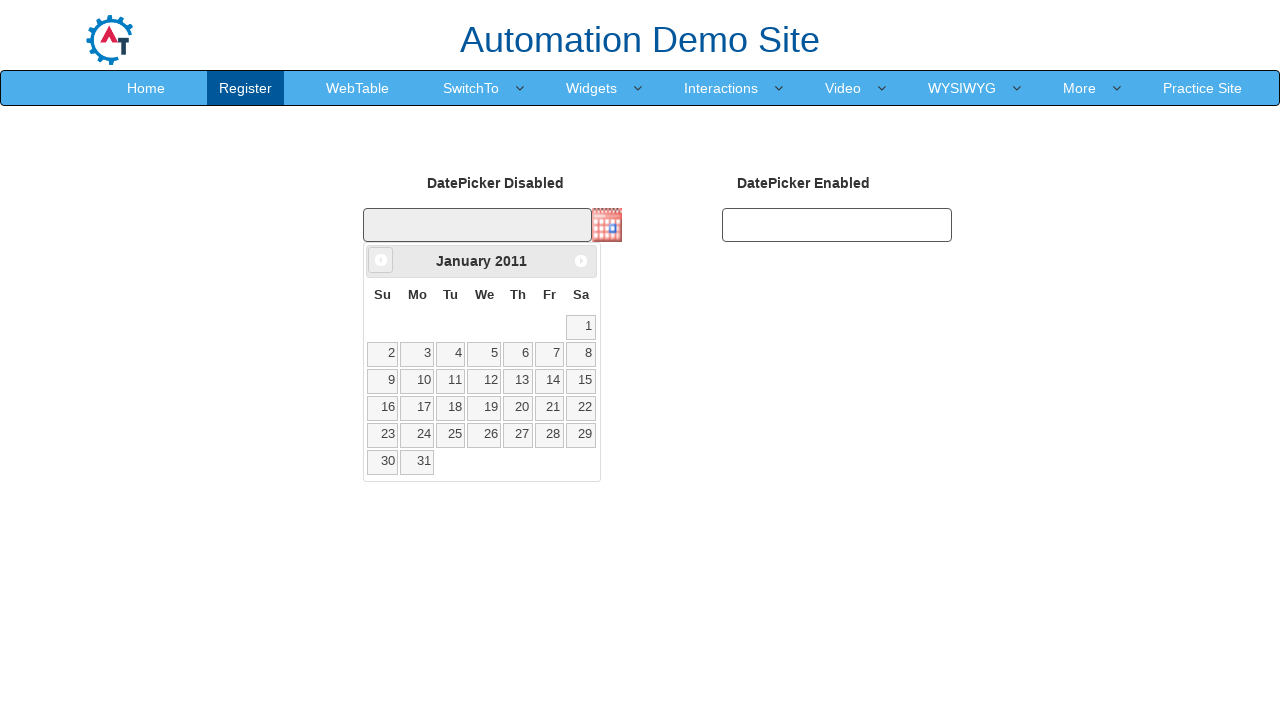

Clicked previous month button to navigate backwards at (381, 260) on .ui-datepicker-prev
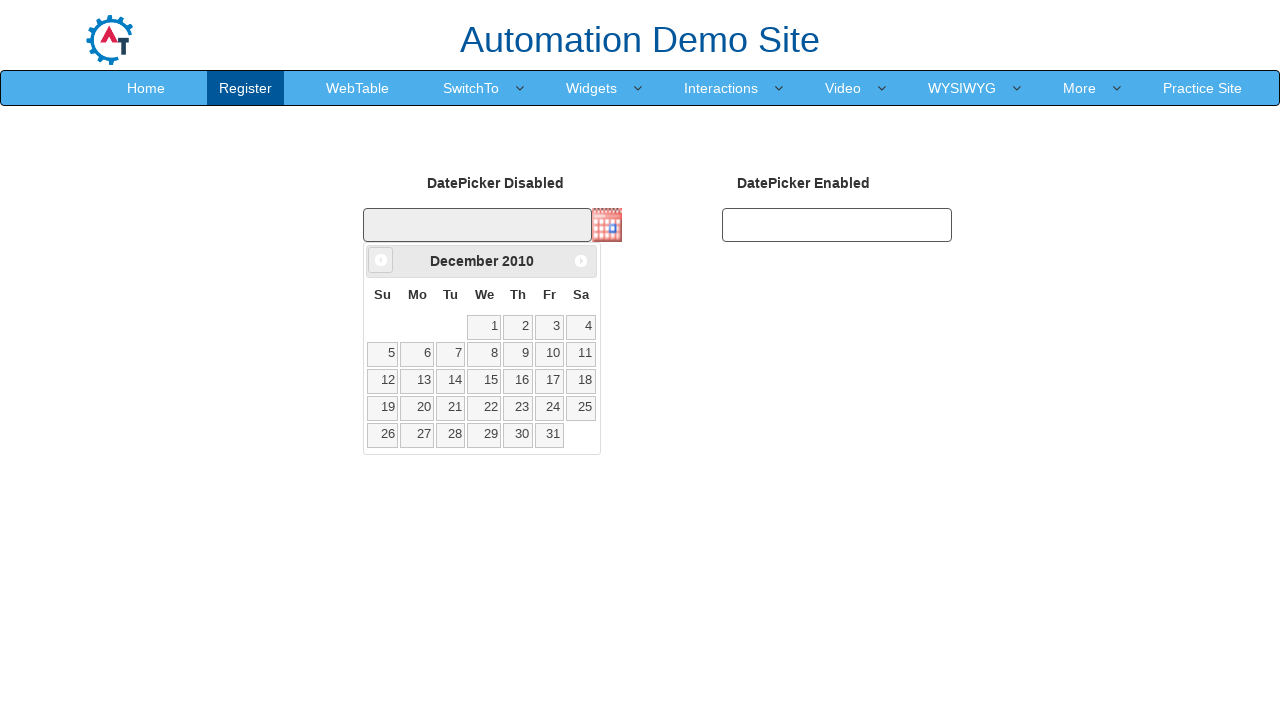

Waited for calendar to update (100ms)
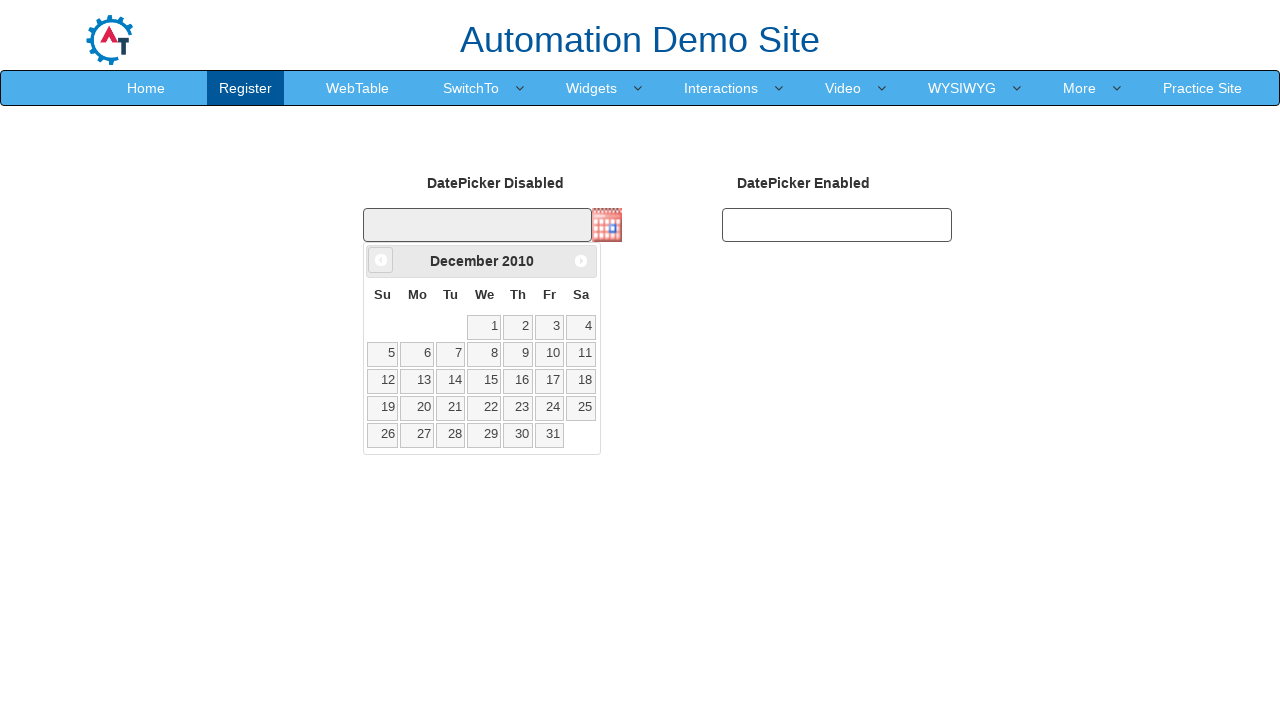

Retrieved current month/year title: December 2010
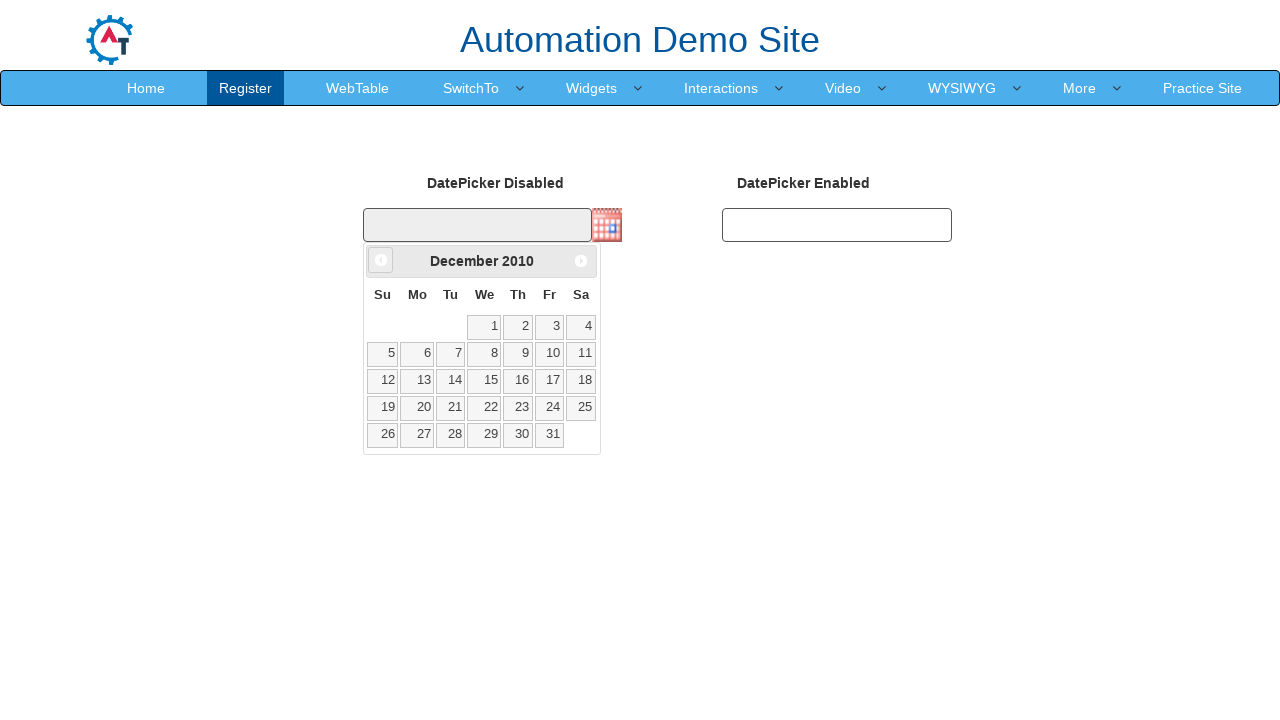

Clicked previous month button to navigate backwards at (381, 260) on .ui-datepicker-prev
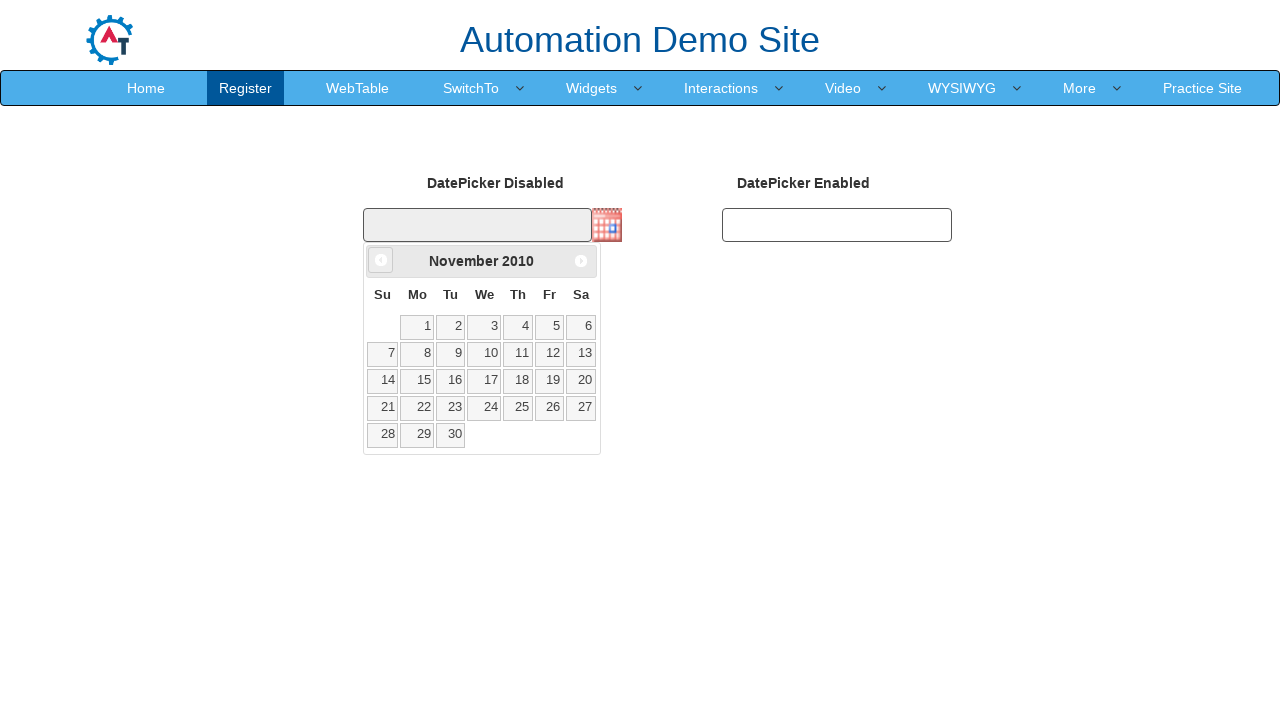

Waited for calendar to update (100ms)
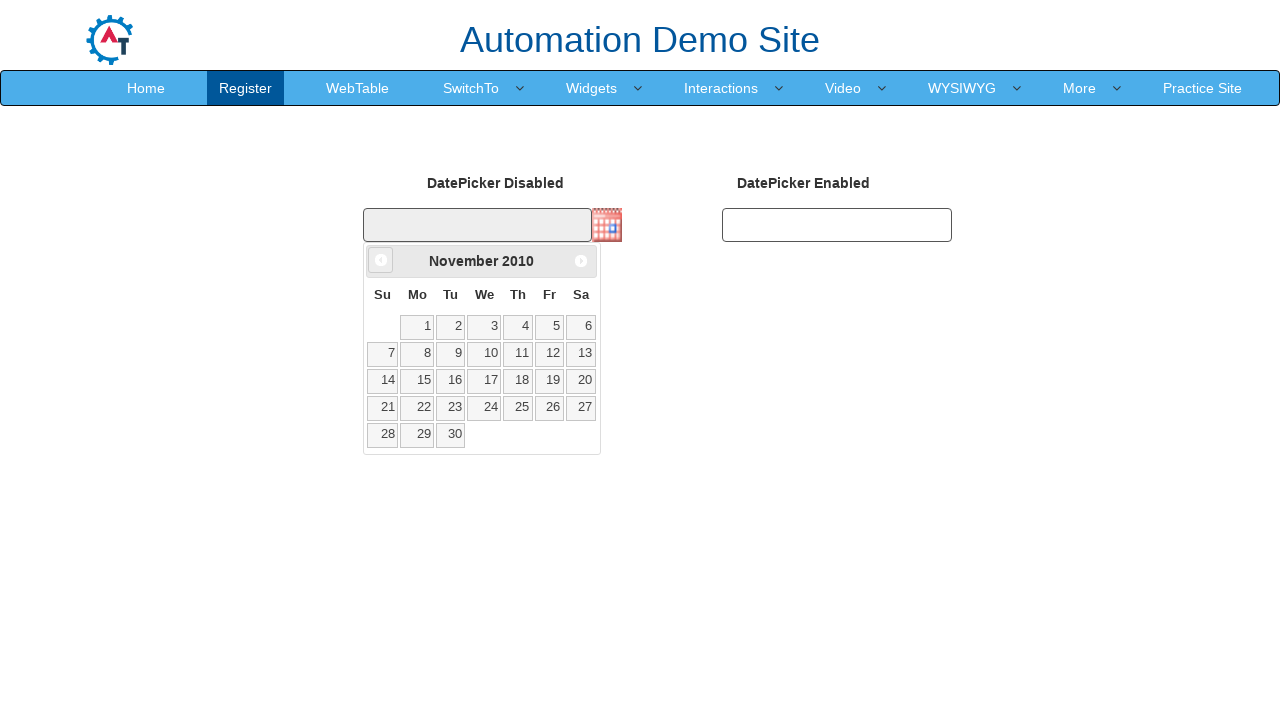

Retrieved current month/year title: November 2010
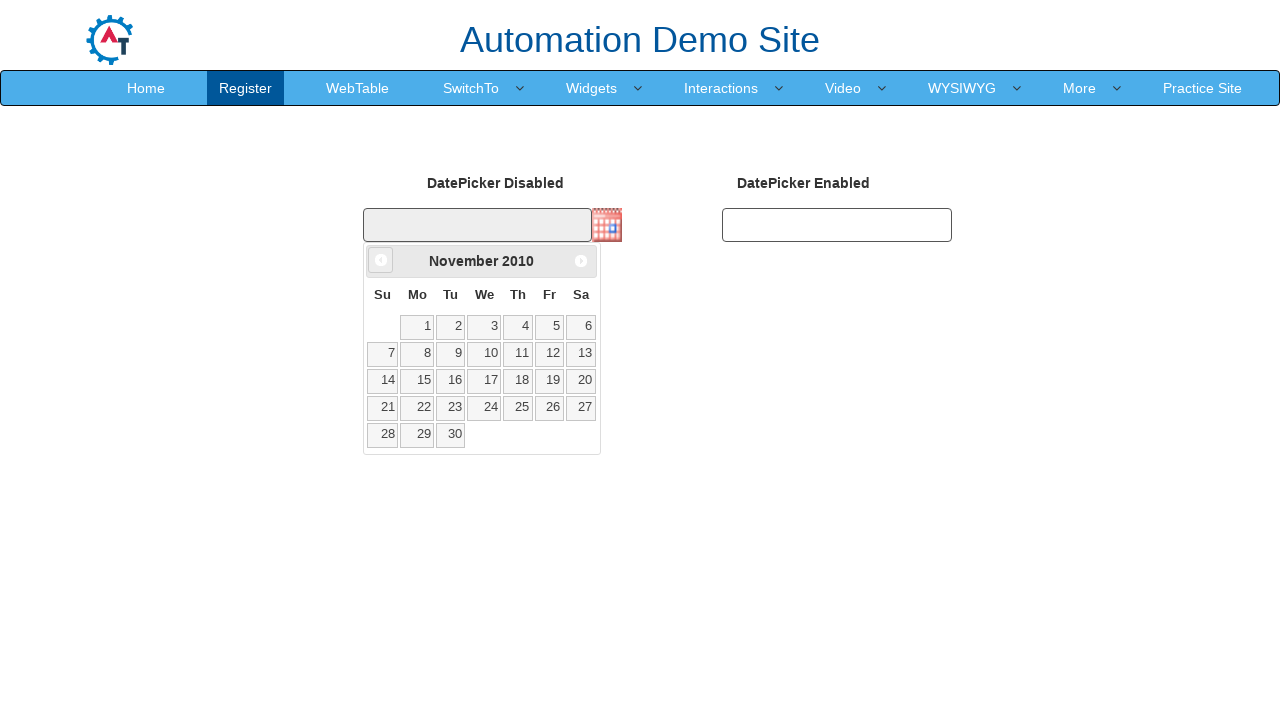

Clicked previous month button to navigate backwards at (381, 260) on .ui-datepicker-prev
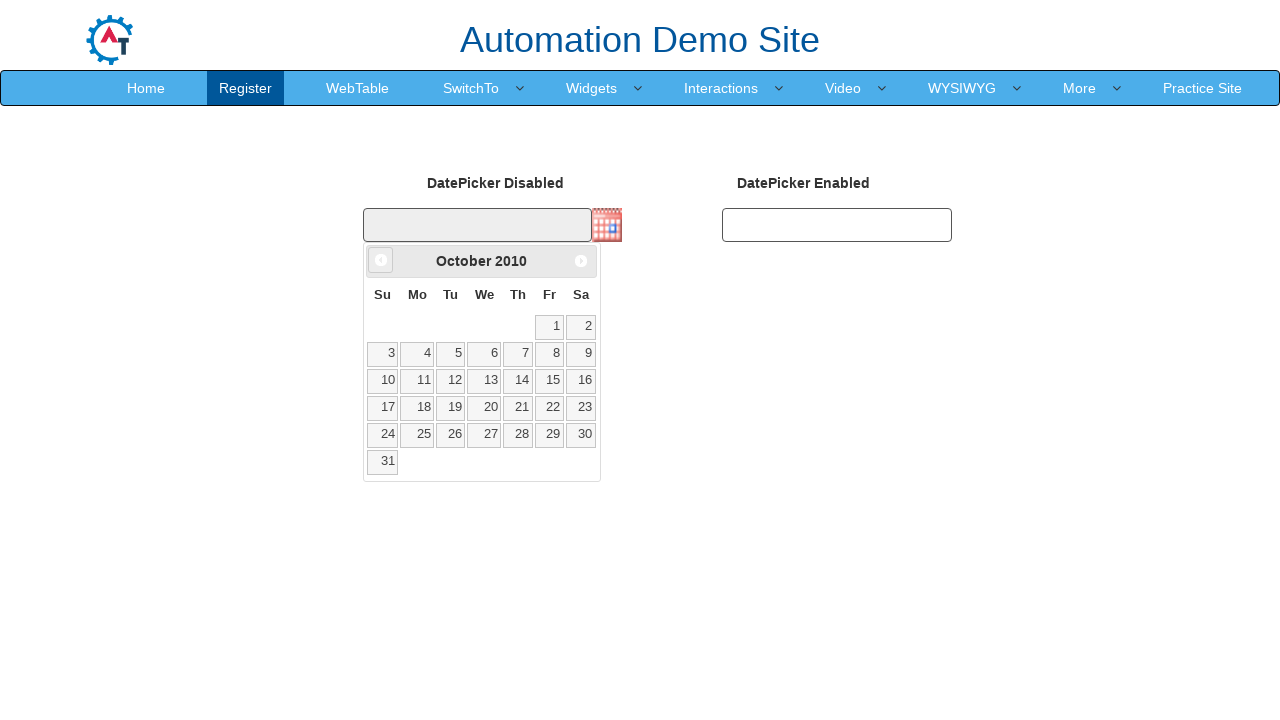

Waited for calendar to update (100ms)
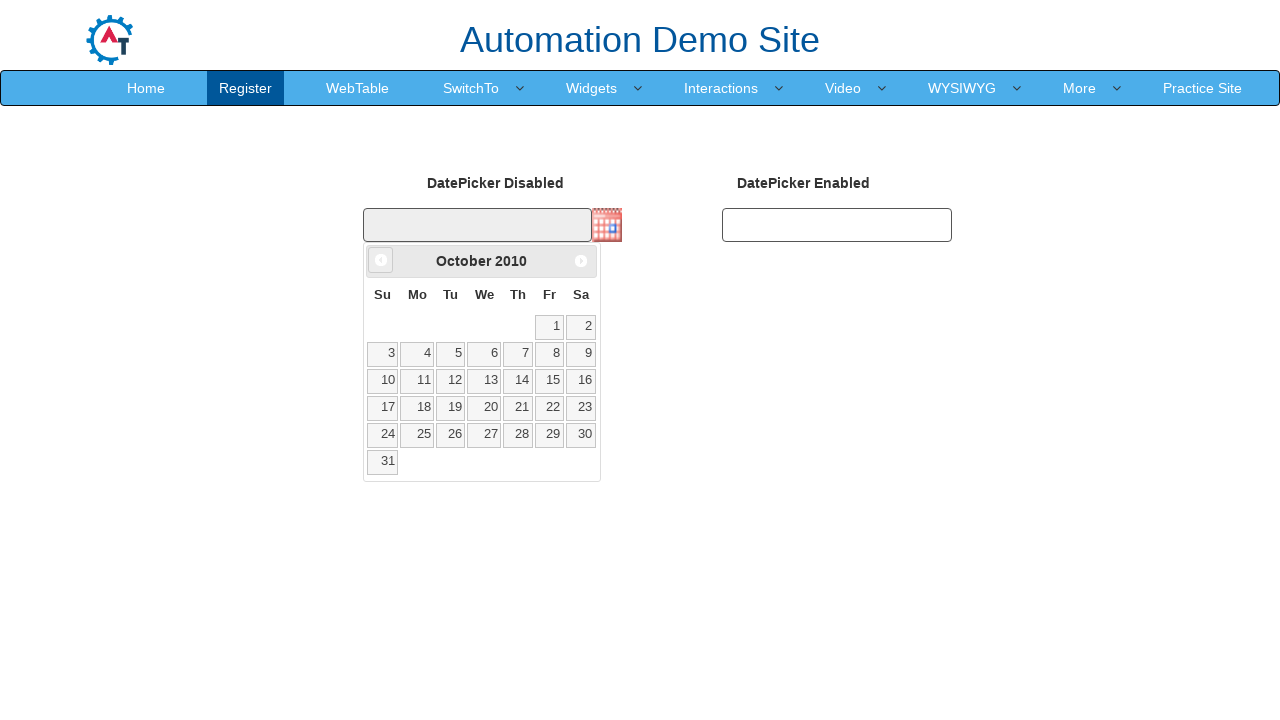

Retrieved current month/year title: October 2010
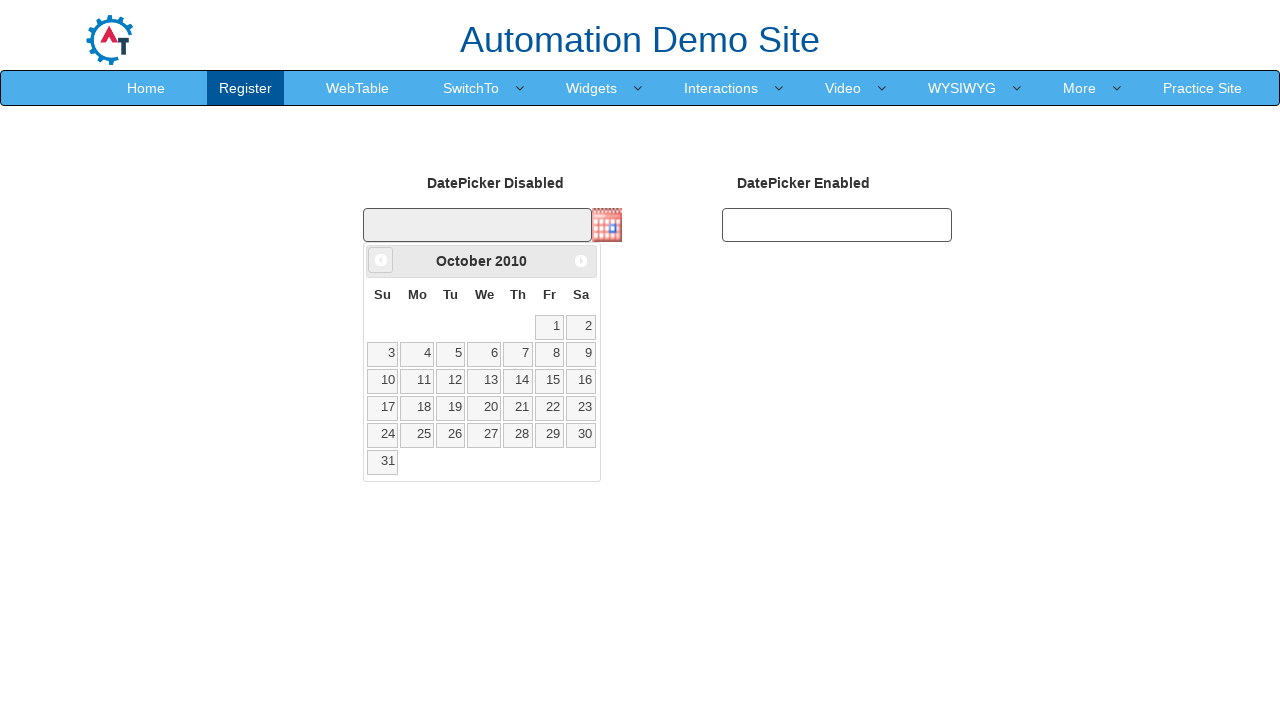

Clicked previous month button to navigate backwards at (381, 260) on .ui-datepicker-prev
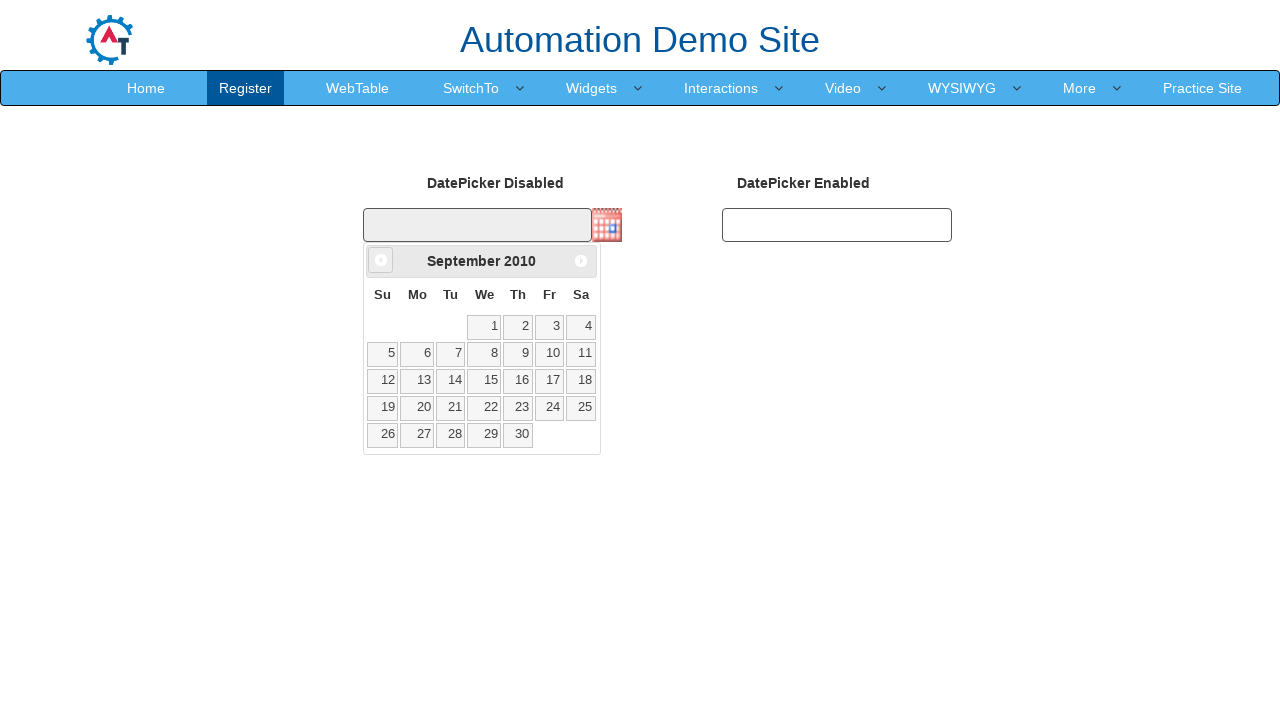

Waited for calendar to update (100ms)
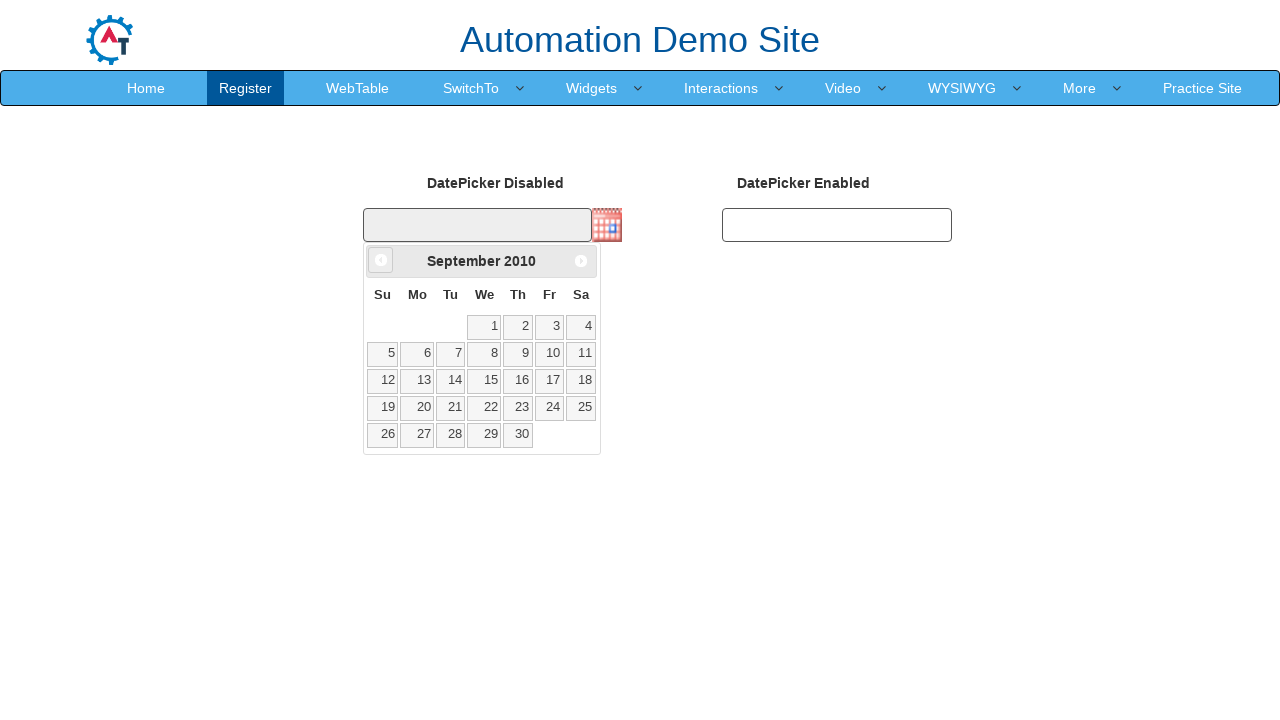

Retrieved current month/year title: September 2010
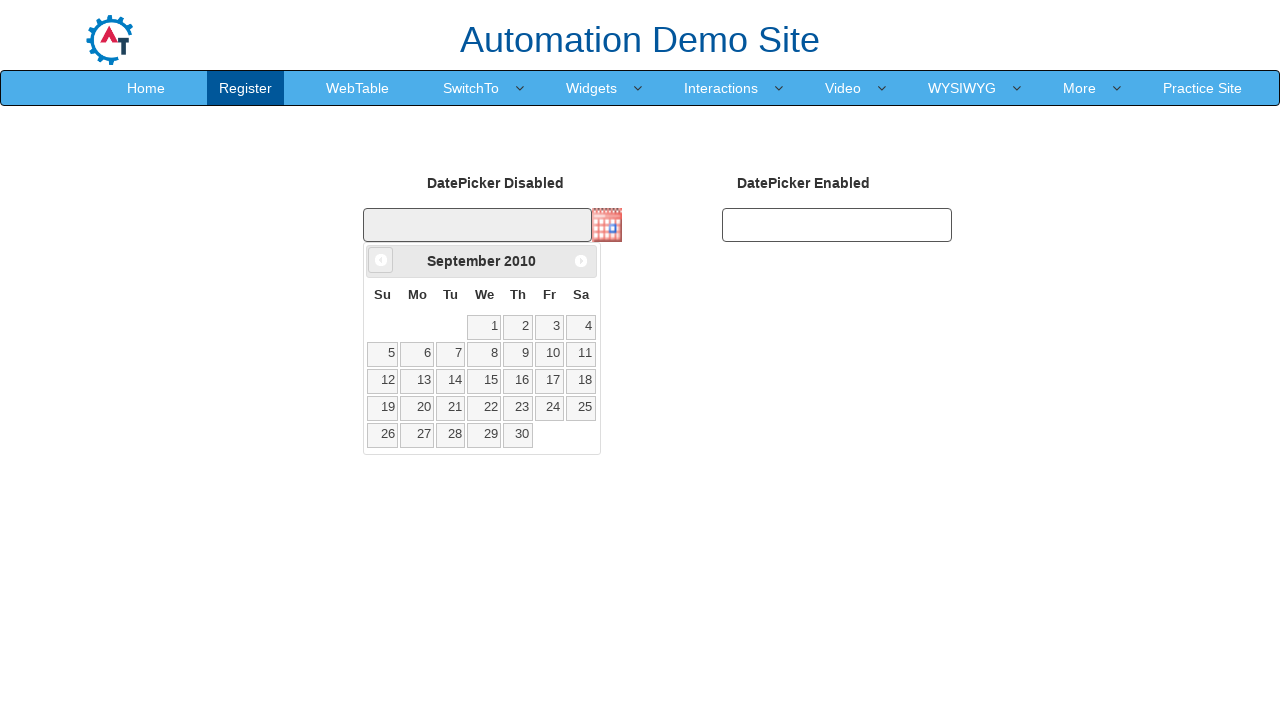

Clicked previous month button to navigate backwards at (381, 260) on .ui-datepicker-prev
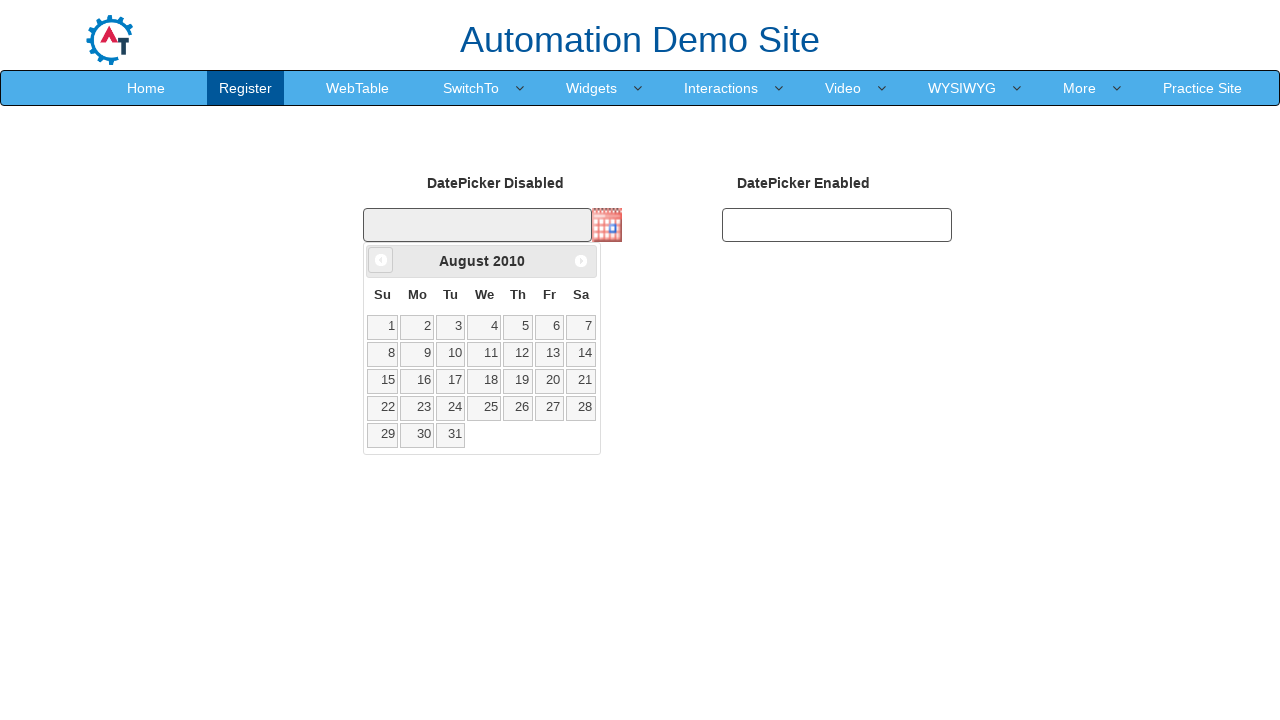

Waited for calendar to update (100ms)
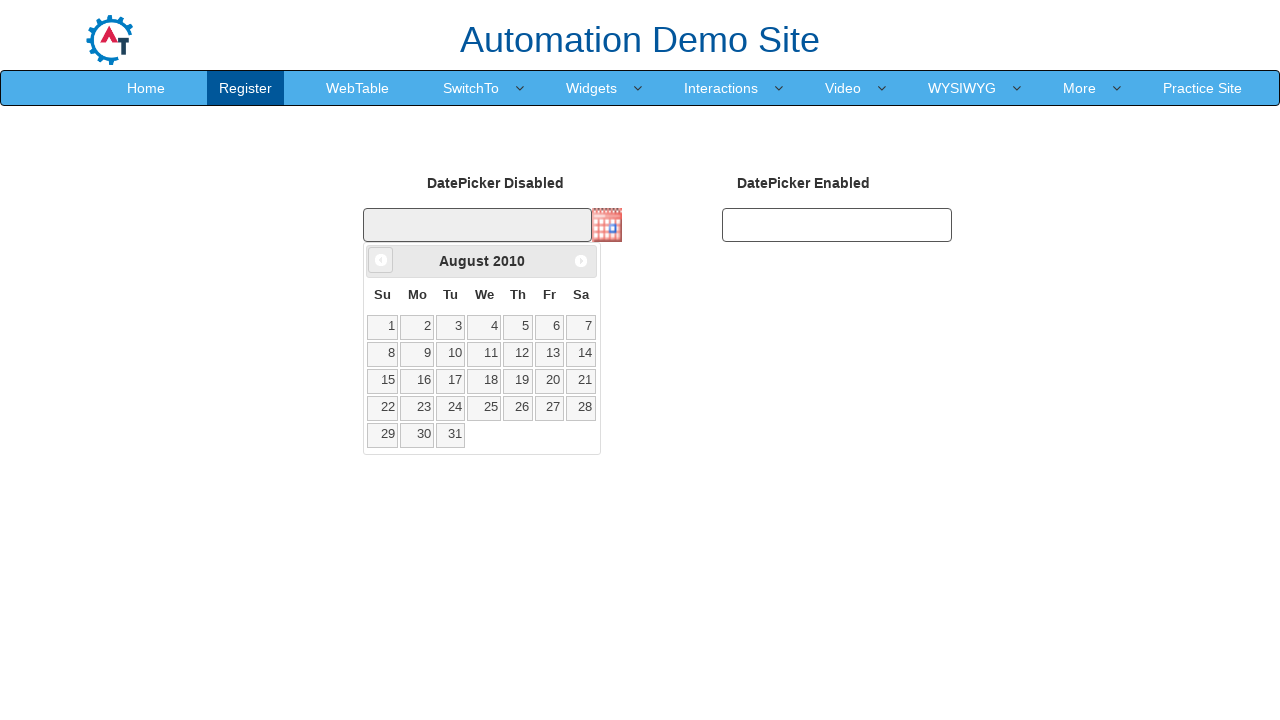

Retrieved current month/year title: August 2010
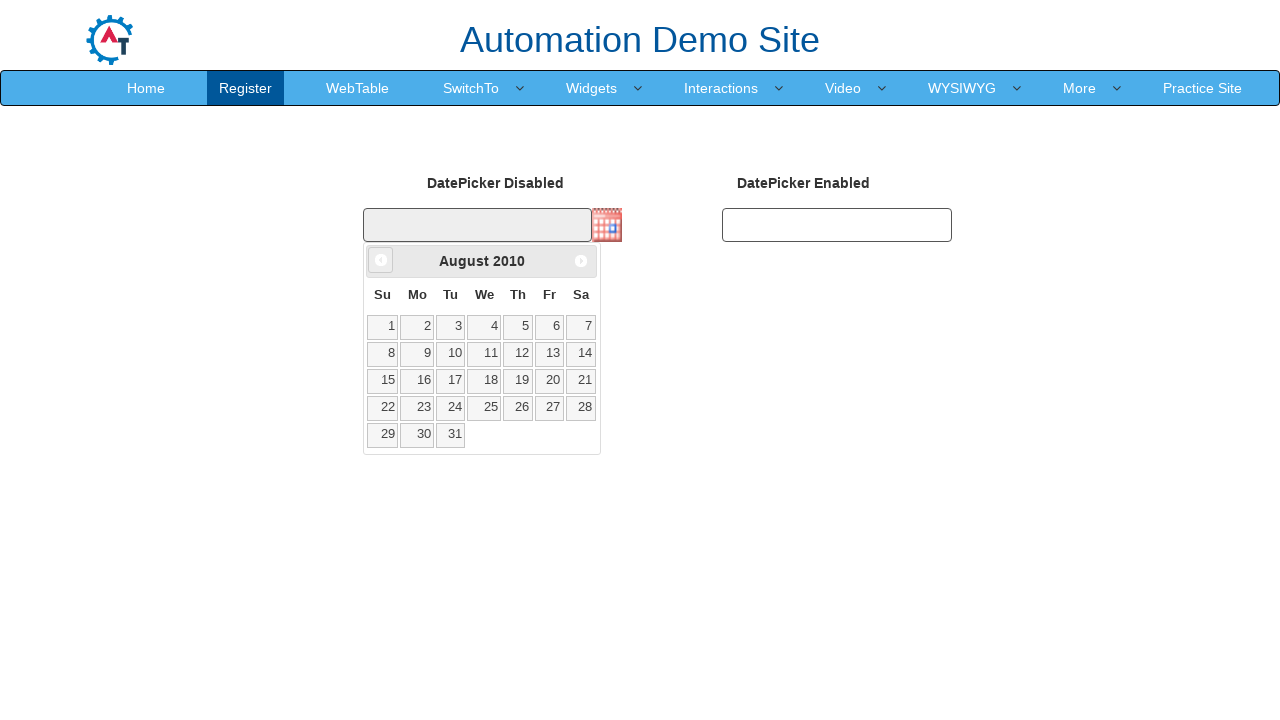

Clicked previous month button to navigate backwards at (381, 260) on .ui-datepicker-prev
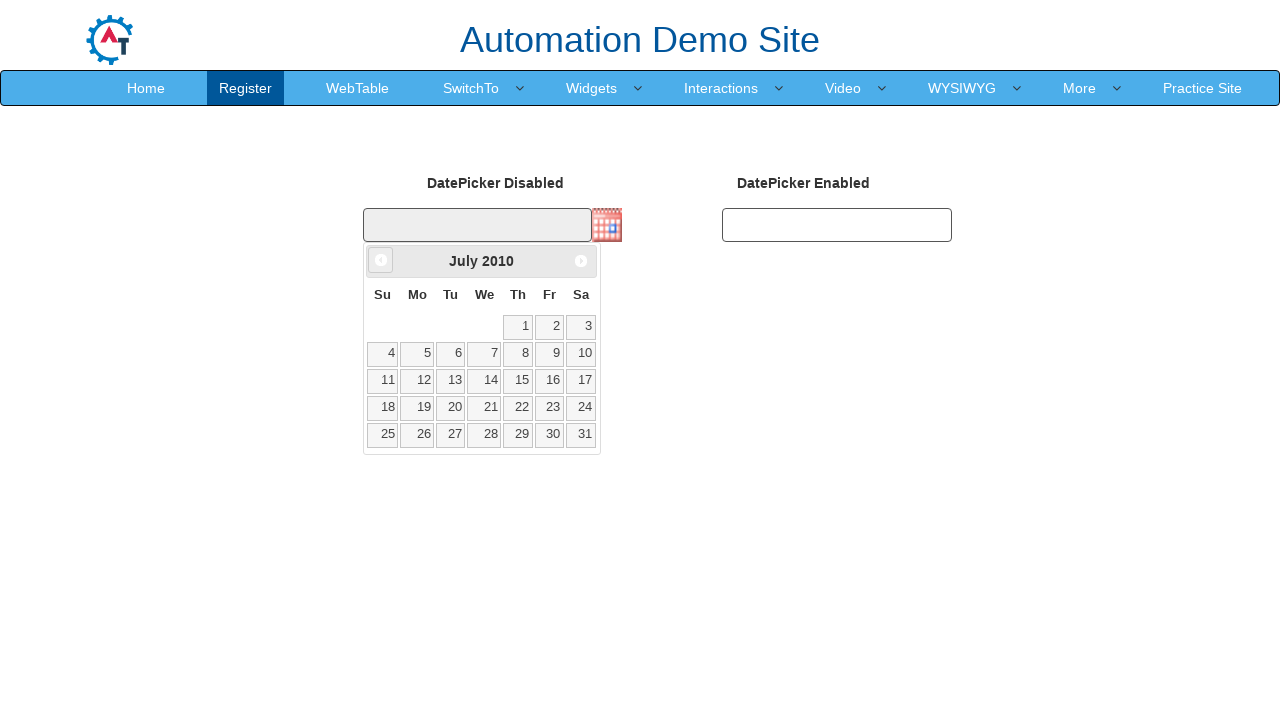

Waited for calendar to update (100ms)
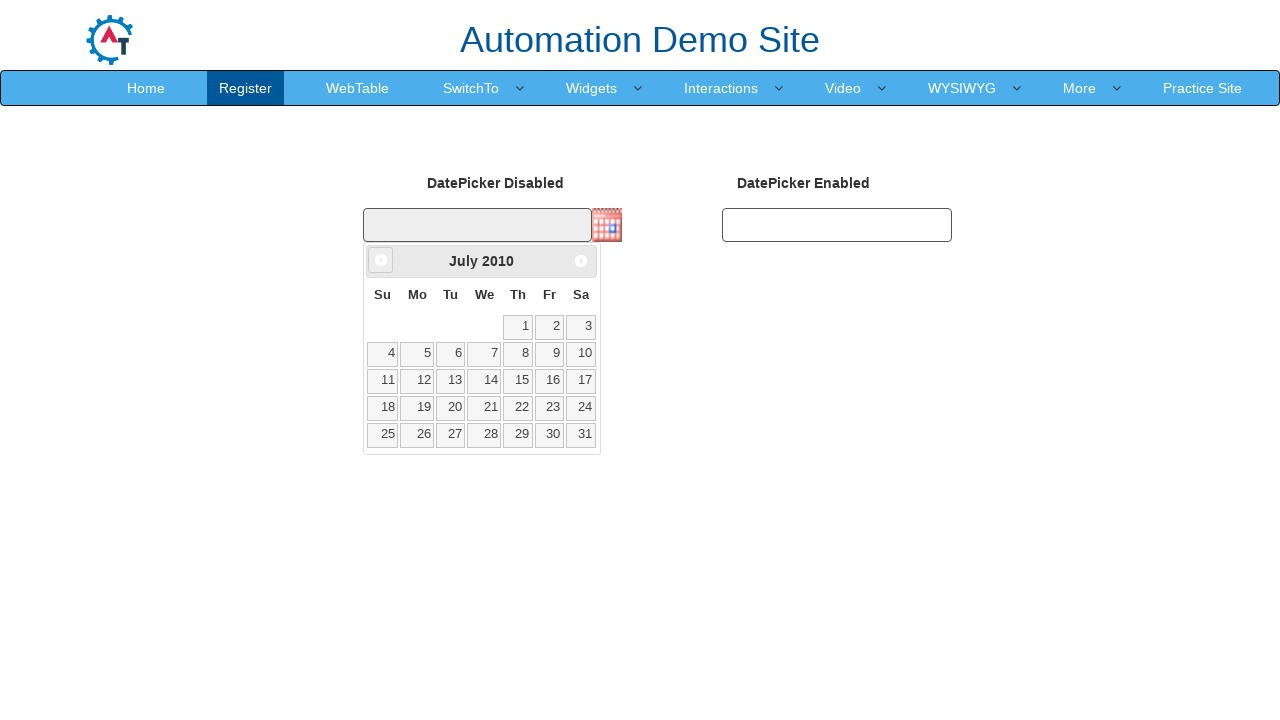

Retrieved current month/year title: July 2010
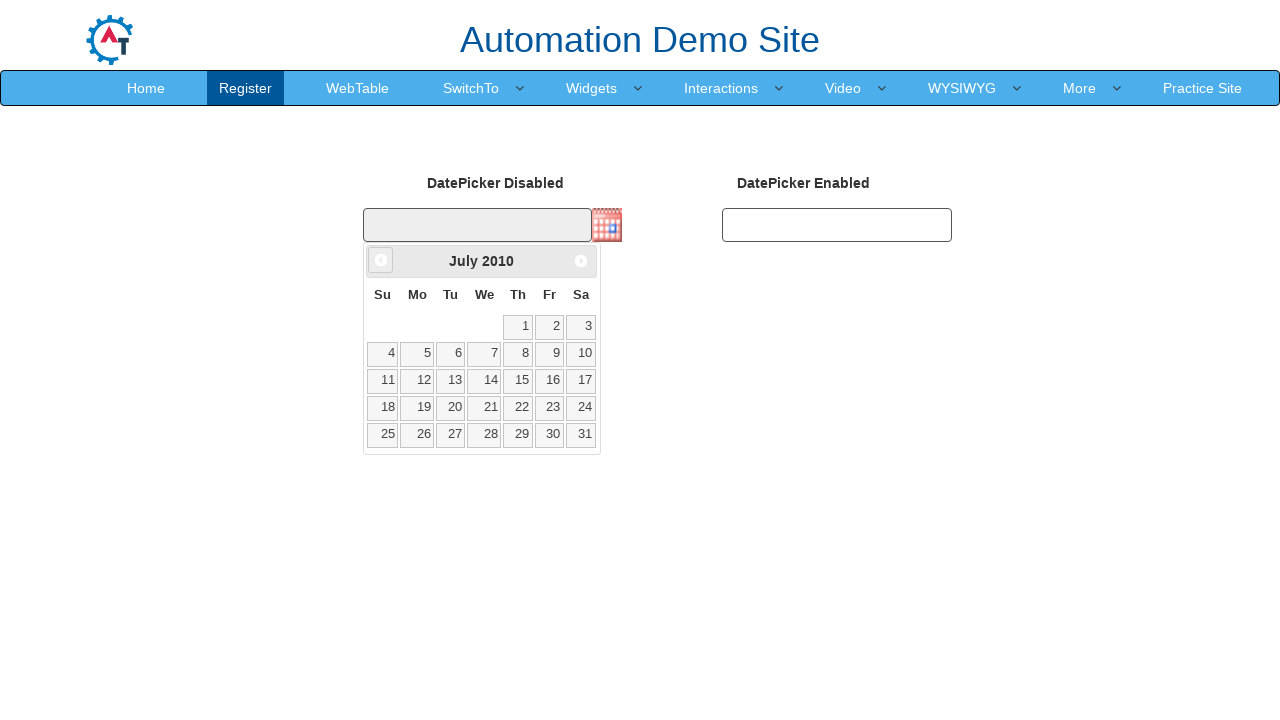

Clicked previous month button to navigate backwards at (381, 260) on .ui-datepicker-prev
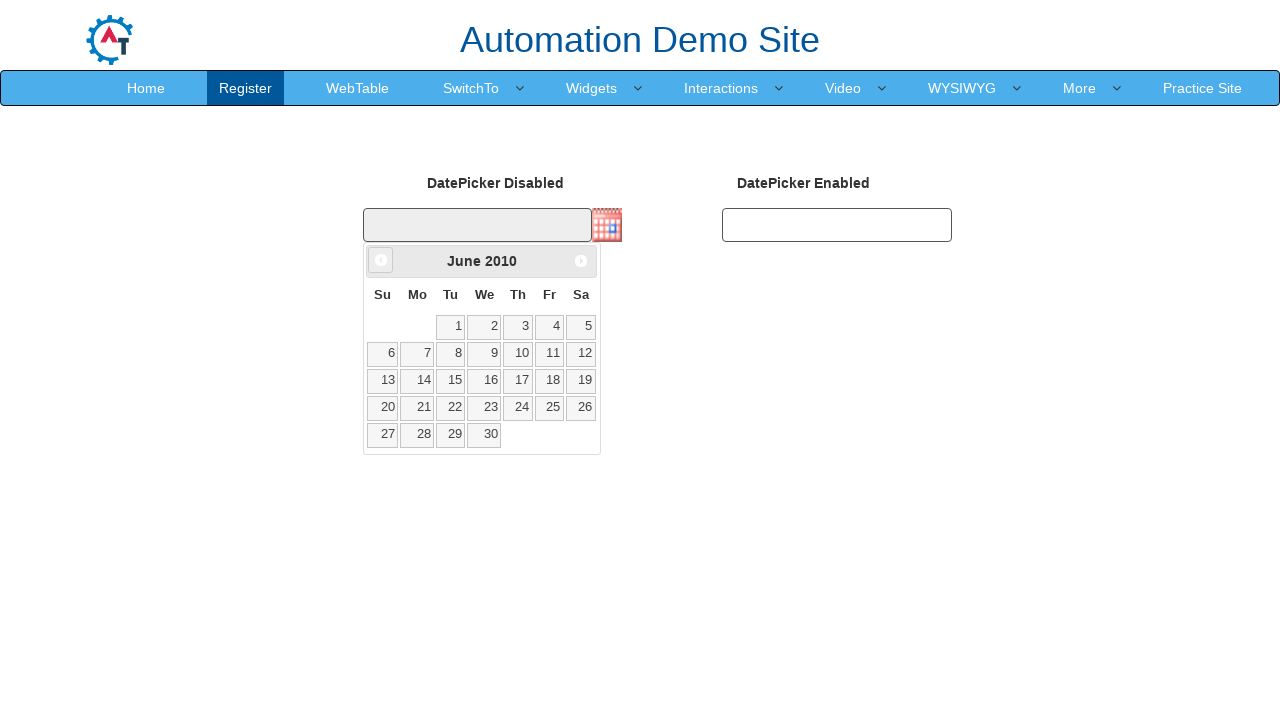

Waited for calendar to update (100ms)
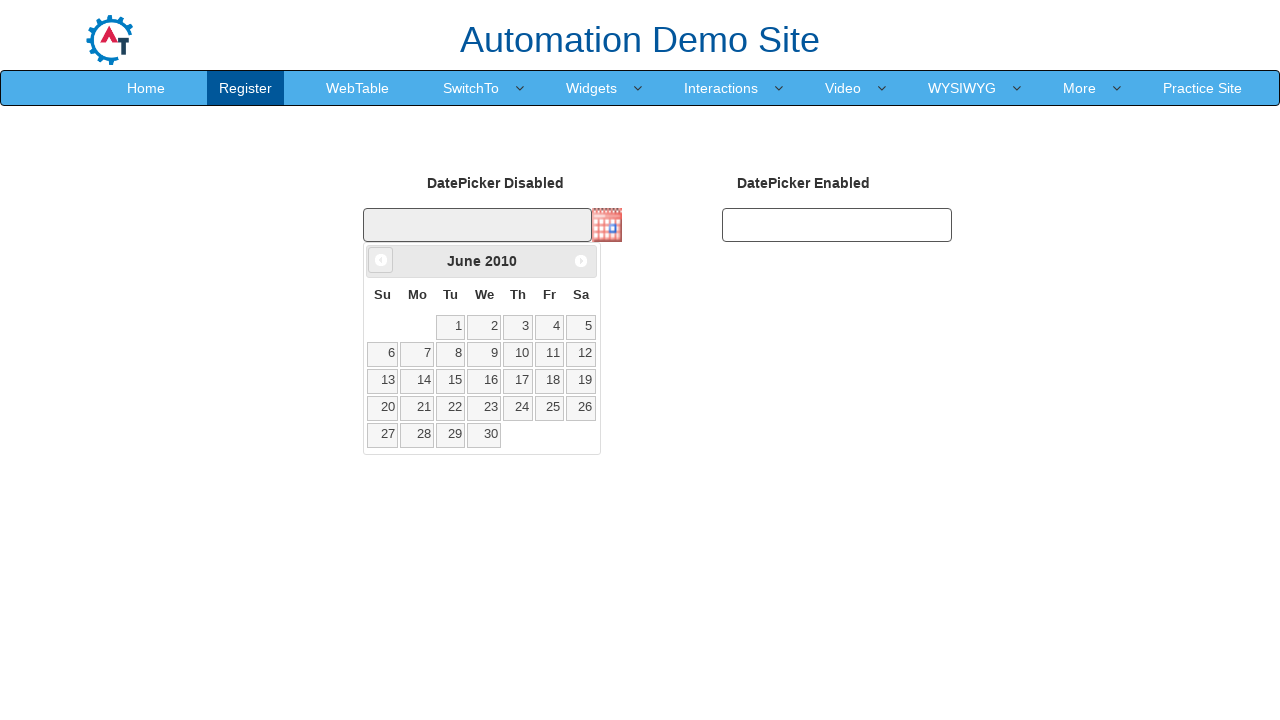

Retrieved current month/year title: June 2010
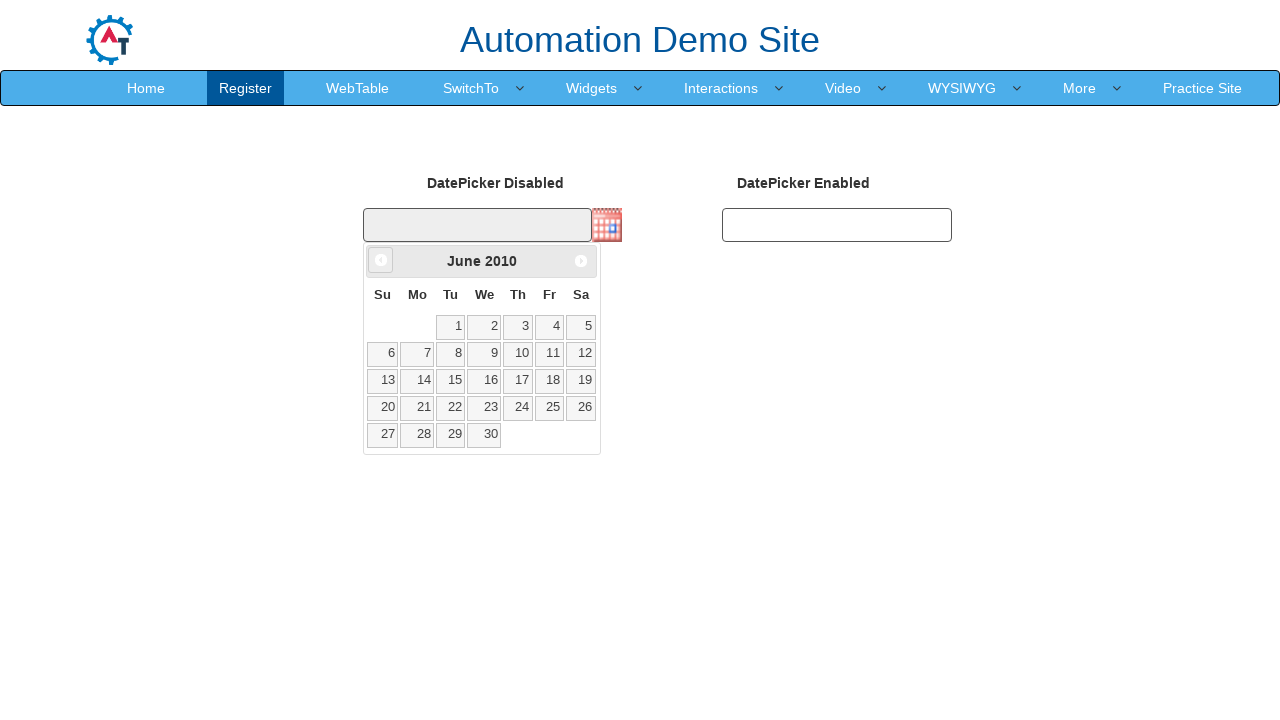

Clicked previous month button to navigate backwards at (381, 260) on .ui-datepicker-prev
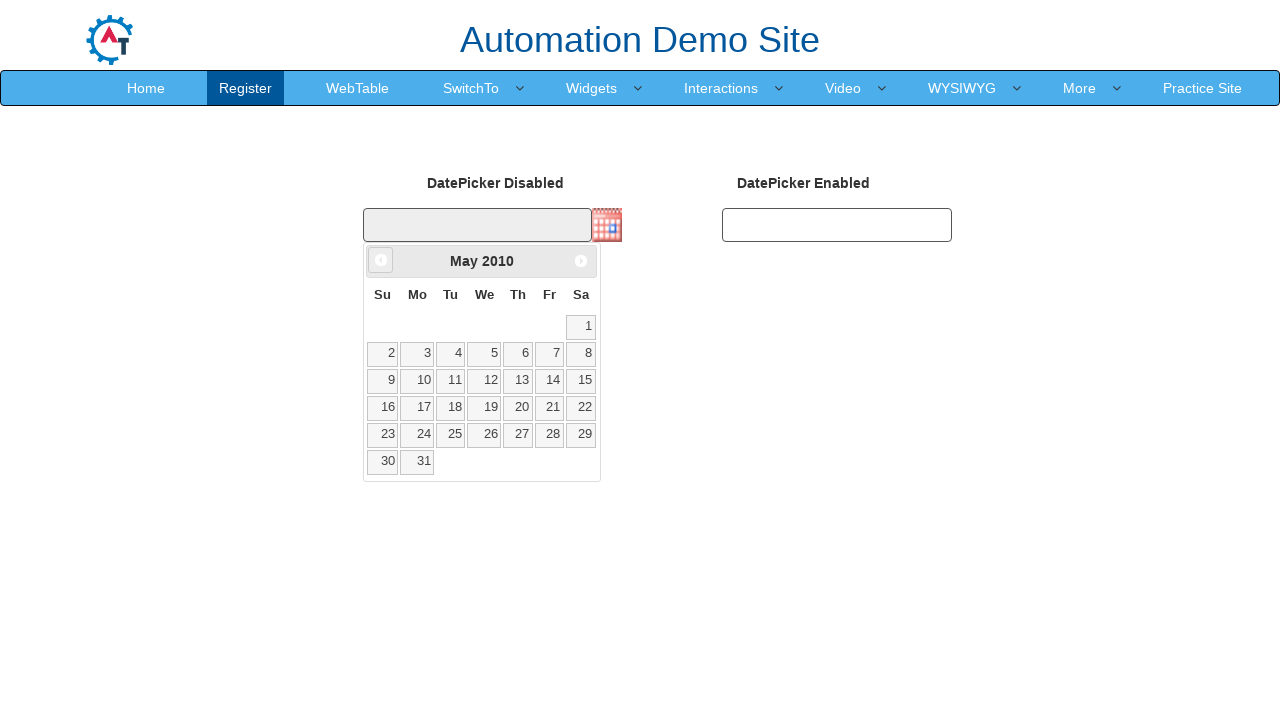

Waited for calendar to update (100ms)
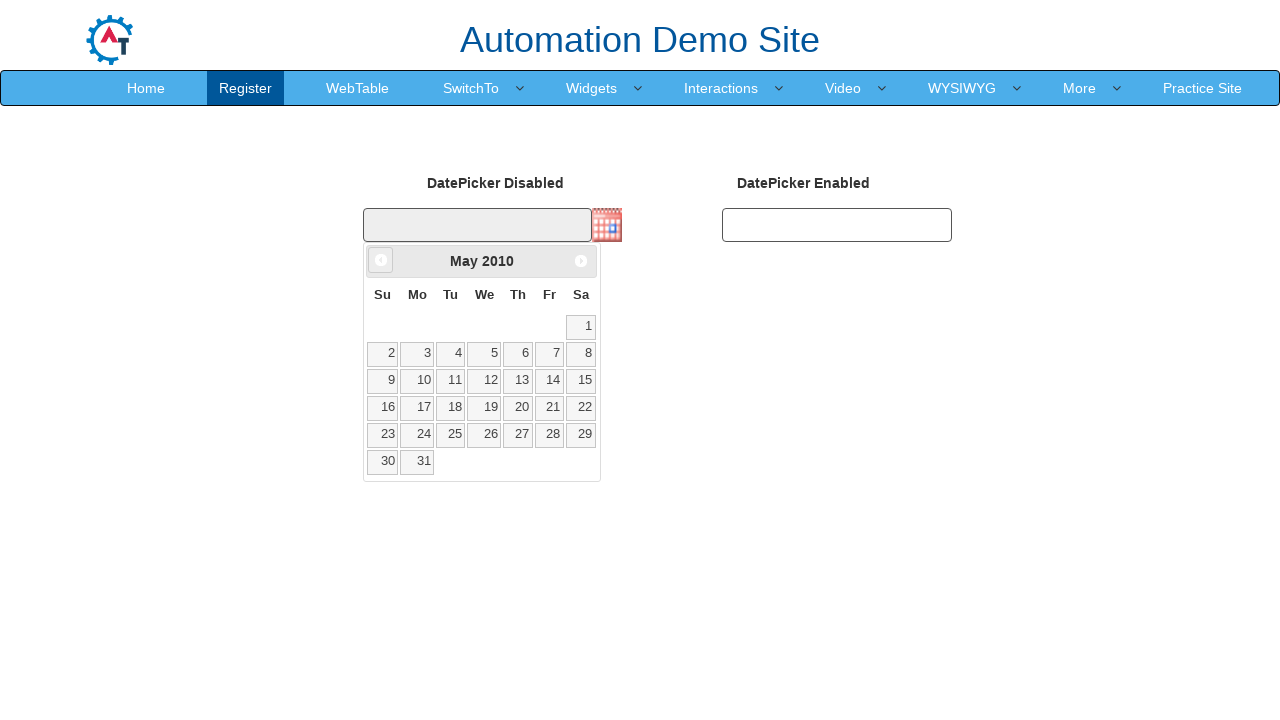

Retrieved current month/year title: May 2010
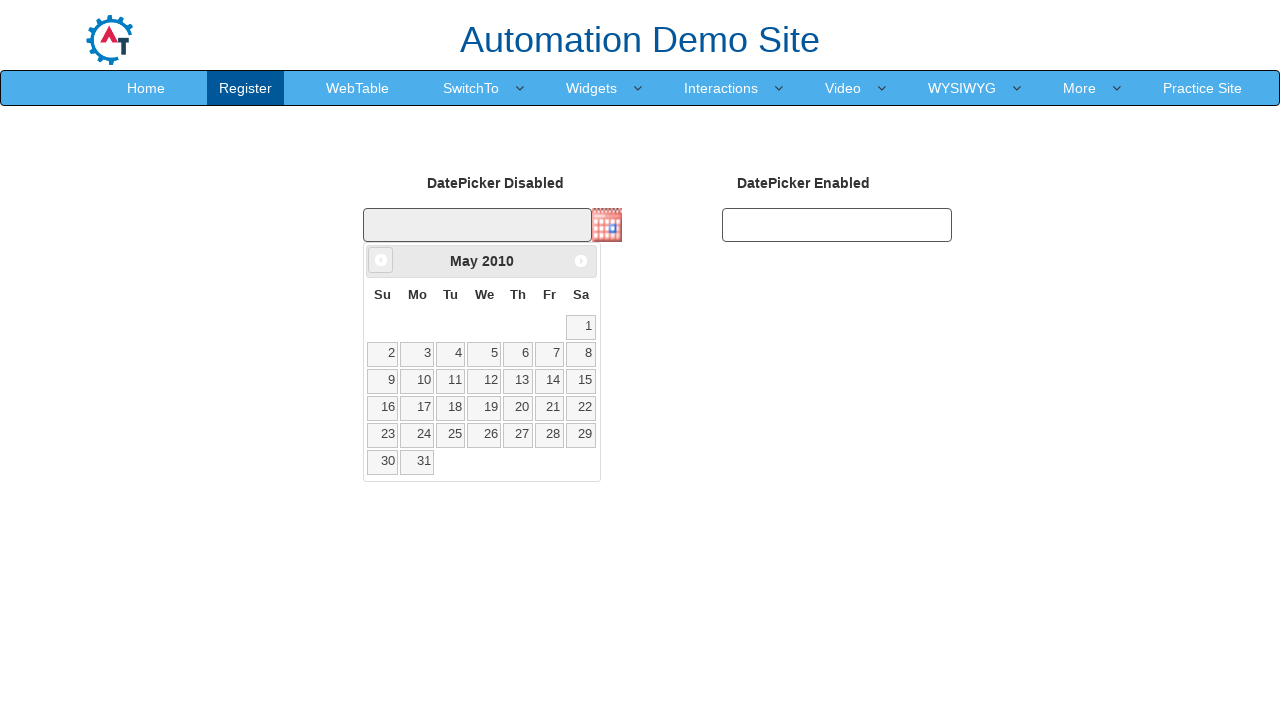

Clicked previous month button to navigate backwards at (381, 260) on .ui-datepicker-prev
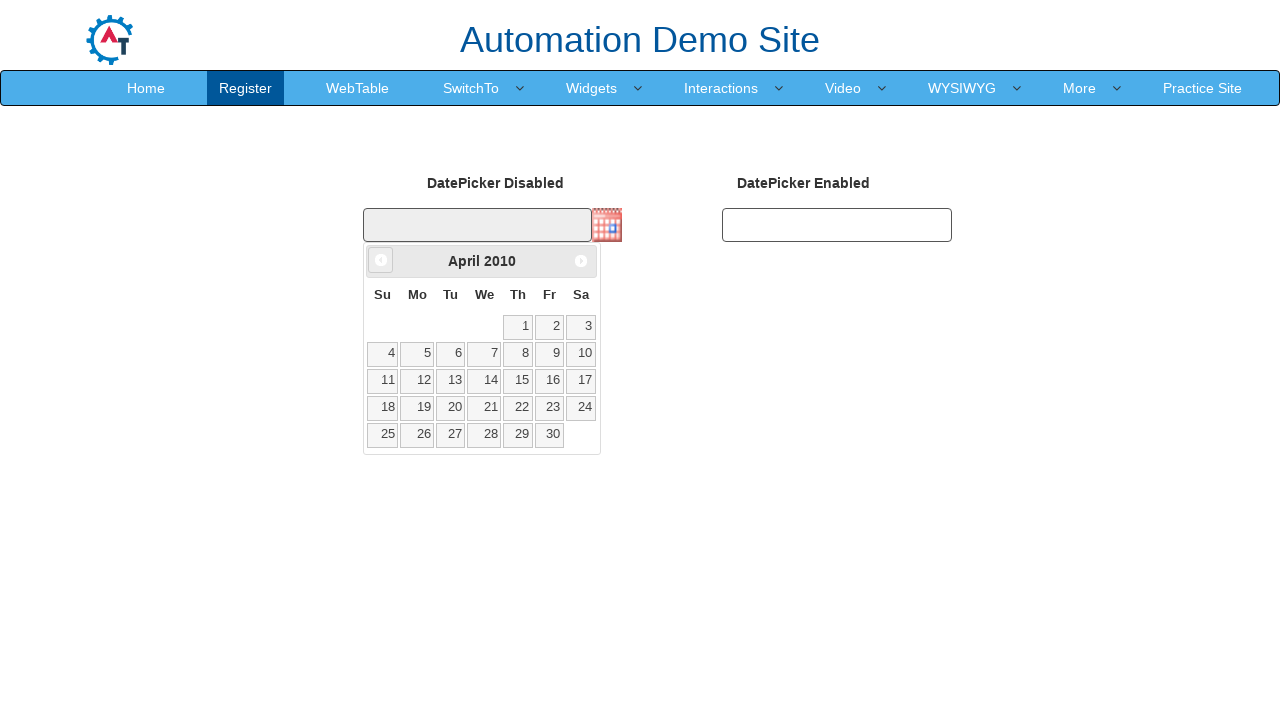

Waited for calendar to update (100ms)
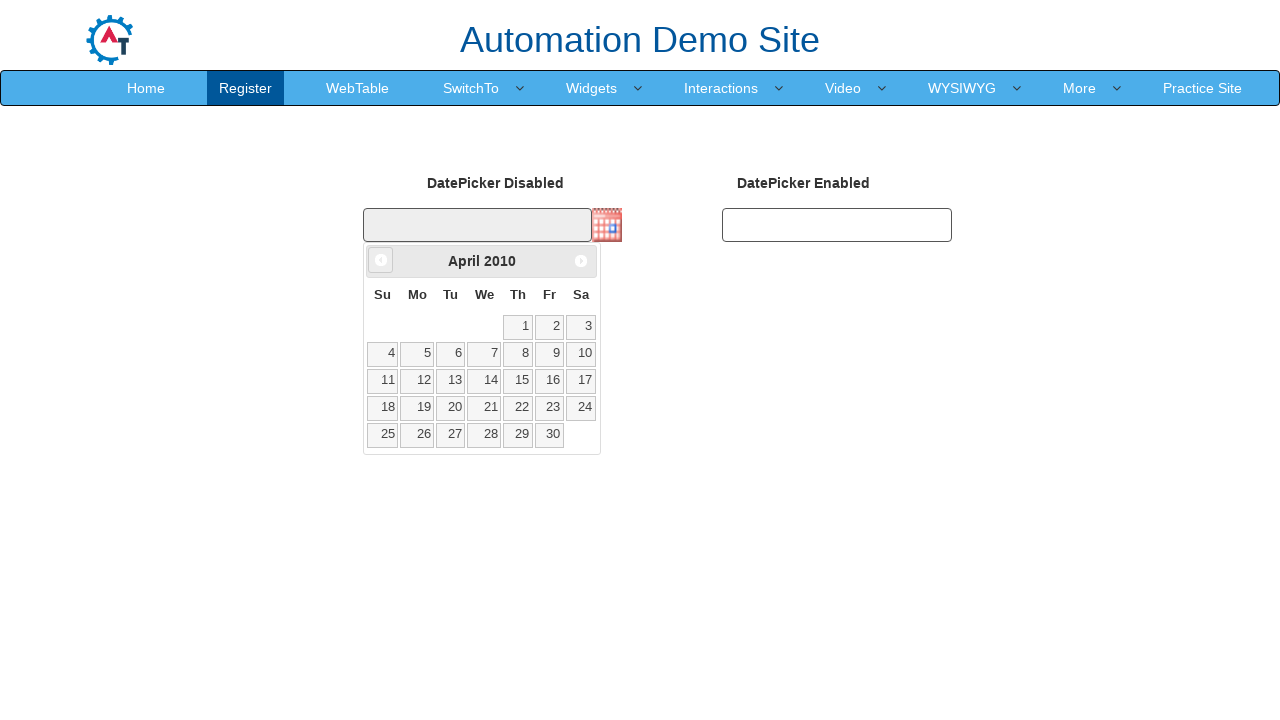

Retrieved current month/year title: April 2010
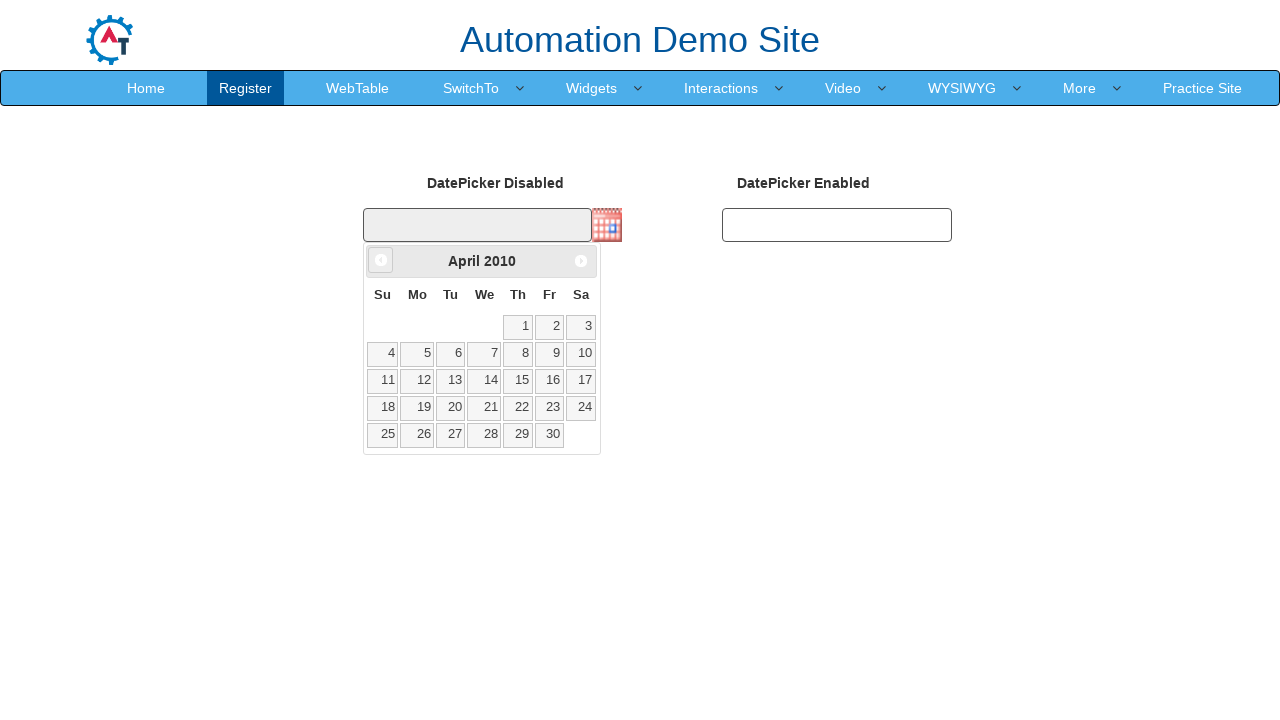

Clicked previous month button to navigate backwards at (381, 260) on .ui-datepicker-prev
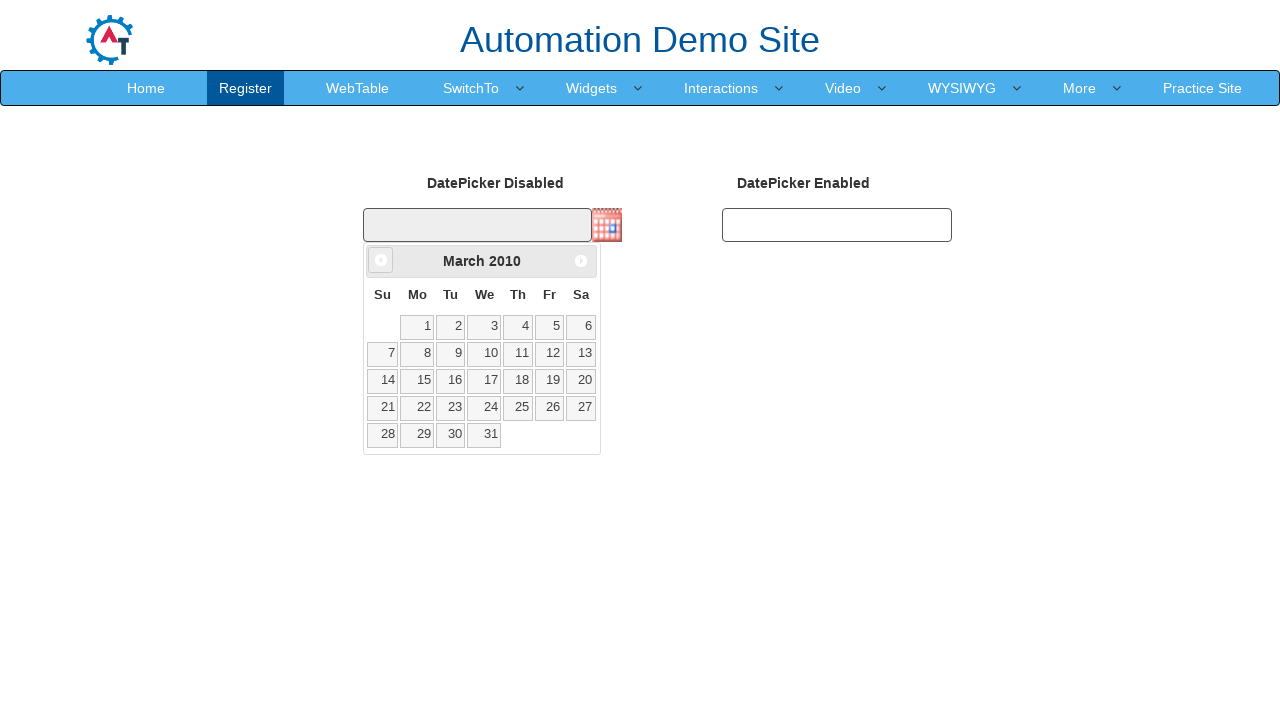

Waited for calendar to update (100ms)
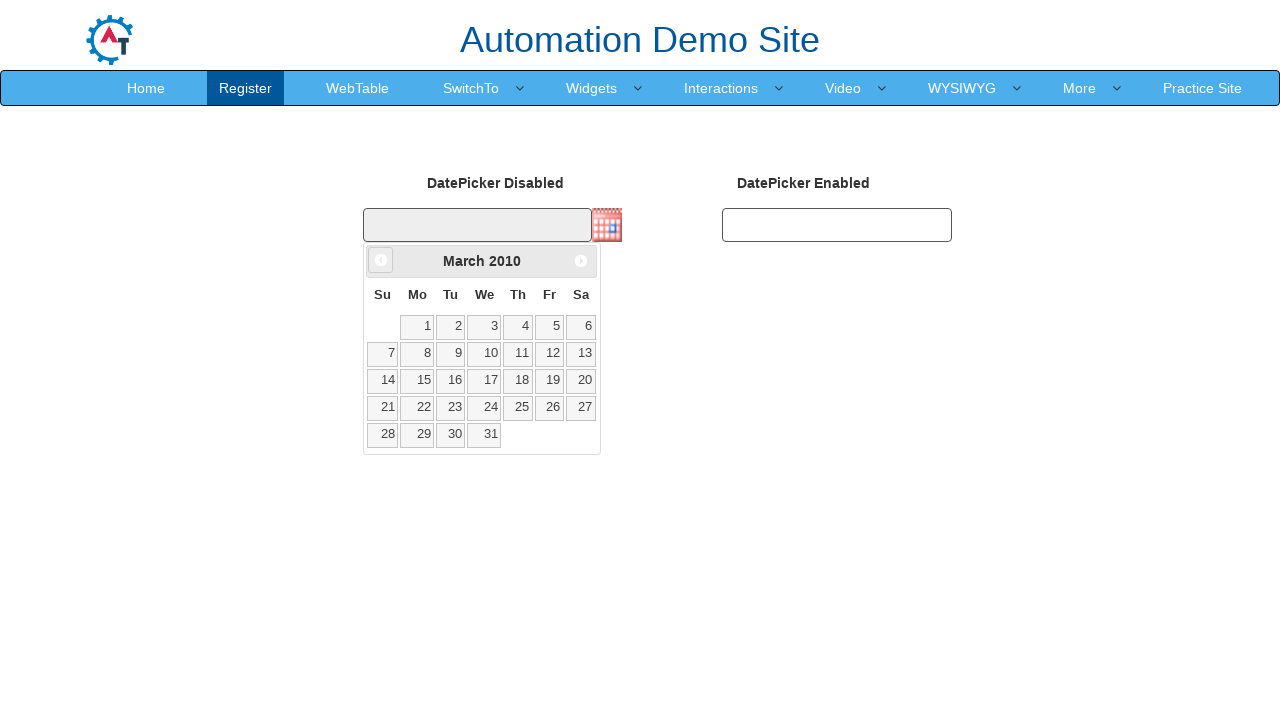

Retrieved current month/year title: March 2010
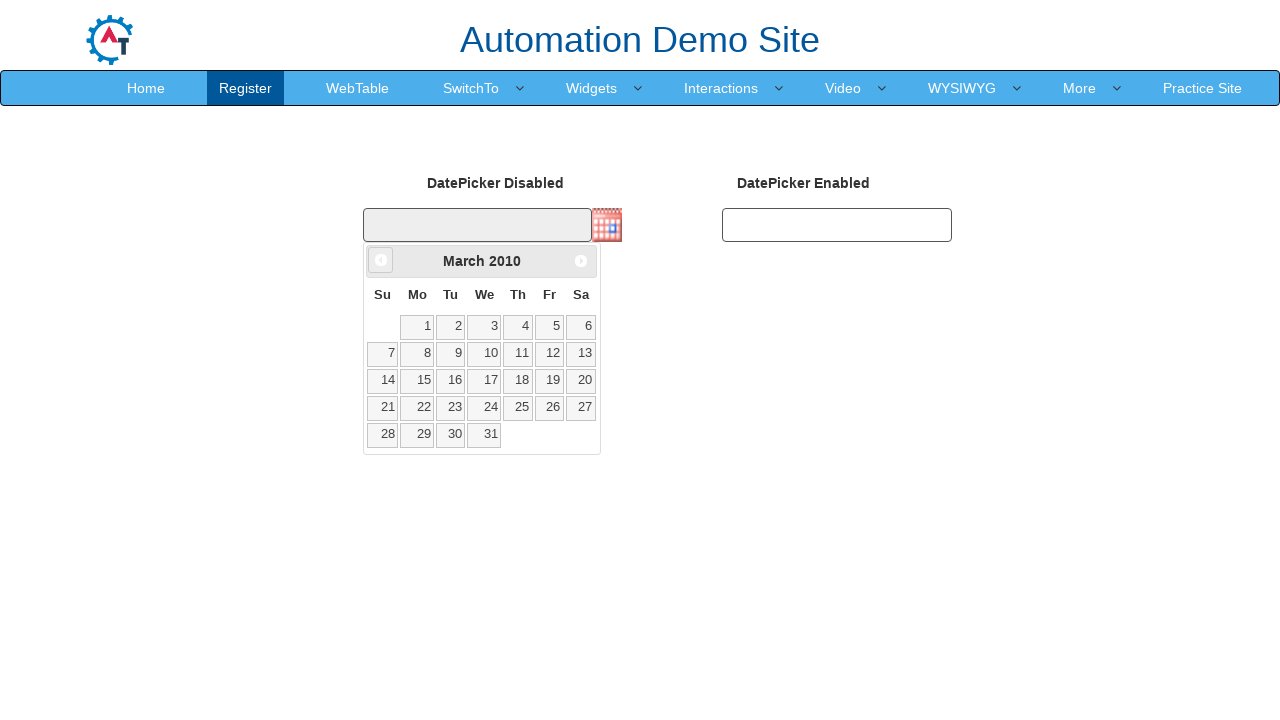

Clicked previous month button to navigate backwards at (381, 260) on .ui-datepicker-prev
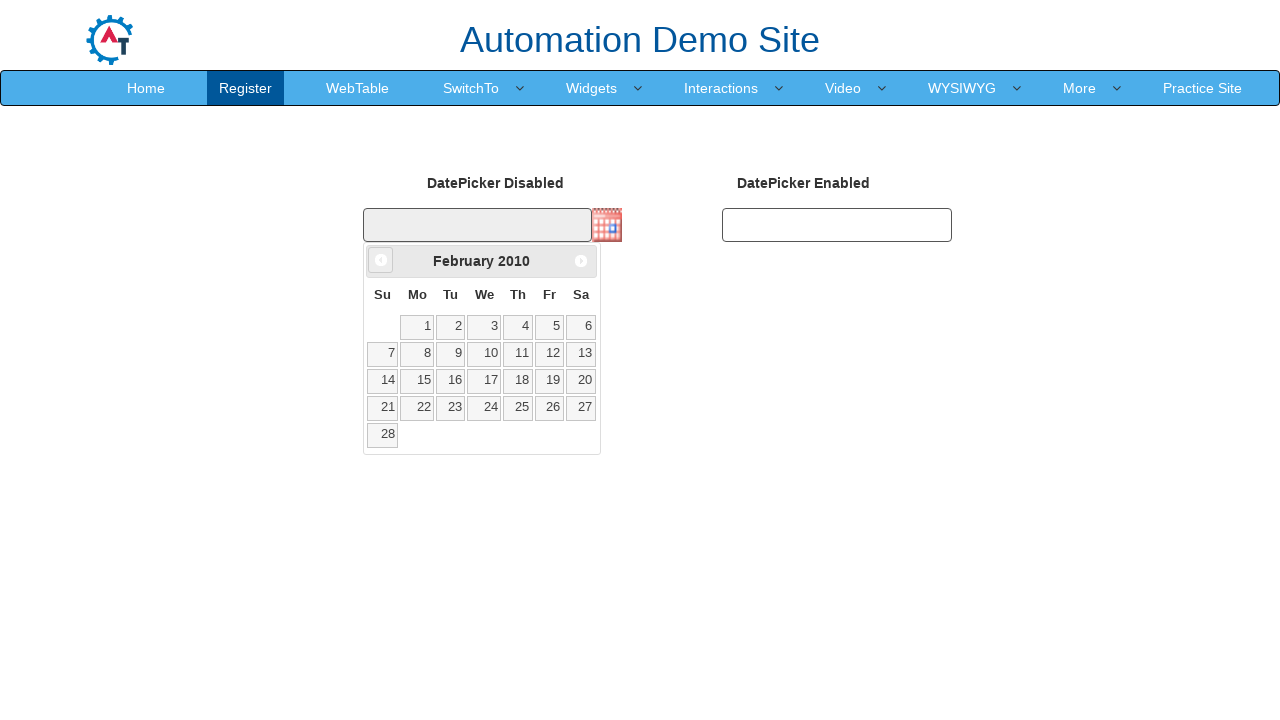

Waited for calendar to update (100ms)
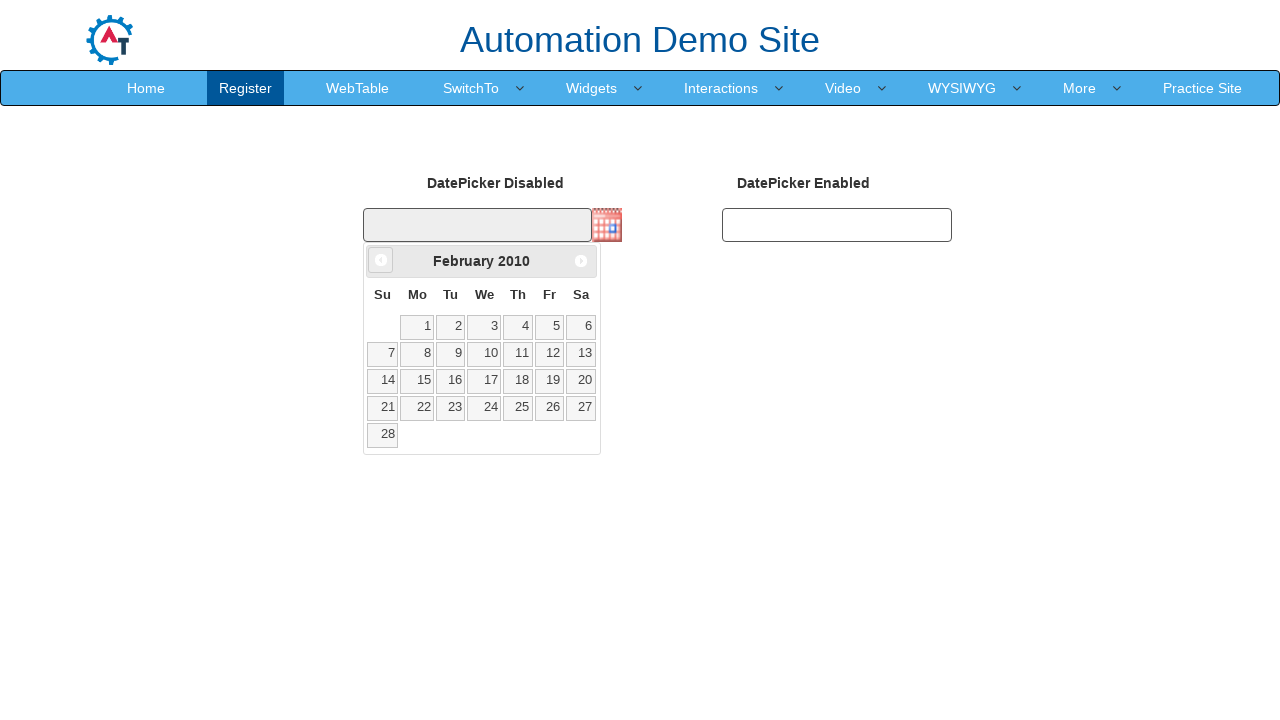

Retrieved current month/year title: February 2010
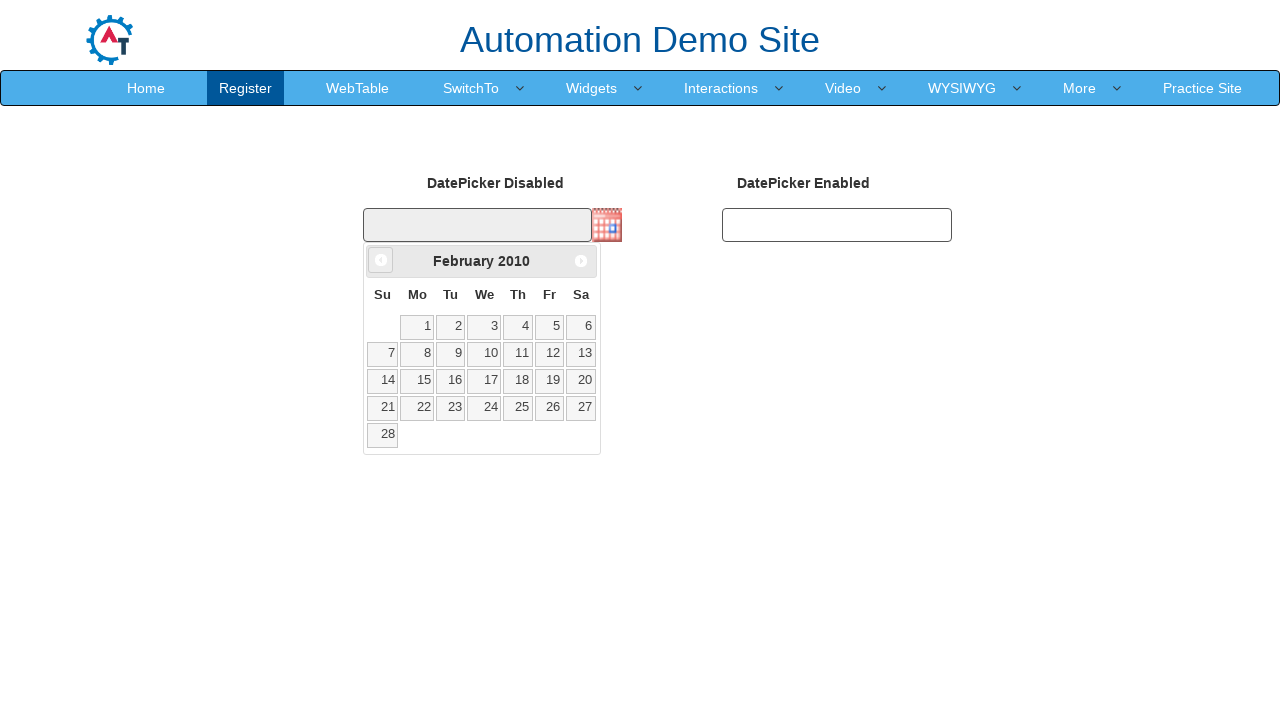

Clicked previous month button to navigate backwards at (381, 260) on .ui-datepicker-prev
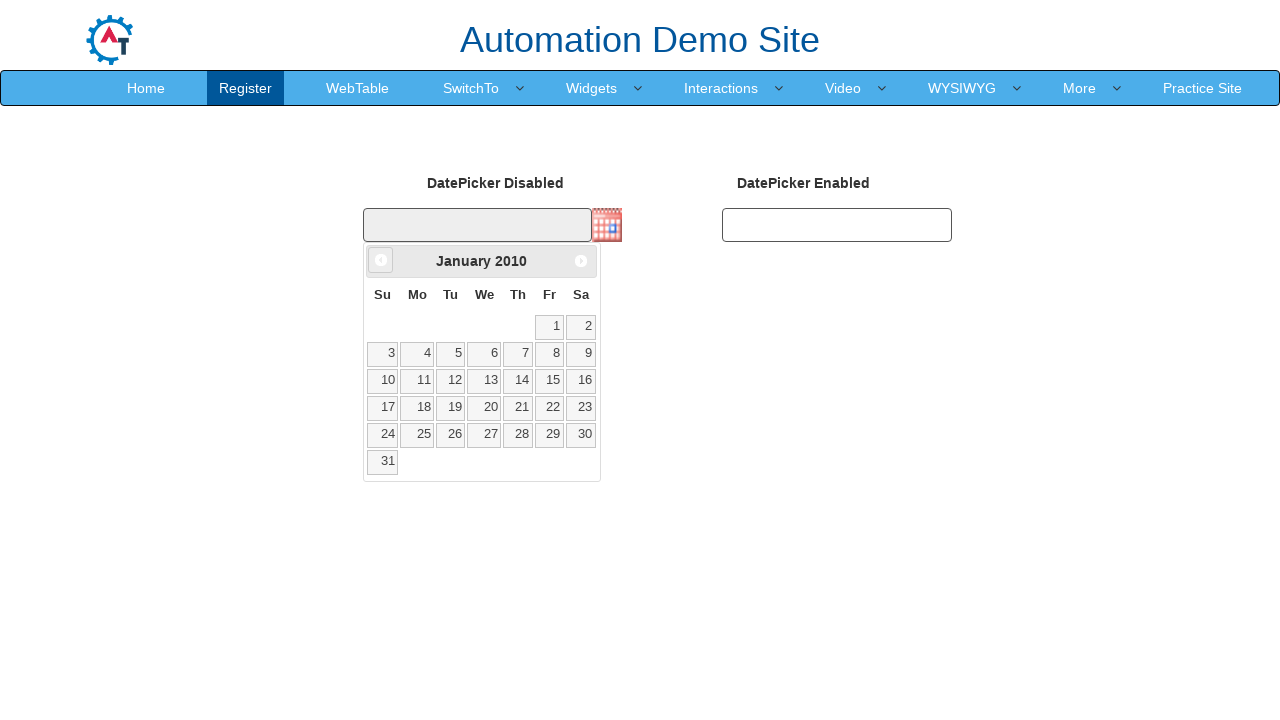

Waited for calendar to update (100ms)
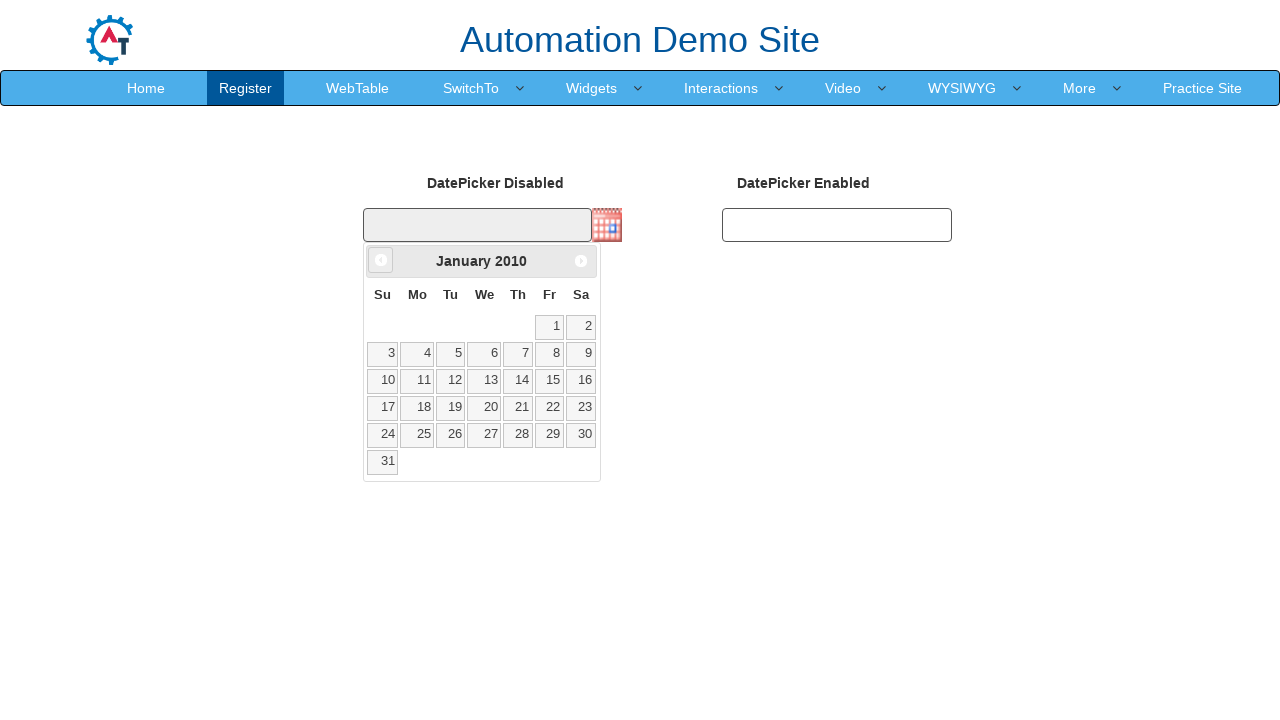

Retrieved current month/year title: January 2010
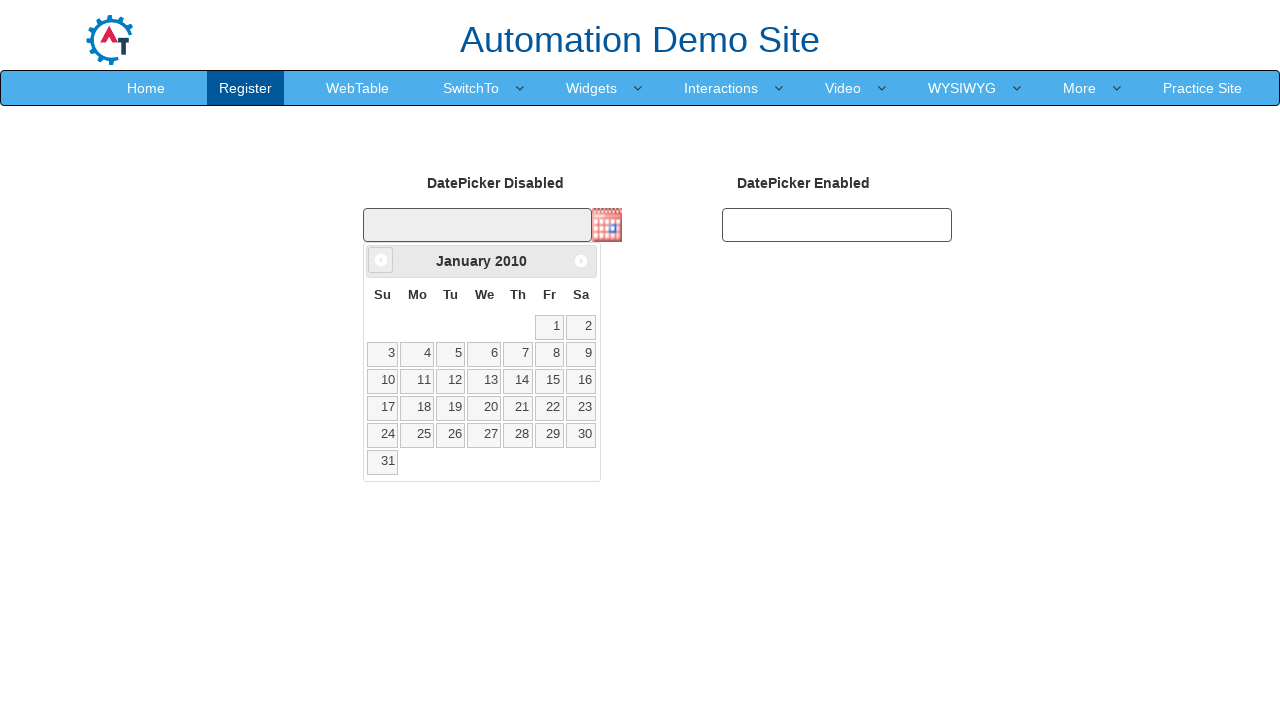

Clicked previous month button to navigate backwards at (381, 260) on .ui-datepicker-prev
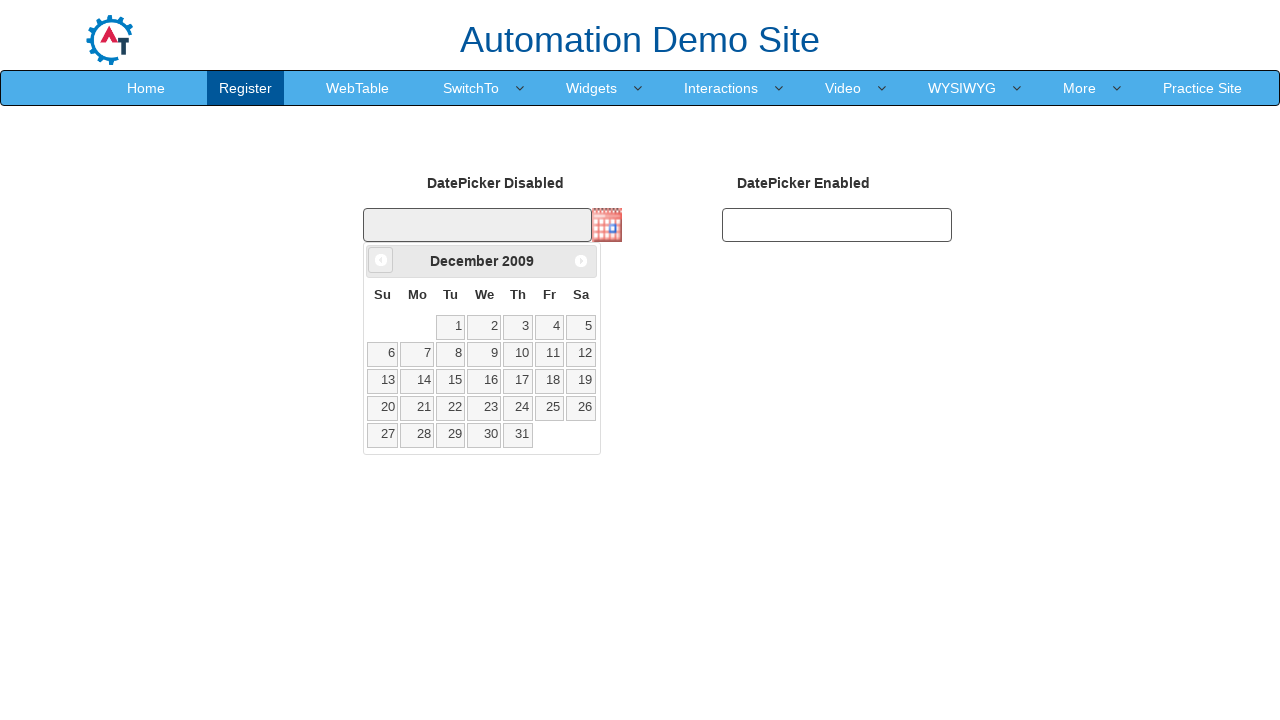

Waited for calendar to update (100ms)
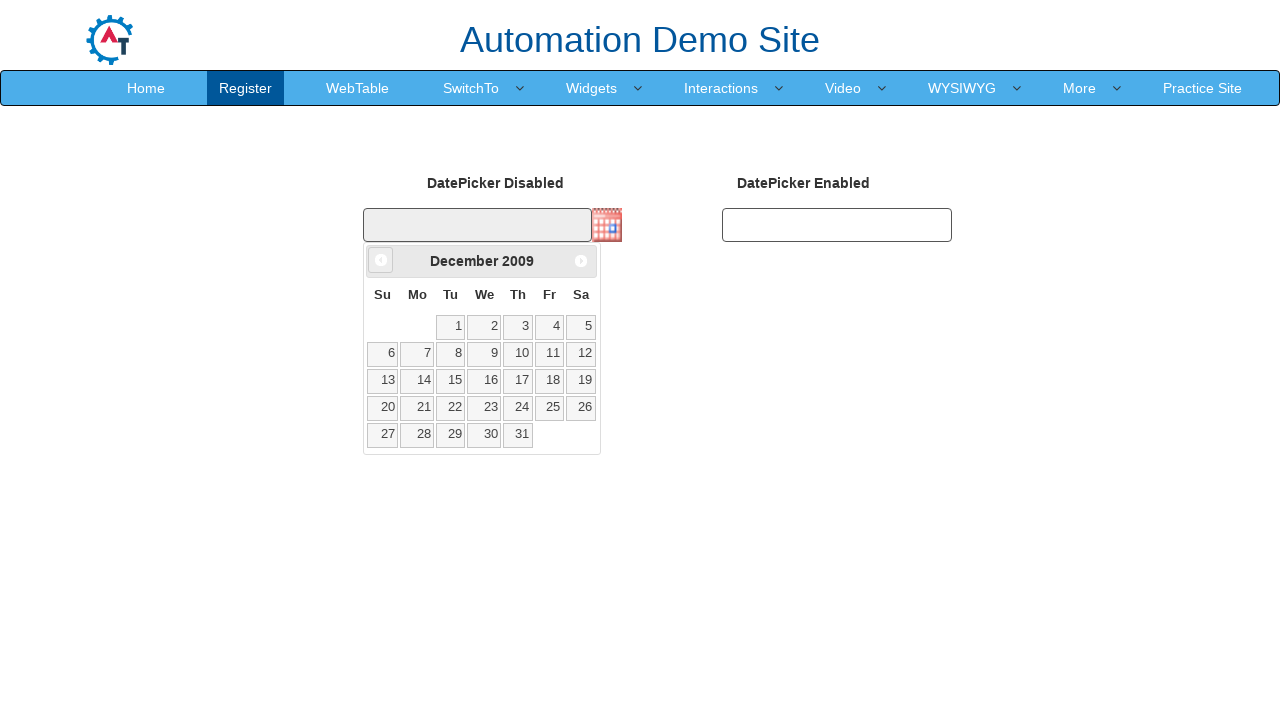

Retrieved current month/year title: December 2009
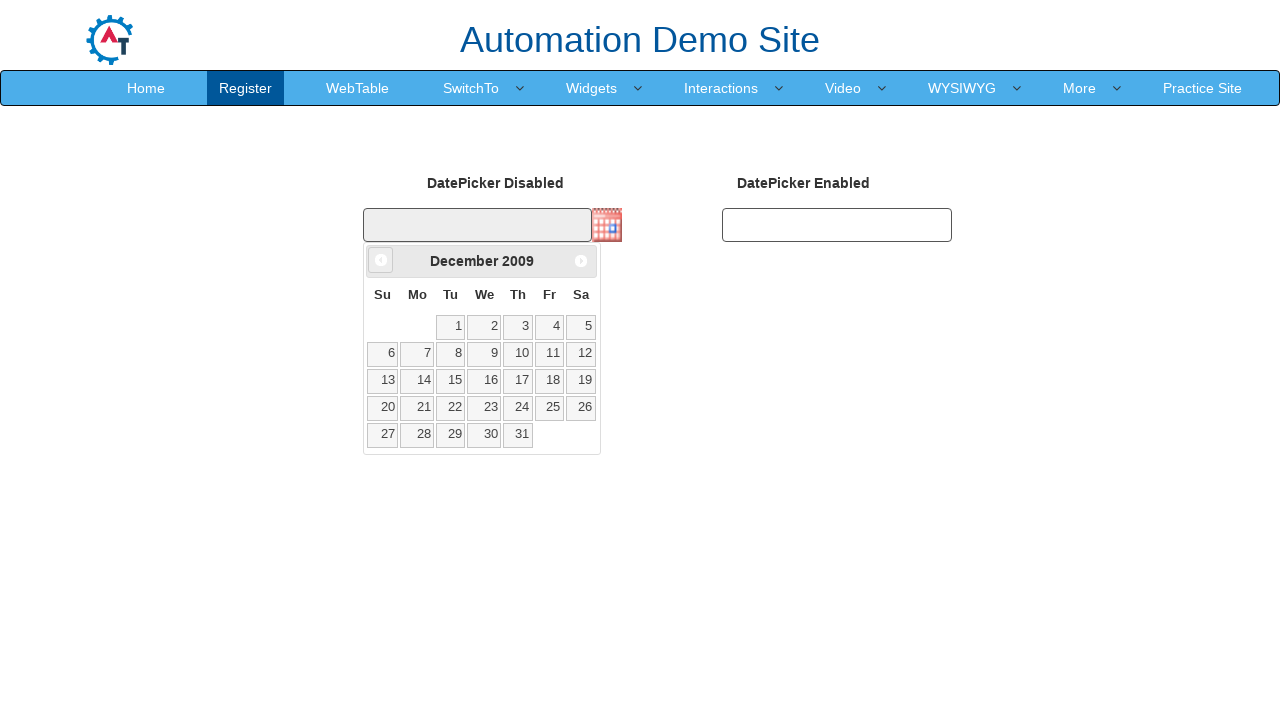

Clicked previous month button to navigate backwards at (381, 260) on .ui-datepicker-prev
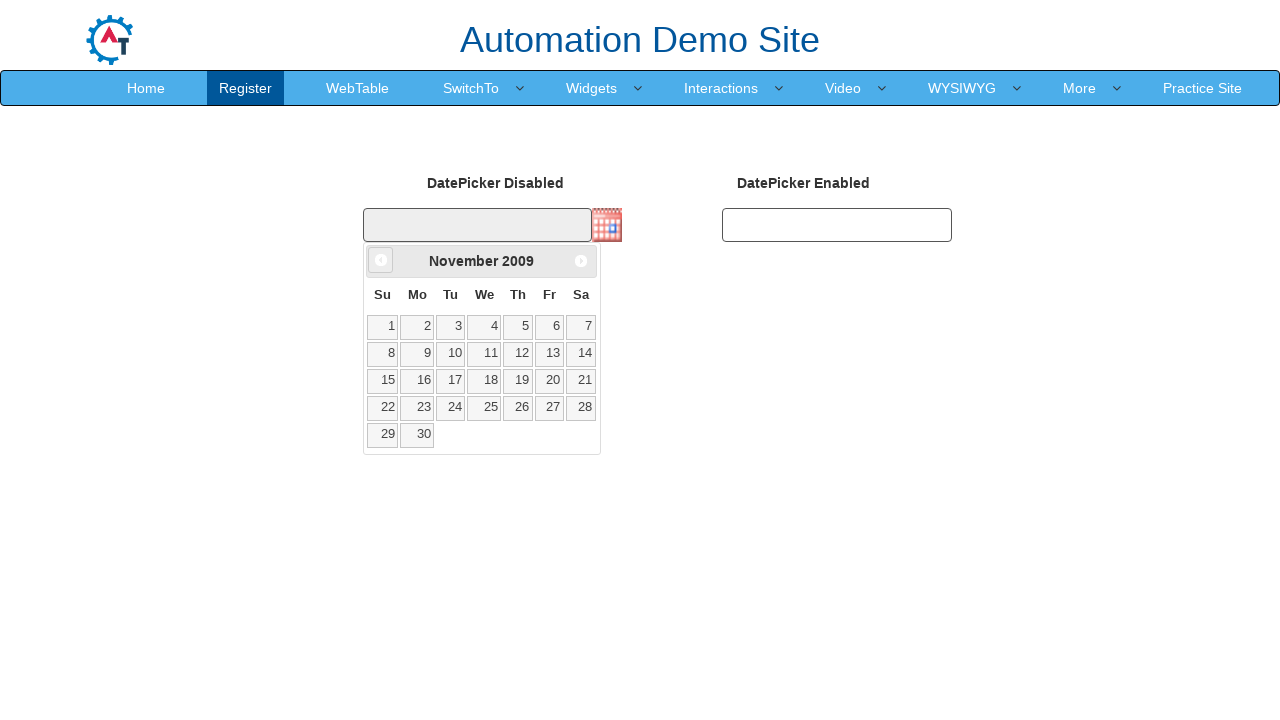

Waited for calendar to update (100ms)
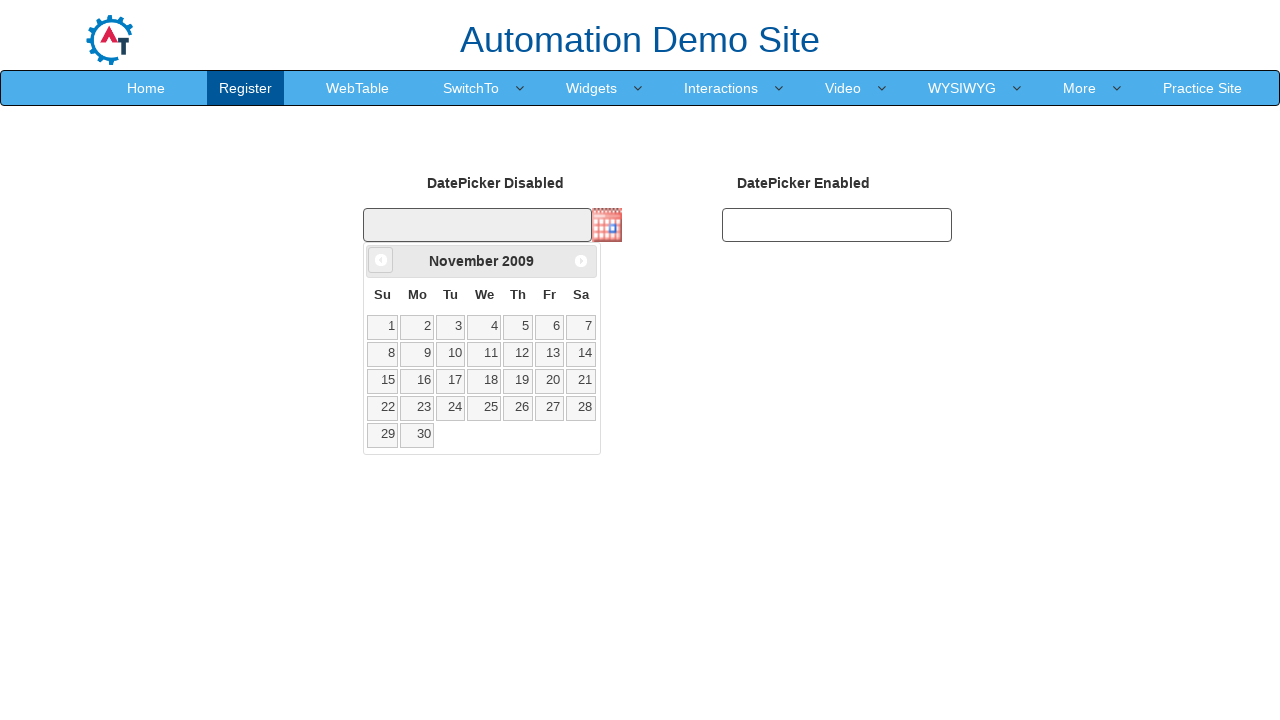

Retrieved current month/year title: November 2009
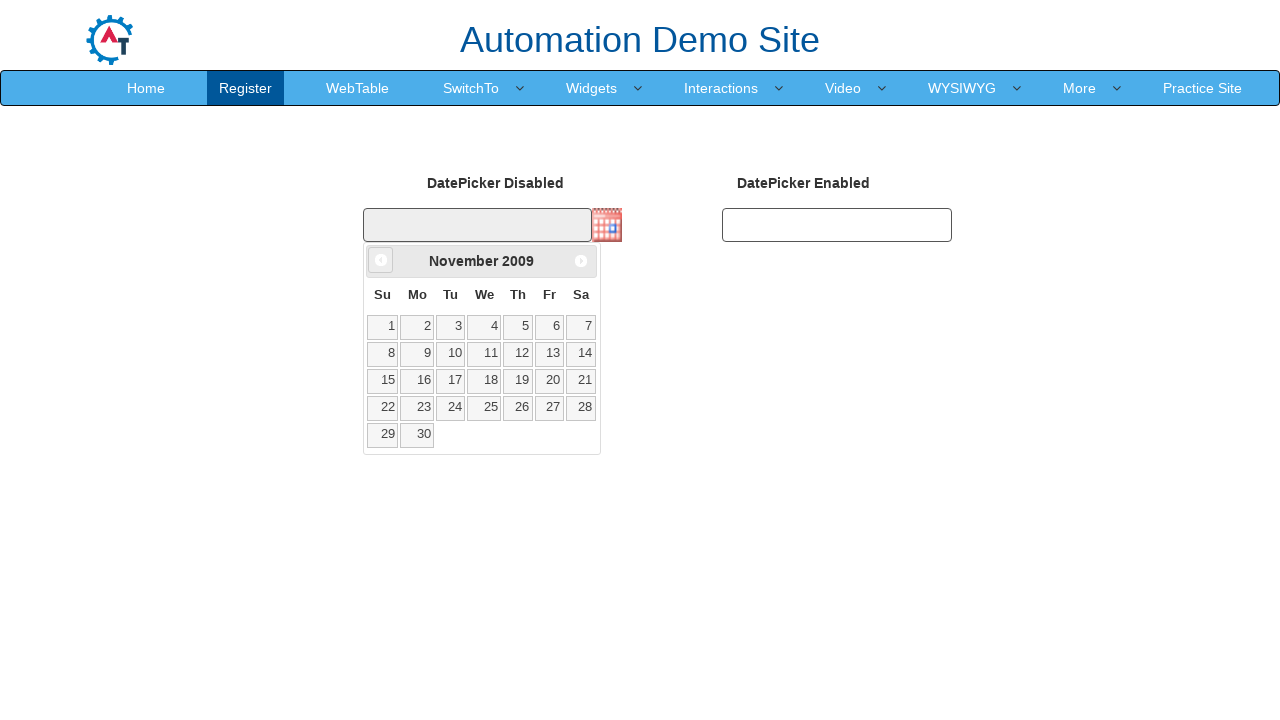

Clicked previous month button to navigate backwards at (381, 260) on .ui-datepicker-prev
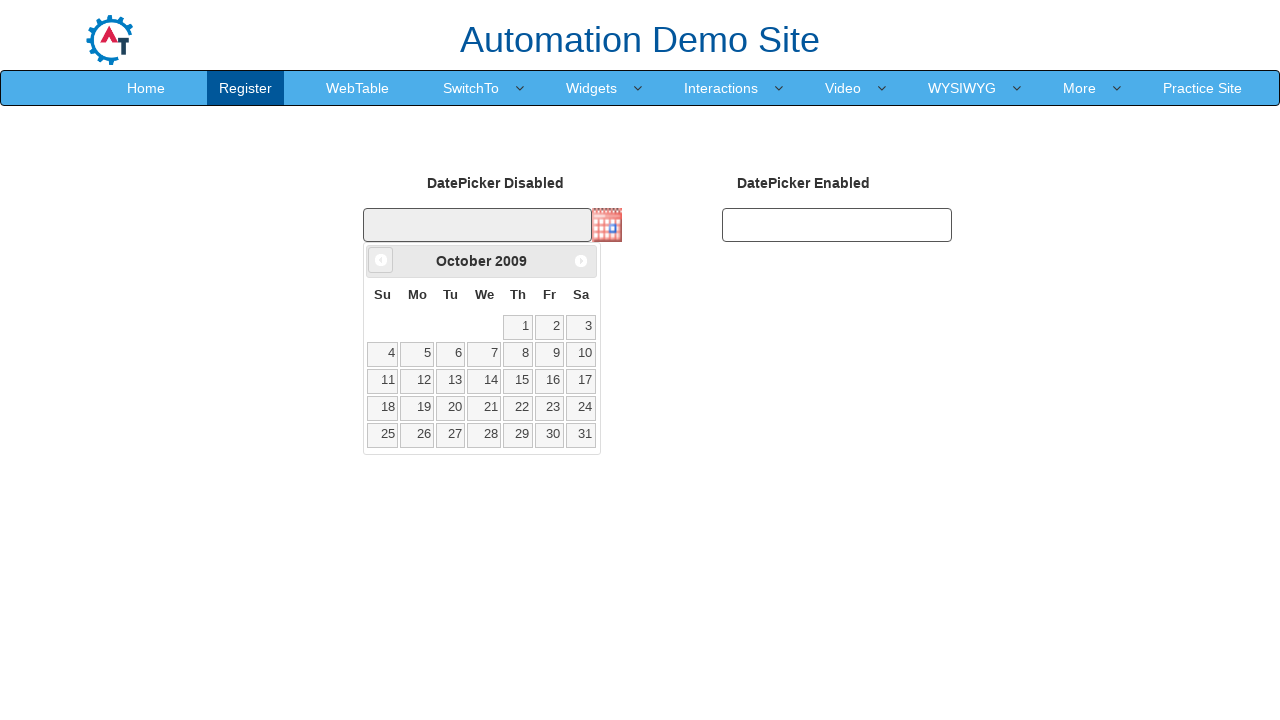

Waited for calendar to update (100ms)
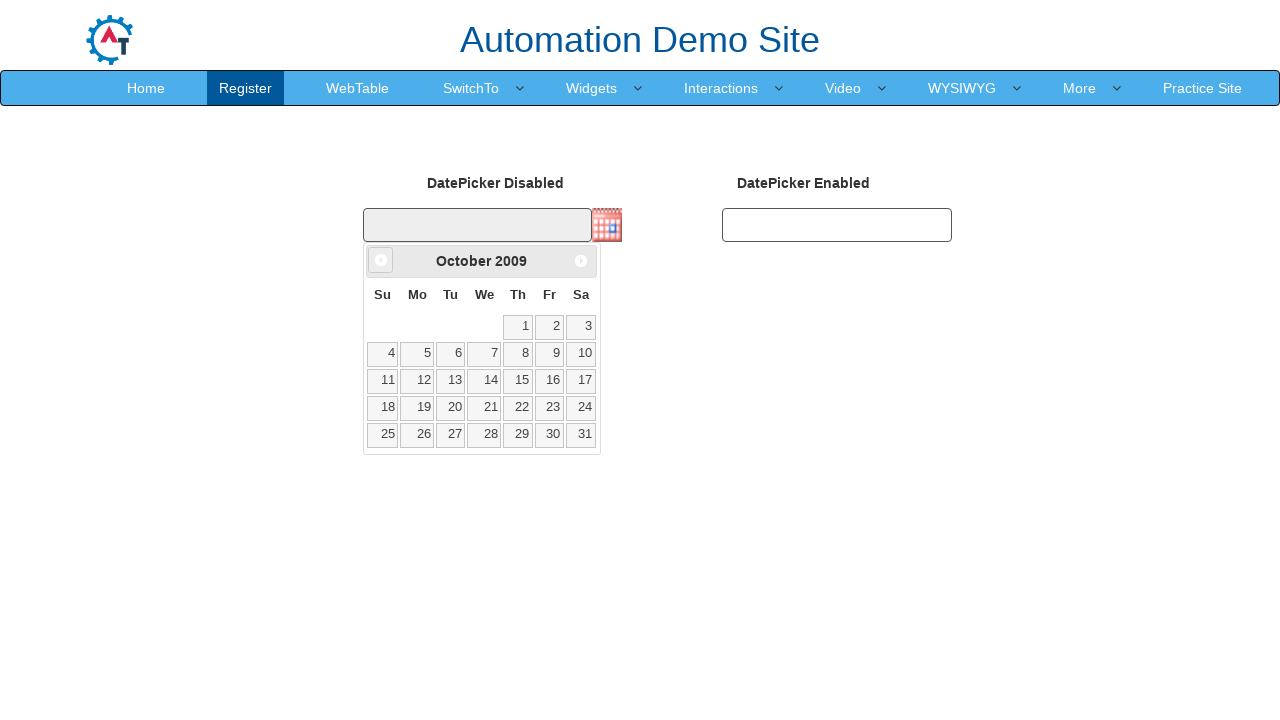

Retrieved current month/year title: October 2009
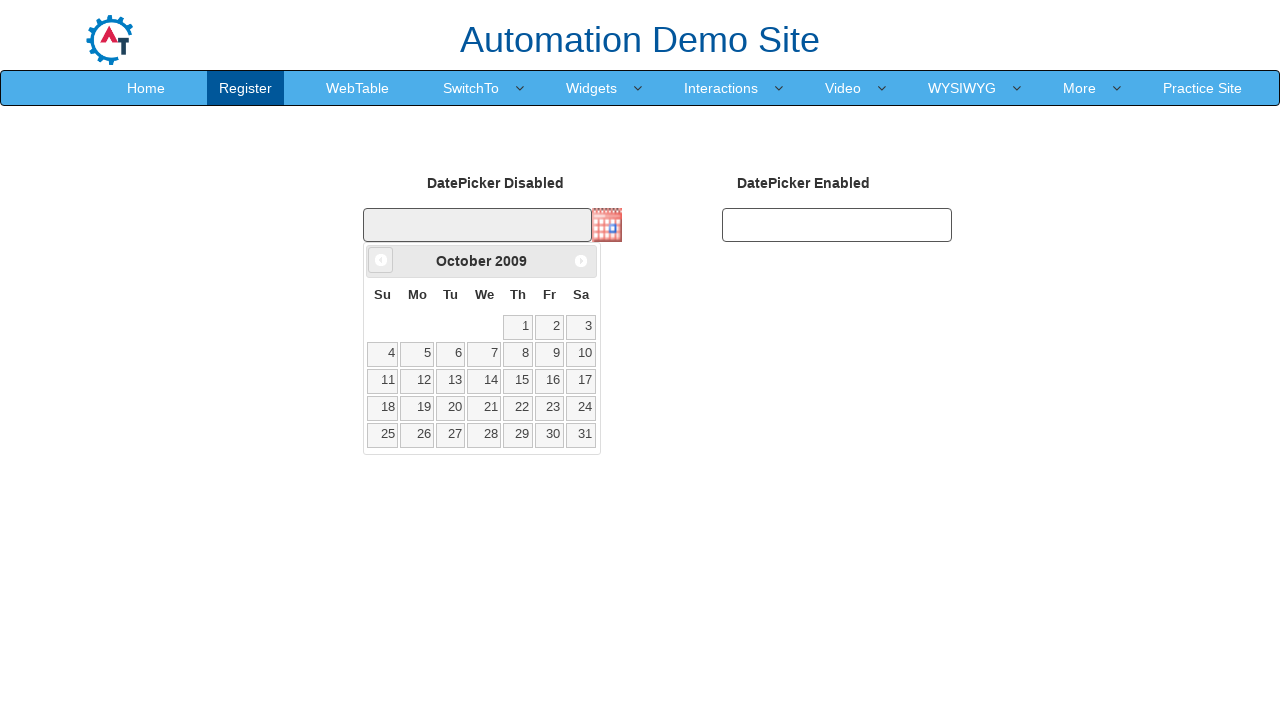

Clicked previous month button to navigate backwards at (381, 260) on .ui-datepicker-prev
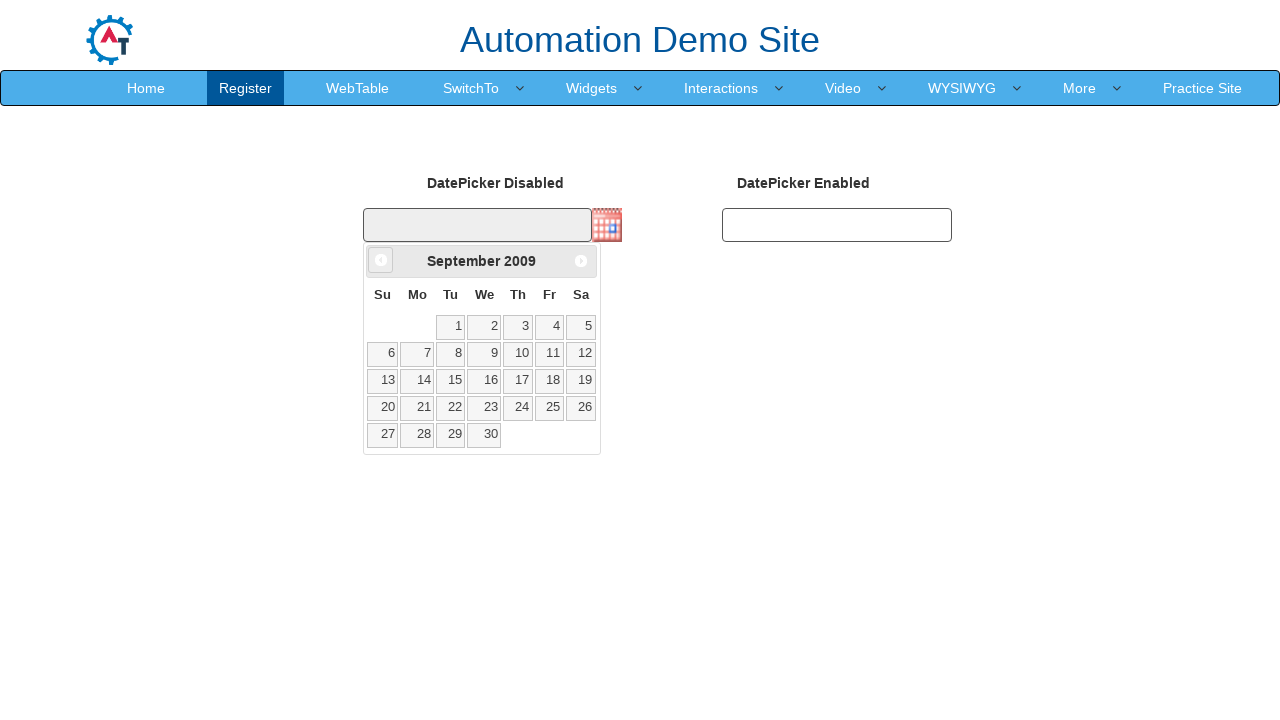

Waited for calendar to update (100ms)
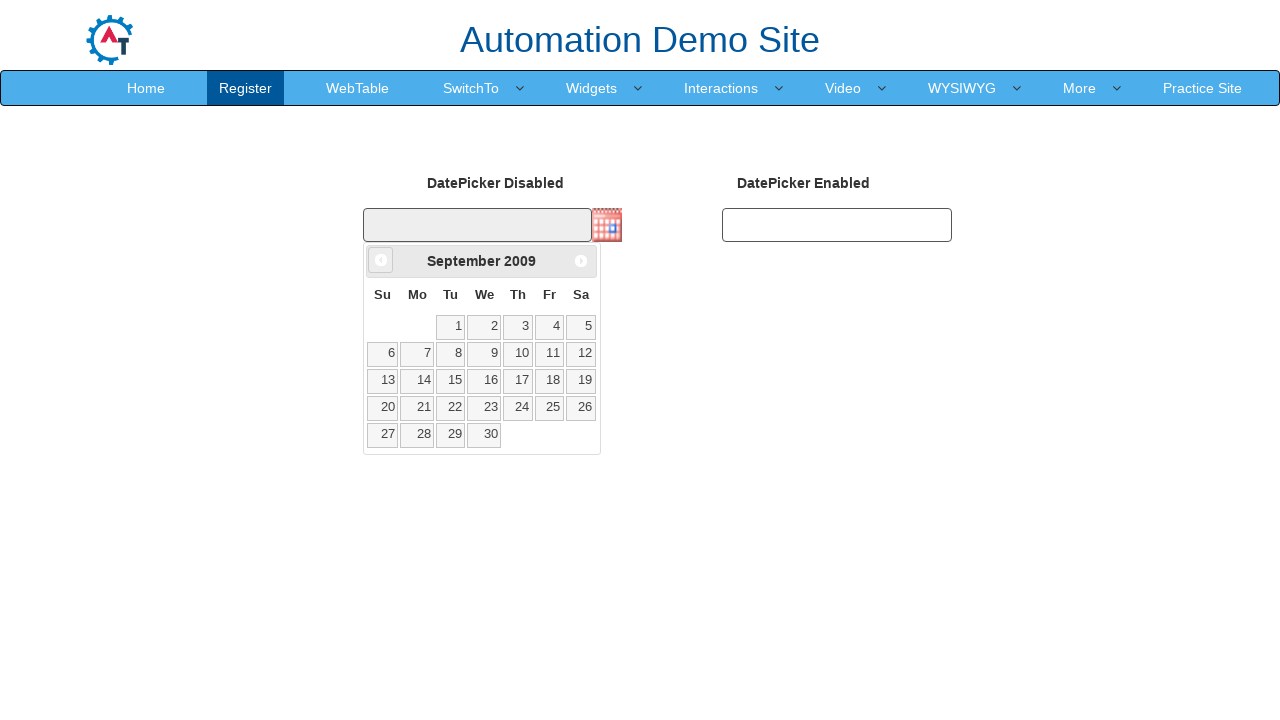

Retrieved current month/year title: September 2009
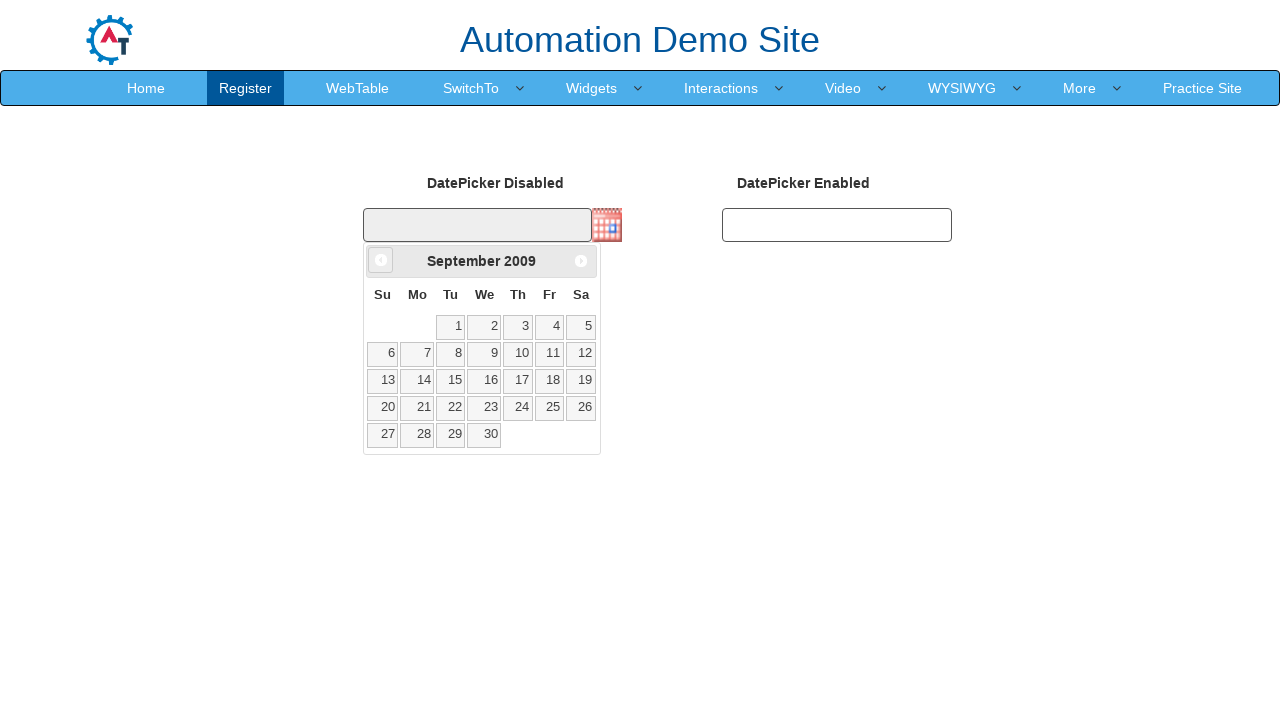

Clicked previous month button to navigate backwards at (381, 260) on .ui-datepicker-prev
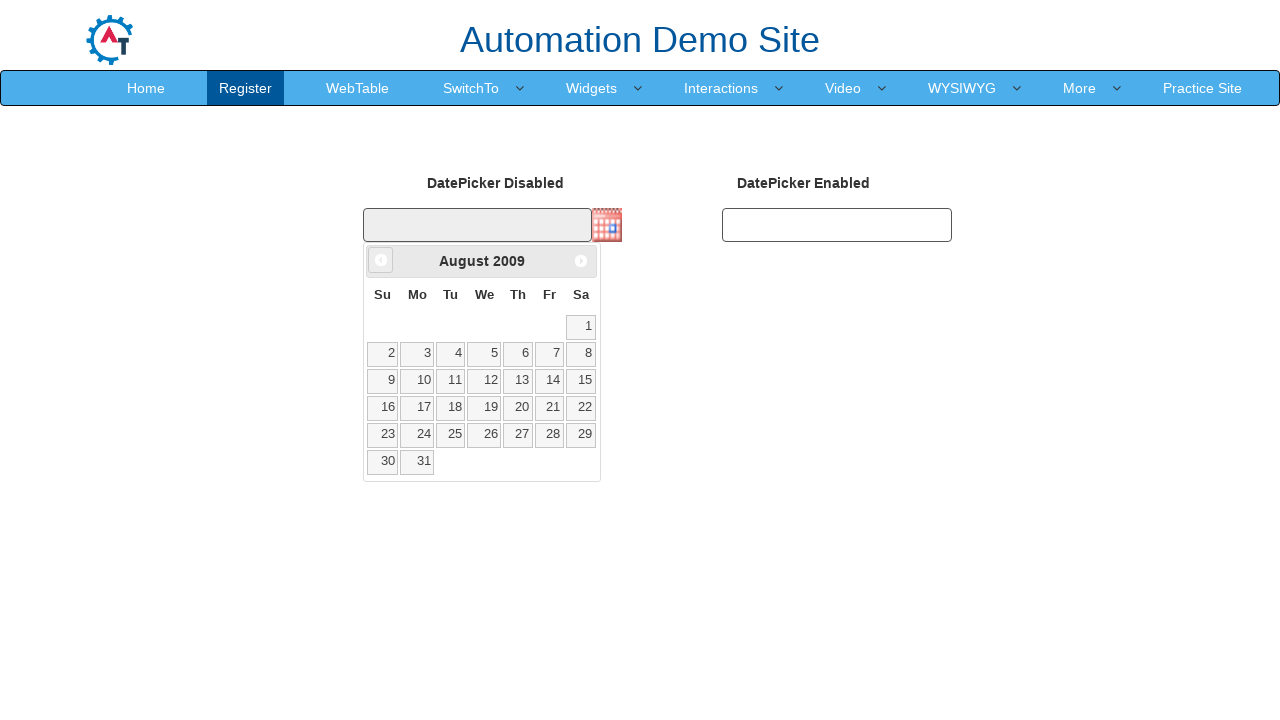

Waited for calendar to update (100ms)
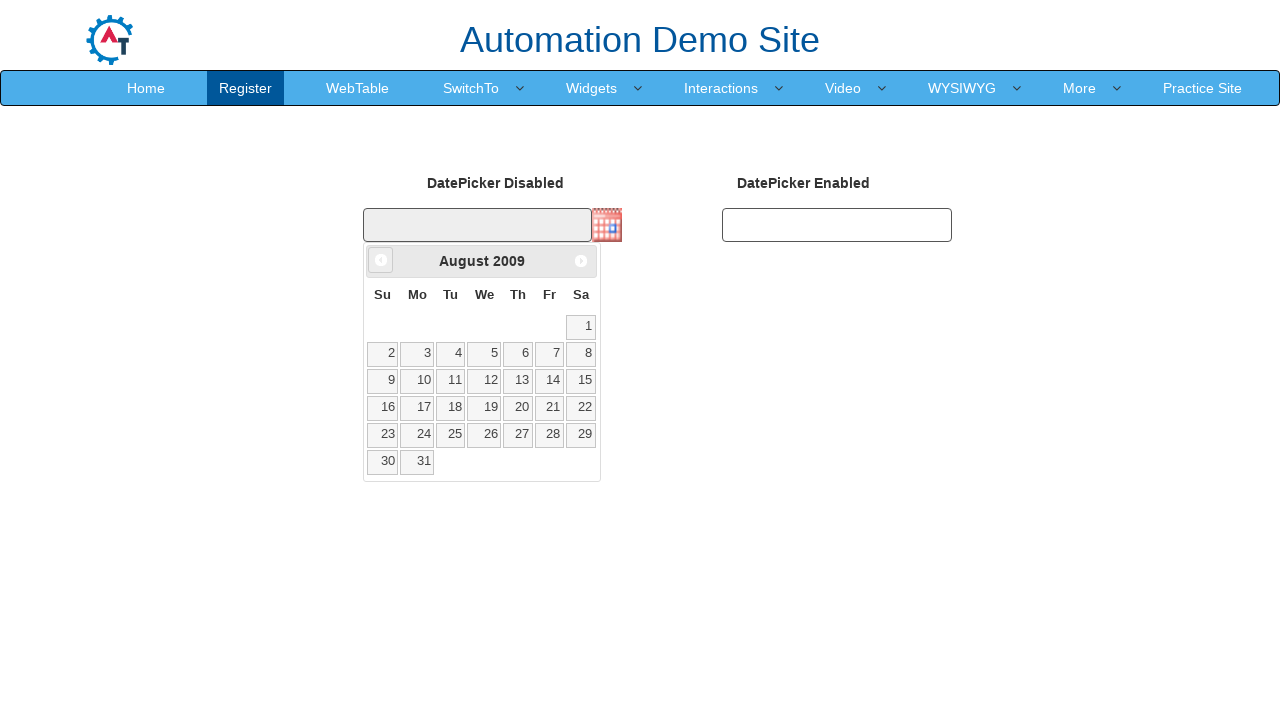

Retrieved current month/year title: August 2009
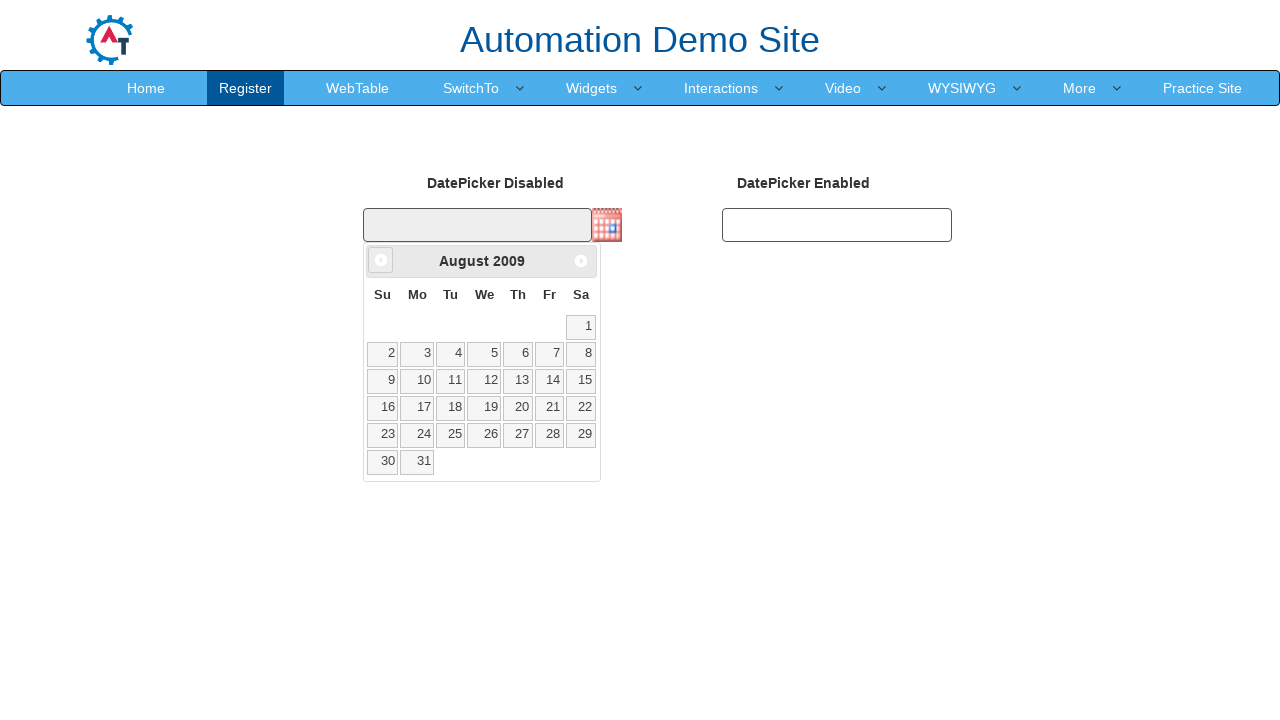

Clicked previous month button to navigate backwards at (381, 260) on .ui-datepicker-prev
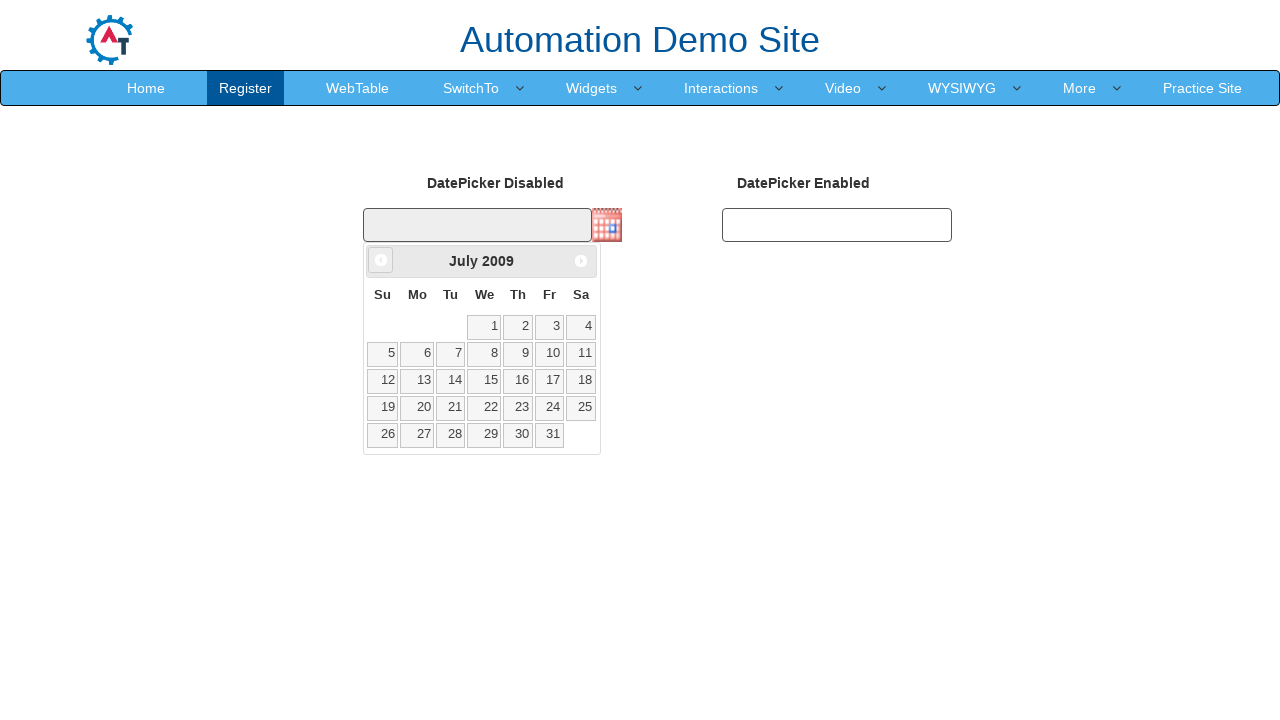

Waited for calendar to update (100ms)
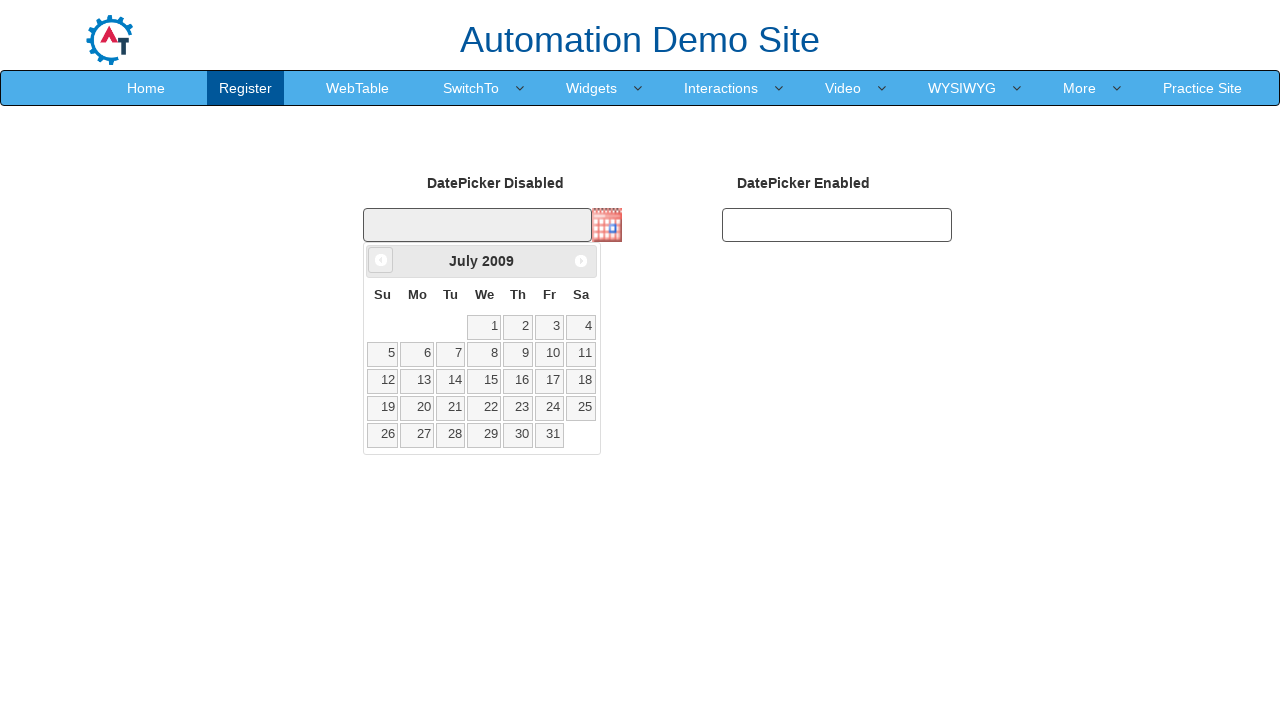

Retrieved current month/year title: July 2009
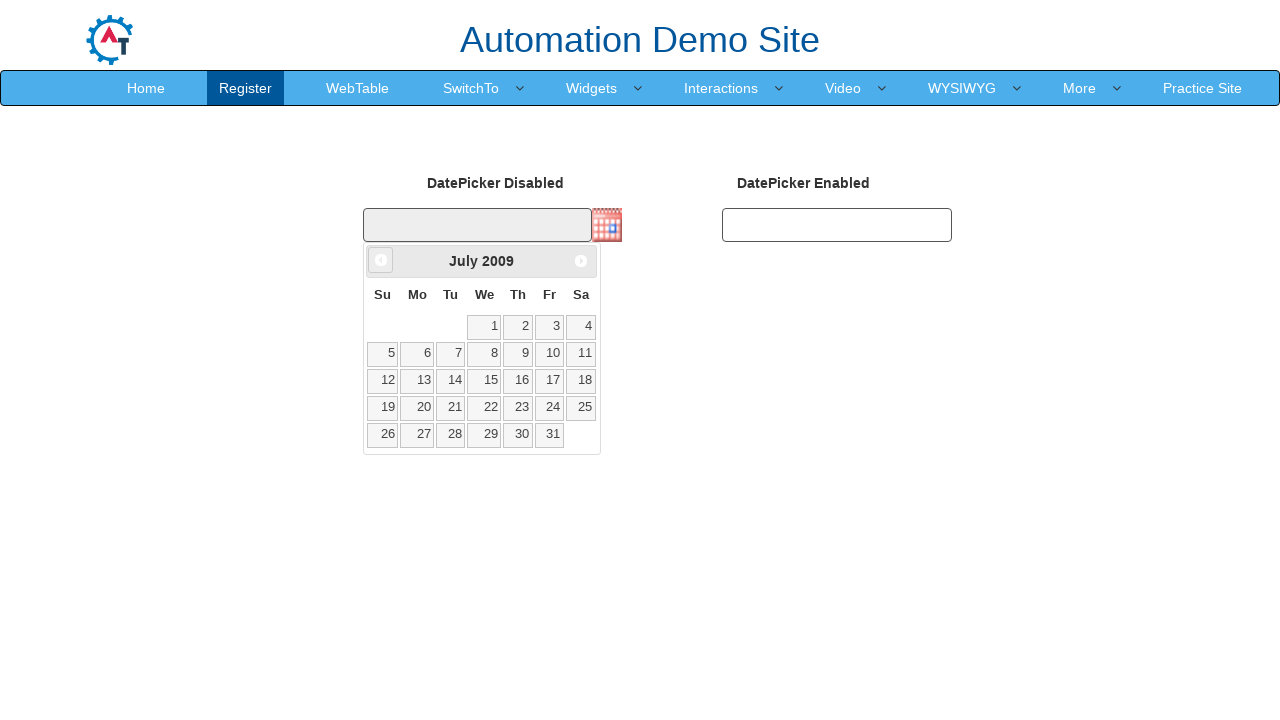

Clicked previous month button to navigate backwards at (381, 260) on .ui-datepicker-prev
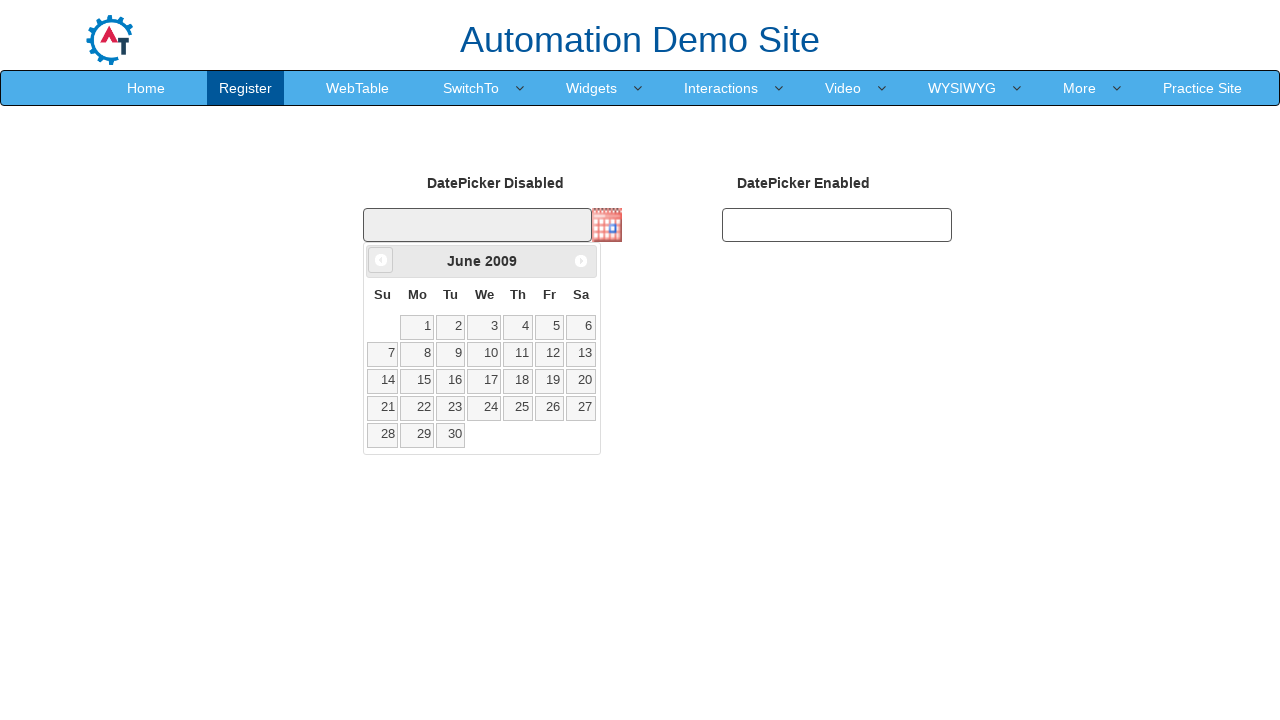

Waited for calendar to update (100ms)
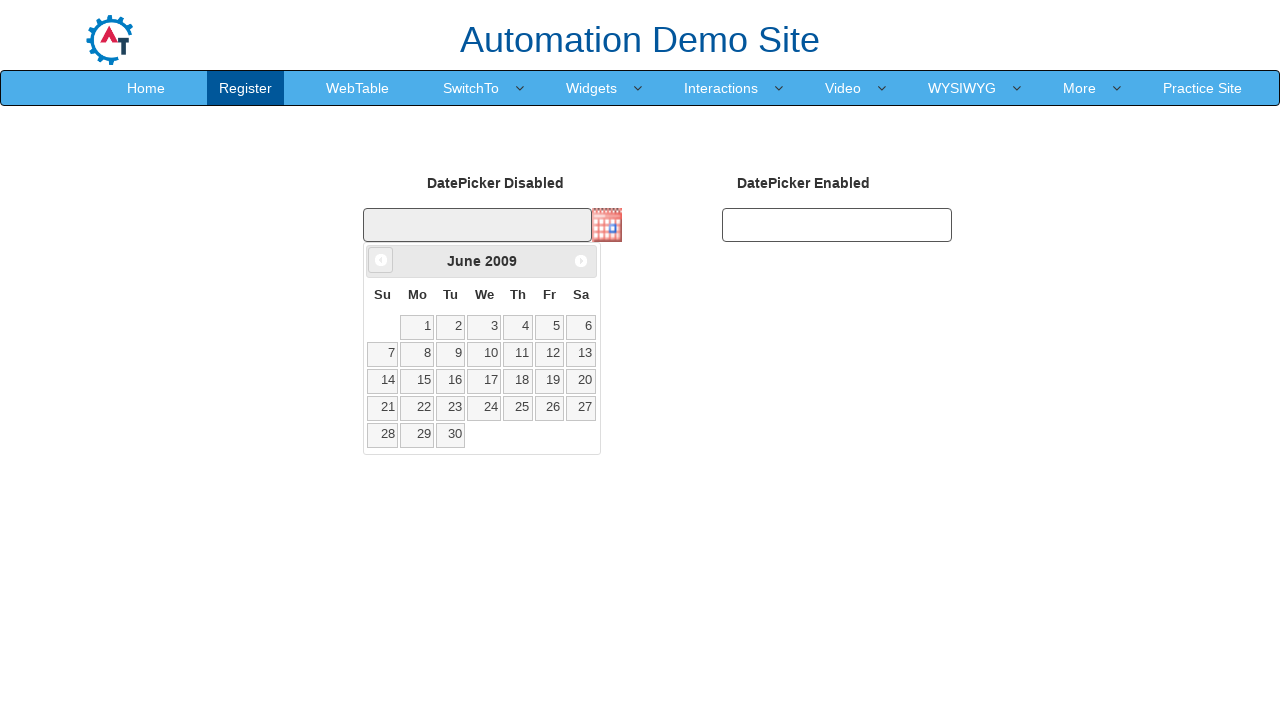

Retrieved current month/year title: June 2009
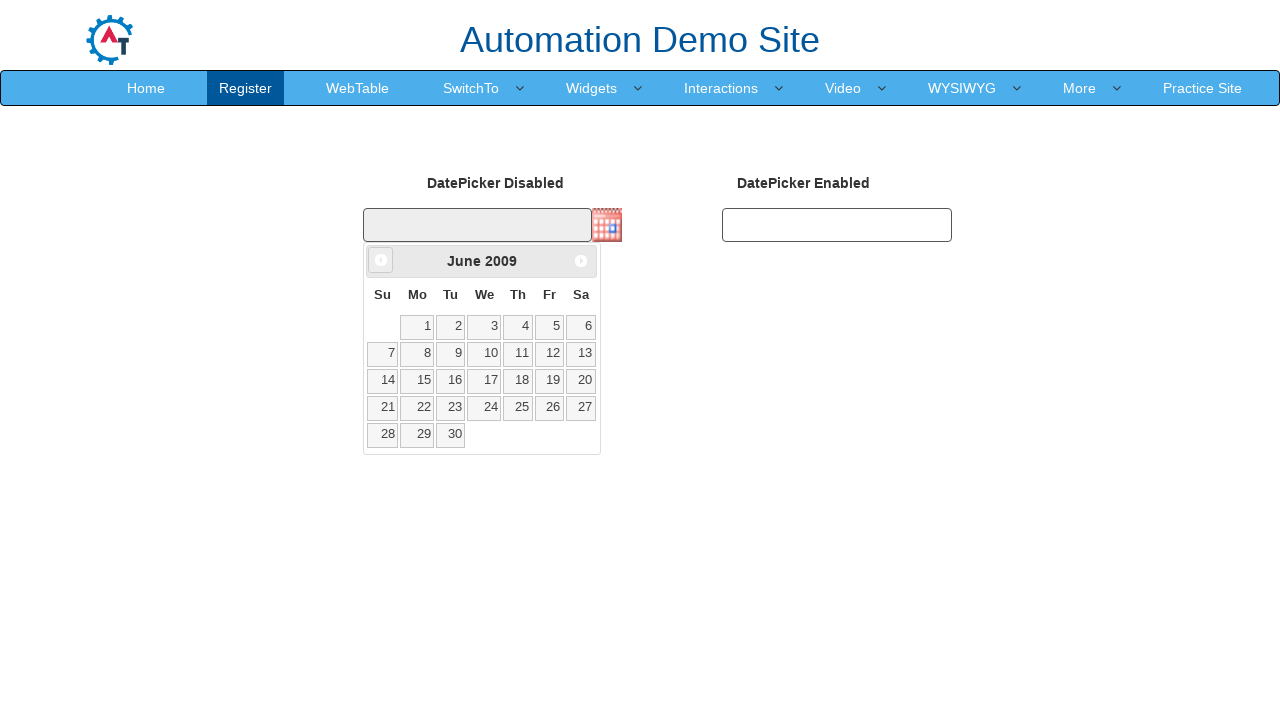

Clicked previous month button to navigate backwards at (381, 260) on .ui-datepicker-prev
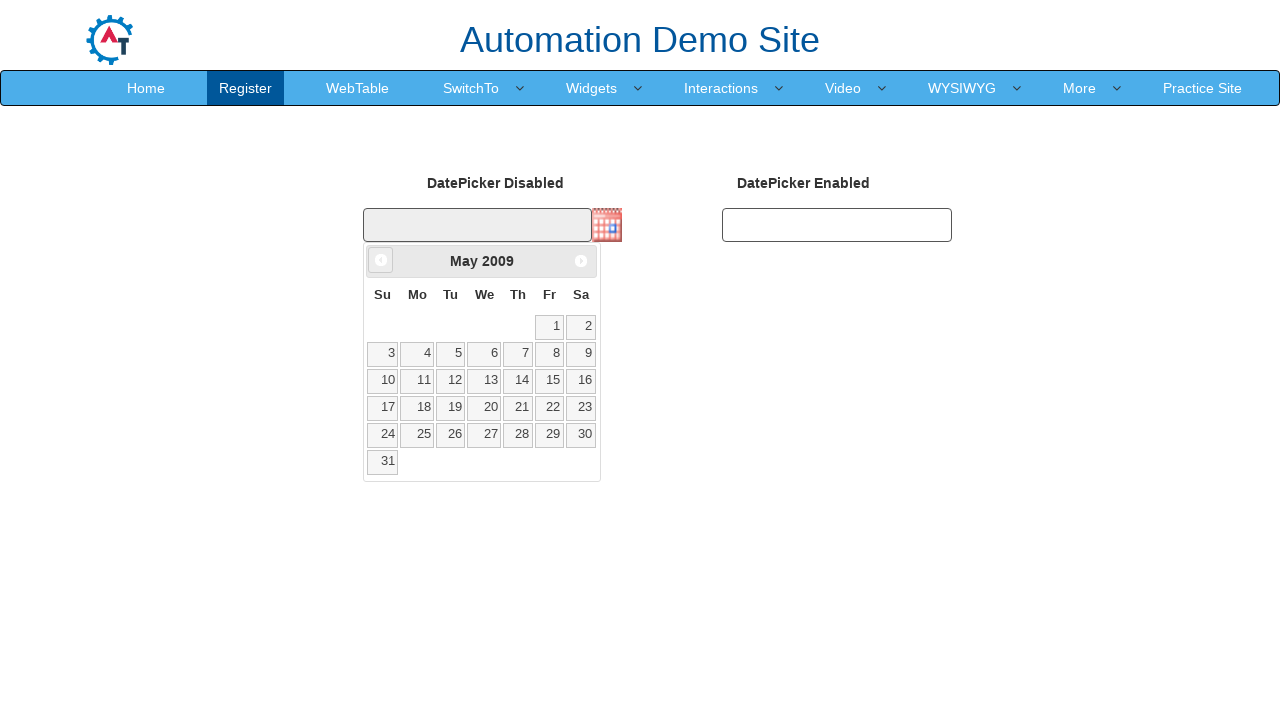

Waited for calendar to update (100ms)
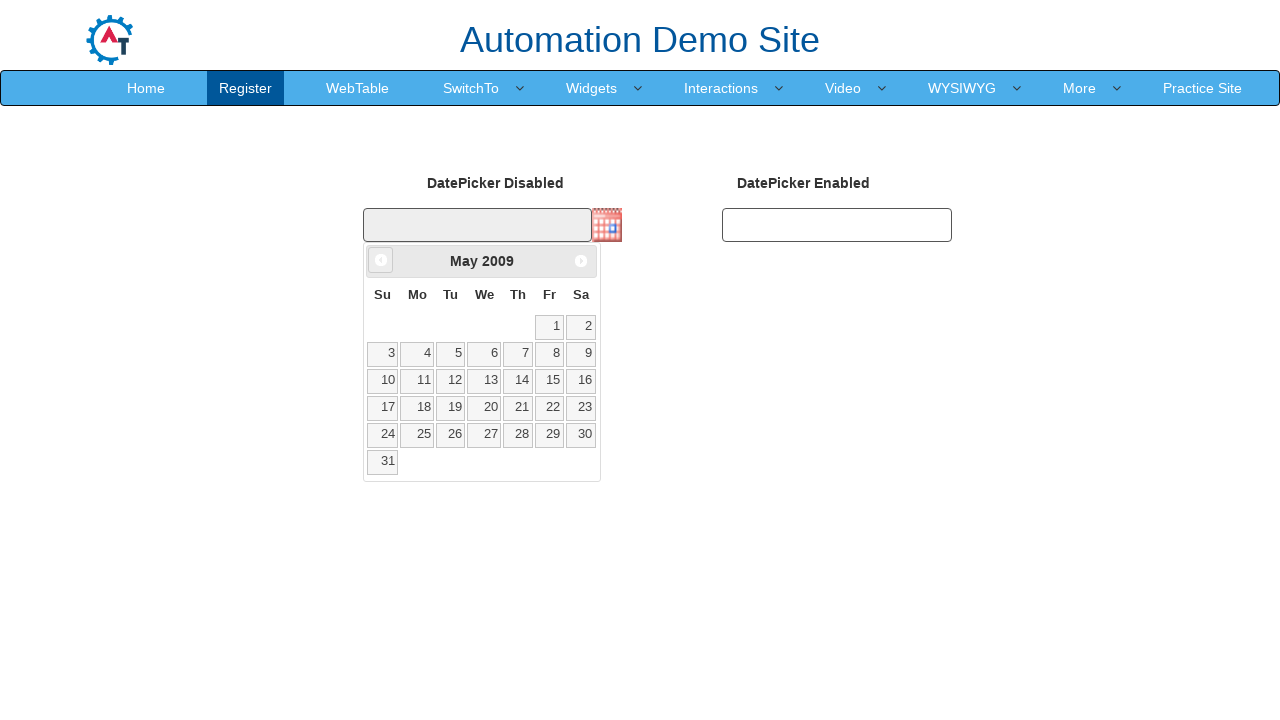

Retrieved current month/year title: May 2009
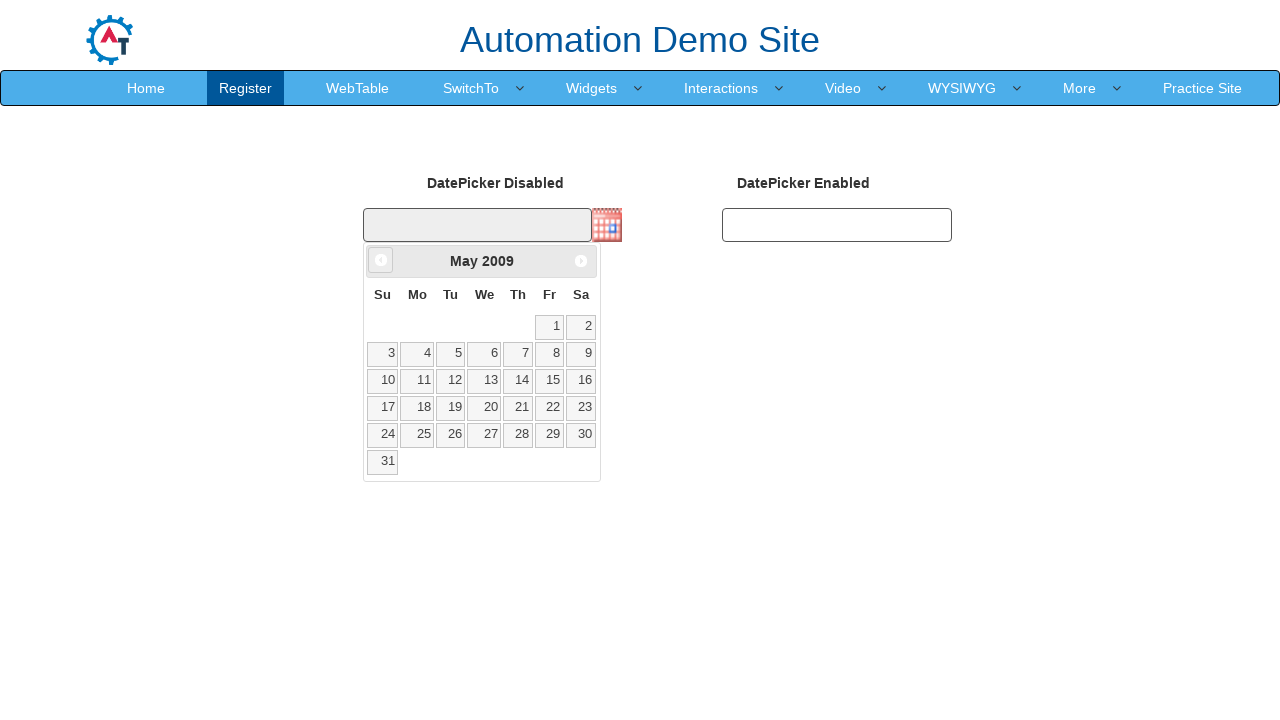

Clicked previous month button to navigate backwards at (381, 260) on .ui-datepicker-prev
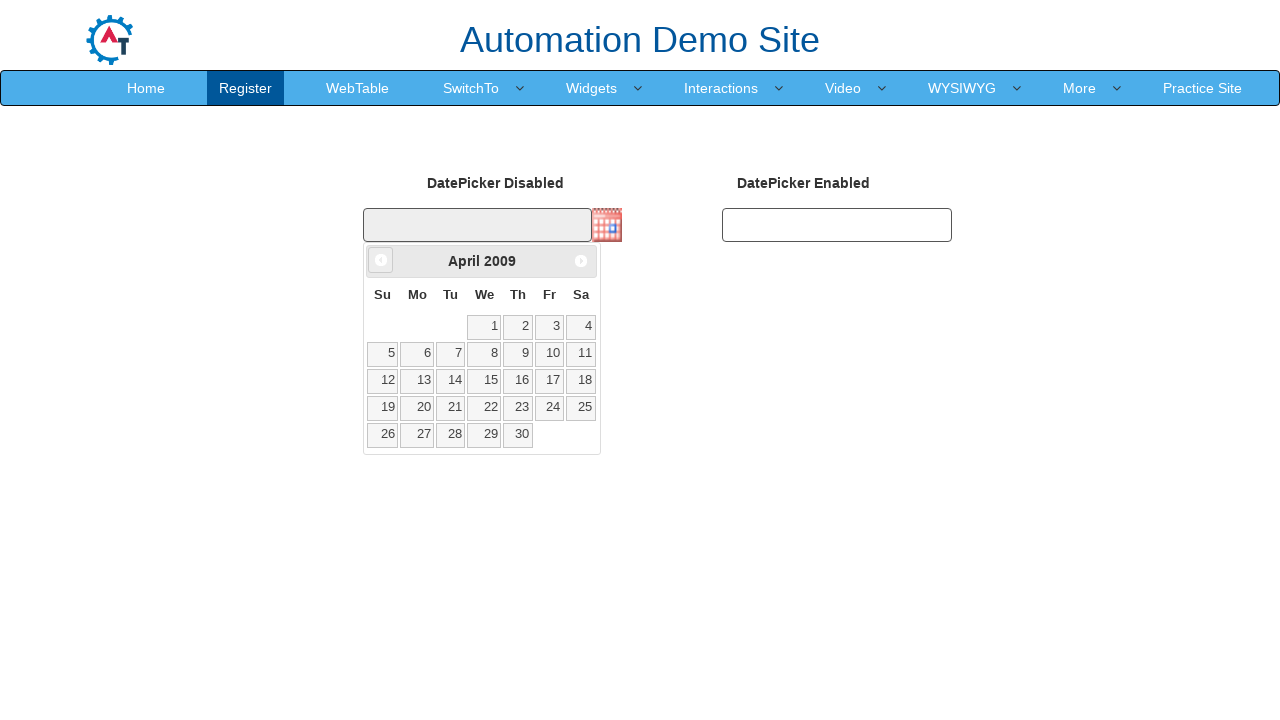

Waited for calendar to update (100ms)
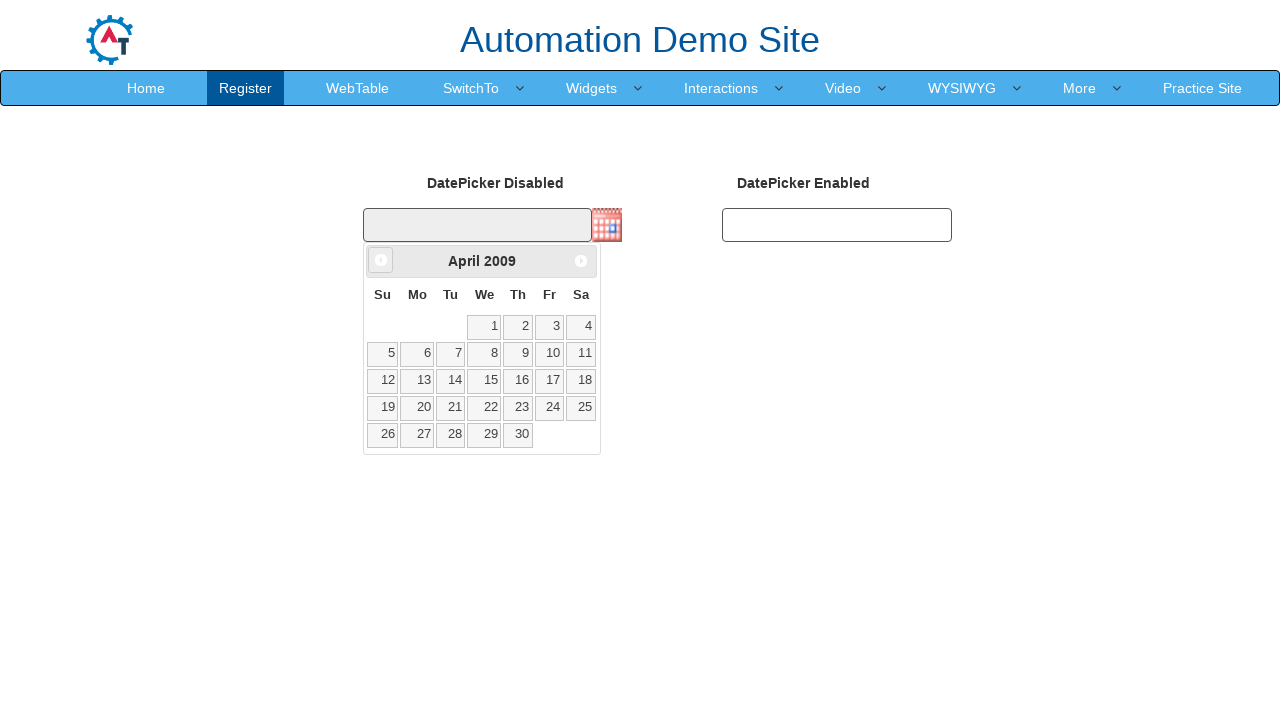

Retrieved current month/year title: April 2009
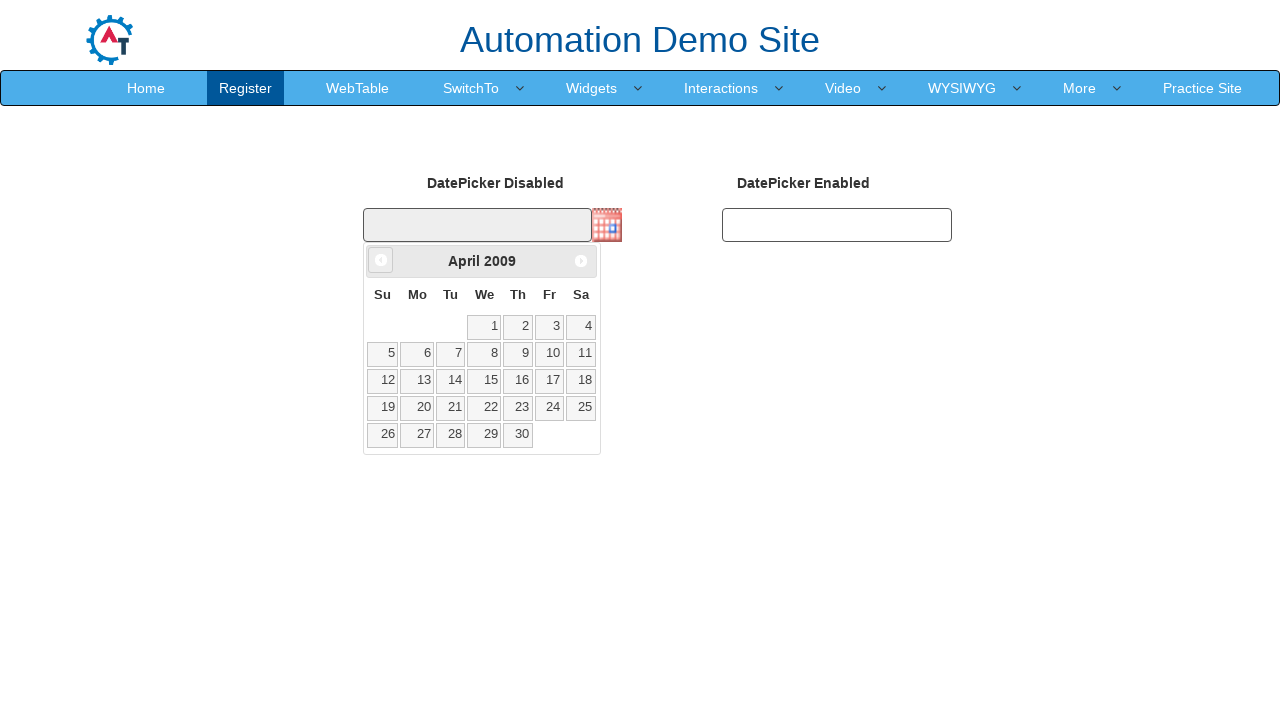

Clicked previous month button to navigate backwards at (381, 260) on .ui-datepicker-prev
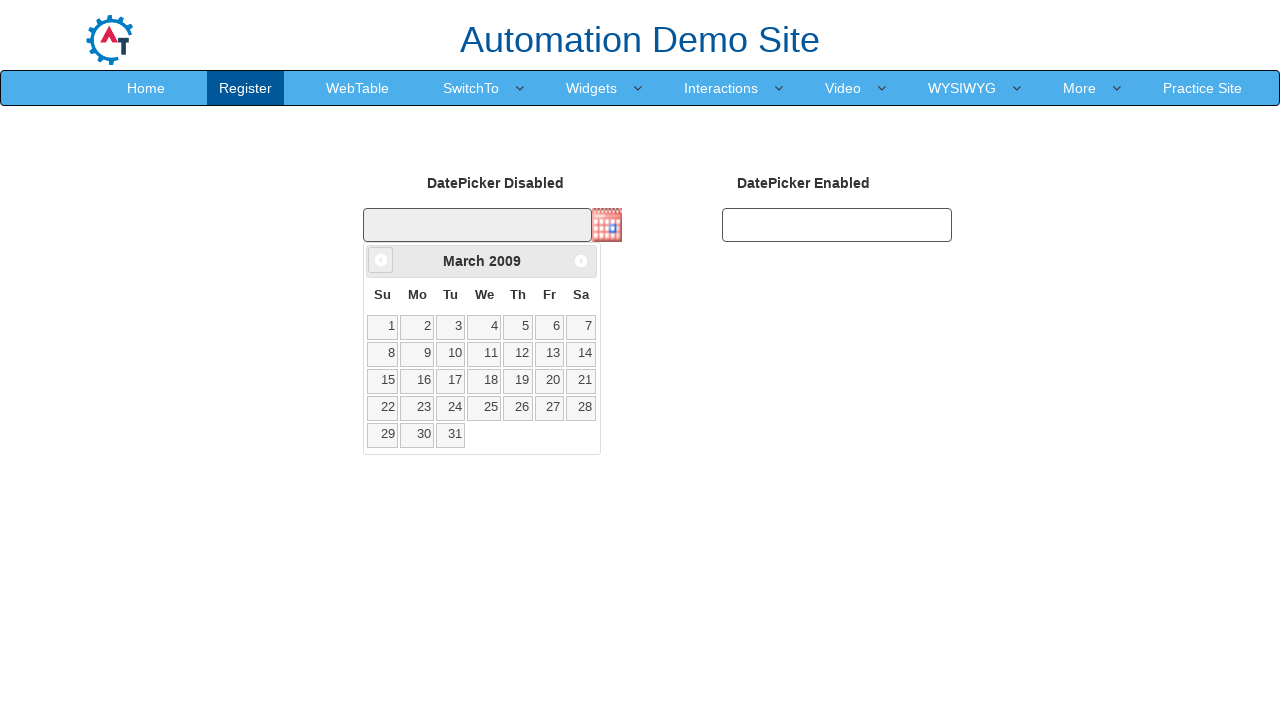

Waited for calendar to update (100ms)
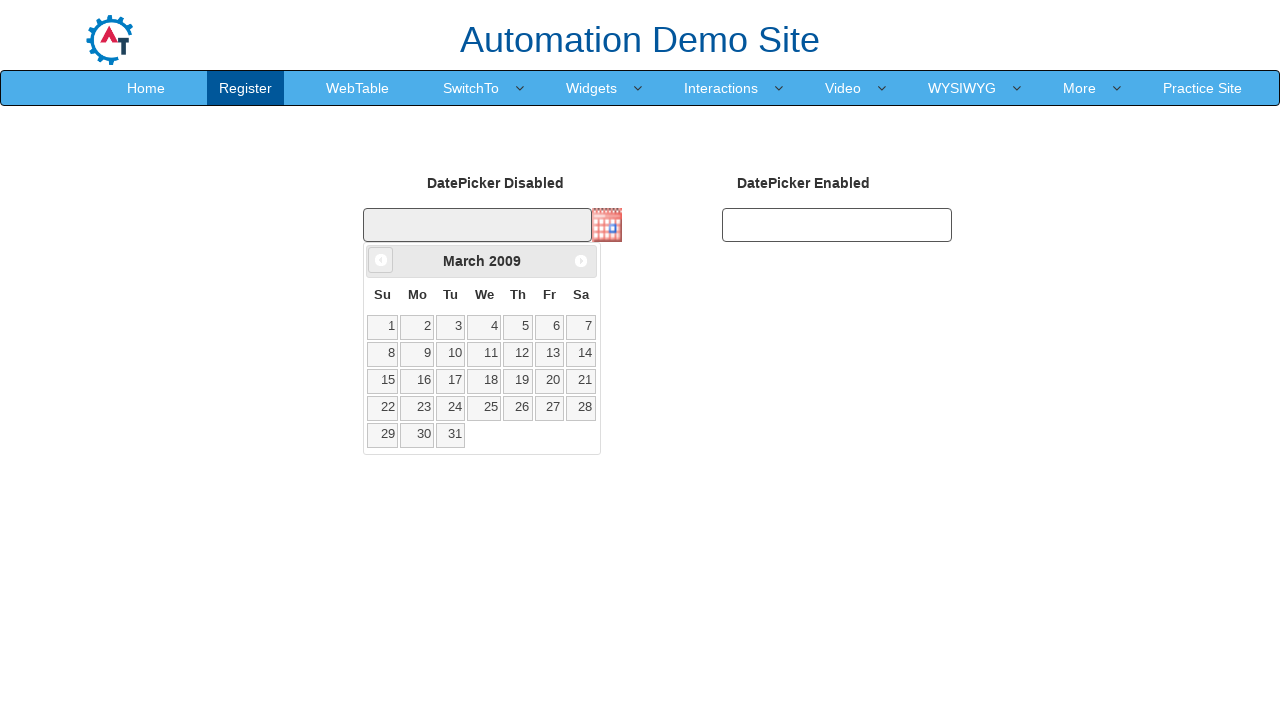

Retrieved current month/year title: March 2009
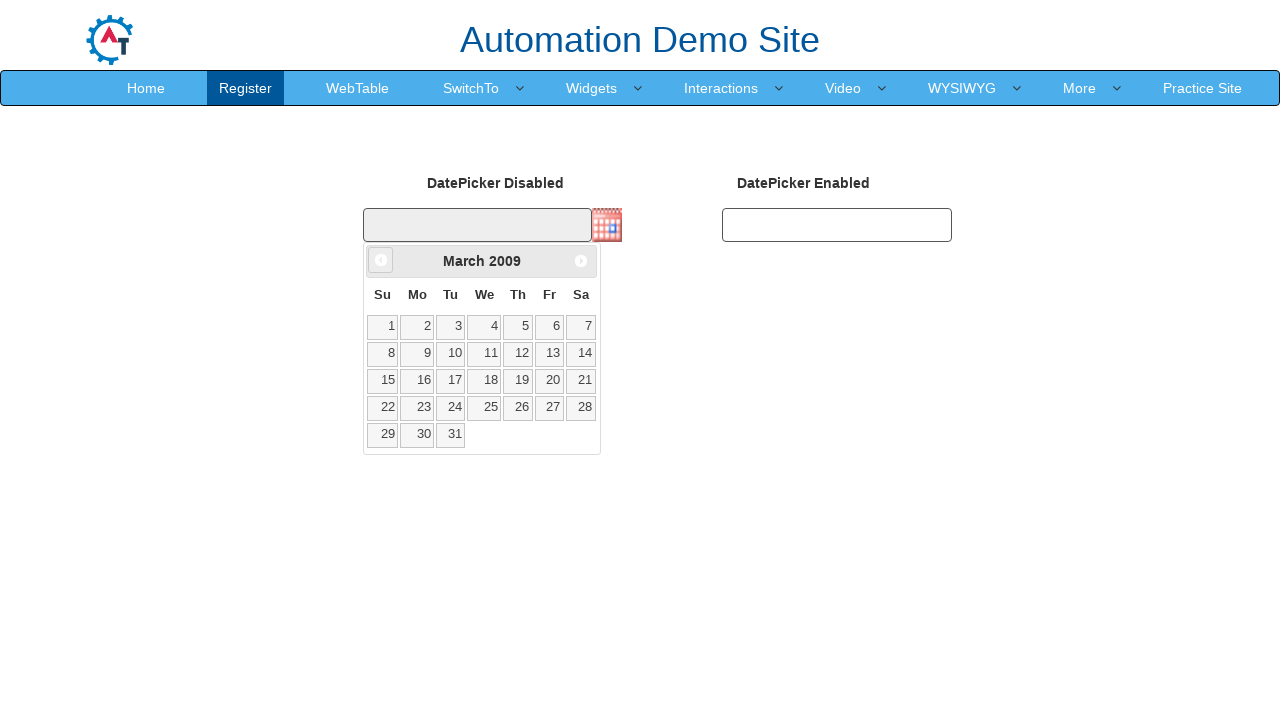

Clicked previous month button to navigate backwards at (381, 260) on .ui-datepicker-prev
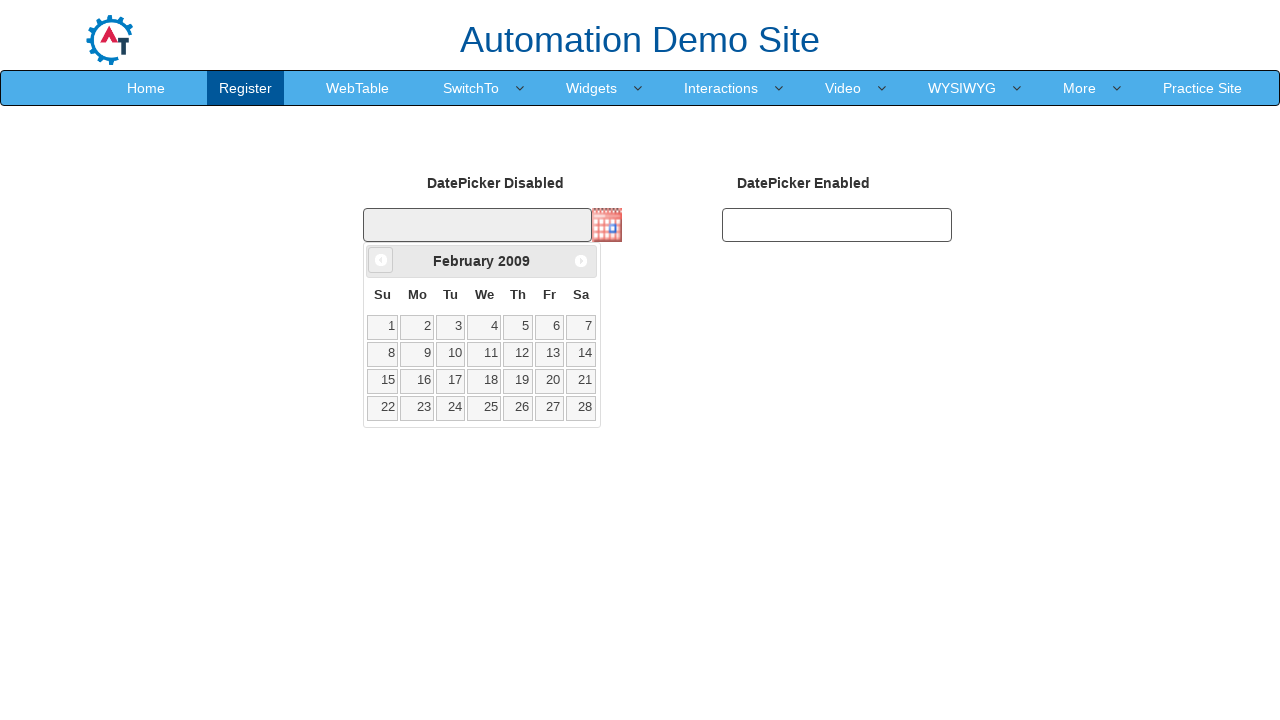

Waited for calendar to update (100ms)
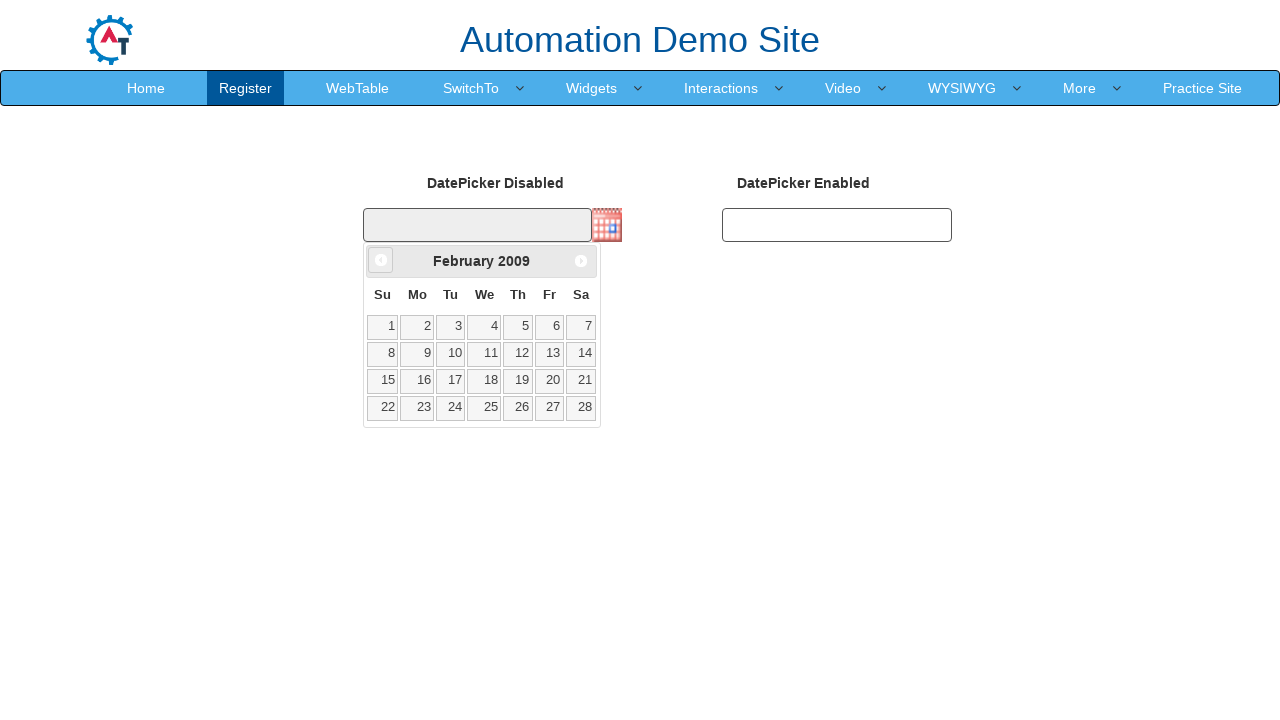

Retrieved current month/year title: February 2009
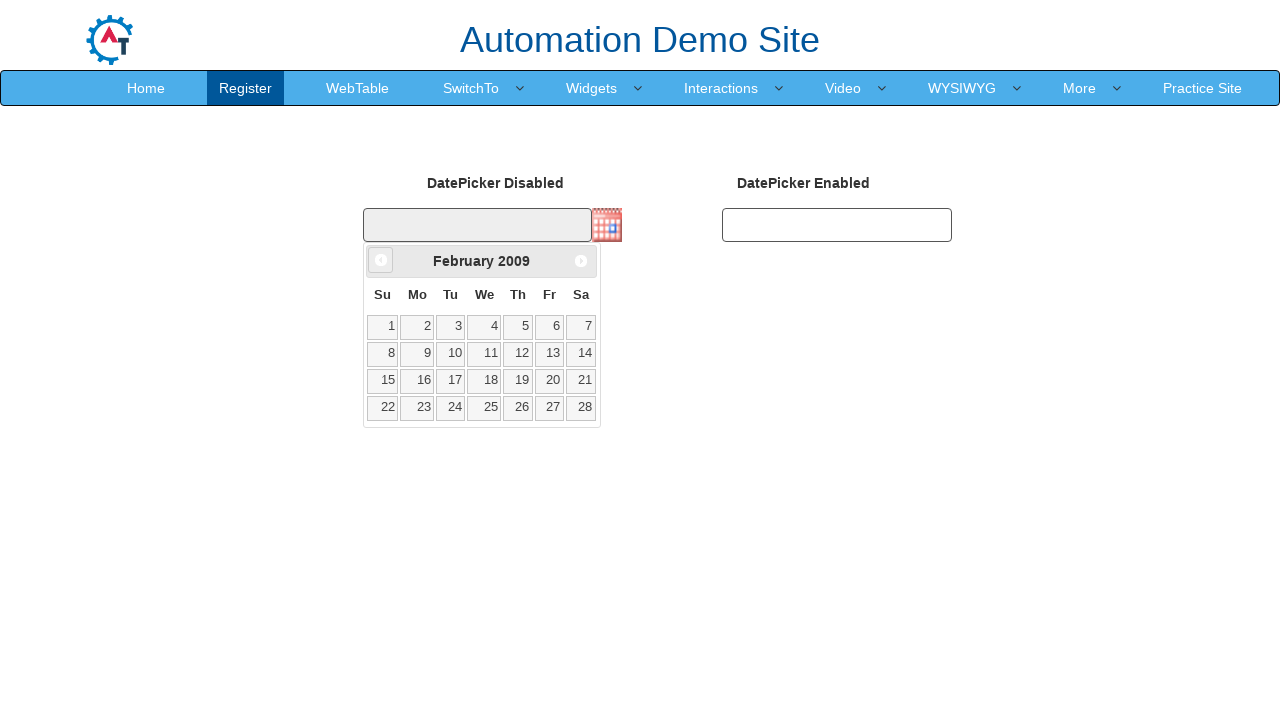

Clicked previous month button to navigate backwards at (381, 260) on .ui-datepicker-prev
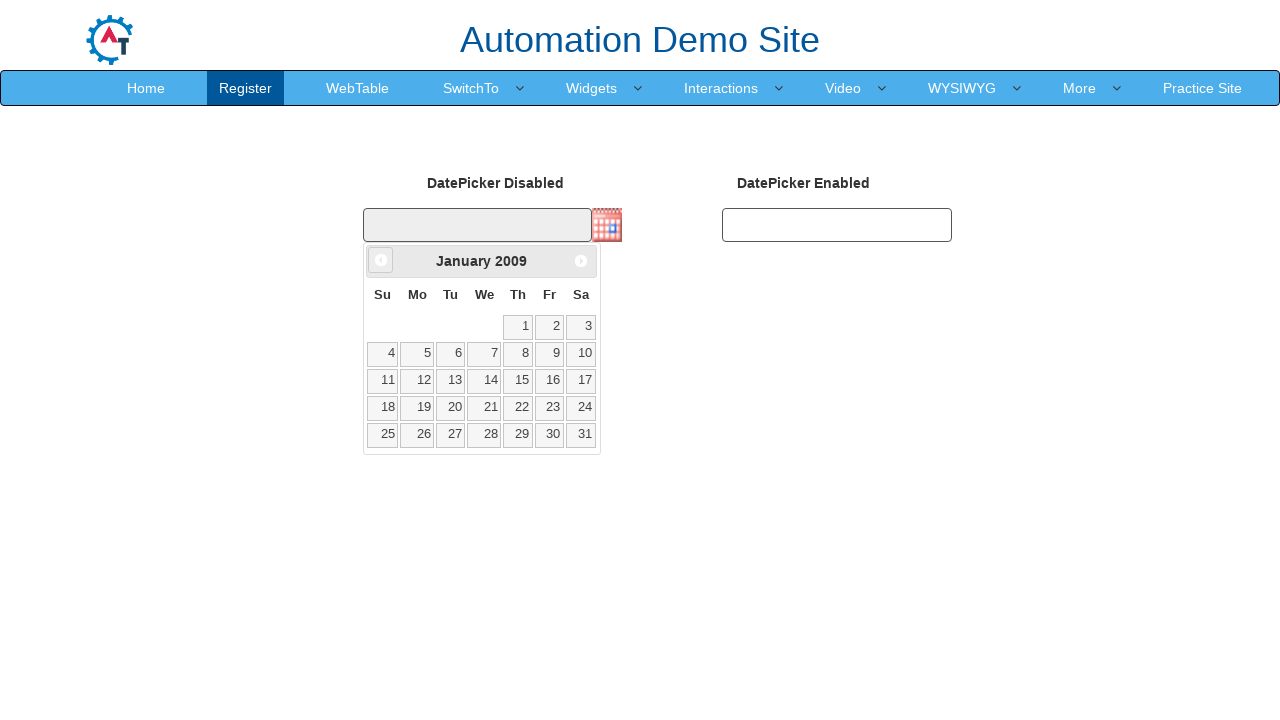

Waited for calendar to update (100ms)
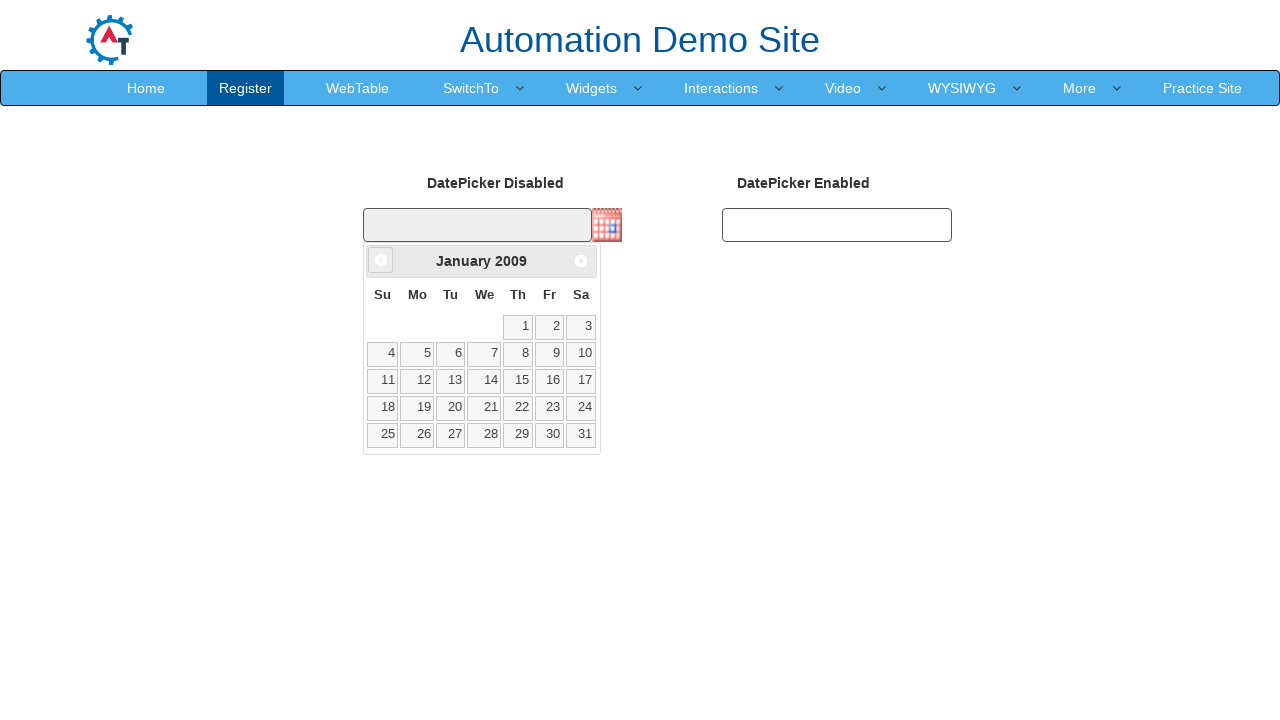

Retrieved current month/year title: January 2009
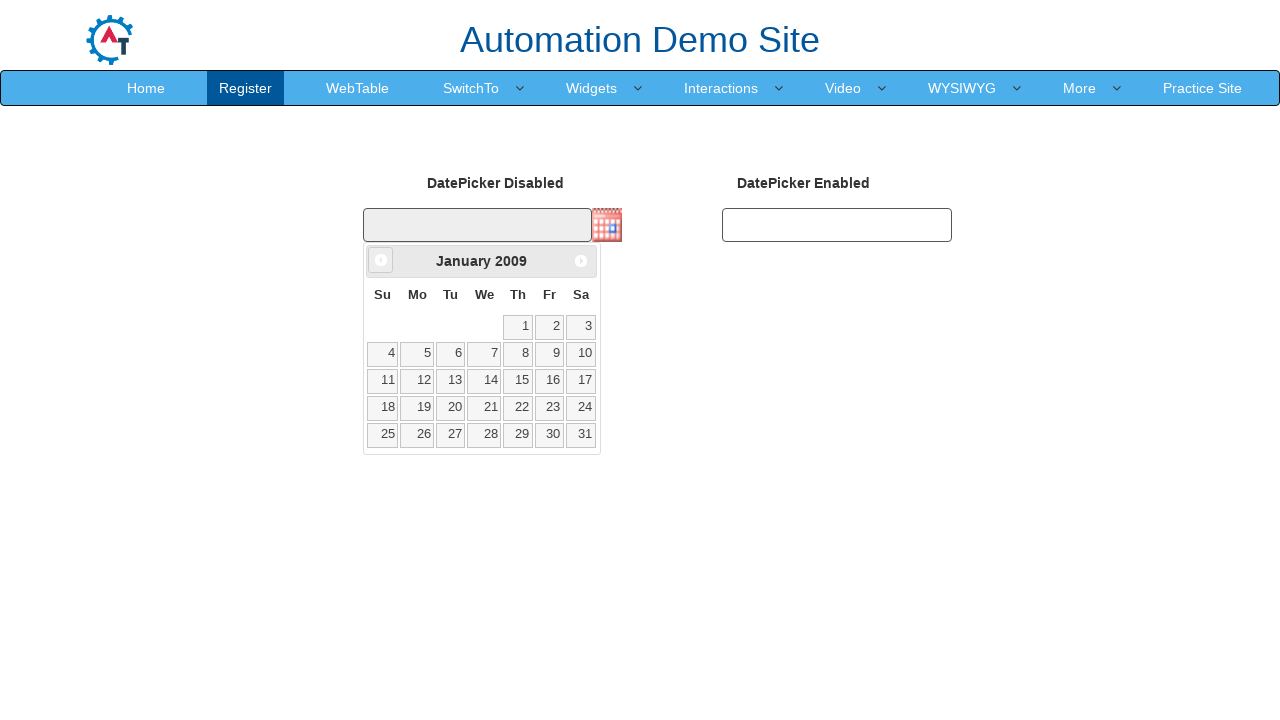

Clicked previous month button to navigate backwards at (381, 260) on .ui-datepicker-prev
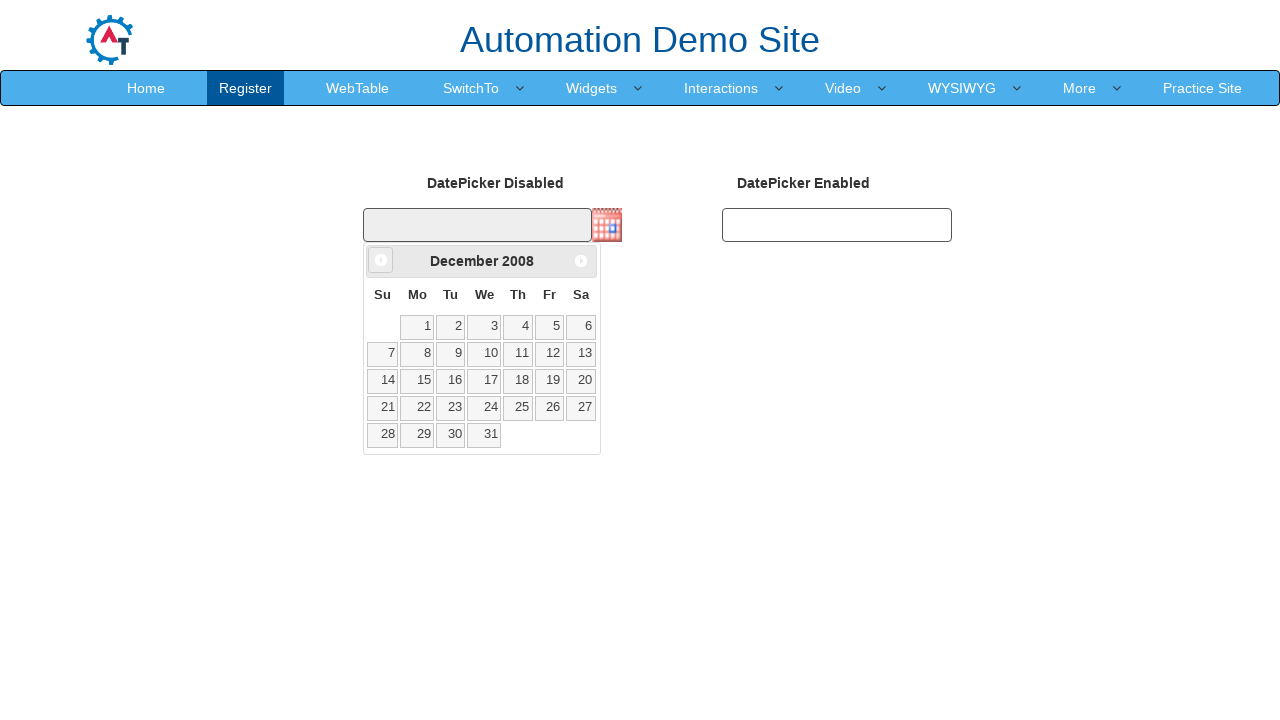

Waited for calendar to update (100ms)
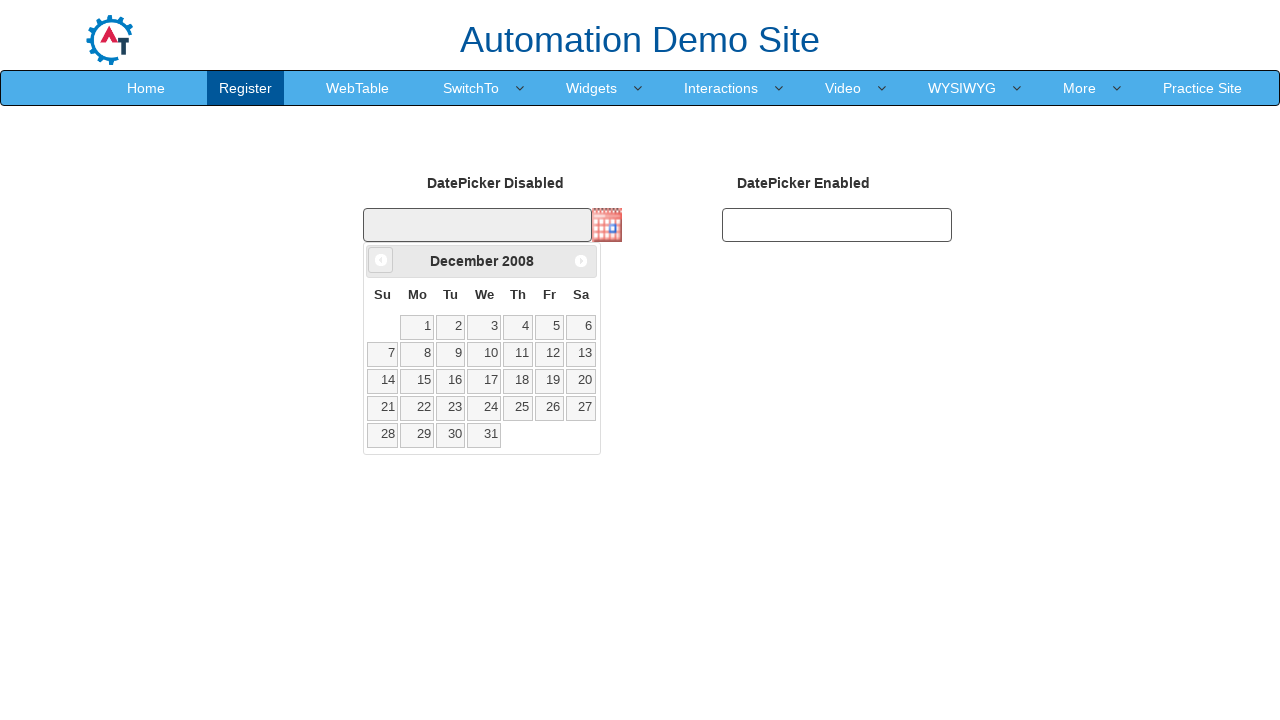

Retrieved current month/year title: December 2008
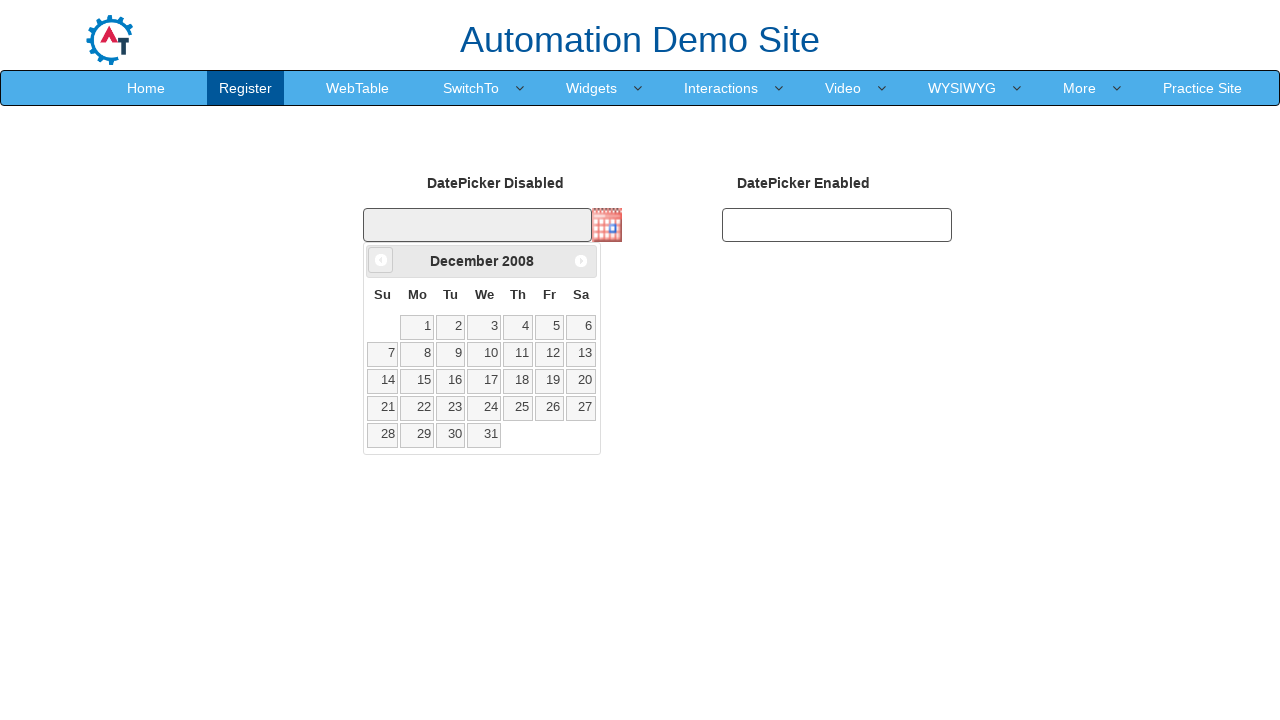

Clicked previous month button to navigate backwards at (381, 260) on .ui-datepicker-prev
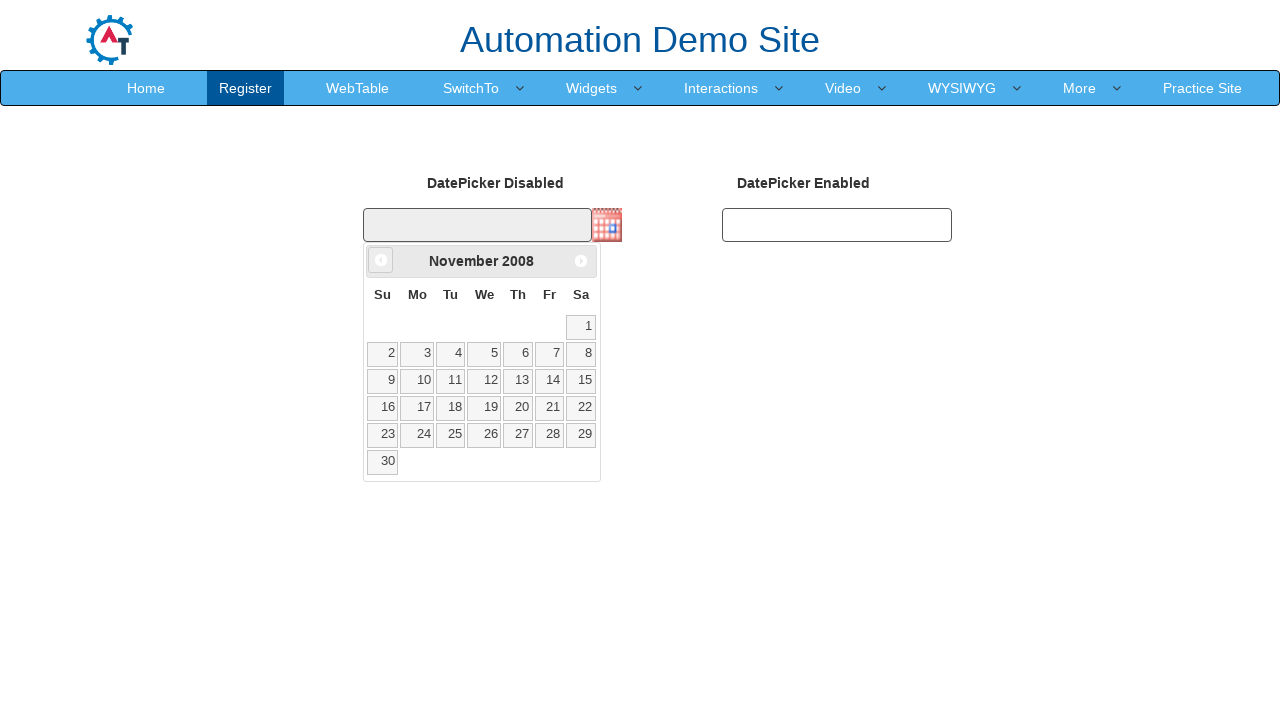

Waited for calendar to update (100ms)
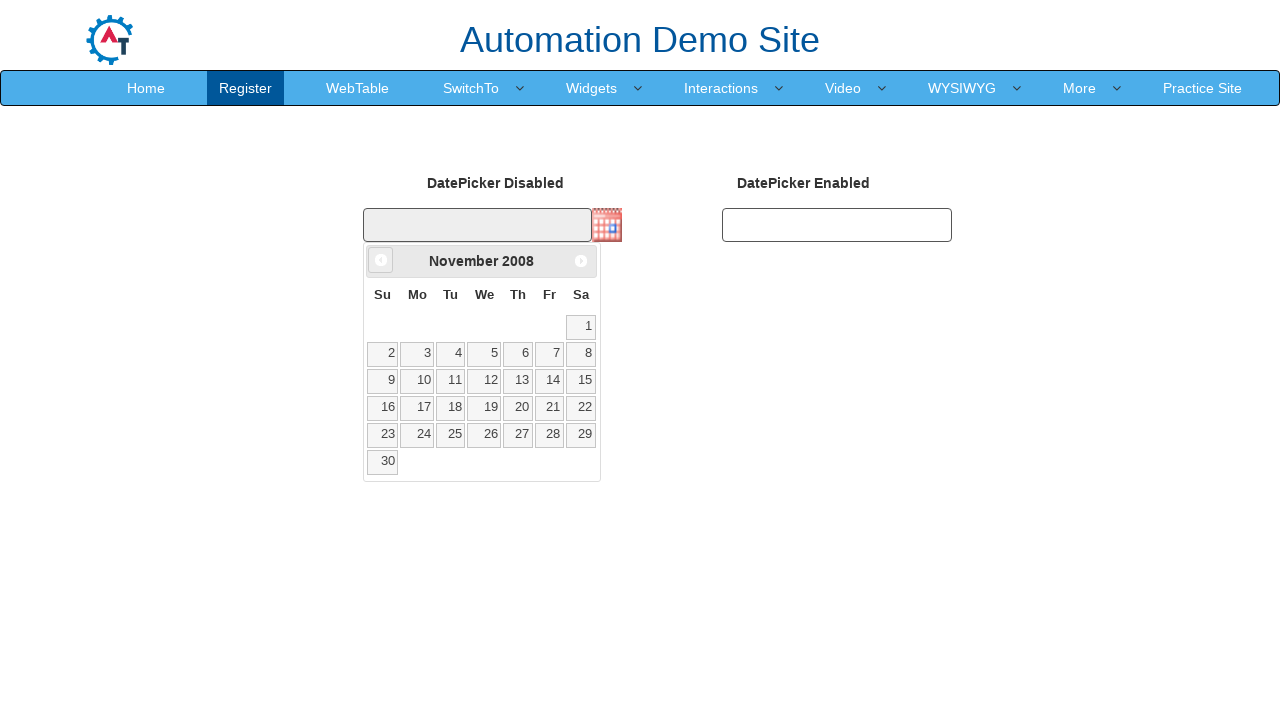

Retrieved current month/year title: November 2008
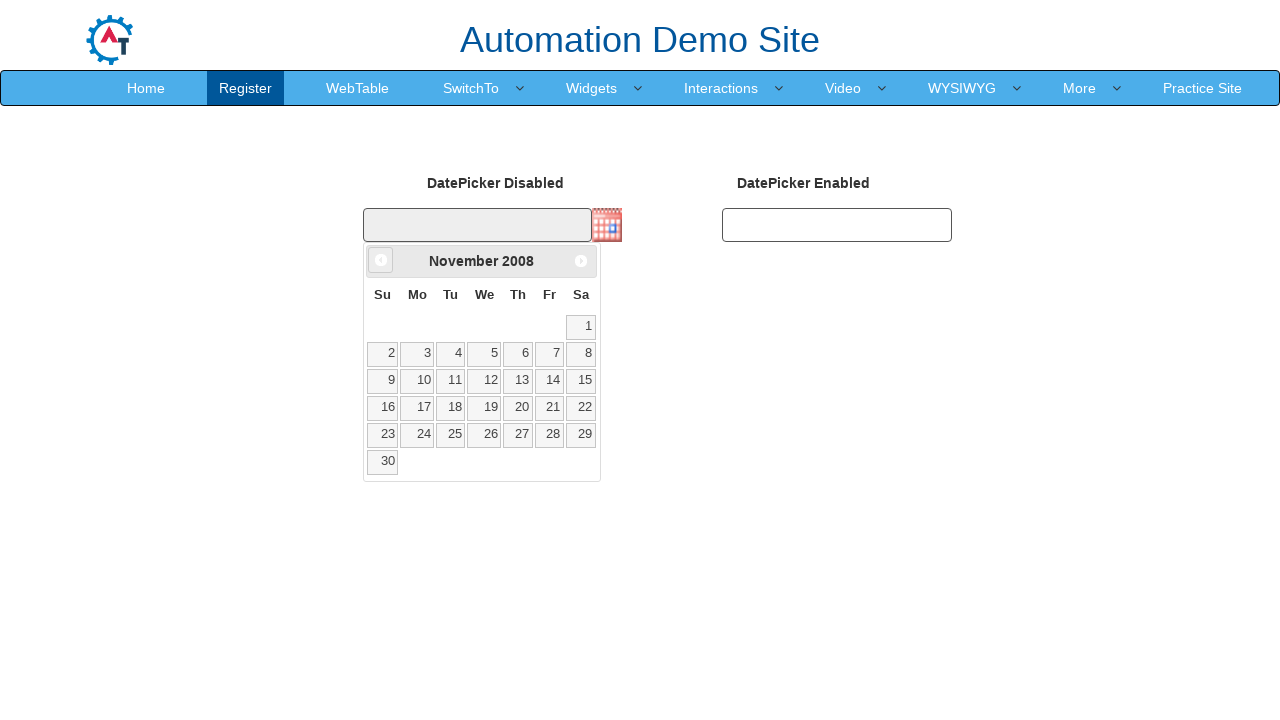

Clicked previous month button to navigate backwards at (381, 260) on .ui-datepicker-prev
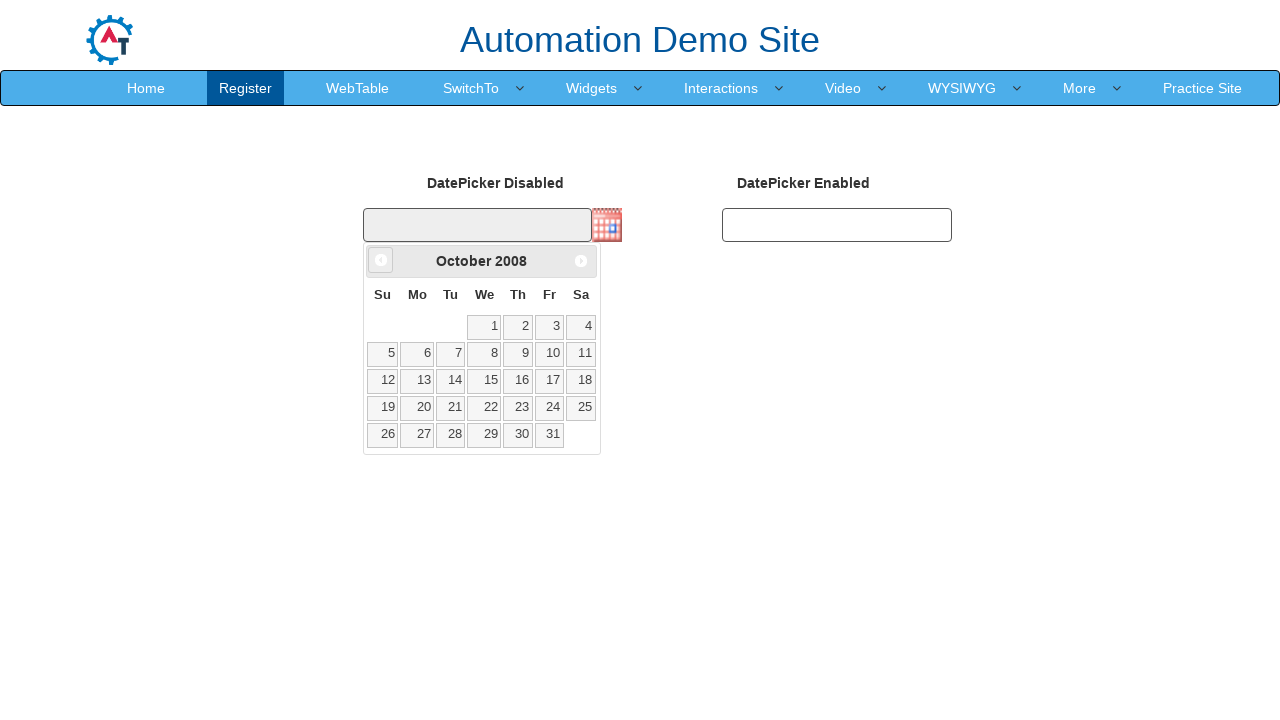

Waited for calendar to update (100ms)
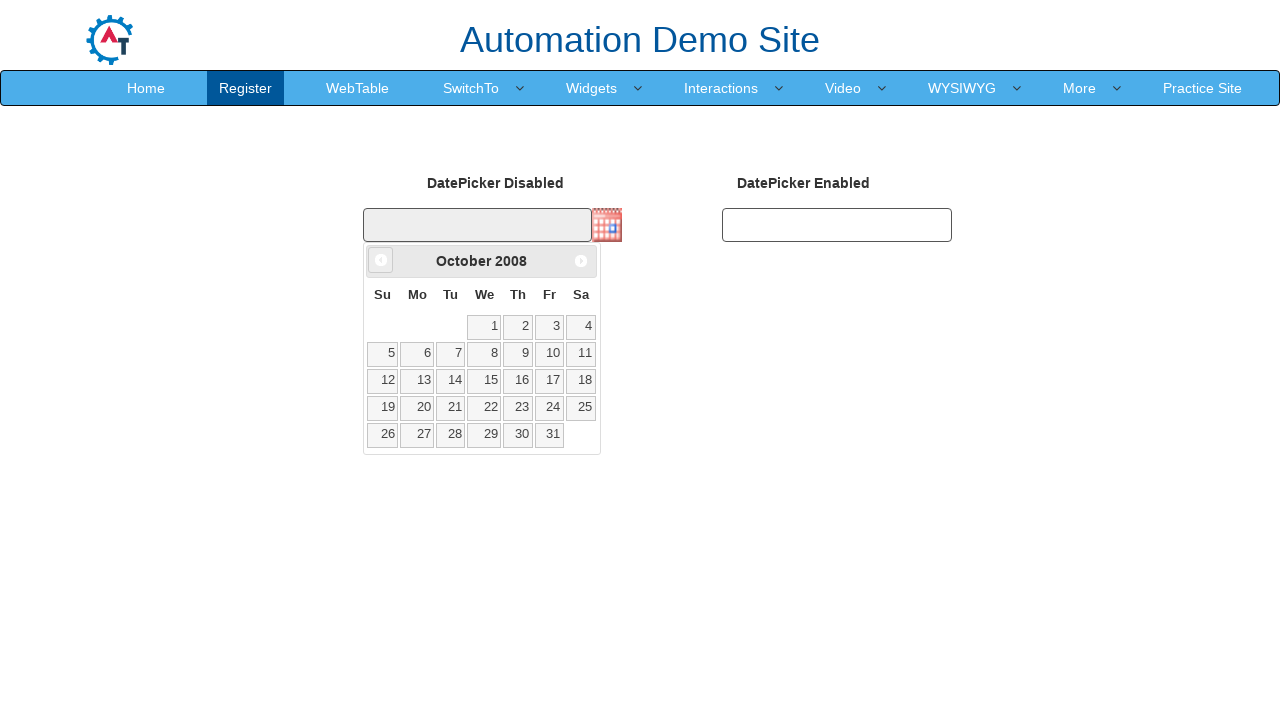

Retrieved current month/year title: October 2008
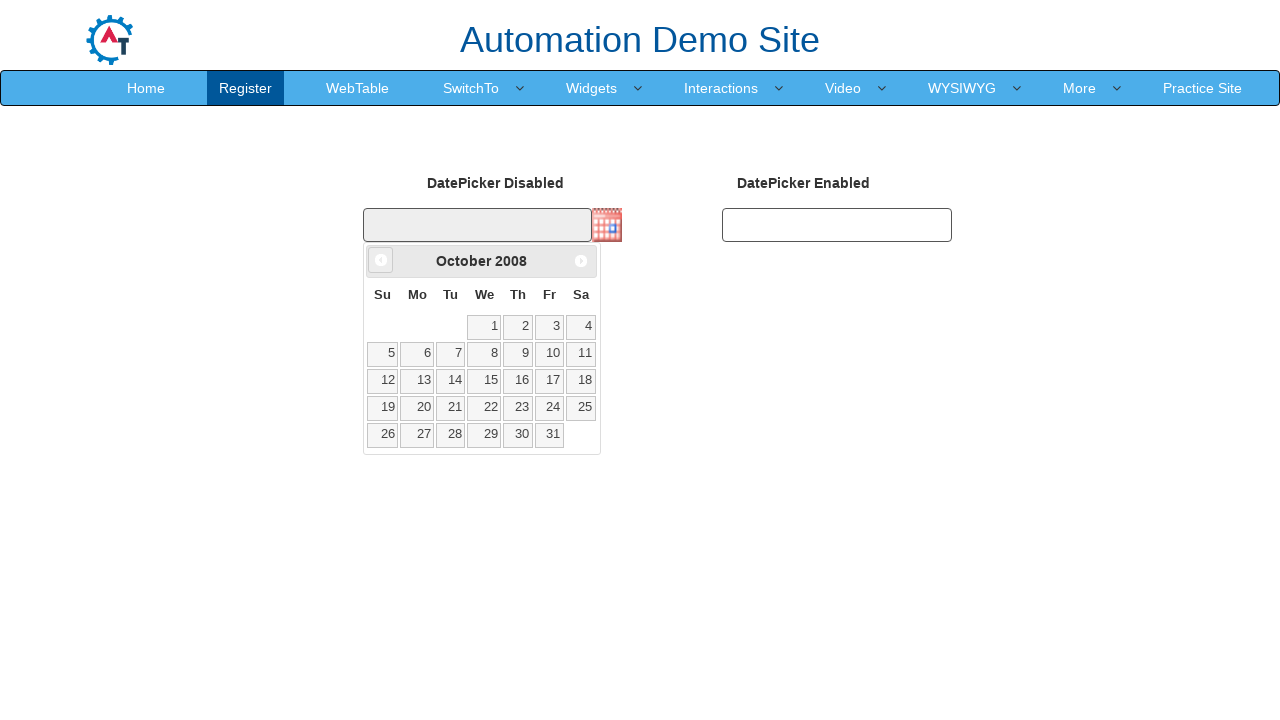

Clicked previous month button to navigate backwards at (381, 260) on .ui-datepicker-prev
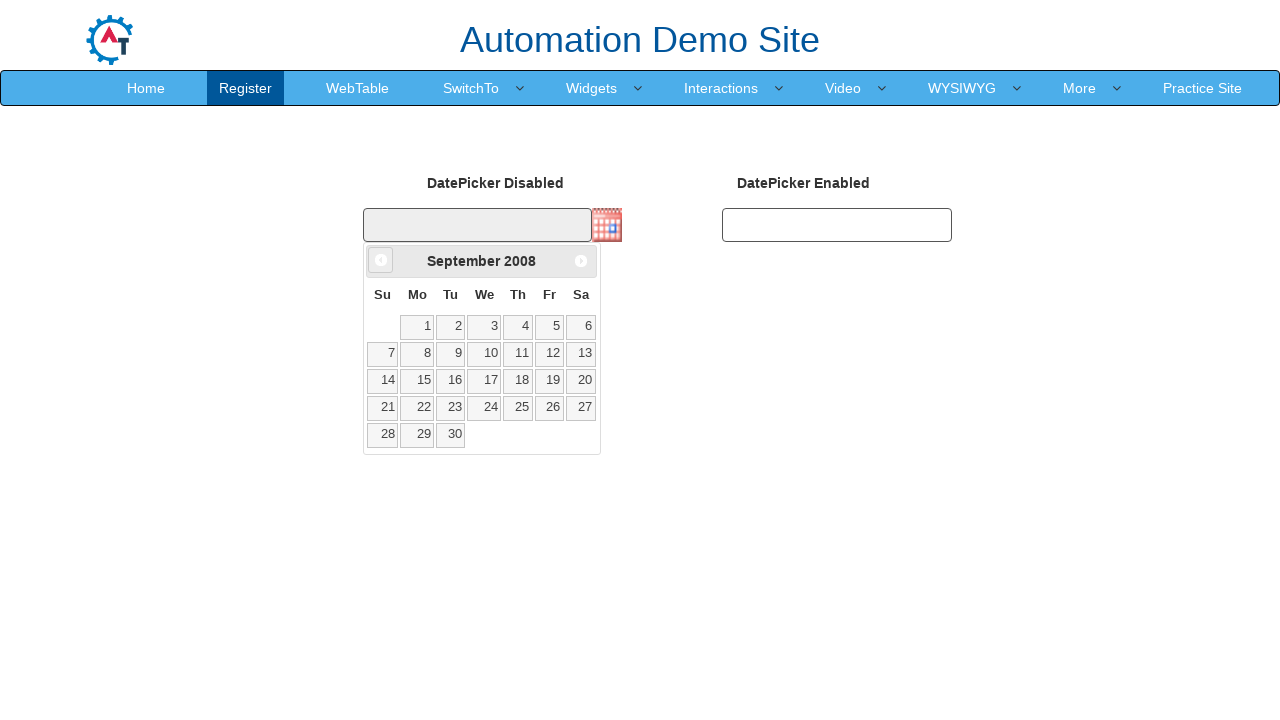

Waited for calendar to update (100ms)
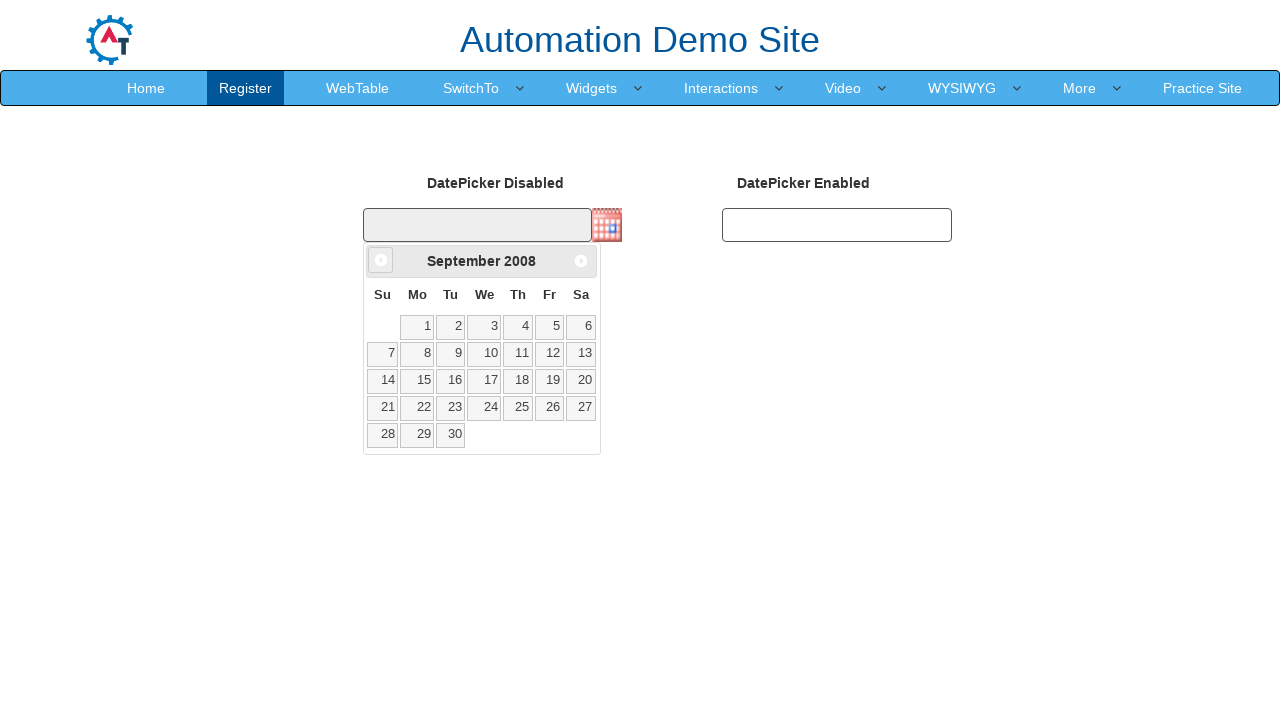

Retrieved current month/year title: September 2008
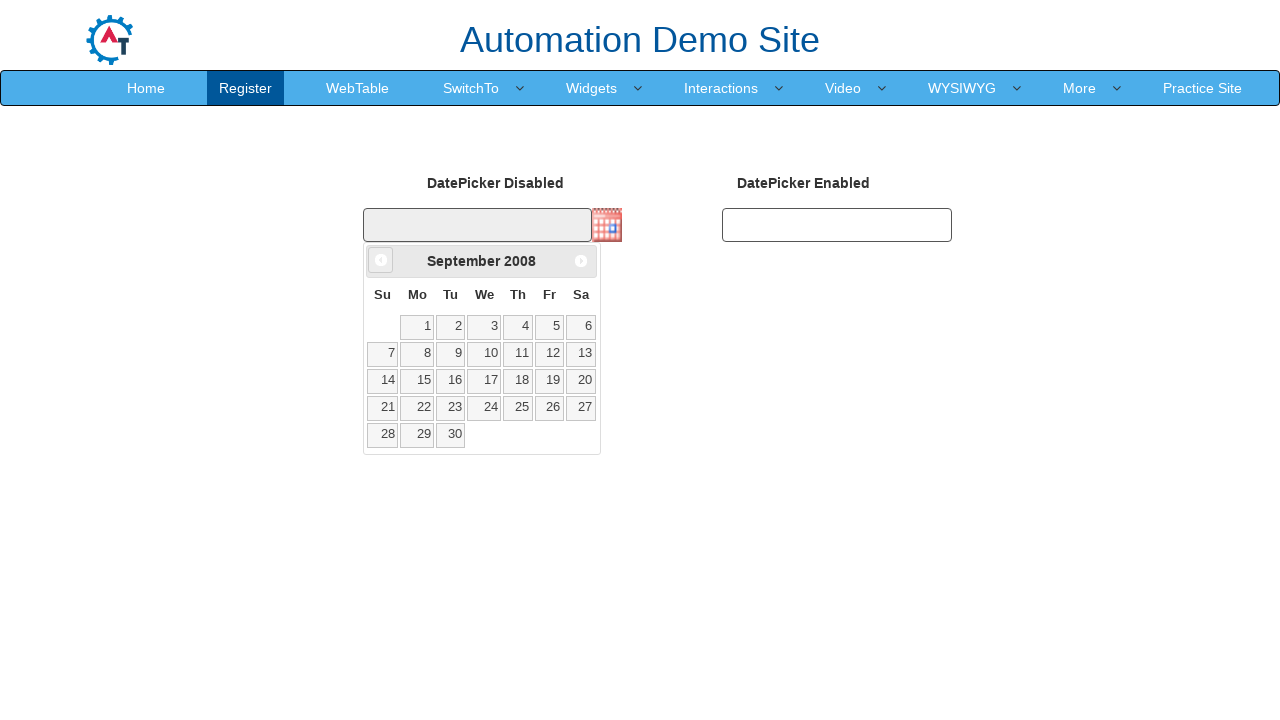

Clicked previous month button to navigate backwards at (381, 260) on .ui-datepicker-prev
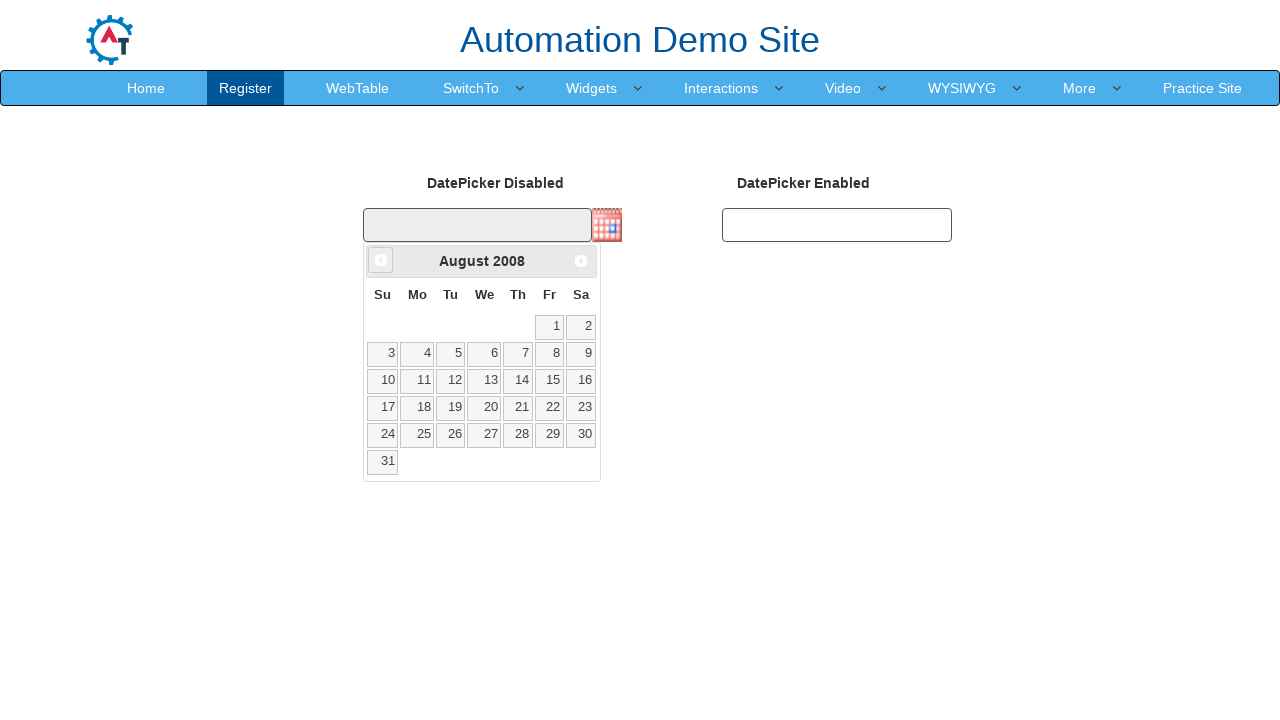

Waited for calendar to update (100ms)
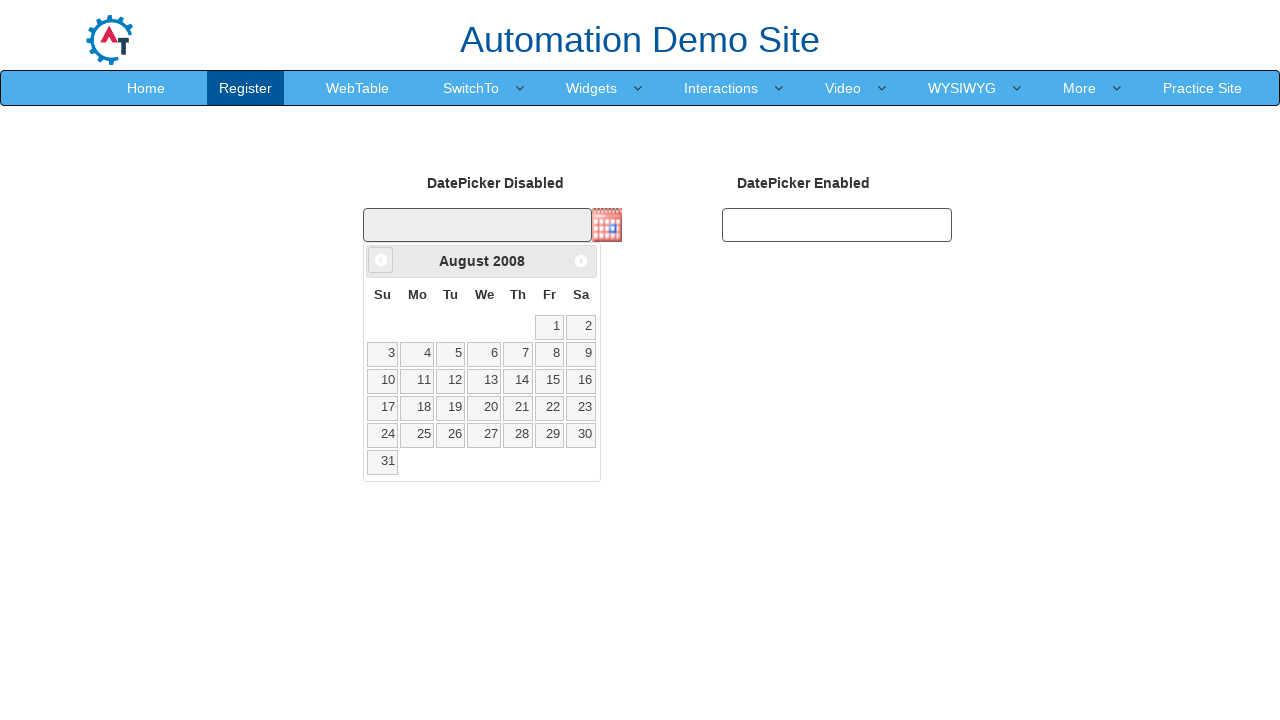

Retrieved current month/year title: August 2008
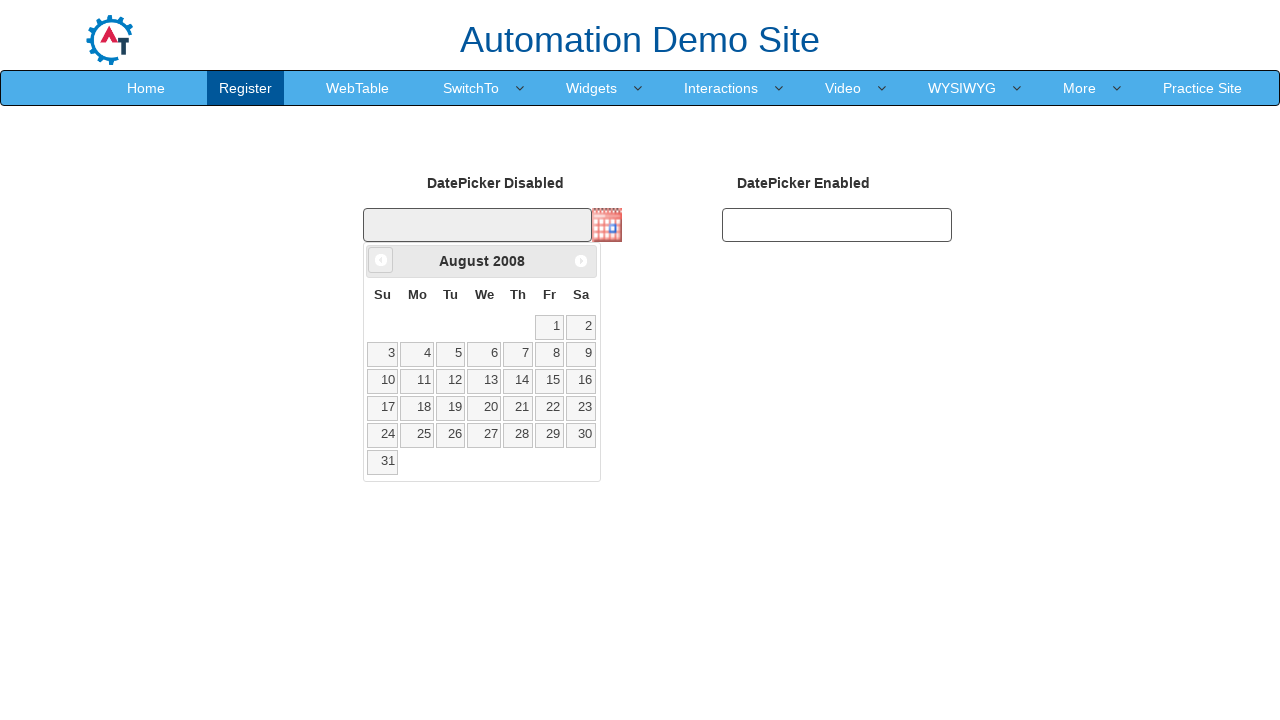

Clicked previous month button to navigate backwards at (381, 260) on .ui-datepicker-prev
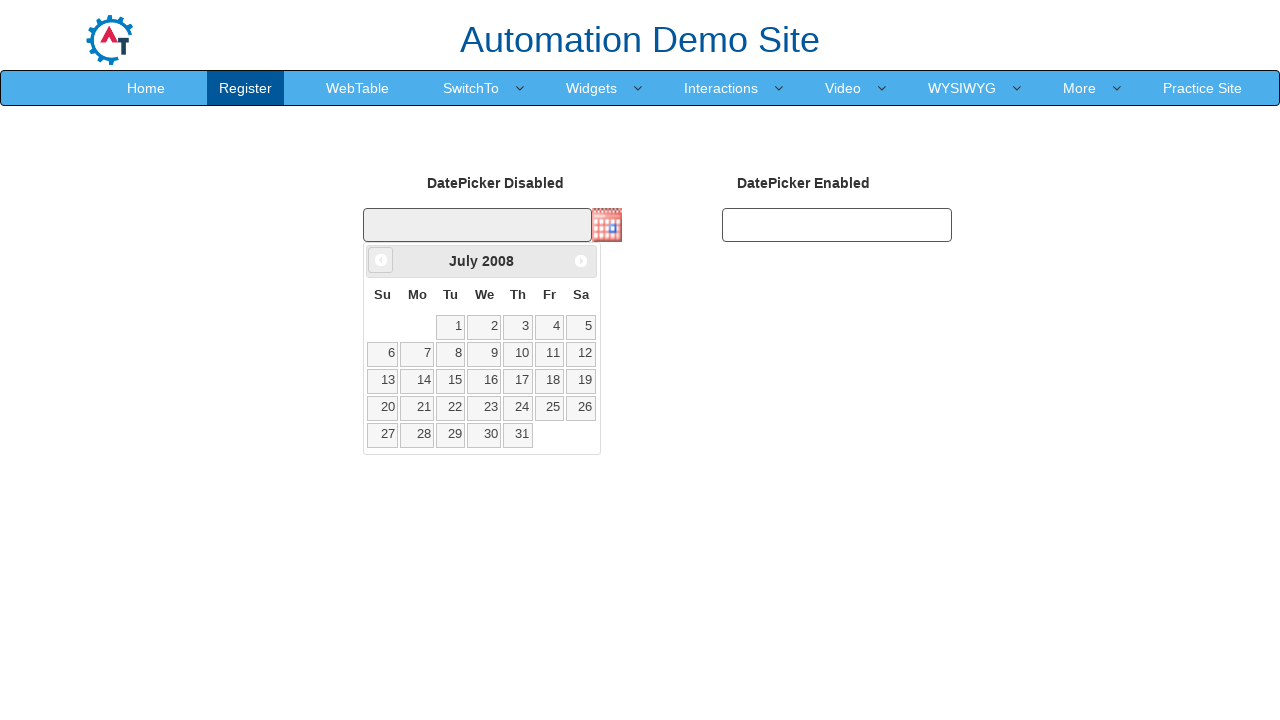

Waited for calendar to update (100ms)
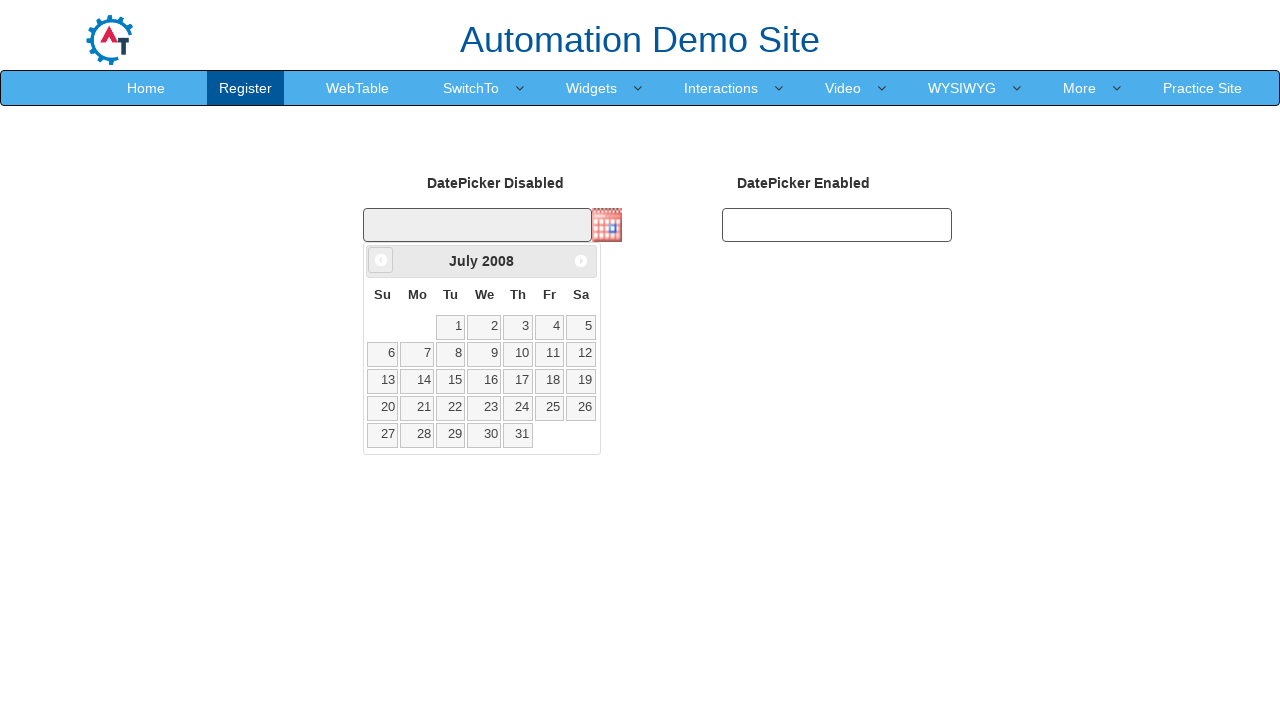

Retrieved current month/year title: July 2008
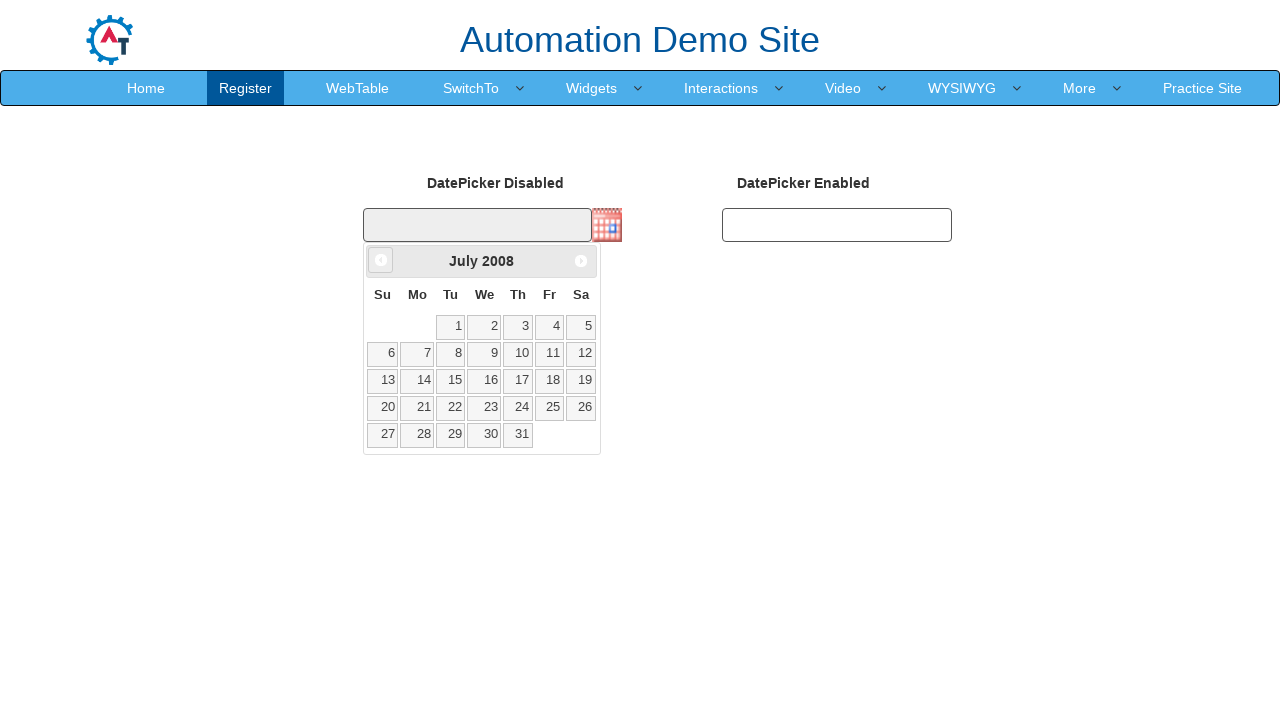

Clicked previous month button to navigate backwards at (381, 260) on .ui-datepicker-prev
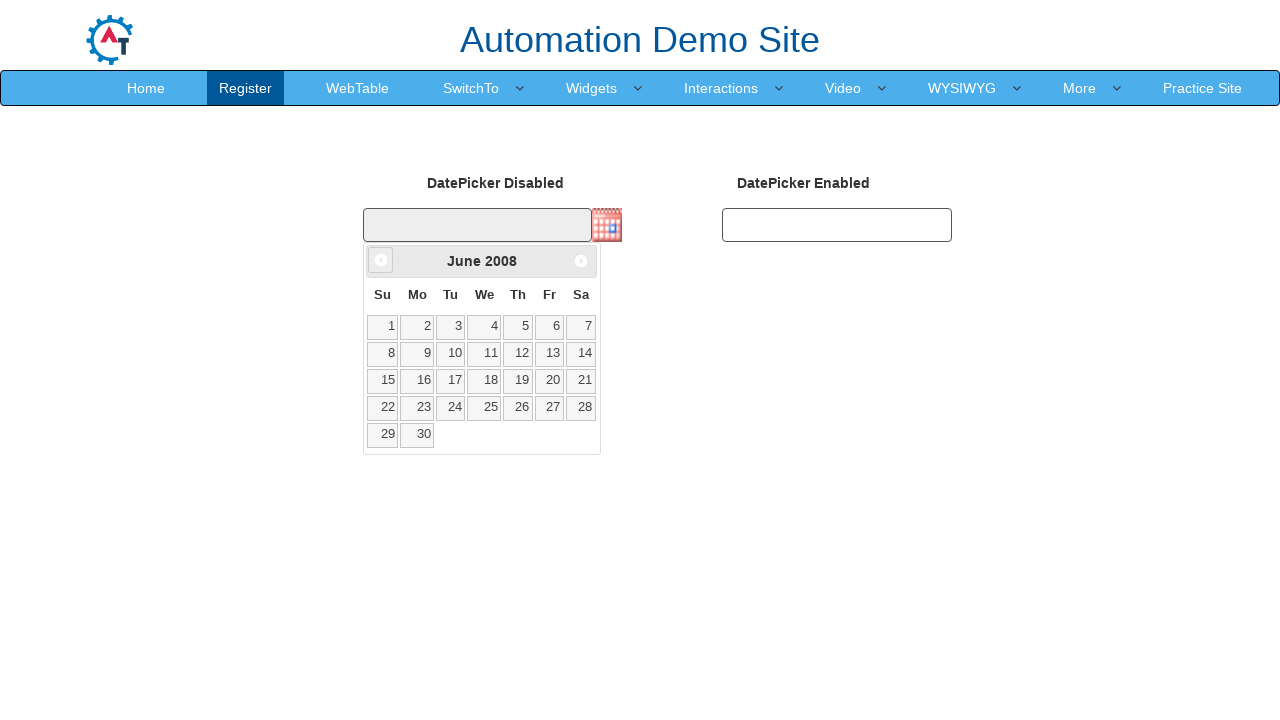

Waited for calendar to update (100ms)
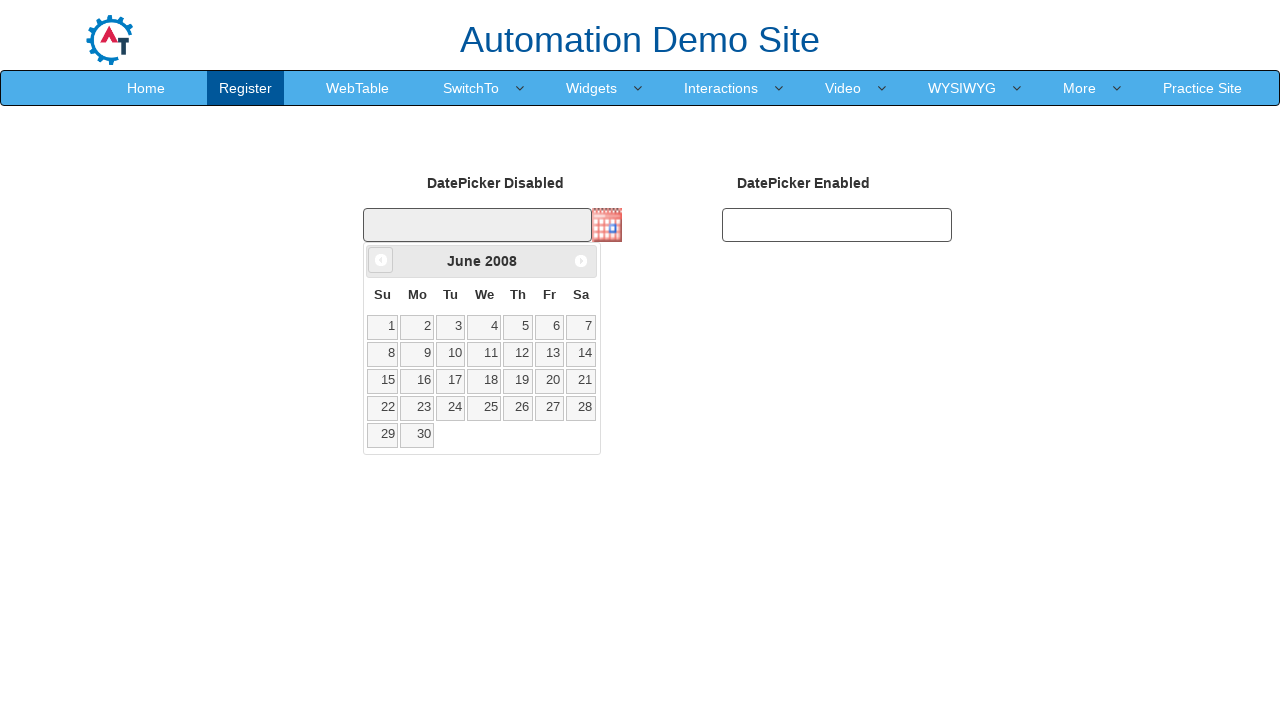

Retrieved current month/year title: June 2008
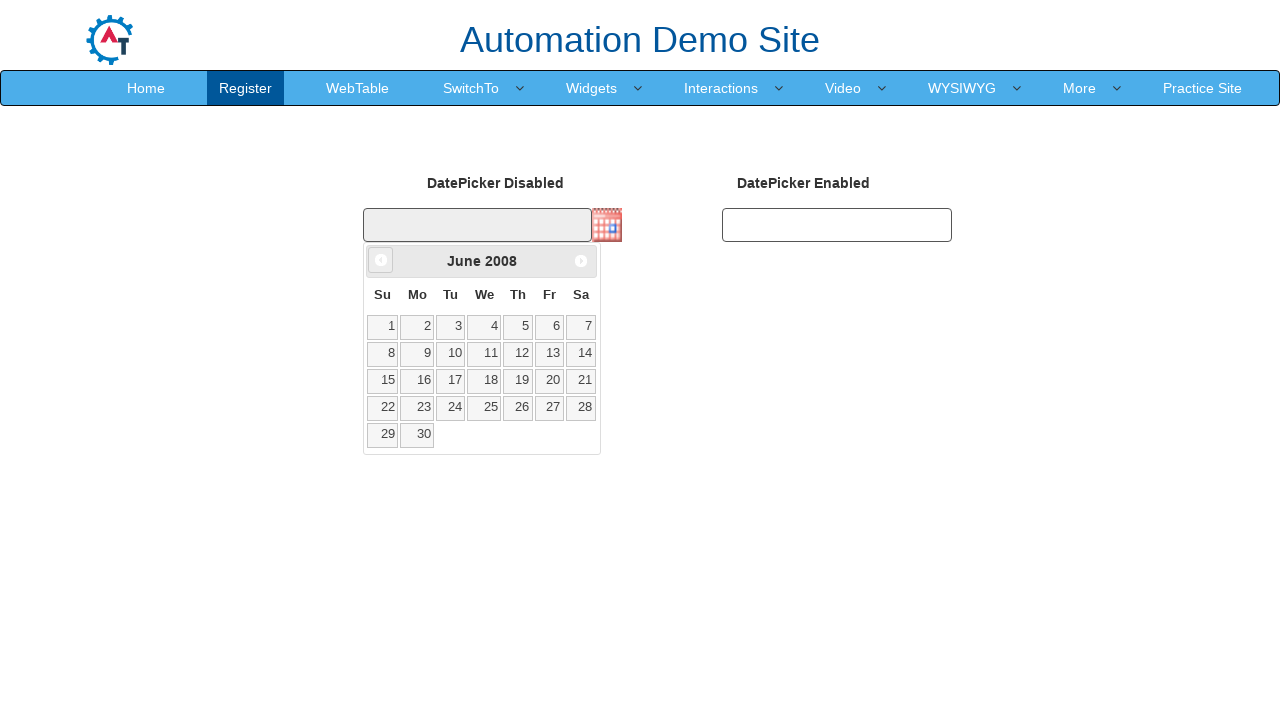

Clicked previous month button to navigate backwards at (381, 260) on .ui-datepicker-prev
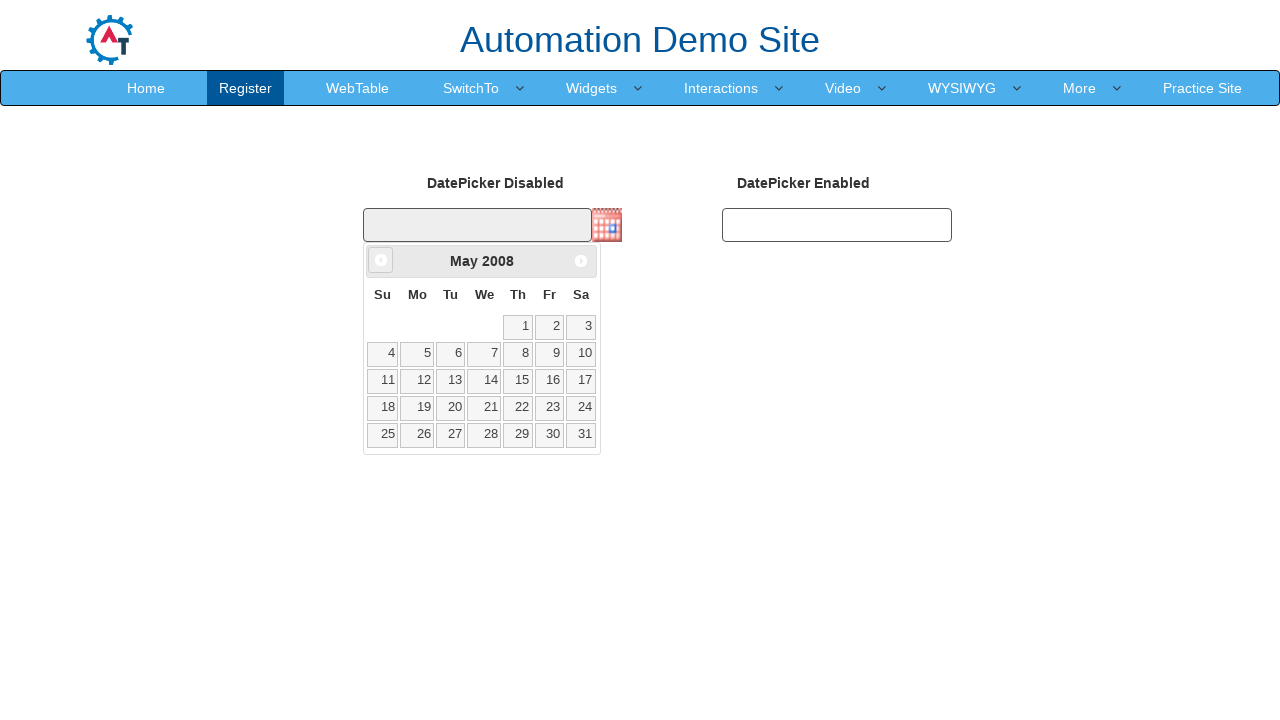

Waited for calendar to update (100ms)
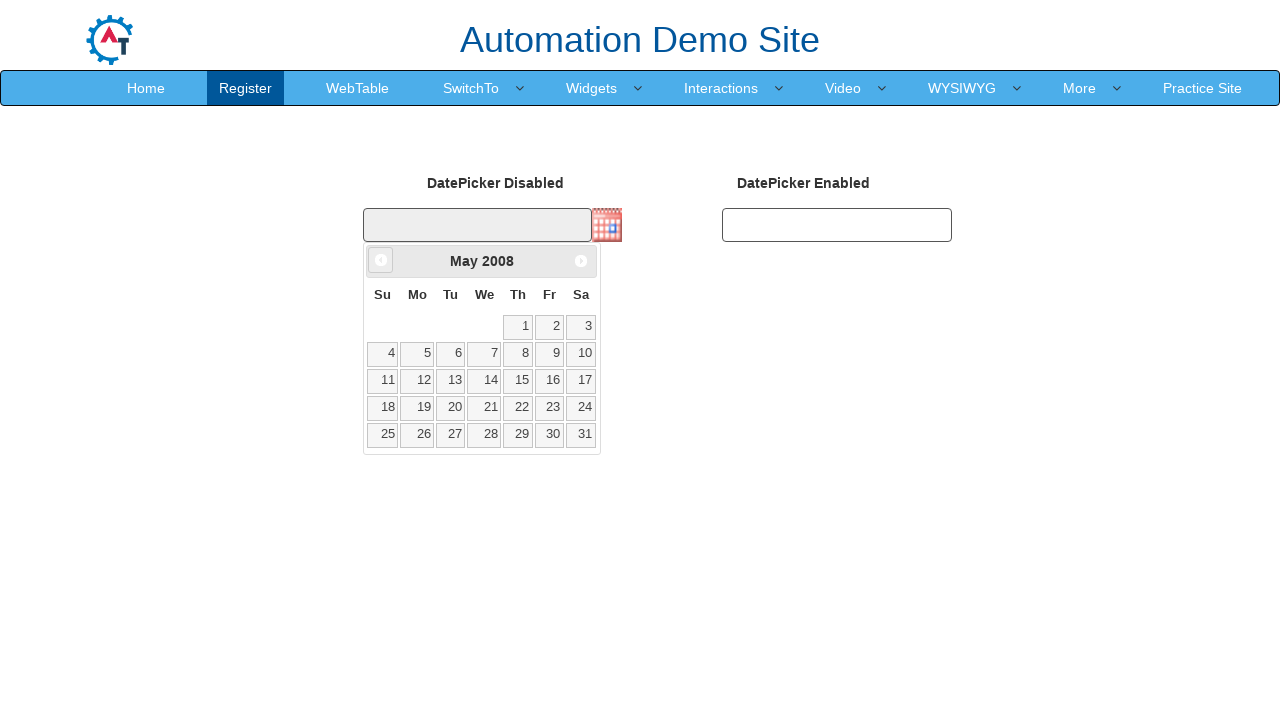

Retrieved current month/year title: May 2008
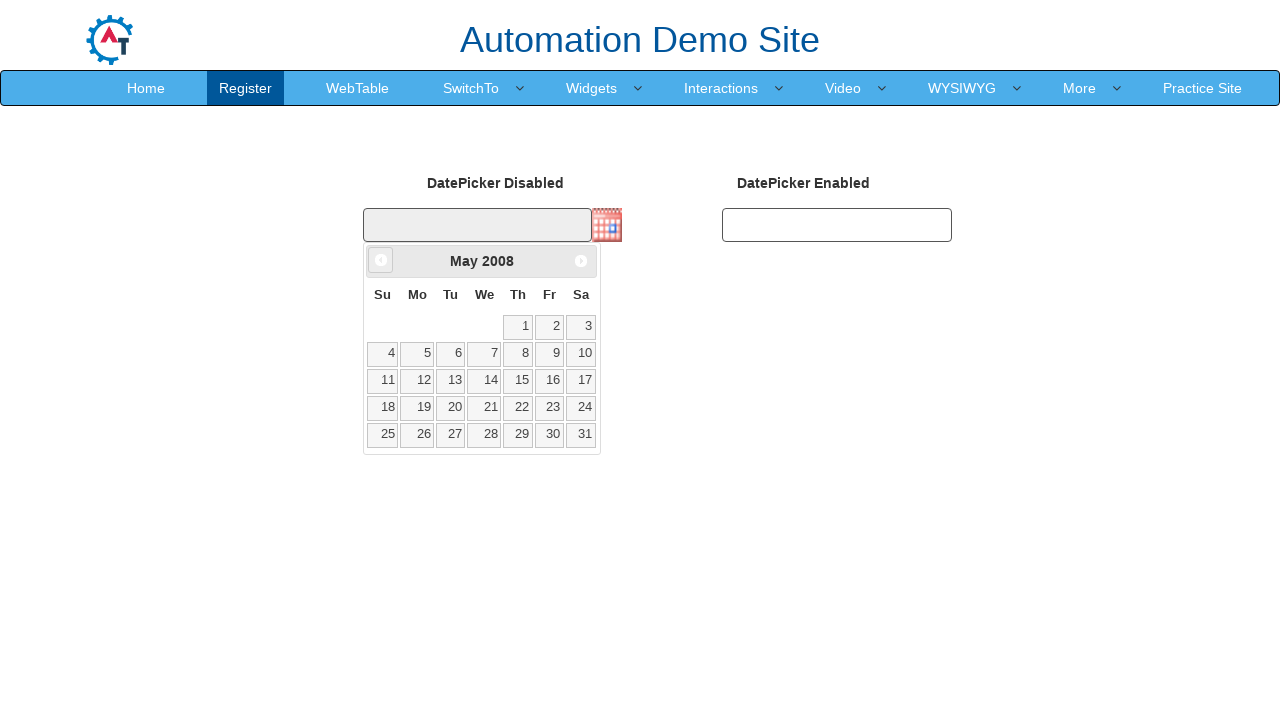

Clicked previous month button to navigate backwards at (381, 260) on .ui-datepicker-prev
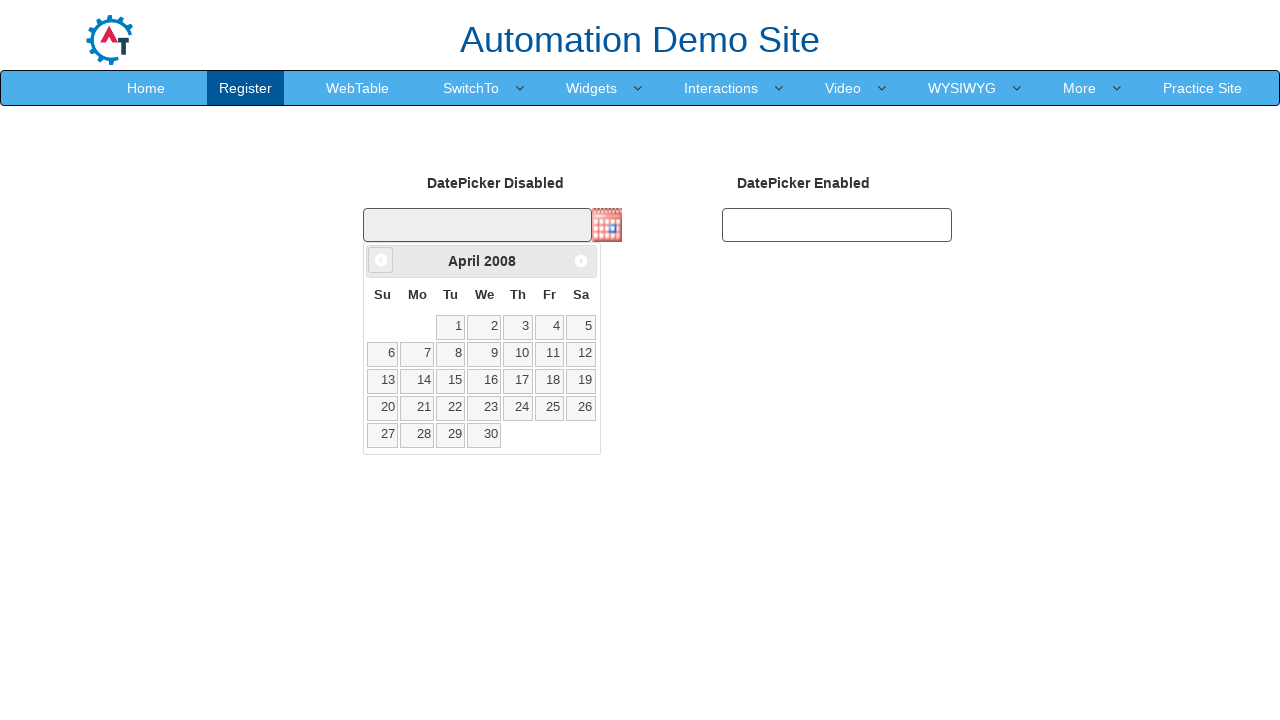

Waited for calendar to update (100ms)
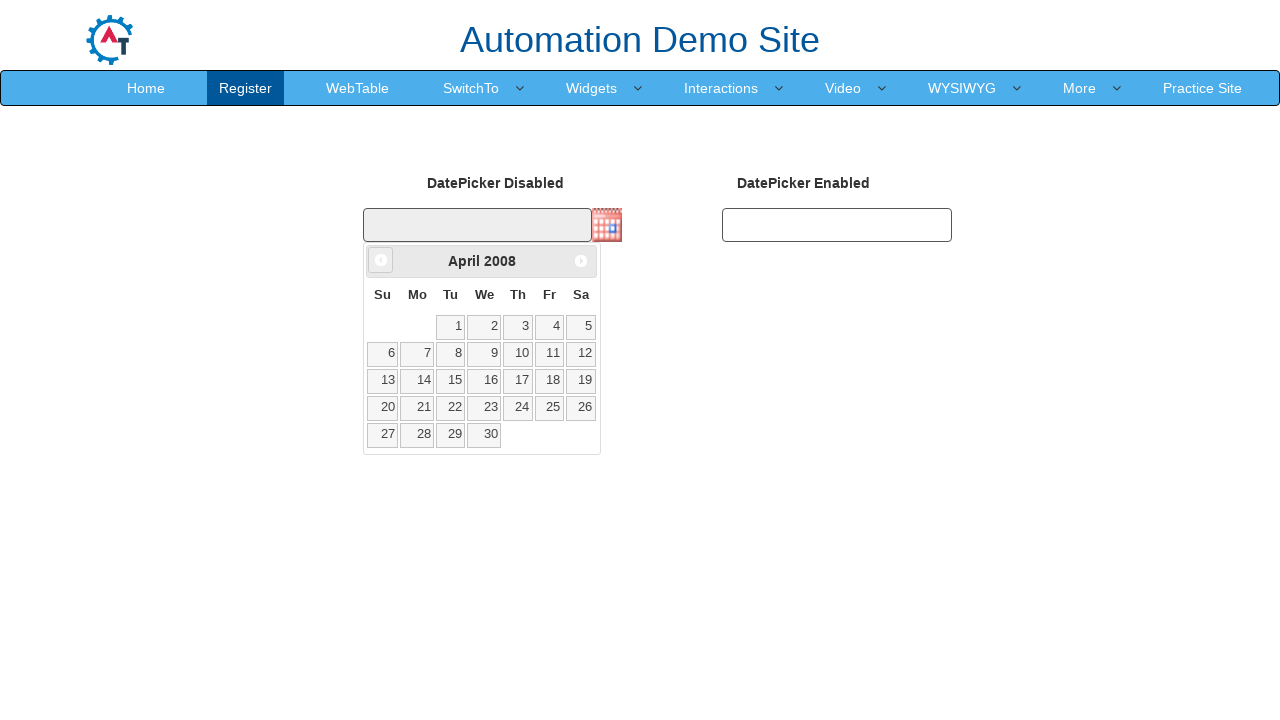

Retrieved current month/year title: April 2008
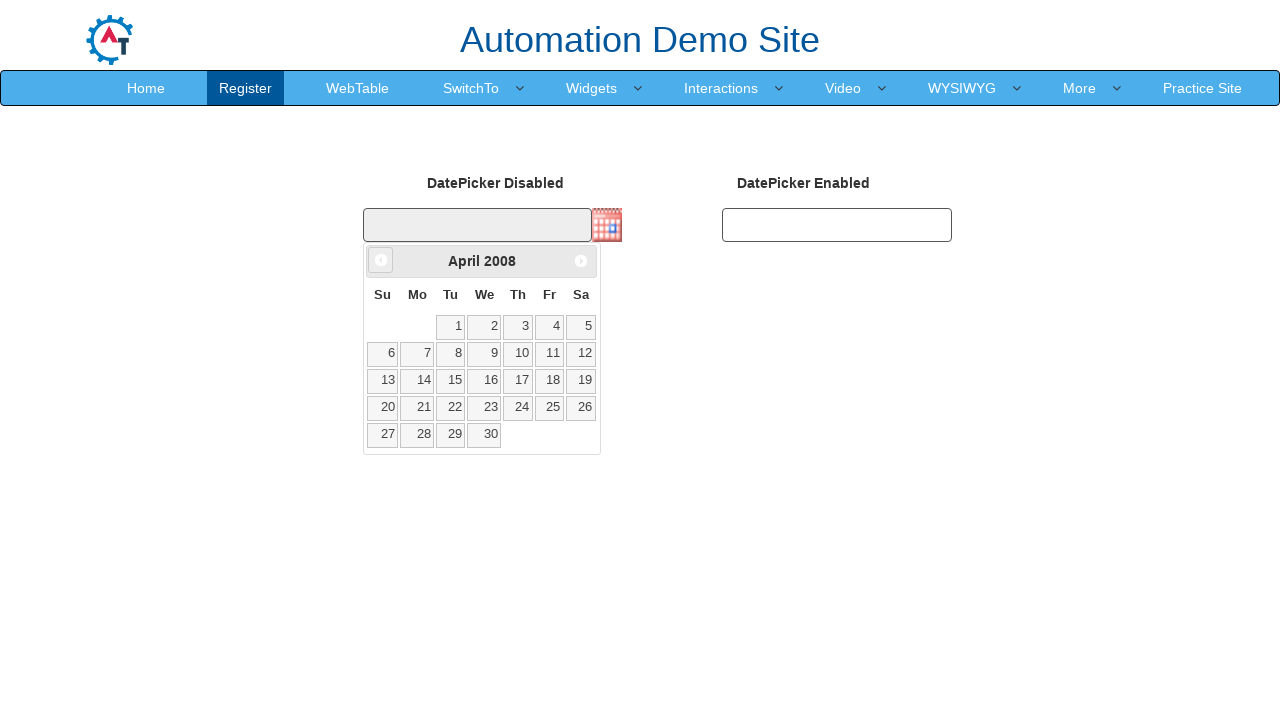

Clicked previous month button to navigate backwards at (381, 260) on .ui-datepicker-prev
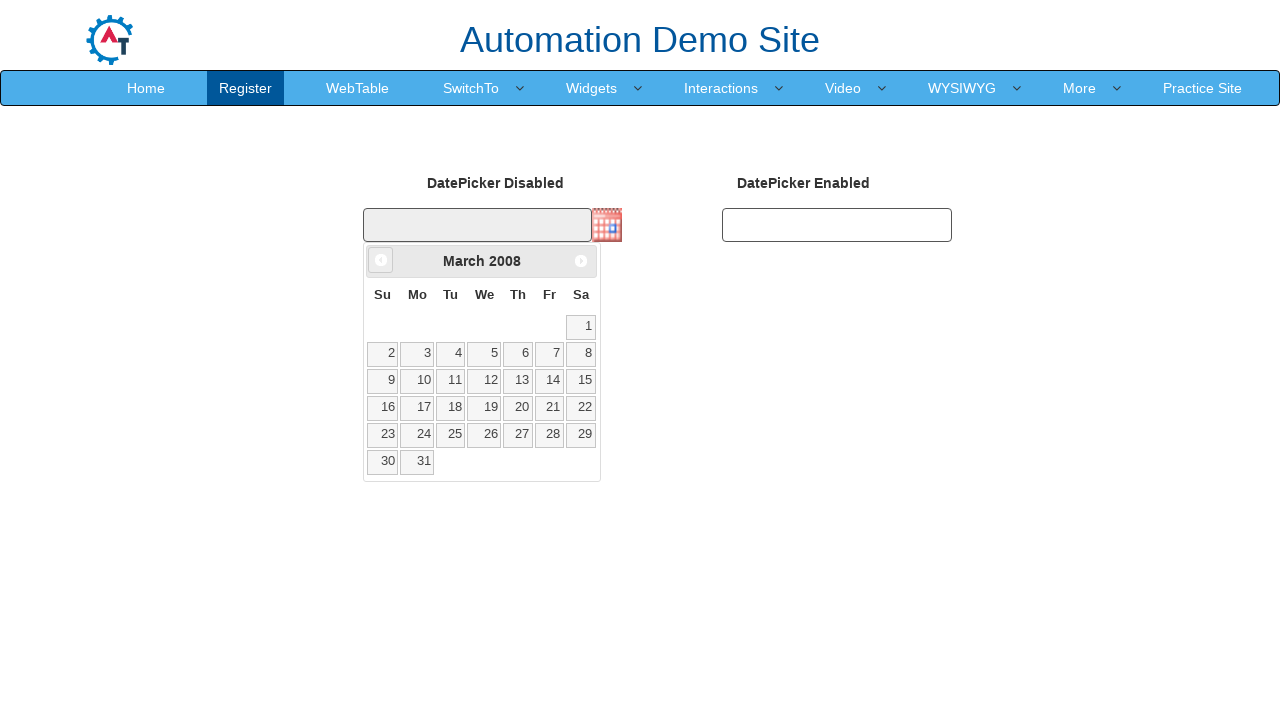

Waited for calendar to update (100ms)
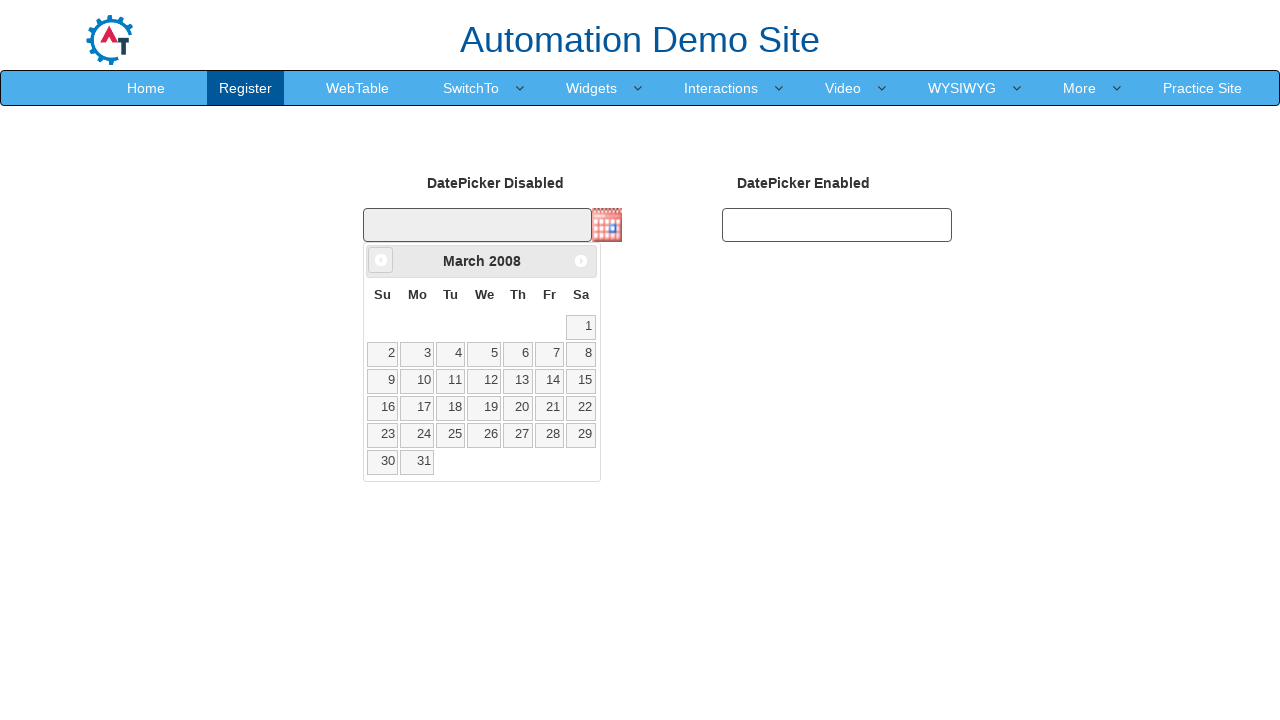

Retrieved current month/year title: March 2008
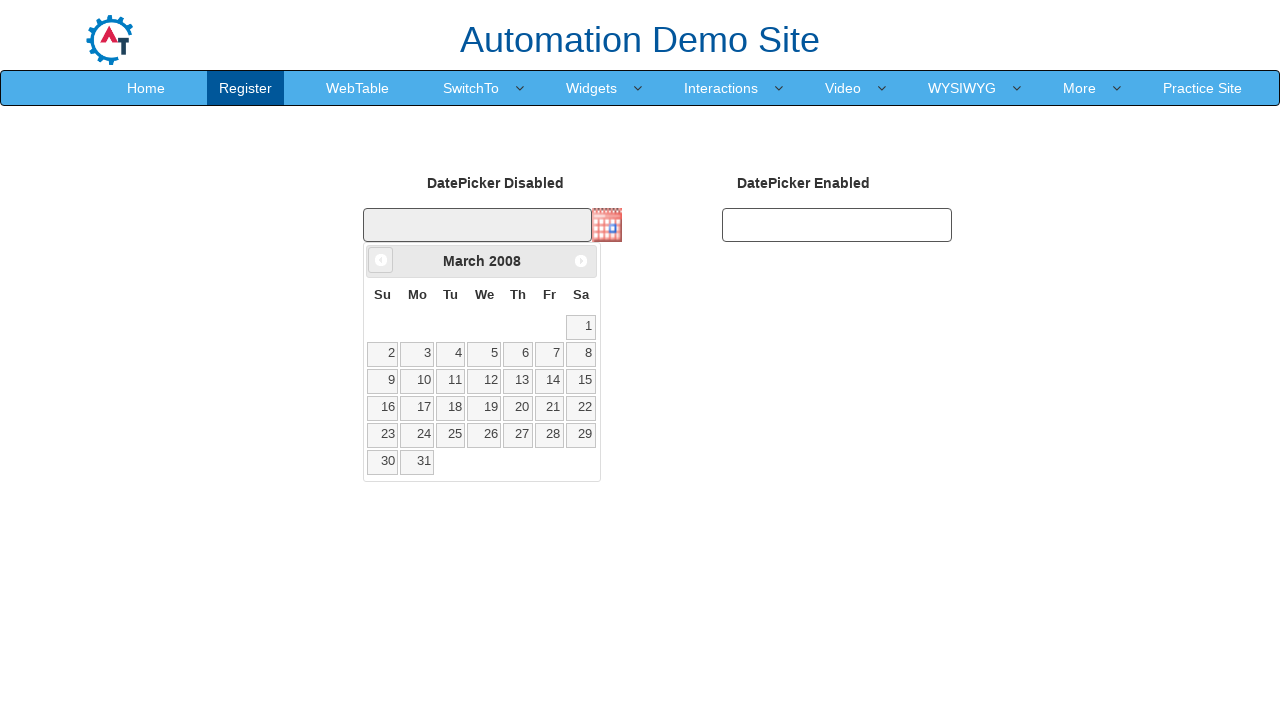

Clicked previous month button to navigate backwards at (381, 260) on .ui-datepicker-prev
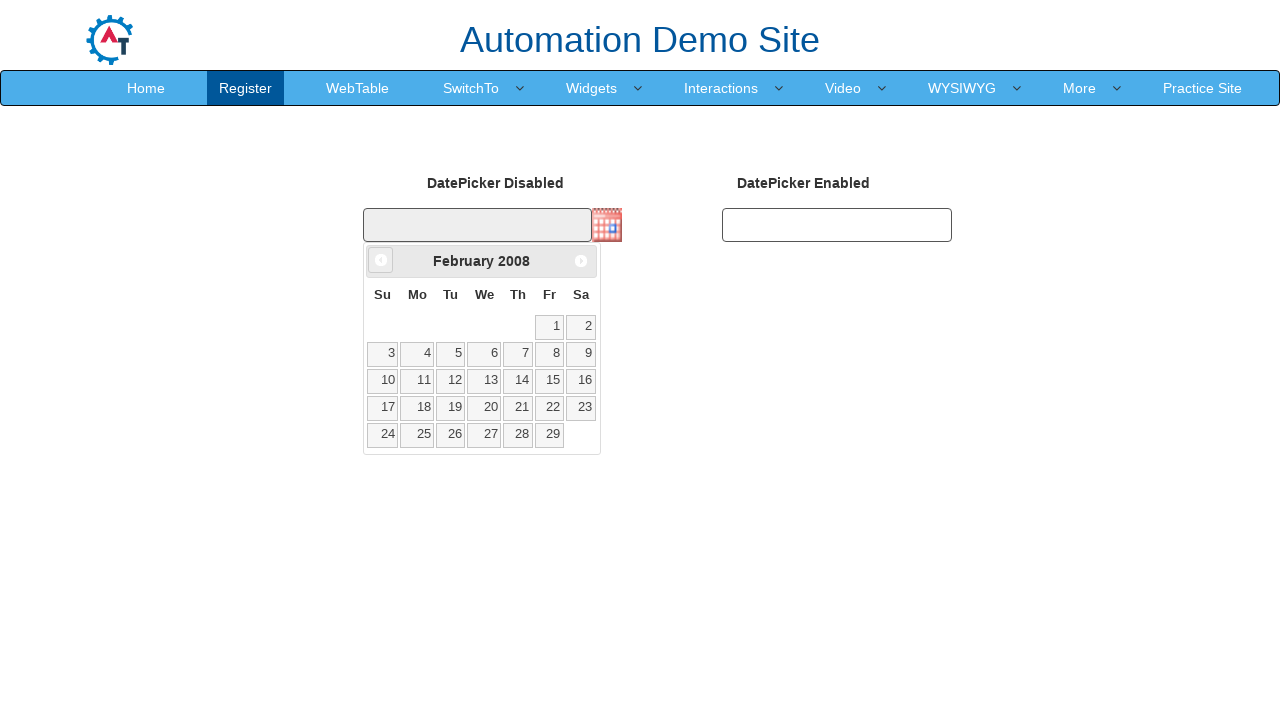

Waited for calendar to update (100ms)
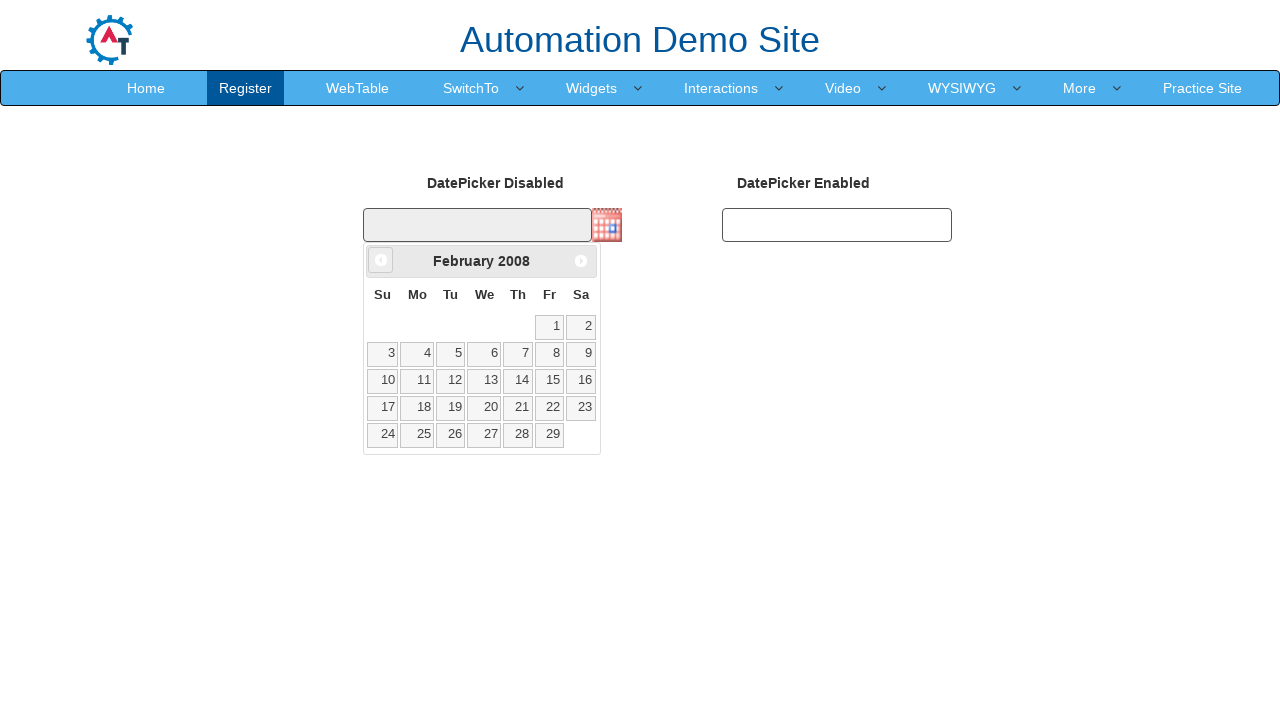

Retrieved current month/year title: February 2008
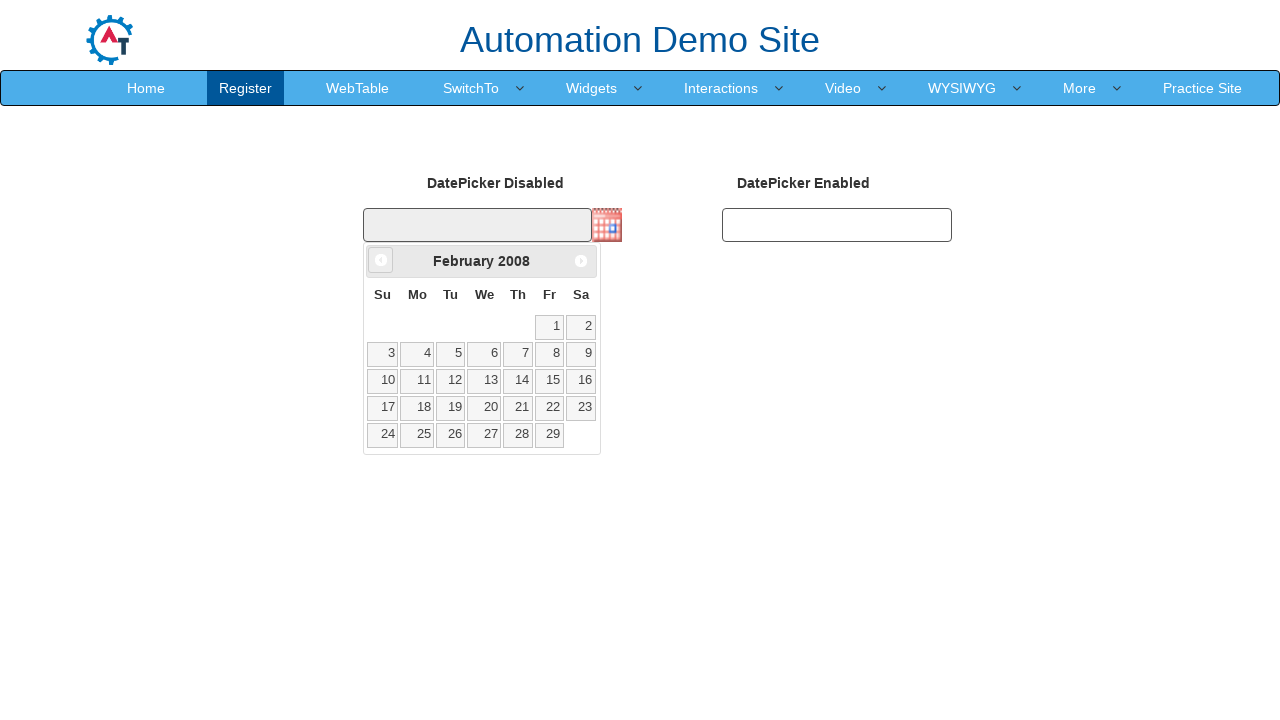

Clicked previous month button to navigate backwards at (381, 260) on .ui-datepicker-prev
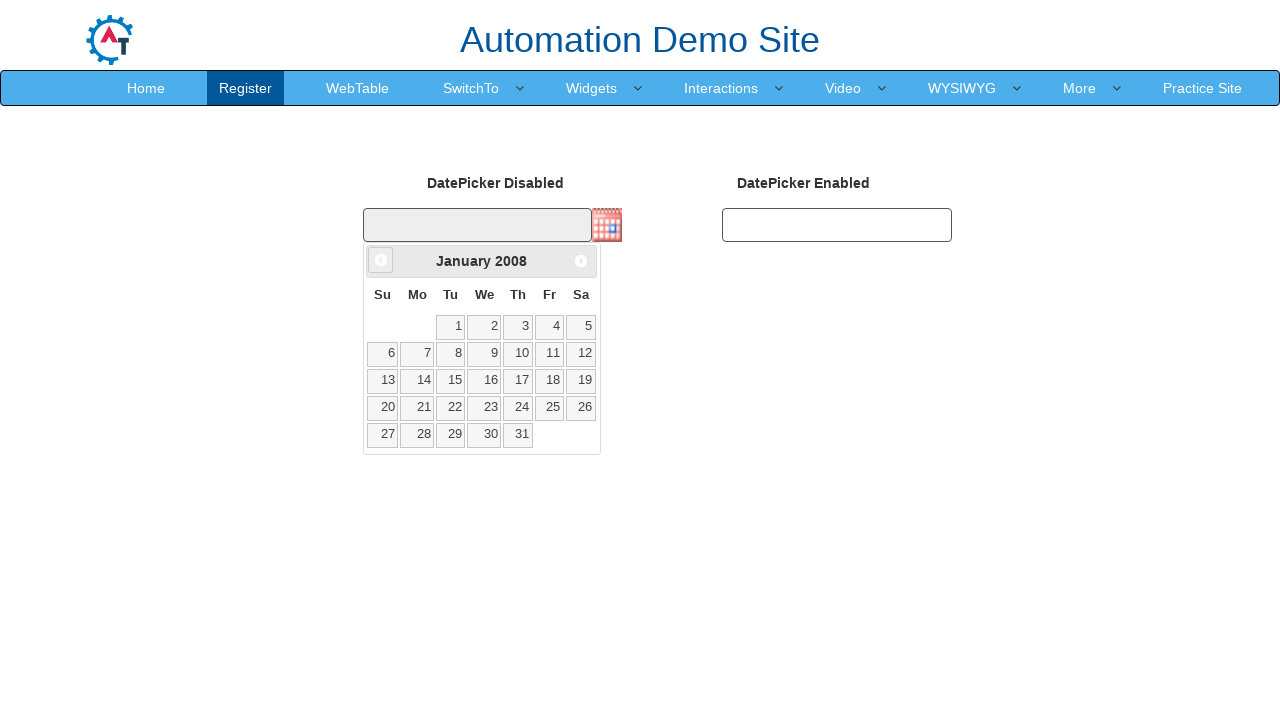

Waited for calendar to update (100ms)
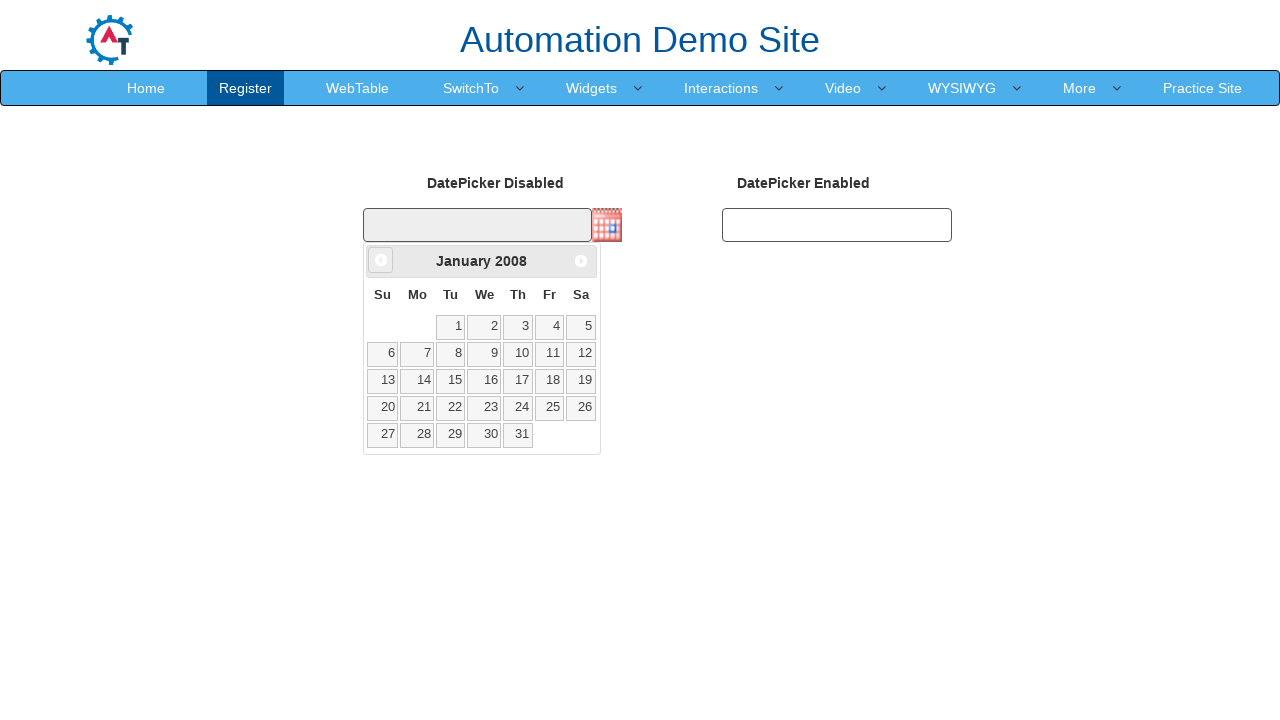

Retrieved current month/year title: January 2008
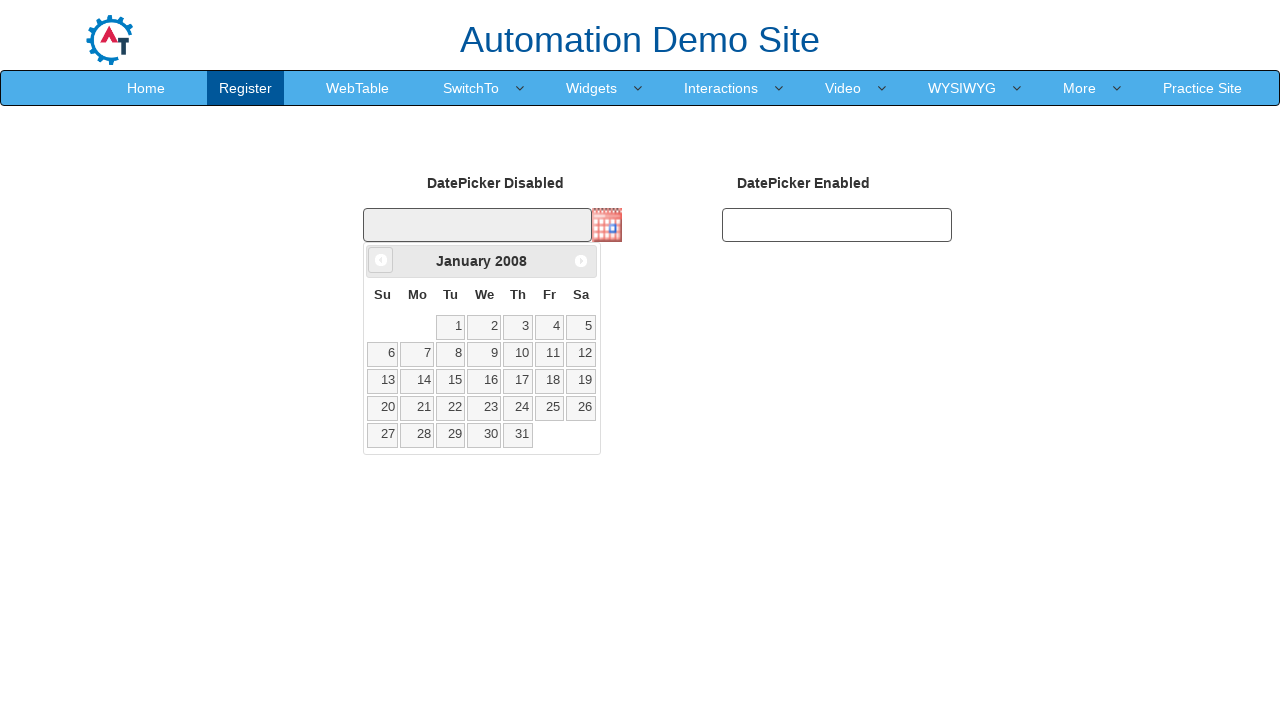

Clicked previous month button to navigate backwards at (381, 260) on .ui-datepicker-prev
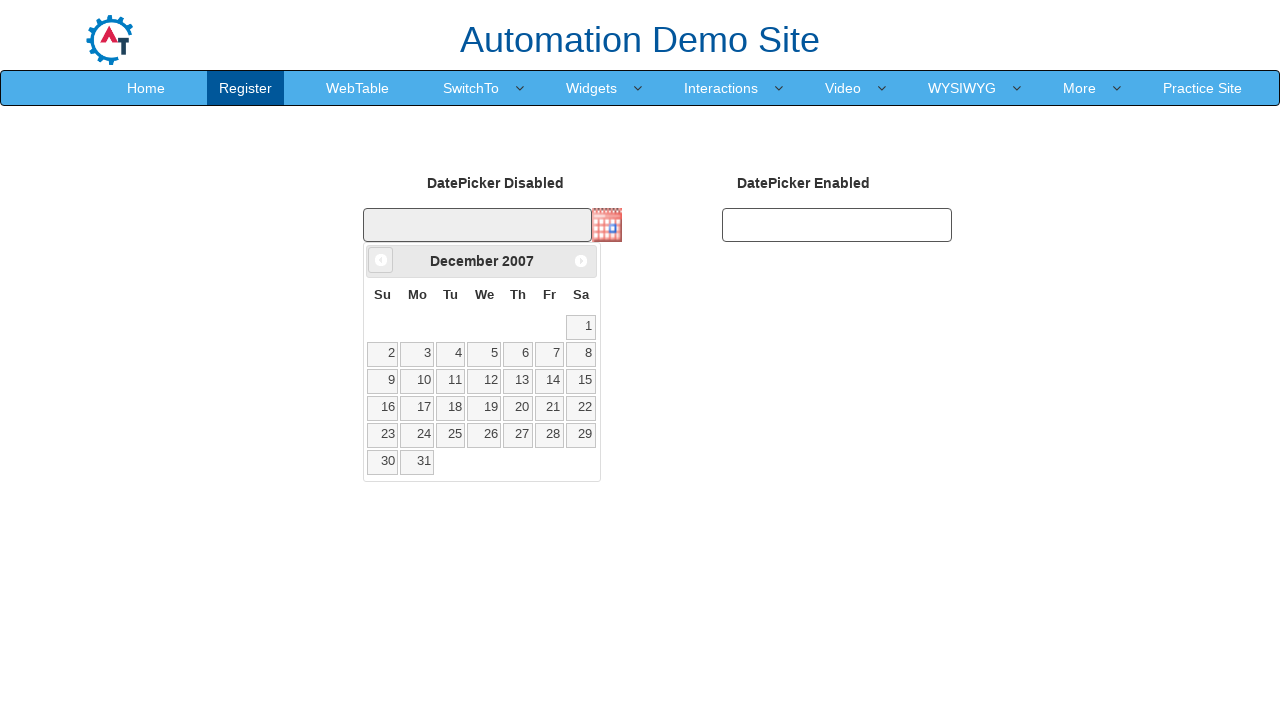

Waited for calendar to update (100ms)
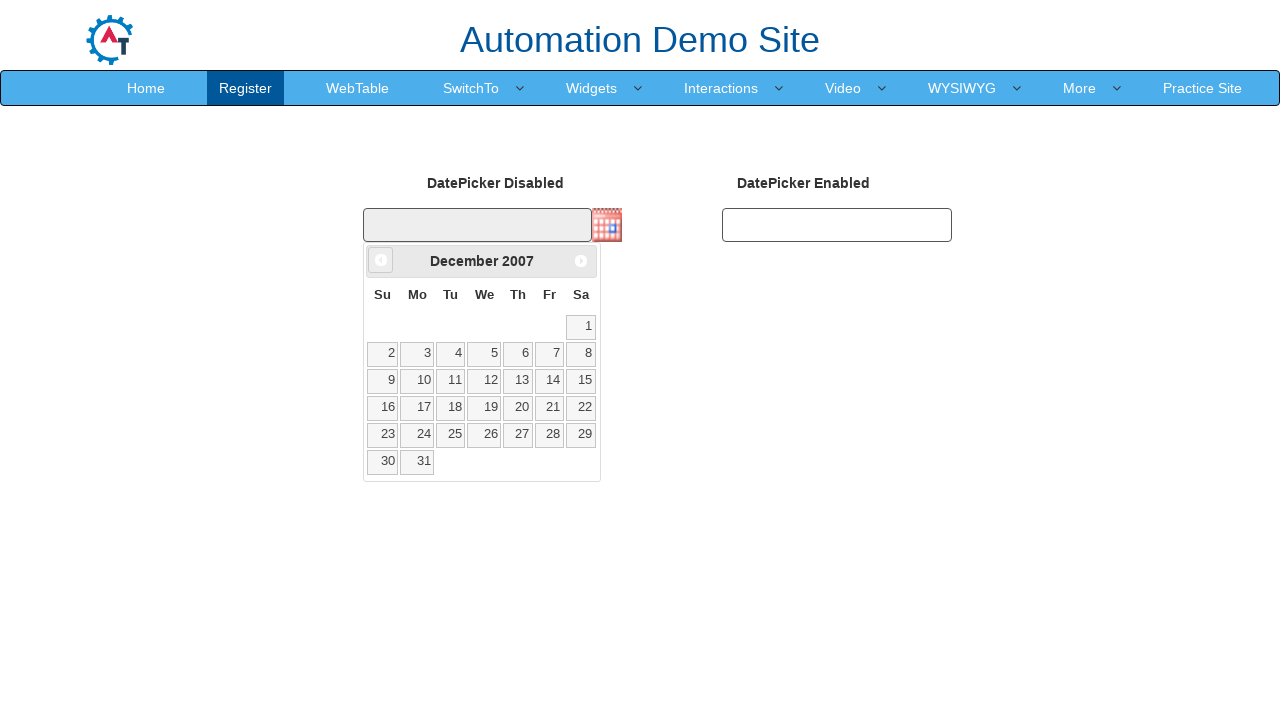

Retrieved current month/year title: December 2007
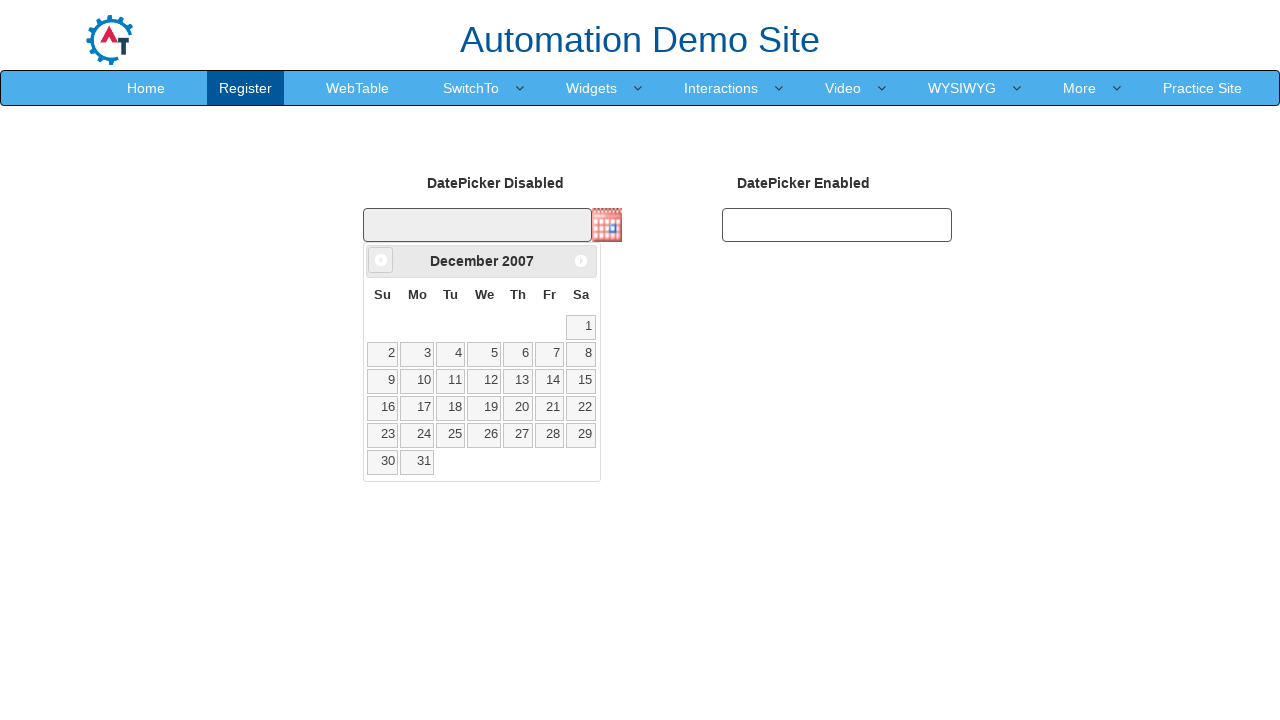

Clicked previous month button to navigate backwards at (381, 260) on .ui-datepicker-prev
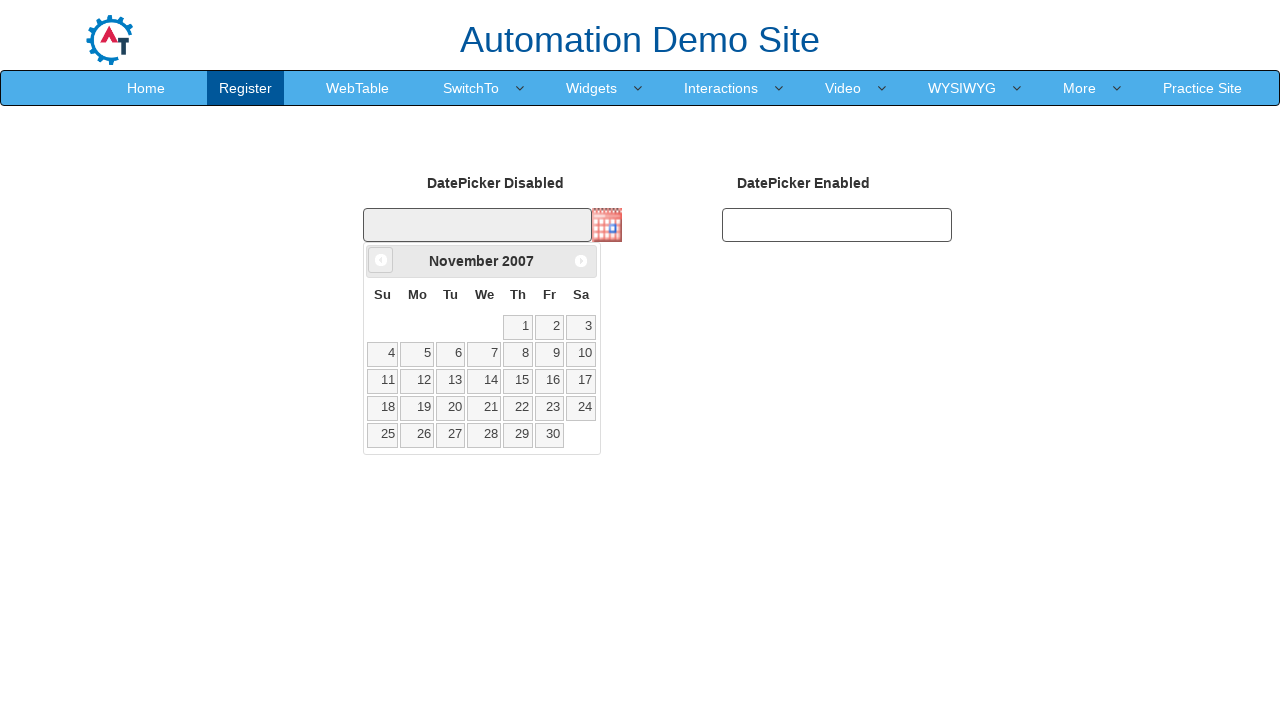

Waited for calendar to update (100ms)
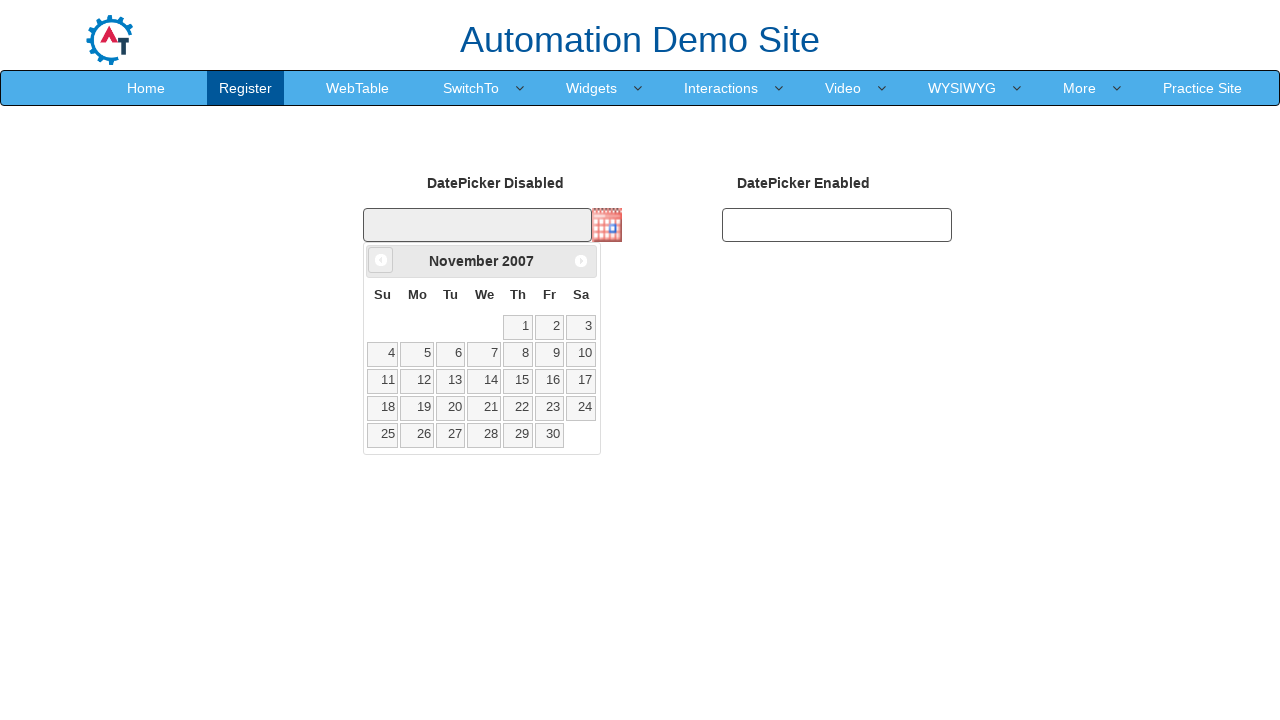

Retrieved current month/year title: November 2007
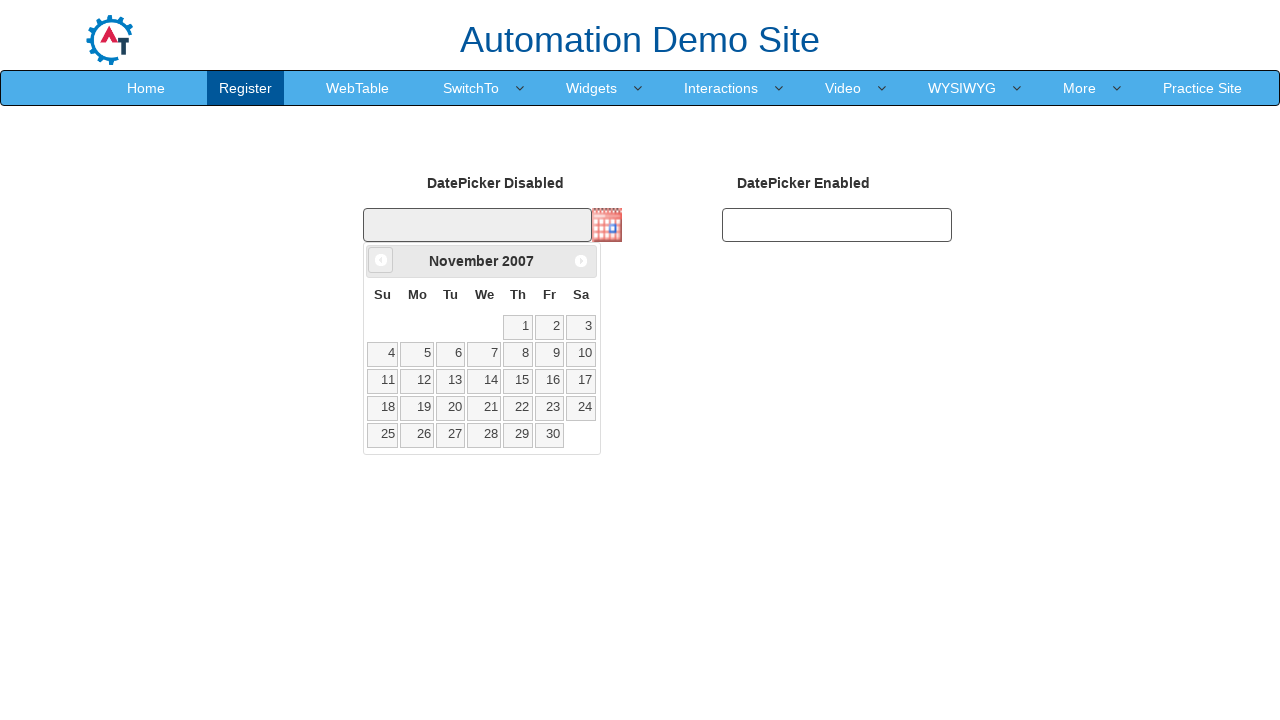

Clicked previous month button to navigate backwards at (381, 260) on .ui-datepicker-prev
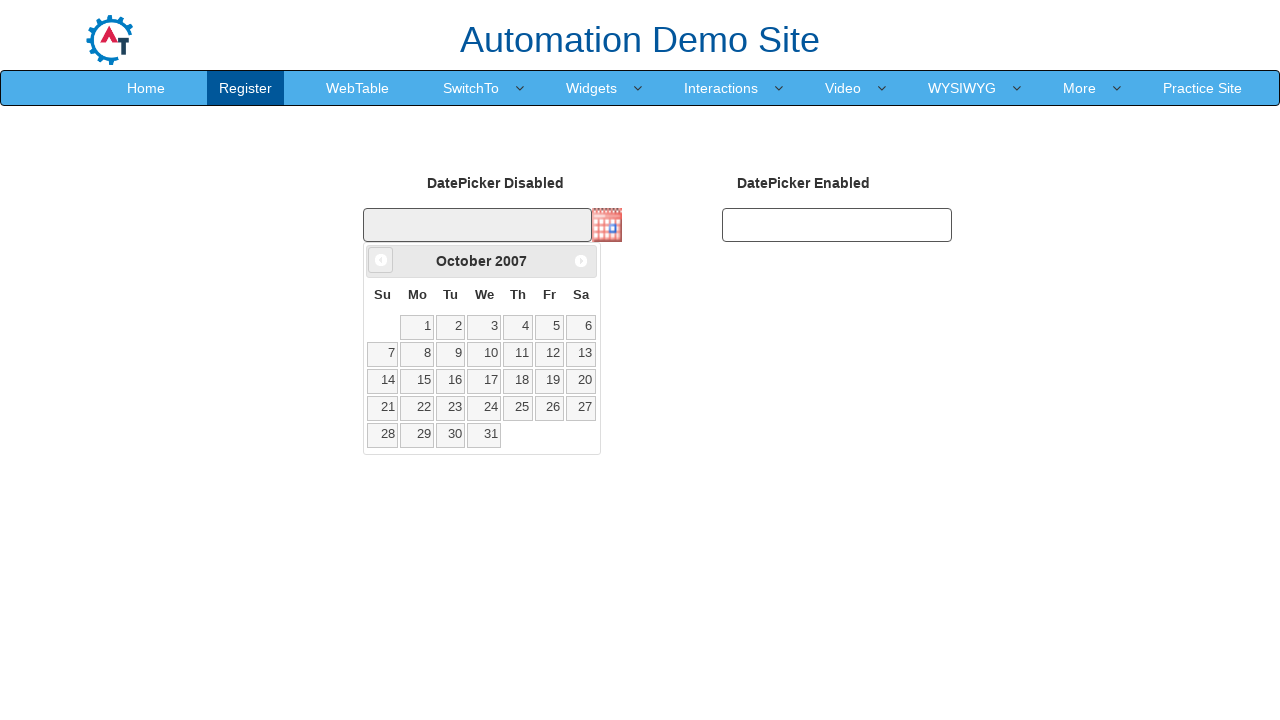

Waited for calendar to update (100ms)
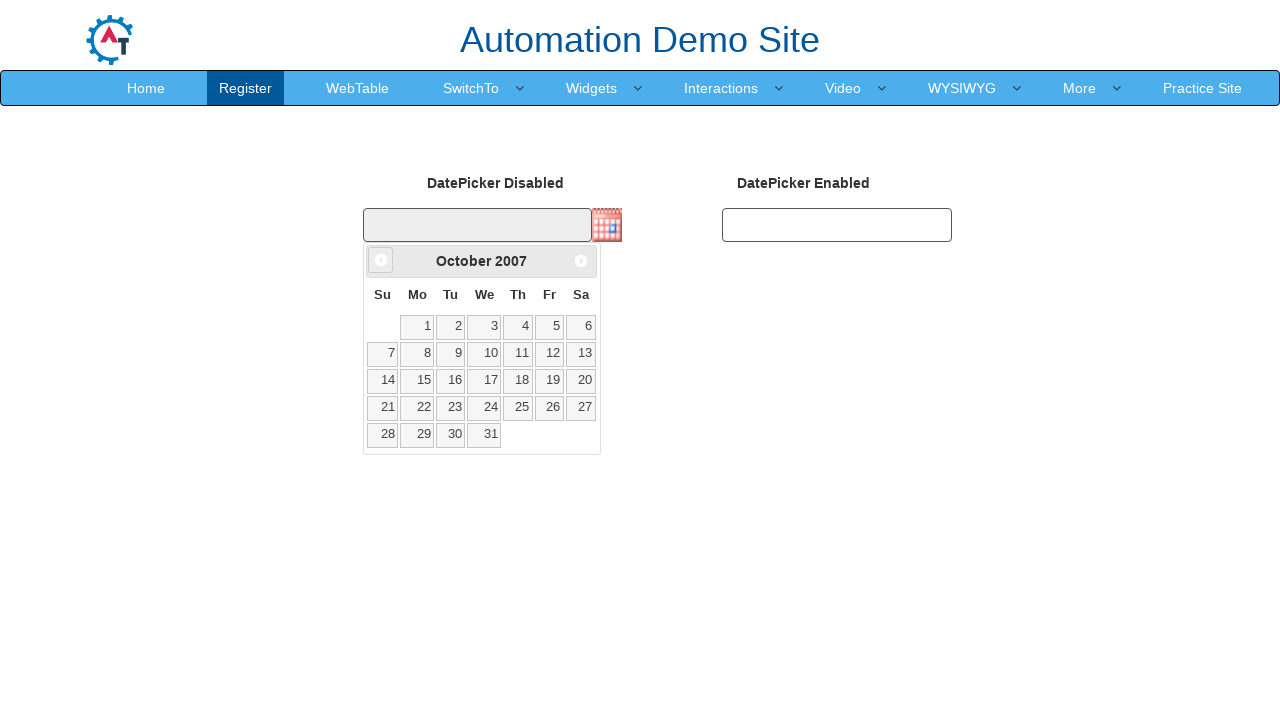

Retrieved current month/year title: October 2007
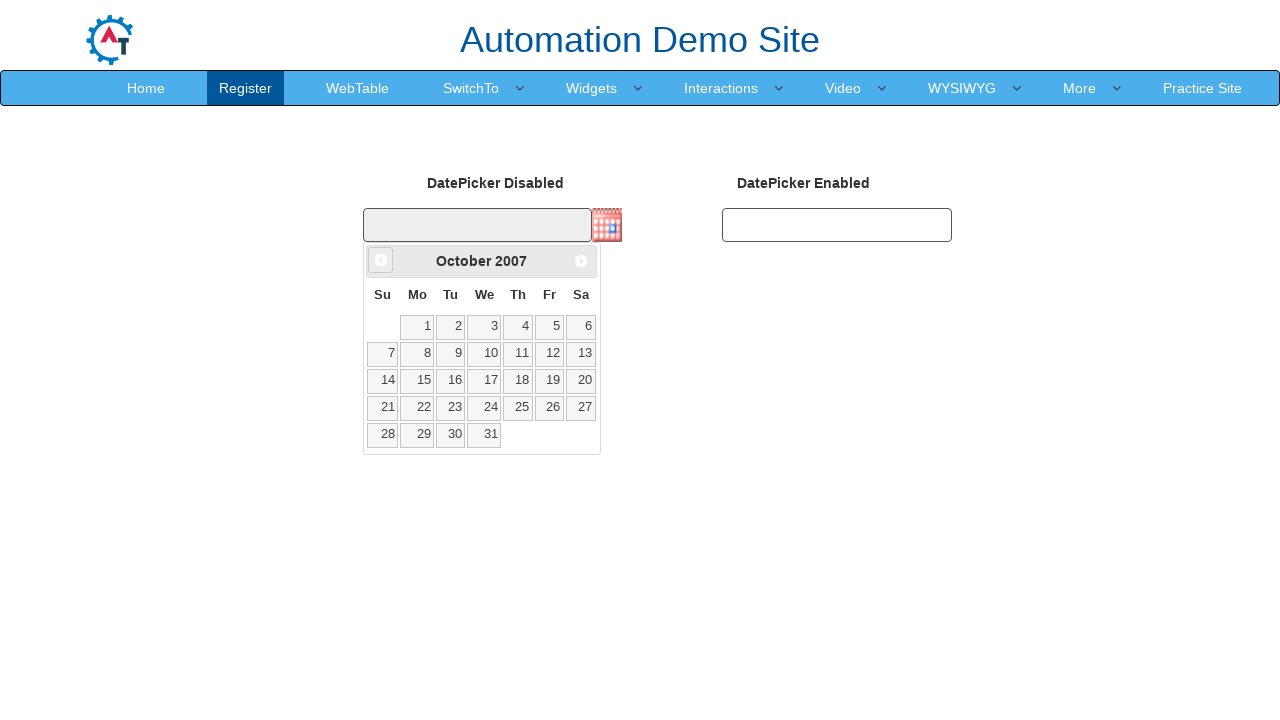

Clicked previous month button to navigate backwards at (381, 260) on .ui-datepicker-prev
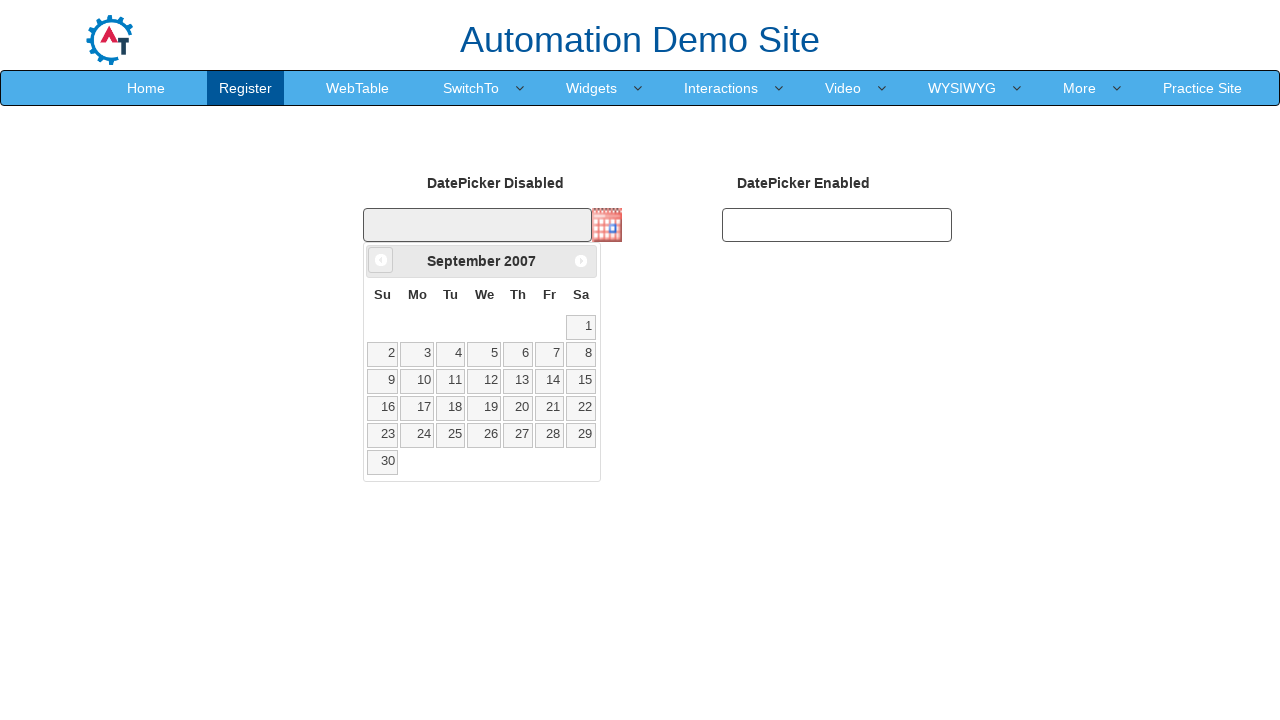

Waited for calendar to update (100ms)
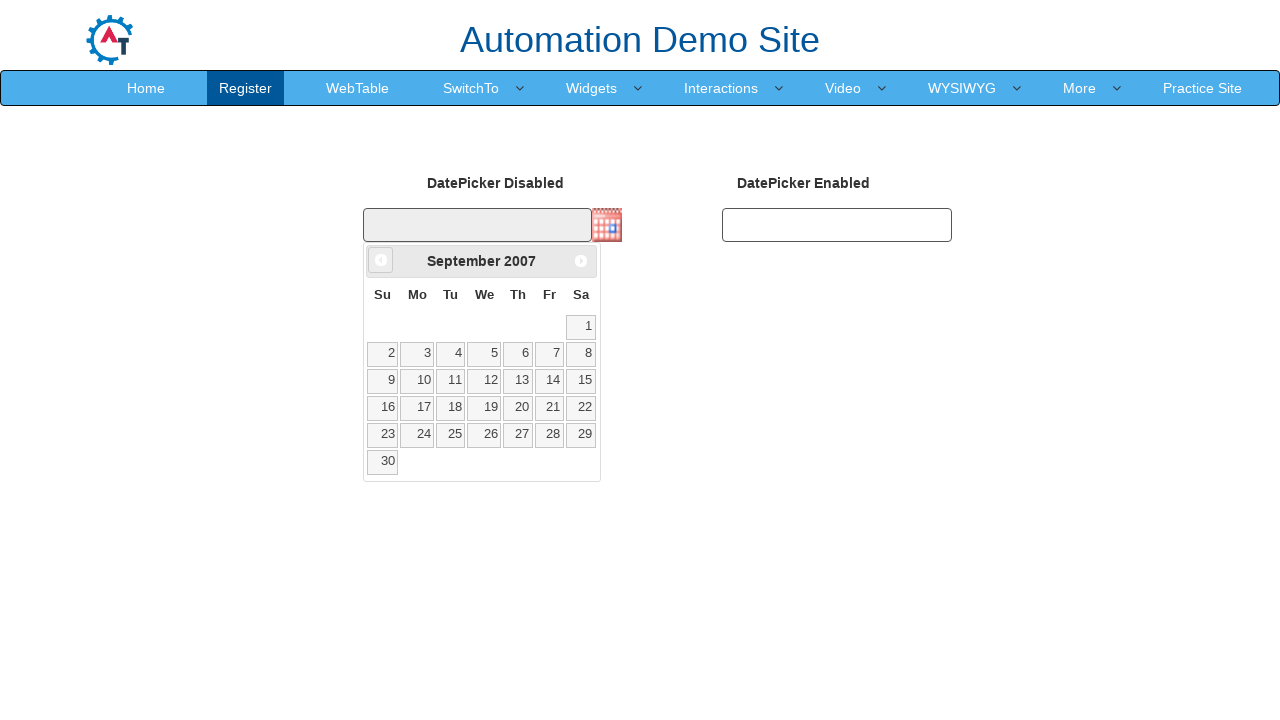

Retrieved current month/year title: September 2007
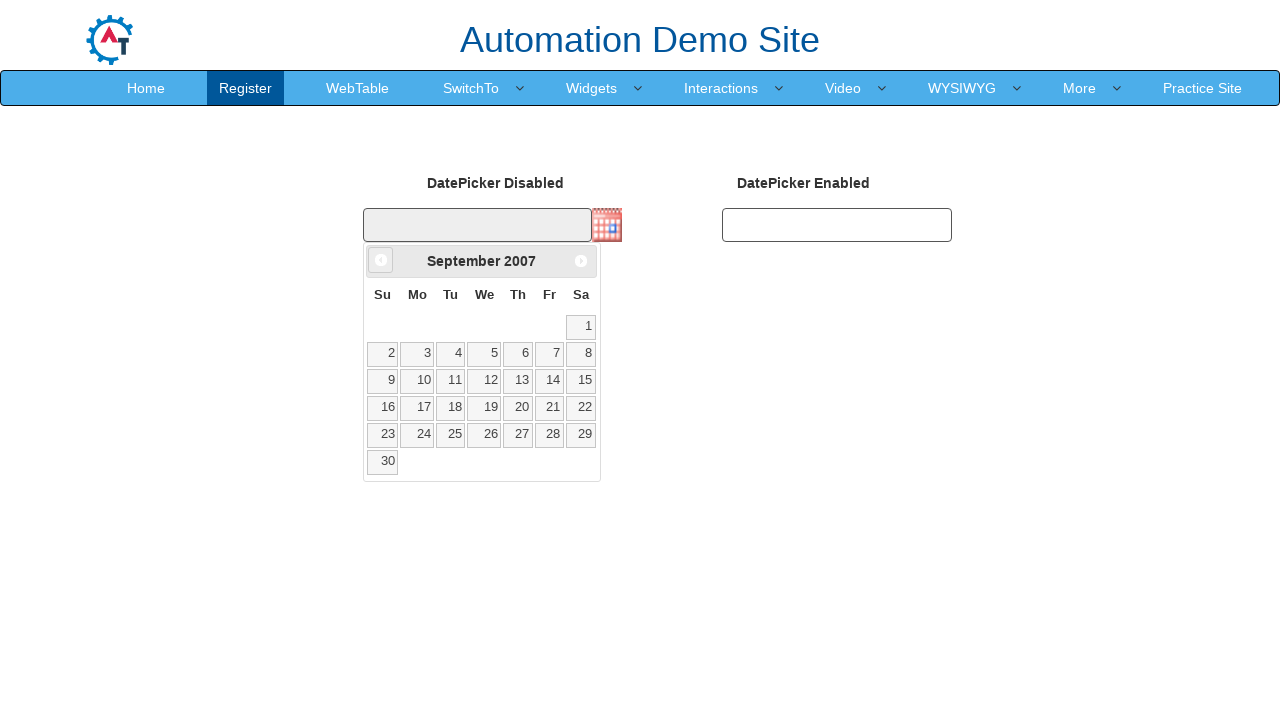

Clicked previous month button to navigate backwards at (381, 260) on .ui-datepicker-prev
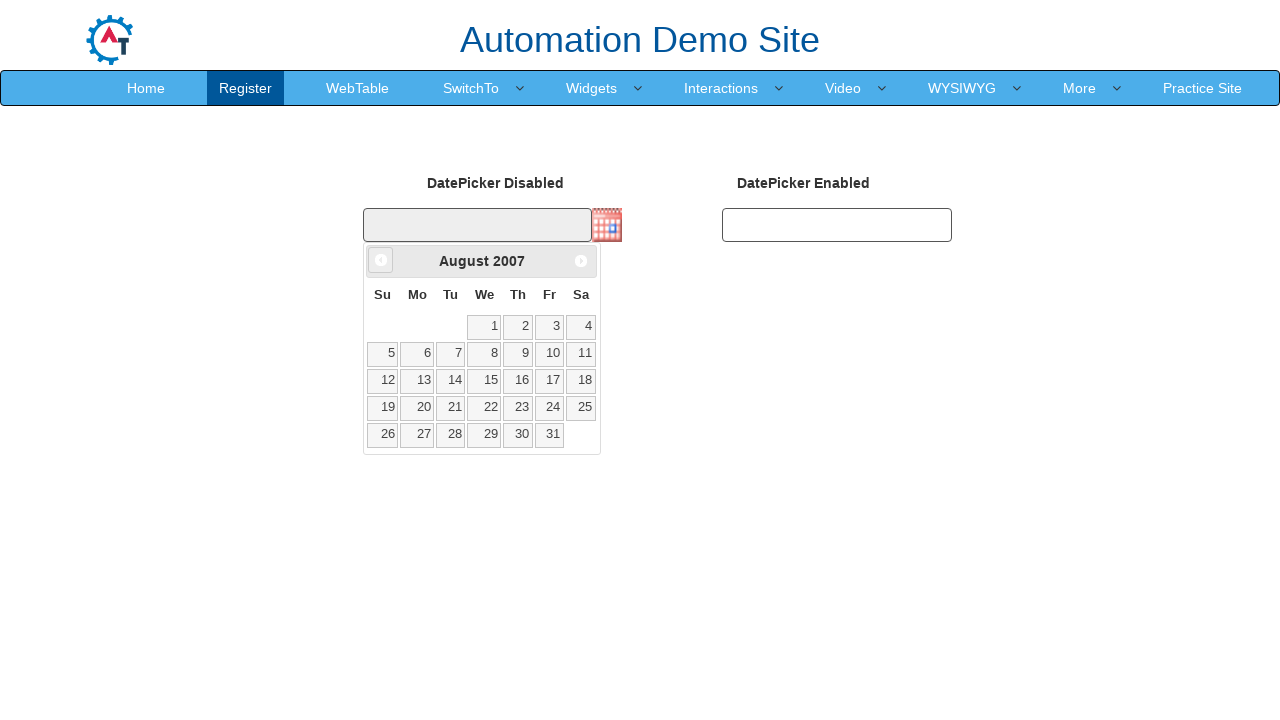

Waited for calendar to update (100ms)
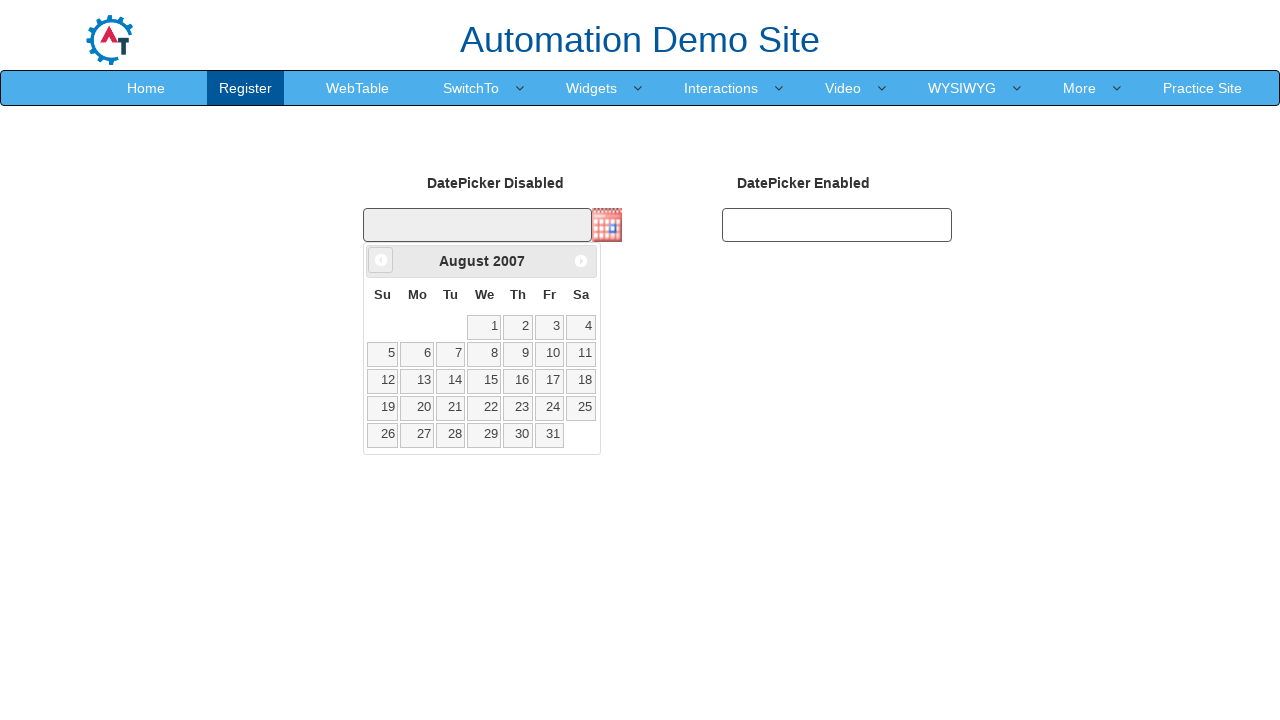

Retrieved current month/year title: August 2007
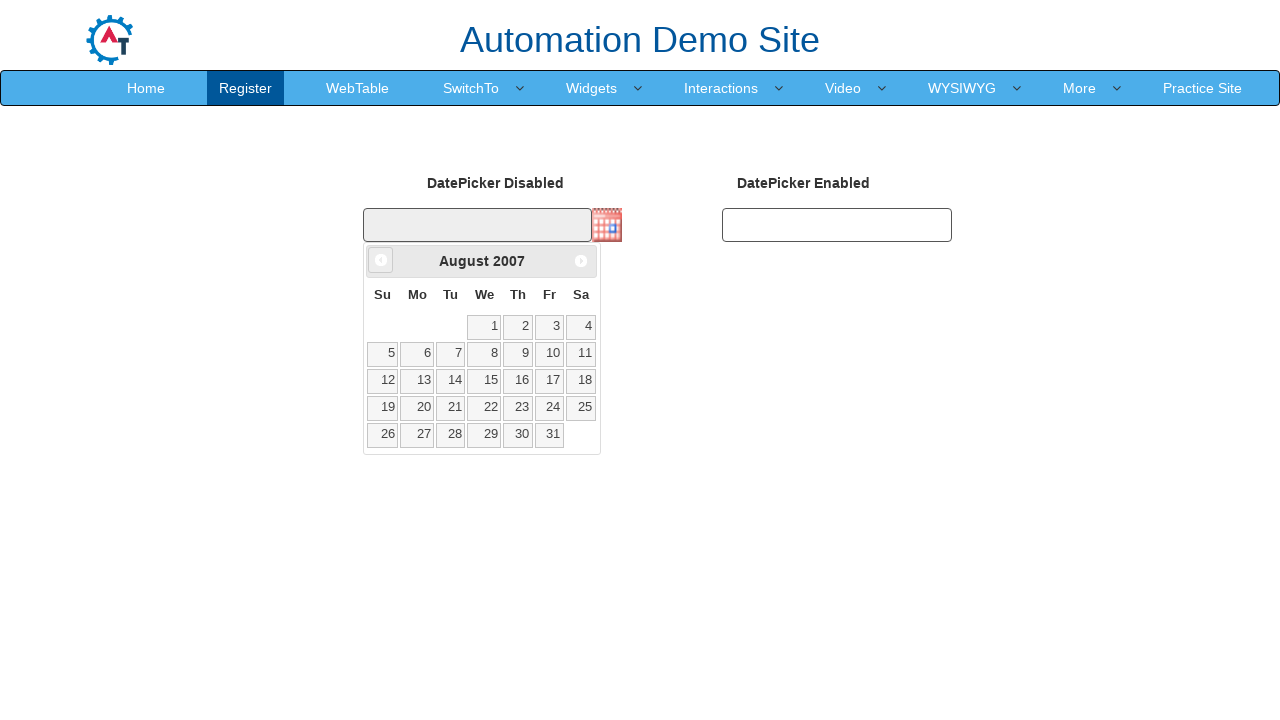

Clicked previous month button to navigate backwards at (381, 260) on .ui-datepicker-prev
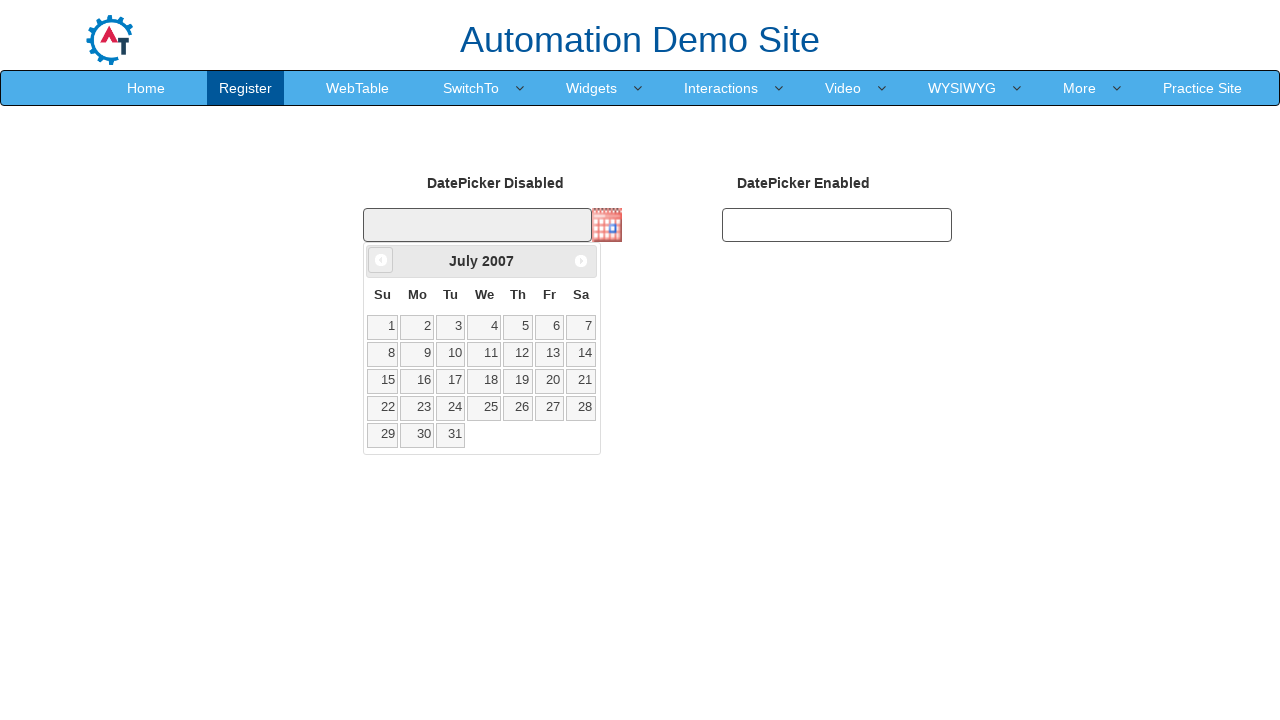

Waited for calendar to update (100ms)
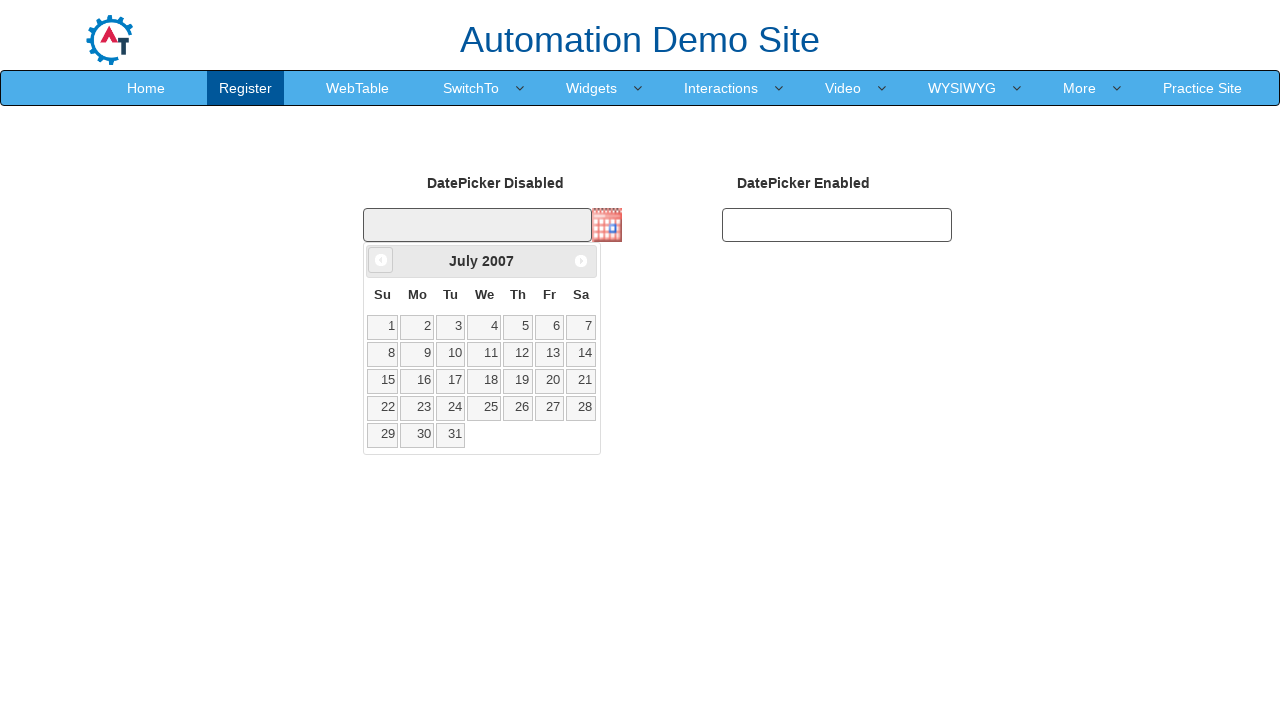

Retrieved current month/year title: July 2007
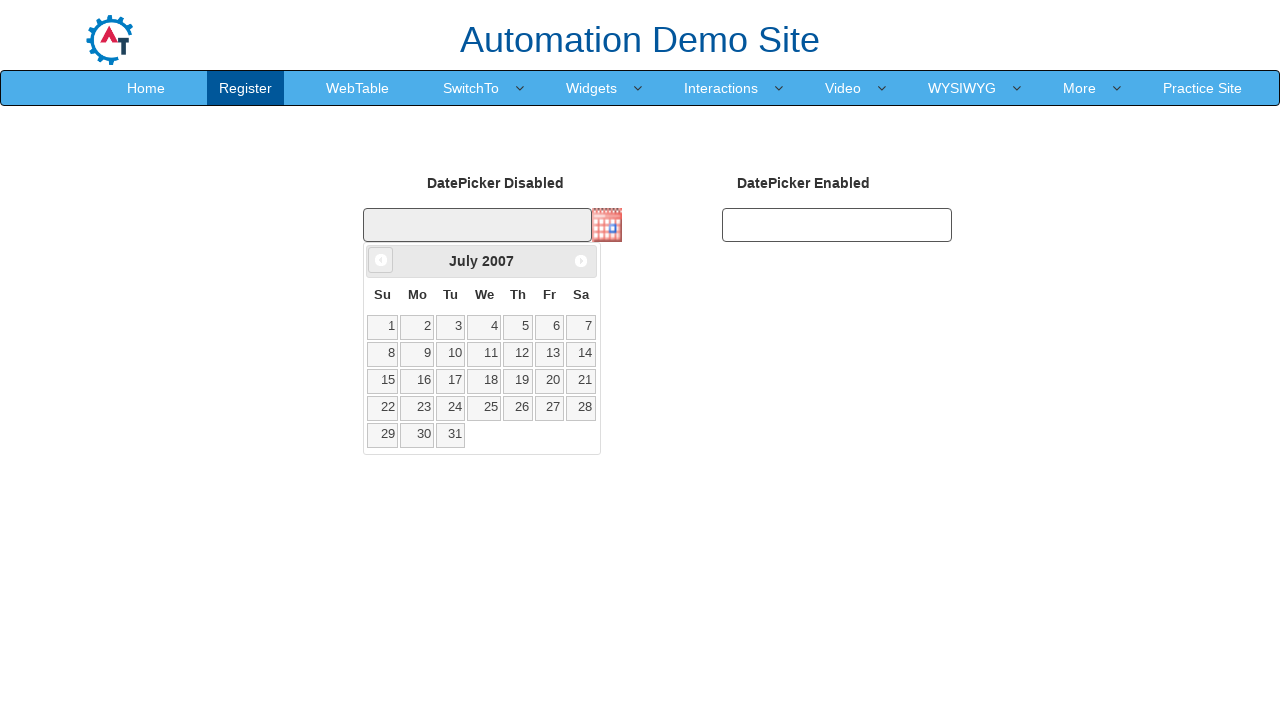

Clicked previous month button to navigate backwards at (381, 260) on .ui-datepicker-prev
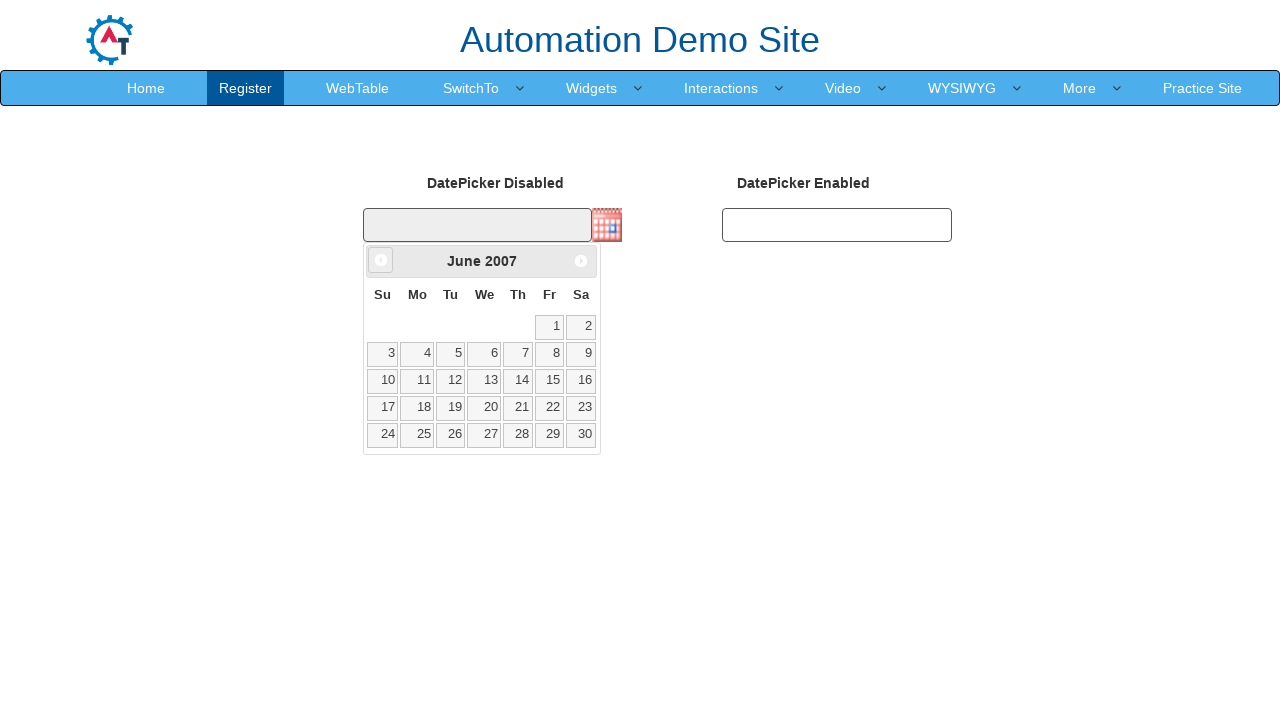

Waited for calendar to update (100ms)
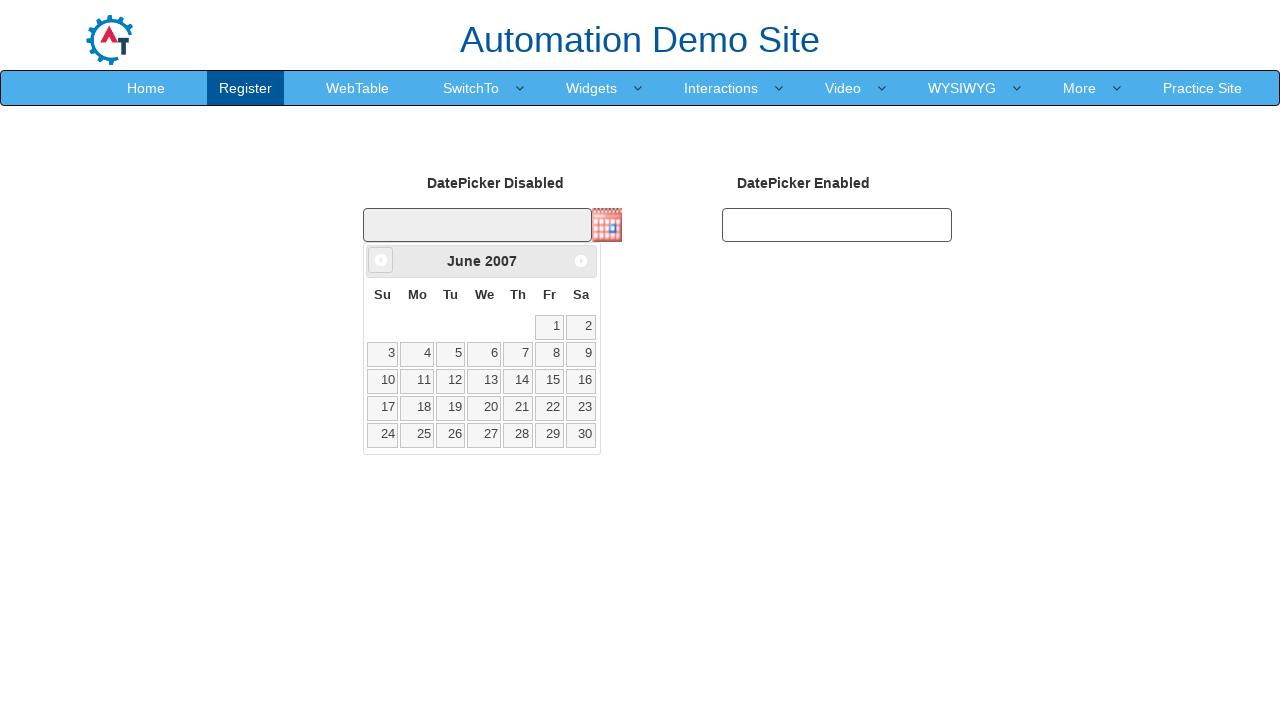

Retrieved current month/year title: June 2007
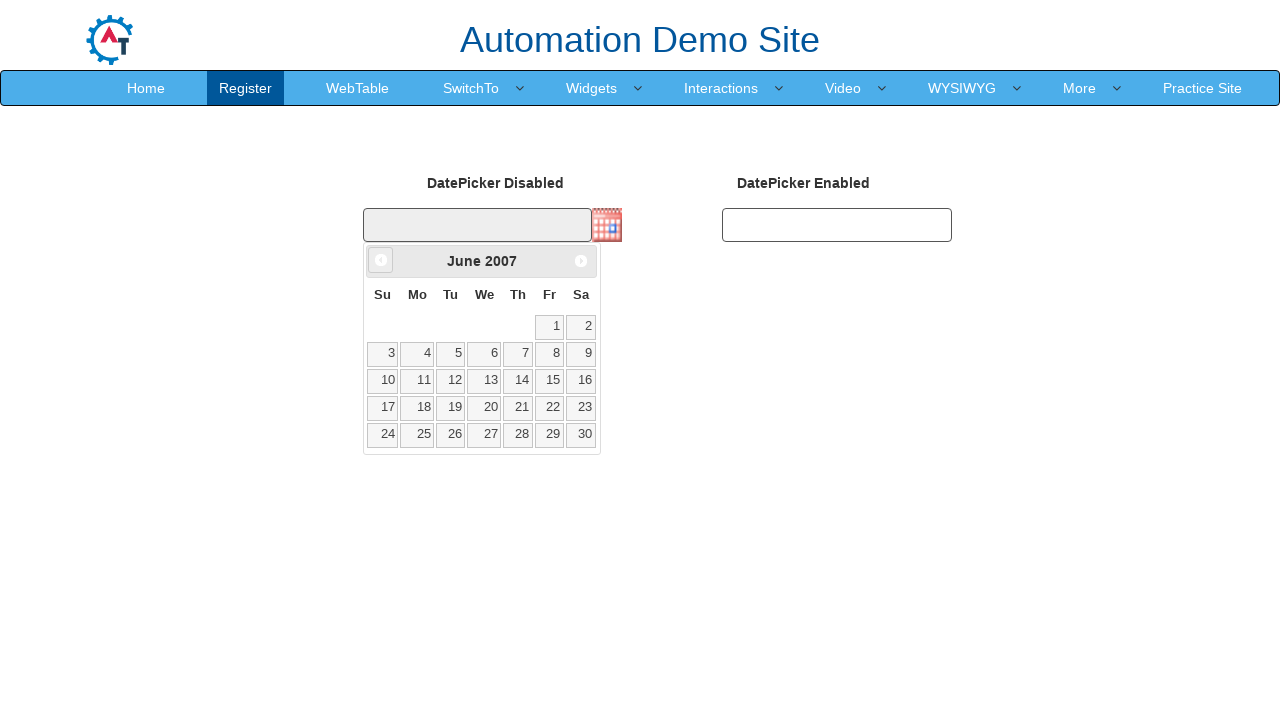

Clicked previous month button to navigate backwards at (381, 260) on .ui-datepicker-prev
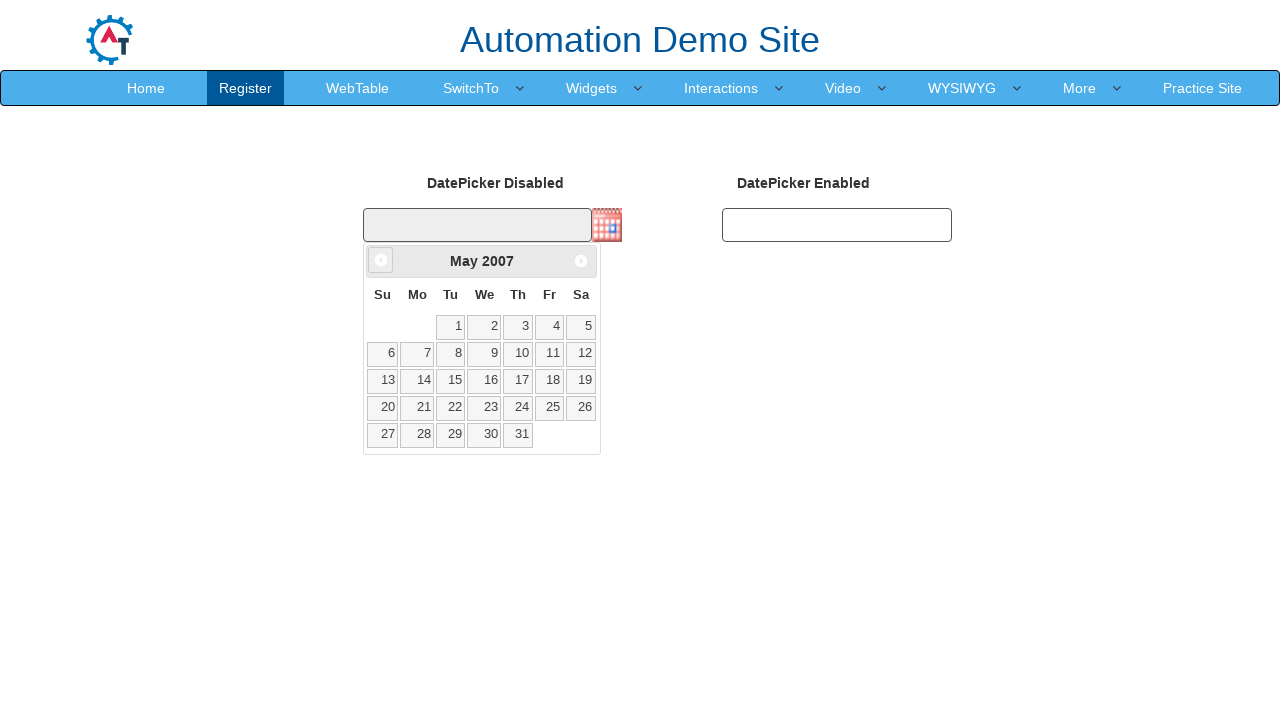

Waited for calendar to update (100ms)
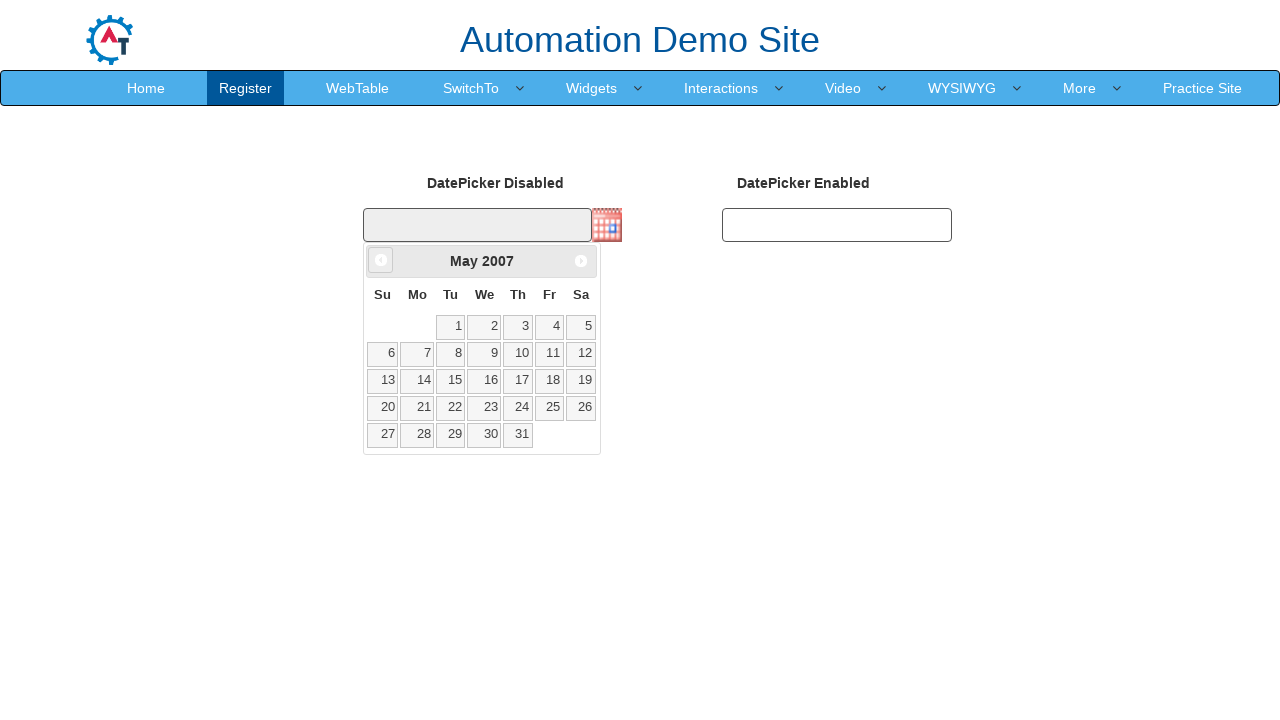

Retrieved current month/year title: May 2007
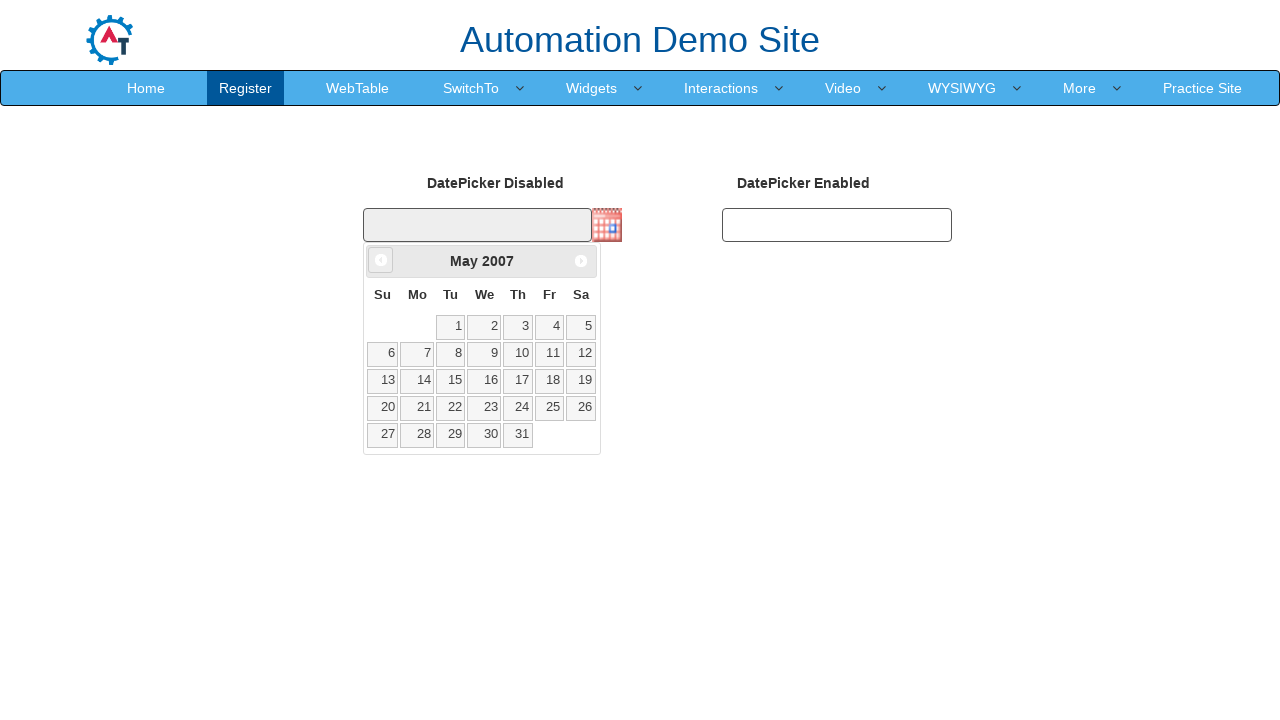

Clicked previous month button to navigate backwards at (381, 260) on .ui-datepicker-prev
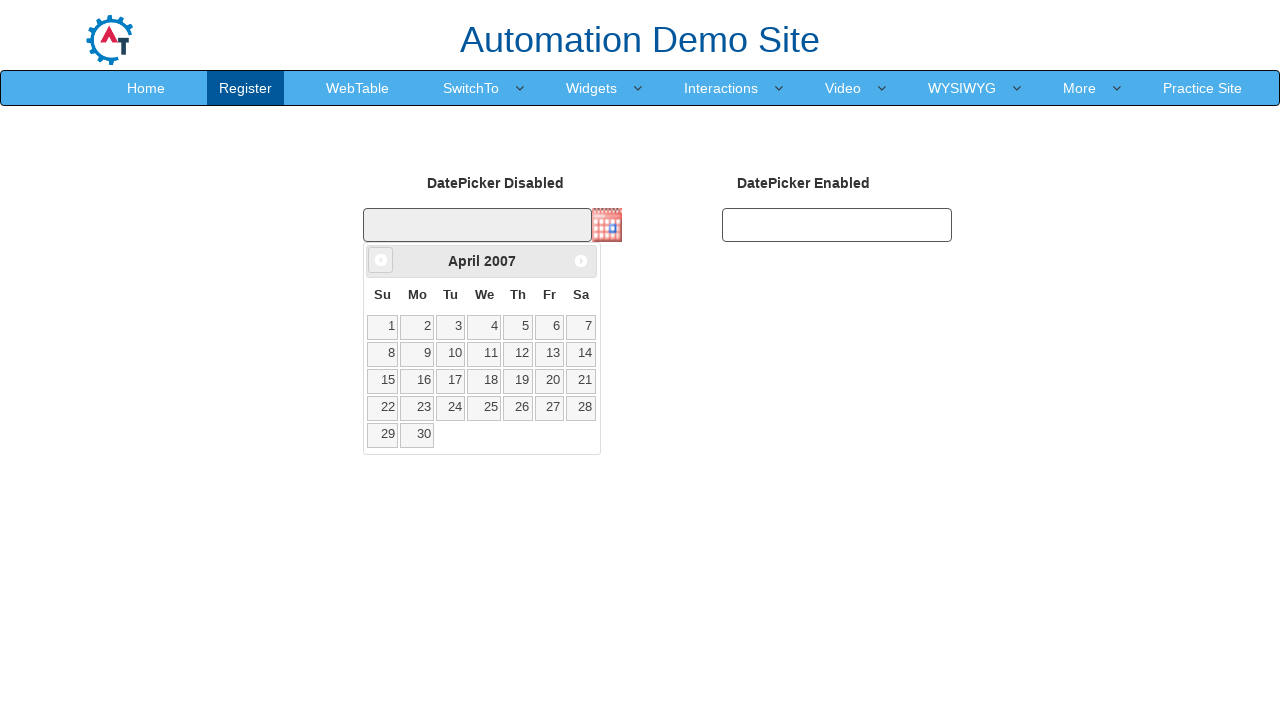

Waited for calendar to update (100ms)
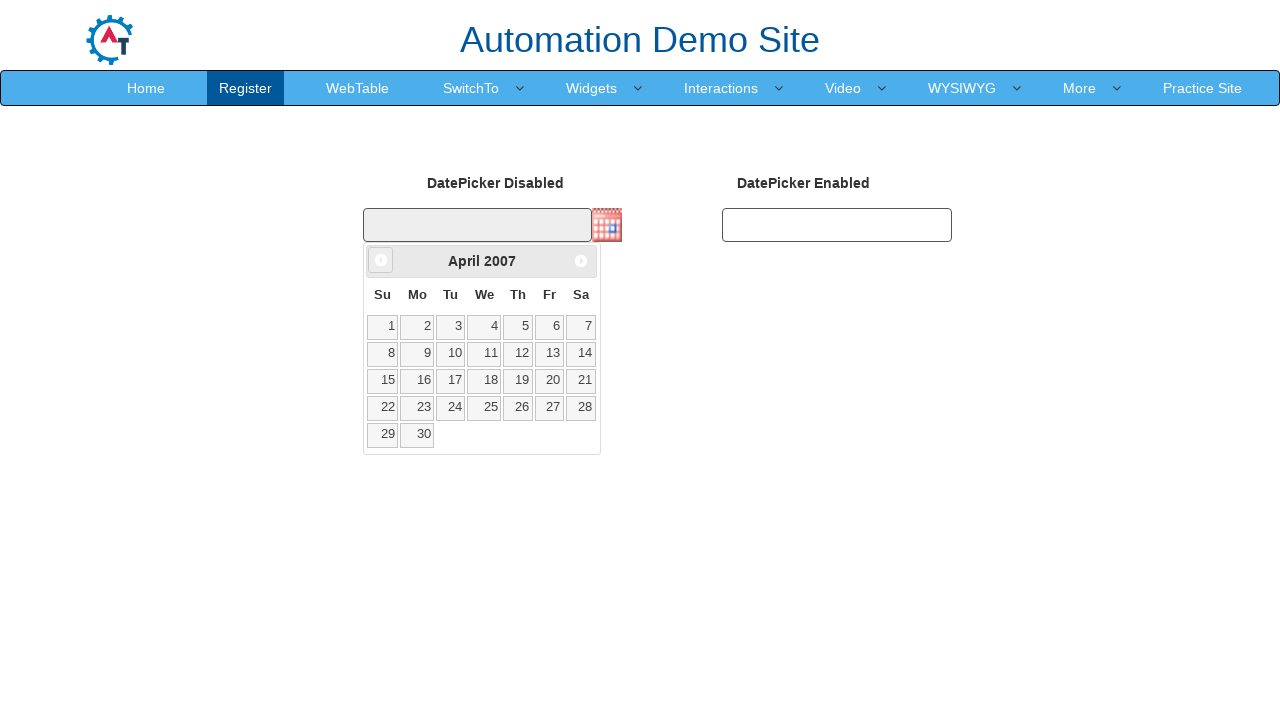

Retrieved current month/year title: April 2007
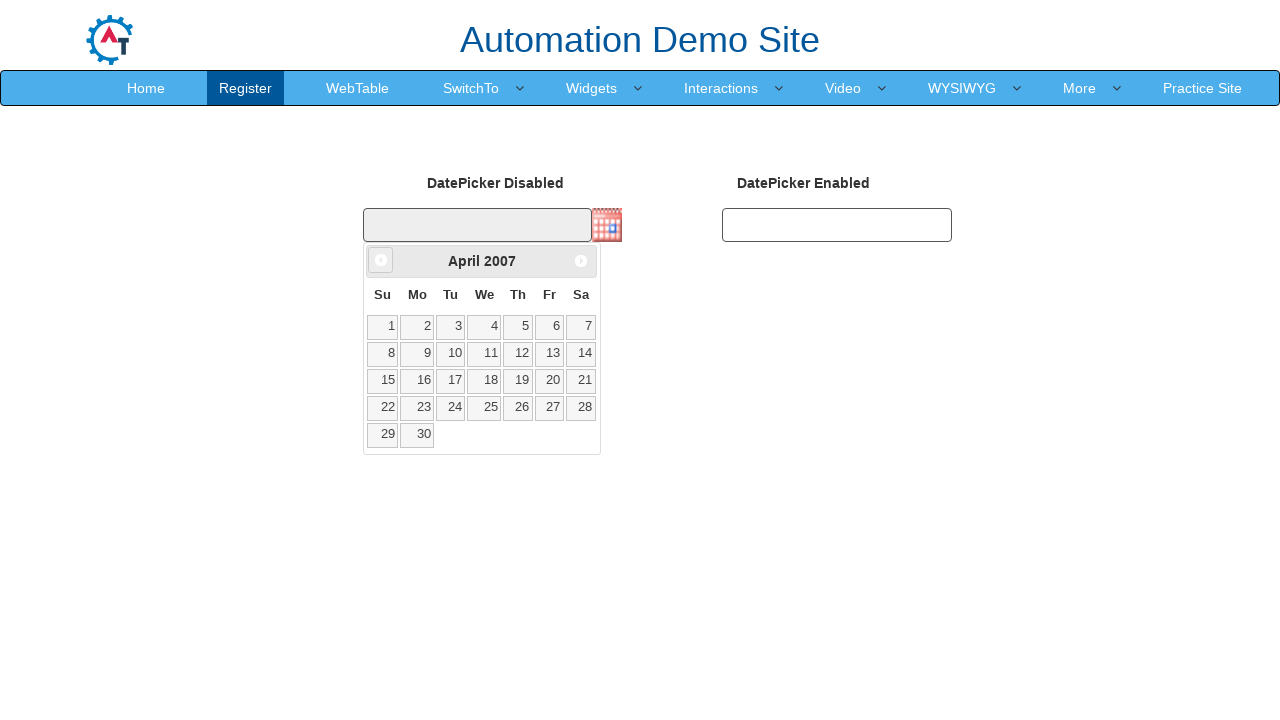

Clicked previous month button to navigate backwards at (381, 260) on .ui-datepicker-prev
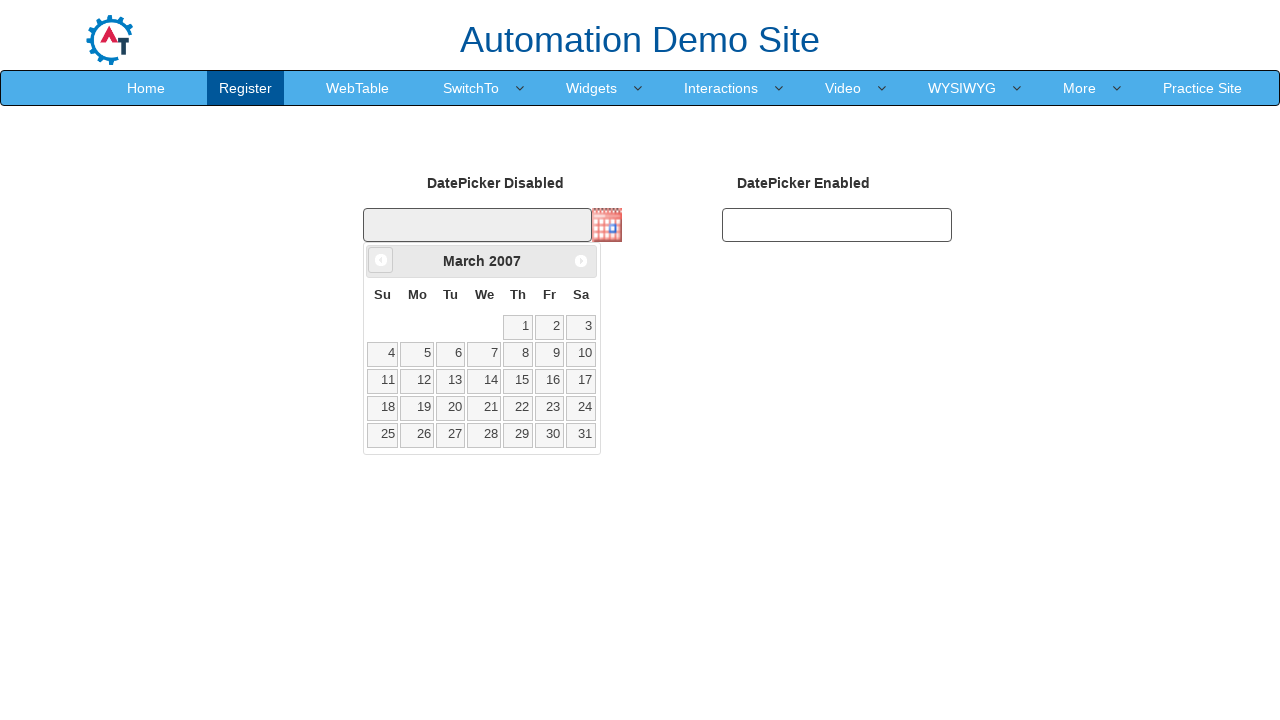

Waited for calendar to update (100ms)
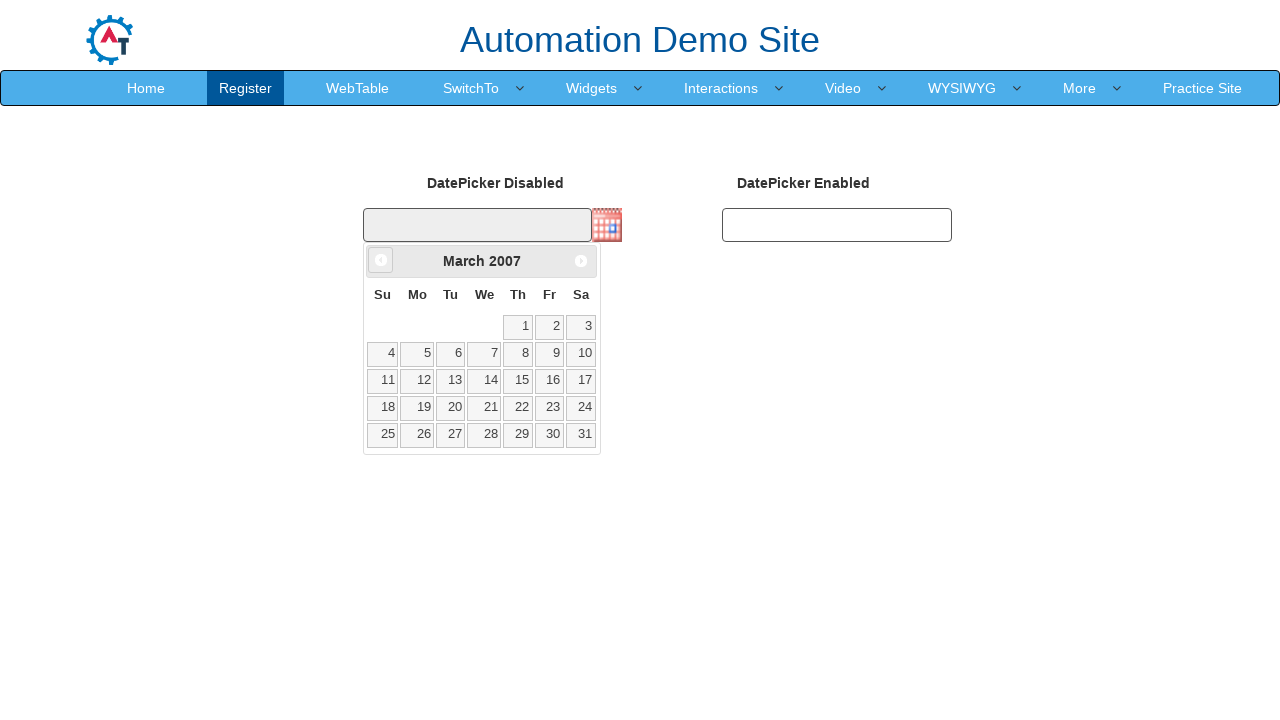

Retrieved current month/year title: March 2007
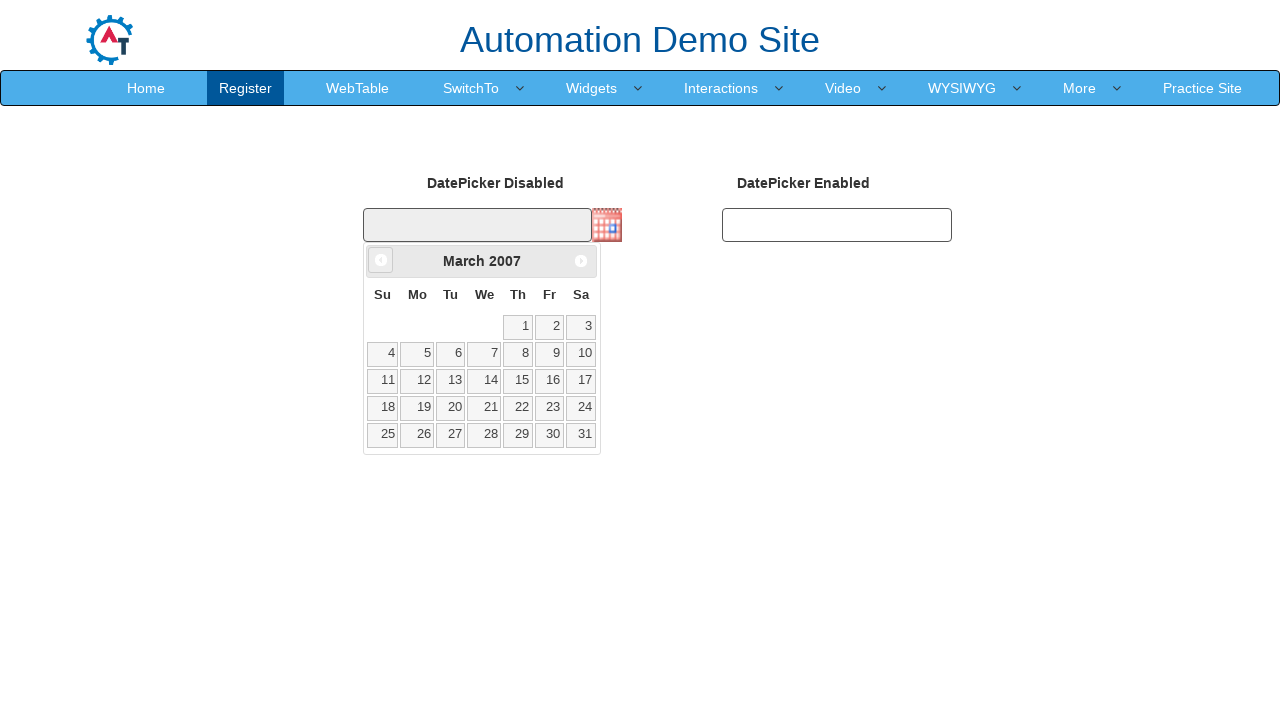

Clicked previous month button to navigate backwards at (381, 260) on .ui-datepicker-prev
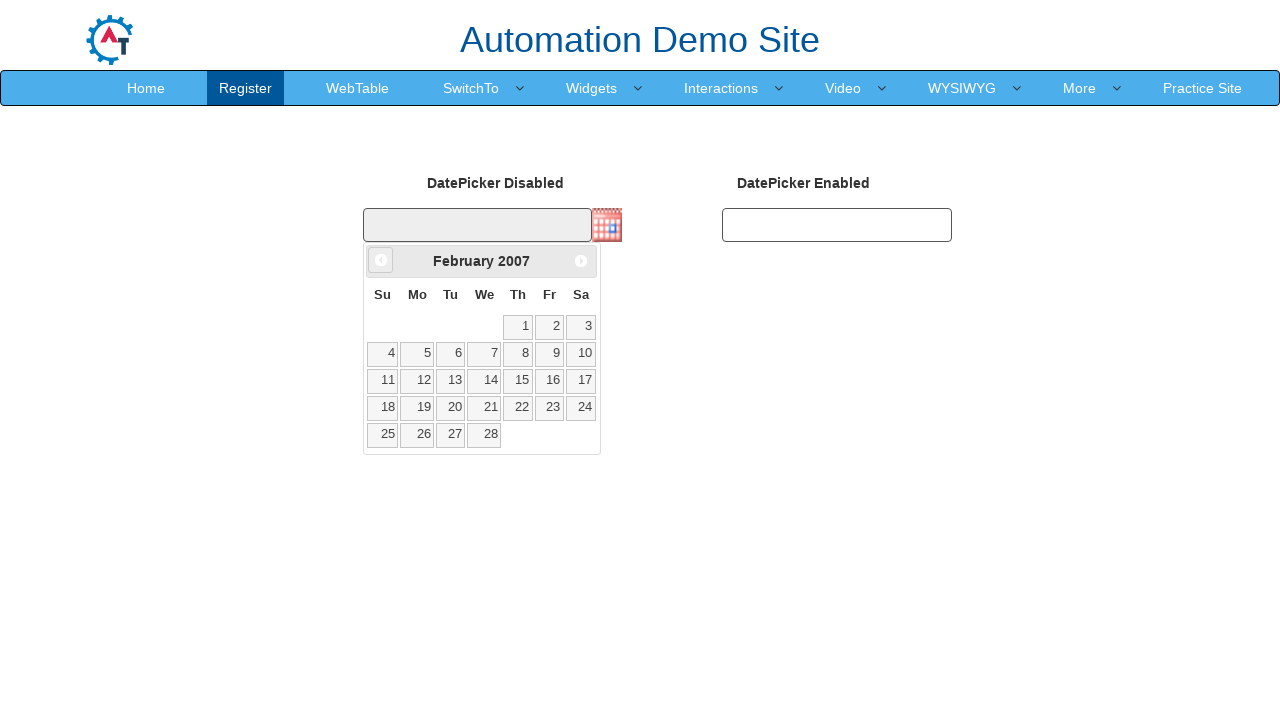

Waited for calendar to update (100ms)
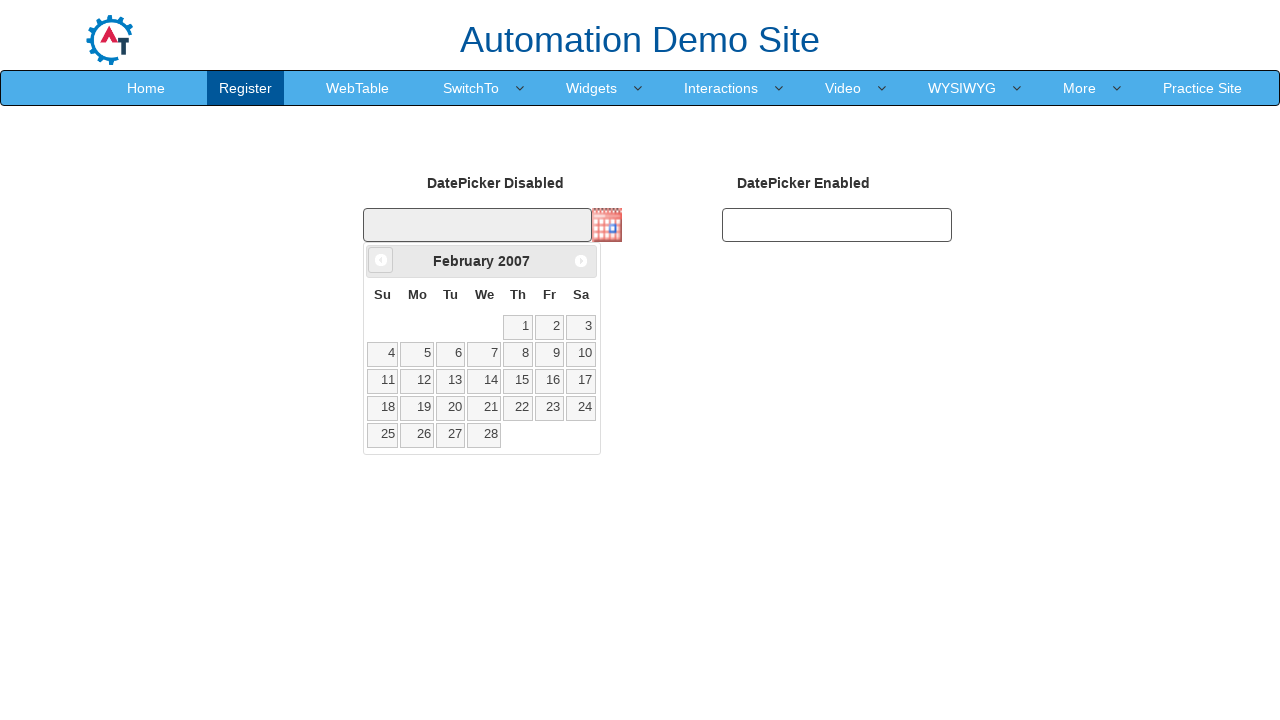

Retrieved current month/year title: February 2007
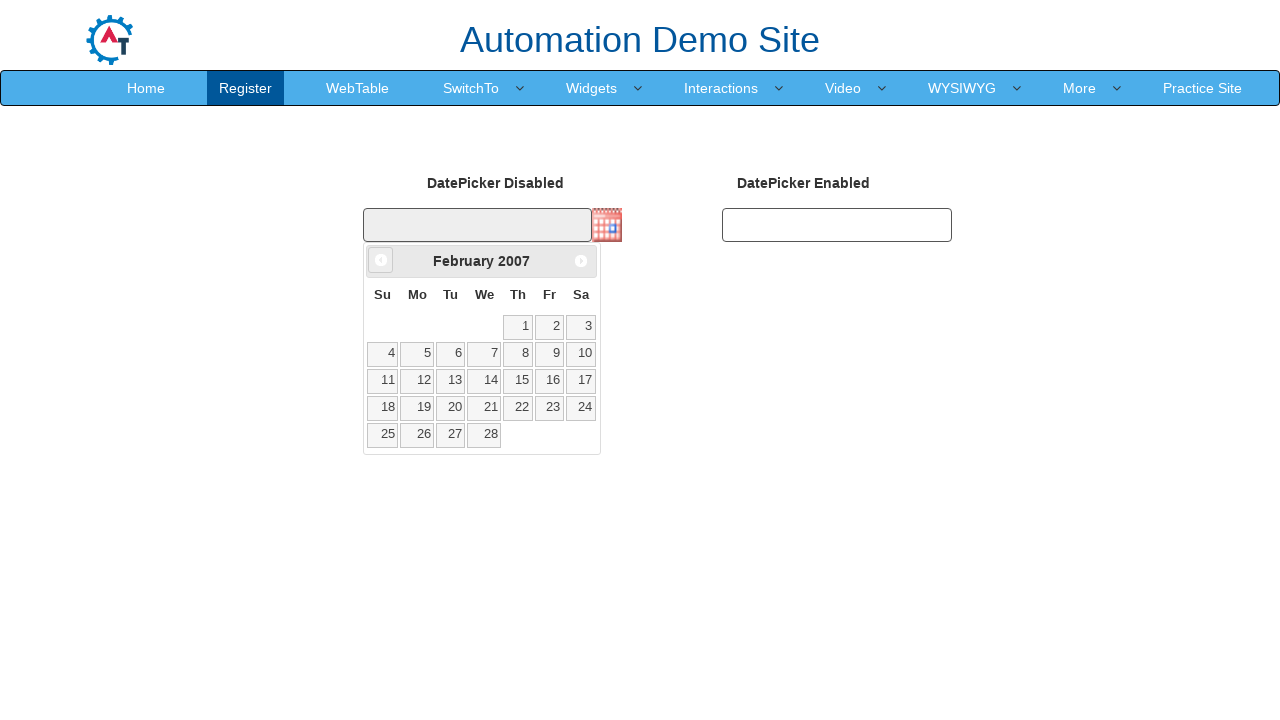

Clicked previous month button to navigate backwards at (381, 260) on .ui-datepicker-prev
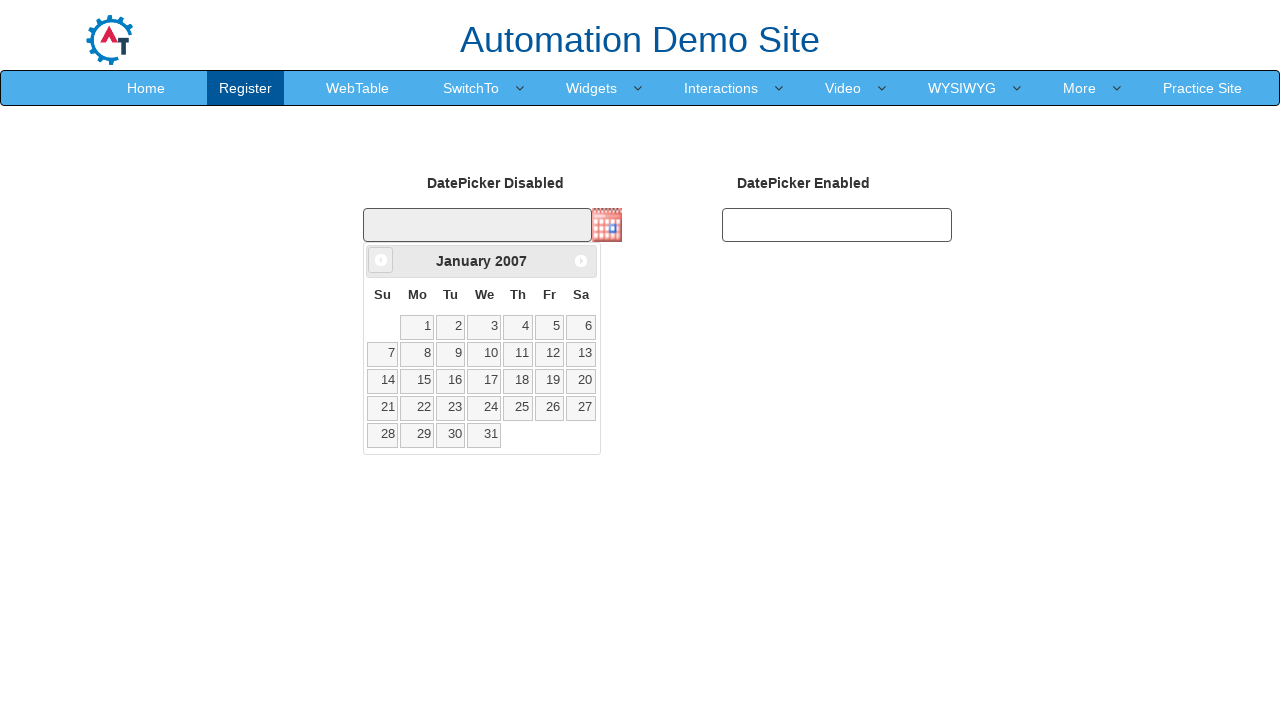

Waited for calendar to update (100ms)
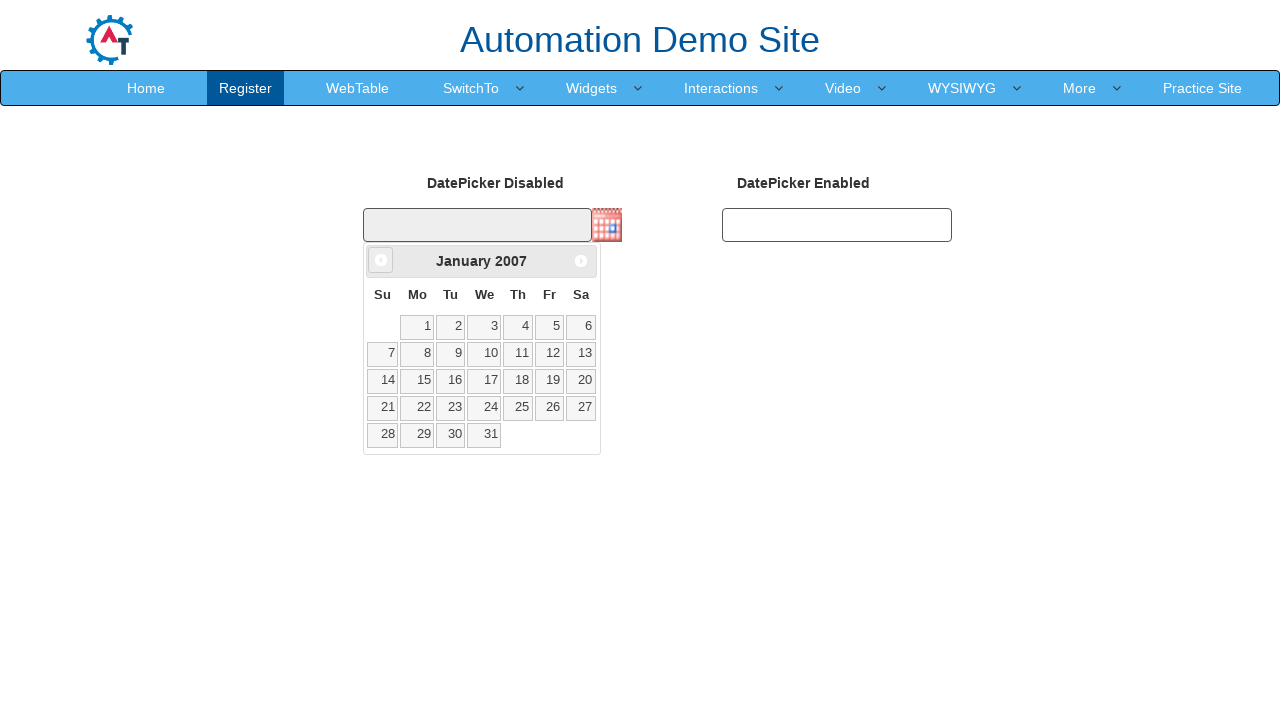

Retrieved current month/year title: January 2007
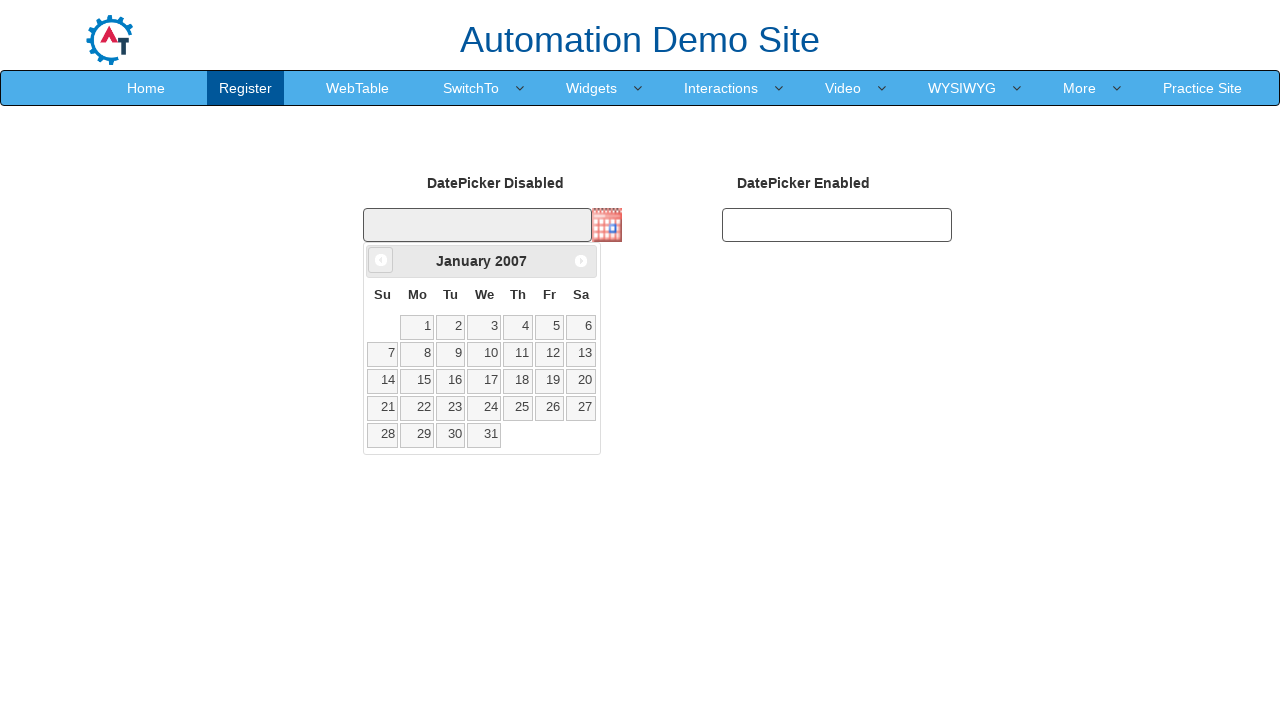

Clicked previous month button to navigate backwards at (381, 260) on .ui-datepicker-prev
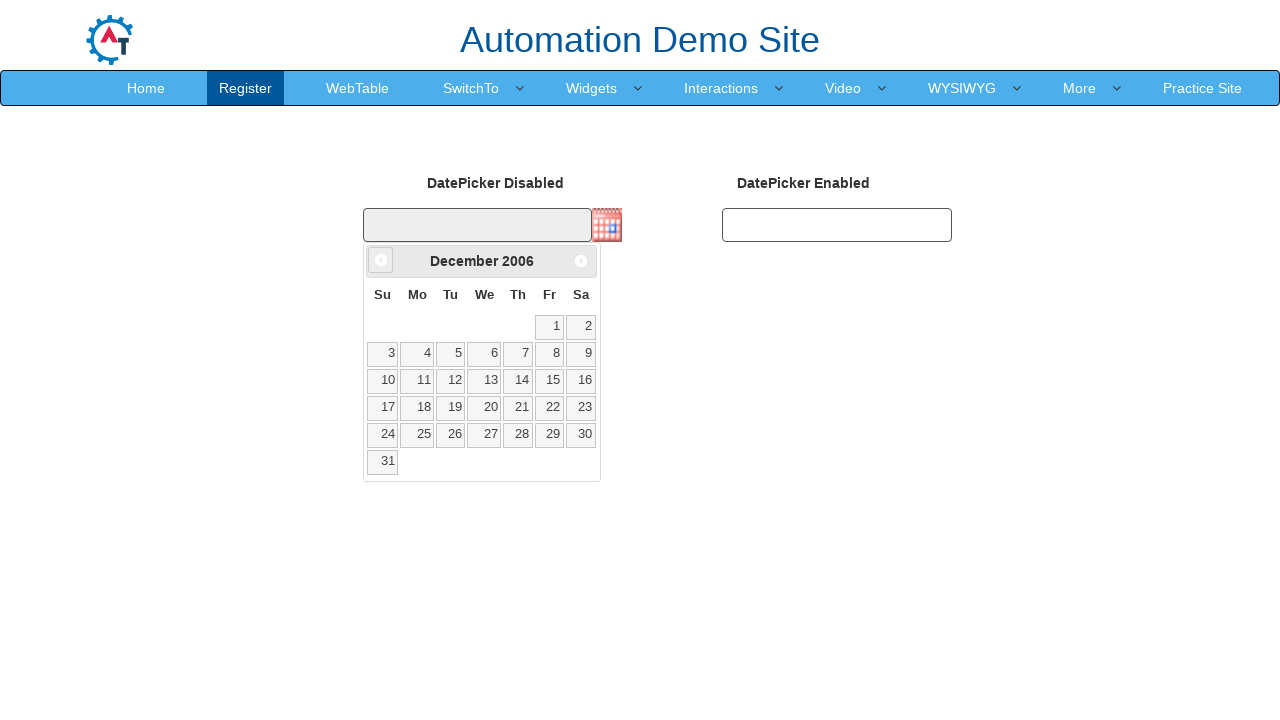

Waited for calendar to update (100ms)
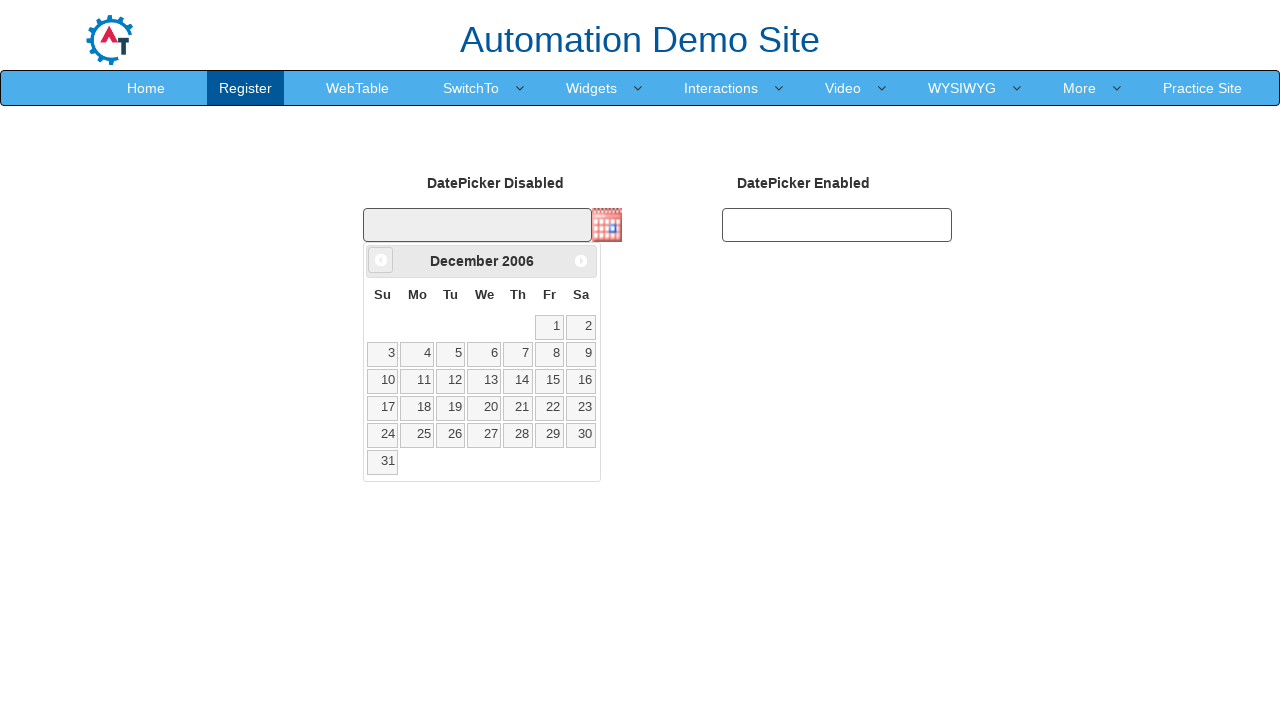

Retrieved current month/year title: December 2006
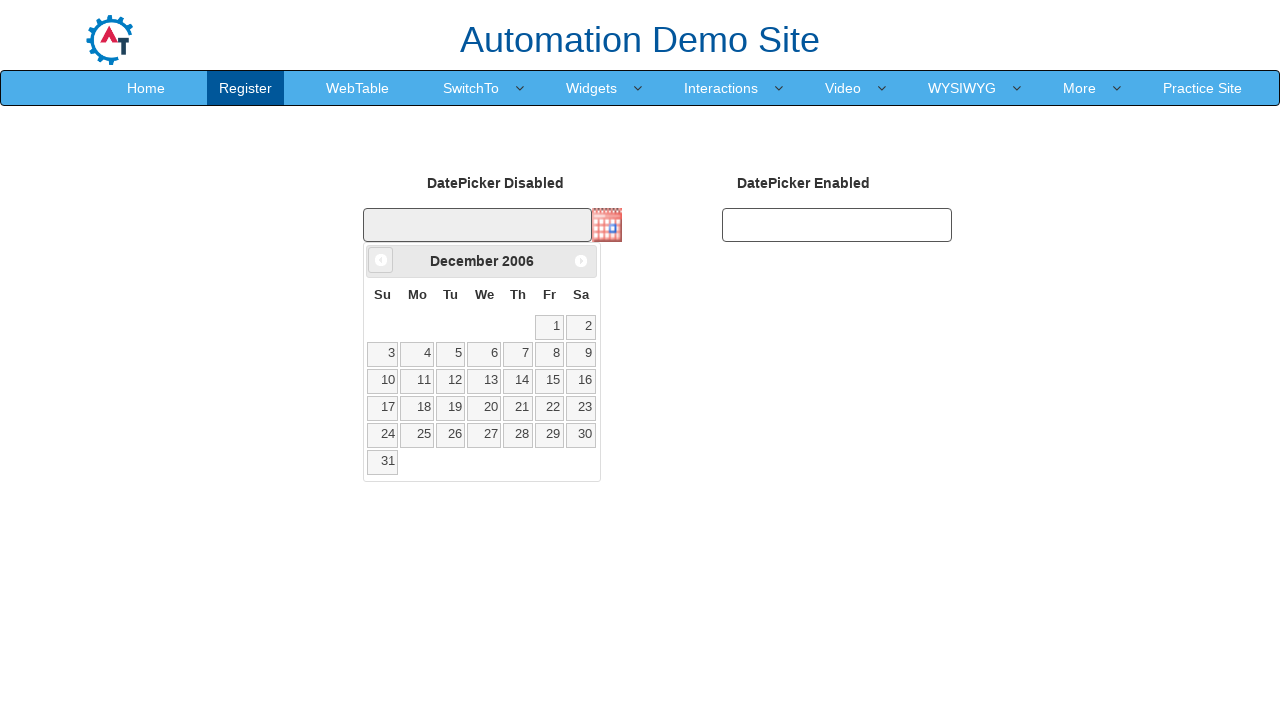

Clicked previous month button to navigate backwards at (381, 260) on .ui-datepicker-prev
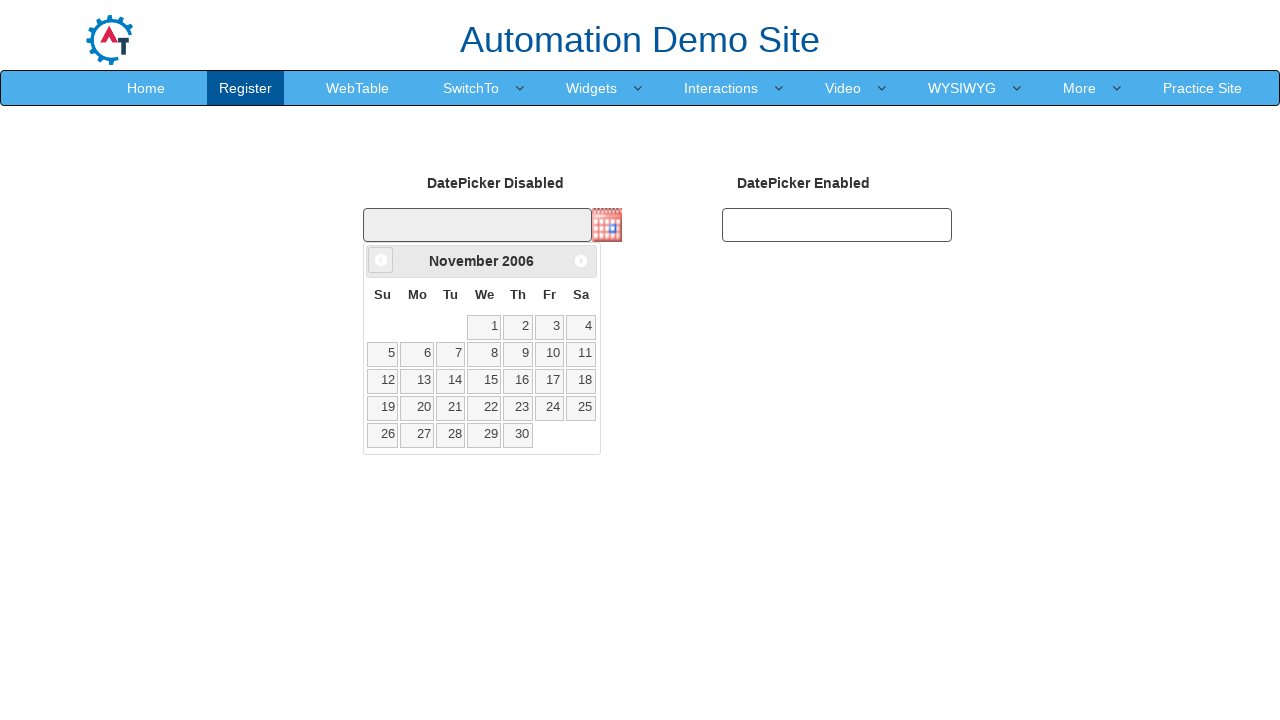

Waited for calendar to update (100ms)
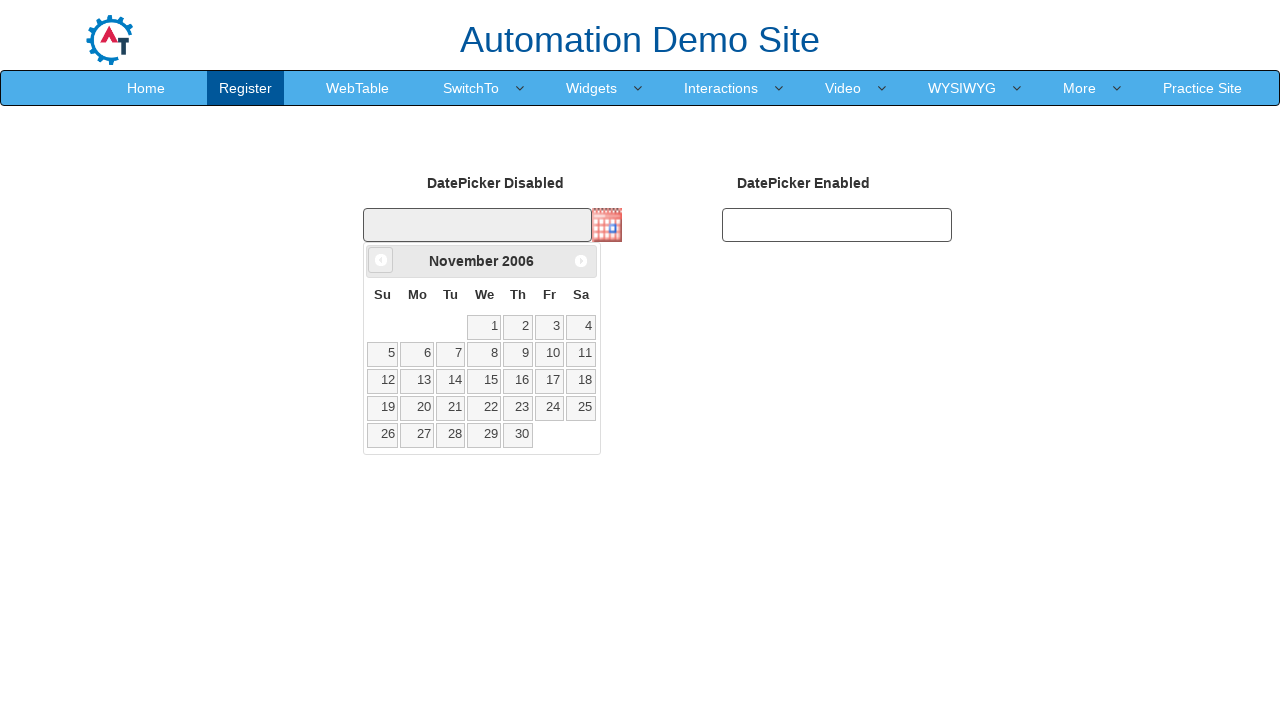

Retrieved current month/year title: November 2006
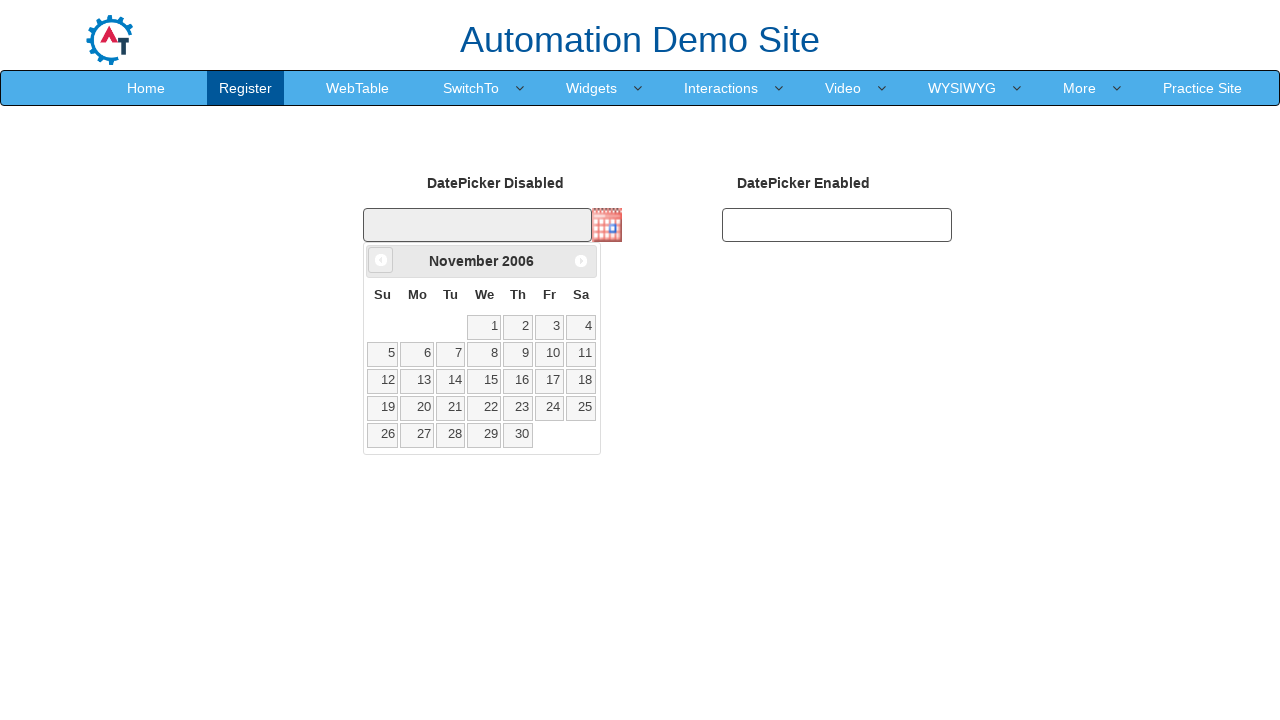

Clicked previous month button to navigate backwards at (381, 260) on .ui-datepicker-prev
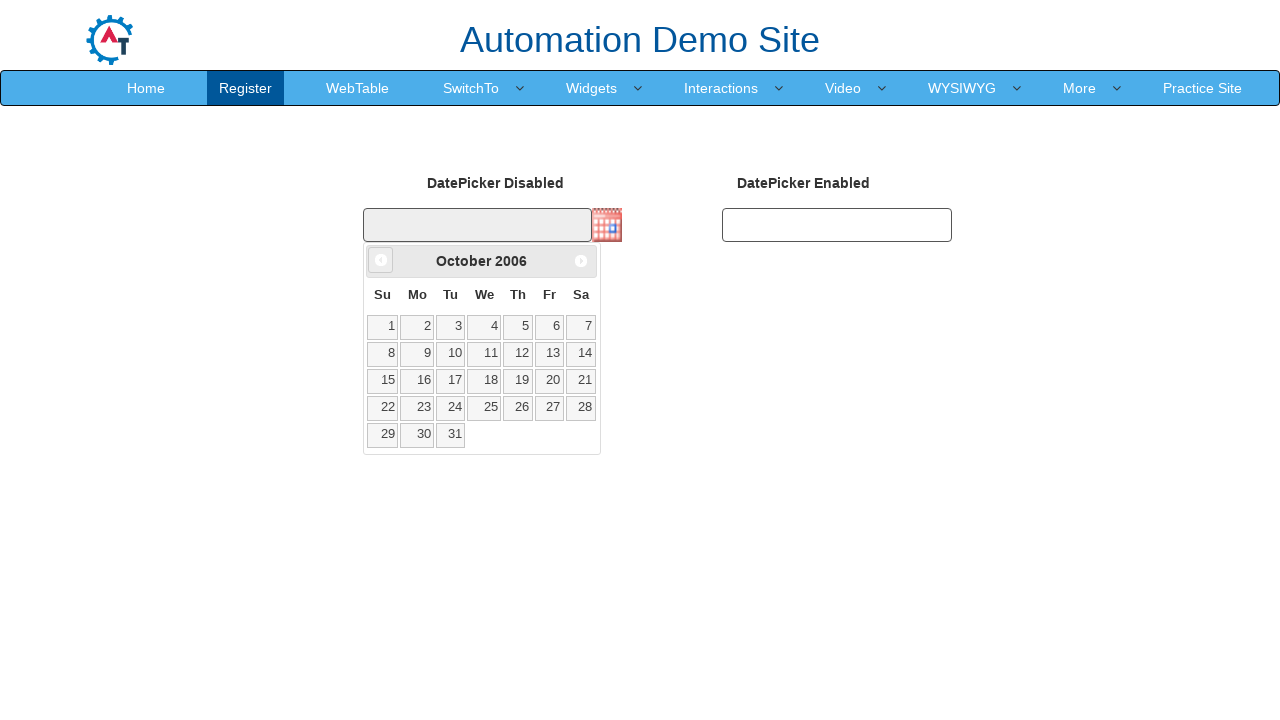

Waited for calendar to update (100ms)
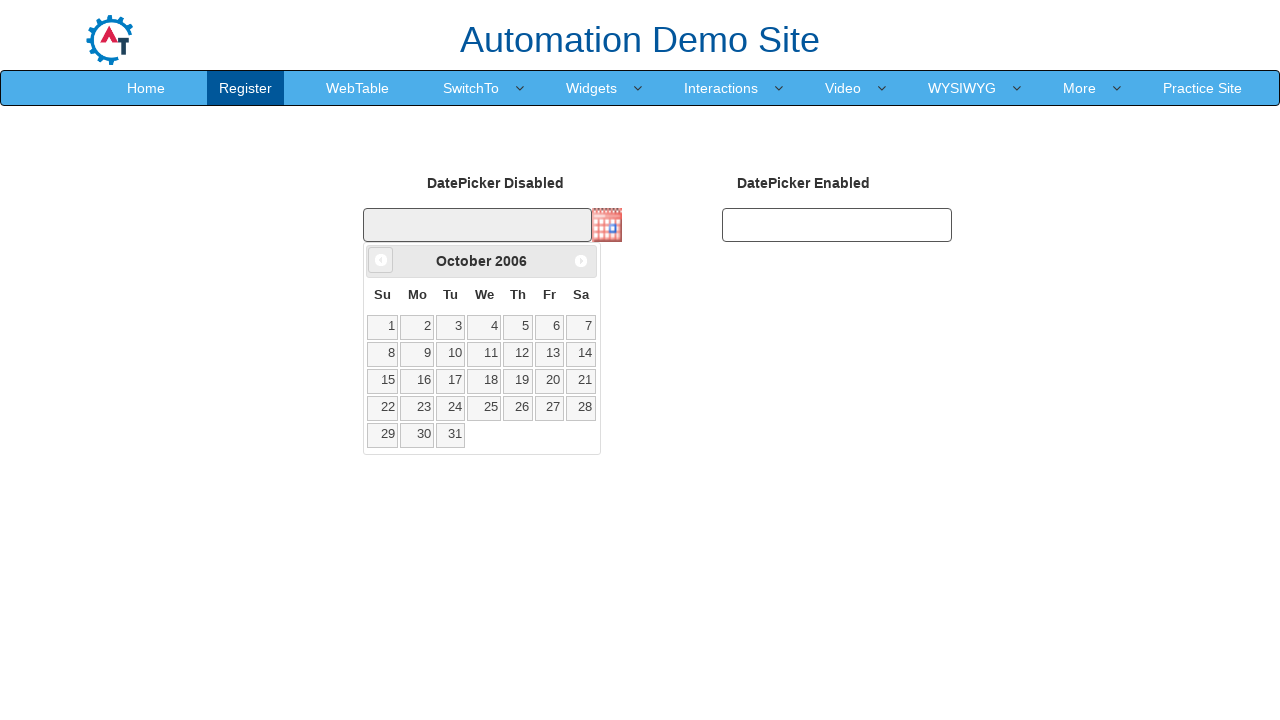

Retrieved current month/year title: October 2006
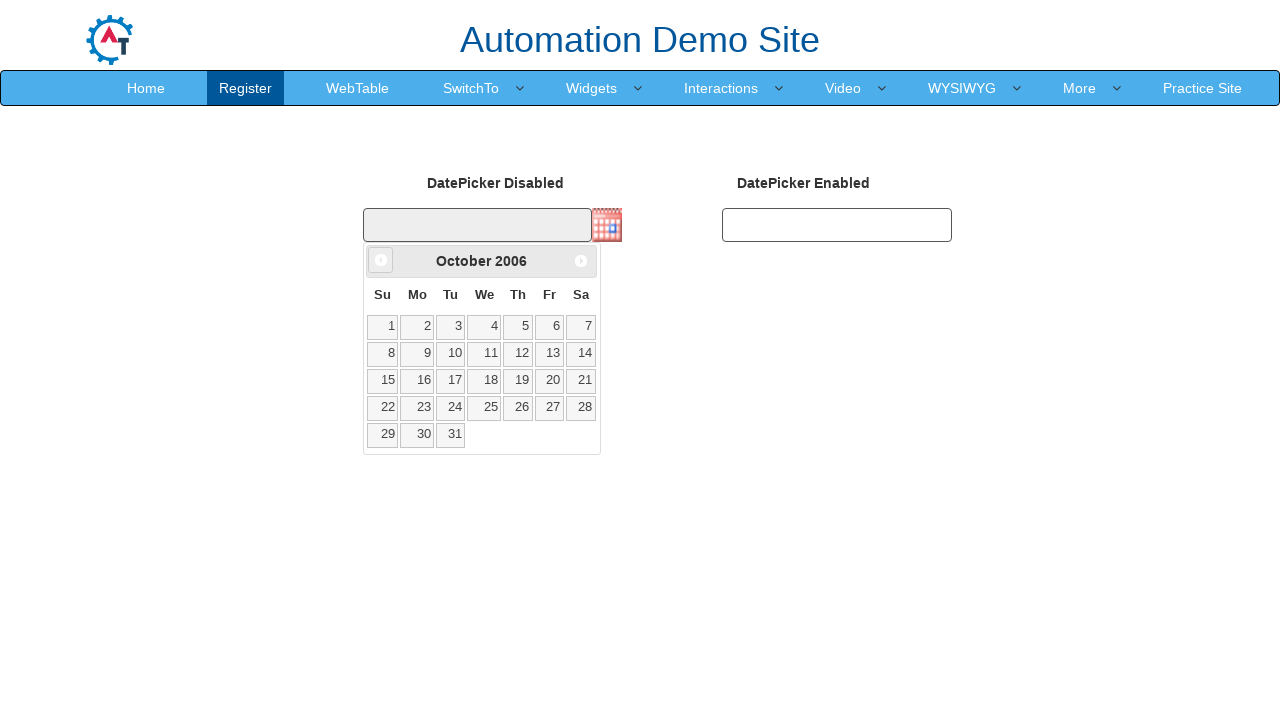

Clicked previous month button to navigate backwards at (381, 260) on .ui-datepicker-prev
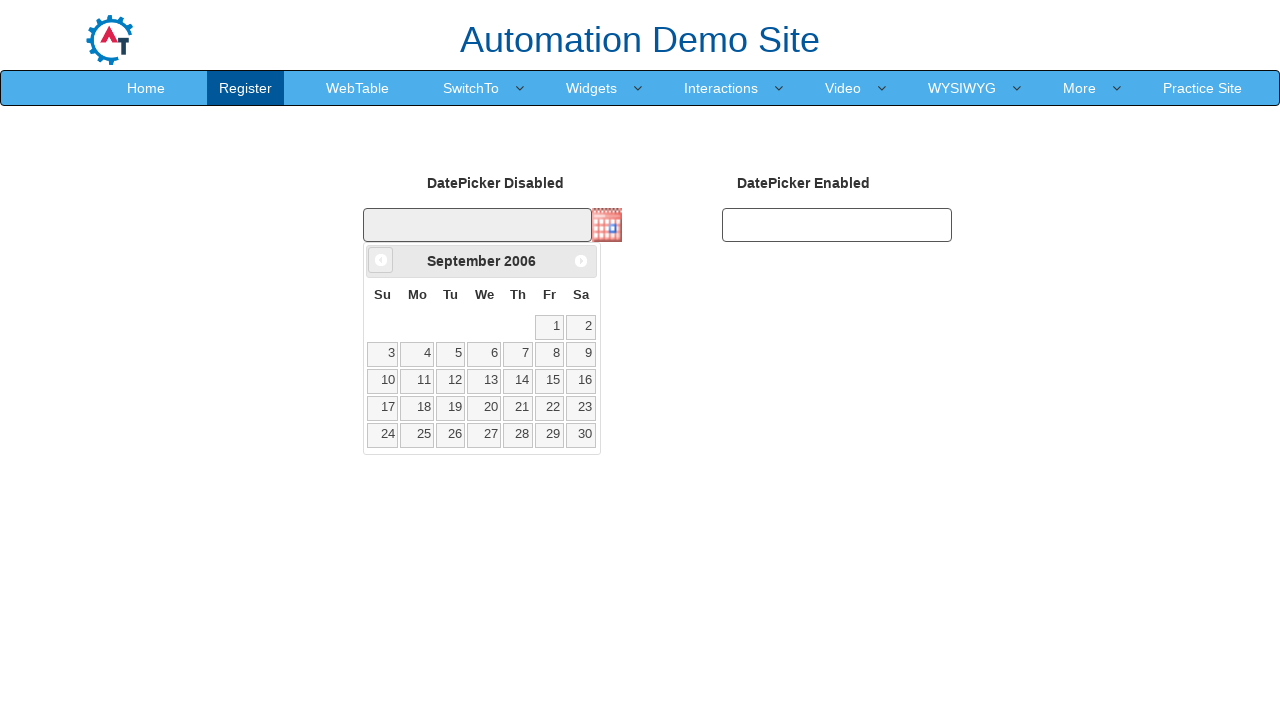

Waited for calendar to update (100ms)
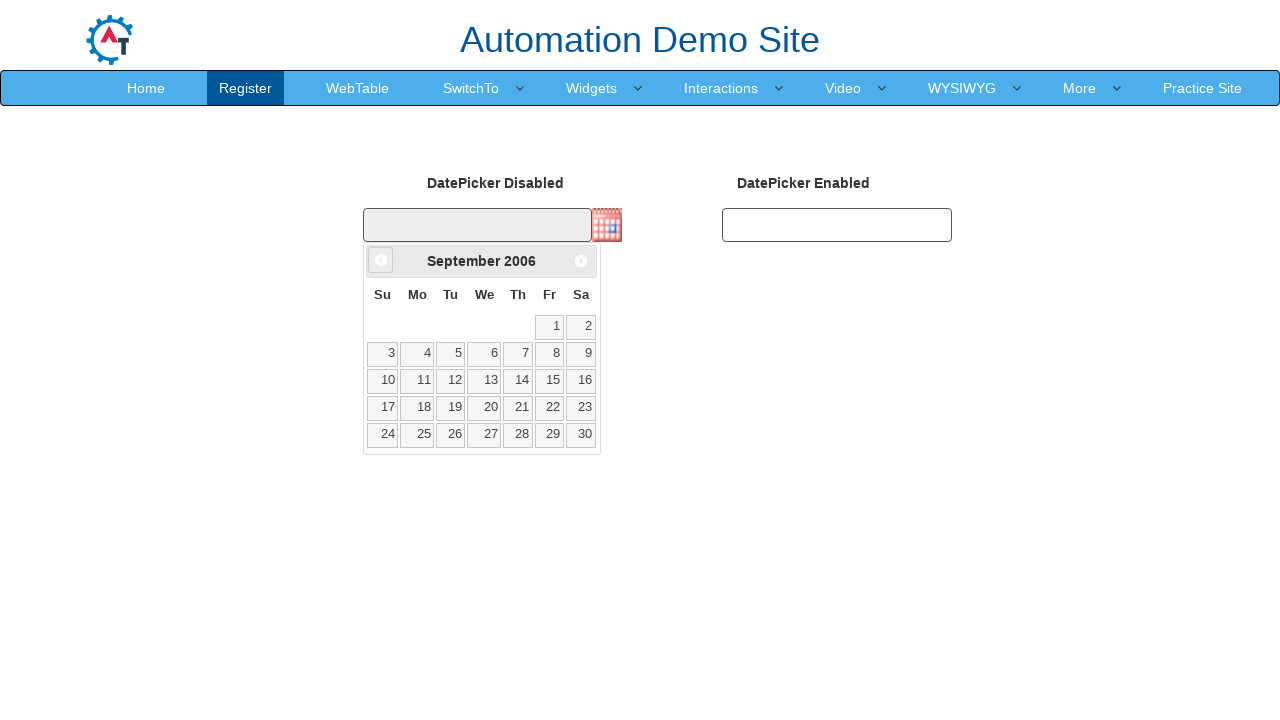

Retrieved current month/year title: September 2006
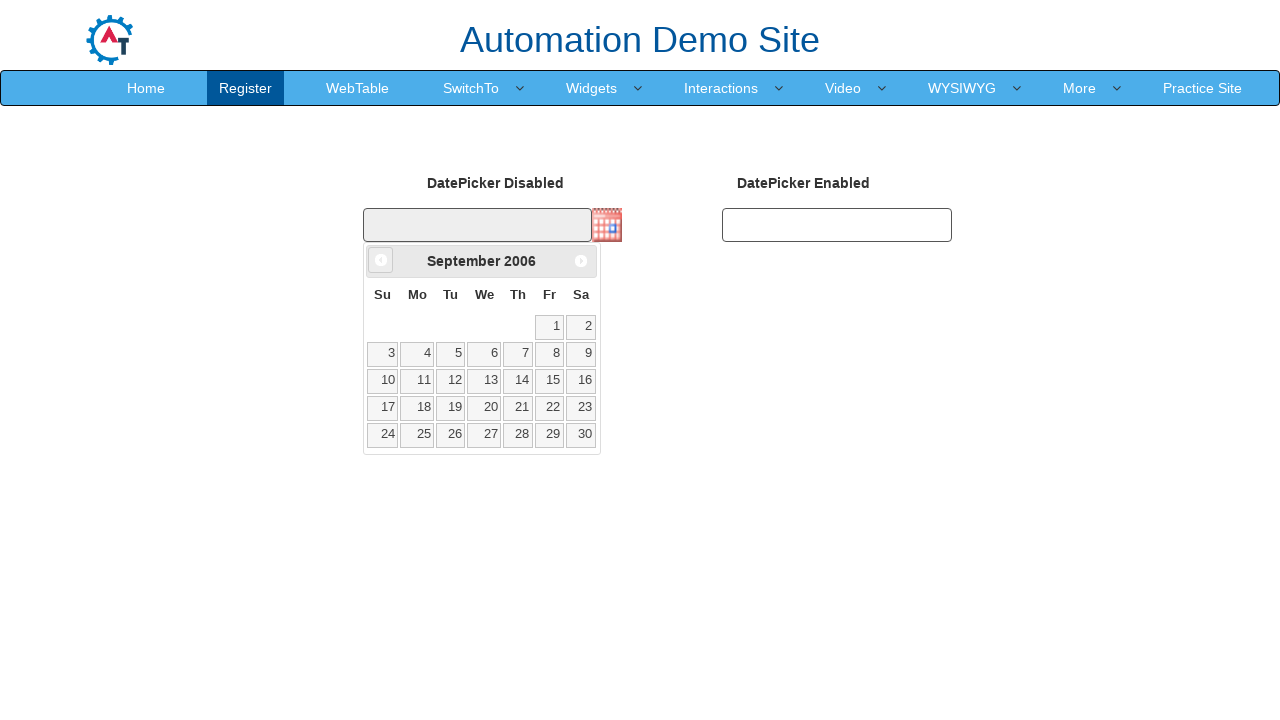

Clicked previous month button to navigate backwards at (381, 260) on .ui-datepicker-prev
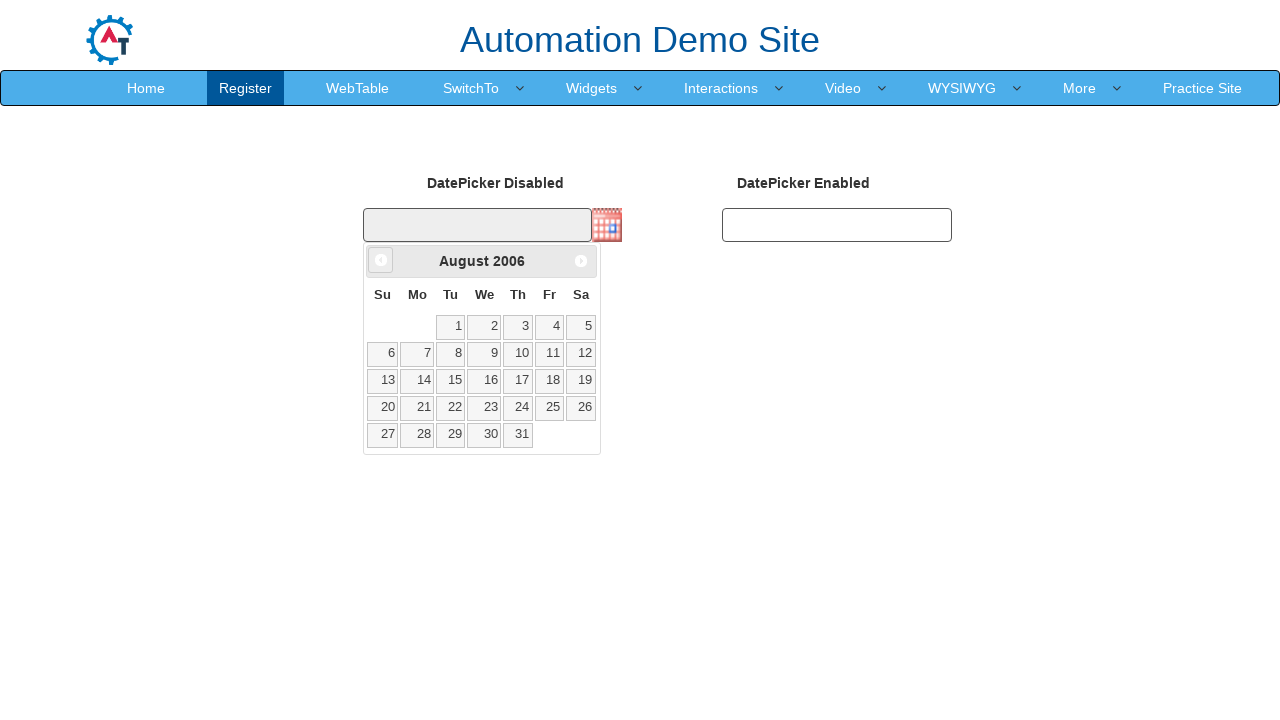

Waited for calendar to update (100ms)
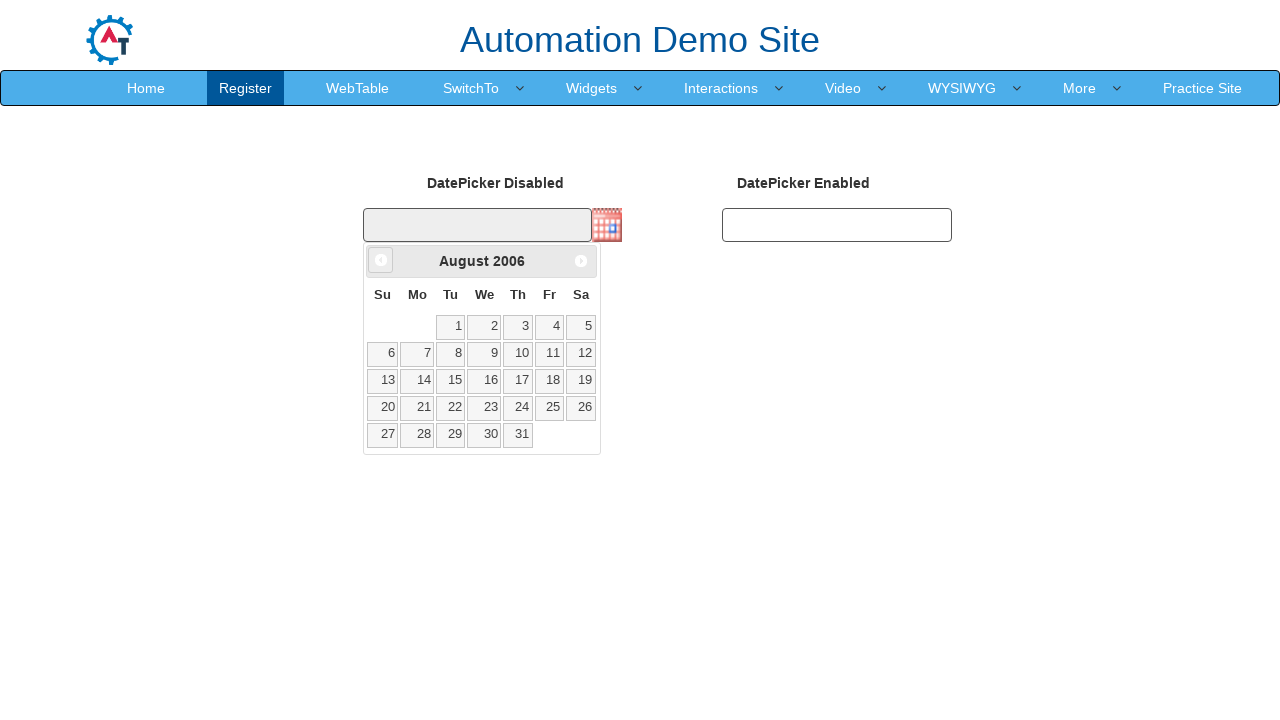

Retrieved current month/year title: August 2006
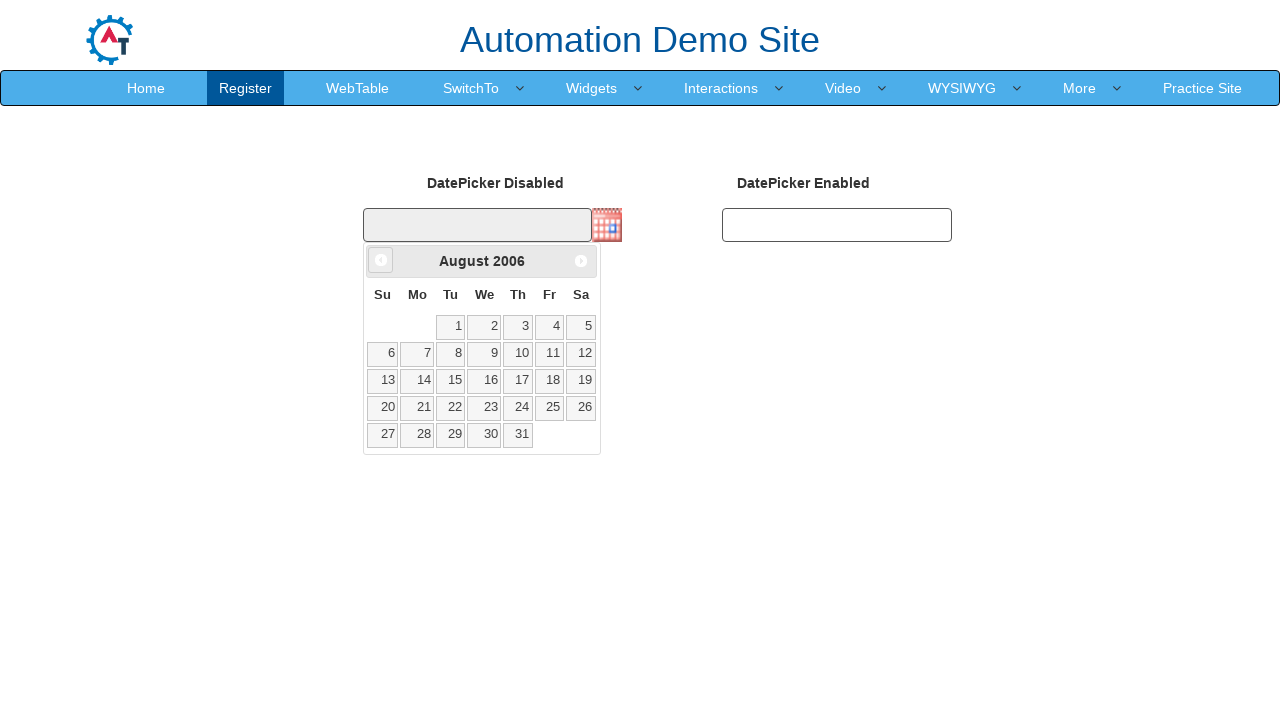

Clicked previous month button to navigate backwards at (381, 260) on .ui-datepicker-prev
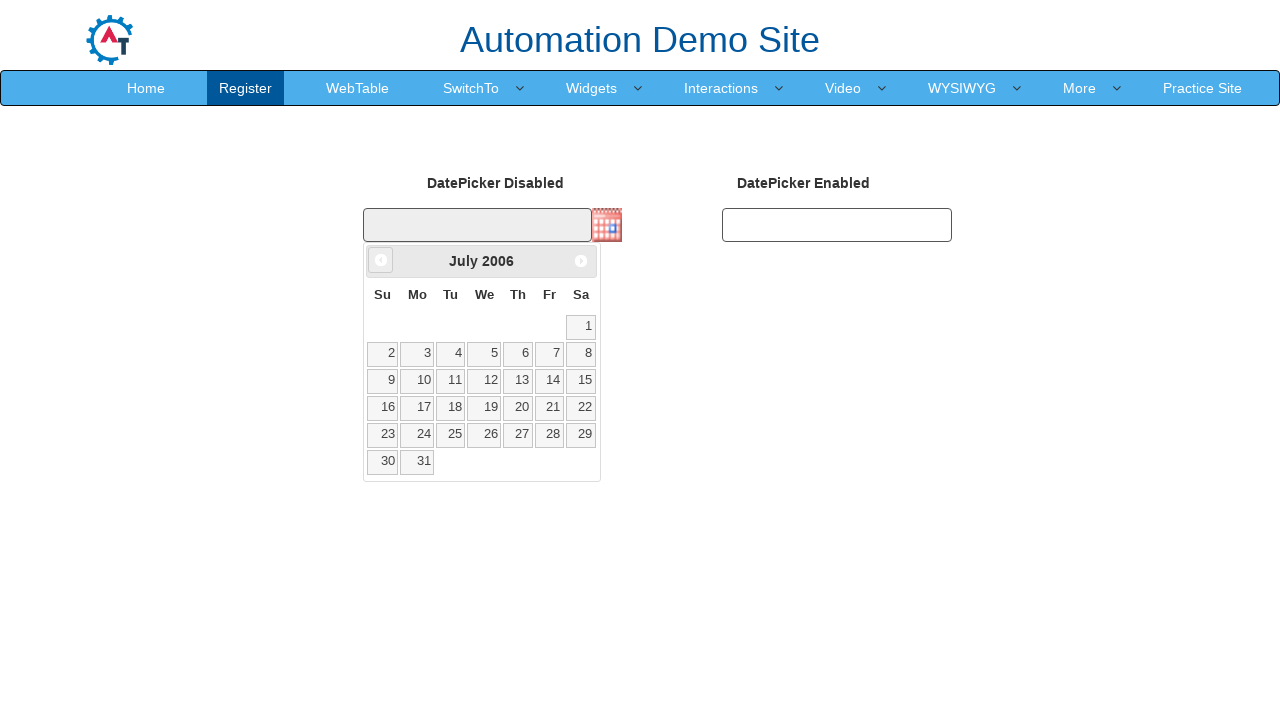

Waited for calendar to update (100ms)
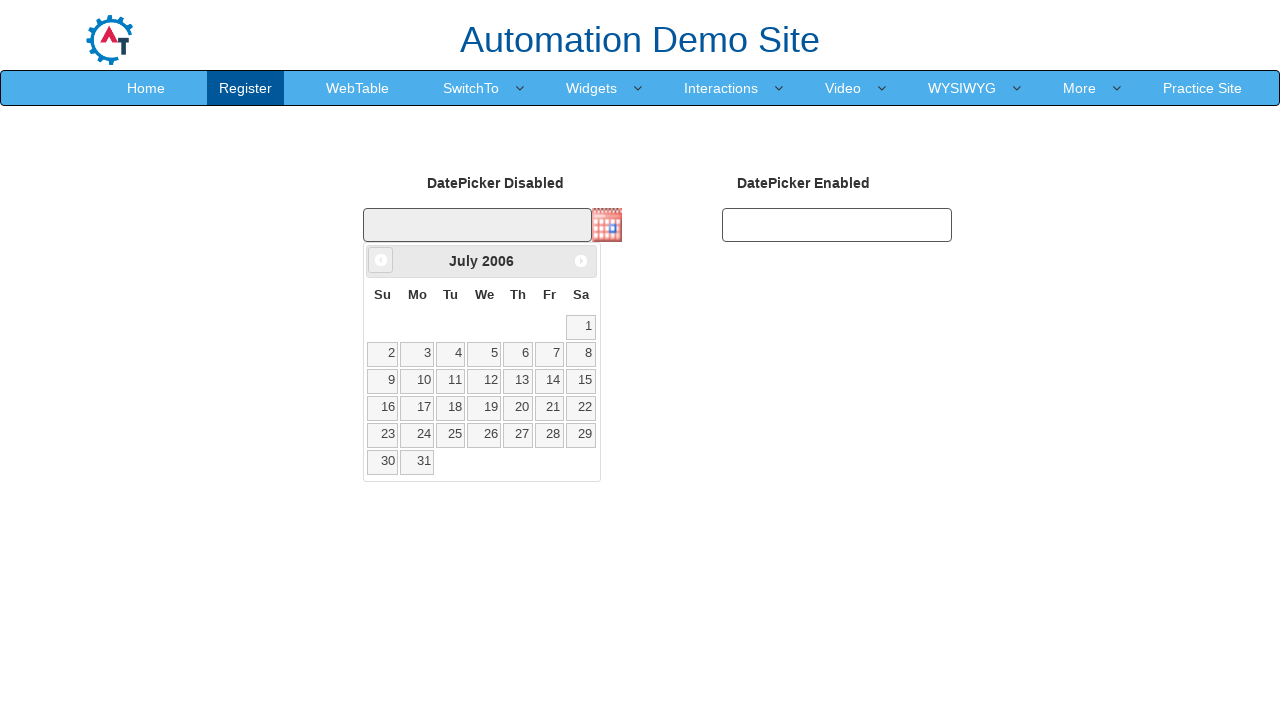

Retrieved current month/year title: July 2006
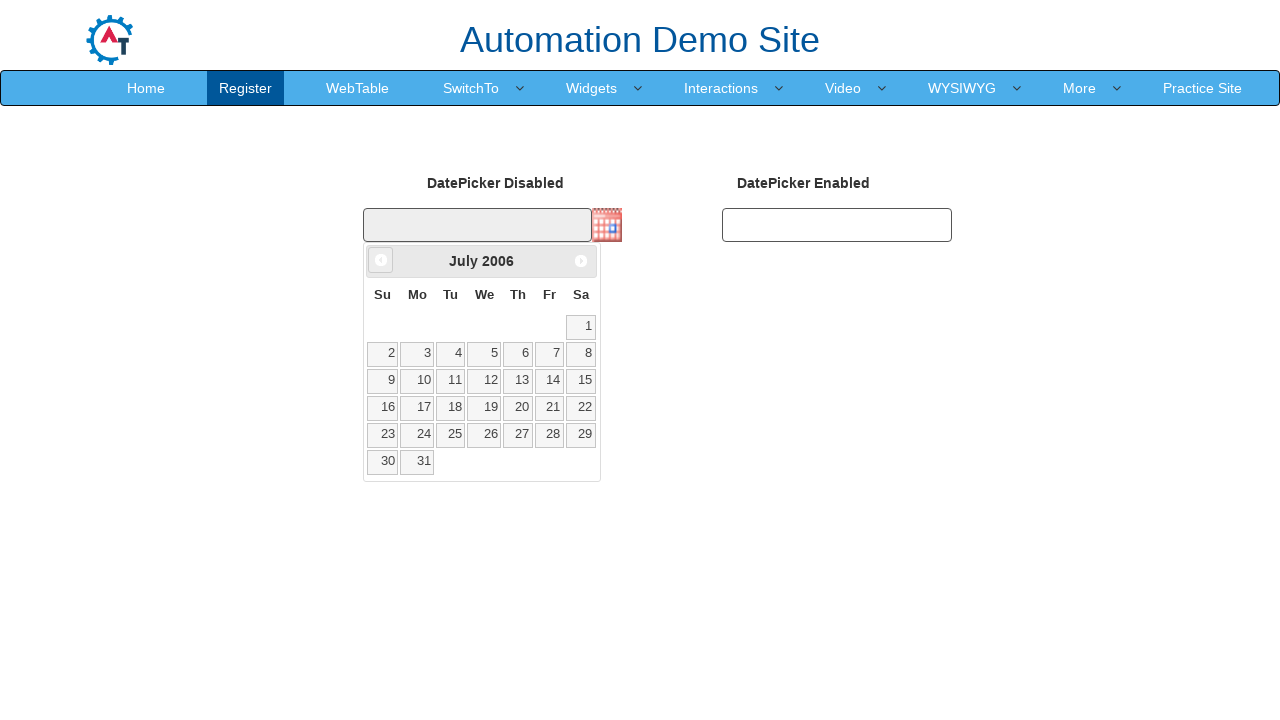

Clicked previous month button to navigate backwards at (381, 260) on .ui-datepicker-prev
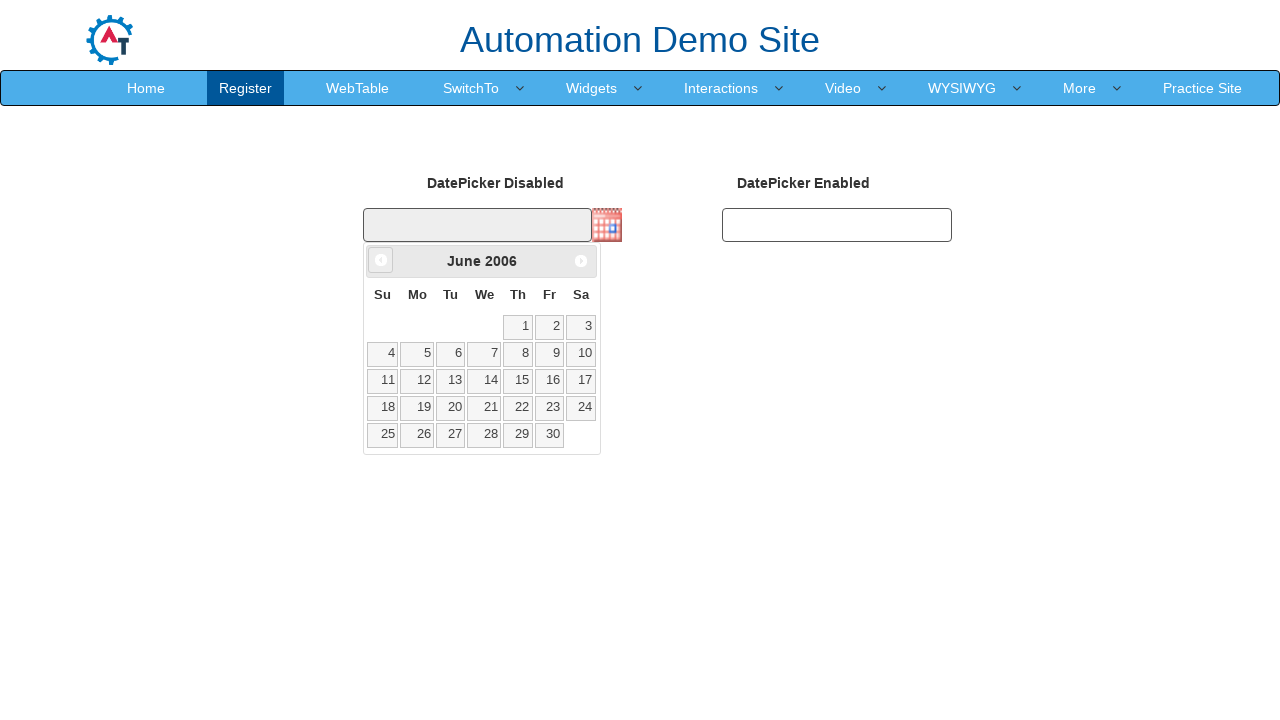

Waited for calendar to update (100ms)
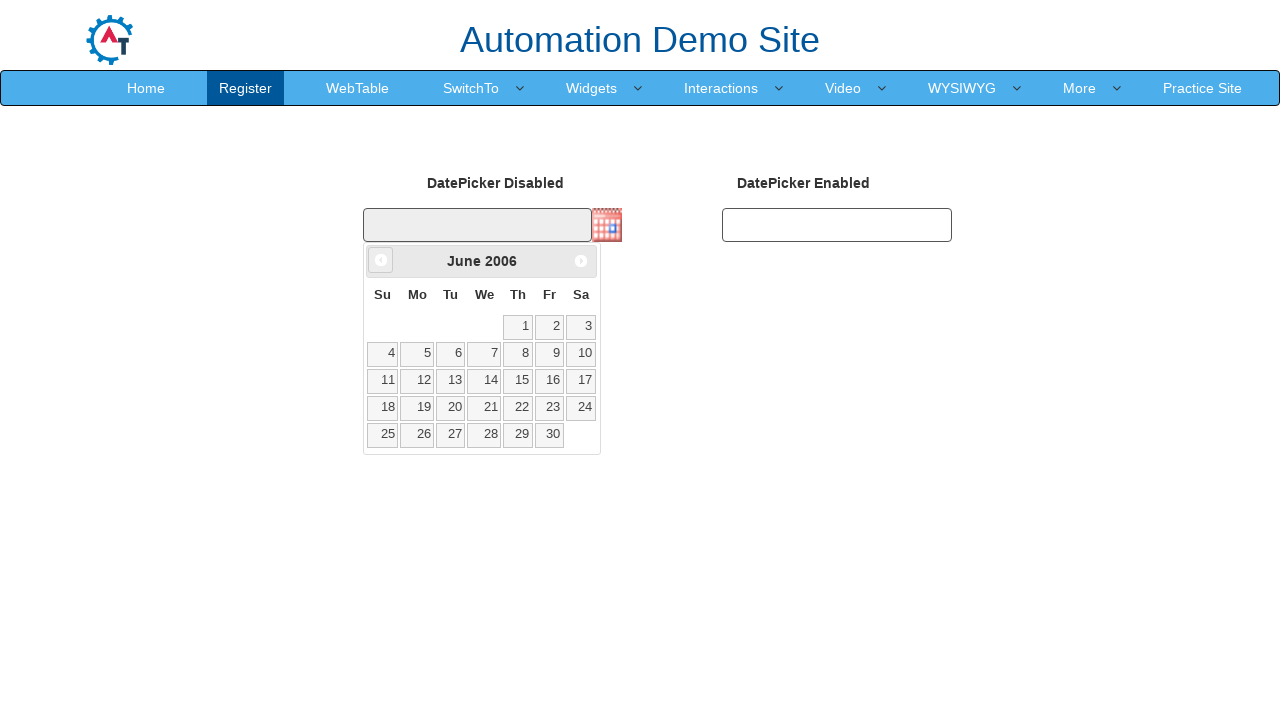

Retrieved current month/year title: June 2006
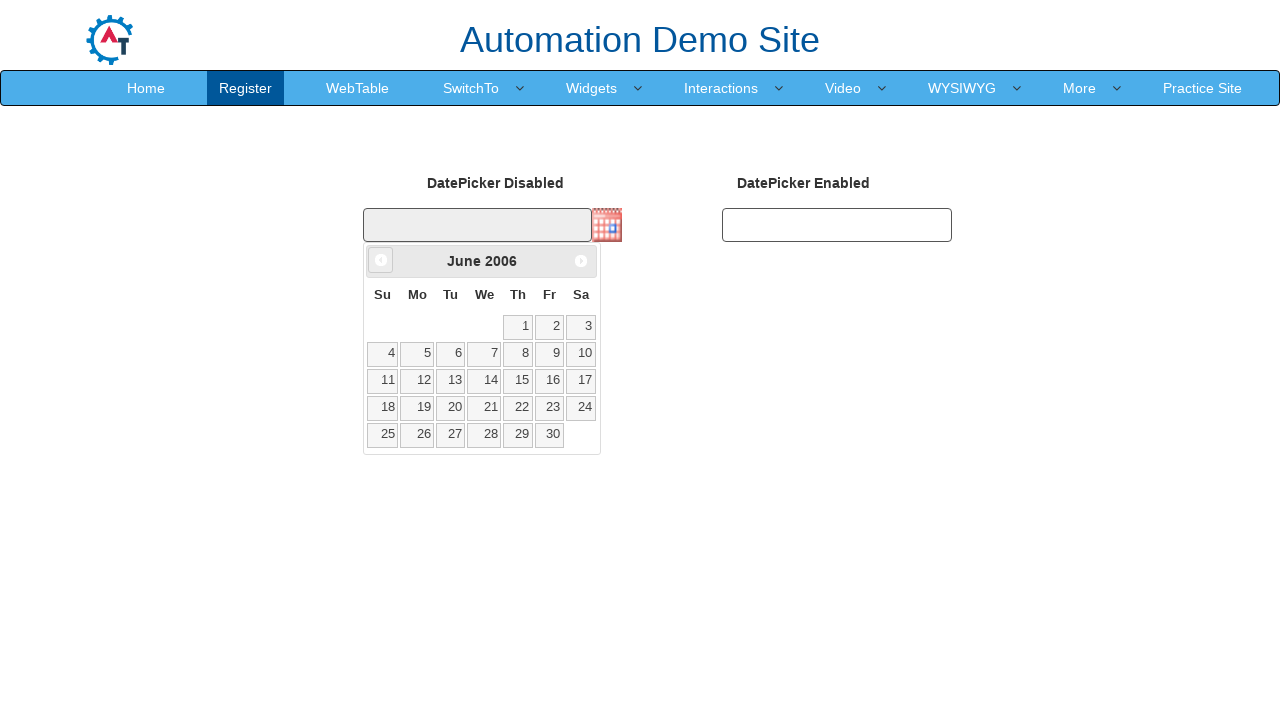

Clicked previous month button to navigate backwards at (381, 260) on .ui-datepicker-prev
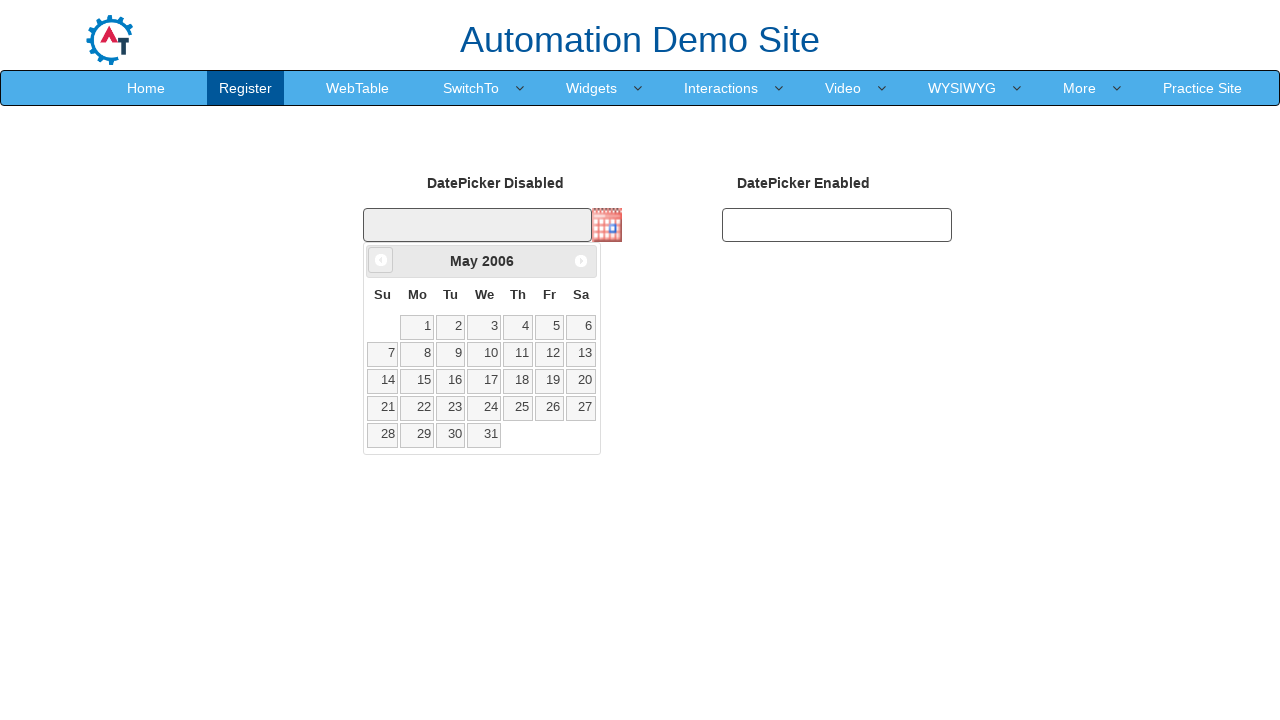

Waited for calendar to update (100ms)
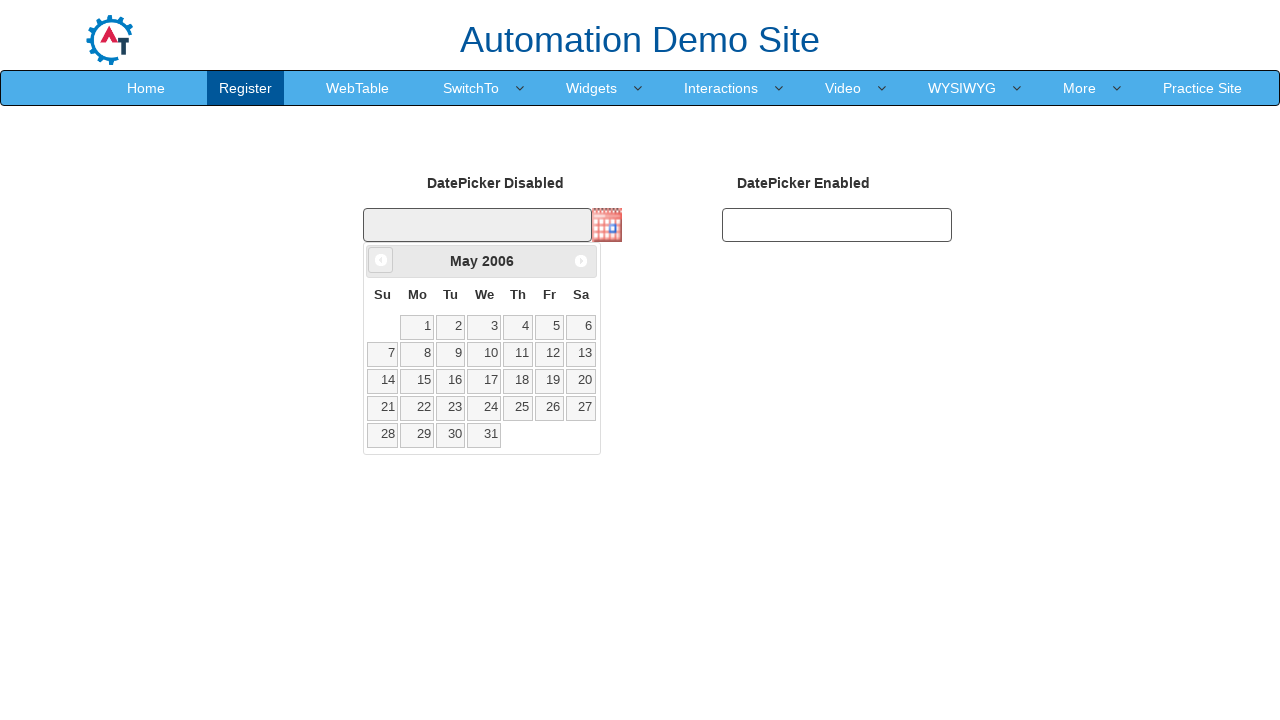

Retrieved current month/year title: May 2006
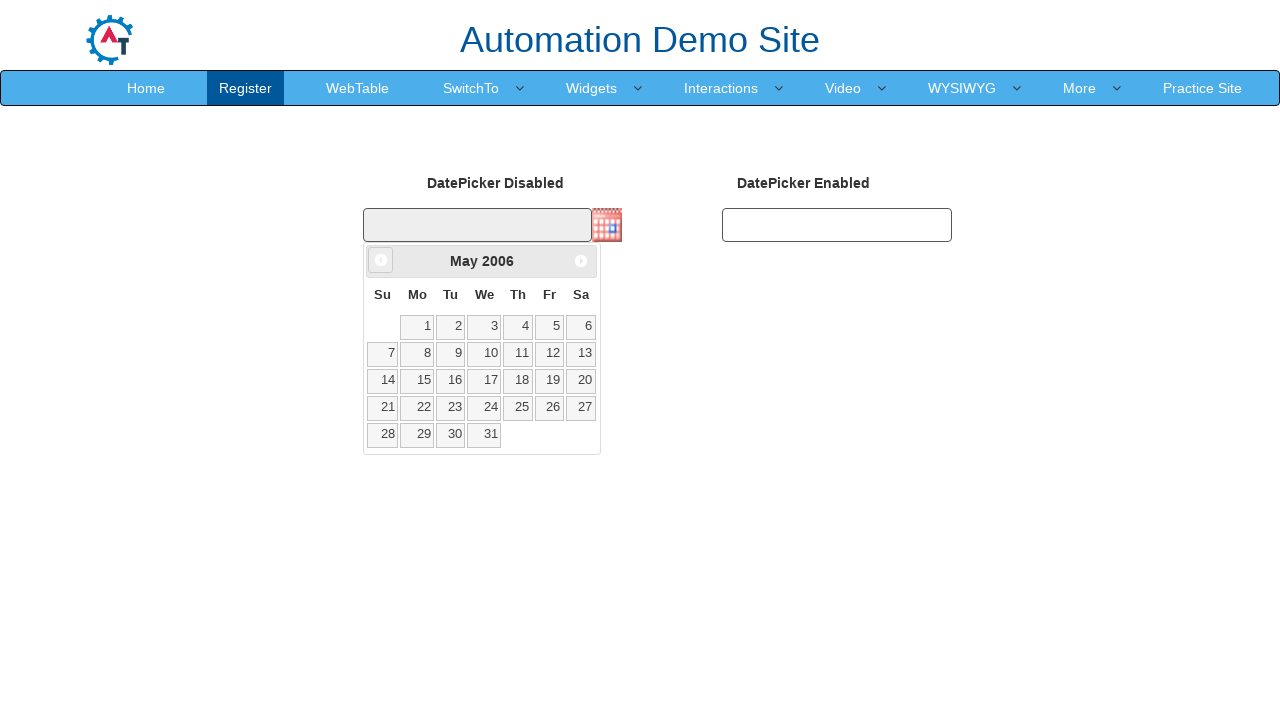

Clicked previous month button to navigate backwards at (381, 260) on .ui-datepicker-prev
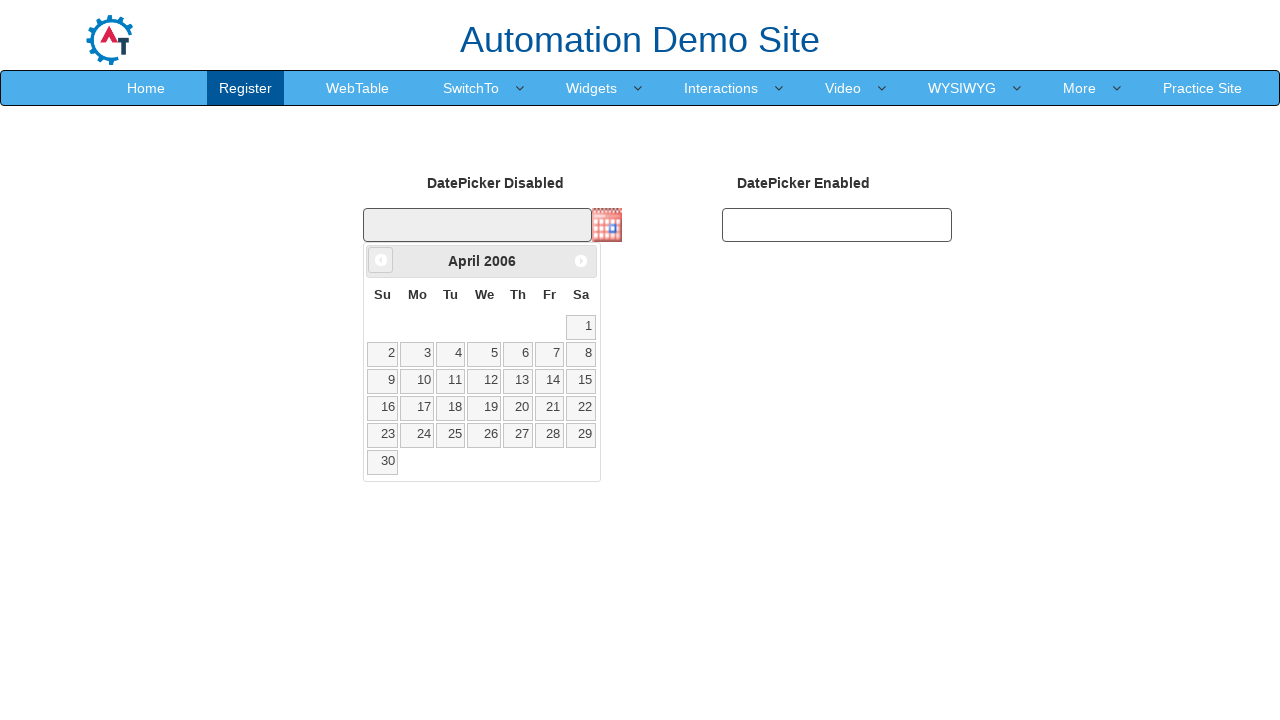

Waited for calendar to update (100ms)
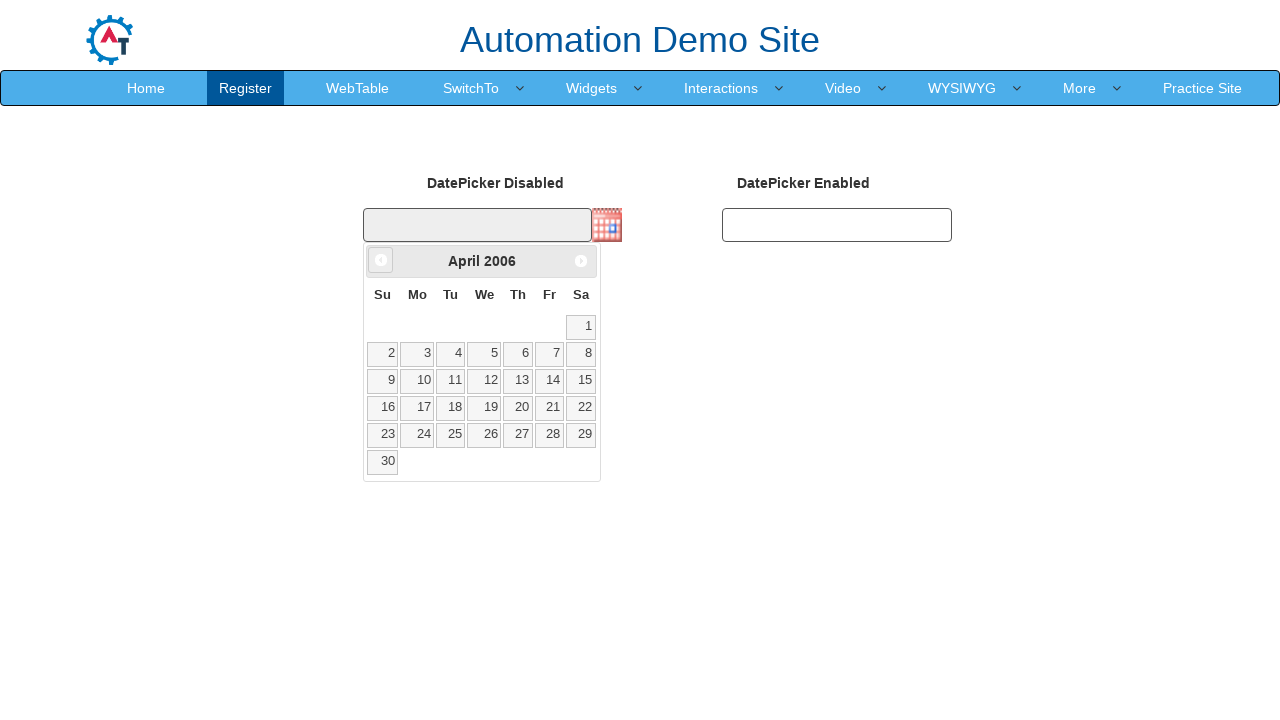

Retrieved current month/year title: April 2006
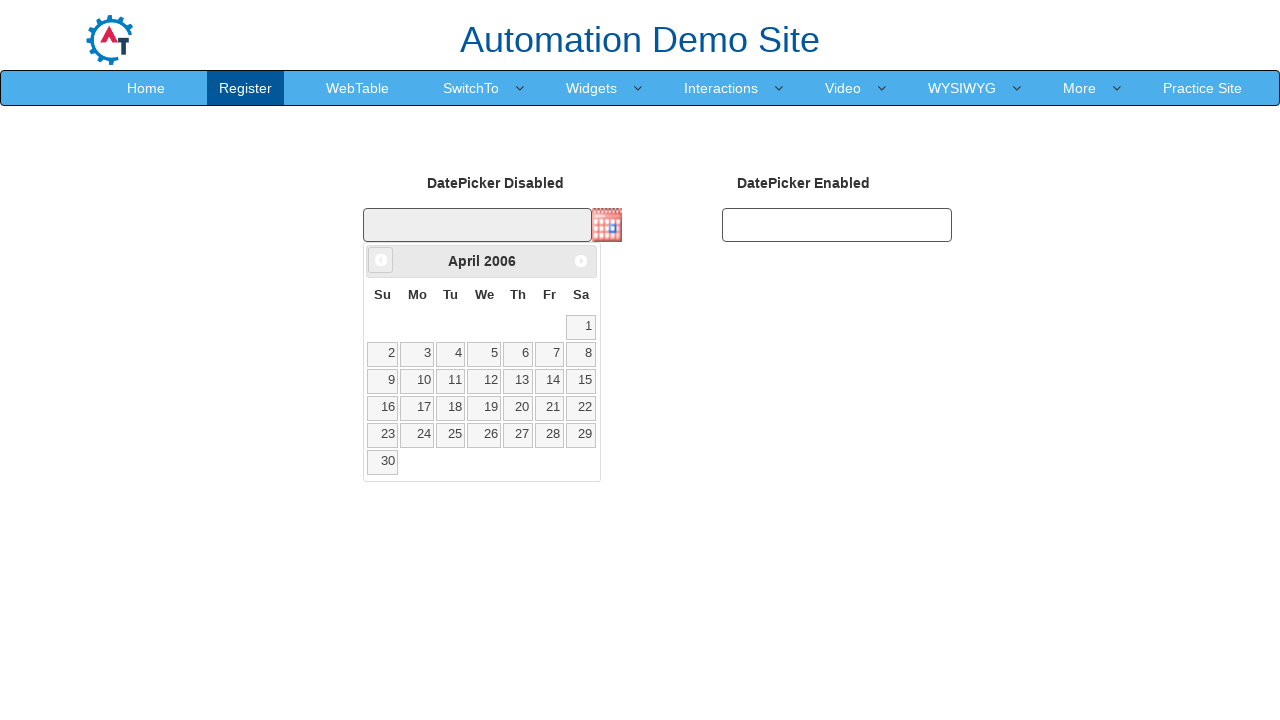

Clicked previous month button to navigate backwards at (381, 260) on .ui-datepicker-prev
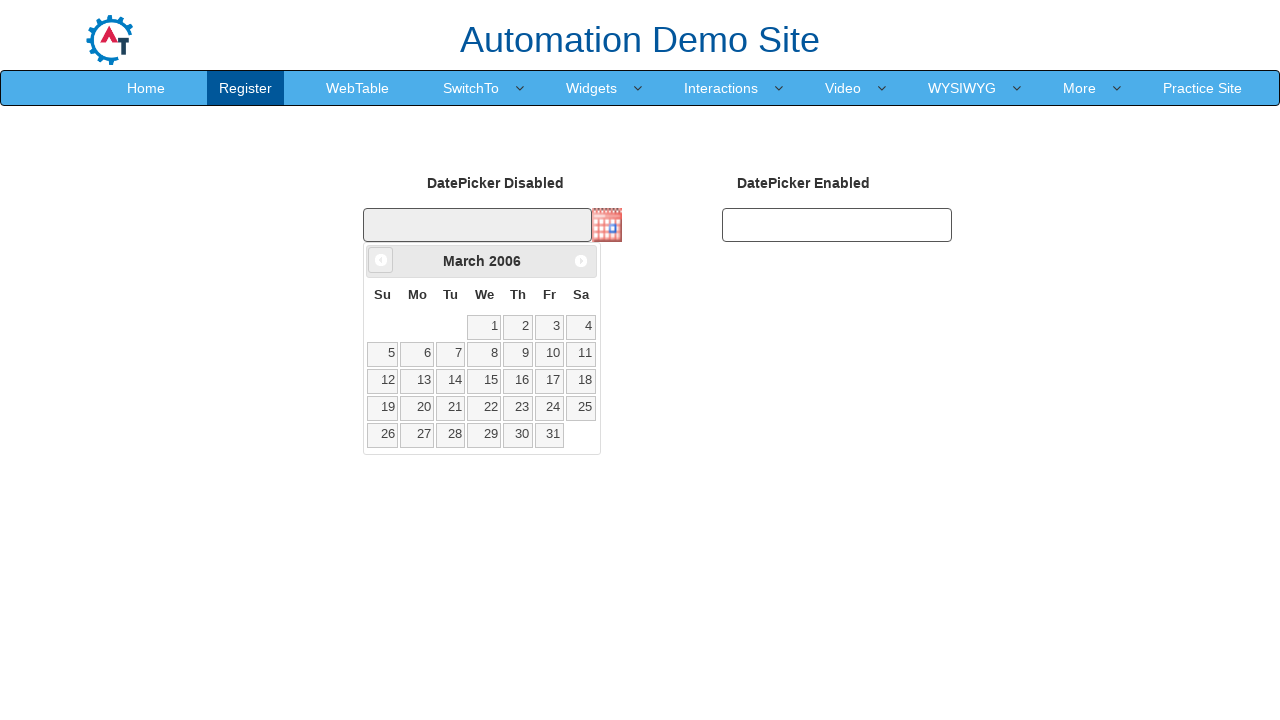

Waited for calendar to update (100ms)
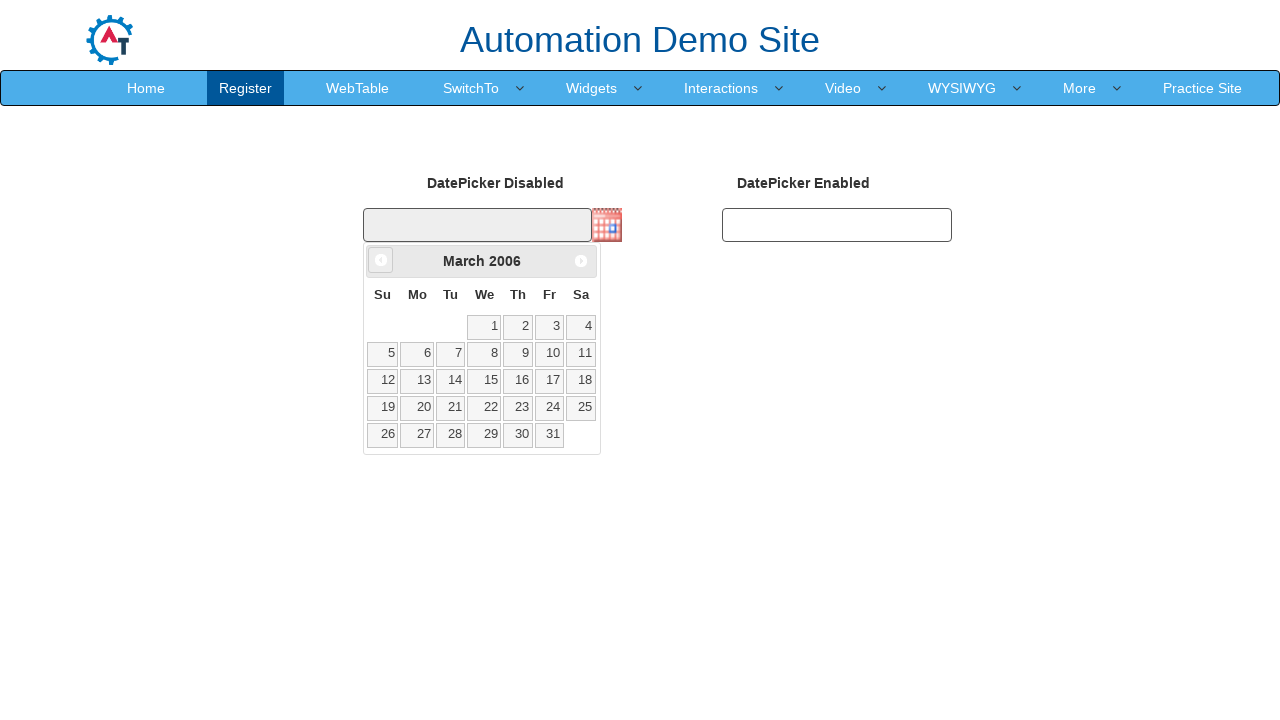

Retrieved current month/year title: March 2006
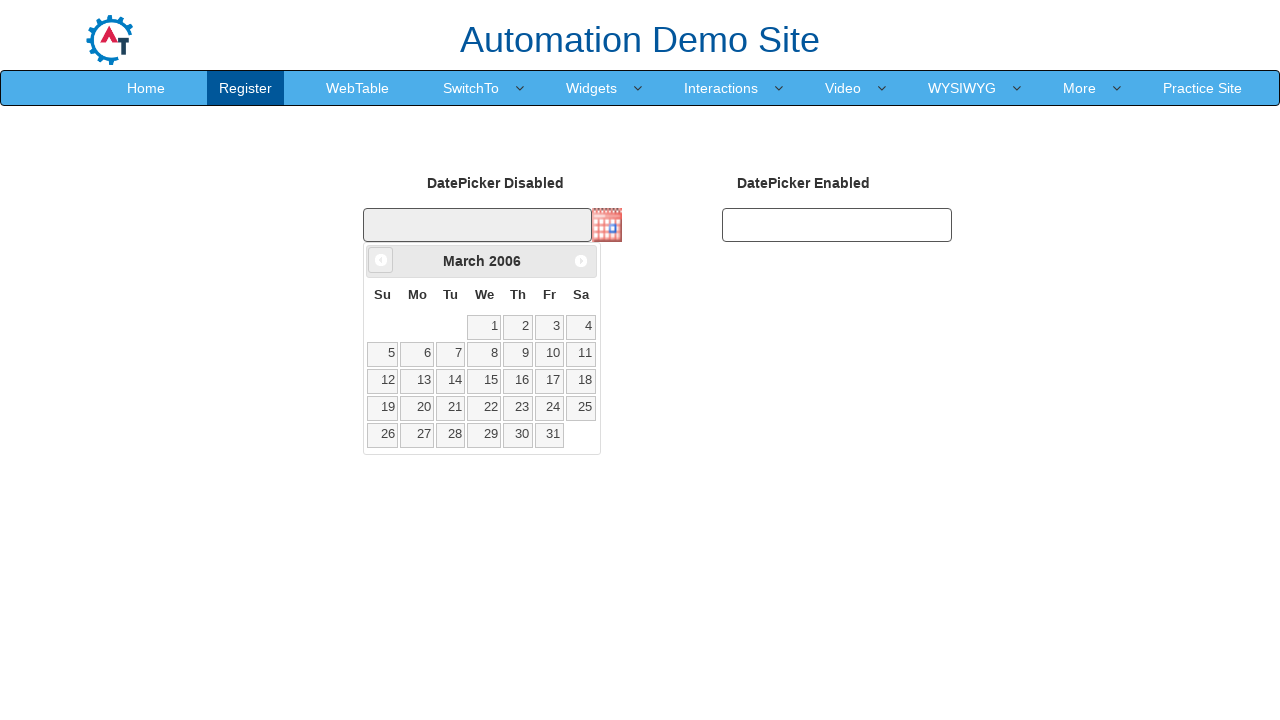

Clicked previous month button to navigate backwards at (381, 260) on .ui-datepicker-prev
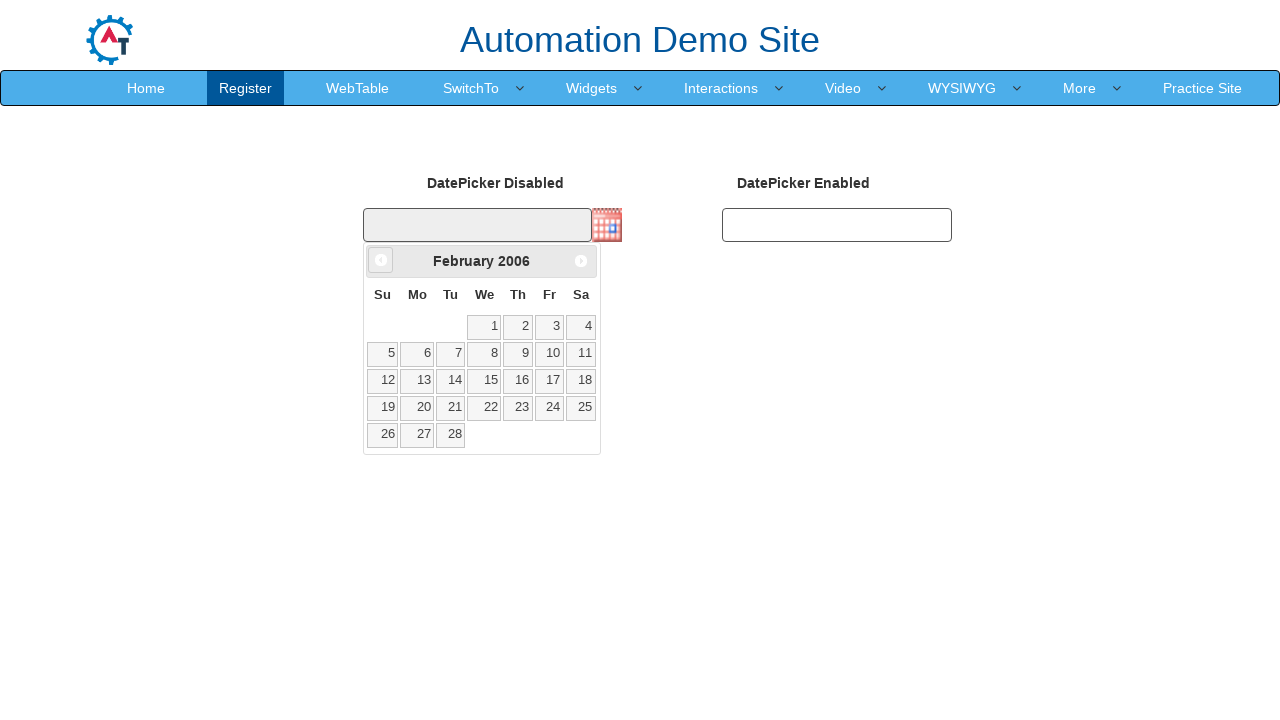

Waited for calendar to update (100ms)
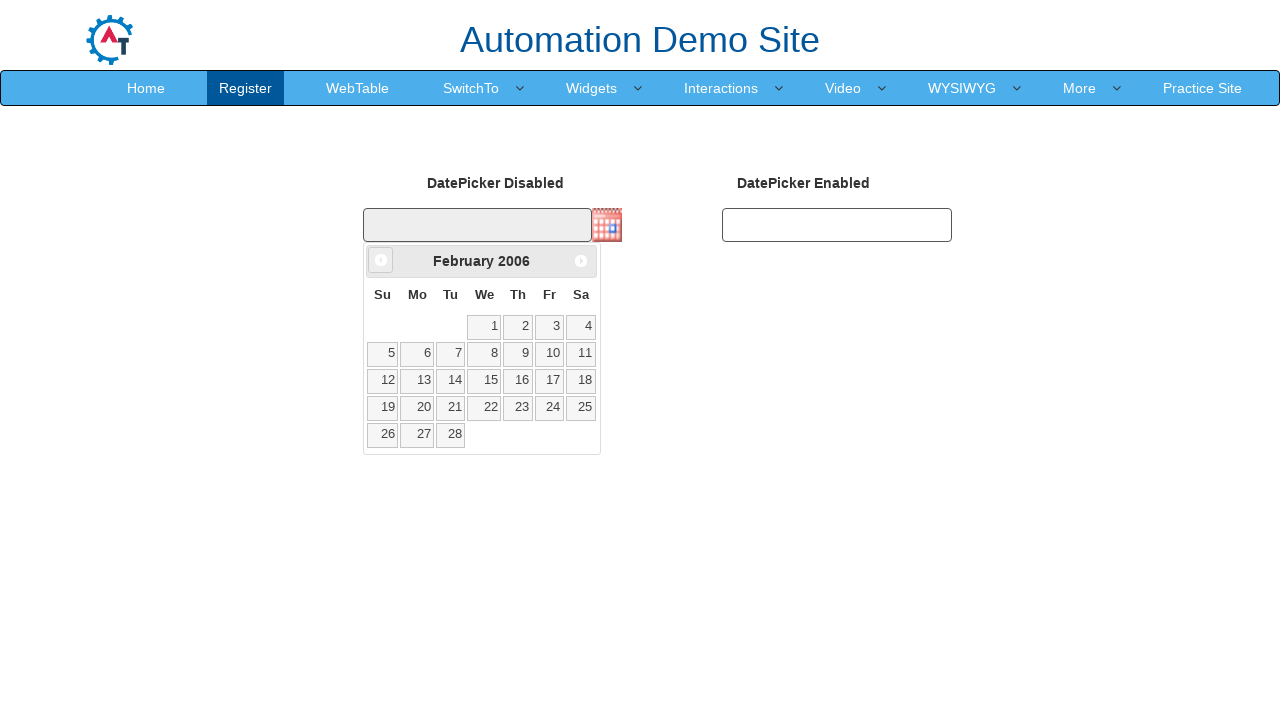

Retrieved current month/year title: February 2006
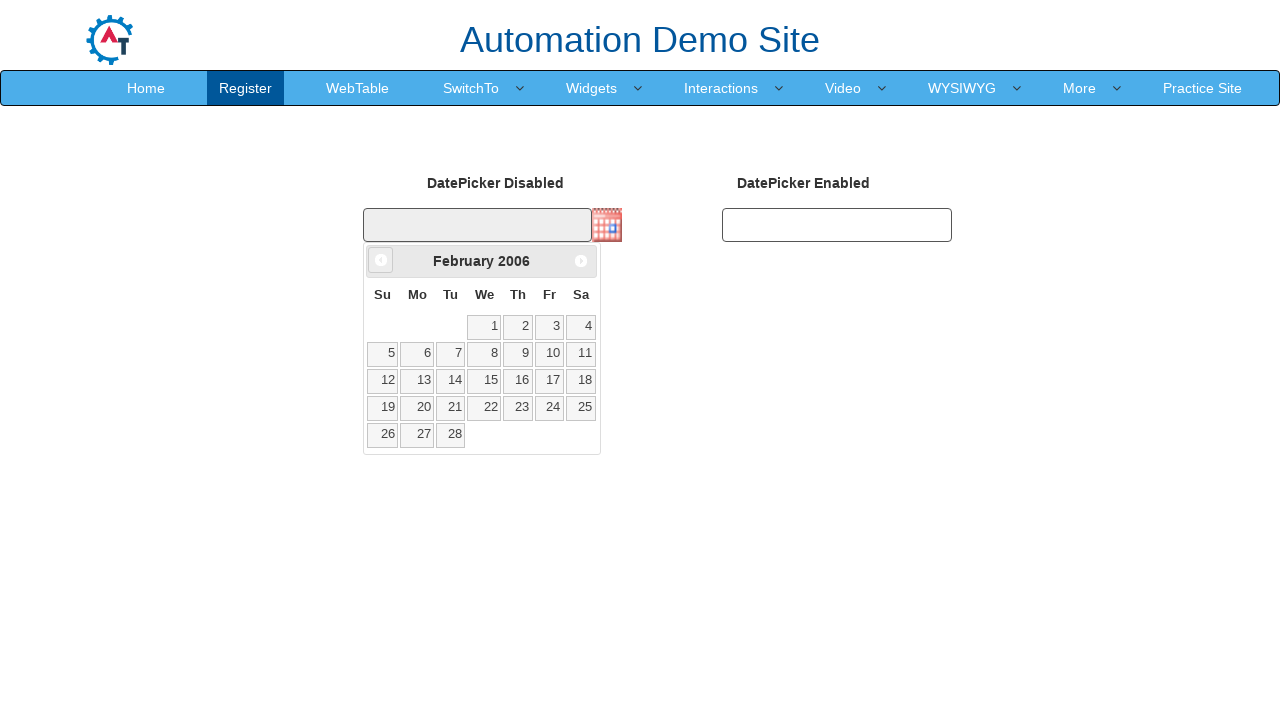

Clicked previous month button to navigate backwards at (381, 260) on .ui-datepicker-prev
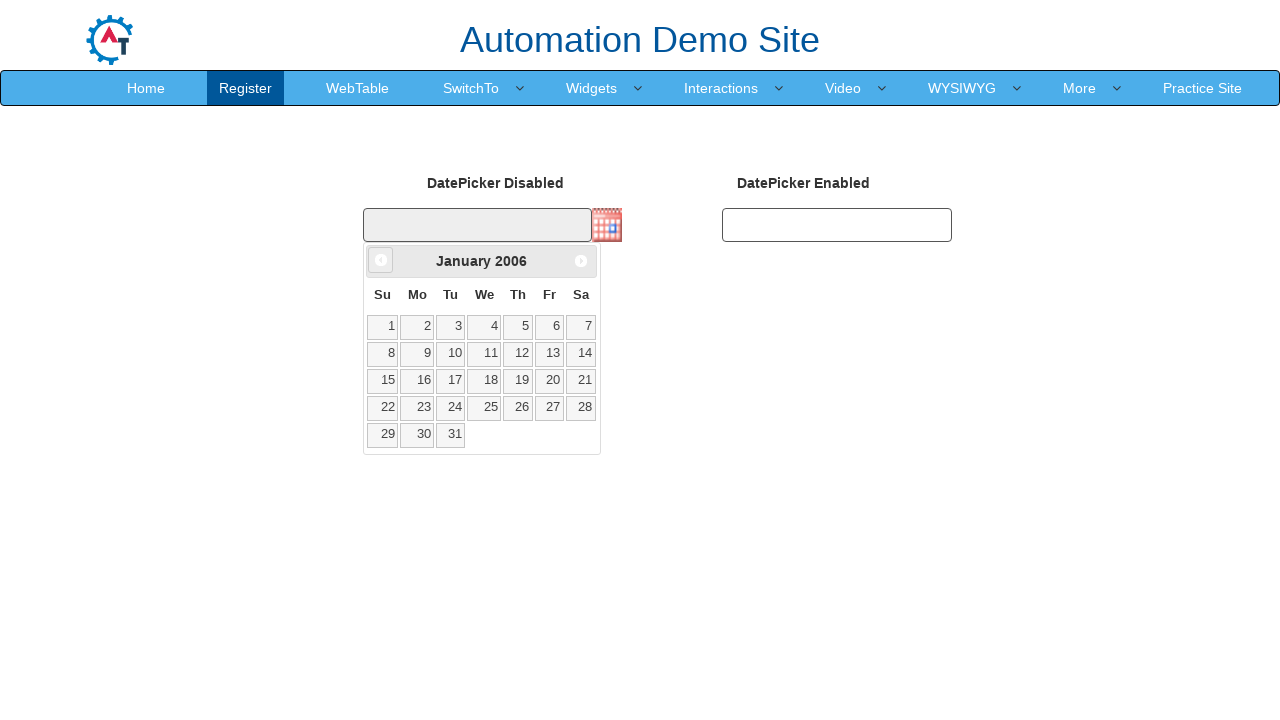

Waited for calendar to update (100ms)
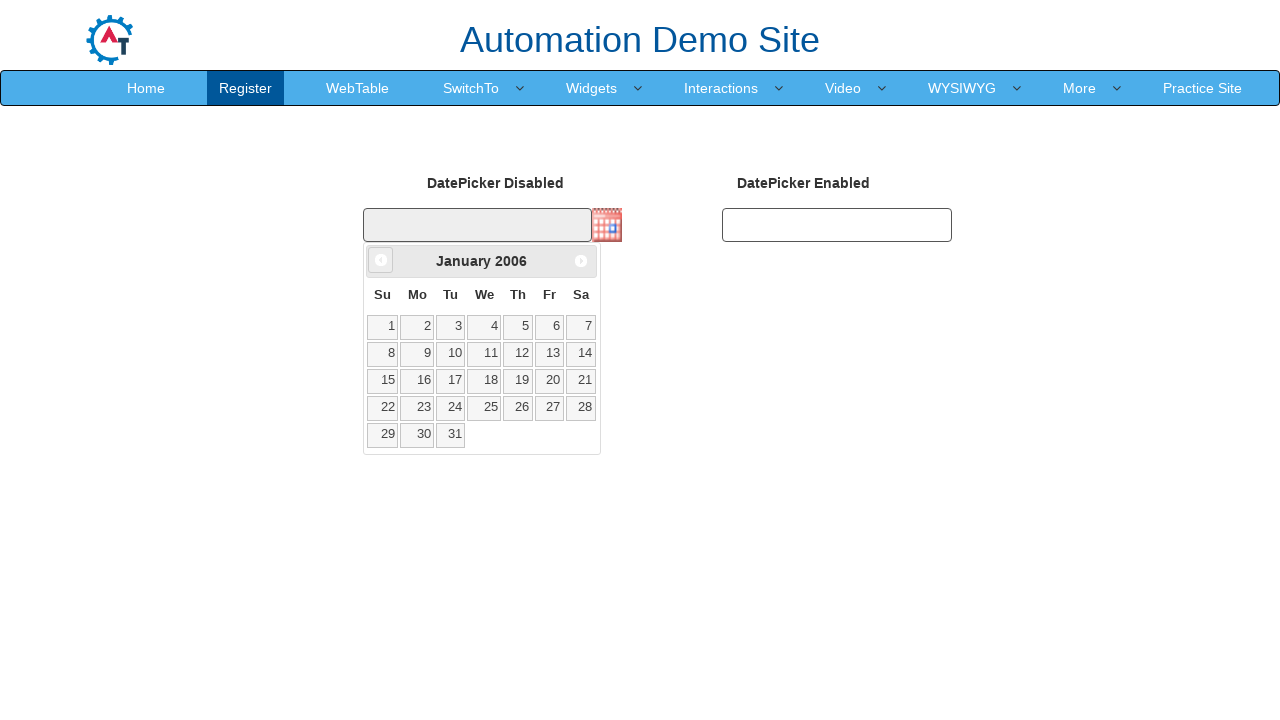

Retrieved current month/year title: January 2006
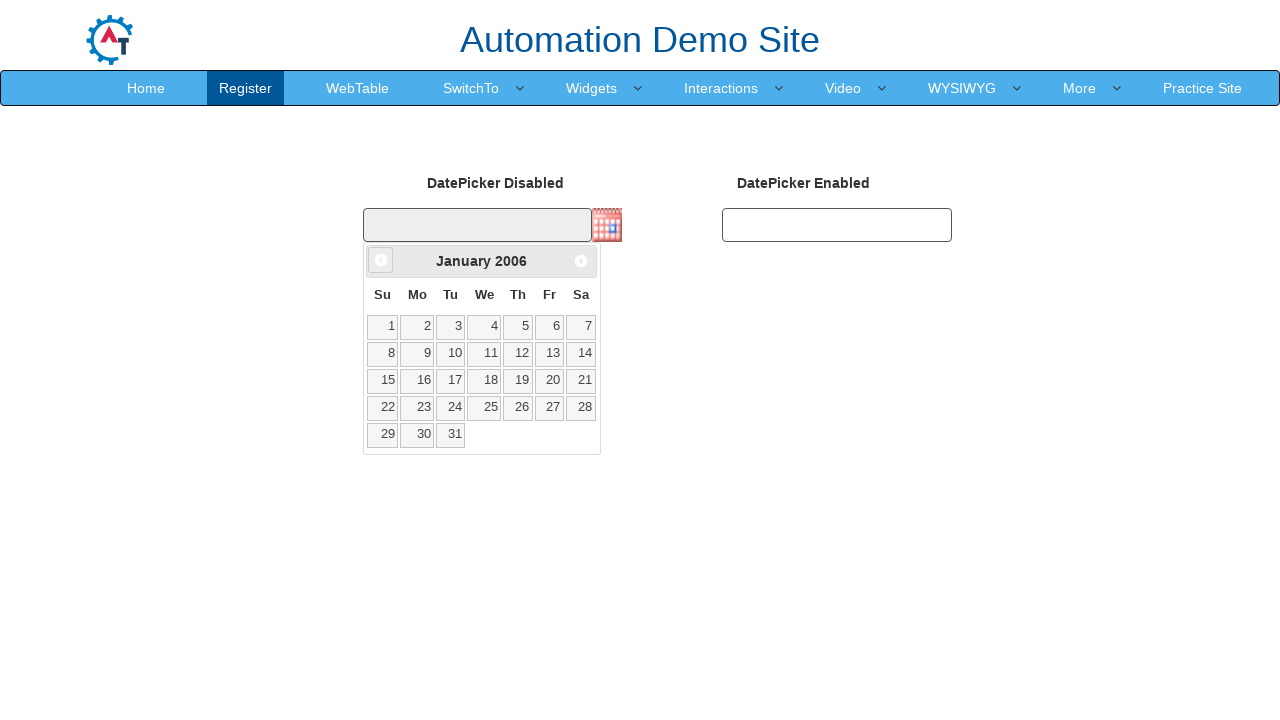

Clicked previous month button to navigate backwards at (381, 260) on .ui-datepicker-prev
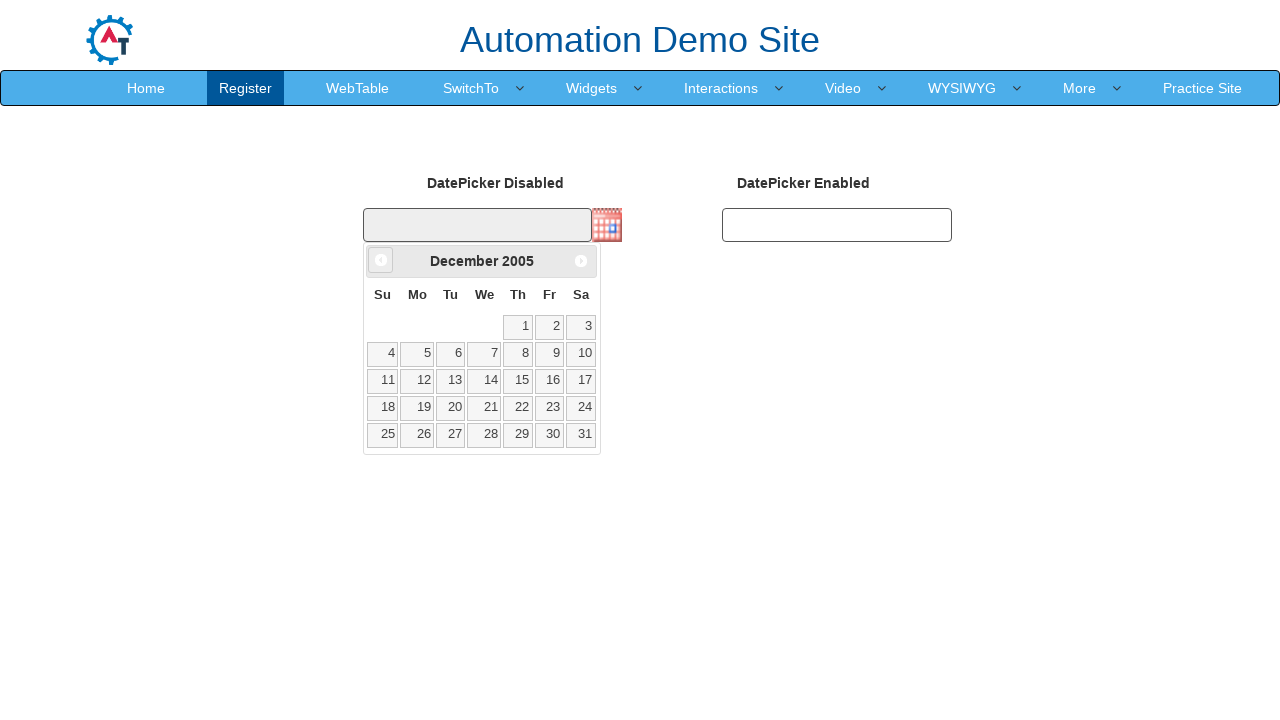

Waited for calendar to update (100ms)
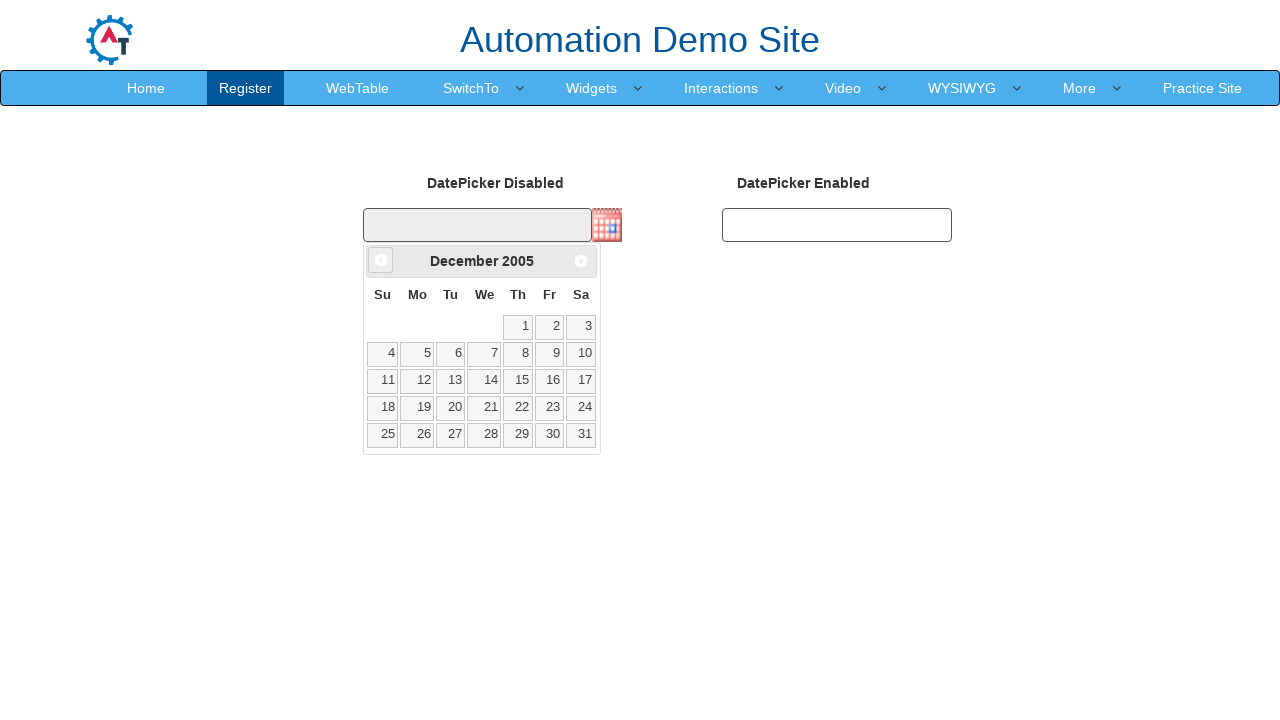

Retrieved current month/year title: December 2005
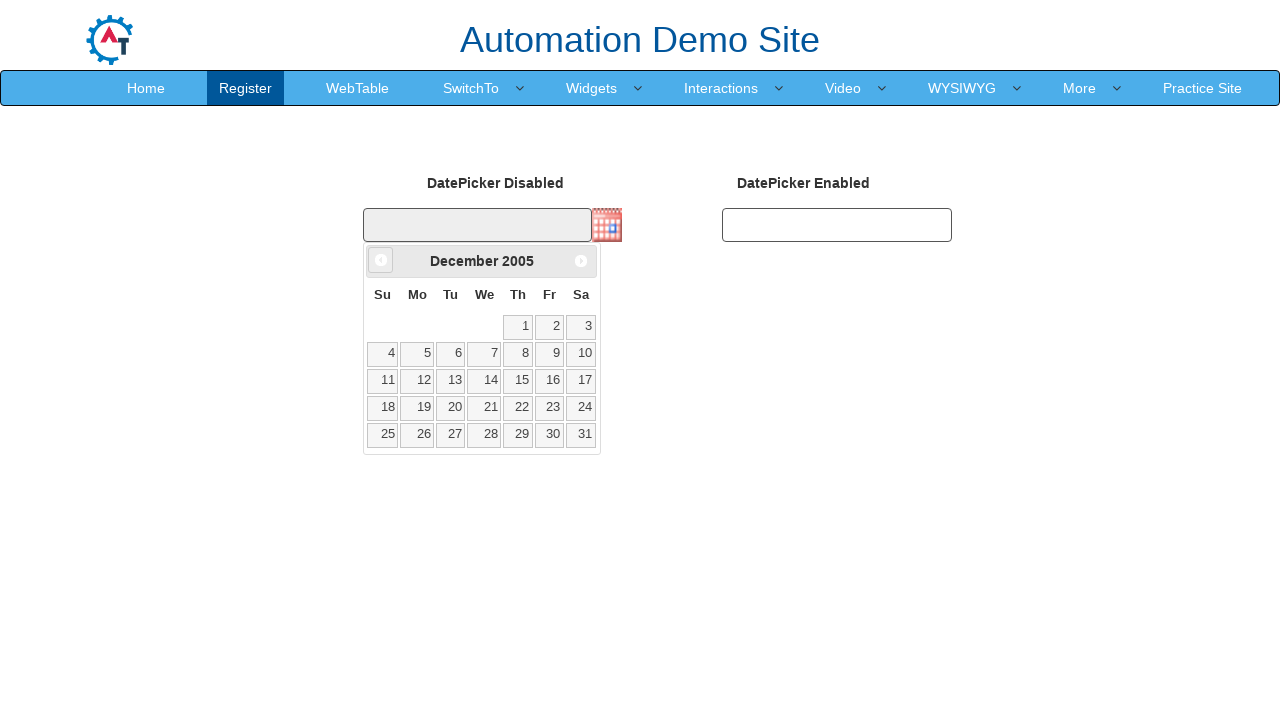

Clicked previous month button to navigate backwards at (381, 260) on .ui-datepicker-prev
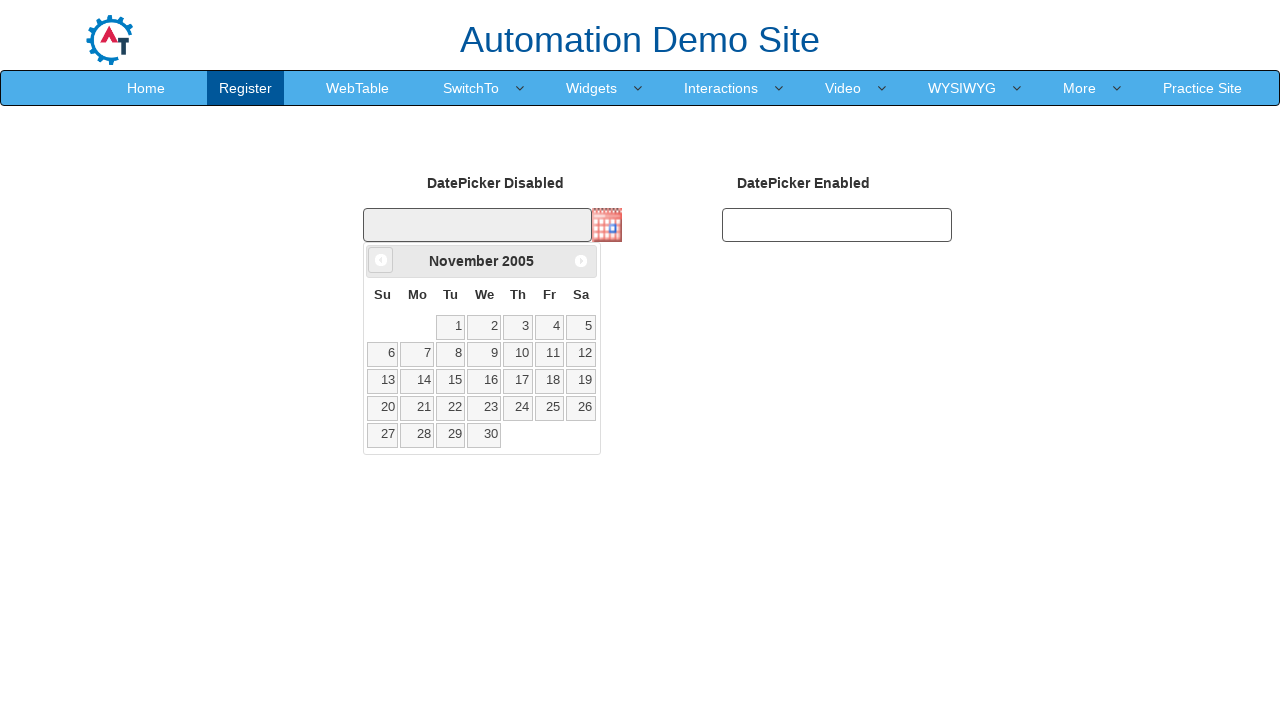

Waited for calendar to update (100ms)
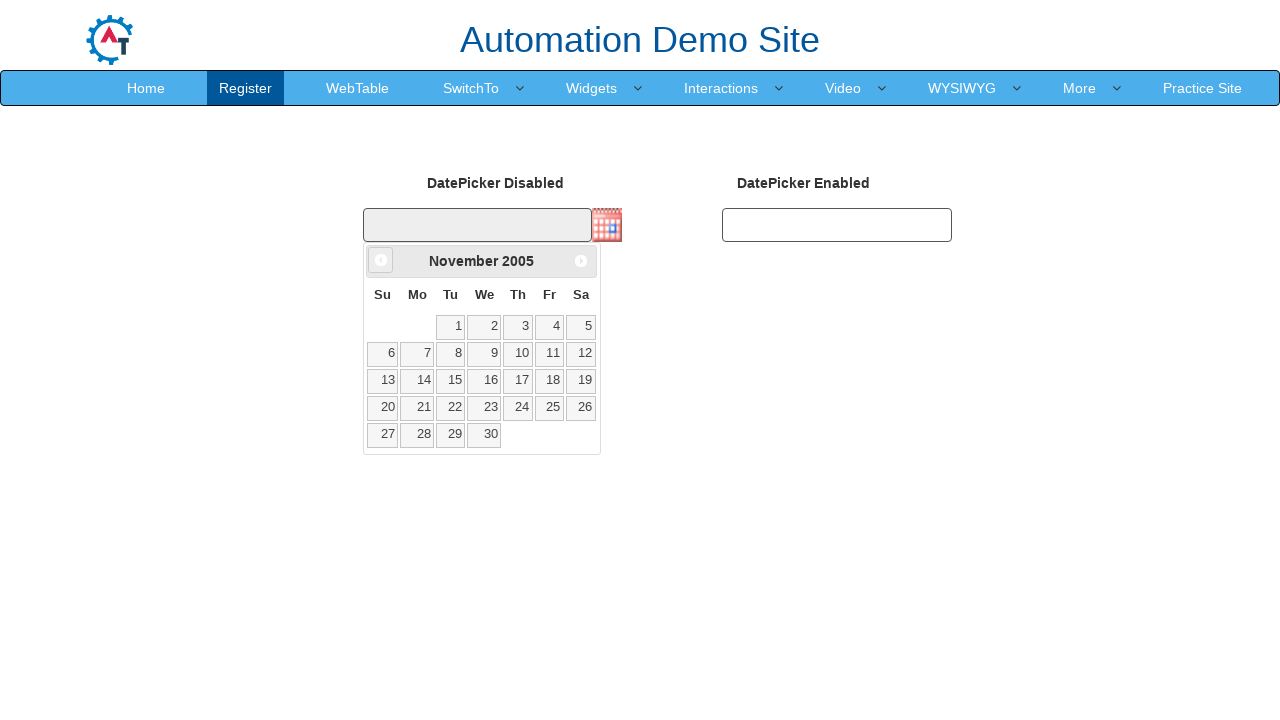

Retrieved current month/year title: November 2005
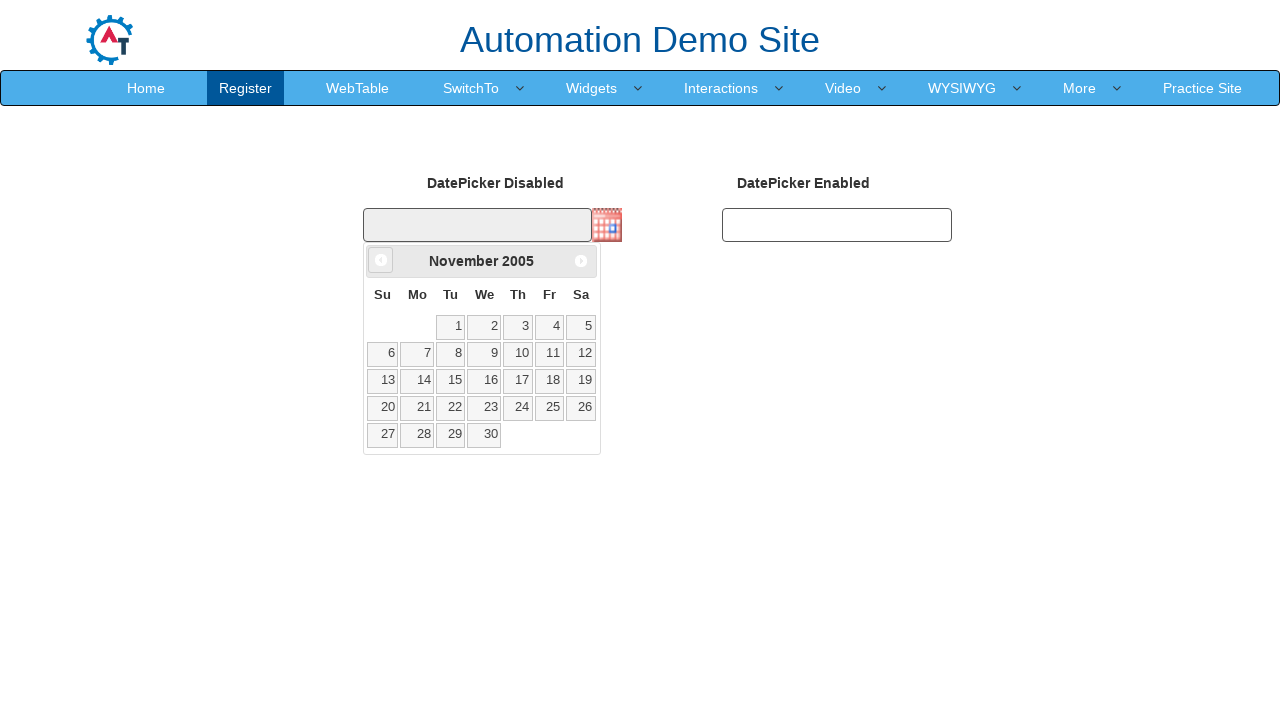

Clicked previous month button to navigate backwards at (381, 260) on .ui-datepicker-prev
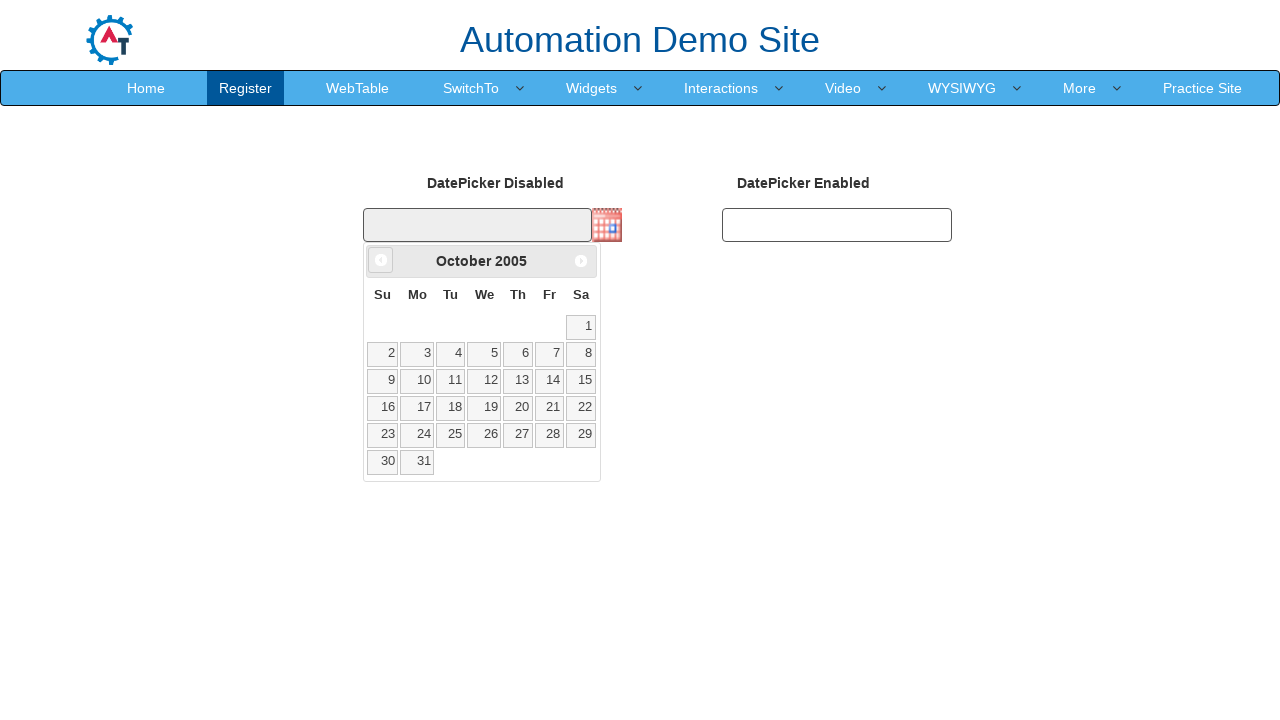

Waited for calendar to update (100ms)
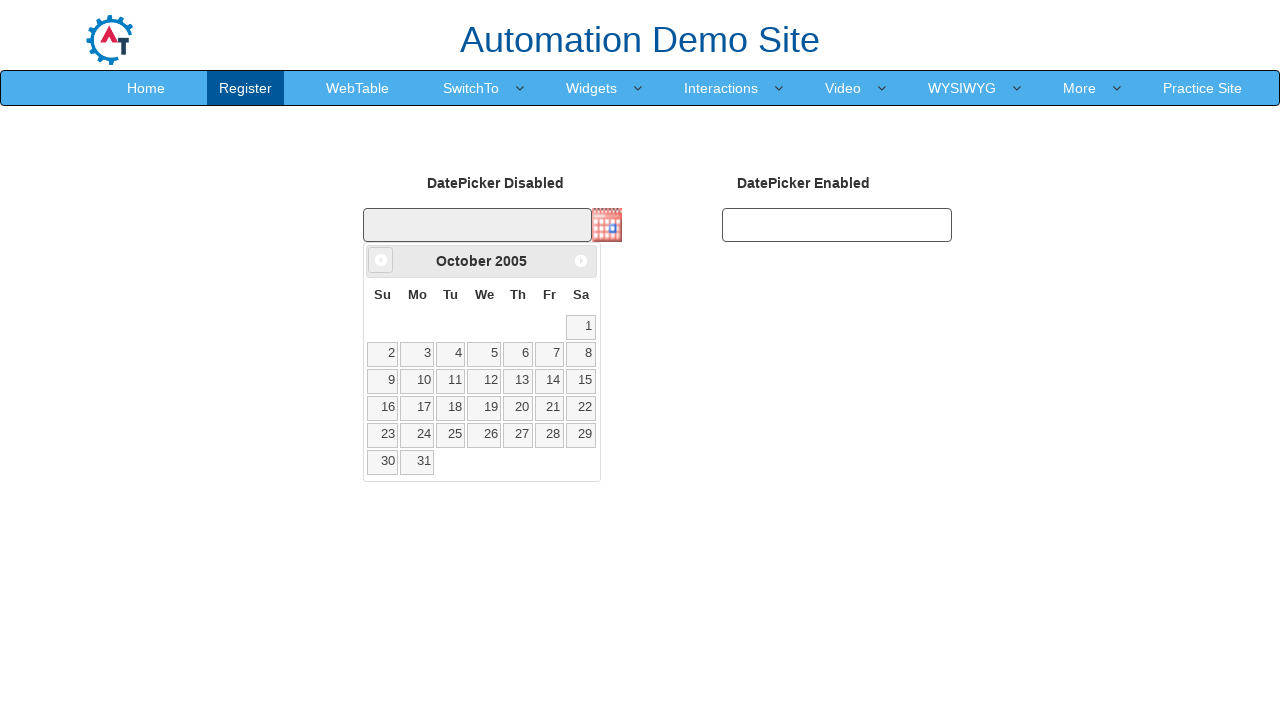

Retrieved current month/year title: October 2005
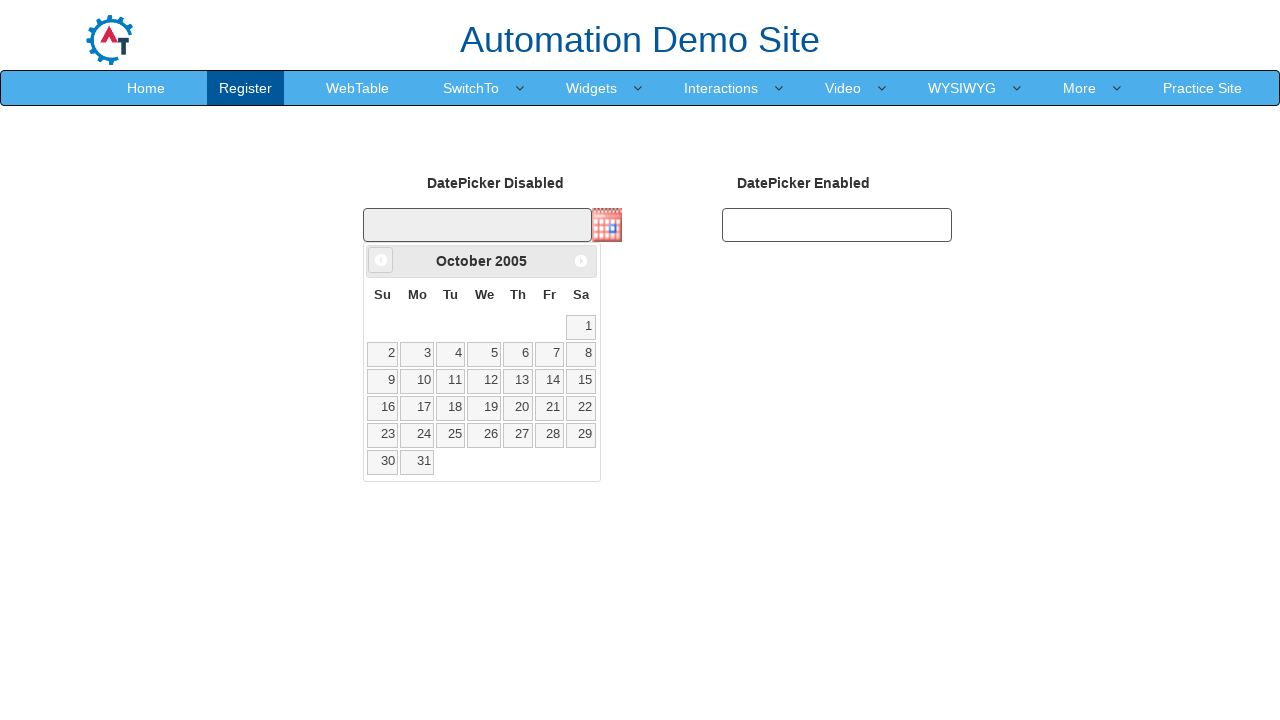

Clicked previous month button to navigate backwards at (381, 260) on .ui-datepicker-prev
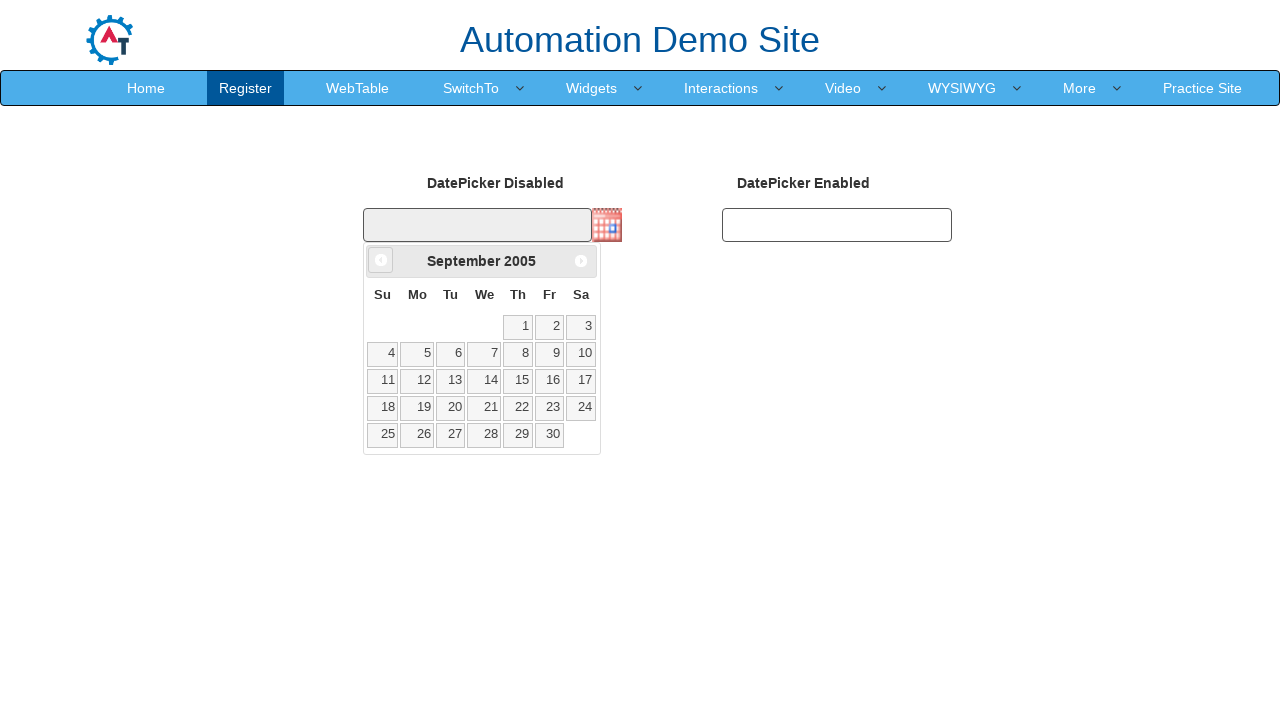

Waited for calendar to update (100ms)
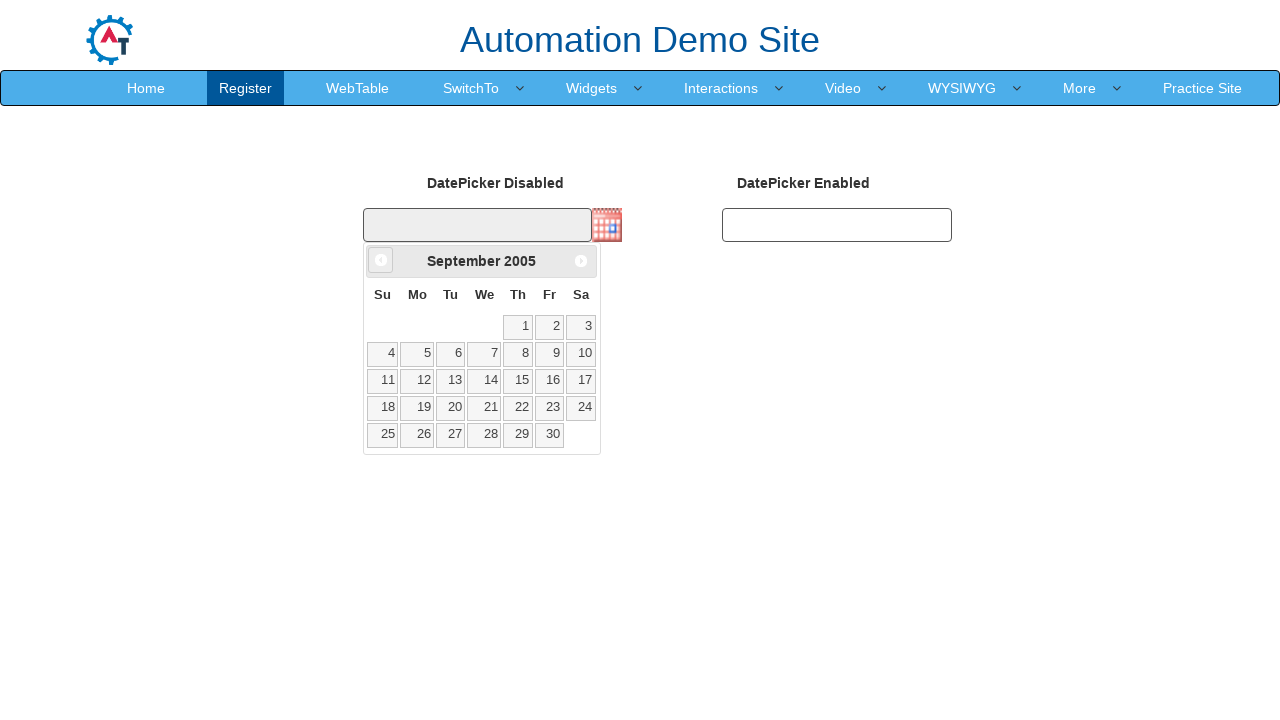

Retrieved current month/year title: September 2005
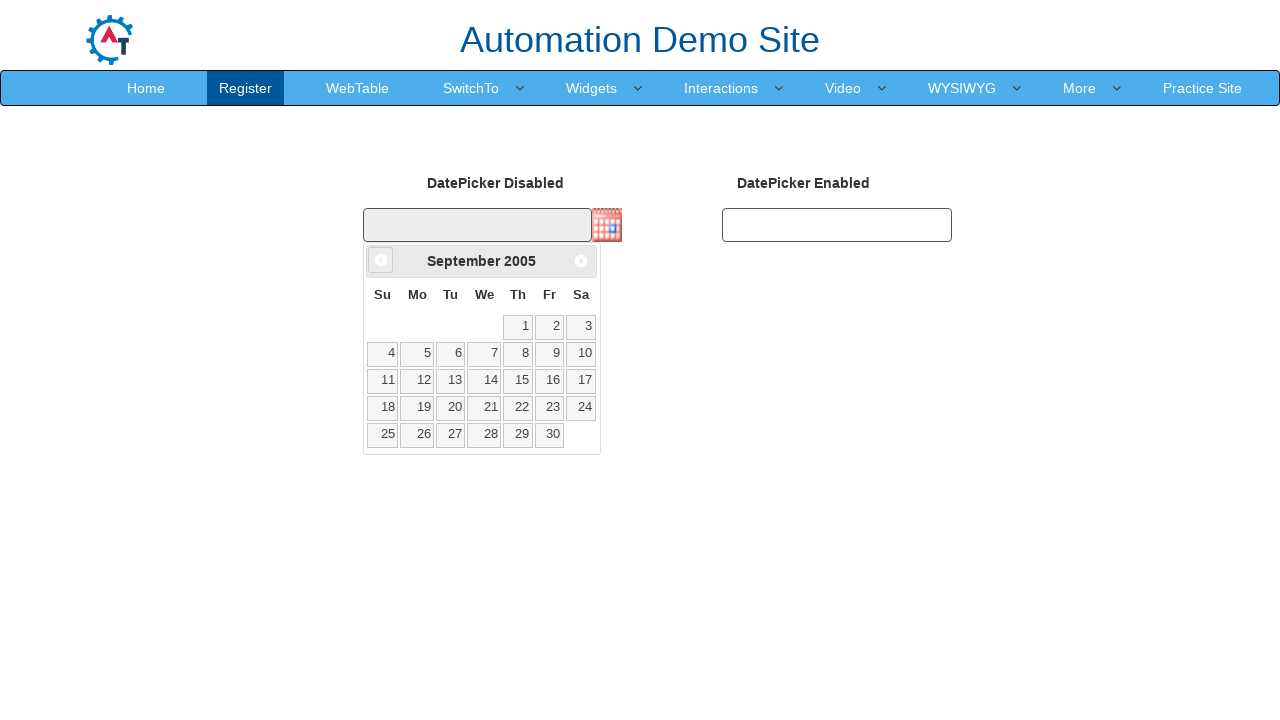

Clicked previous month button to navigate backwards at (381, 260) on .ui-datepicker-prev
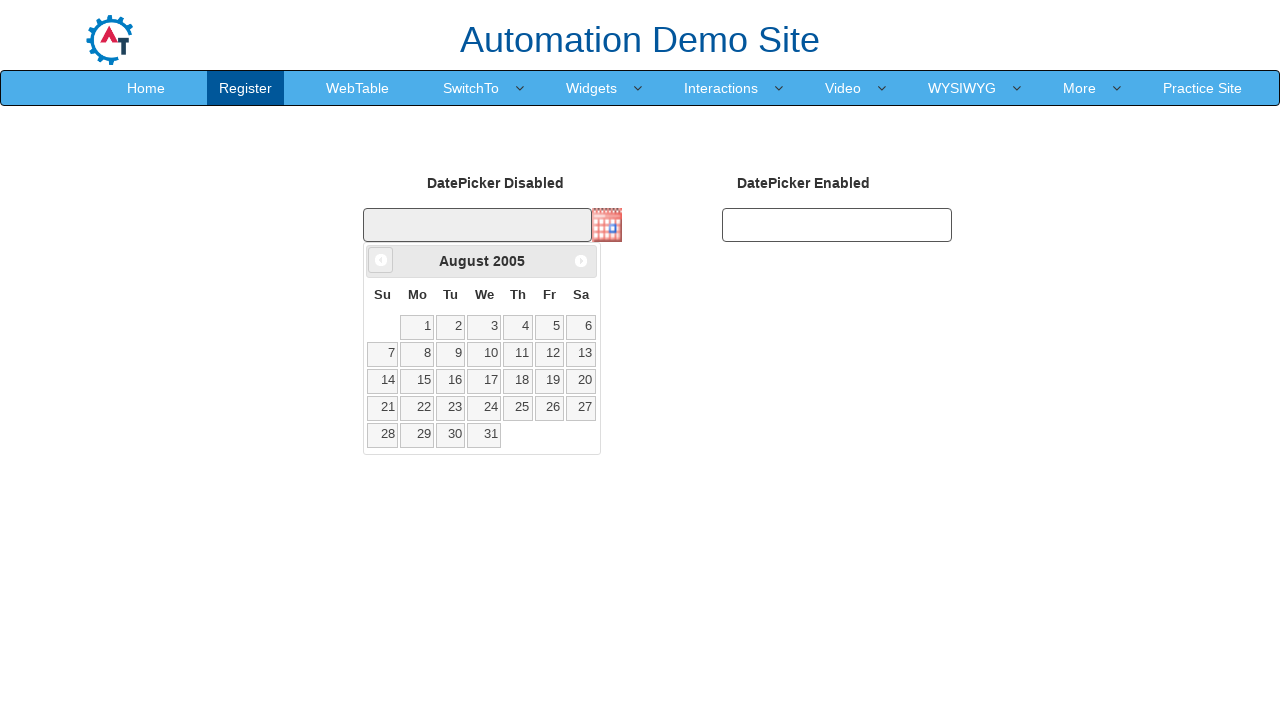

Waited for calendar to update (100ms)
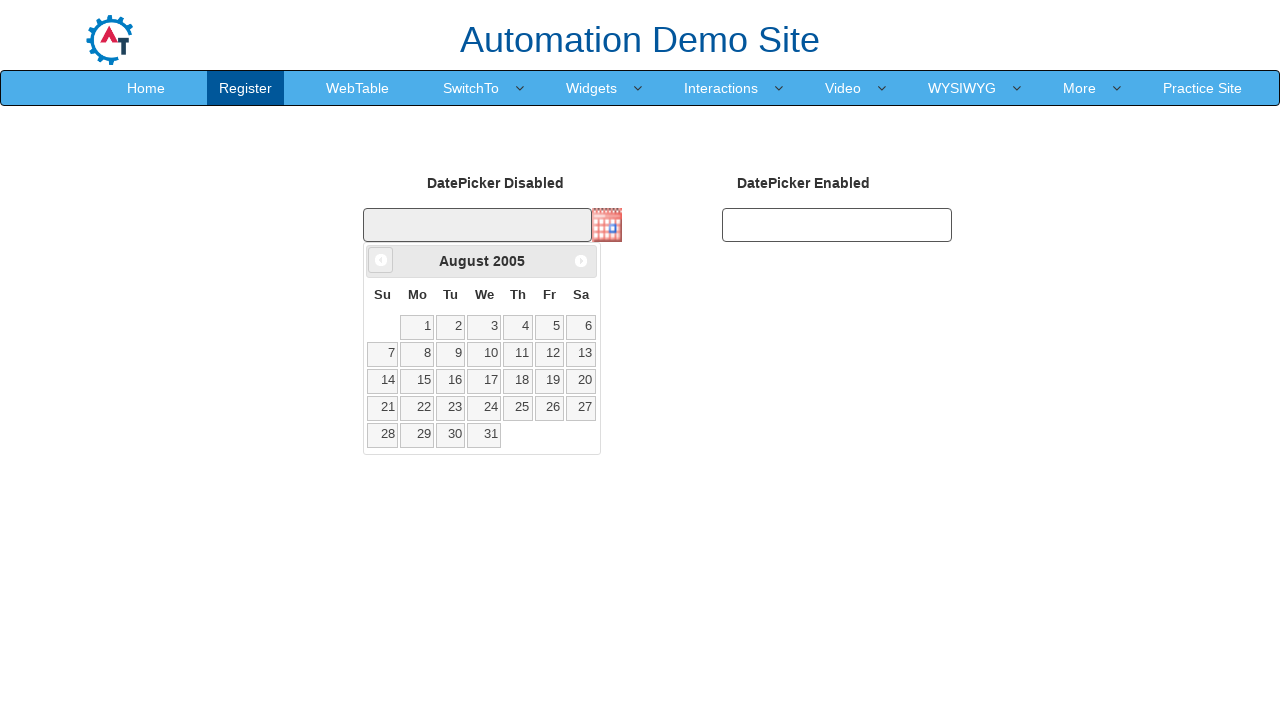

Retrieved current month/year title: August 2005
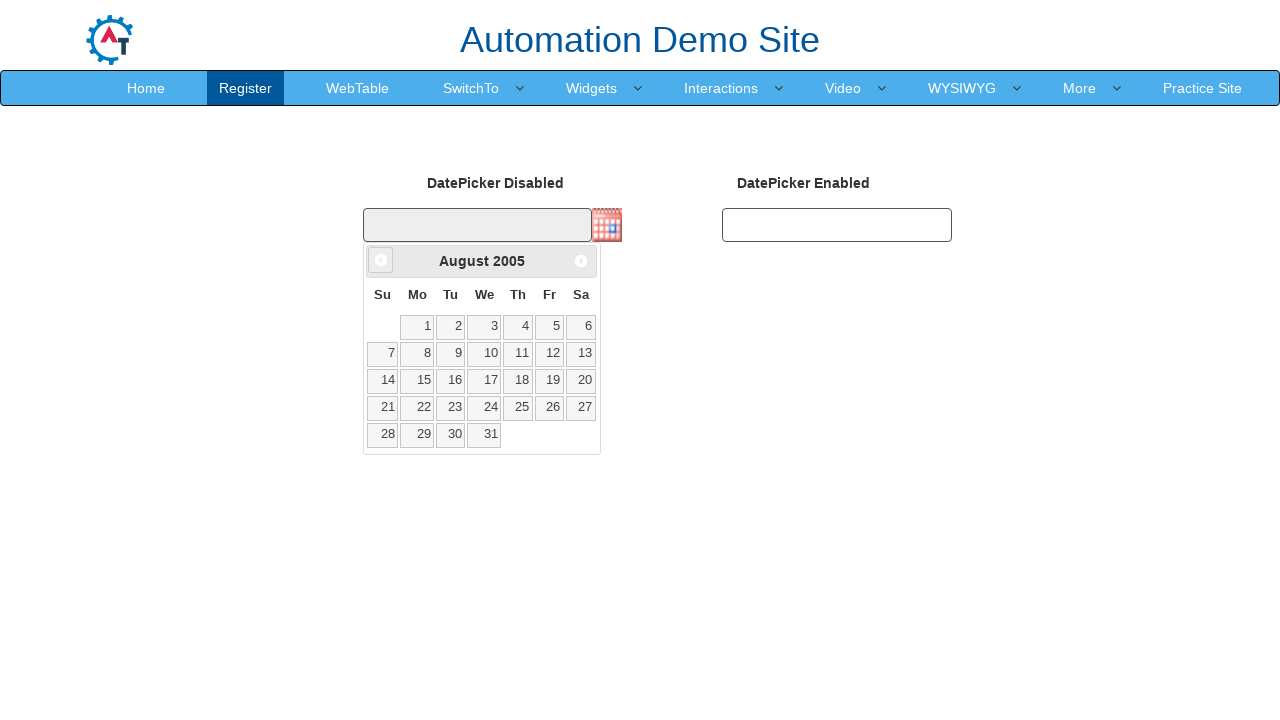

Clicked previous month button to navigate backwards at (381, 260) on .ui-datepicker-prev
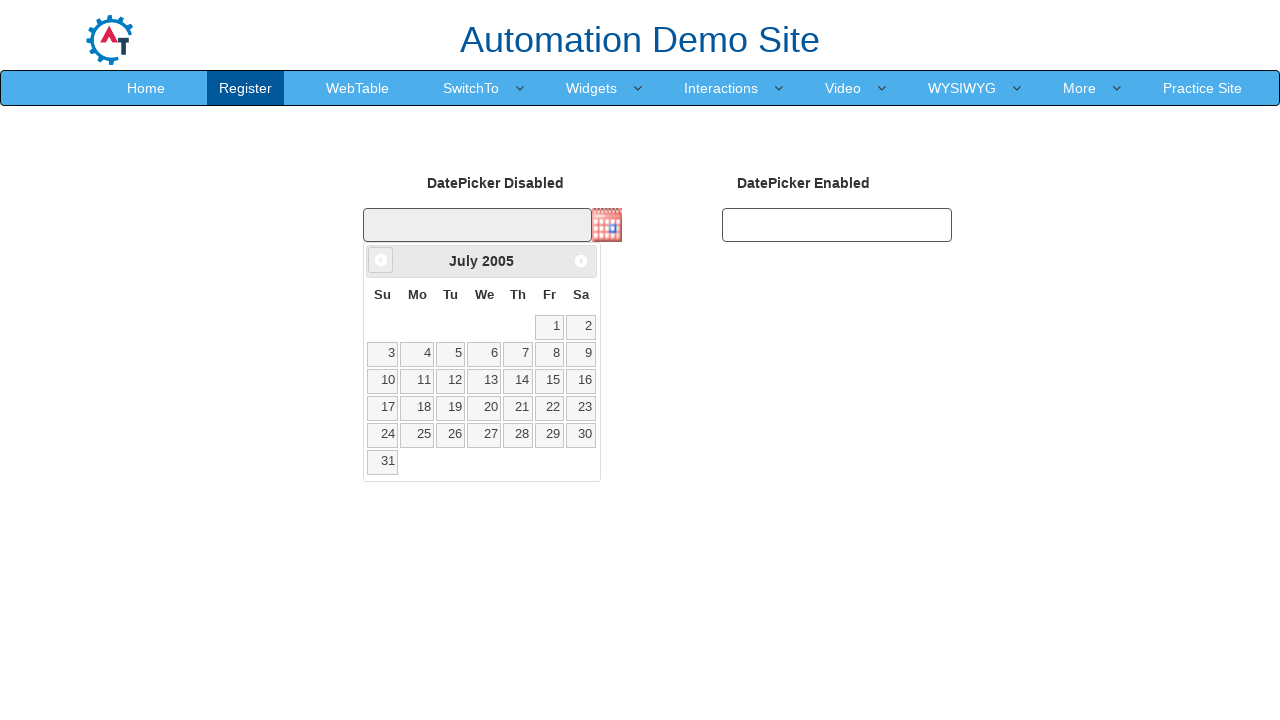

Waited for calendar to update (100ms)
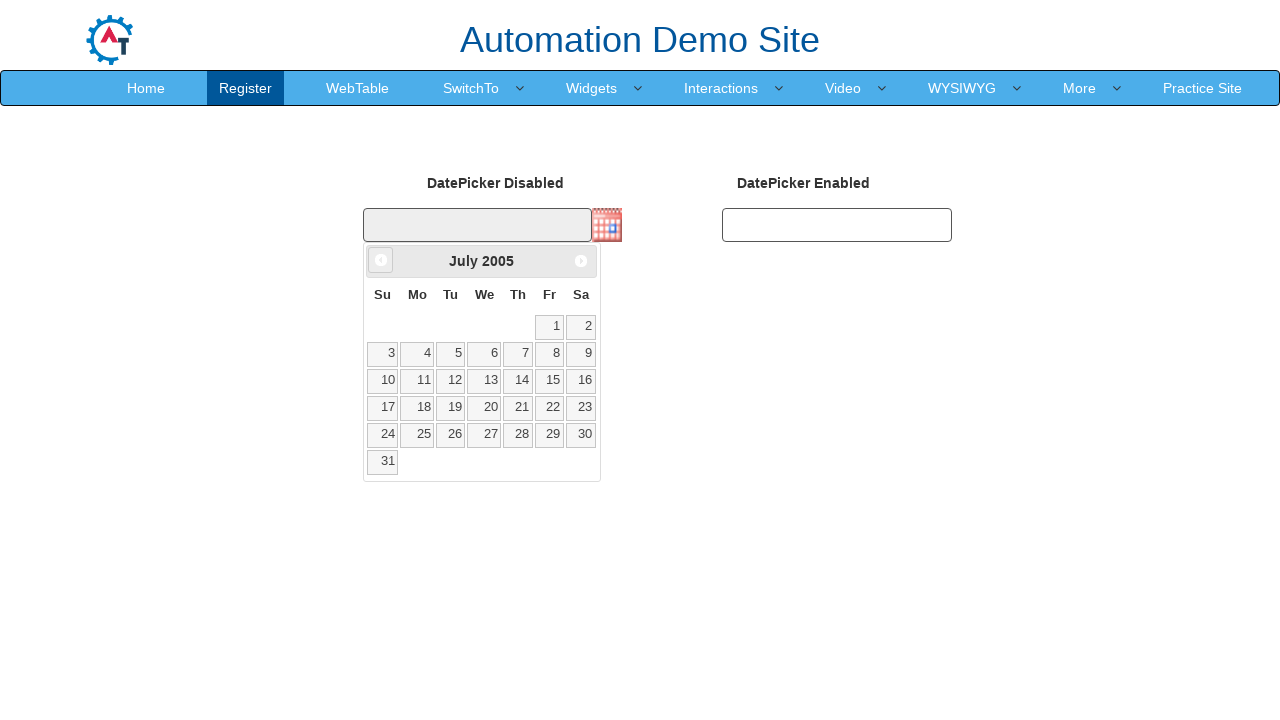

Retrieved current month/year title: July 2005
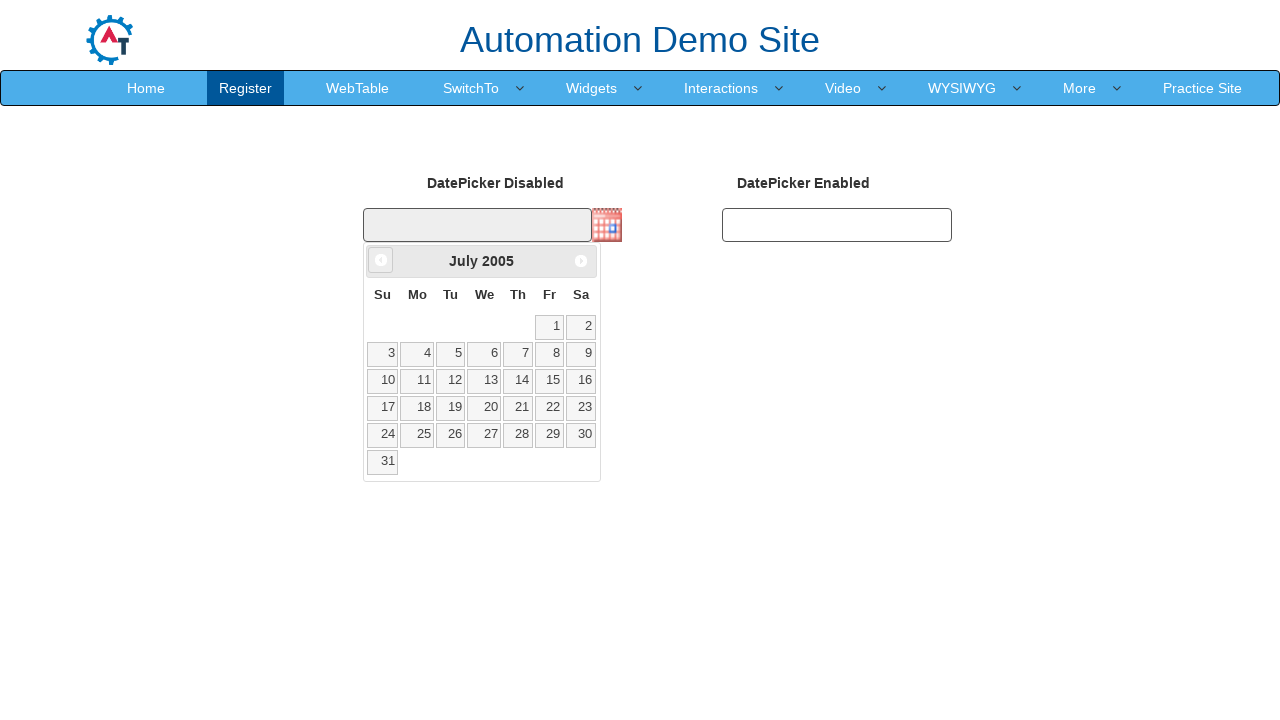

Clicked previous month button to navigate backwards at (381, 260) on .ui-datepicker-prev
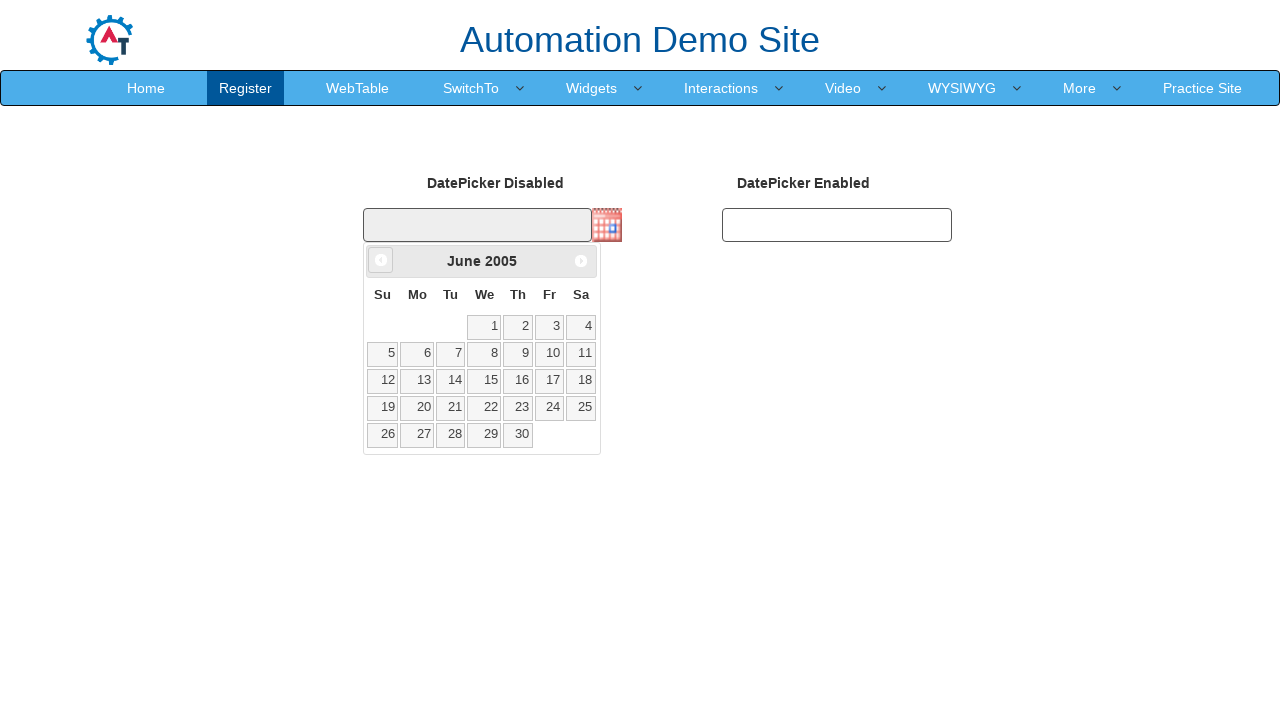

Waited for calendar to update (100ms)
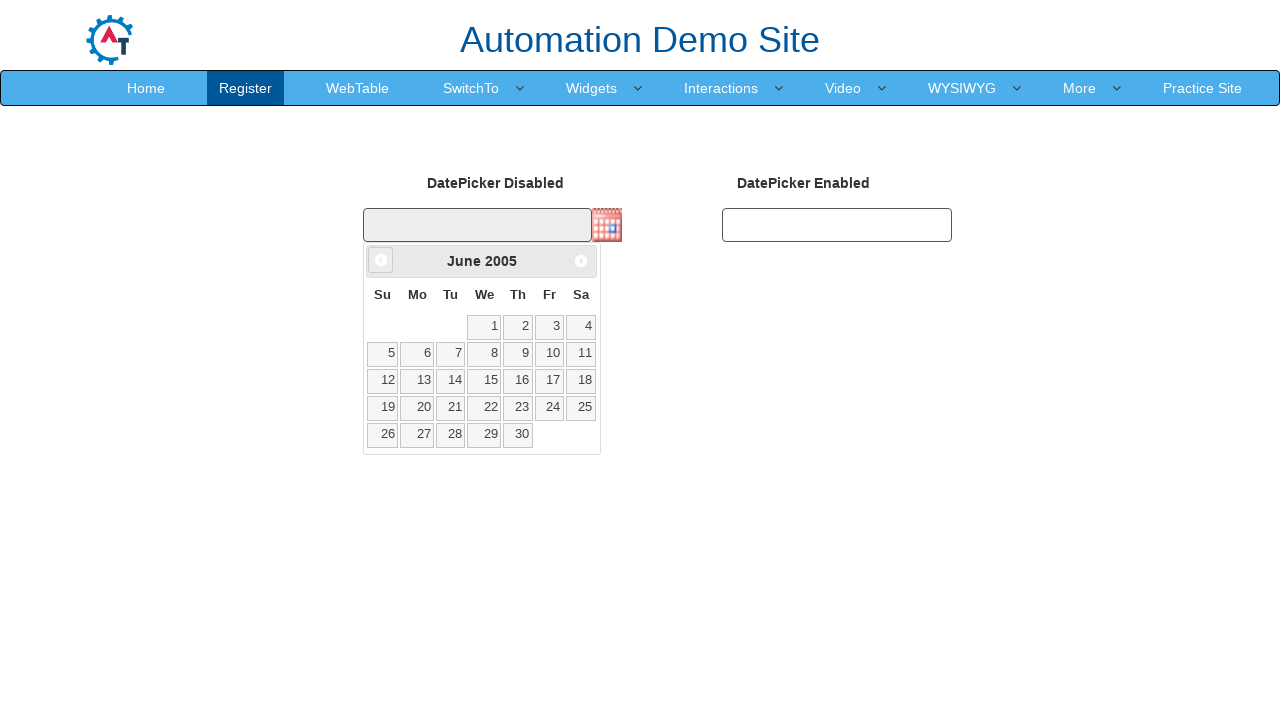

Retrieved current month/year title: June 2005
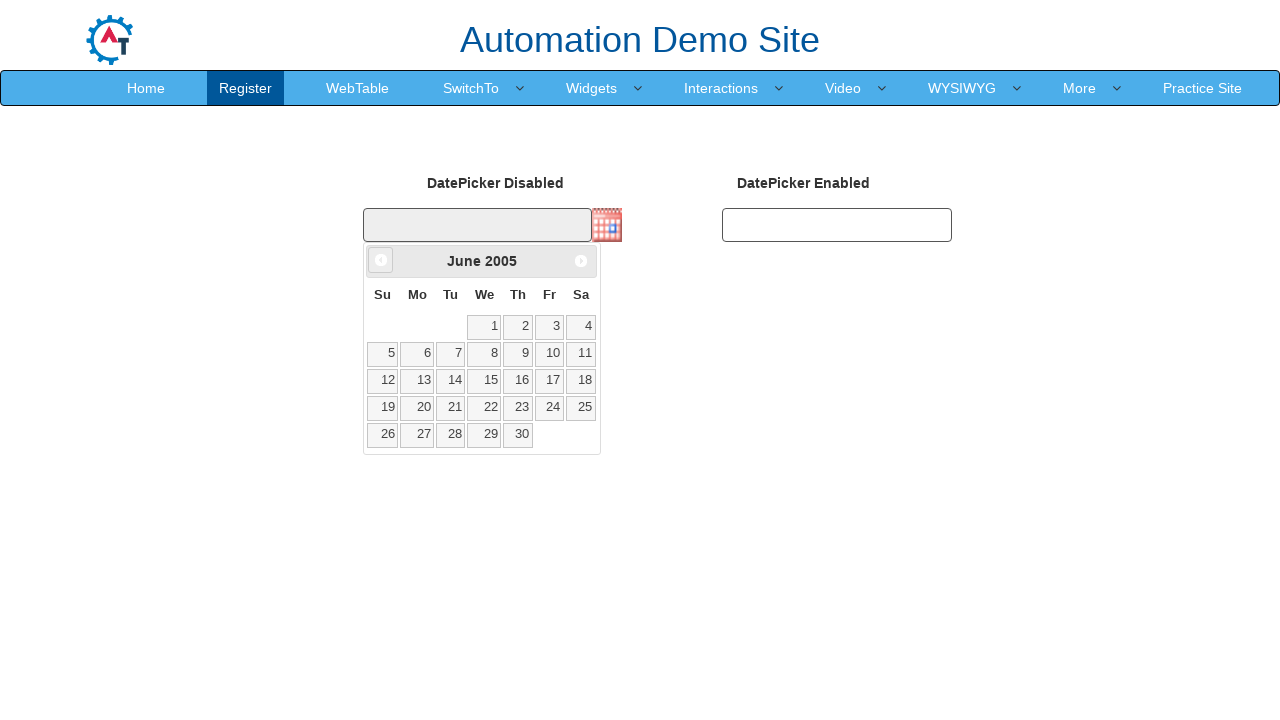

Clicked previous month button to navigate backwards at (381, 260) on .ui-datepicker-prev
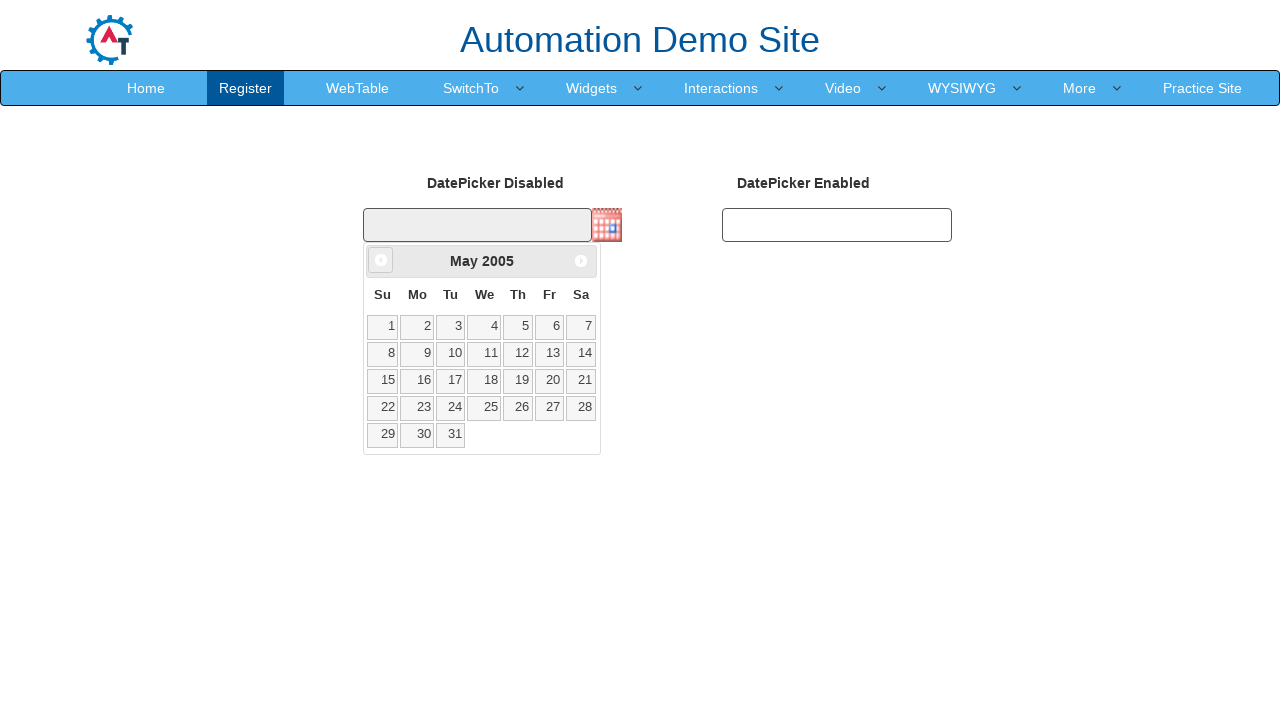

Waited for calendar to update (100ms)
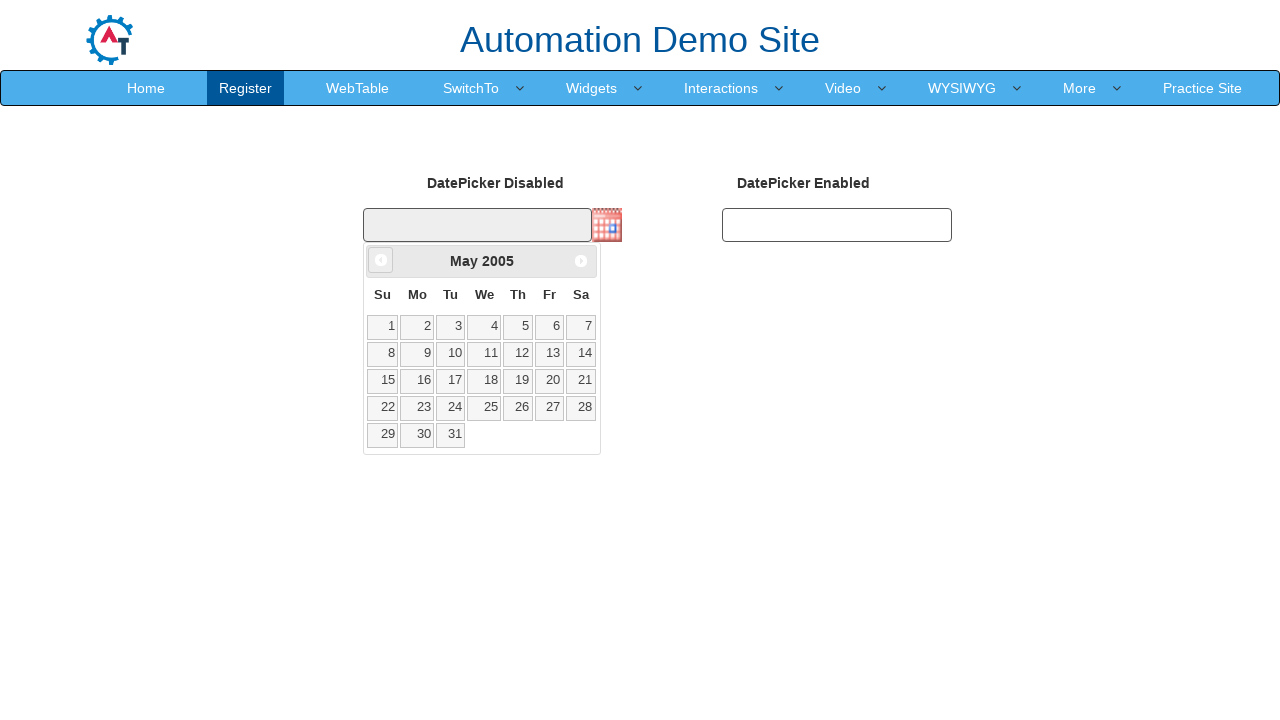

Retrieved current month/year title: May 2005
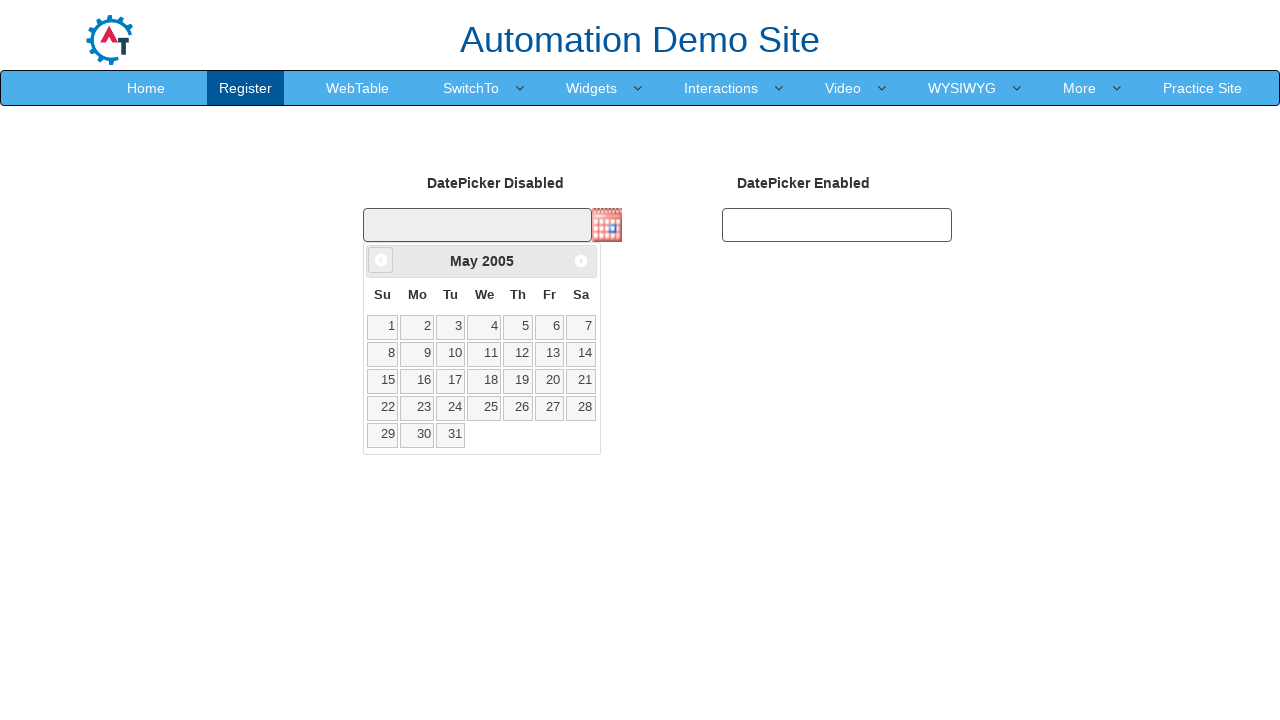

Clicked previous month button to navigate backwards at (381, 260) on .ui-datepicker-prev
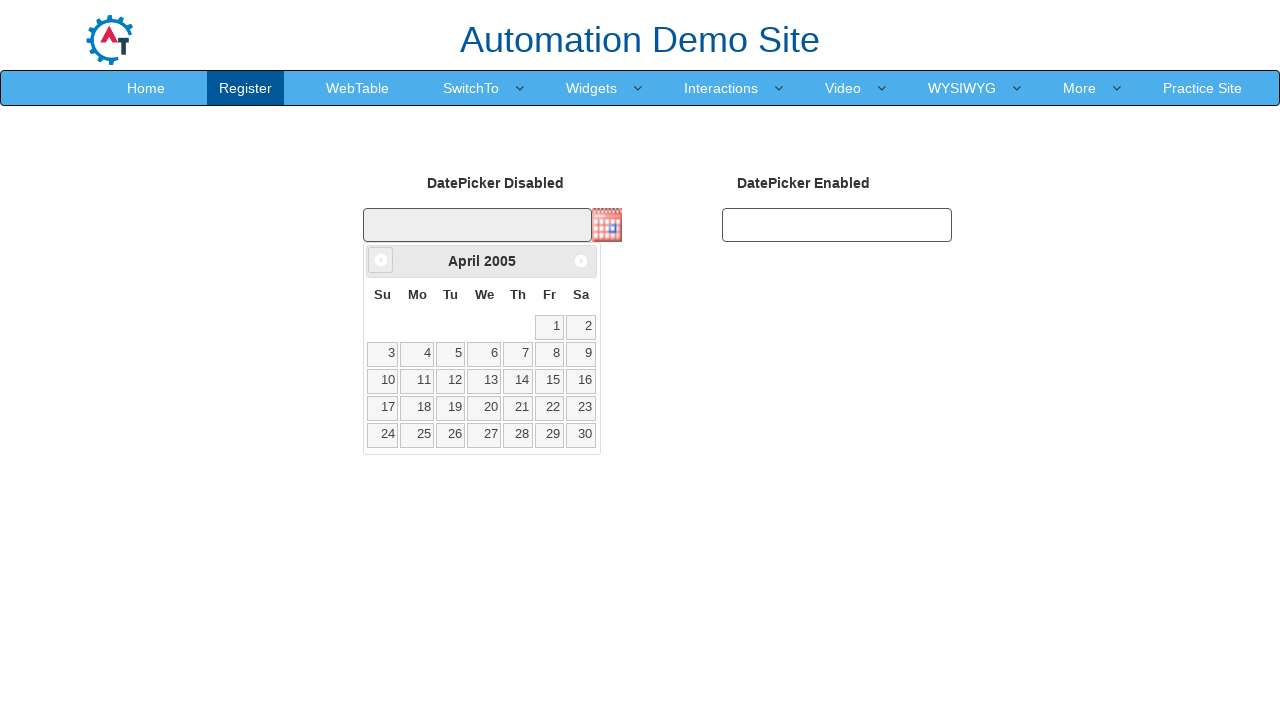

Waited for calendar to update (100ms)
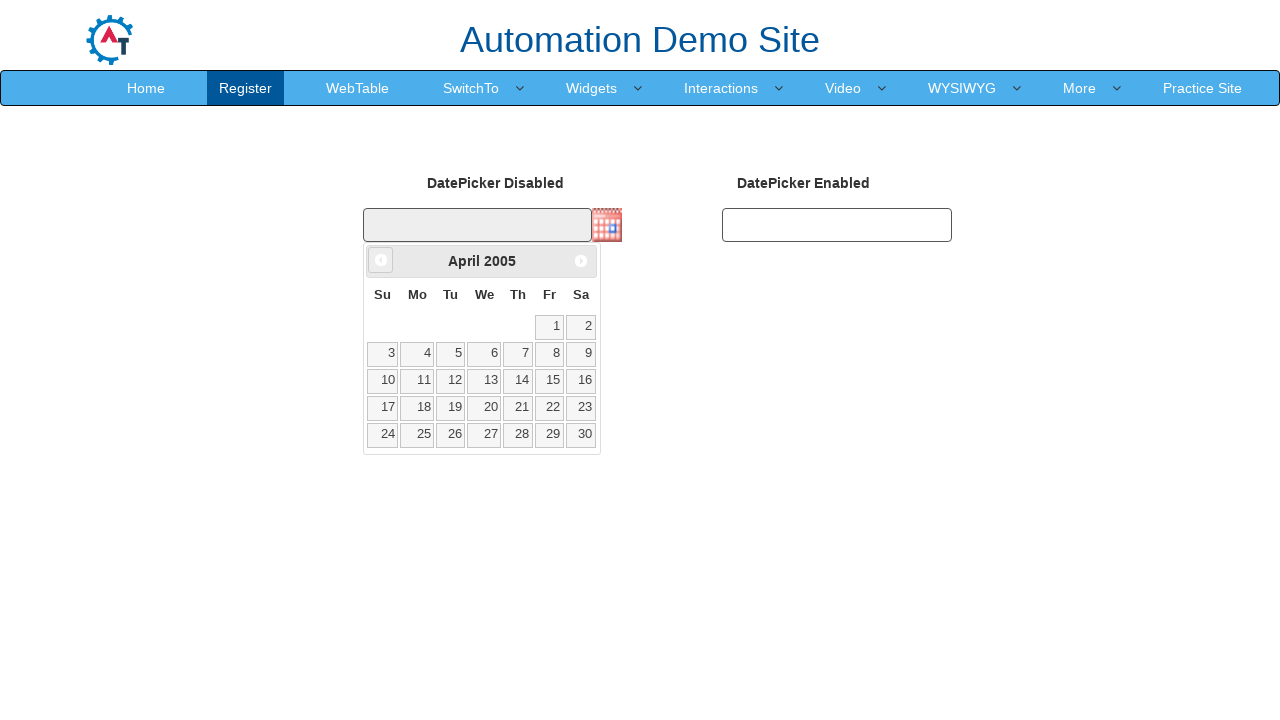

Retrieved current month/year title: April 2005
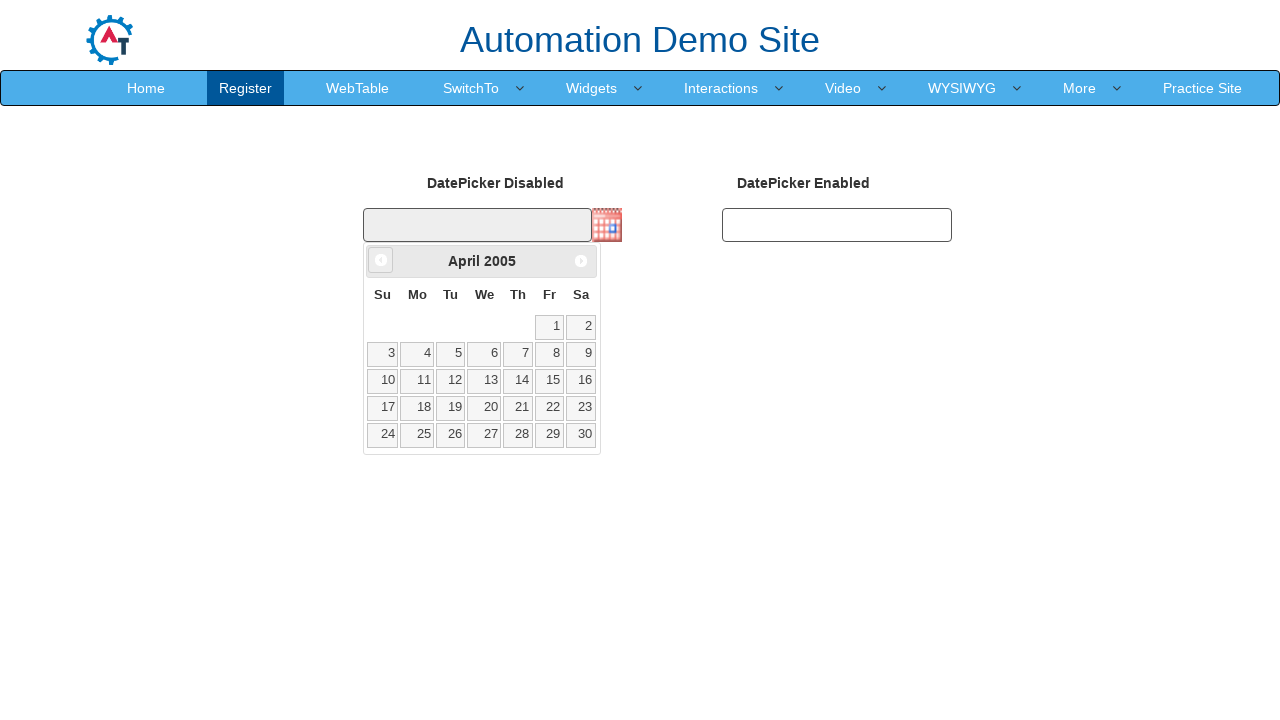

Clicked previous month button to navigate backwards at (381, 260) on .ui-datepicker-prev
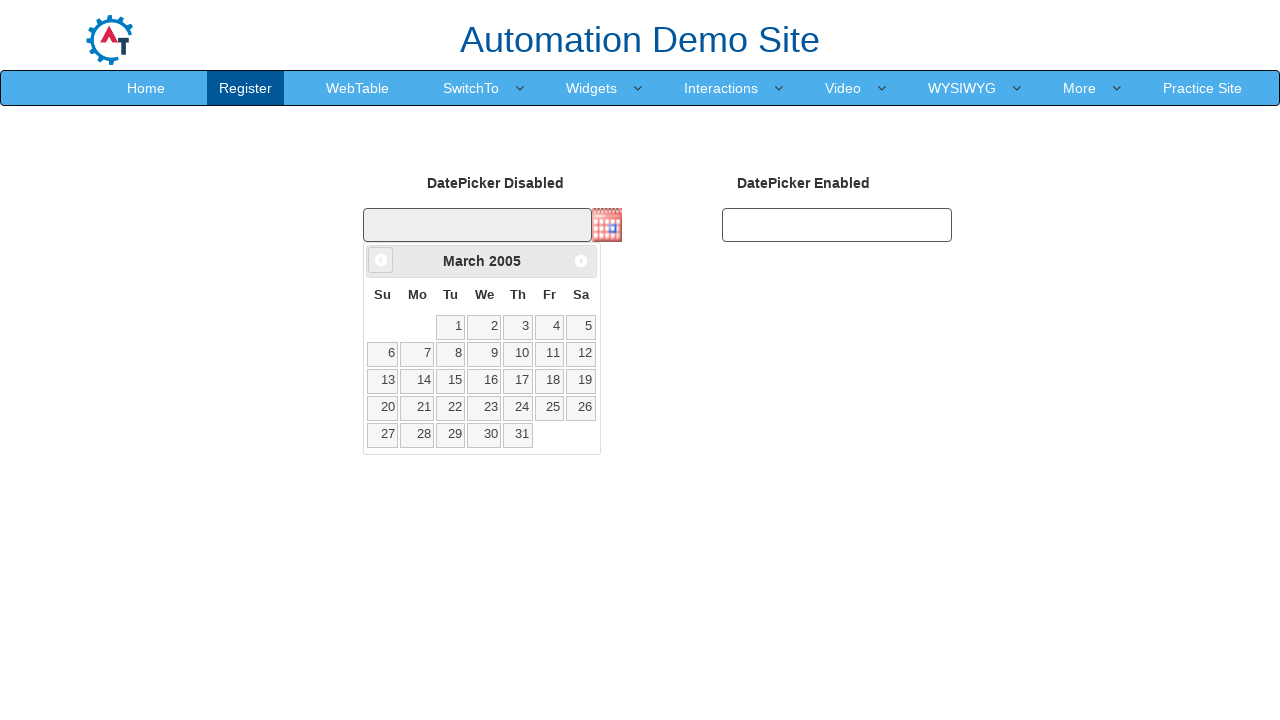

Waited for calendar to update (100ms)
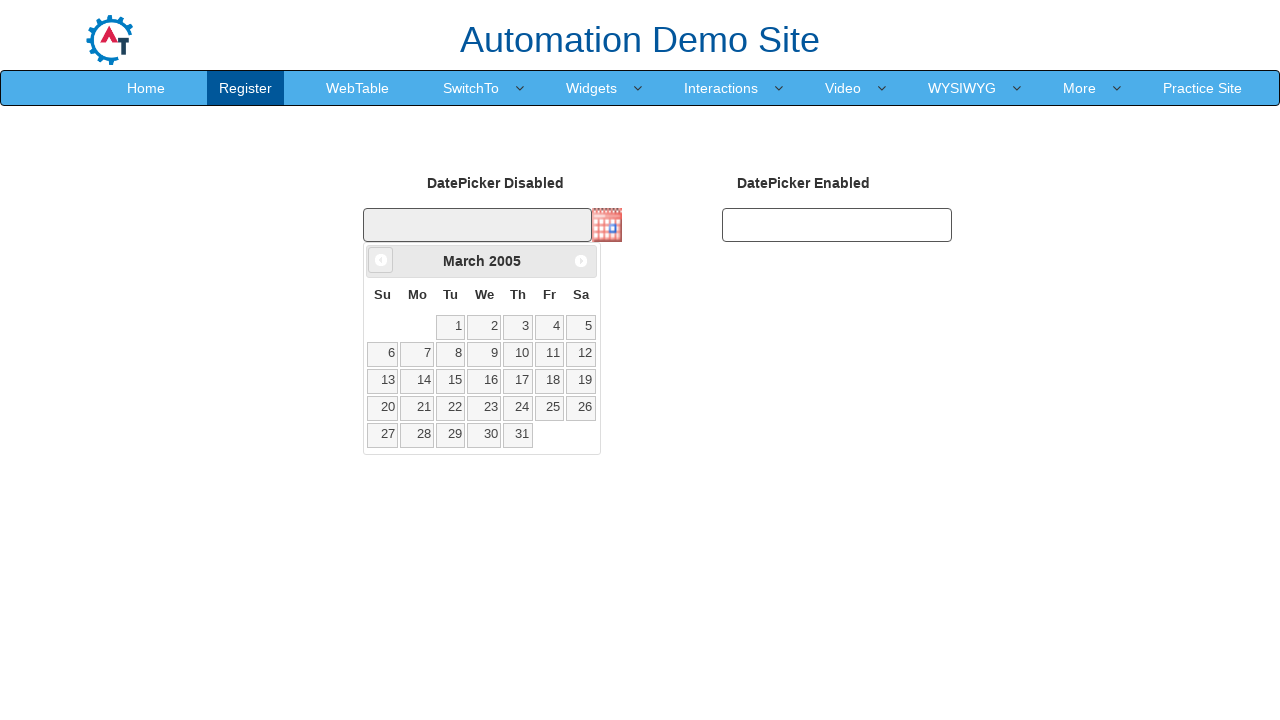

Retrieved current month/year title: March 2005
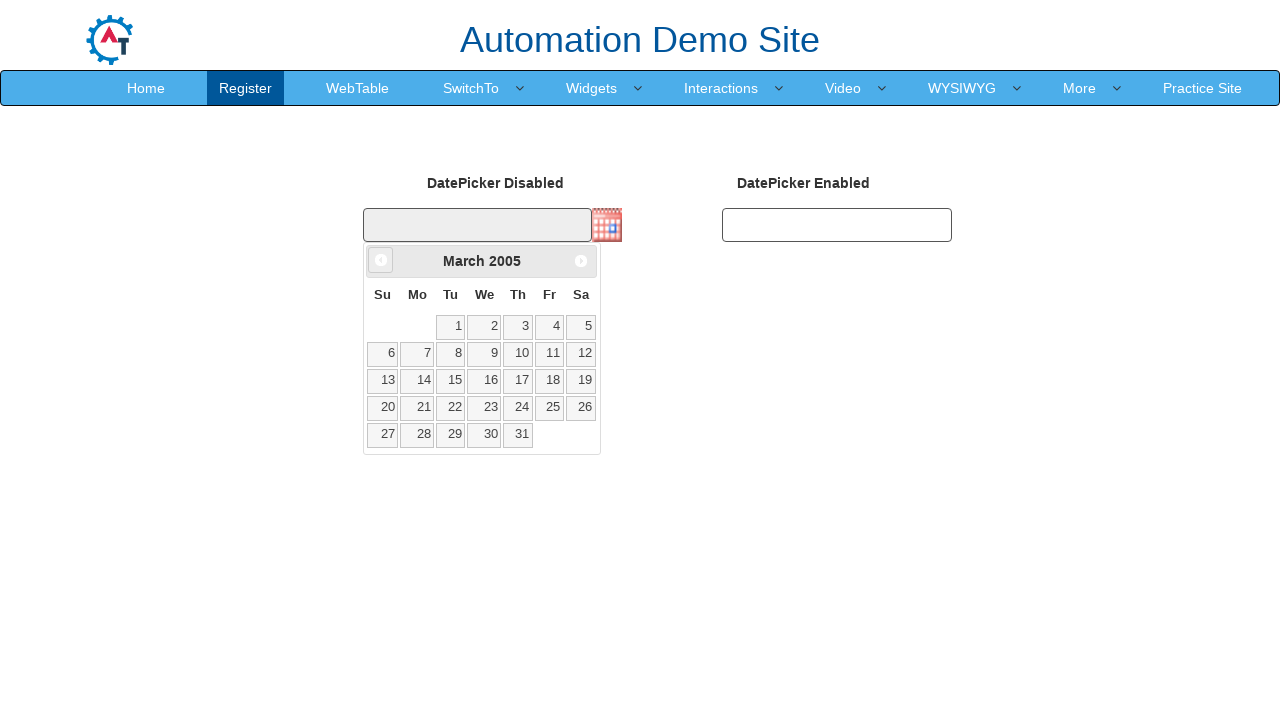

Clicked previous month button to navigate backwards at (381, 260) on .ui-datepicker-prev
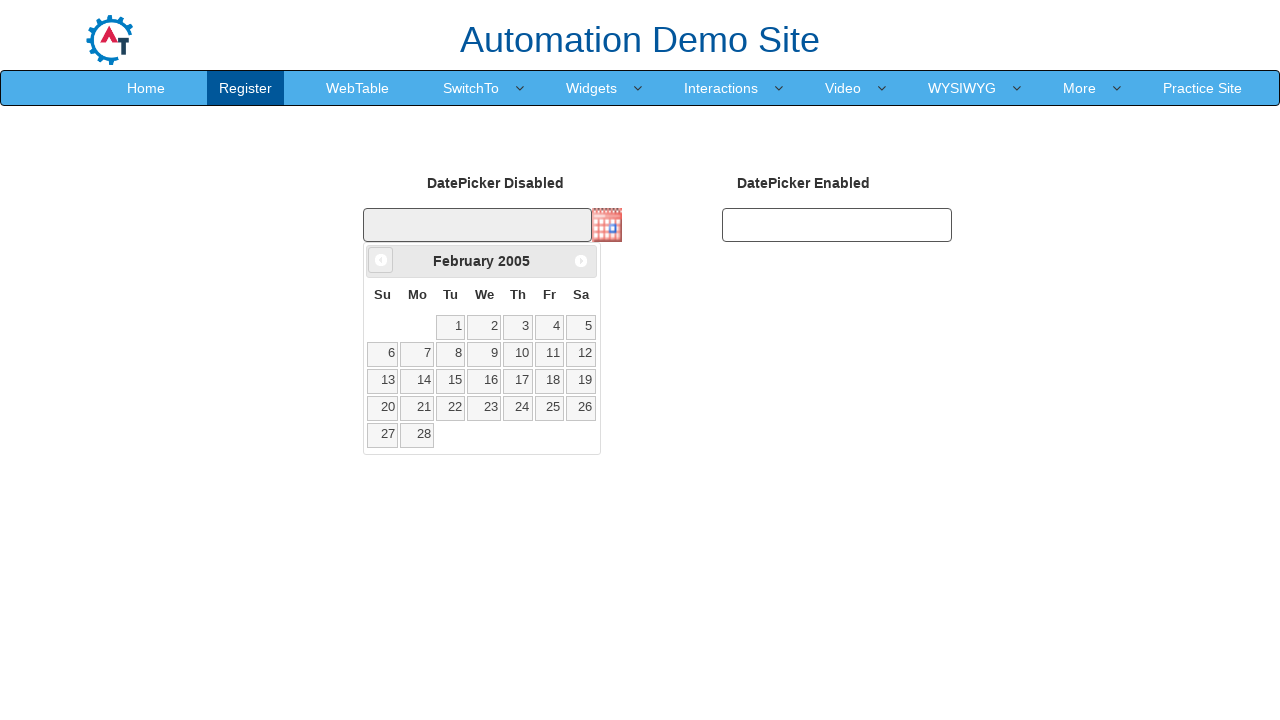

Waited for calendar to update (100ms)
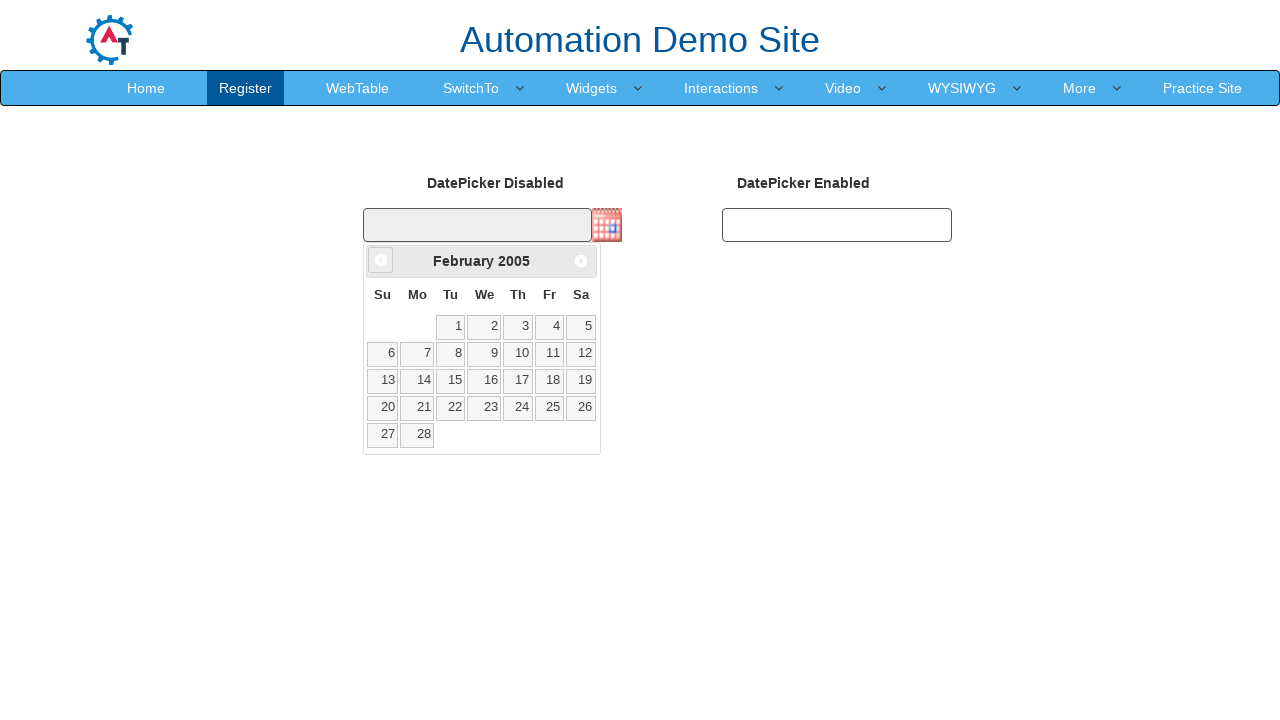

Retrieved current month/year title: February 2005
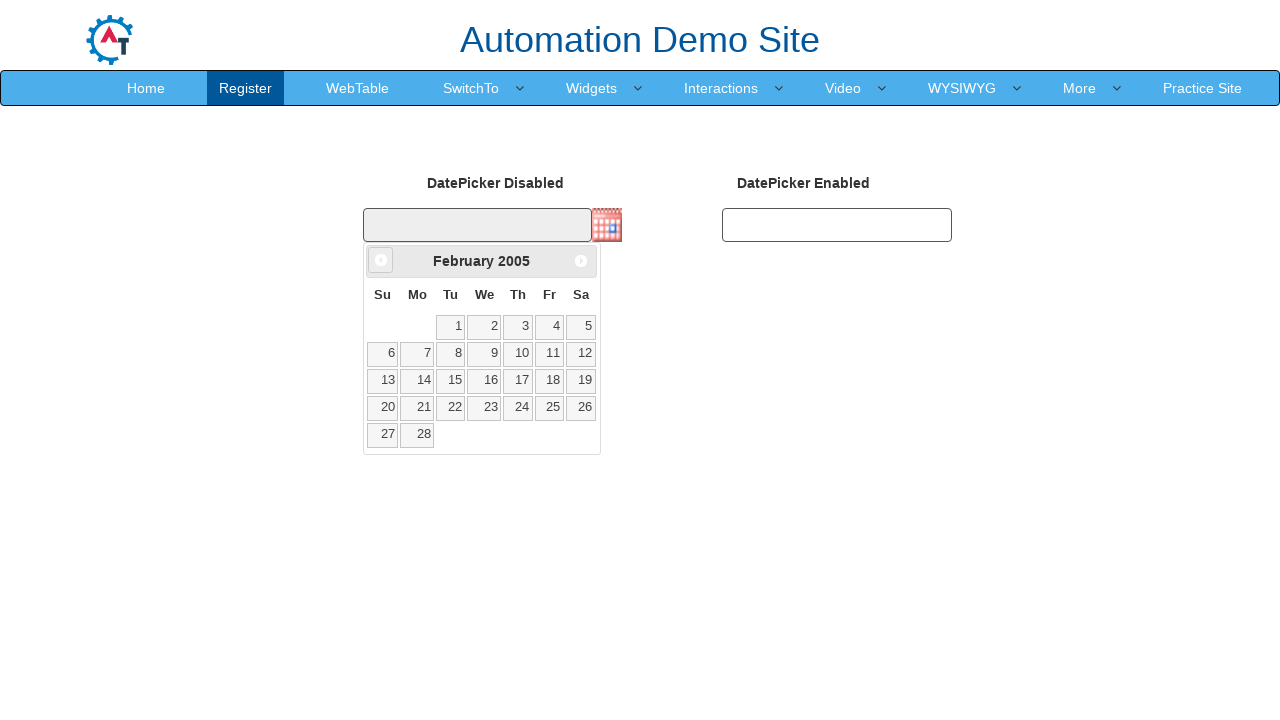

Clicked previous month button to navigate backwards at (381, 260) on .ui-datepicker-prev
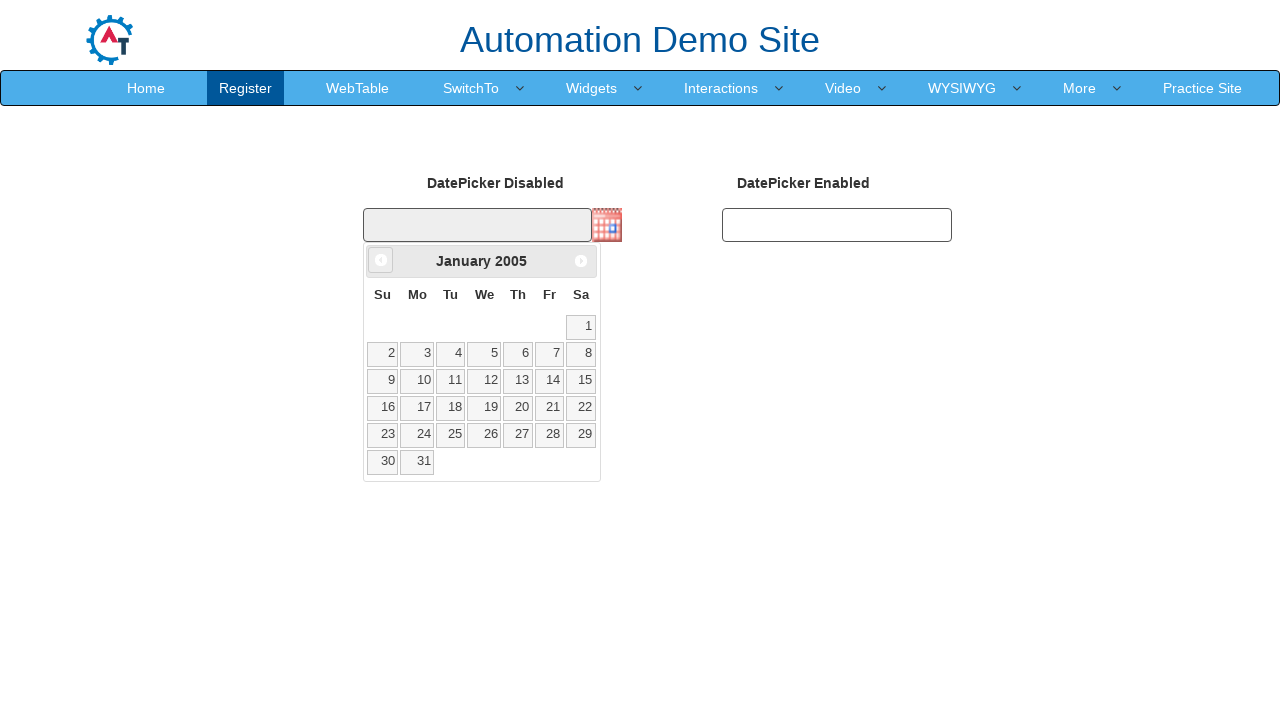

Waited for calendar to update (100ms)
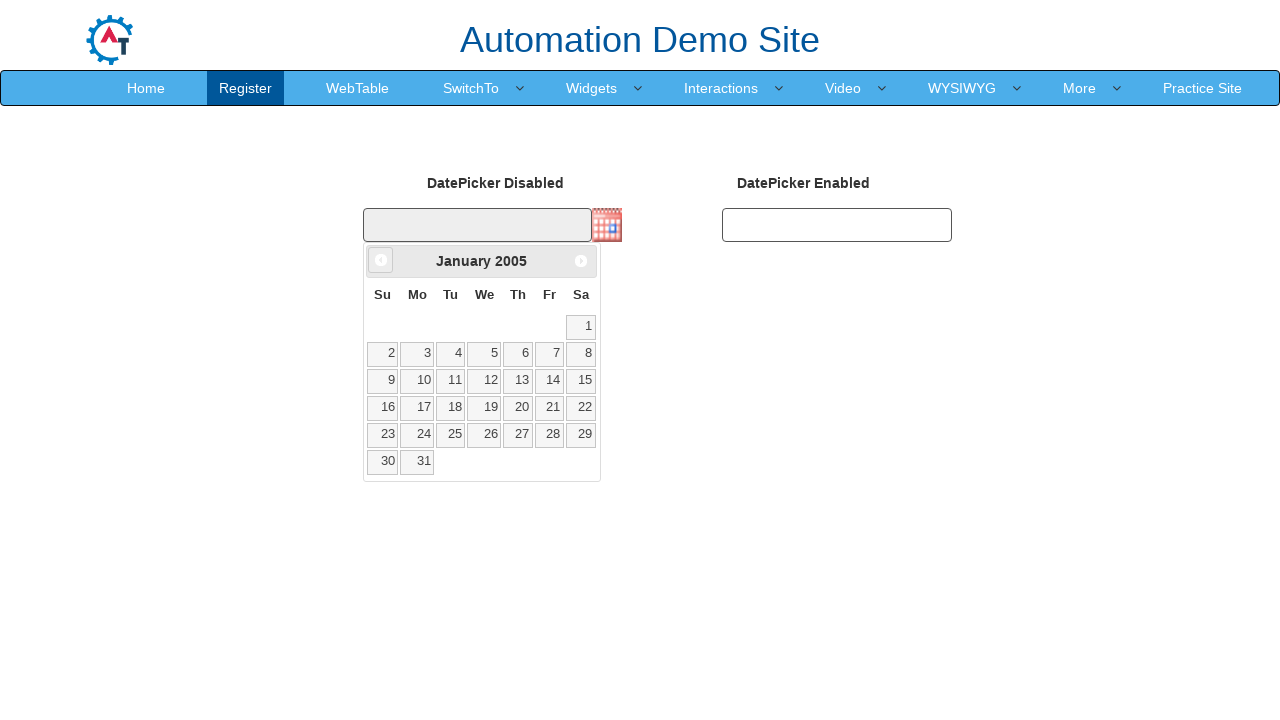

Retrieved current month/year title: January 2005
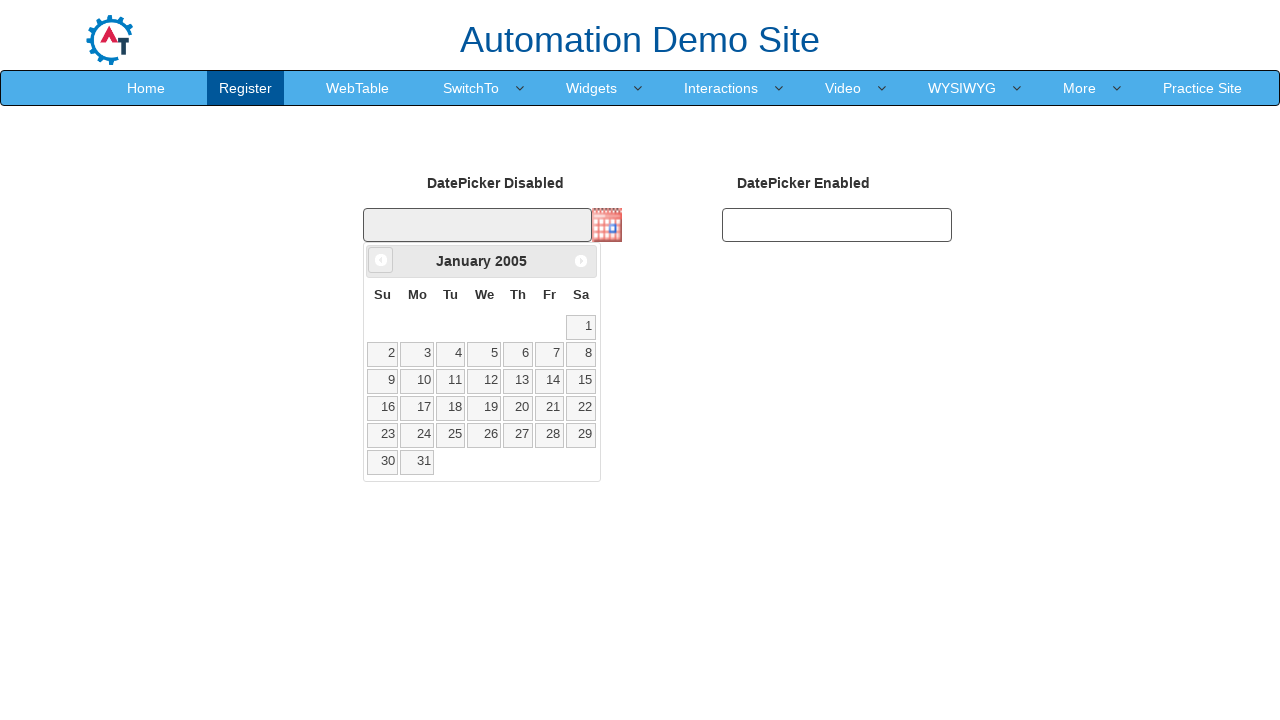

Clicked previous month button to navigate backwards at (381, 260) on .ui-datepicker-prev
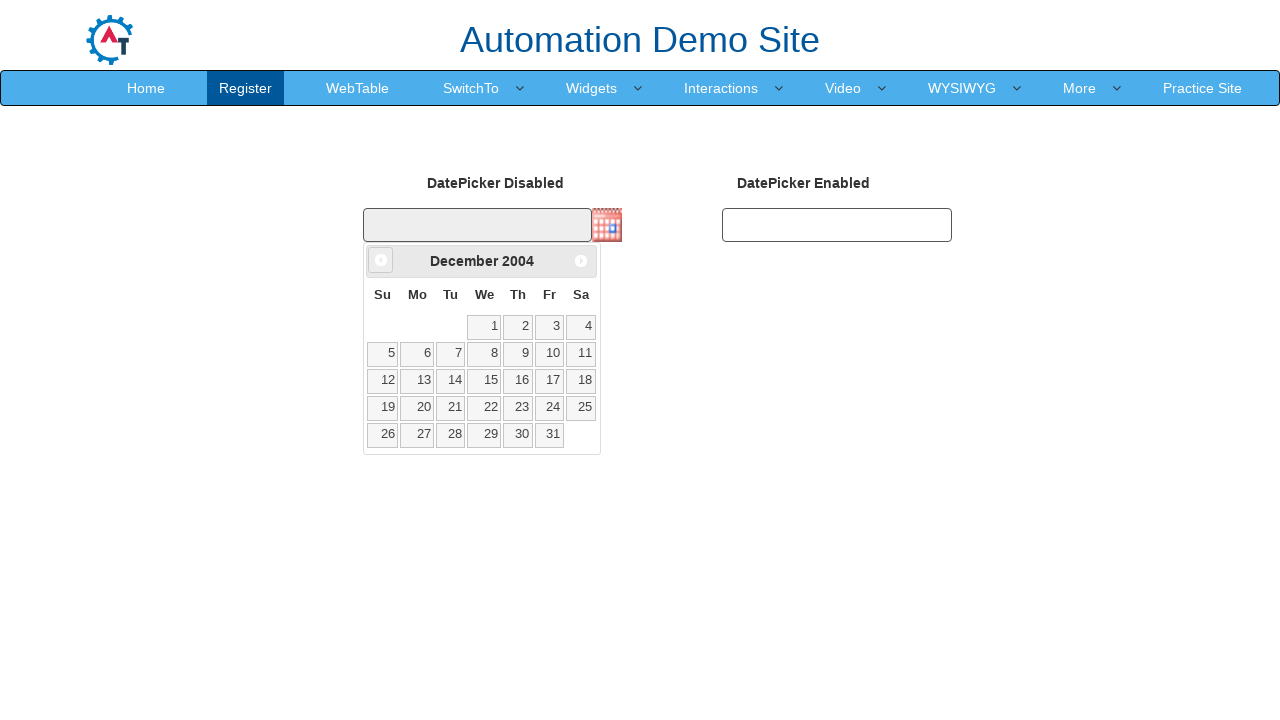

Waited for calendar to update (100ms)
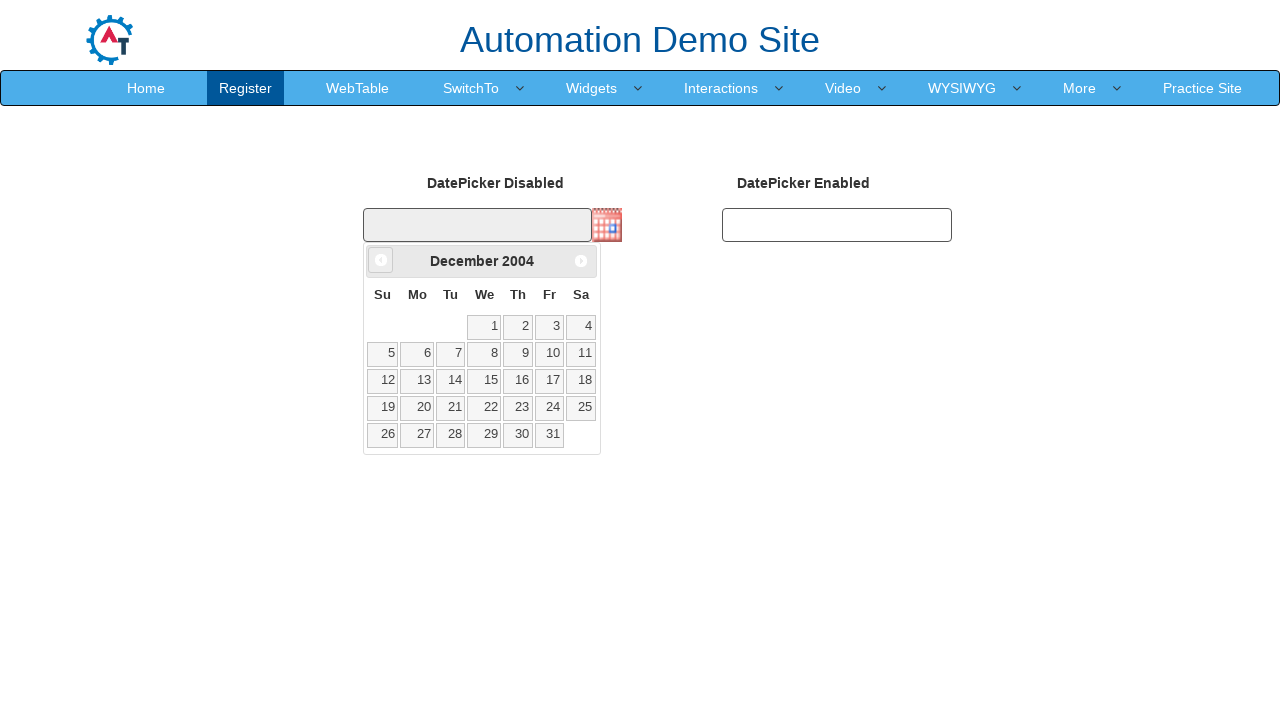

Retrieved current month/year title: December 2004
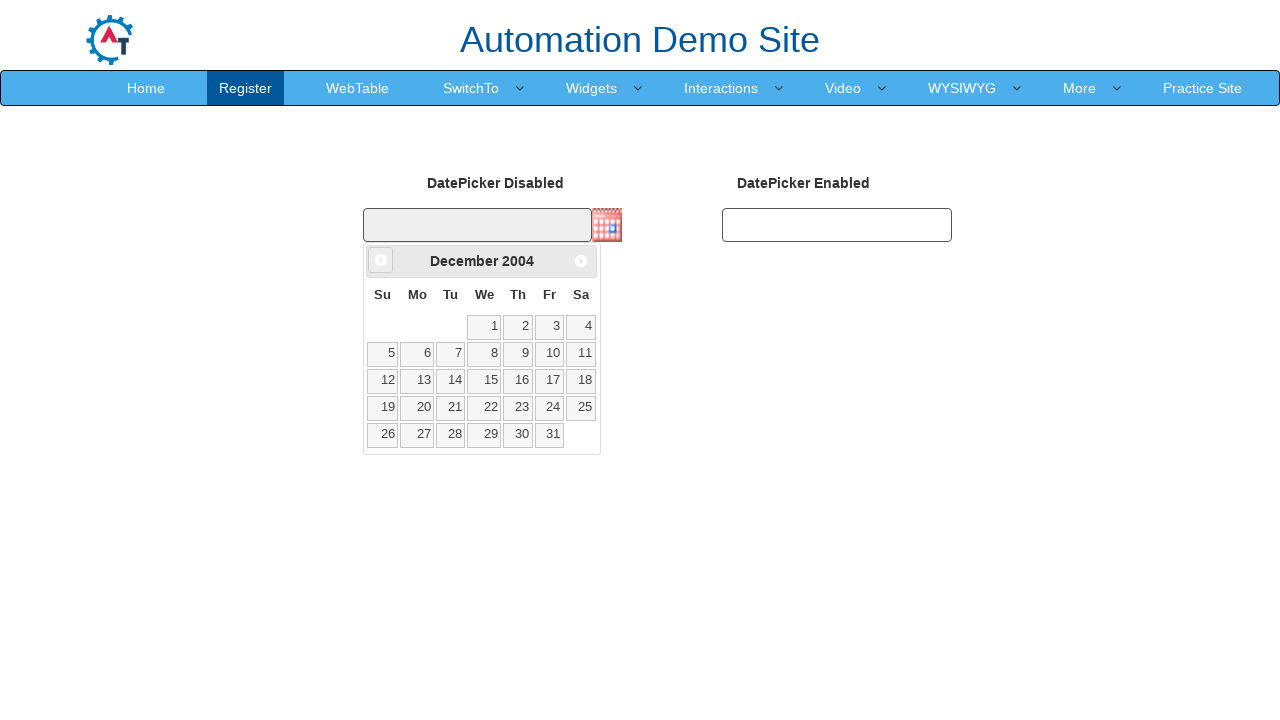

Clicked previous month button to navigate backwards at (381, 260) on .ui-datepicker-prev
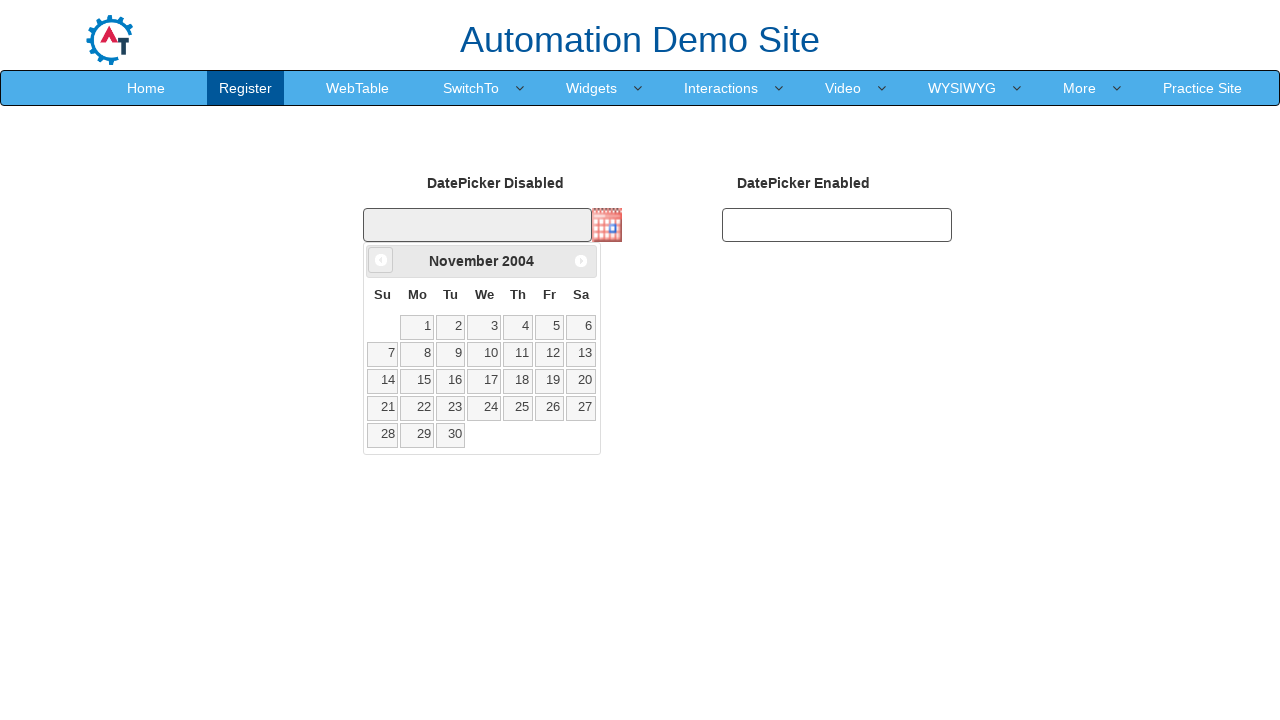

Waited for calendar to update (100ms)
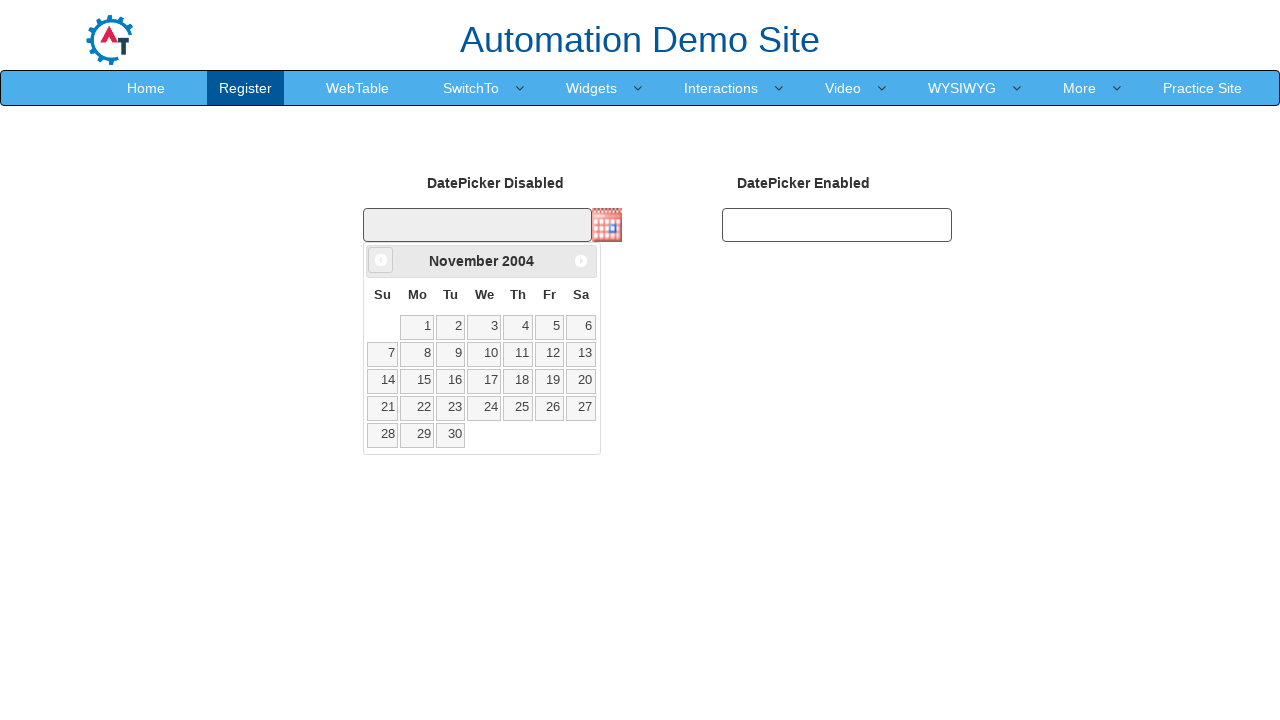

Retrieved current month/year title: November 2004
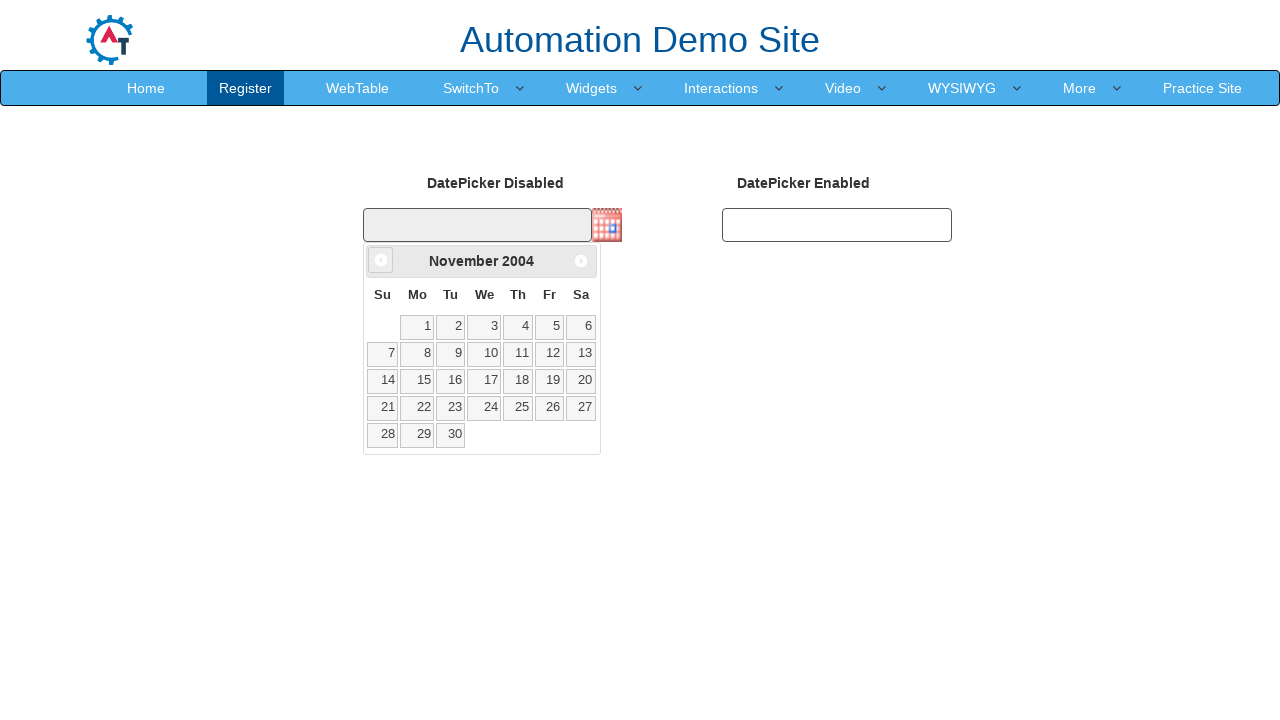

Clicked previous month button to navigate backwards at (381, 260) on .ui-datepicker-prev
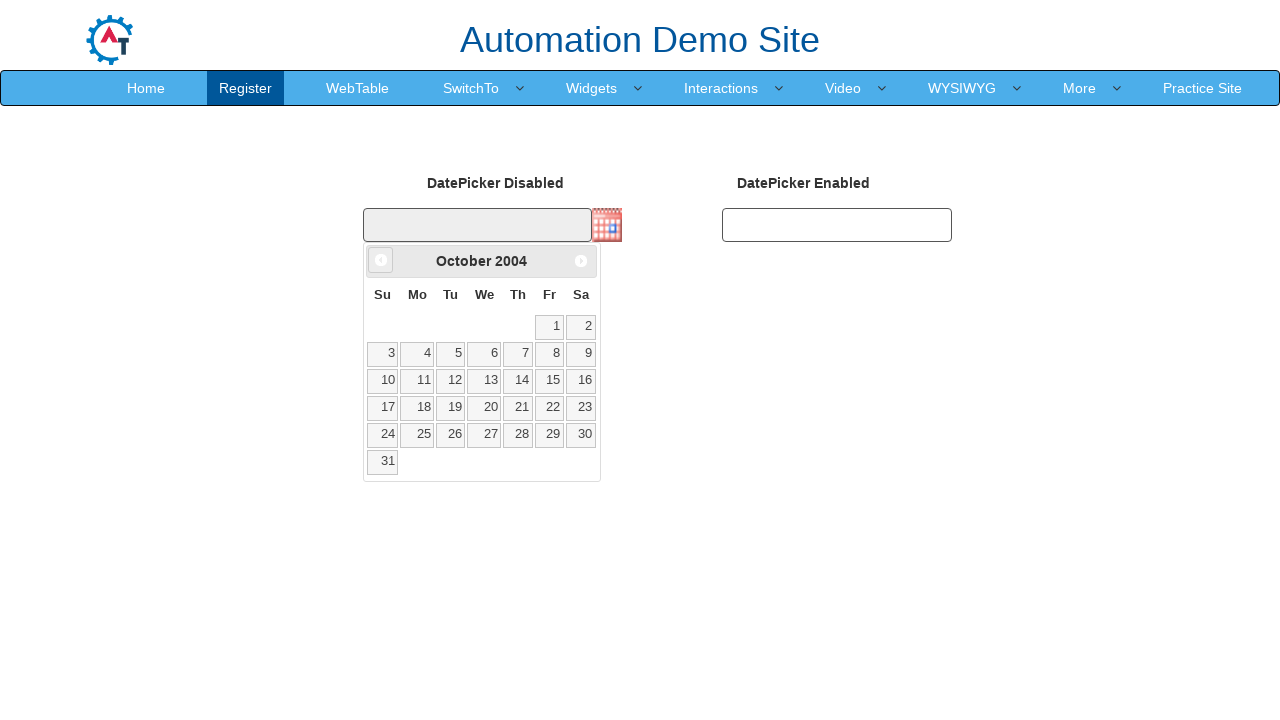

Waited for calendar to update (100ms)
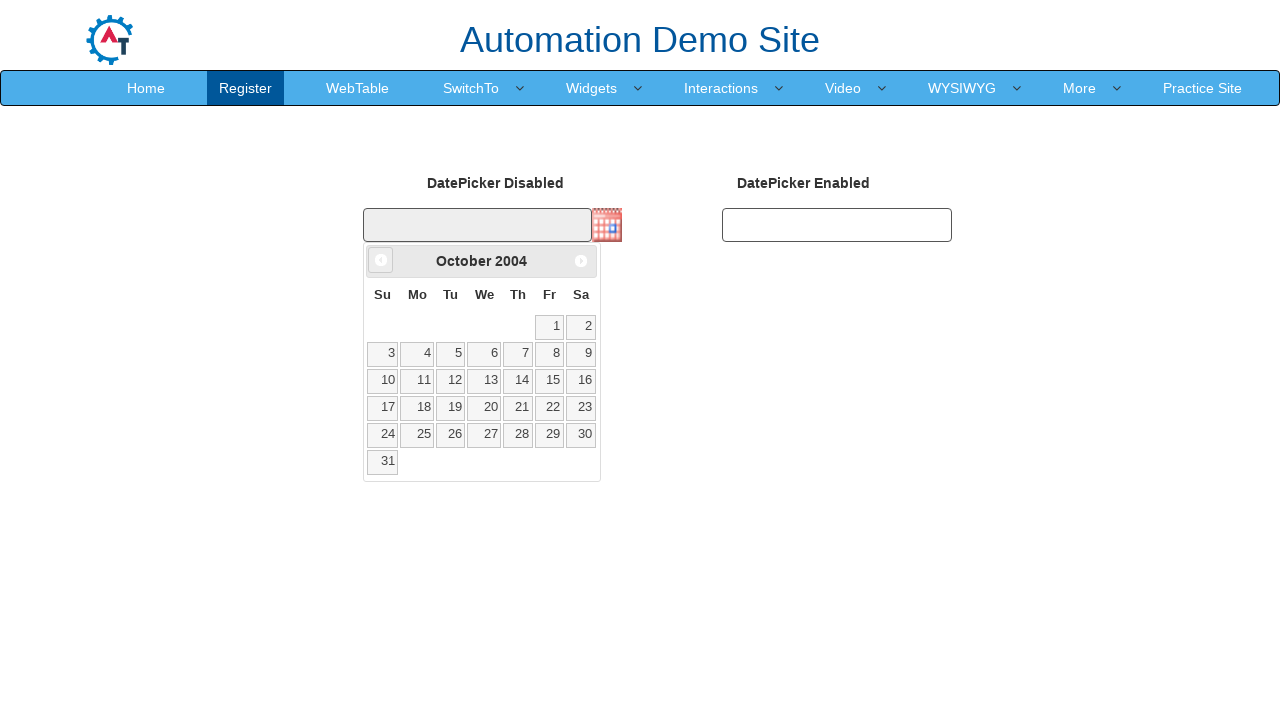

Retrieved current month/year title: October 2004
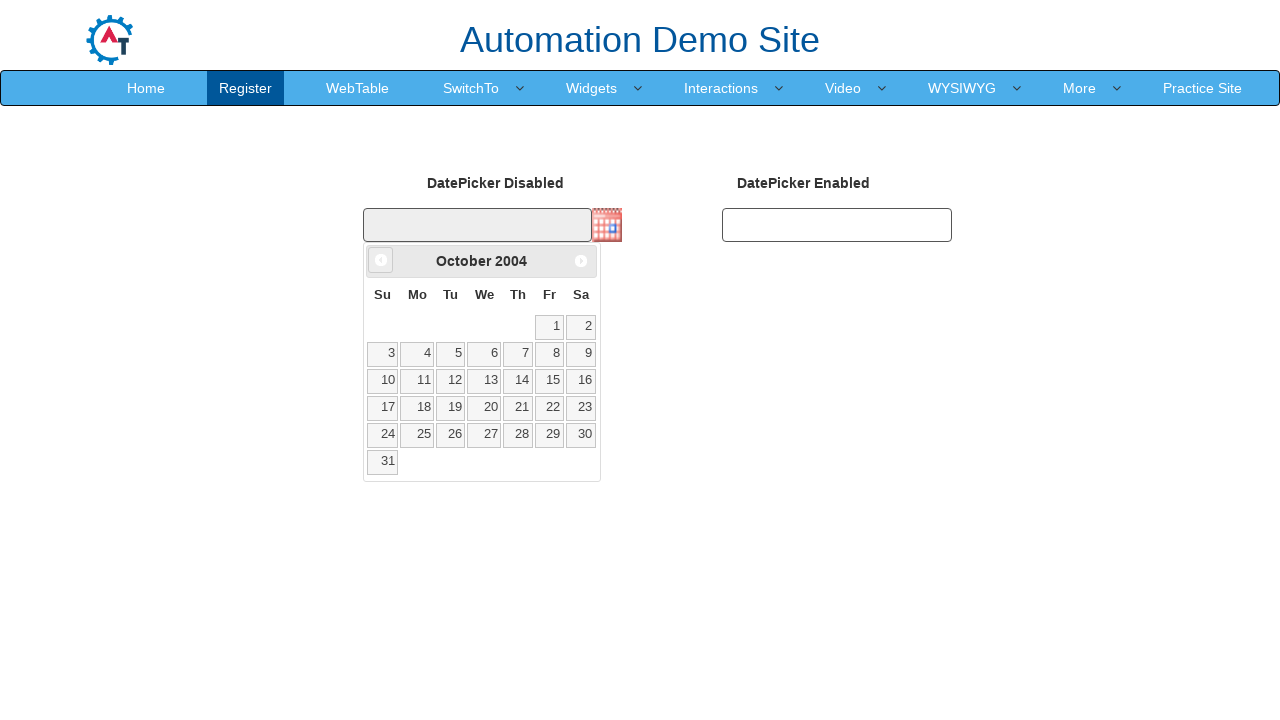

Clicked previous month button to navigate backwards at (381, 260) on .ui-datepicker-prev
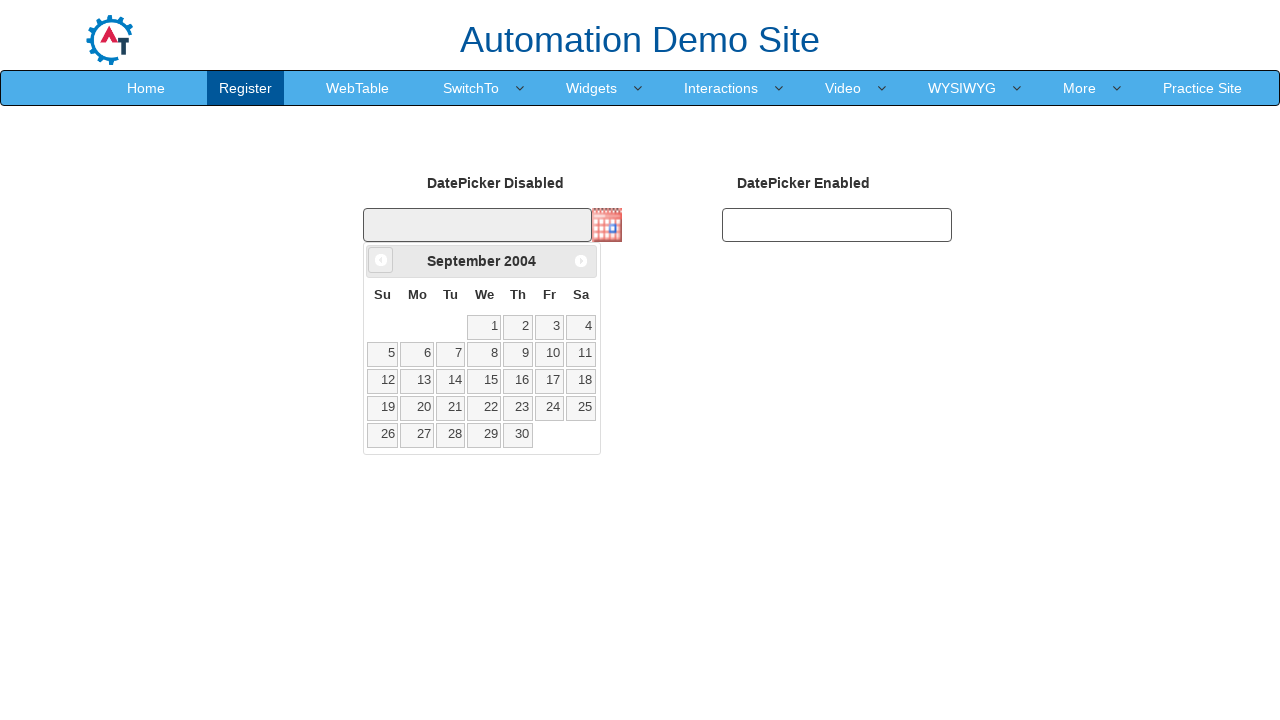

Waited for calendar to update (100ms)
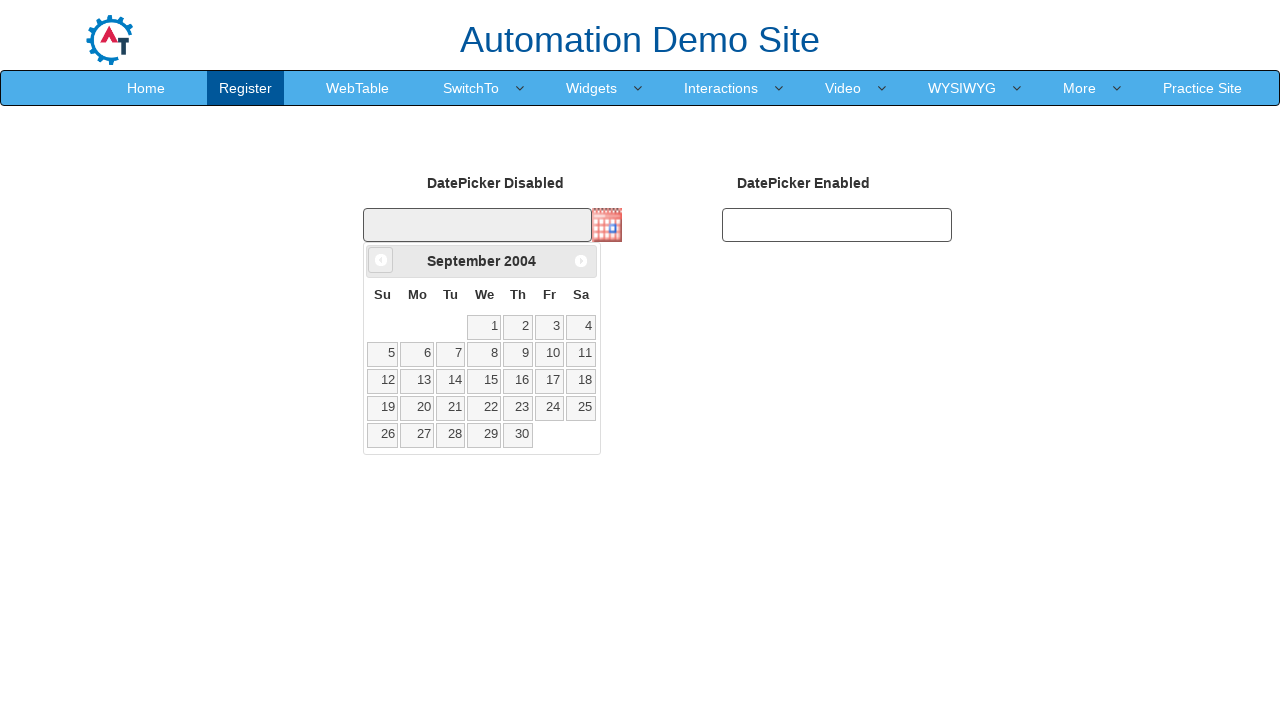

Retrieved current month/year title: September 2004
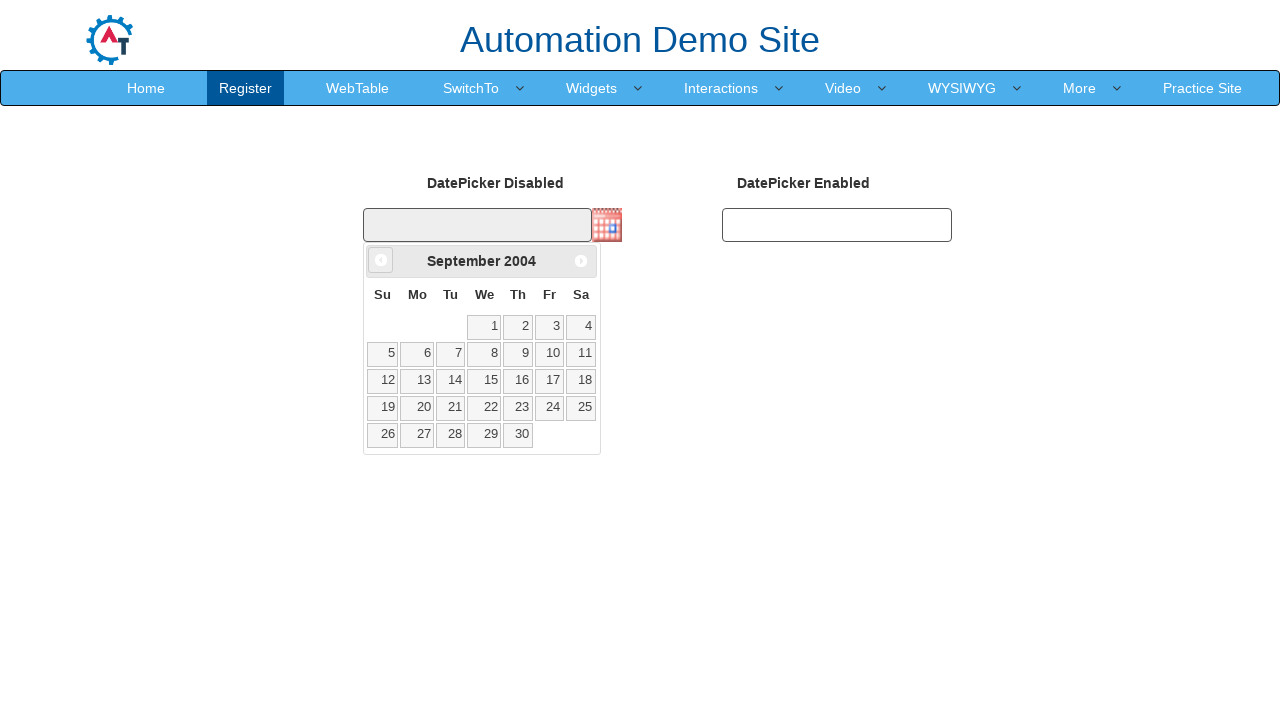

Clicked previous month button to navigate backwards at (381, 260) on .ui-datepicker-prev
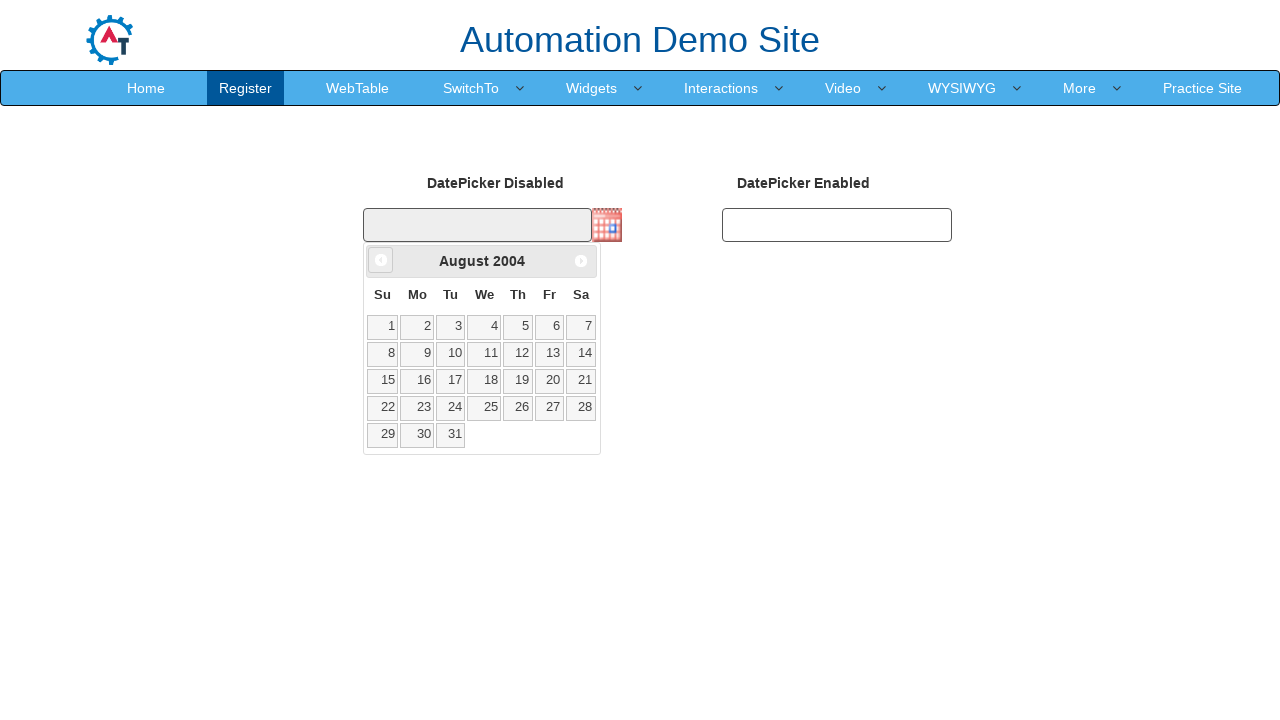

Waited for calendar to update (100ms)
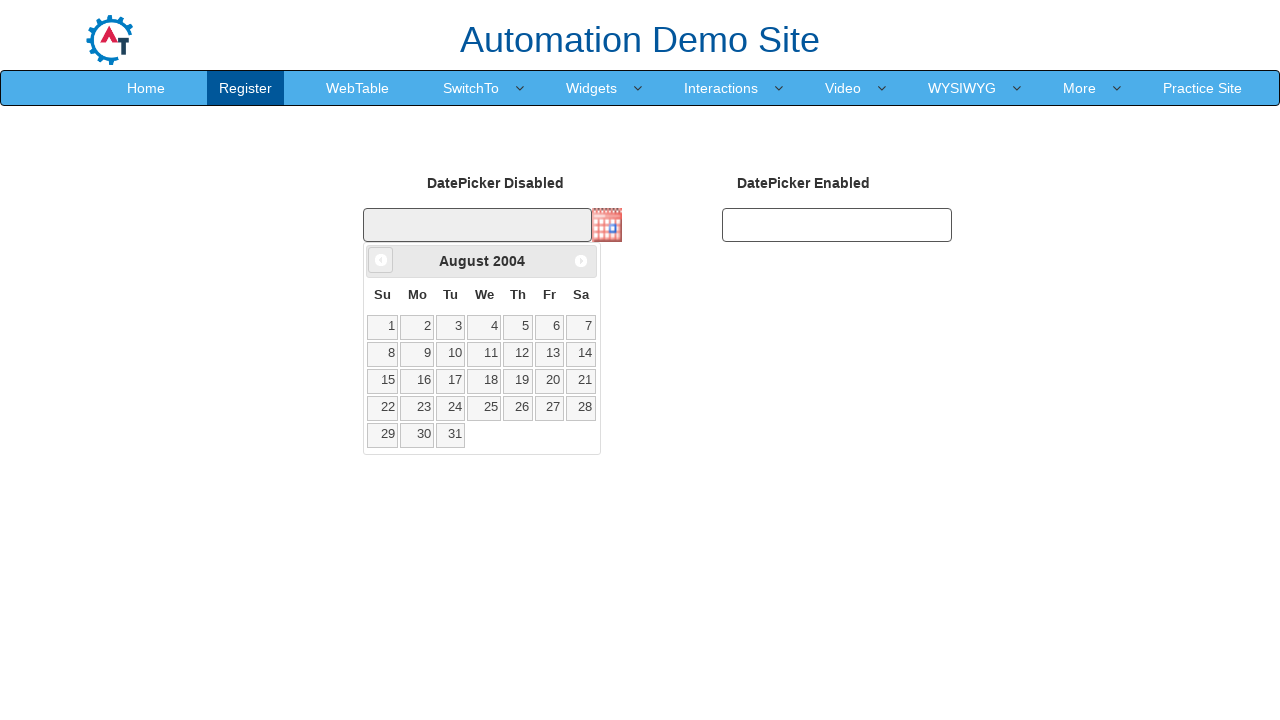

Retrieved current month/year title: August 2004
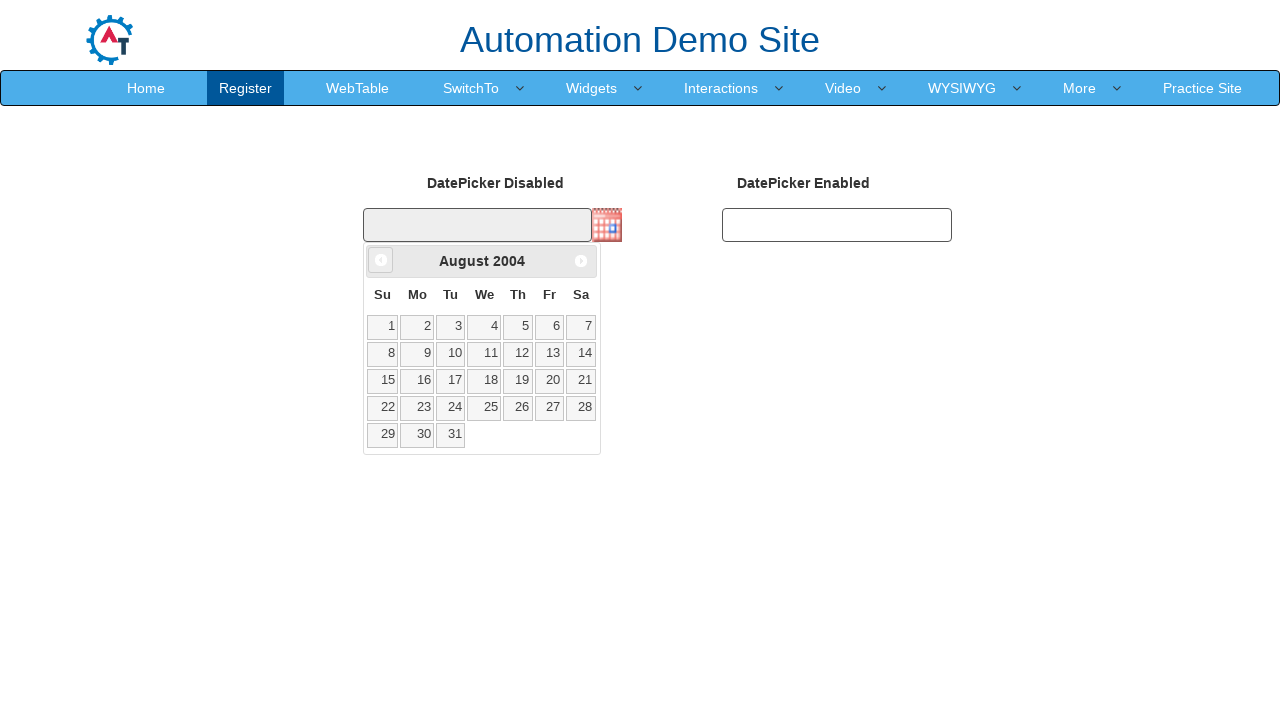

Clicked previous month button to navigate backwards at (381, 260) on .ui-datepicker-prev
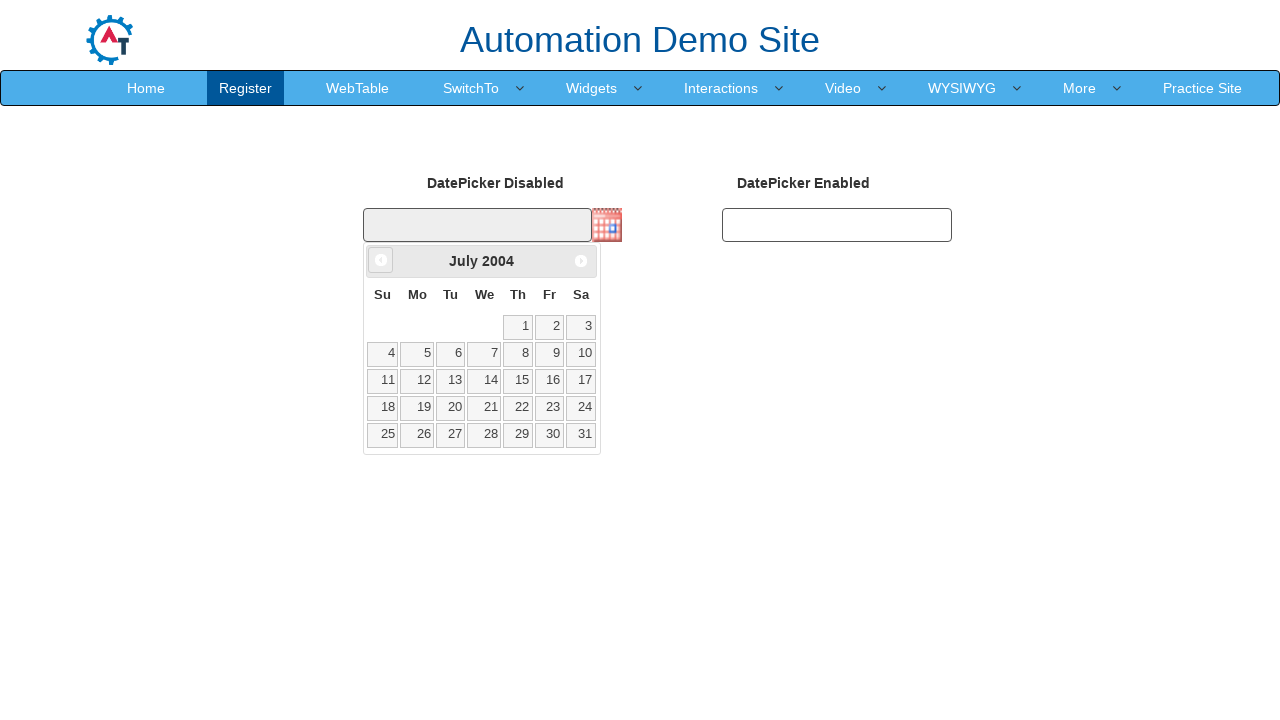

Waited for calendar to update (100ms)
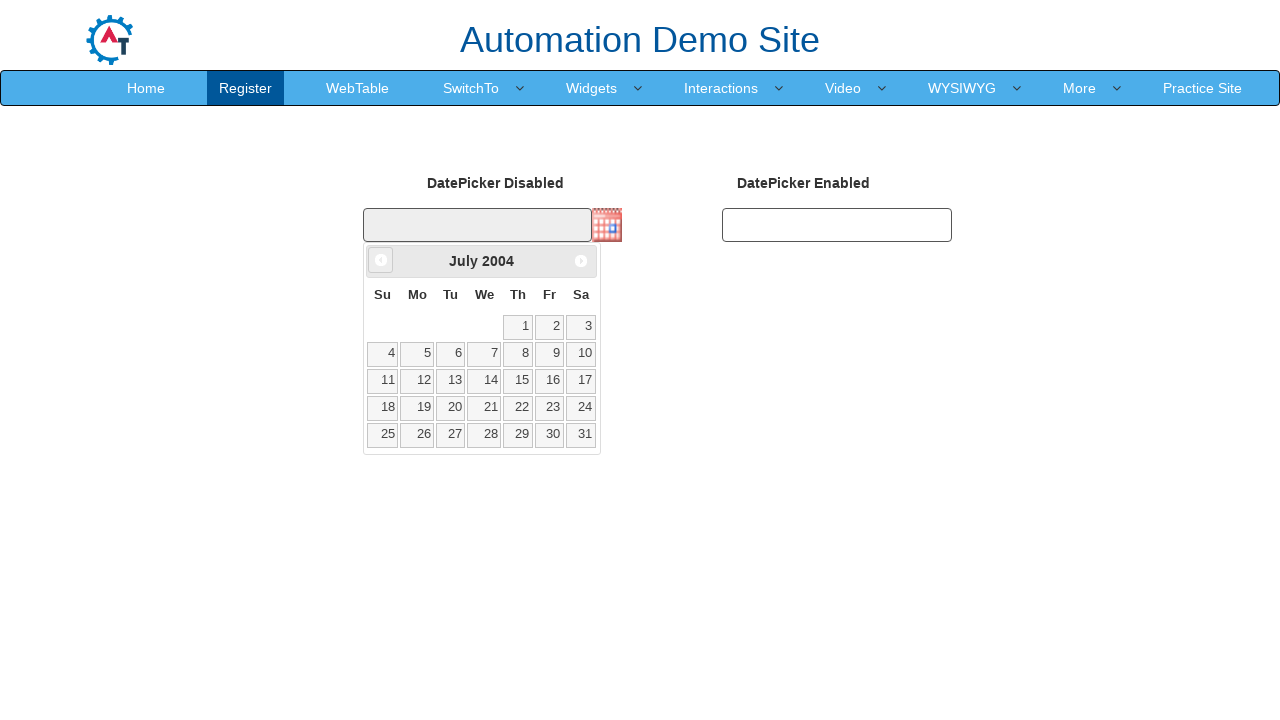

Retrieved current month/year title: July 2004
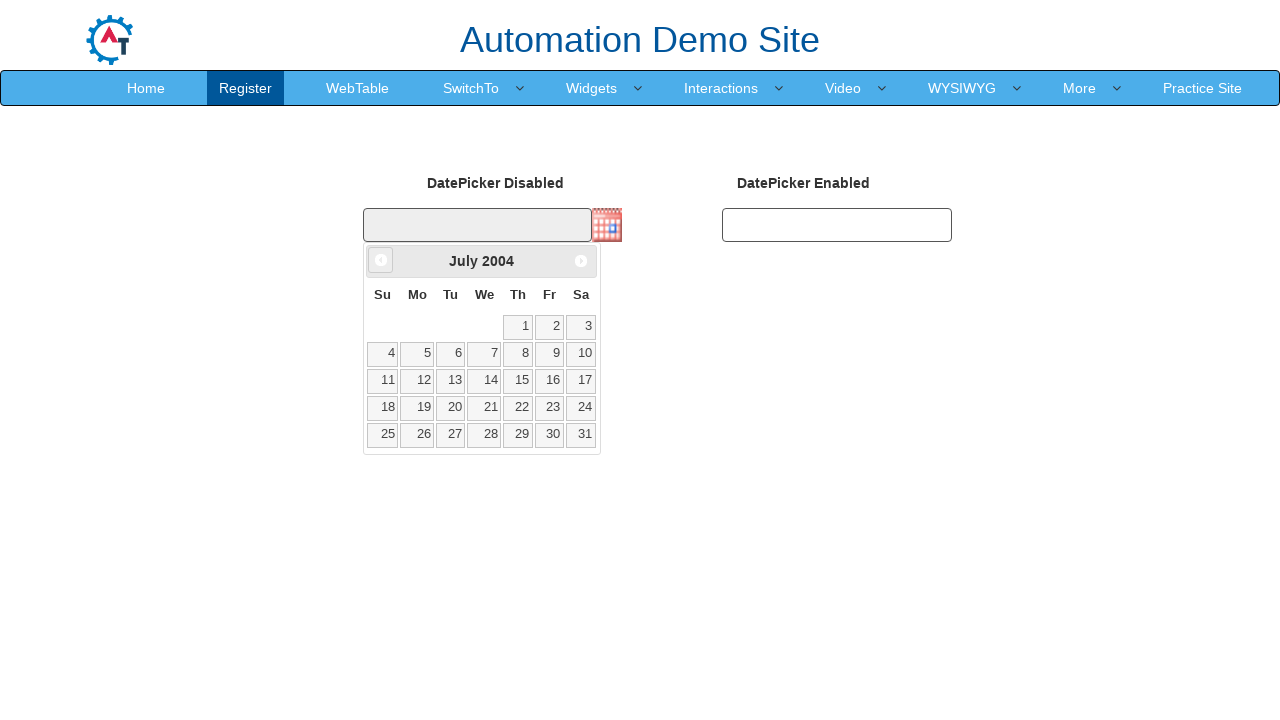

Clicked previous month button to navigate backwards at (381, 260) on .ui-datepicker-prev
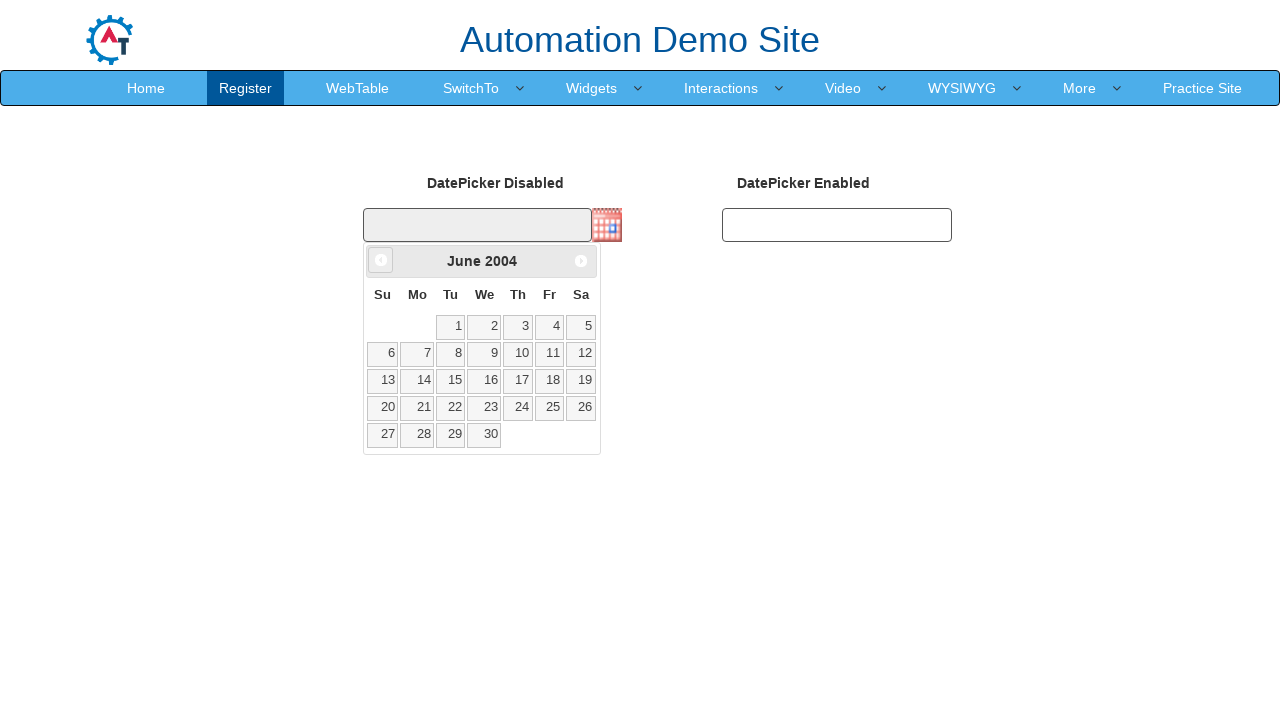

Waited for calendar to update (100ms)
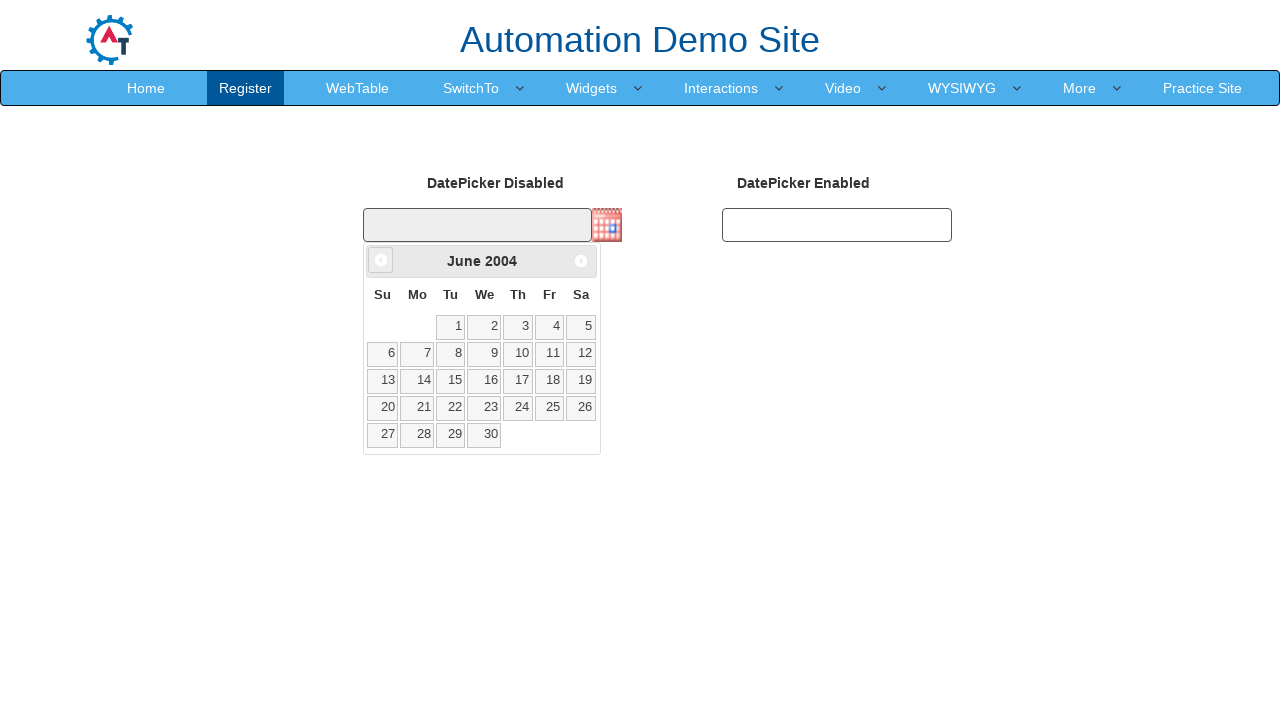

Retrieved current month/year title: June 2004
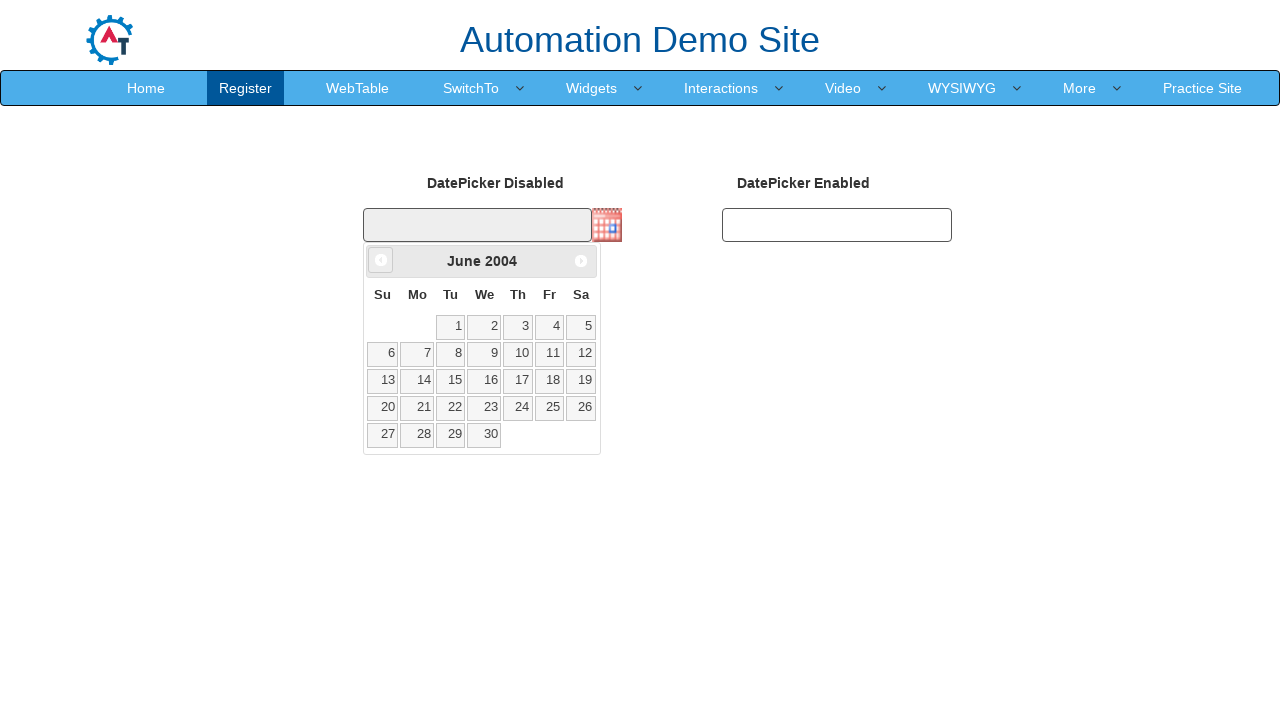

Clicked previous month button to navigate backwards at (381, 260) on .ui-datepicker-prev
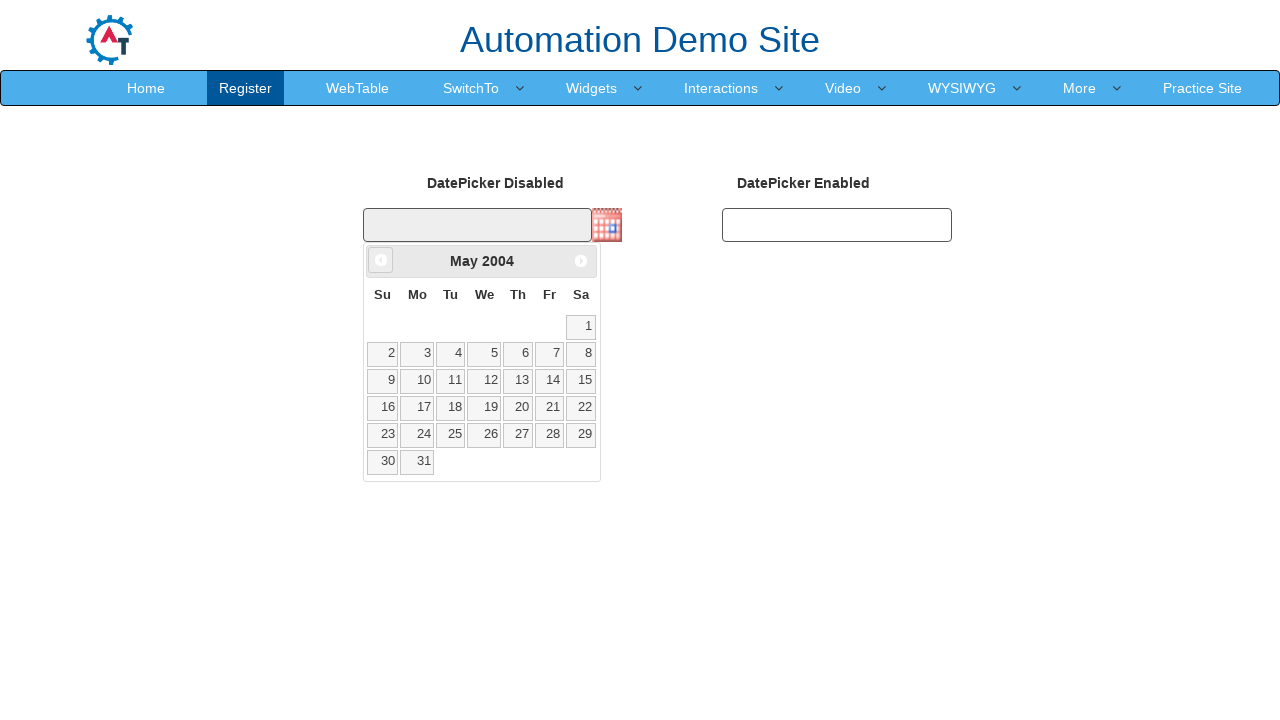

Waited for calendar to update (100ms)
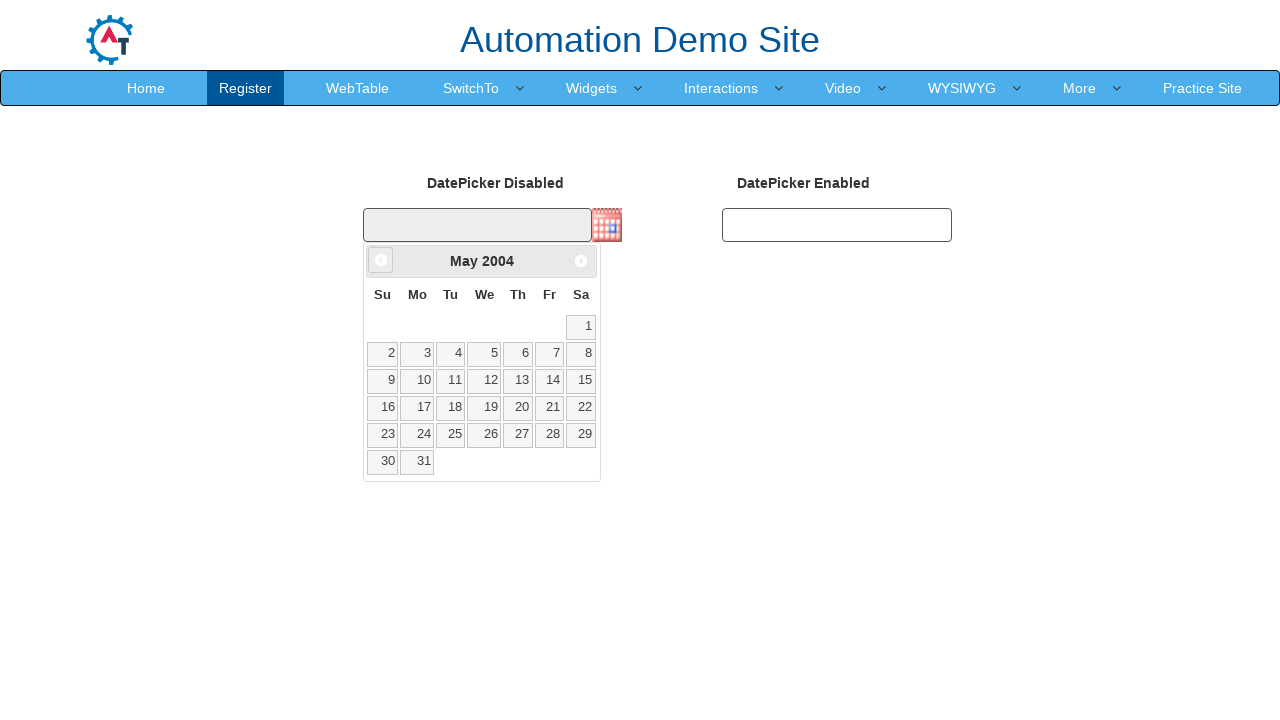

Retrieved current month/year title: May 2004
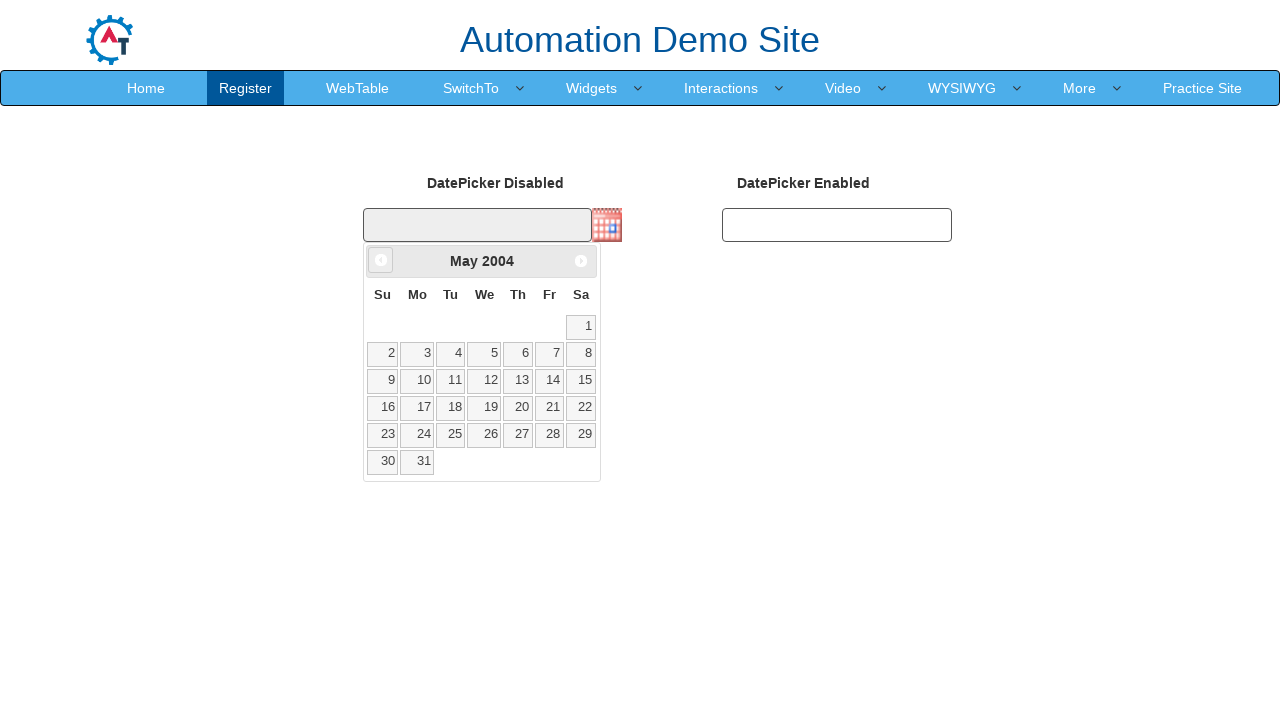

Clicked previous month button to navigate backwards at (381, 260) on .ui-datepicker-prev
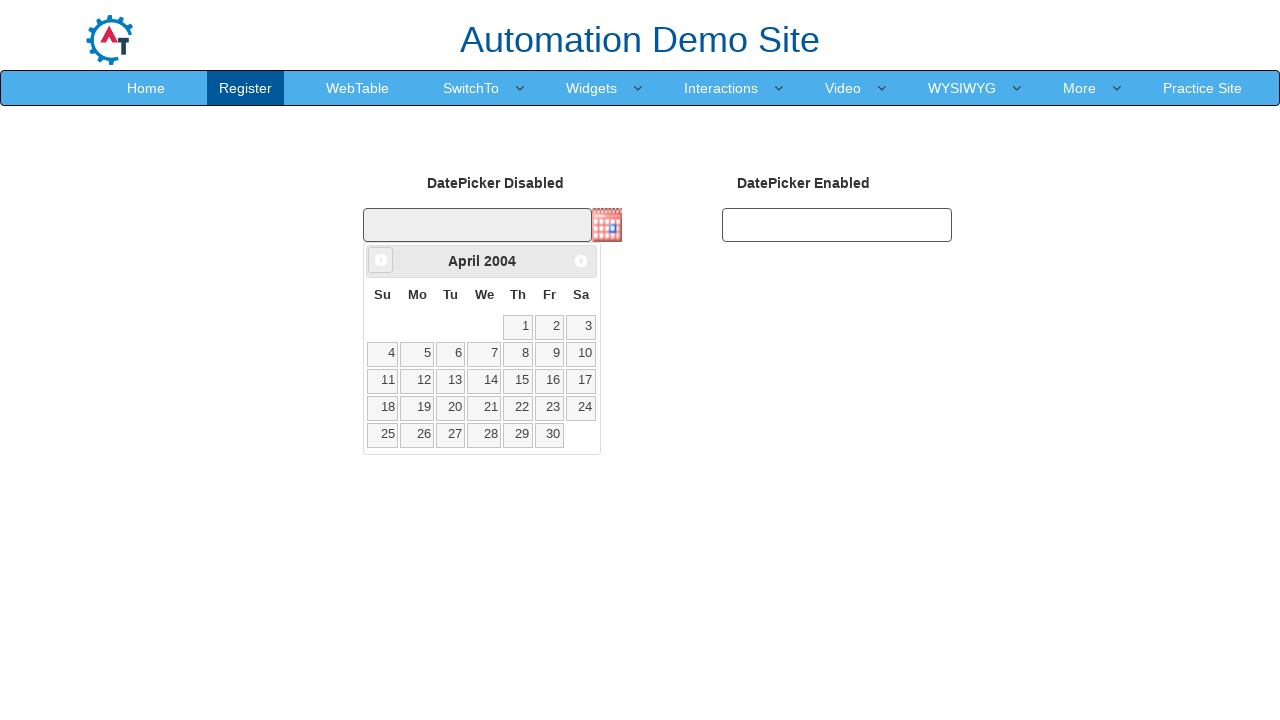

Waited for calendar to update (100ms)
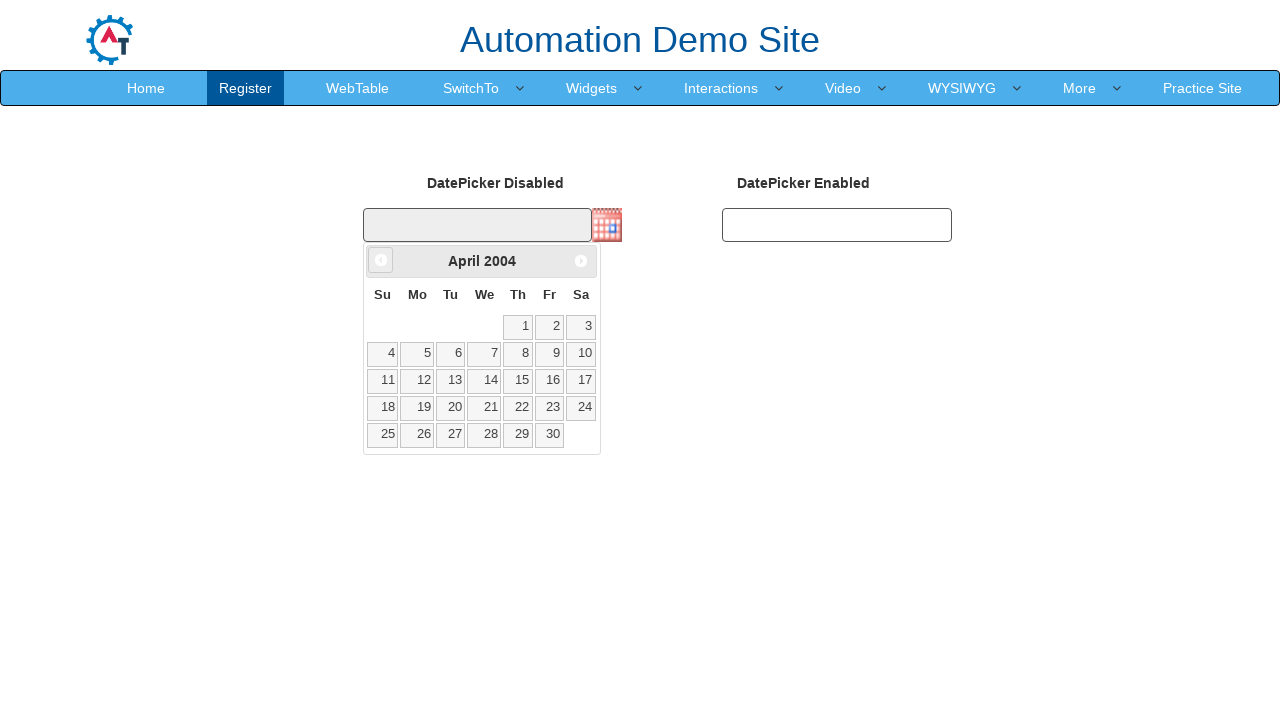

Retrieved current month/year title: April 2004
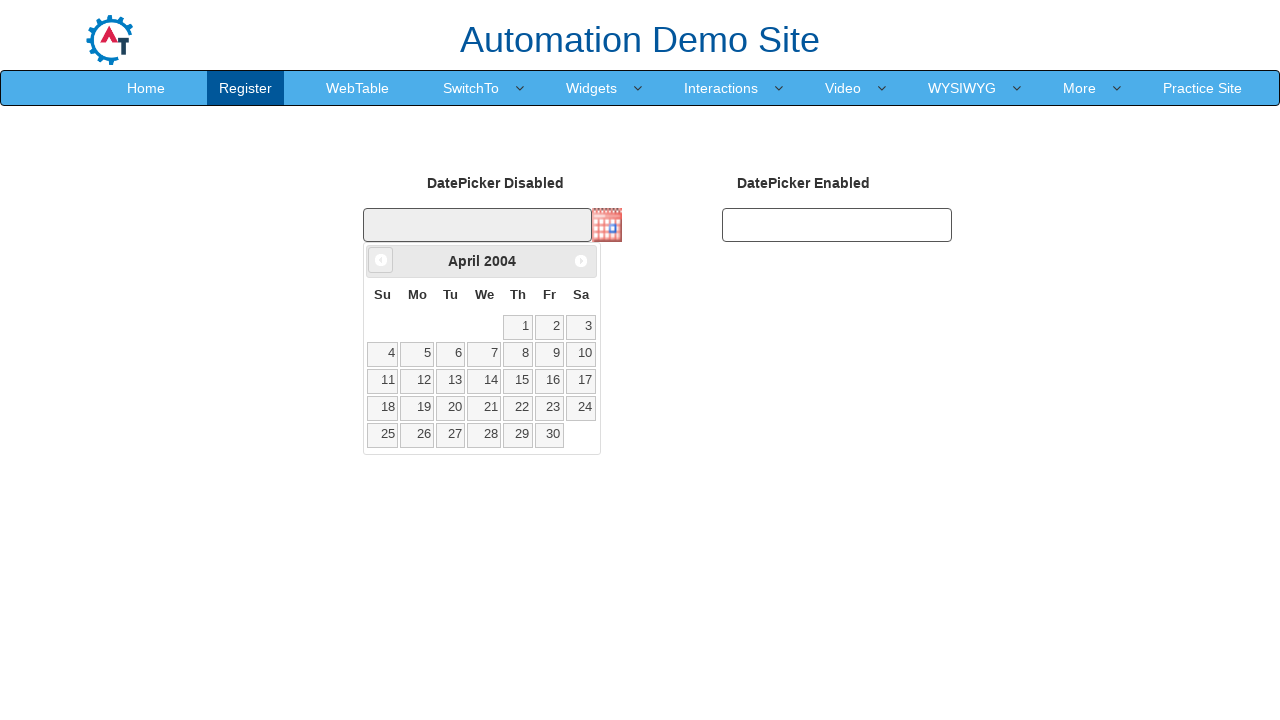

Clicked previous month button to navigate backwards at (381, 260) on .ui-datepicker-prev
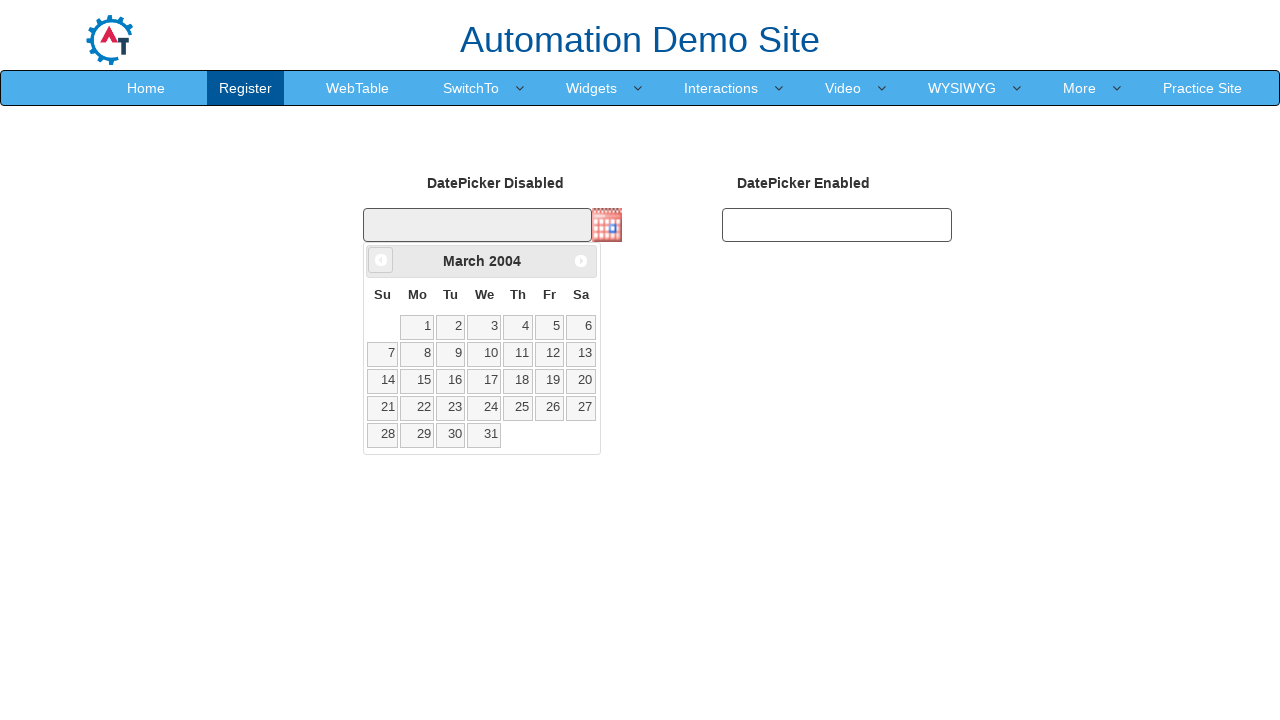

Waited for calendar to update (100ms)
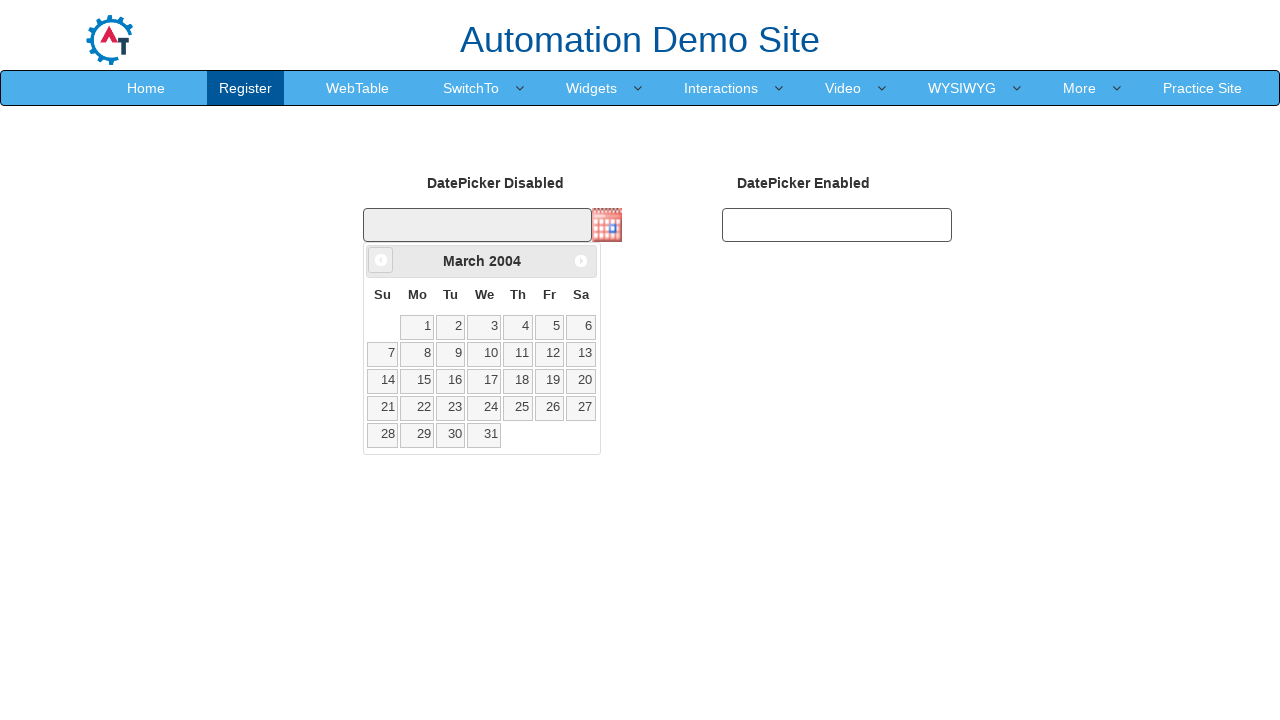

Retrieved current month/year title: March 2004
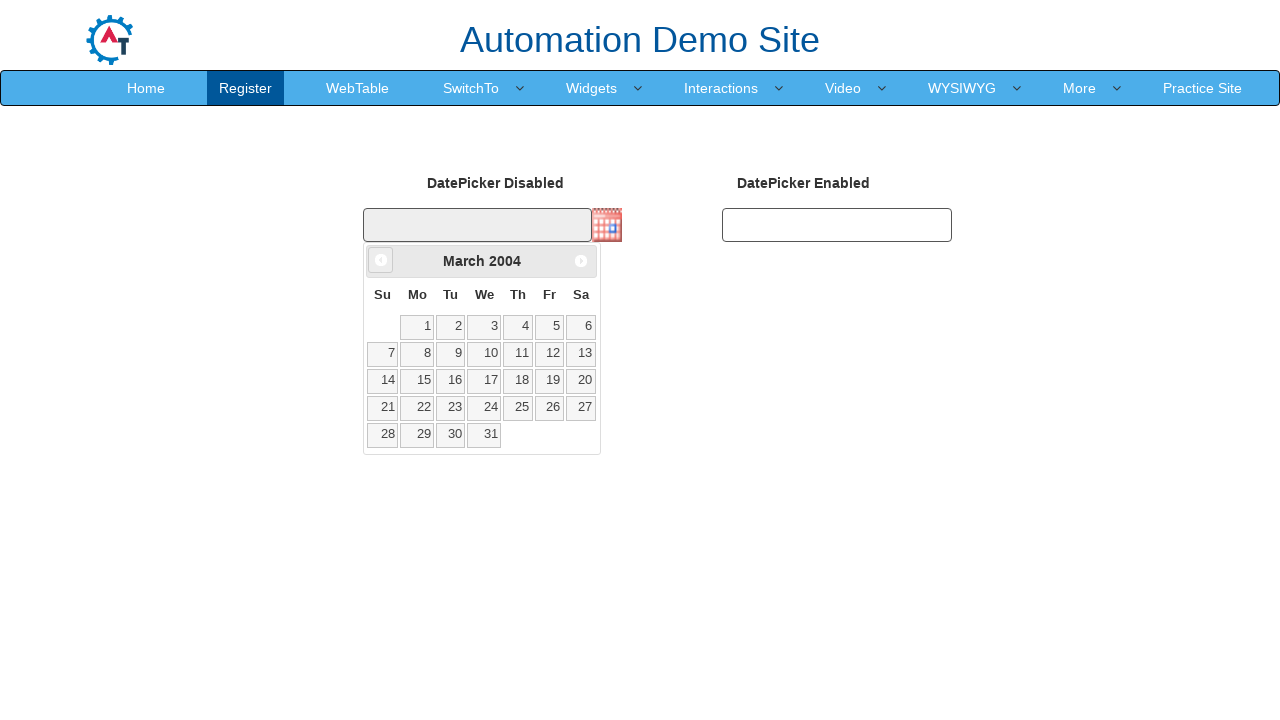

Clicked previous month button to navigate backwards at (381, 260) on .ui-datepicker-prev
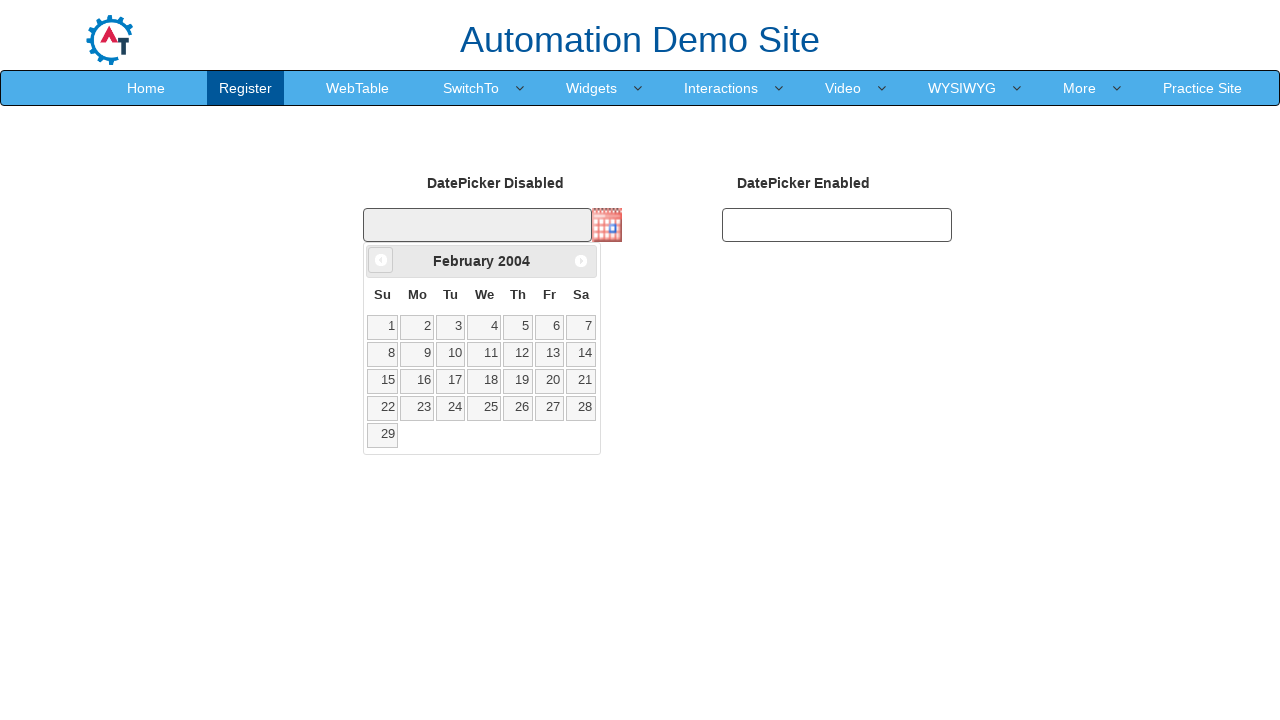

Waited for calendar to update (100ms)
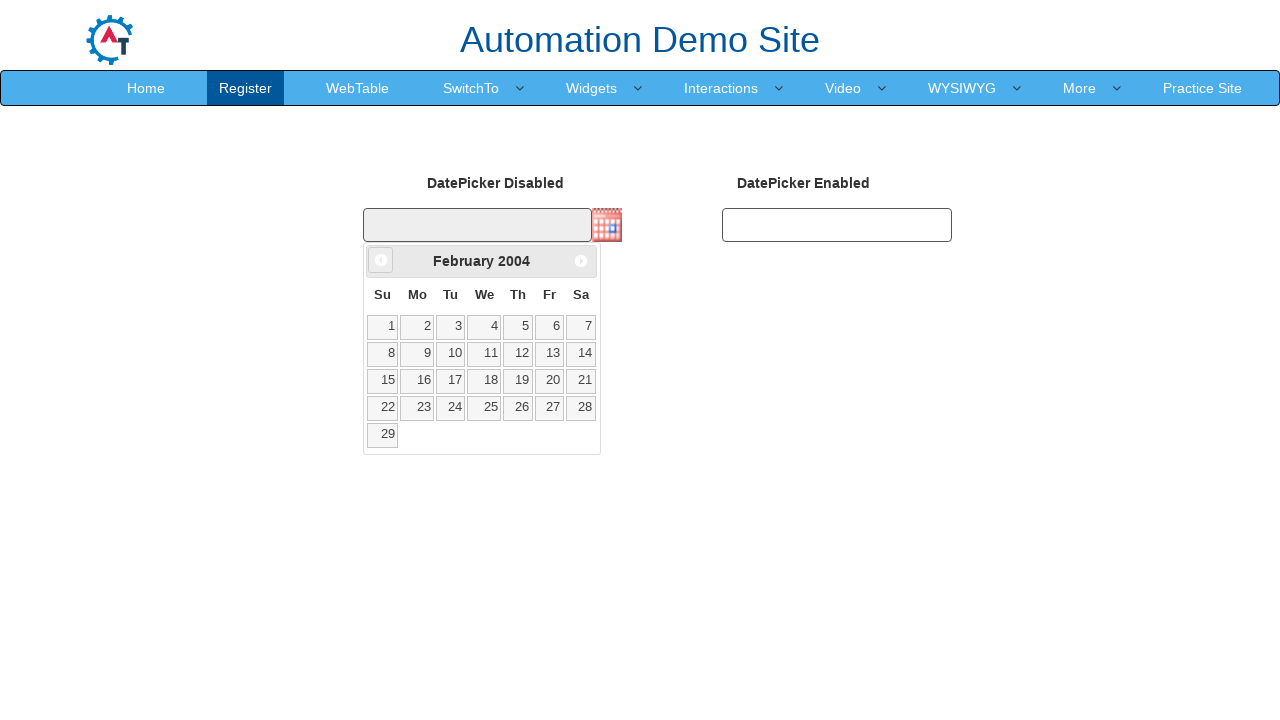

Retrieved current month/year title: February 2004
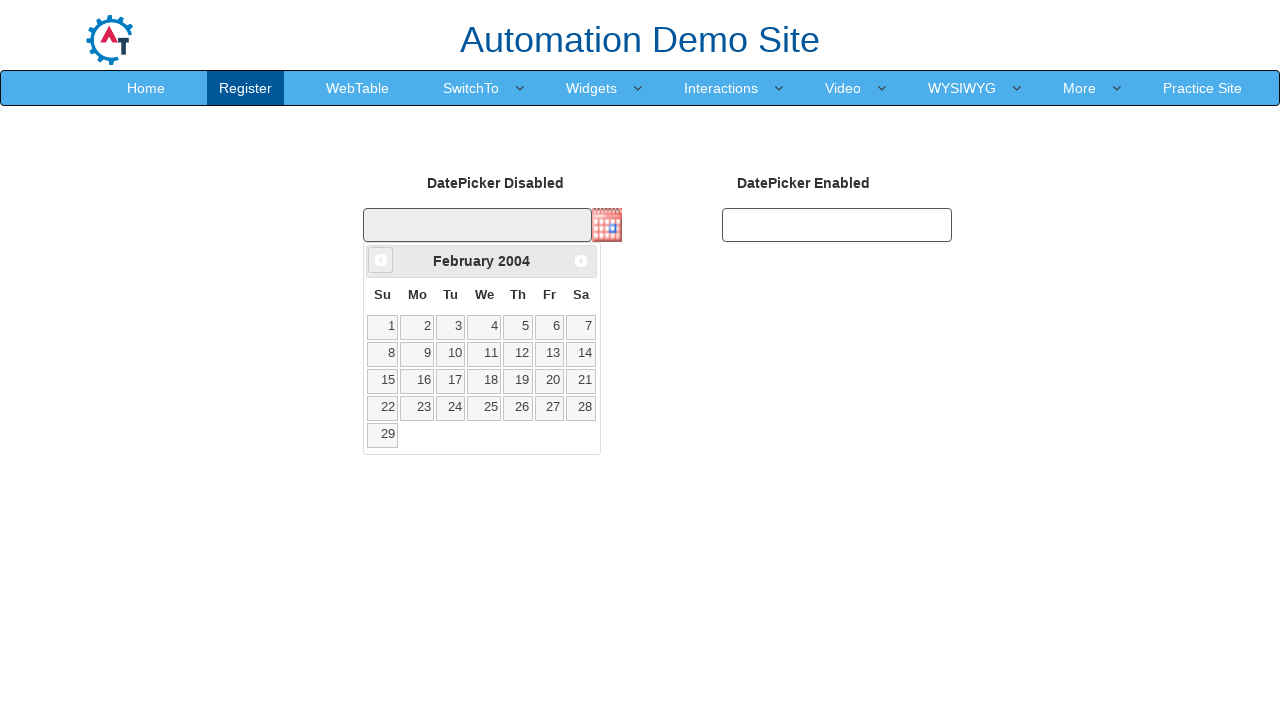

Clicked previous month button to navigate backwards at (381, 260) on .ui-datepicker-prev
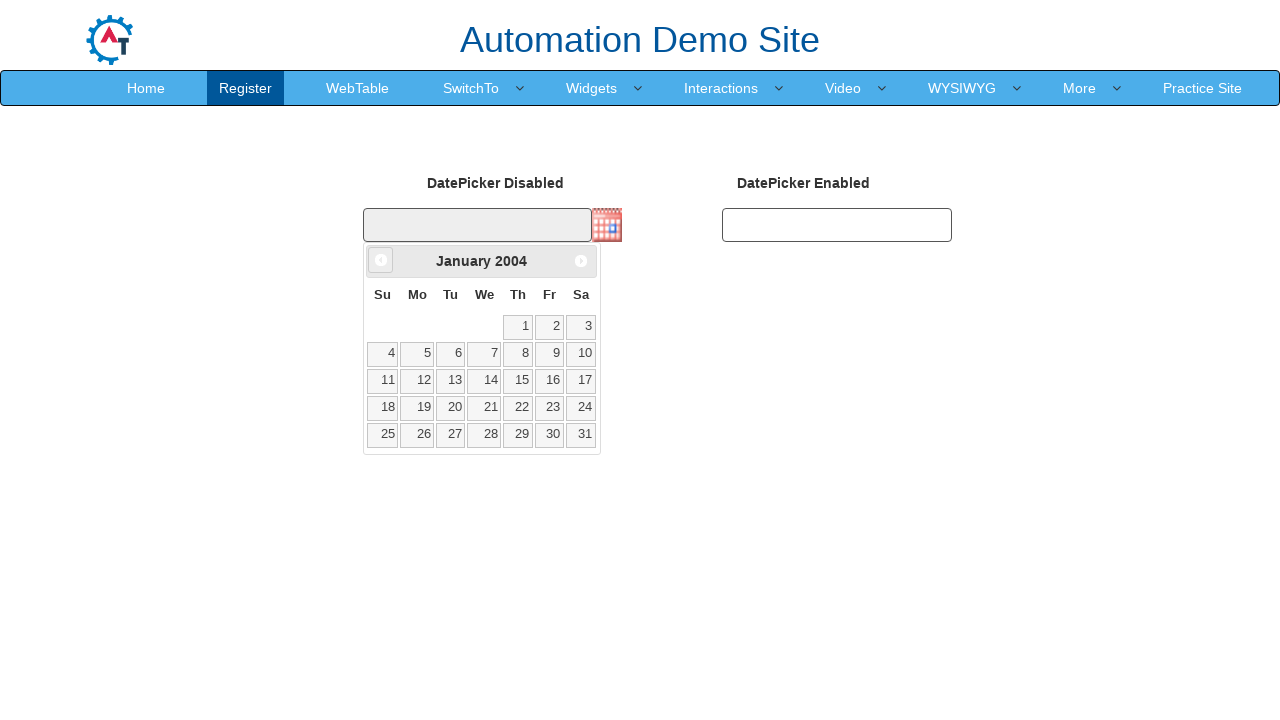

Waited for calendar to update (100ms)
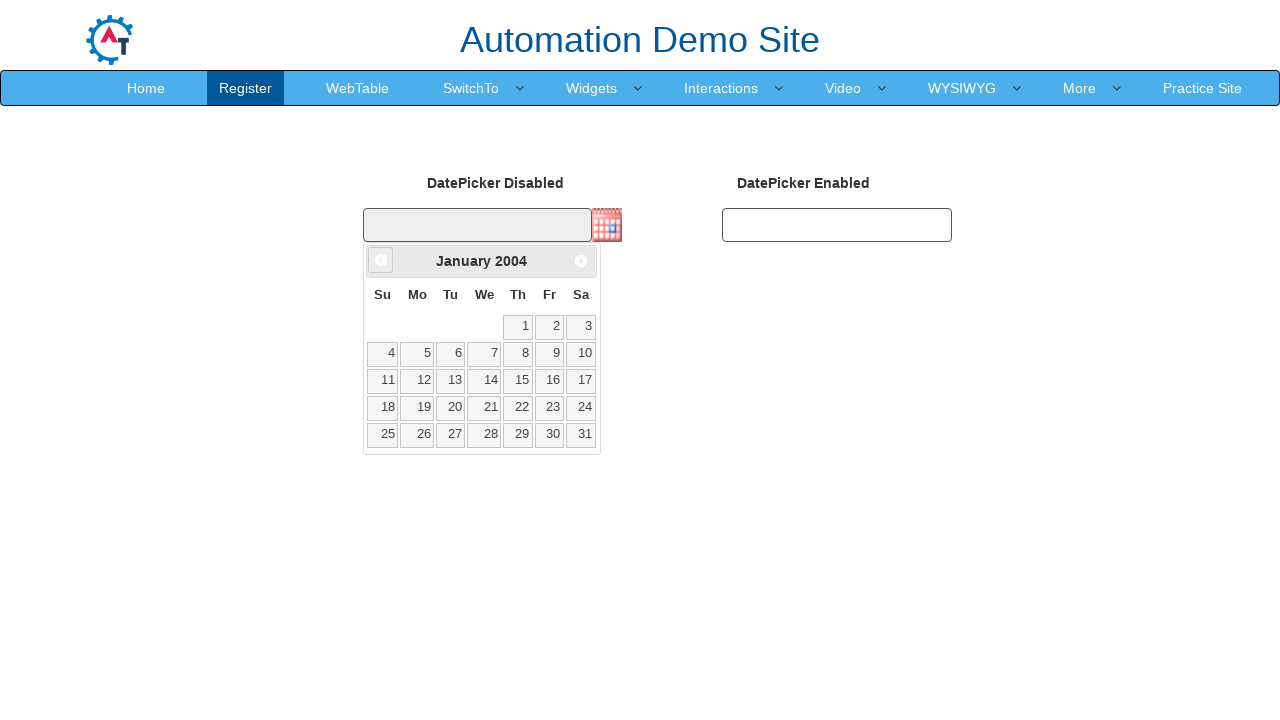

Retrieved current month/year title: January 2004
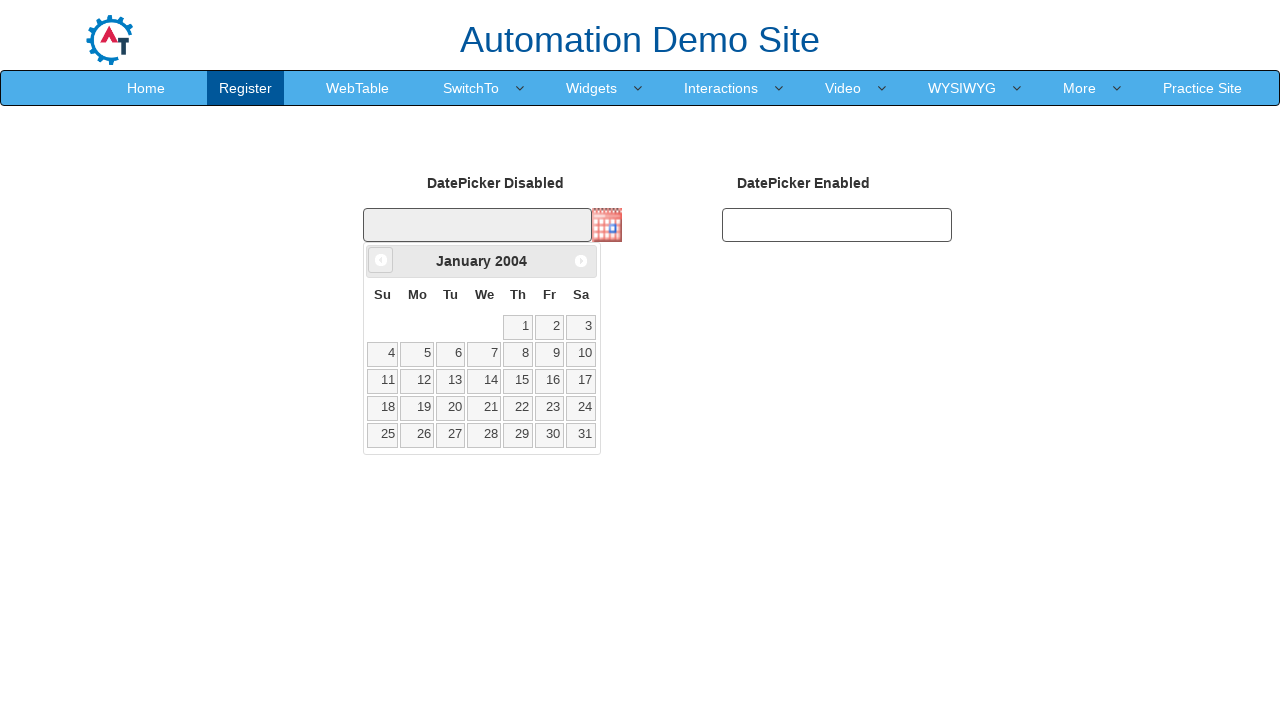

Clicked previous month button to navigate backwards at (381, 260) on .ui-datepicker-prev
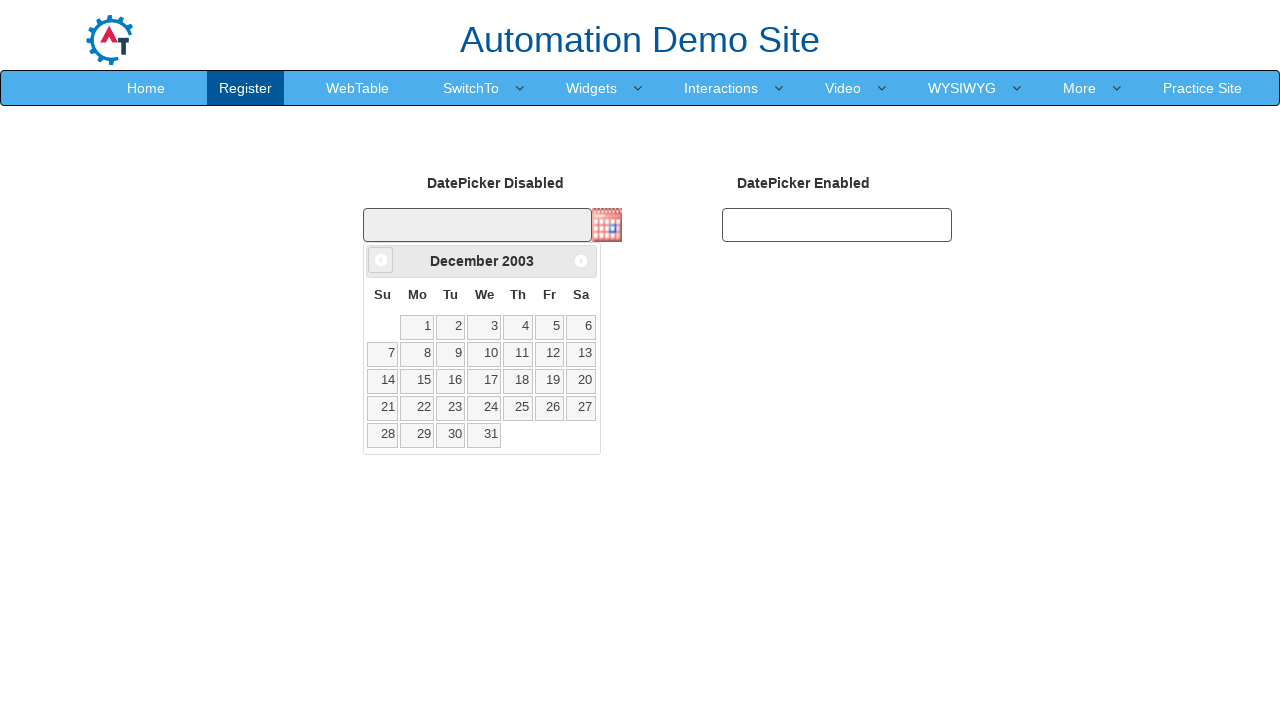

Waited for calendar to update (100ms)
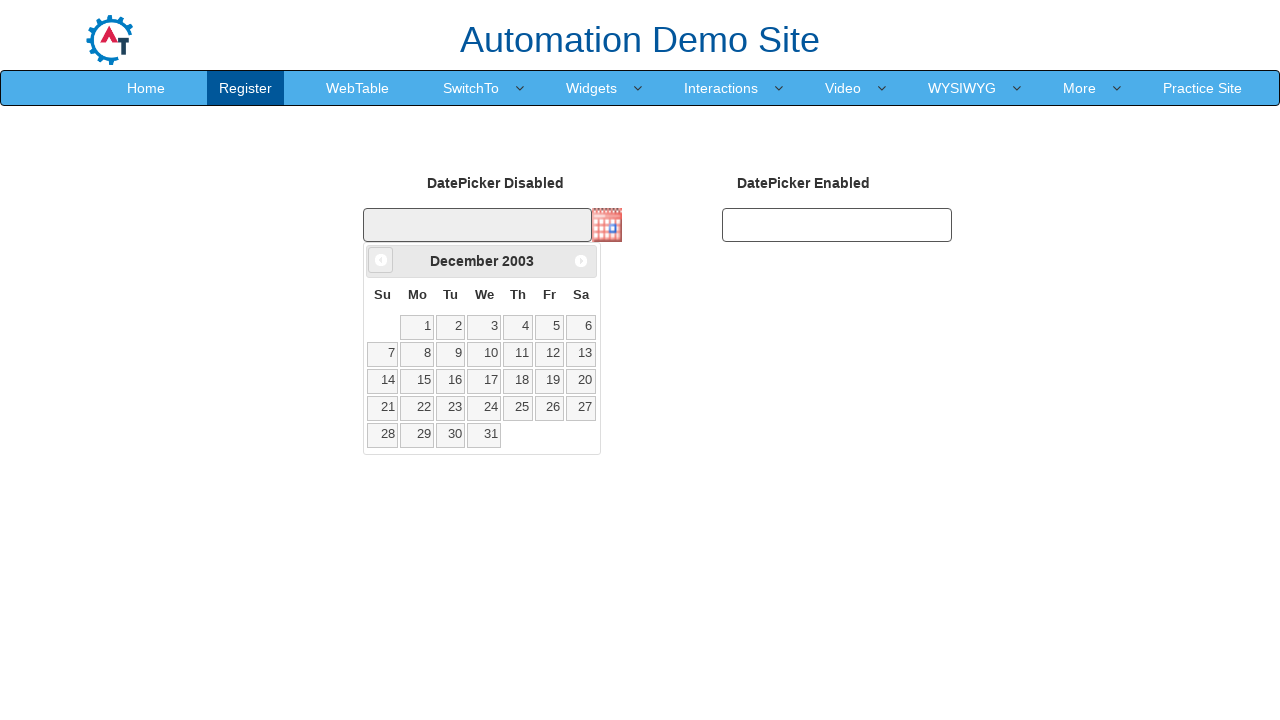

Retrieved current month/year title: December 2003
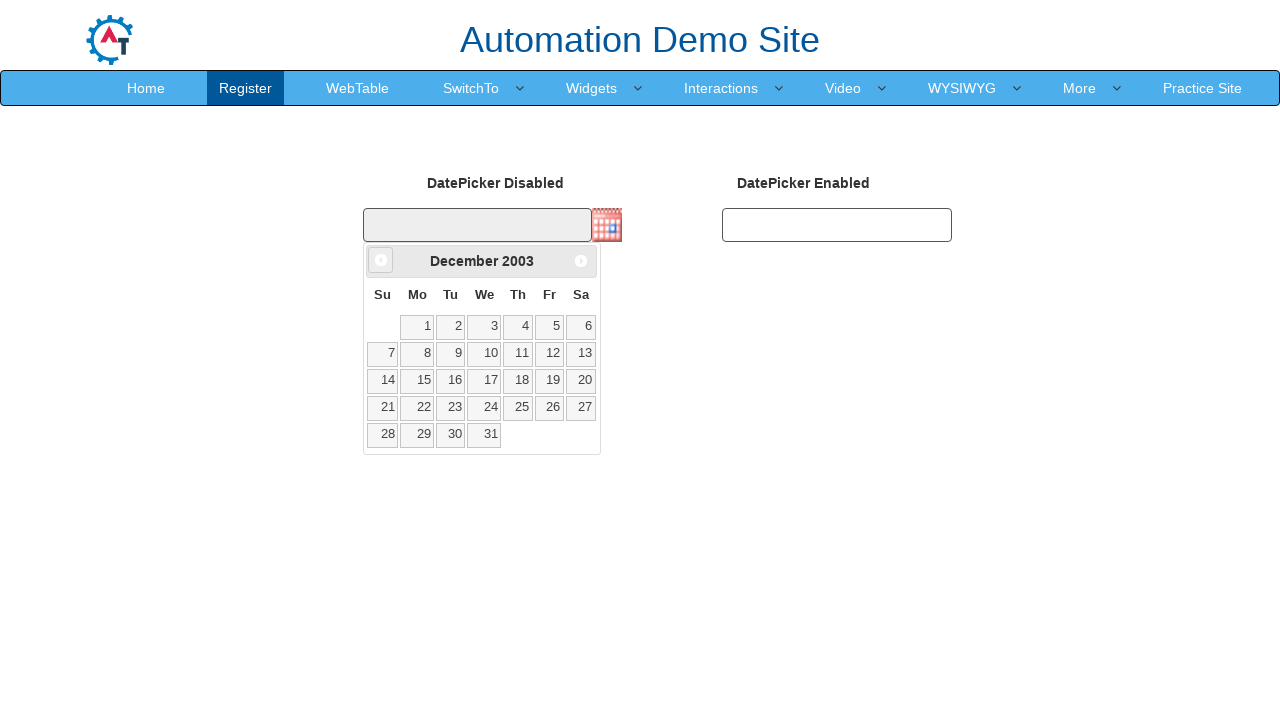

Clicked previous month button to navigate backwards at (381, 260) on .ui-datepicker-prev
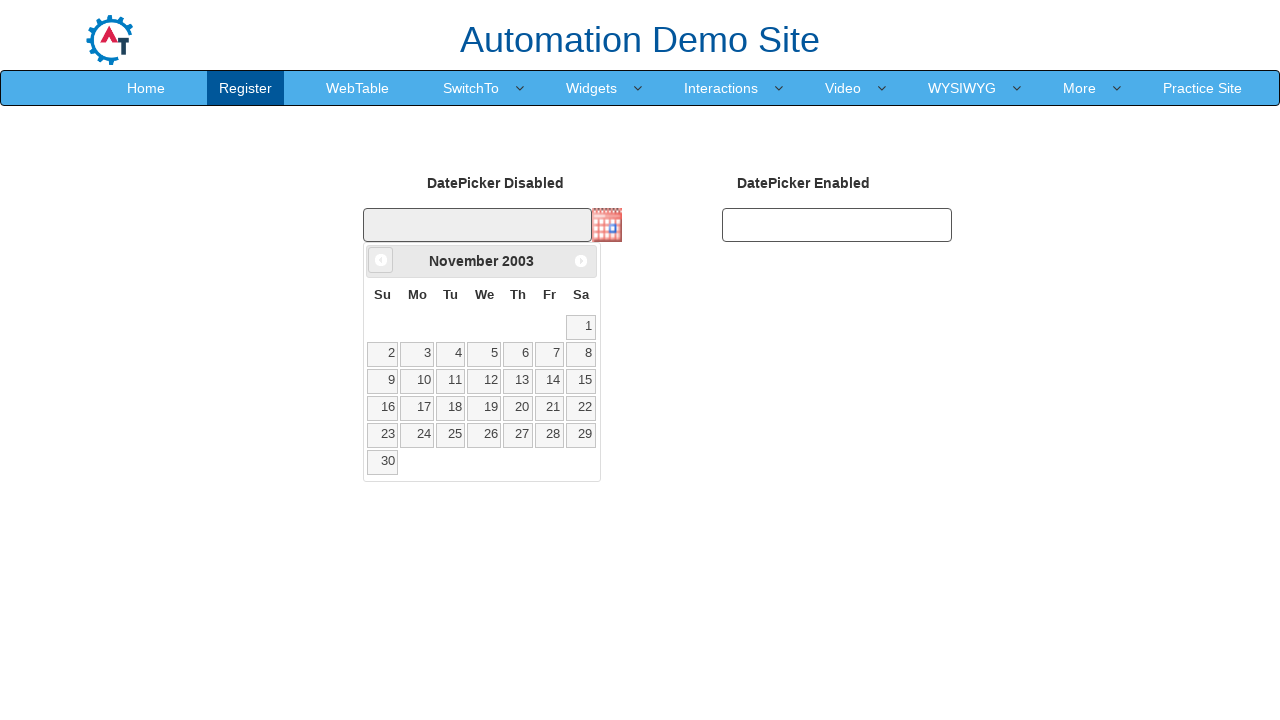

Waited for calendar to update (100ms)
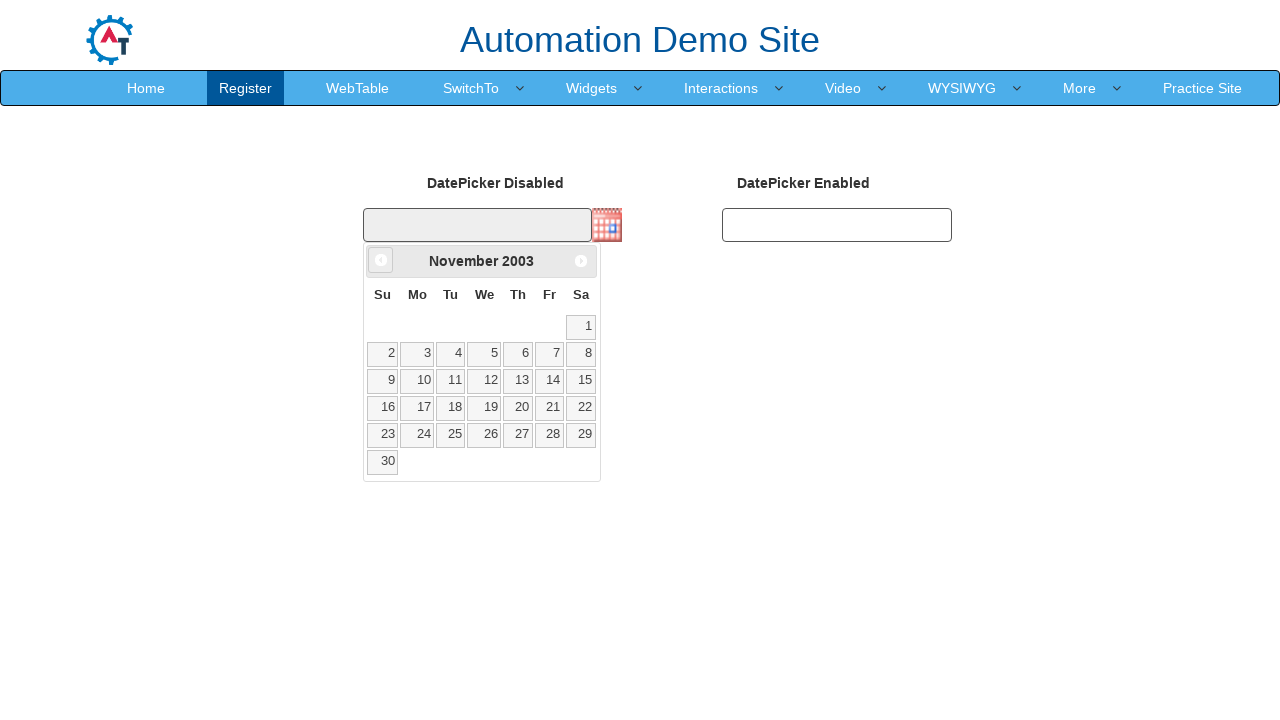

Retrieved current month/year title: November 2003
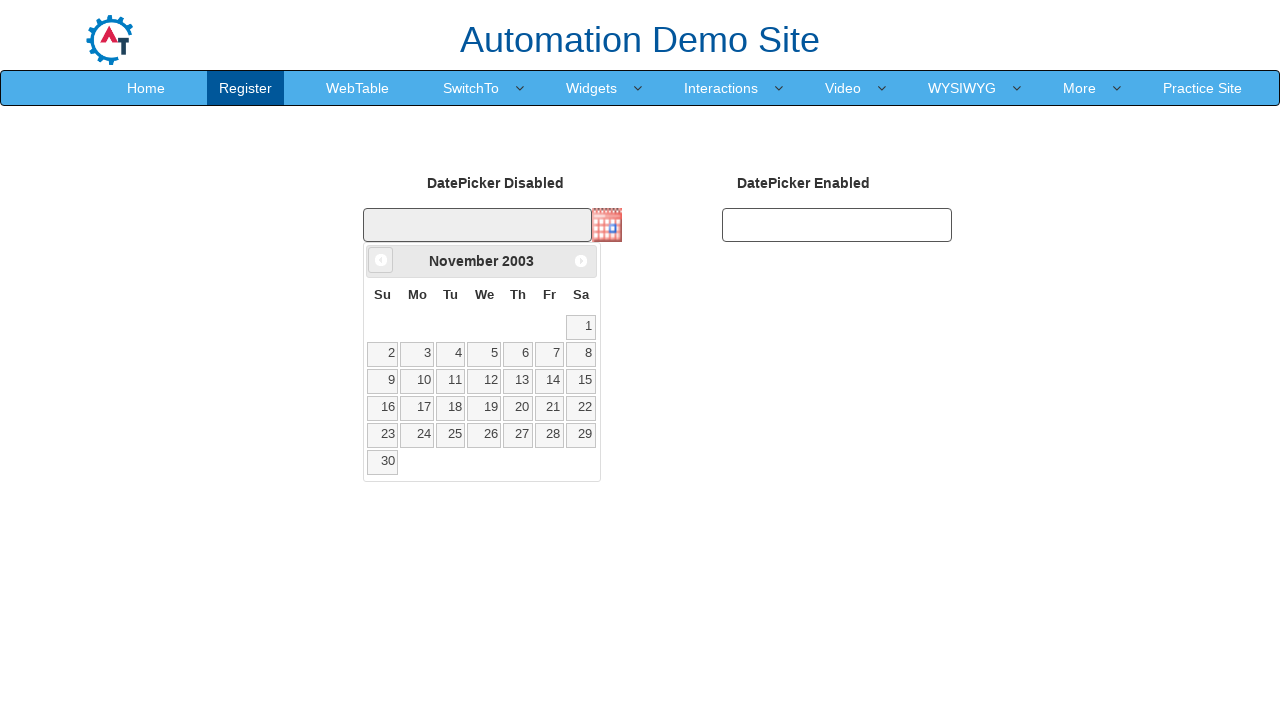

Clicked previous month button to navigate backwards at (381, 260) on .ui-datepicker-prev
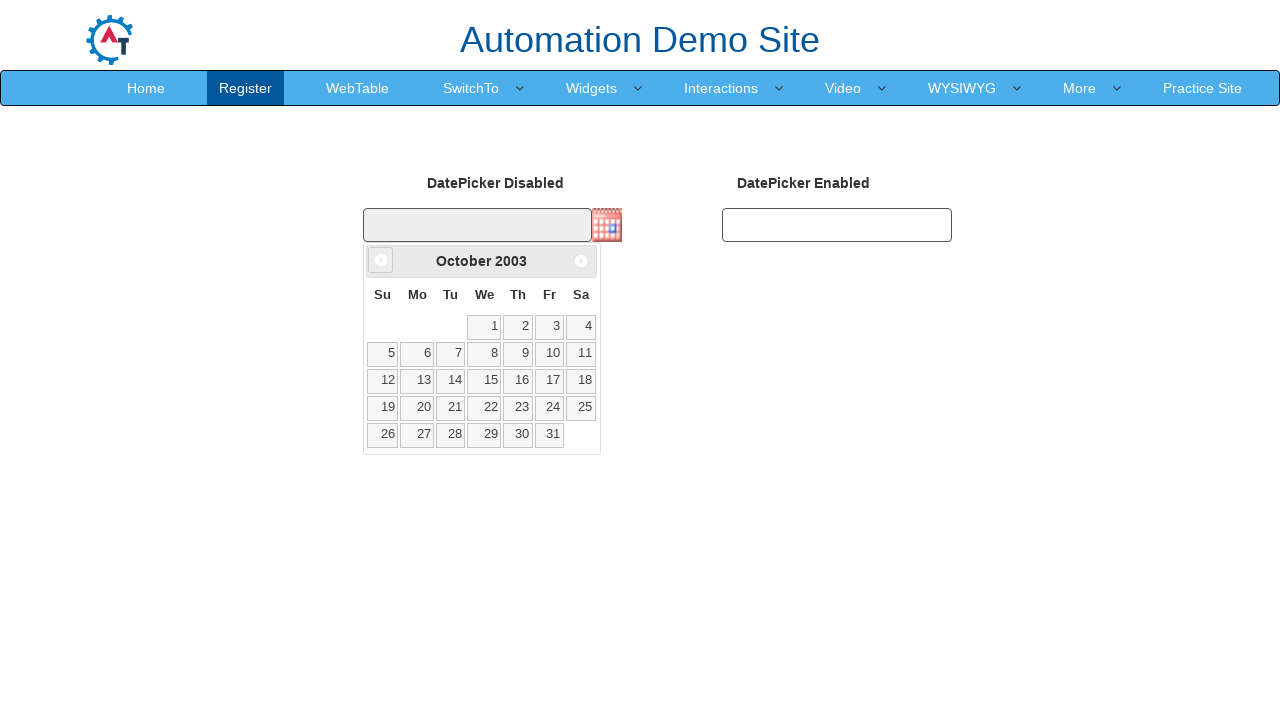

Waited for calendar to update (100ms)
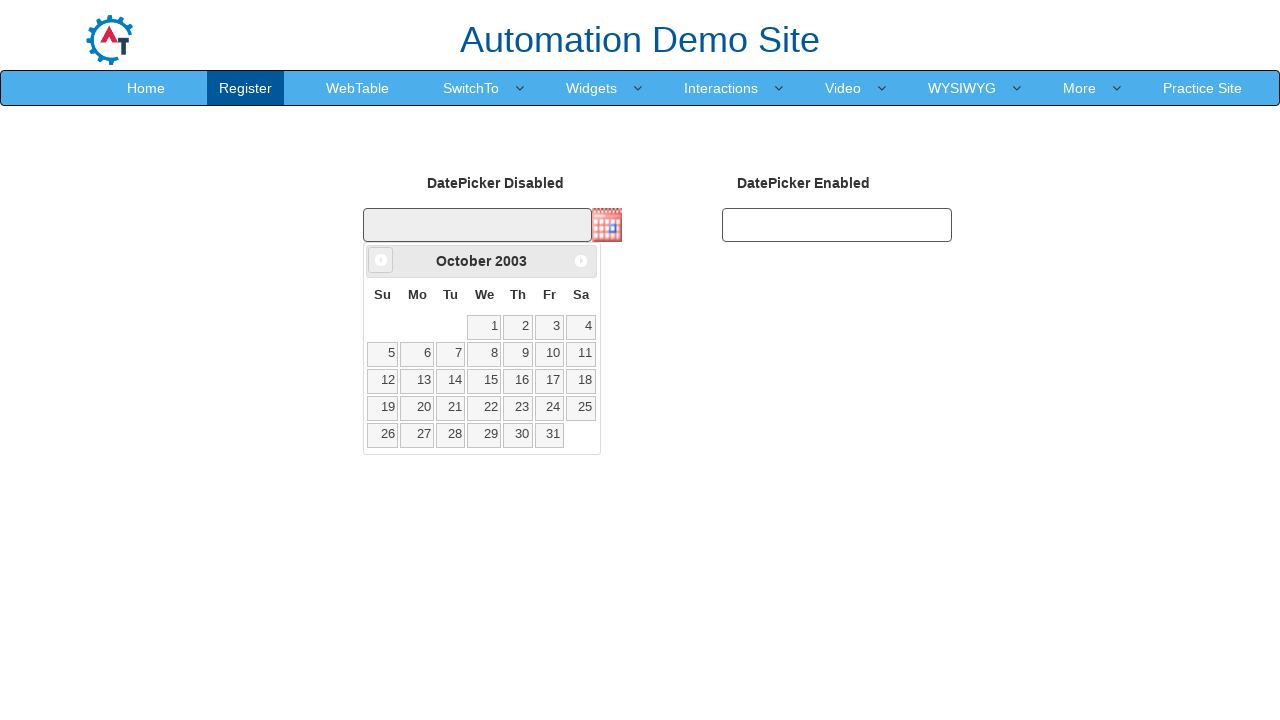

Retrieved current month/year title: October 2003
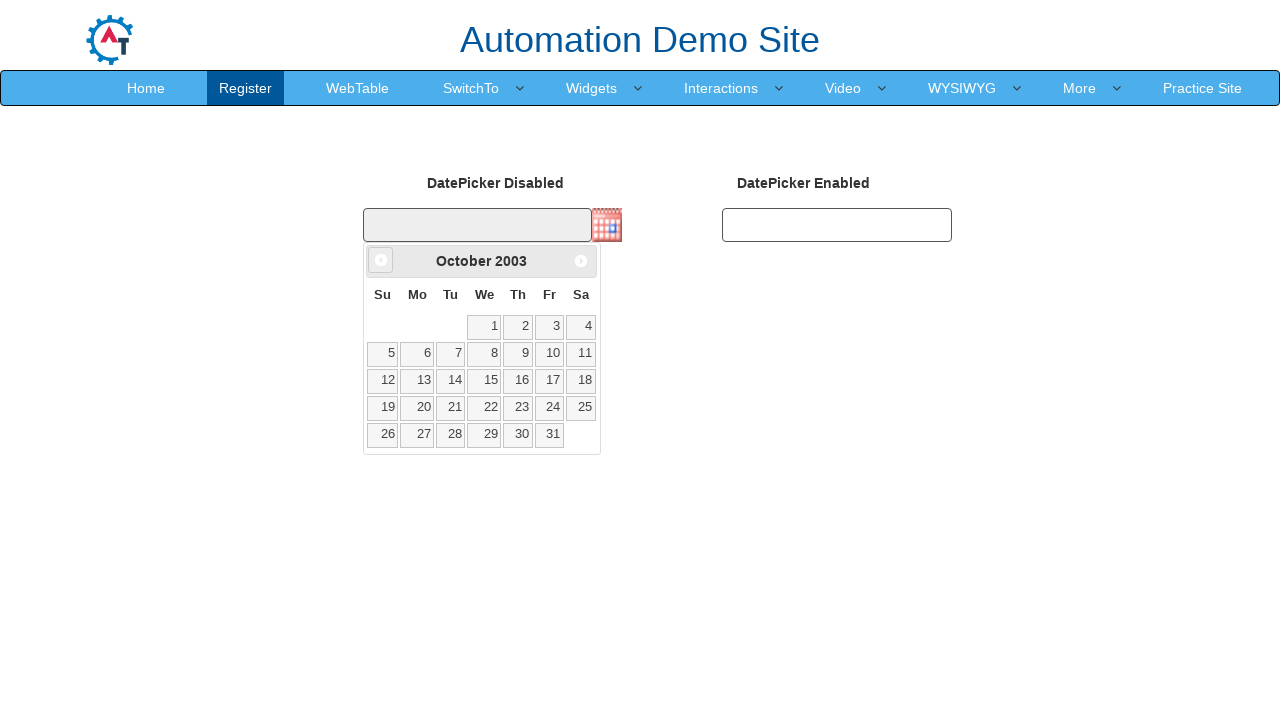

Clicked previous month button to navigate backwards at (381, 260) on .ui-datepicker-prev
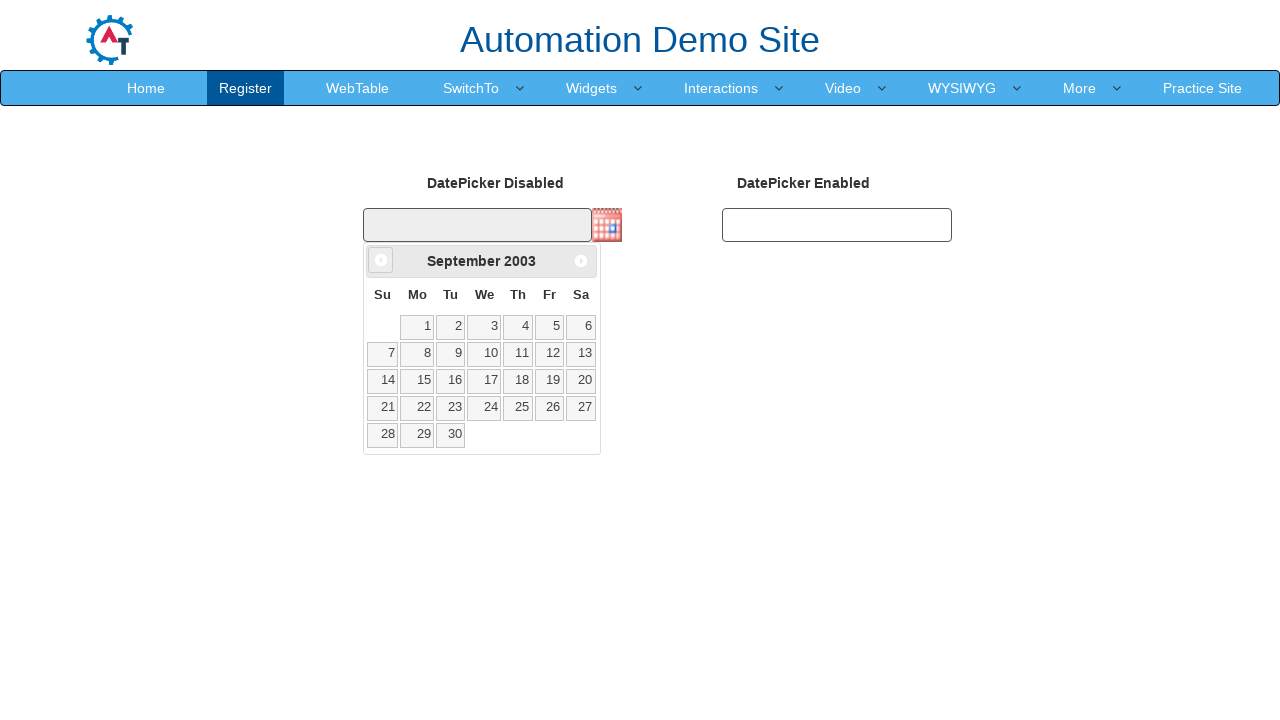

Waited for calendar to update (100ms)
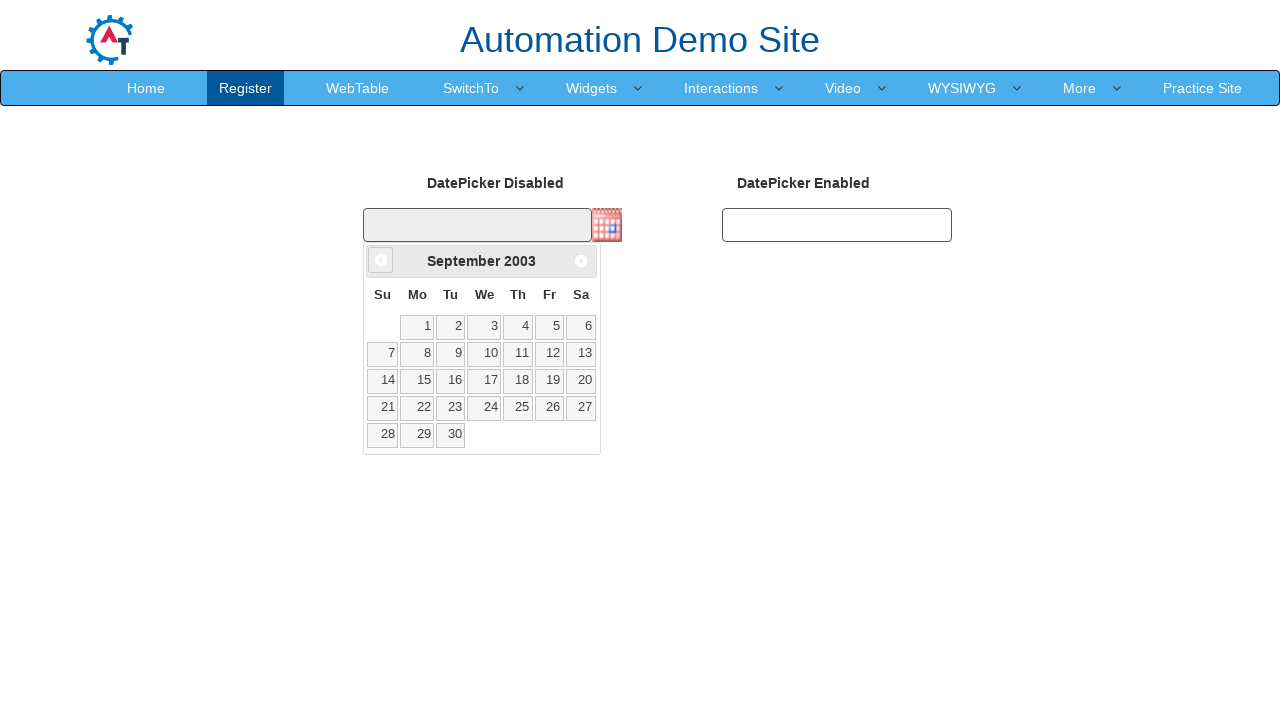

Retrieved current month/year title: September 2003
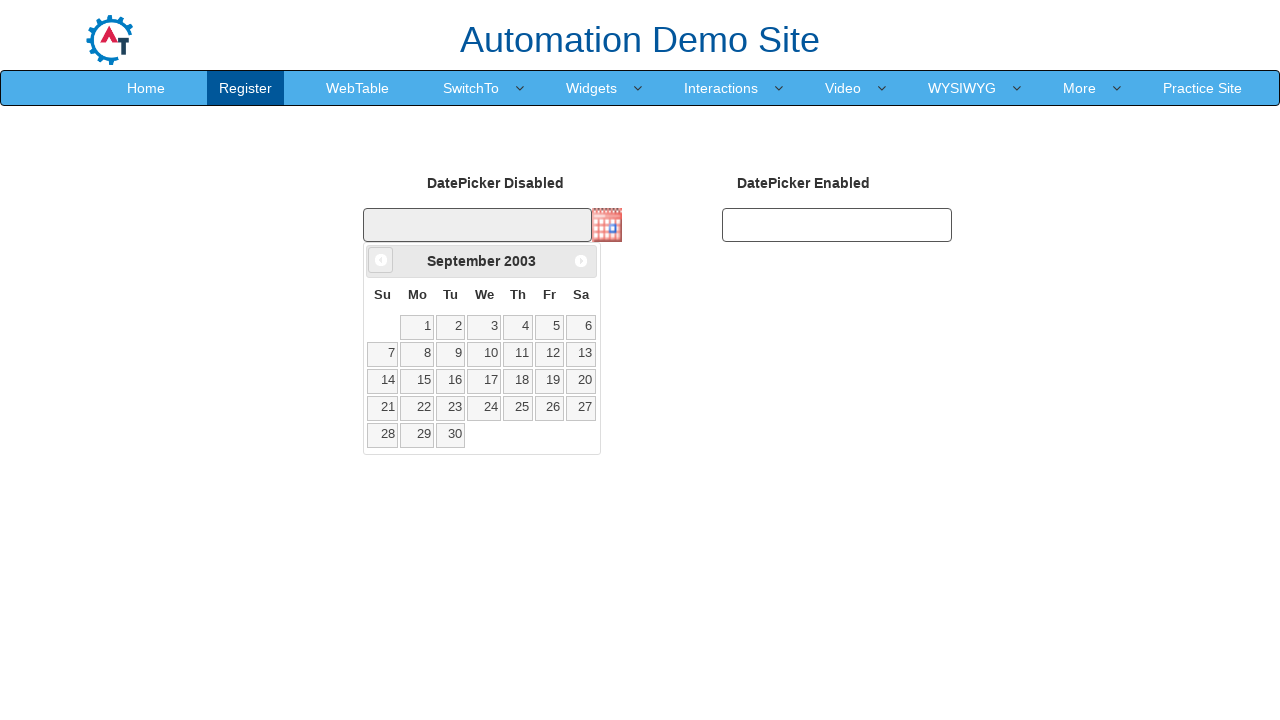

Clicked previous month button to navigate backwards at (381, 260) on .ui-datepicker-prev
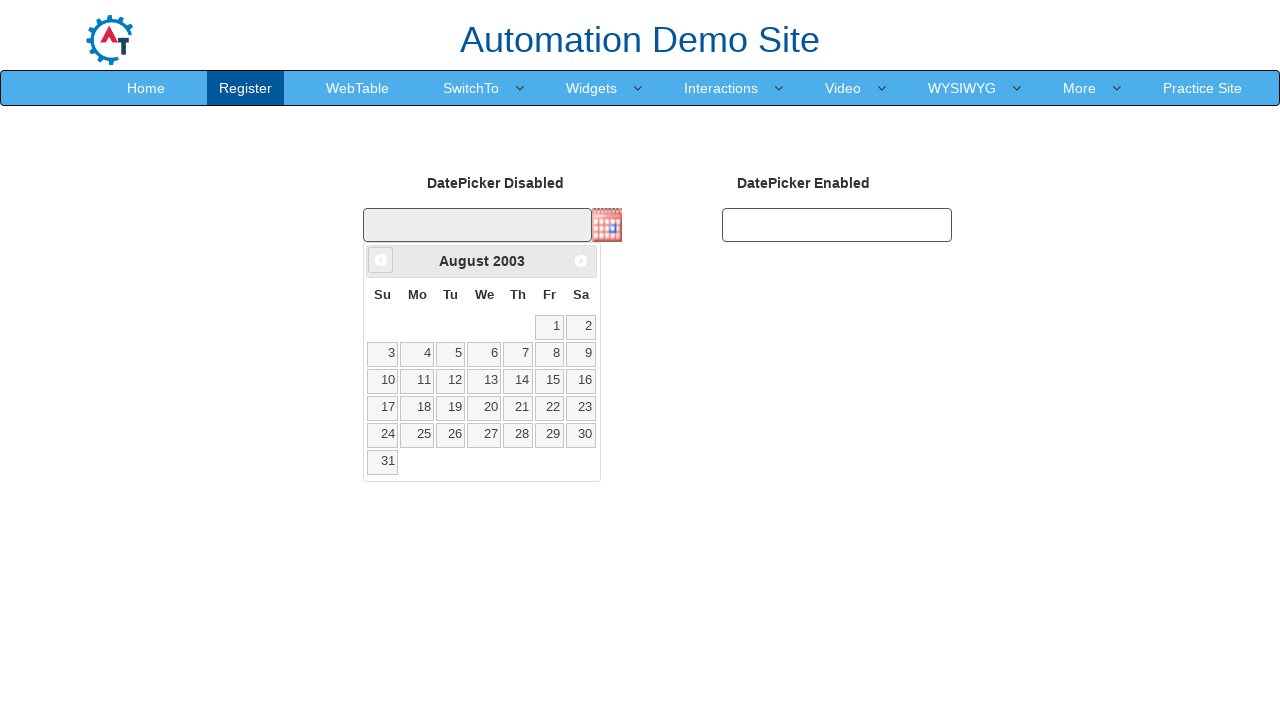

Waited for calendar to update (100ms)
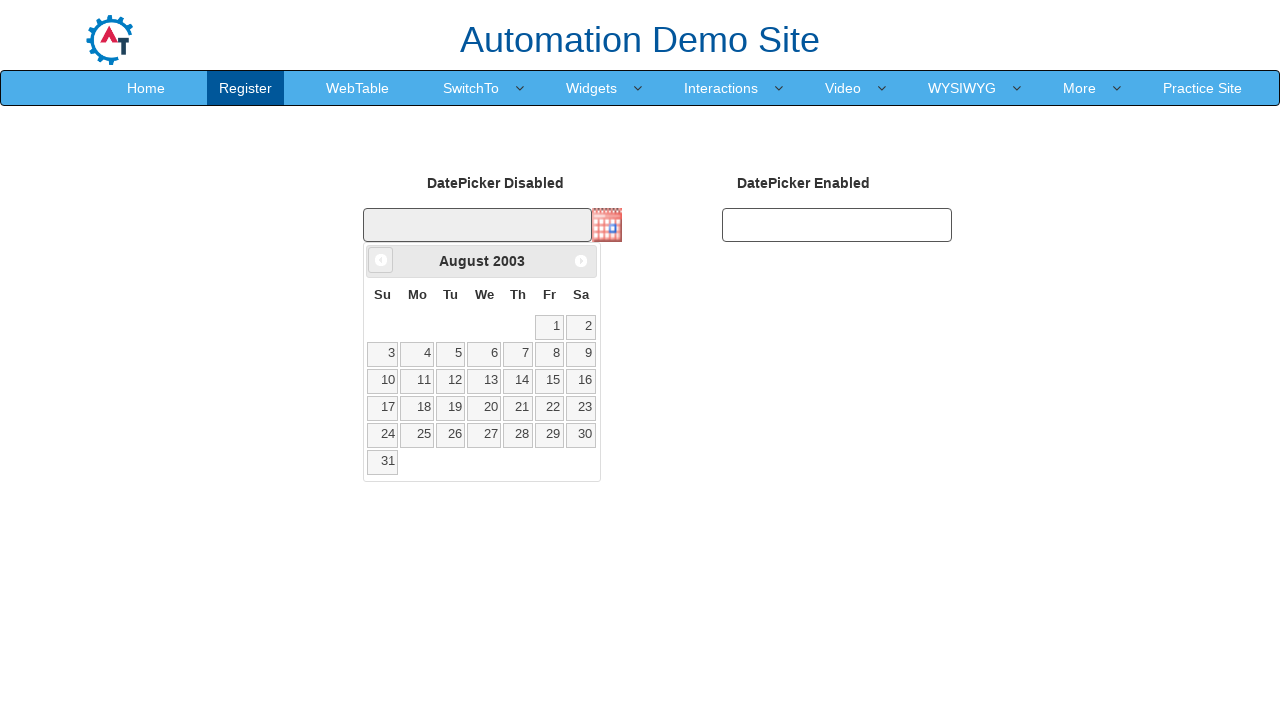

Retrieved current month/year title: August 2003
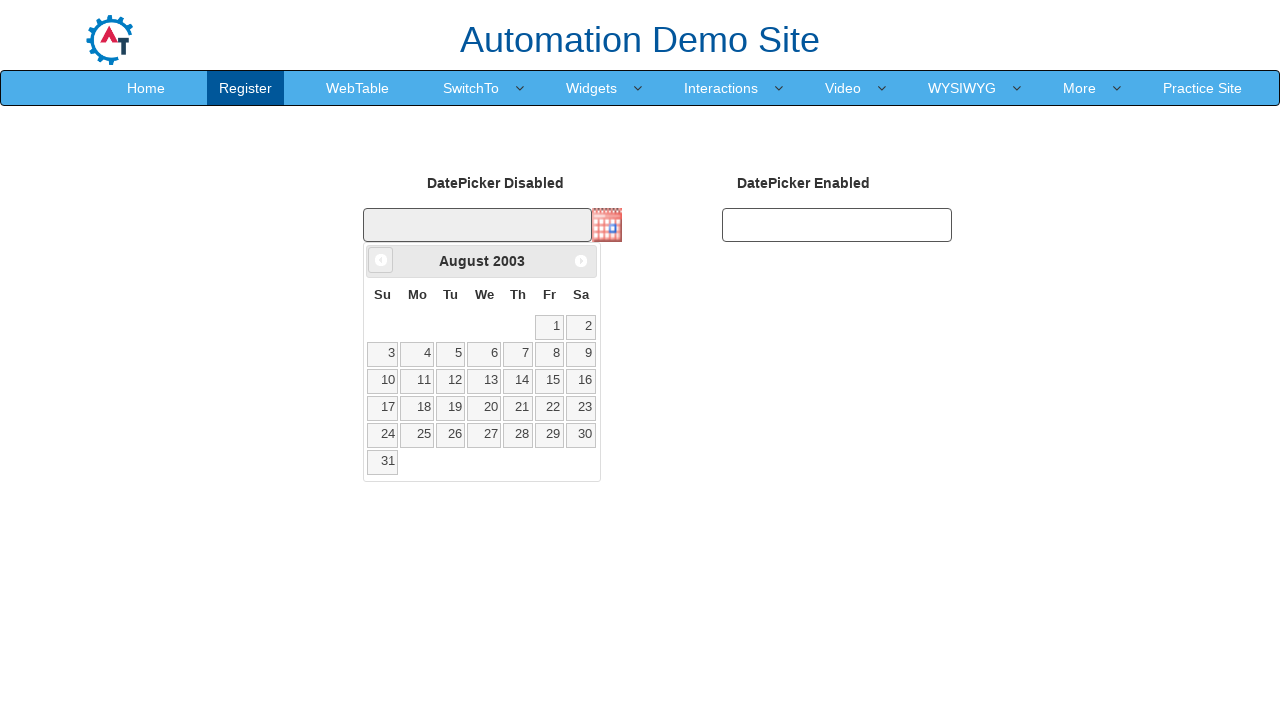

Clicked previous month button to navigate backwards at (381, 260) on .ui-datepicker-prev
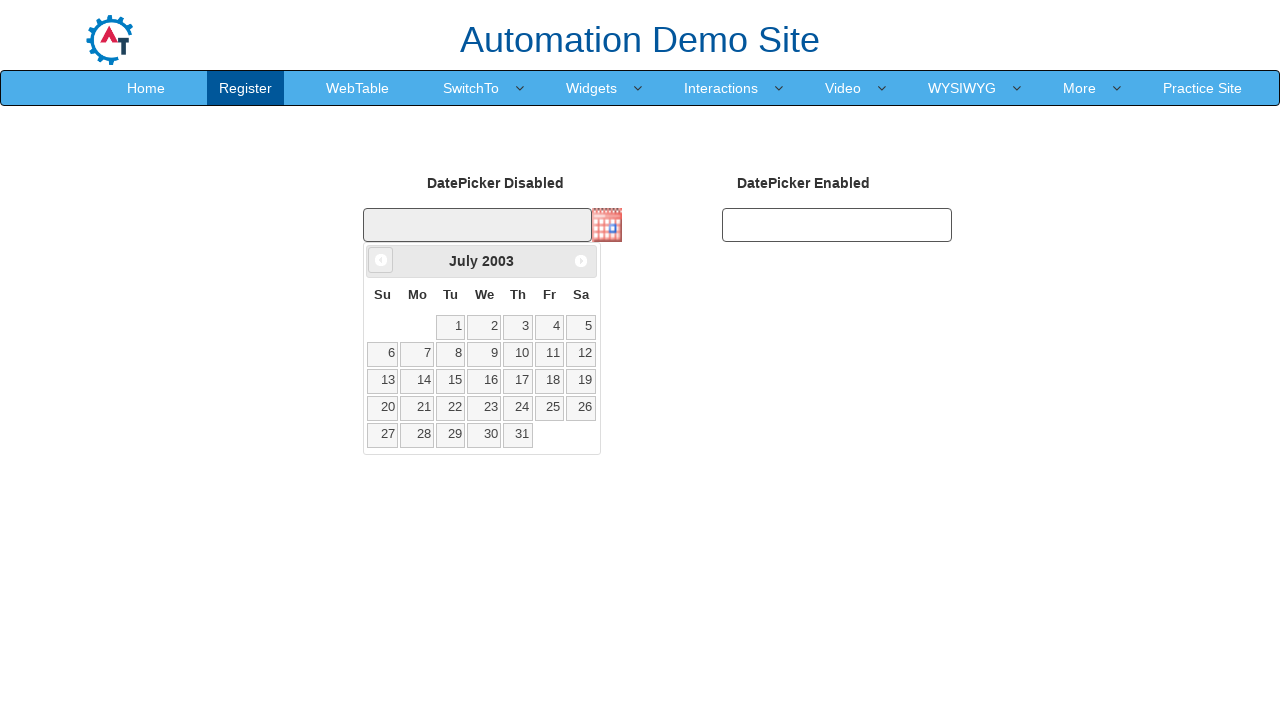

Waited for calendar to update (100ms)
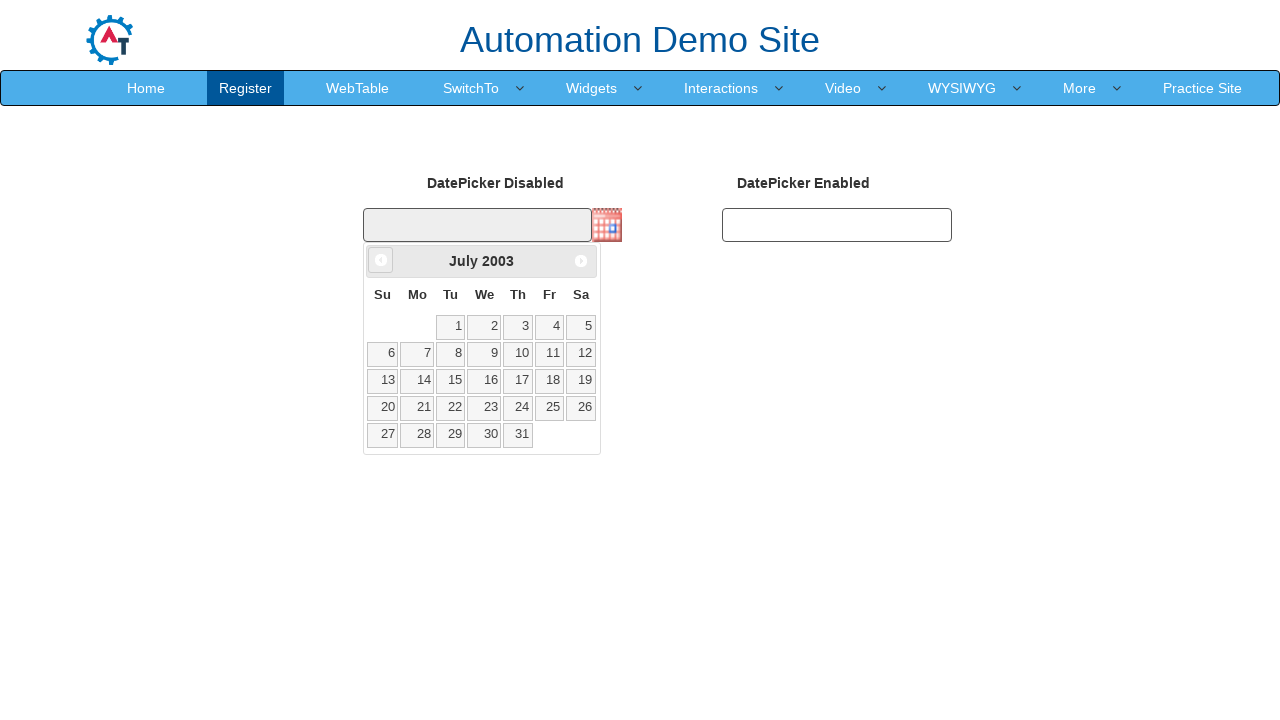

Retrieved current month/year title: July 2003
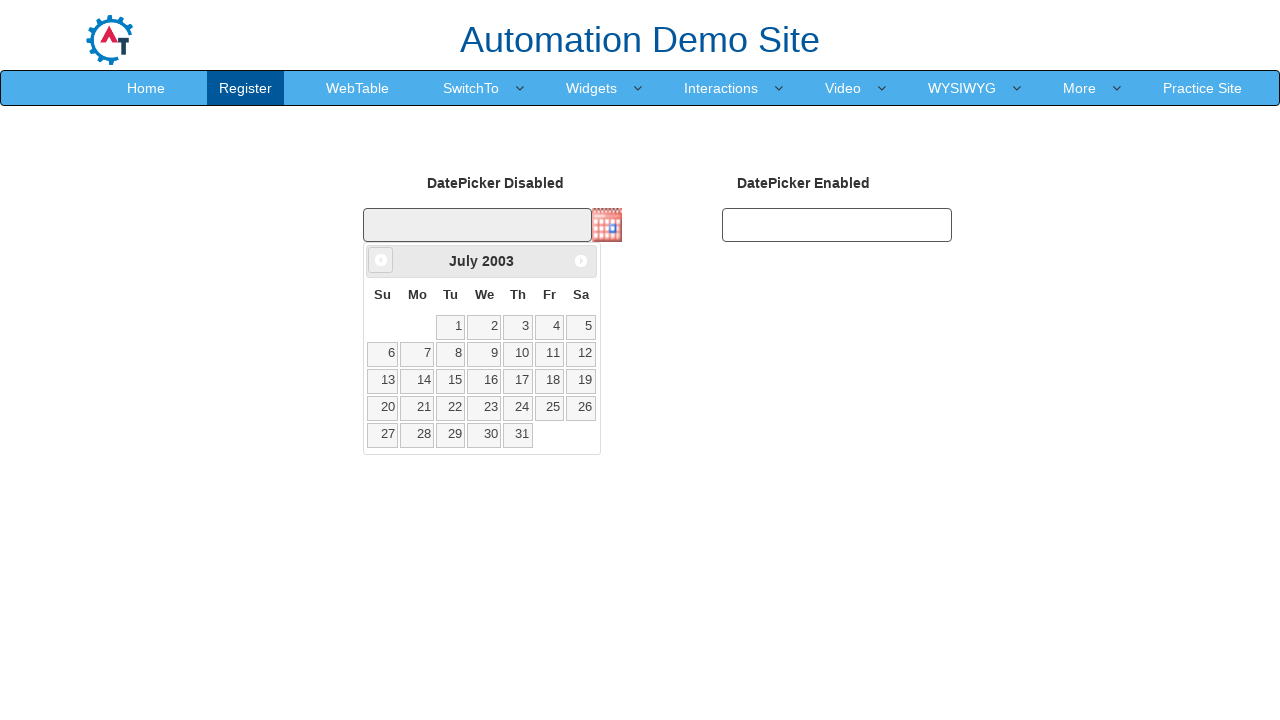

Clicked previous month button to navigate backwards at (381, 260) on .ui-datepicker-prev
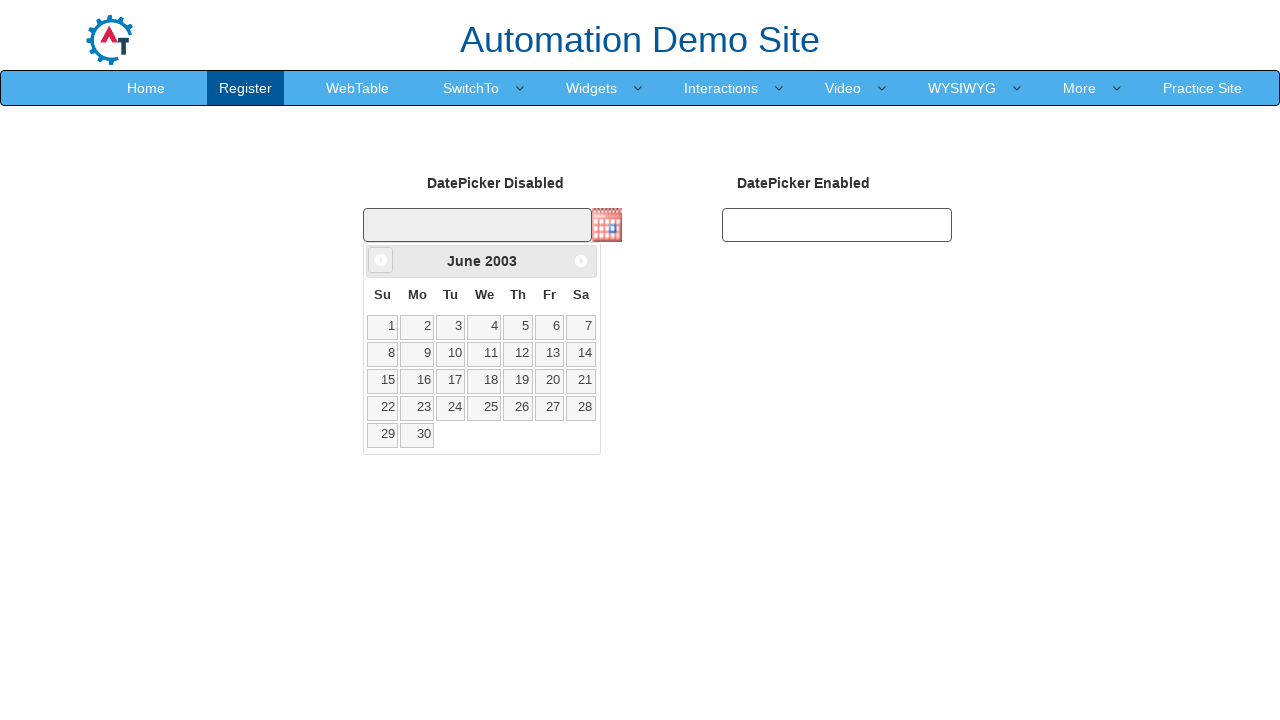

Waited for calendar to update (100ms)
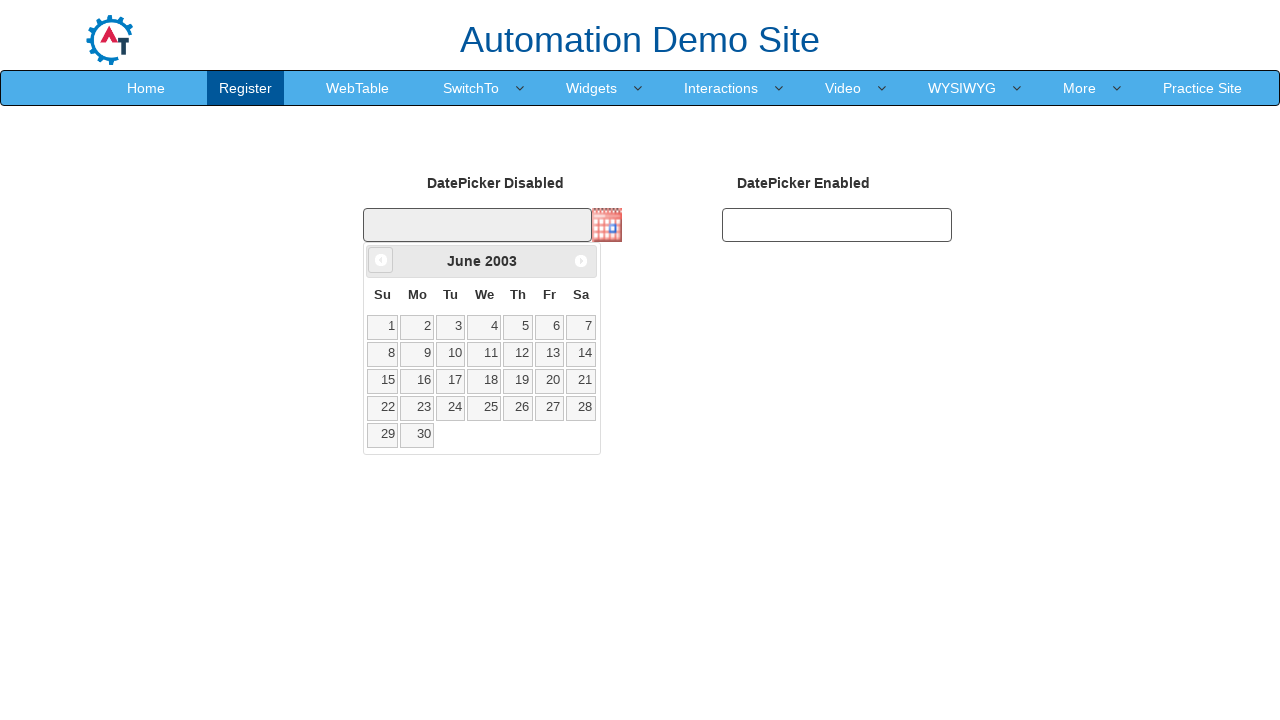

Retrieved current month/year title: June 2003
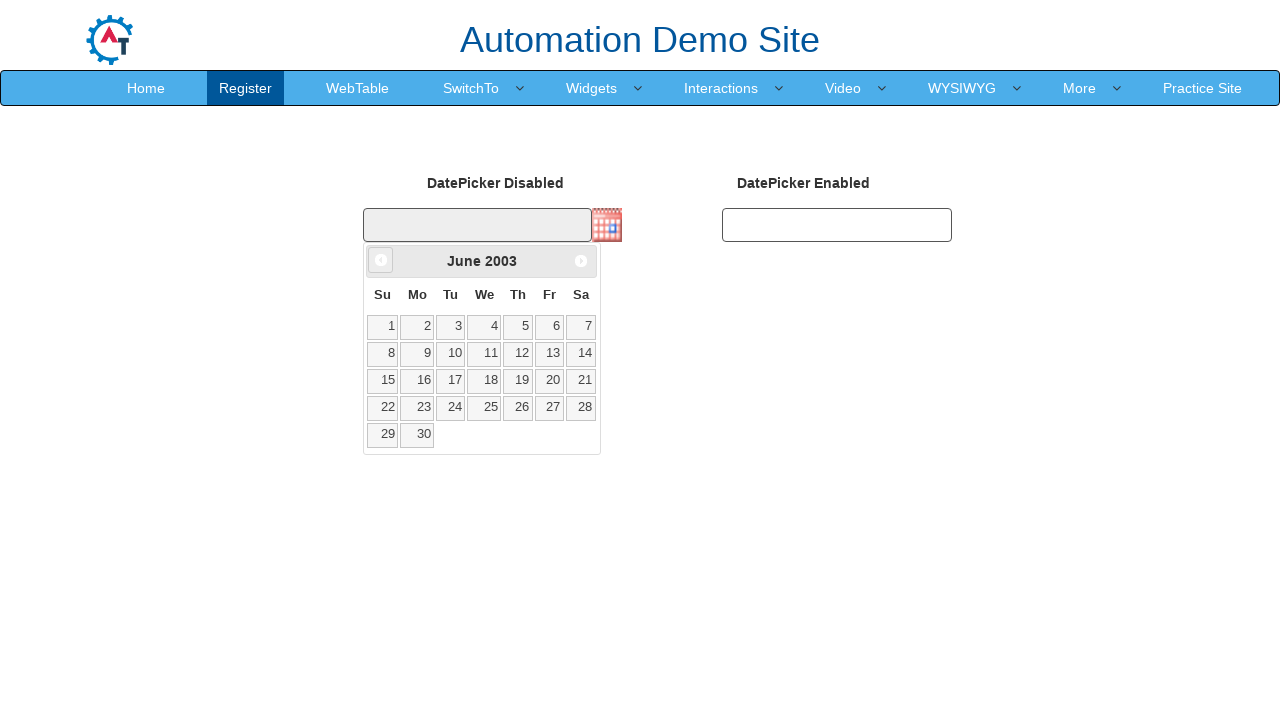

Clicked previous month button to navigate backwards at (381, 260) on .ui-datepicker-prev
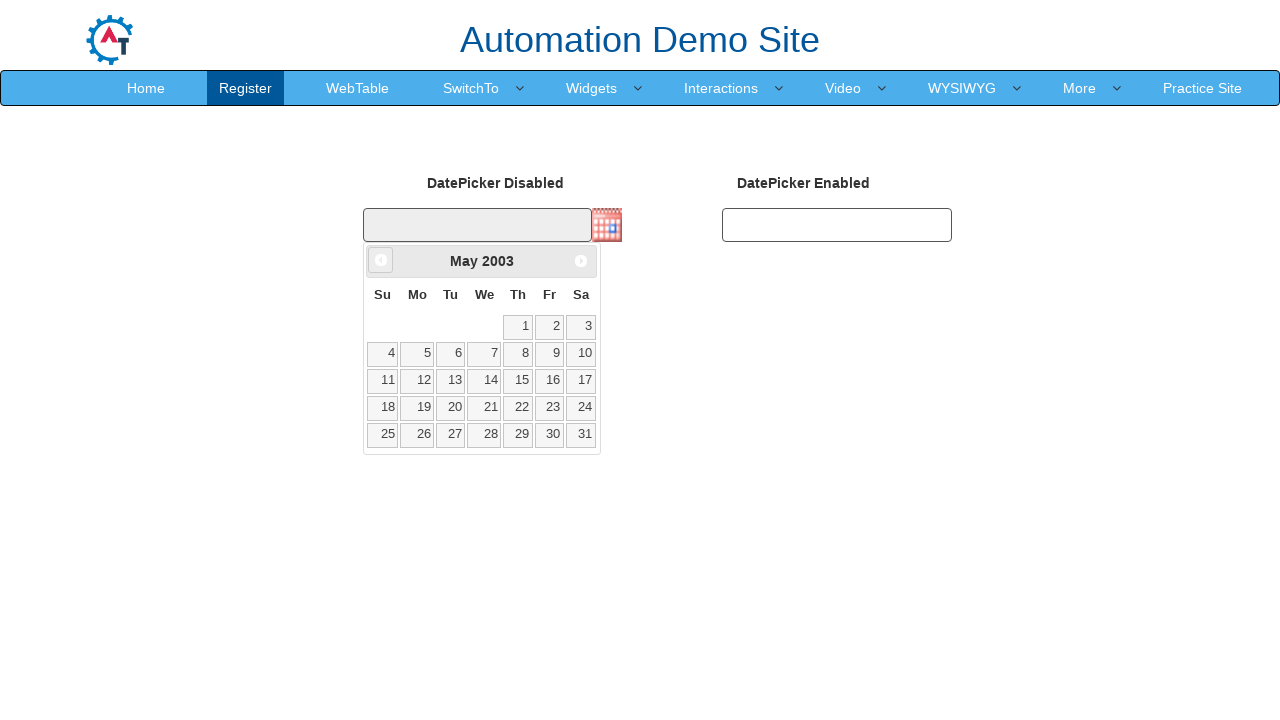

Waited for calendar to update (100ms)
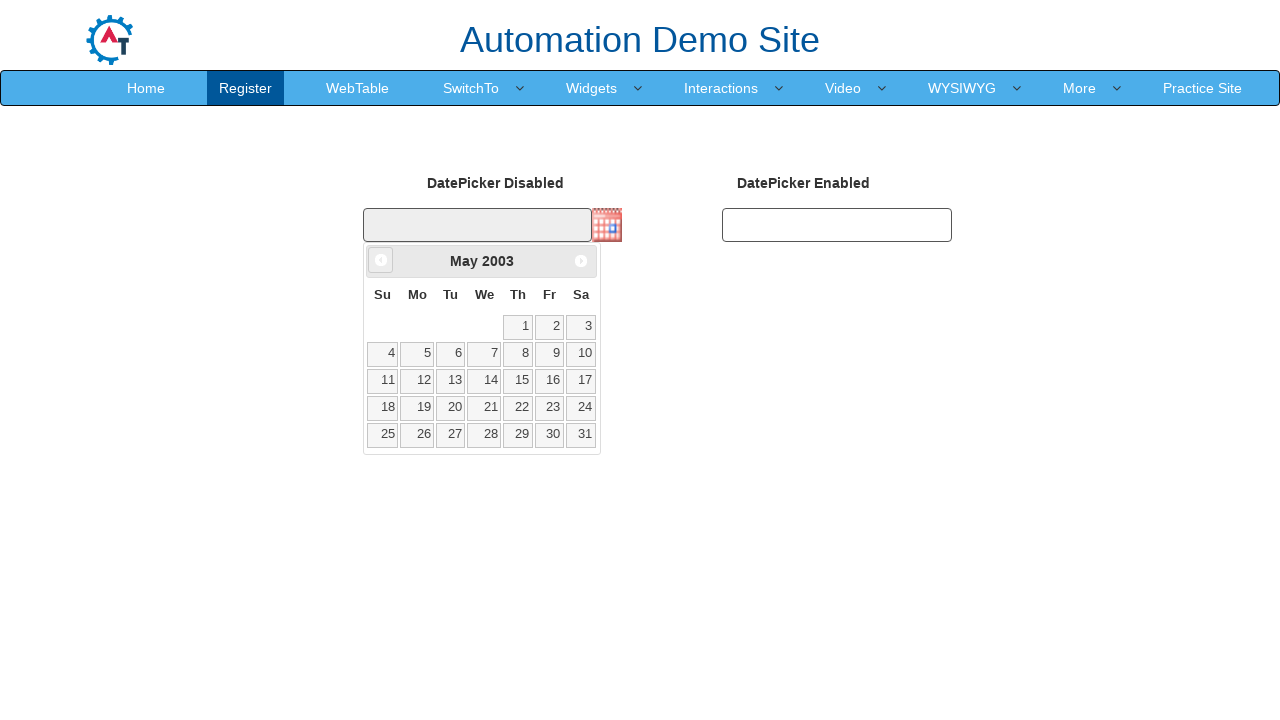

Retrieved current month/year title: May 2003
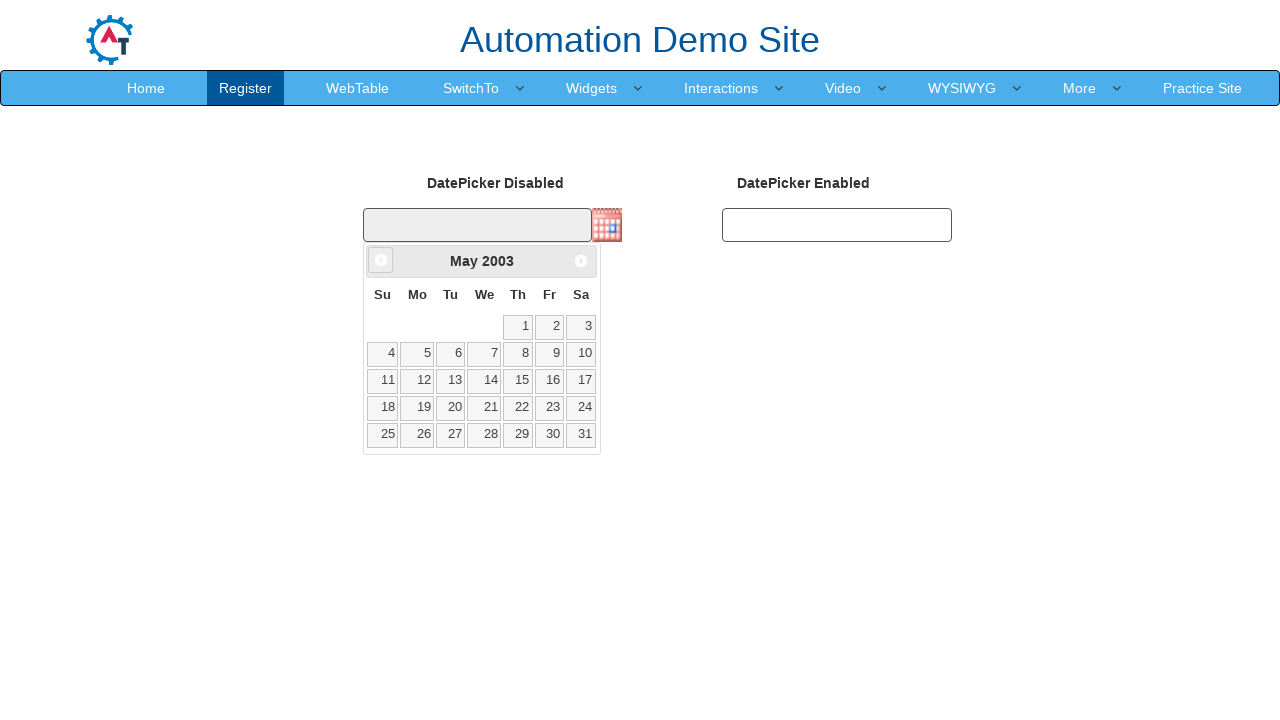

Clicked previous month button to navigate backwards at (381, 260) on .ui-datepicker-prev
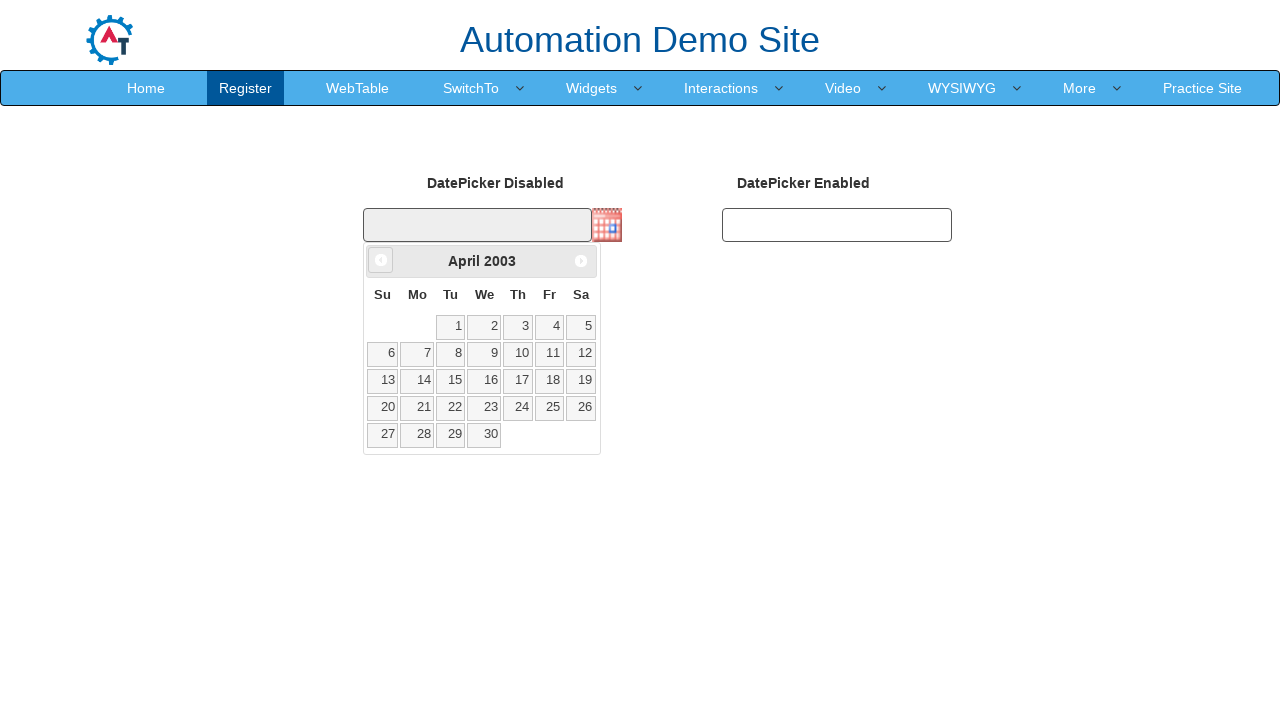

Waited for calendar to update (100ms)
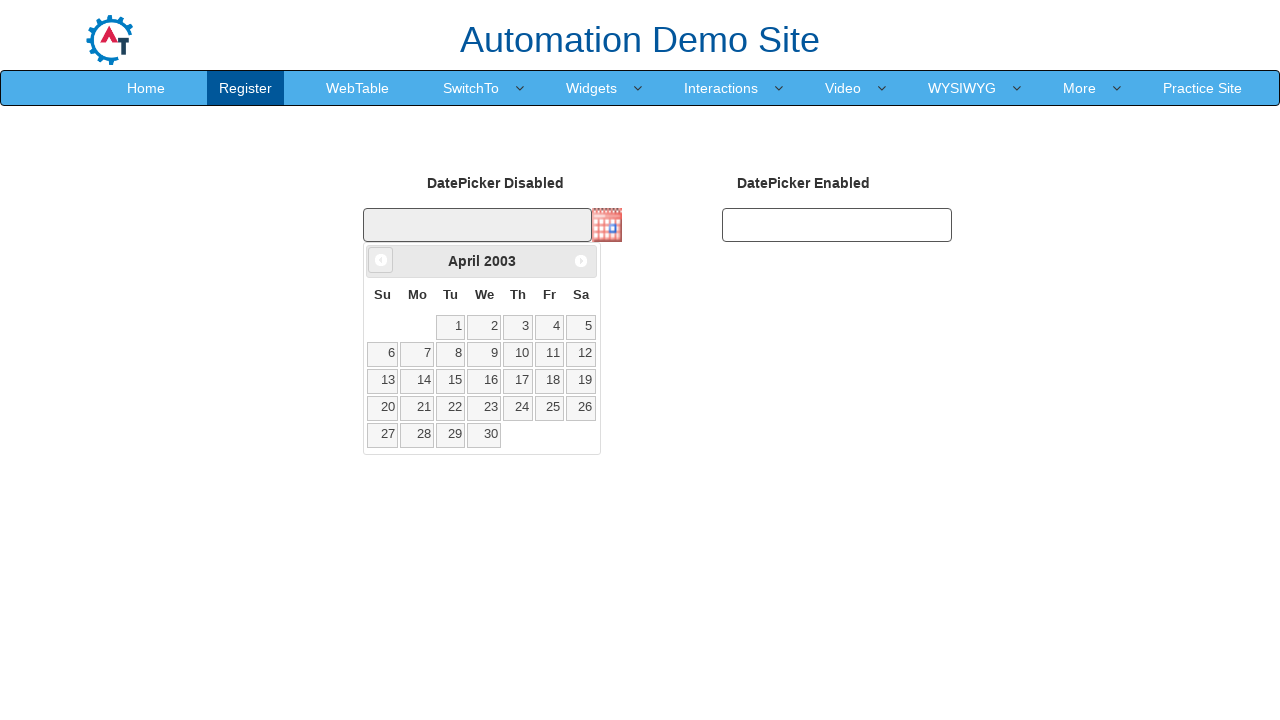

Retrieved current month/year title: April 2003
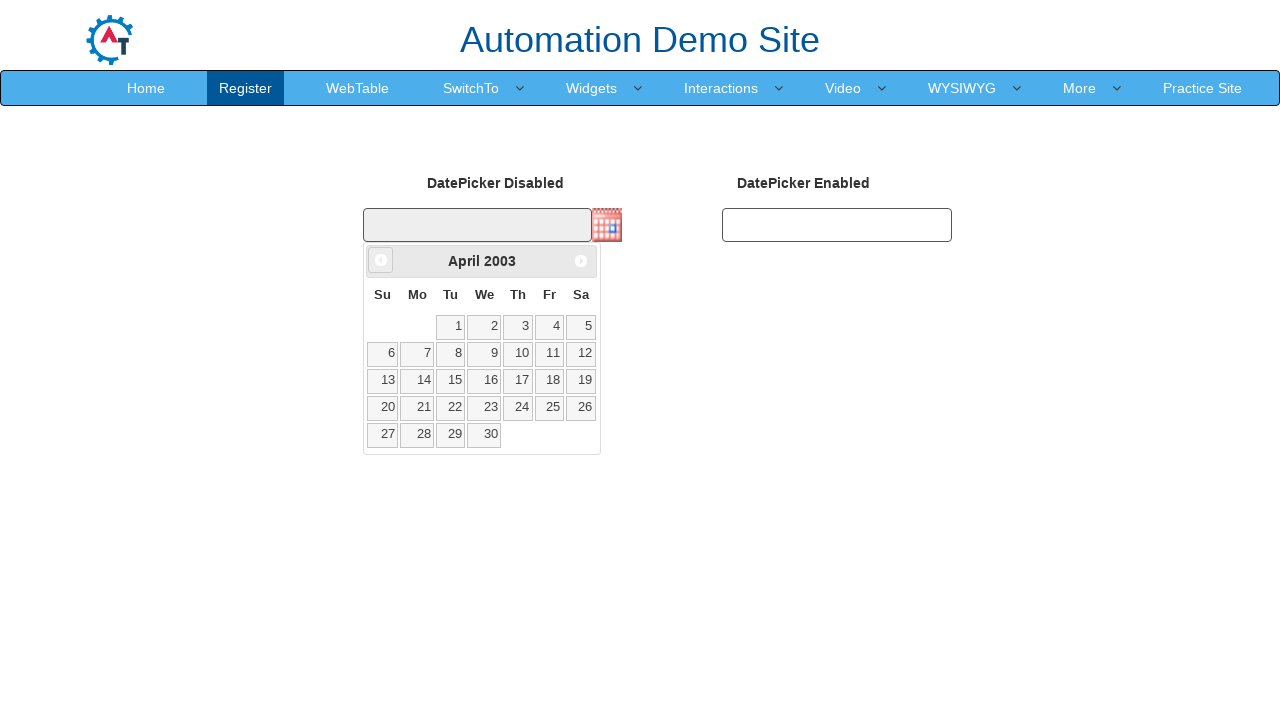

Clicked previous month button to navigate backwards at (381, 260) on .ui-datepicker-prev
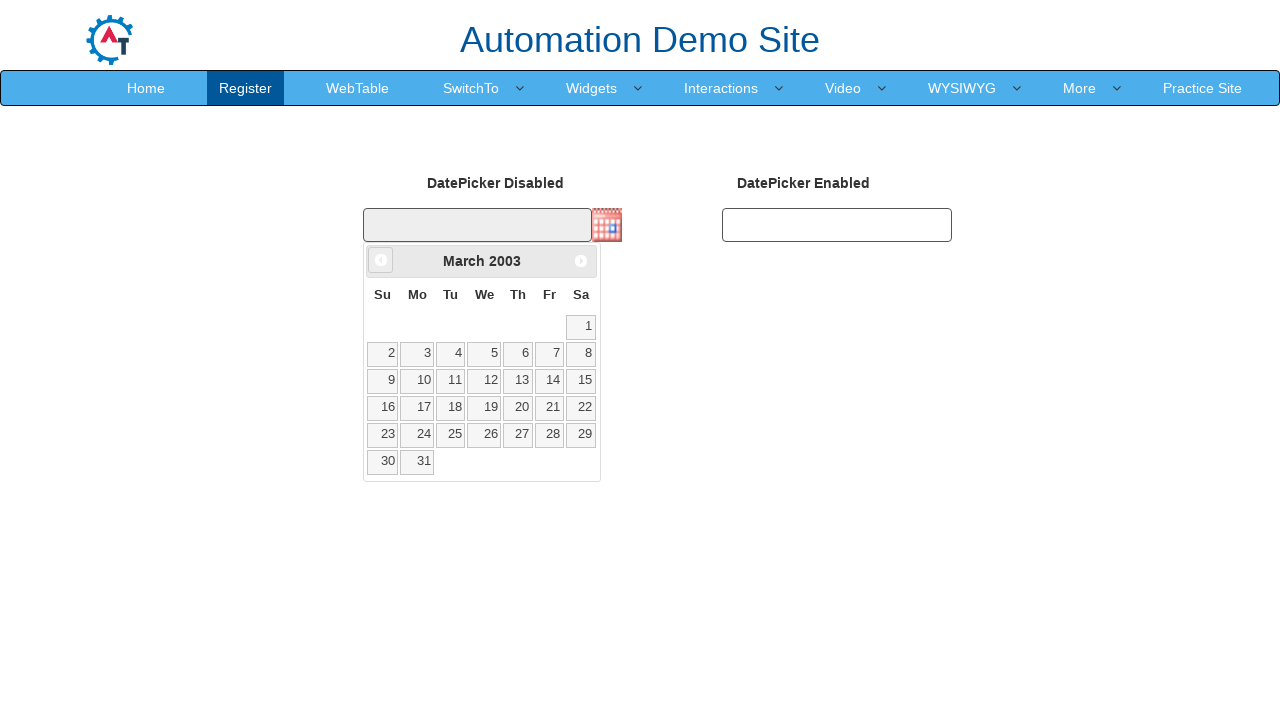

Waited for calendar to update (100ms)
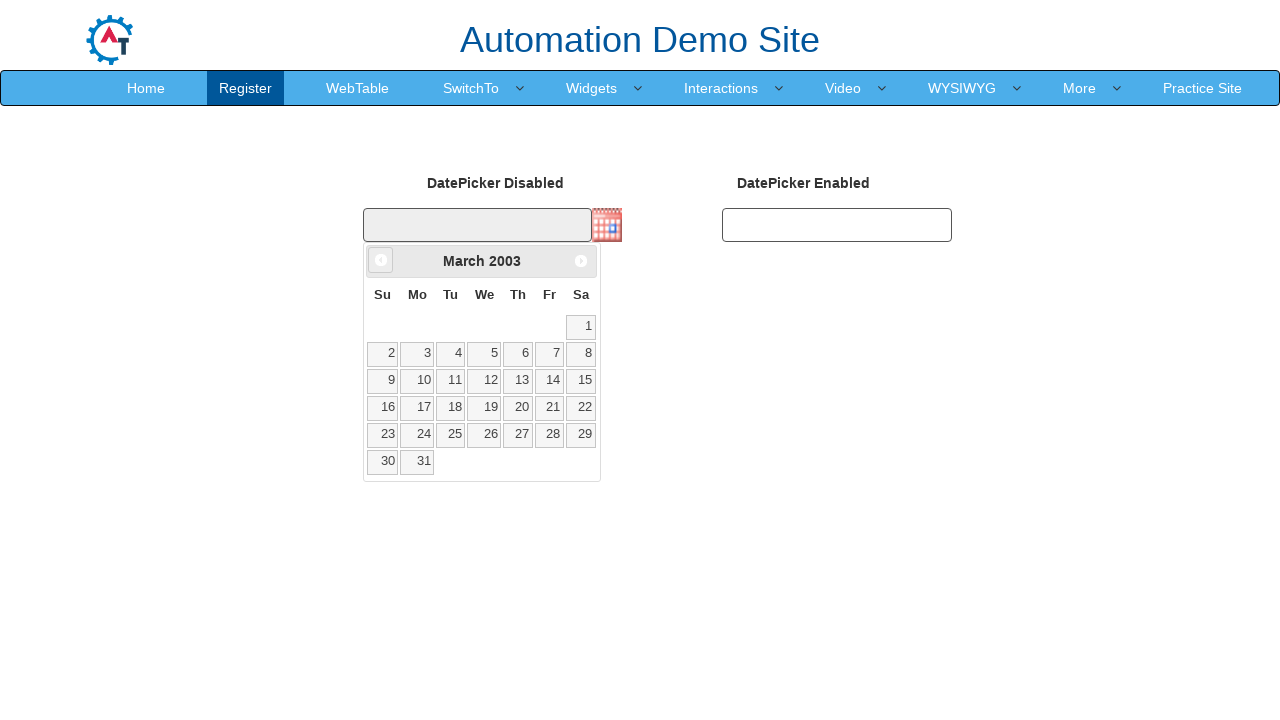

Retrieved current month/year title: March 2003
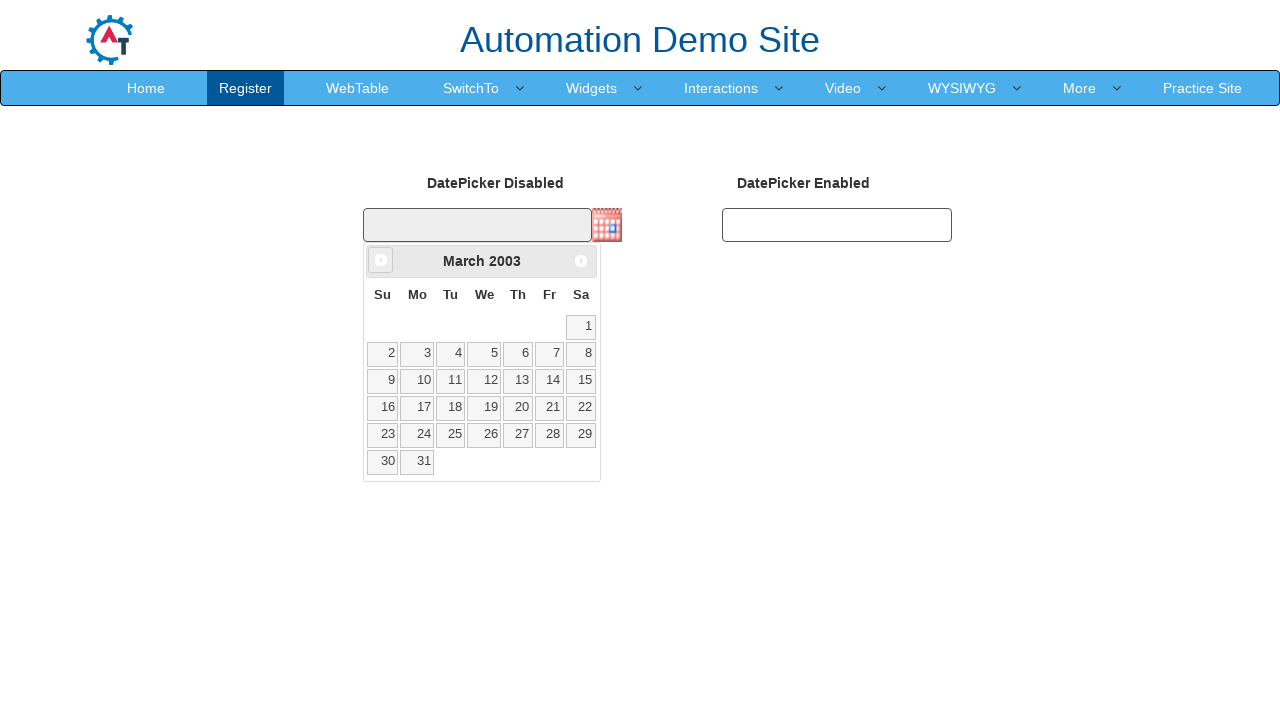

Clicked previous month button to navigate backwards at (381, 260) on .ui-datepicker-prev
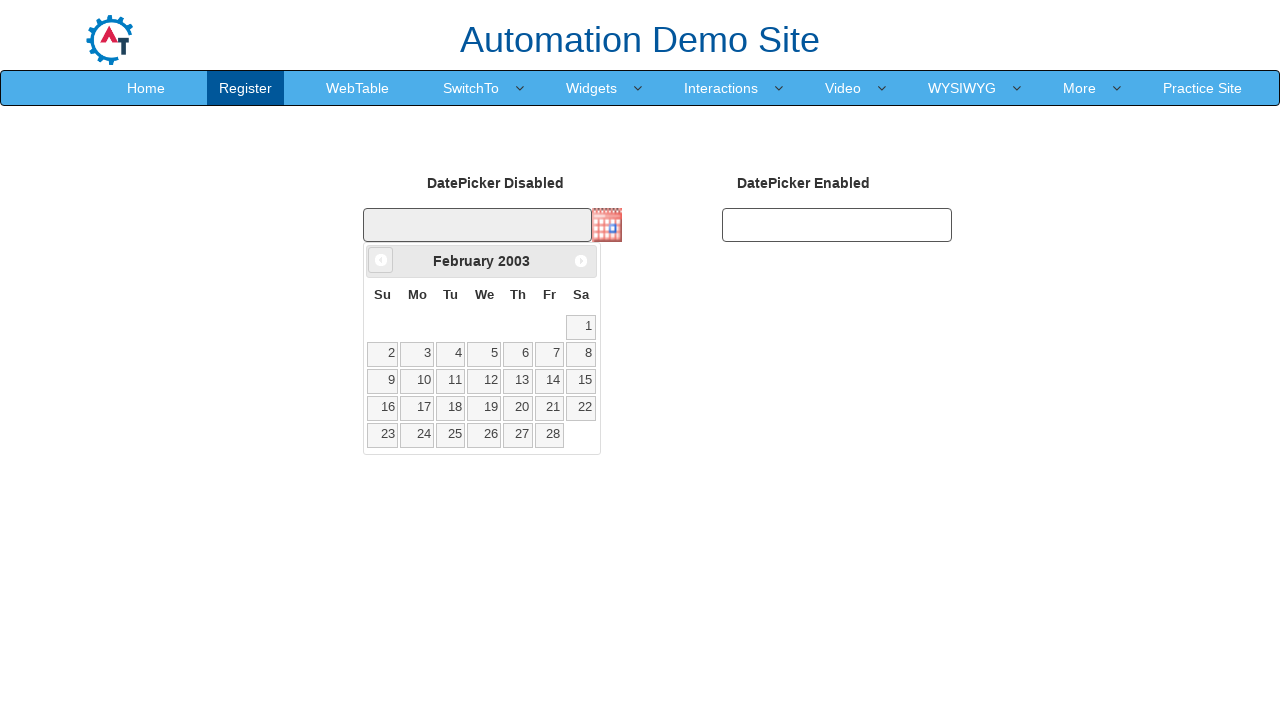

Waited for calendar to update (100ms)
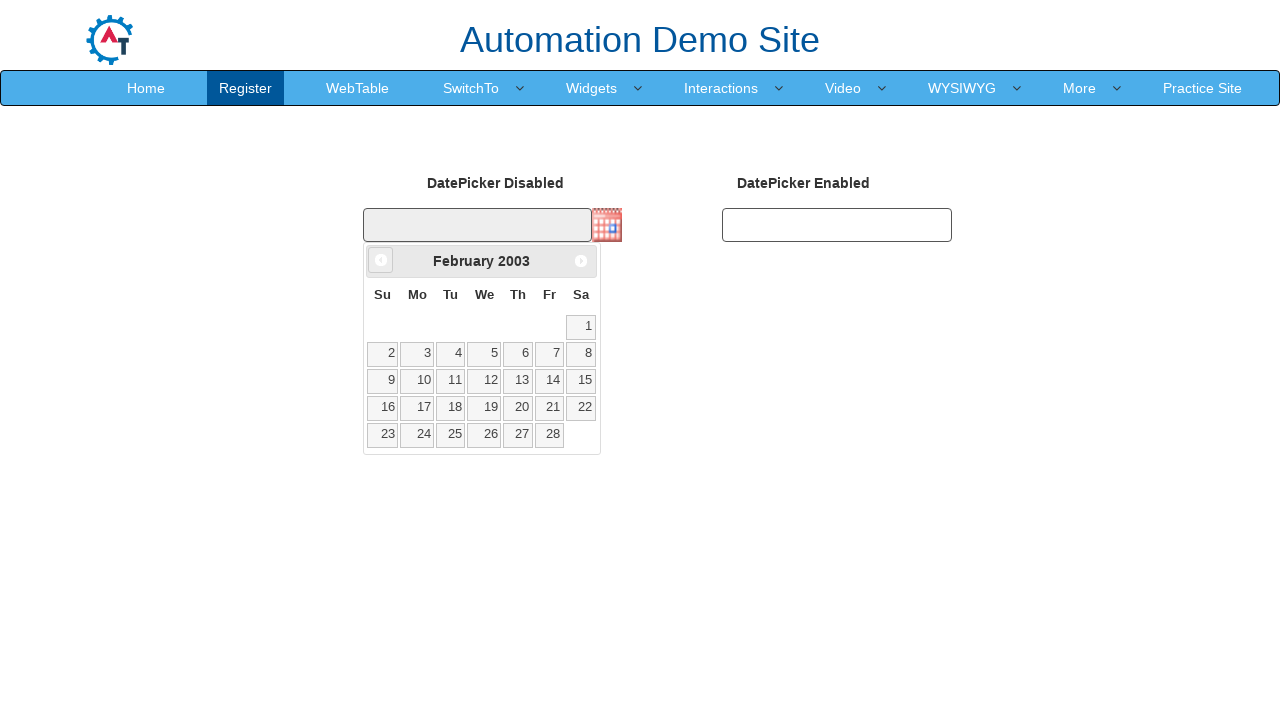

Retrieved current month/year title: February 2003
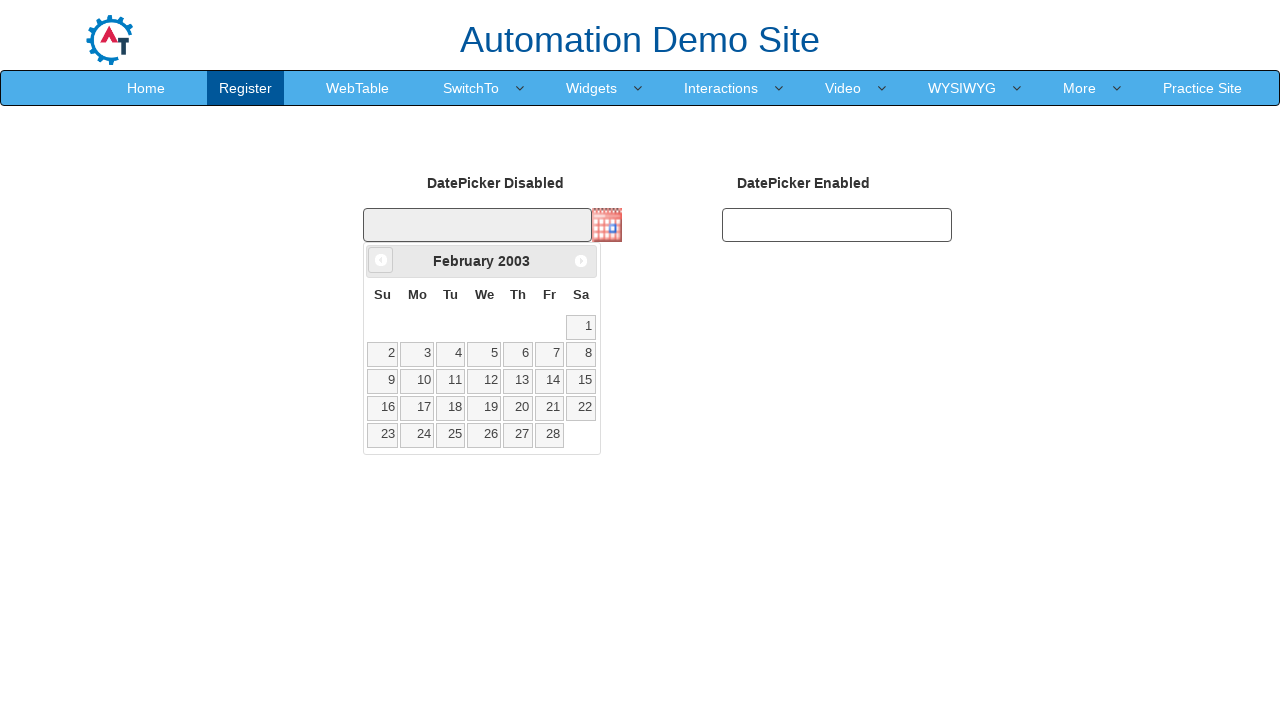

Clicked previous month button to navigate backwards at (381, 260) on .ui-datepicker-prev
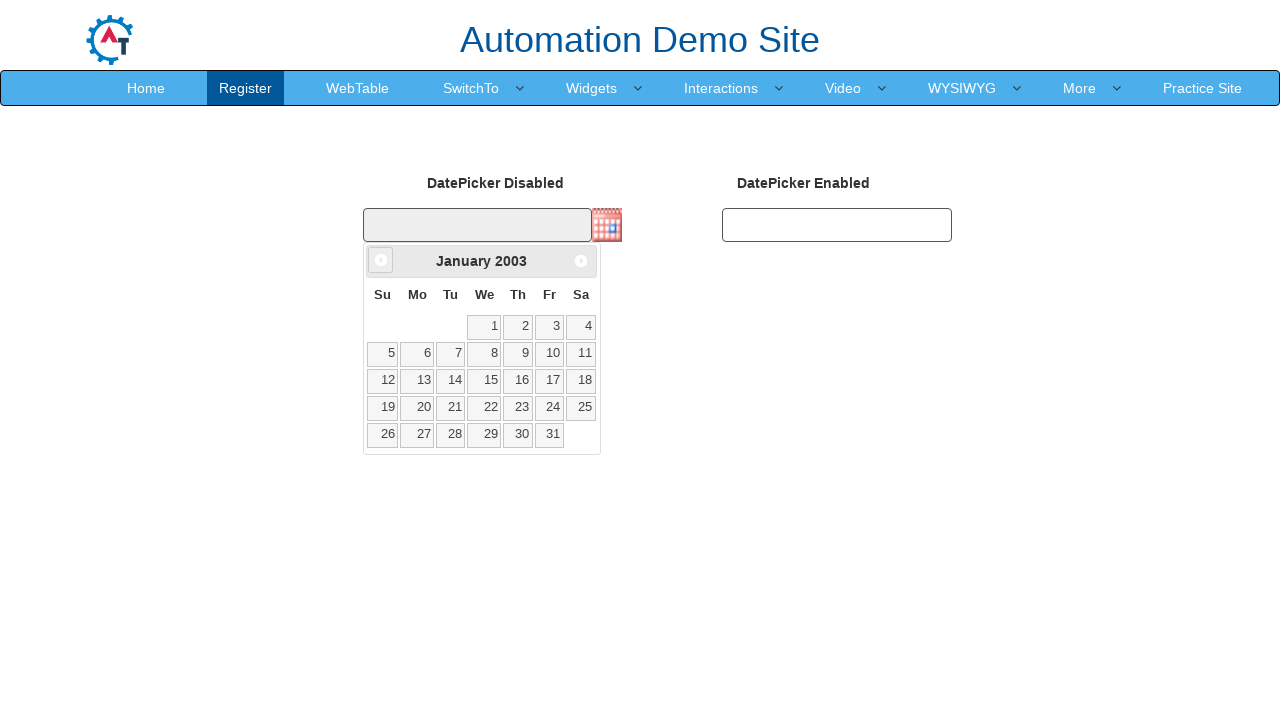

Waited for calendar to update (100ms)
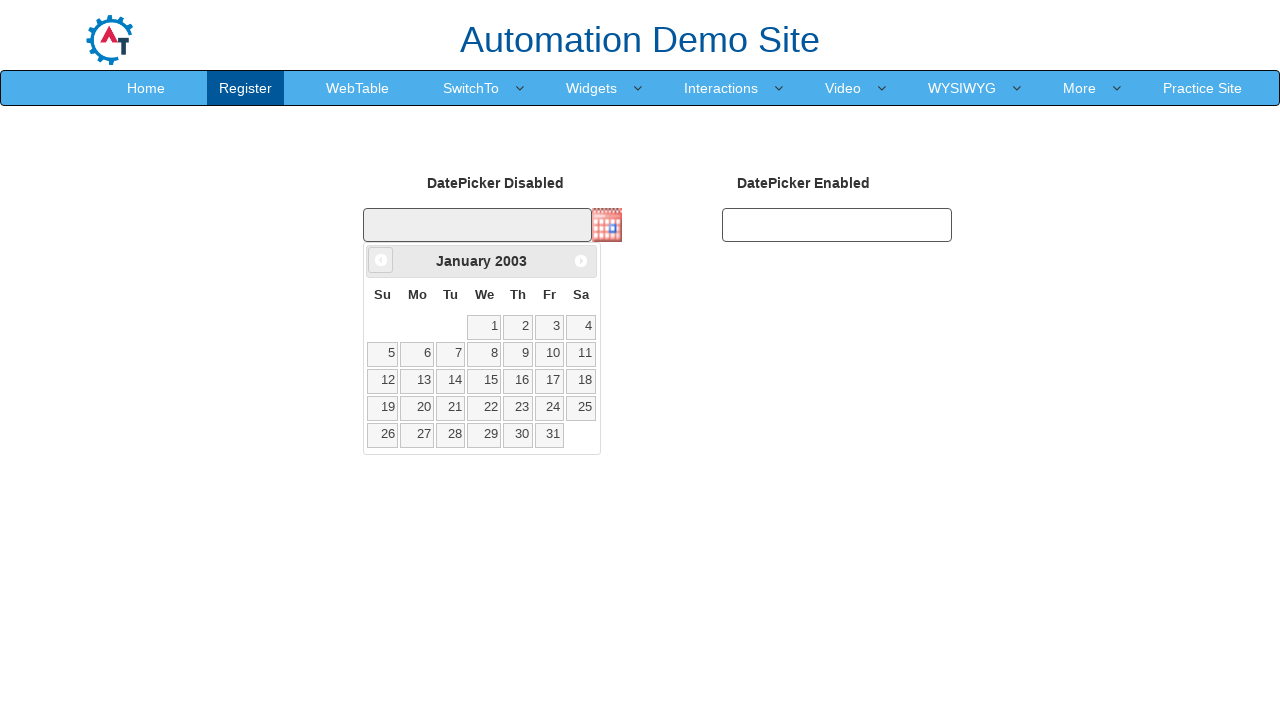

Retrieved current month/year title: January 2003
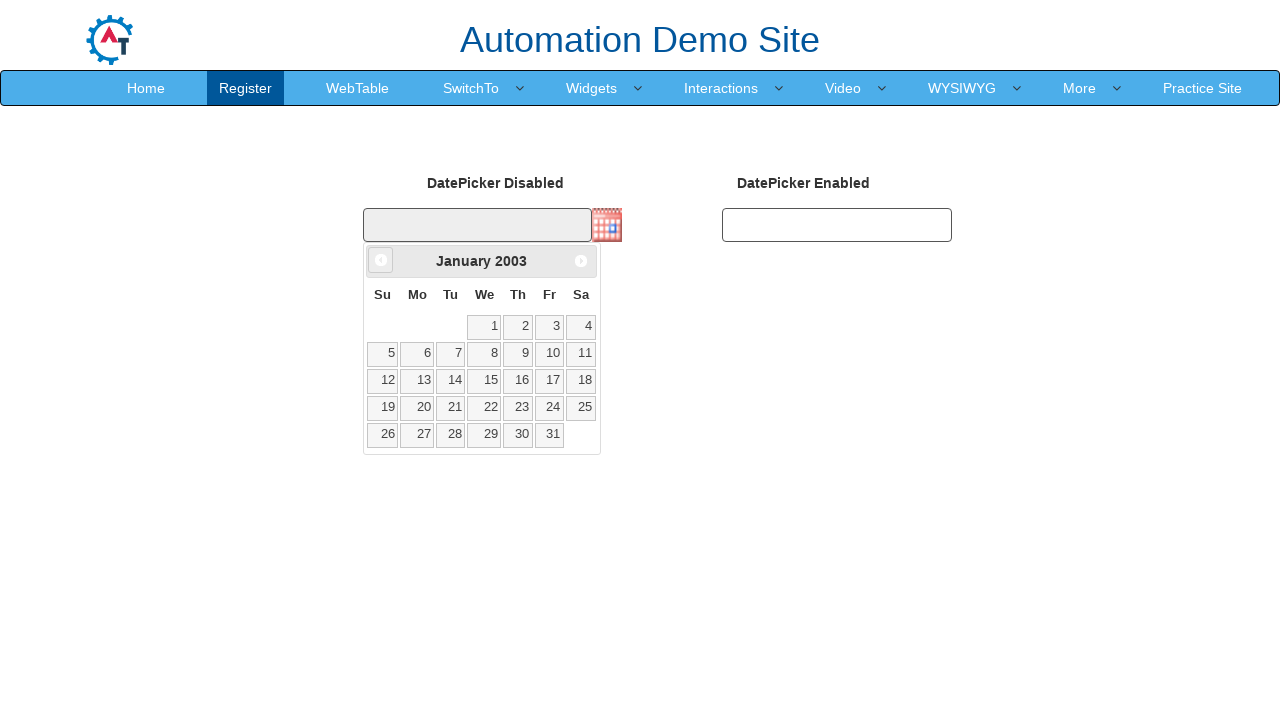

Clicked previous month button to navigate backwards at (381, 260) on .ui-datepicker-prev
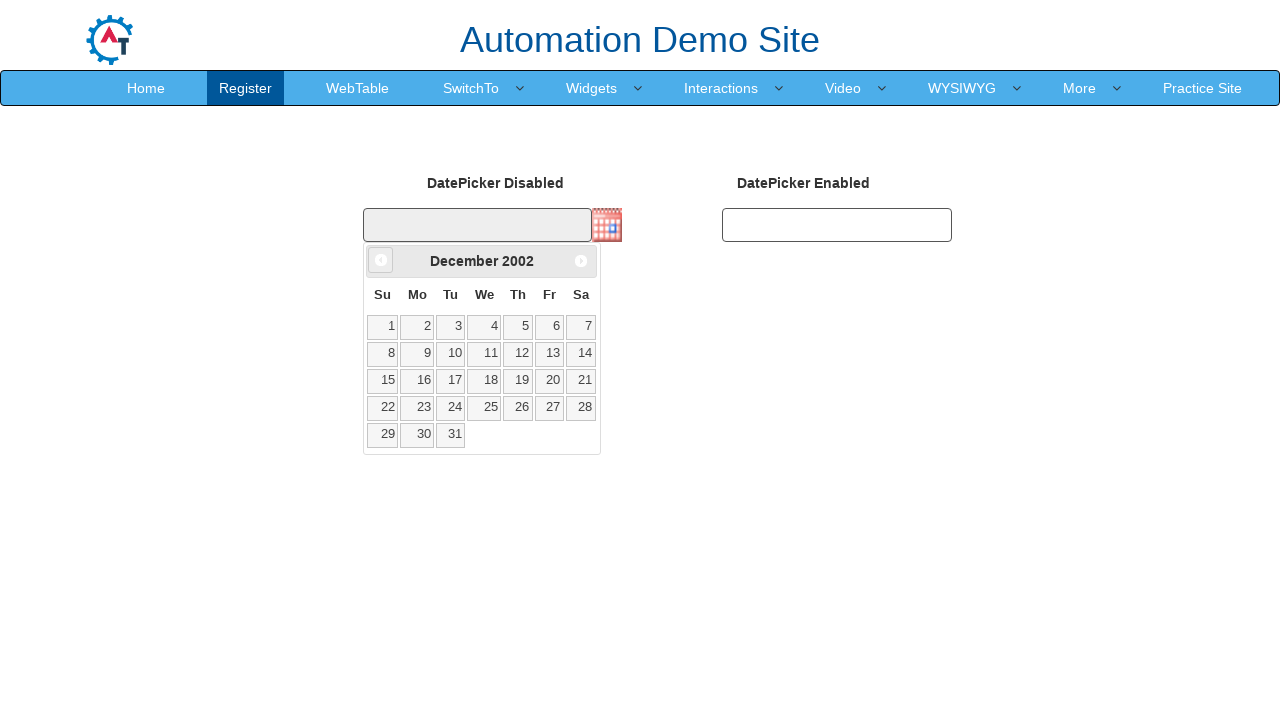

Waited for calendar to update (100ms)
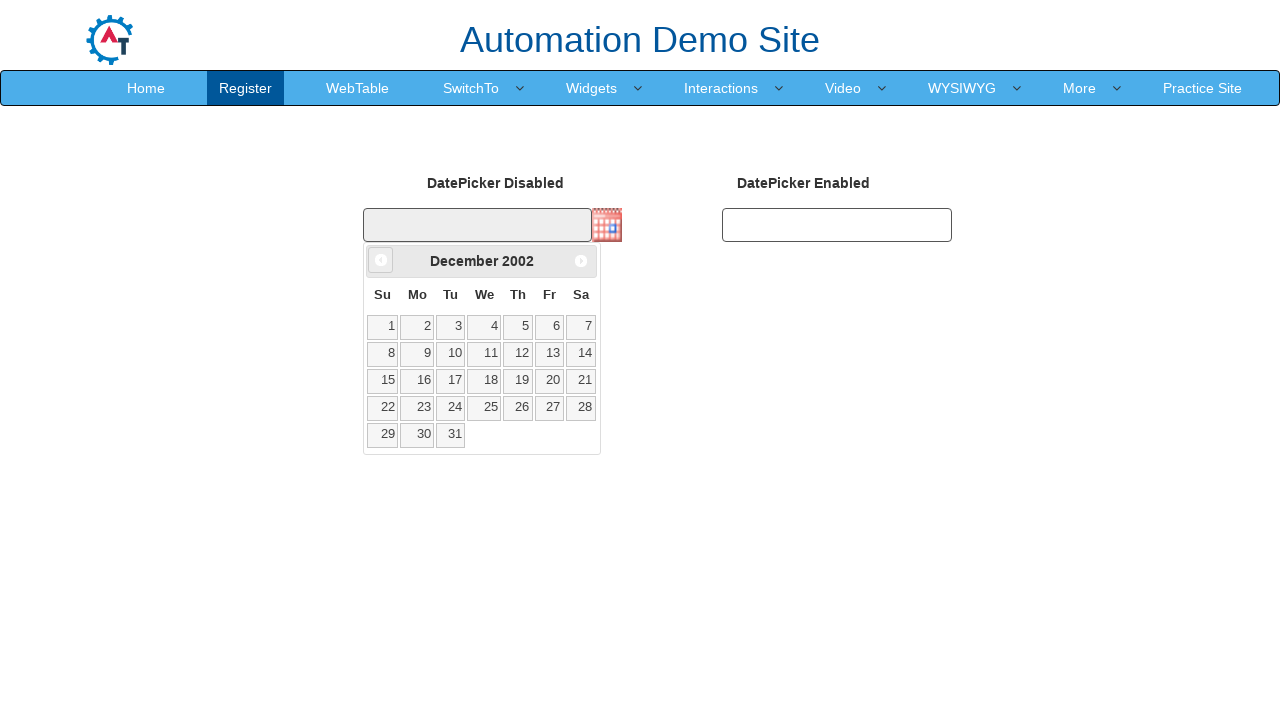

Retrieved current month/year title: December 2002
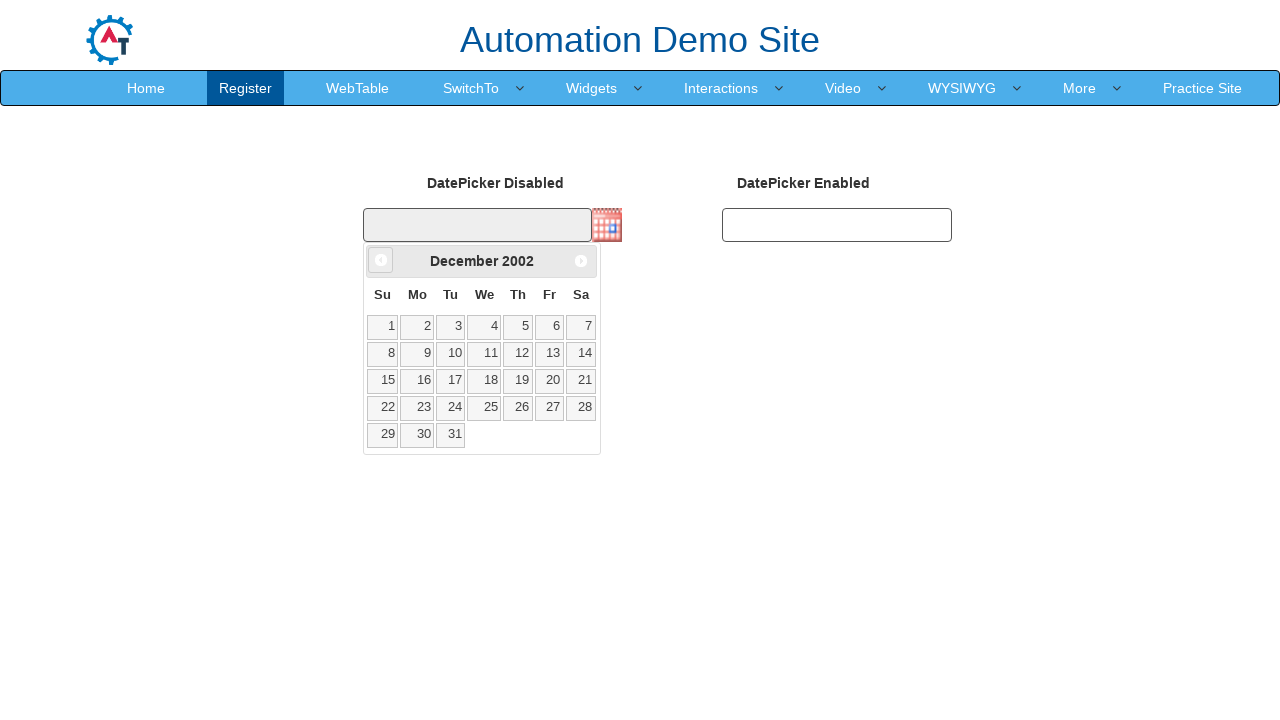

Clicked previous month button to navigate backwards at (381, 260) on .ui-datepicker-prev
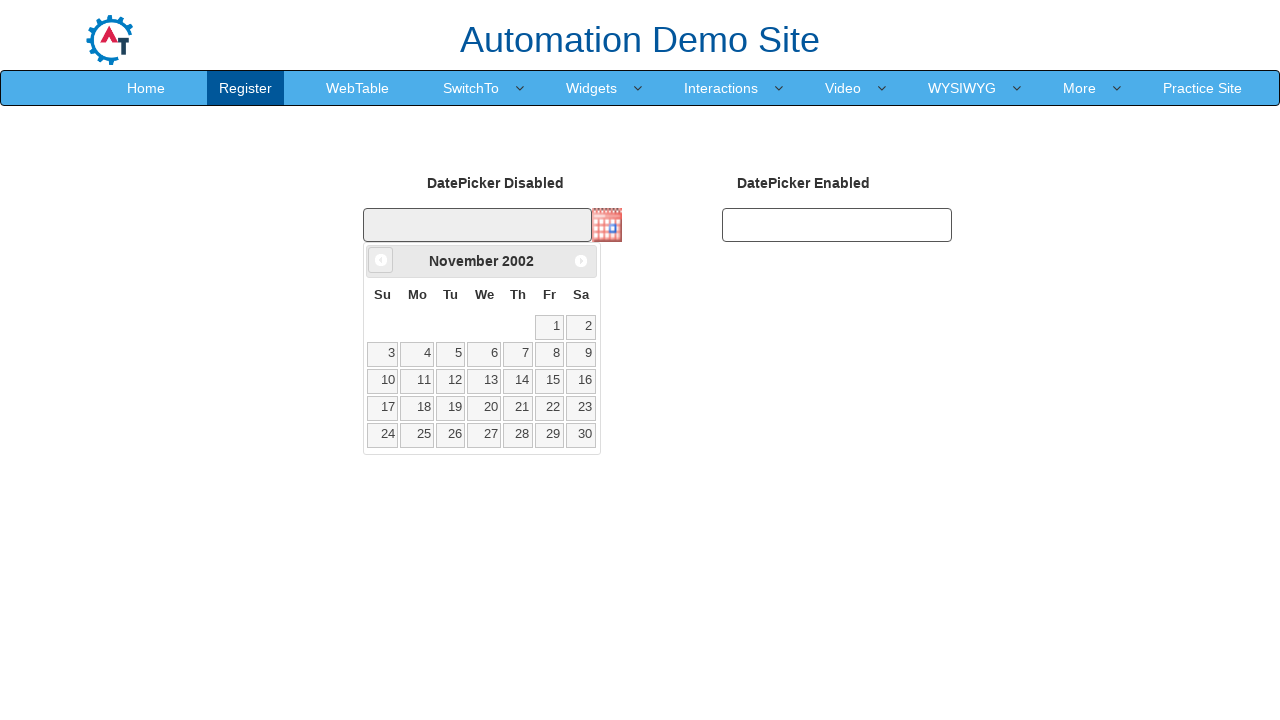

Waited for calendar to update (100ms)
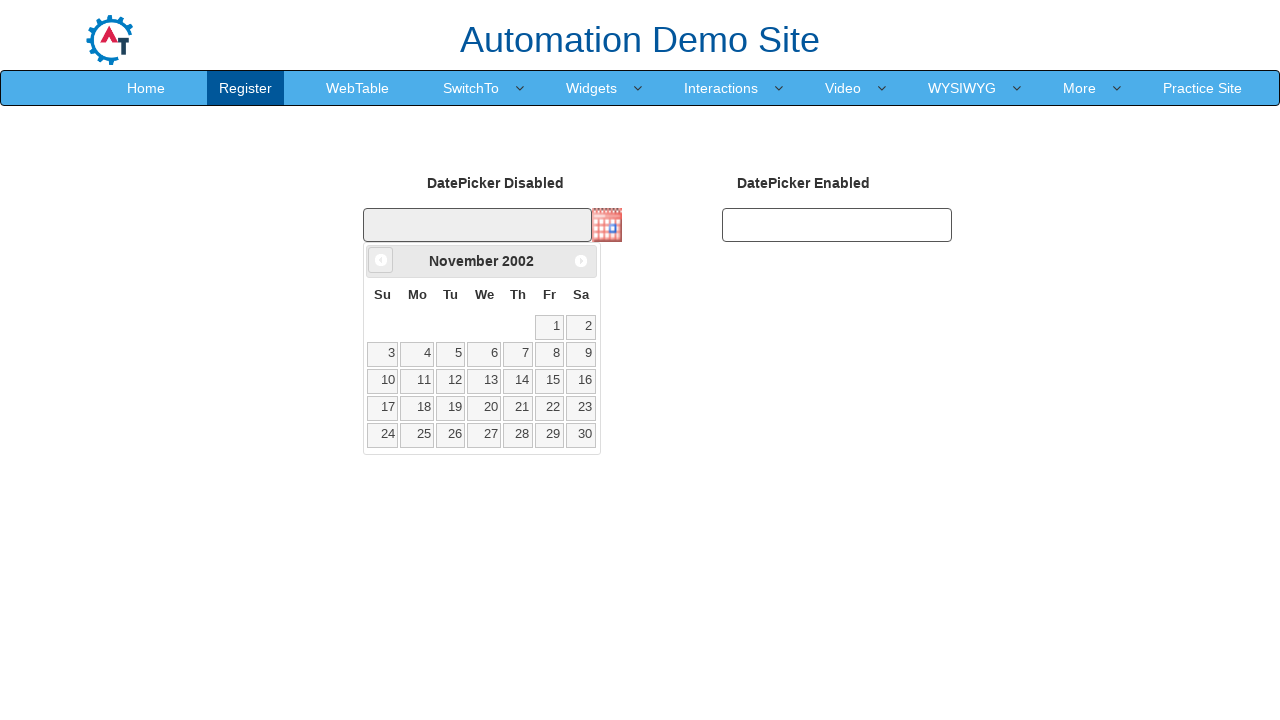

Retrieved current month/year title: November 2002
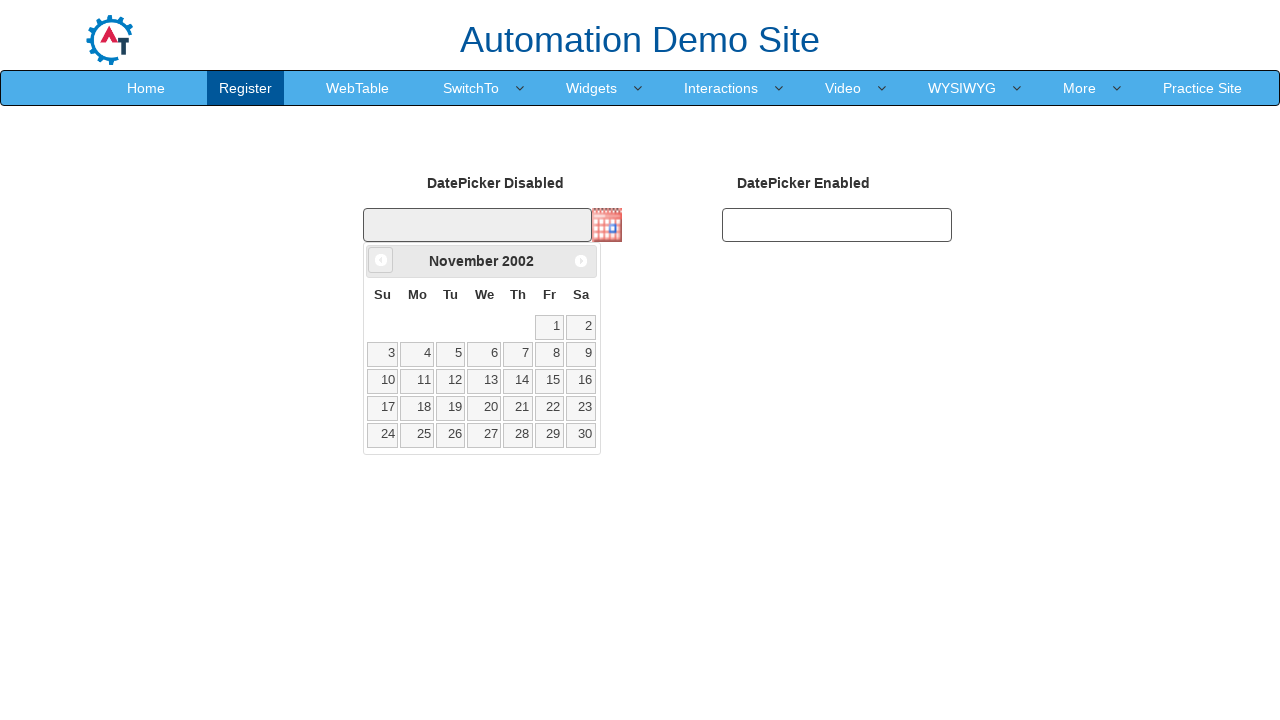

Clicked previous month button to navigate backwards at (381, 260) on .ui-datepicker-prev
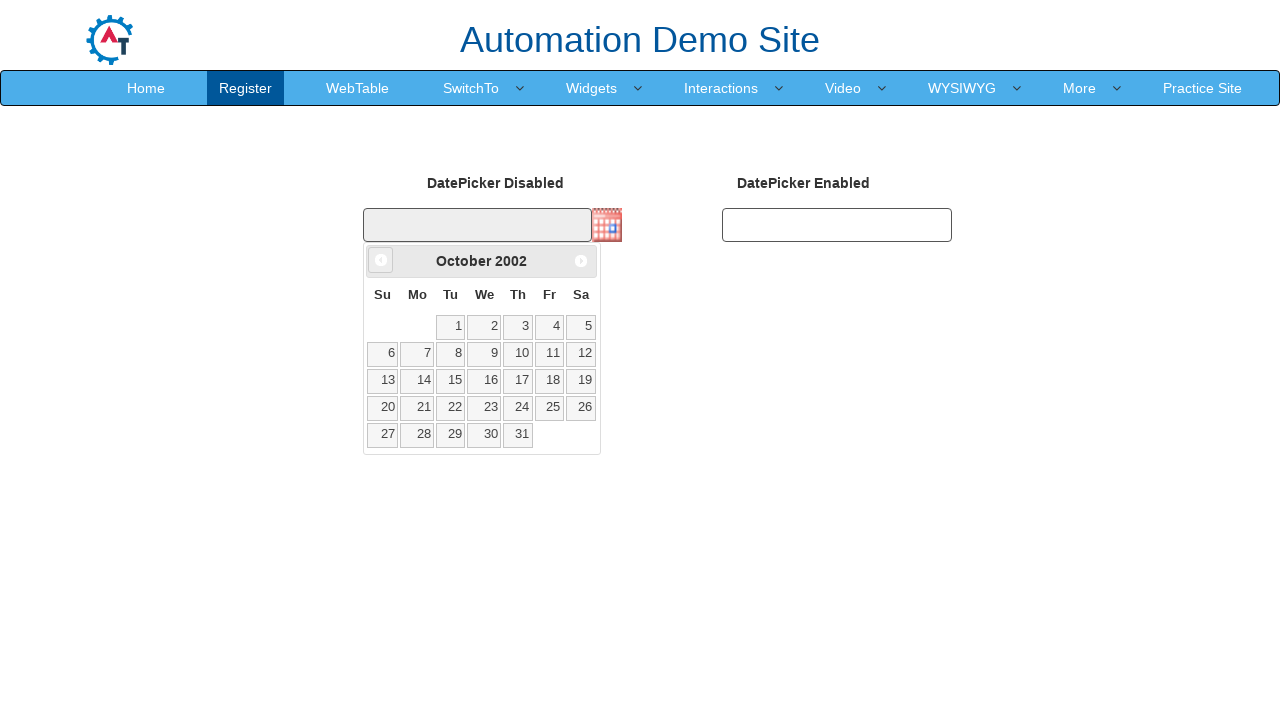

Waited for calendar to update (100ms)
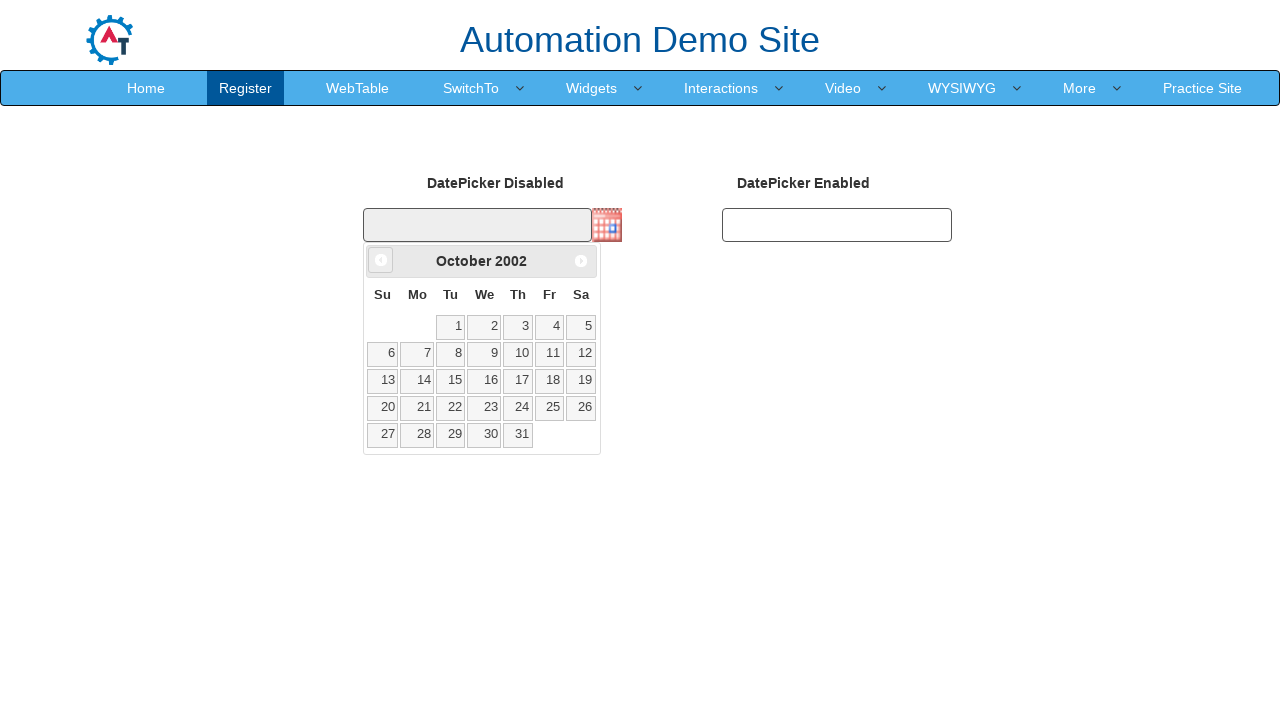

Retrieved current month/year title: October 2002
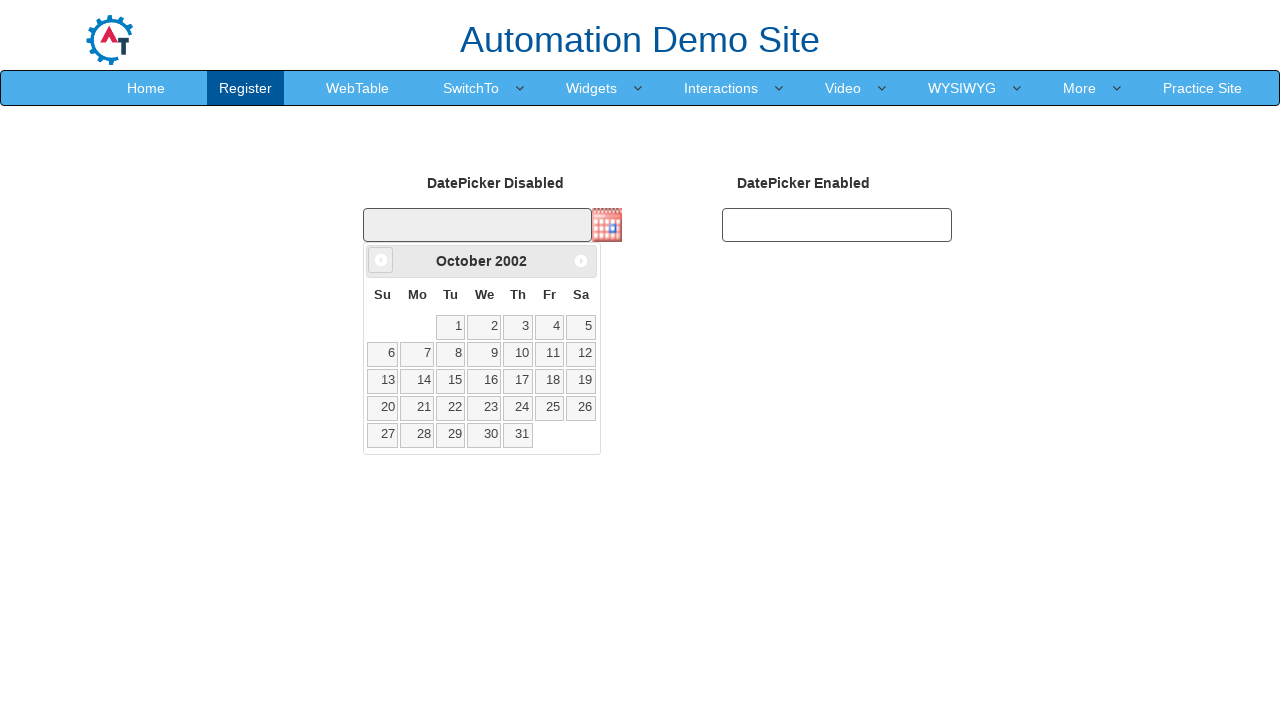

Clicked previous month button to navigate backwards at (381, 260) on .ui-datepicker-prev
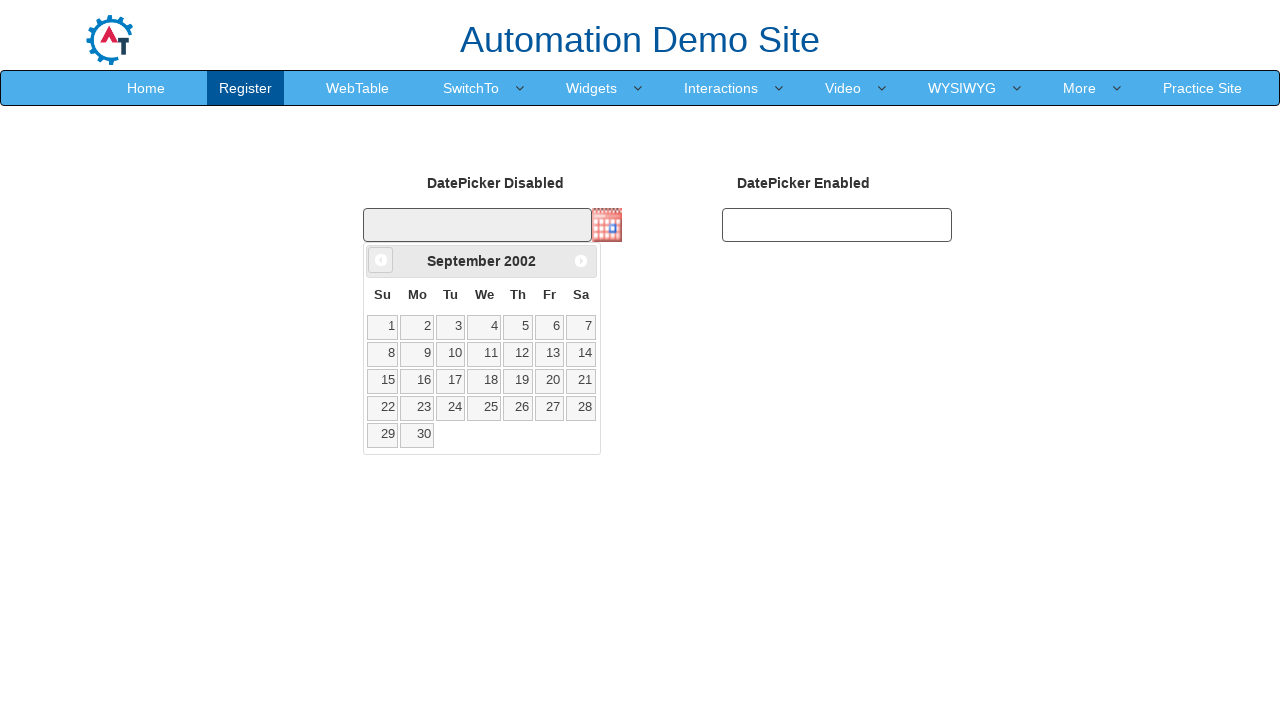

Waited for calendar to update (100ms)
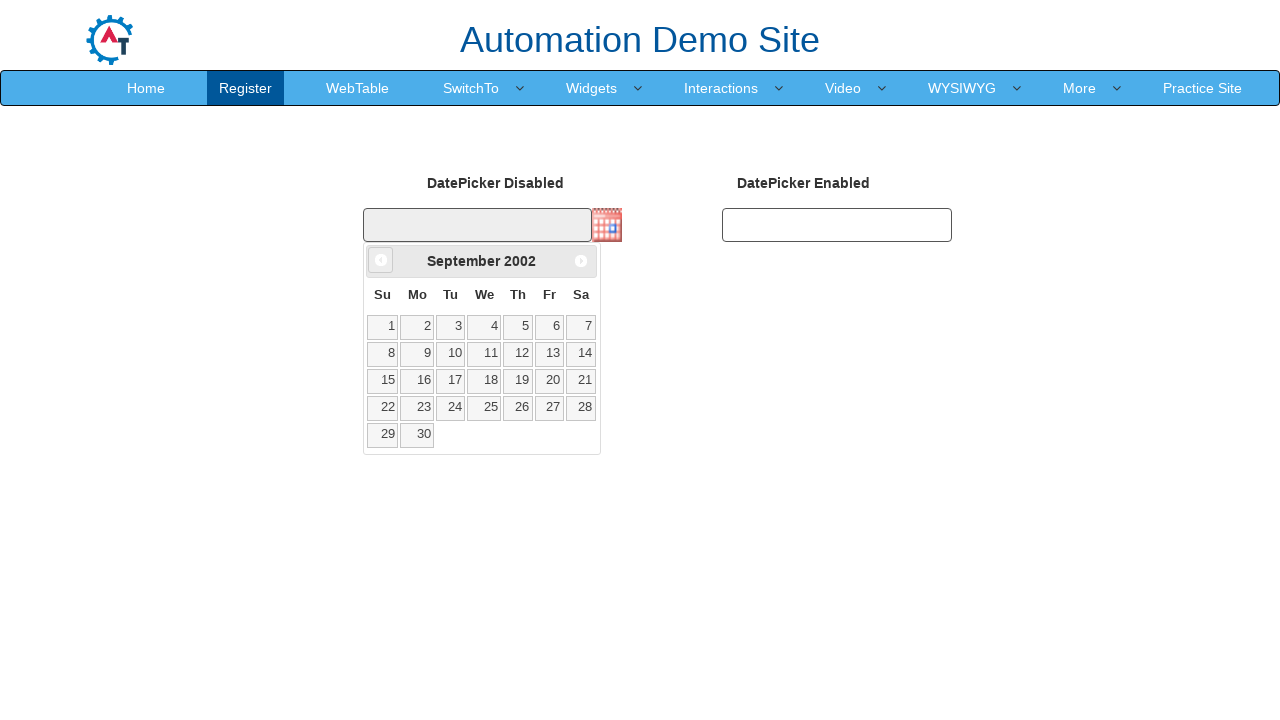

Retrieved current month/year title: September 2002
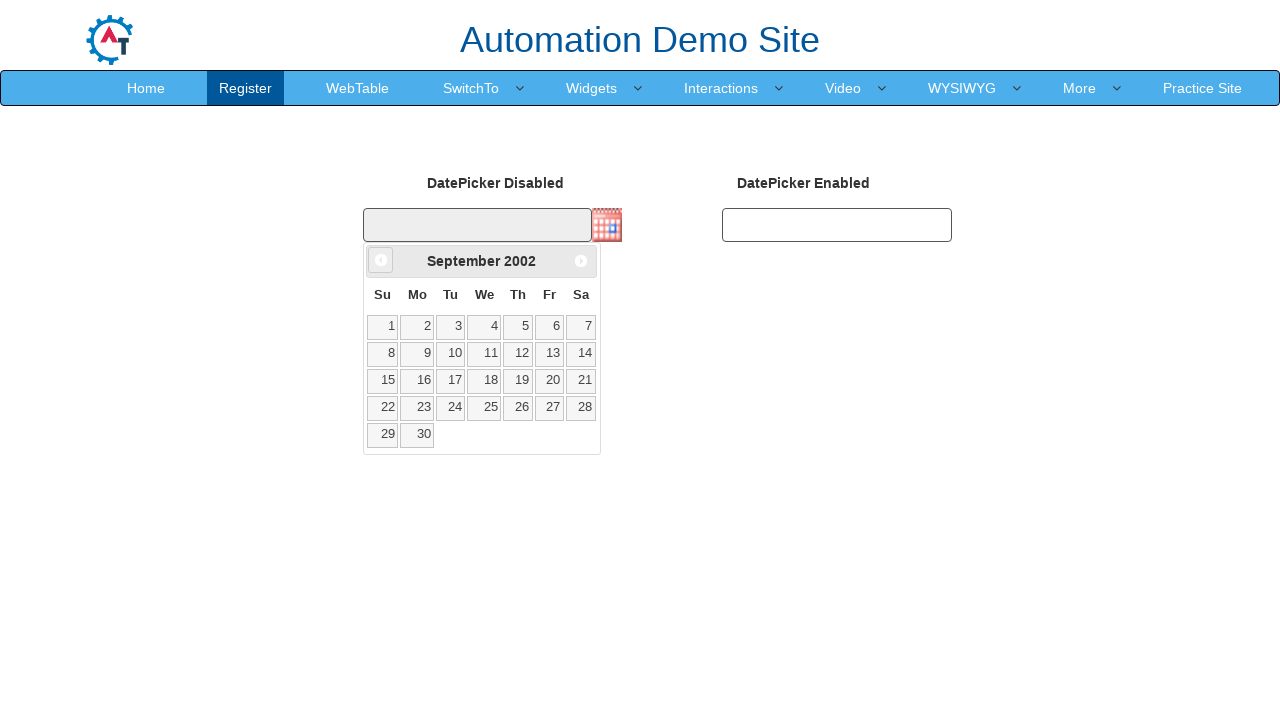

Clicked previous month button to navigate backwards at (381, 260) on .ui-datepicker-prev
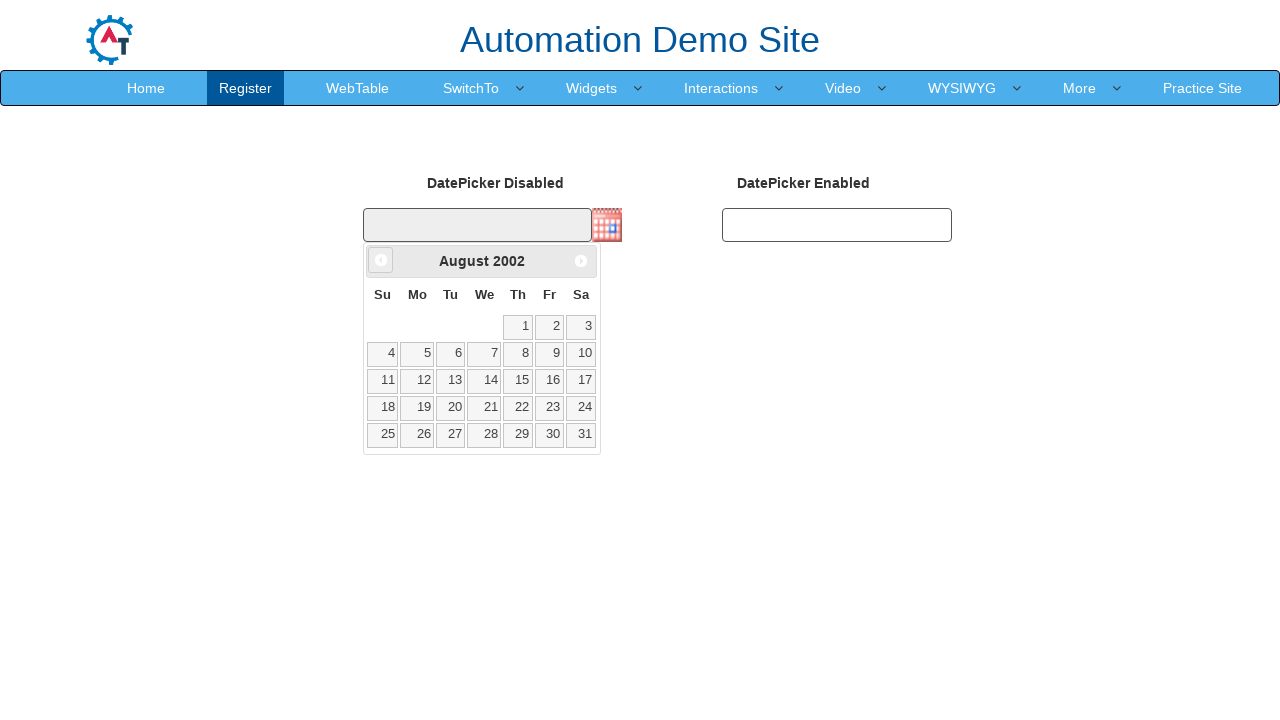

Waited for calendar to update (100ms)
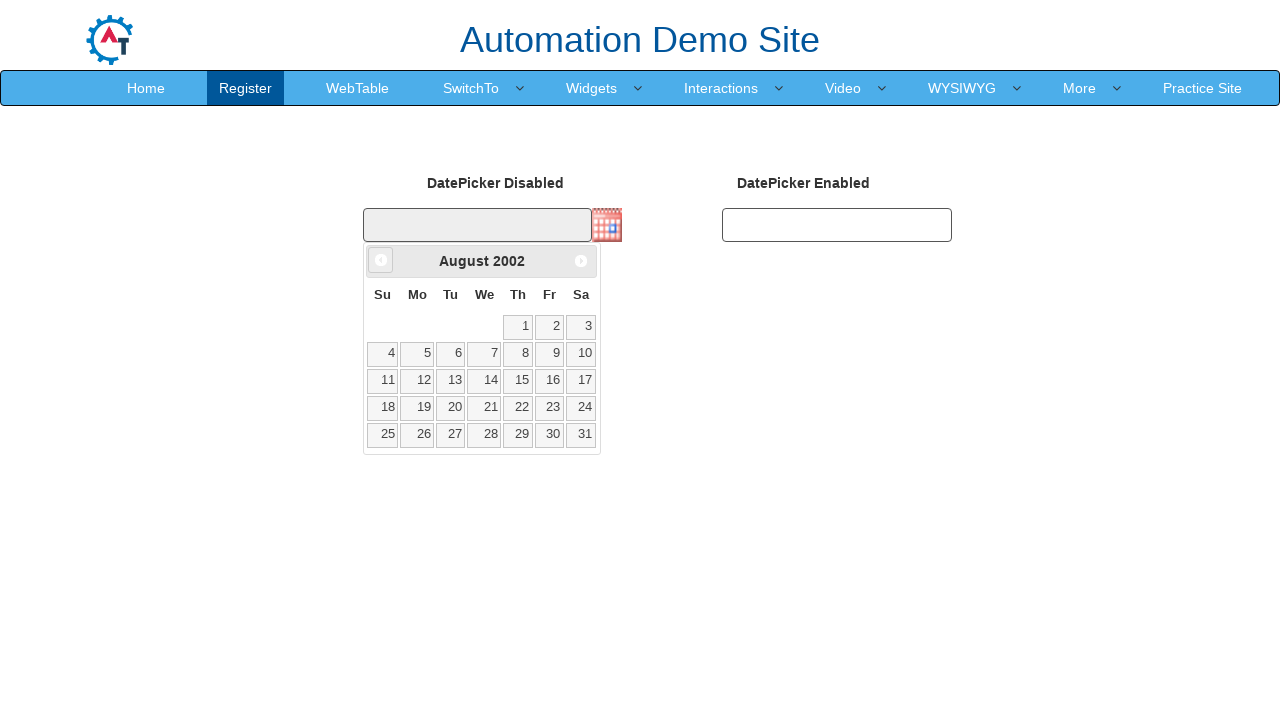

Retrieved current month/year title: August 2002
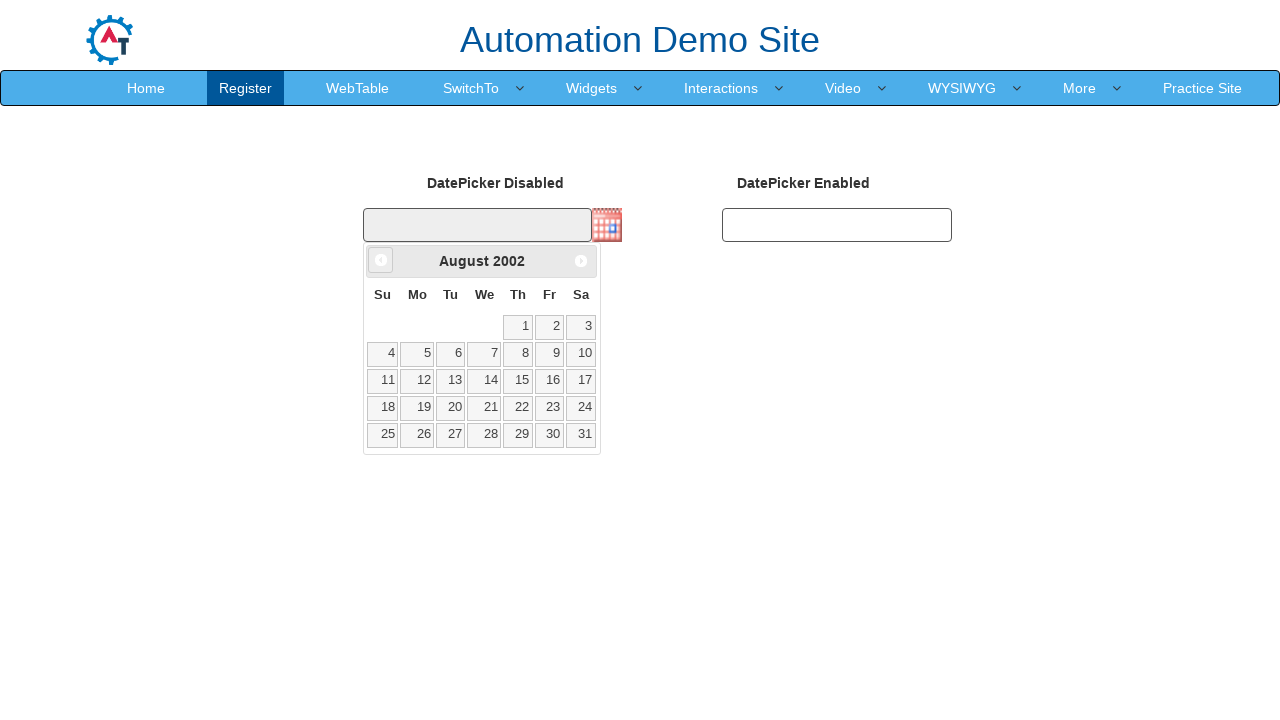

Clicked previous month button to navigate backwards at (381, 260) on .ui-datepicker-prev
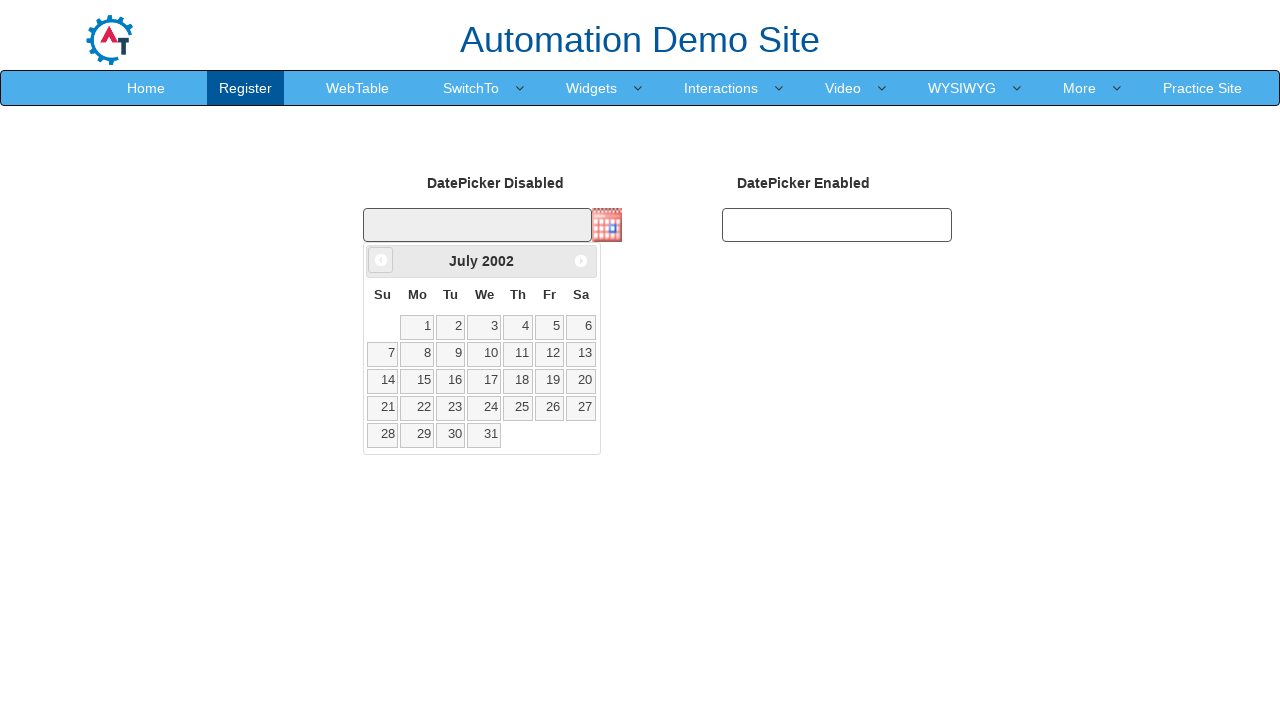

Waited for calendar to update (100ms)
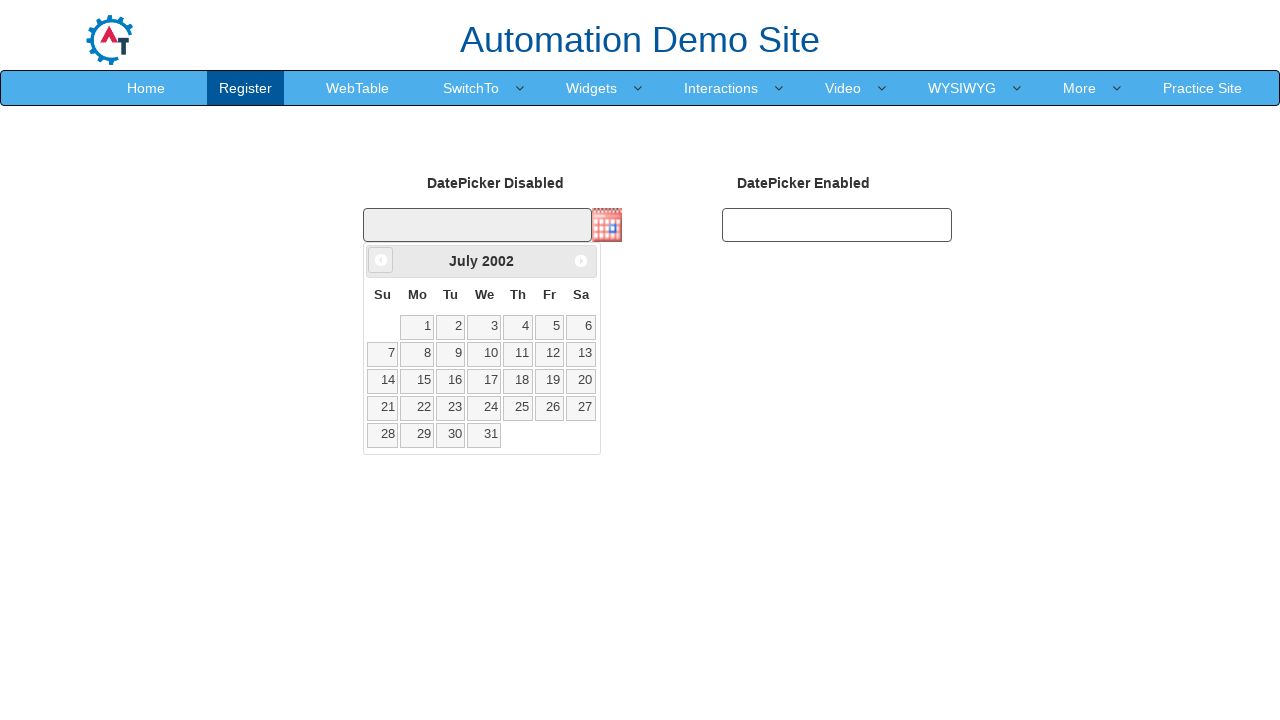

Retrieved current month/year title: July 2002
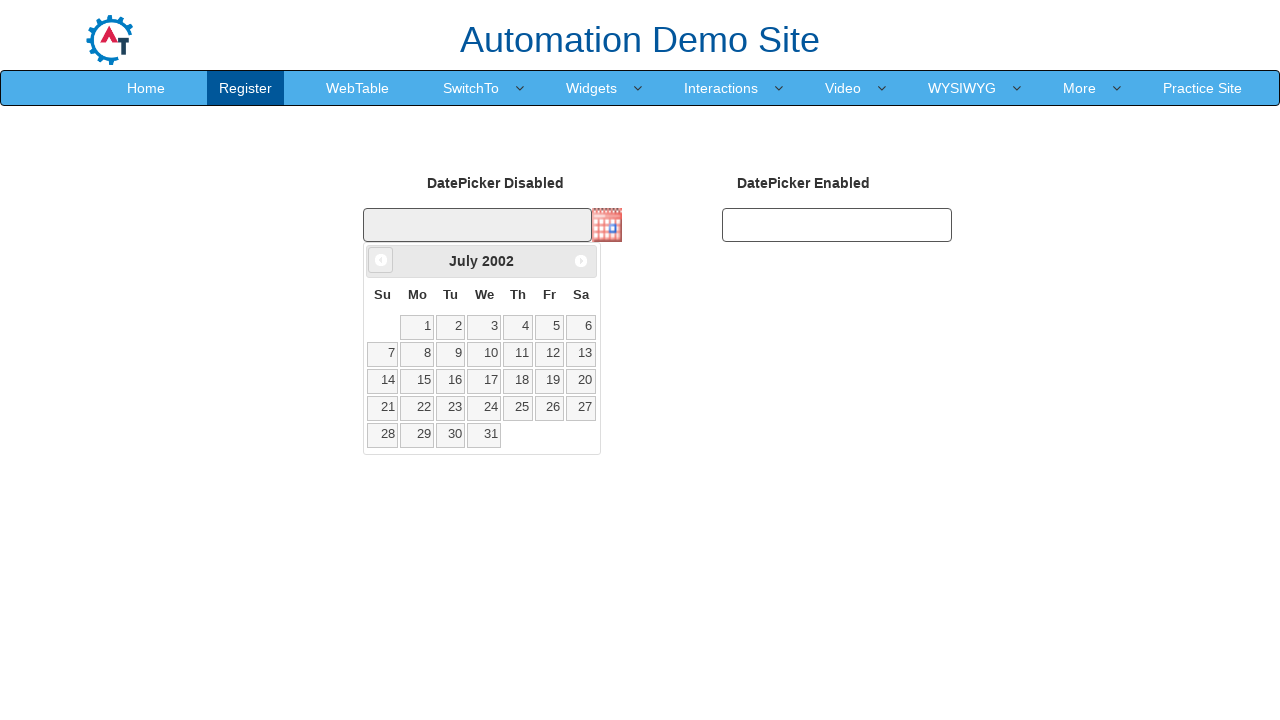

Clicked previous month button to navigate backwards at (381, 260) on .ui-datepicker-prev
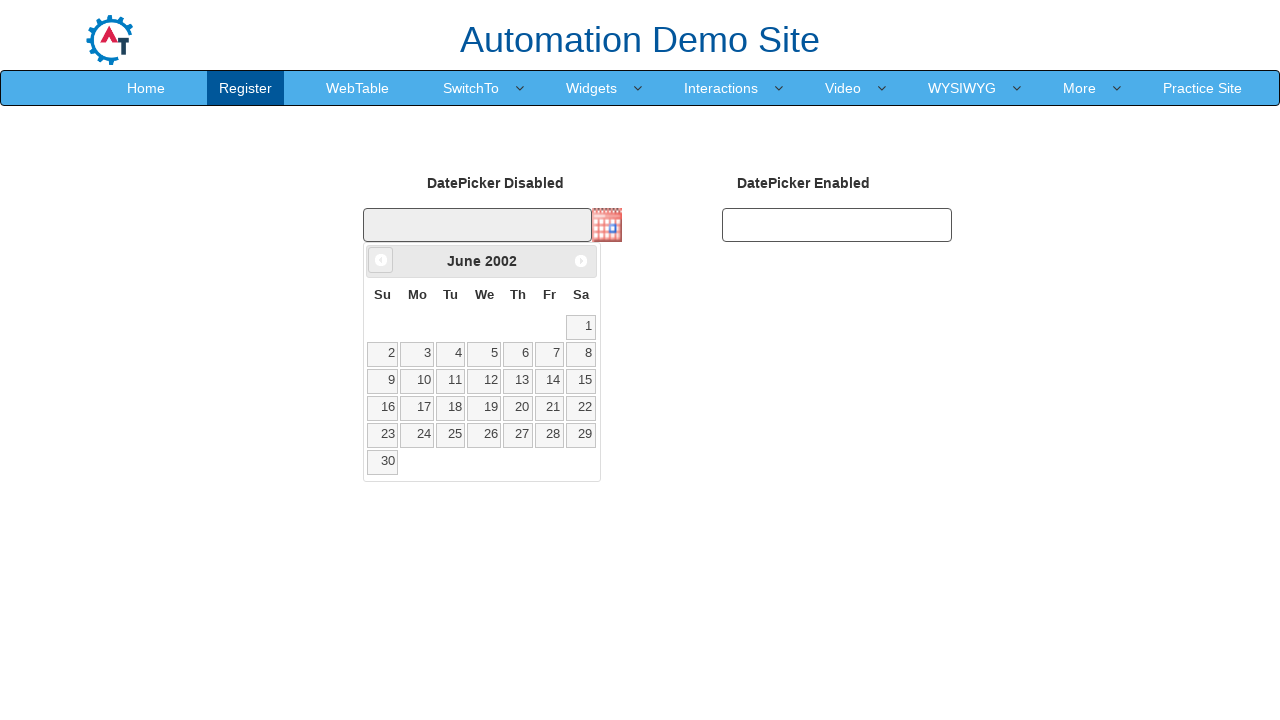

Waited for calendar to update (100ms)
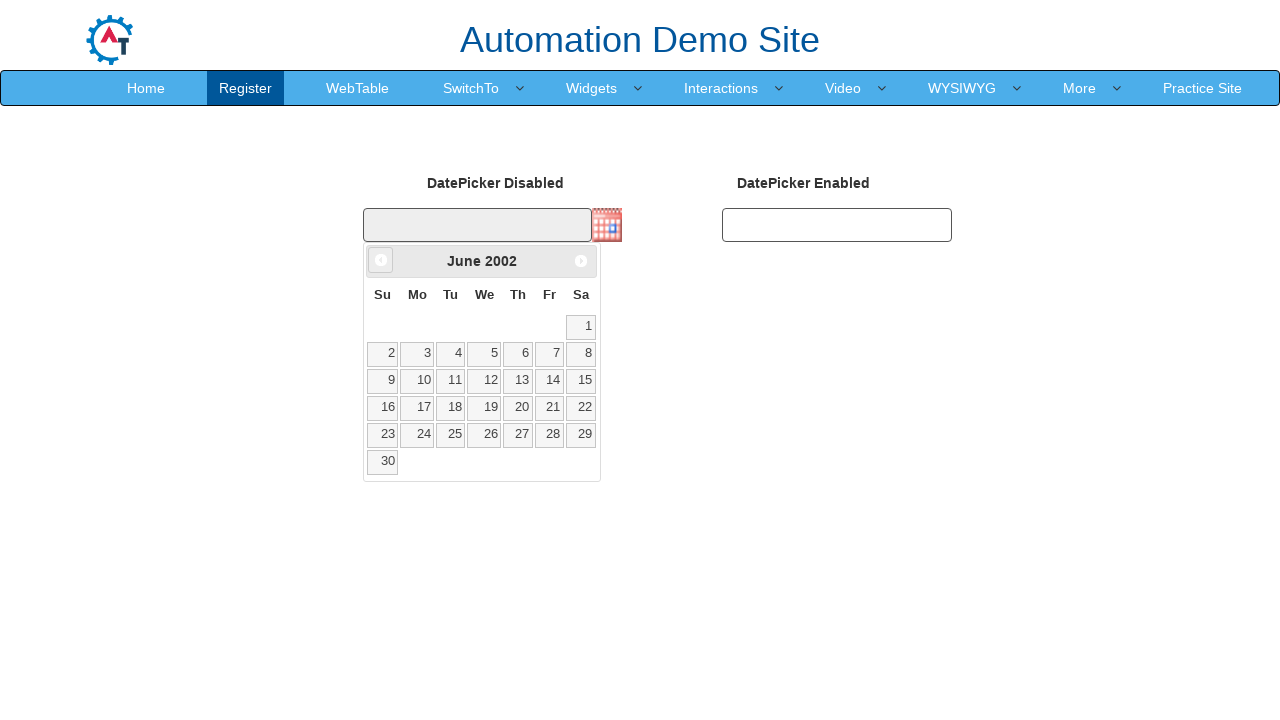

Retrieved current month/year title: June 2002
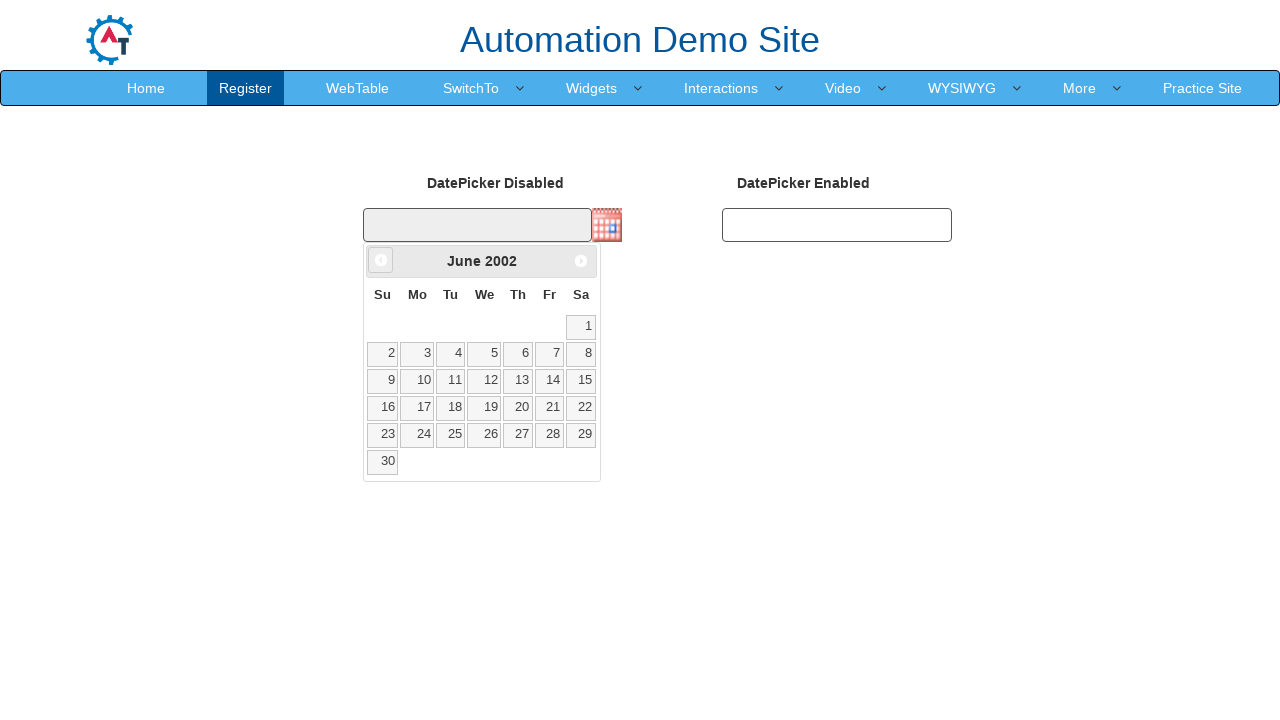

Clicked previous month button to navigate backwards at (381, 260) on .ui-datepicker-prev
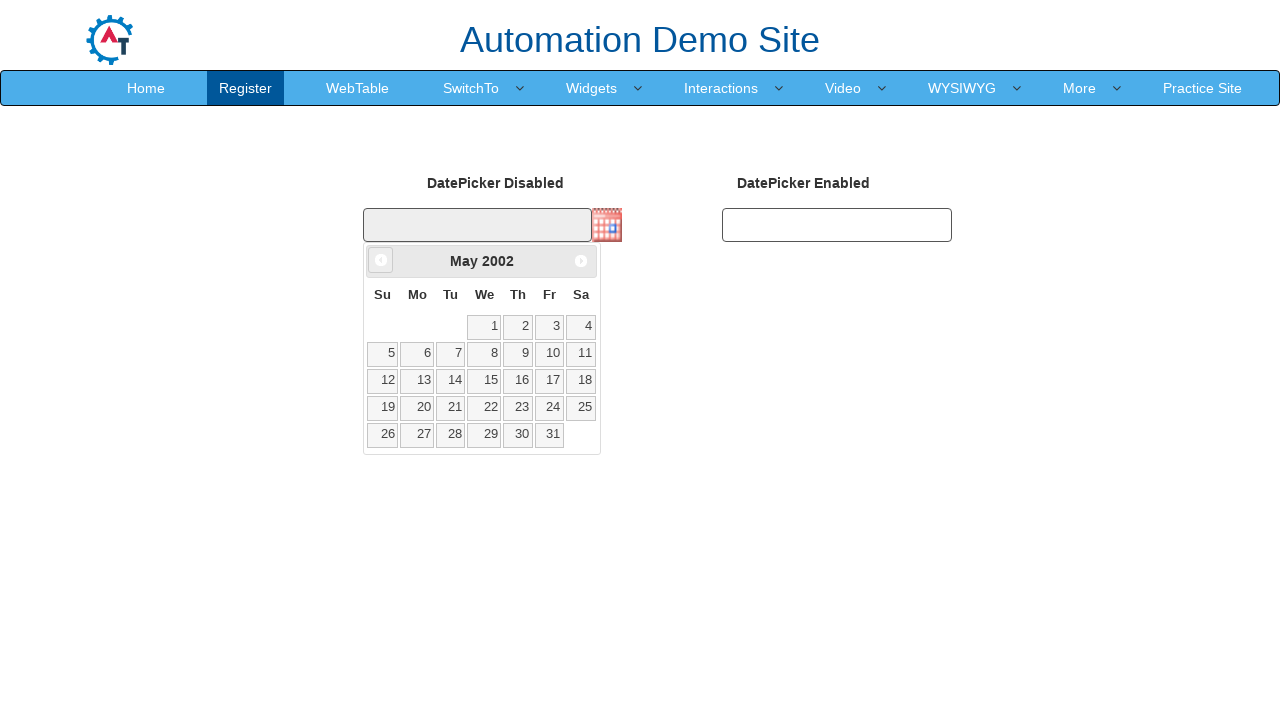

Waited for calendar to update (100ms)
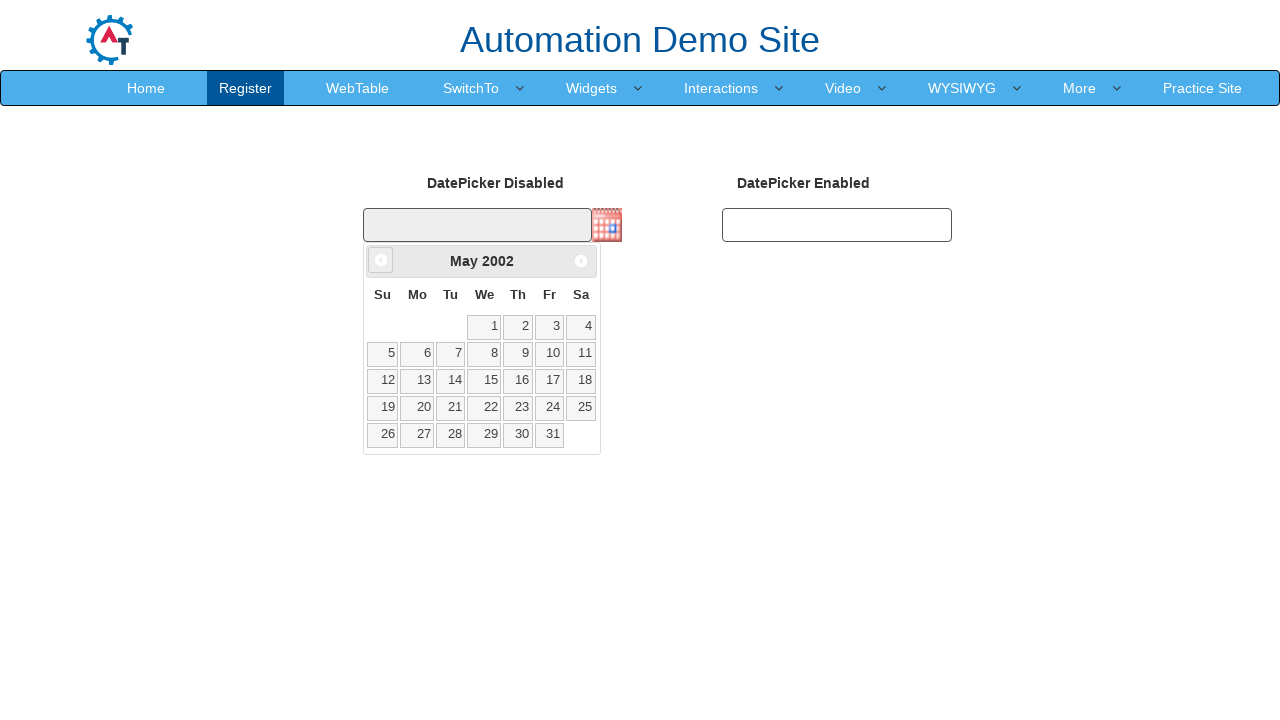

Retrieved current month/year title: May 2002
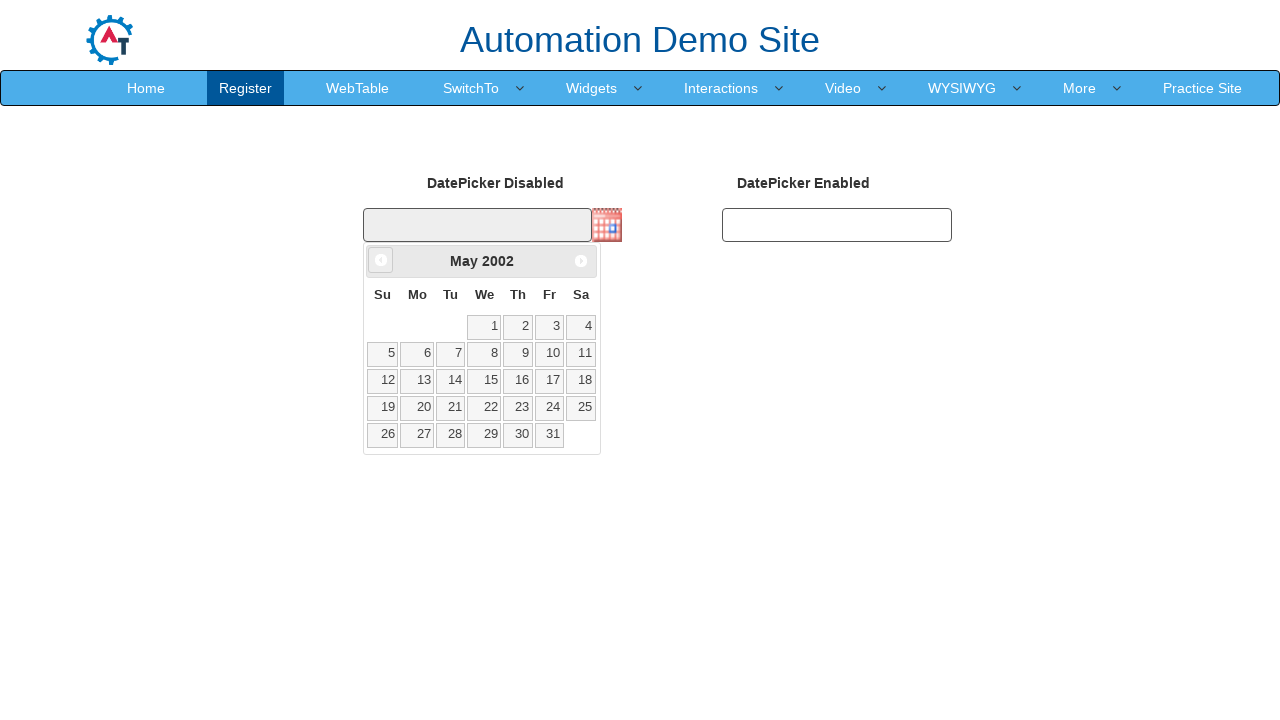

Clicked previous month button to navigate backwards at (381, 260) on .ui-datepicker-prev
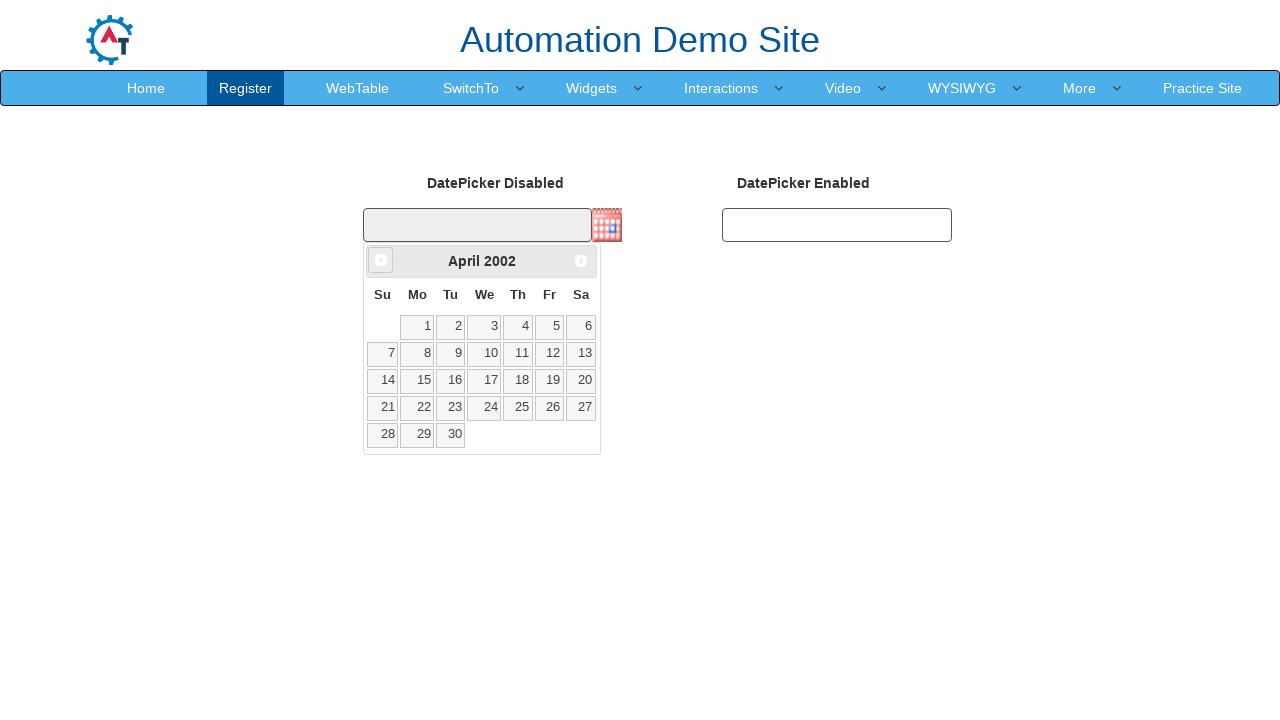

Waited for calendar to update (100ms)
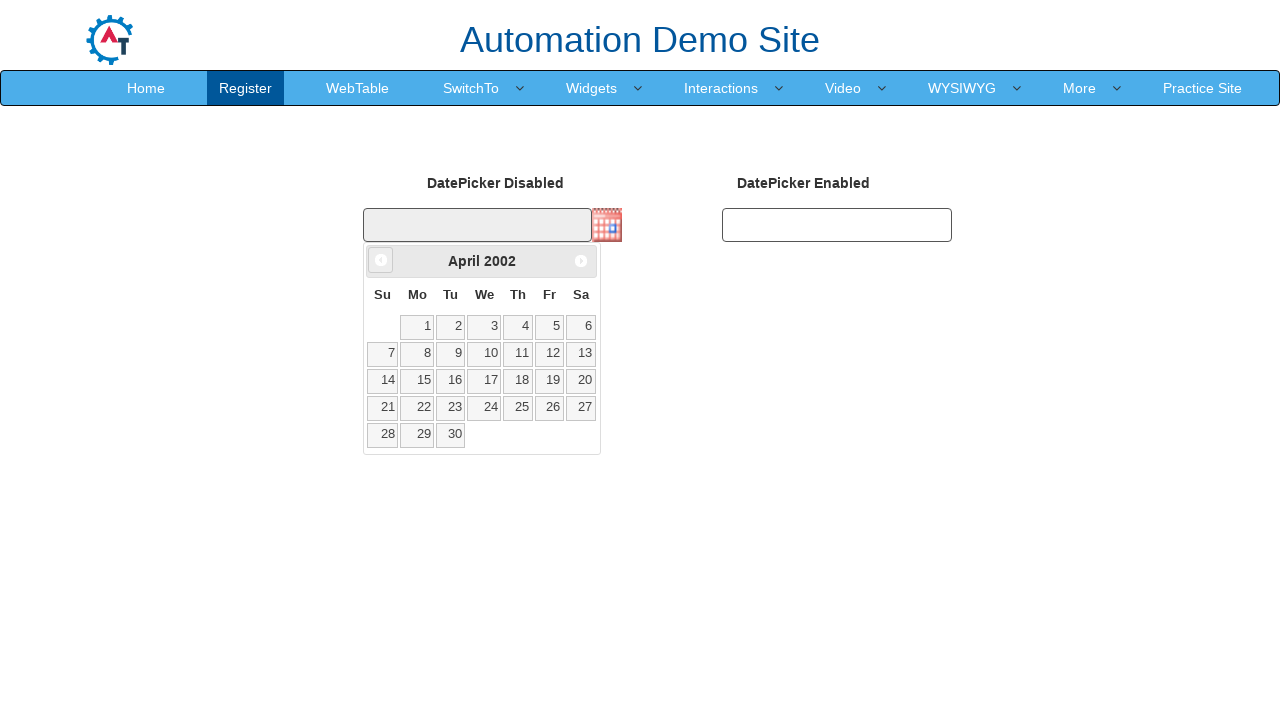

Retrieved current month/year title: April 2002
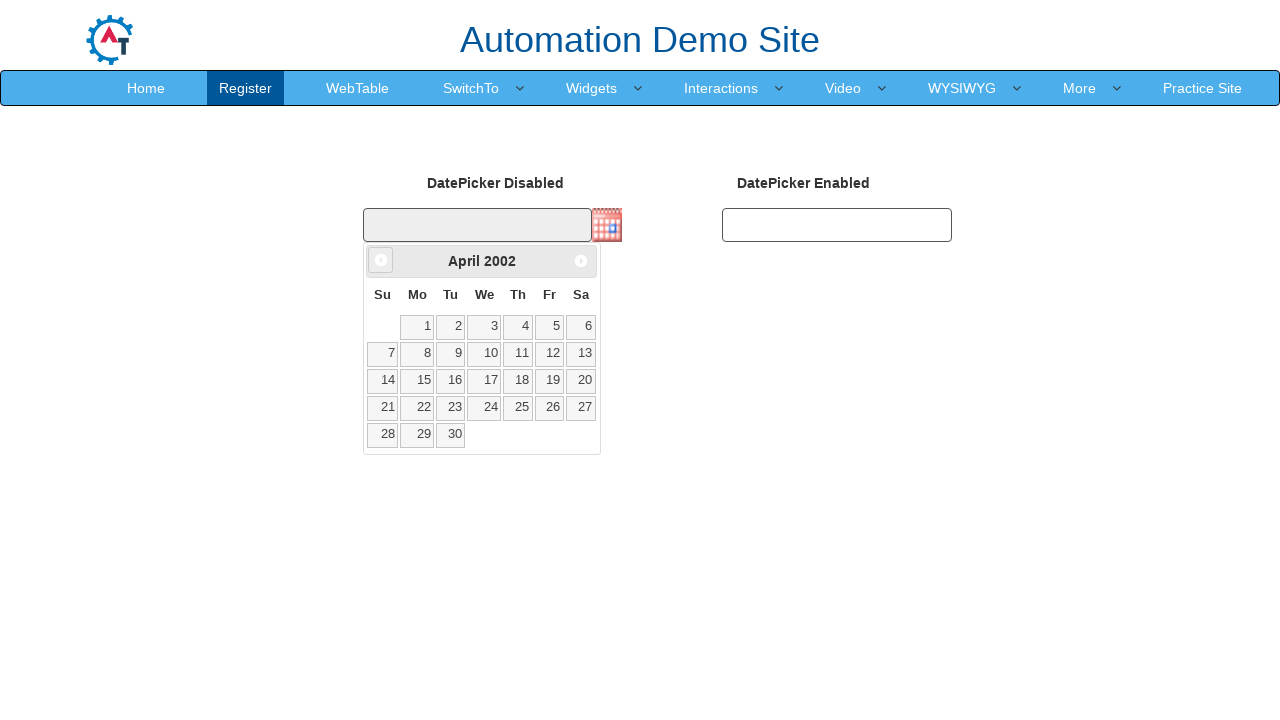

Clicked previous month button to navigate backwards at (381, 260) on .ui-datepicker-prev
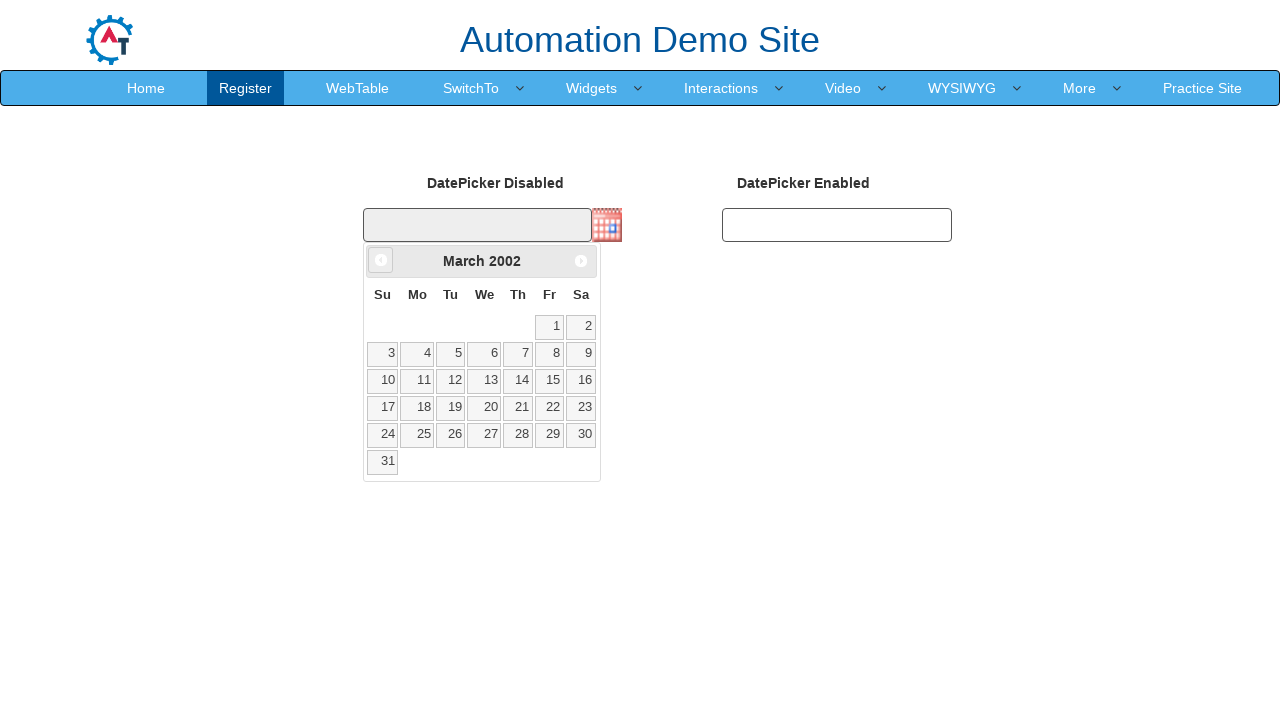

Waited for calendar to update (100ms)
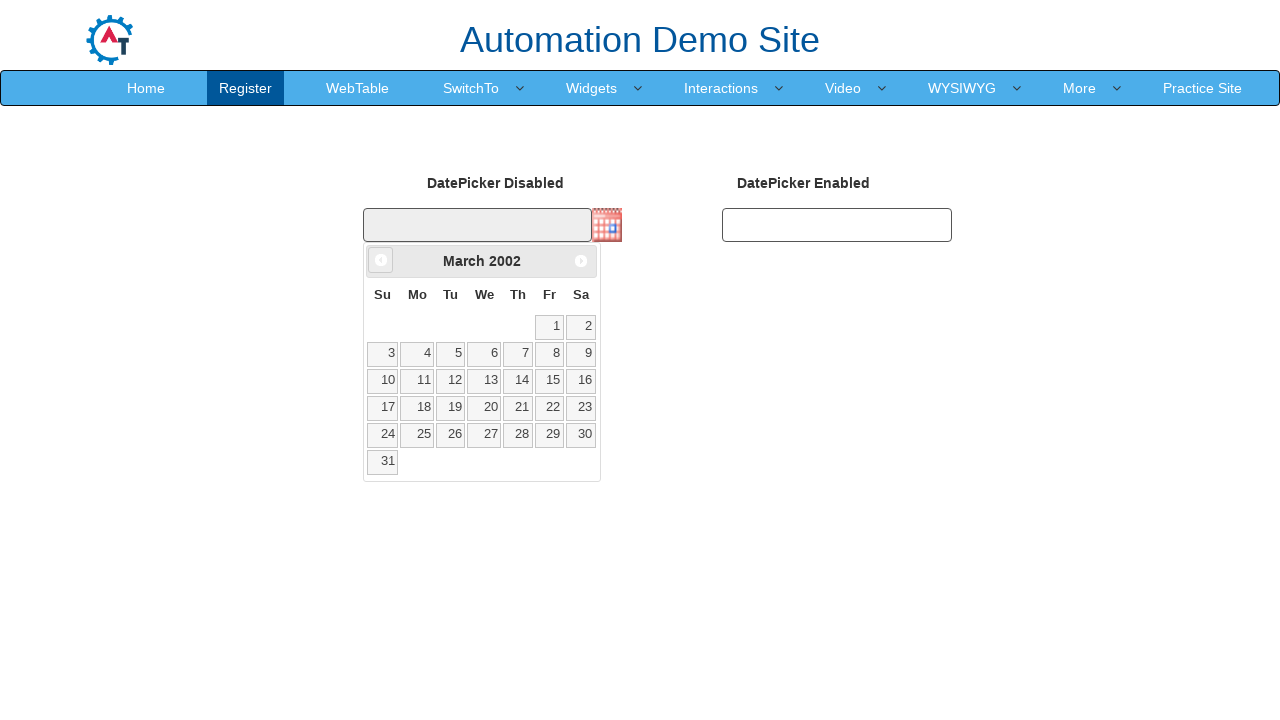

Retrieved current month/year title: March 2002
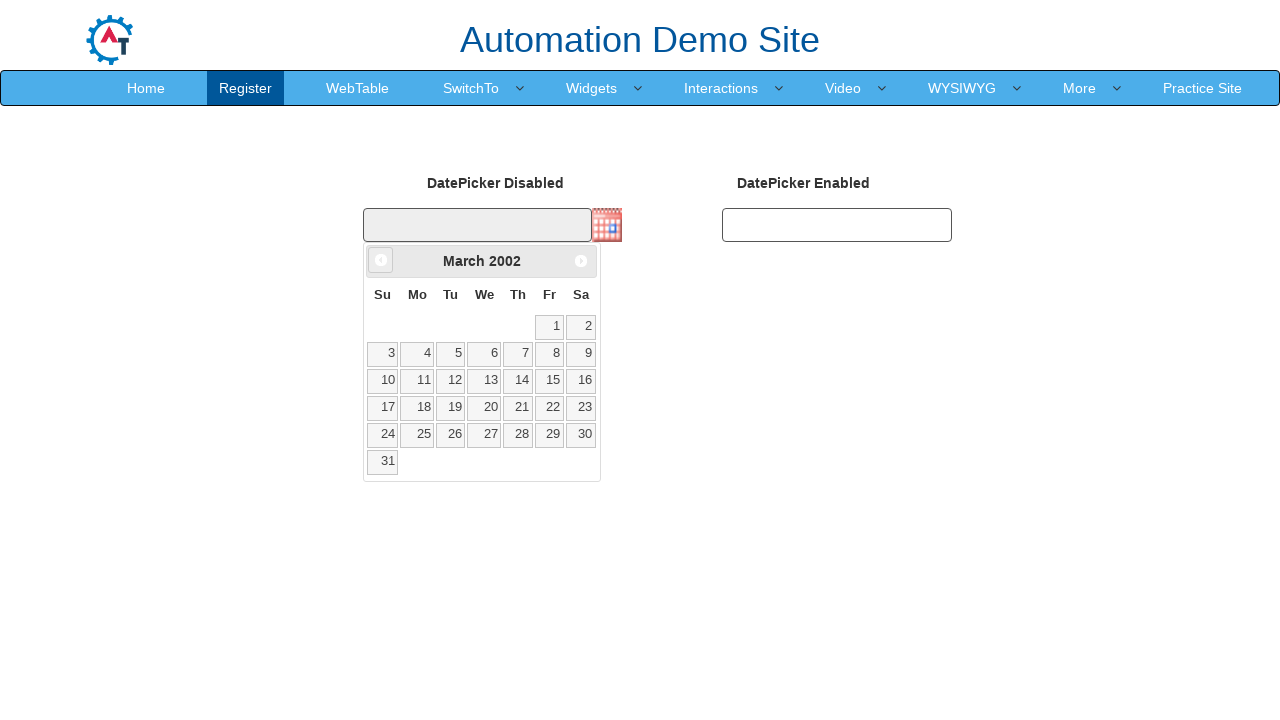

Clicked previous month button to navigate backwards at (381, 260) on .ui-datepicker-prev
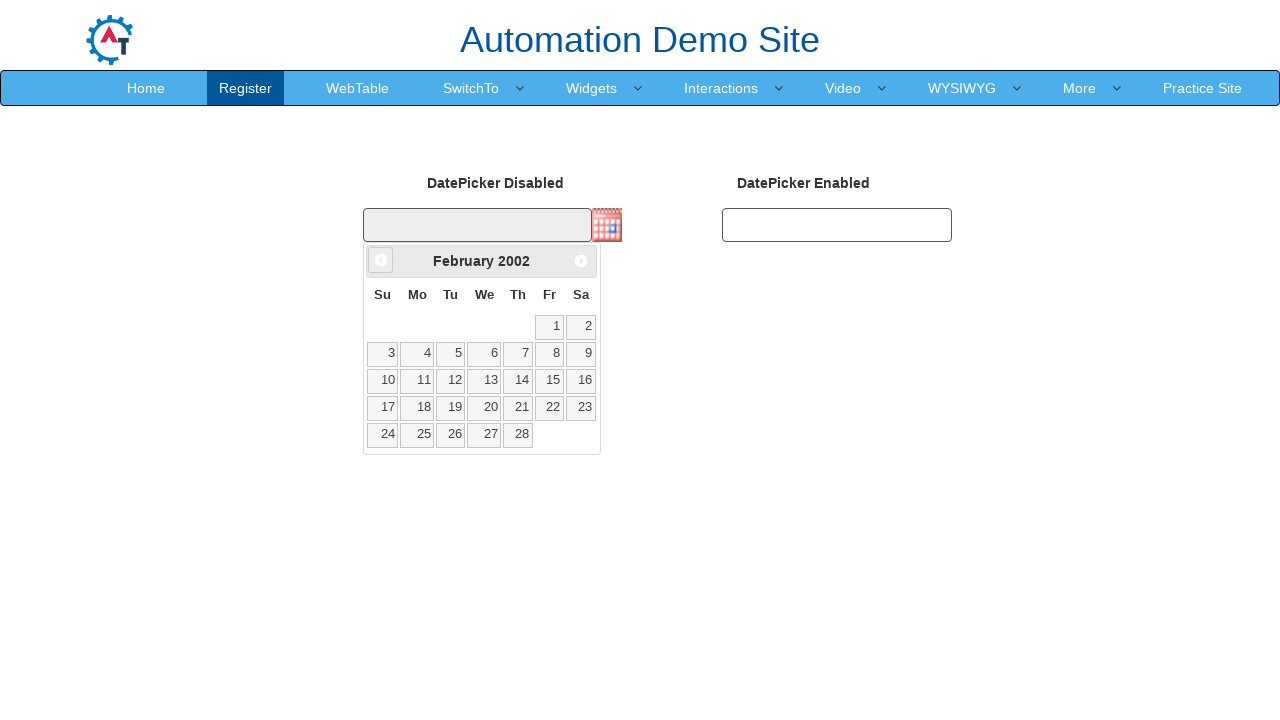

Waited for calendar to update (100ms)
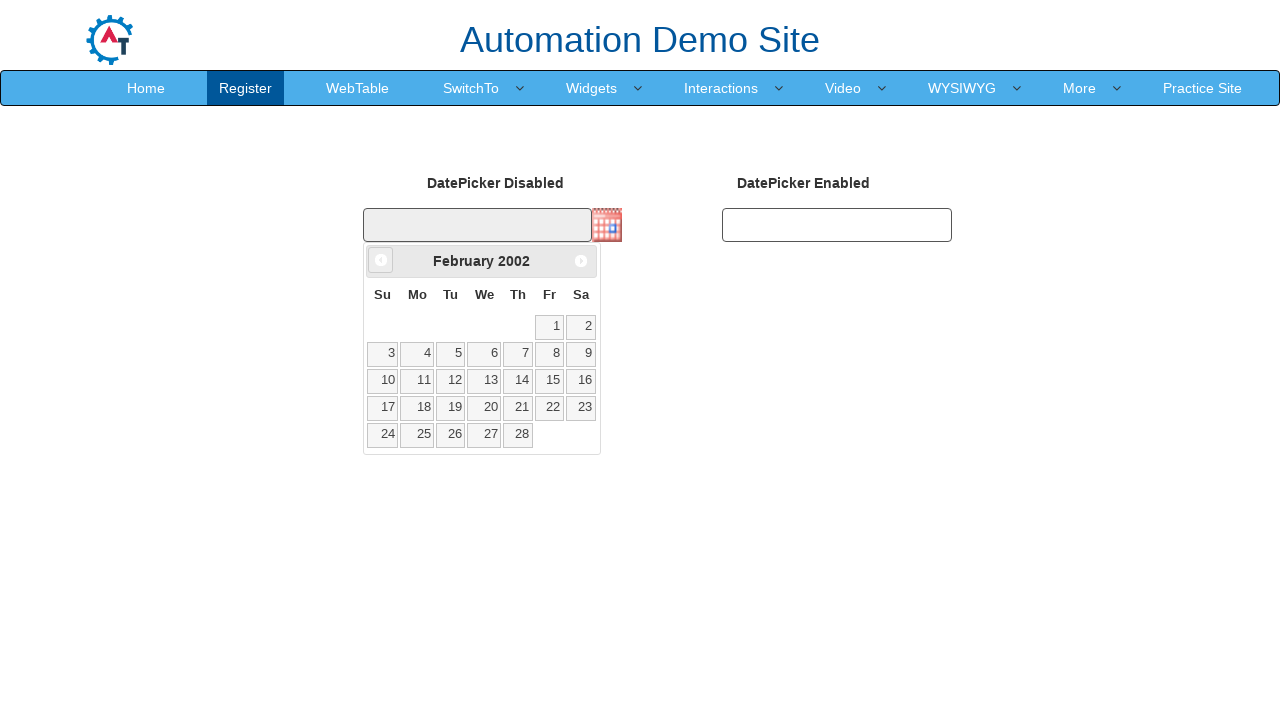

Retrieved current month/year title: February 2002
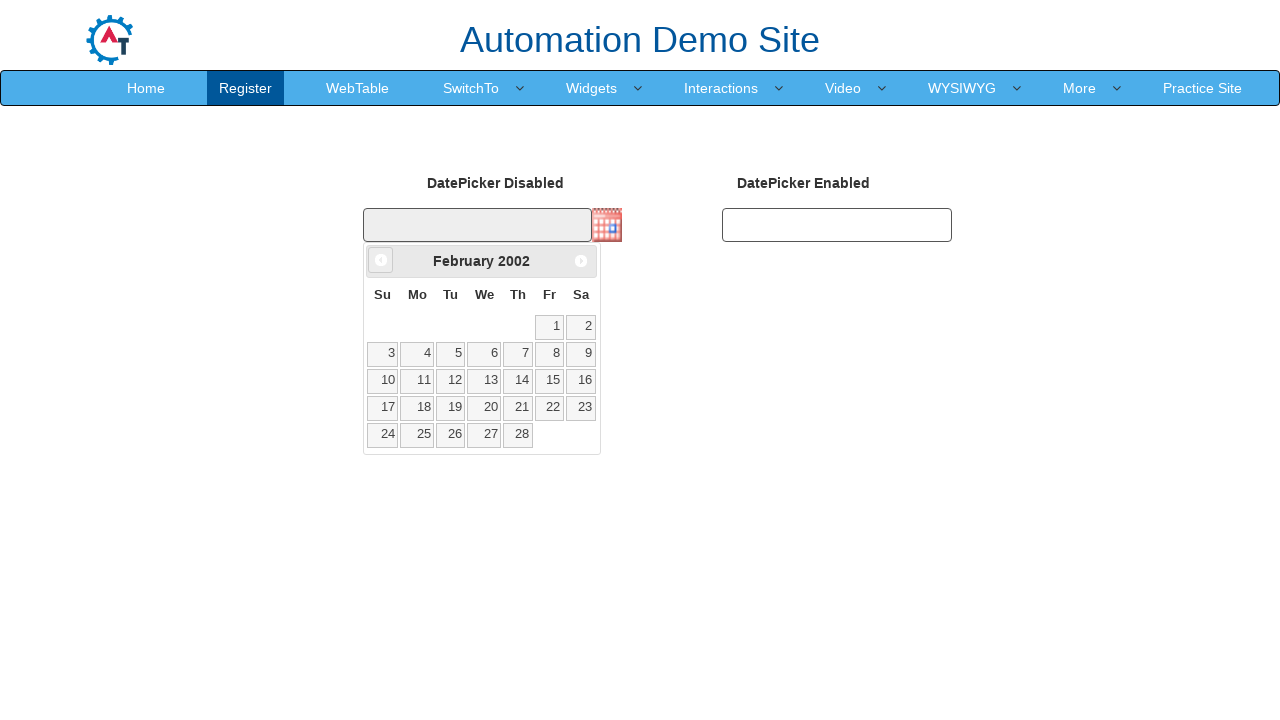

Clicked previous month button to navigate backwards at (381, 260) on .ui-datepicker-prev
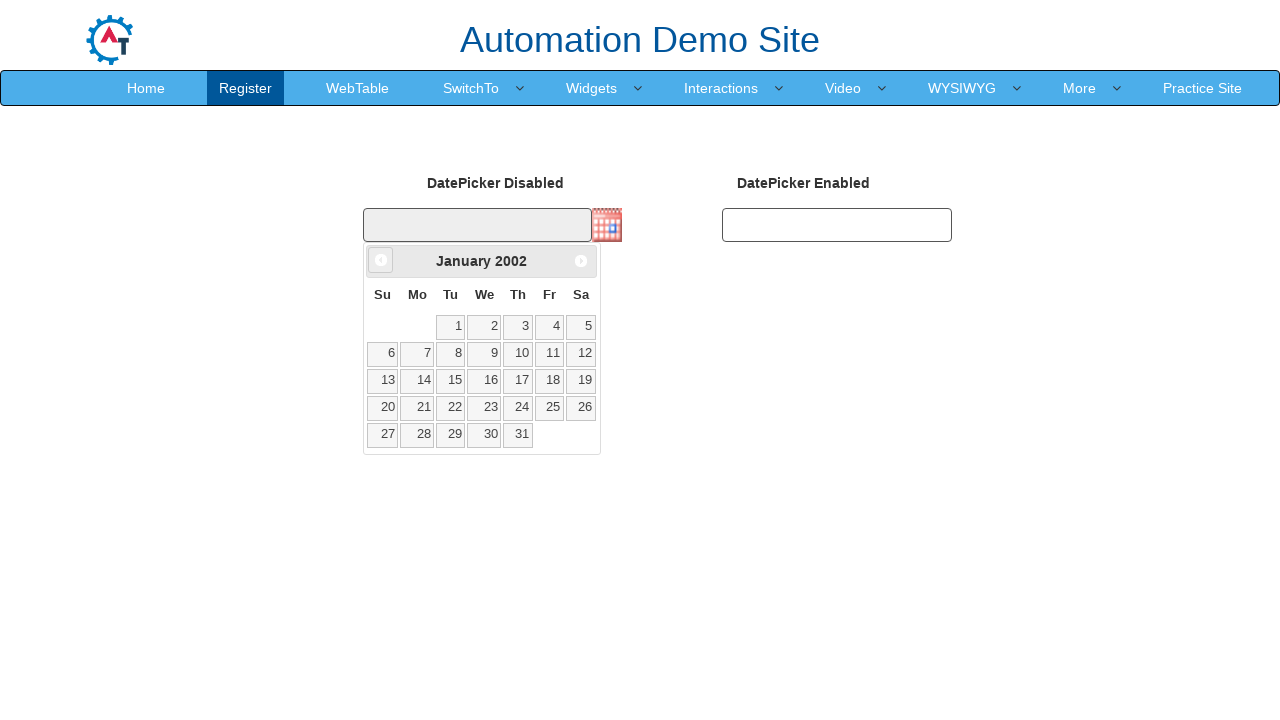

Waited for calendar to update (100ms)
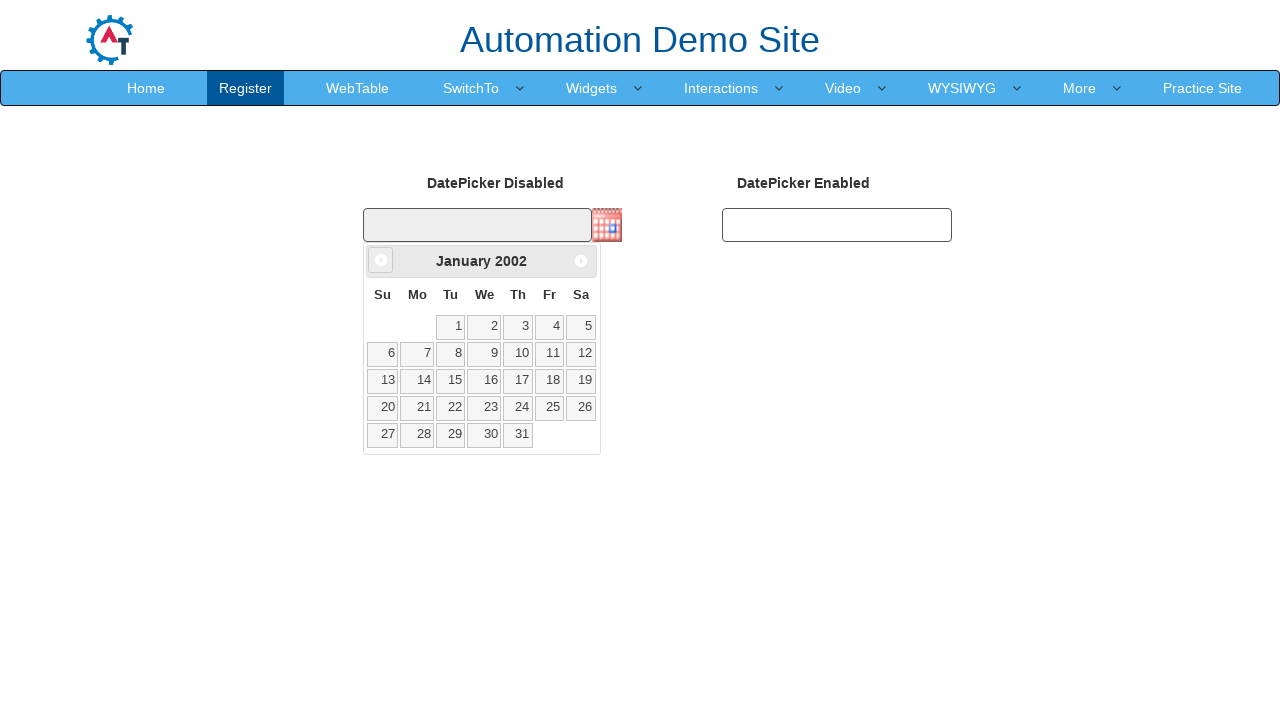

Retrieved current month/year title: January 2002
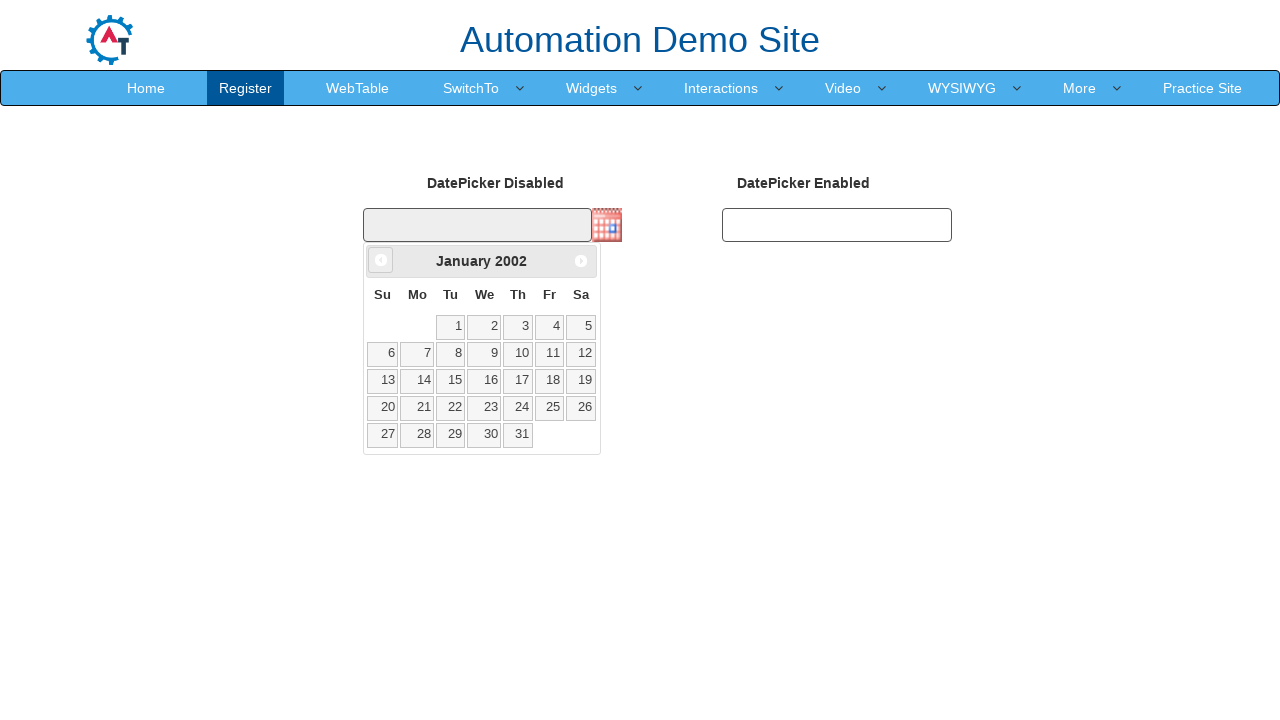

Clicked previous month button to navigate backwards at (381, 260) on .ui-datepicker-prev
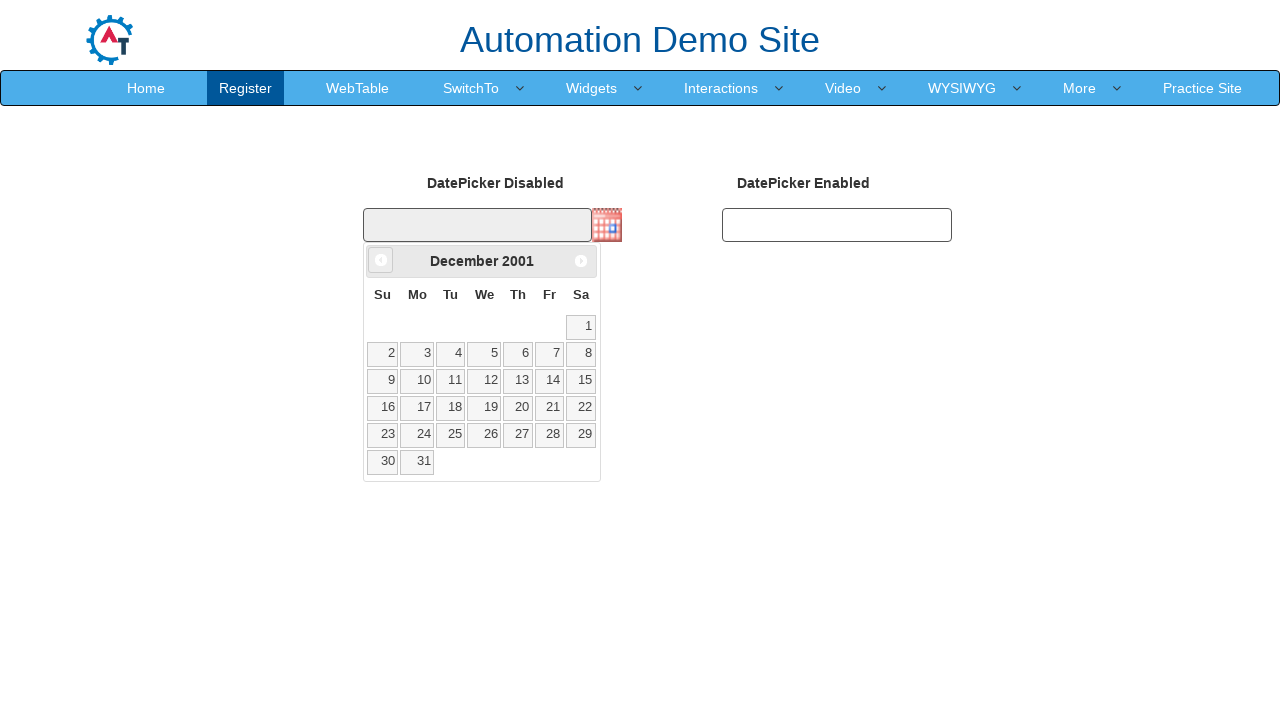

Waited for calendar to update (100ms)
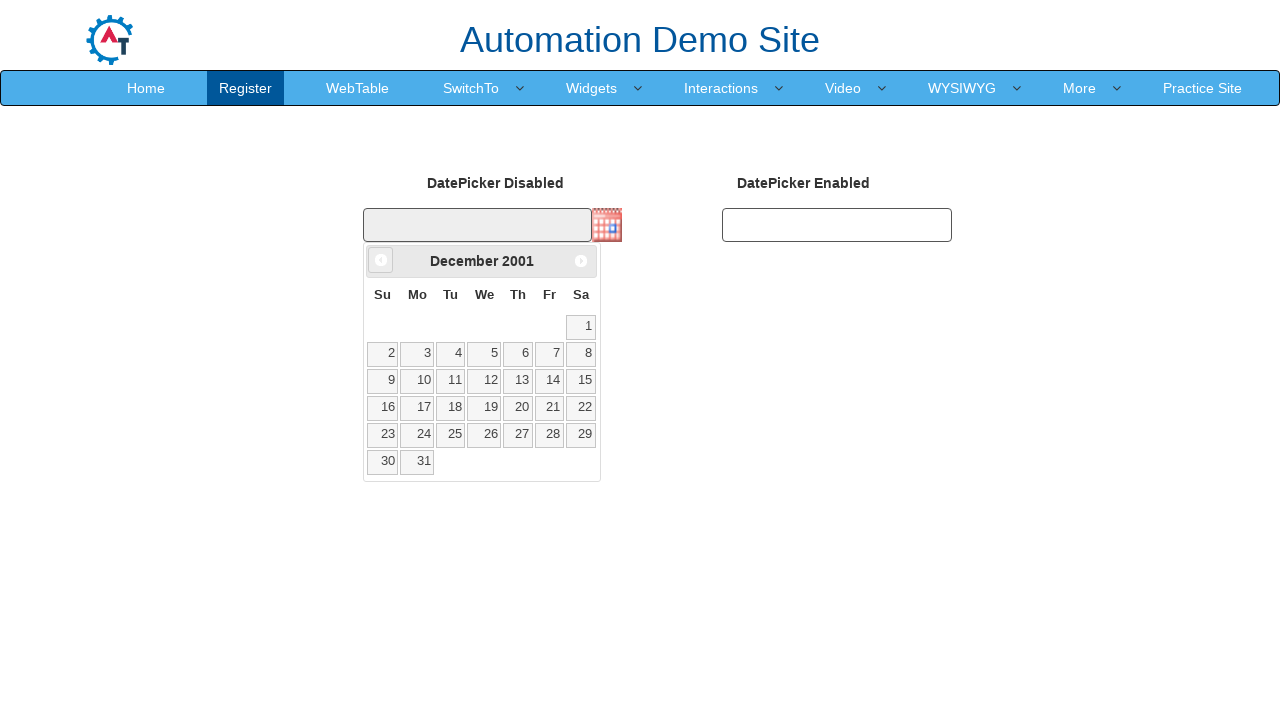

Retrieved current month/year title: December 2001
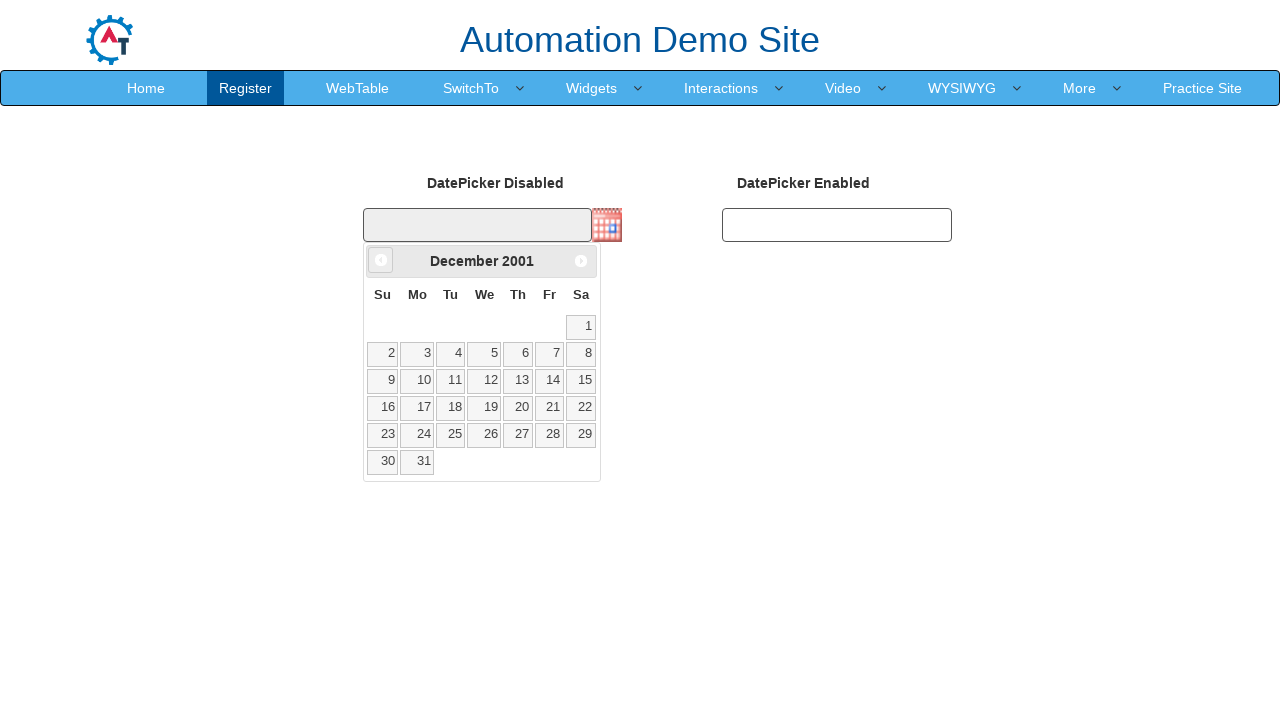

Clicked previous month button to navigate backwards at (381, 260) on .ui-datepicker-prev
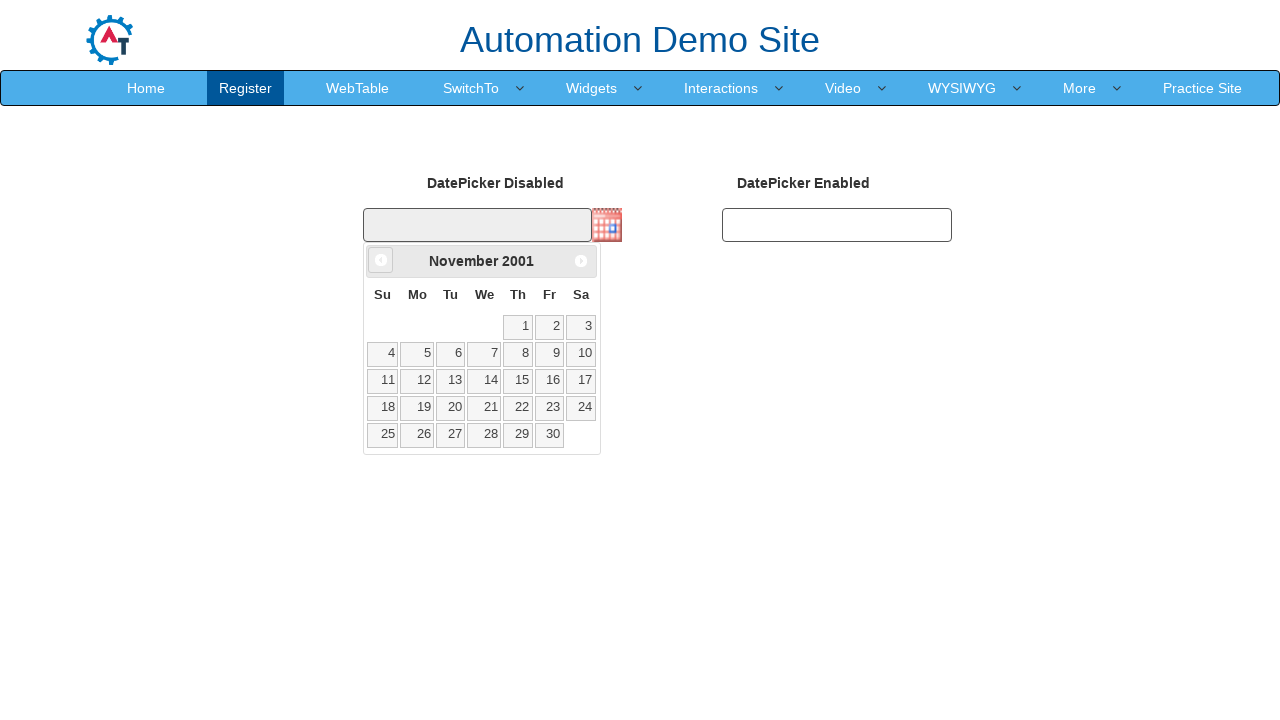

Waited for calendar to update (100ms)
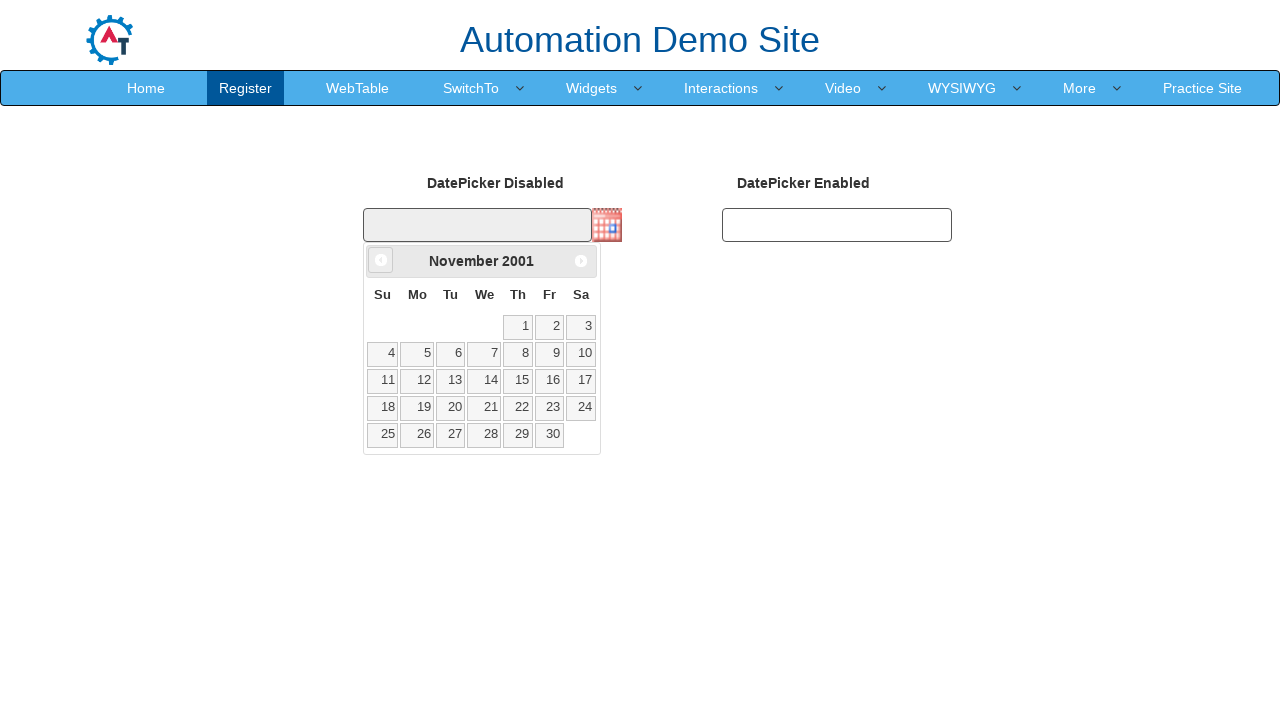

Retrieved current month/year title: November 2001
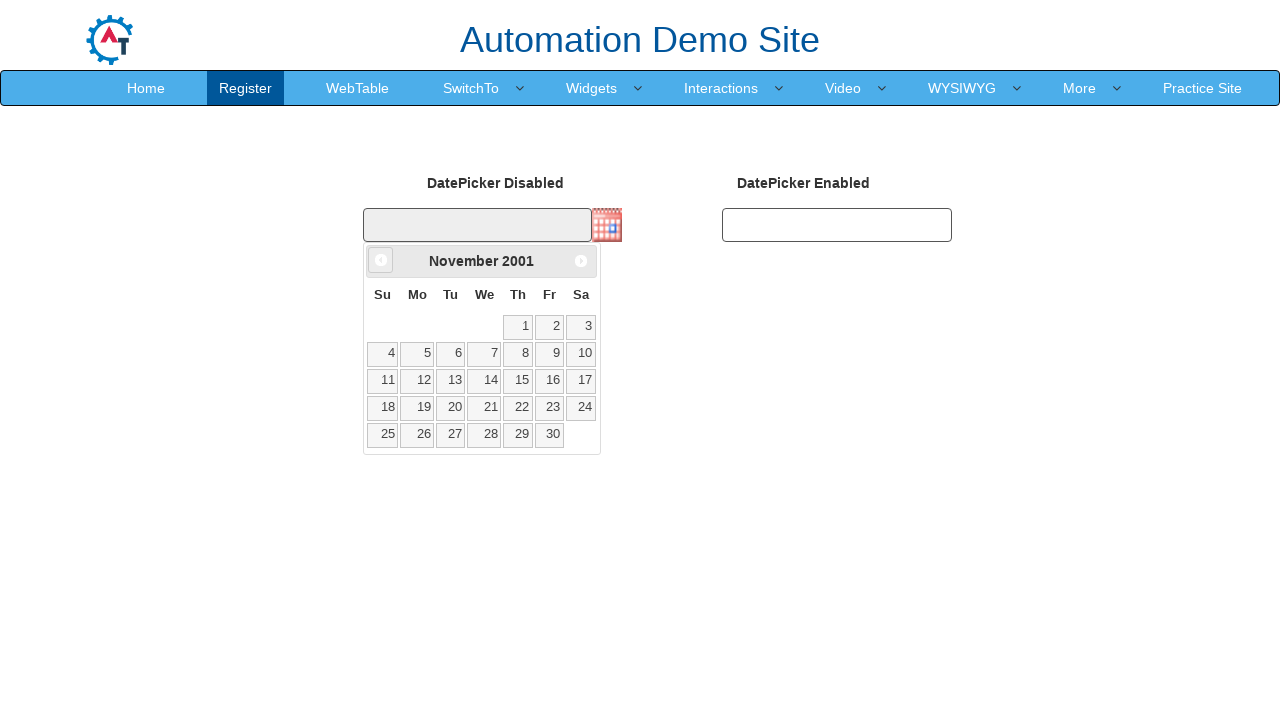

Clicked previous month button to navigate backwards at (381, 260) on .ui-datepicker-prev
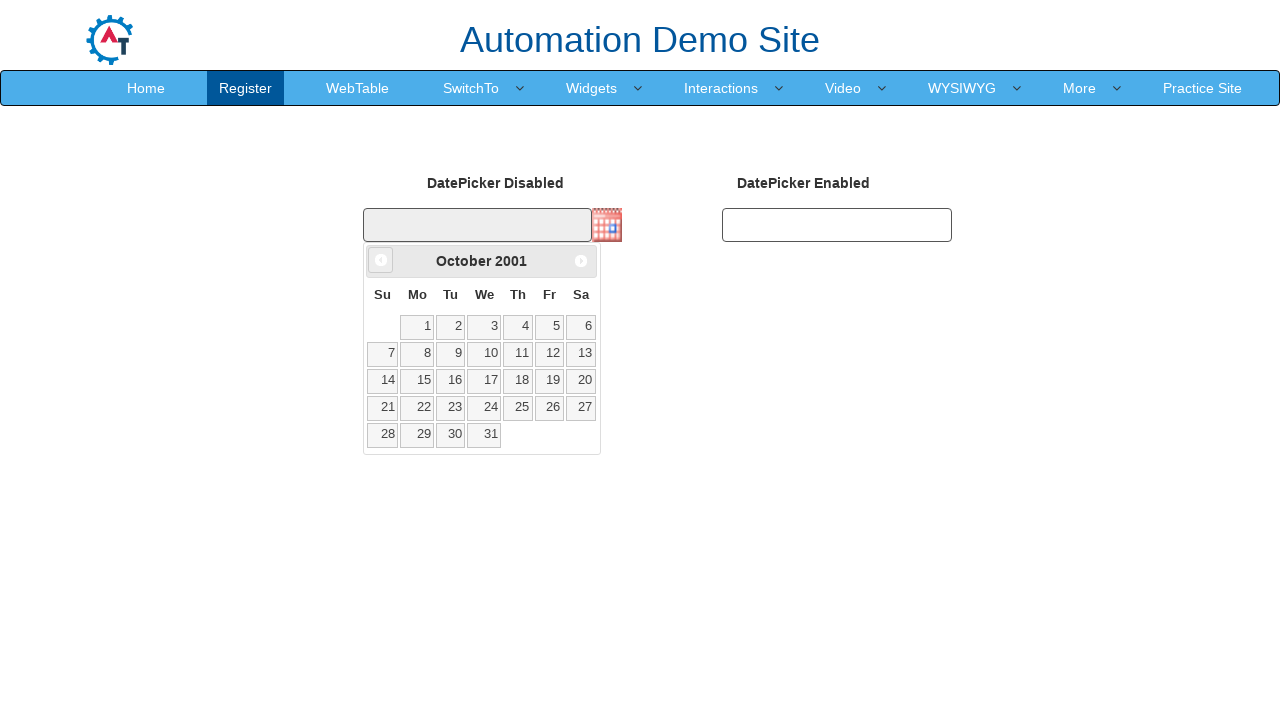

Waited for calendar to update (100ms)
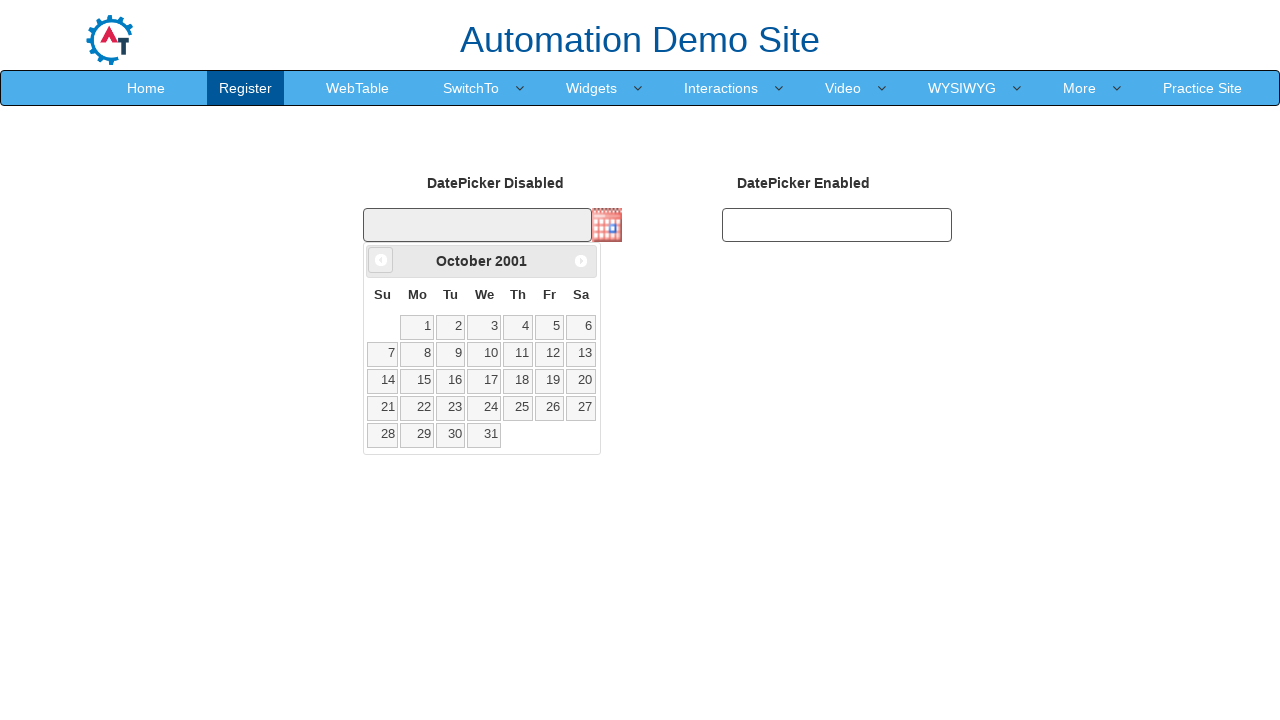

Retrieved current month/year title: October 2001
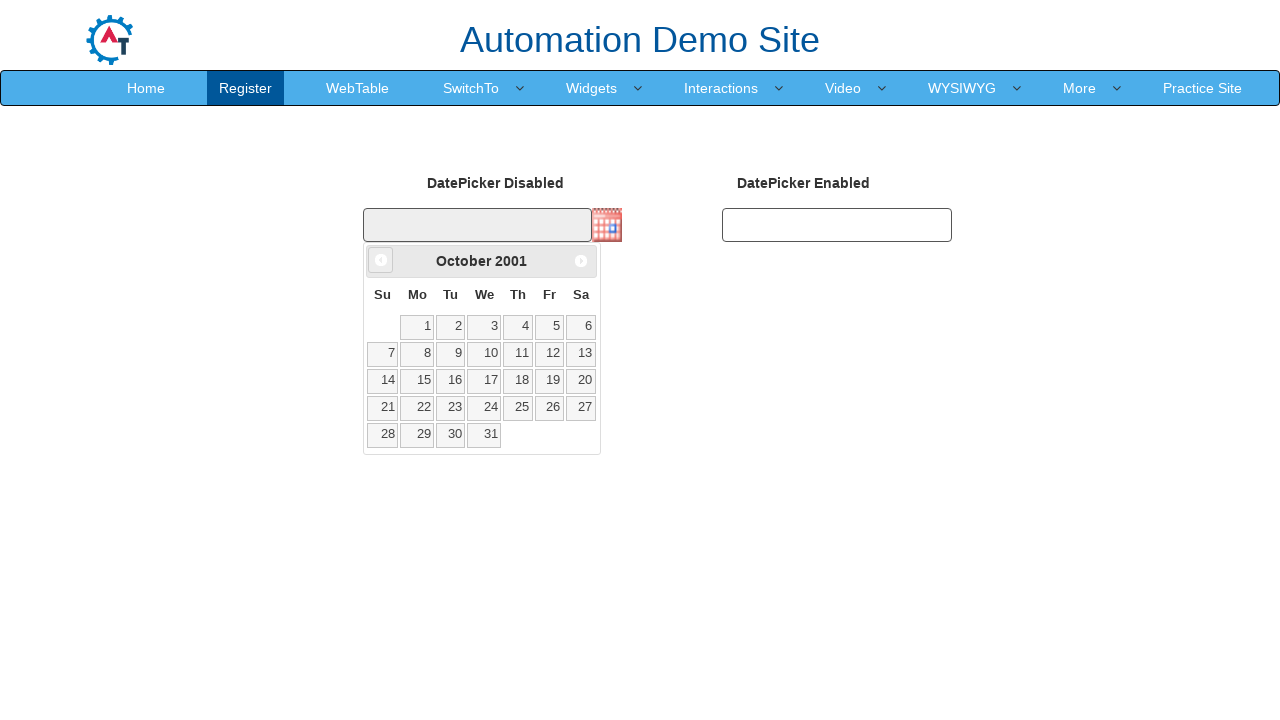

Clicked previous month button to navigate backwards at (381, 260) on .ui-datepicker-prev
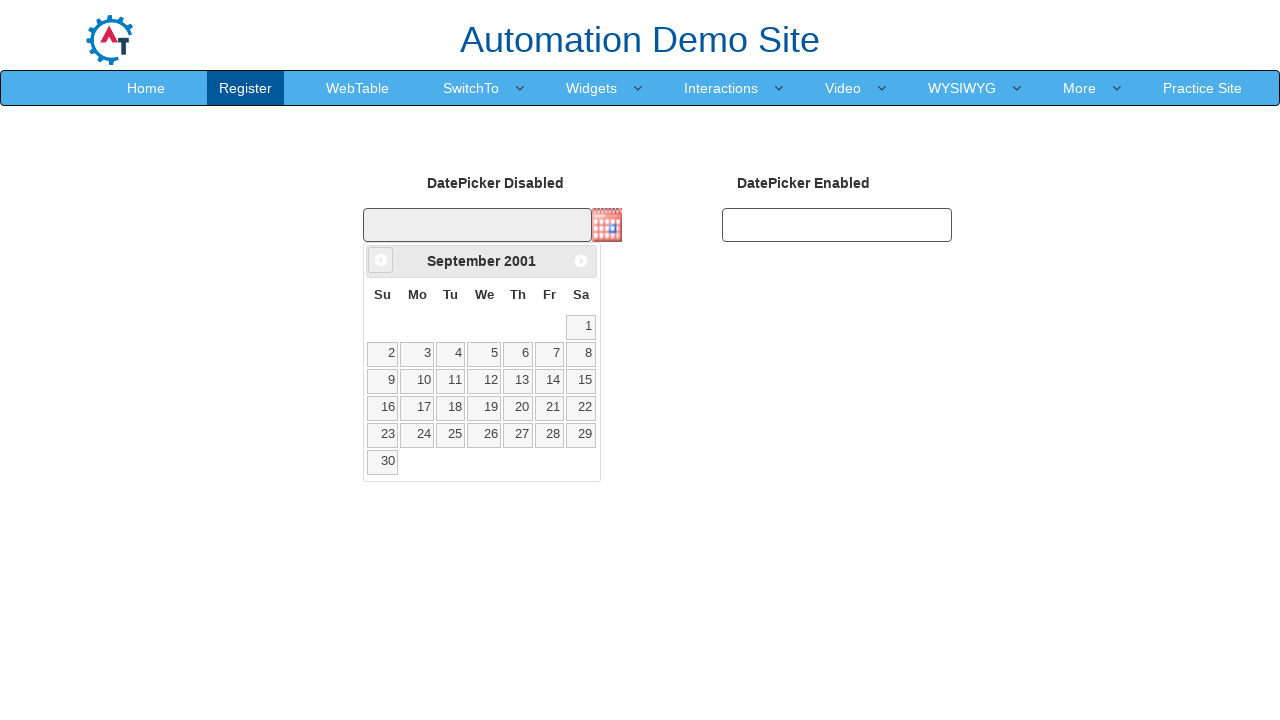

Waited for calendar to update (100ms)
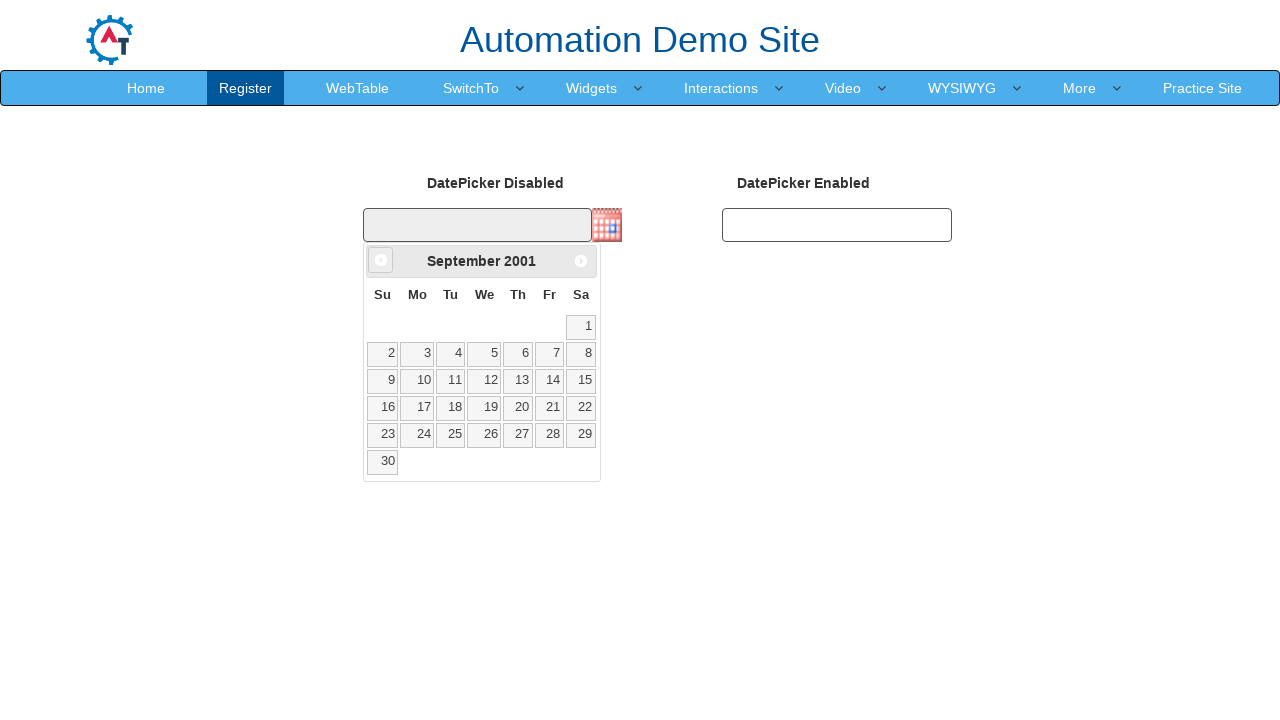

Retrieved current month/year title: September 2001
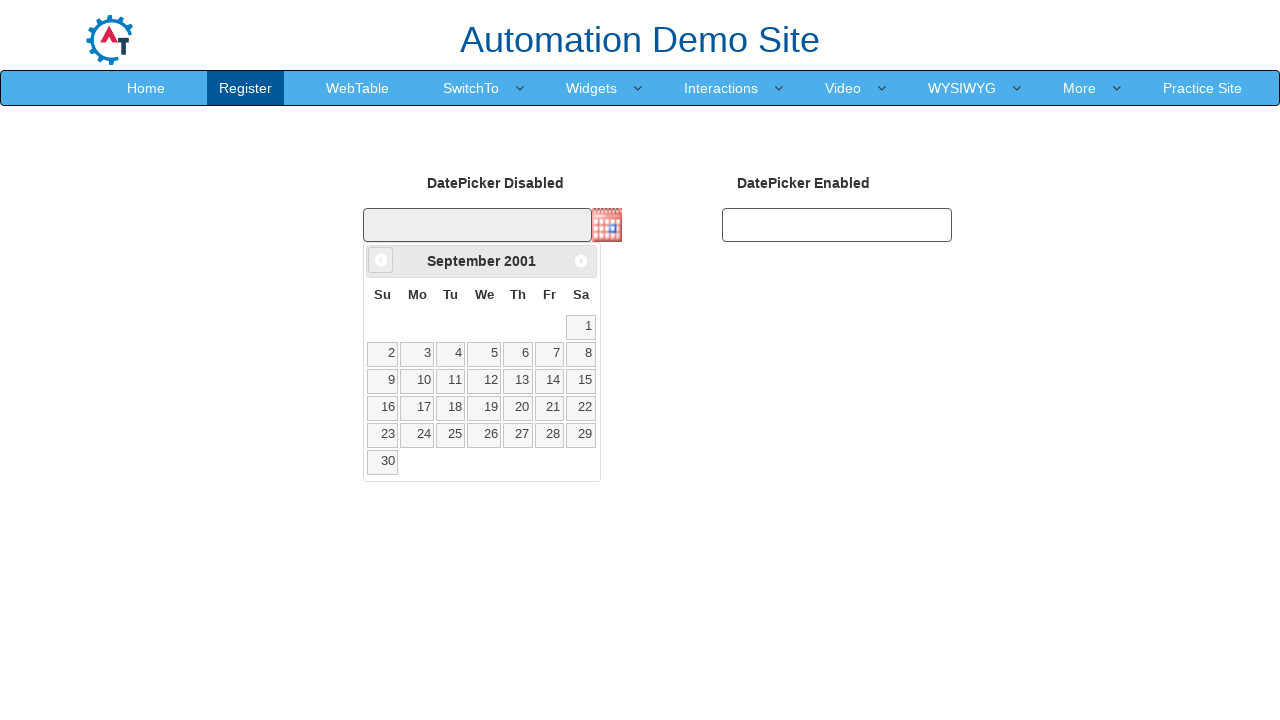

Clicked previous month button to navigate backwards at (381, 260) on .ui-datepicker-prev
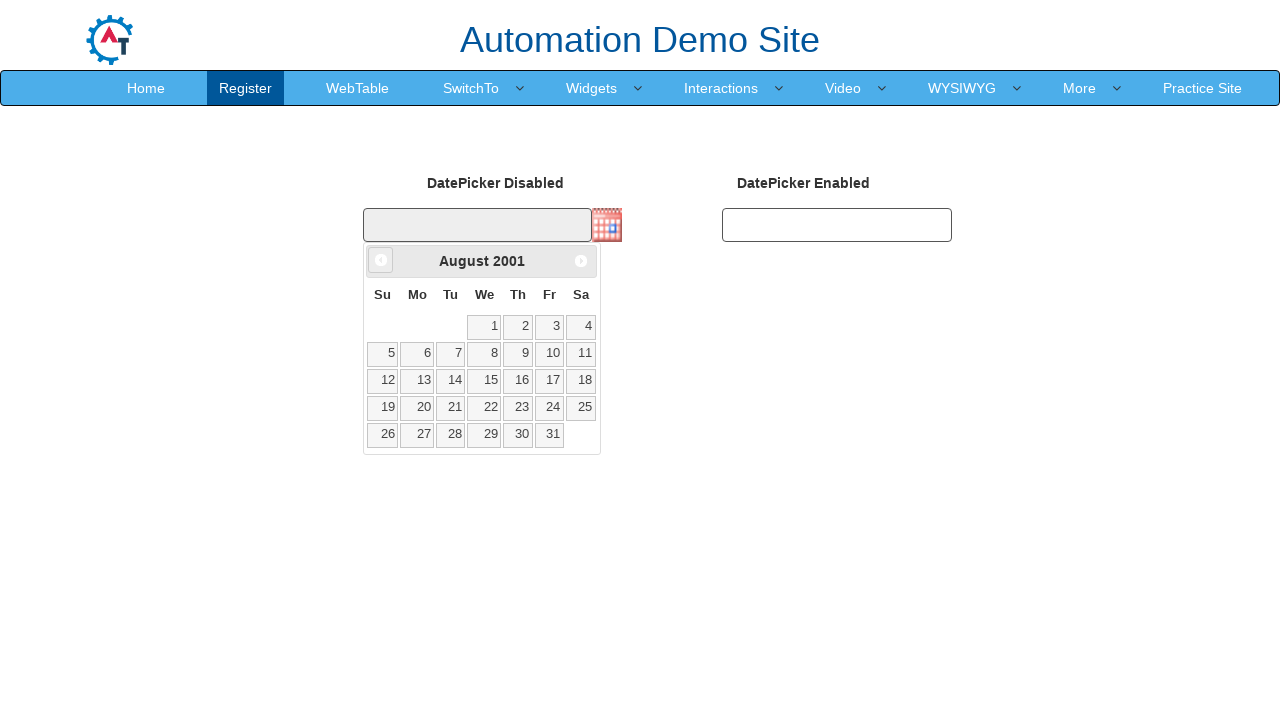

Waited for calendar to update (100ms)
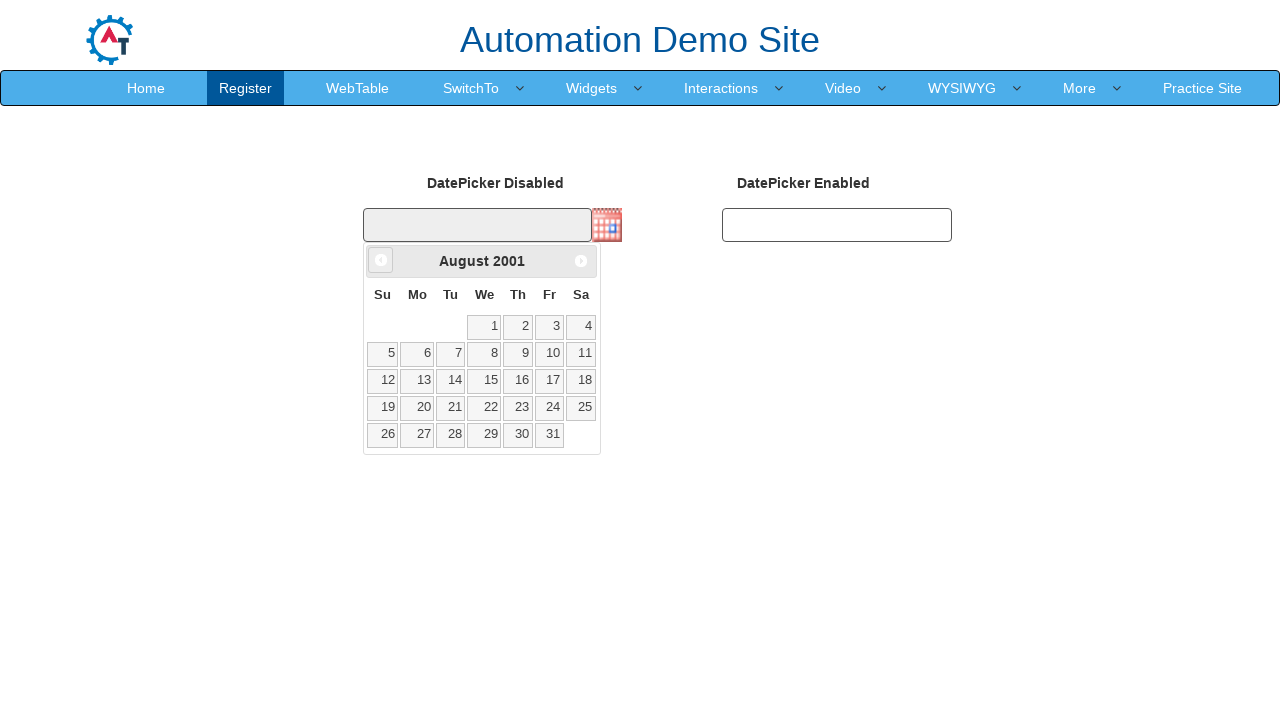

Retrieved current month/year title: August 2001
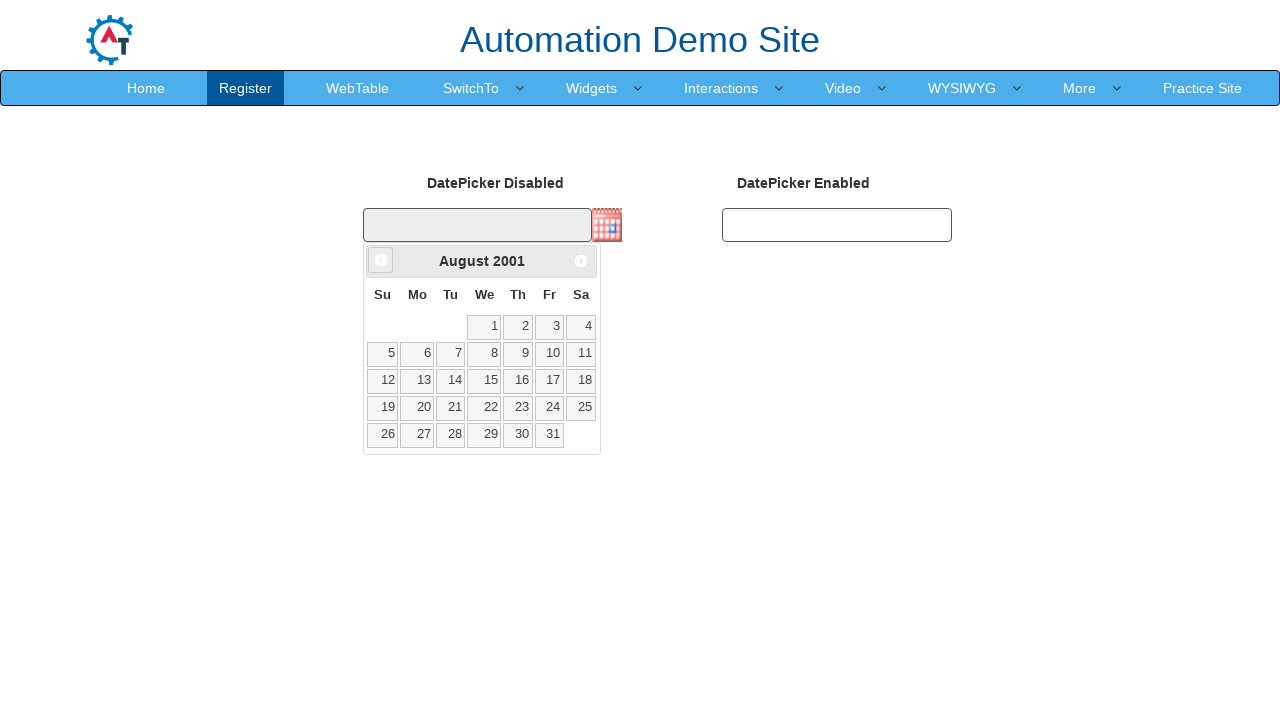

Clicked previous month button to navigate backwards at (381, 260) on .ui-datepicker-prev
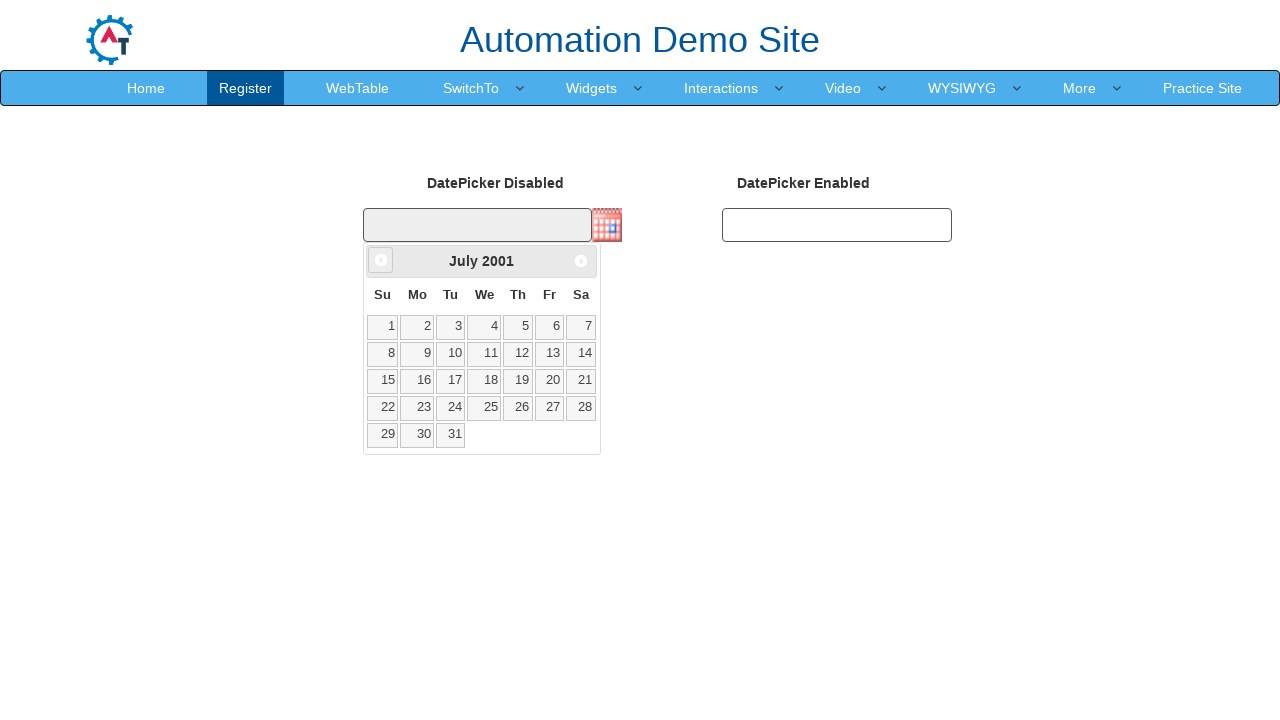

Waited for calendar to update (100ms)
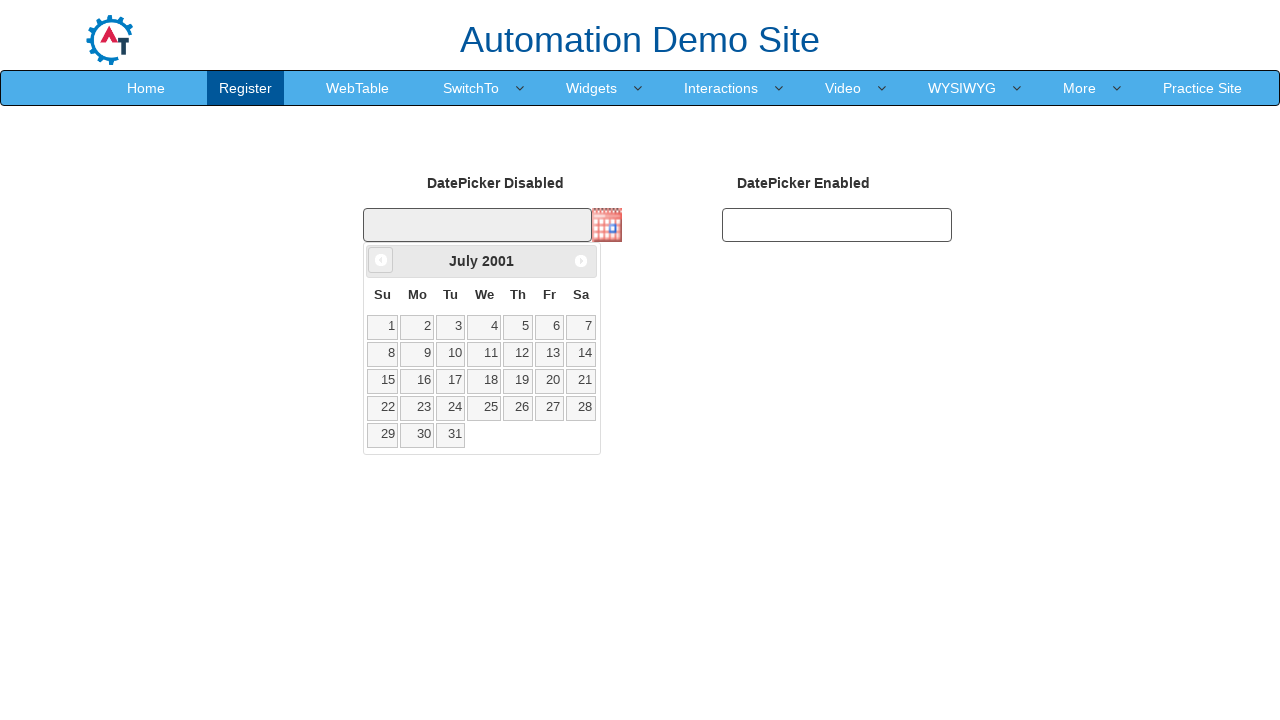

Retrieved current month/year title: July 2001
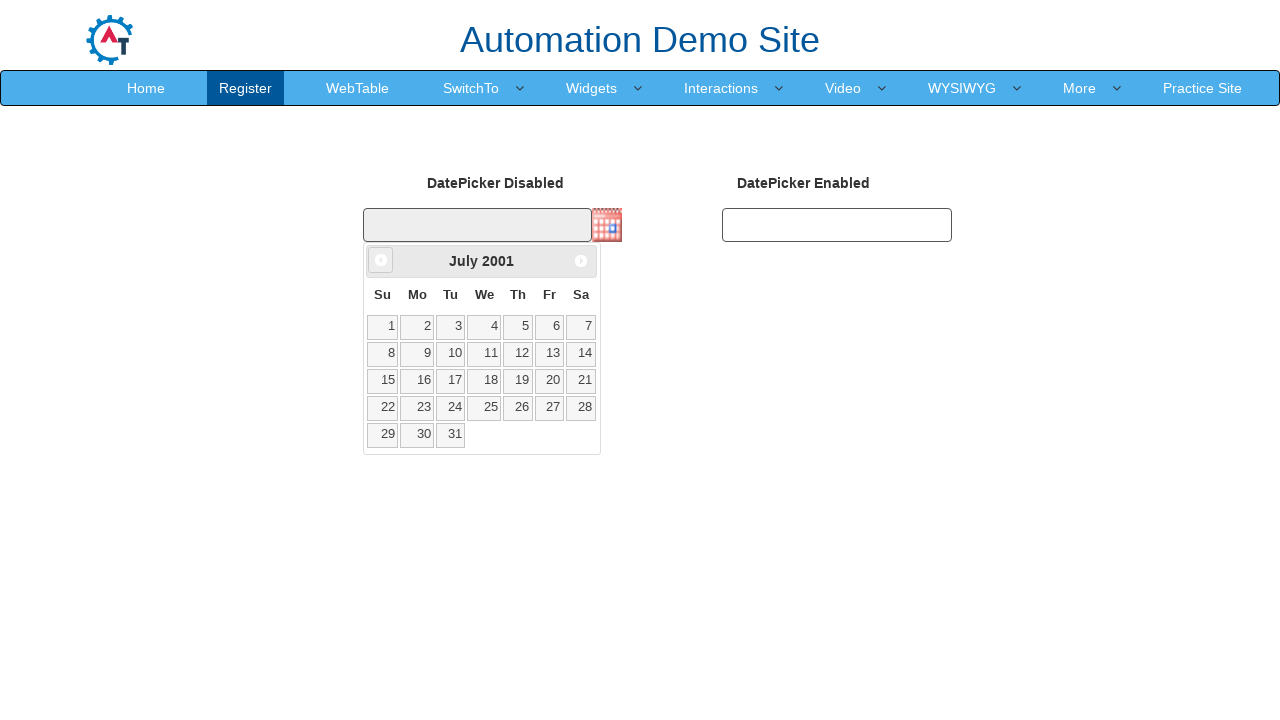

Clicked previous month button to navigate backwards at (381, 260) on .ui-datepicker-prev
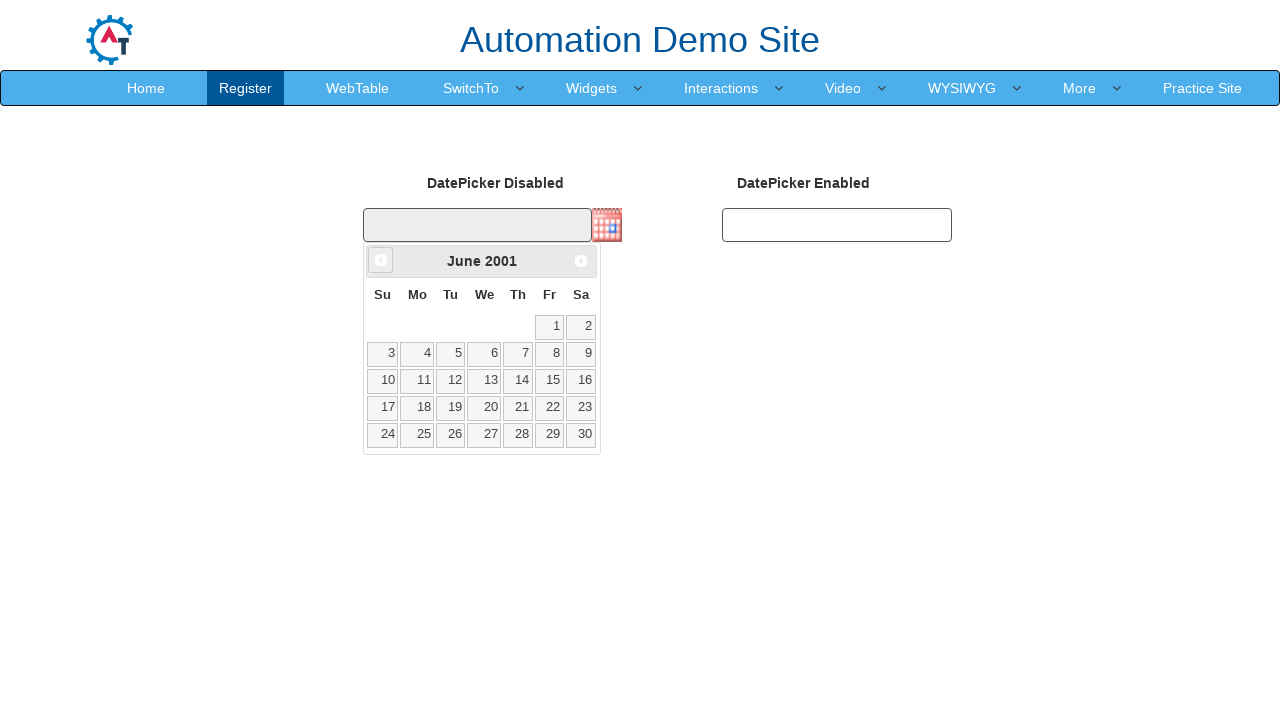

Waited for calendar to update (100ms)
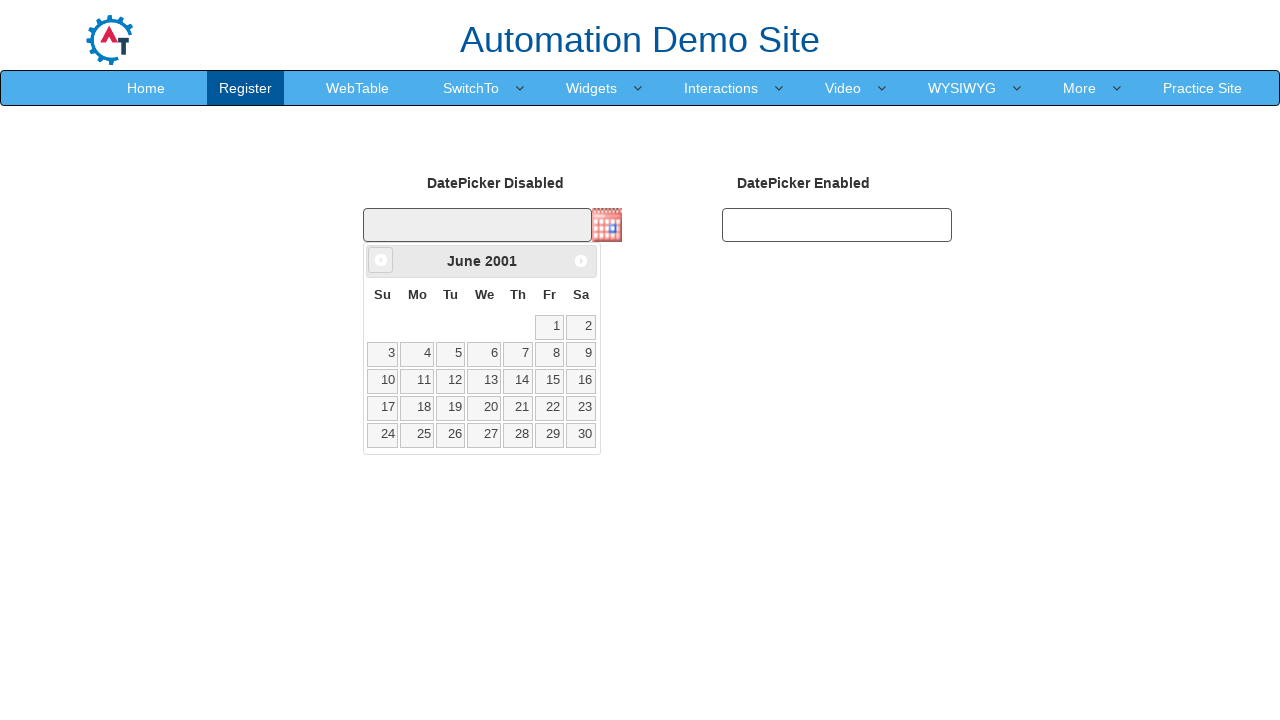

Retrieved current month/year title: June 2001
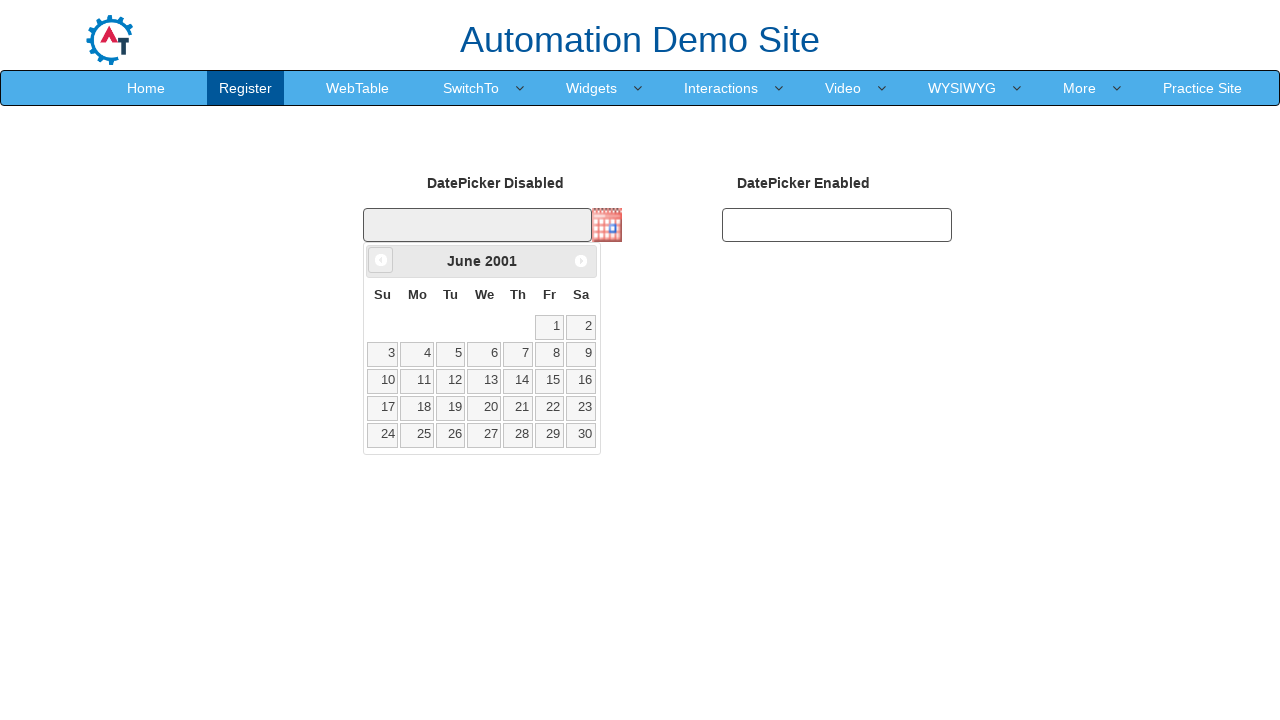

Clicked previous month button to navigate backwards at (381, 260) on .ui-datepicker-prev
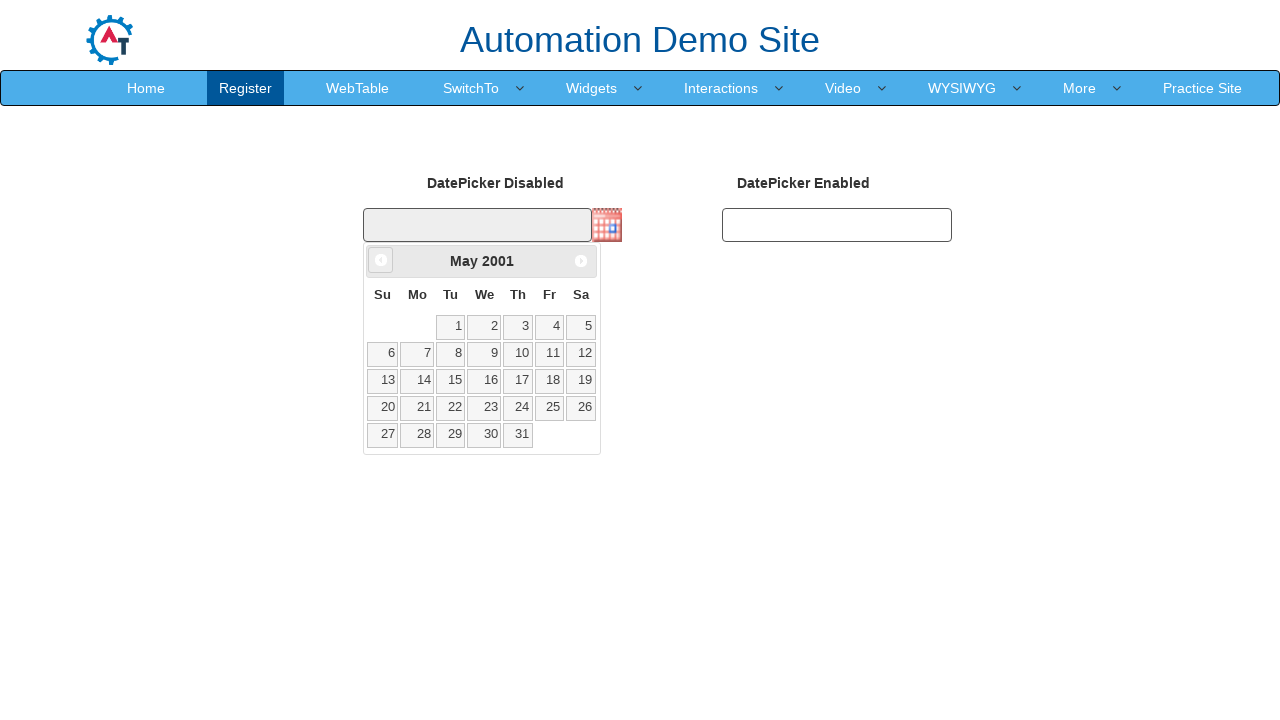

Waited for calendar to update (100ms)
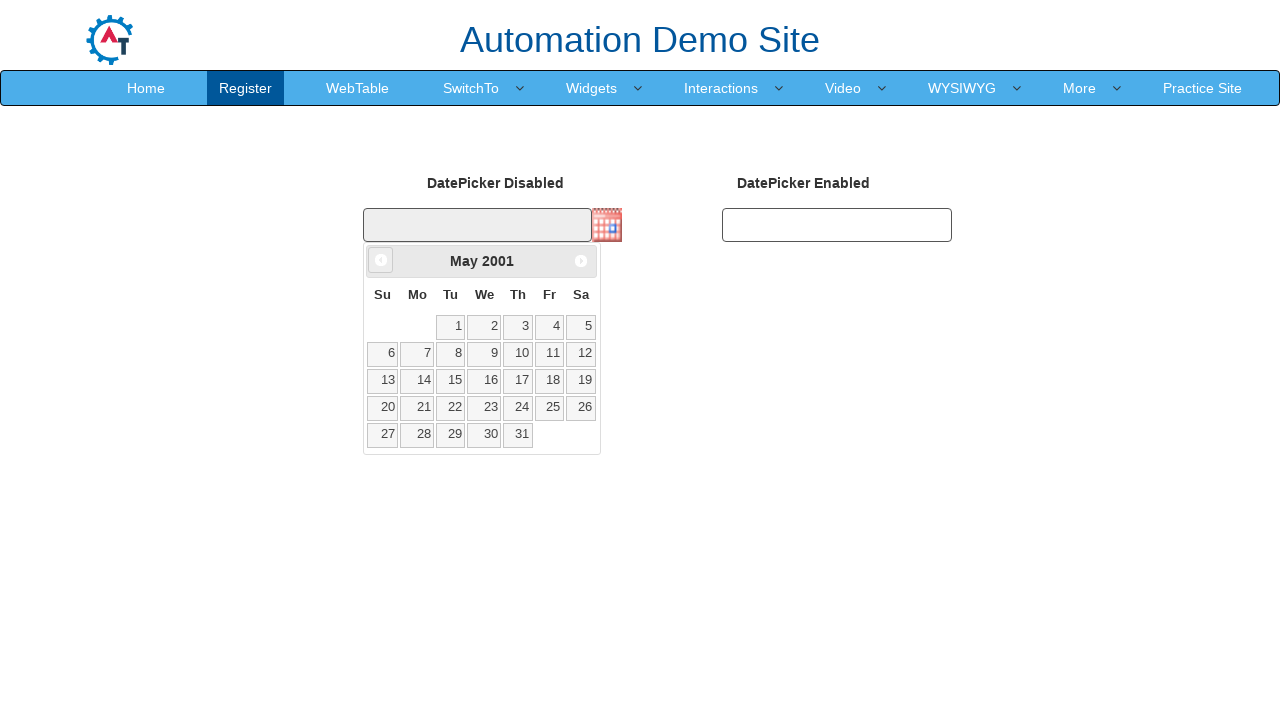

Retrieved current month/year title: May 2001
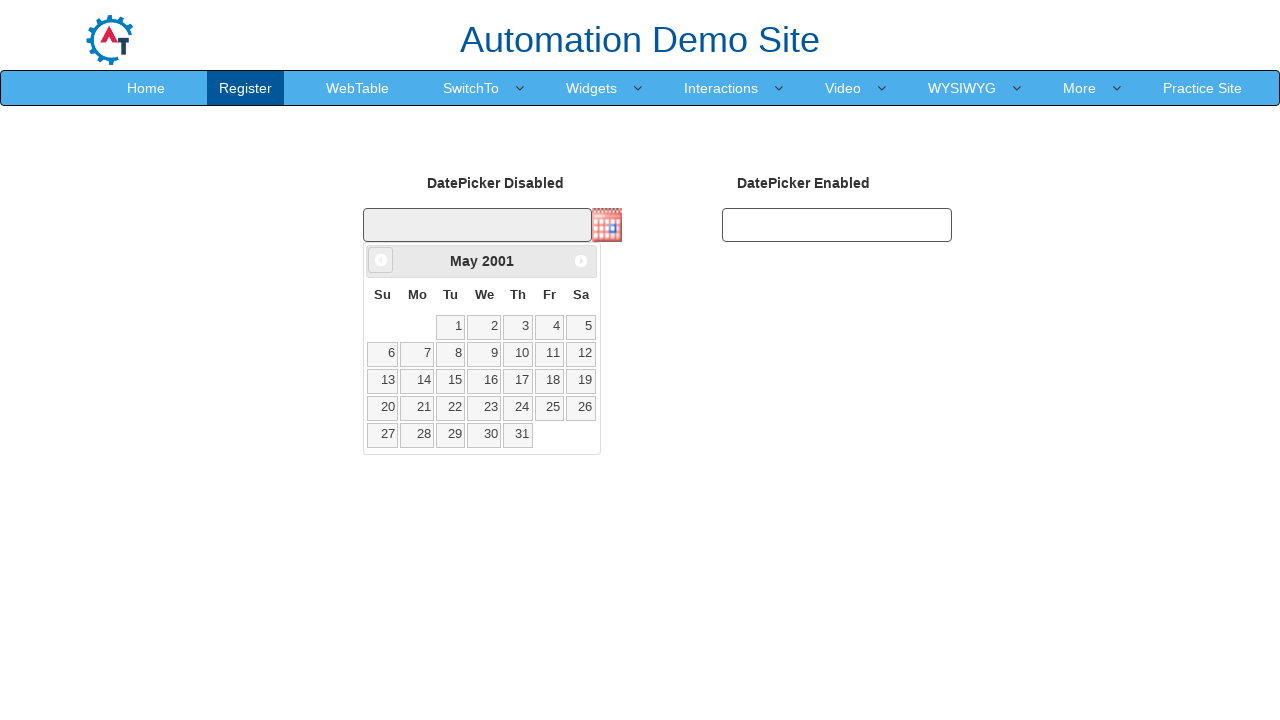

Clicked previous month button to navigate backwards at (381, 260) on .ui-datepicker-prev
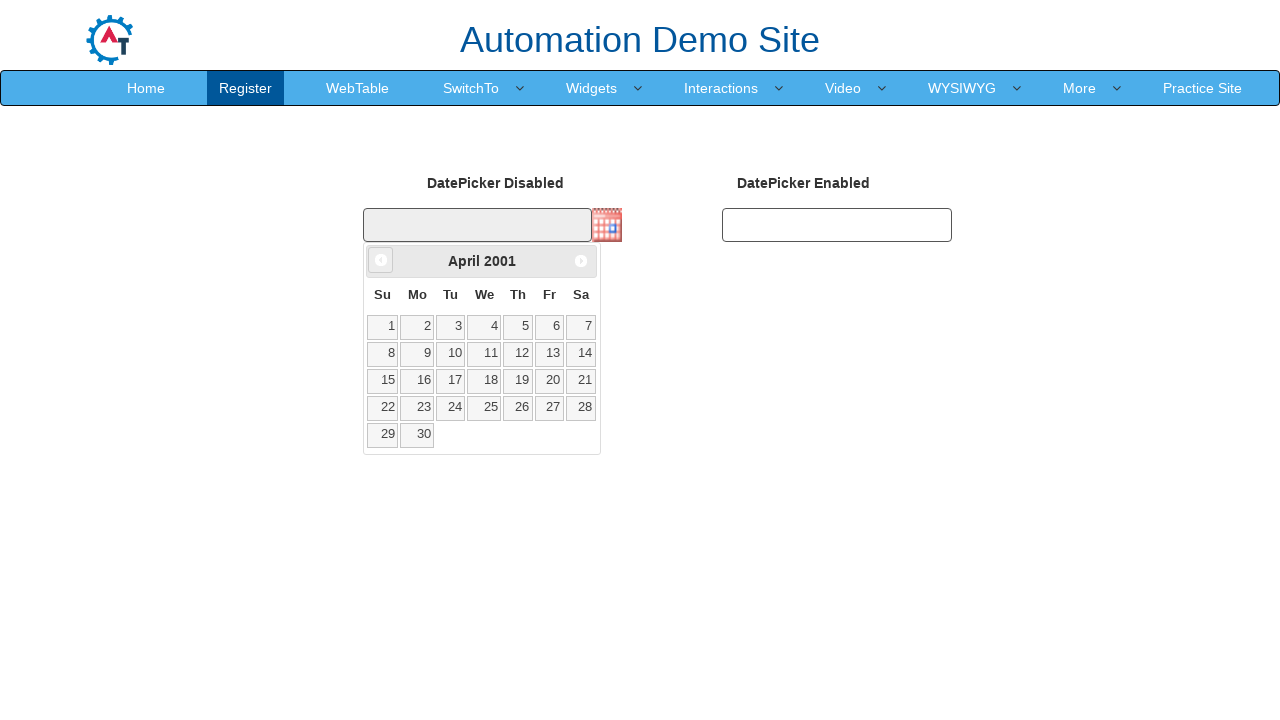

Waited for calendar to update (100ms)
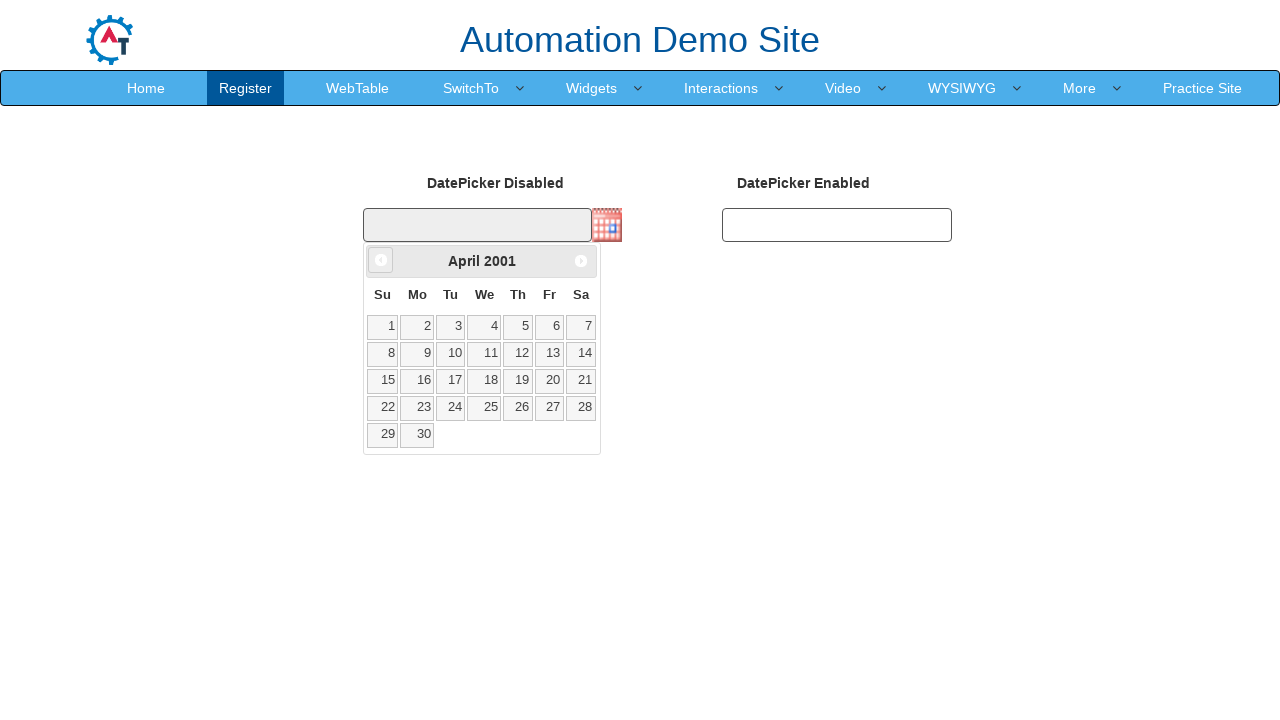

Retrieved current month/year title: April 2001
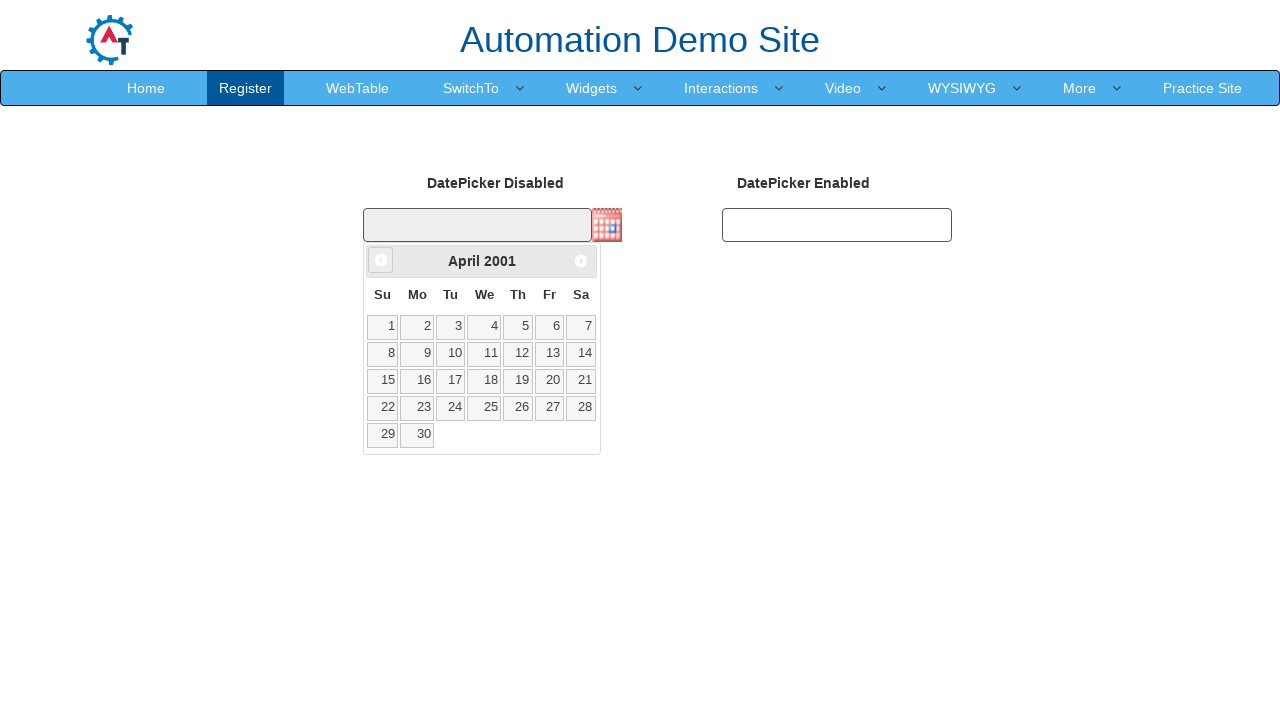

Clicked previous month button to navigate backwards at (381, 260) on .ui-datepicker-prev
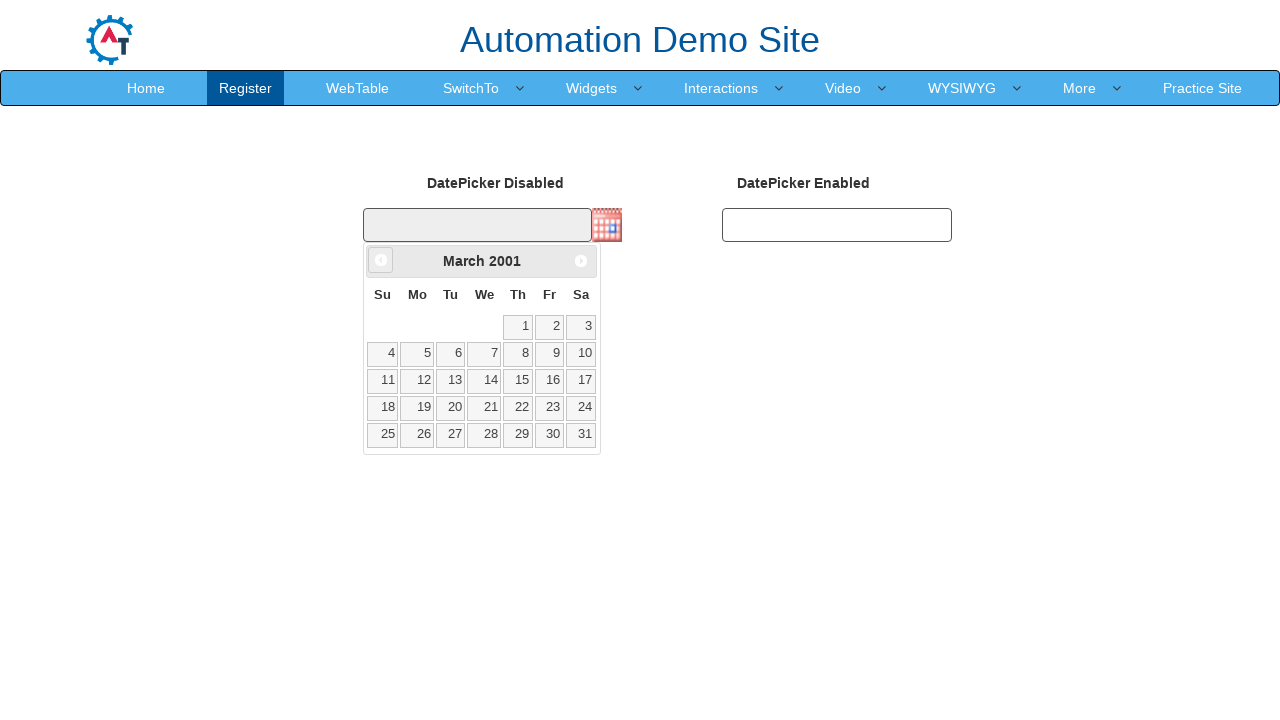

Waited for calendar to update (100ms)
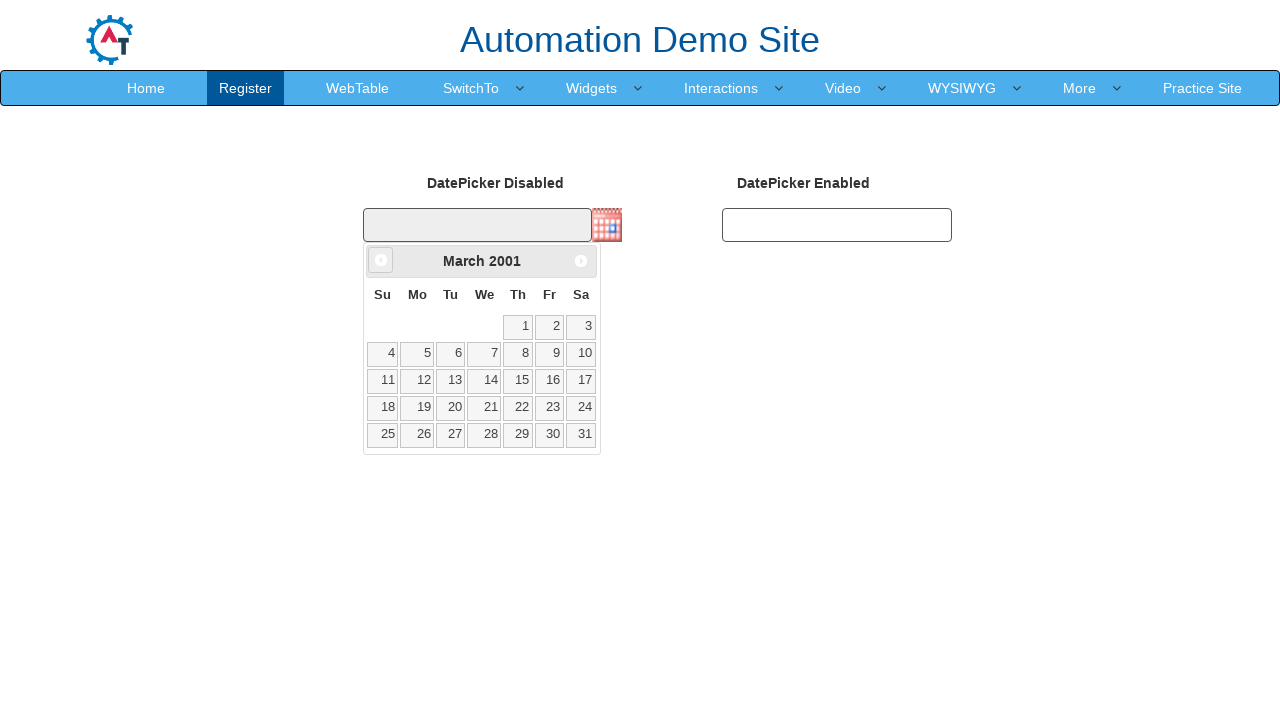

Retrieved current month/year title: March 2001
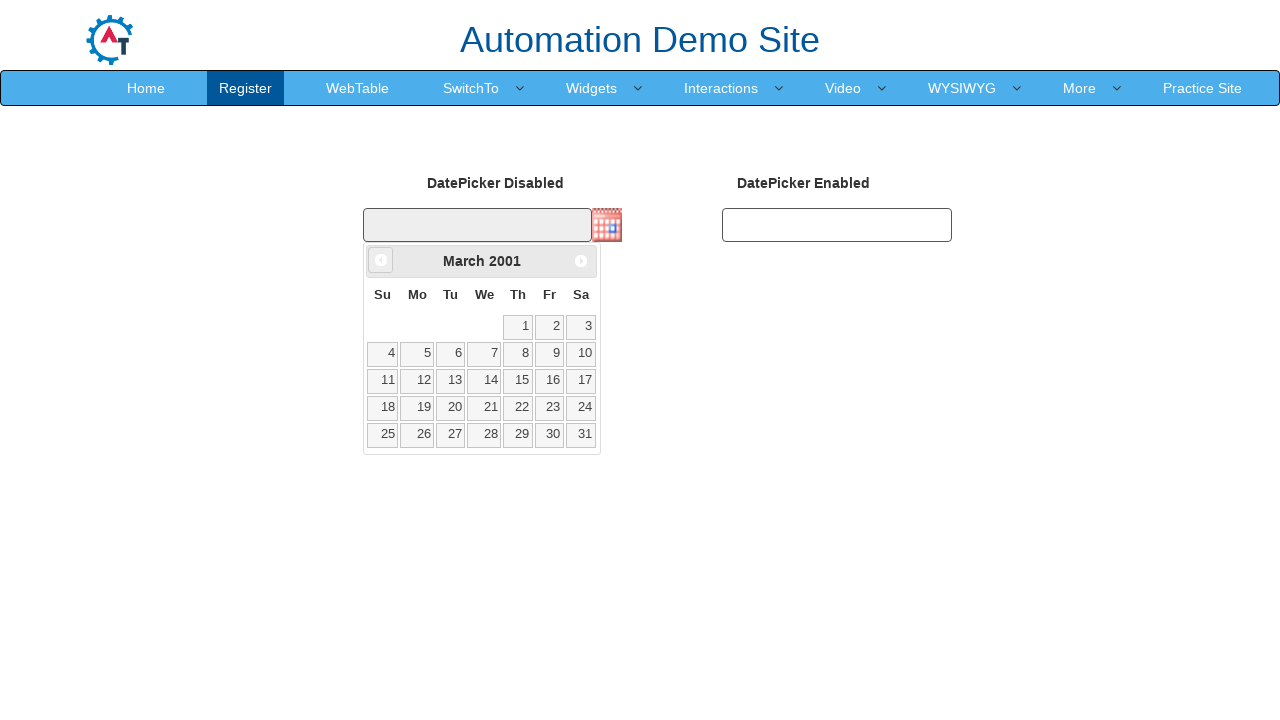

Clicked previous month button to navigate backwards at (381, 260) on .ui-datepicker-prev
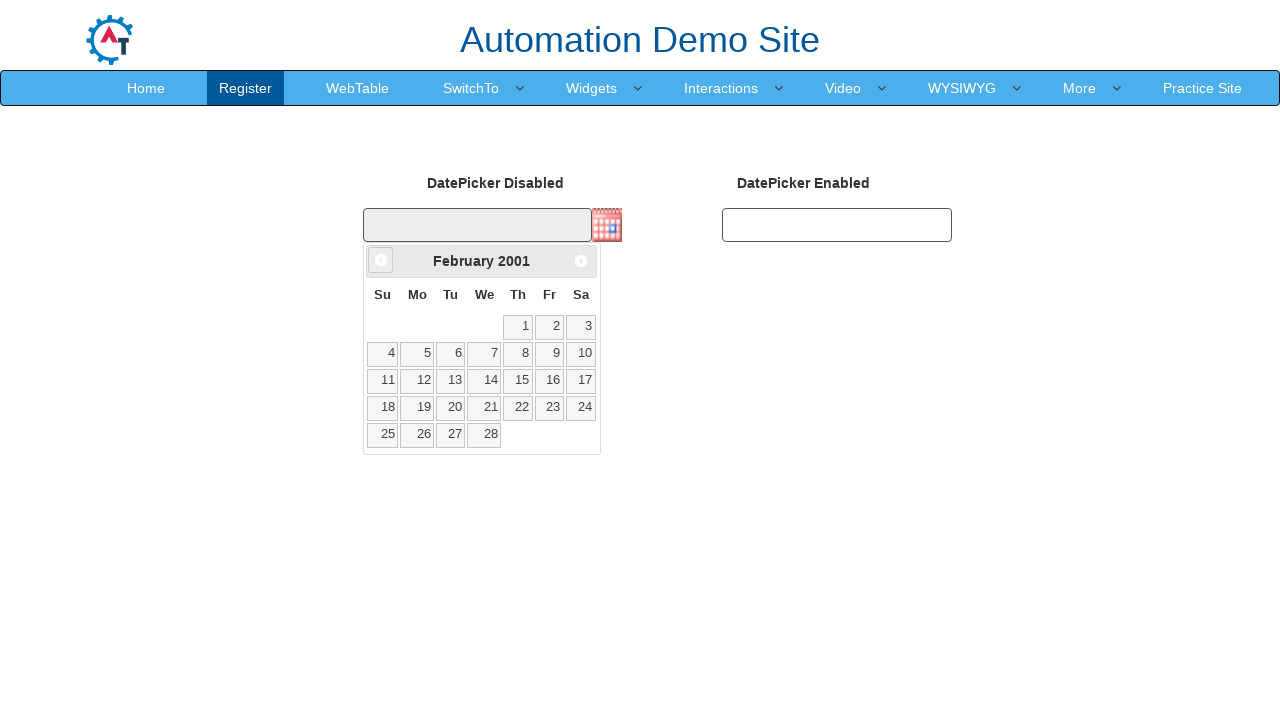

Waited for calendar to update (100ms)
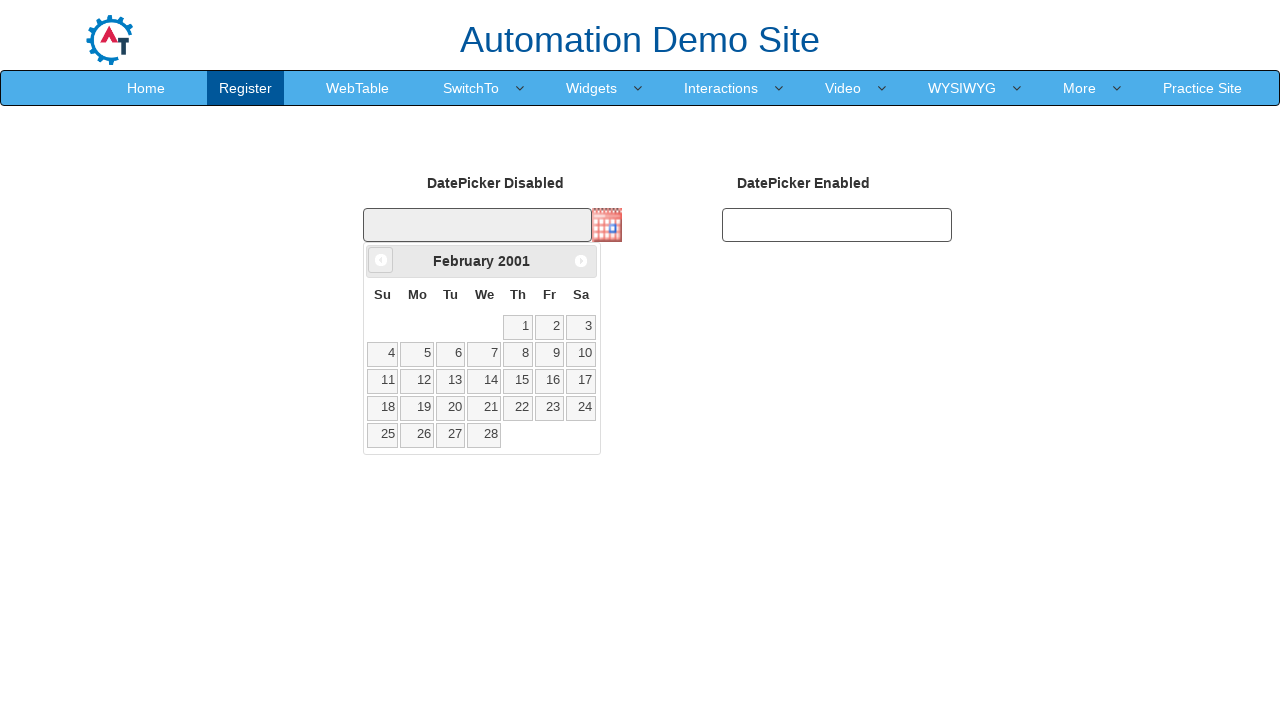

Retrieved current month/year title: February 2001
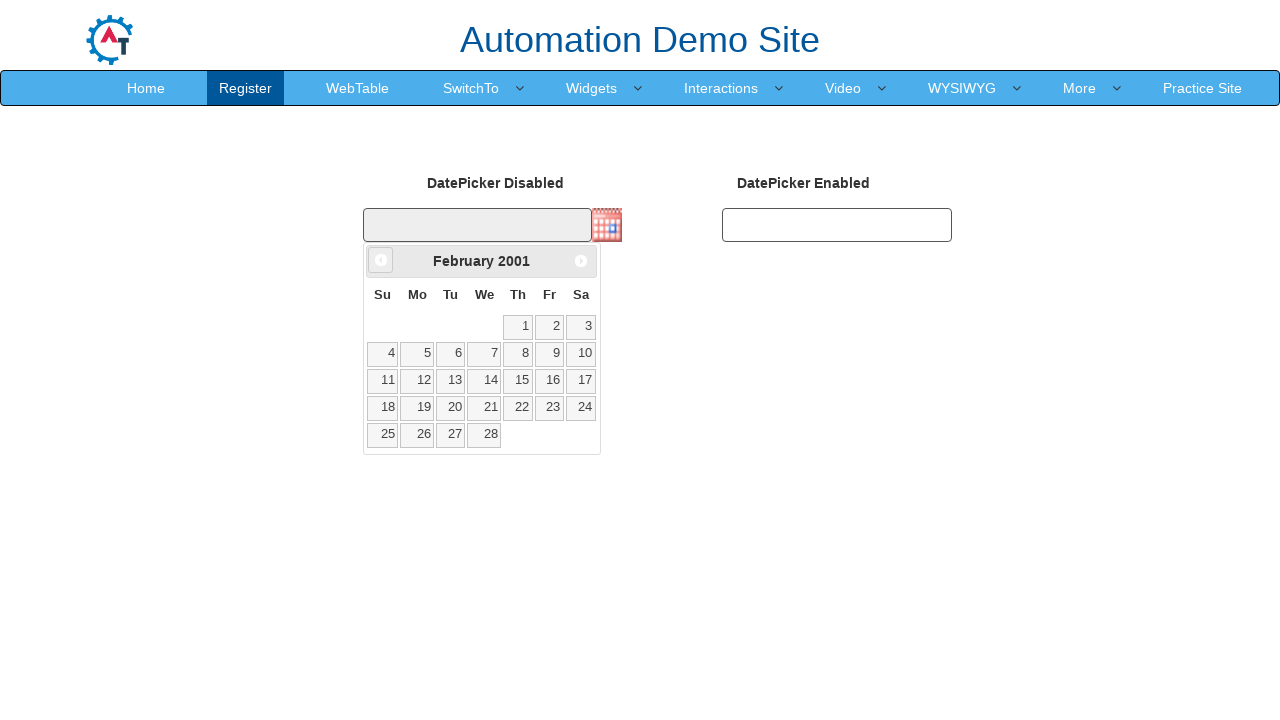

Clicked previous month button to navigate backwards at (381, 260) on .ui-datepicker-prev
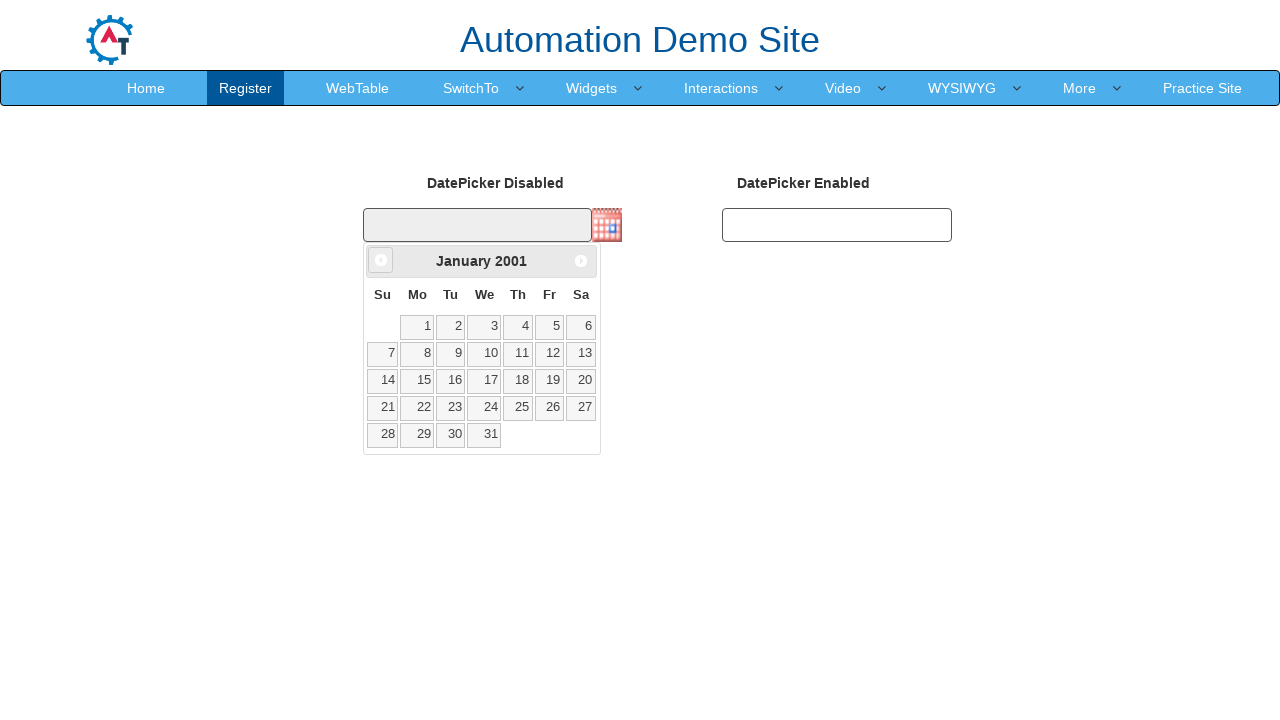

Waited for calendar to update (100ms)
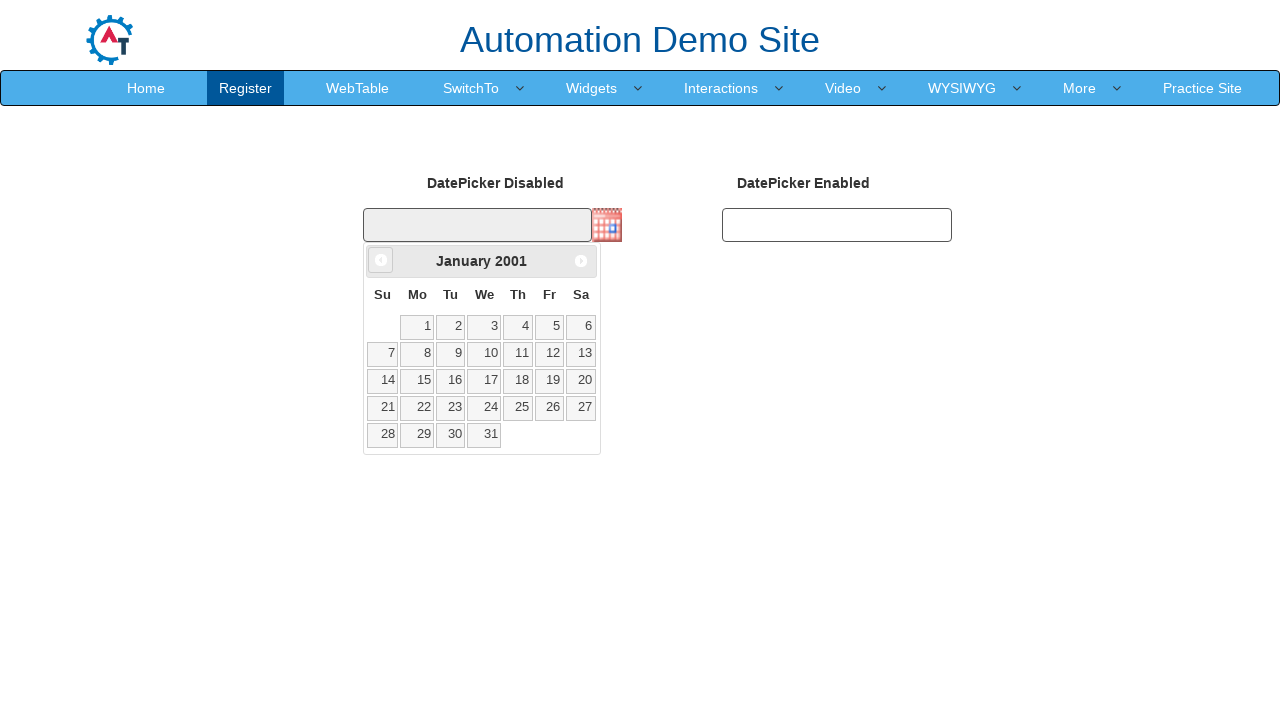

Retrieved current month/year title: January 2001
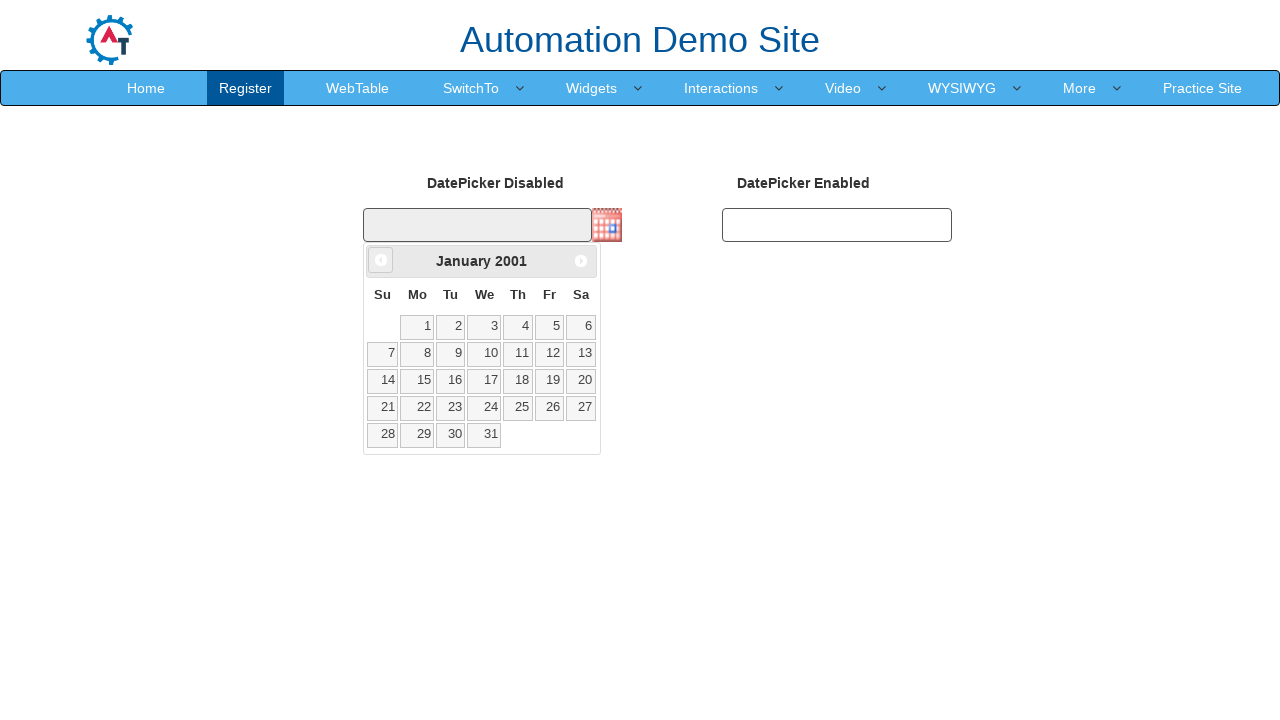

Clicked previous month button to navigate backwards at (381, 260) on .ui-datepicker-prev
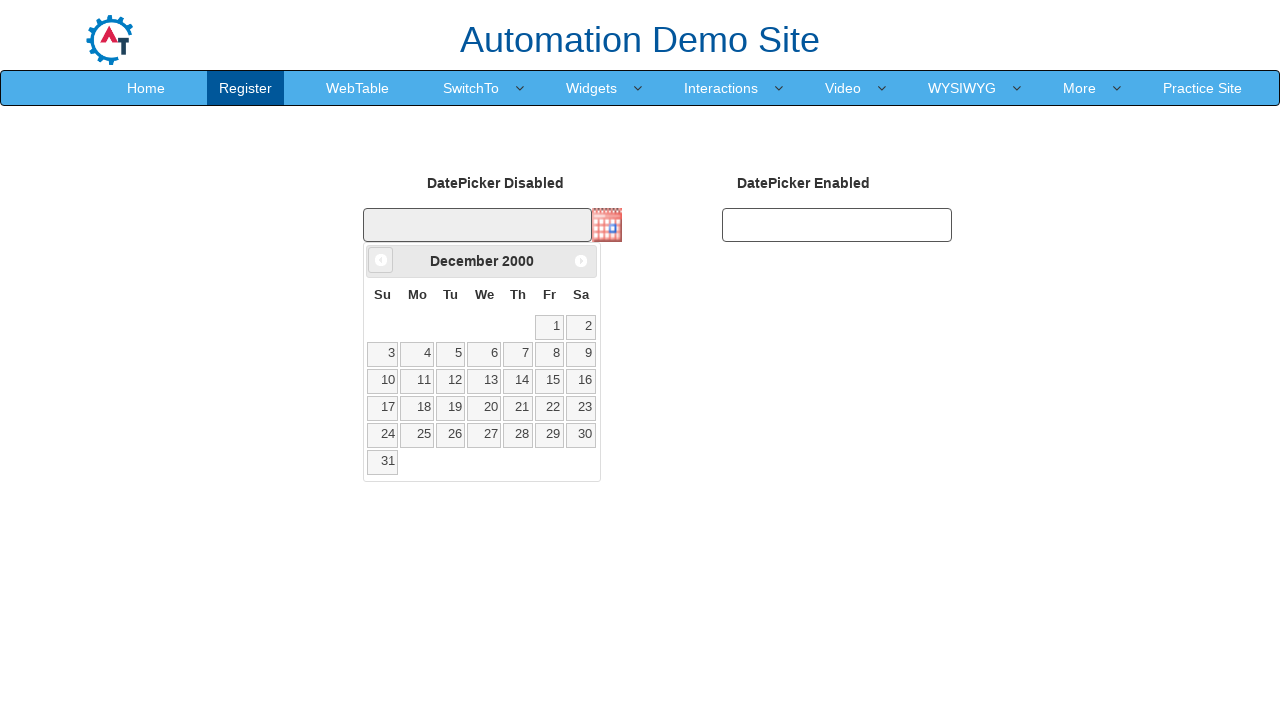

Waited for calendar to update (100ms)
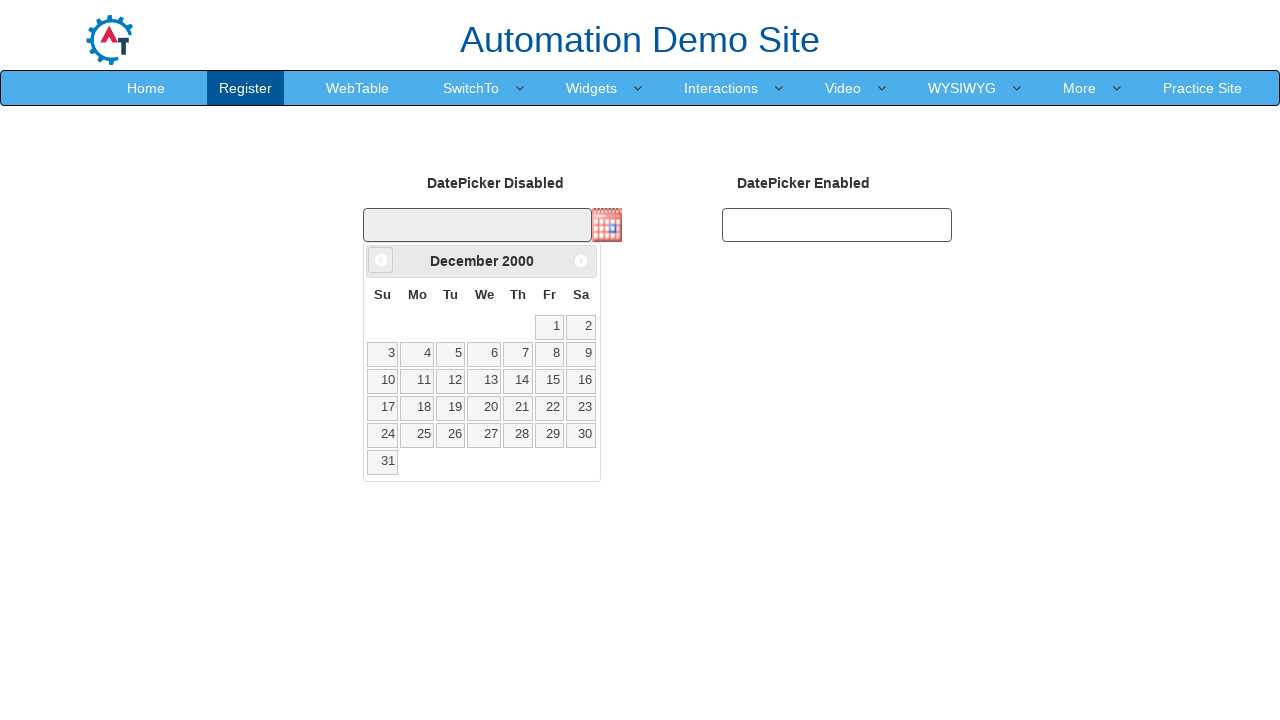

Retrieved current month/year title: December 2000
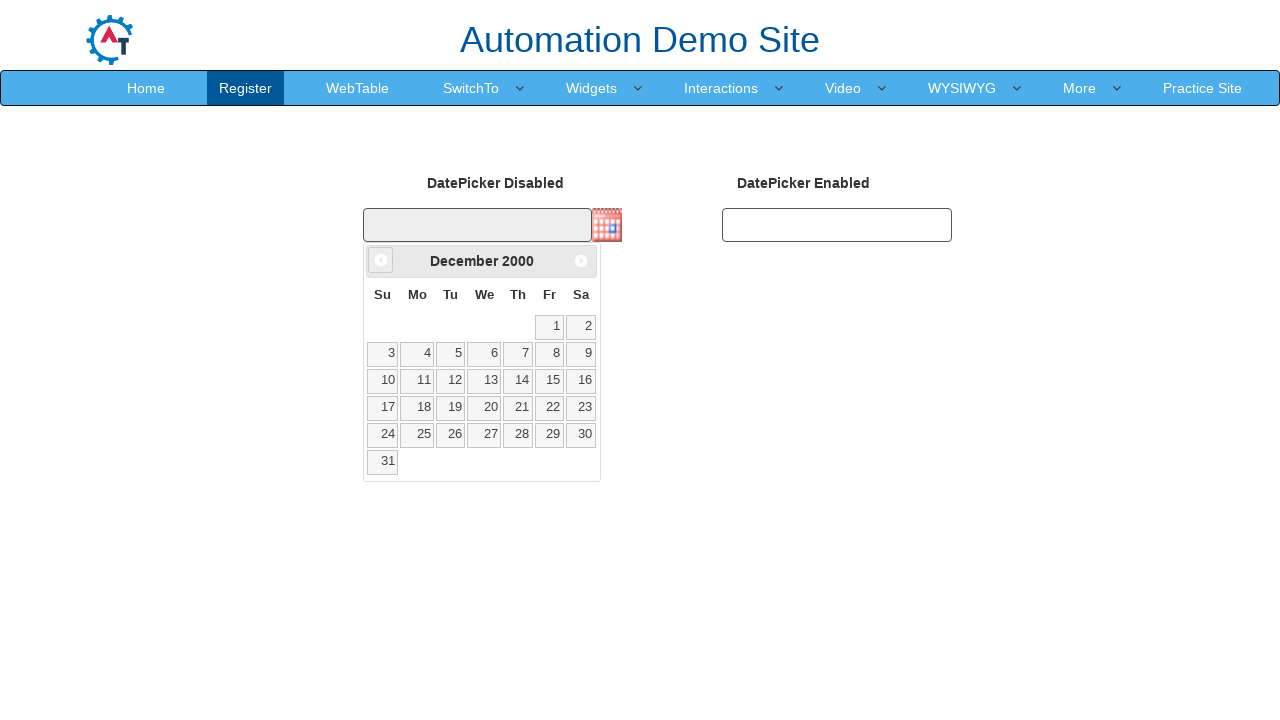

Clicked previous month button to navigate backwards at (381, 260) on .ui-datepicker-prev
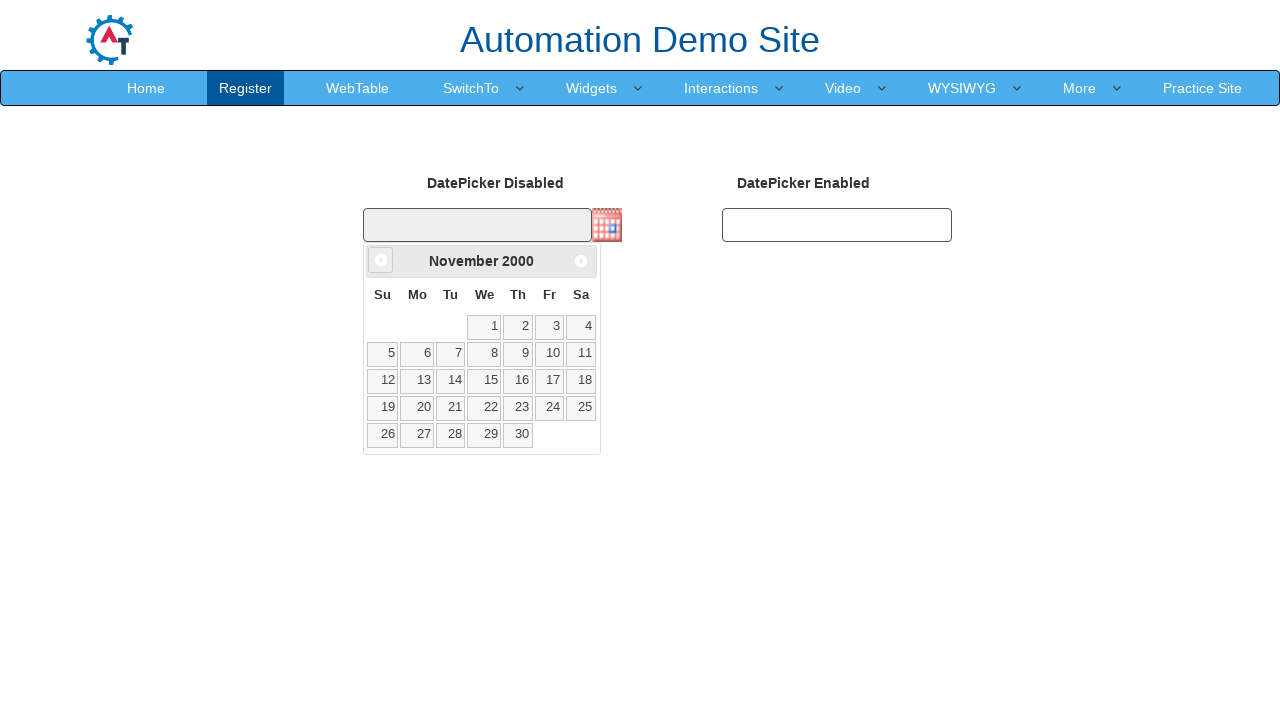

Waited for calendar to update (100ms)
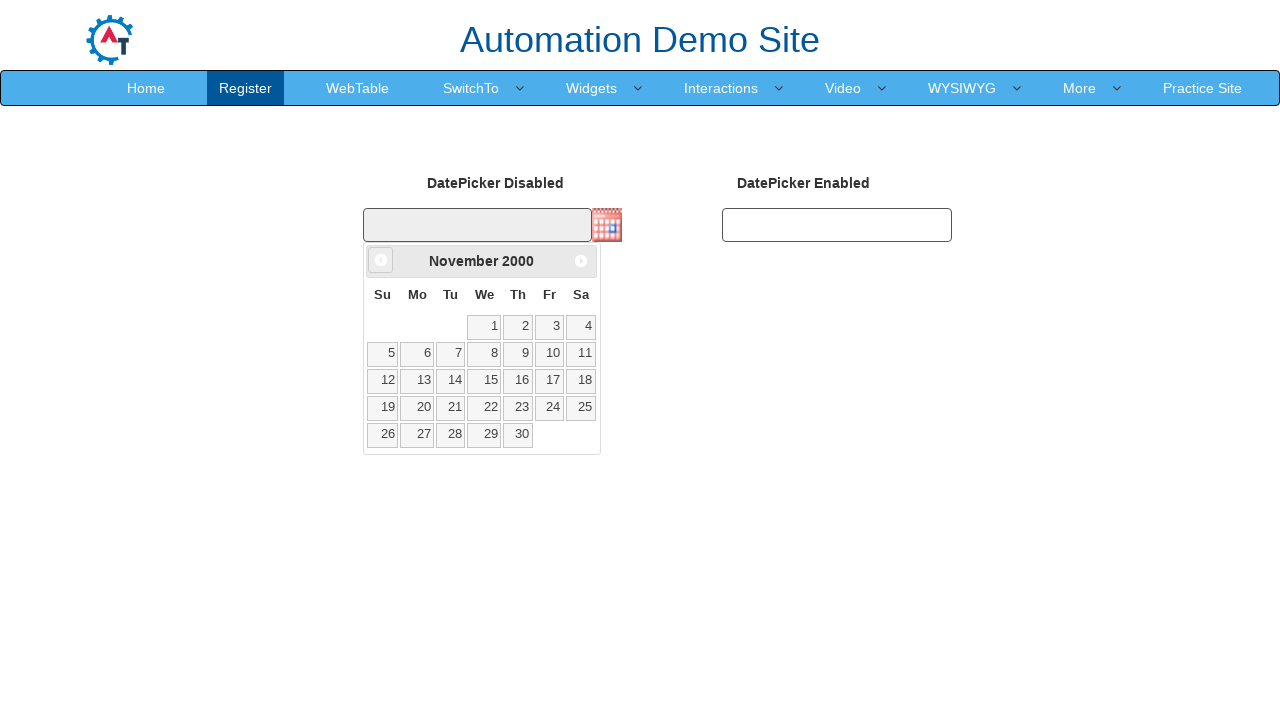

Retrieved current month/year title: November 2000
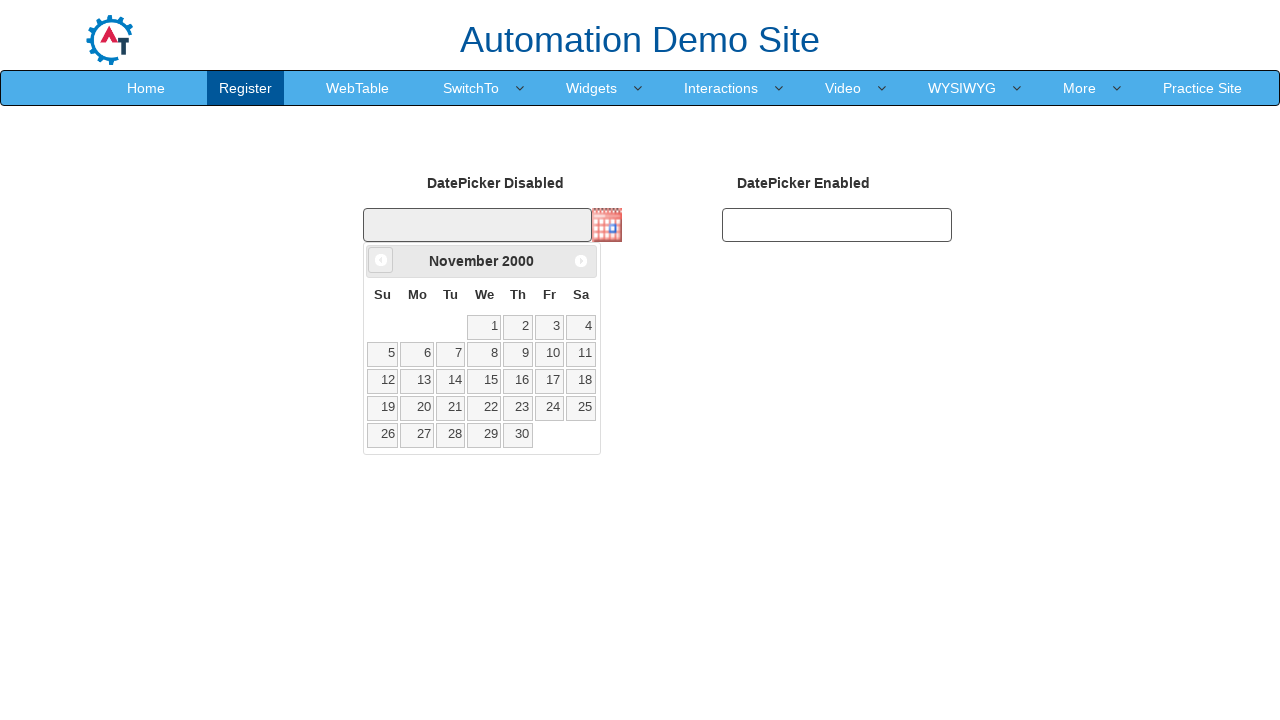

Clicked previous month button to navigate backwards at (381, 260) on .ui-datepicker-prev
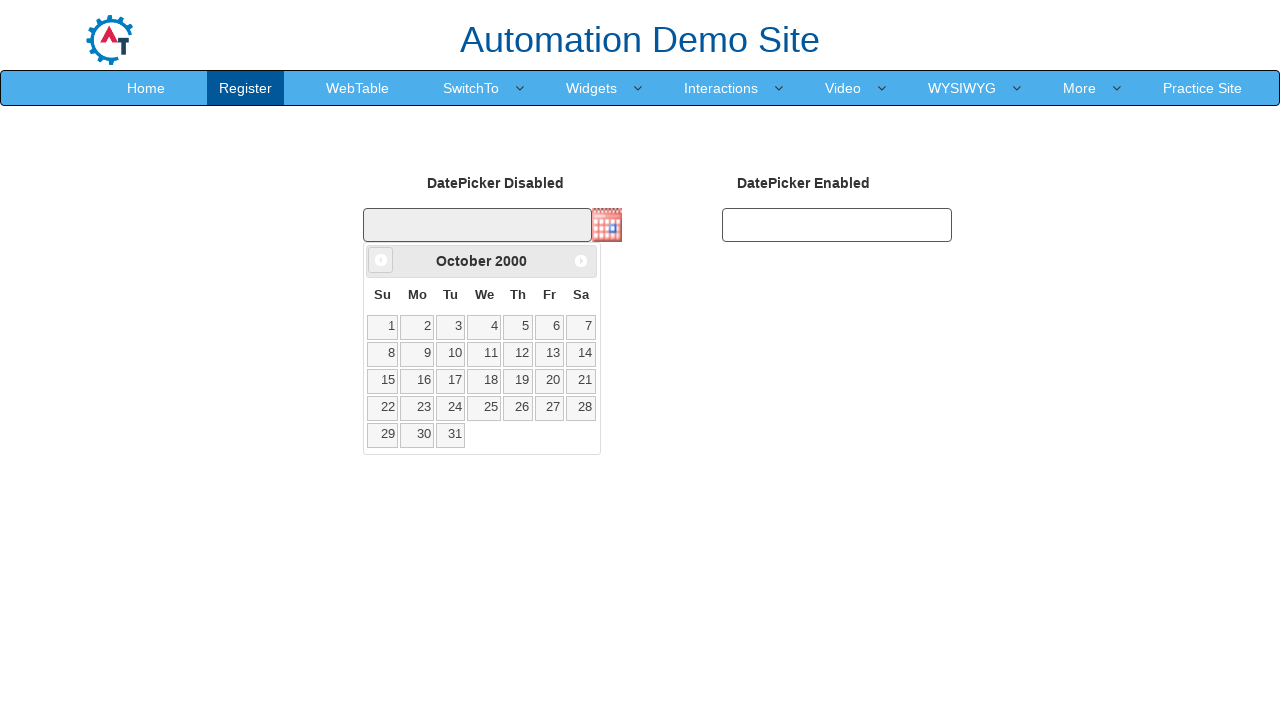

Waited for calendar to update (100ms)
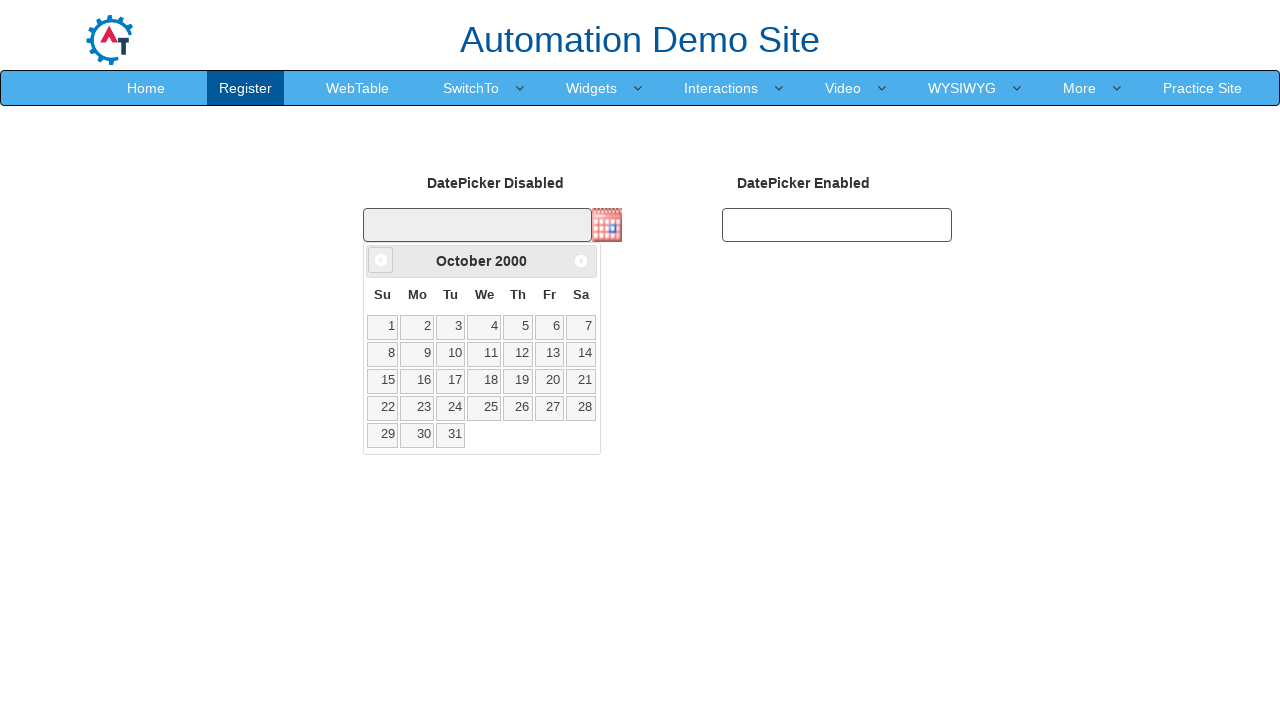

Retrieved current month/year title: October 2000
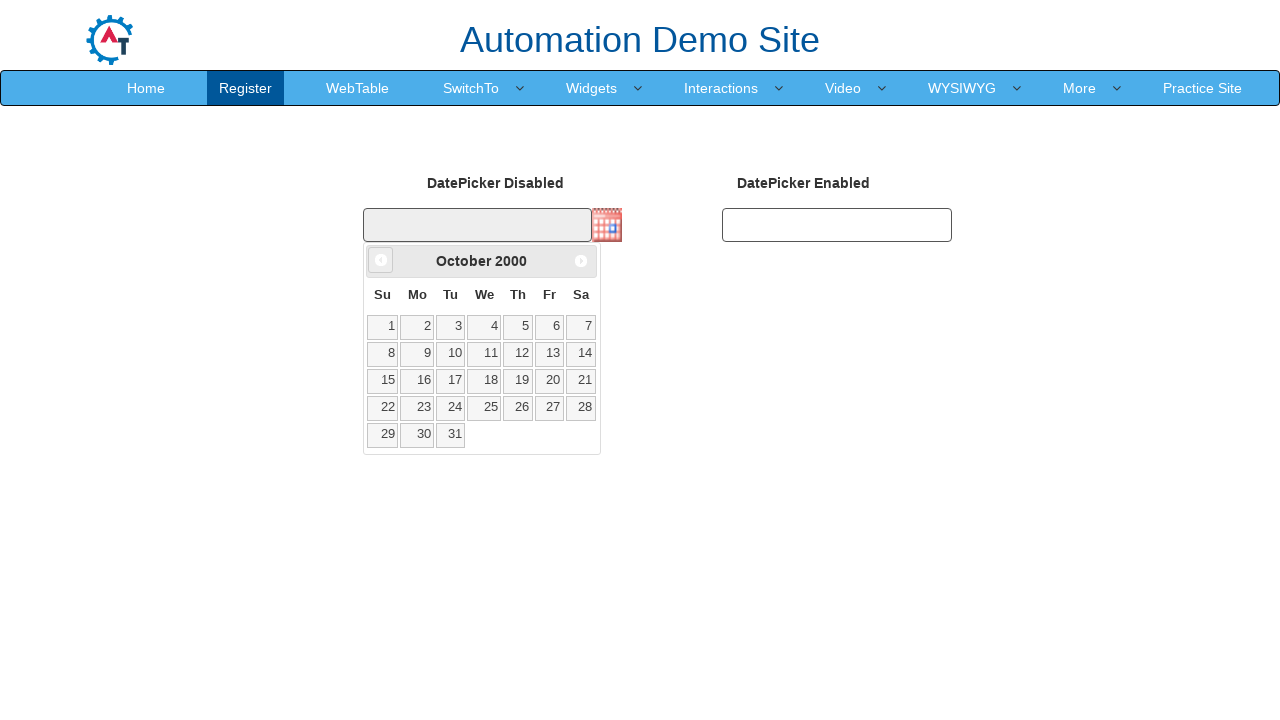

Clicked previous month button to navigate backwards at (381, 260) on .ui-datepicker-prev
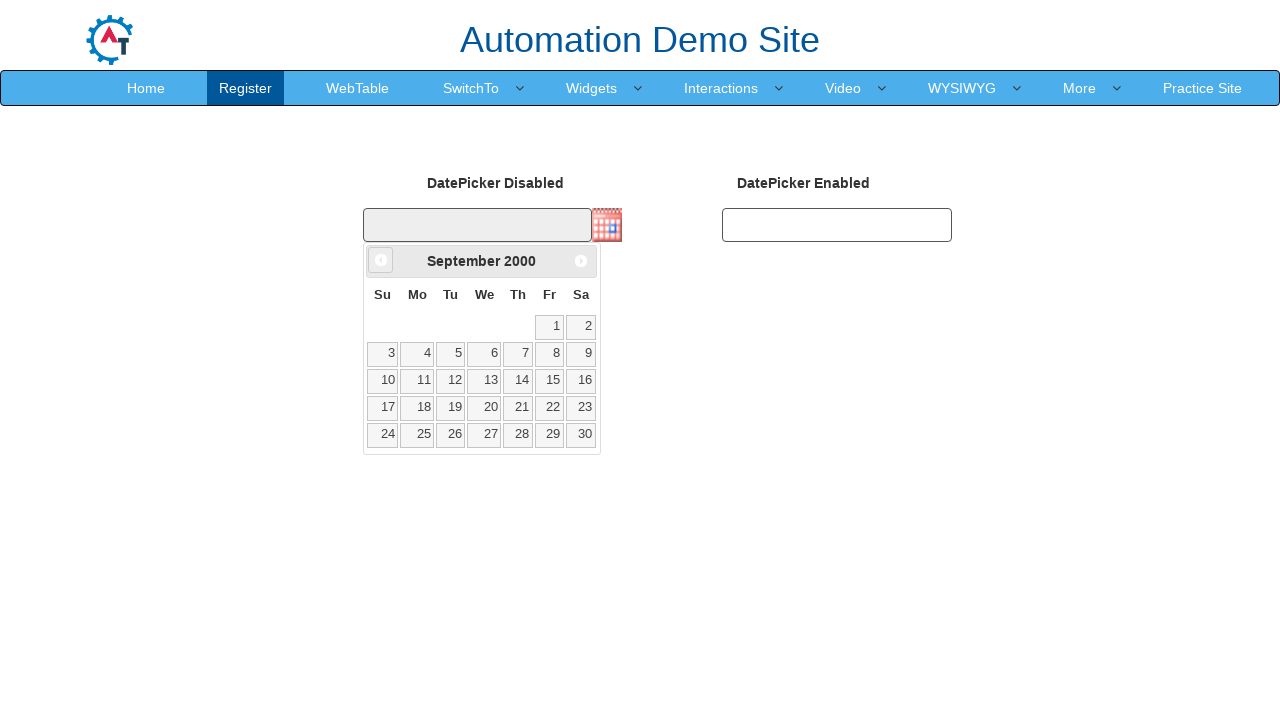

Waited for calendar to update (100ms)
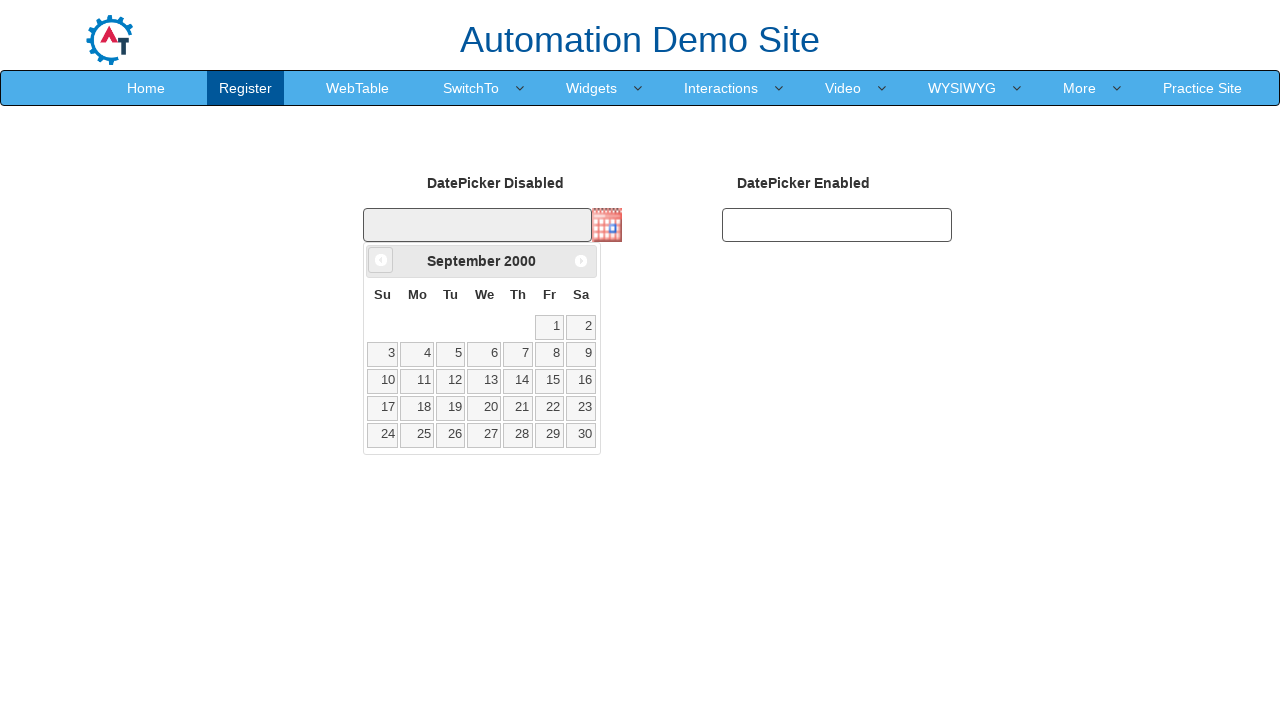

Retrieved current month/year title: September 2000
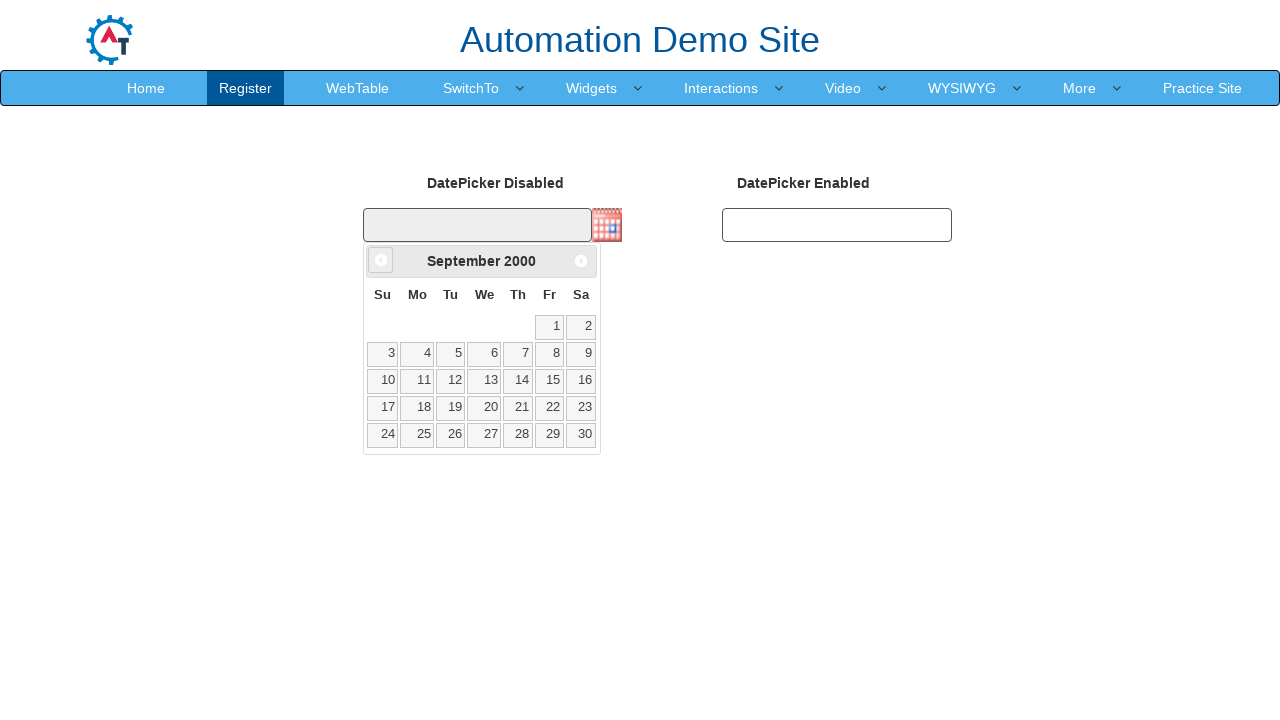

Clicked previous month button to navigate backwards at (381, 260) on .ui-datepicker-prev
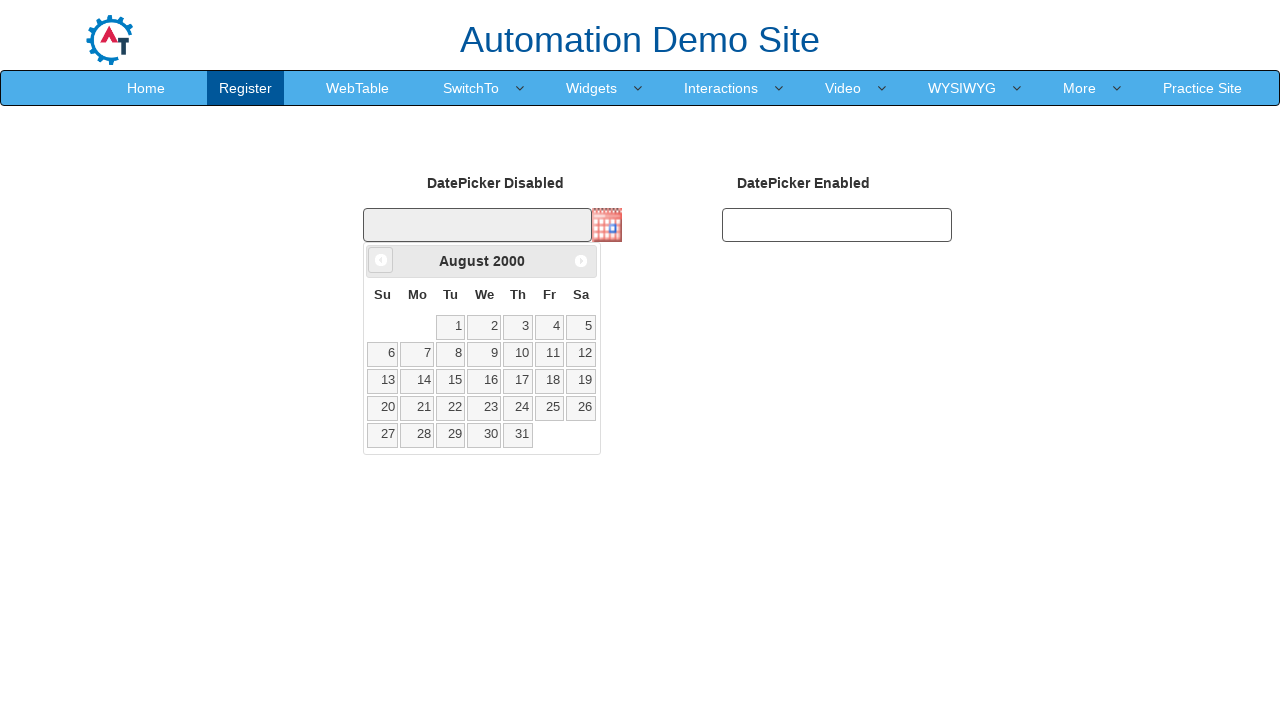

Waited for calendar to update (100ms)
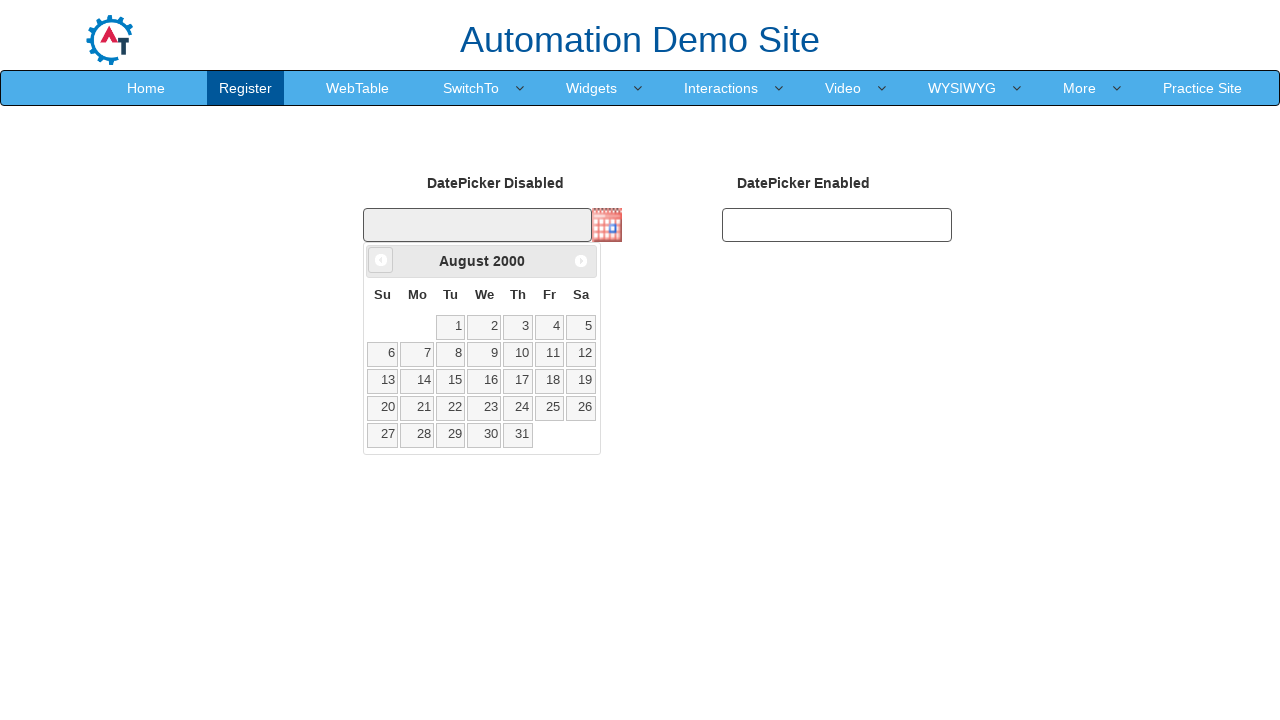

Retrieved current month/year title: August 2000
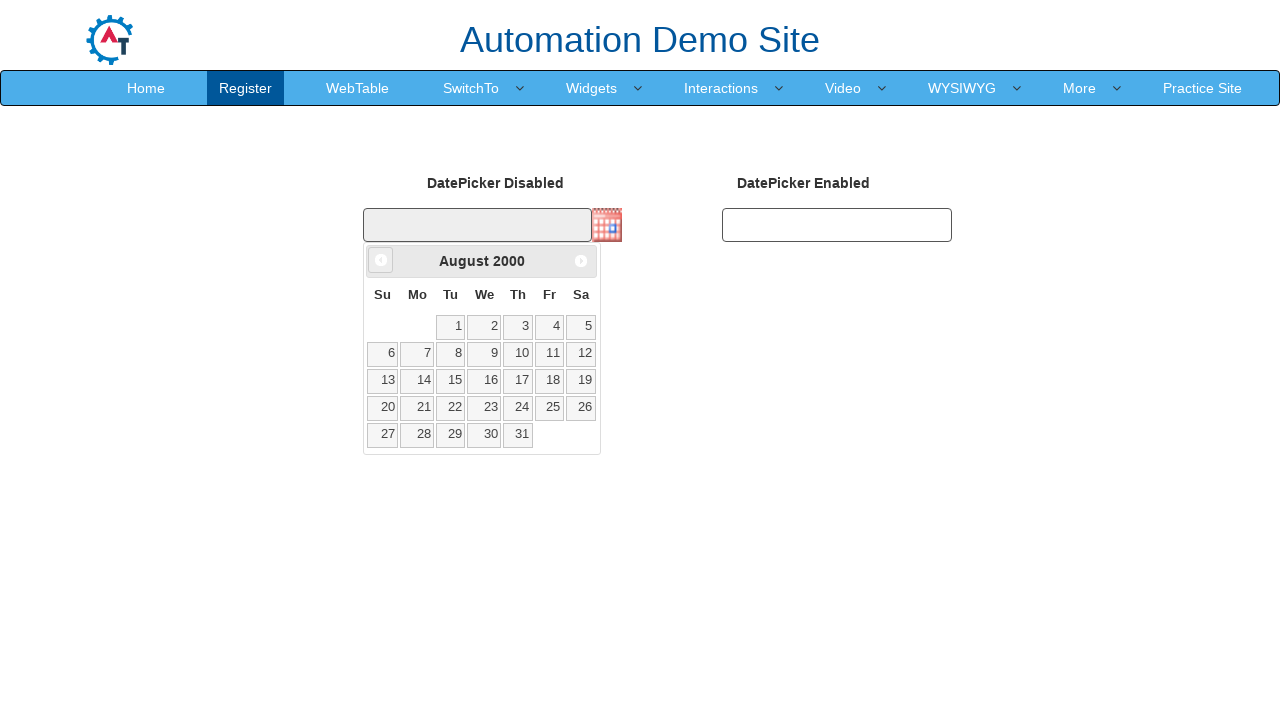

Clicked previous month button to navigate backwards at (381, 260) on .ui-datepicker-prev
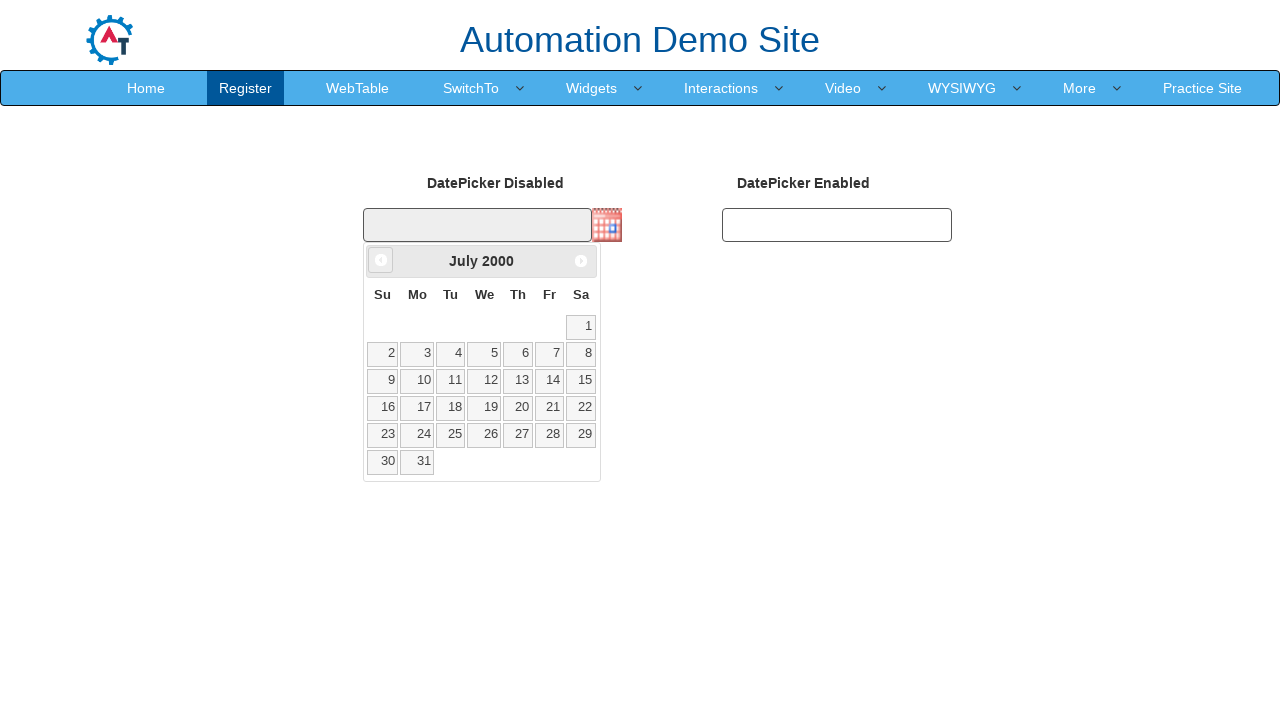

Waited for calendar to update (100ms)
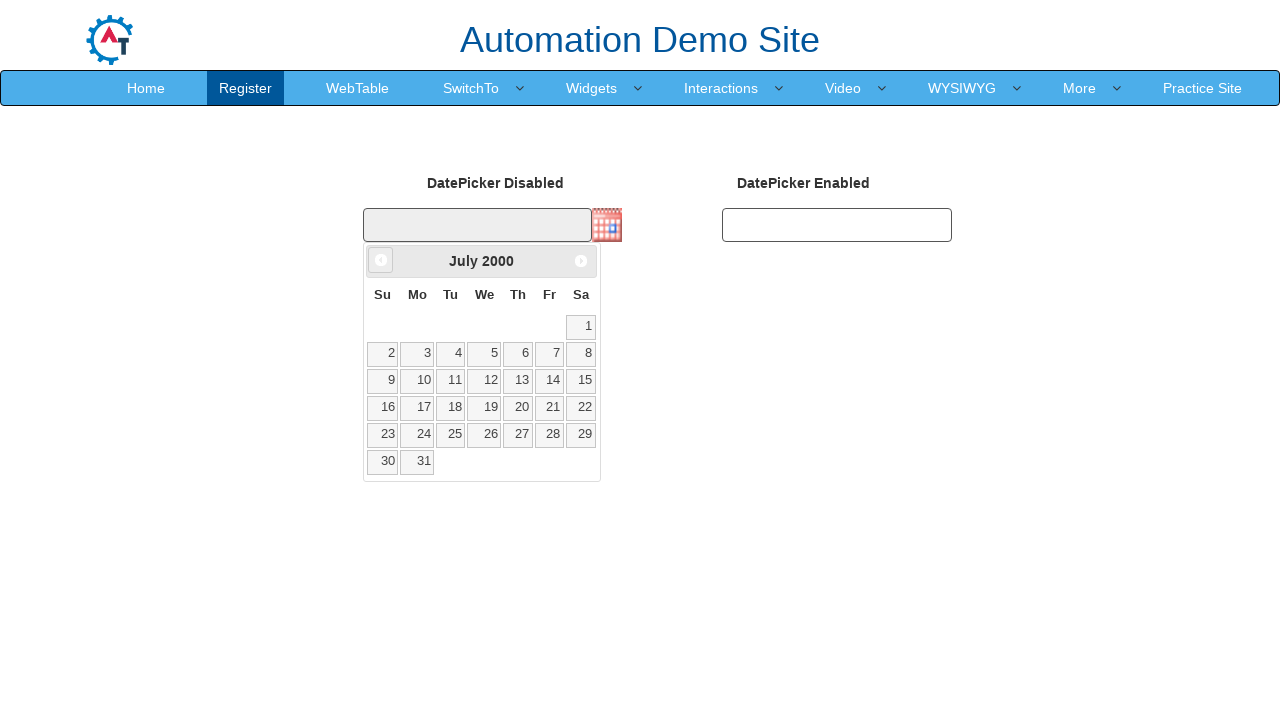

Retrieved current month/year title: July 2000
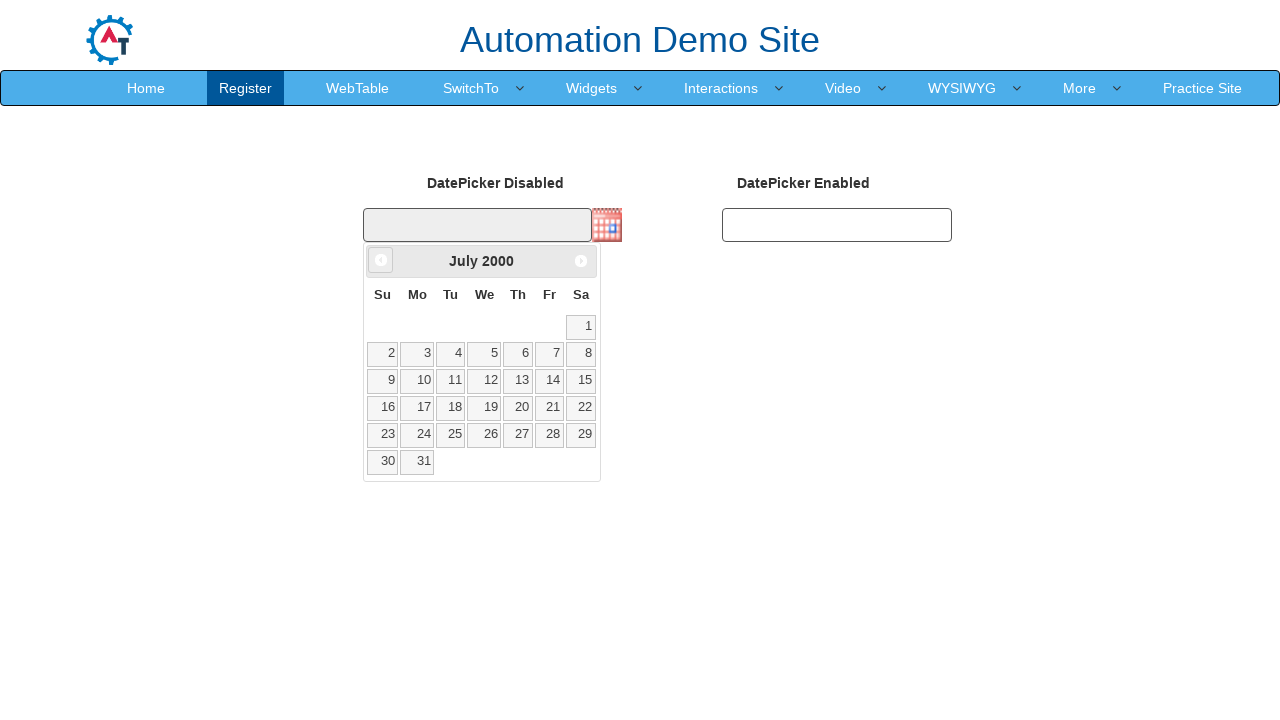

Clicked previous month button to navigate backwards at (381, 260) on .ui-datepicker-prev
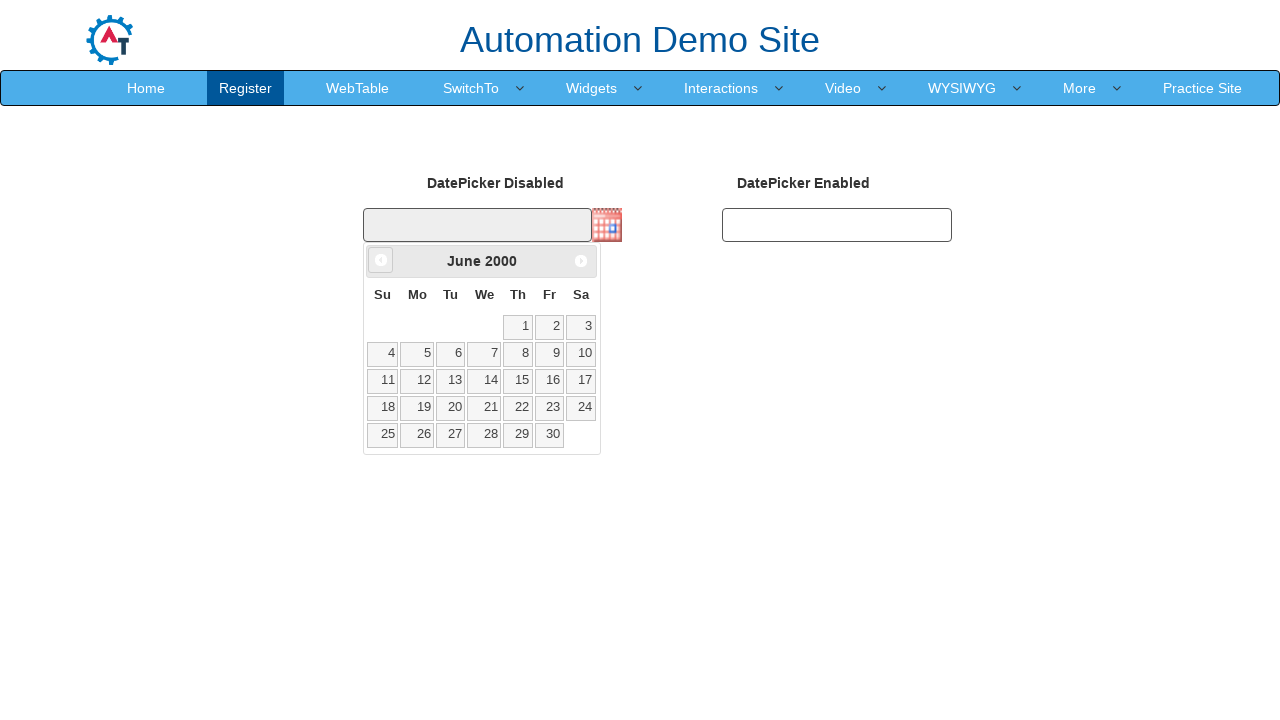

Waited for calendar to update (100ms)
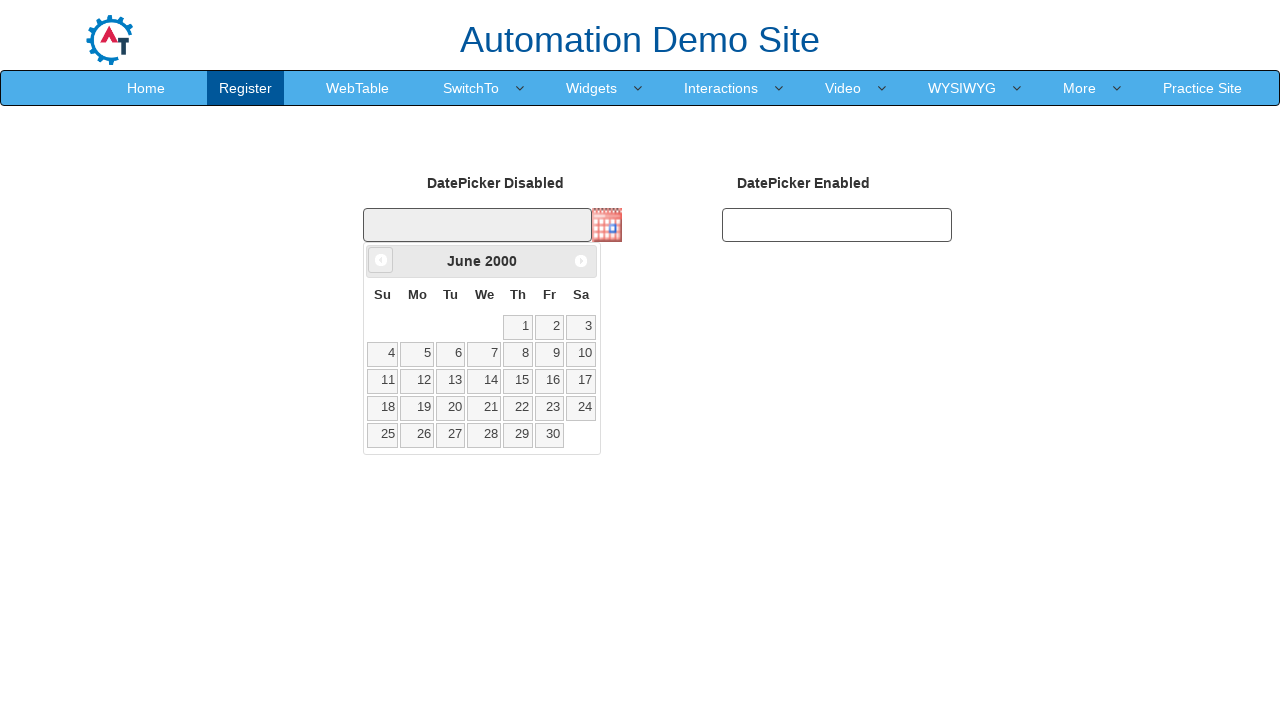

Retrieved current month/year title: June 2000
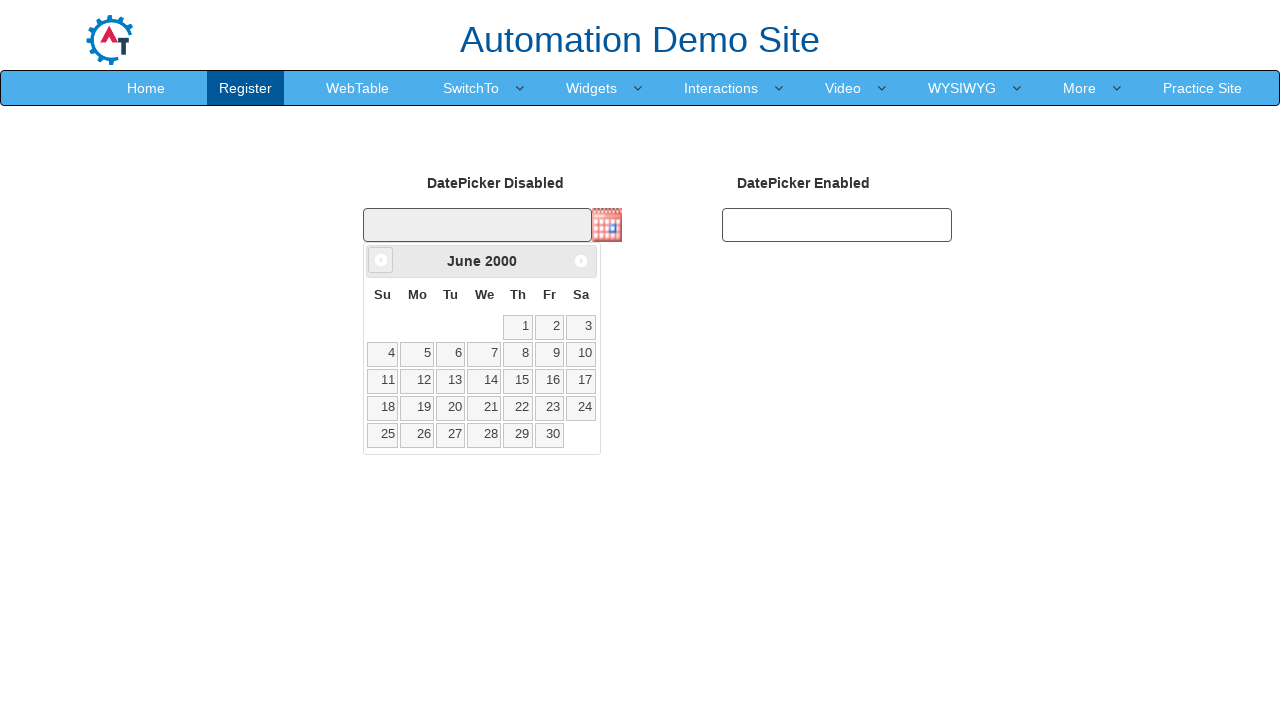

Clicked previous month button to navigate backwards at (381, 260) on .ui-datepicker-prev
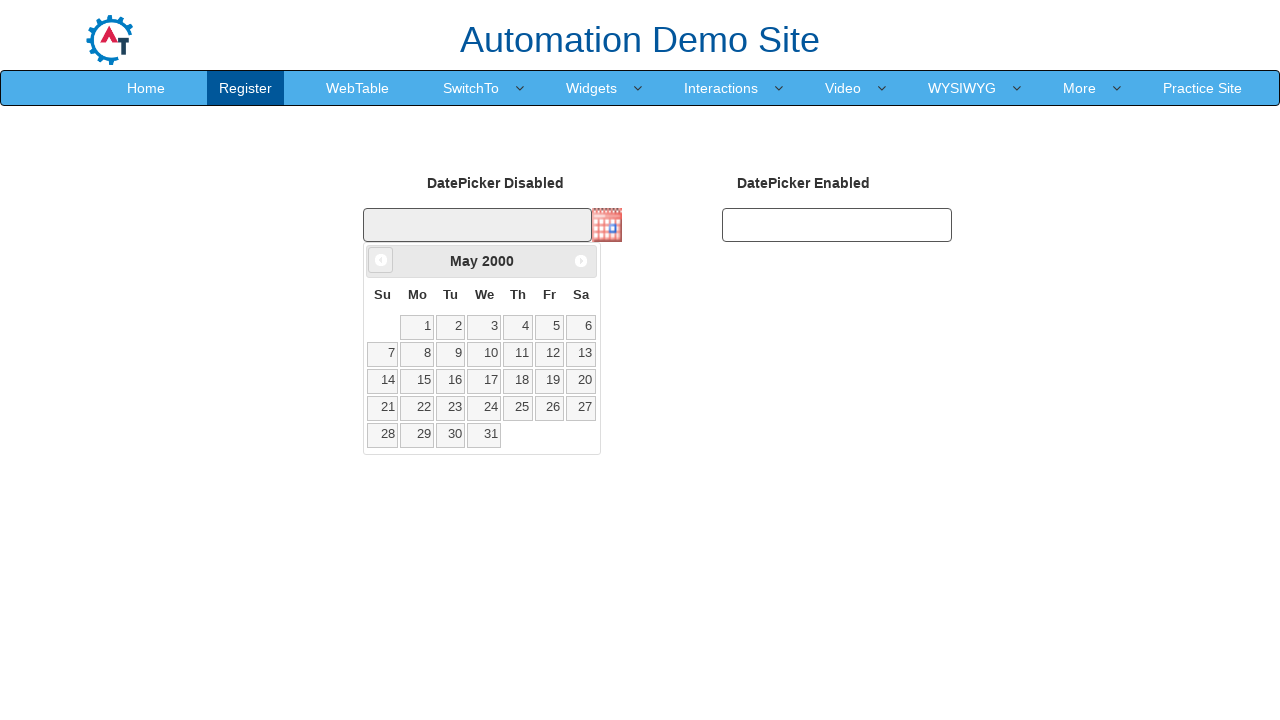

Waited for calendar to update (100ms)
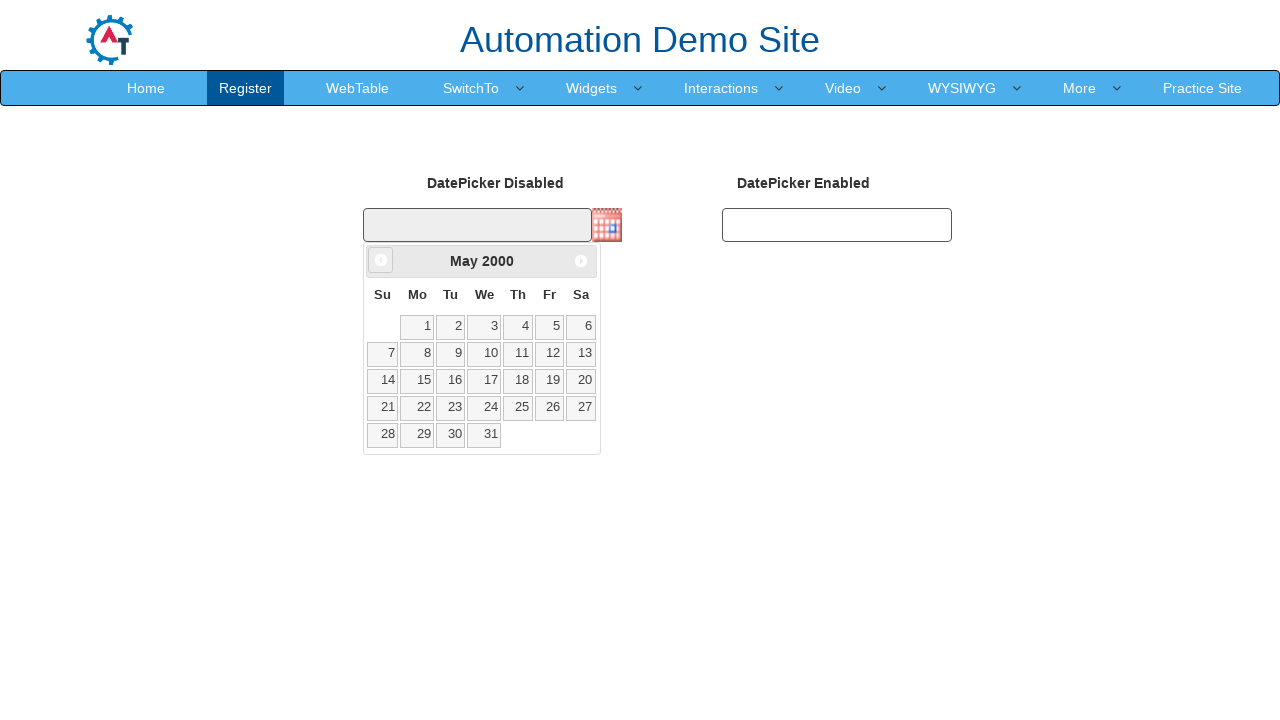

Retrieved current month/year title: May 2000
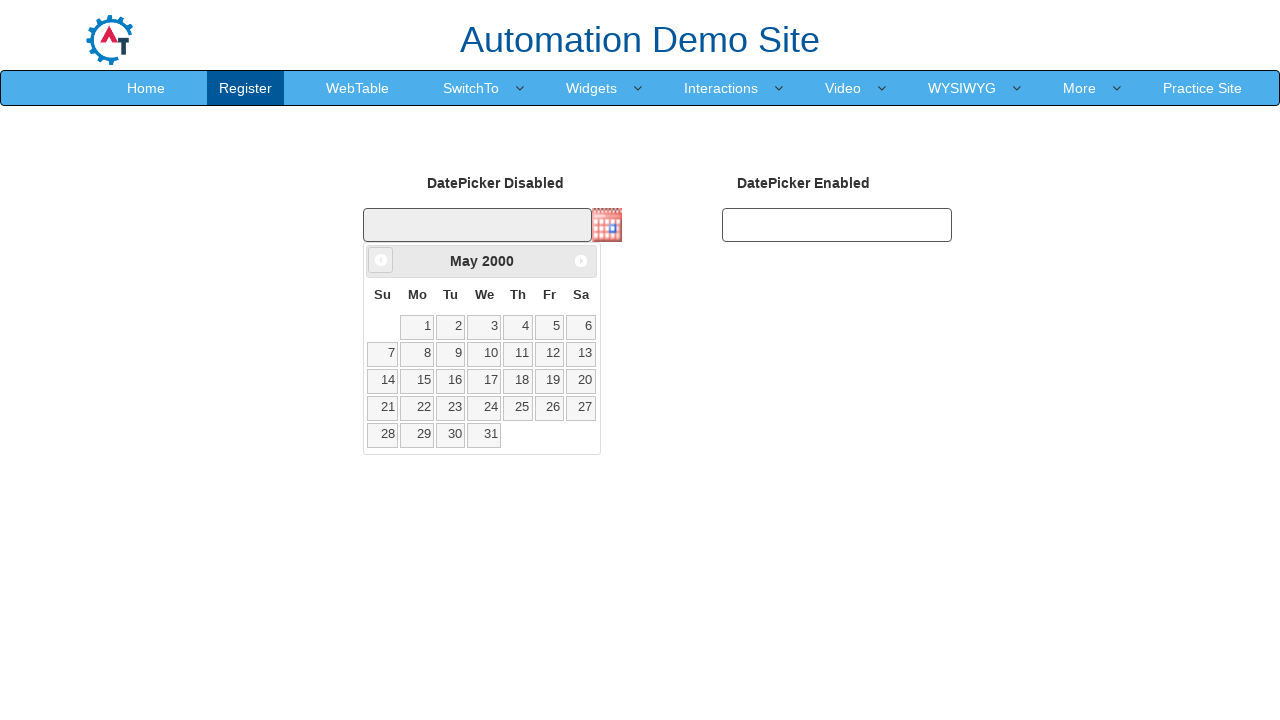

Clicked previous month button to navigate backwards at (381, 260) on .ui-datepicker-prev
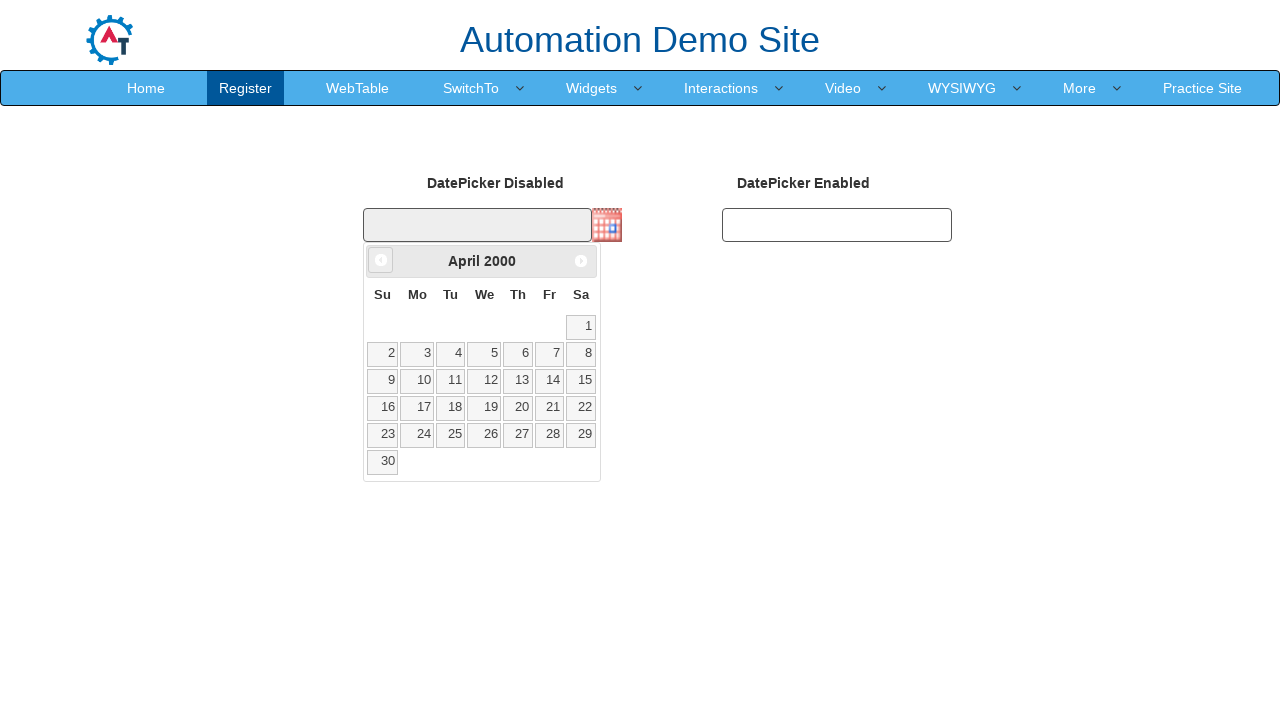

Waited for calendar to update (100ms)
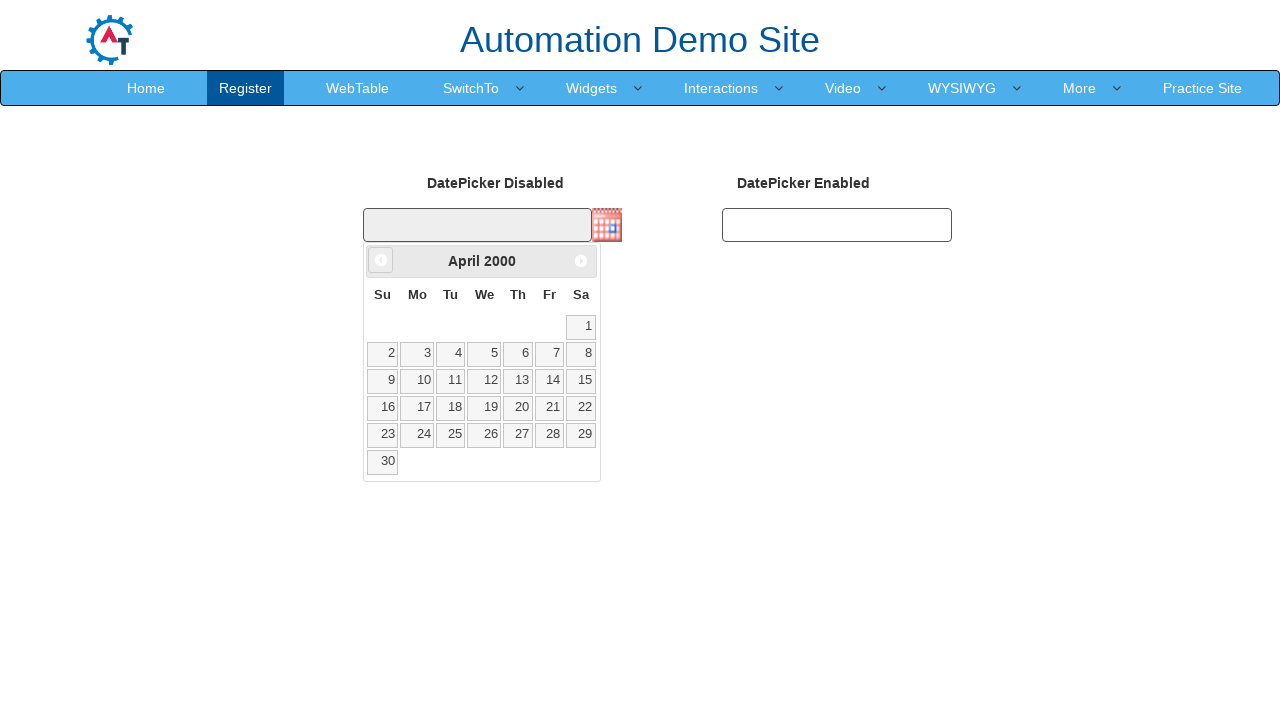

Retrieved current month/year title: April 2000
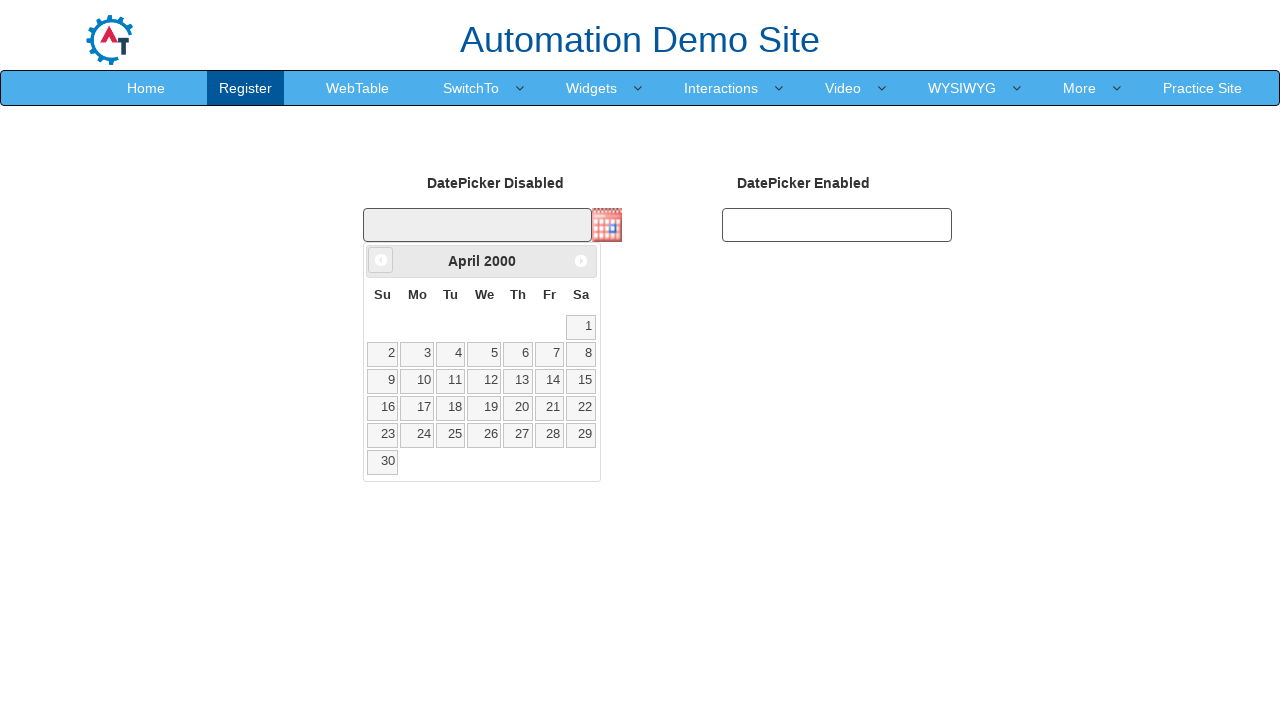

Clicked previous month button to navigate backwards at (381, 260) on .ui-datepicker-prev
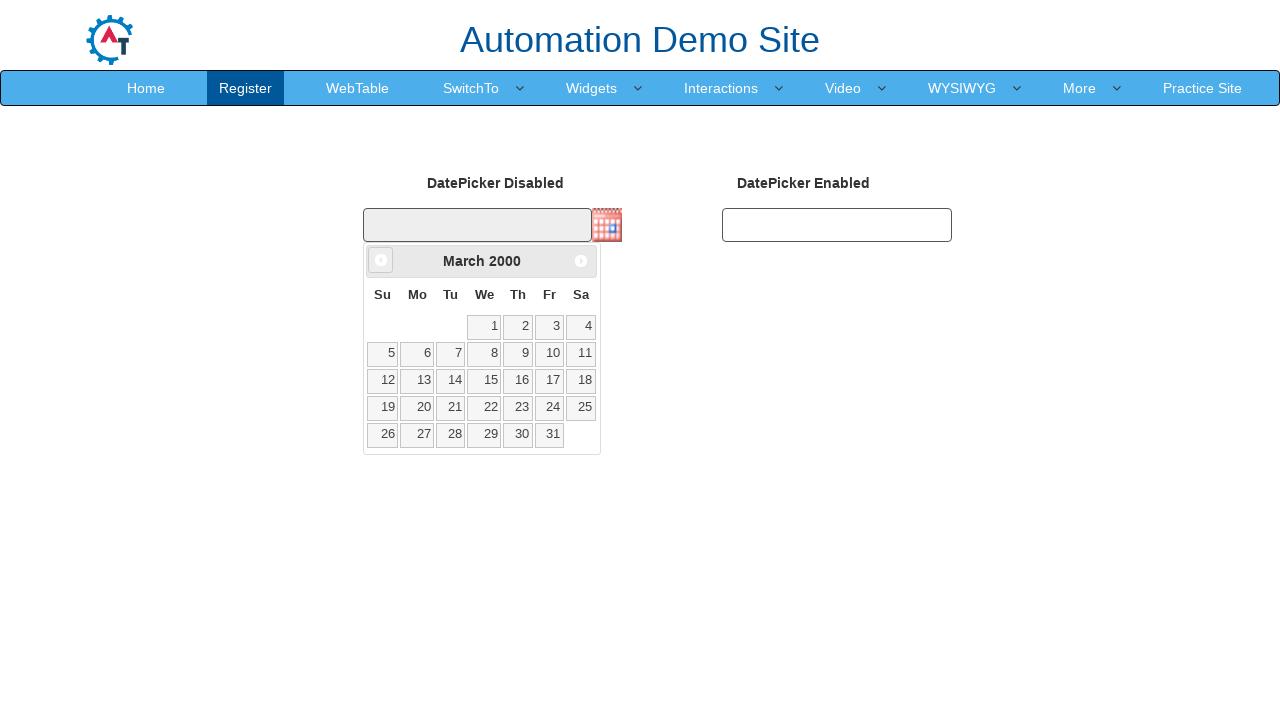

Waited for calendar to update (100ms)
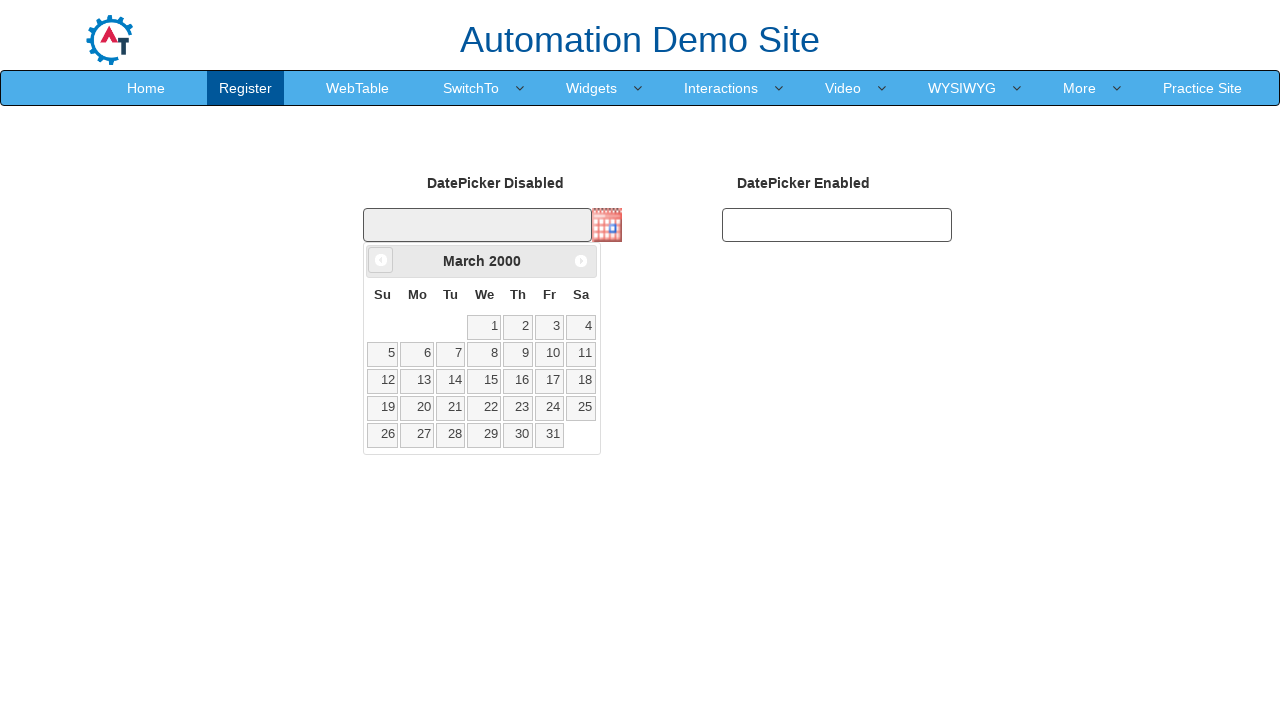

Retrieved current month/year title: March 2000
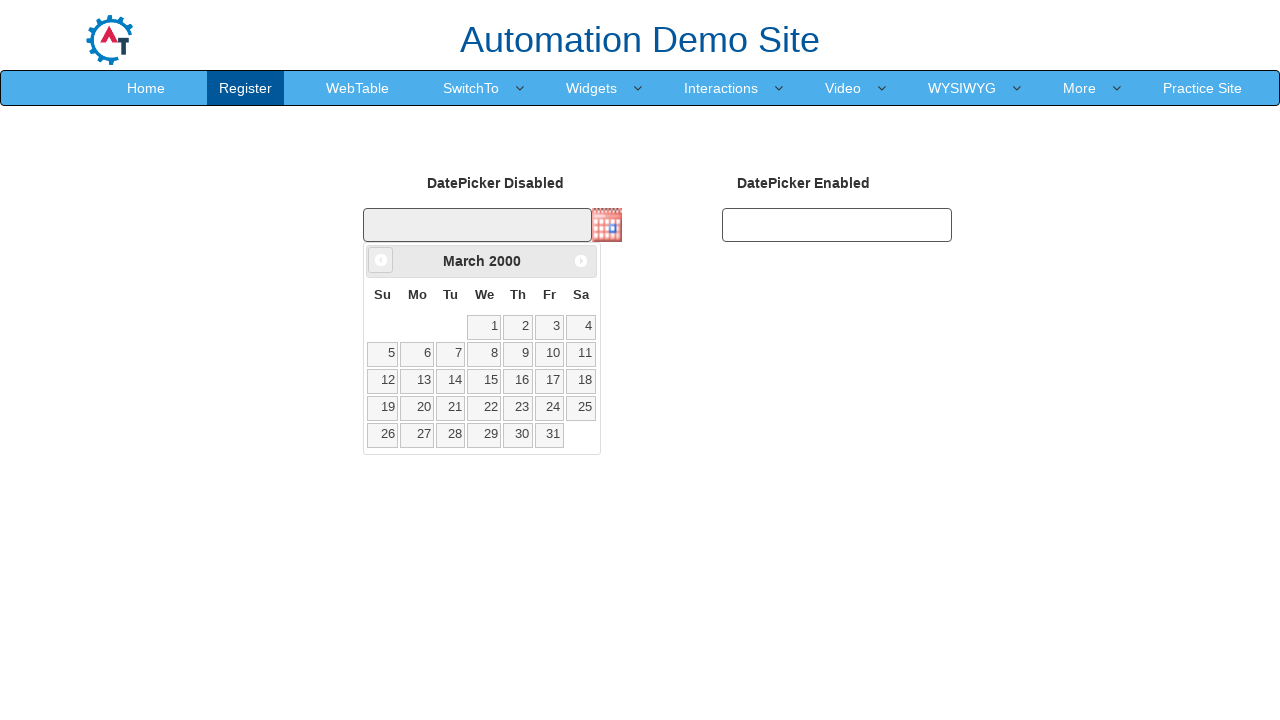

Clicked previous month button to navigate backwards at (381, 260) on .ui-datepicker-prev
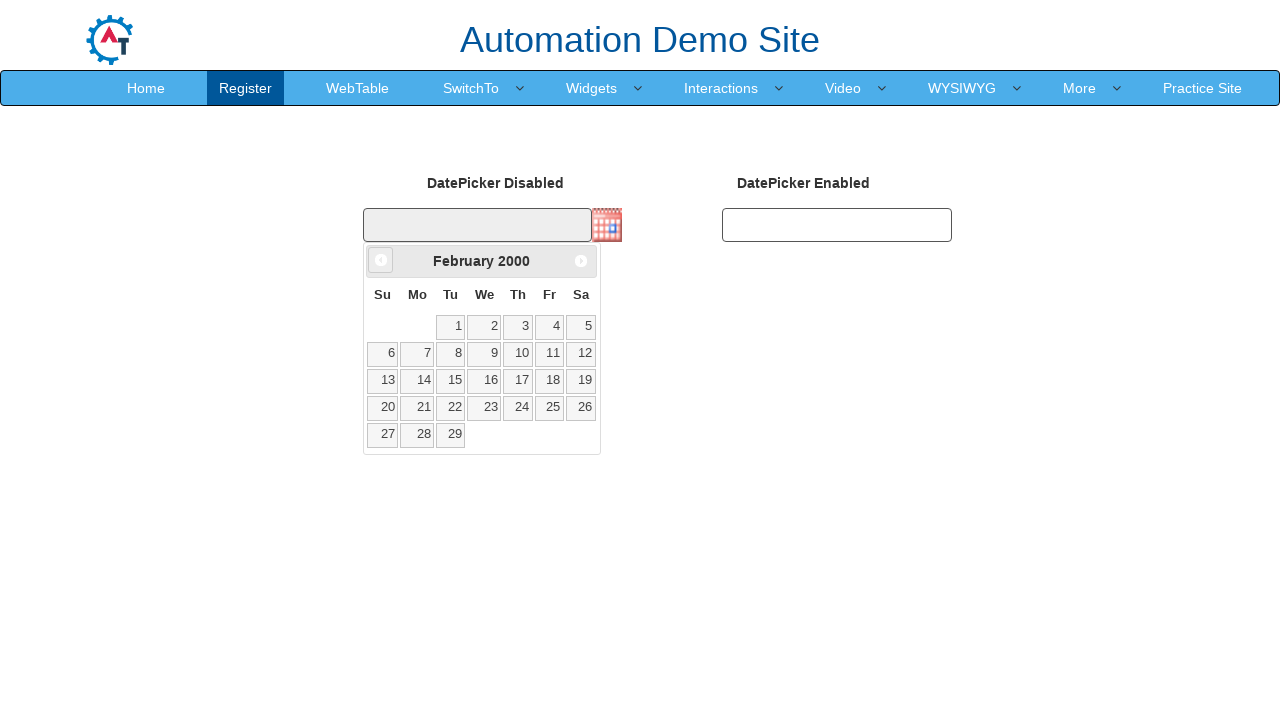

Waited for calendar to update (100ms)
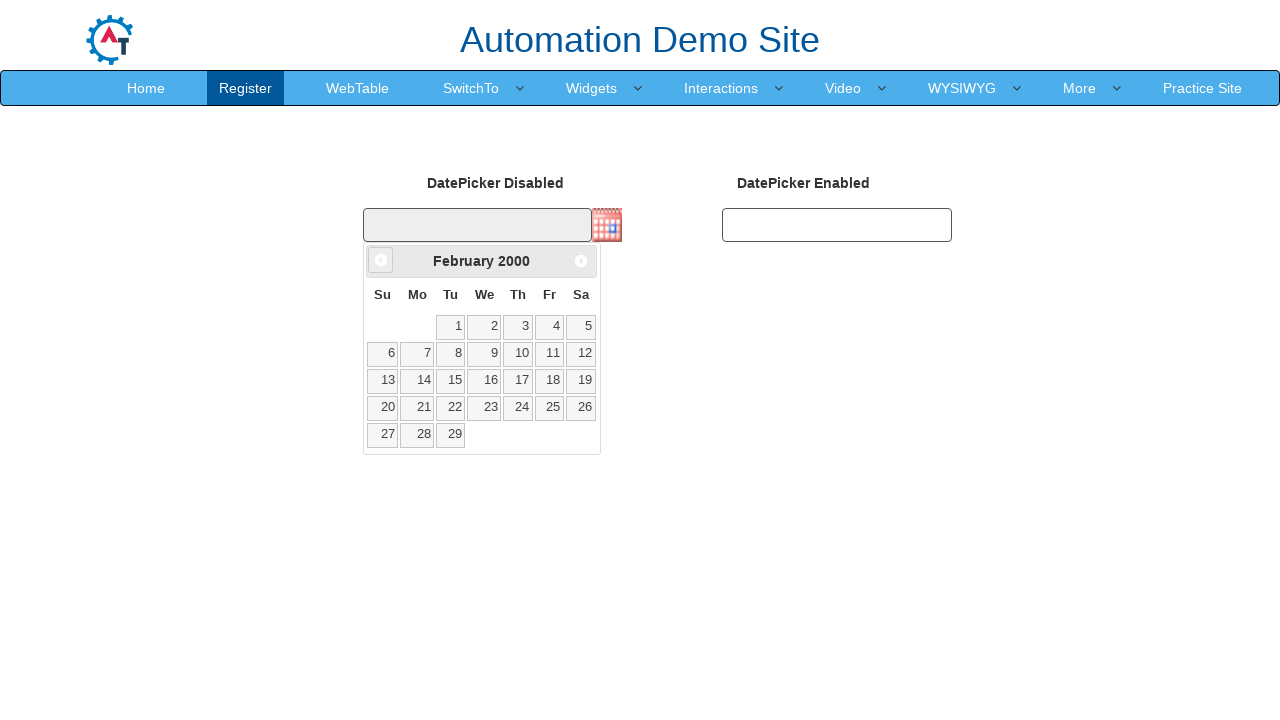

Retrieved current month/year title: February 2000
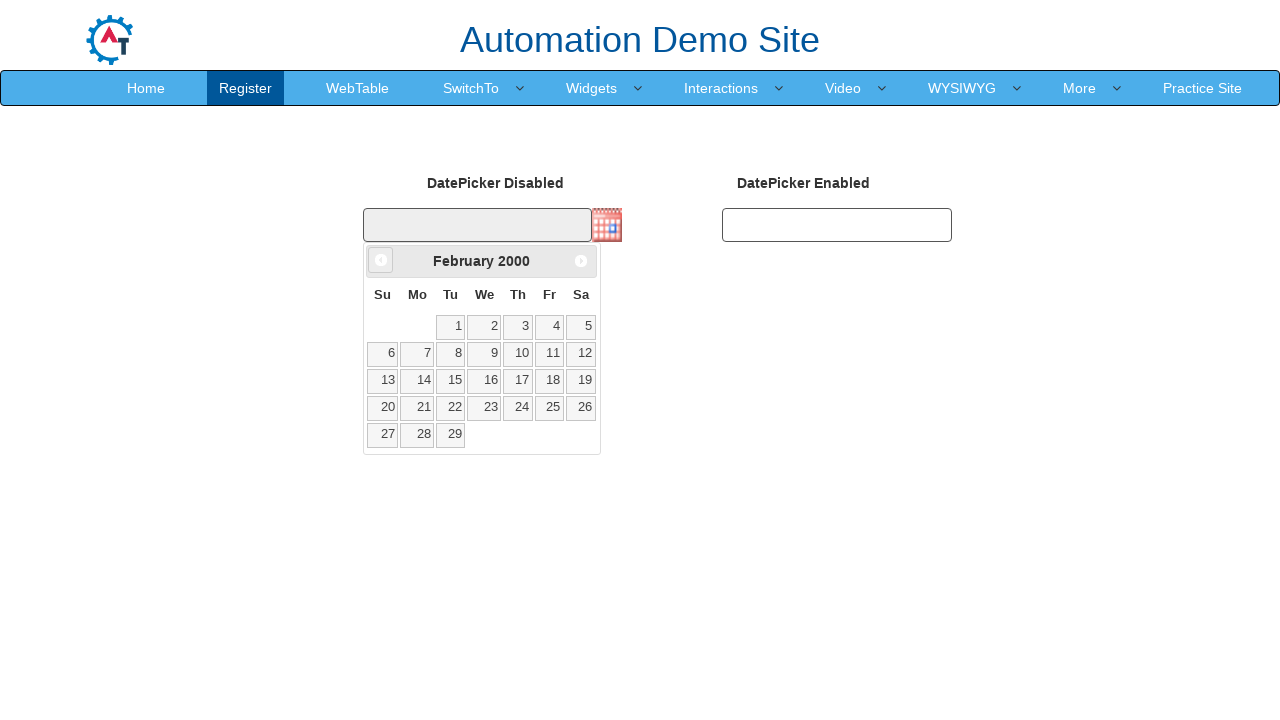

Clicked previous month button to navigate backwards at (381, 260) on .ui-datepicker-prev
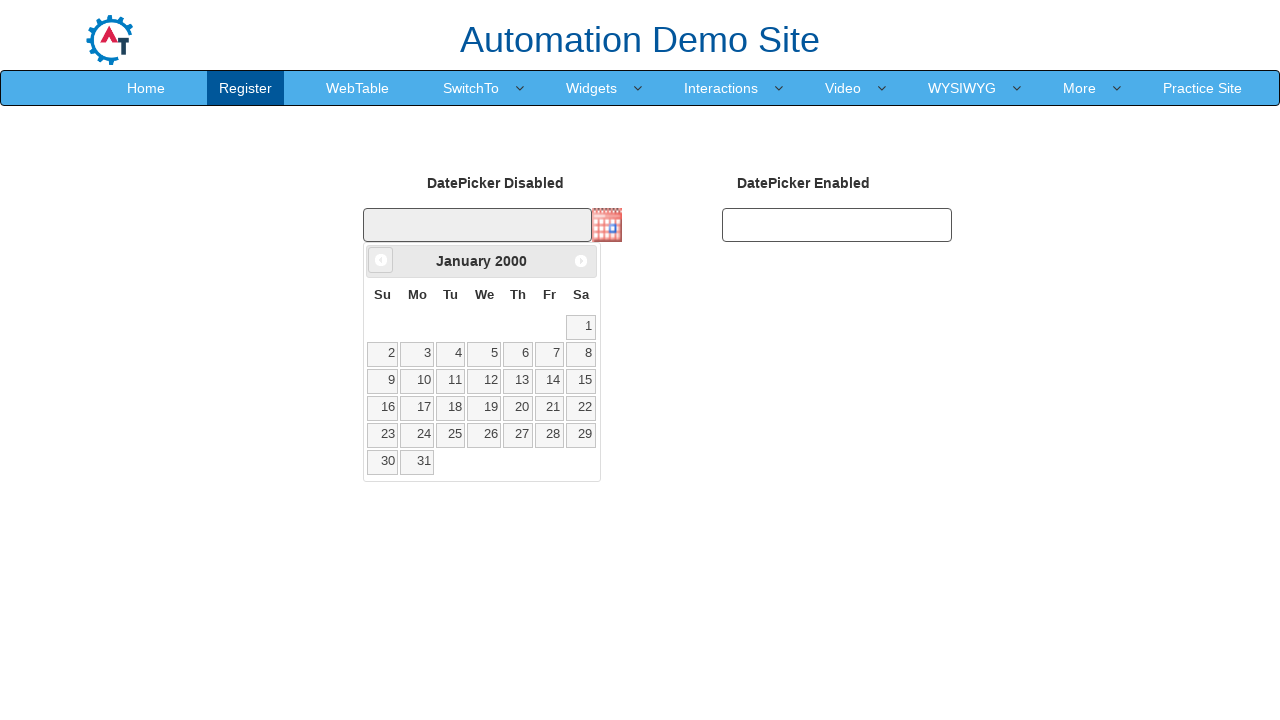

Waited for calendar to update (100ms)
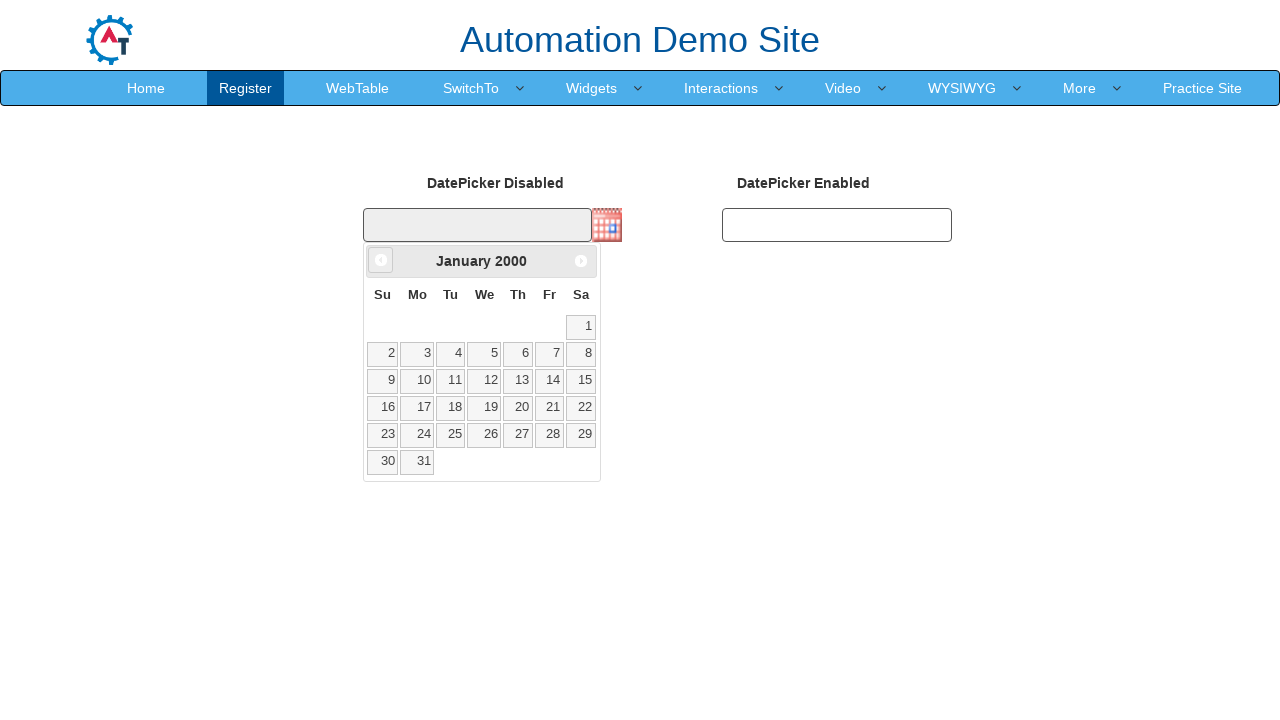

Retrieved current month/year title: January 2000
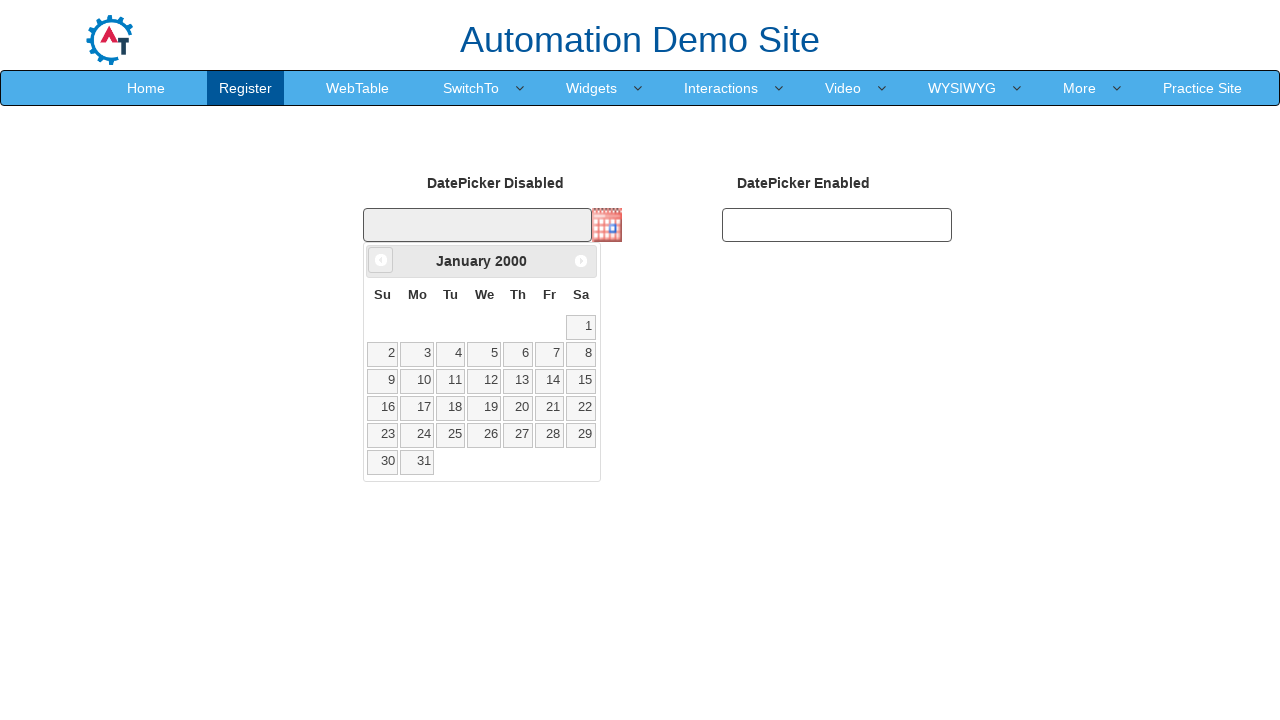

Clicked previous month button to navigate backwards at (381, 260) on .ui-datepicker-prev
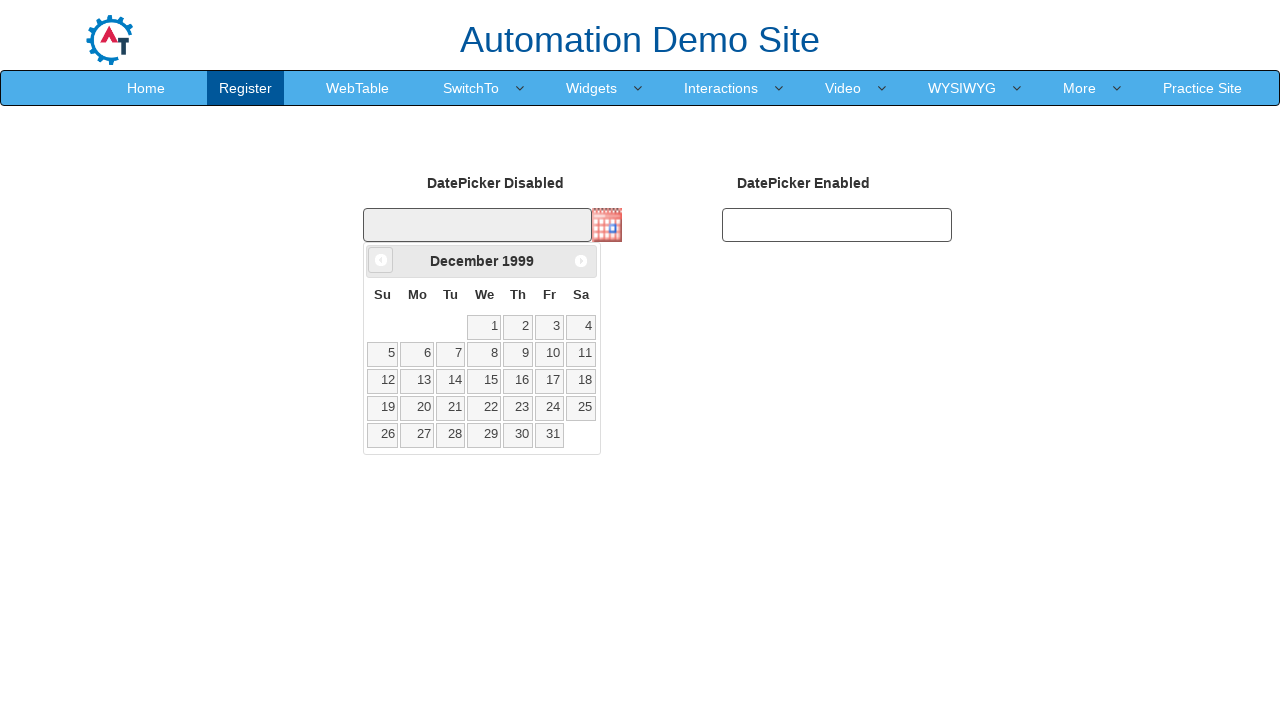

Waited for calendar to update (100ms)
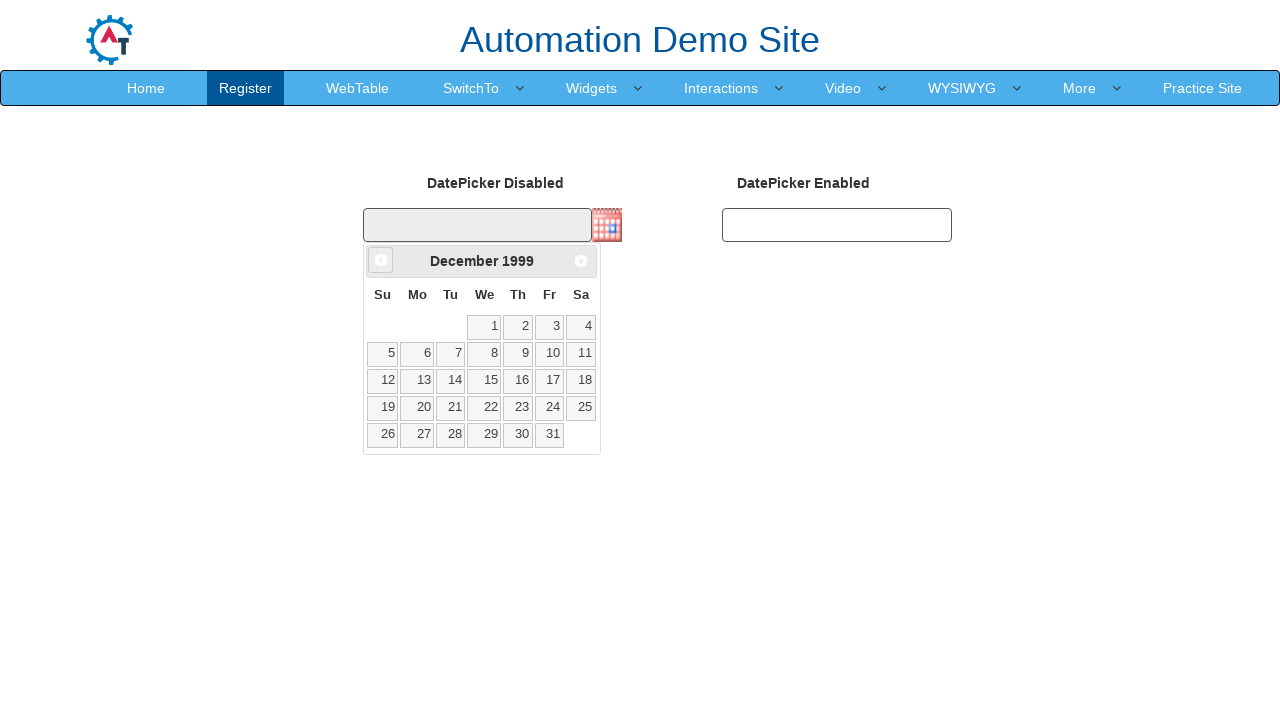

Retrieved current month/year title: December 1999
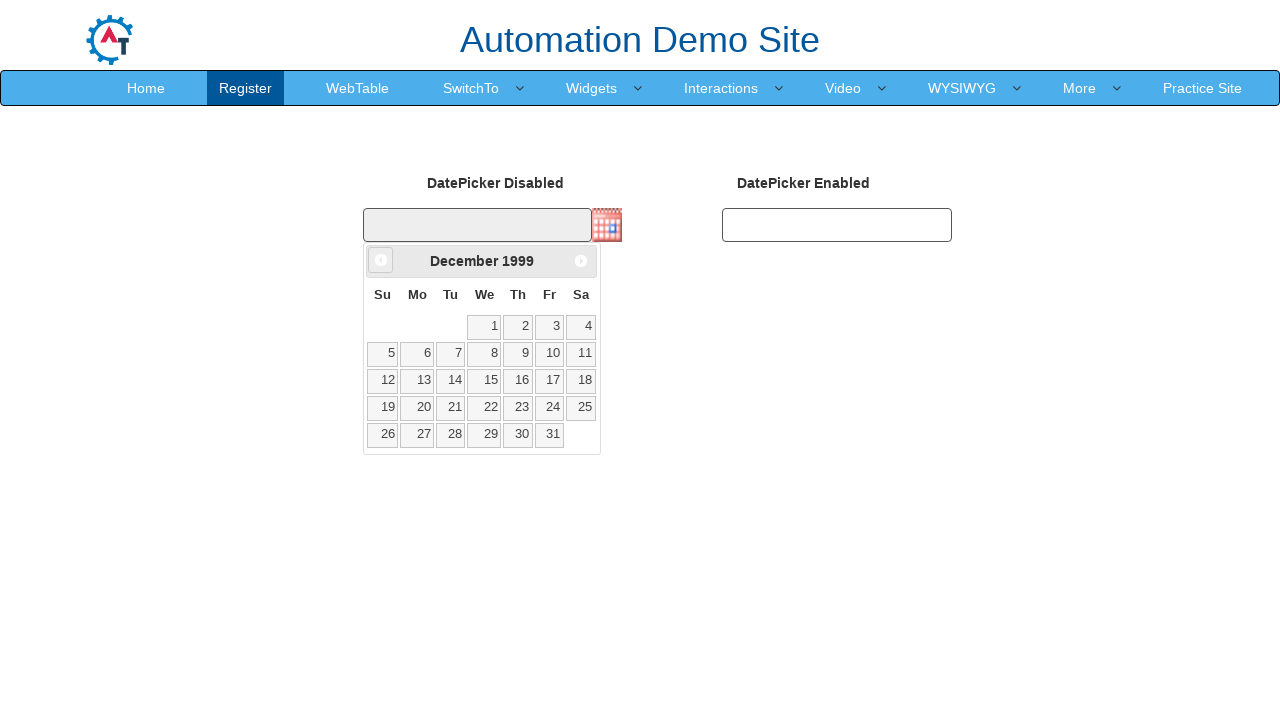

Clicked previous month button to navigate backwards at (381, 260) on .ui-datepicker-prev
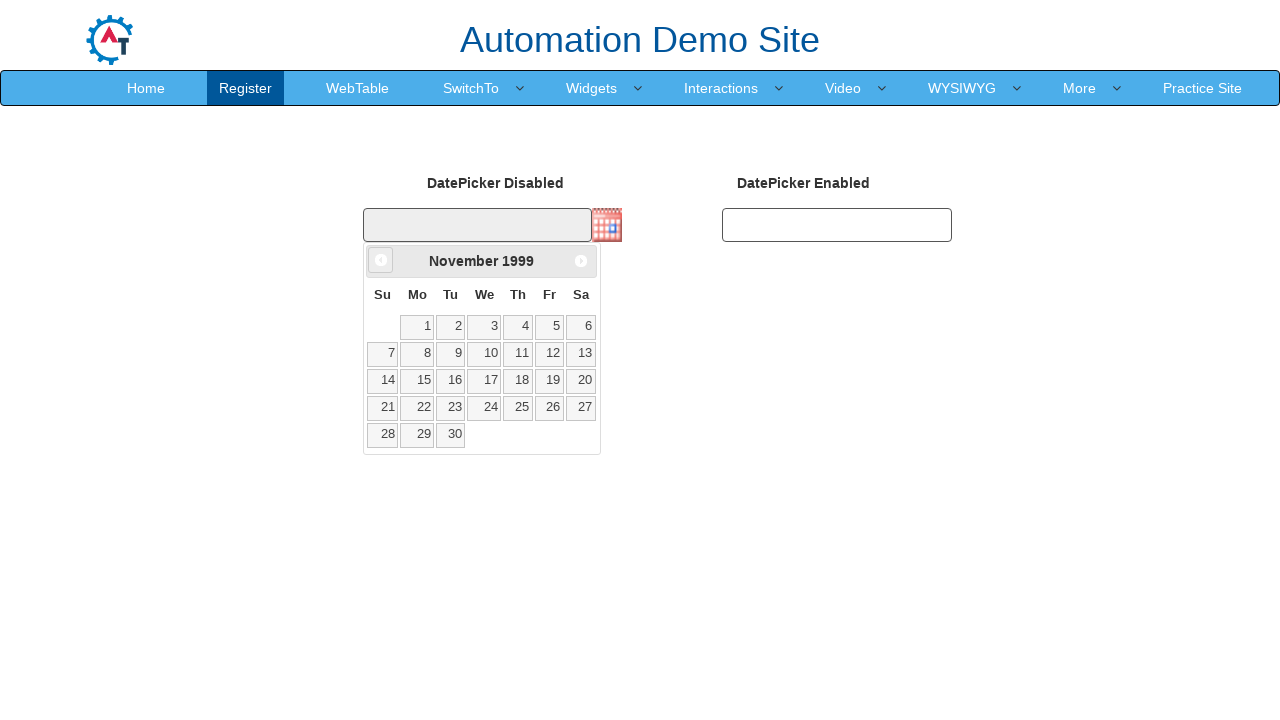

Waited for calendar to update (100ms)
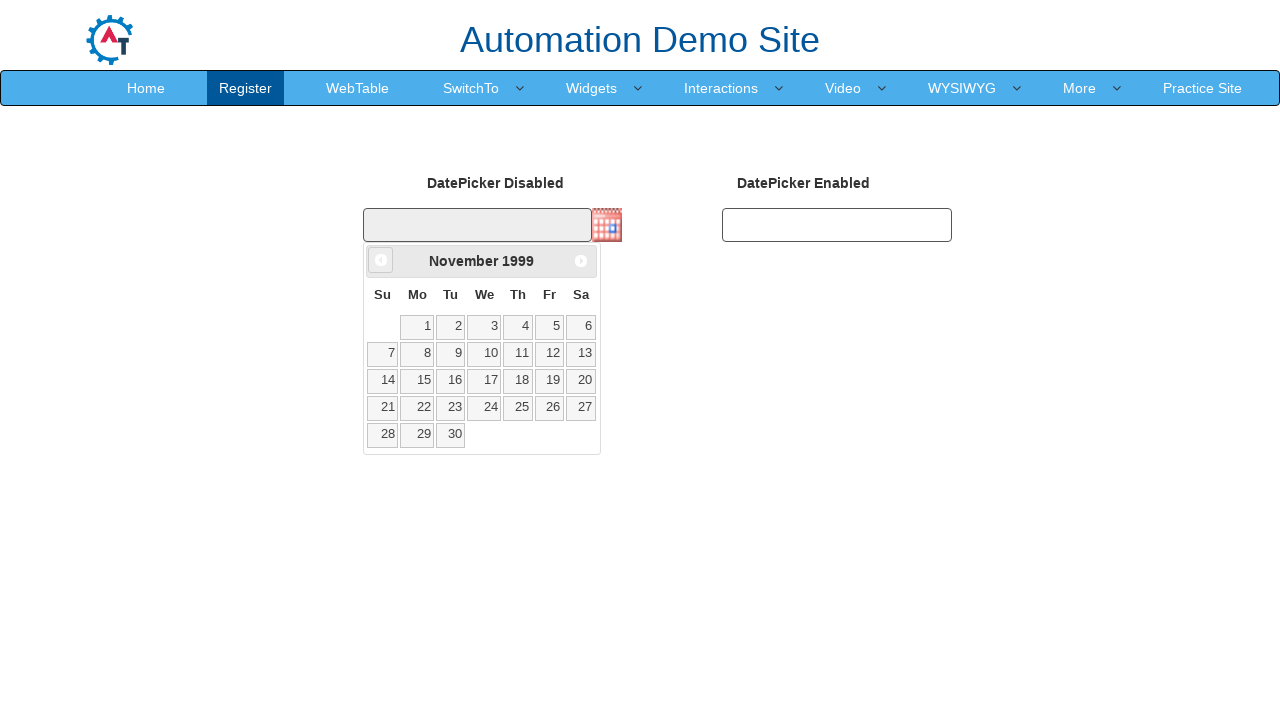

Retrieved current month/year title: November 1999
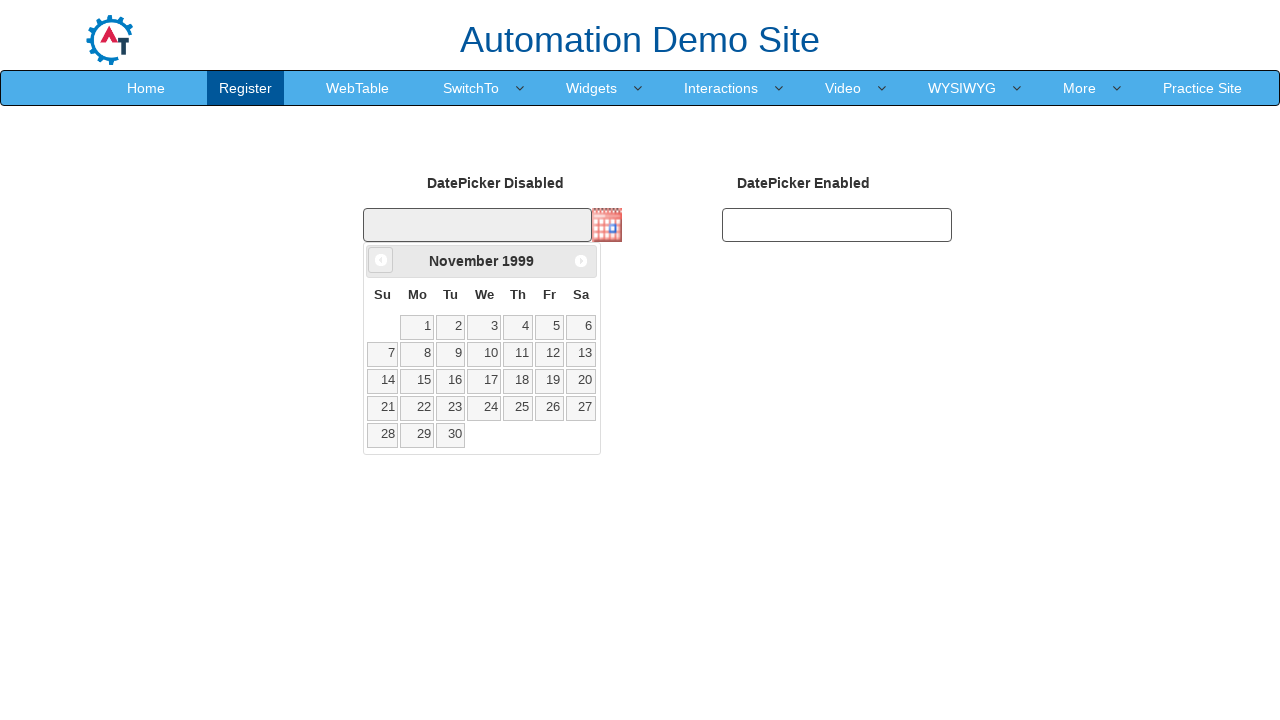

Clicked previous month button to navigate backwards at (381, 260) on .ui-datepicker-prev
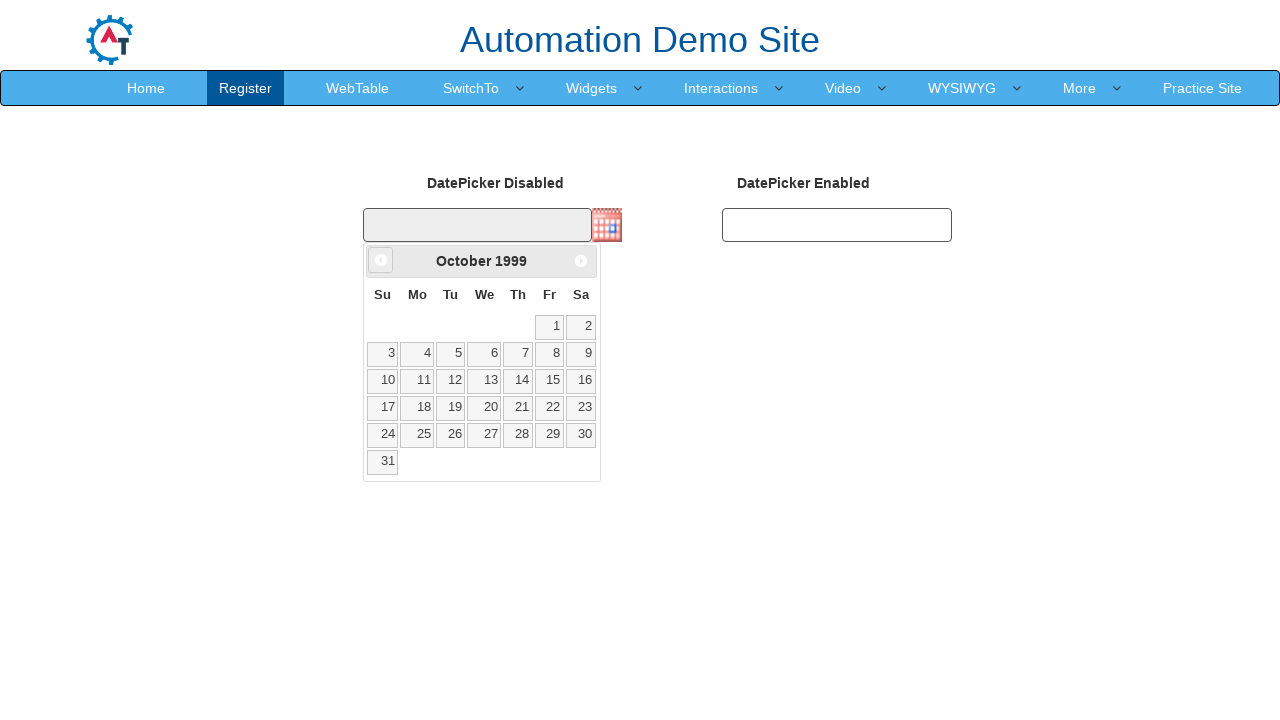

Waited for calendar to update (100ms)
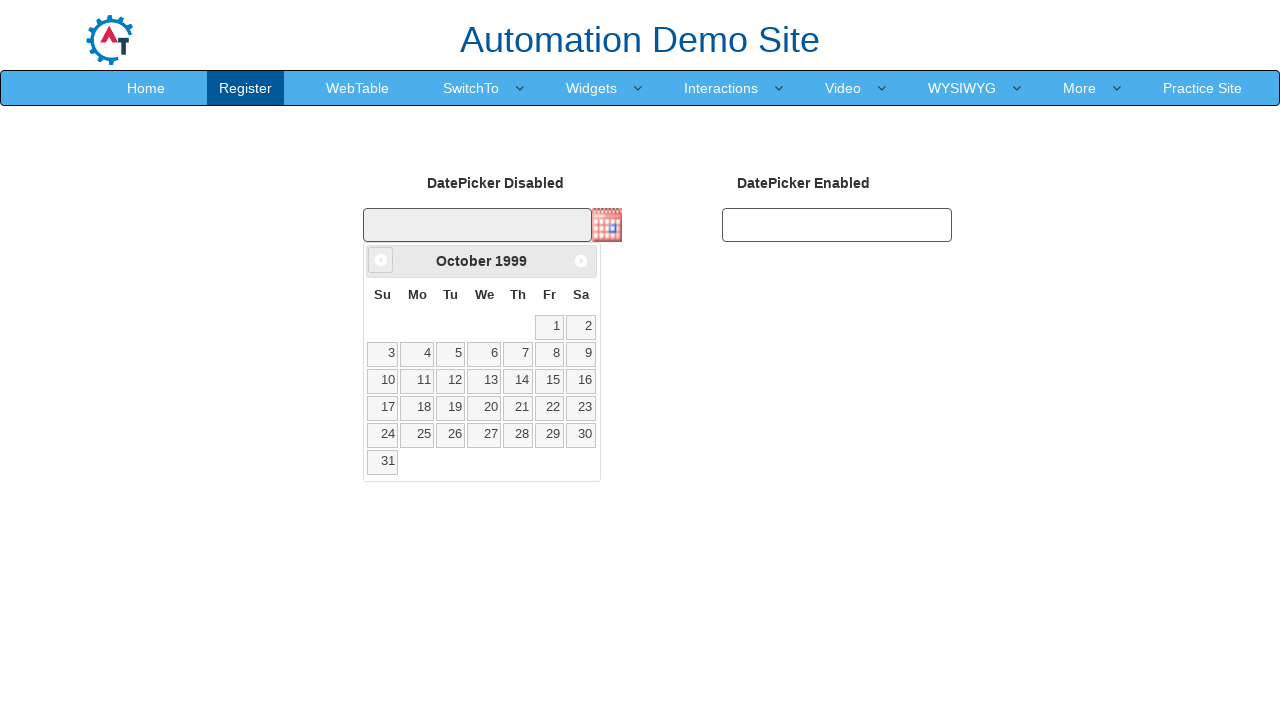

Retrieved current month/year title: October 1999
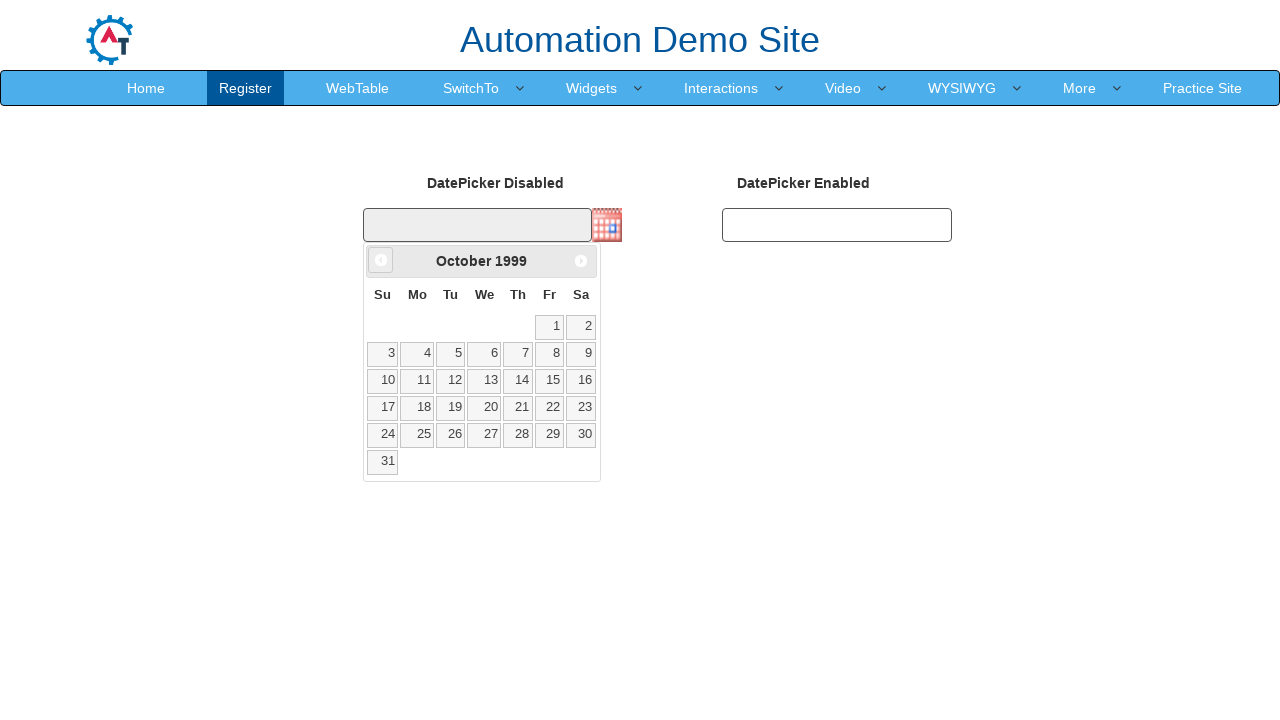

Clicked previous month button to navigate backwards at (381, 260) on .ui-datepicker-prev
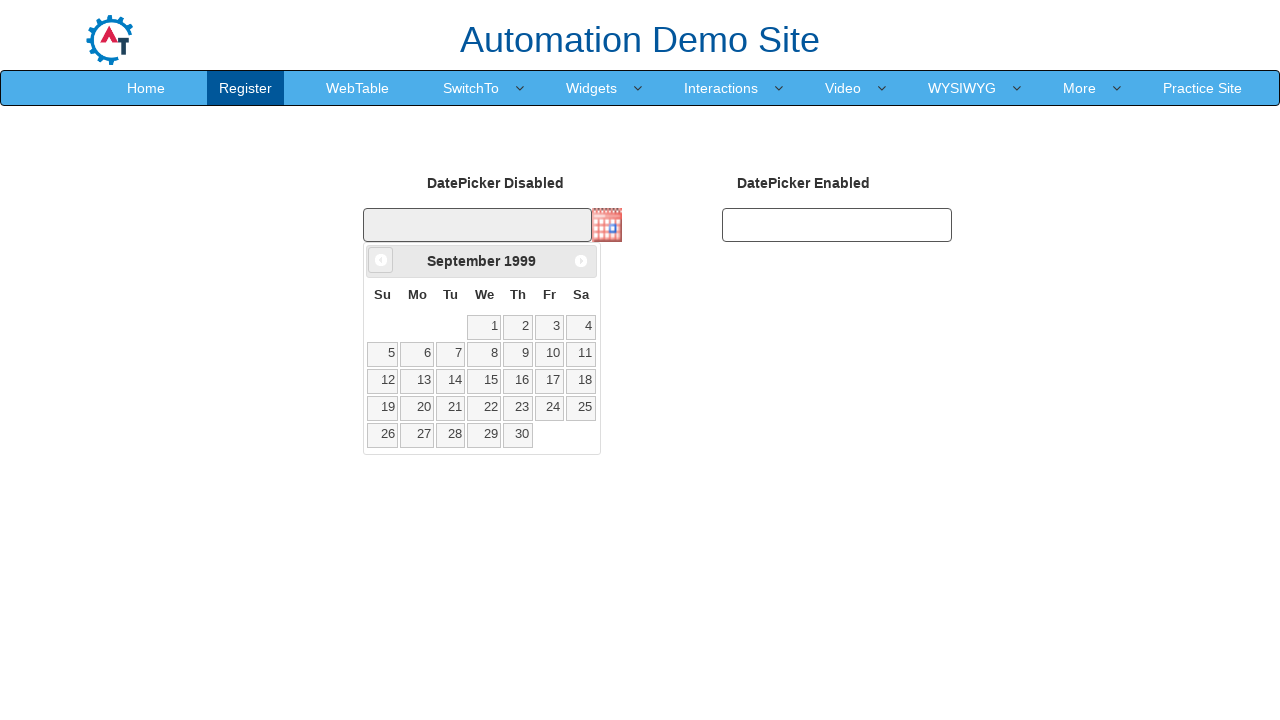

Waited for calendar to update (100ms)
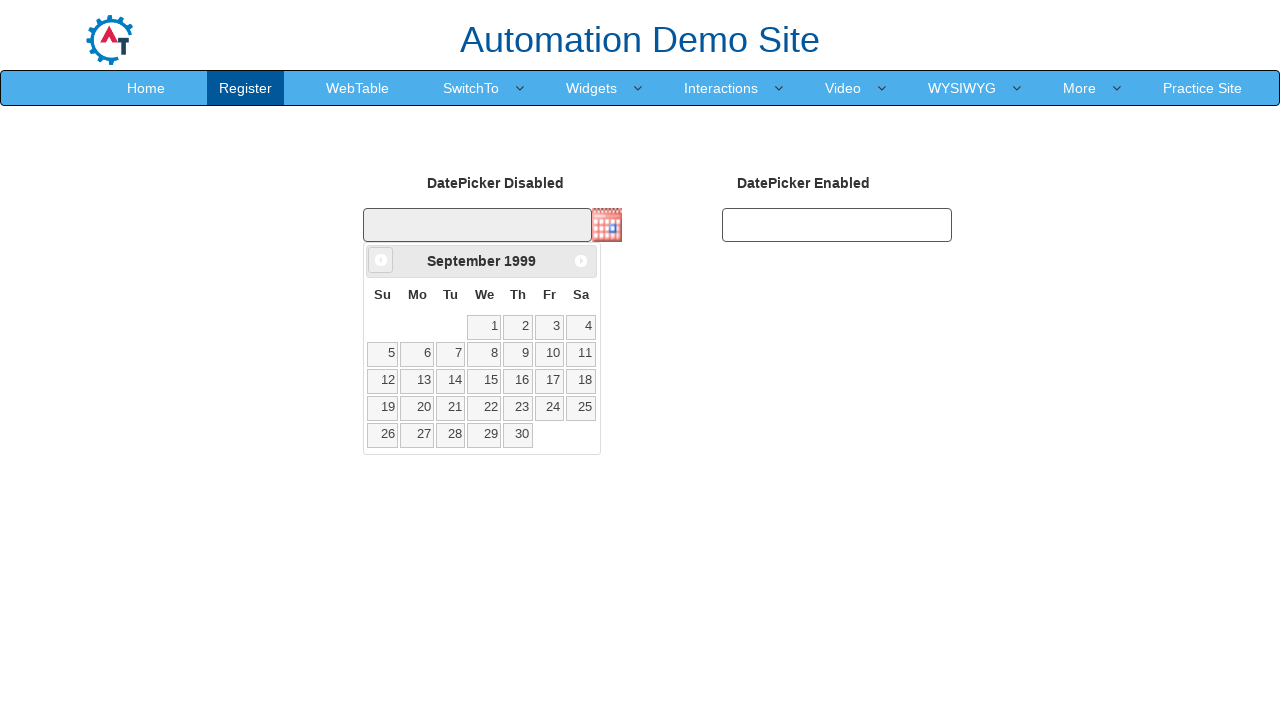

Retrieved current month/year title: September 1999
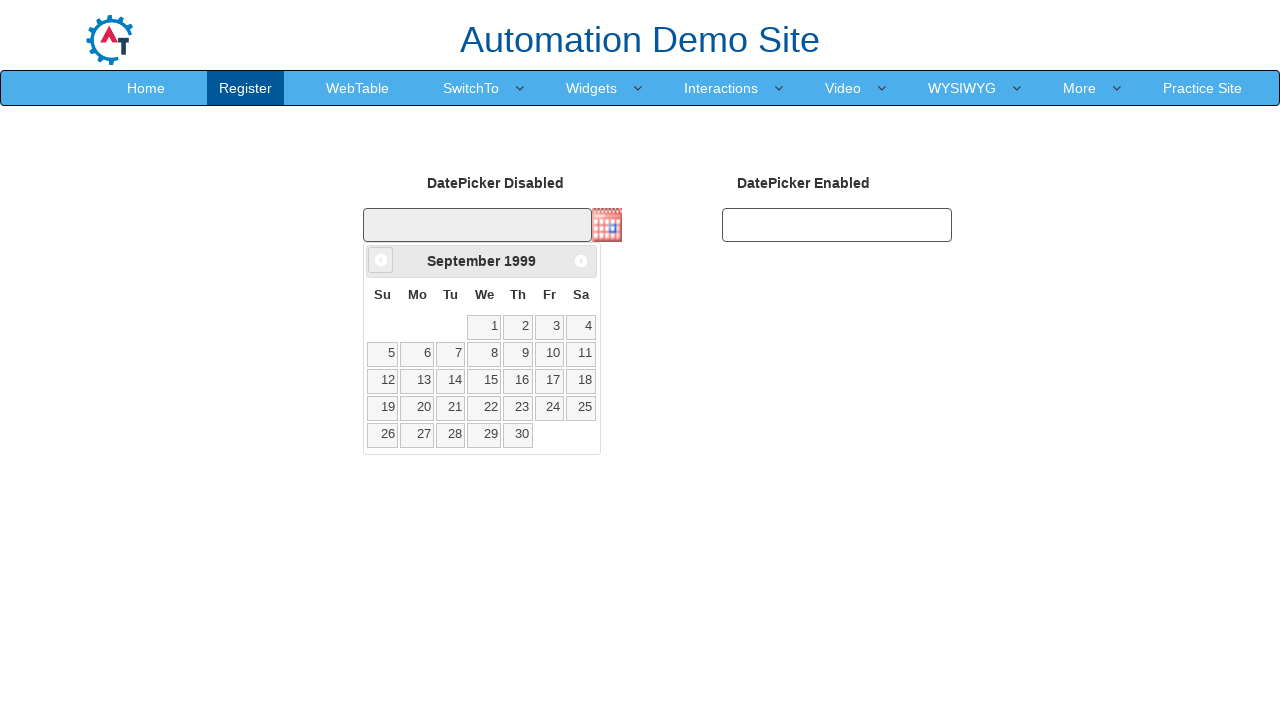

Clicked previous month button to navigate backwards at (381, 260) on .ui-datepicker-prev
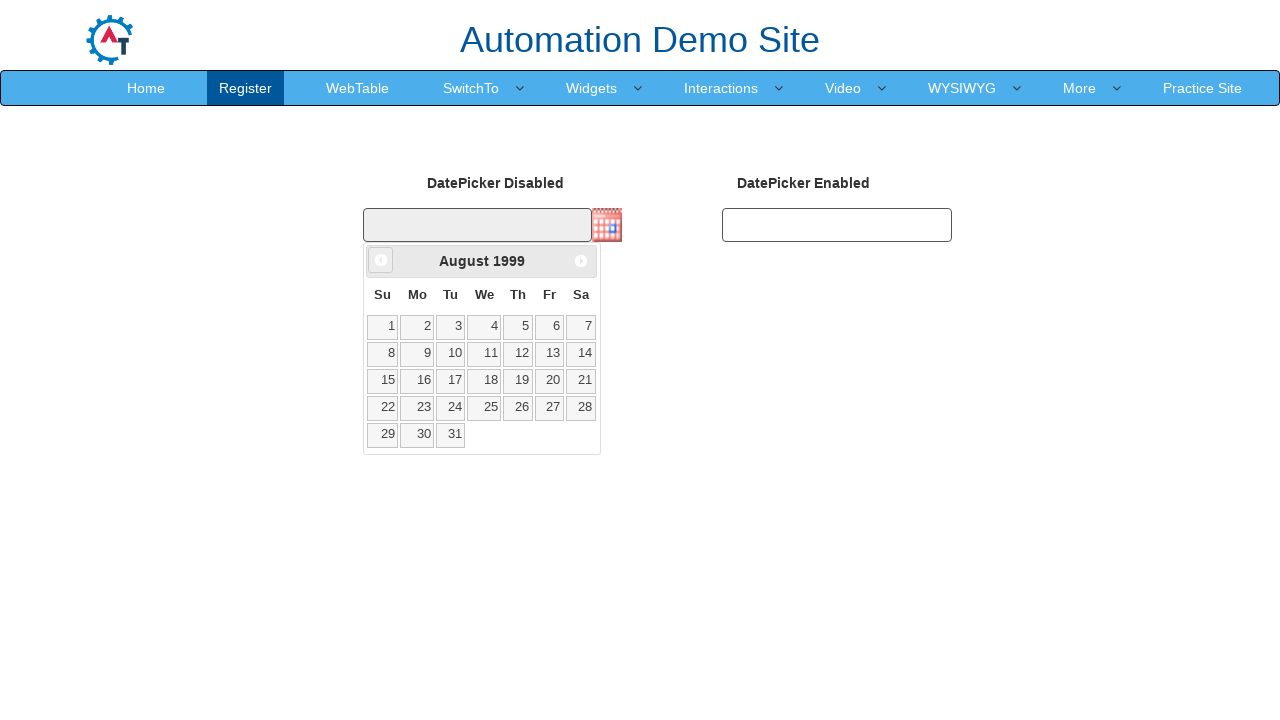

Waited for calendar to update (100ms)
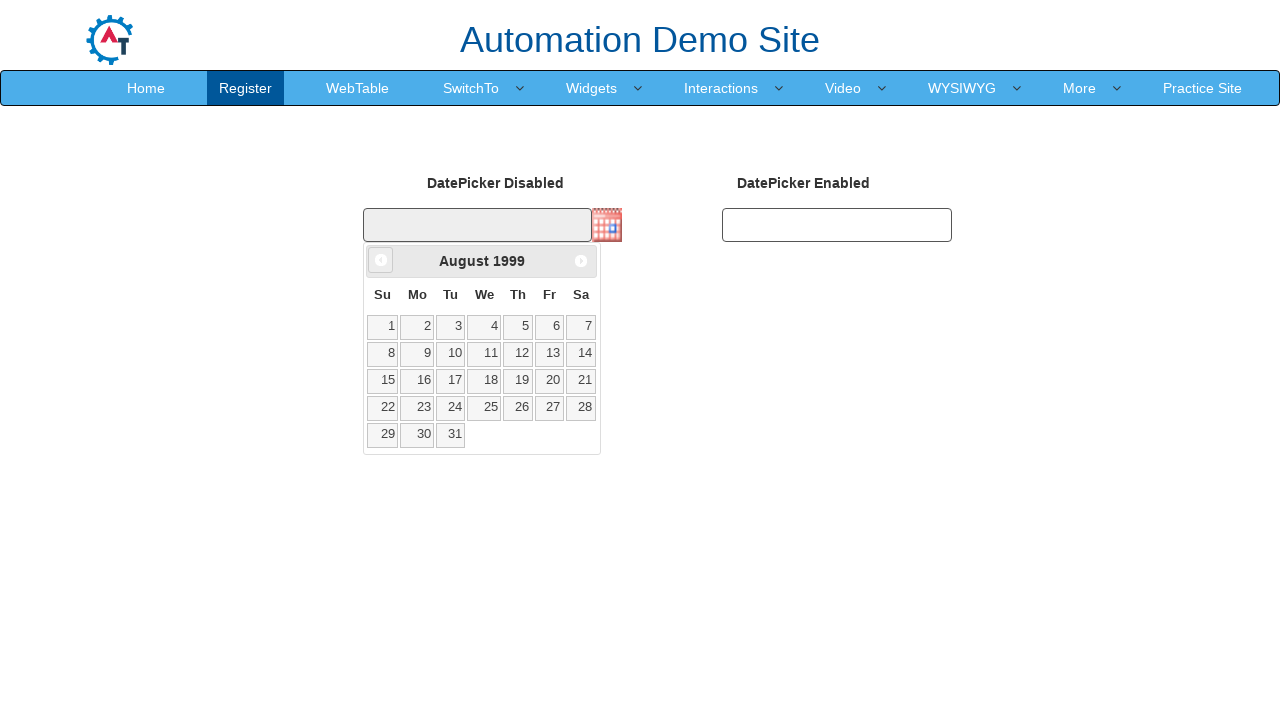

Retrieved current month/year title: August 1999
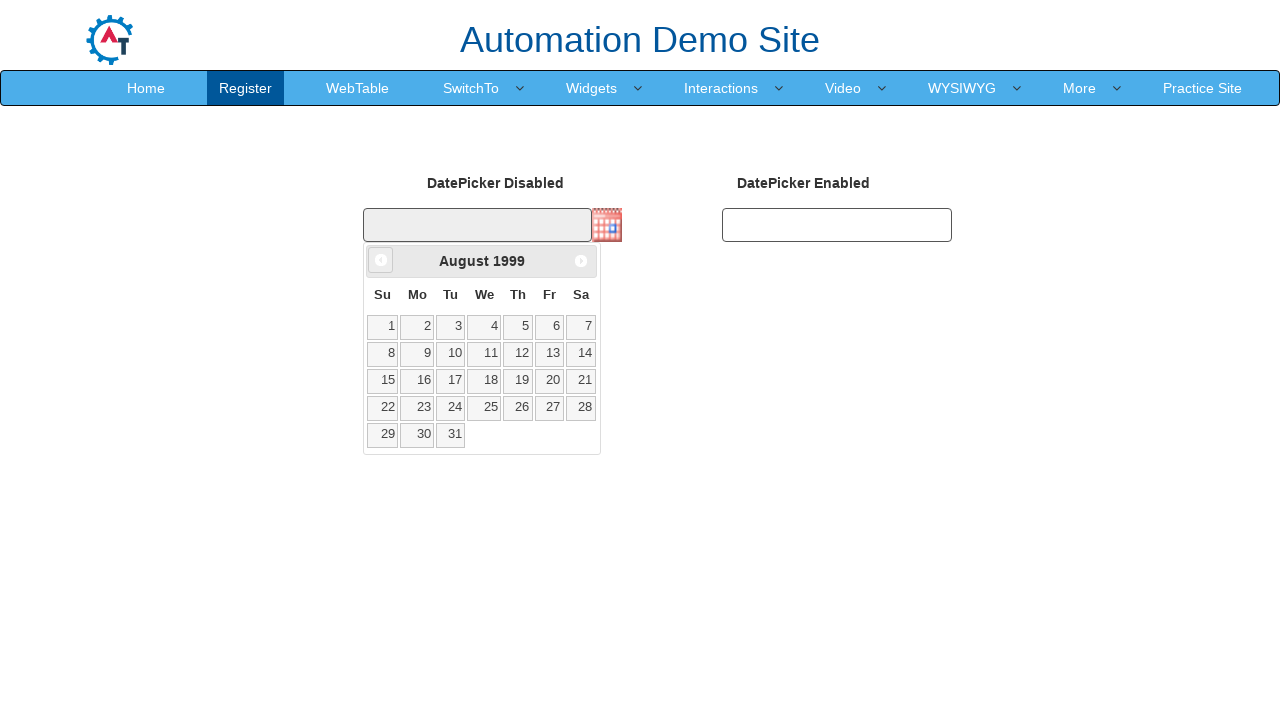

Clicked previous month button to navigate backwards at (381, 260) on .ui-datepicker-prev
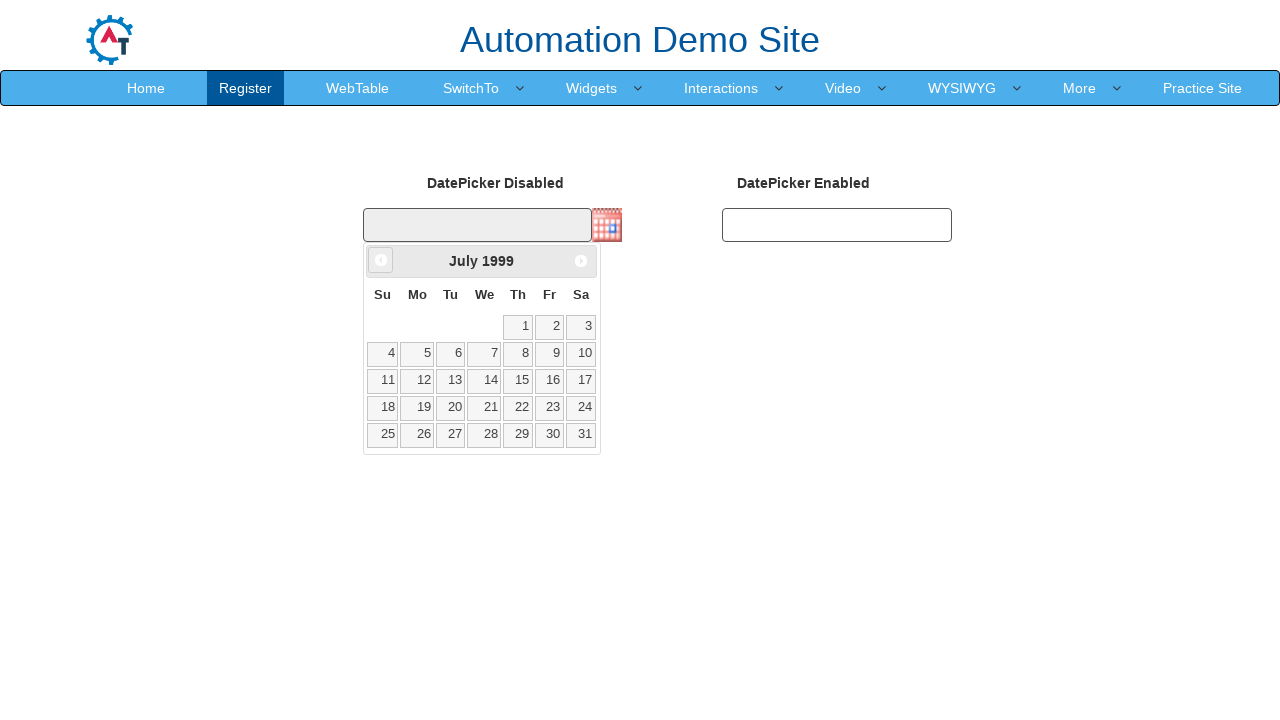

Waited for calendar to update (100ms)
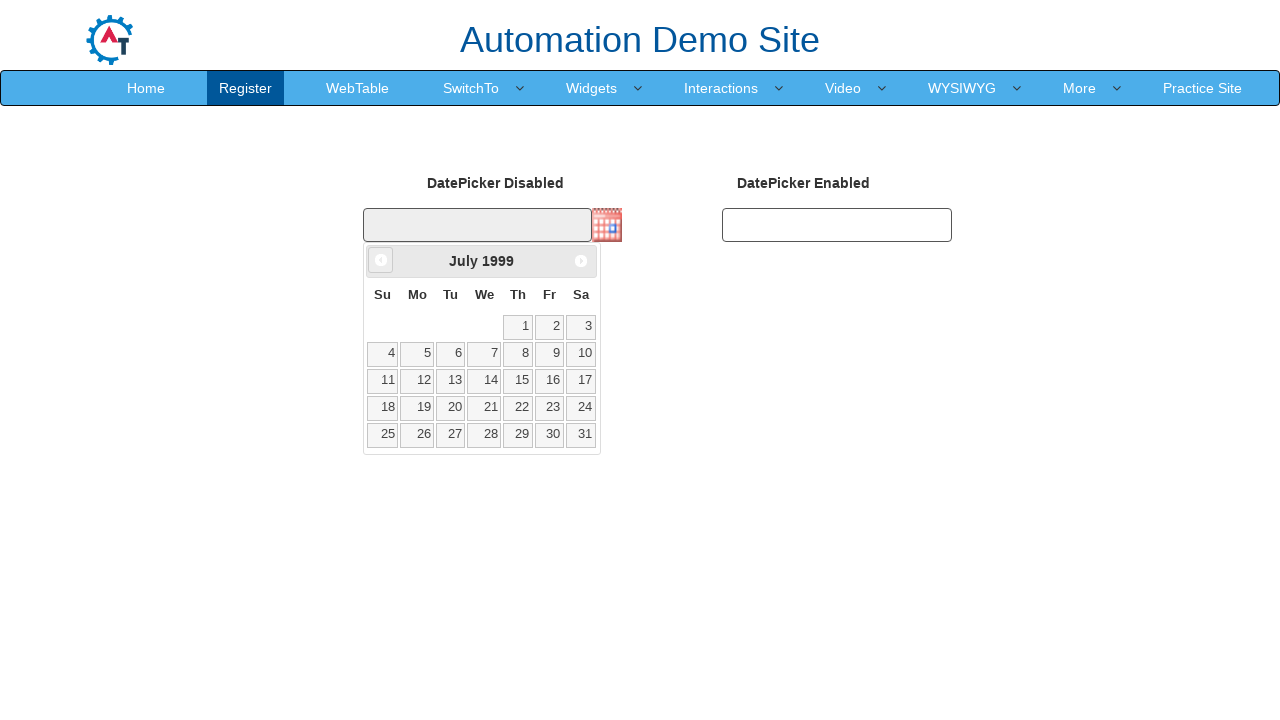

Retrieved current month/year title: July 1999
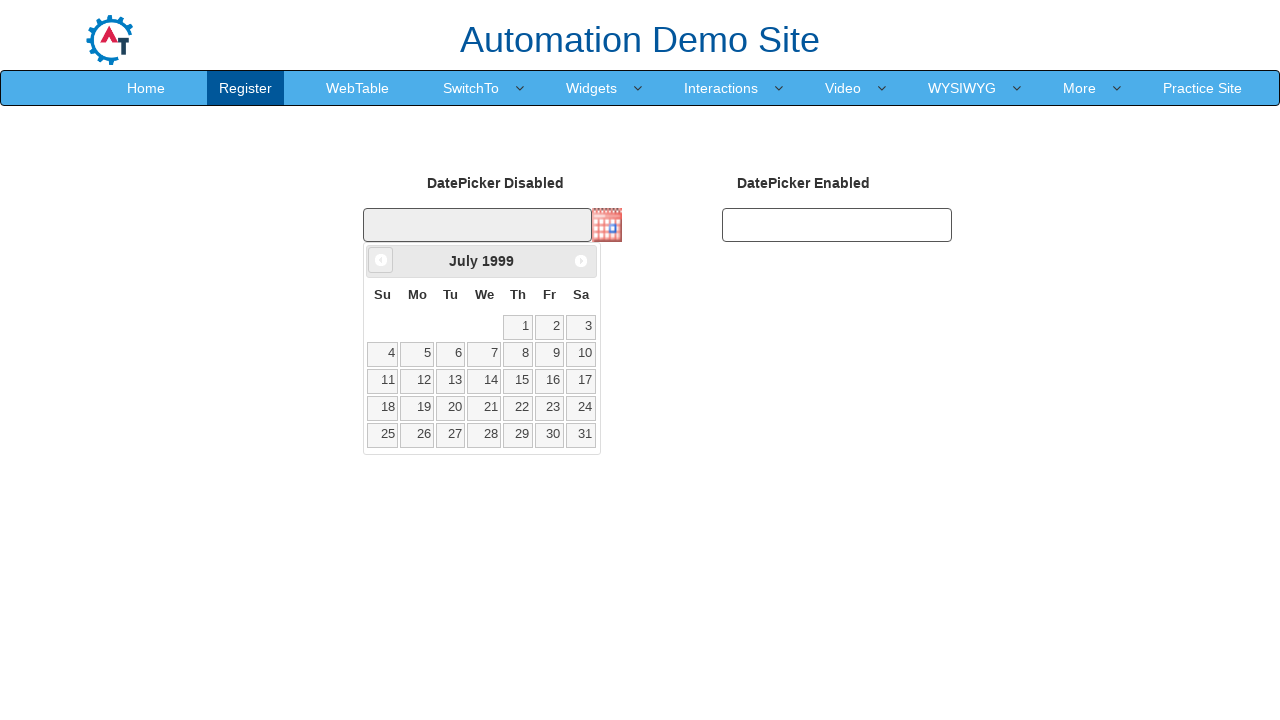

Clicked previous month button to navigate backwards at (381, 260) on .ui-datepicker-prev
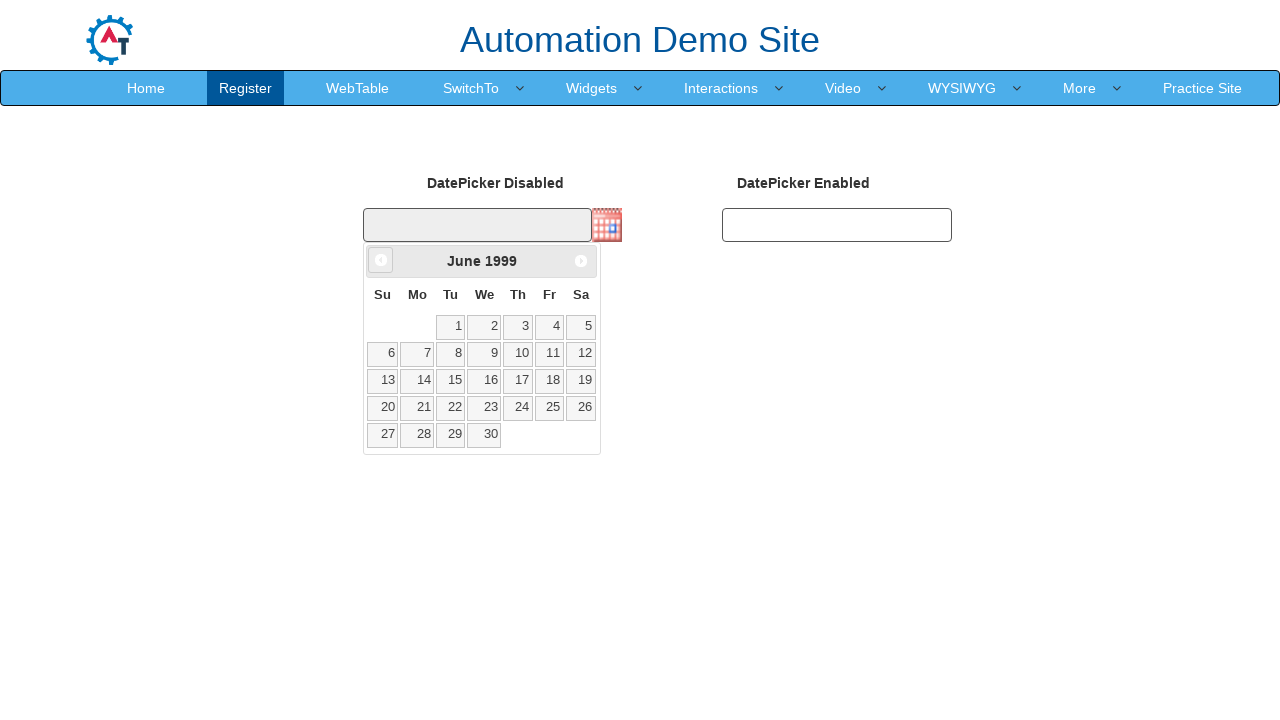

Waited for calendar to update (100ms)
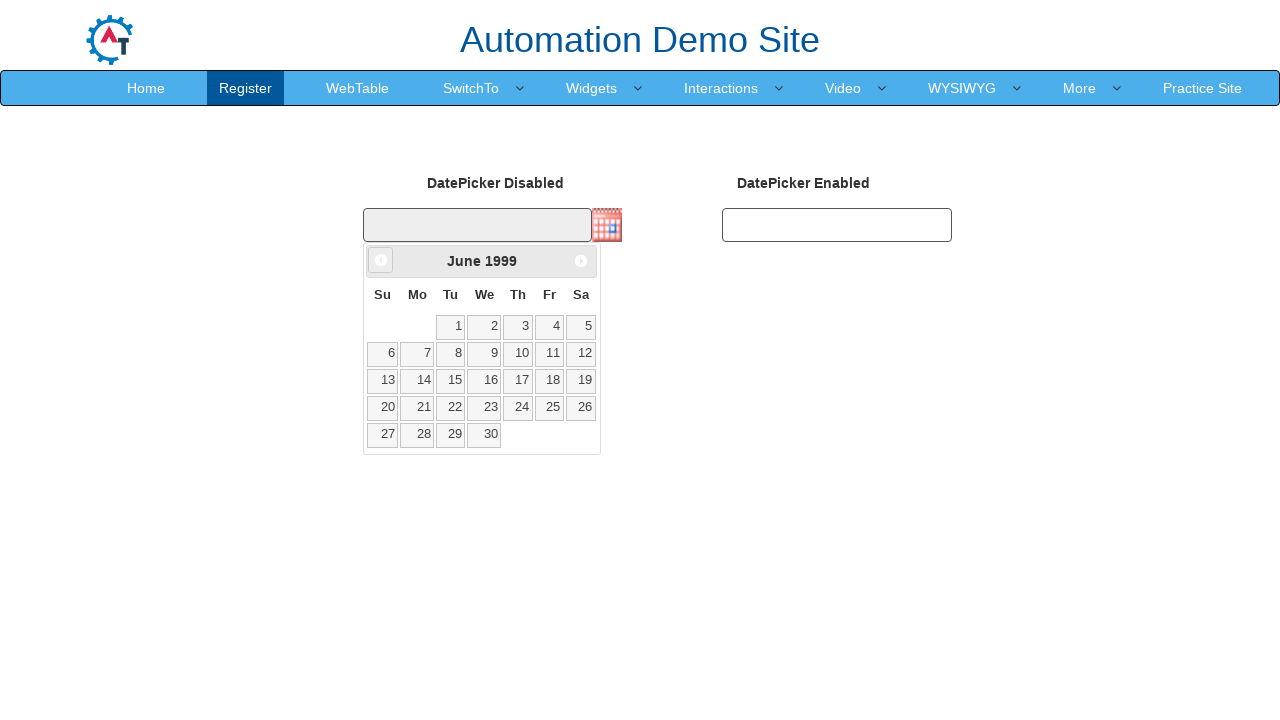

Retrieved current month/year title: June 1999
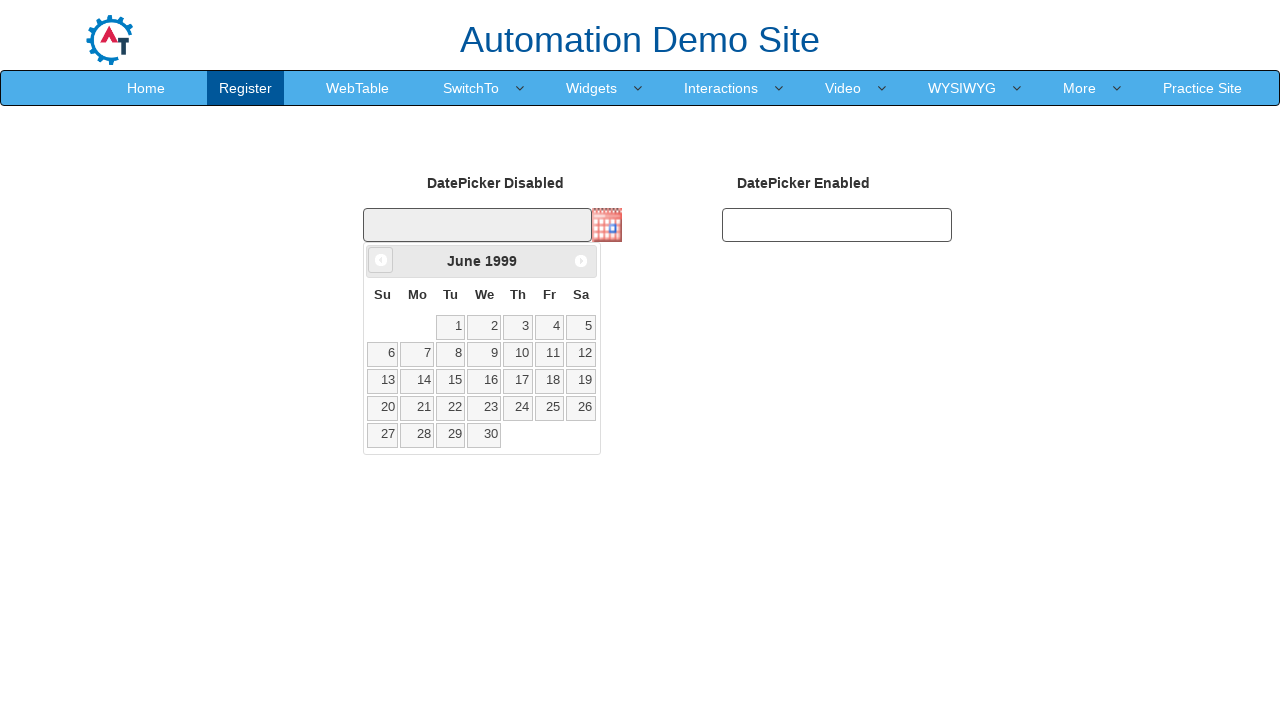

Clicked previous month button to navigate backwards at (381, 260) on .ui-datepicker-prev
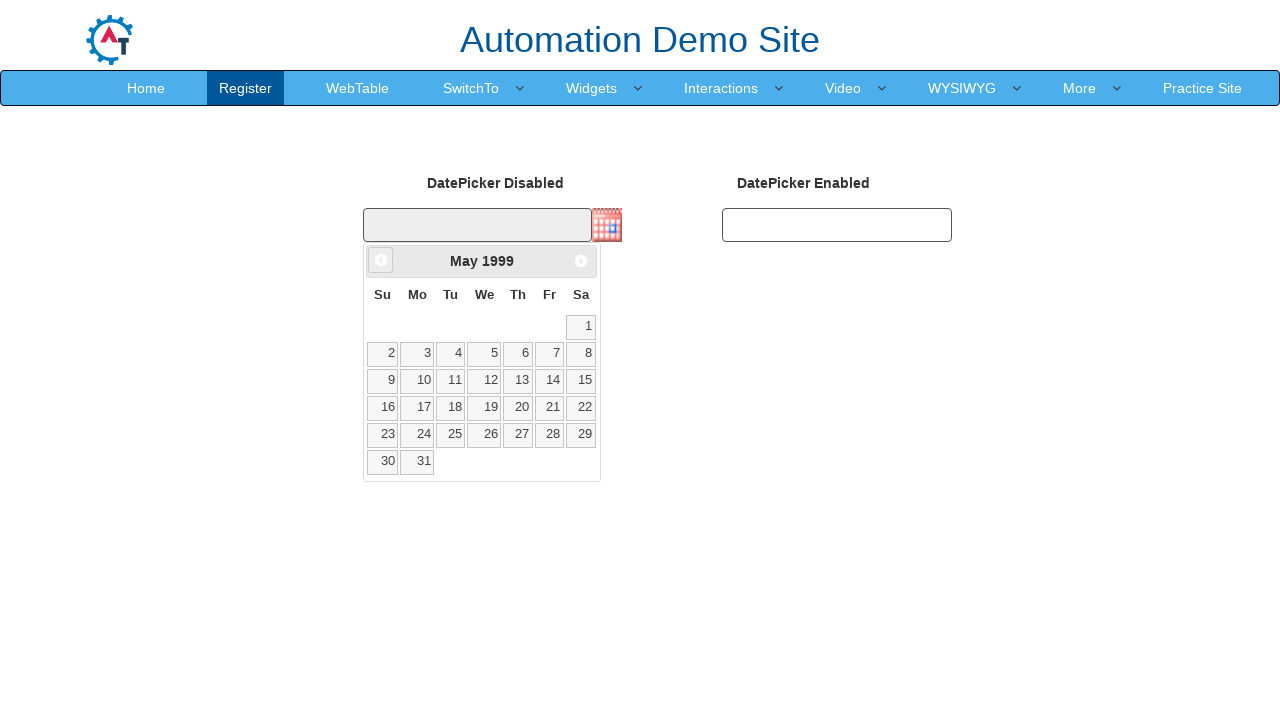

Waited for calendar to update (100ms)
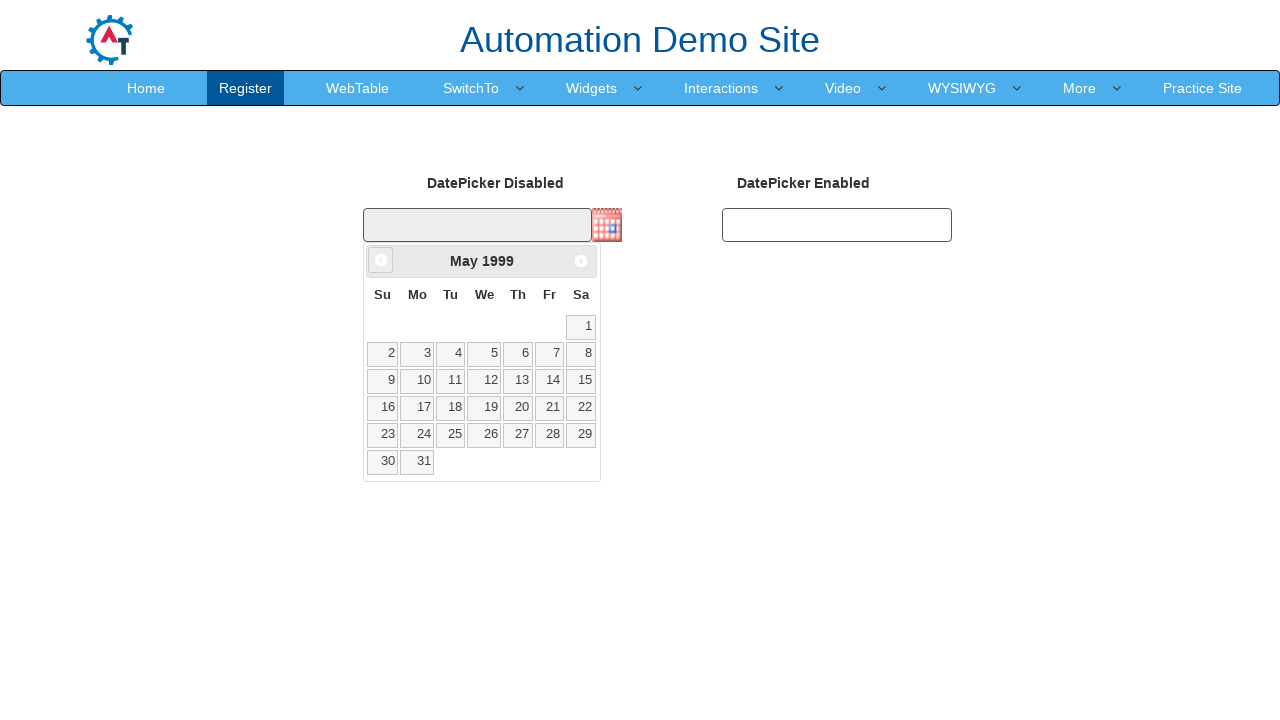

Retrieved current month/year title: May 1999
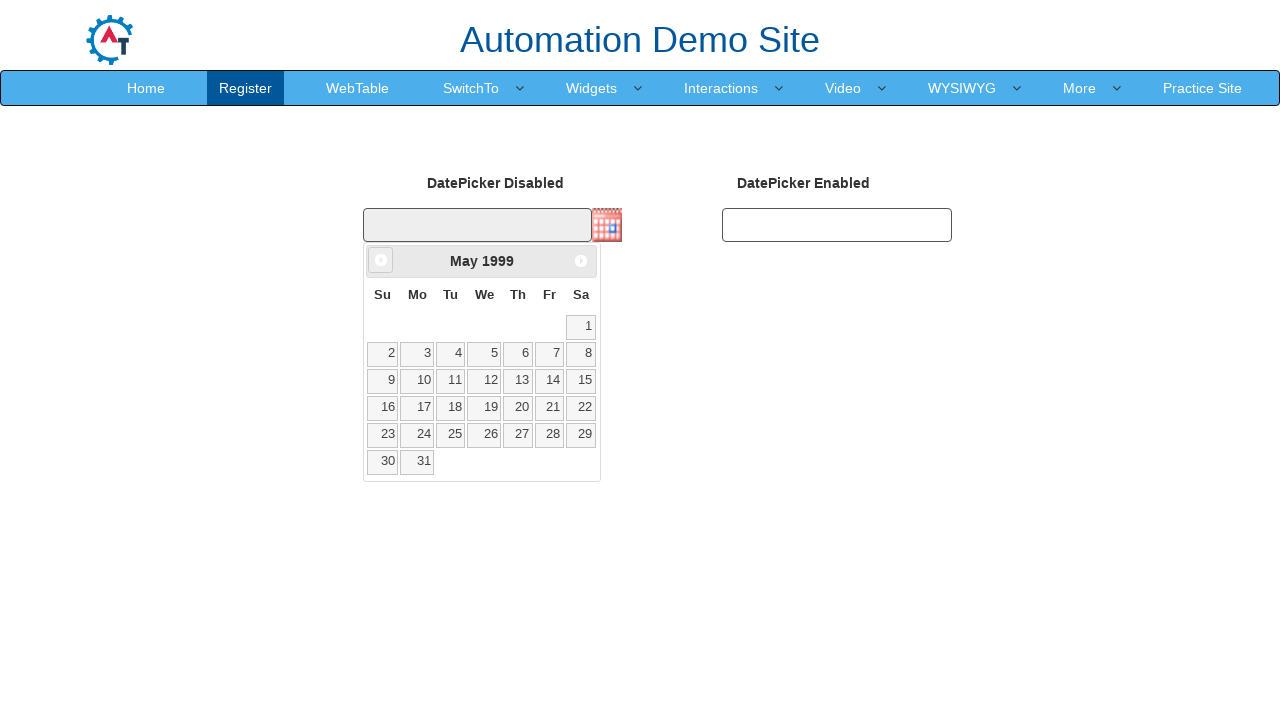

Clicked previous month button to navigate backwards at (381, 260) on .ui-datepicker-prev
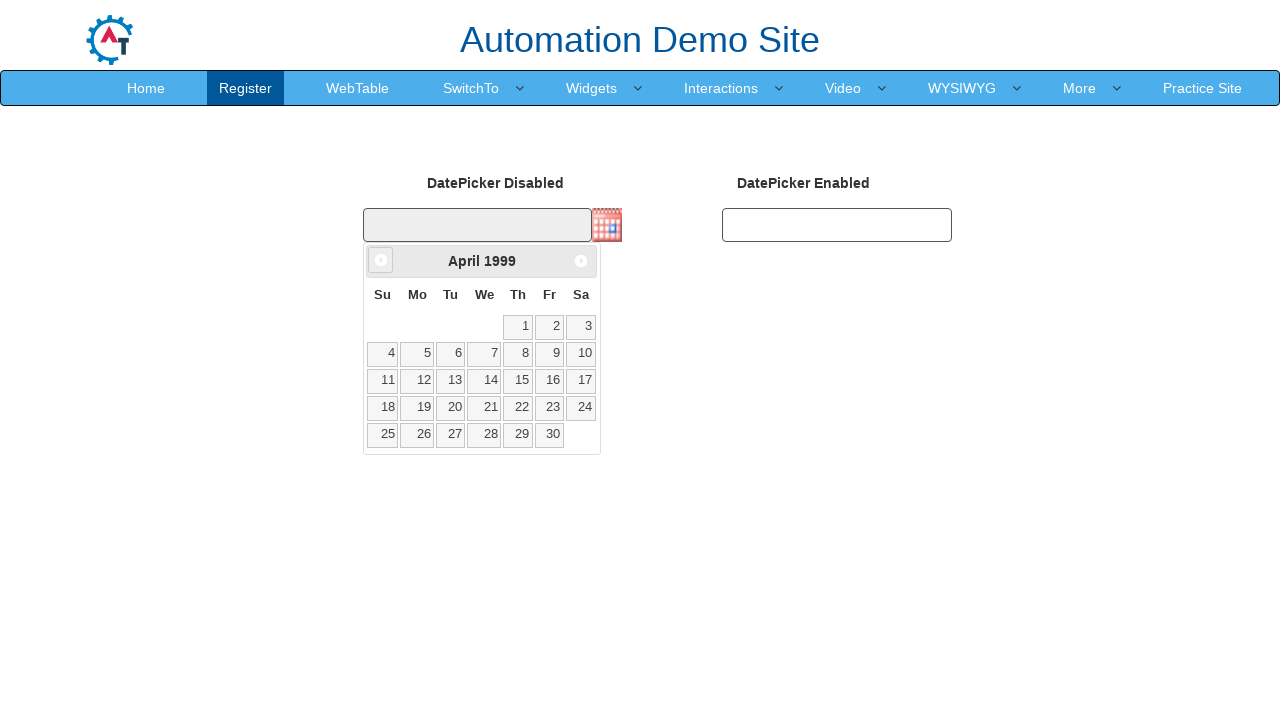

Waited for calendar to update (100ms)
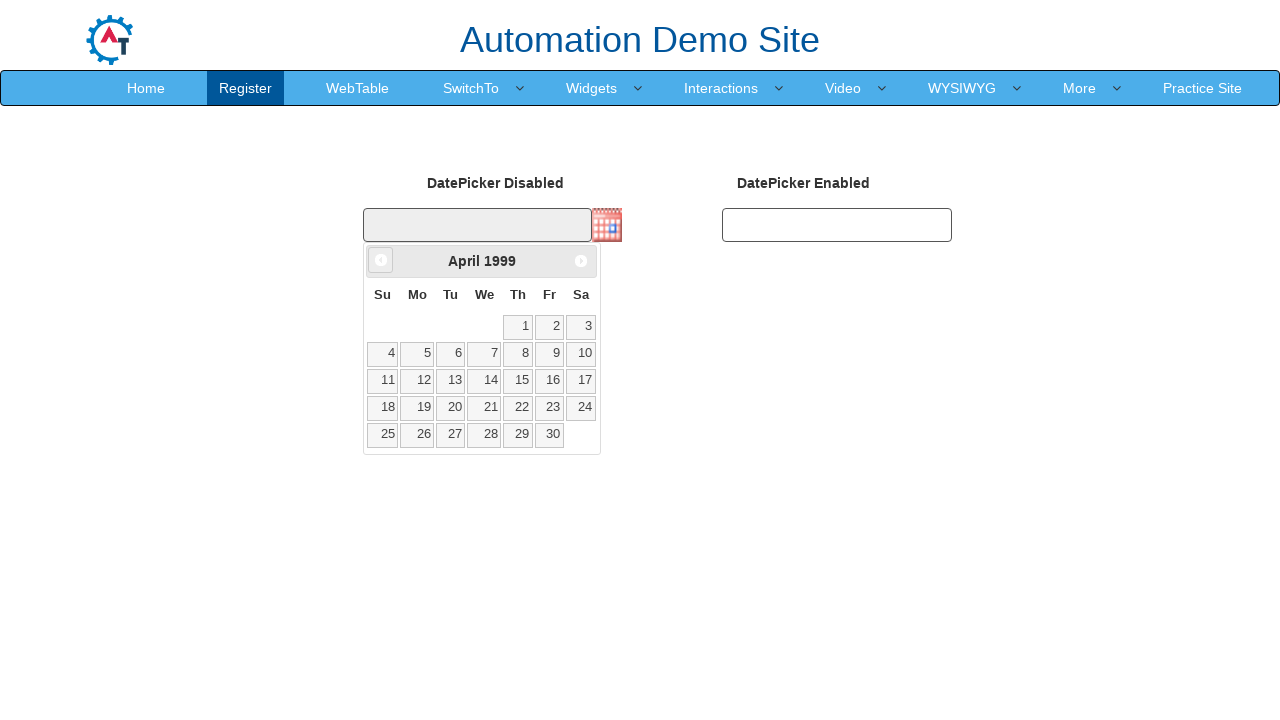

Retrieved current month/year title: April 1999
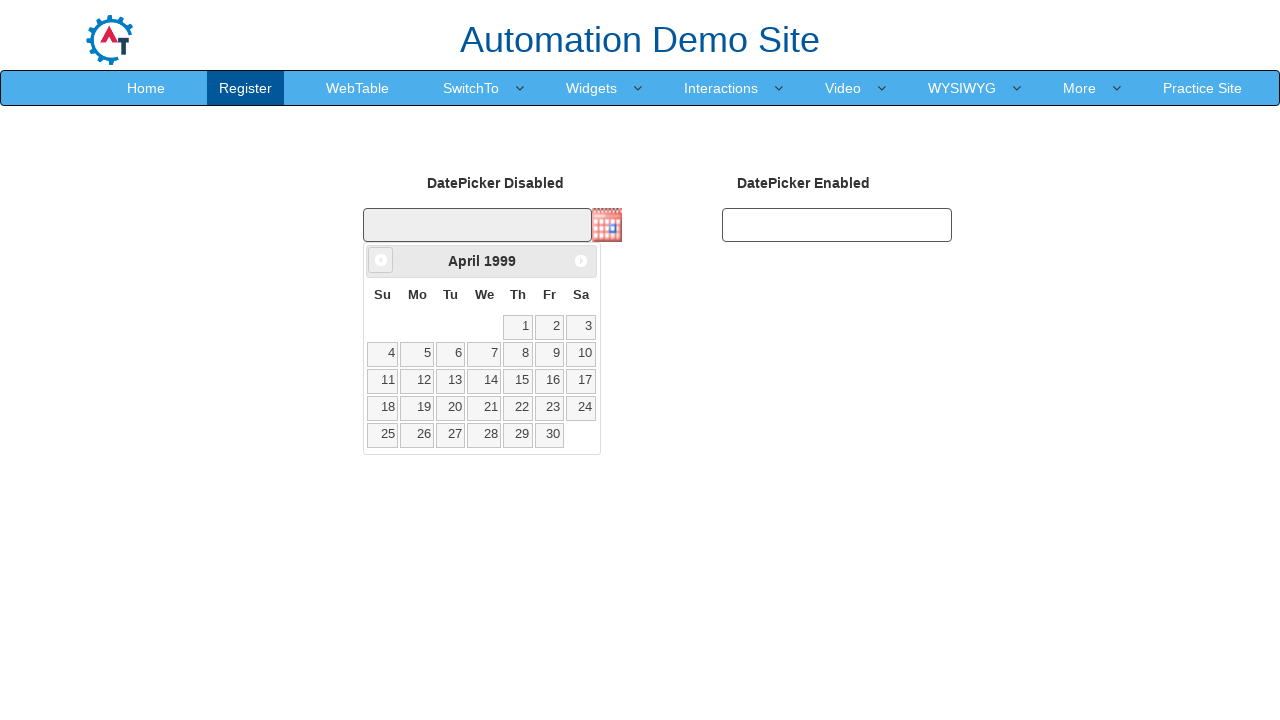

Clicked previous month button to navigate backwards at (381, 260) on .ui-datepicker-prev
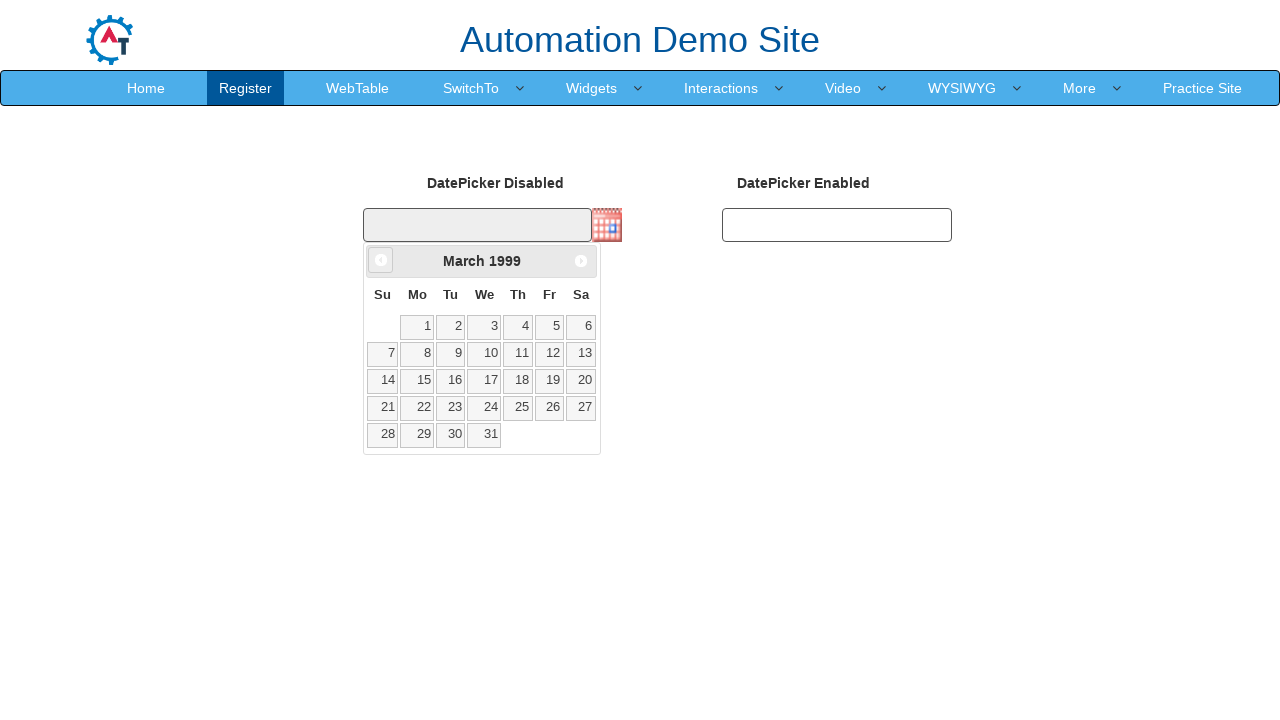

Waited for calendar to update (100ms)
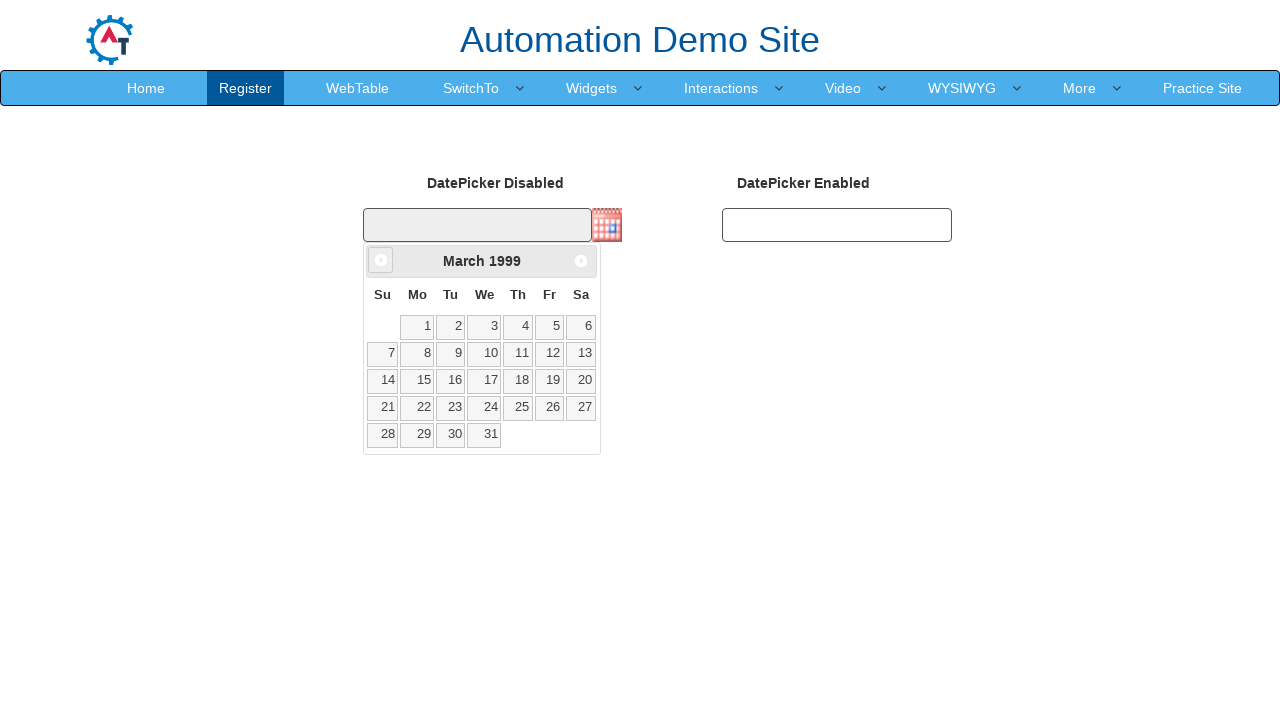

Retrieved current month/year title: March 1999
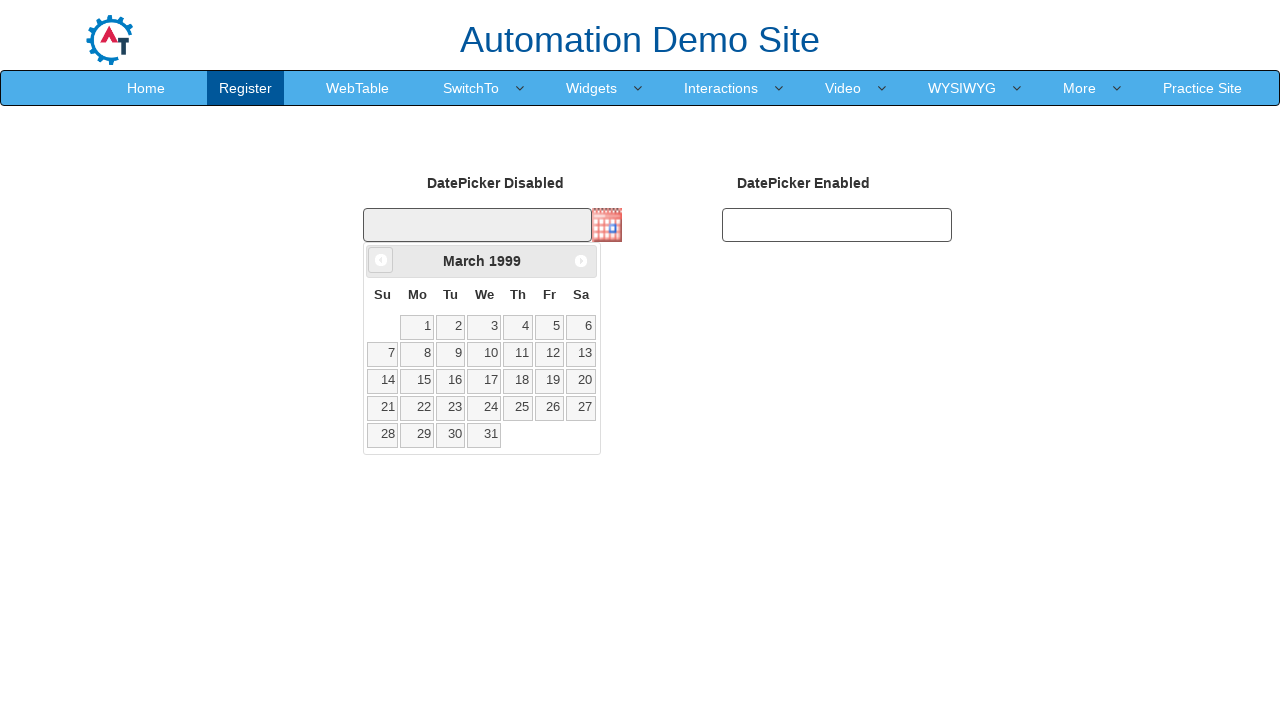

Clicked previous month button to navigate backwards at (381, 260) on .ui-datepicker-prev
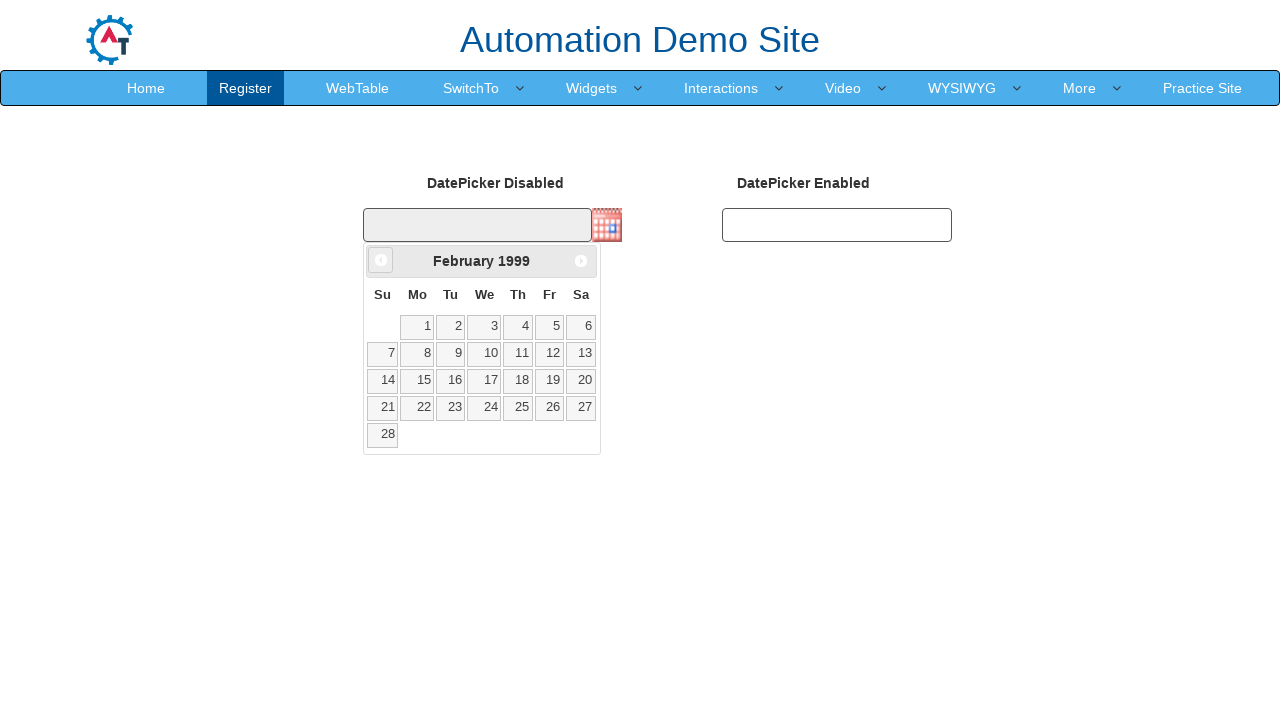

Waited for calendar to update (100ms)
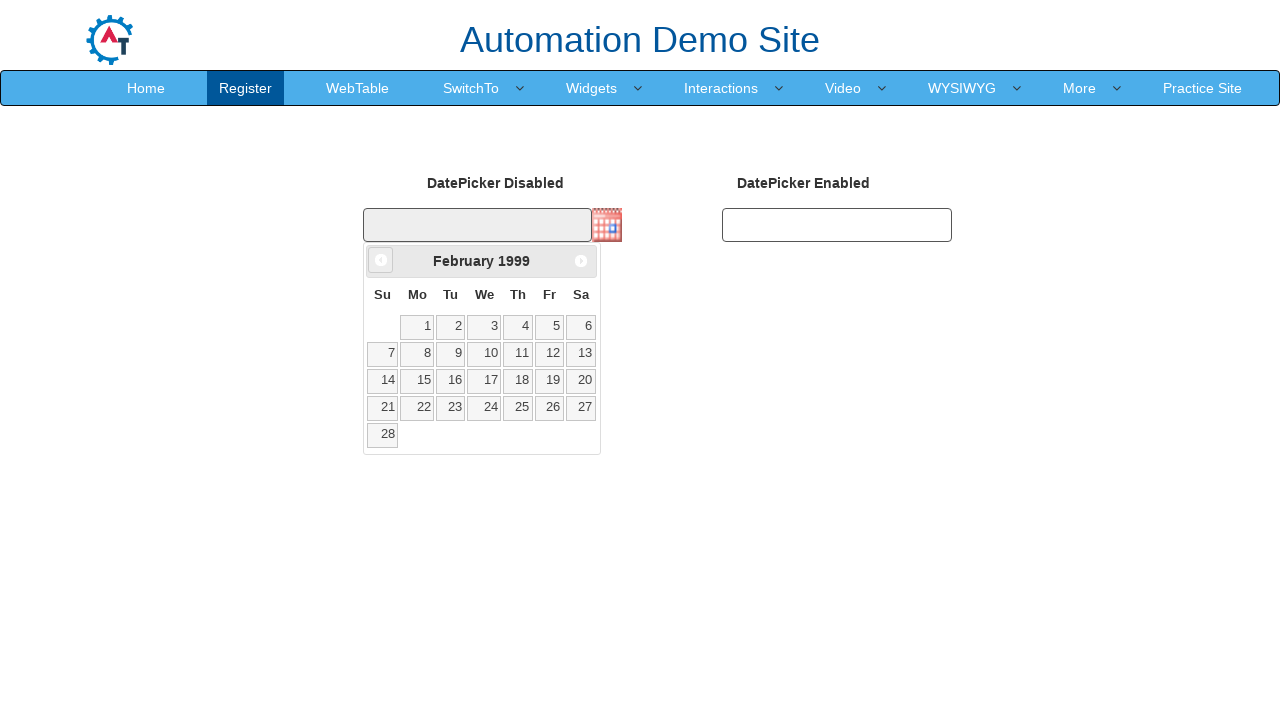

Retrieved current month/year title: February 1999
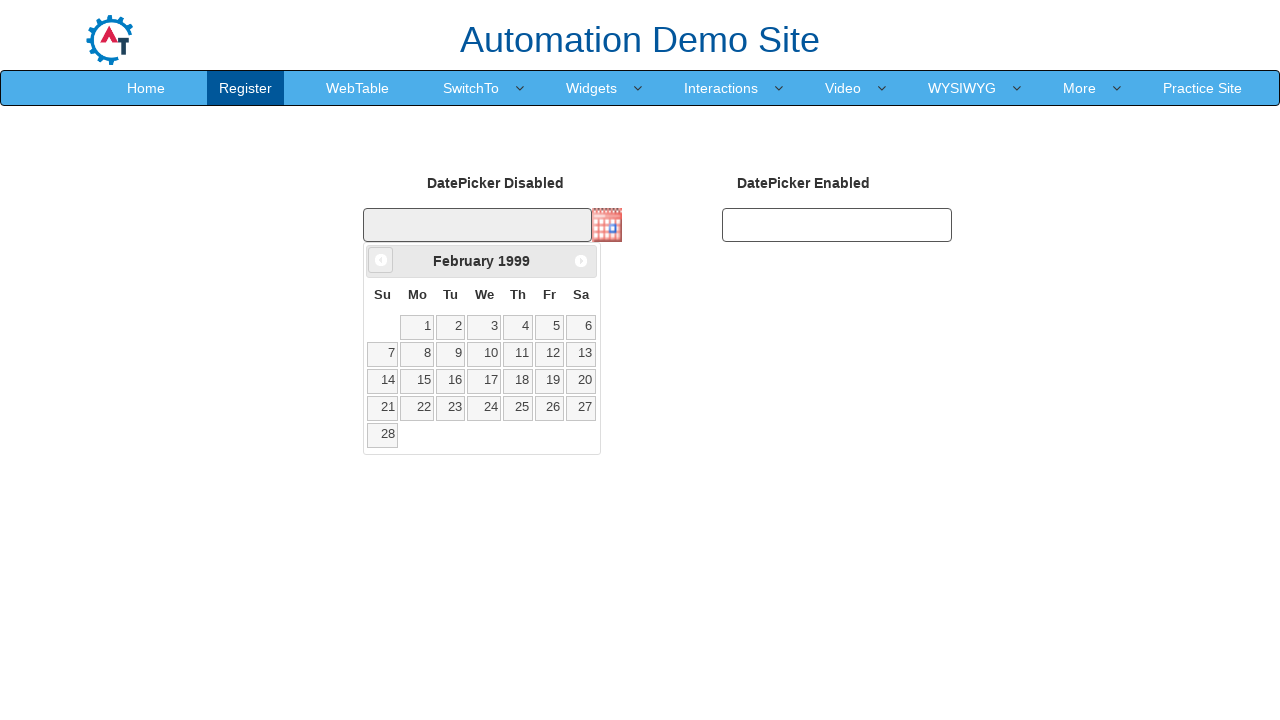

Clicked previous month button to navigate backwards at (381, 260) on .ui-datepicker-prev
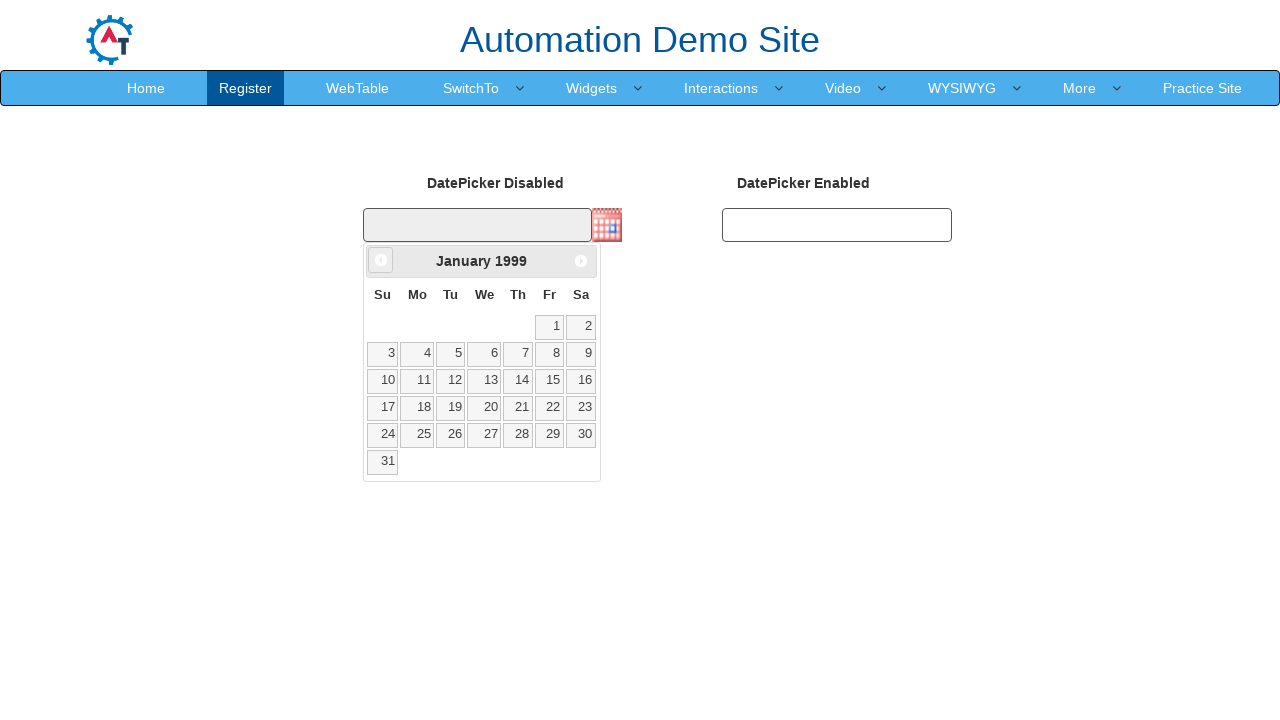

Waited for calendar to update (100ms)
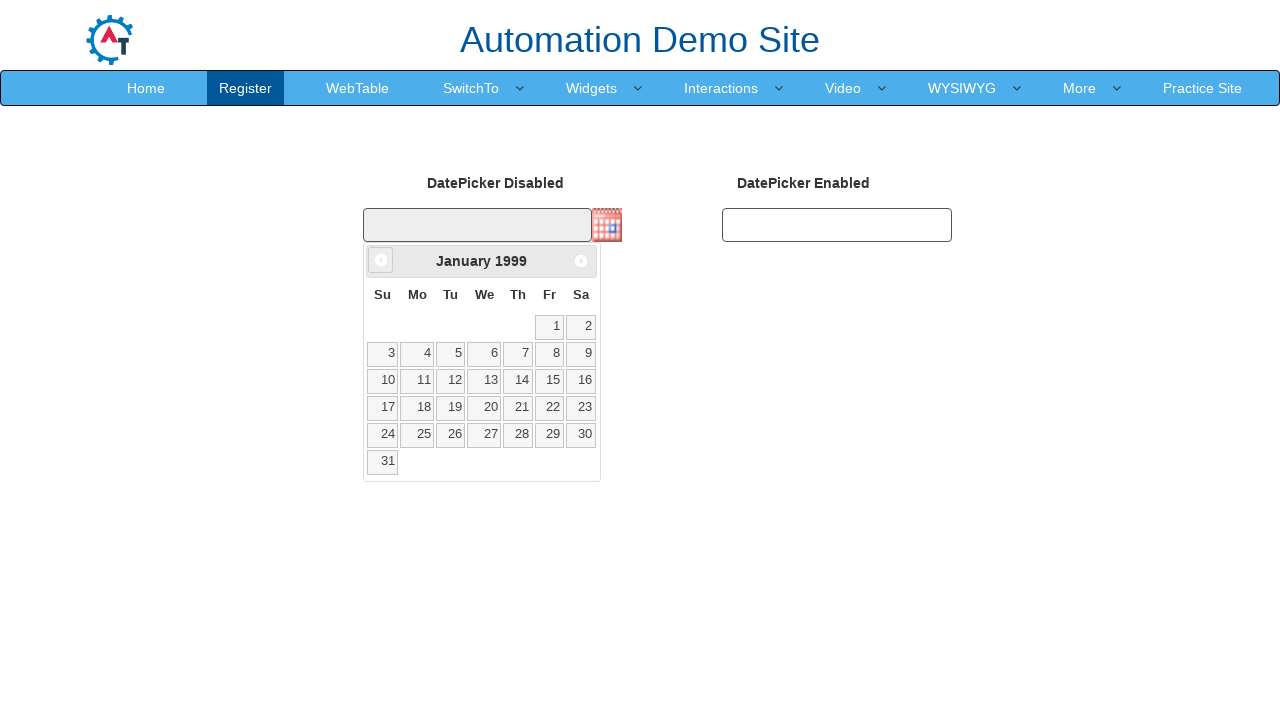

Retrieved current month/year title: January 1999
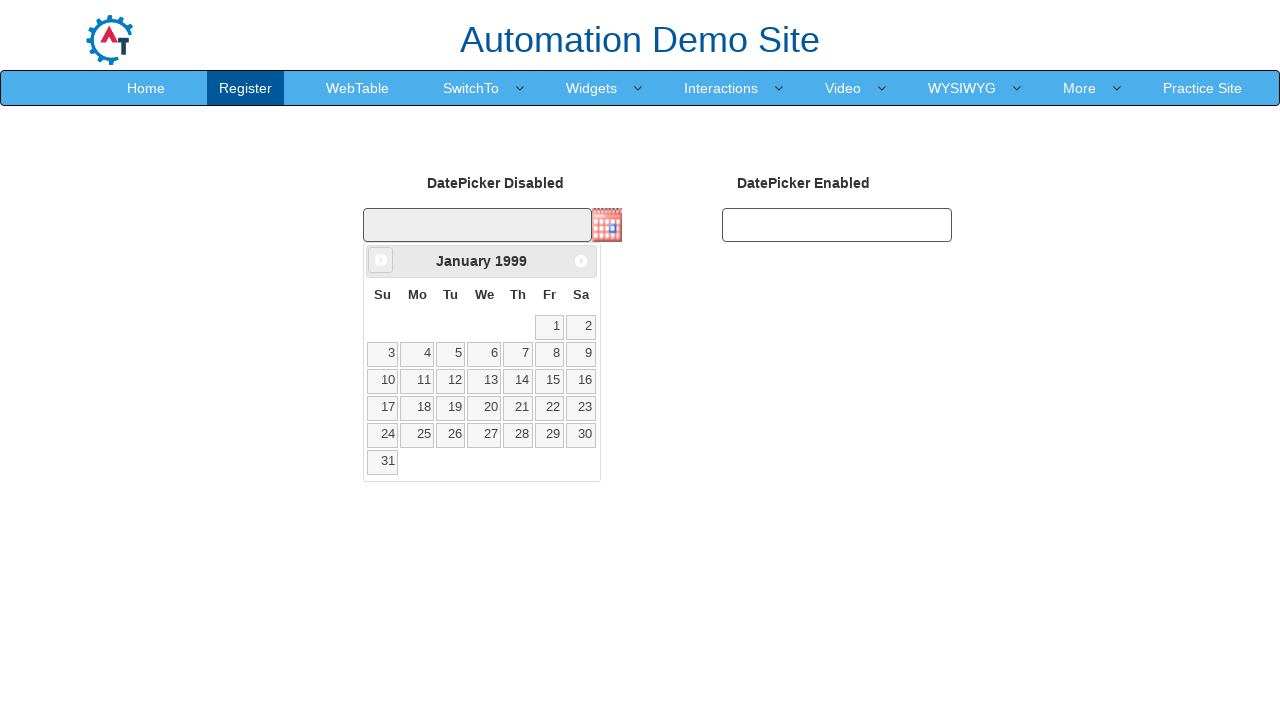

Clicked previous month button to navigate backwards at (381, 260) on .ui-datepicker-prev
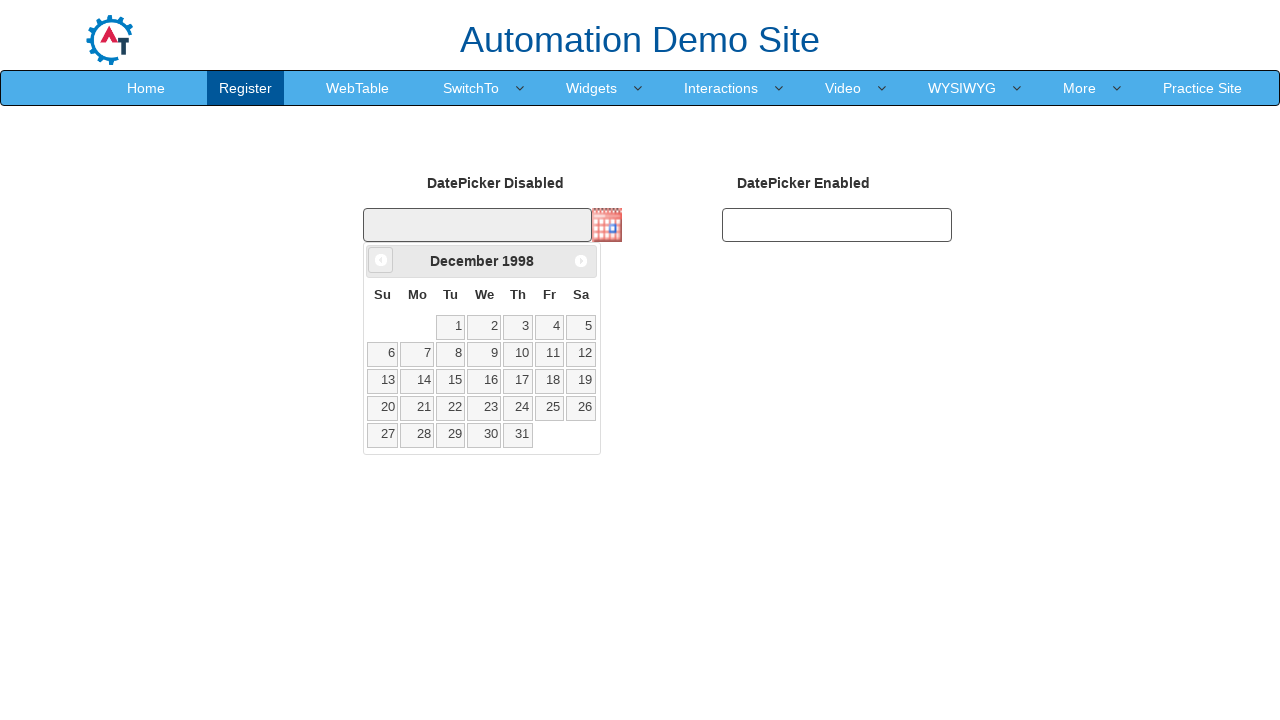

Waited for calendar to update (100ms)
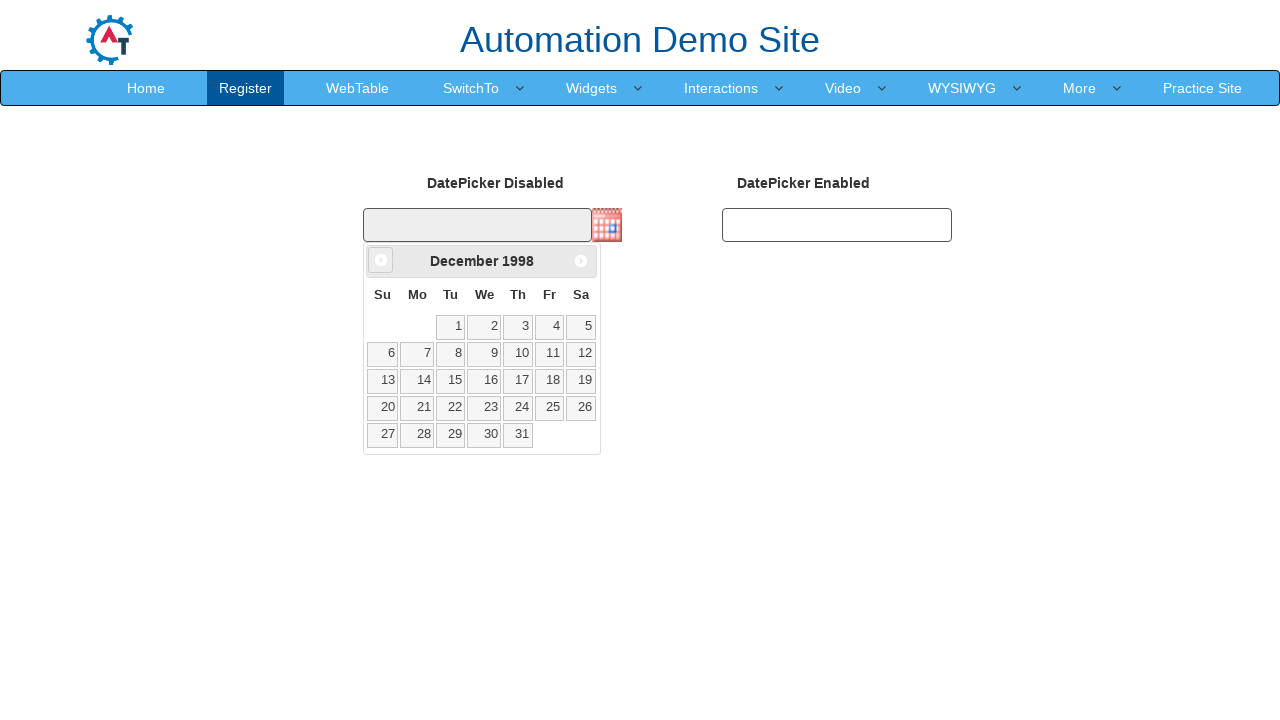

Retrieved current month/year title: December 1998
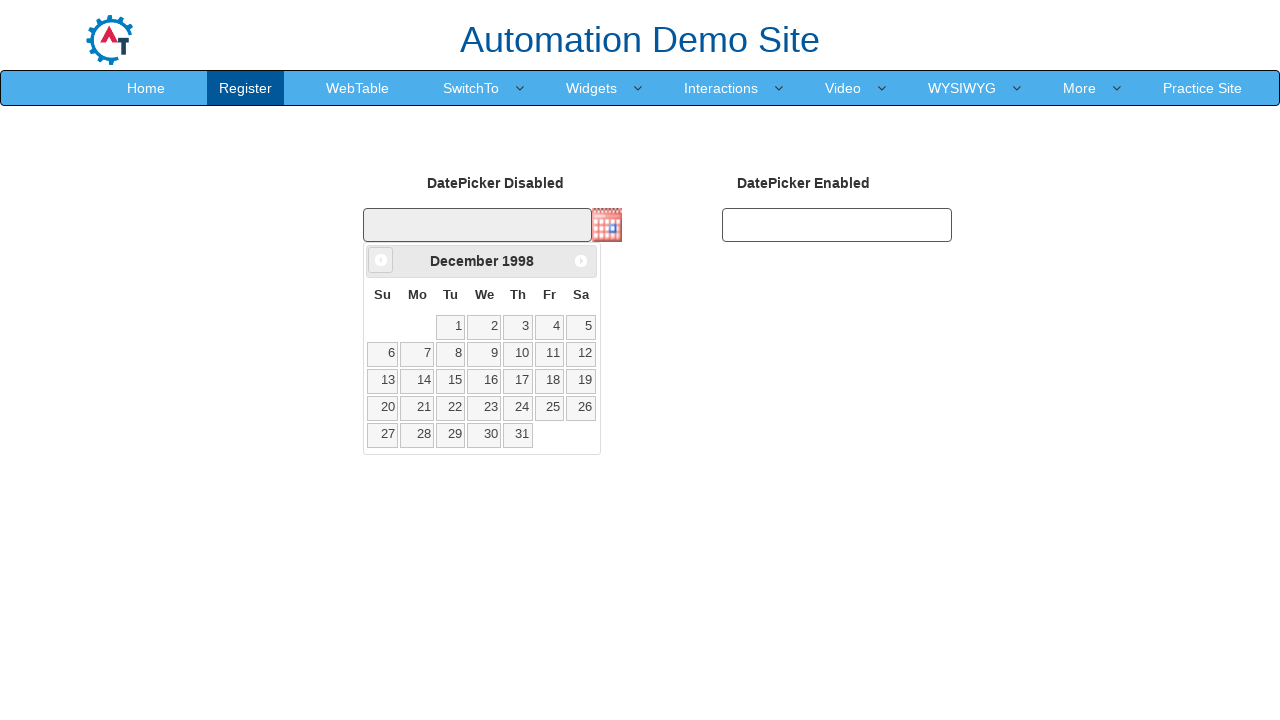

Clicked previous month button to navigate backwards at (381, 260) on .ui-datepicker-prev
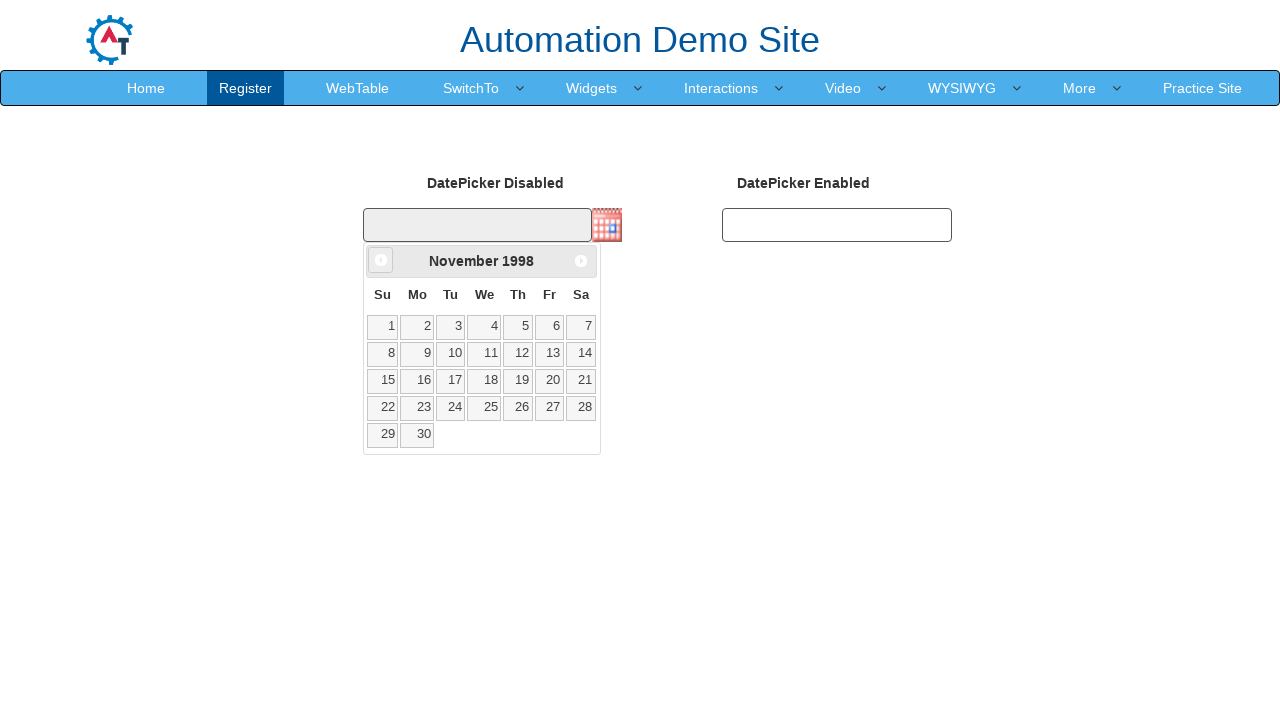

Waited for calendar to update (100ms)
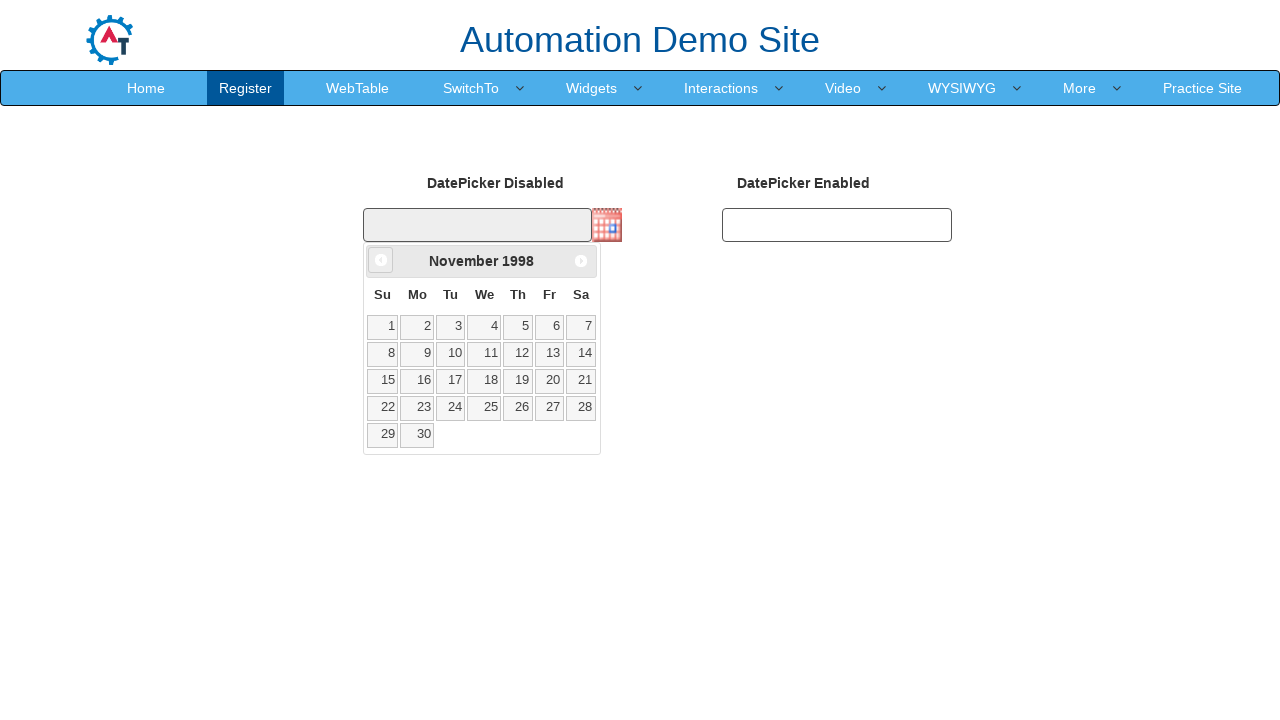

Retrieved current month/year title: November 1998
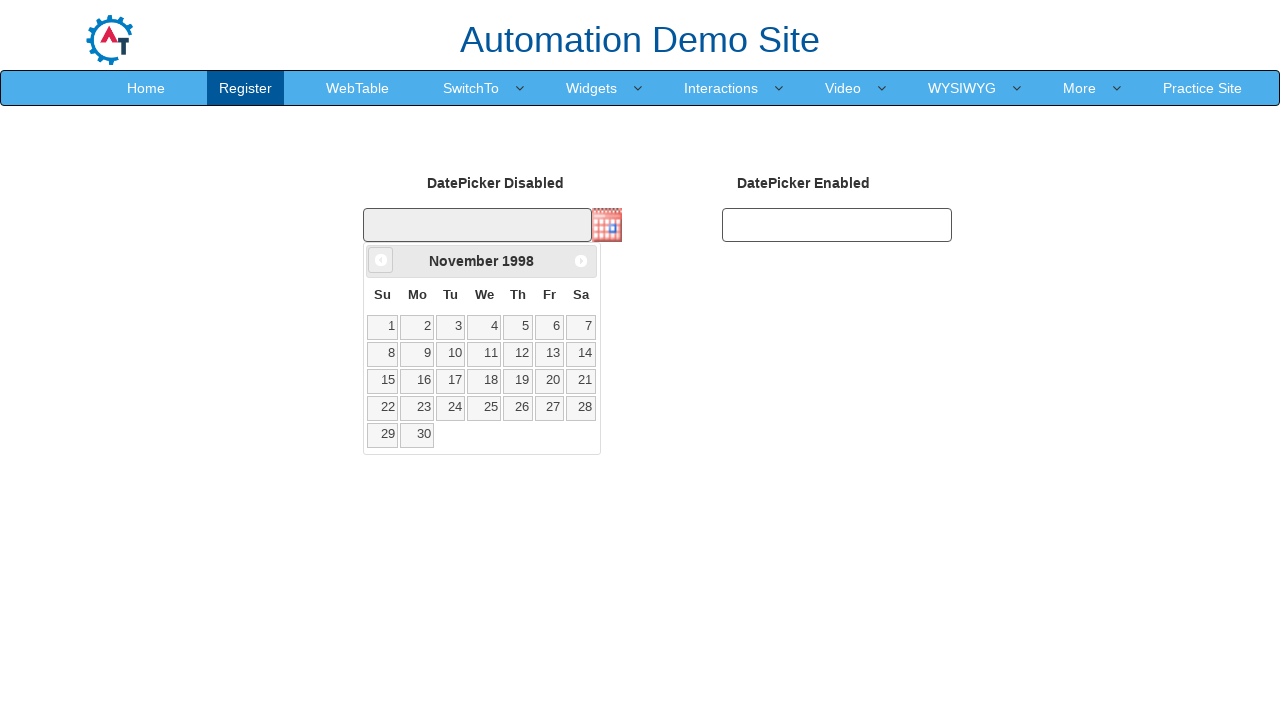

Clicked previous month button to navigate backwards at (381, 260) on .ui-datepicker-prev
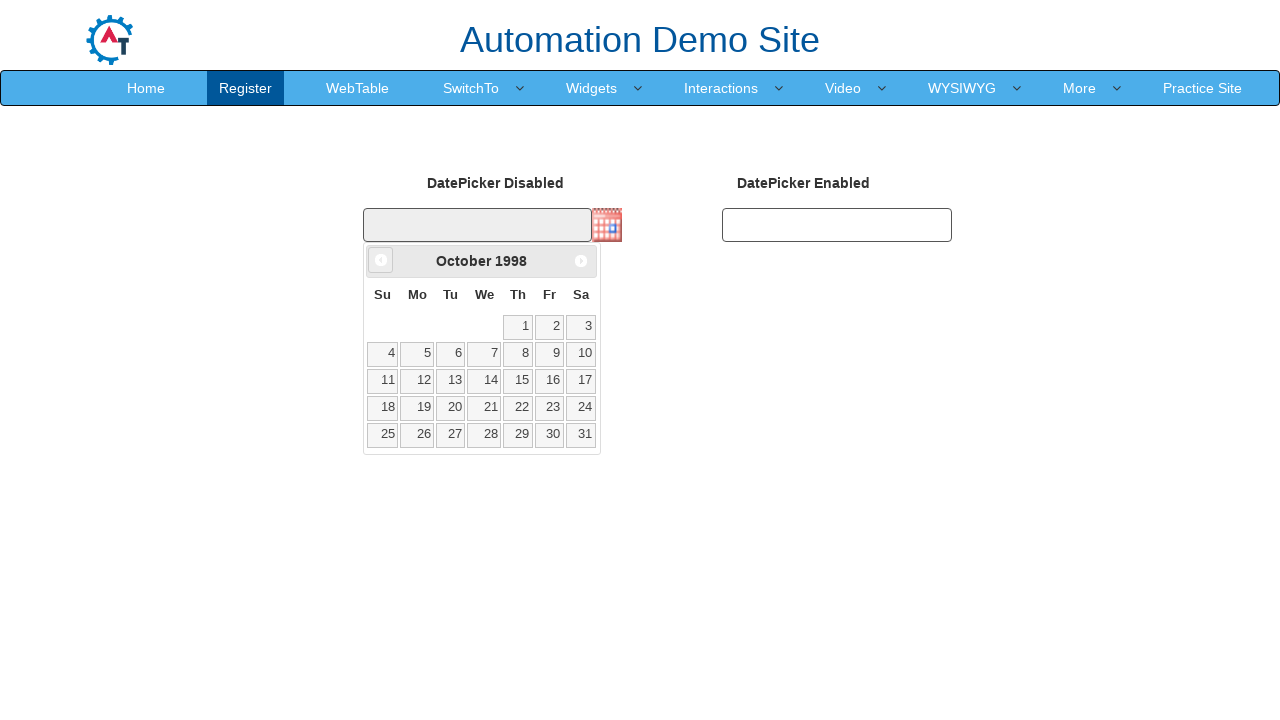

Waited for calendar to update (100ms)
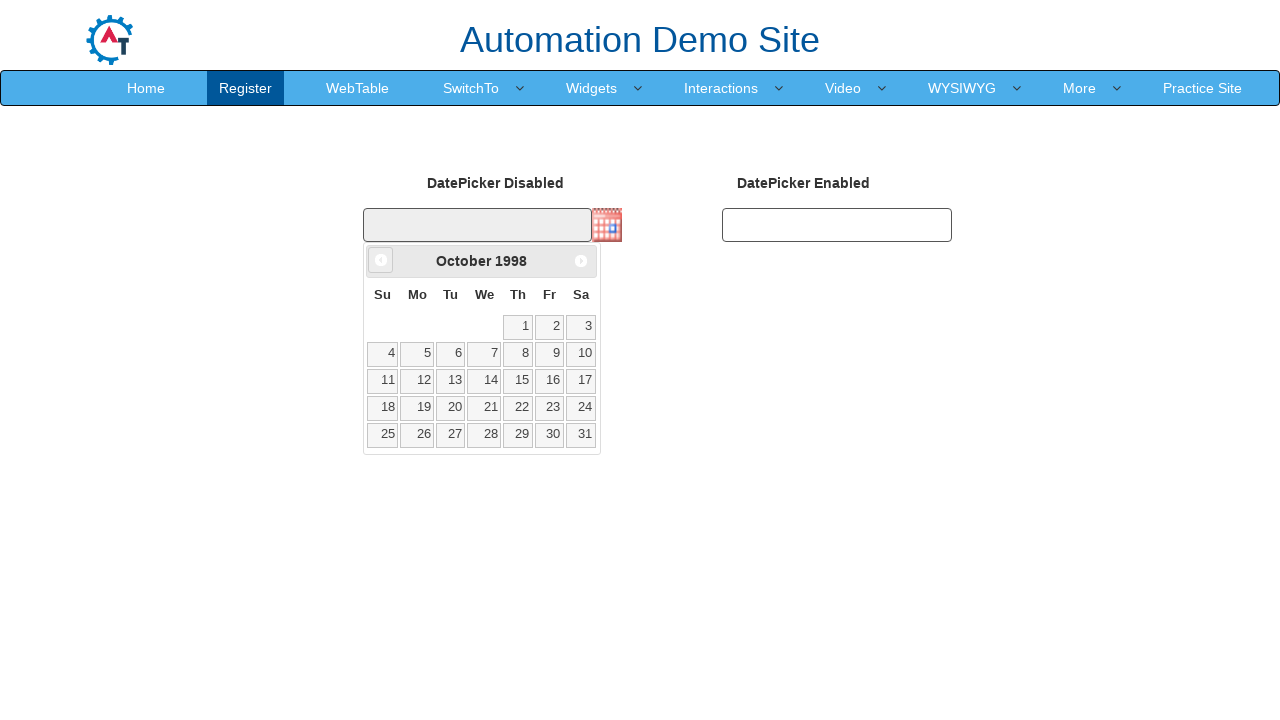

Retrieved current month/year title: October 1998
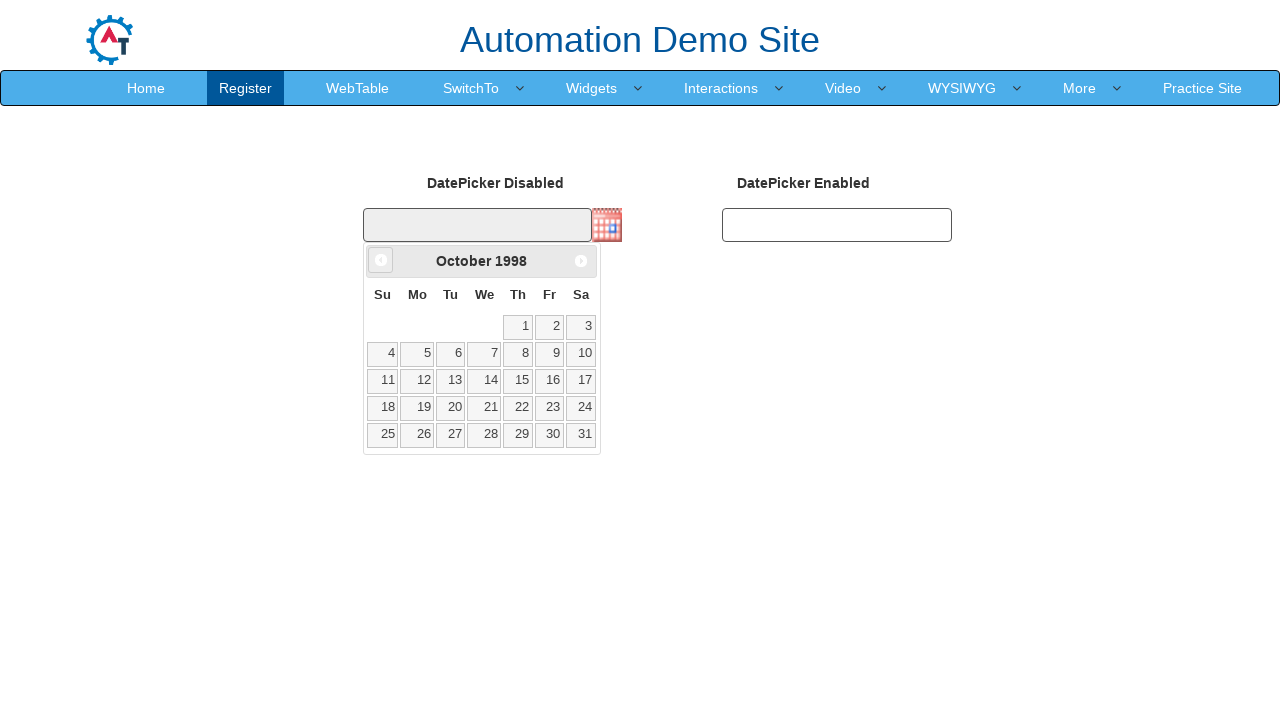

Clicked previous month button to navigate backwards at (381, 260) on .ui-datepicker-prev
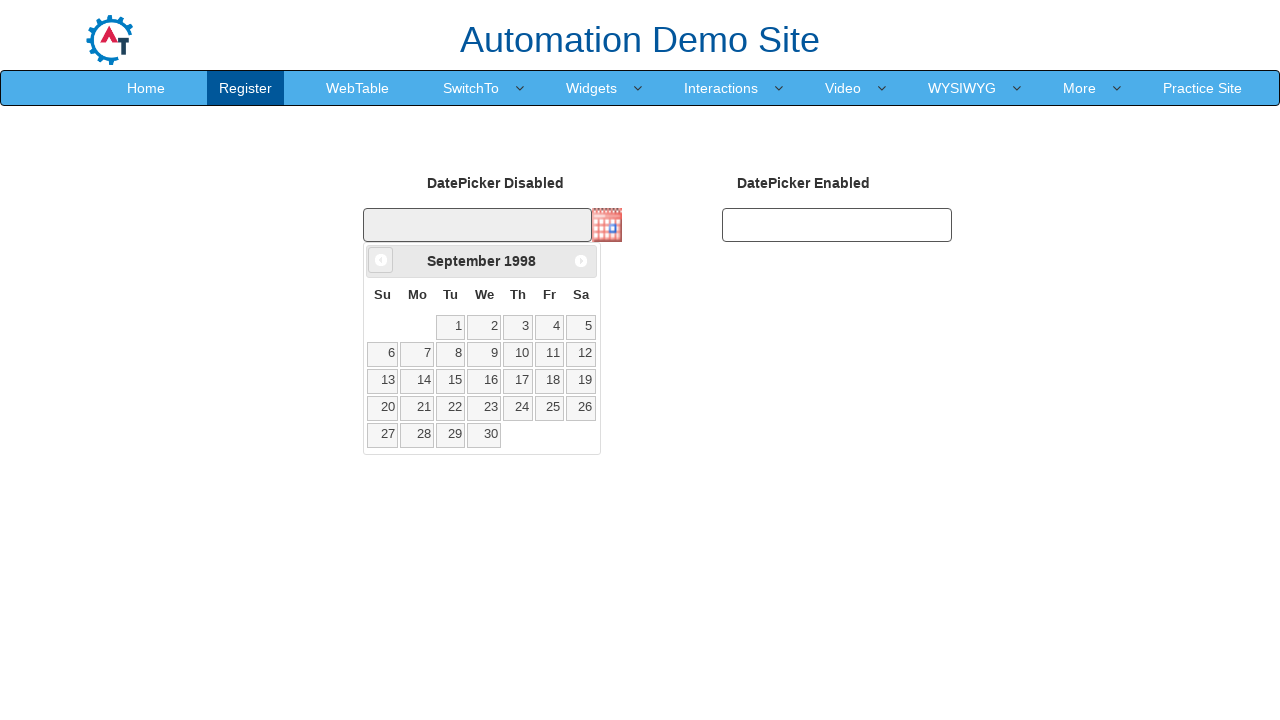

Waited for calendar to update (100ms)
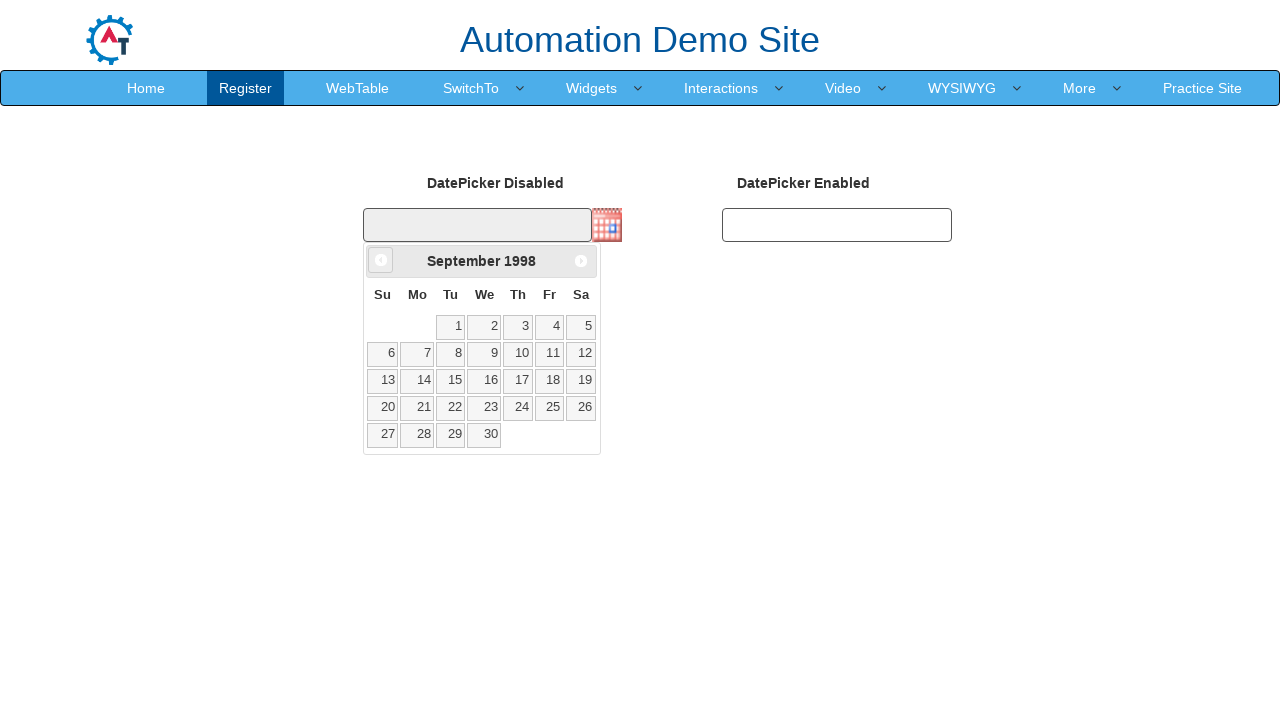

Retrieved current month/year title: September 1998
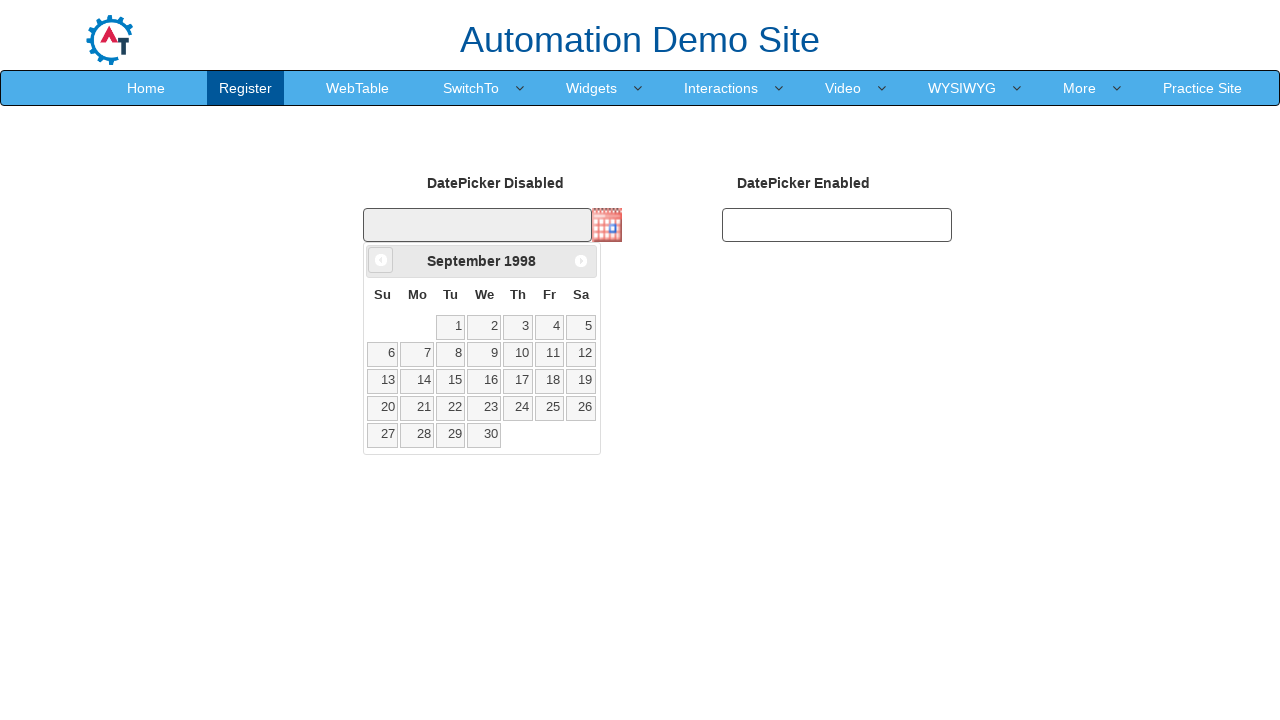

Clicked previous month button to navigate backwards at (381, 260) on .ui-datepicker-prev
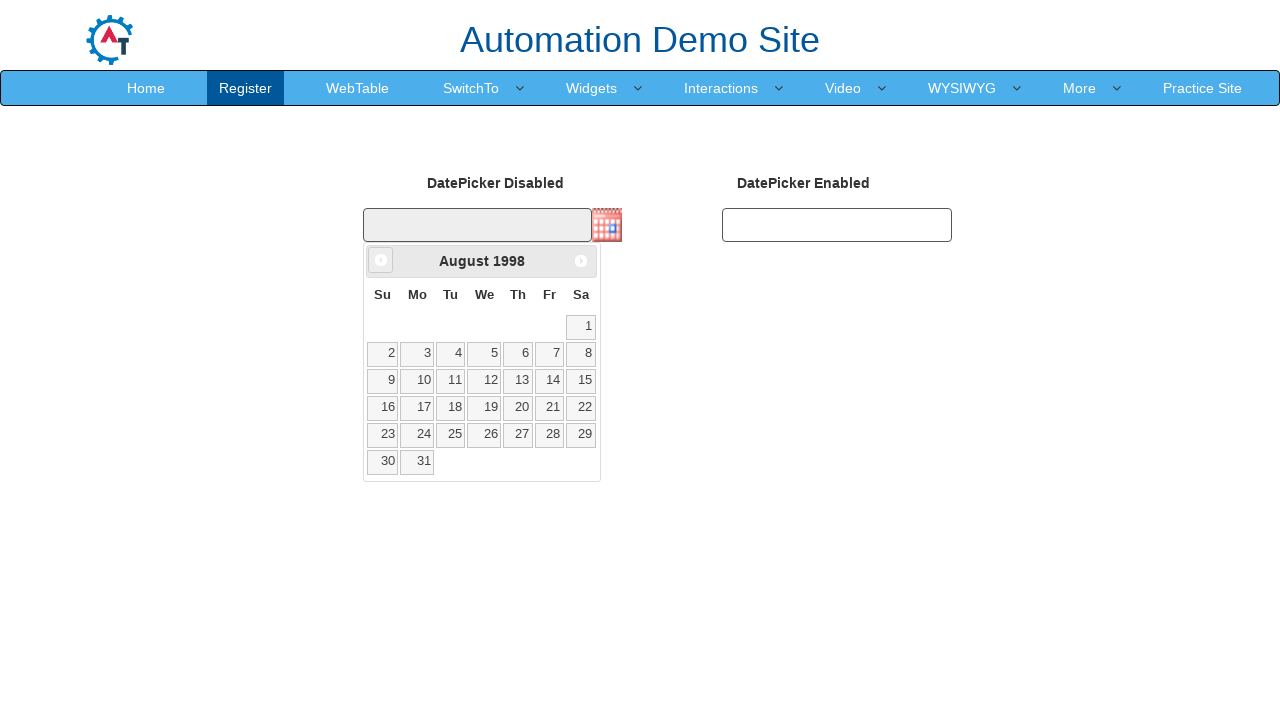

Waited for calendar to update (100ms)
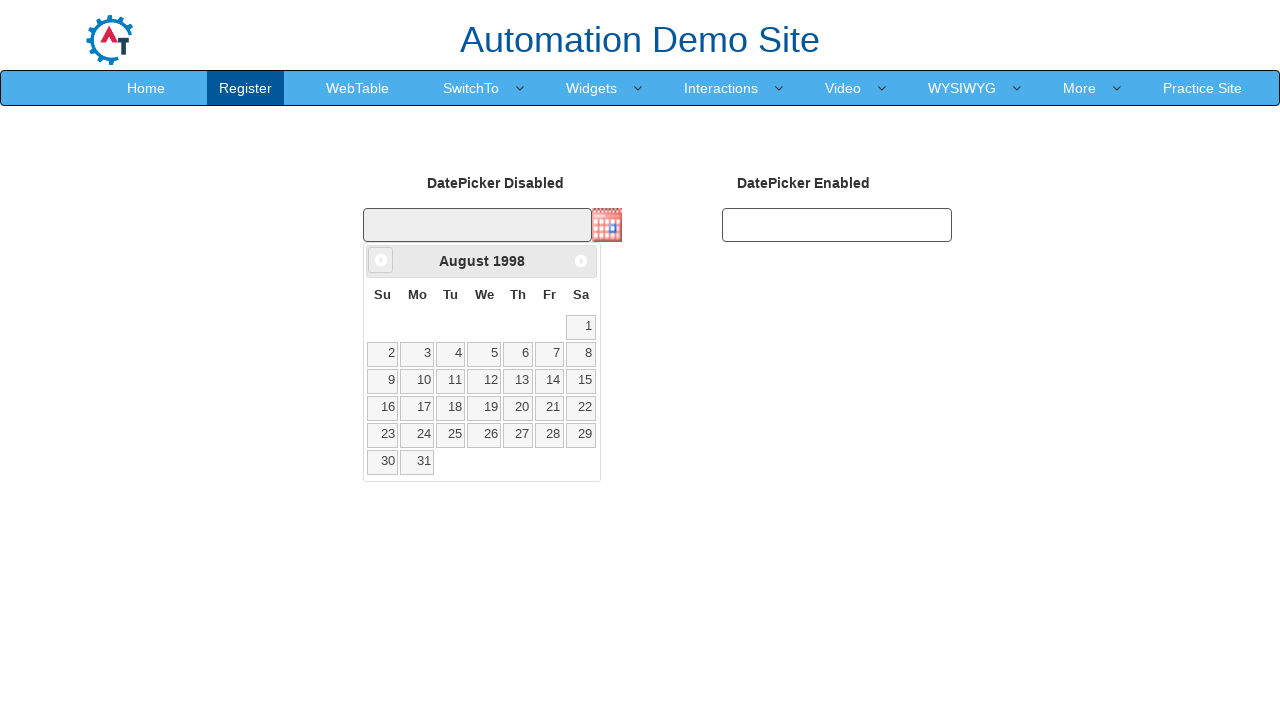

Retrieved current month/year title: August 1998
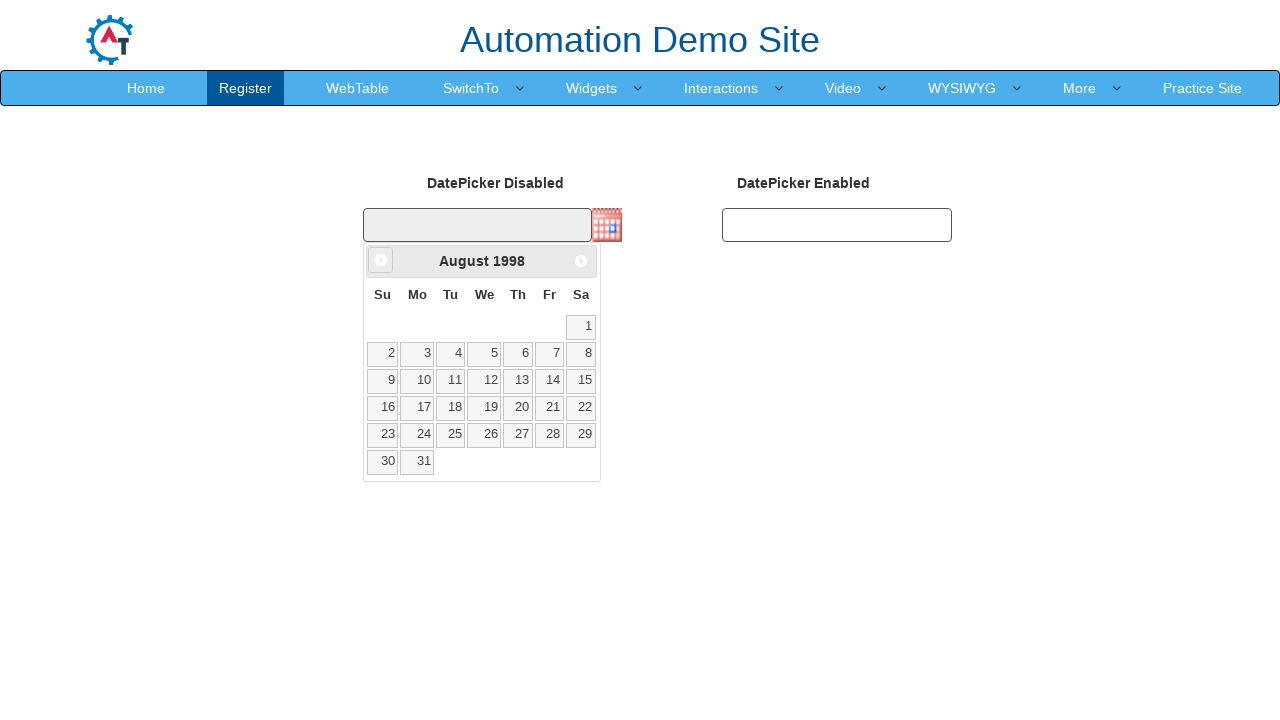

Clicked previous month button to navigate backwards at (381, 260) on .ui-datepicker-prev
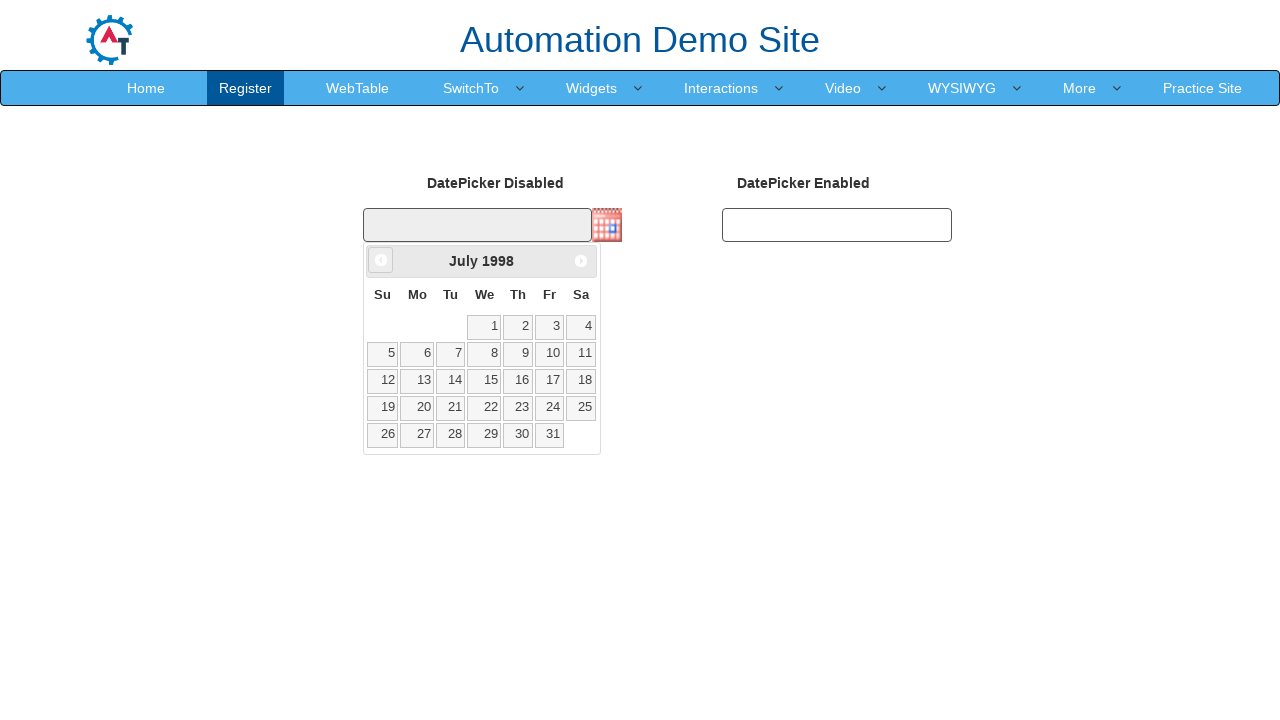

Waited for calendar to update (100ms)
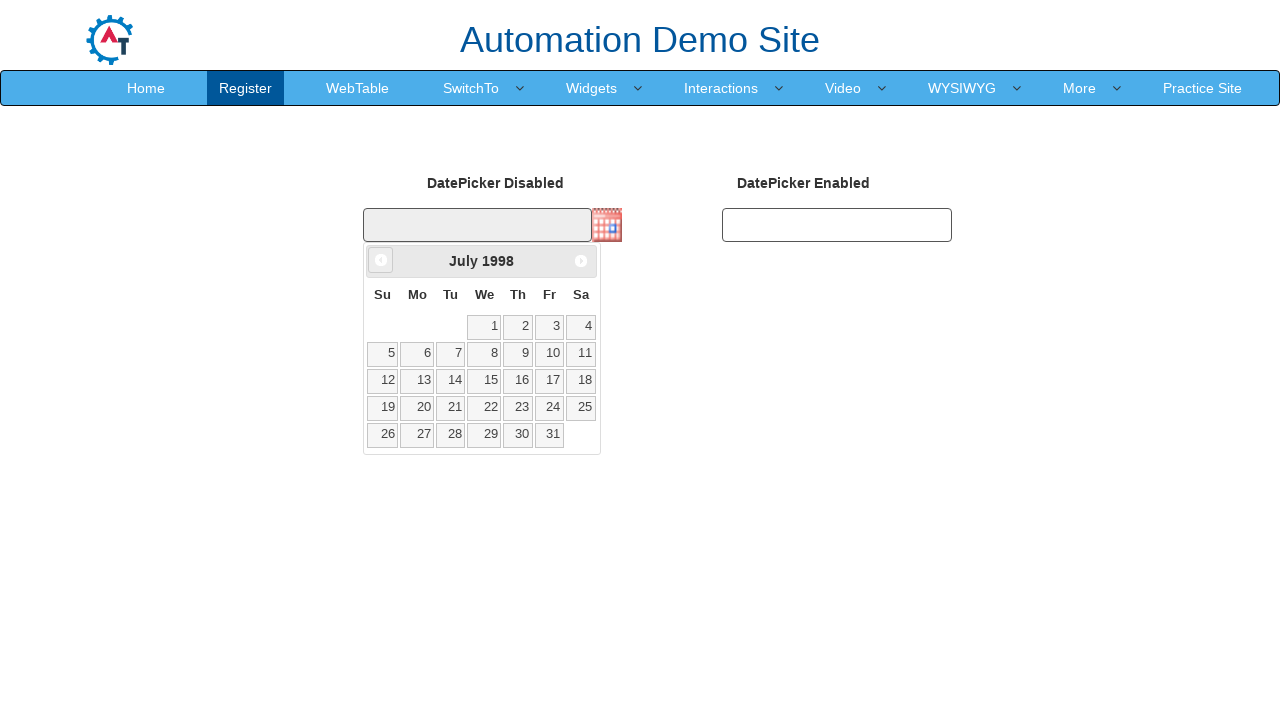

Retrieved current month/year title: July 1998
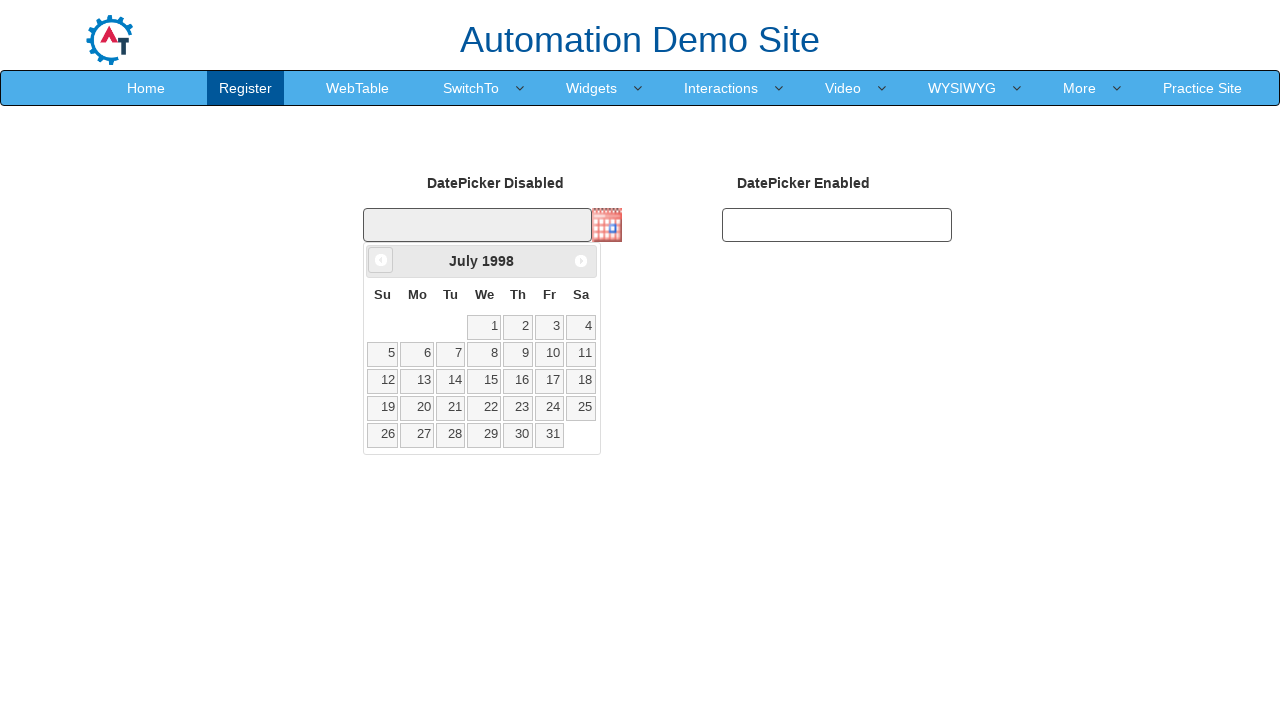

Clicked previous month button to navigate backwards at (381, 260) on .ui-datepicker-prev
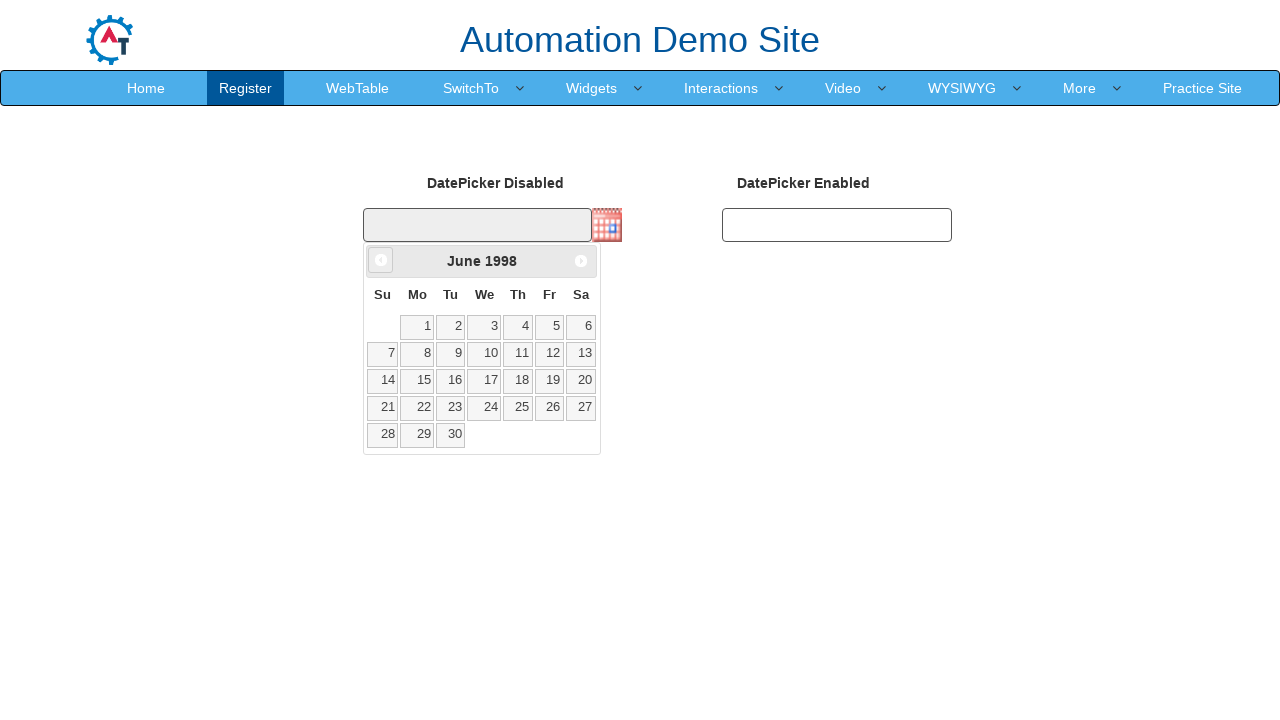

Waited for calendar to update (100ms)
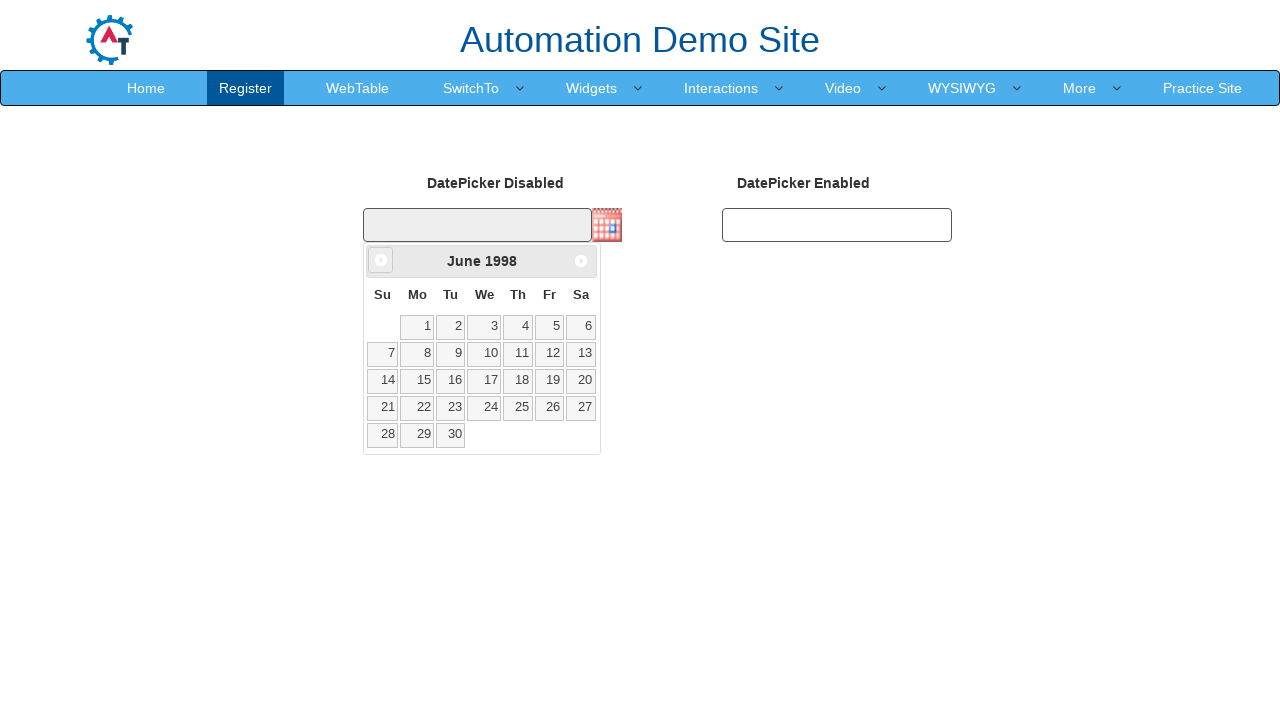

Retrieved current month/year title: June 1998
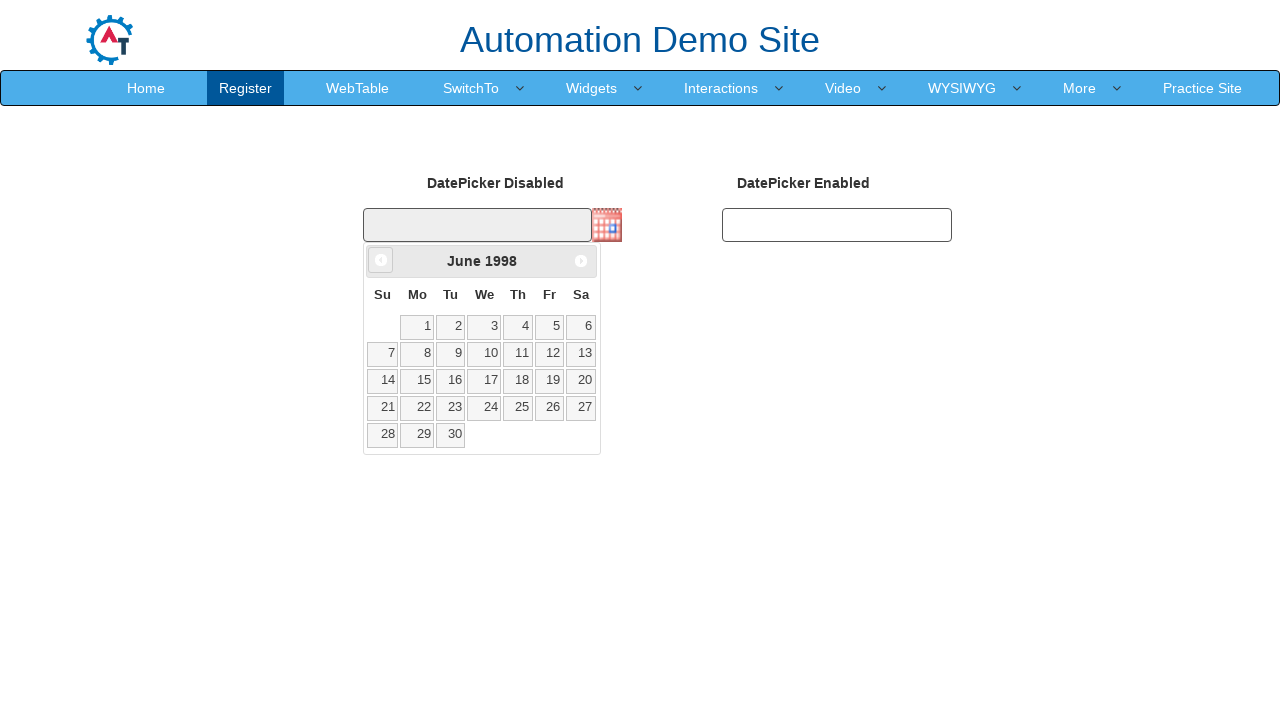

Clicked previous month button to navigate backwards at (381, 260) on .ui-datepicker-prev
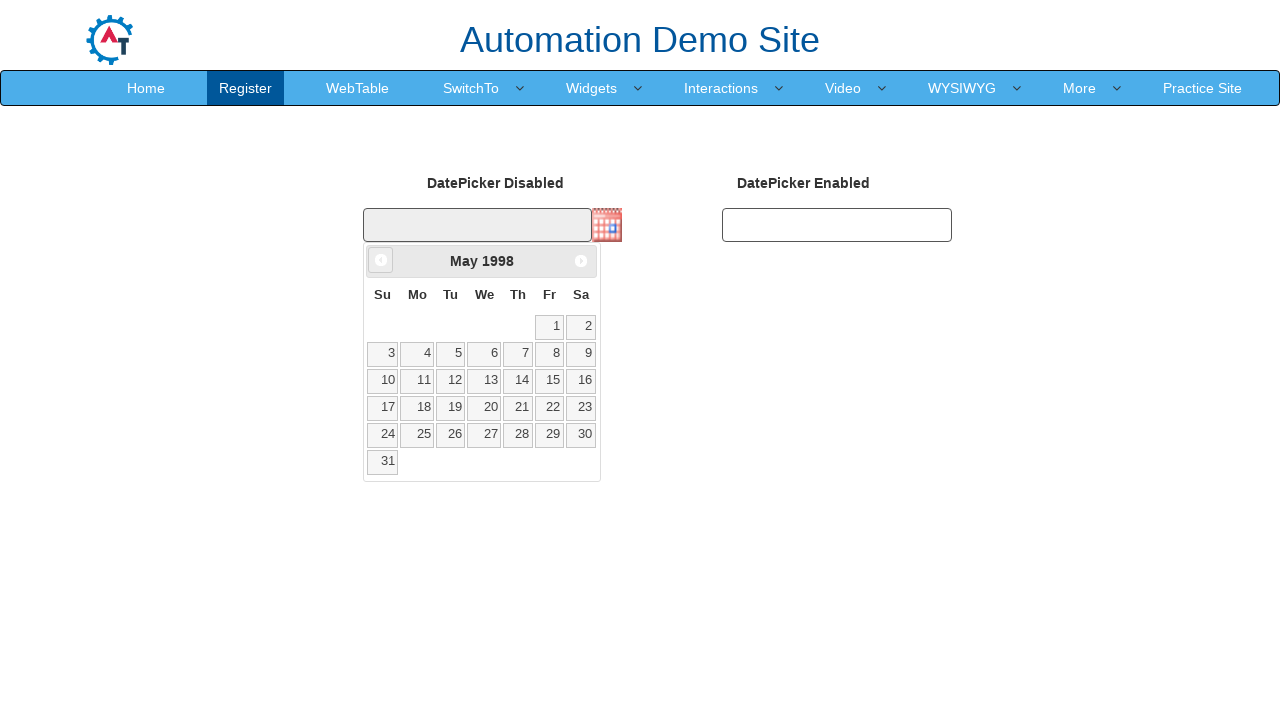

Waited for calendar to update (100ms)
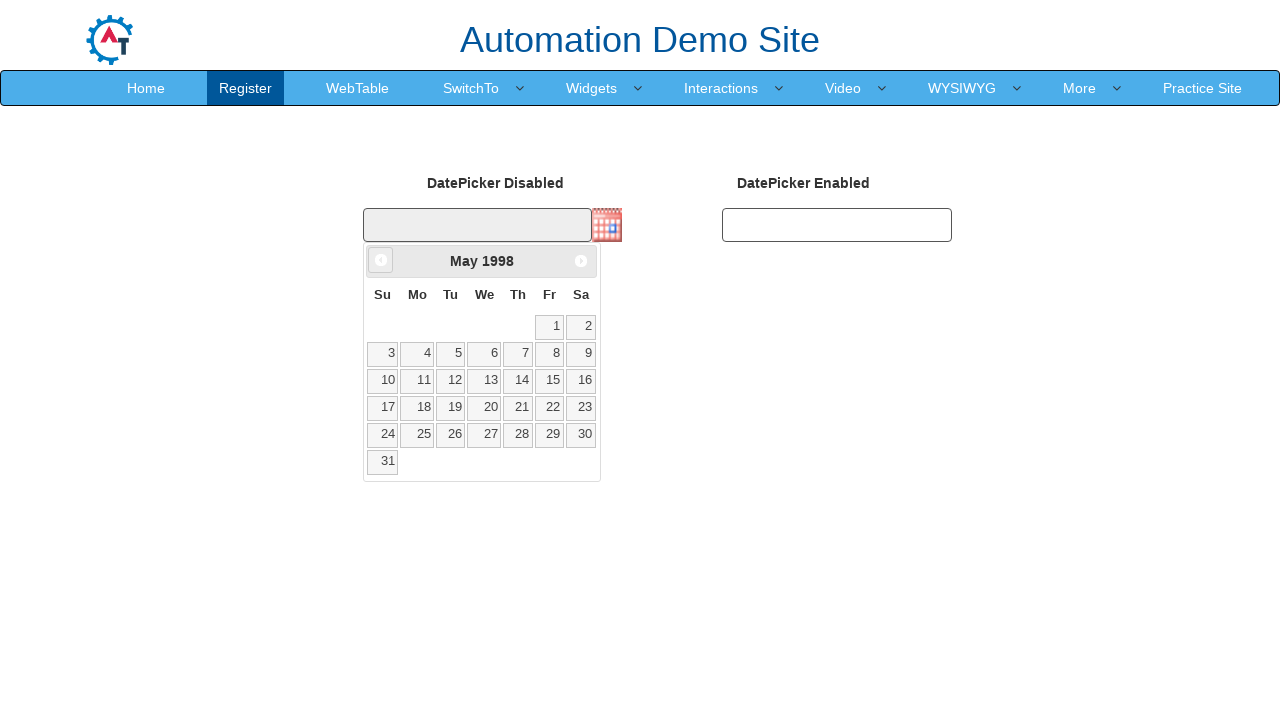

Retrieved current month/year title: May 1998
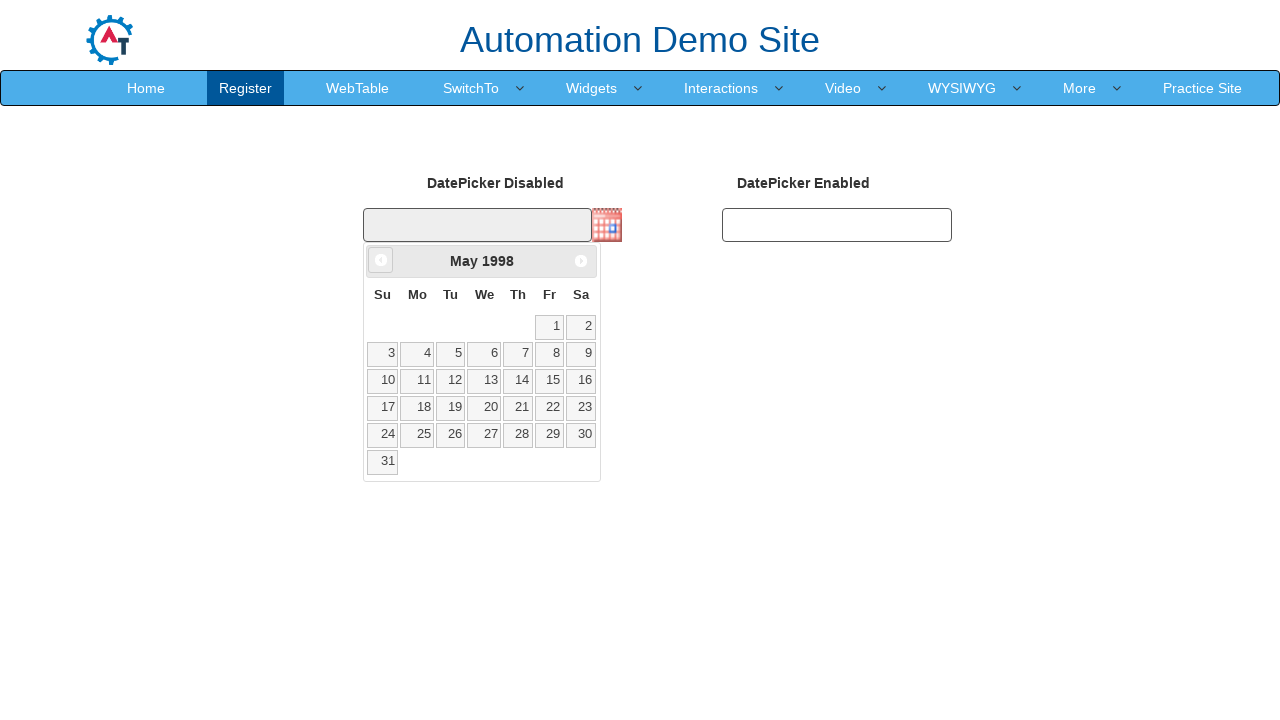

Clicked previous month button to navigate backwards at (381, 260) on .ui-datepicker-prev
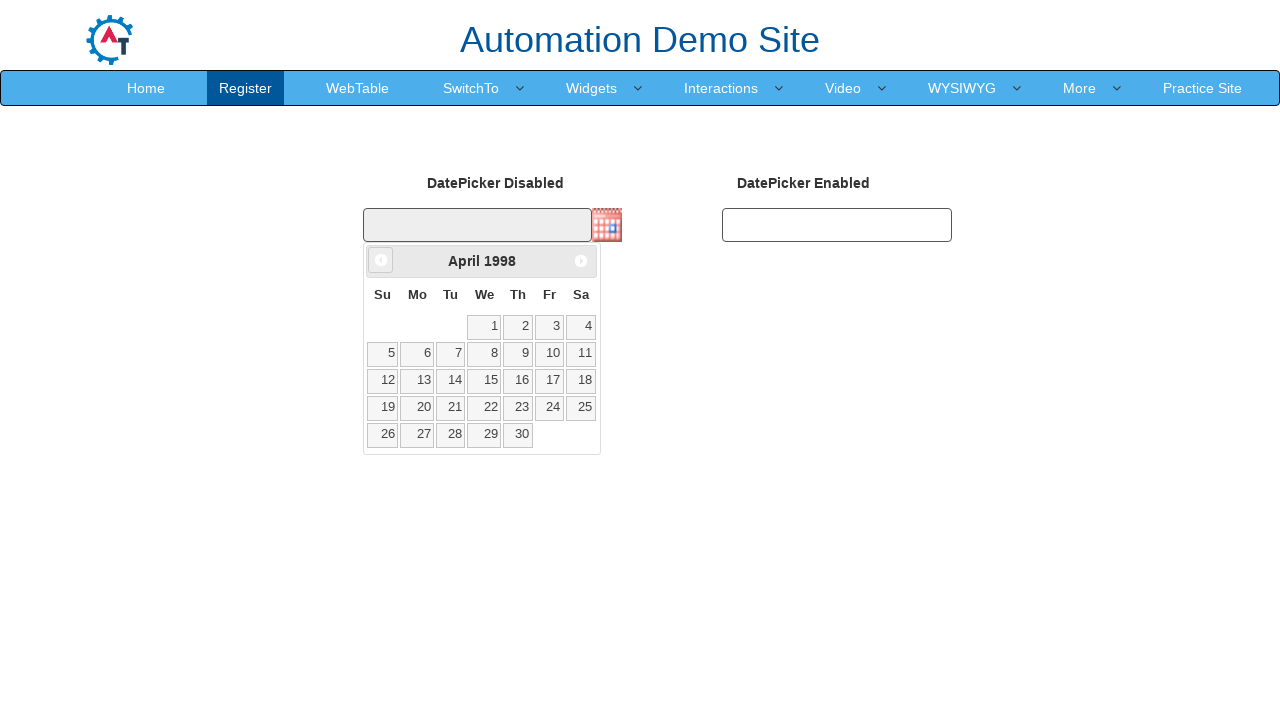

Waited for calendar to update (100ms)
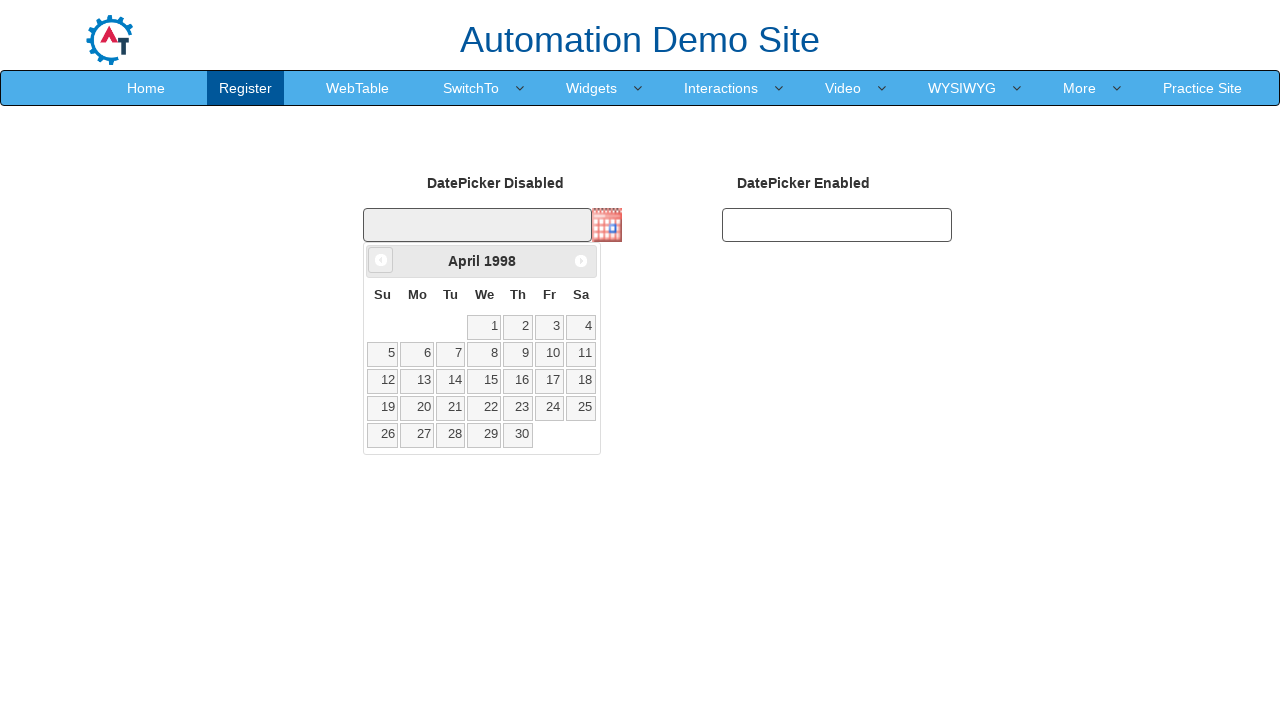

Retrieved current month/year title: April 1998
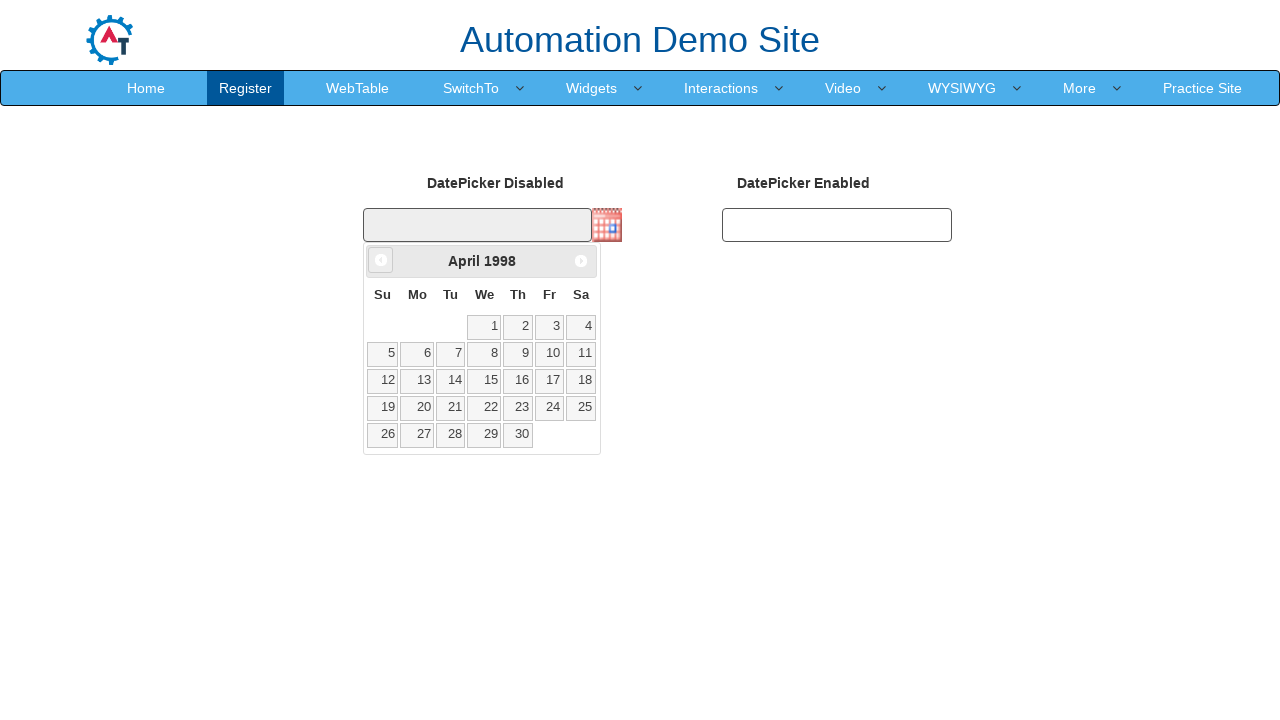

Clicked previous month button to navigate backwards at (381, 260) on .ui-datepicker-prev
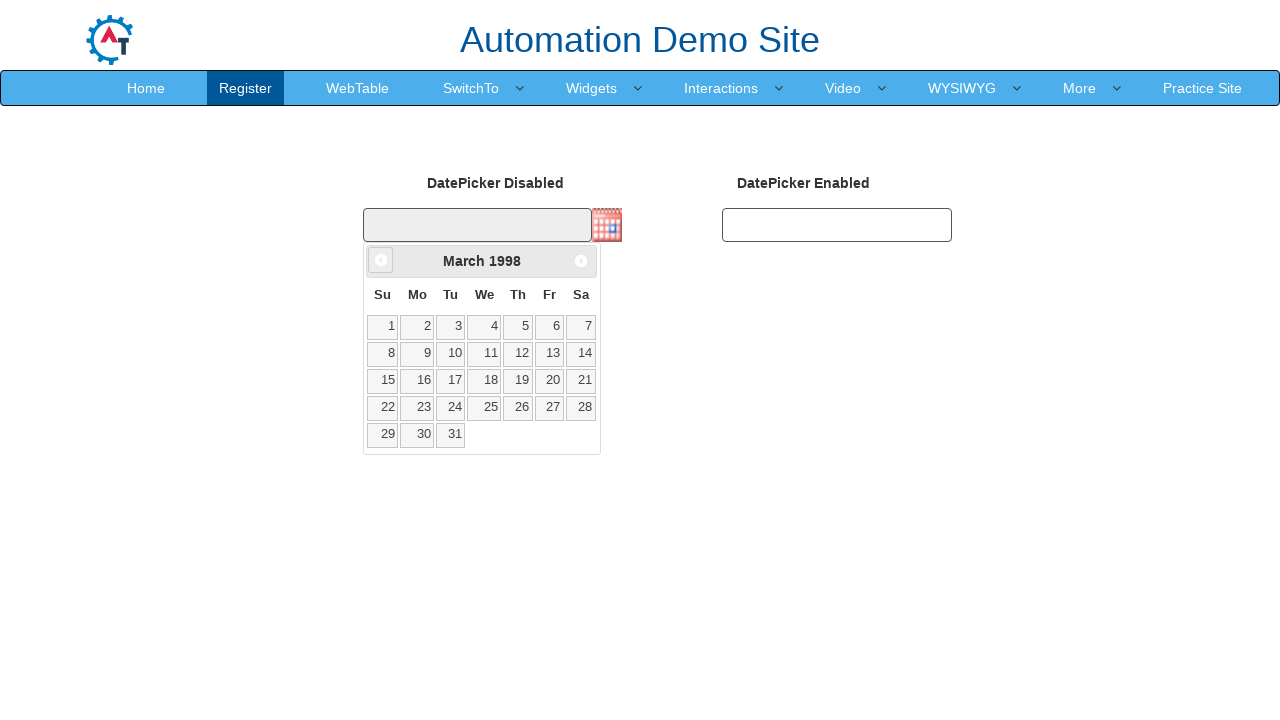

Waited for calendar to update (100ms)
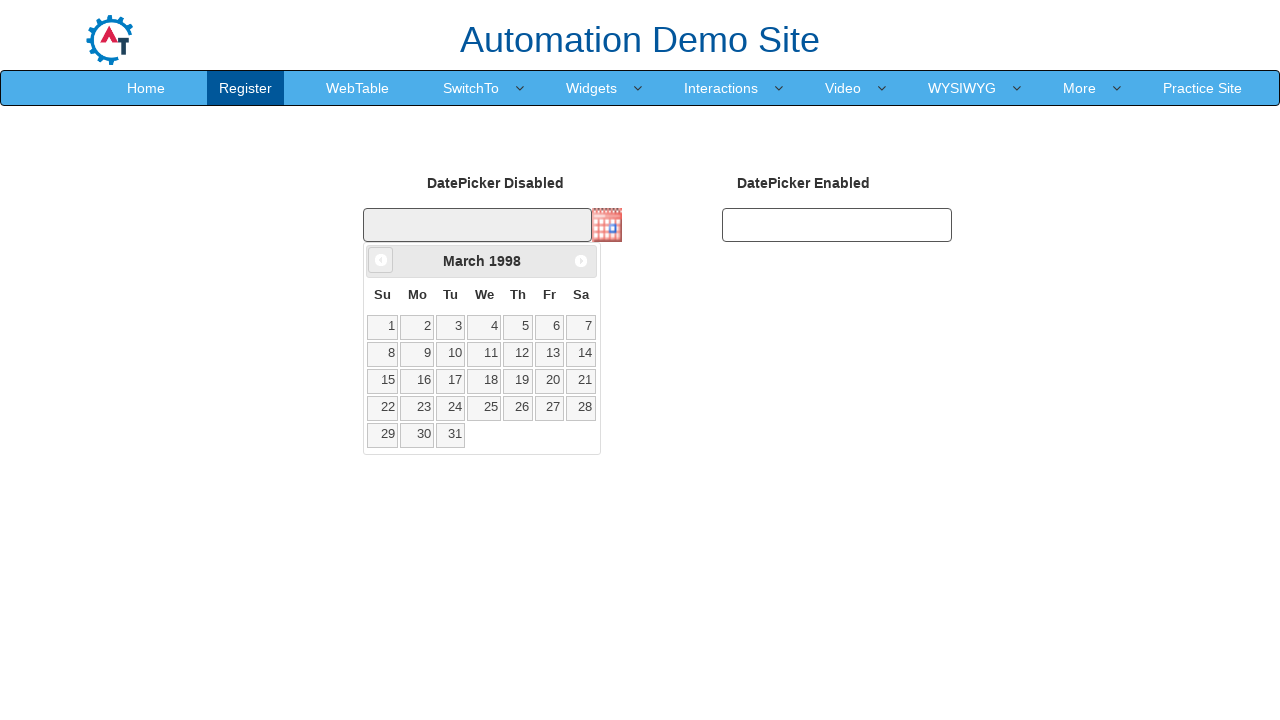

Retrieved current month/year title: March 1998
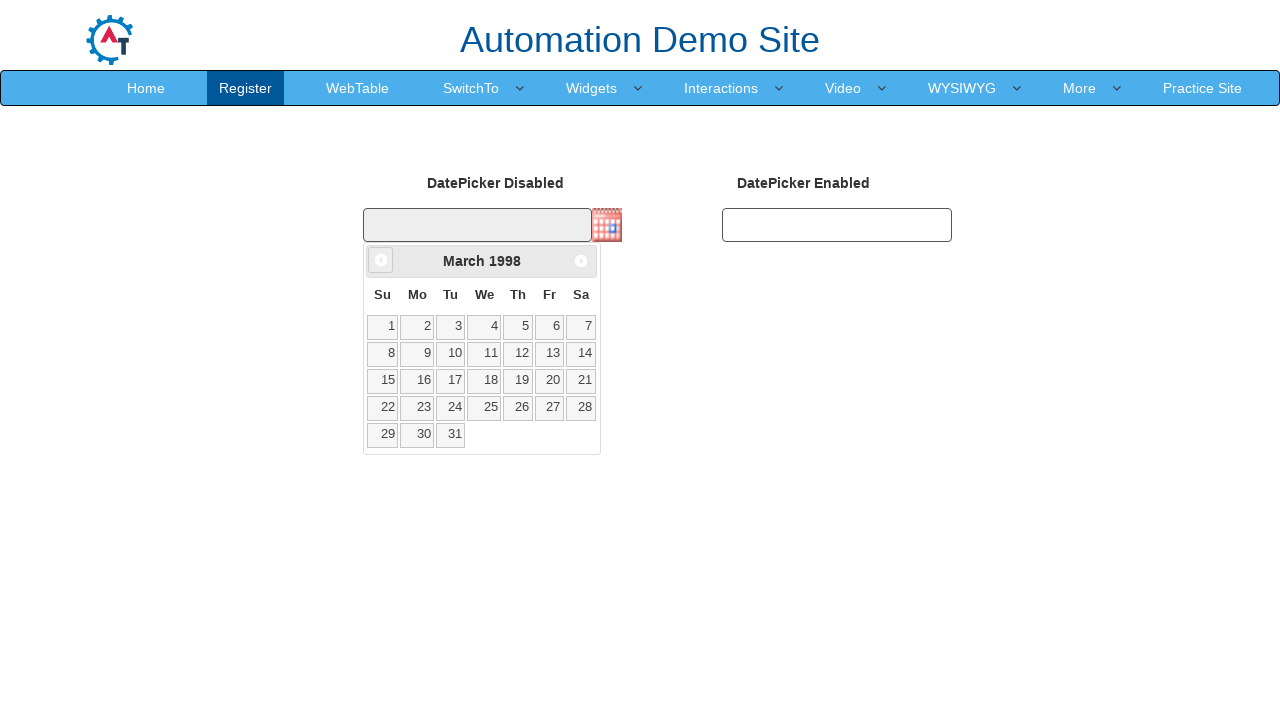

Clicked previous month button to navigate backwards at (381, 260) on .ui-datepicker-prev
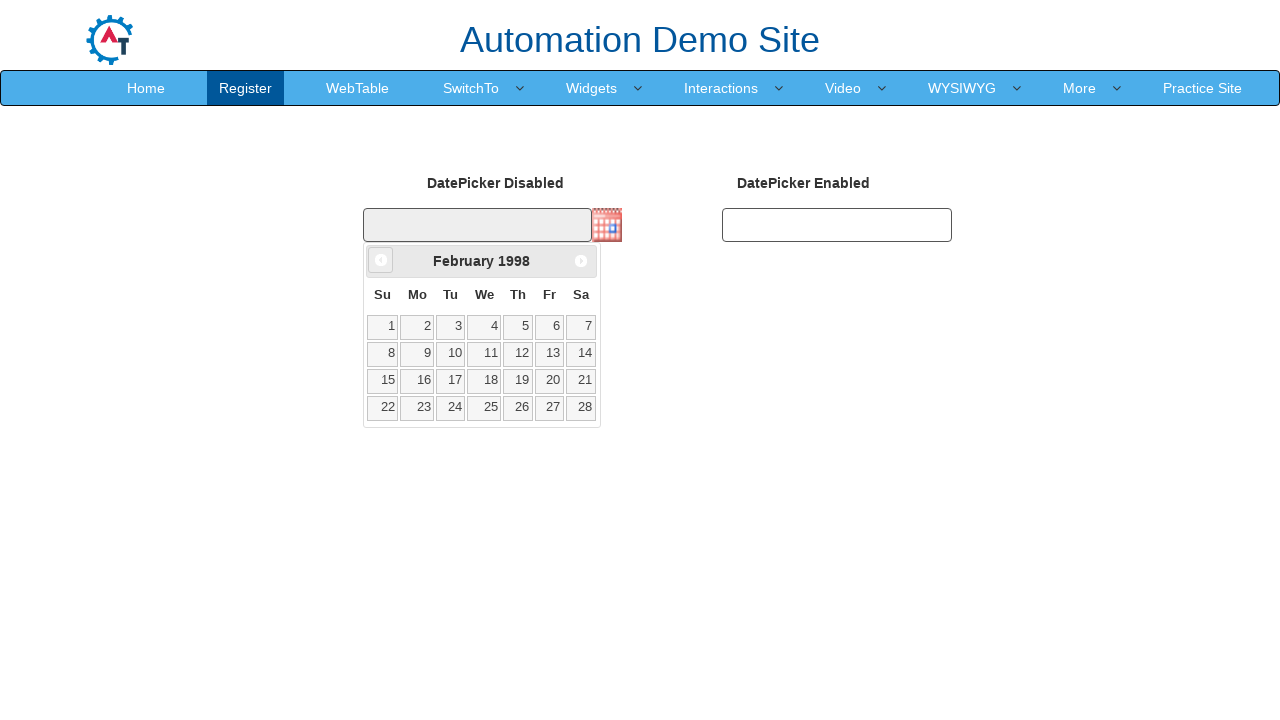

Waited for calendar to update (100ms)
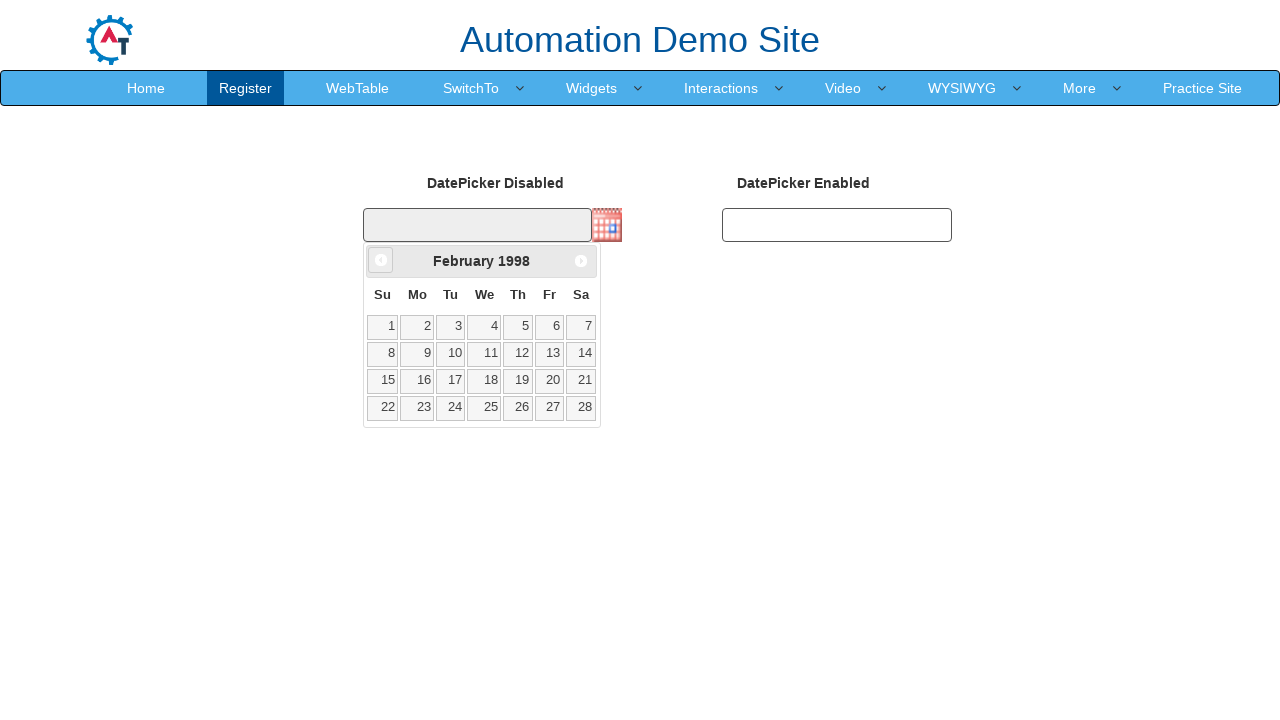

Retrieved current month/year title: February 1998
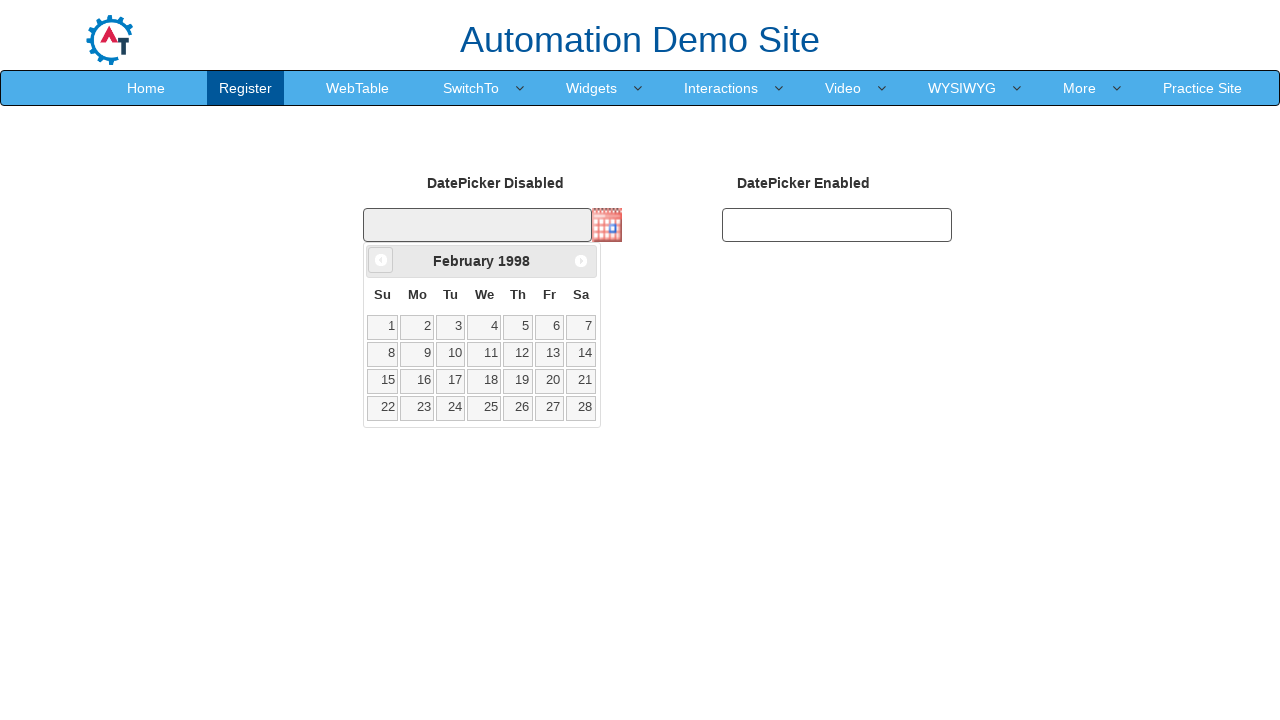

Clicked previous month button to navigate backwards at (381, 260) on .ui-datepicker-prev
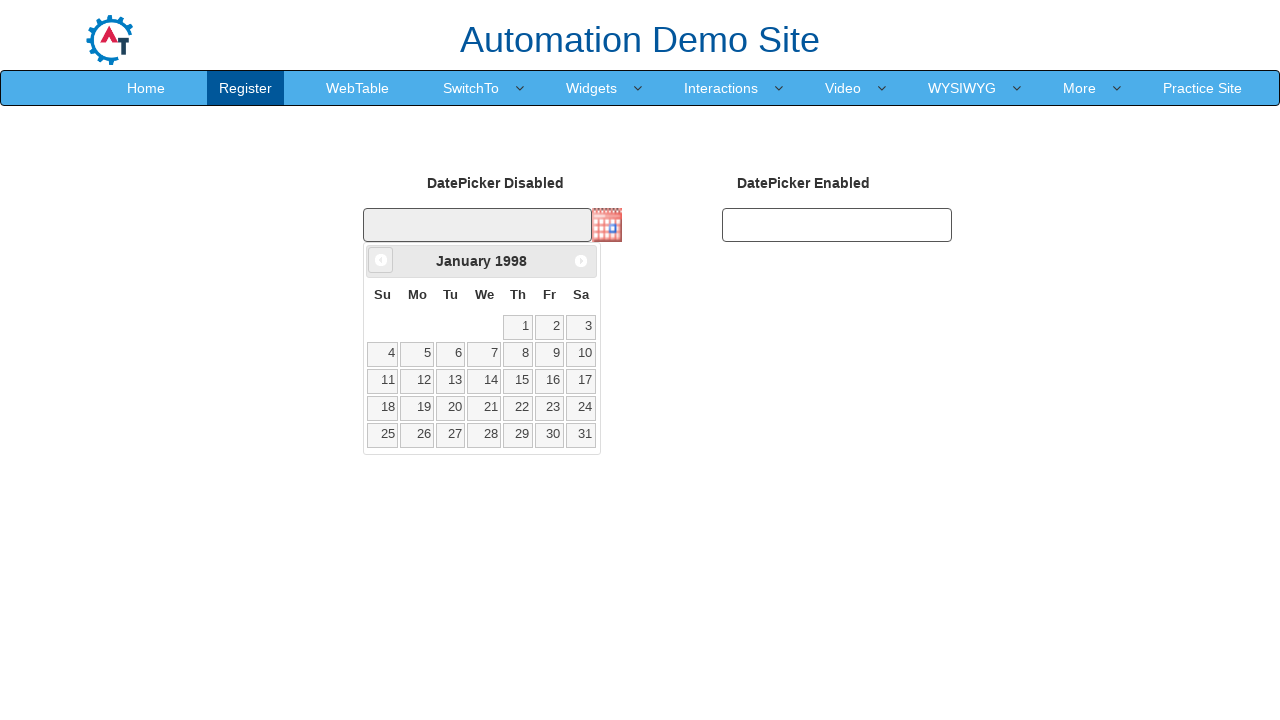

Waited for calendar to update (100ms)
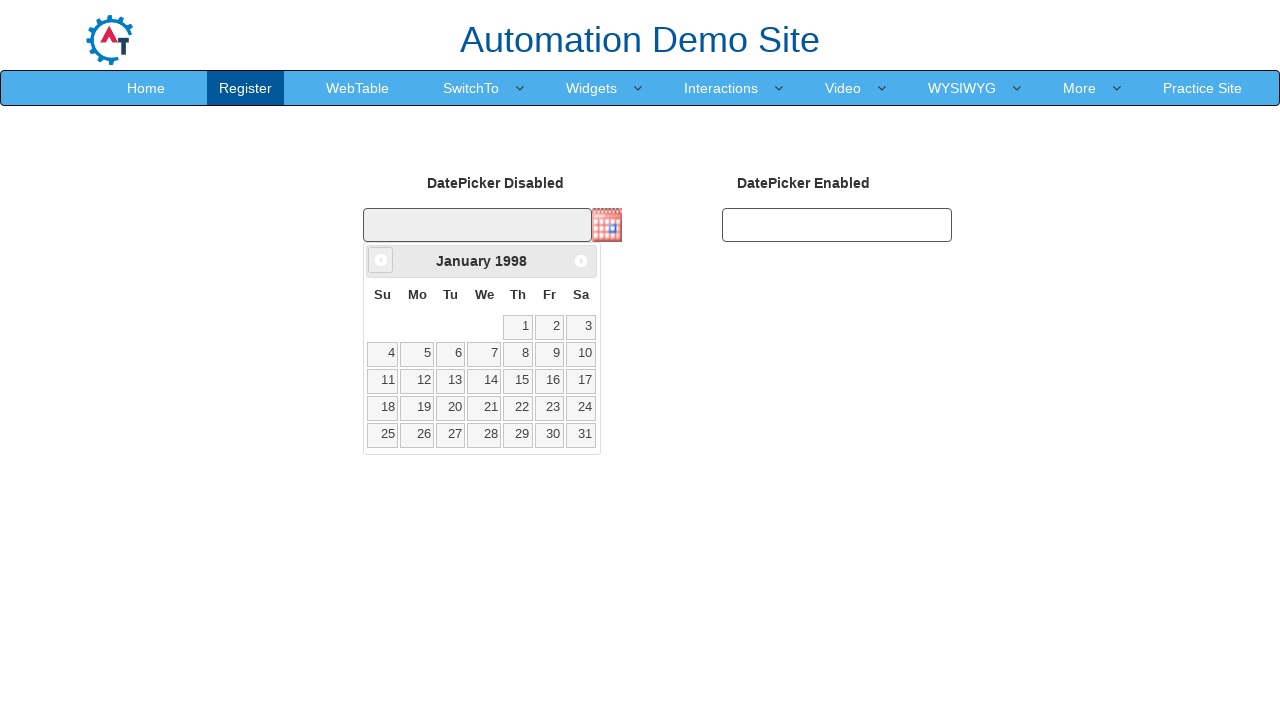

Retrieved current month/year title: January 1998
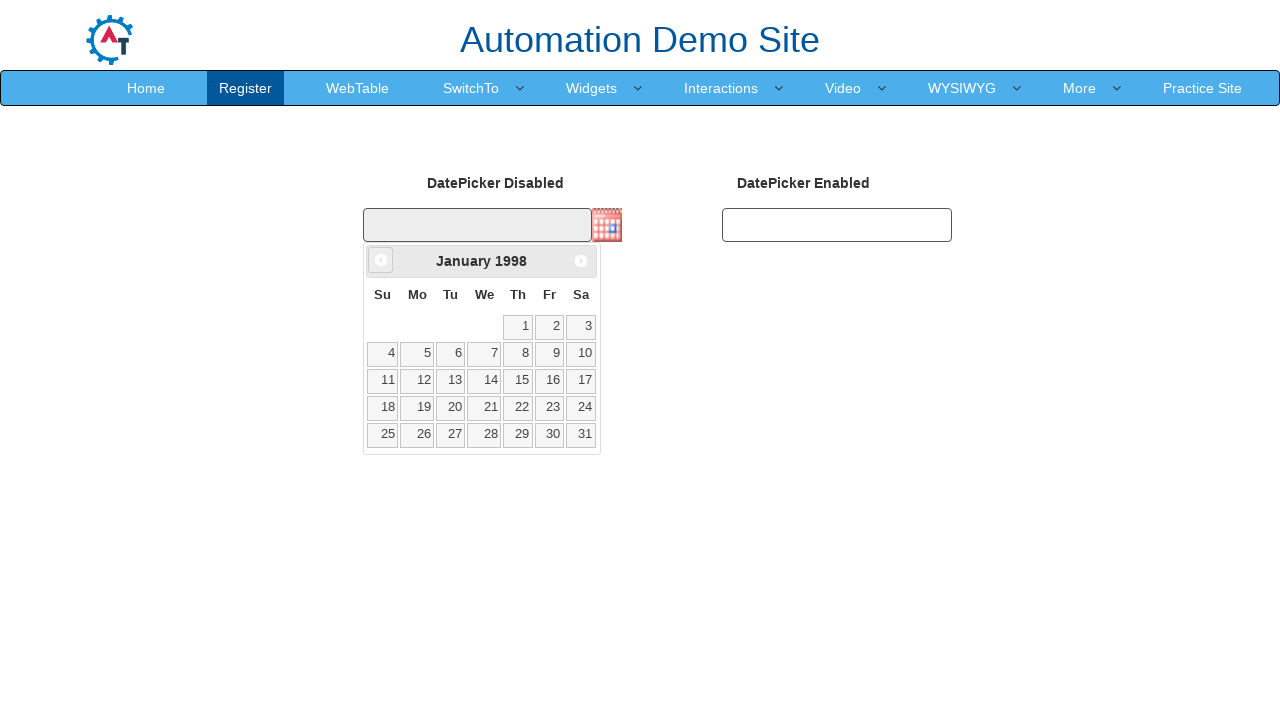

Clicked previous month button to navigate backwards at (381, 260) on .ui-datepicker-prev
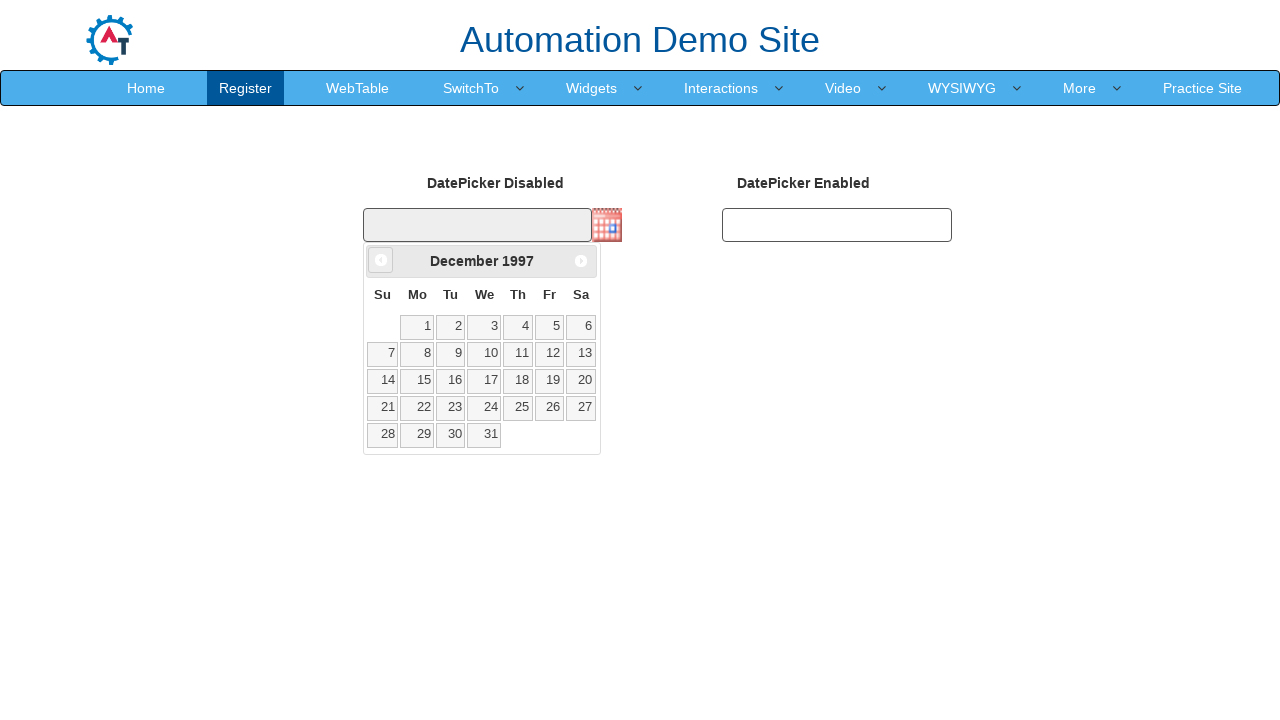

Waited for calendar to update (100ms)
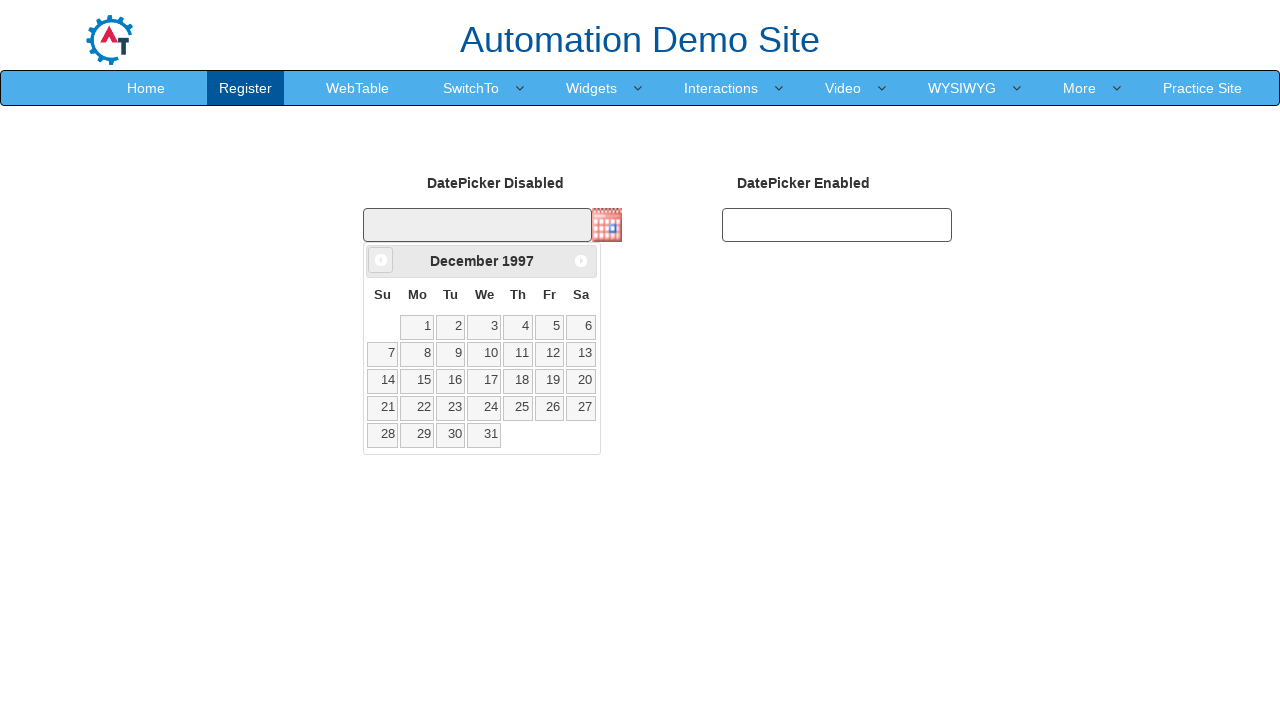

Retrieved current month/year title: December 1997
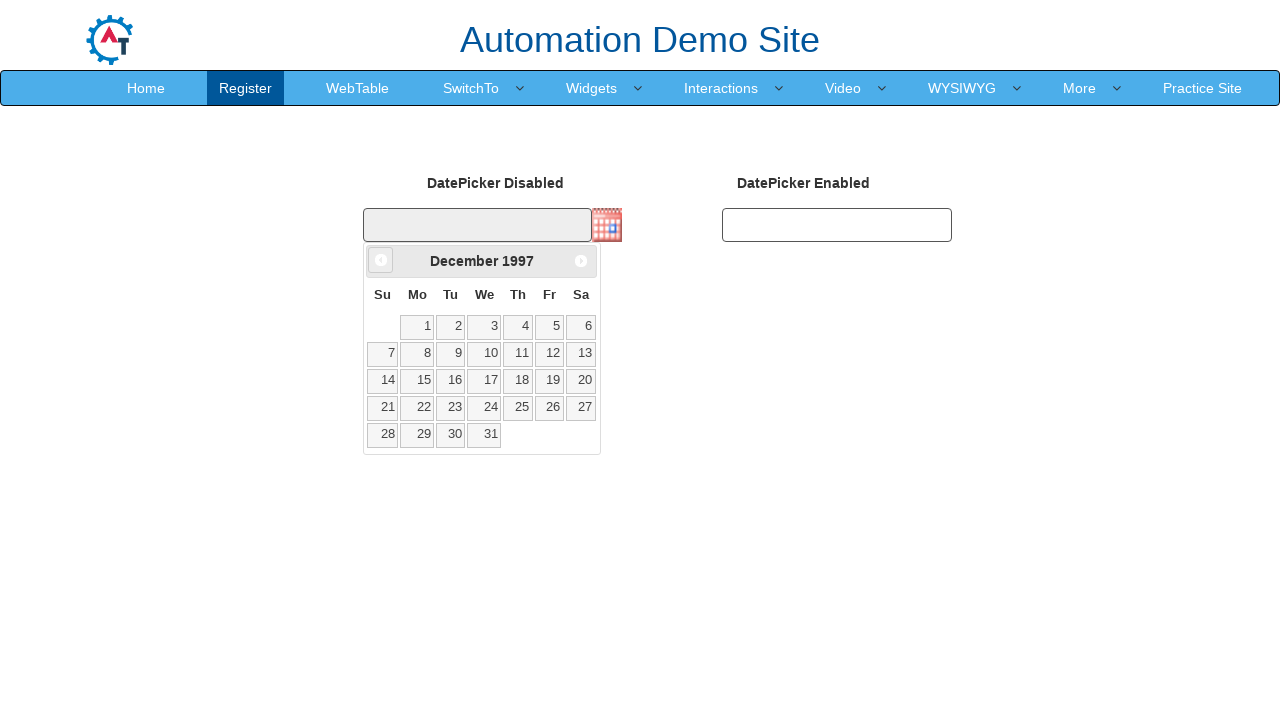

Clicked previous month button to navigate backwards at (381, 260) on .ui-datepicker-prev
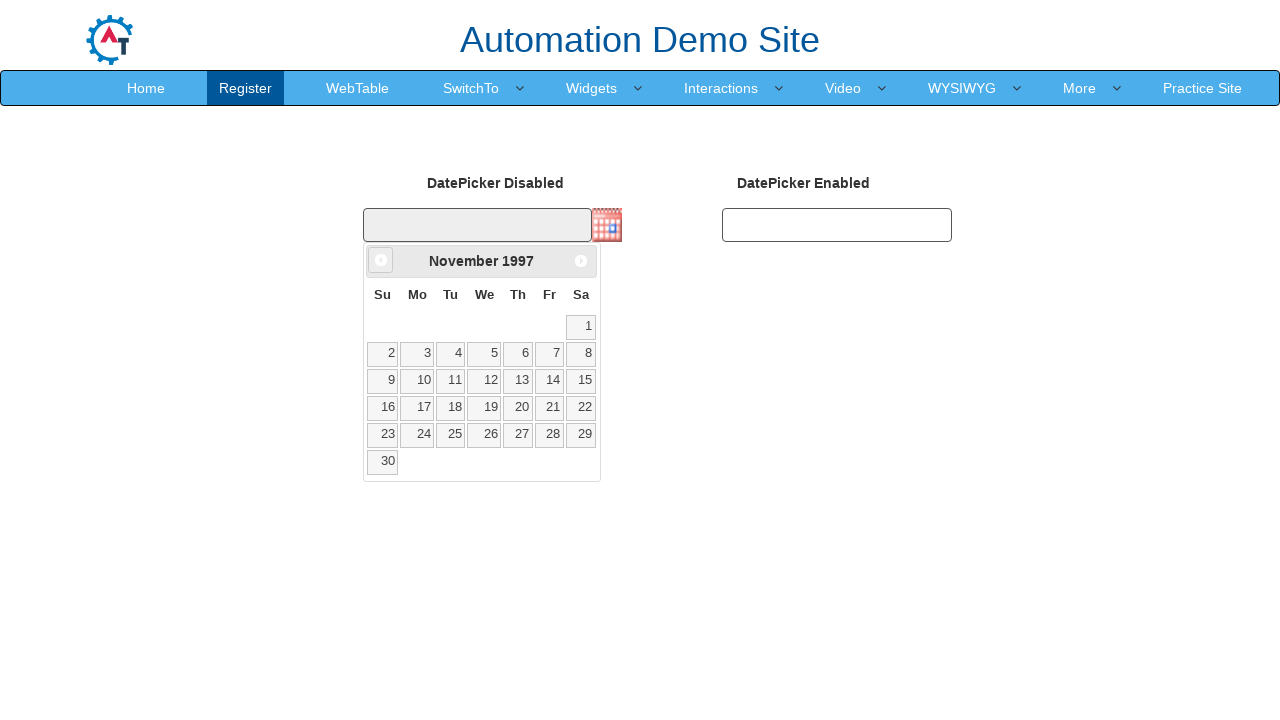

Waited for calendar to update (100ms)
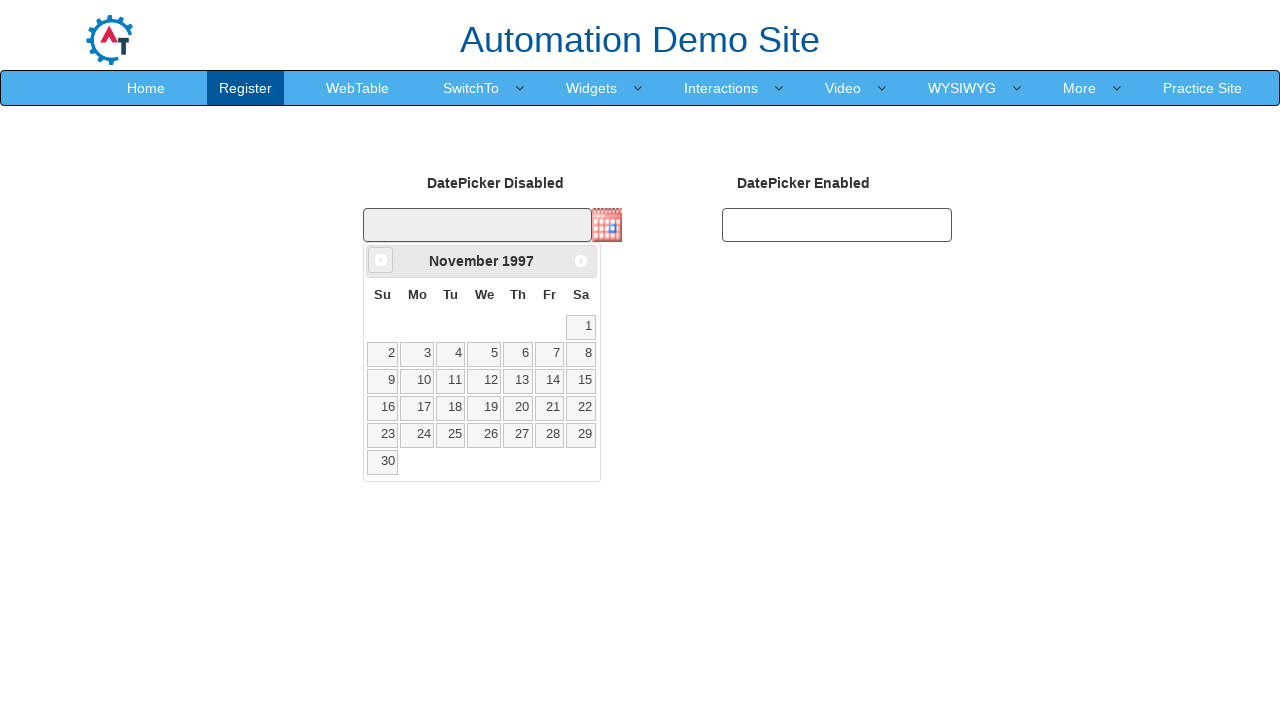

Retrieved current month/year title: November 1997
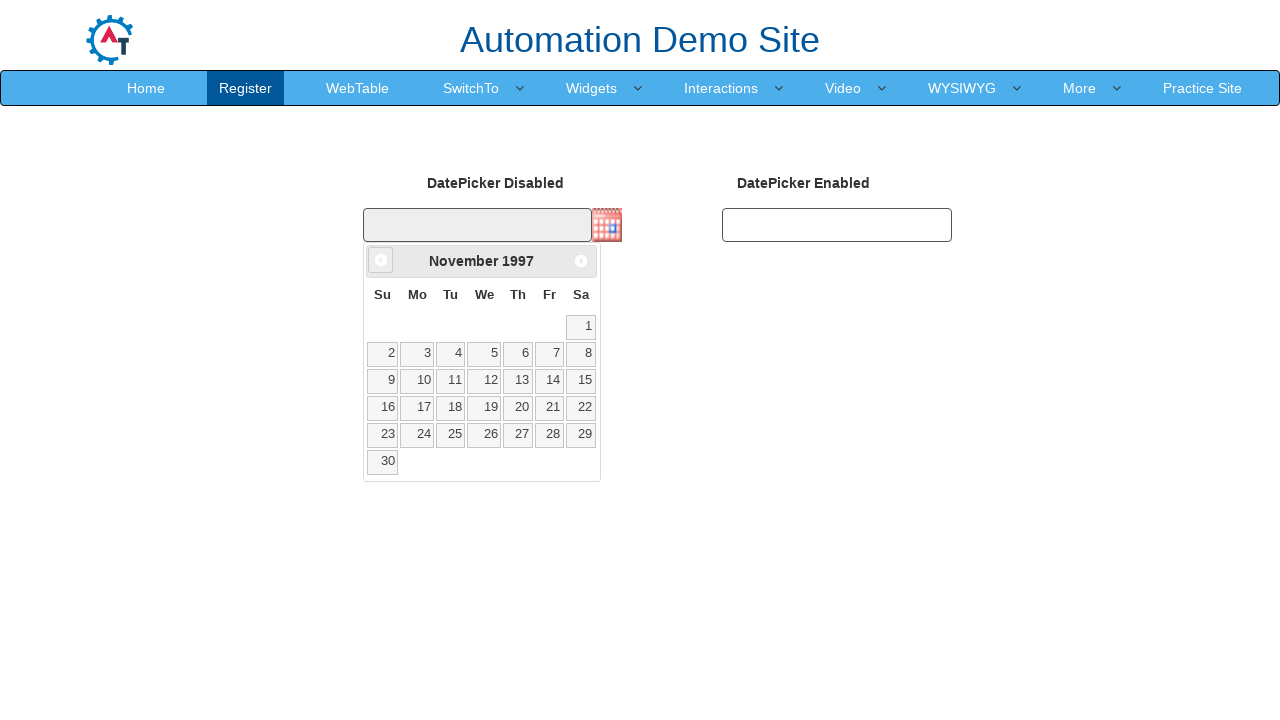

Clicked previous month button to navigate backwards at (381, 260) on .ui-datepicker-prev
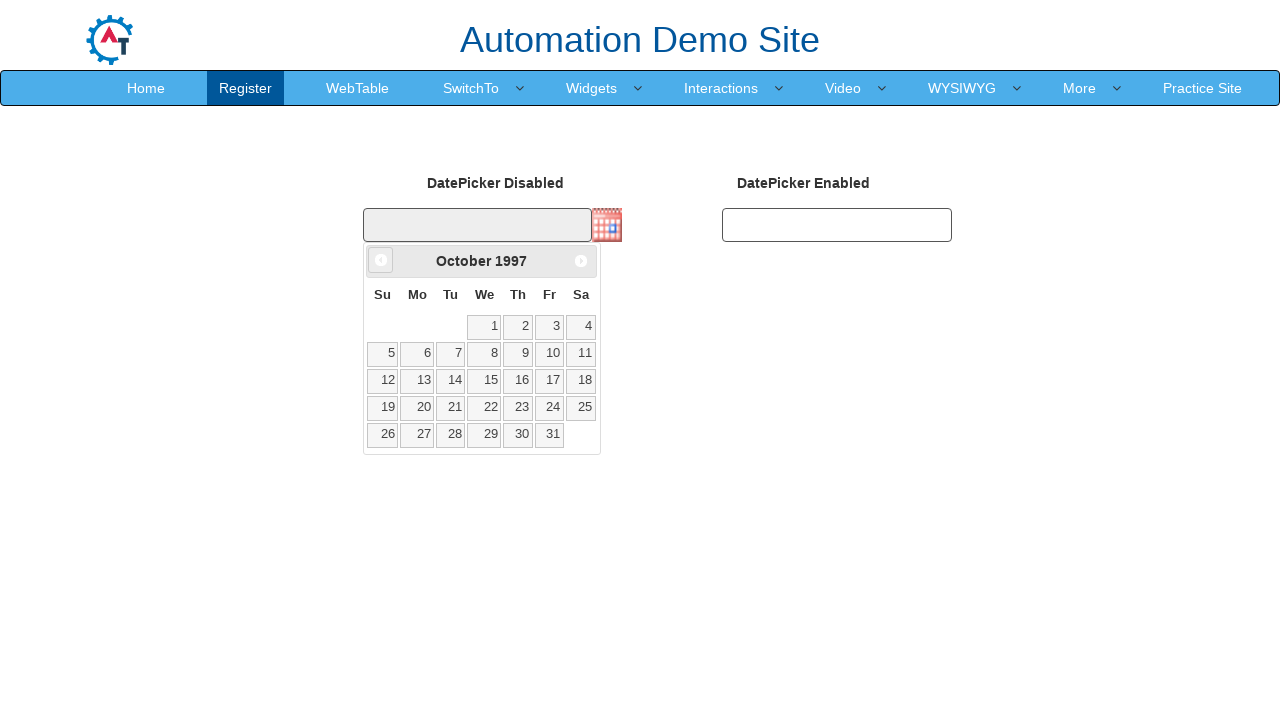

Waited for calendar to update (100ms)
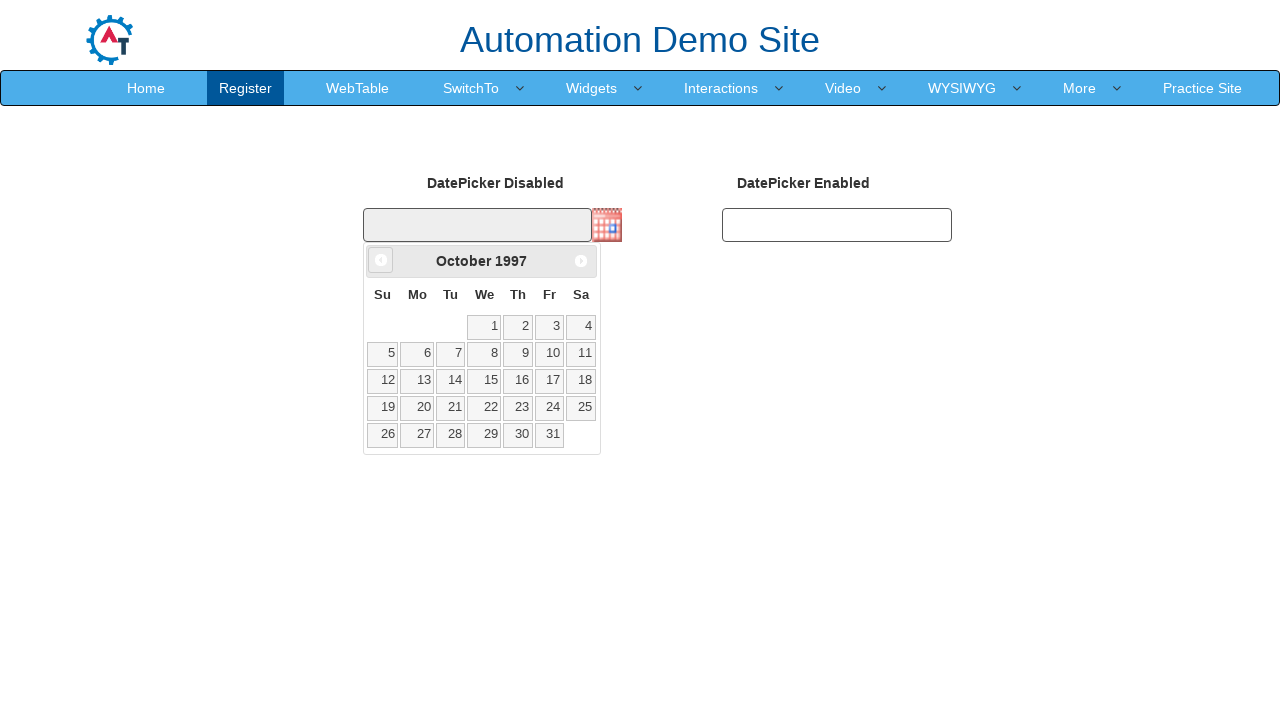

Retrieved current month/year title: October 1997
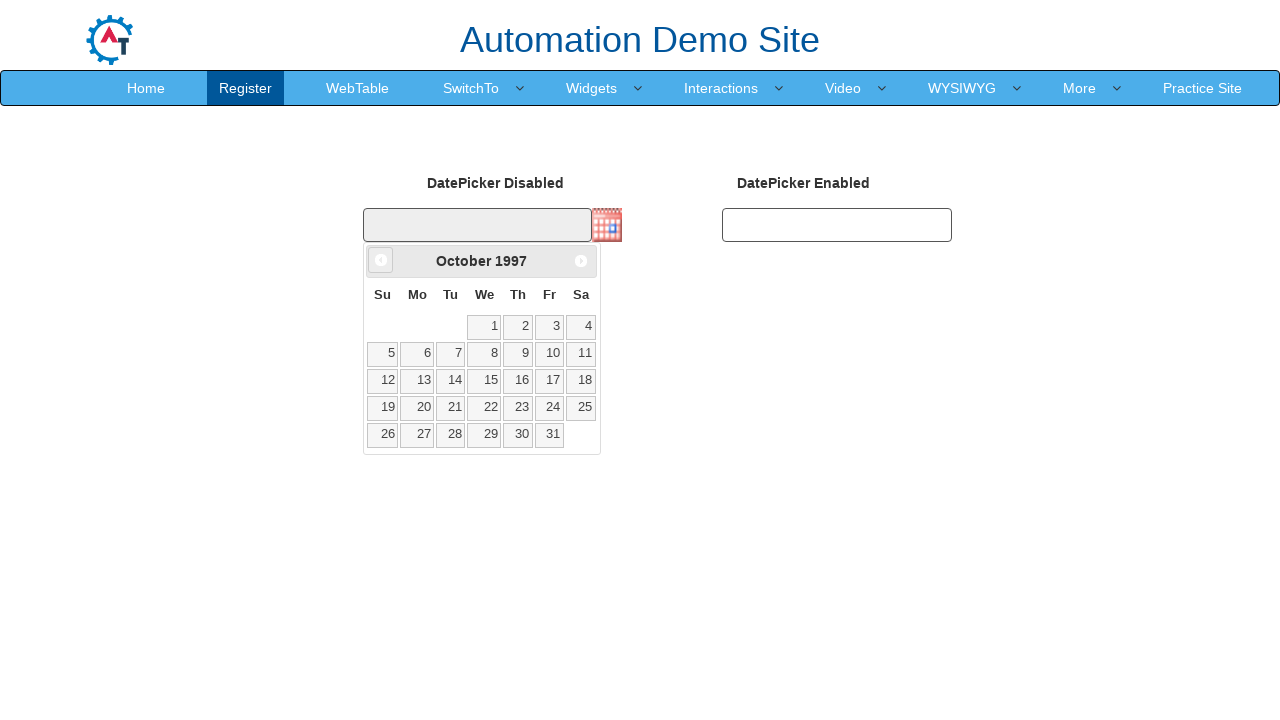

Clicked previous month button to navigate backwards at (381, 260) on .ui-datepicker-prev
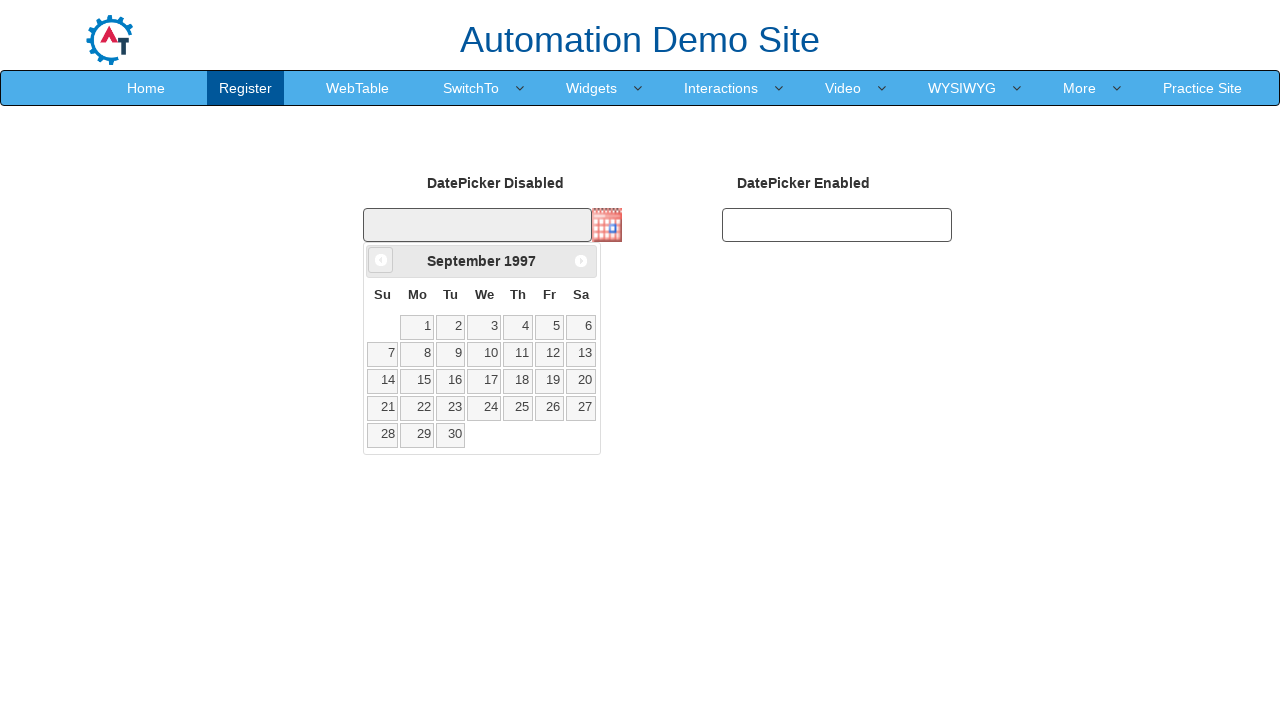

Waited for calendar to update (100ms)
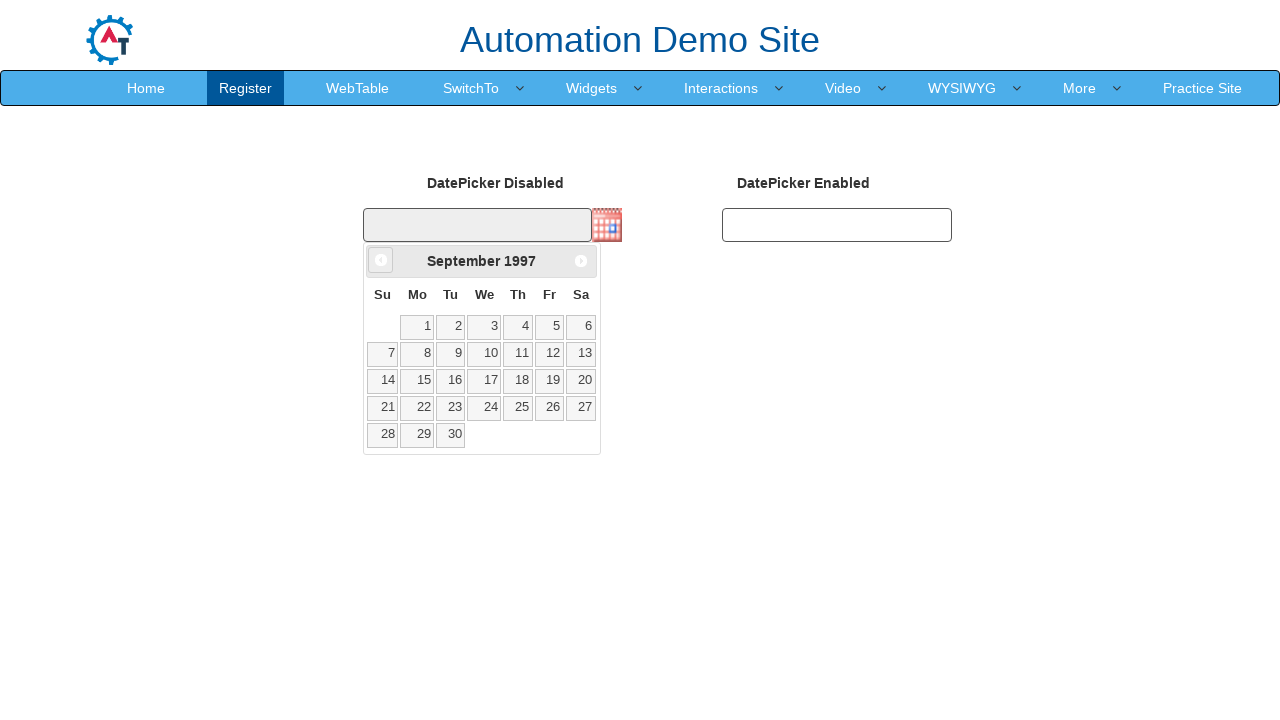

Retrieved current month/year title: September 1997
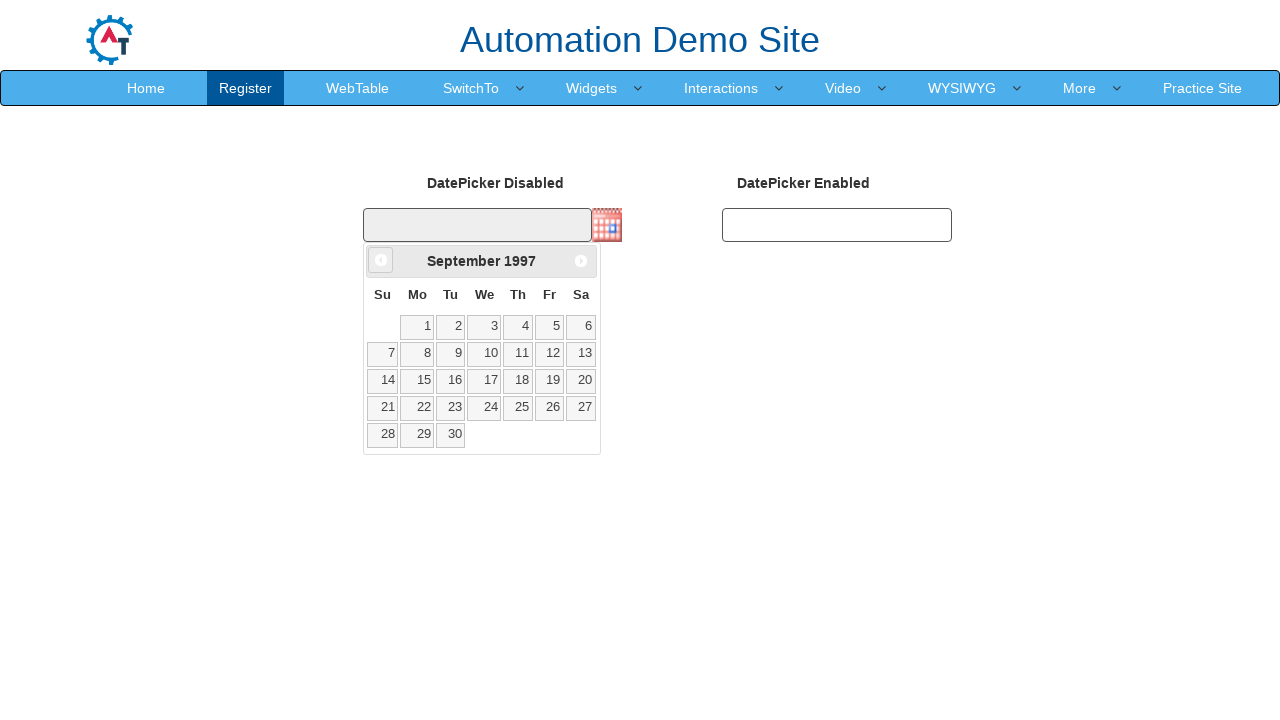

Clicked previous month button to navigate backwards at (381, 260) on .ui-datepicker-prev
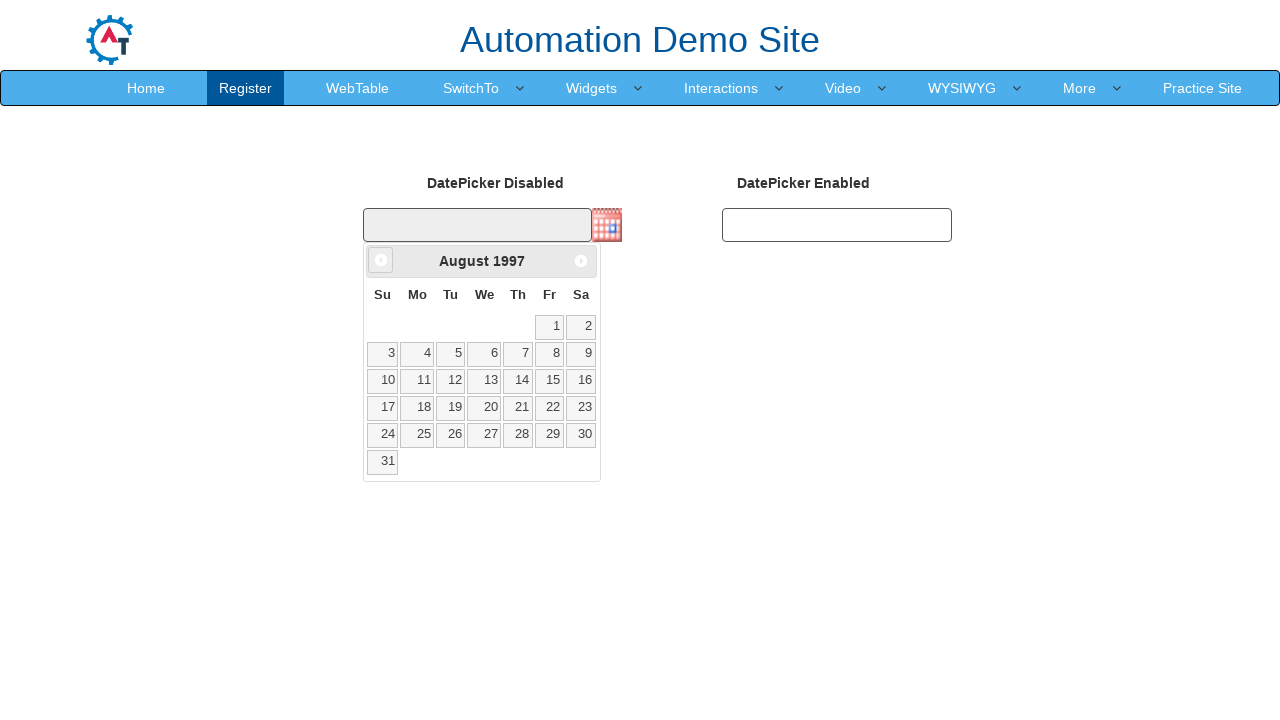

Waited for calendar to update (100ms)
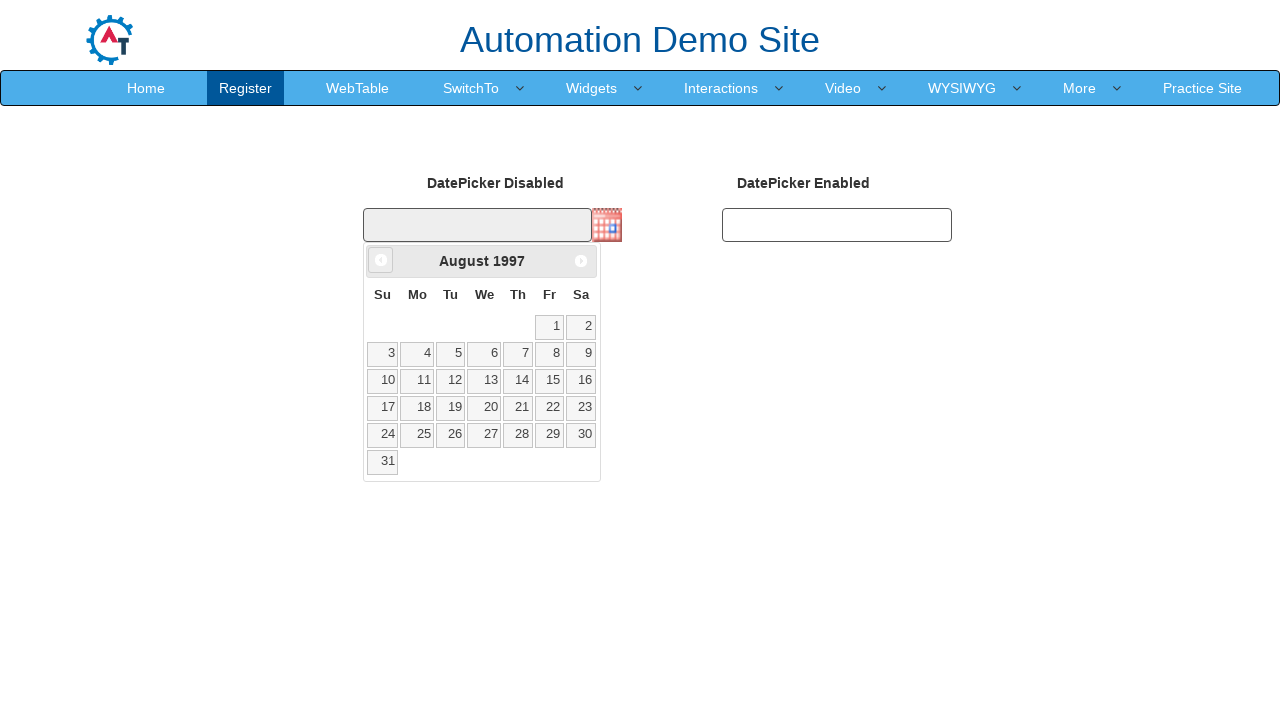

Retrieved current month/year title: August 1997
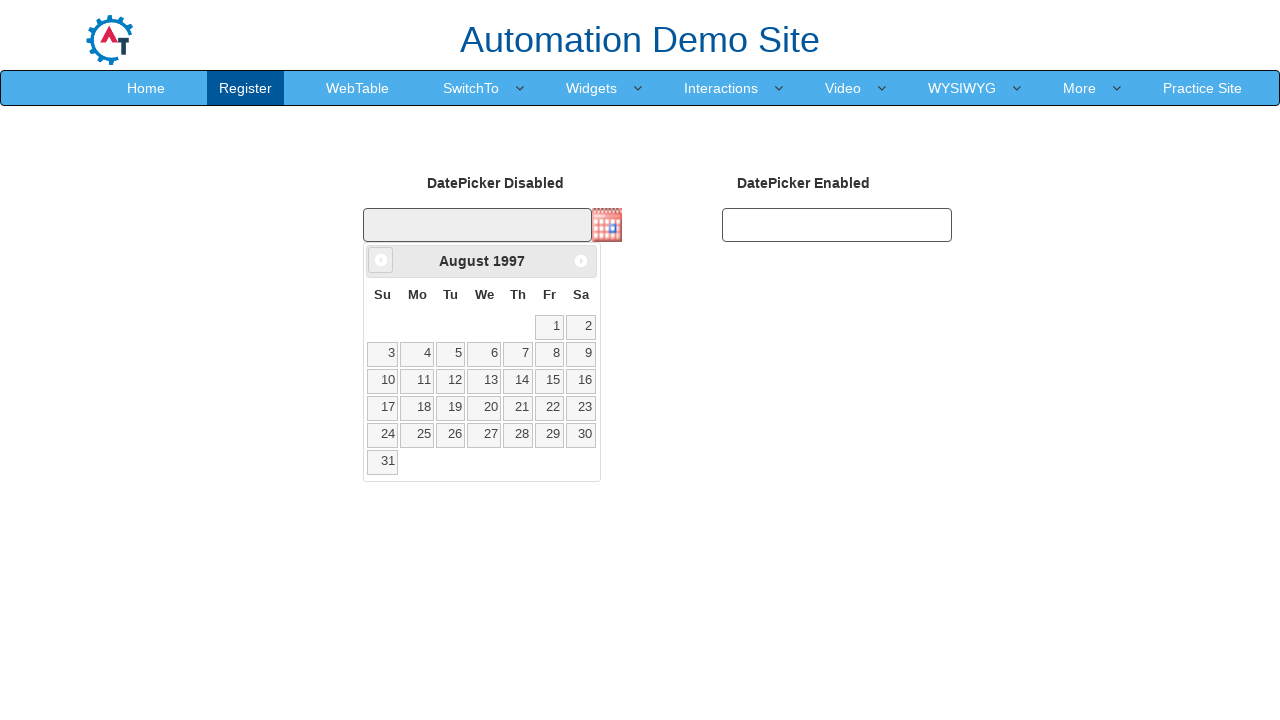

Clicked previous month button to navigate backwards at (381, 260) on .ui-datepicker-prev
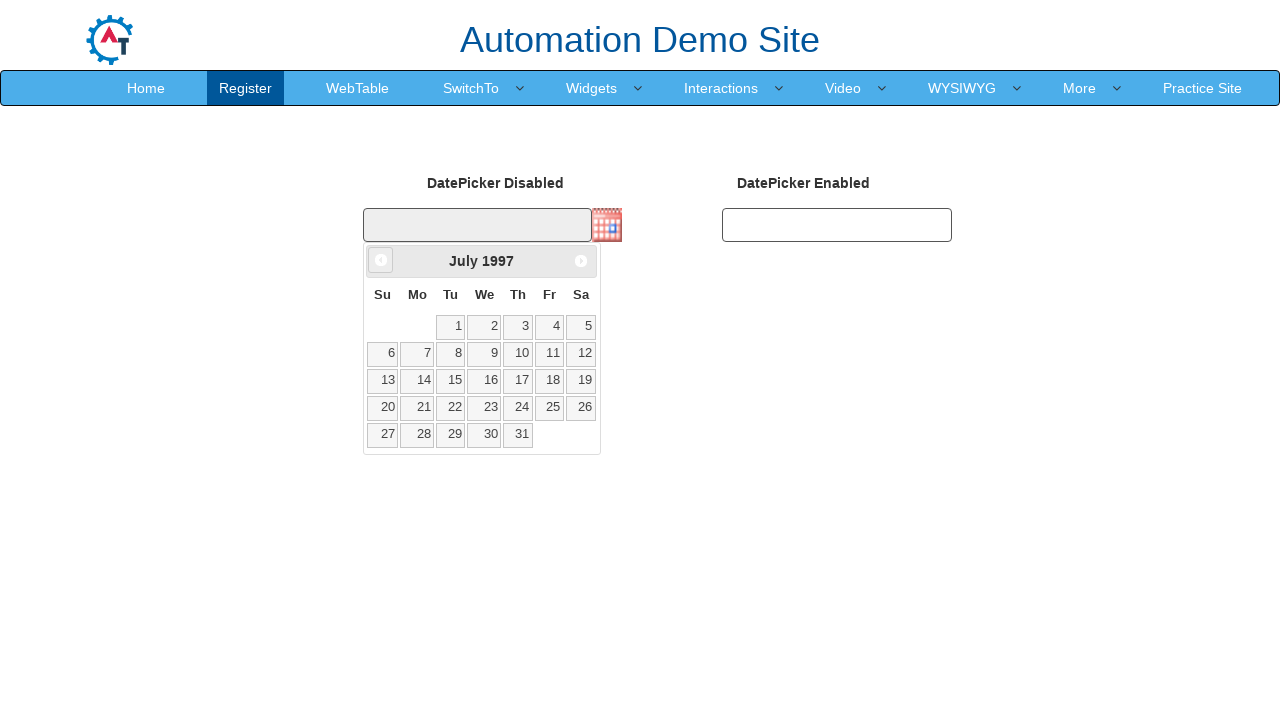

Waited for calendar to update (100ms)
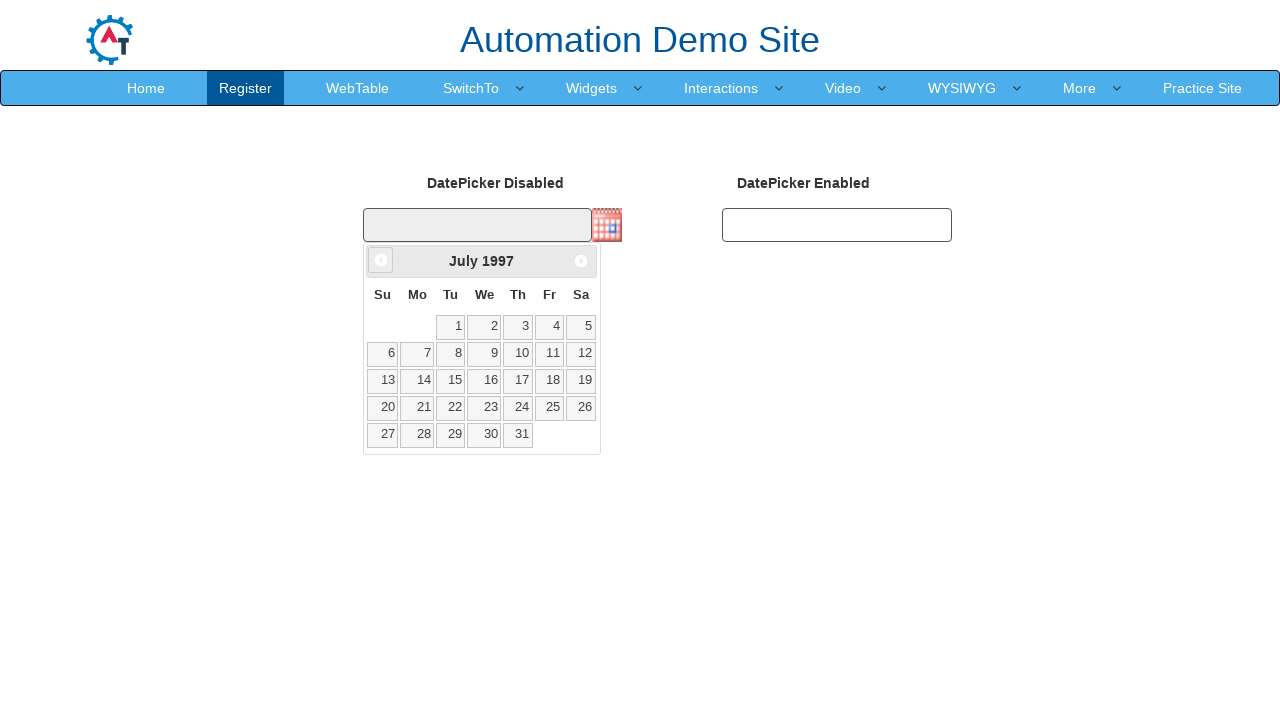

Retrieved current month/year title: July 1997
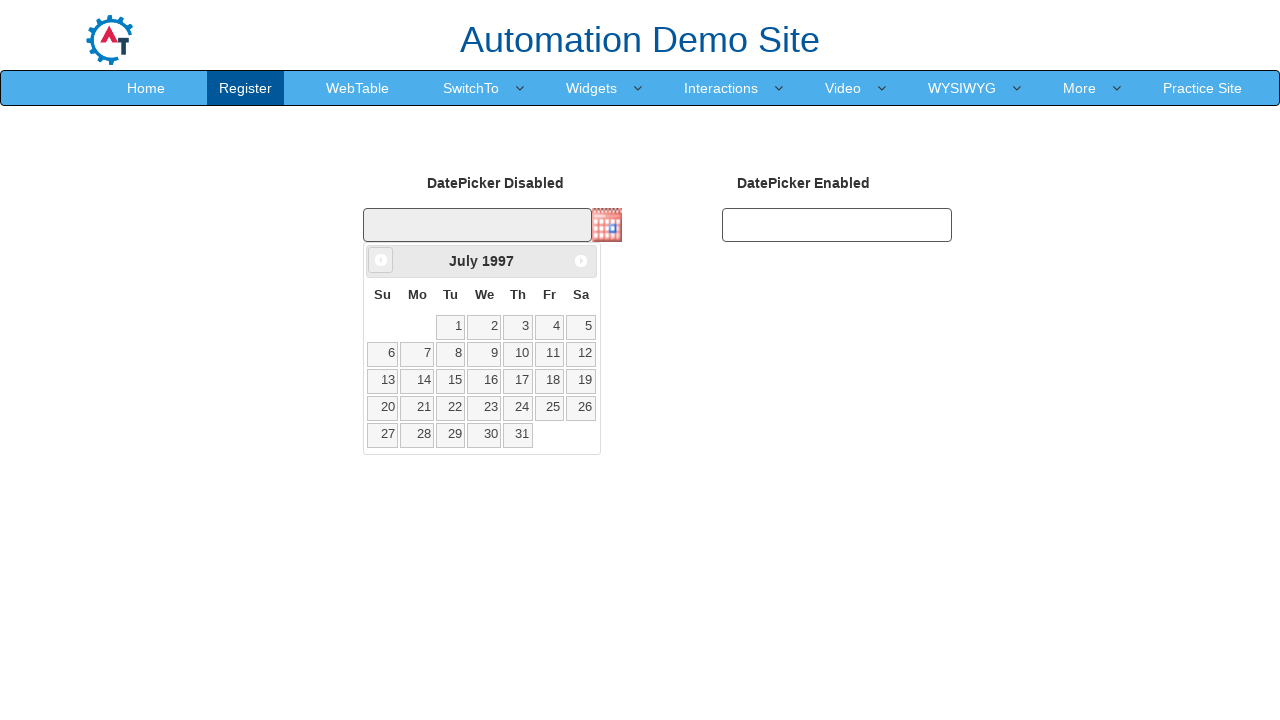

Clicked previous month button to navigate backwards at (381, 260) on .ui-datepicker-prev
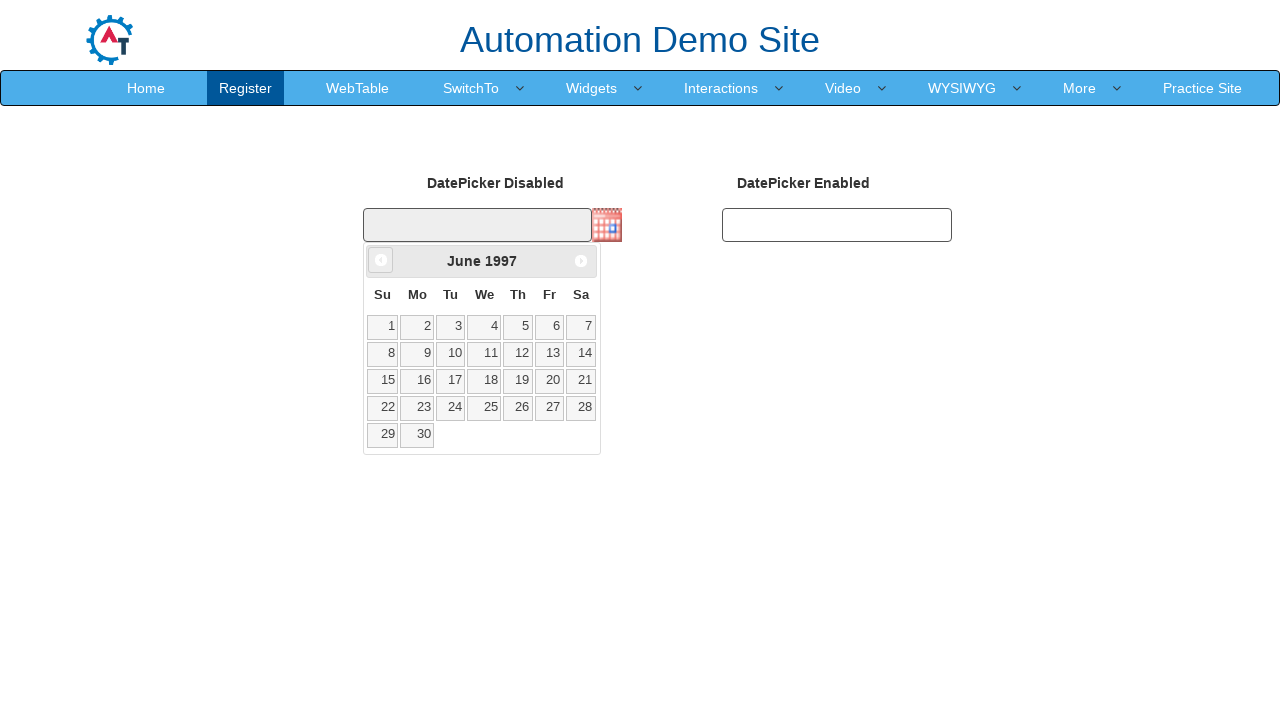

Waited for calendar to update (100ms)
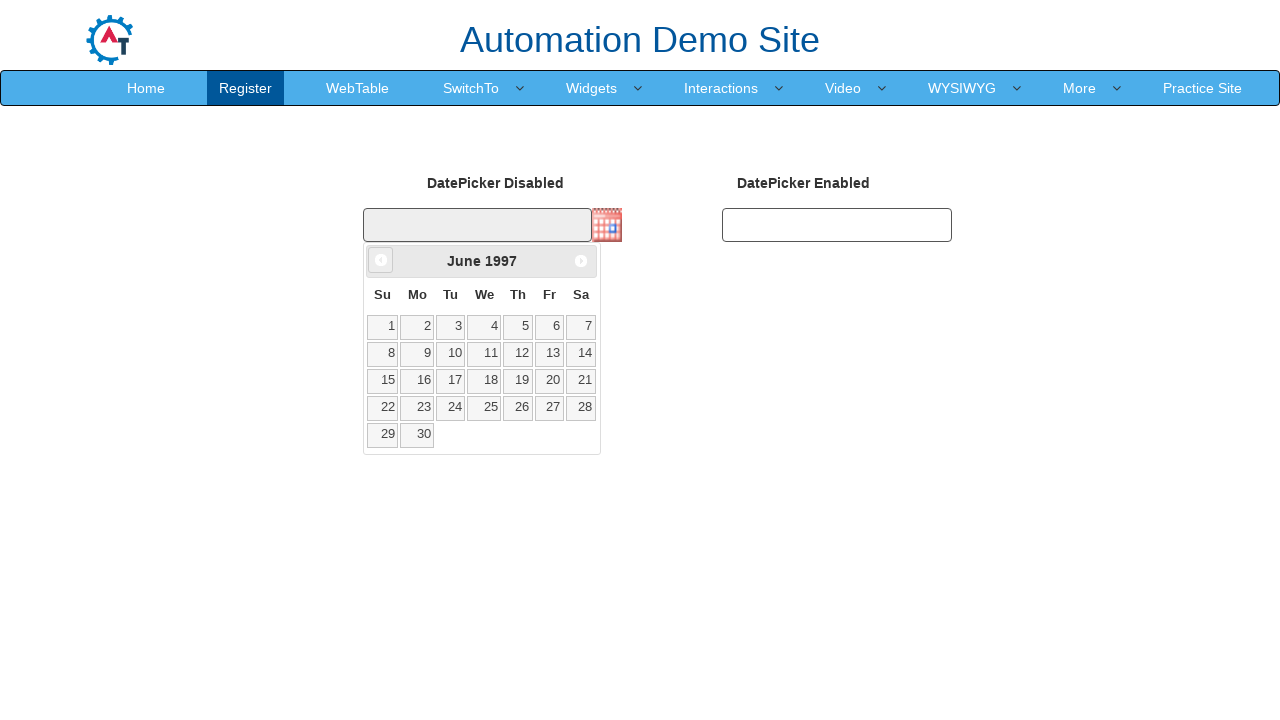

Retrieved current month/year title: June 1997
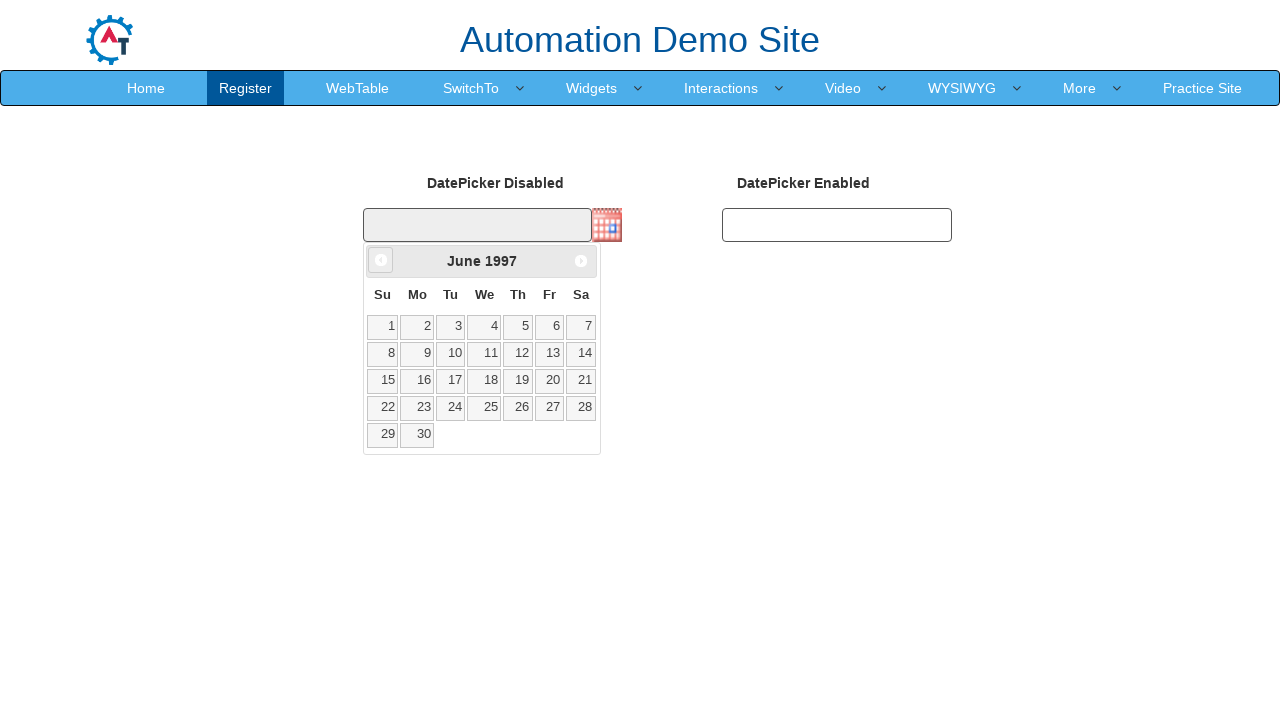

Clicked previous month button to navigate backwards at (381, 260) on .ui-datepicker-prev
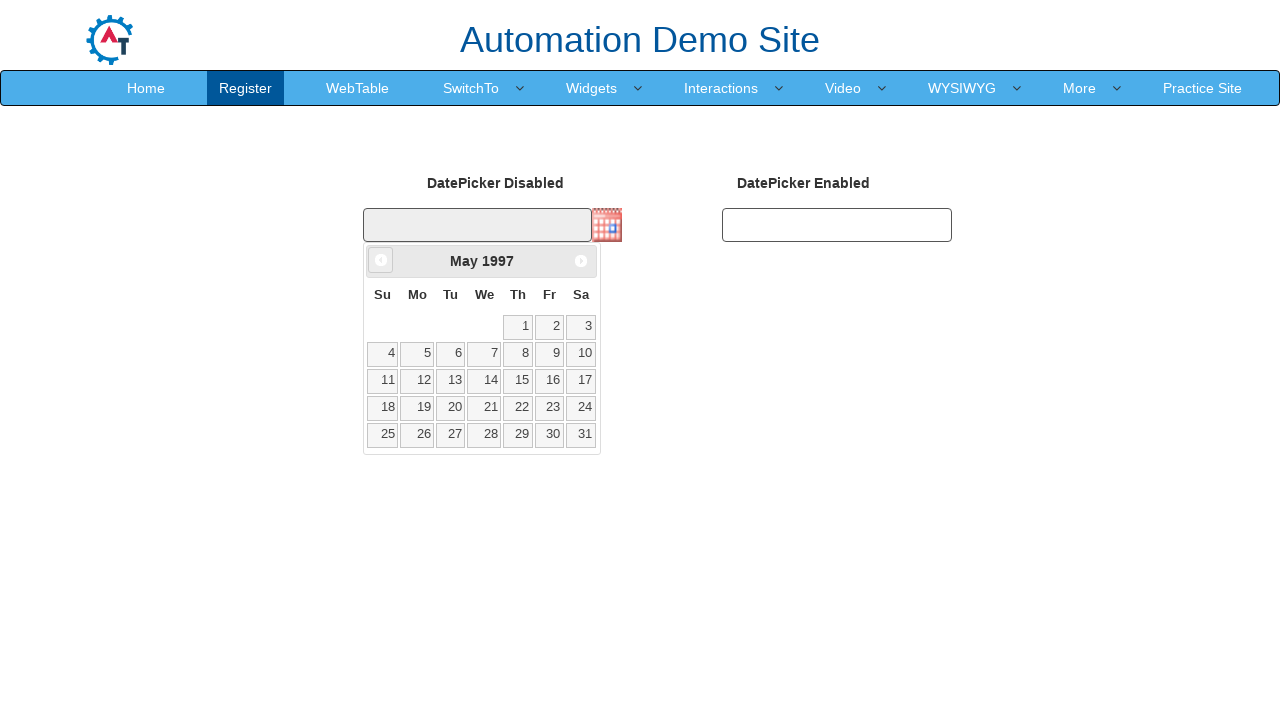

Waited for calendar to update (100ms)
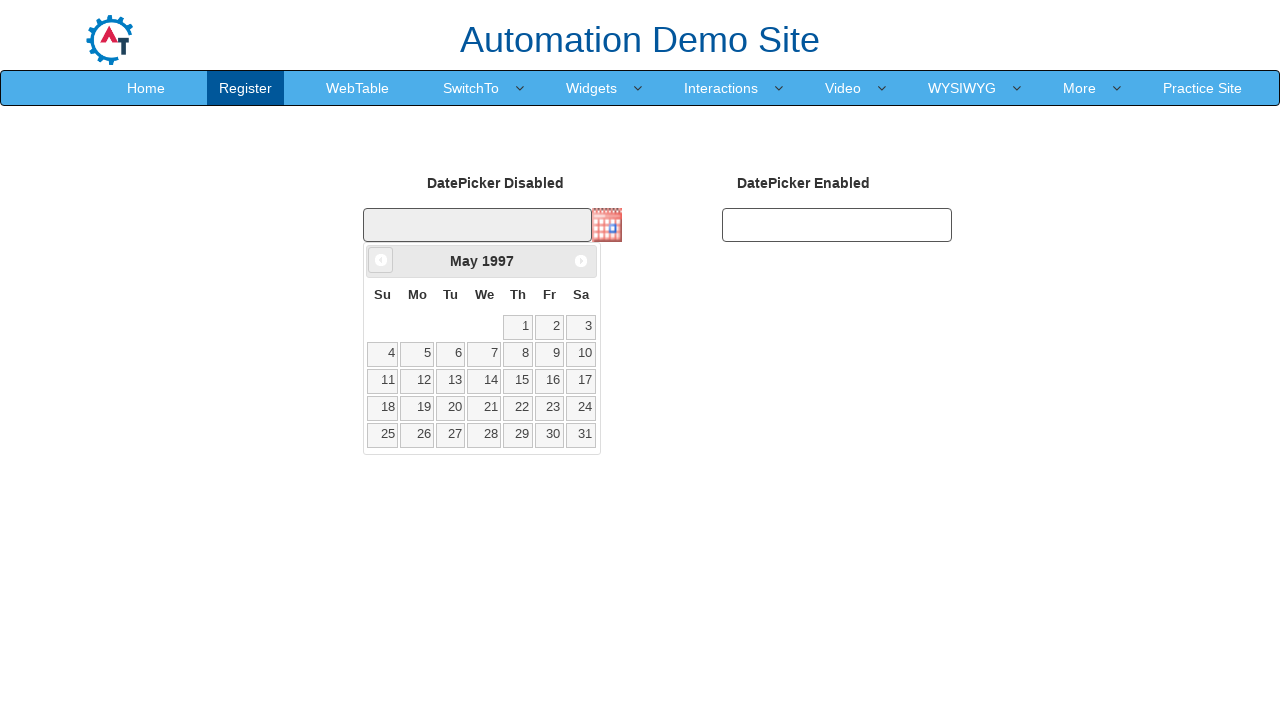

Retrieved current month/year title: May 1997
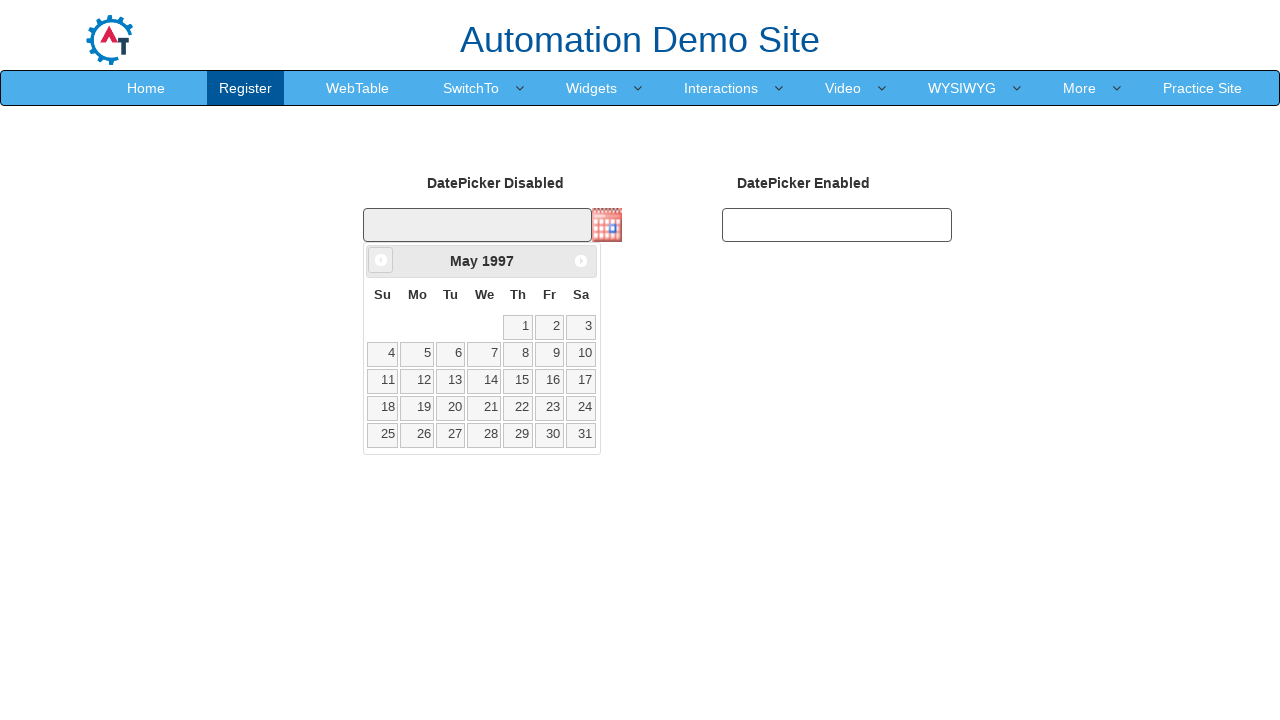

Clicked previous month button to navigate backwards at (381, 260) on .ui-datepicker-prev
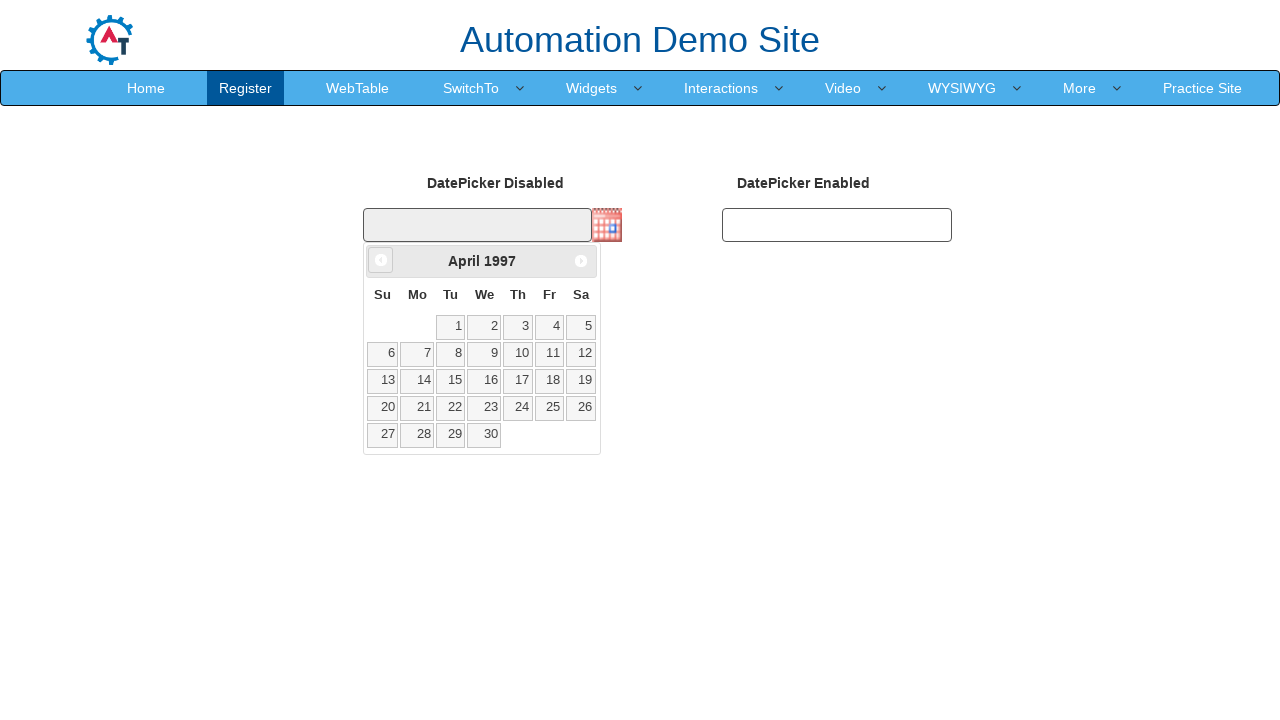

Waited for calendar to update (100ms)
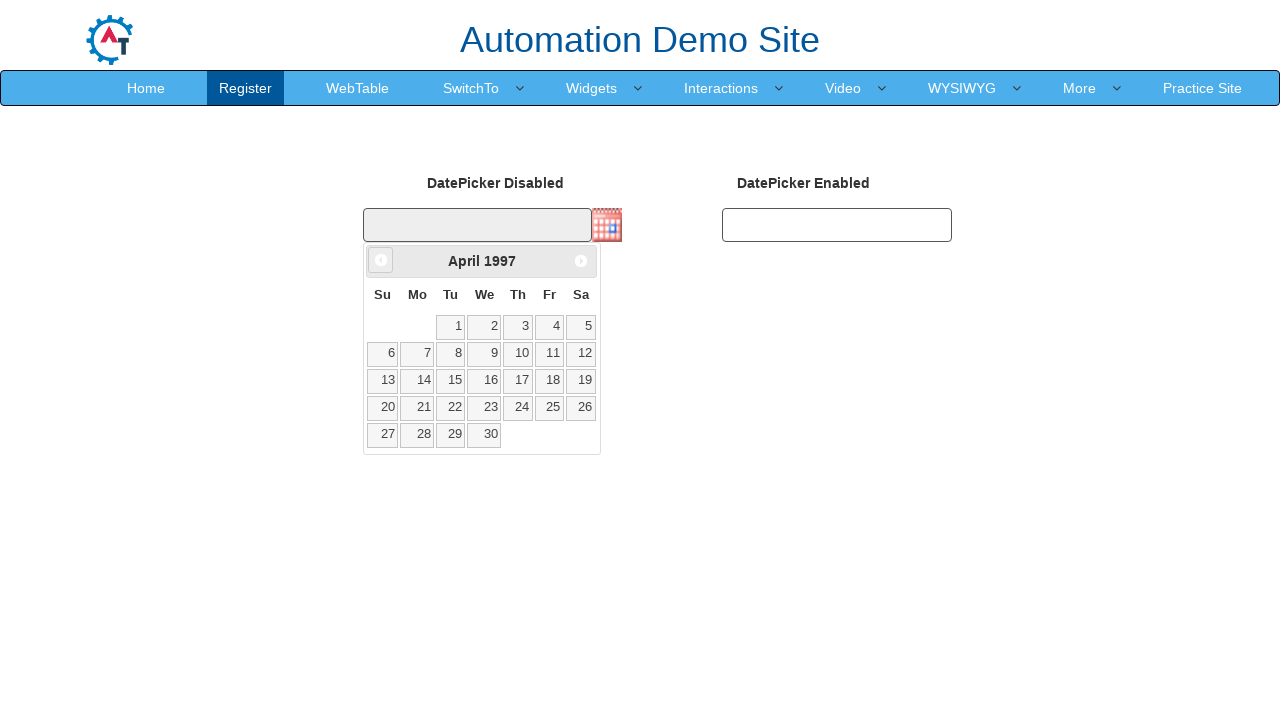

Retrieved current month/year title: April 1997
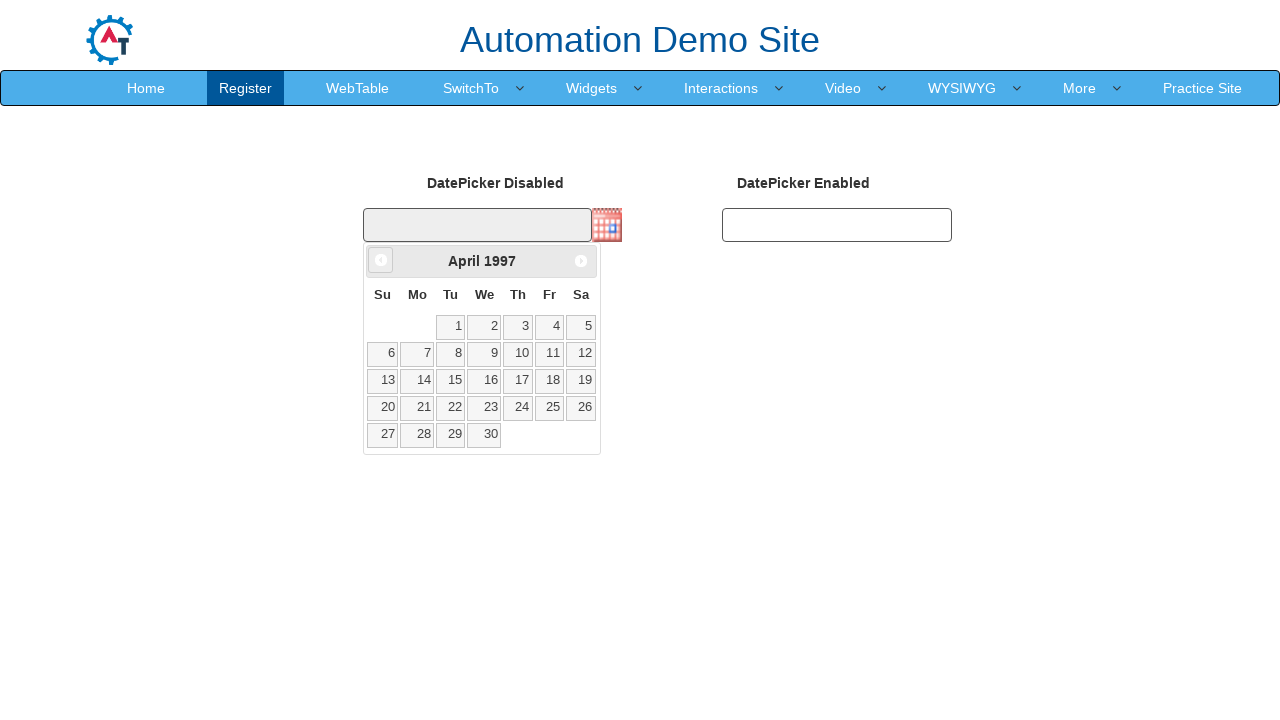

Clicked previous month button to navigate backwards at (381, 260) on .ui-datepicker-prev
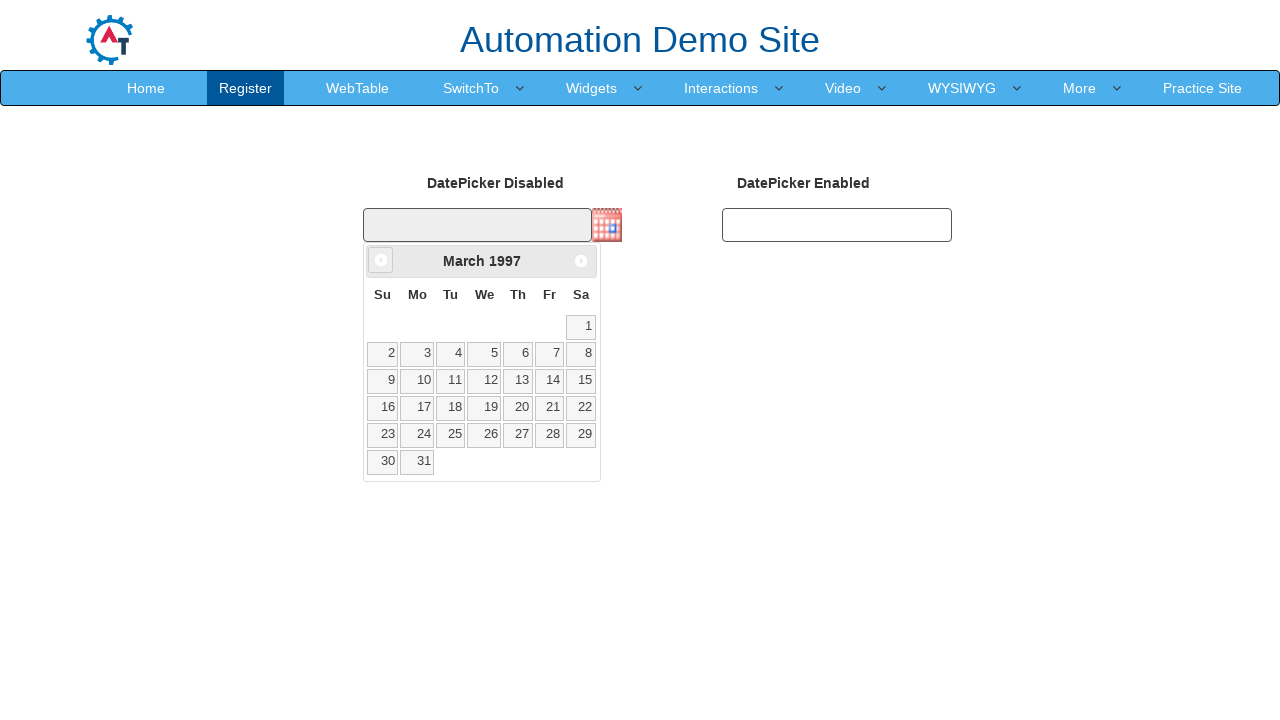

Waited for calendar to update (100ms)
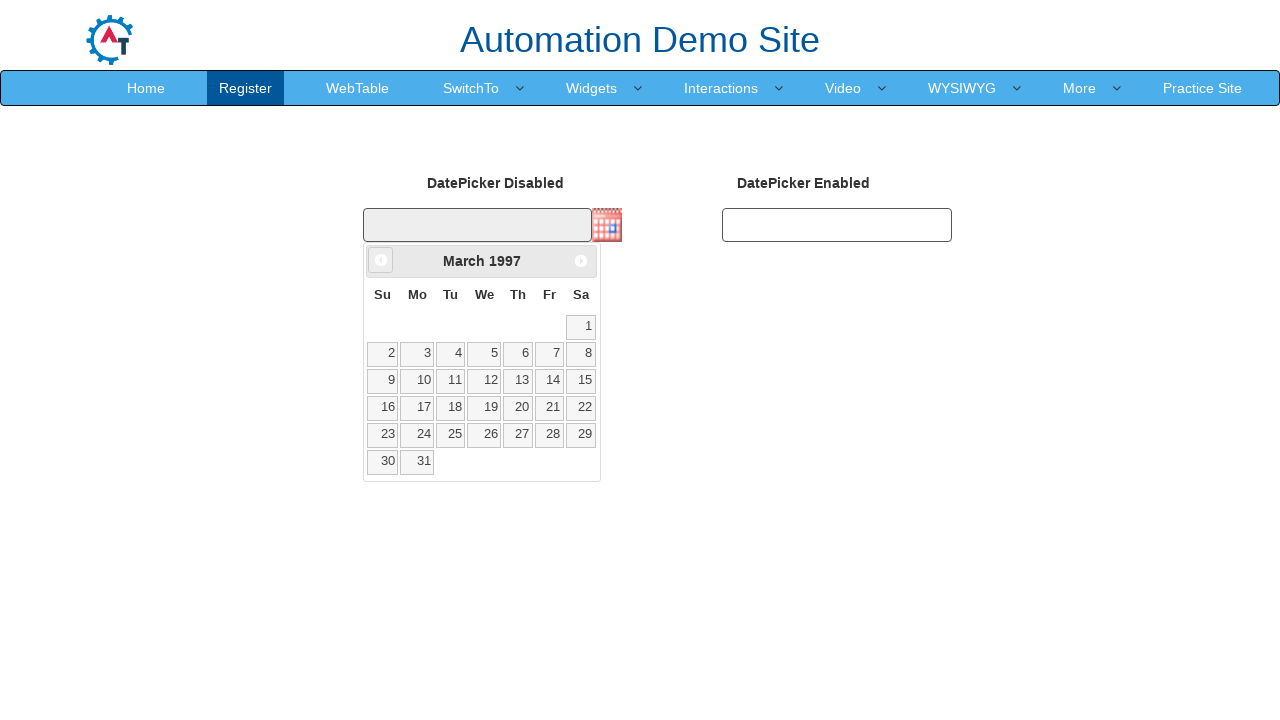

Retrieved current month/year title: March 1997
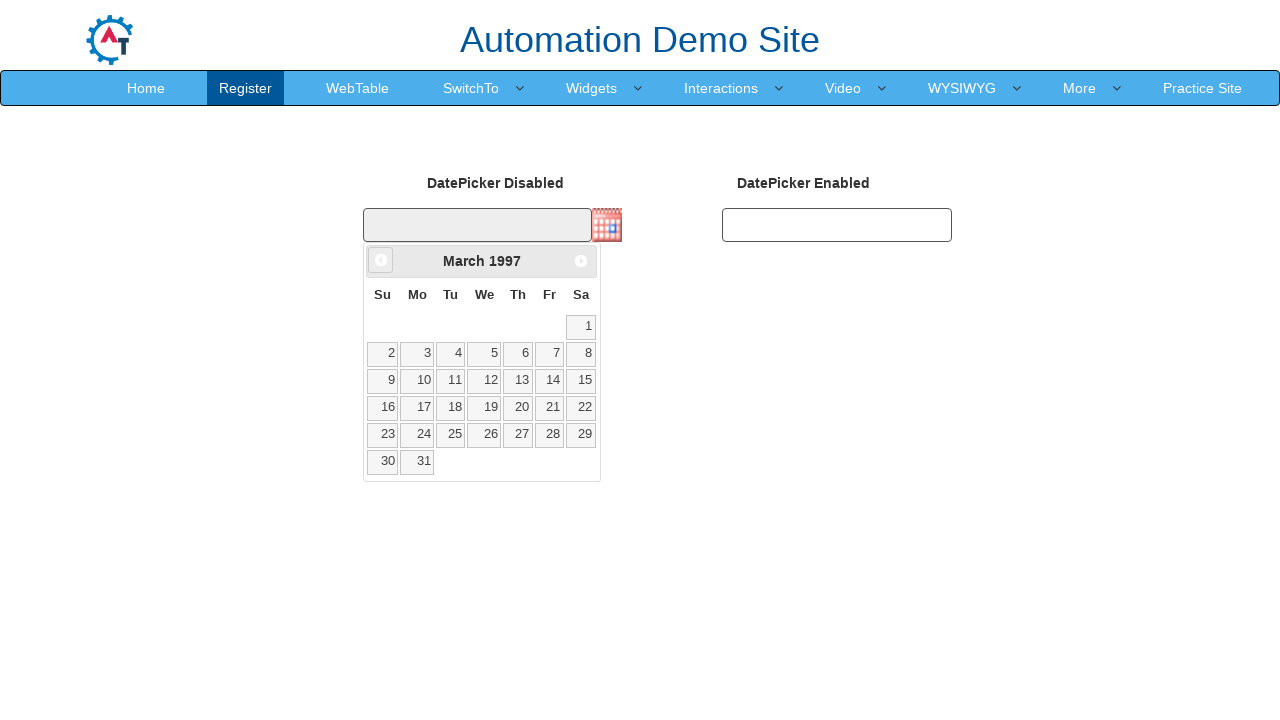

Clicked previous month button to navigate backwards at (381, 260) on .ui-datepicker-prev
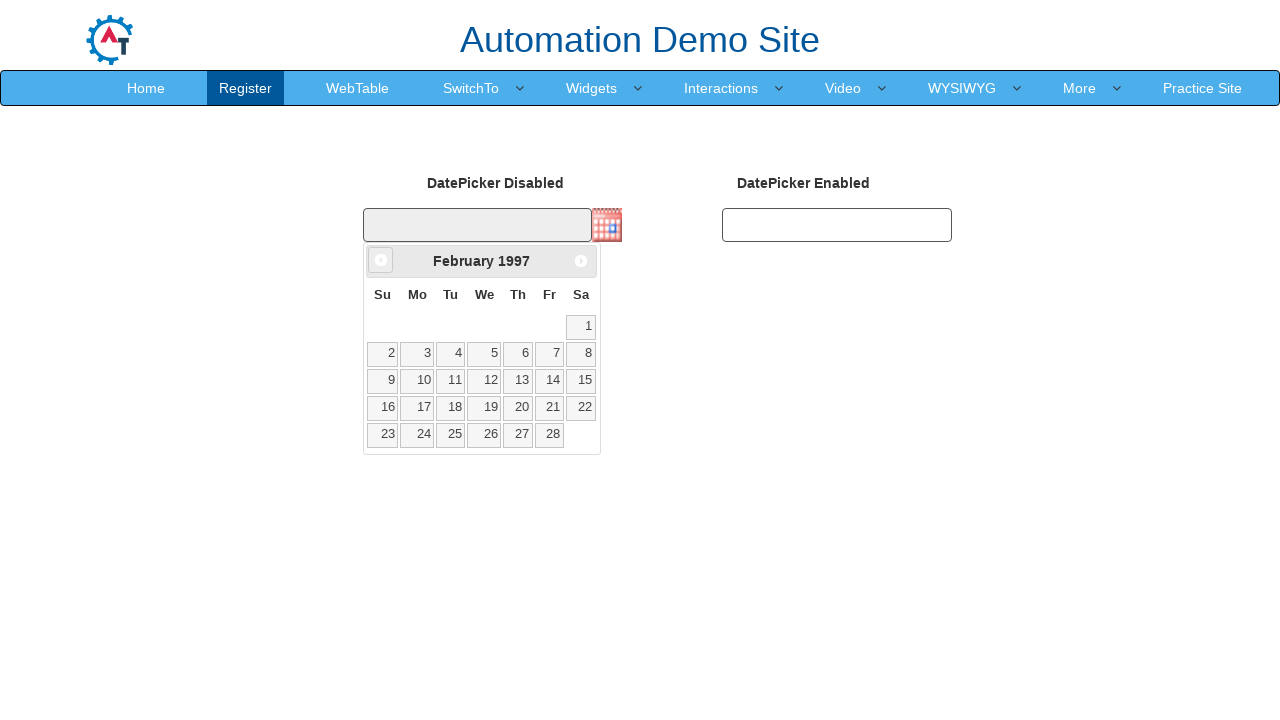

Waited for calendar to update (100ms)
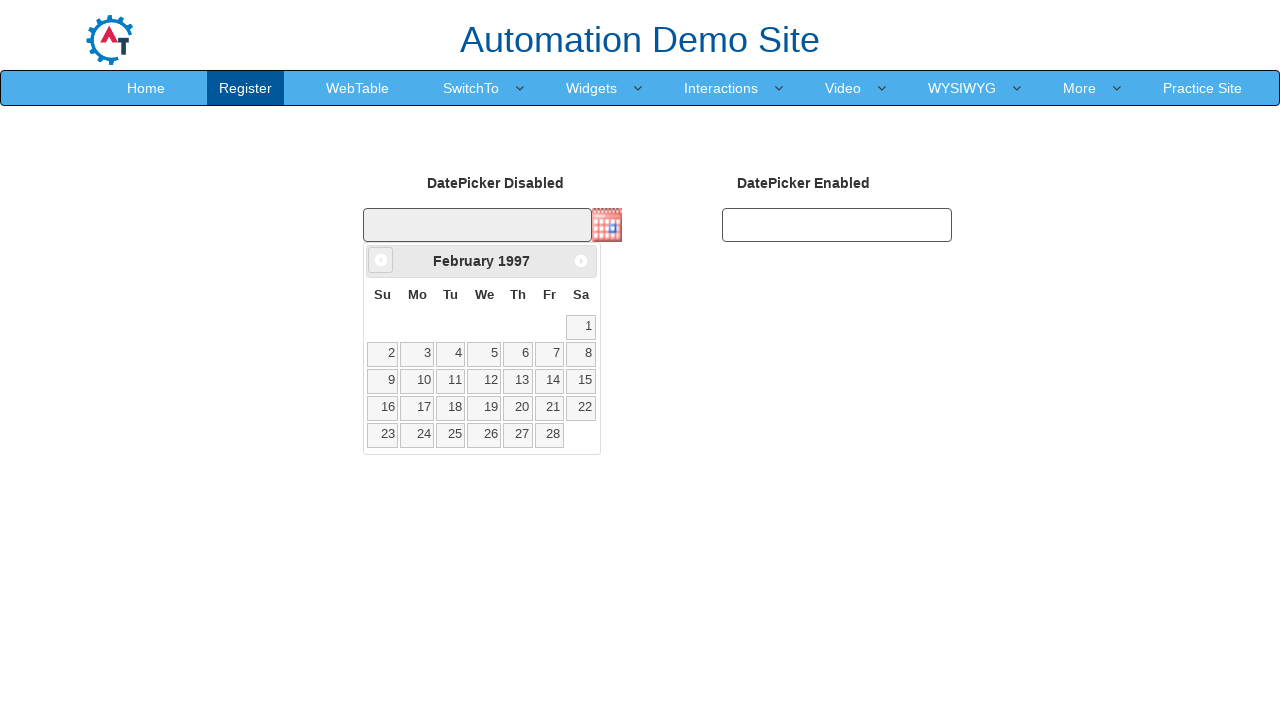

Retrieved current month/year title: February 1997
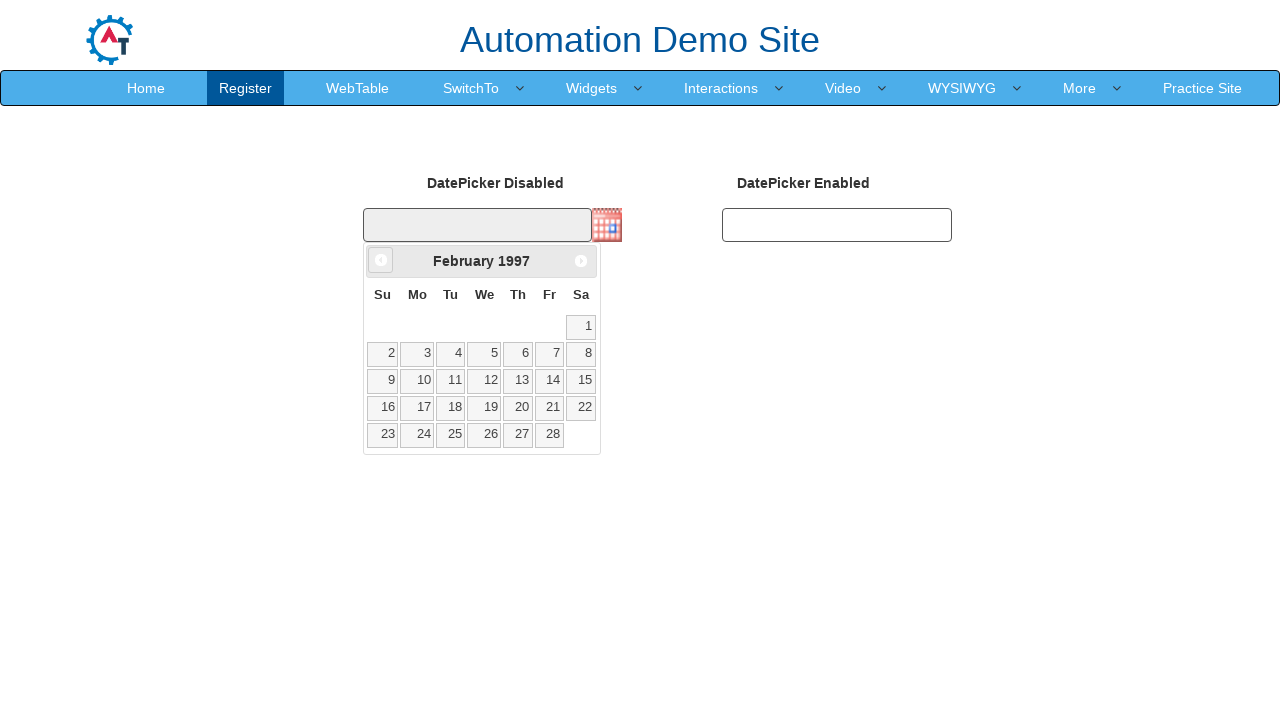

Clicked previous month button to navigate backwards at (381, 260) on .ui-datepicker-prev
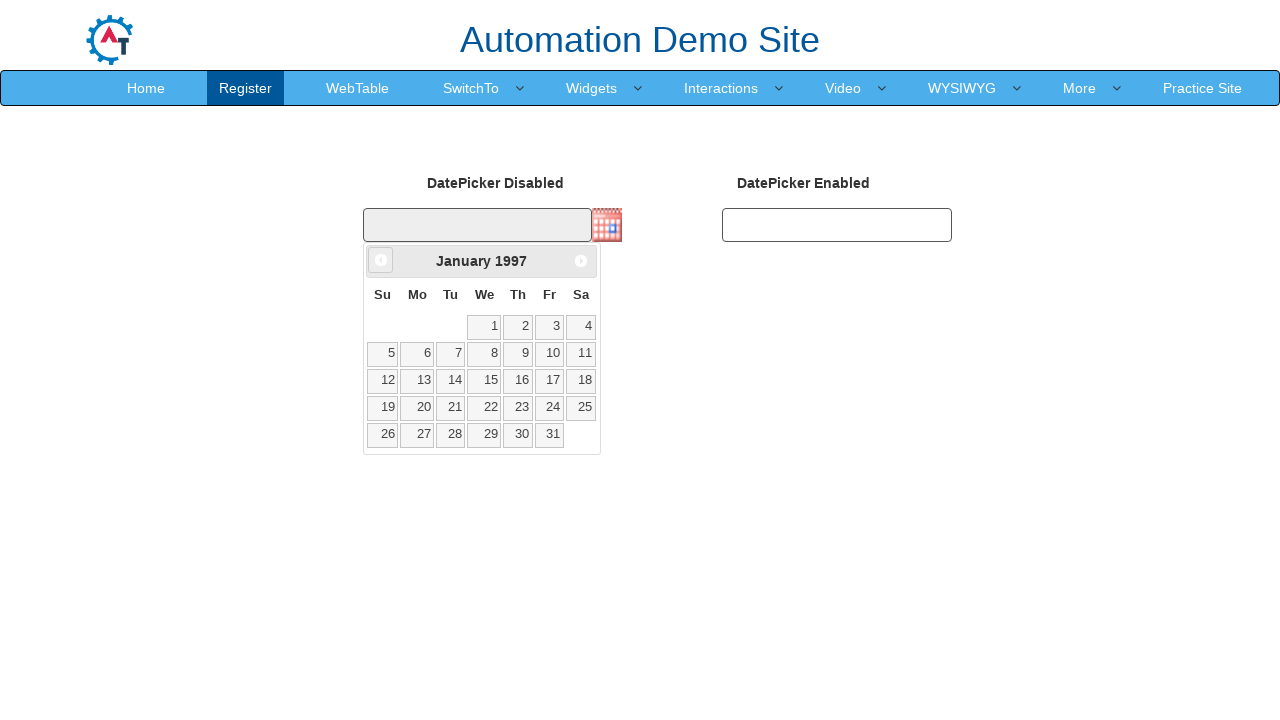

Waited for calendar to update (100ms)
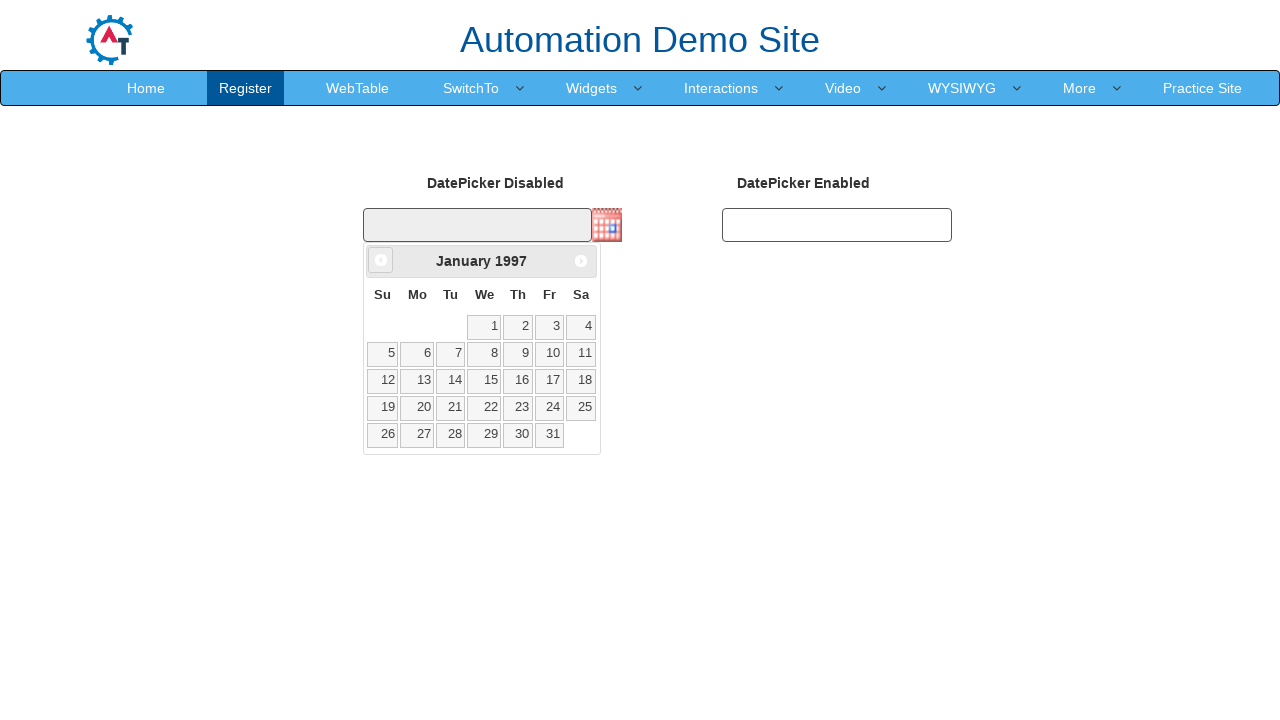

Retrieved current month/year title: January 1997
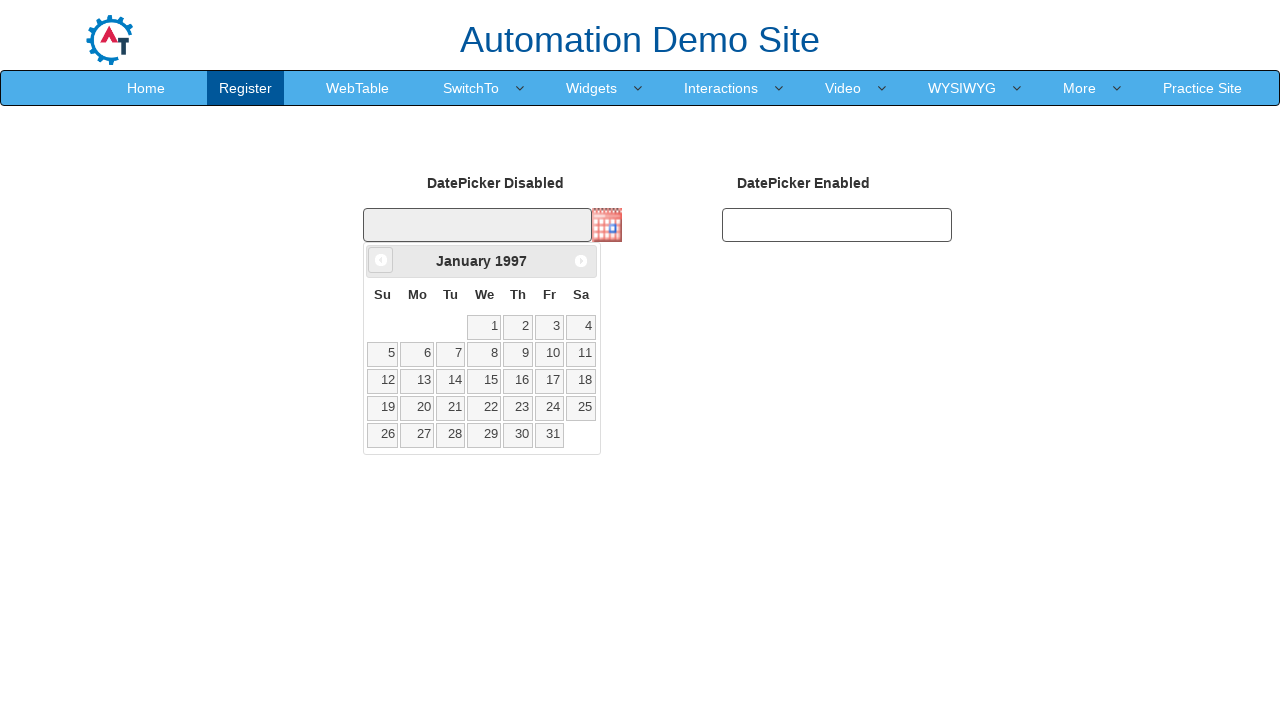

Clicked previous month button to navigate backwards at (381, 260) on .ui-datepicker-prev
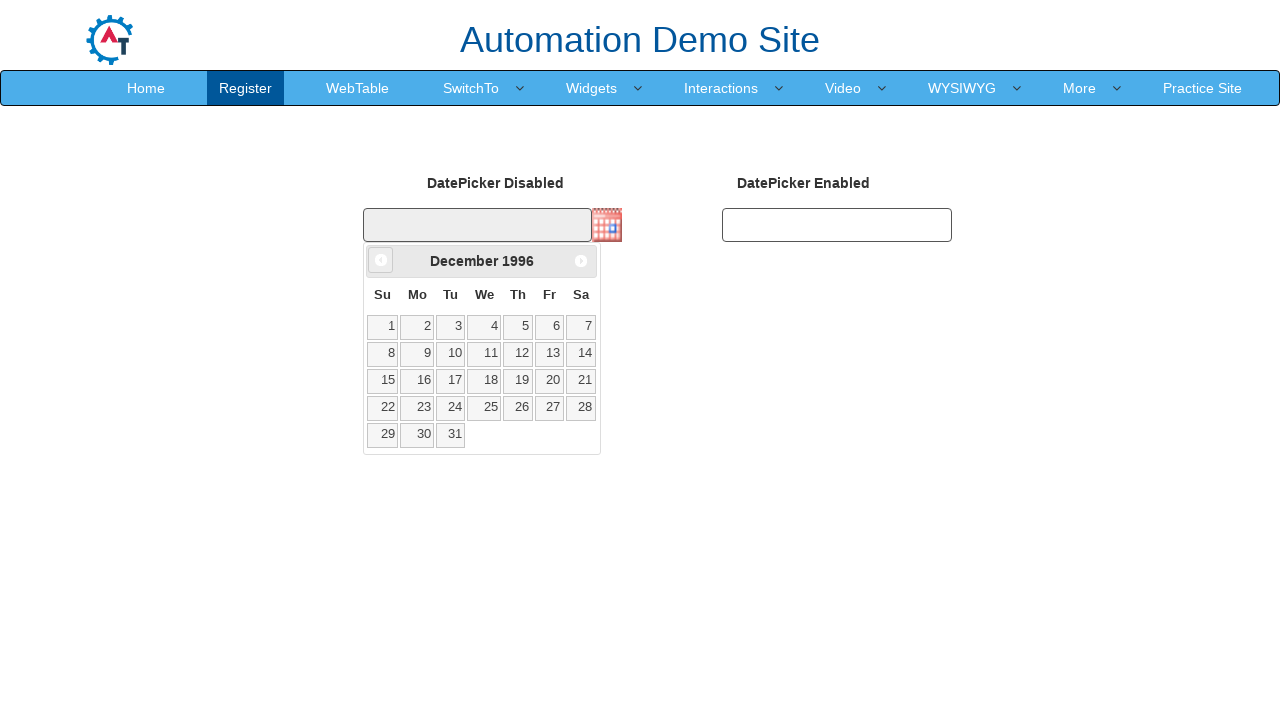

Waited for calendar to update (100ms)
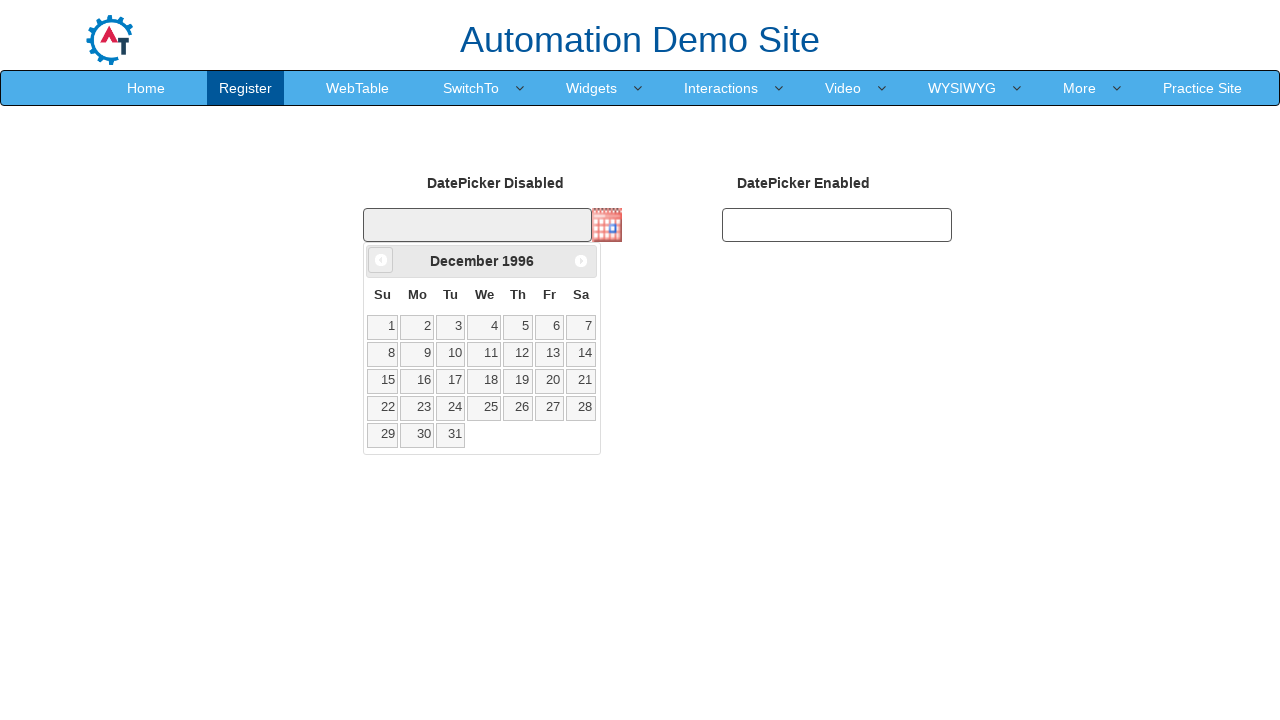

Retrieved current month/year title: December 1996
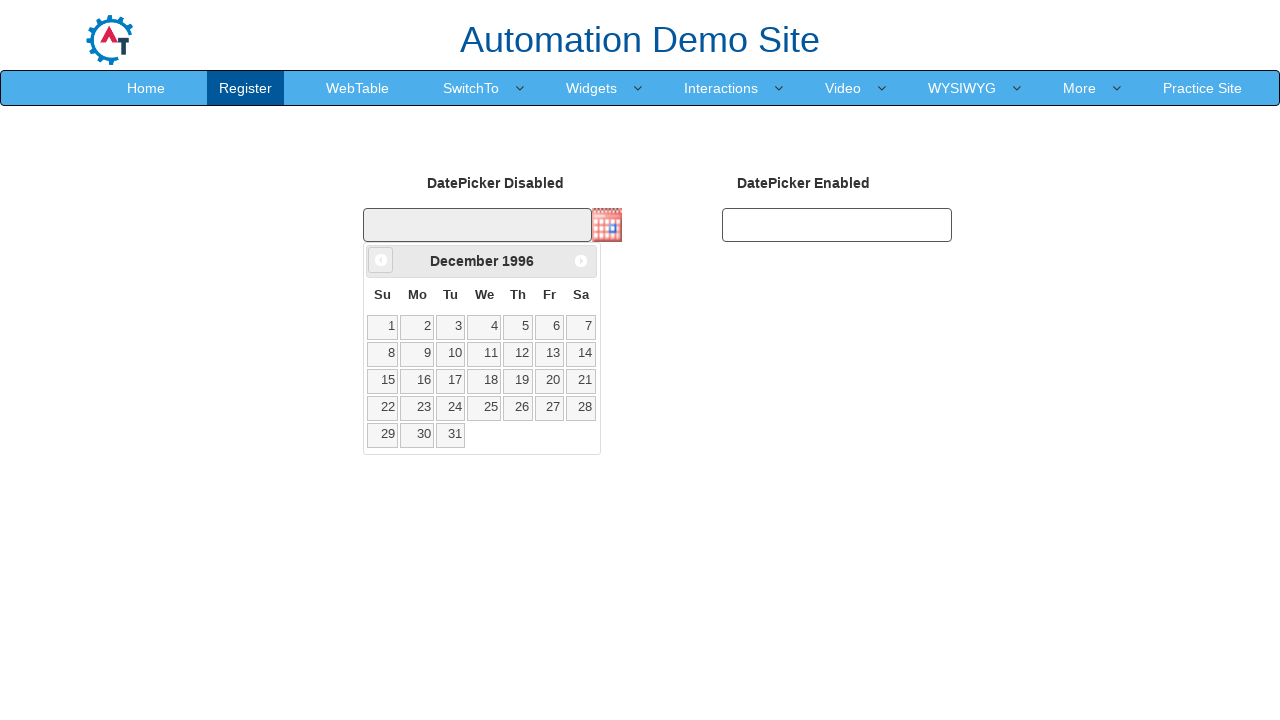

Clicked previous month button to navigate backwards at (381, 260) on .ui-datepicker-prev
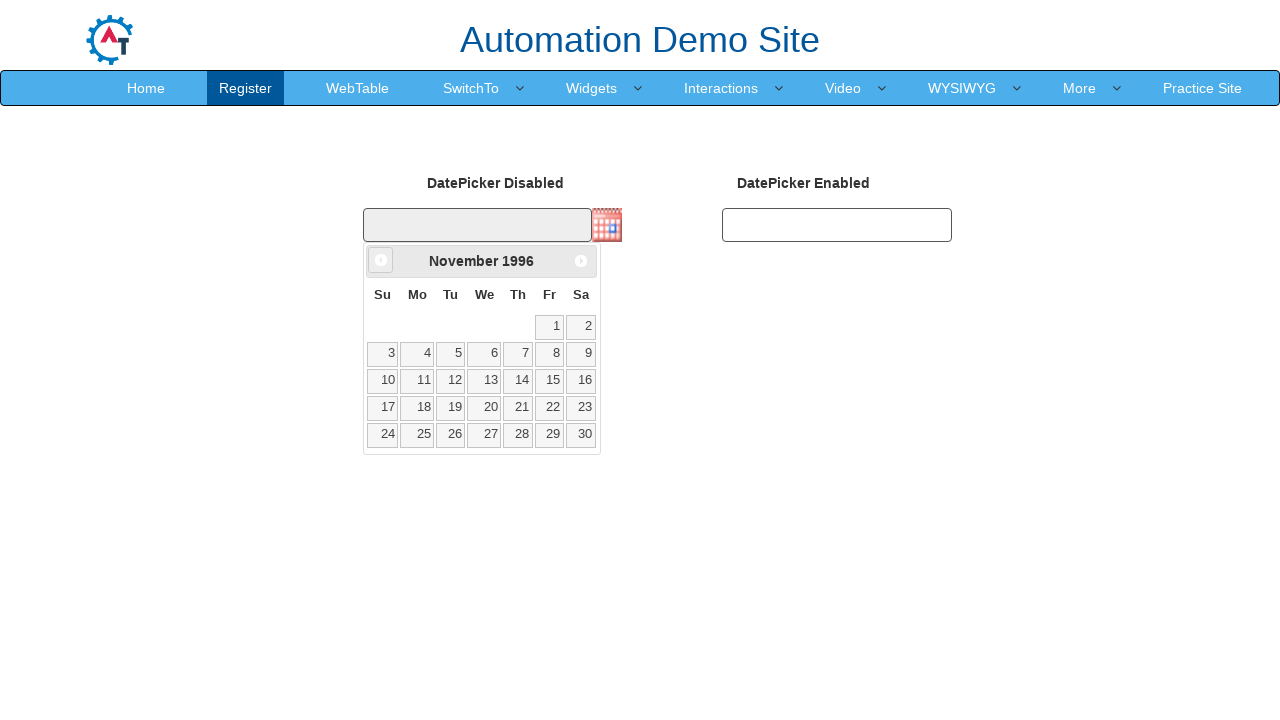

Waited for calendar to update (100ms)
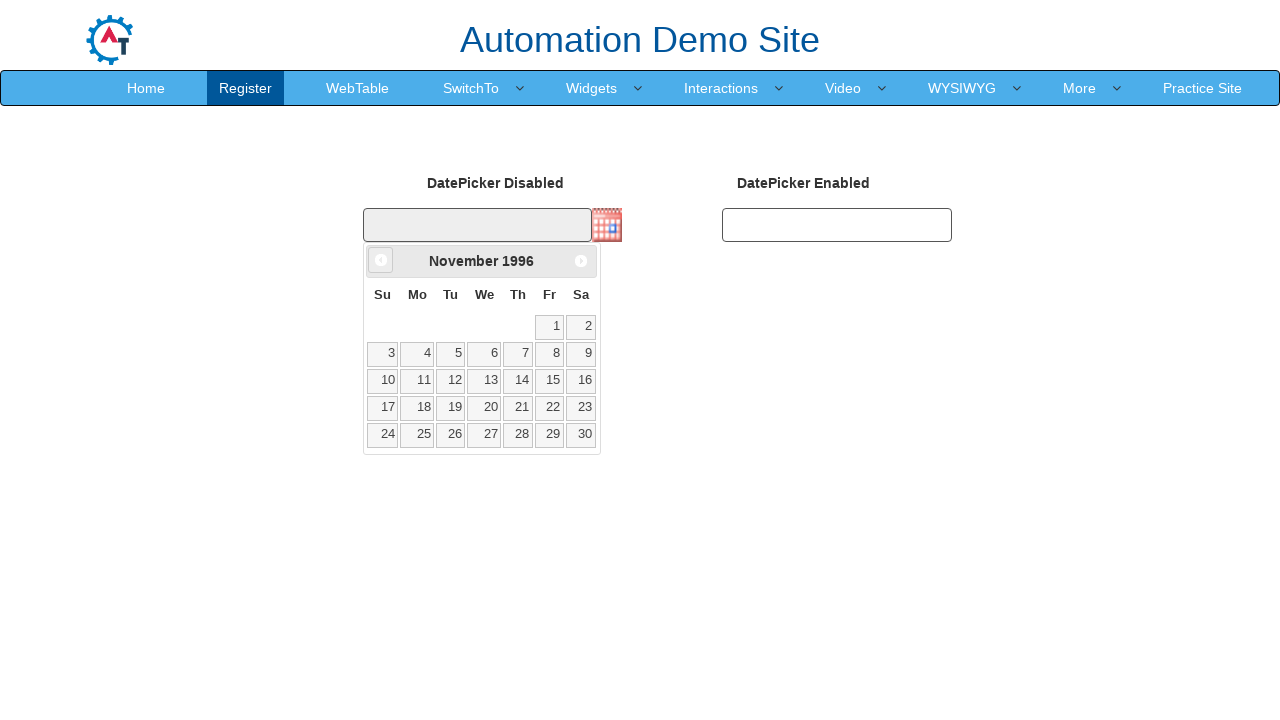

Retrieved current month/year title: November 1996
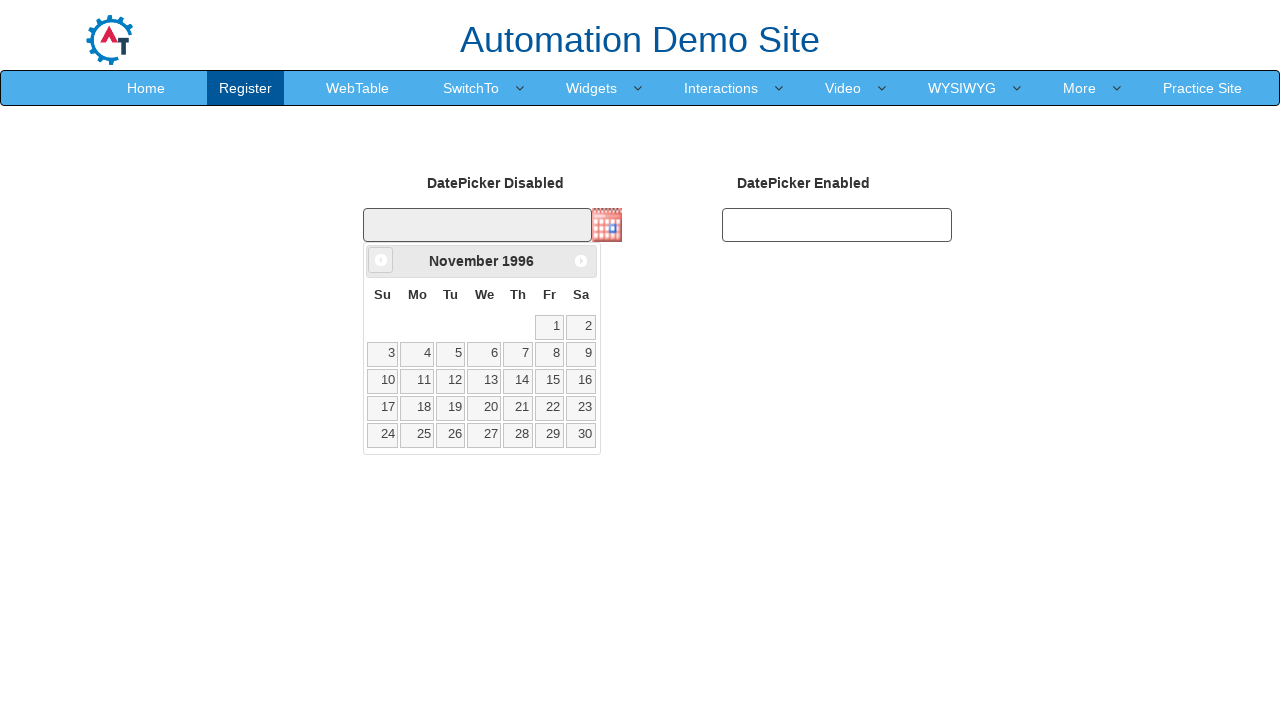

Selected day 19 from the calendar at (451, 408) on a.ui-state-default:text('19')
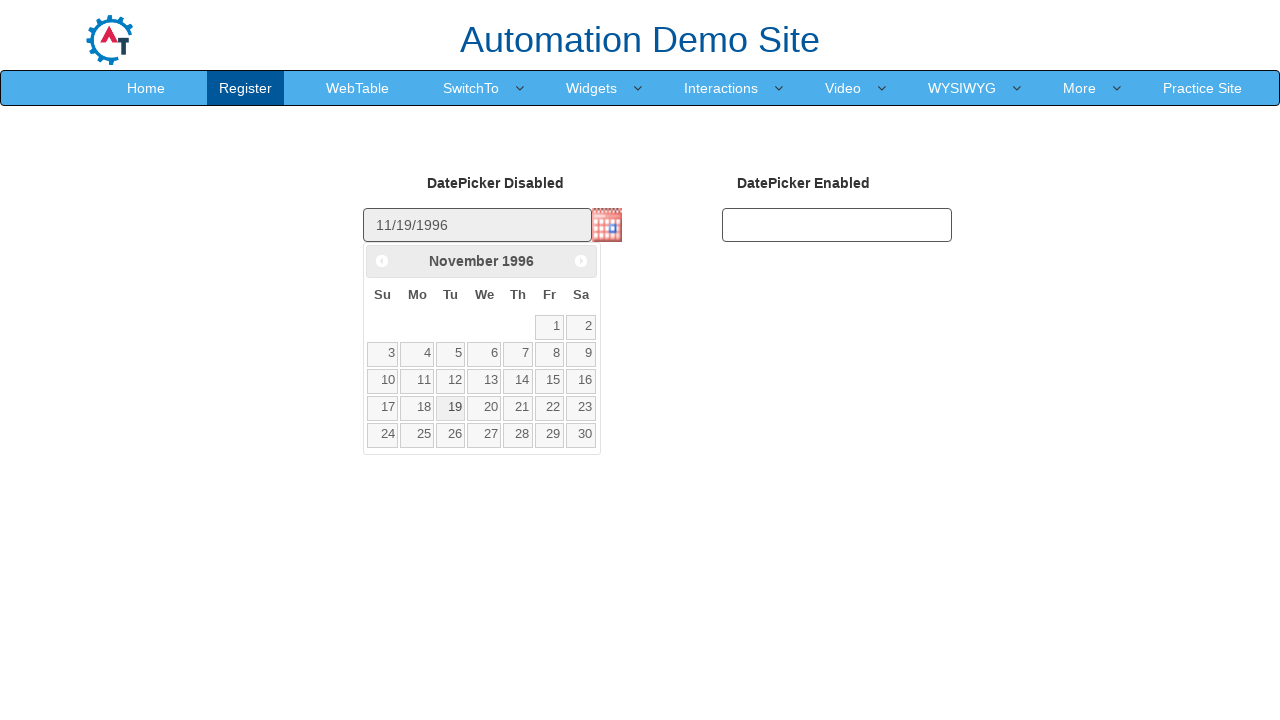

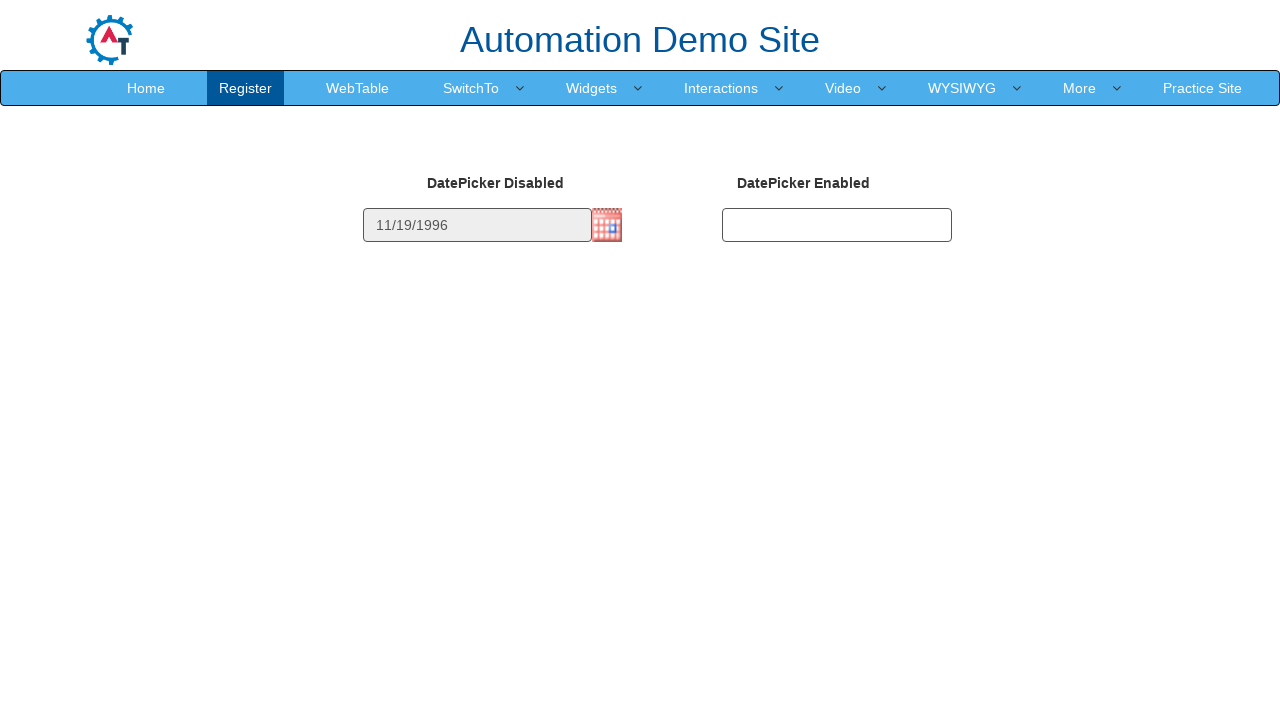